Tests slider functionality by moving the slider handle to various positions using keyboard arrow keys

Starting URL: https://seleniumui.moderntester.pl/slider.php

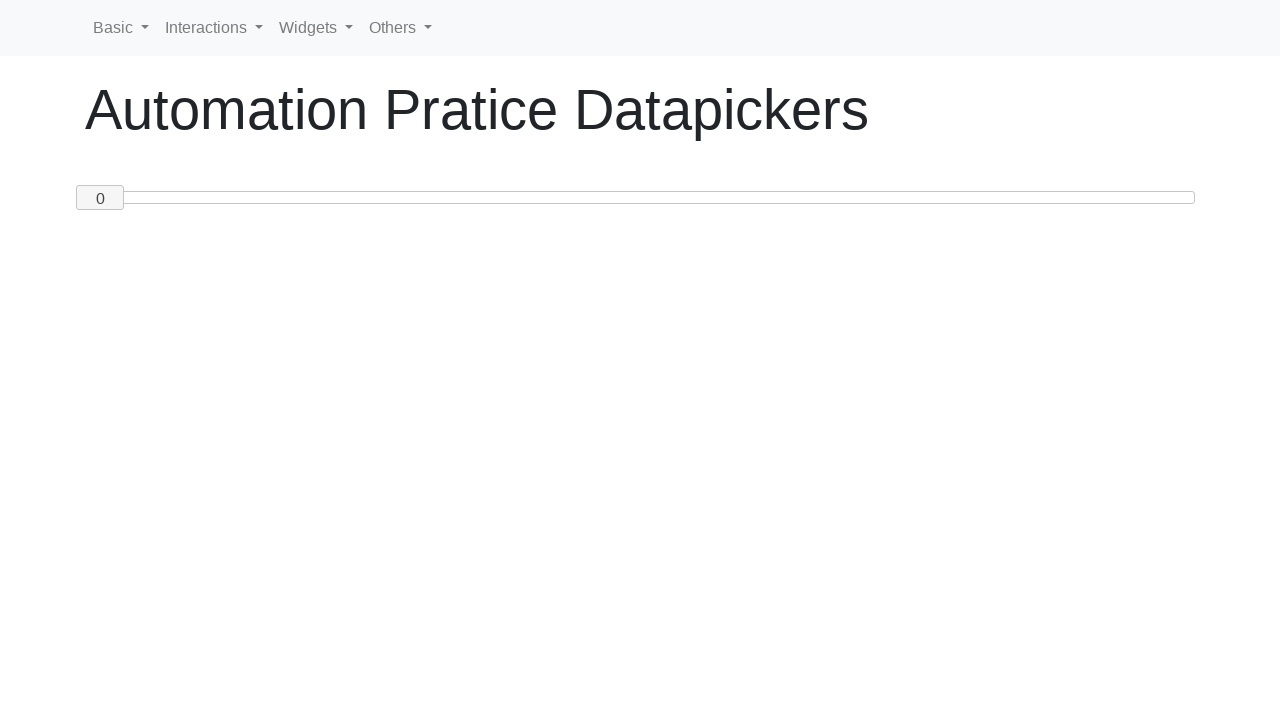

Read slider position: 0
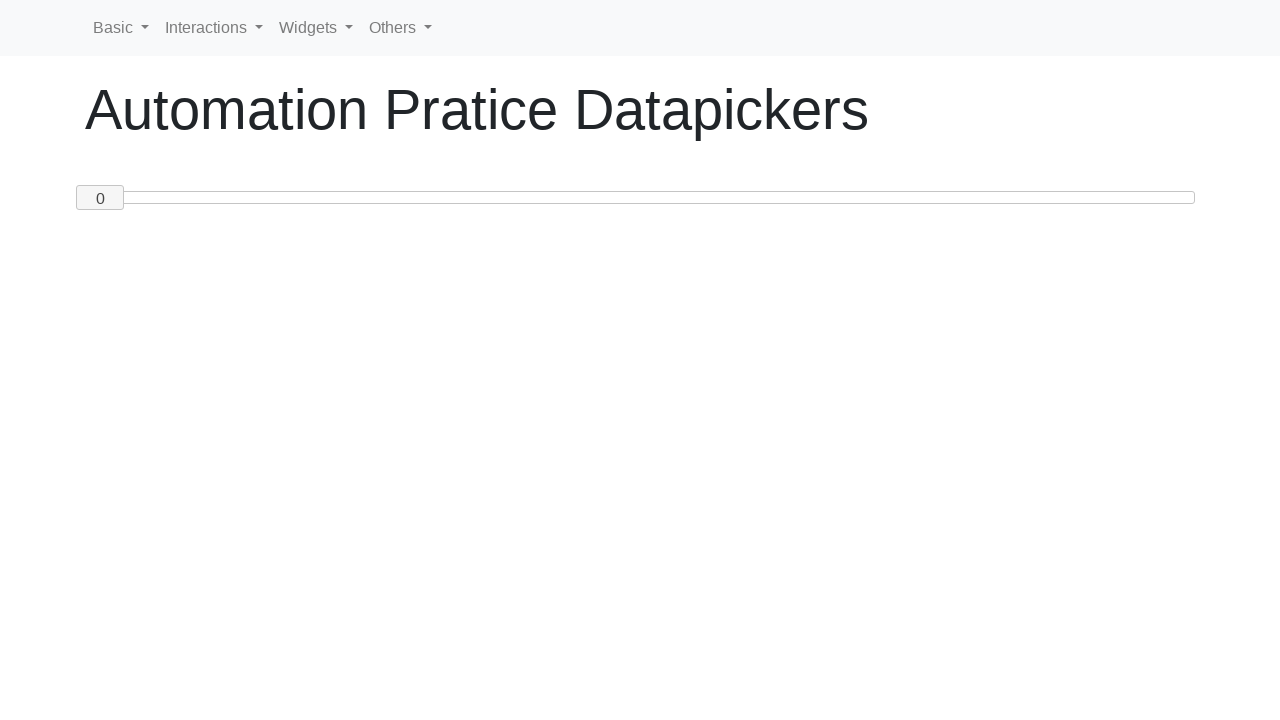

Pressed ArrowRight to move slider towards position 50 on #custom-handle
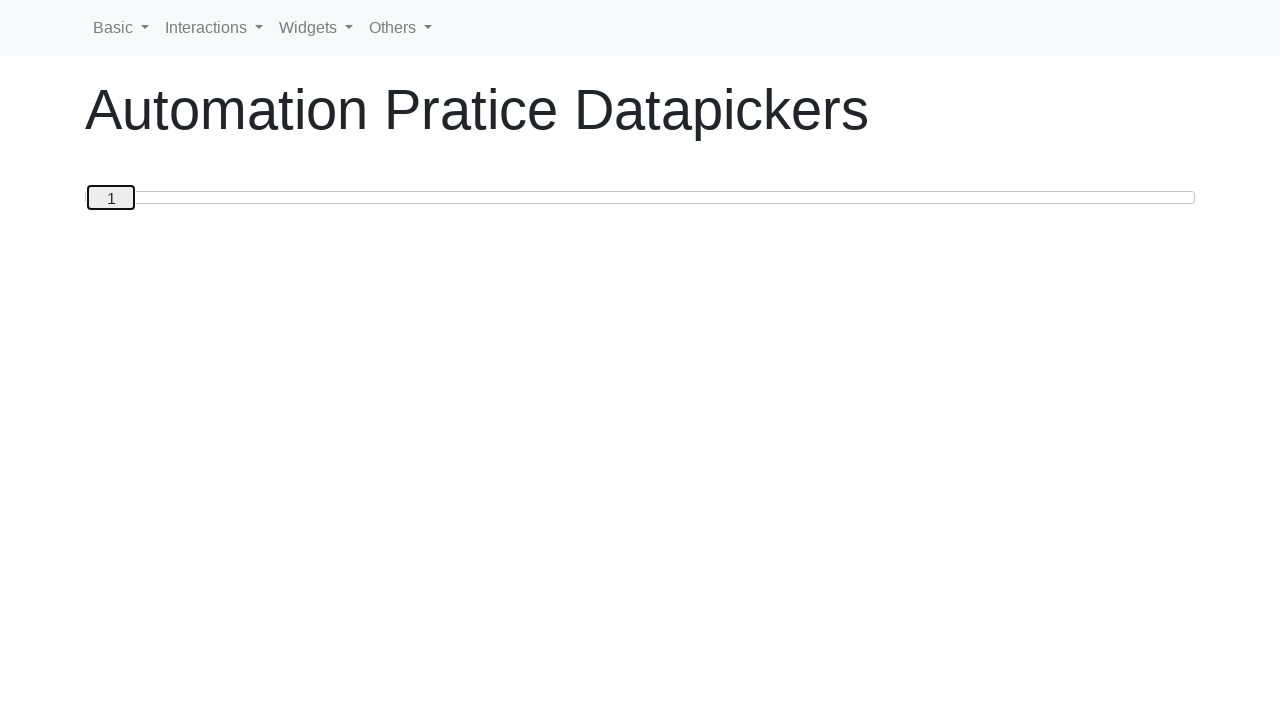

Read slider position: 1
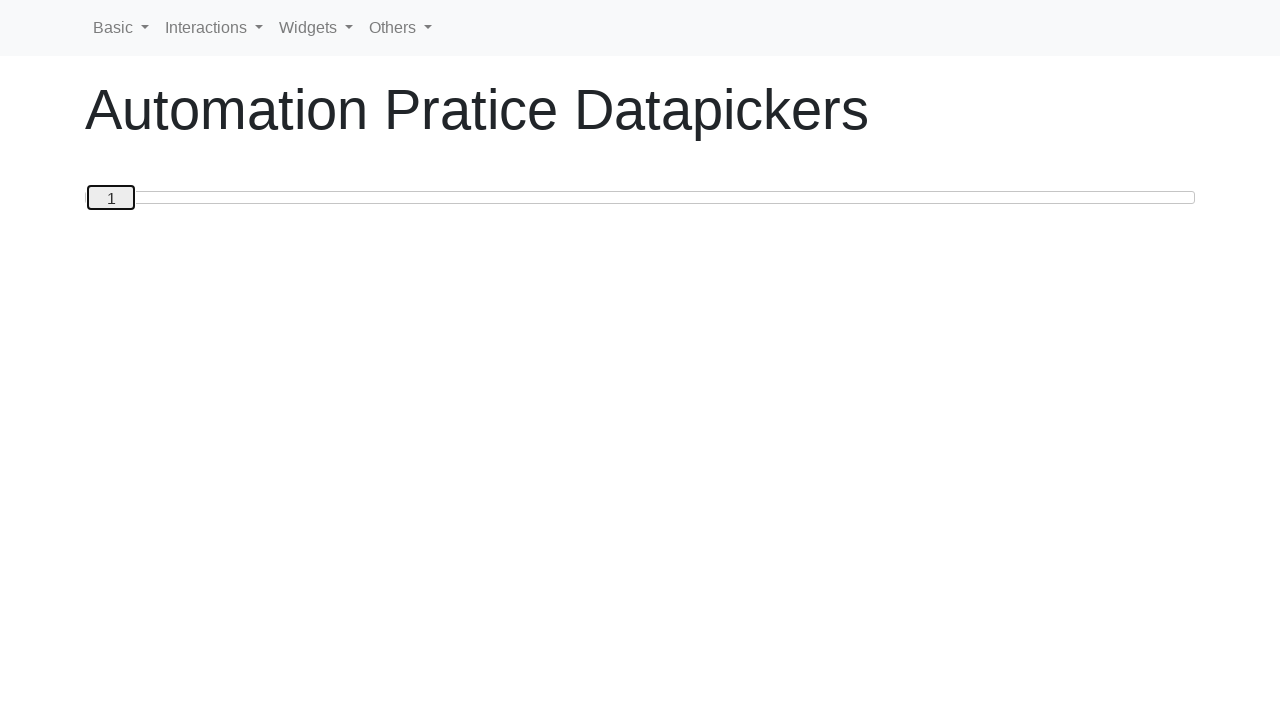

Pressed ArrowRight to move slider towards position 50 on #custom-handle
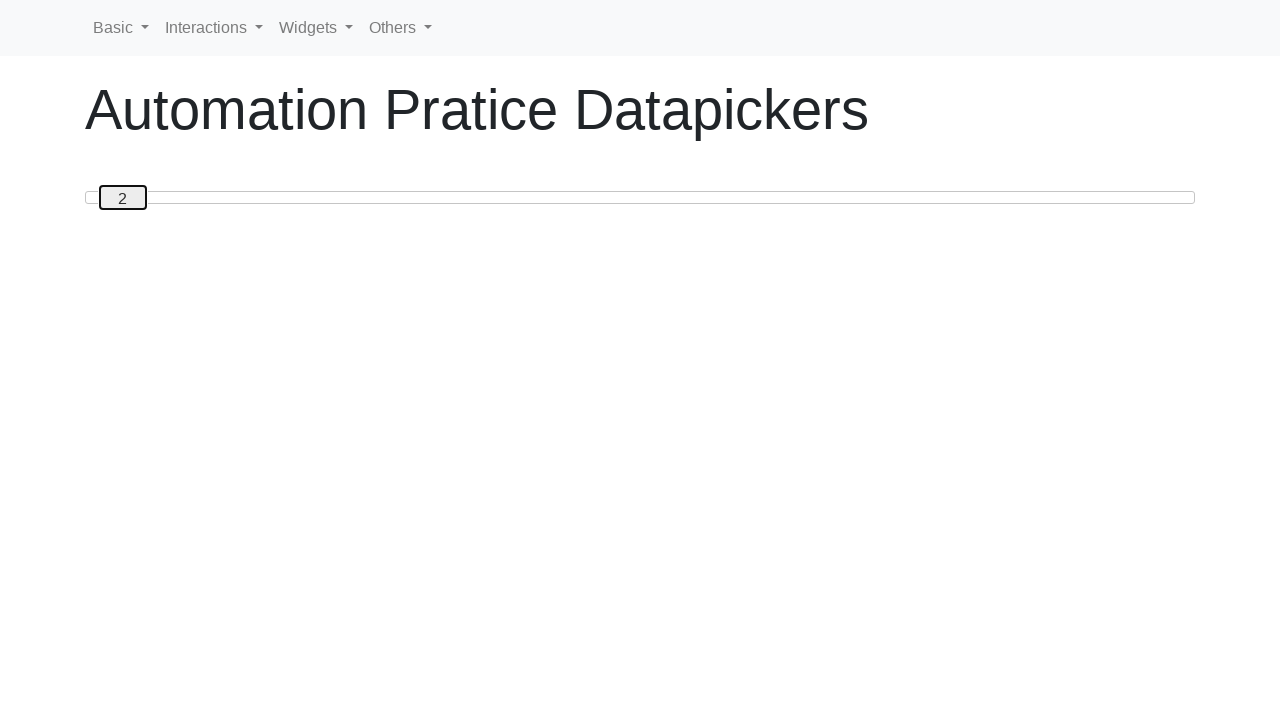

Read slider position: 2
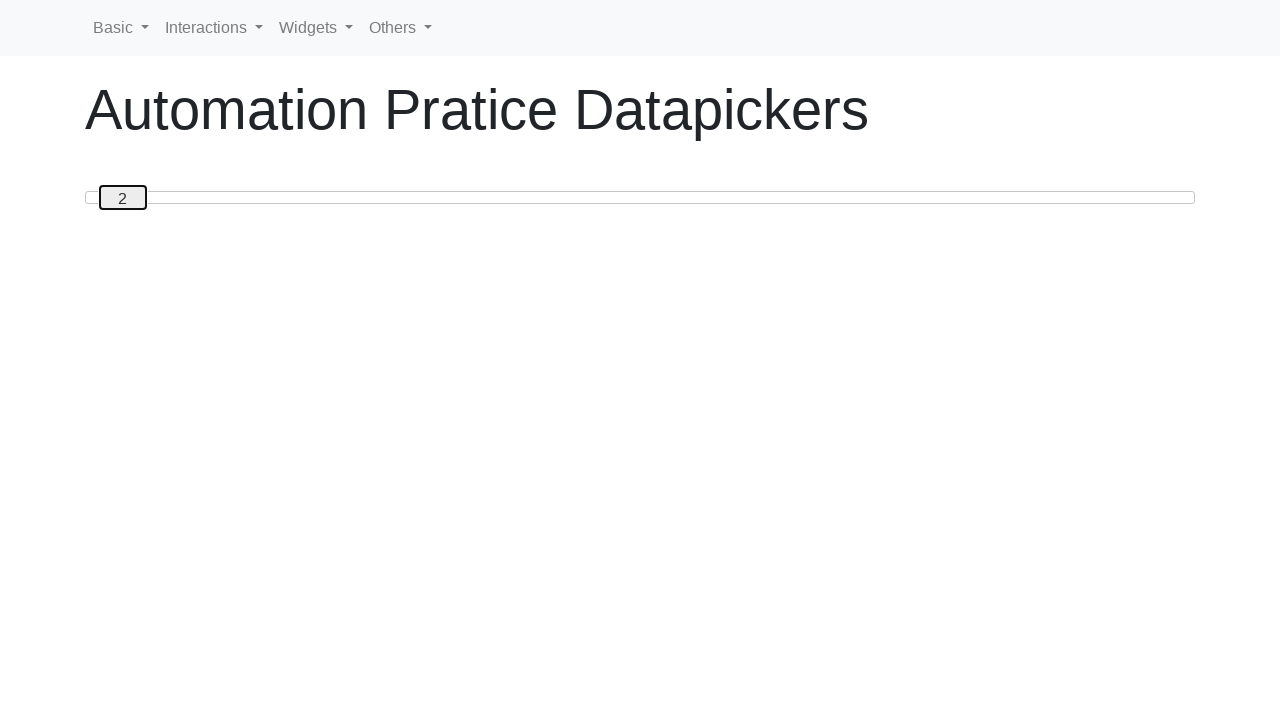

Pressed ArrowRight to move slider towards position 50 on #custom-handle
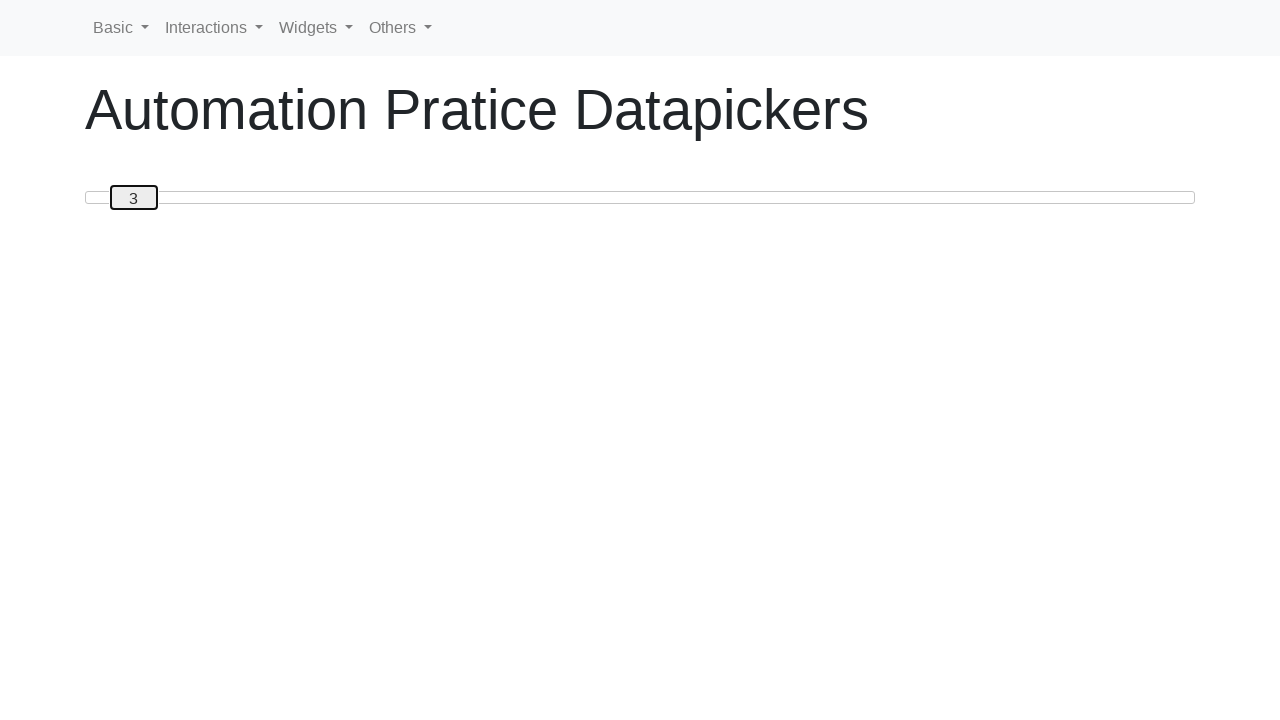

Read slider position: 3
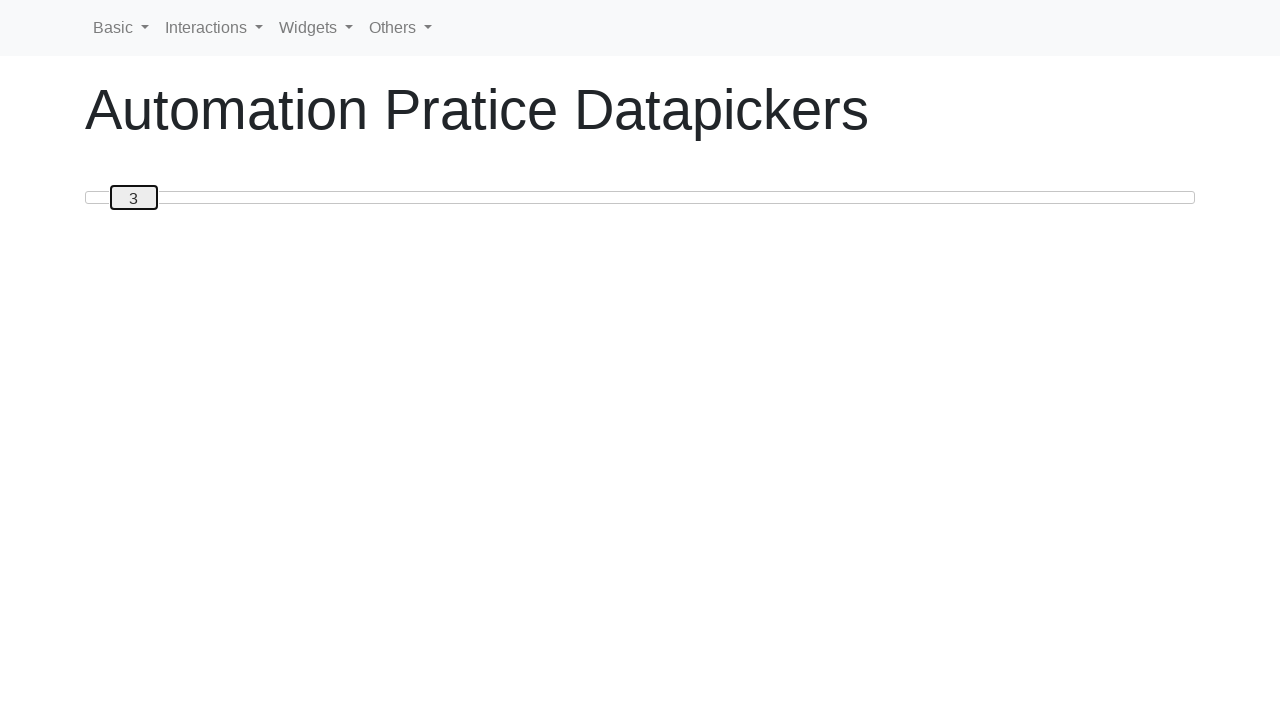

Pressed ArrowRight to move slider towards position 50 on #custom-handle
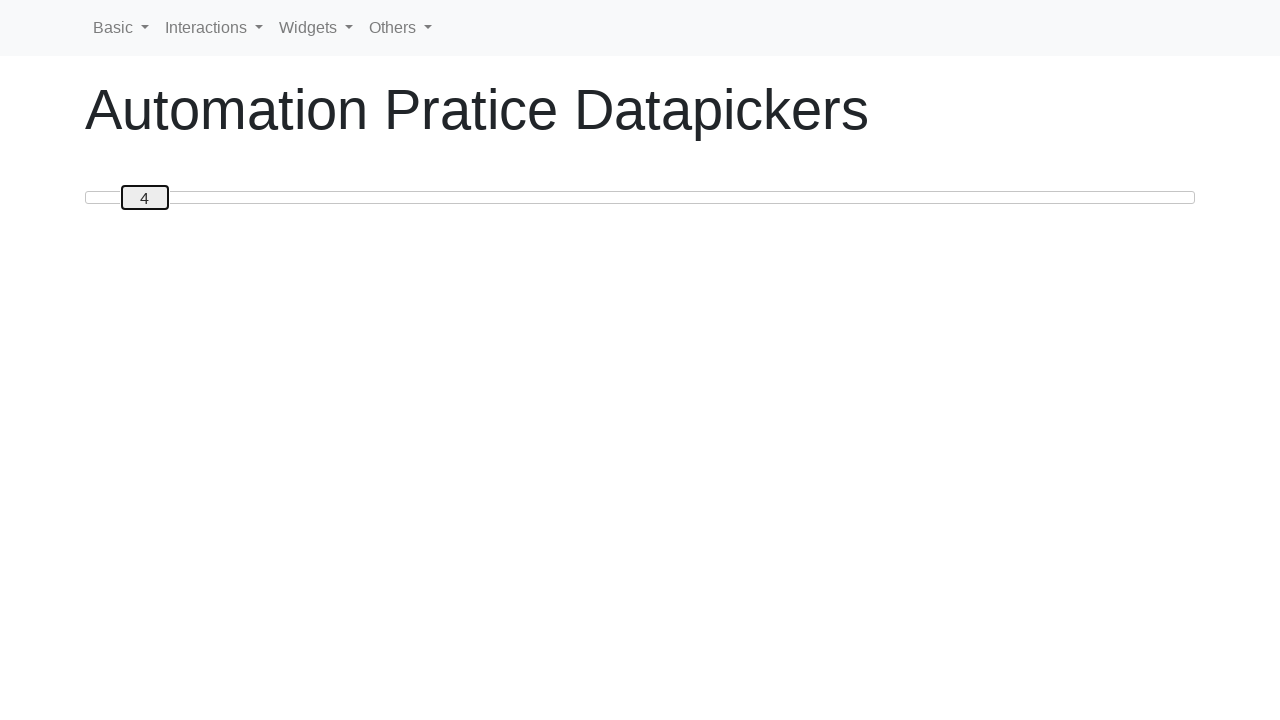

Read slider position: 4
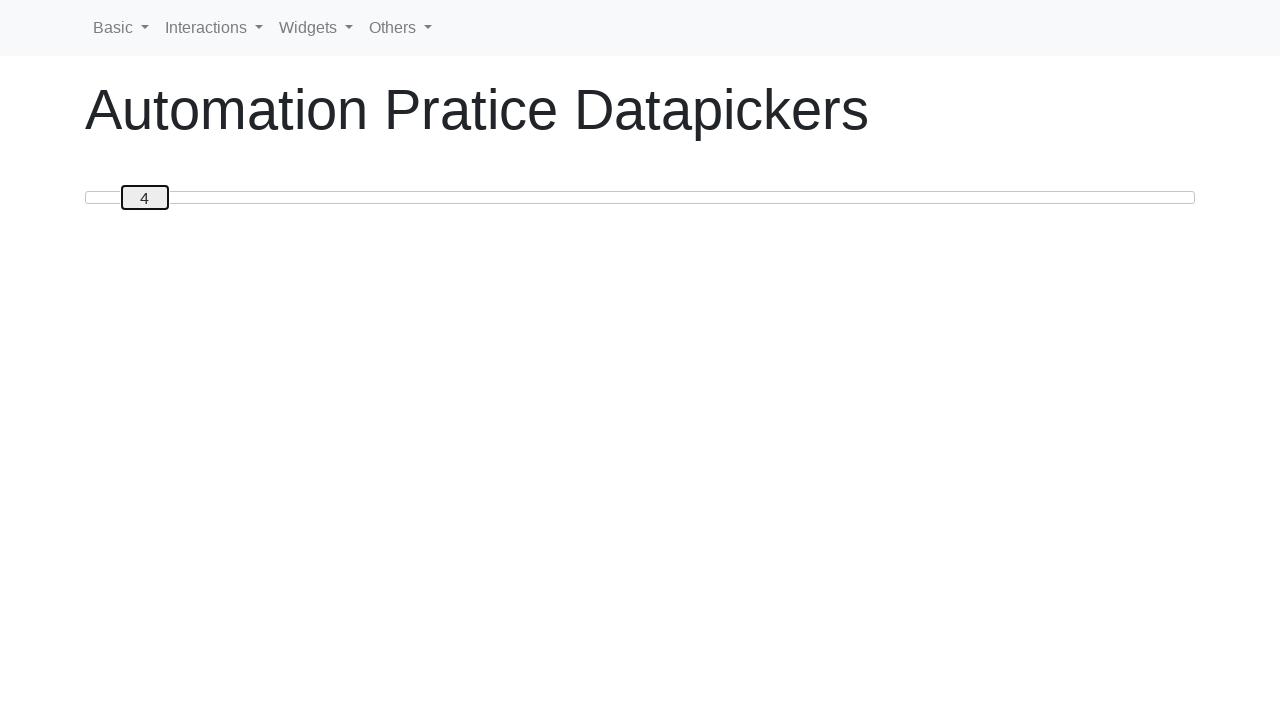

Pressed ArrowRight to move slider towards position 50 on #custom-handle
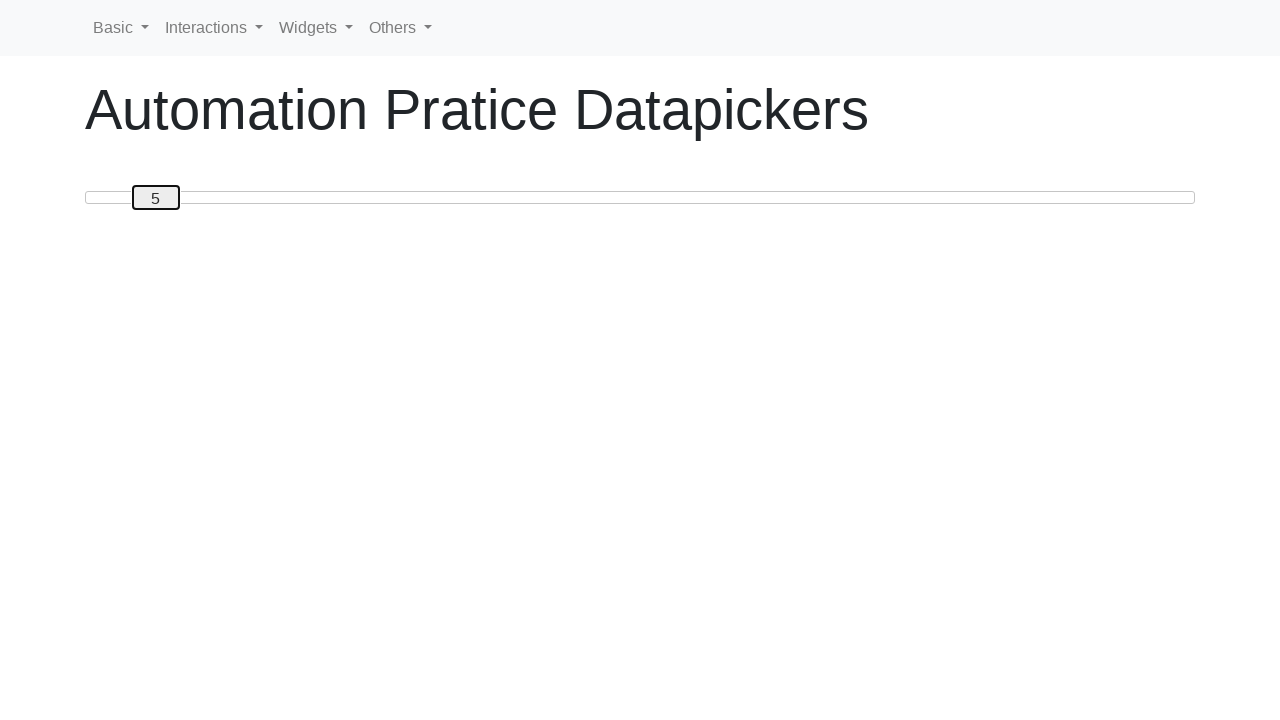

Read slider position: 5
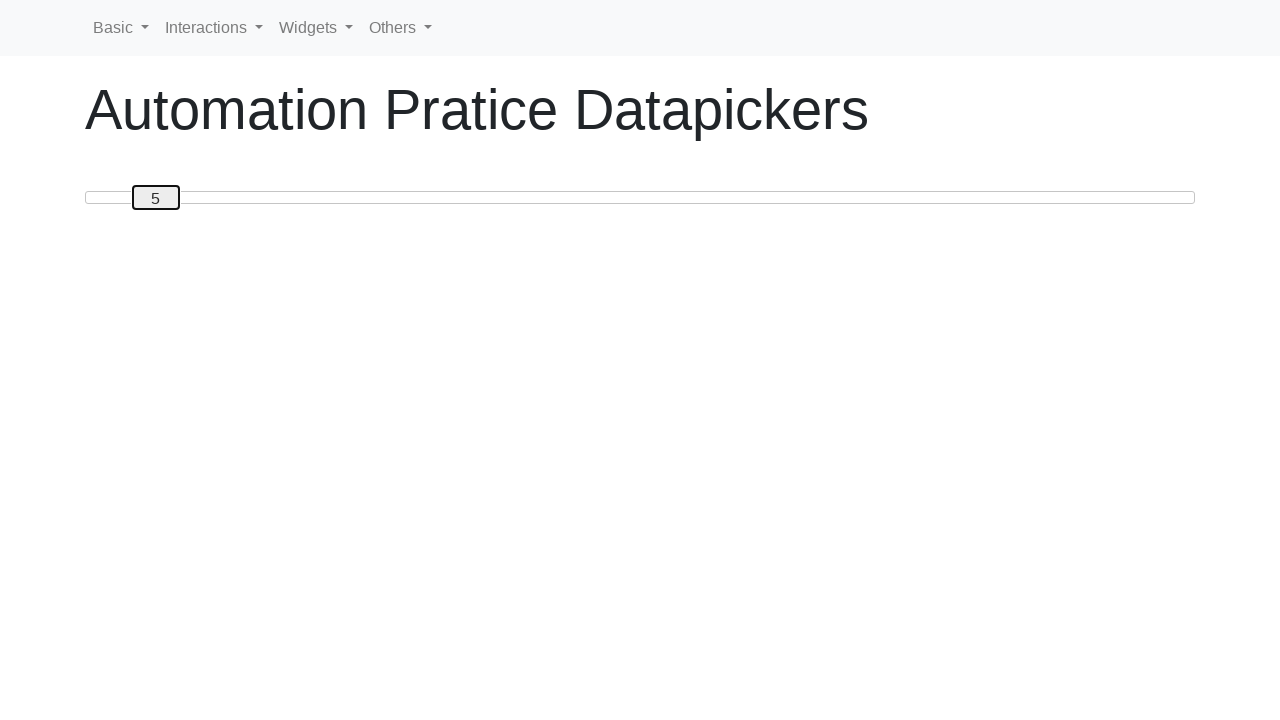

Pressed ArrowRight to move slider towards position 50 on #custom-handle
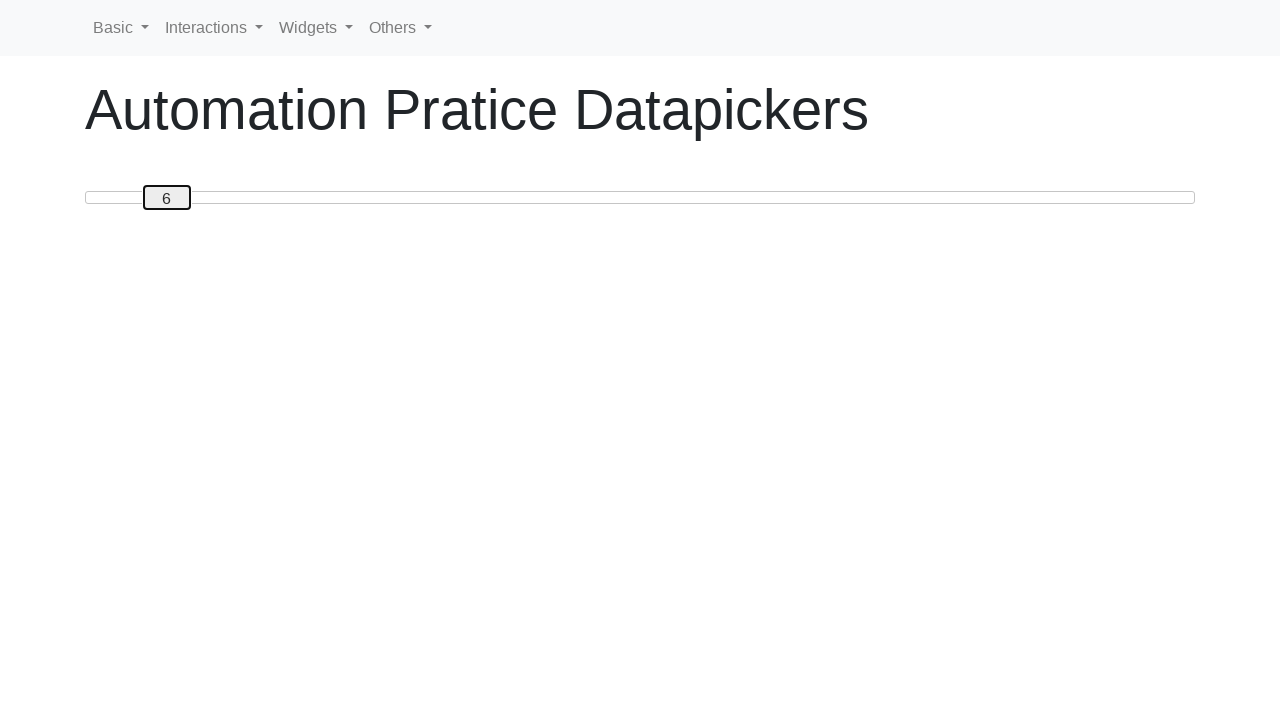

Read slider position: 6
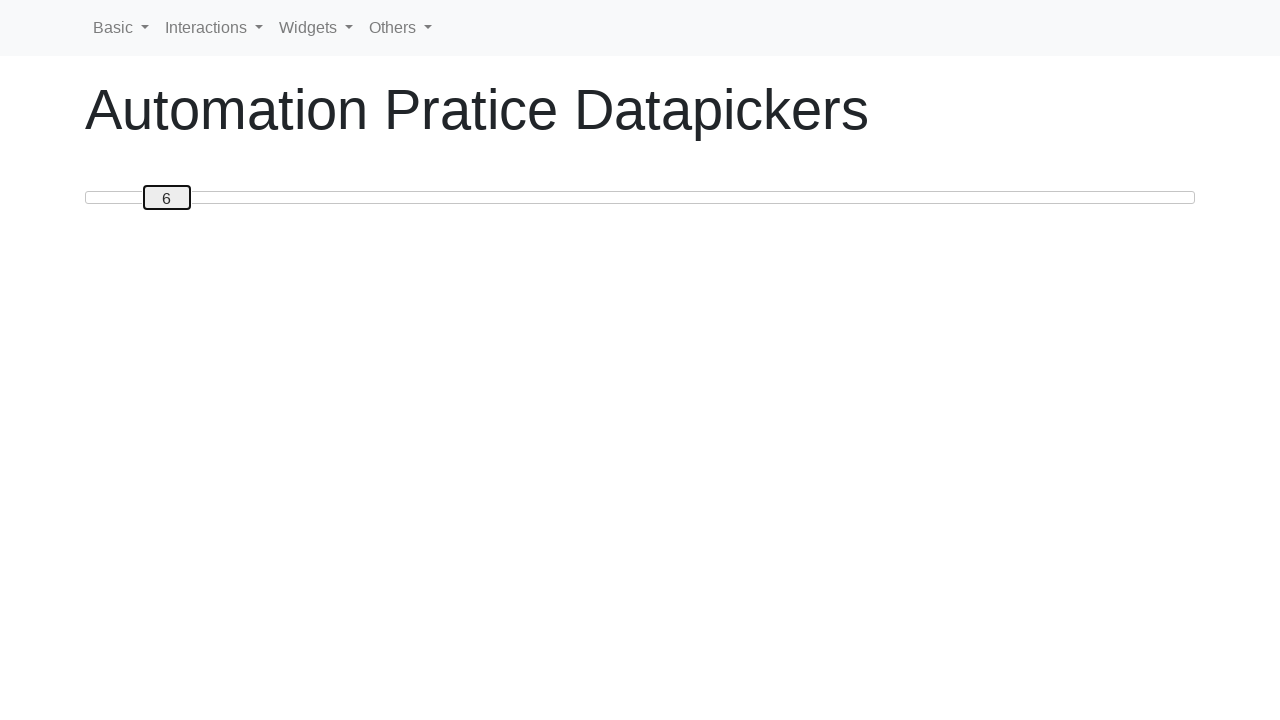

Pressed ArrowRight to move slider towards position 50 on #custom-handle
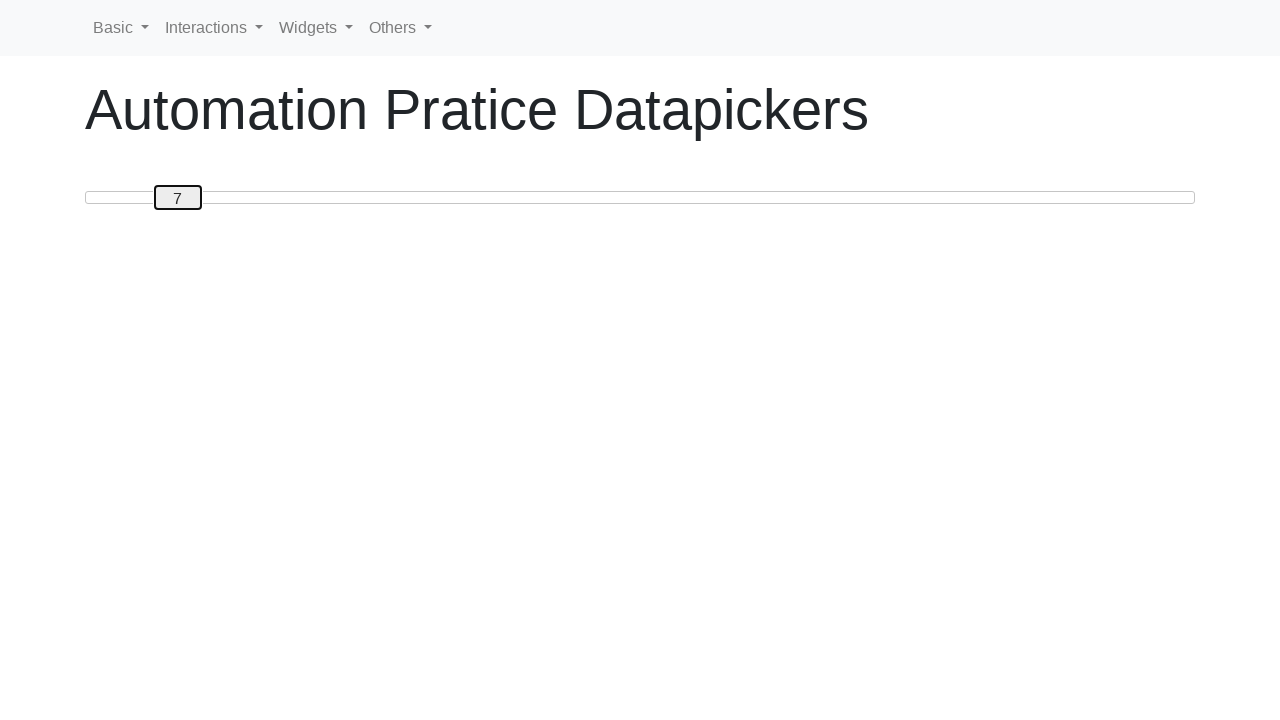

Read slider position: 7
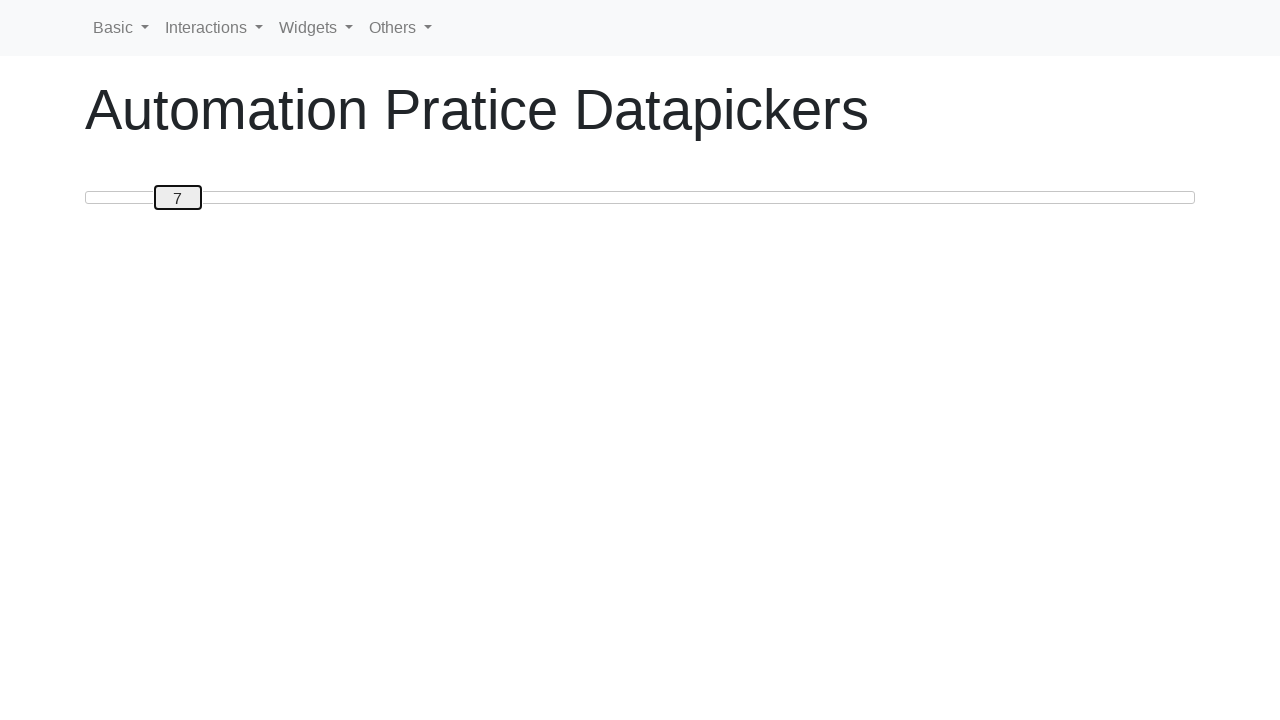

Pressed ArrowRight to move slider towards position 50 on #custom-handle
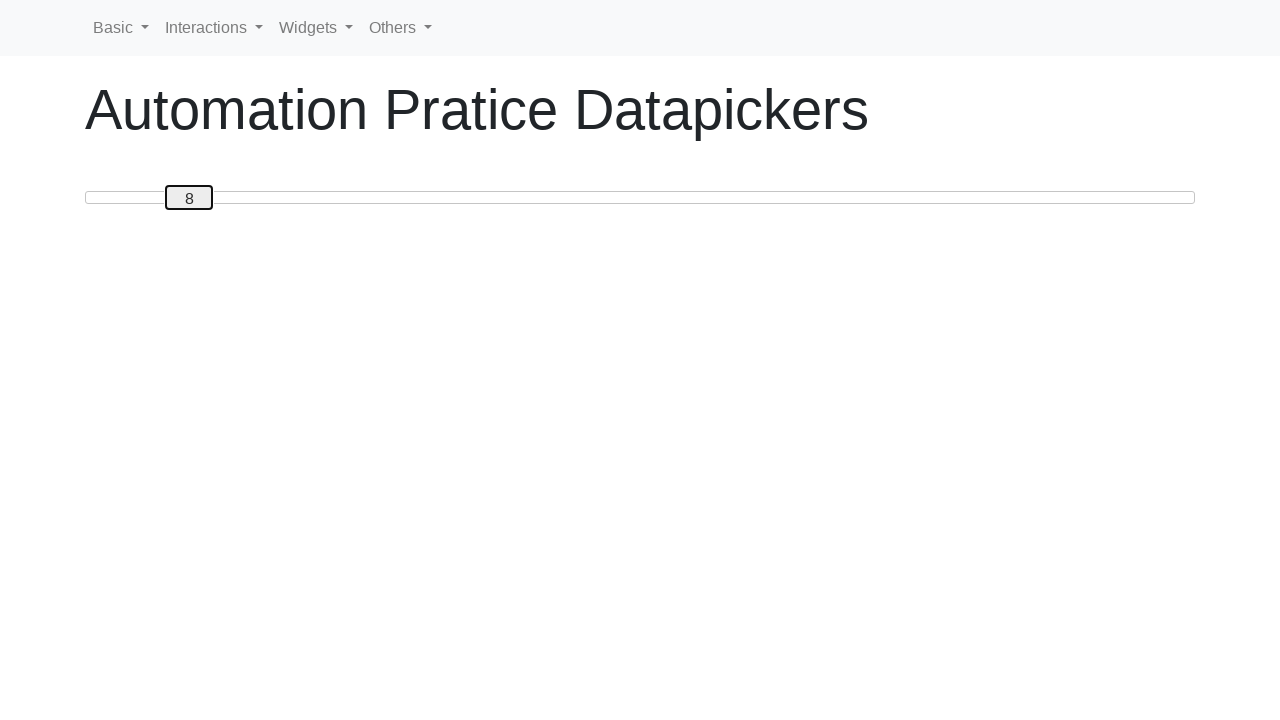

Read slider position: 8
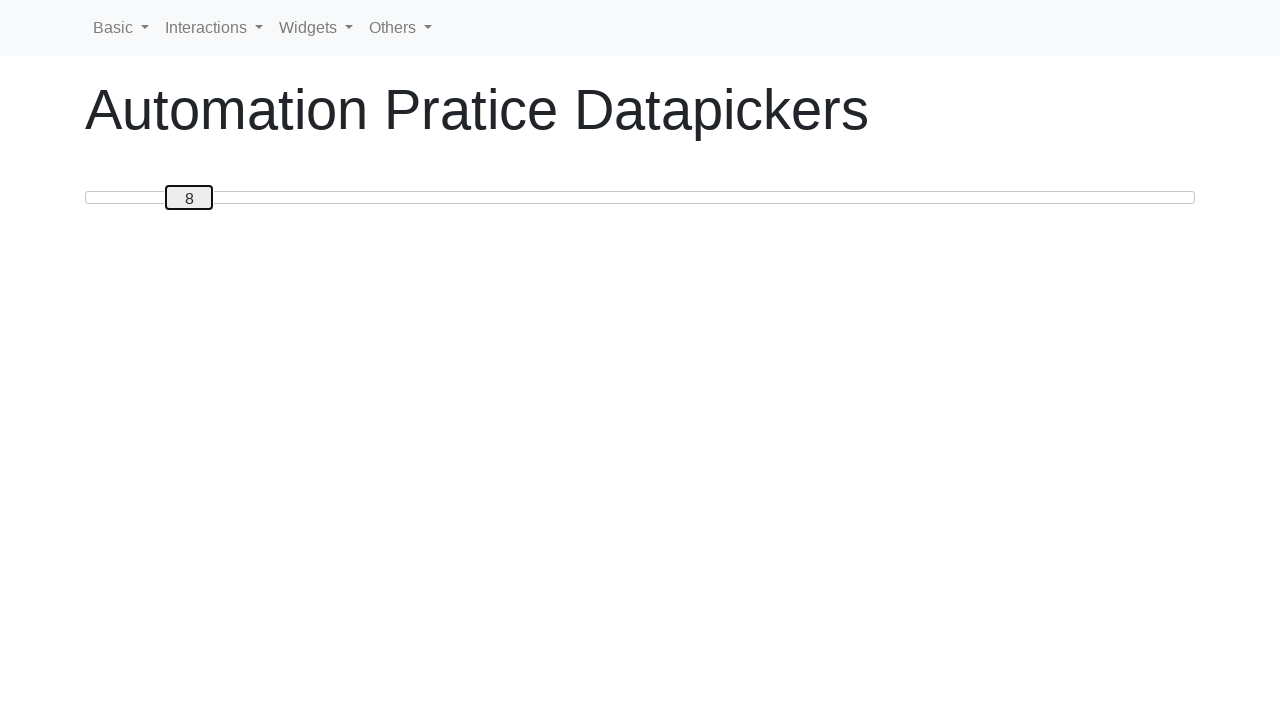

Pressed ArrowRight to move slider towards position 50 on #custom-handle
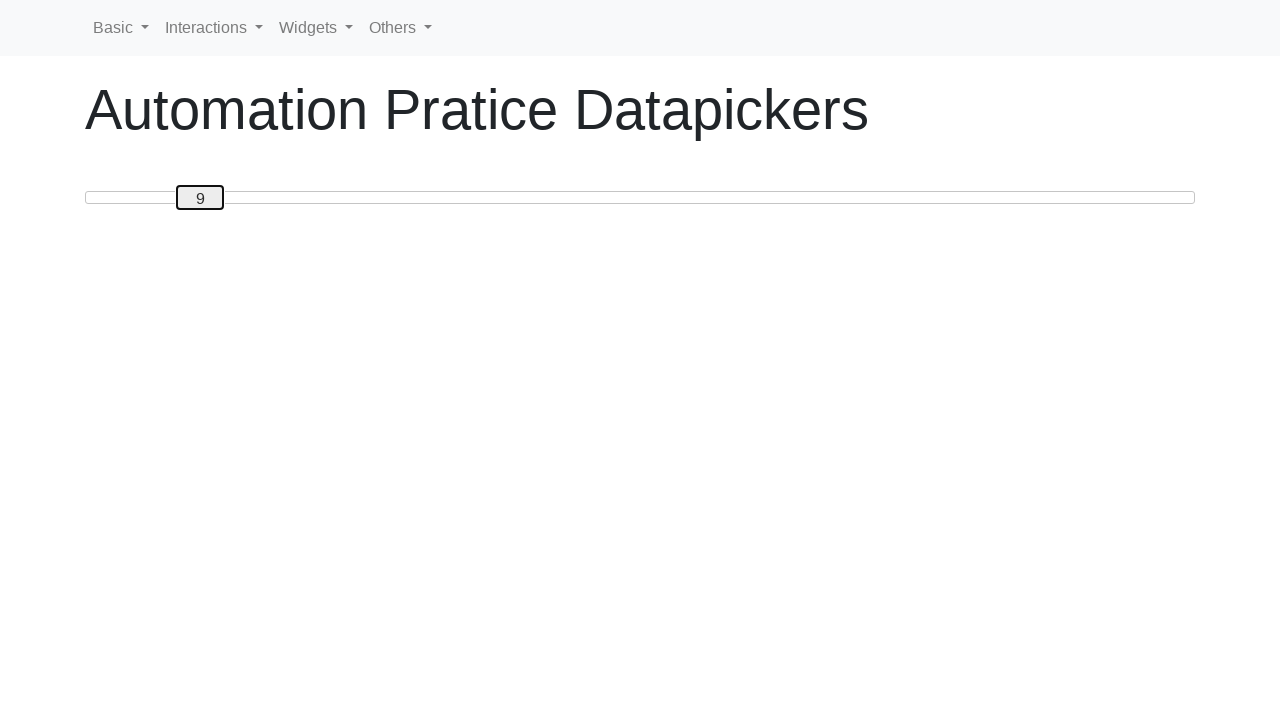

Read slider position: 9
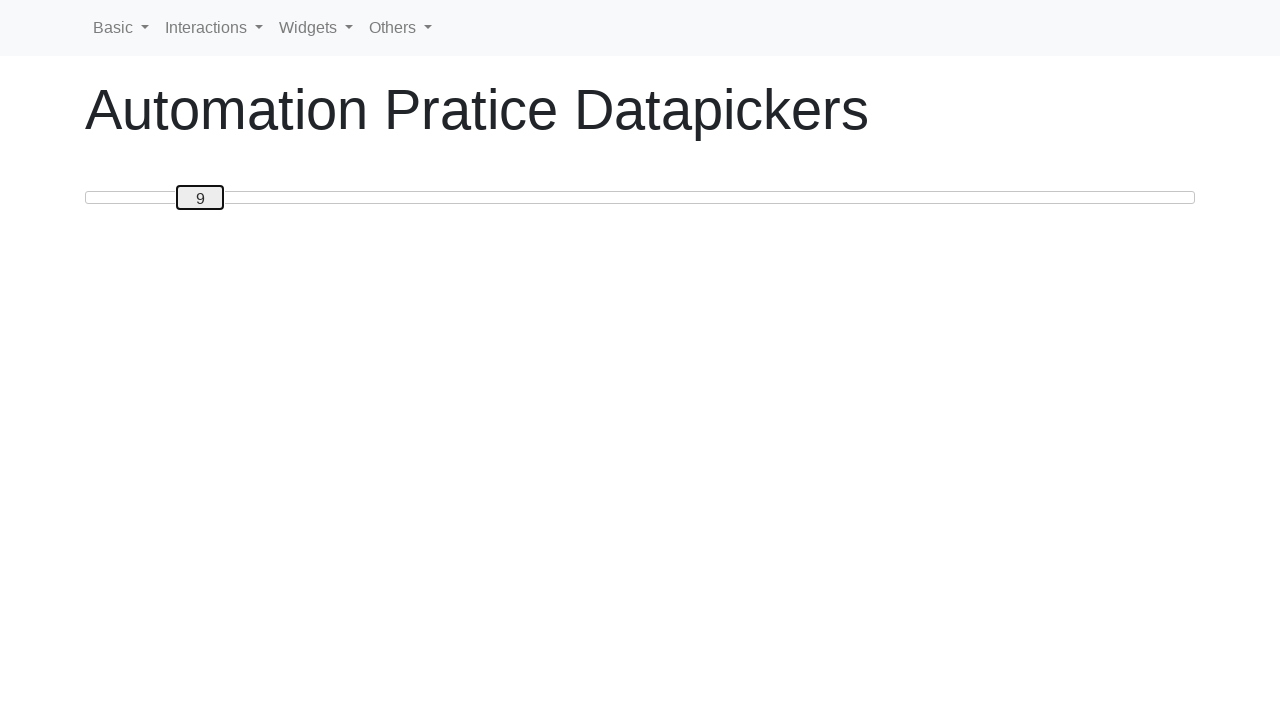

Pressed ArrowRight to move slider towards position 50 on #custom-handle
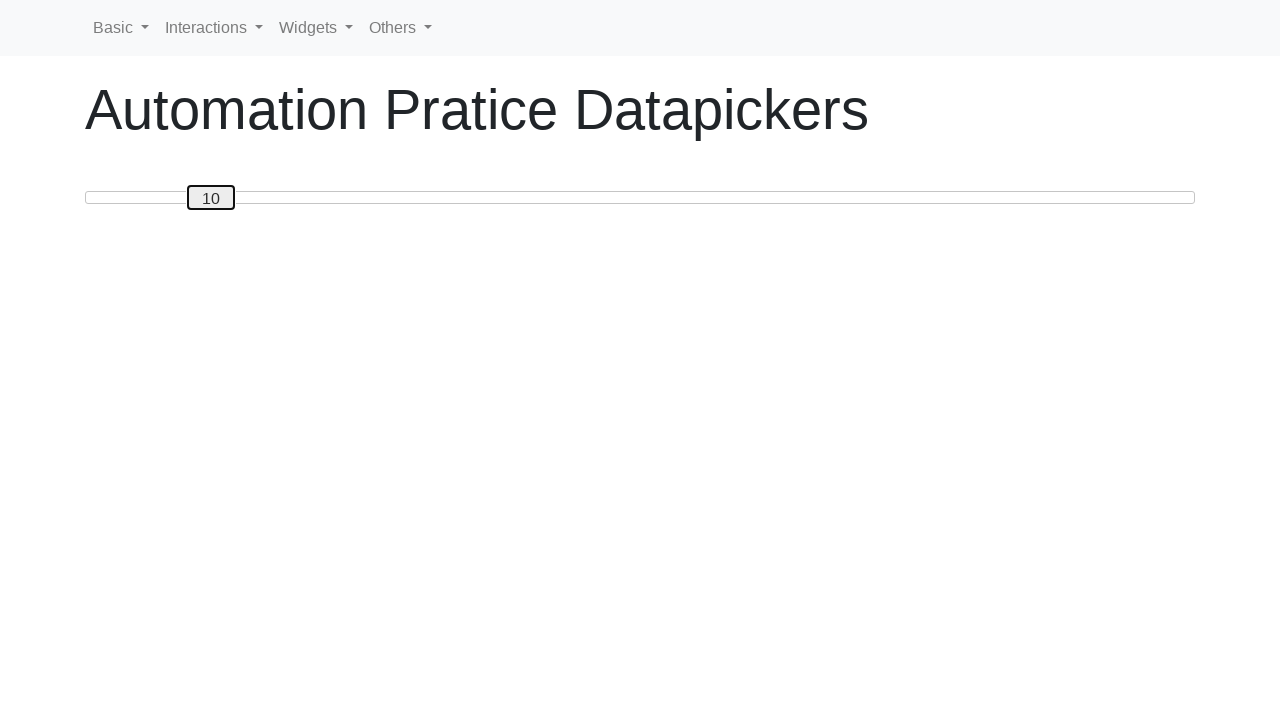

Read slider position: 10
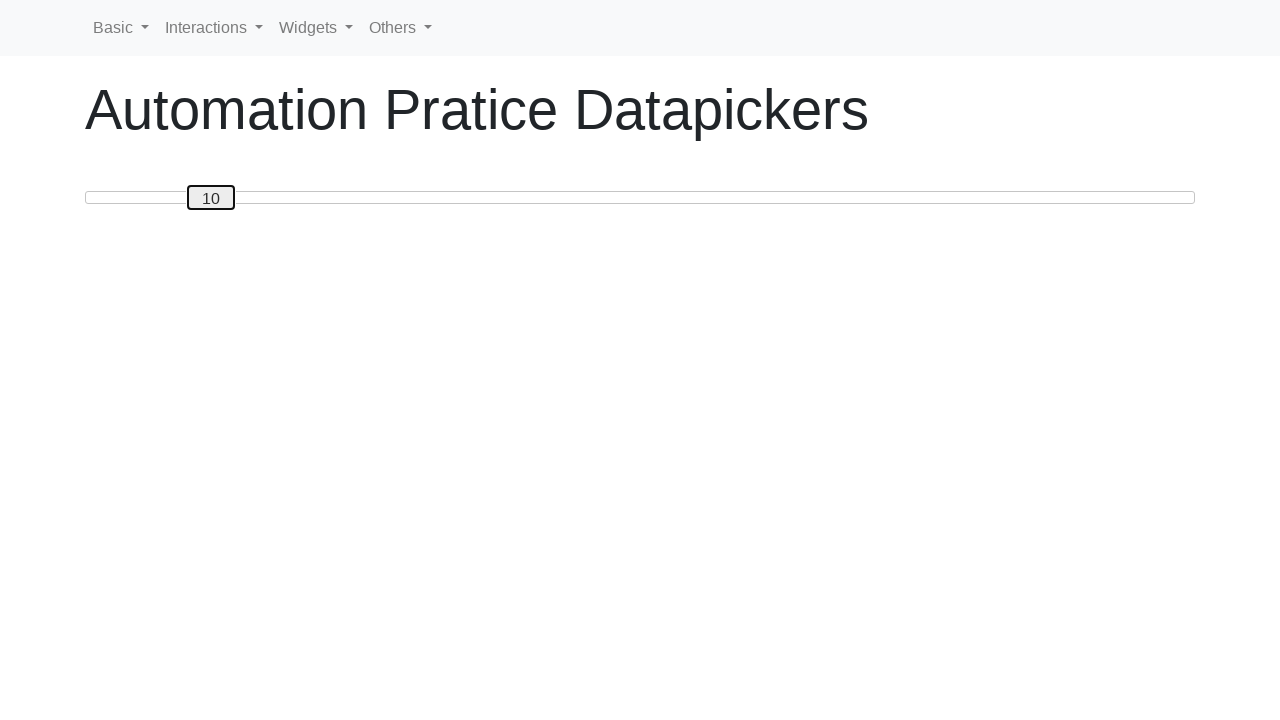

Pressed ArrowRight to move slider towards position 50 on #custom-handle
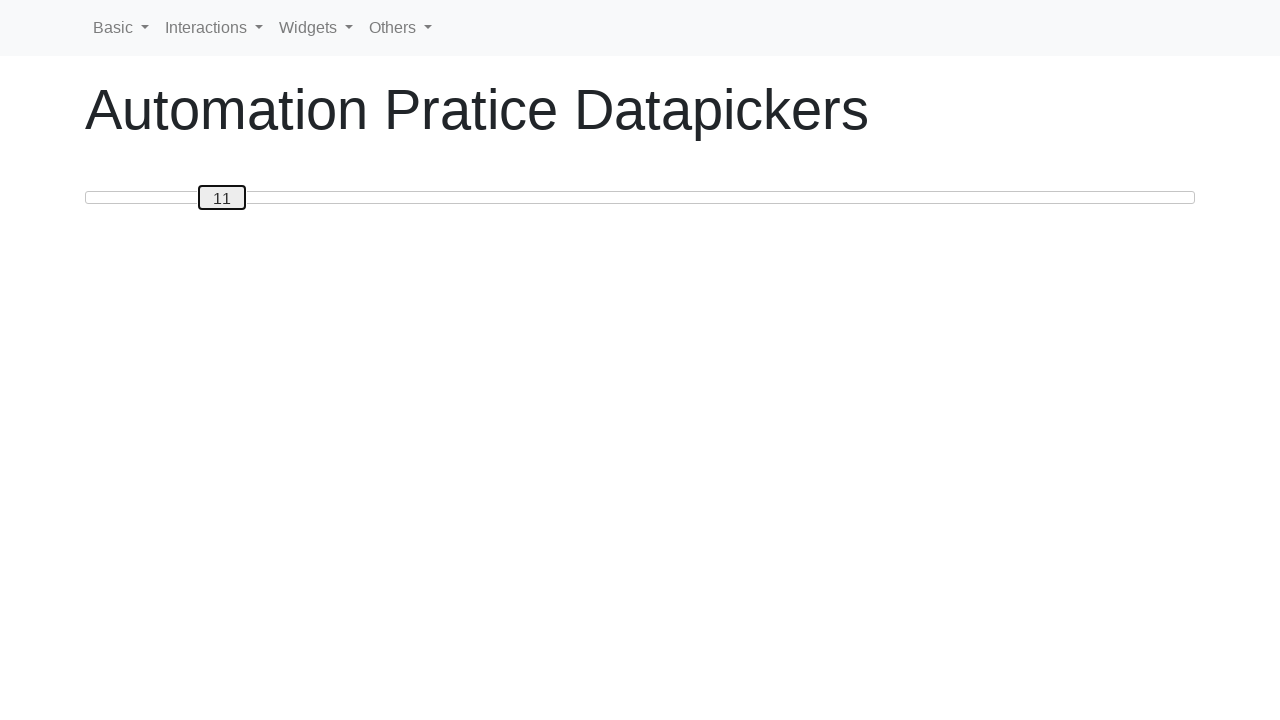

Read slider position: 11
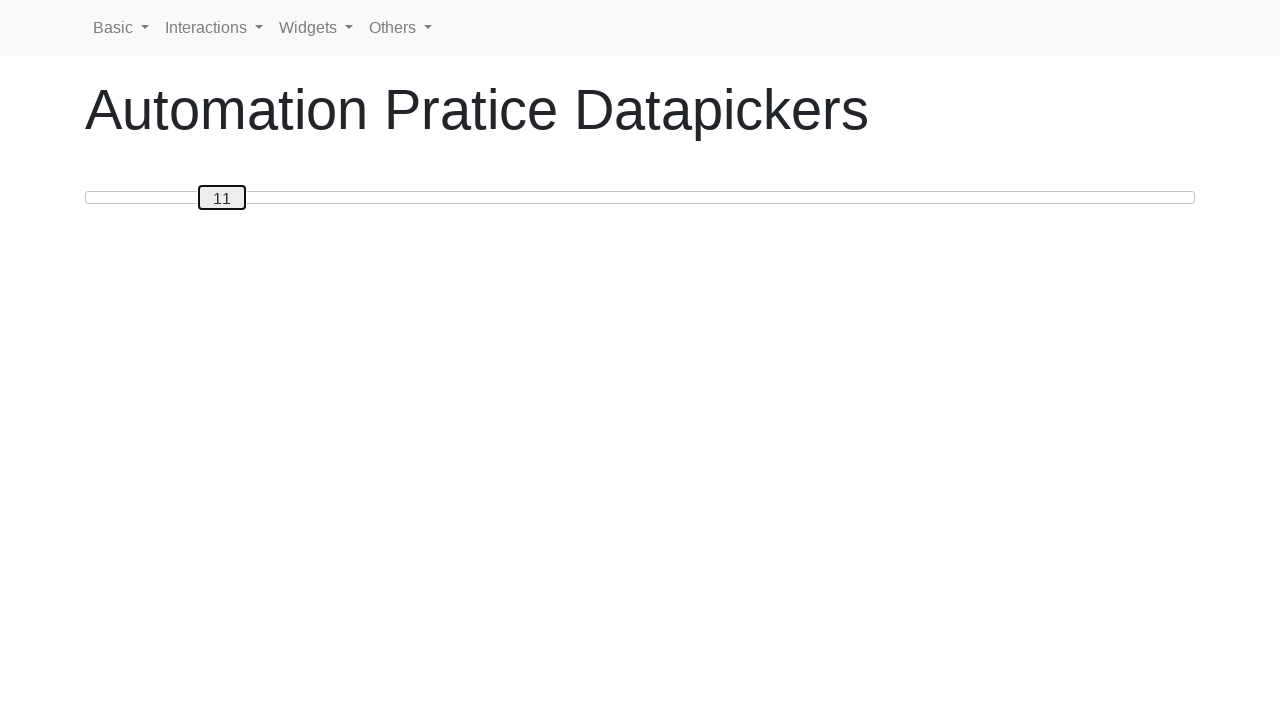

Pressed ArrowRight to move slider towards position 50 on #custom-handle
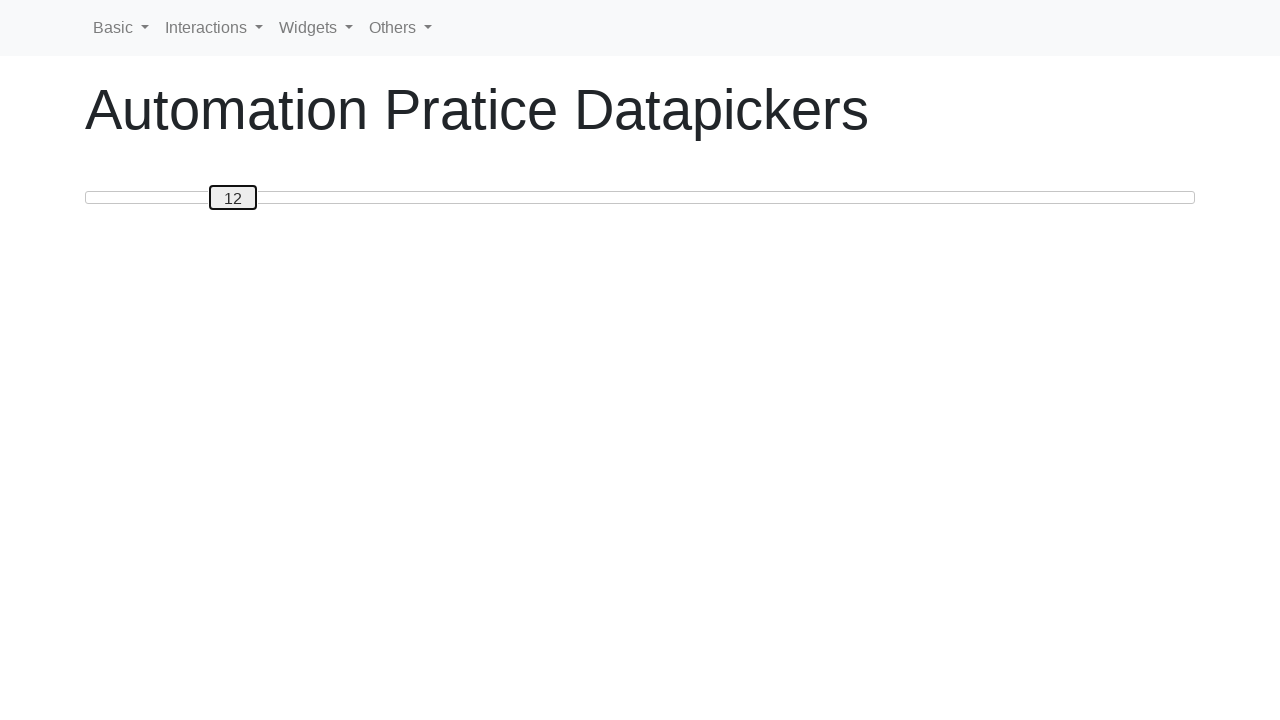

Read slider position: 12
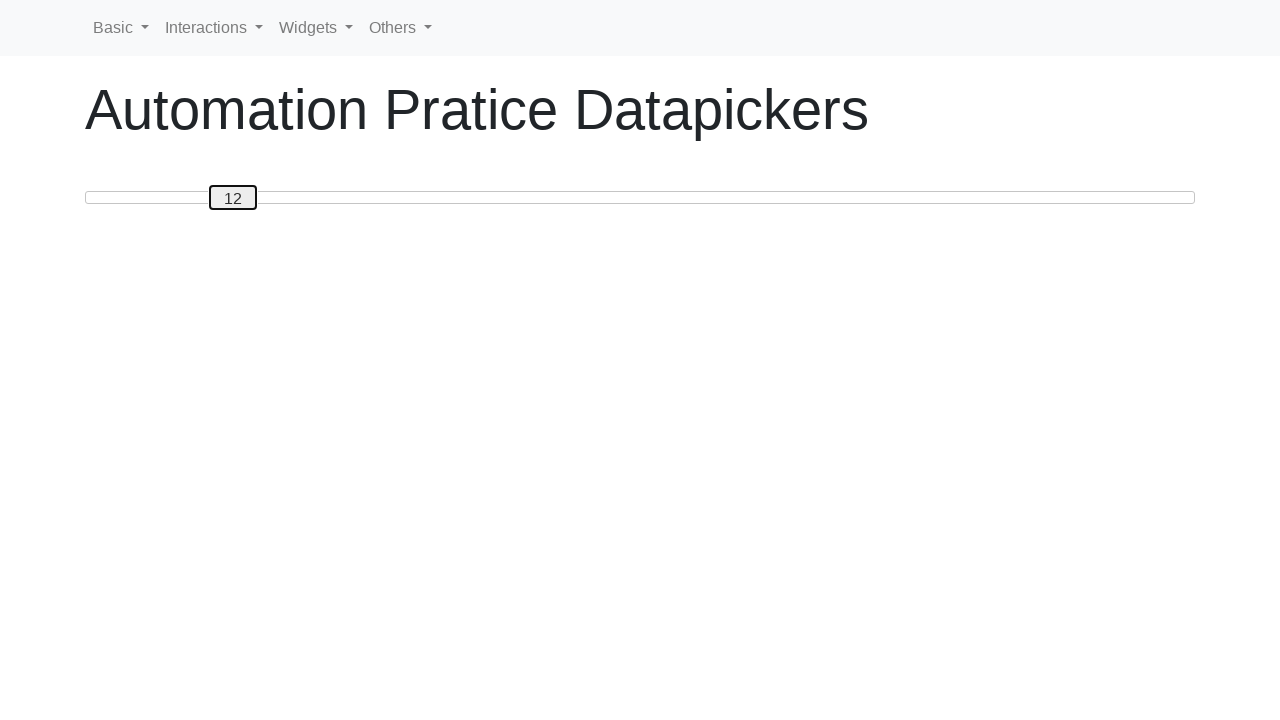

Pressed ArrowRight to move slider towards position 50 on #custom-handle
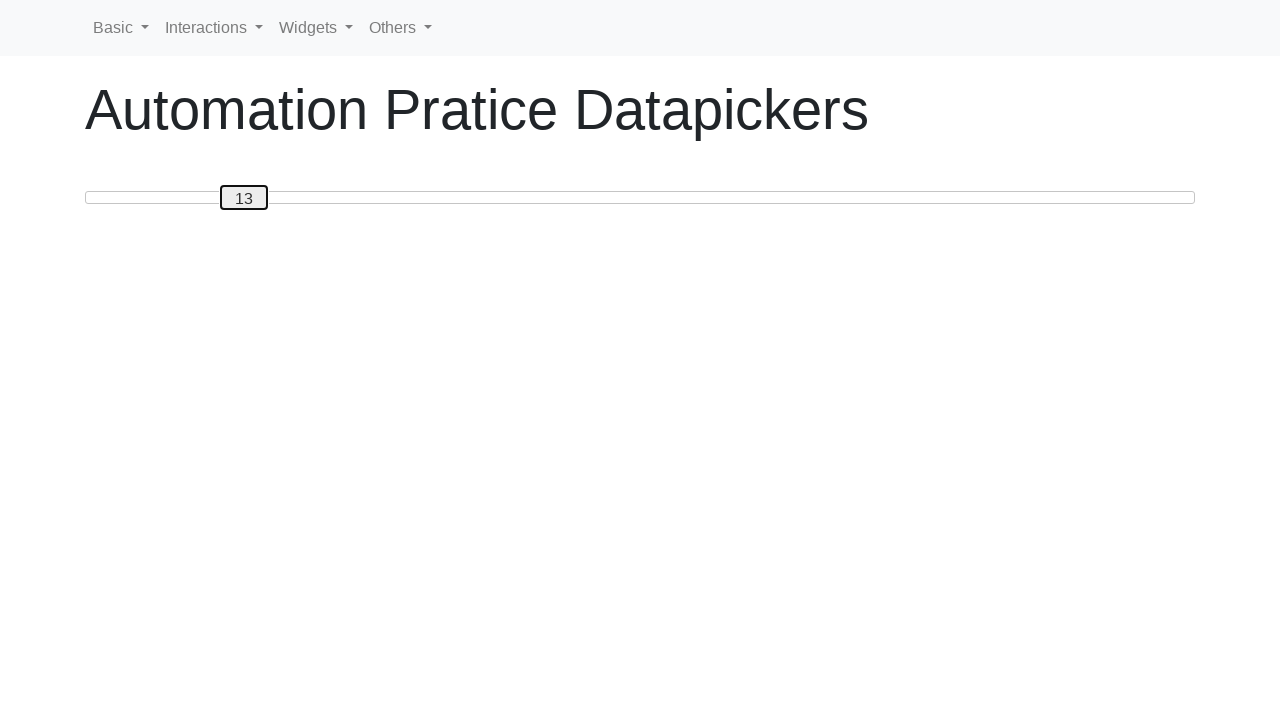

Read slider position: 13
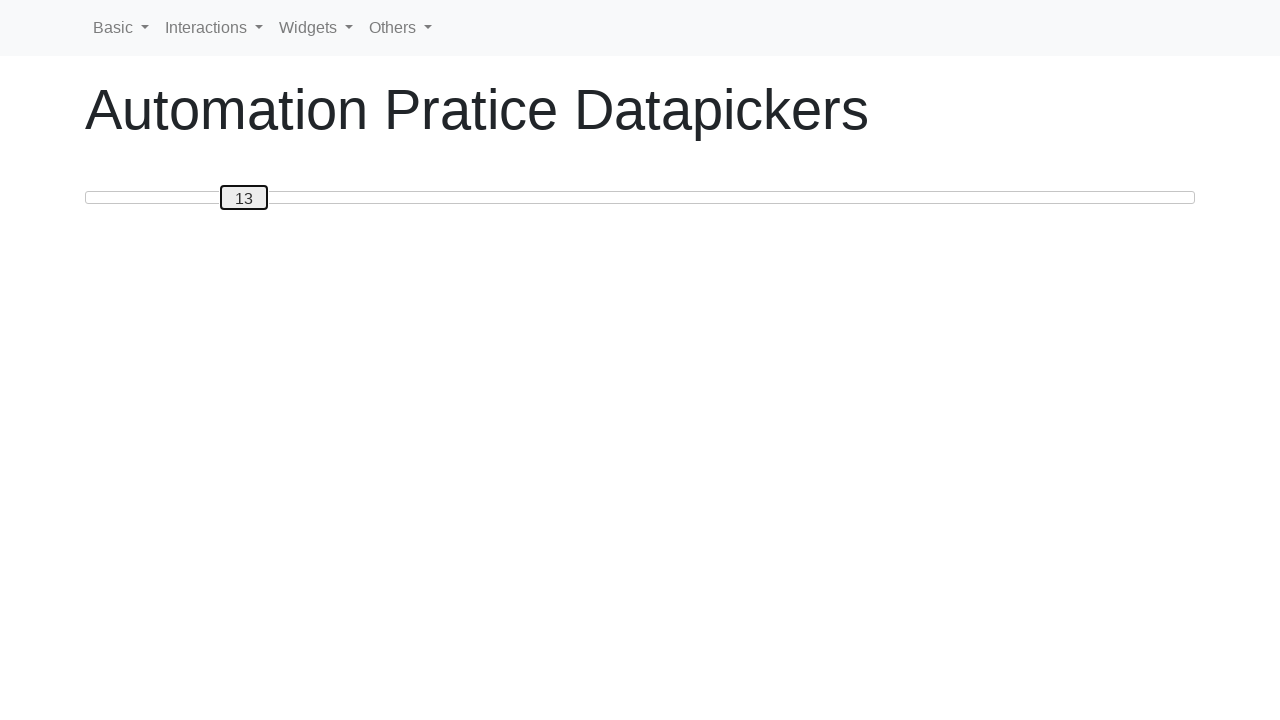

Pressed ArrowRight to move slider towards position 50 on #custom-handle
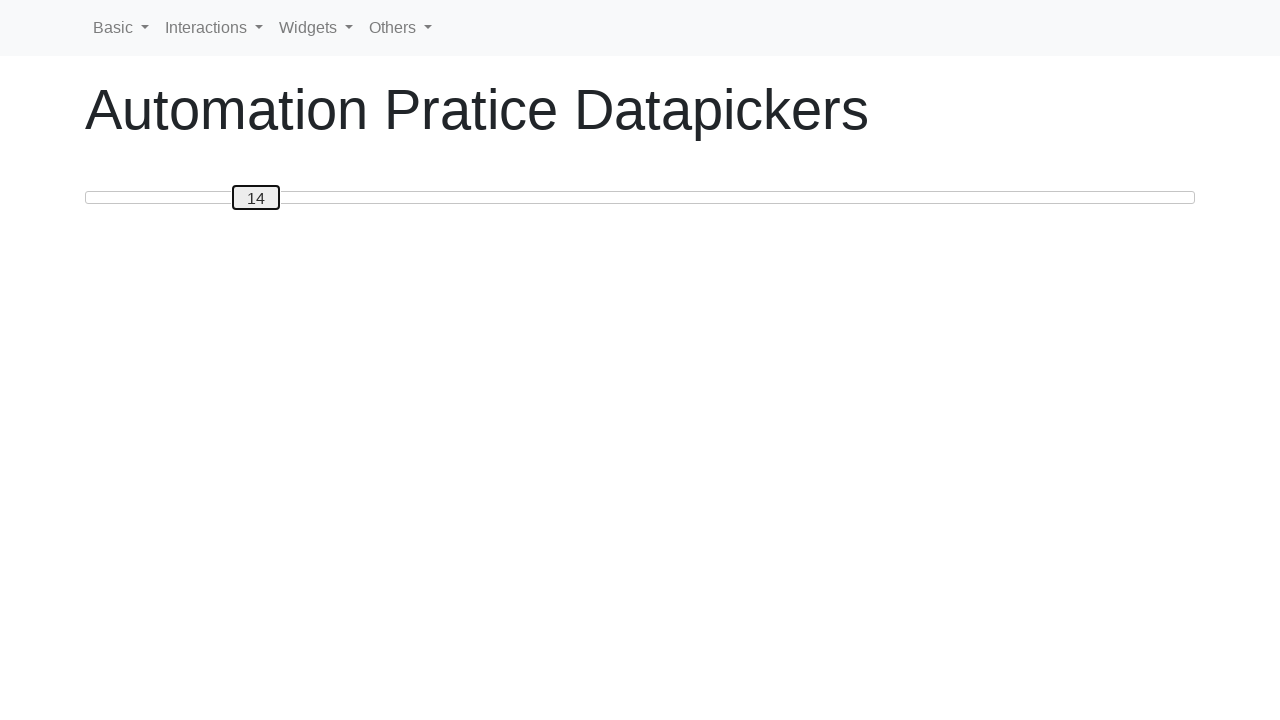

Read slider position: 14
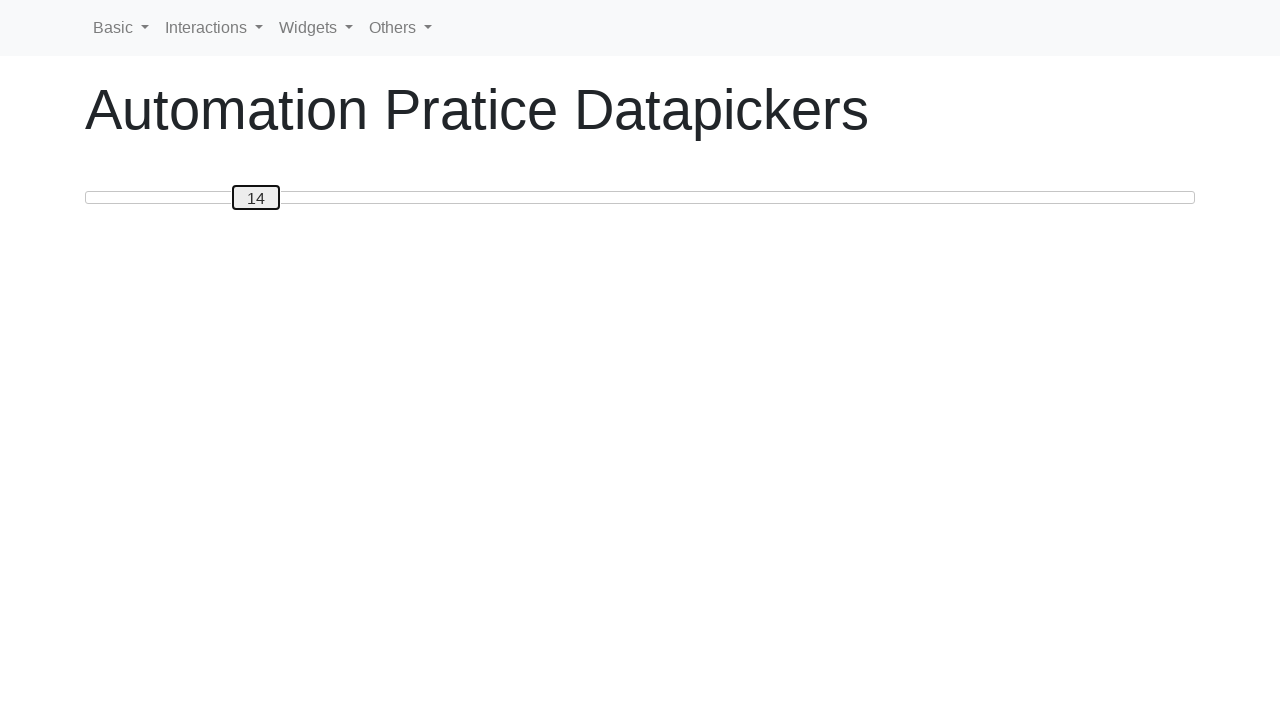

Pressed ArrowRight to move slider towards position 50 on #custom-handle
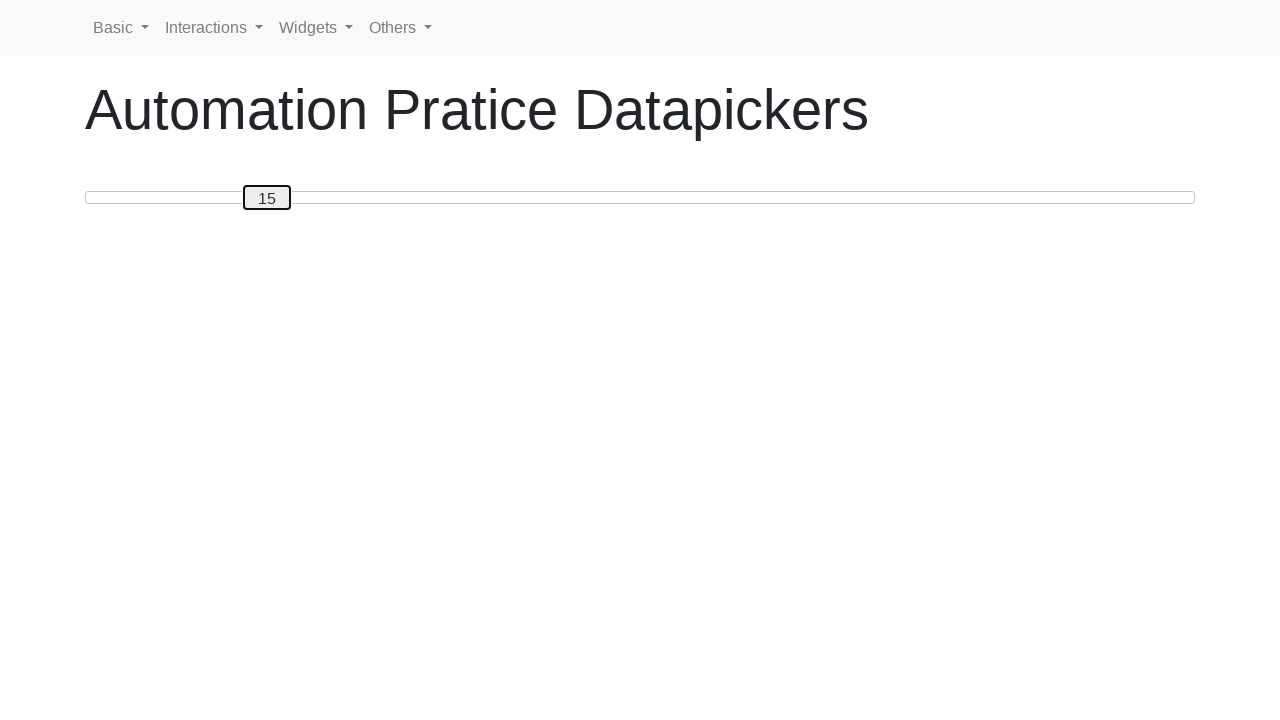

Read slider position: 15
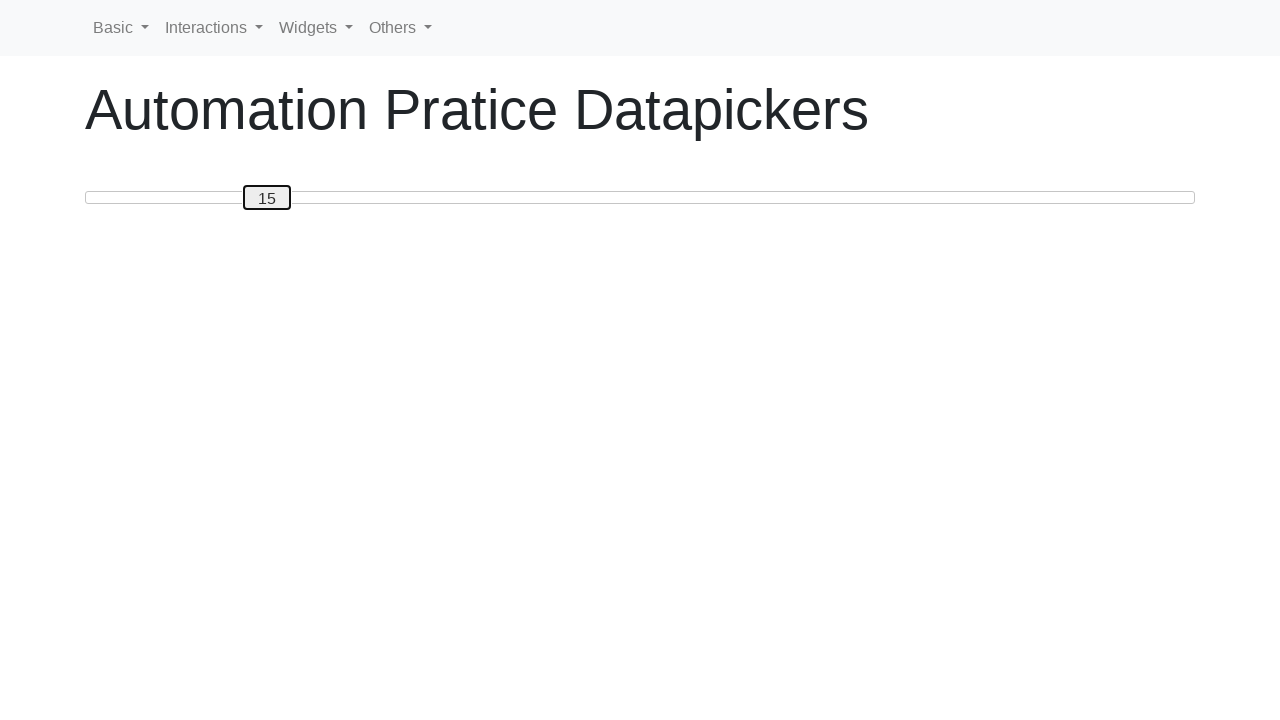

Pressed ArrowRight to move slider towards position 50 on #custom-handle
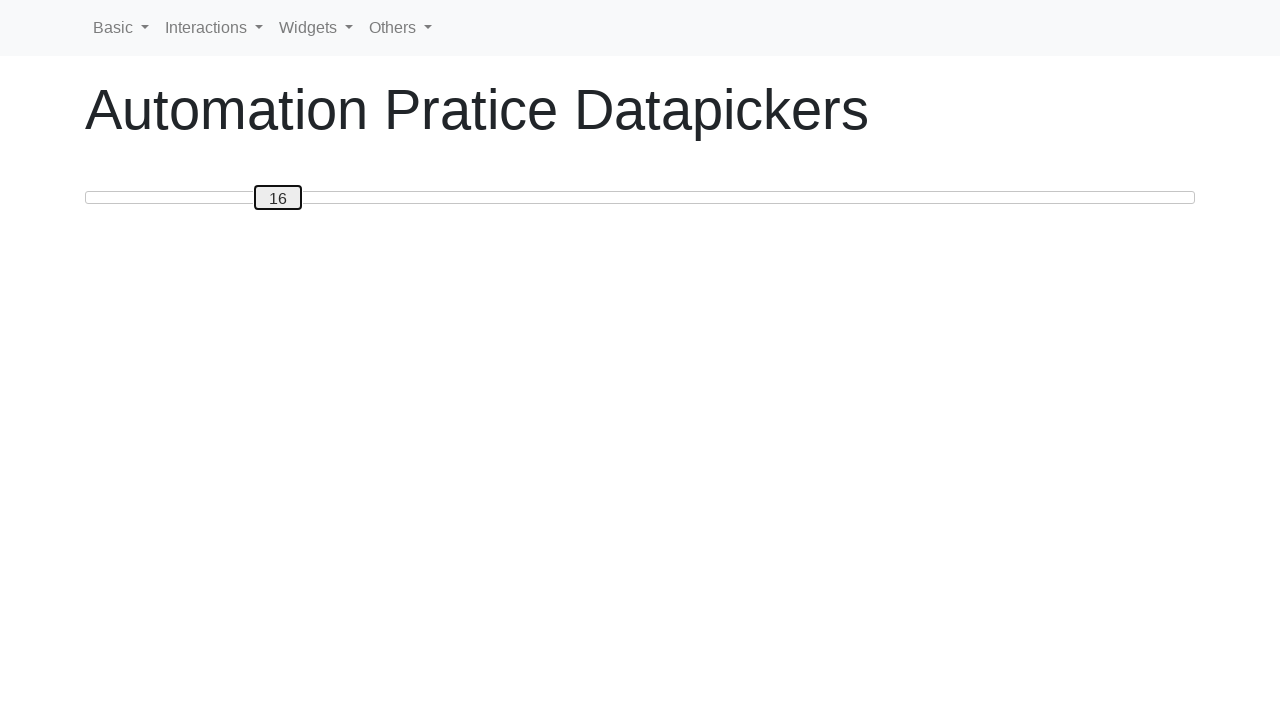

Read slider position: 16
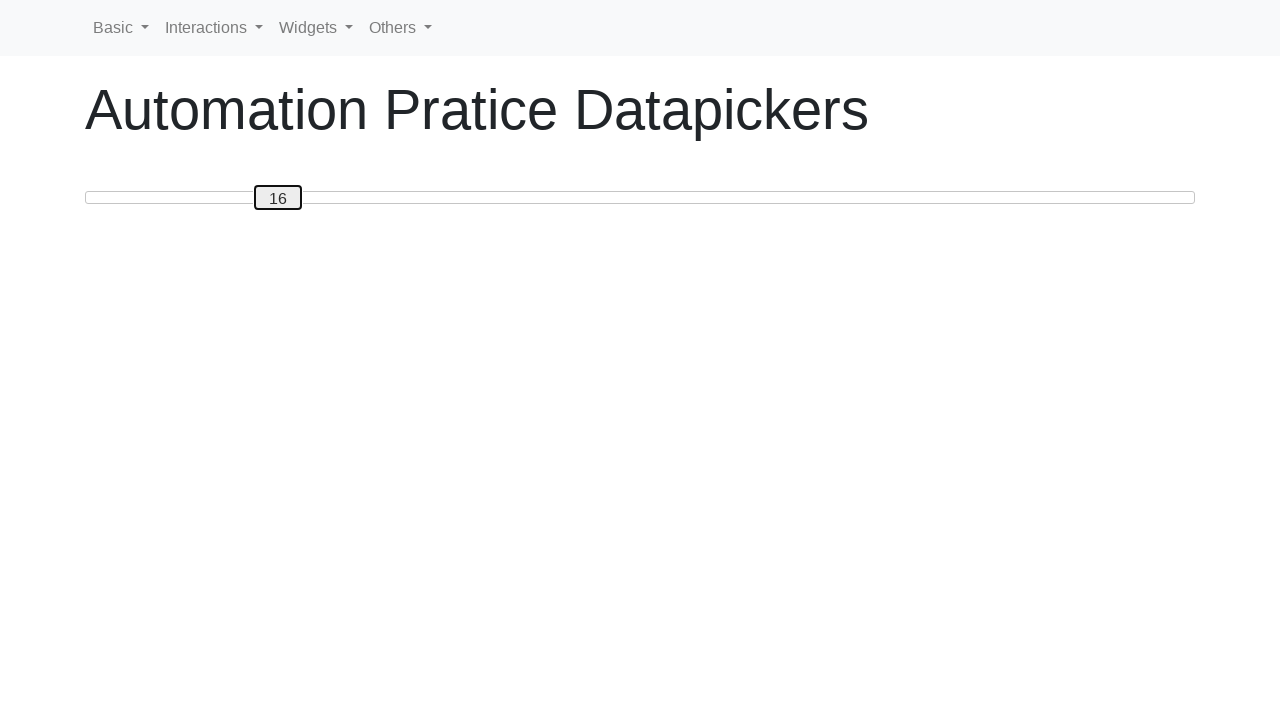

Pressed ArrowRight to move slider towards position 50 on #custom-handle
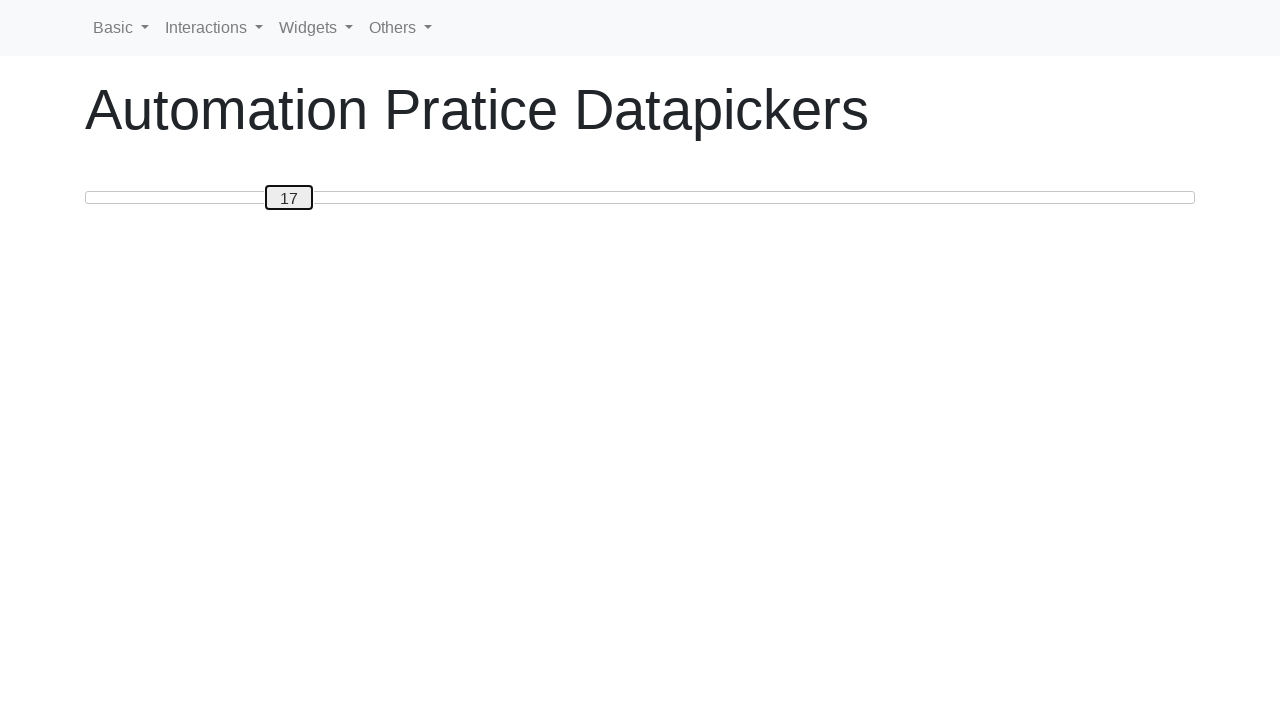

Read slider position: 17
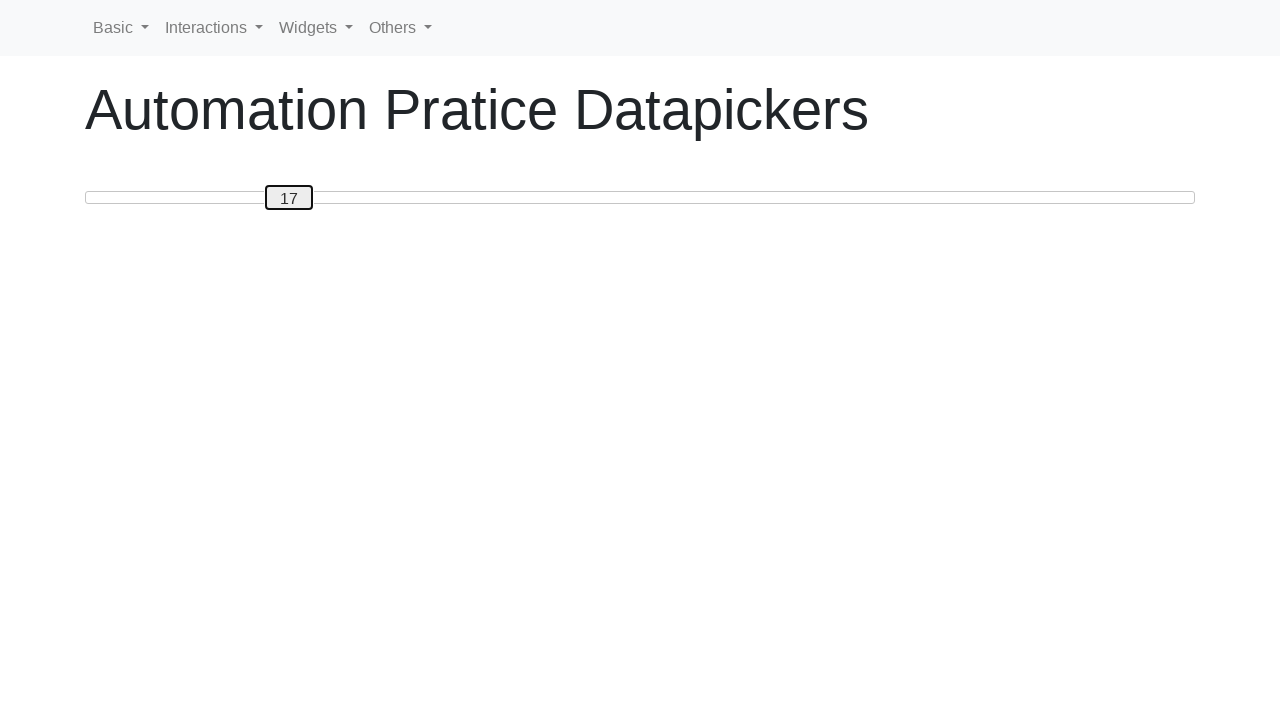

Pressed ArrowRight to move slider towards position 50 on #custom-handle
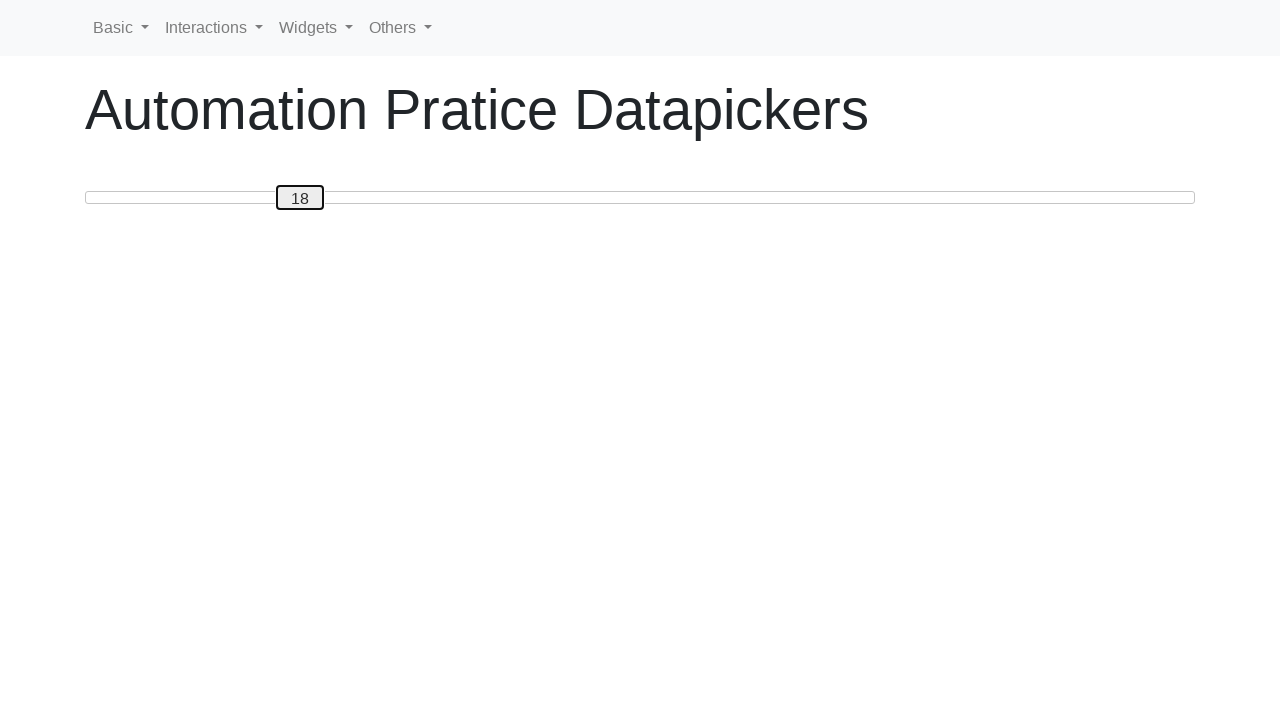

Read slider position: 18
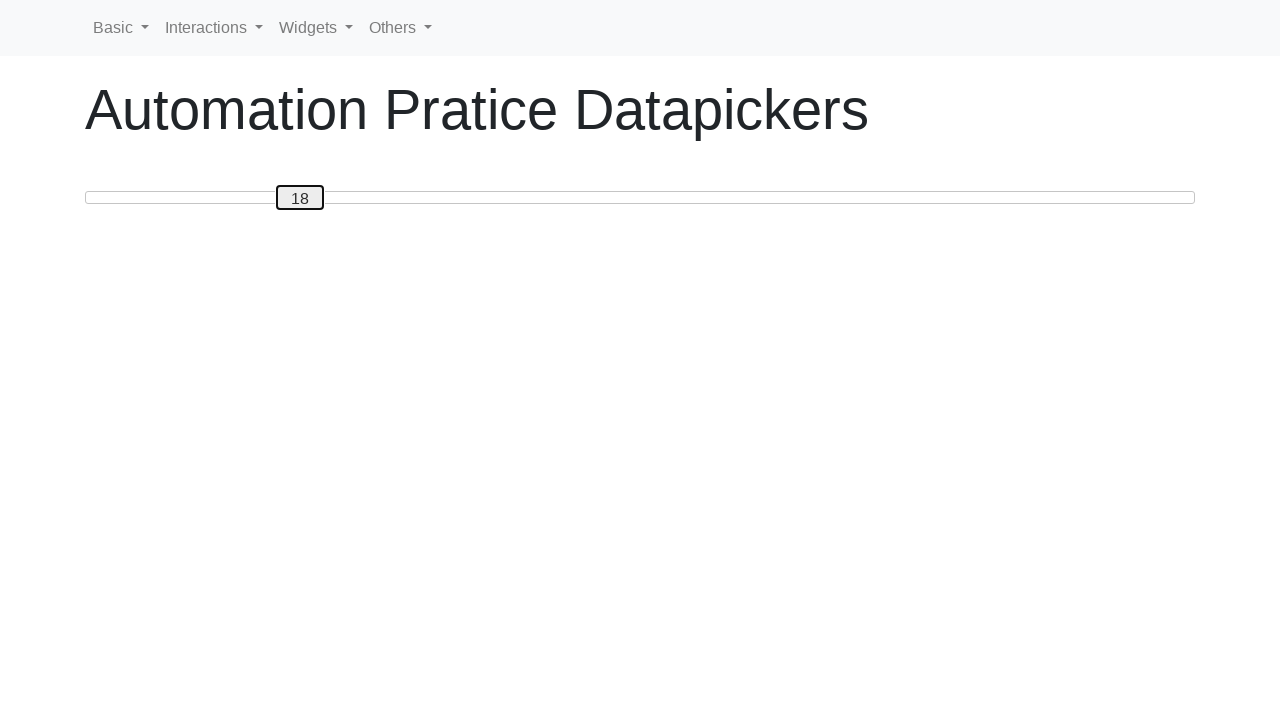

Pressed ArrowRight to move slider towards position 50 on #custom-handle
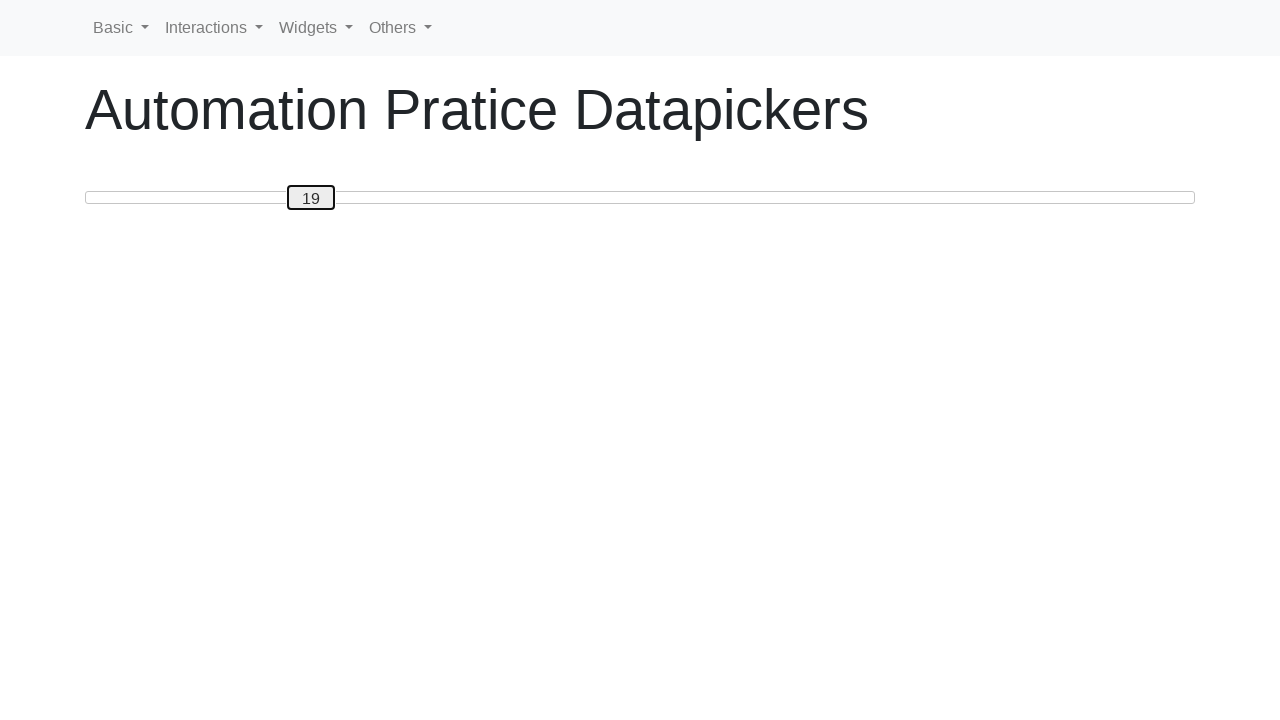

Read slider position: 19
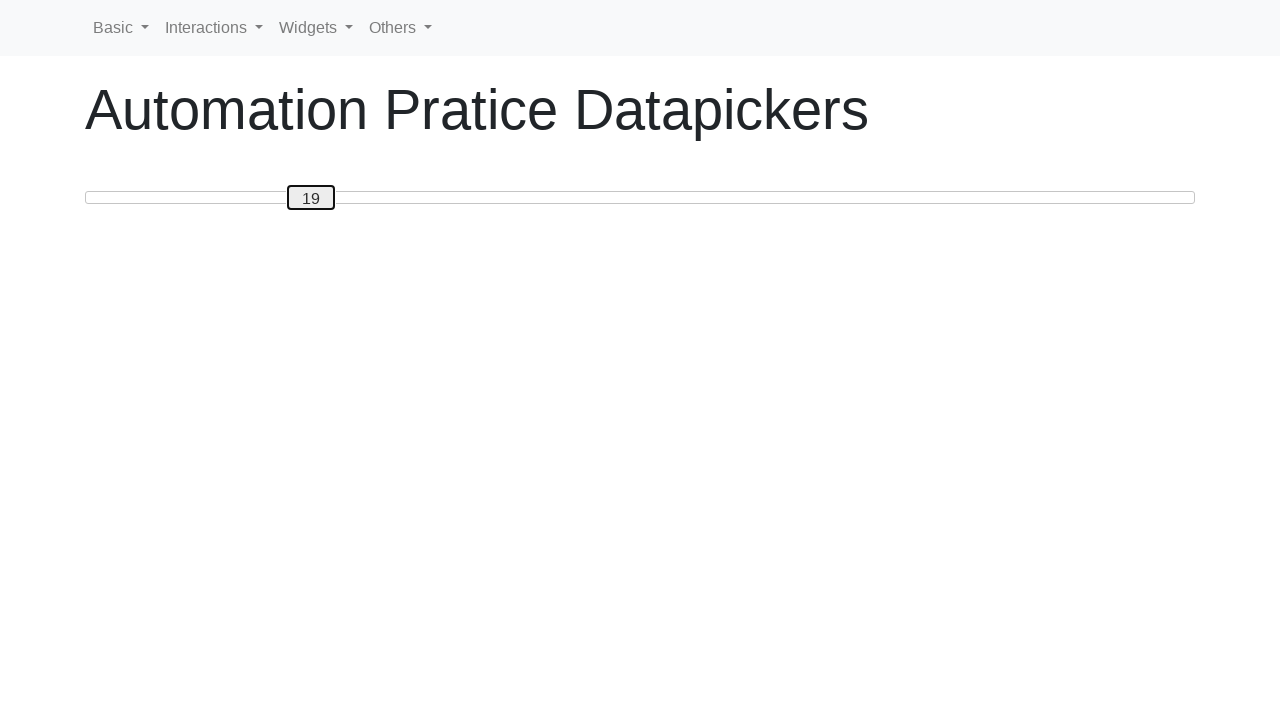

Pressed ArrowRight to move slider towards position 50 on #custom-handle
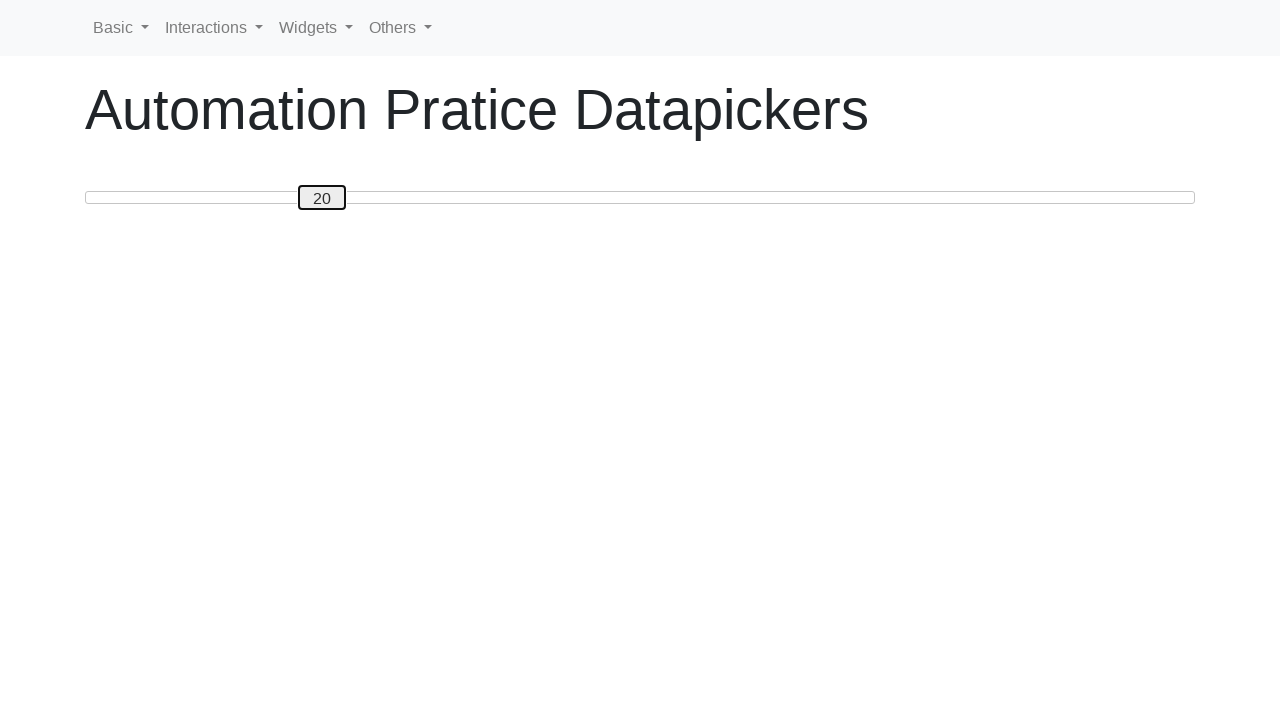

Read slider position: 20
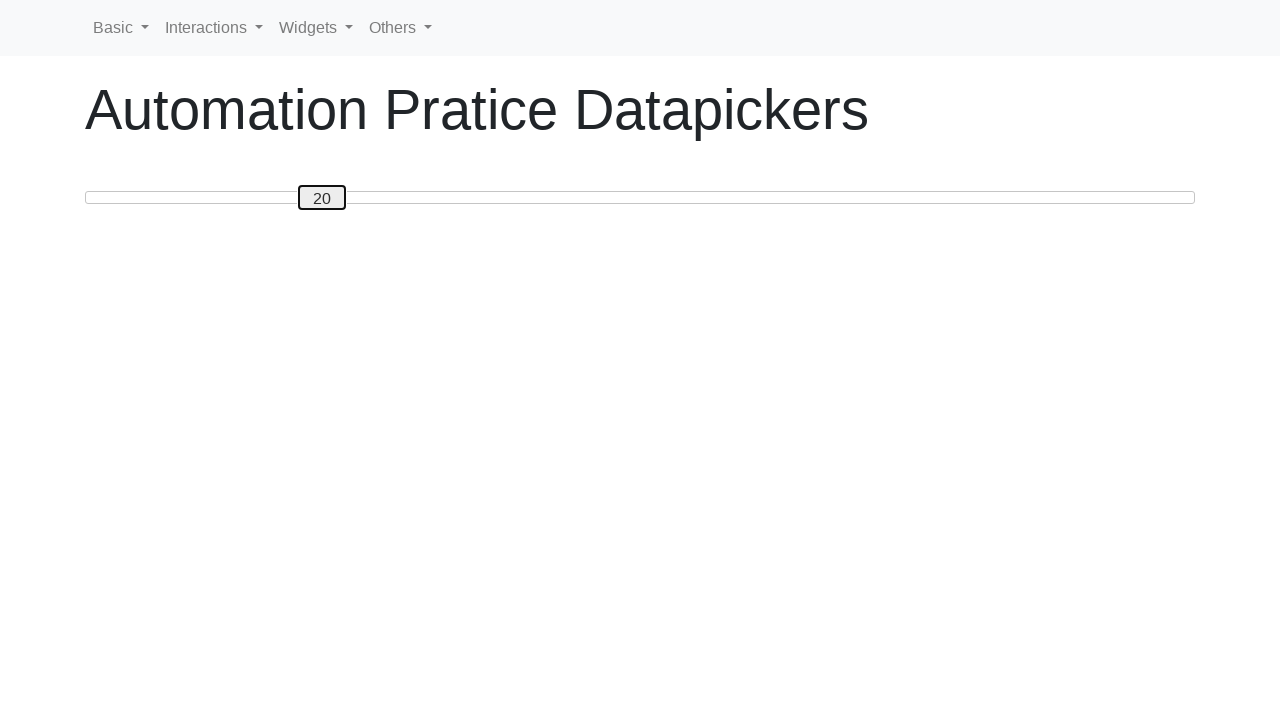

Pressed ArrowRight to move slider towards position 50 on #custom-handle
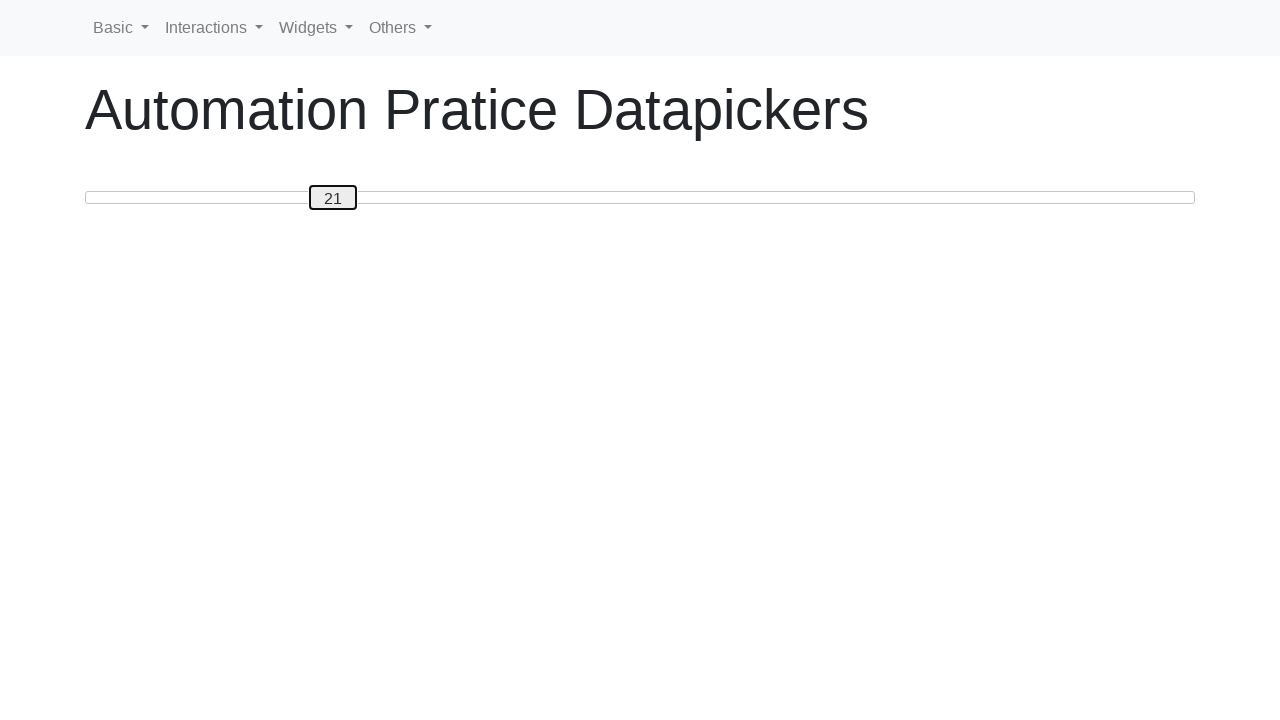

Read slider position: 21
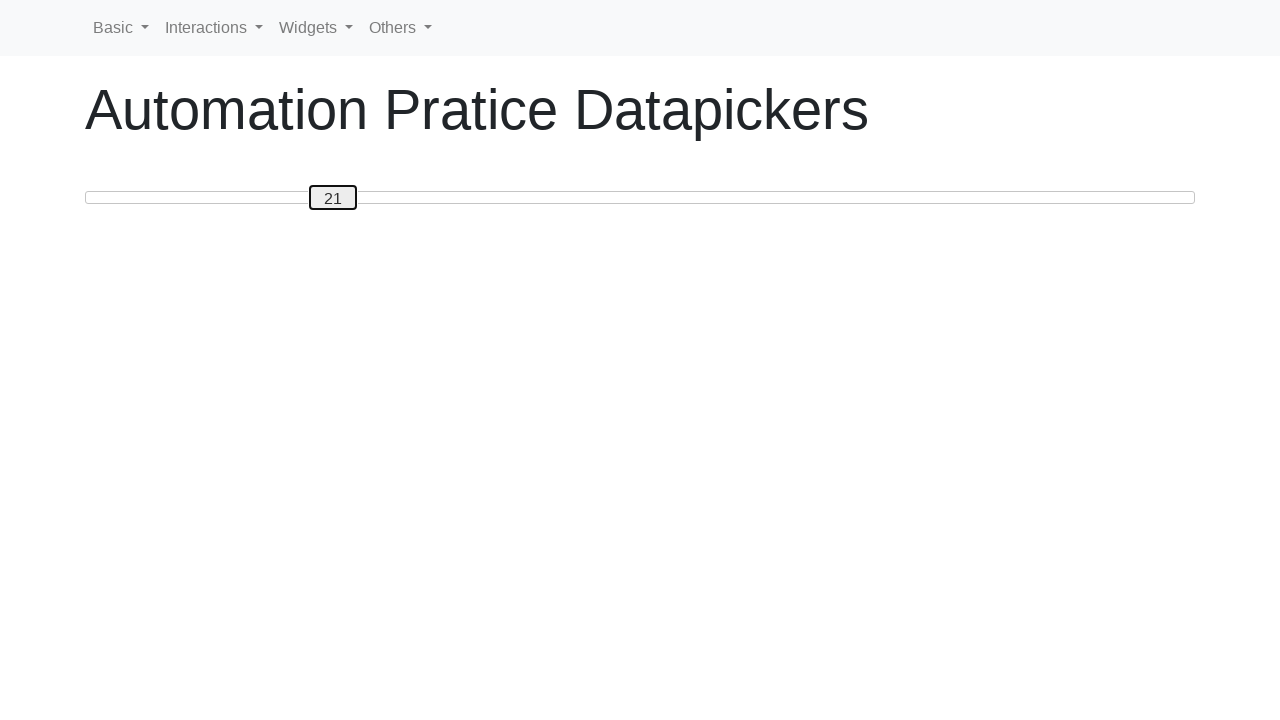

Pressed ArrowRight to move slider towards position 50 on #custom-handle
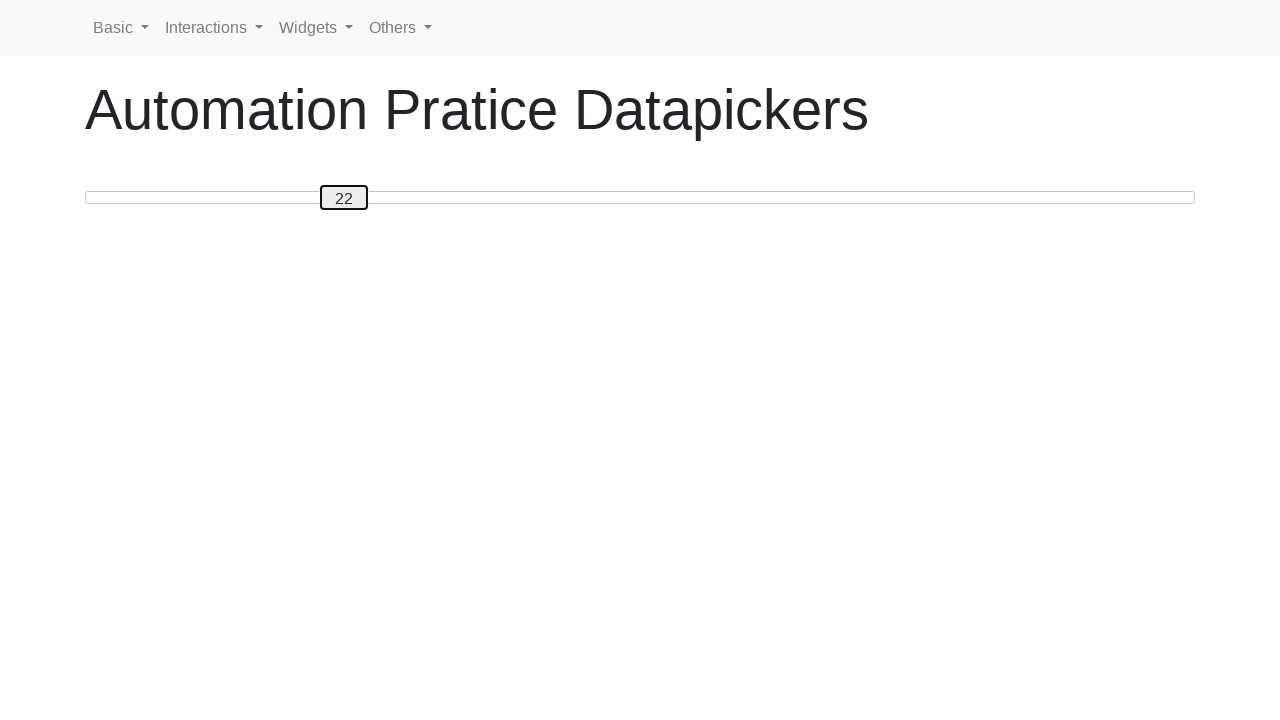

Read slider position: 22
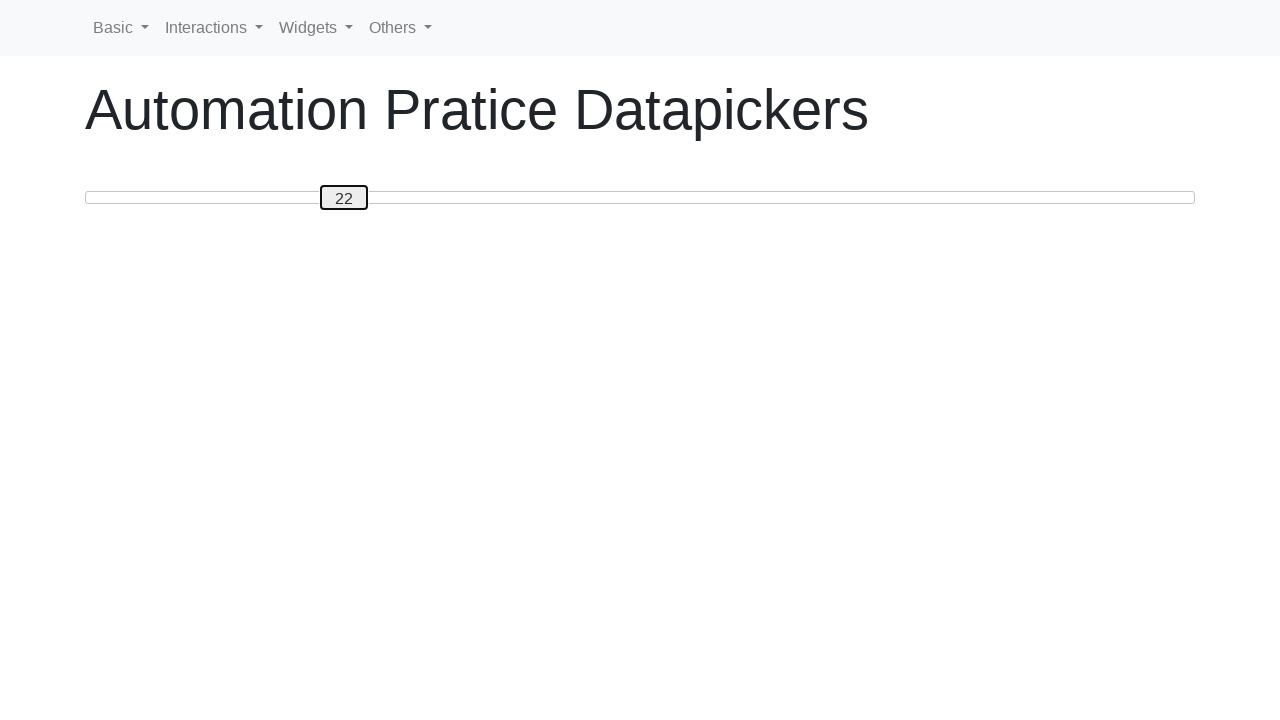

Pressed ArrowRight to move slider towards position 50 on #custom-handle
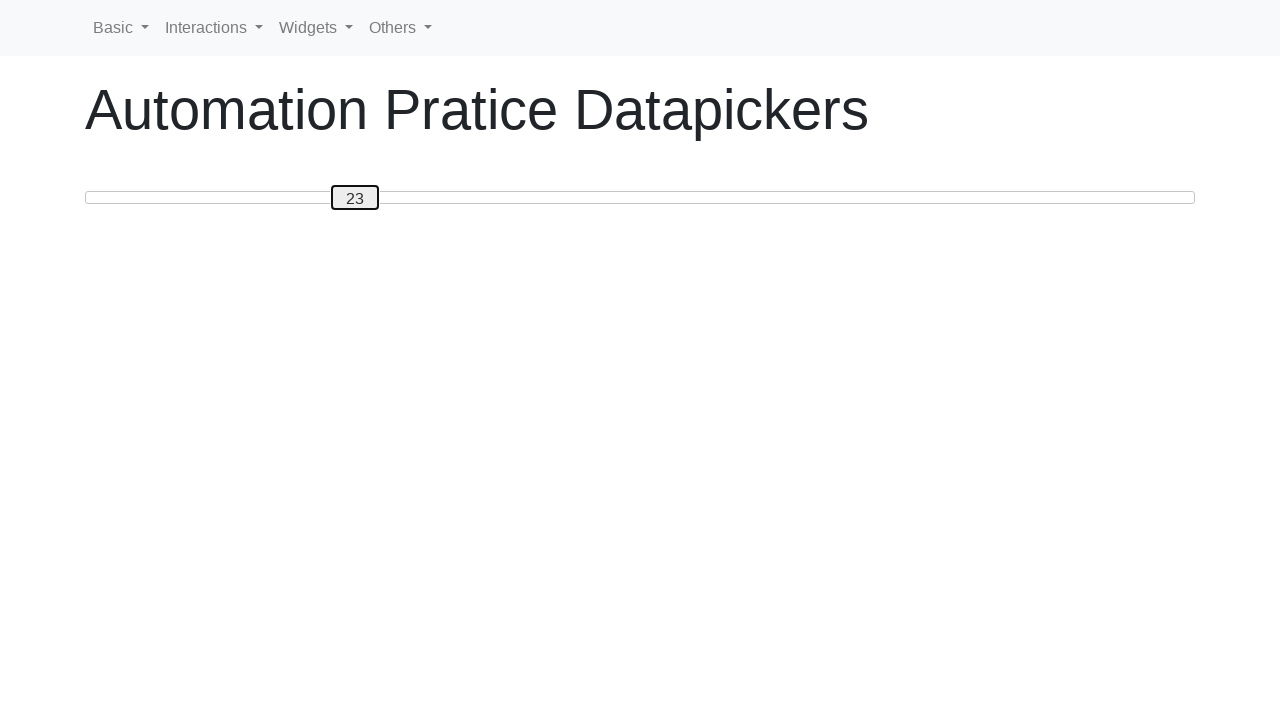

Read slider position: 23
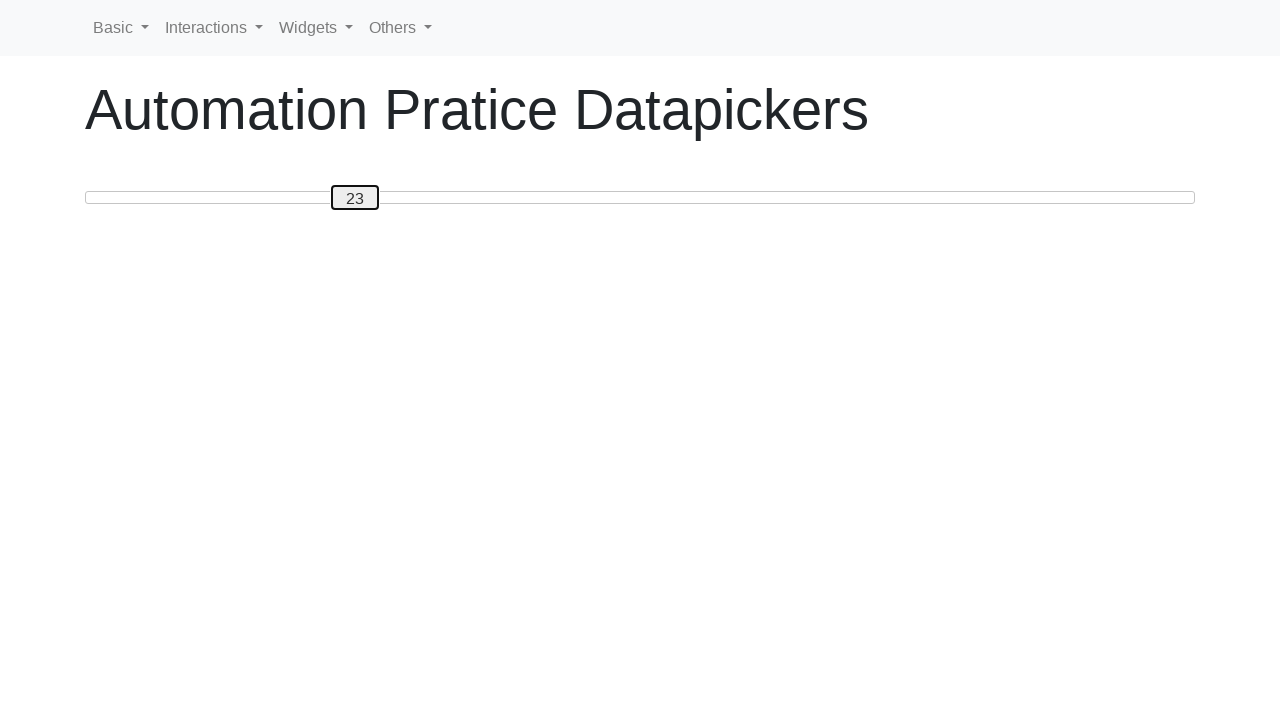

Pressed ArrowRight to move slider towards position 50 on #custom-handle
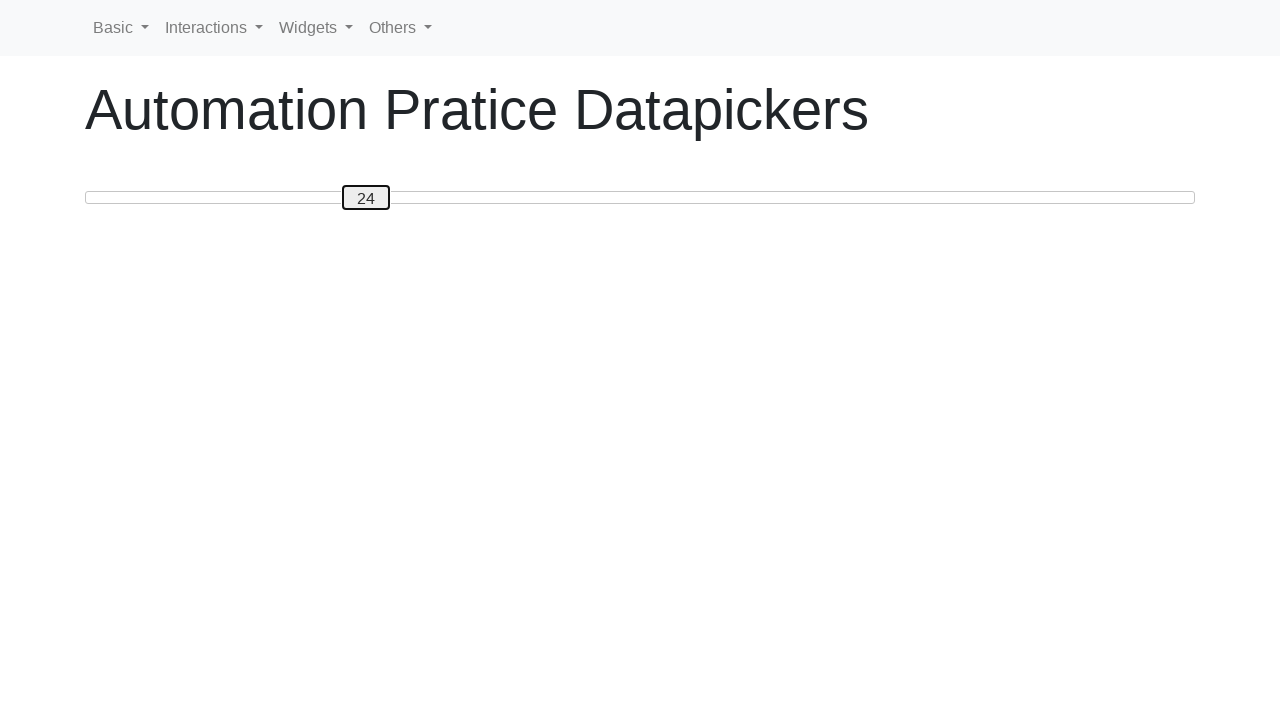

Read slider position: 24
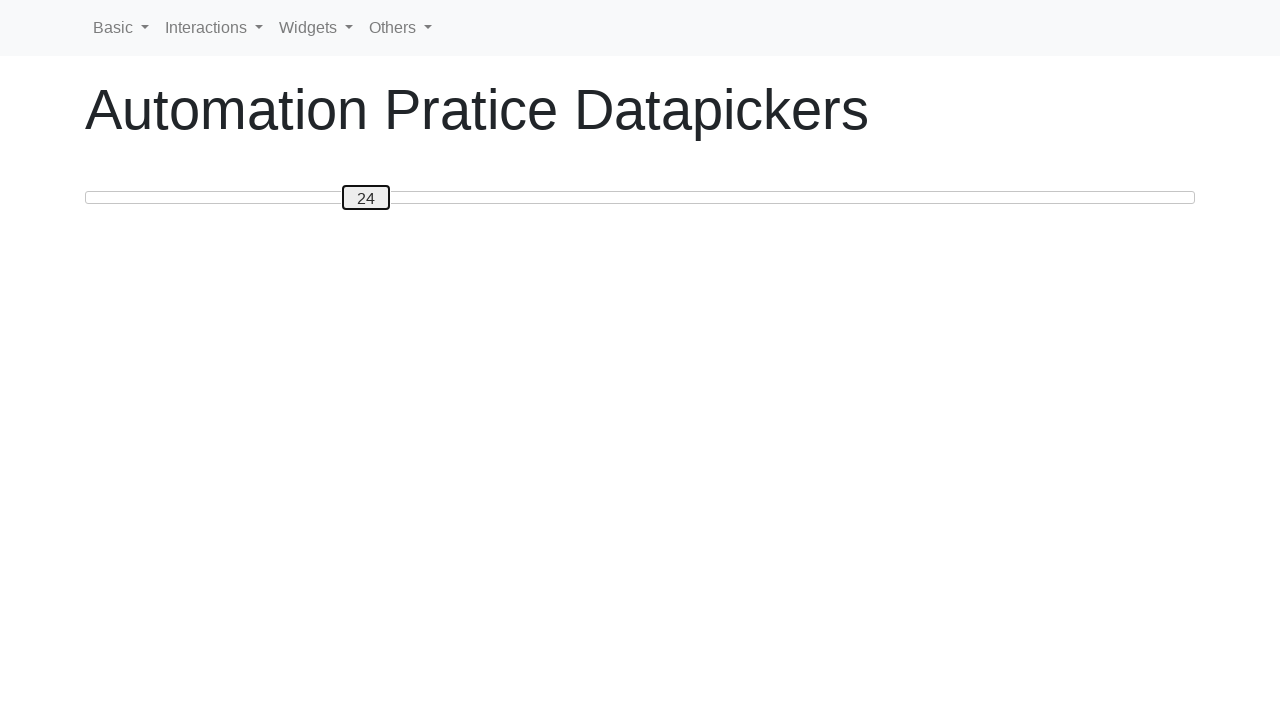

Pressed ArrowRight to move slider towards position 50 on #custom-handle
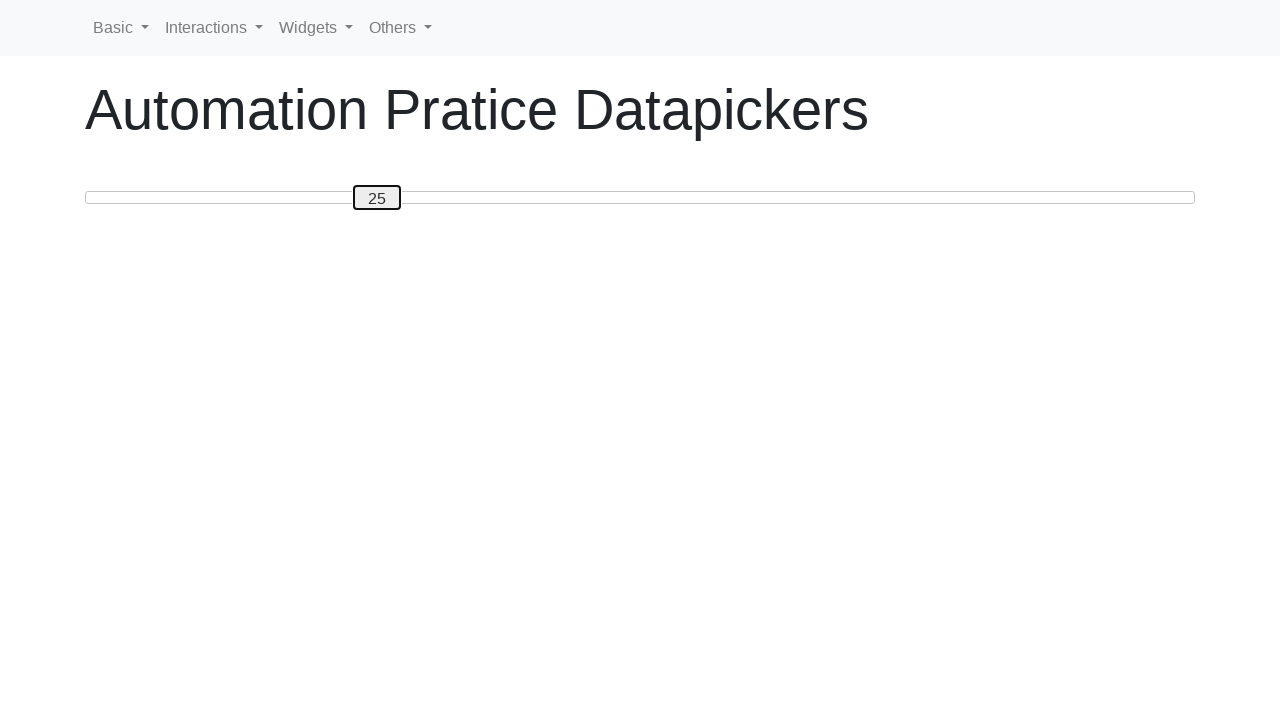

Read slider position: 25
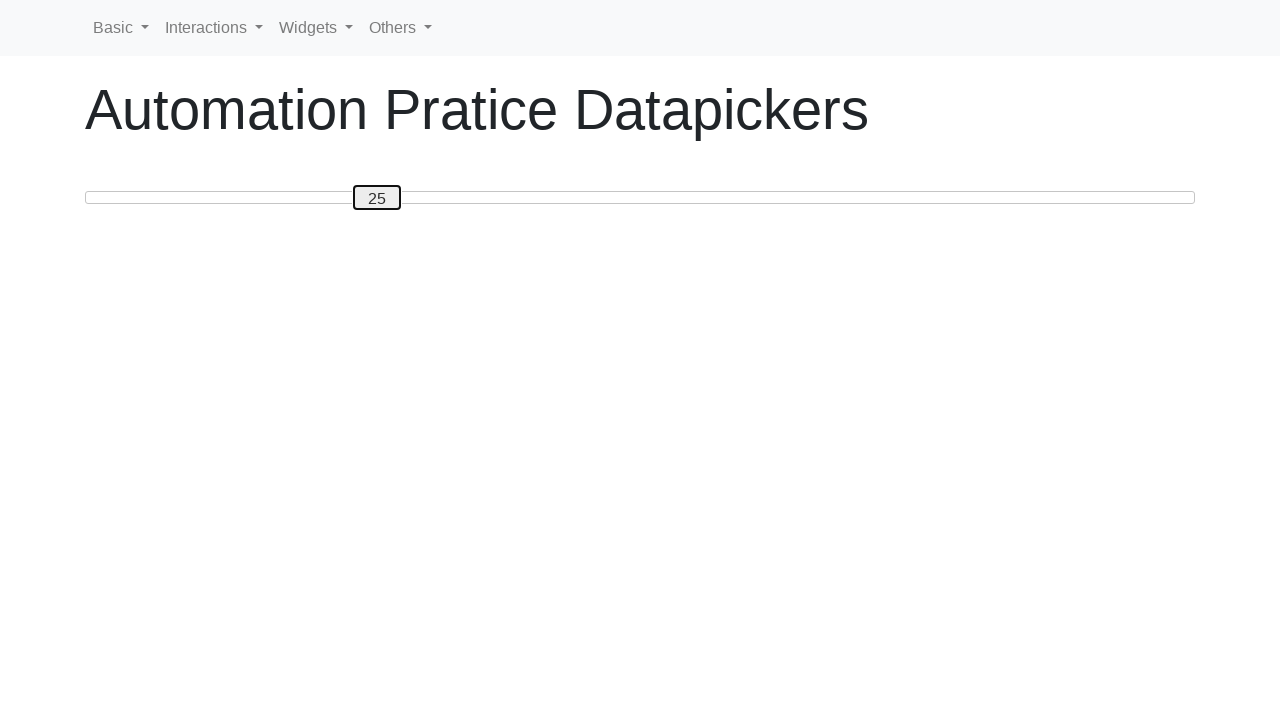

Pressed ArrowRight to move slider towards position 50 on #custom-handle
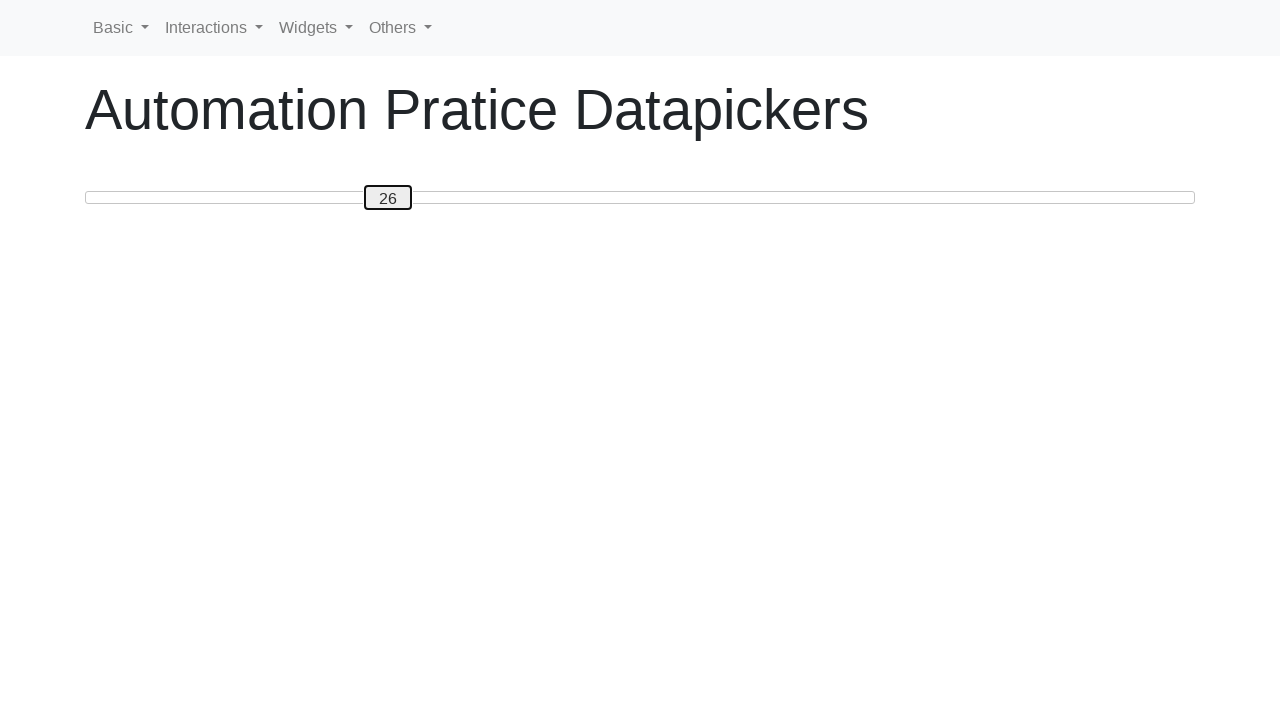

Read slider position: 26
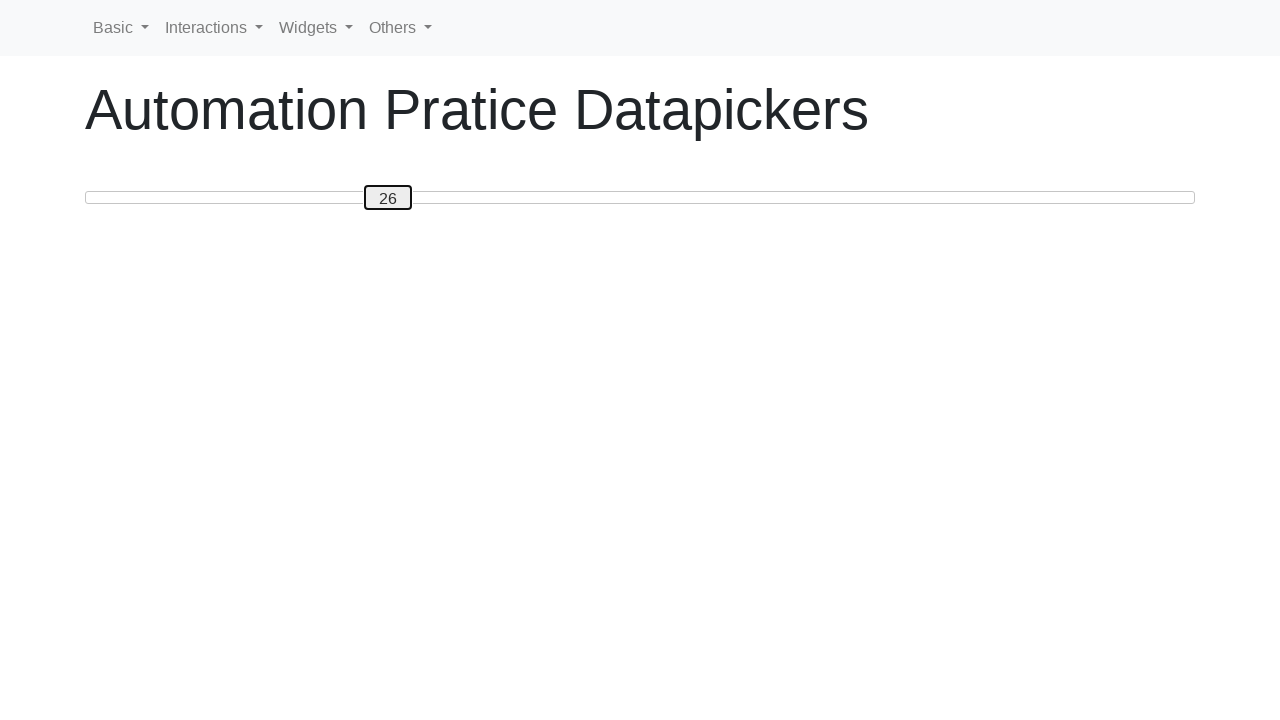

Pressed ArrowRight to move slider towards position 50 on #custom-handle
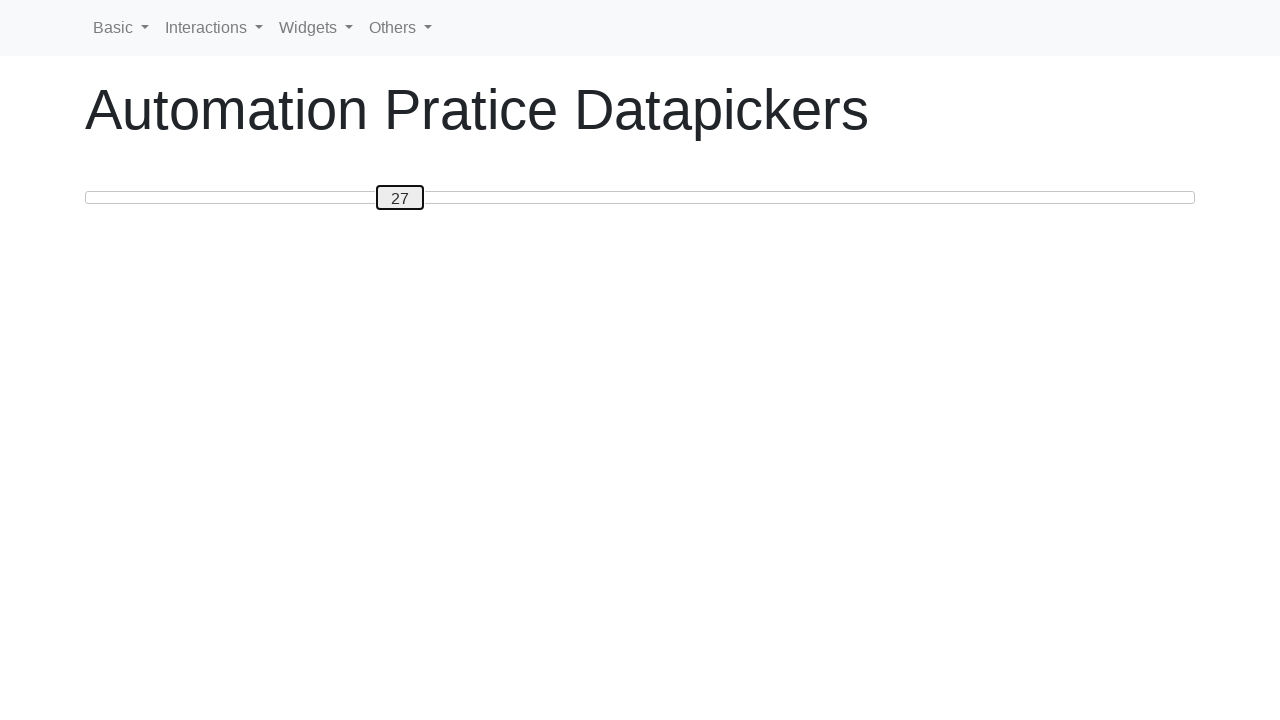

Read slider position: 27
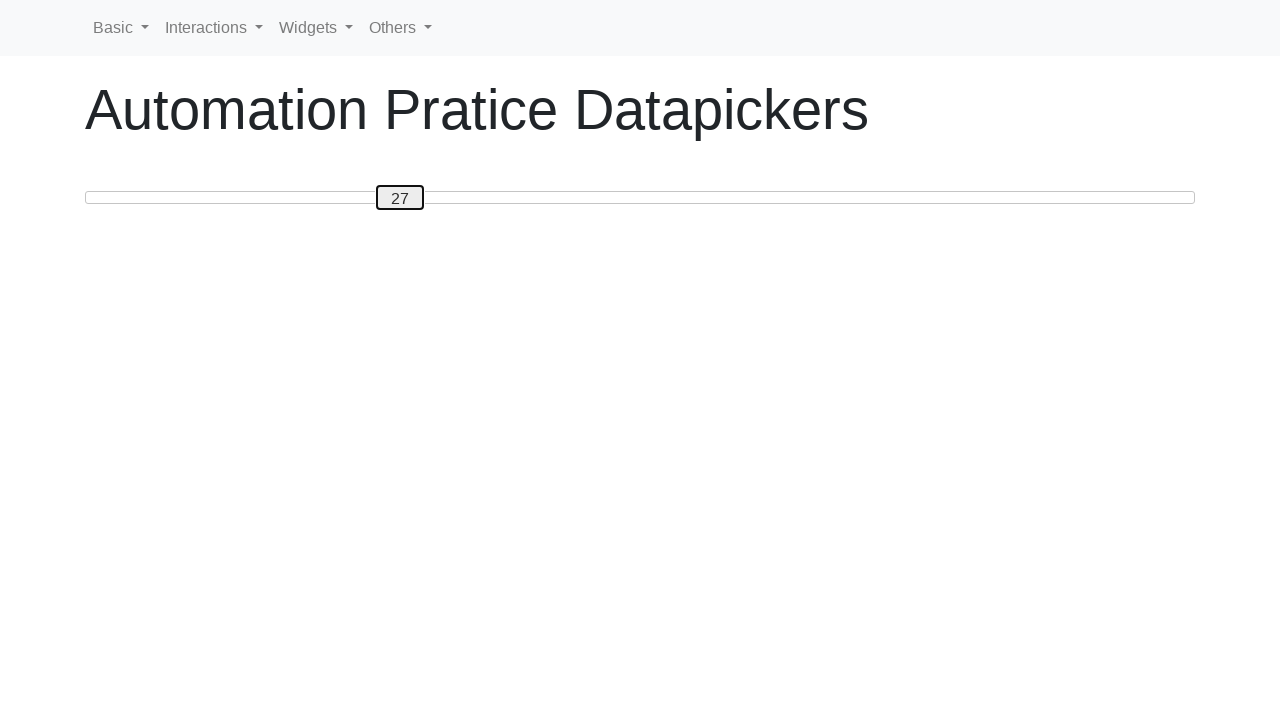

Pressed ArrowRight to move slider towards position 50 on #custom-handle
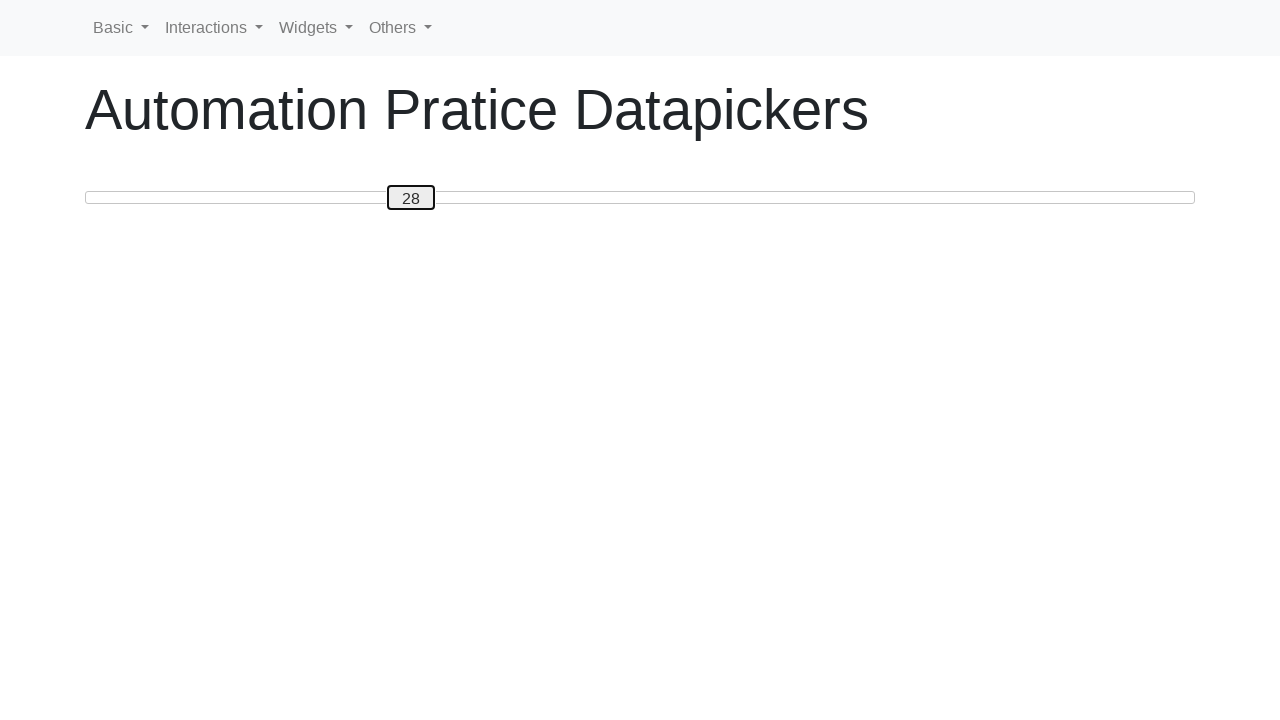

Read slider position: 28
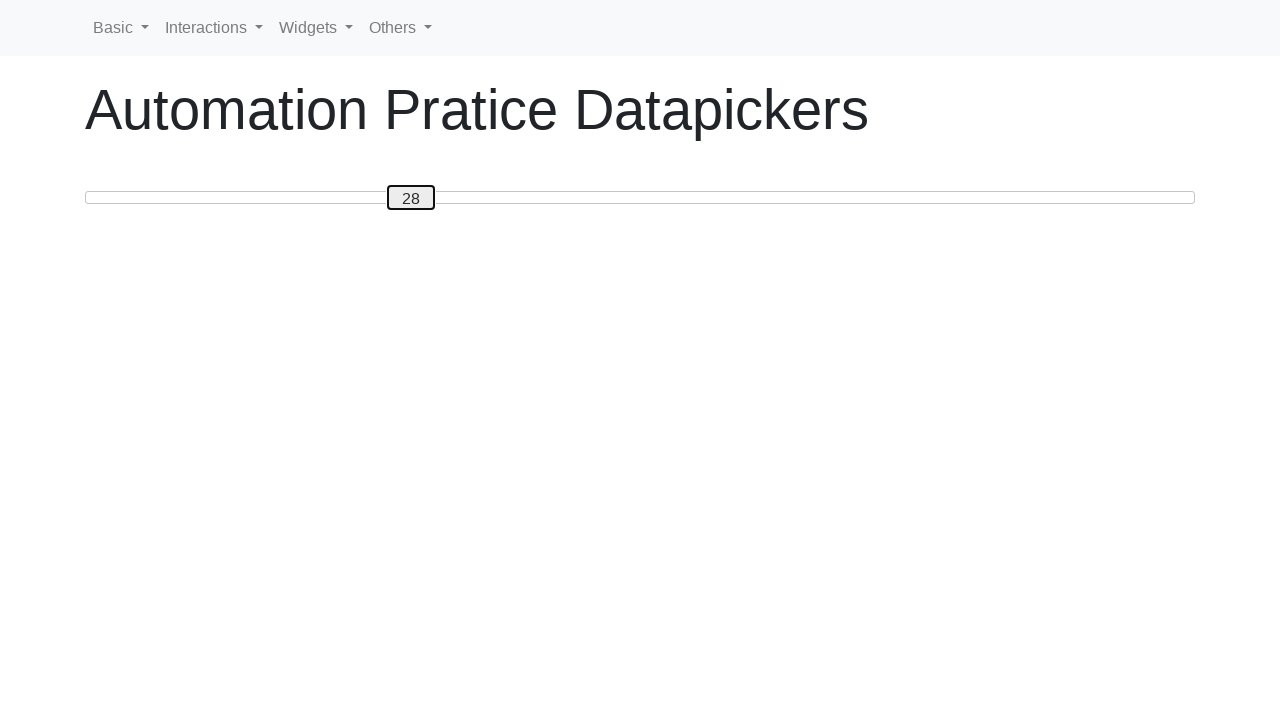

Pressed ArrowRight to move slider towards position 50 on #custom-handle
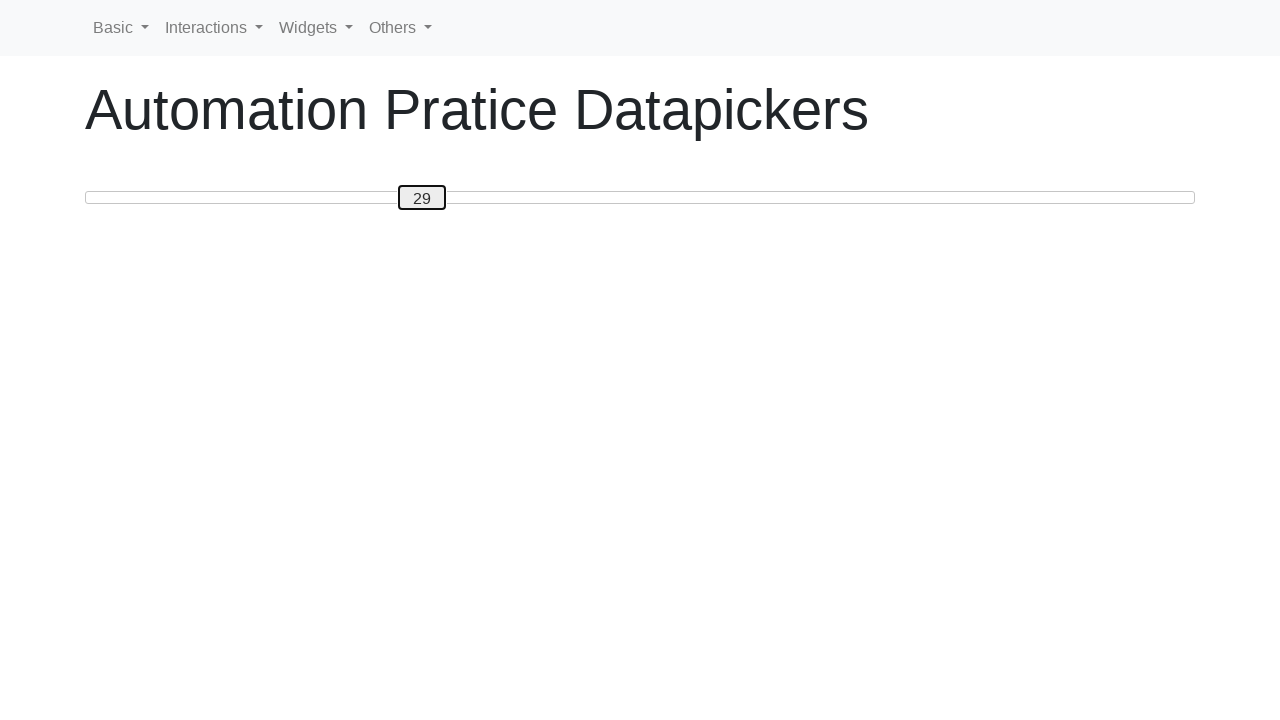

Read slider position: 29
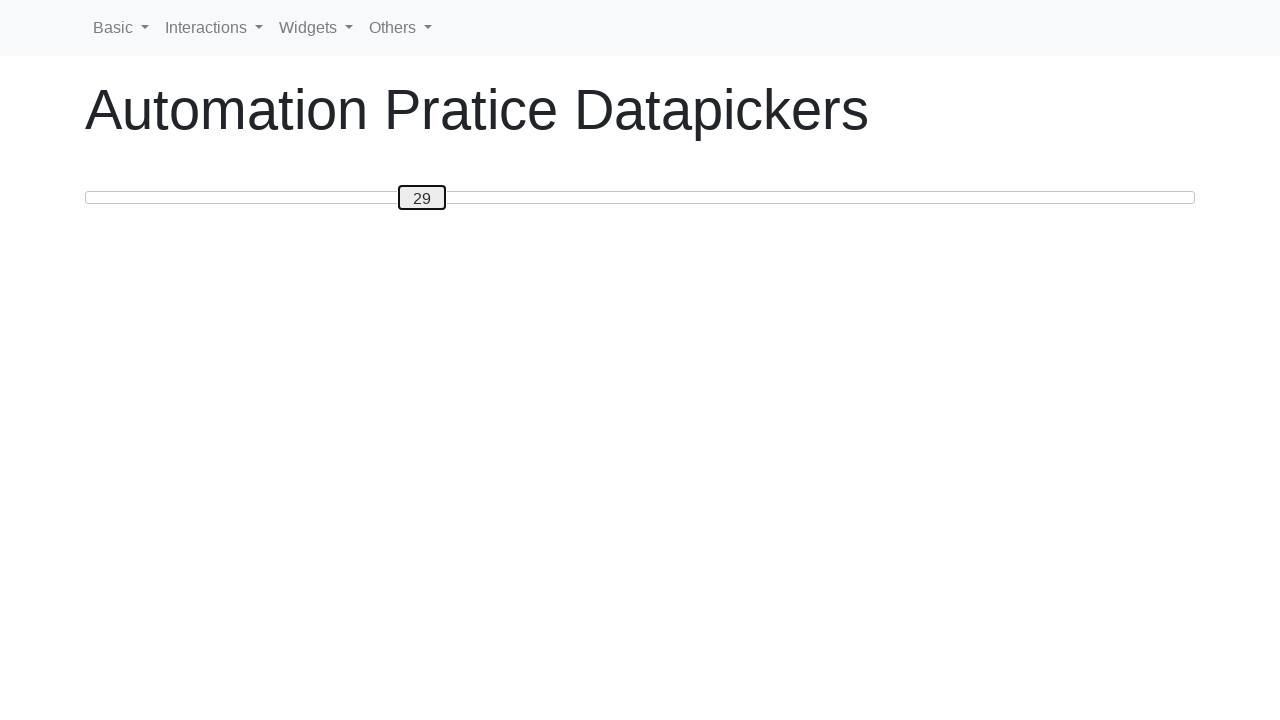

Pressed ArrowRight to move slider towards position 50 on #custom-handle
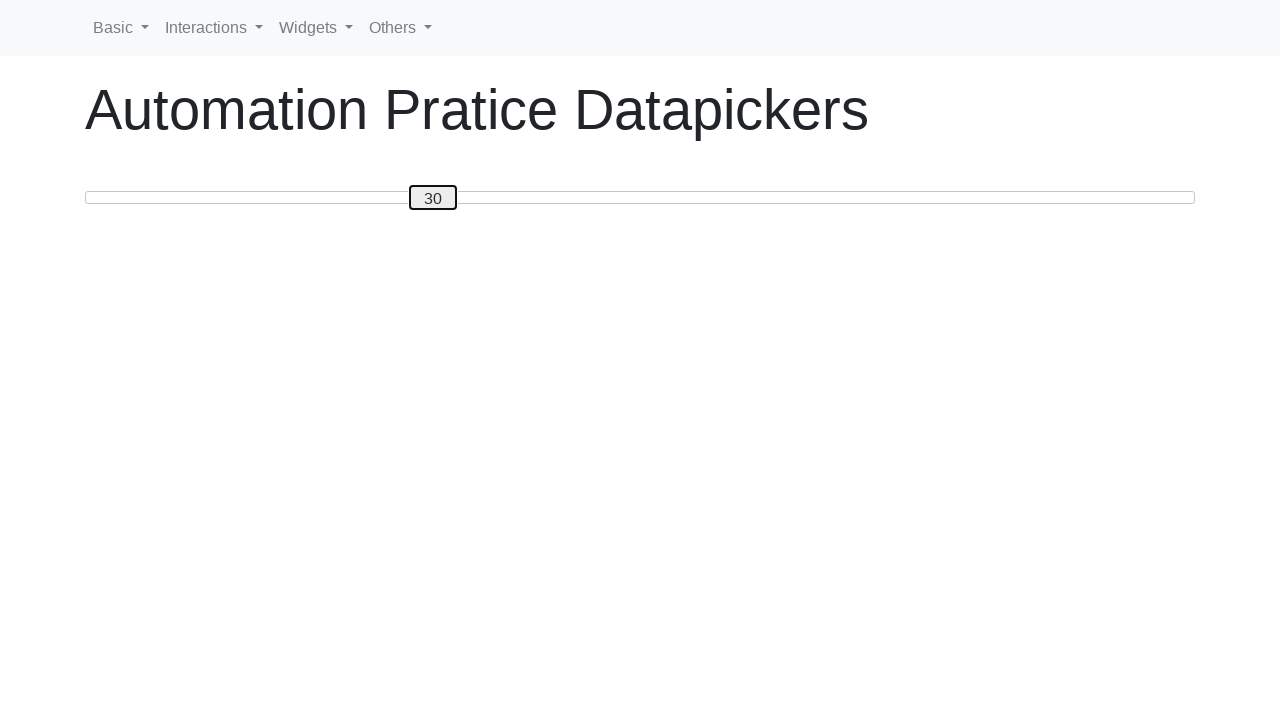

Read slider position: 30
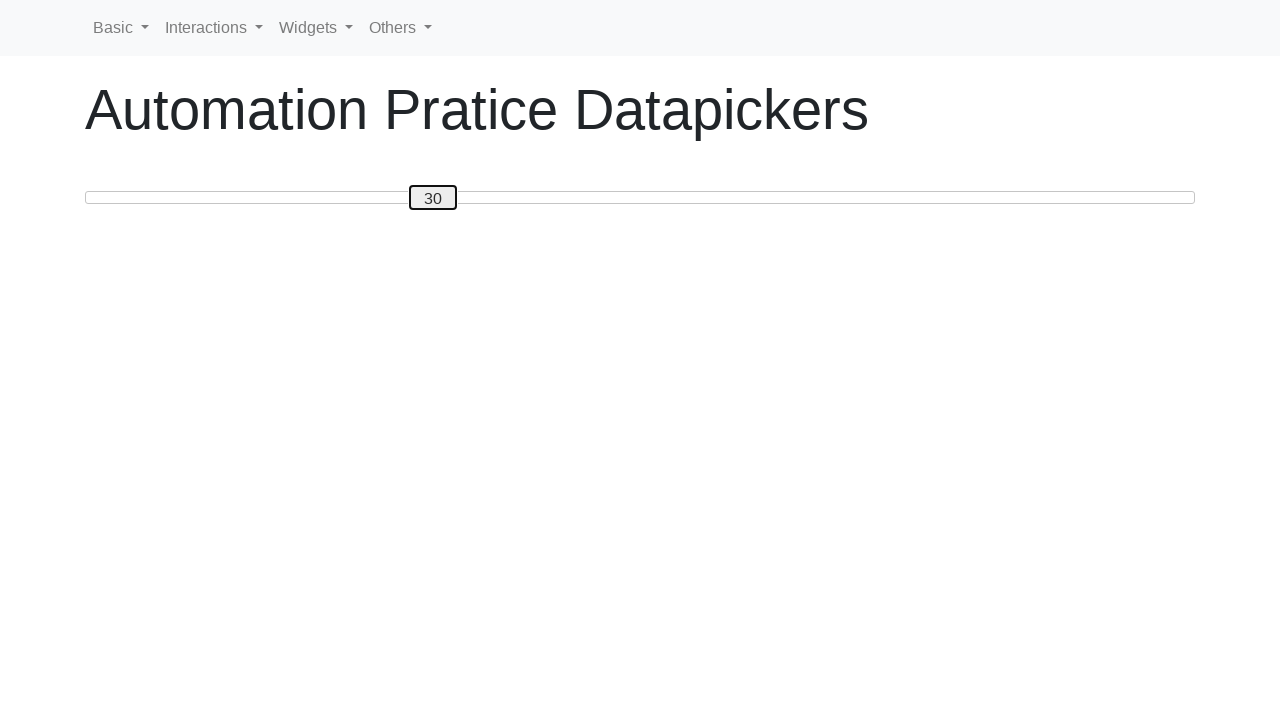

Pressed ArrowRight to move slider towards position 50 on #custom-handle
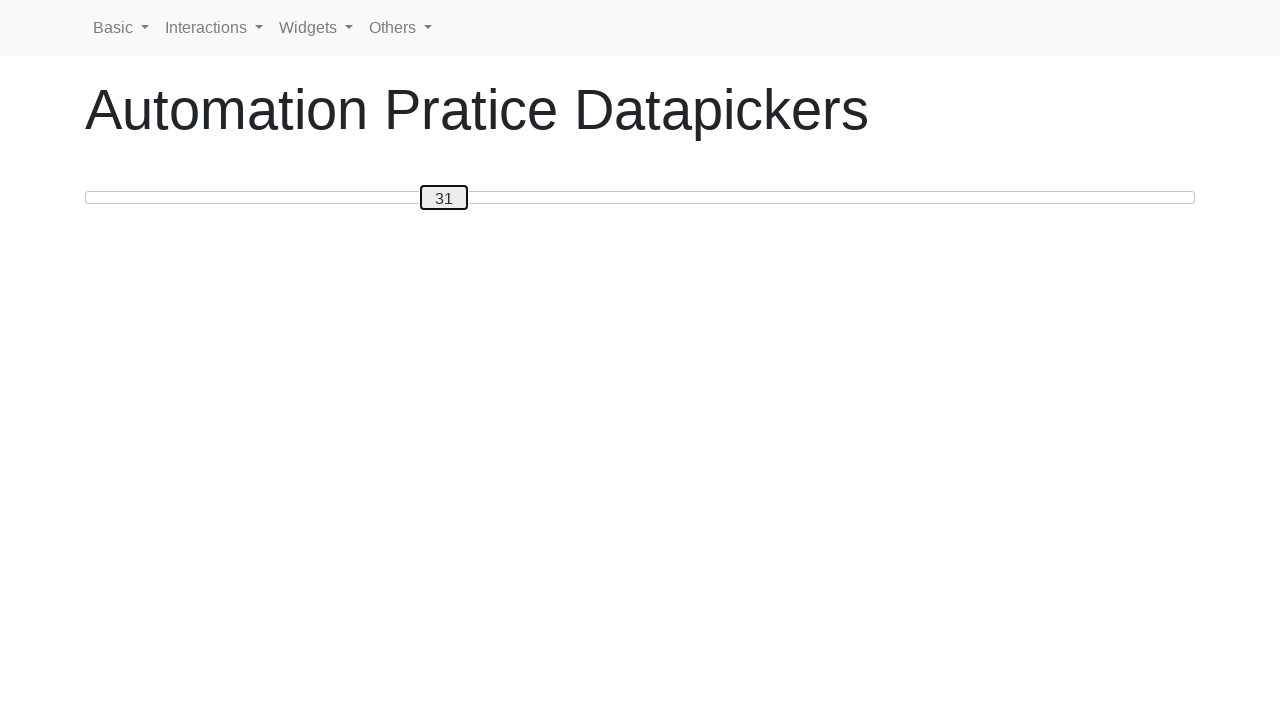

Read slider position: 31
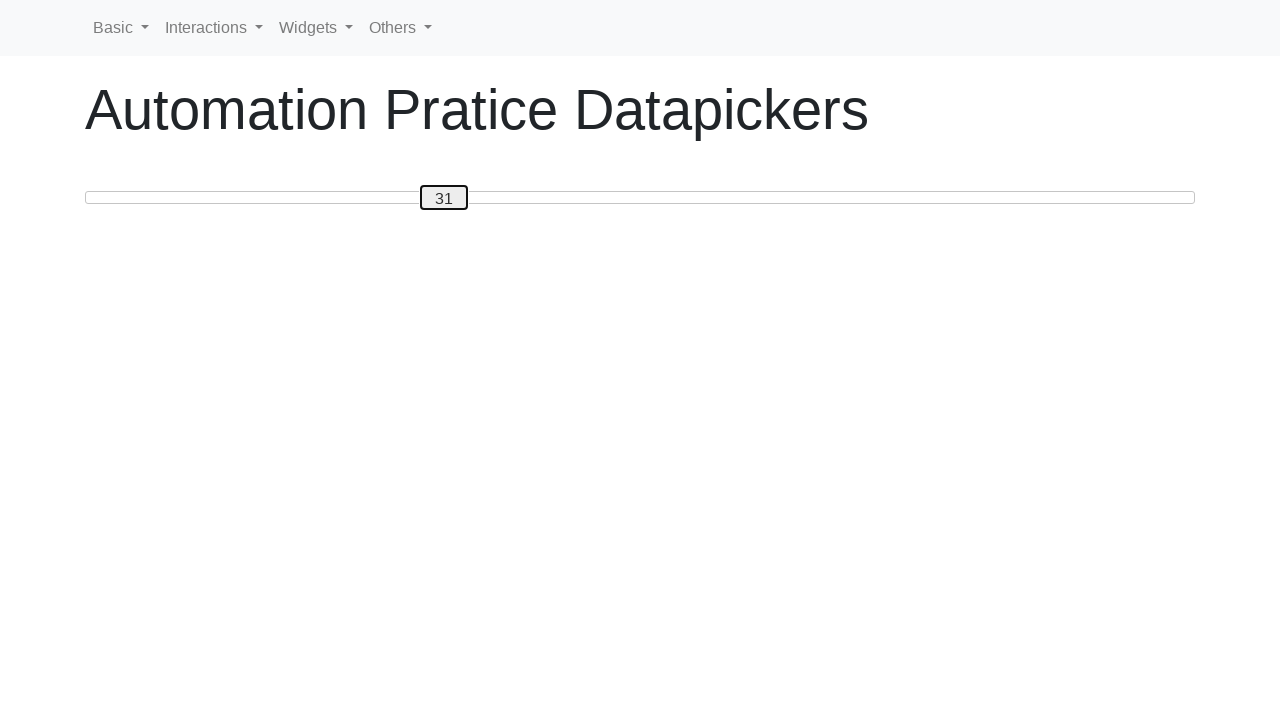

Pressed ArrowRight to move slider towards position 50 on #custom-handle
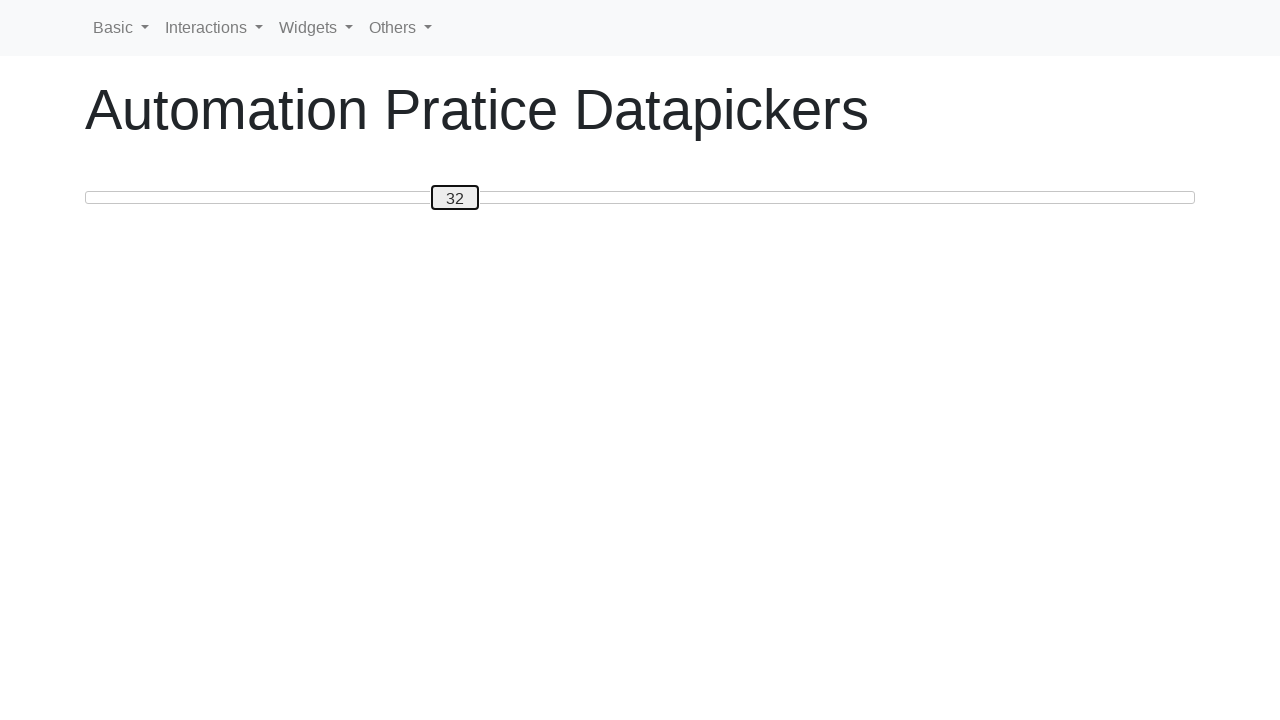

Read slider position: 32
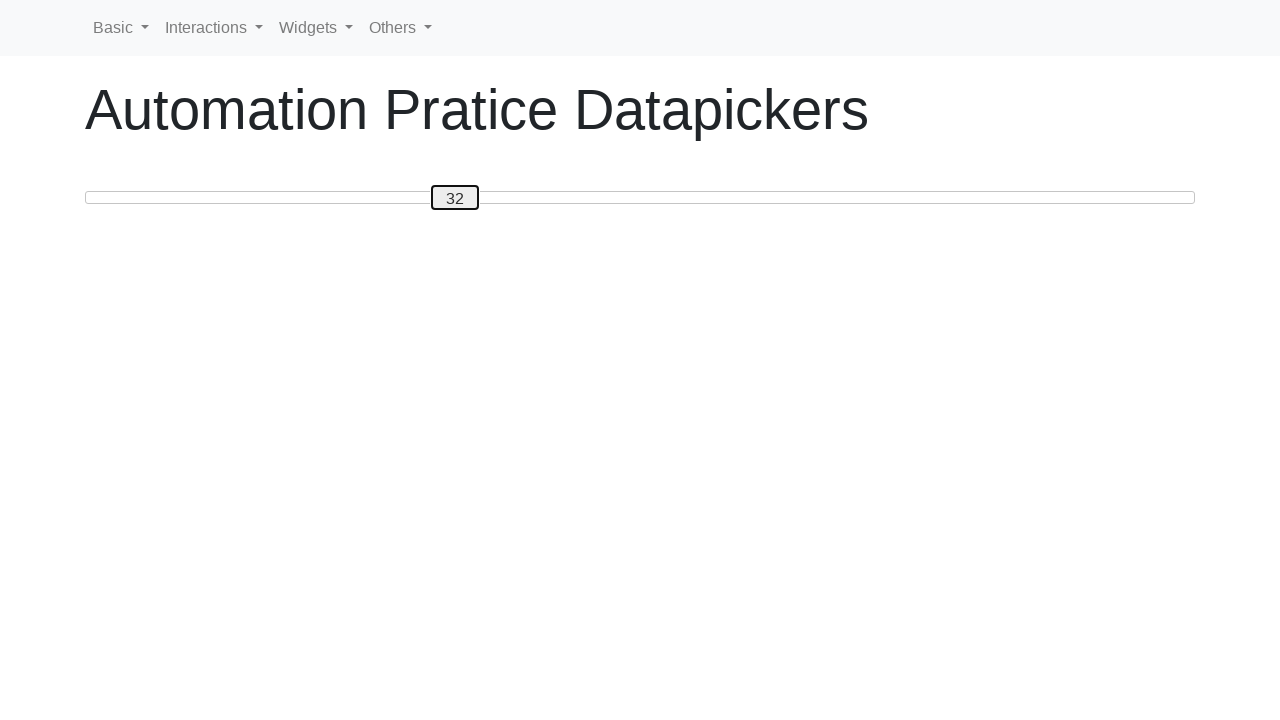

Pressed ArrowRight to move slider towards position 50 on #custom-handle
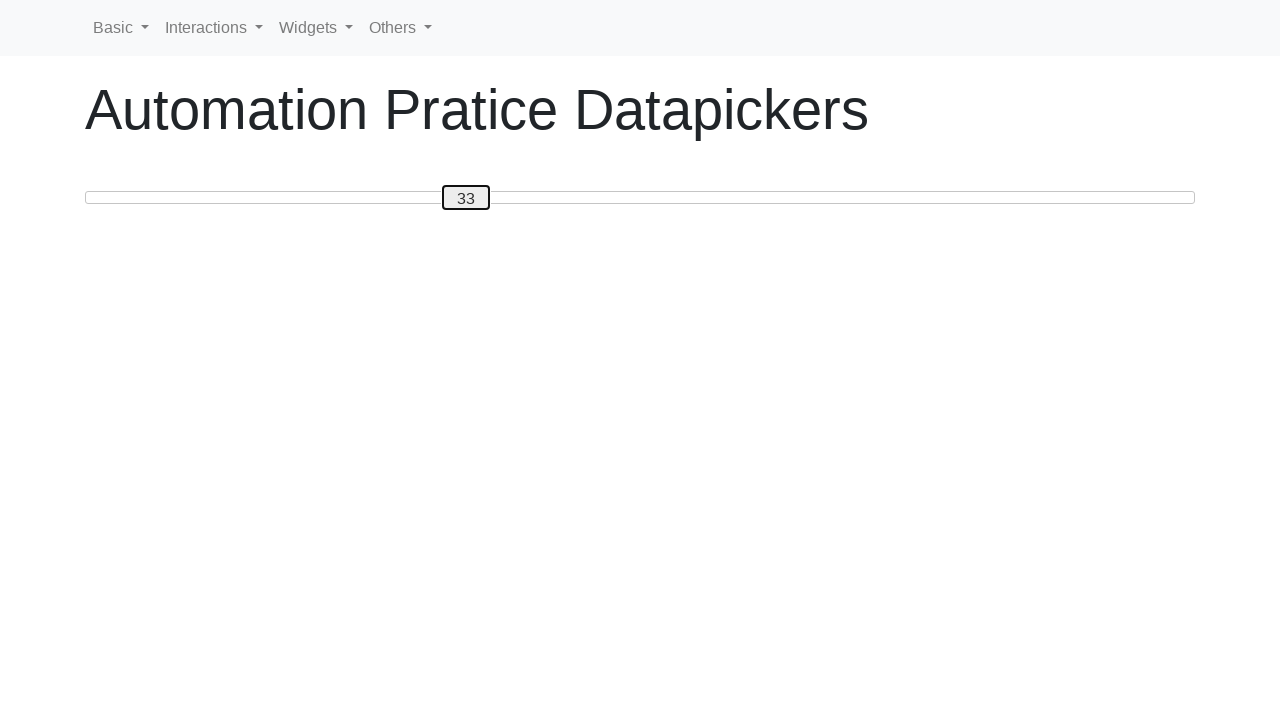

Read slider position: 33
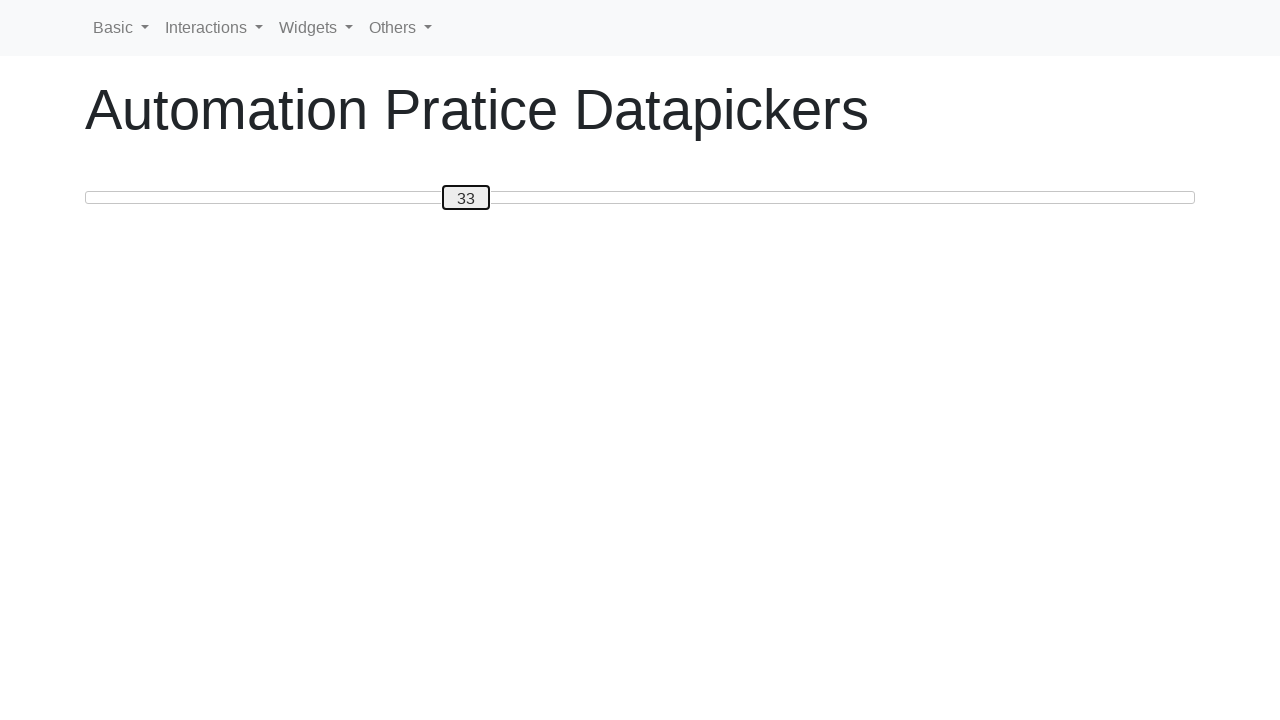

Pressed ArrowRight to move slider towards position 50 on #custom-handle
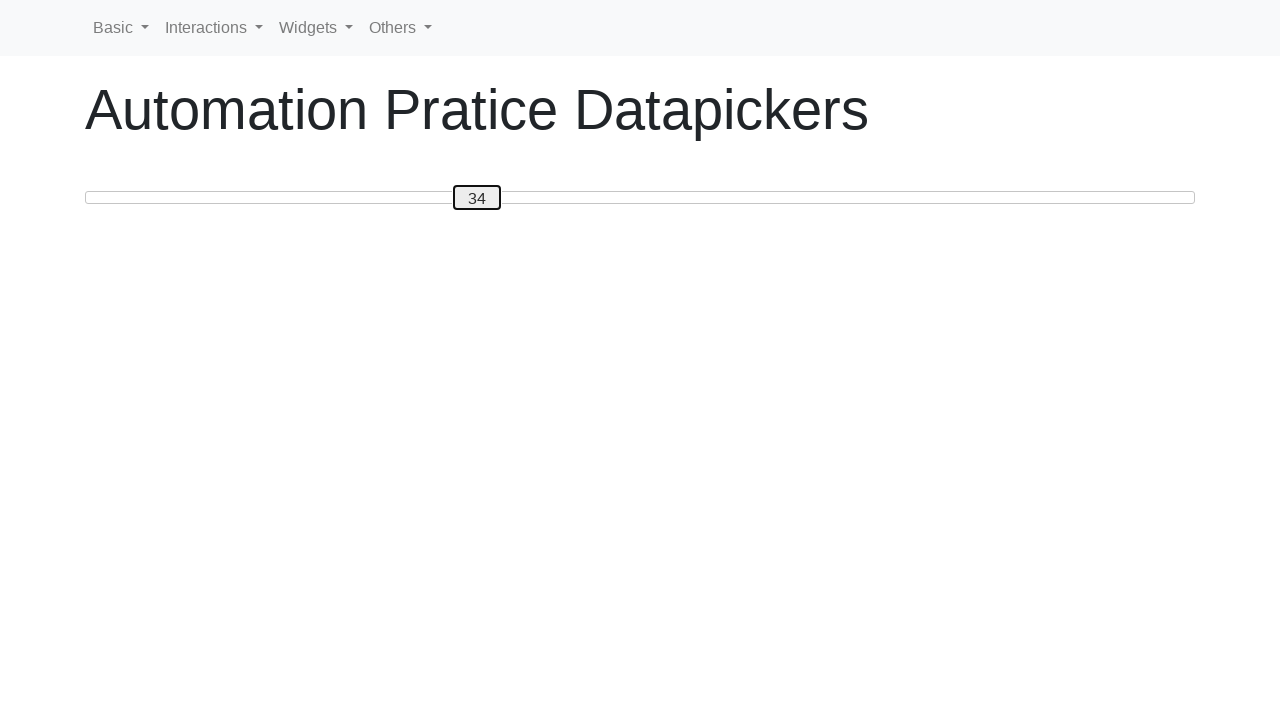

Read slider position: 34
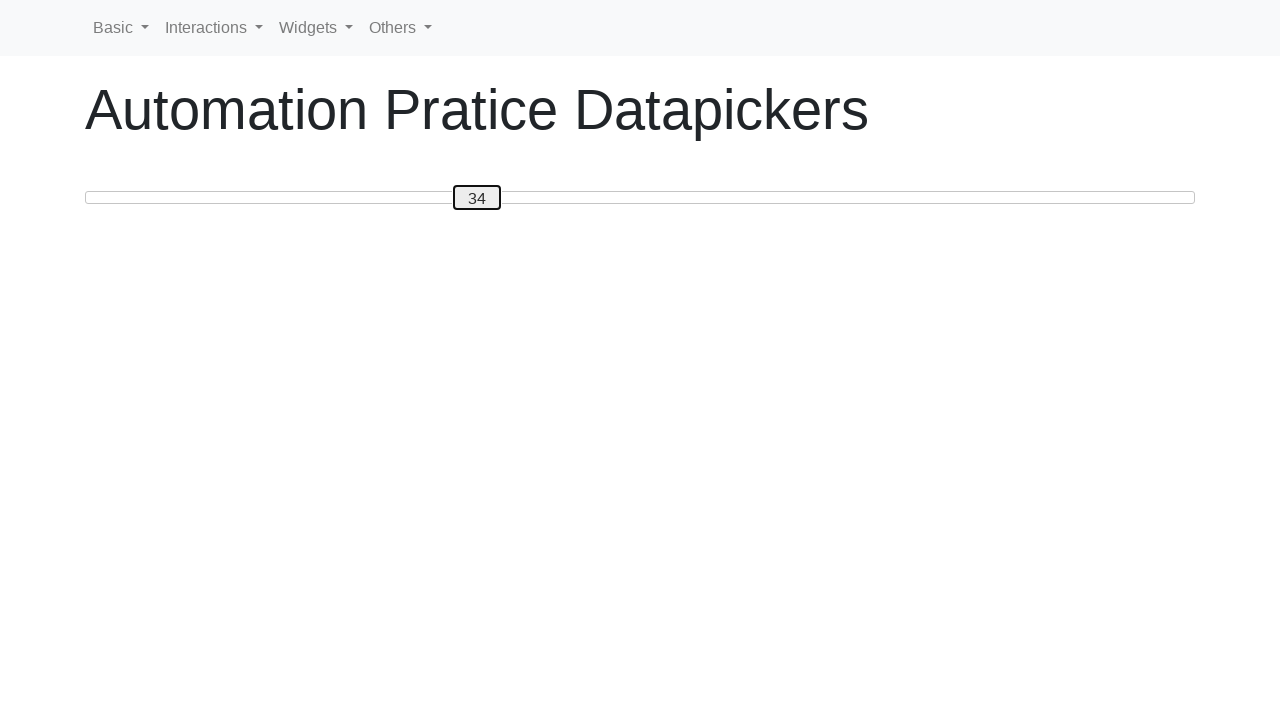

Pressed ArrowRight to move slider towards position 50 on #custom-handle
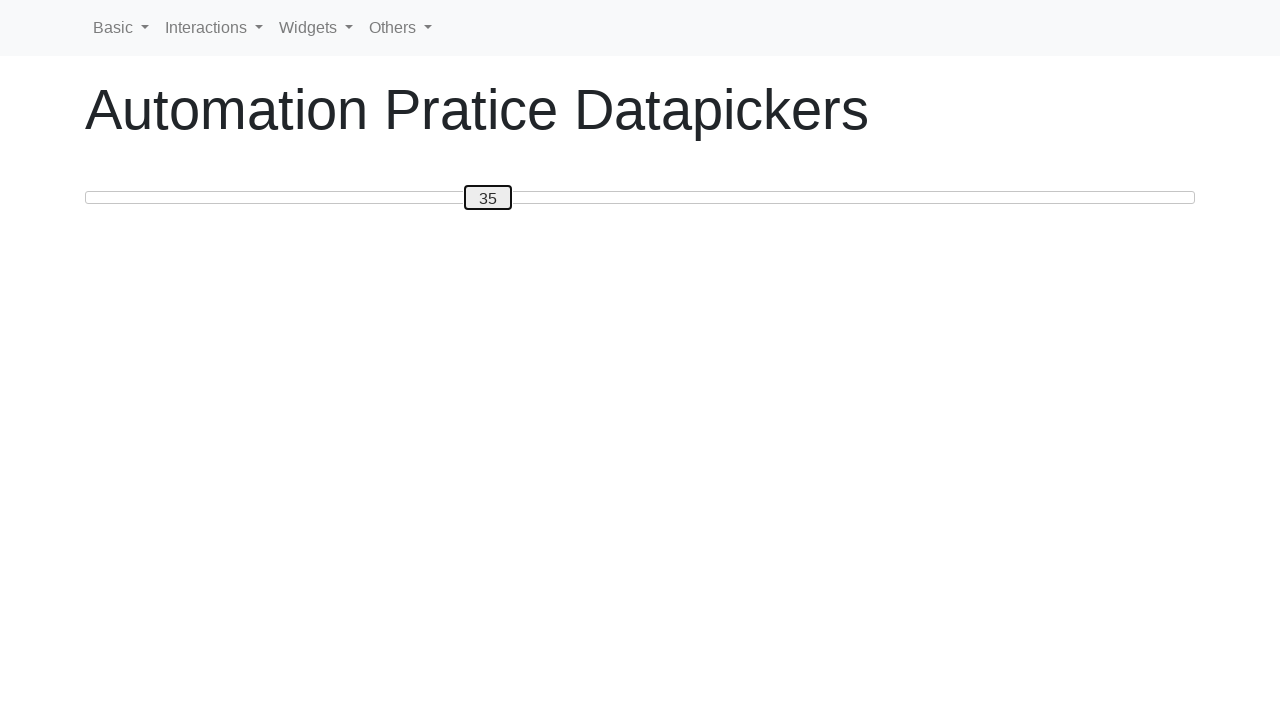

Read slider position: 35
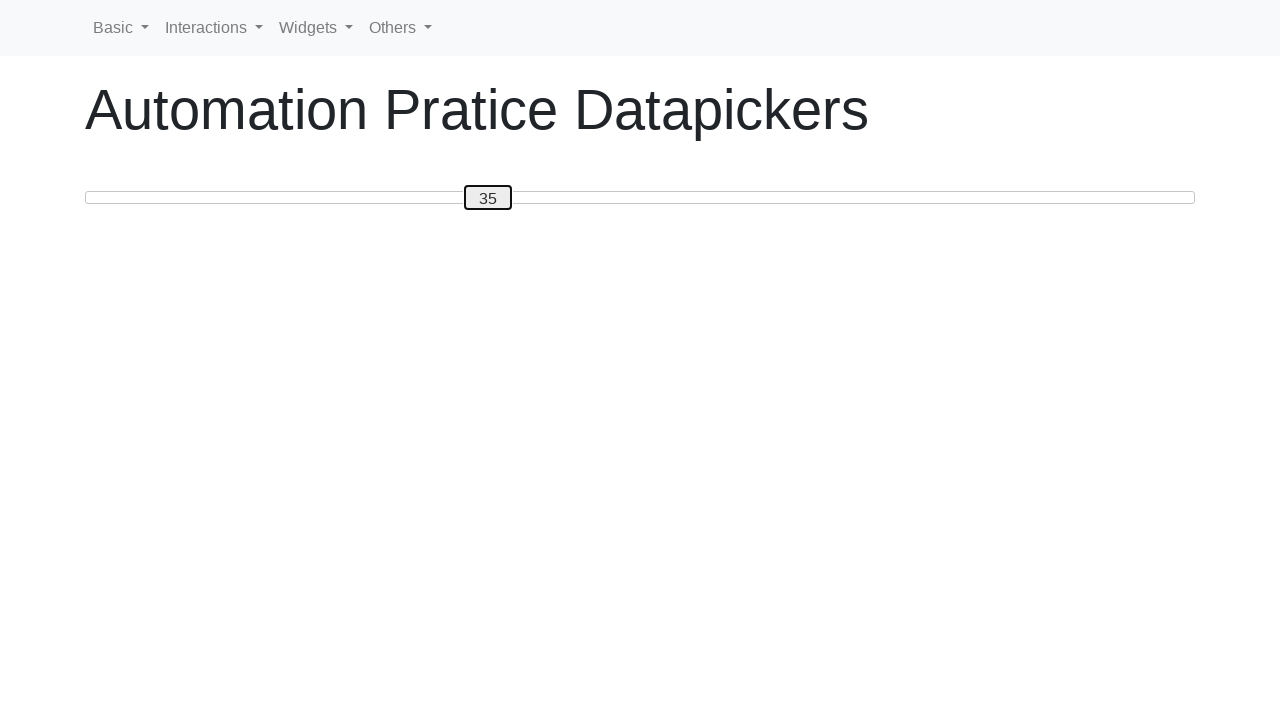

Pressed ArrowRight to move slider towards position 50 on #custom-handle
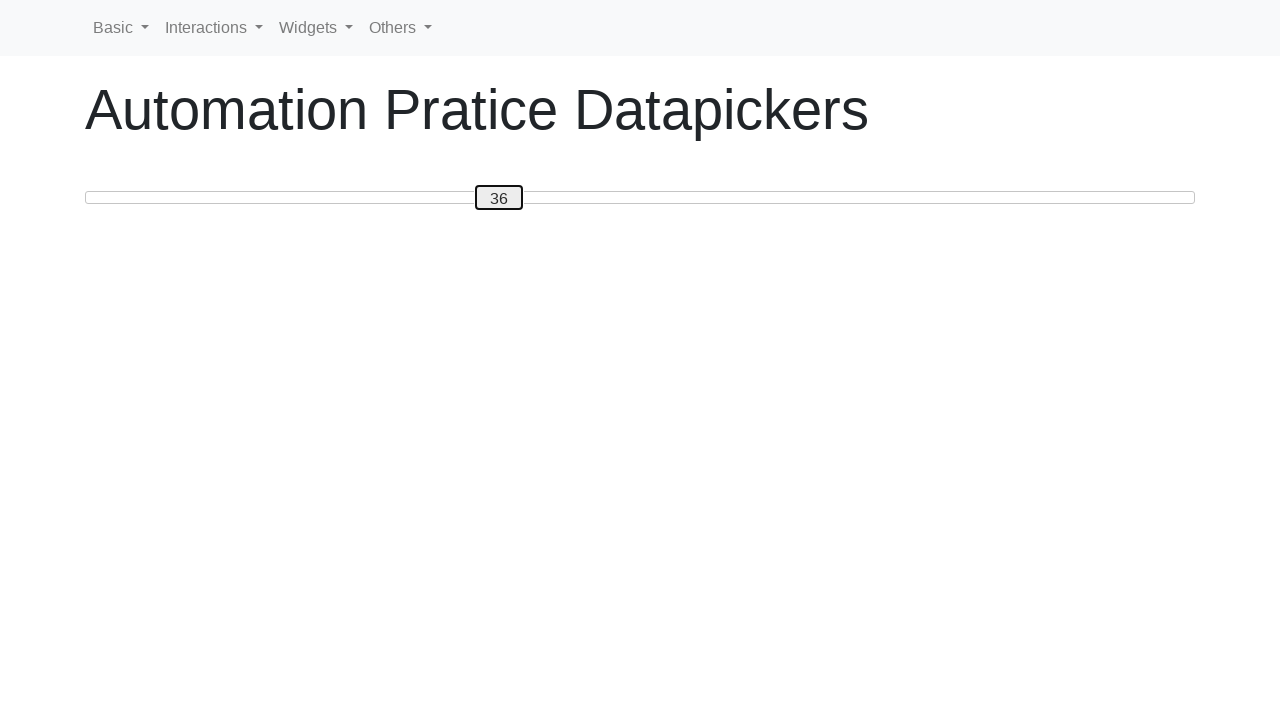

Read slider position: 36
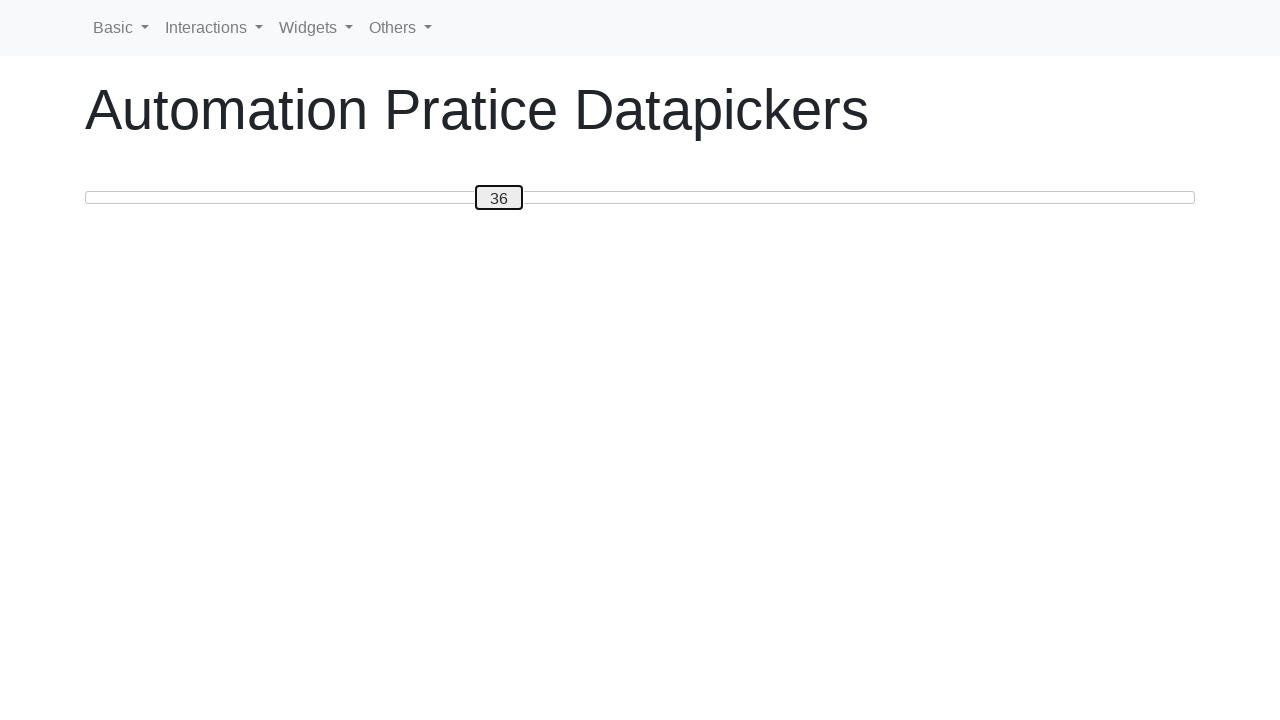

Pressed ArrowRight to move slider towards position 50 on #custom-handle
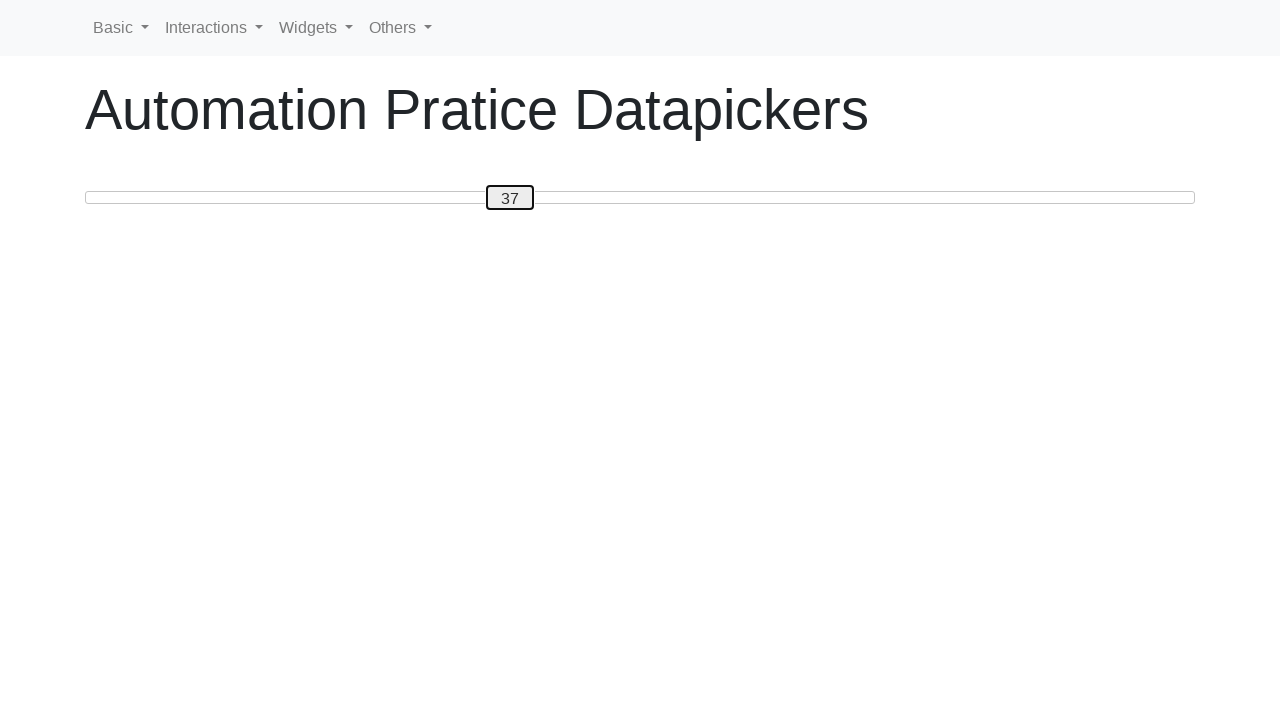

Read slider position: 37
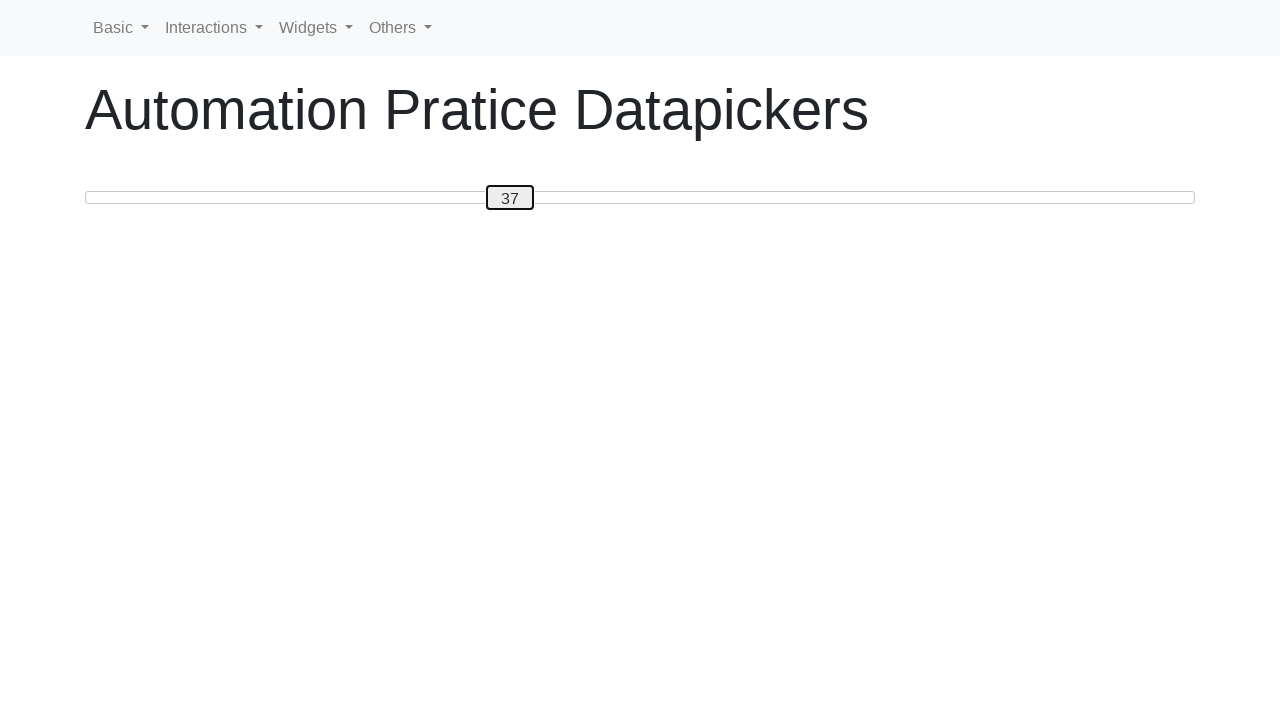

Pressed ArrowRight to move slider towards position 50 on #custom-handle
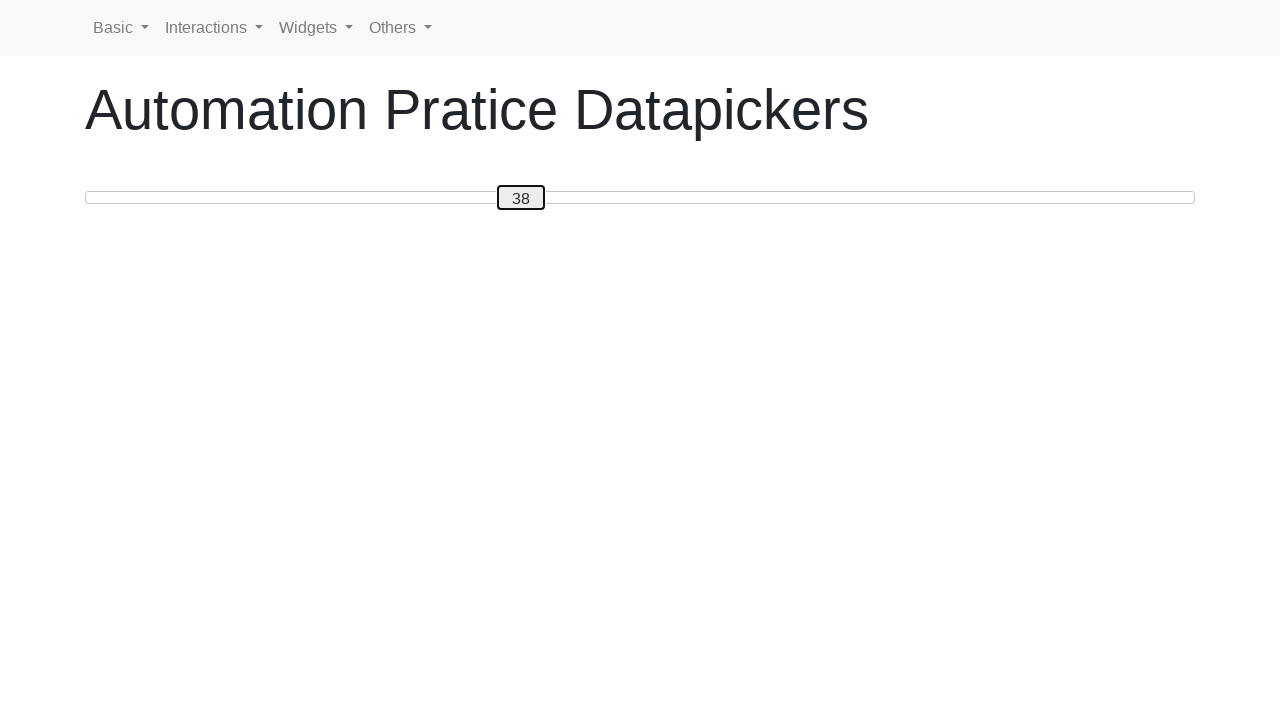

Read slider position: 38
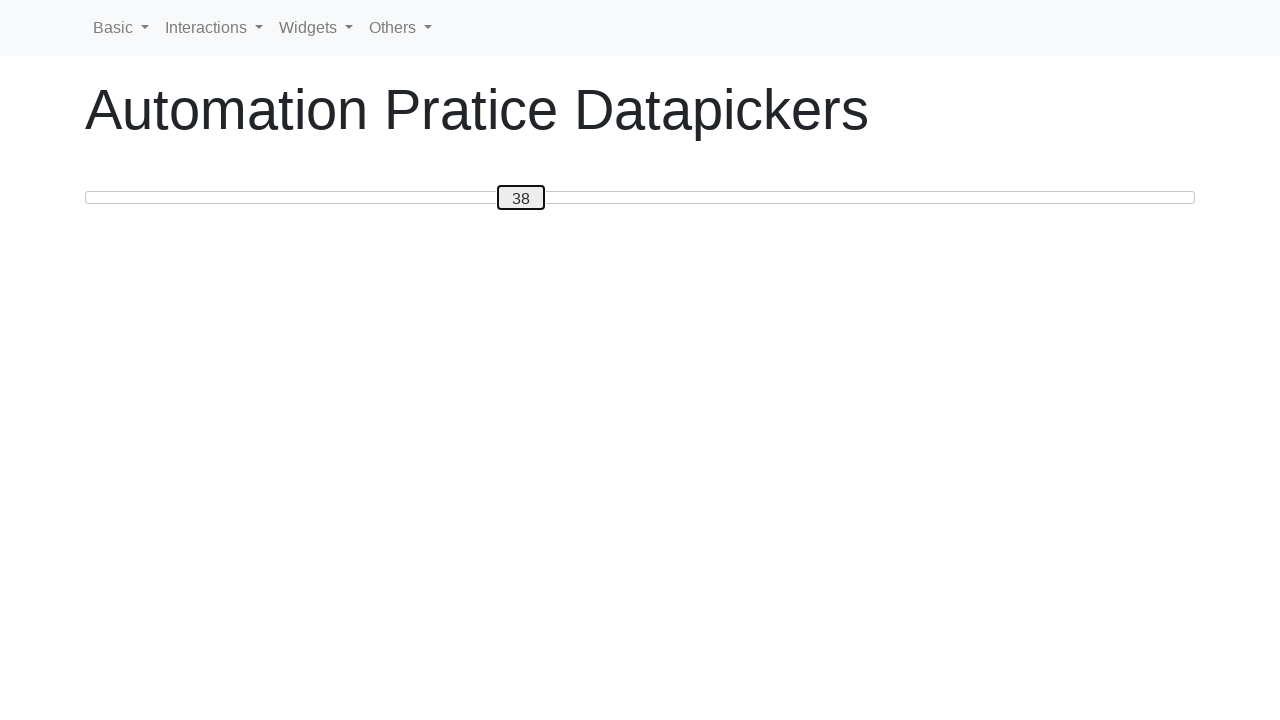

Pressed ArrowRight to move slider towards position 50 on #custom-handle
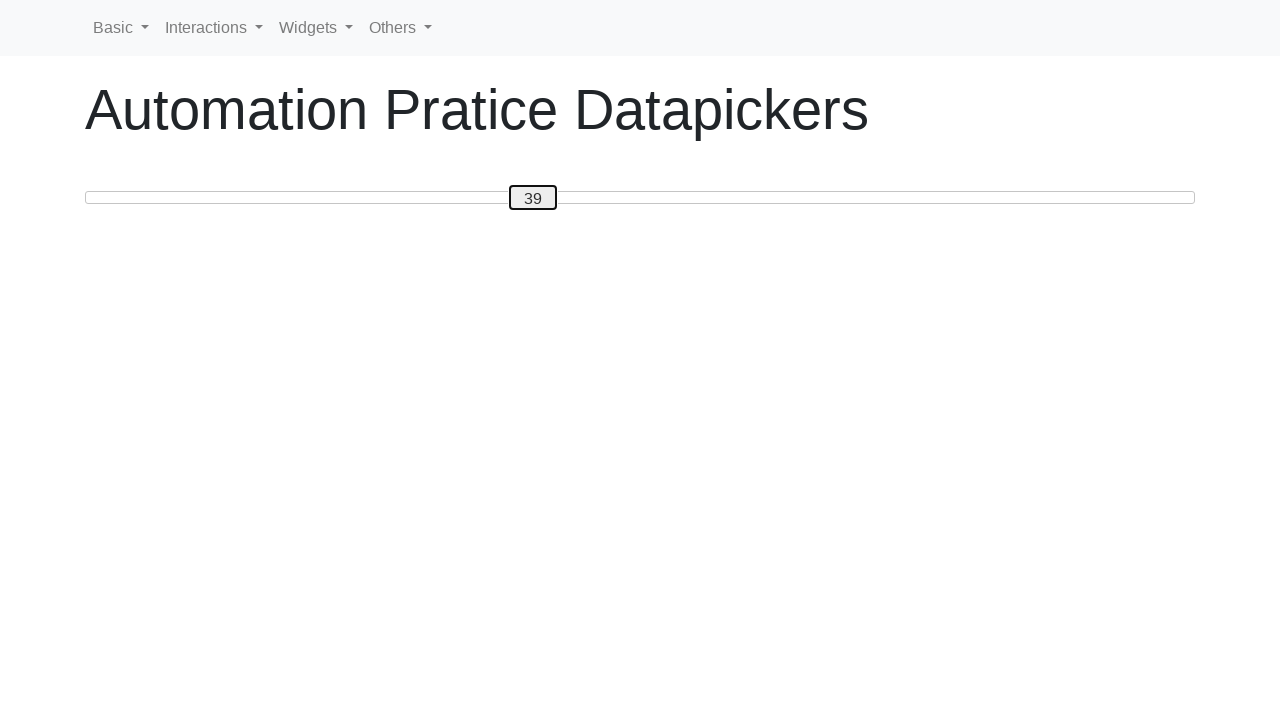

Read slider position: 39
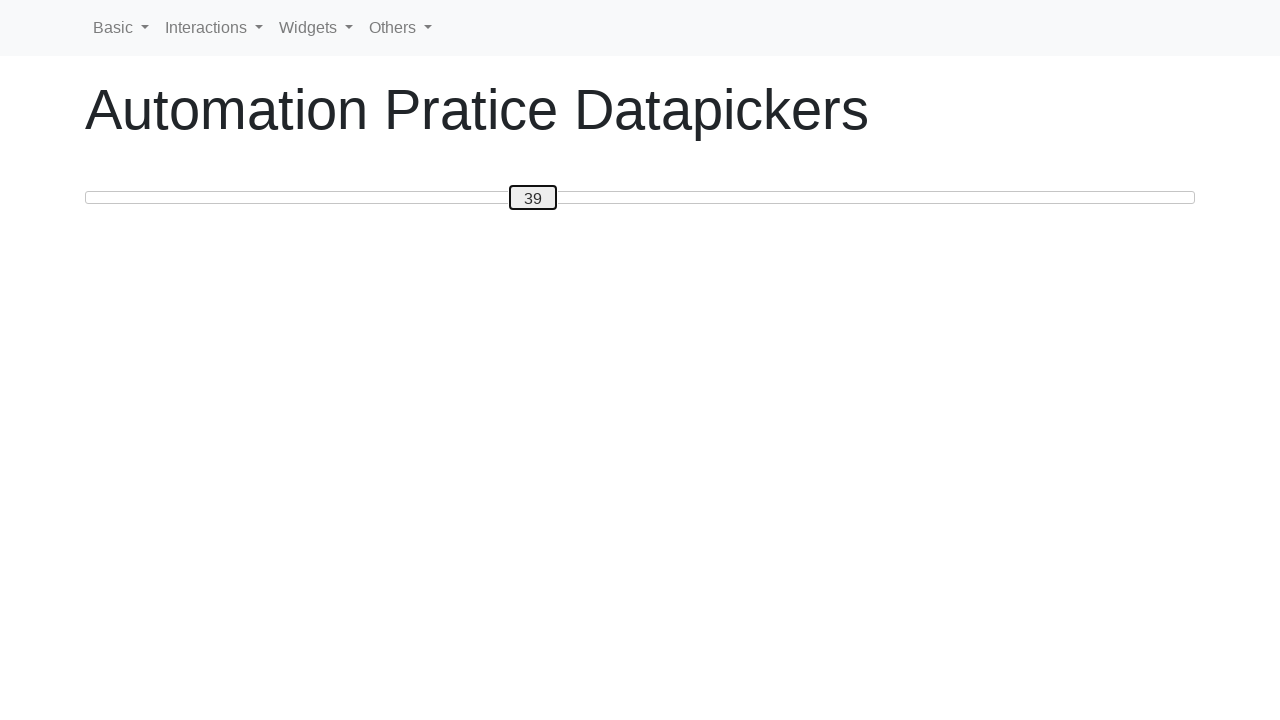

Pressed ArrowRight to move slider towards position 50 on #custom-handle
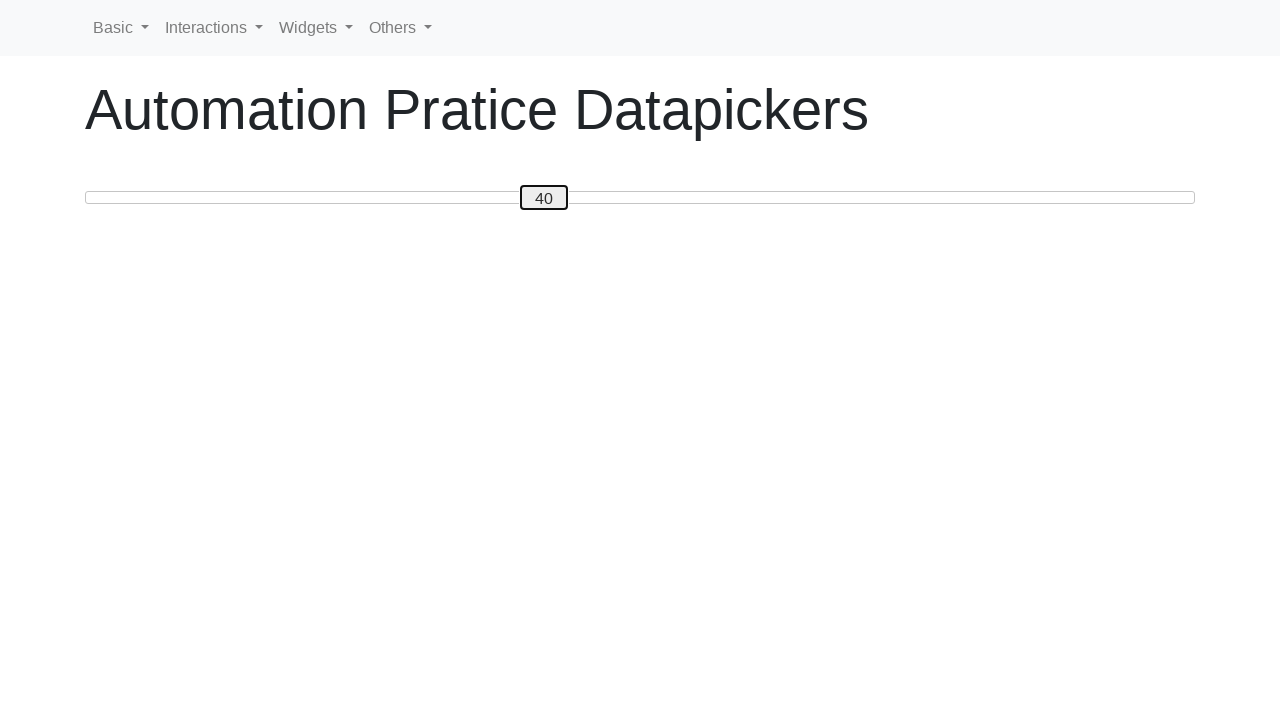

Read slider position: 40
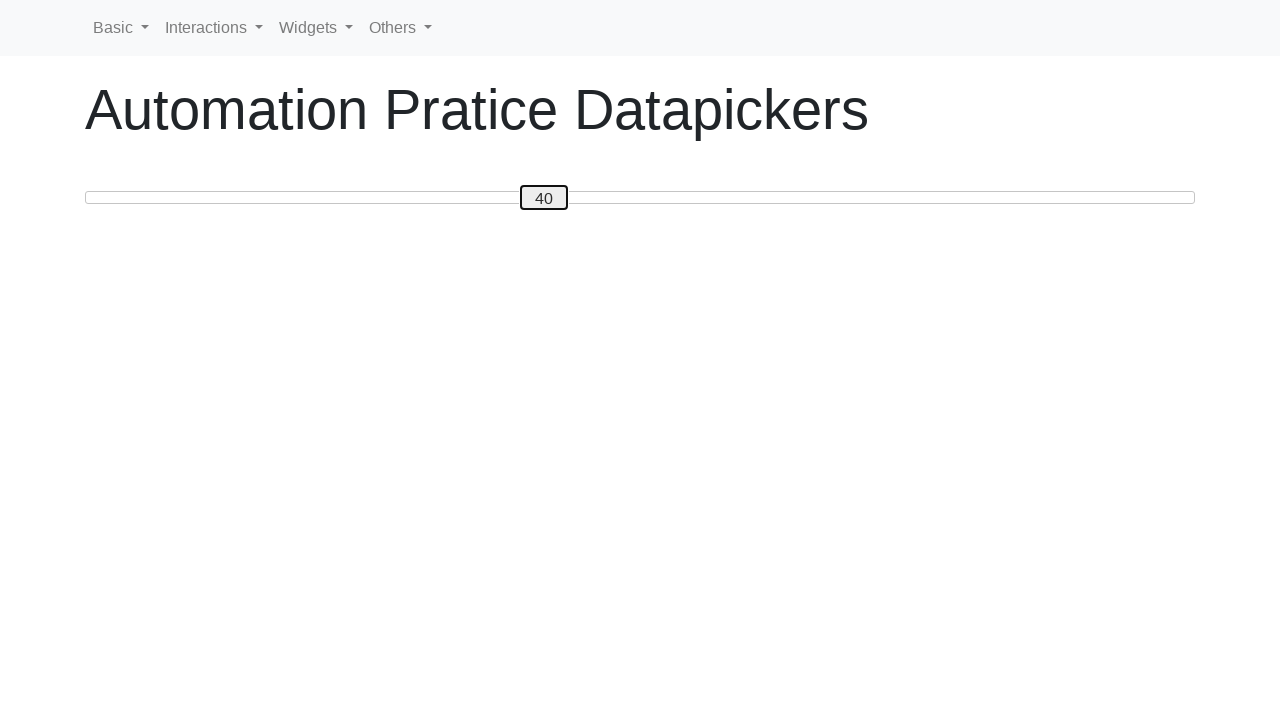

Pressed ArrowRight to move slider towards position 50 on #custom-handle
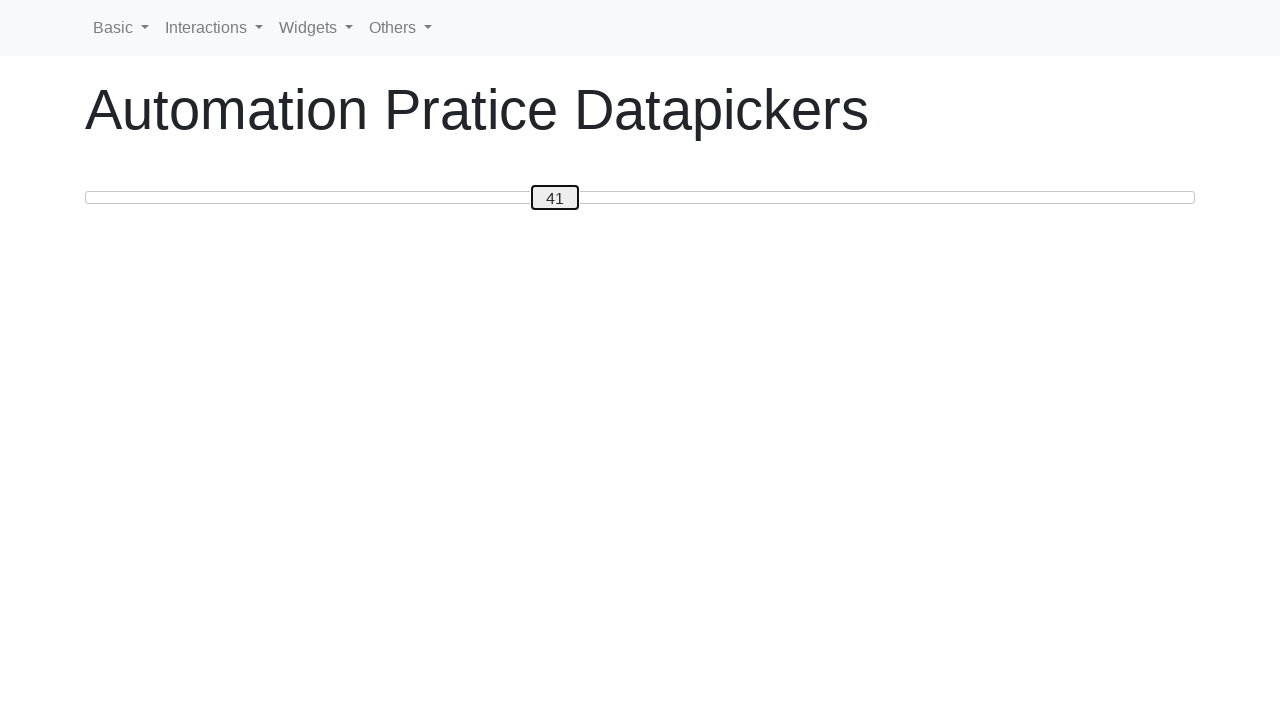

Read slider position: 41
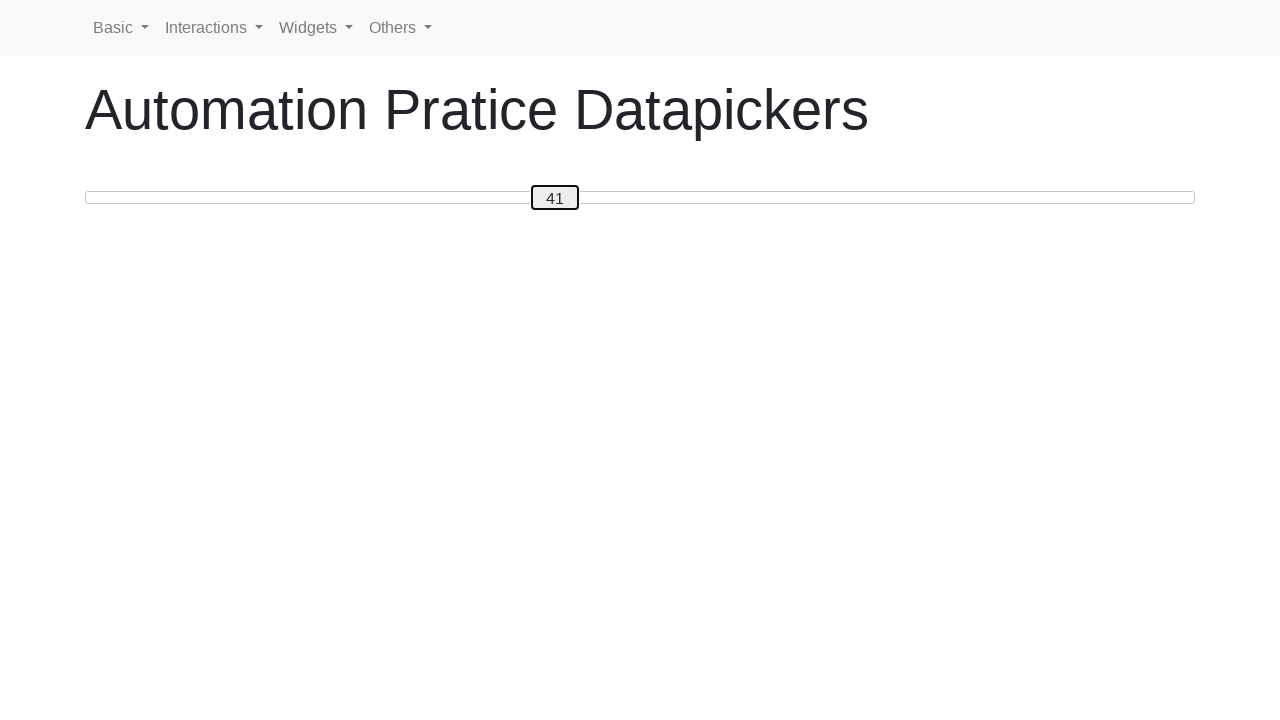

Pressed ArrowRight to move slider towards position 50 on #custom-handle
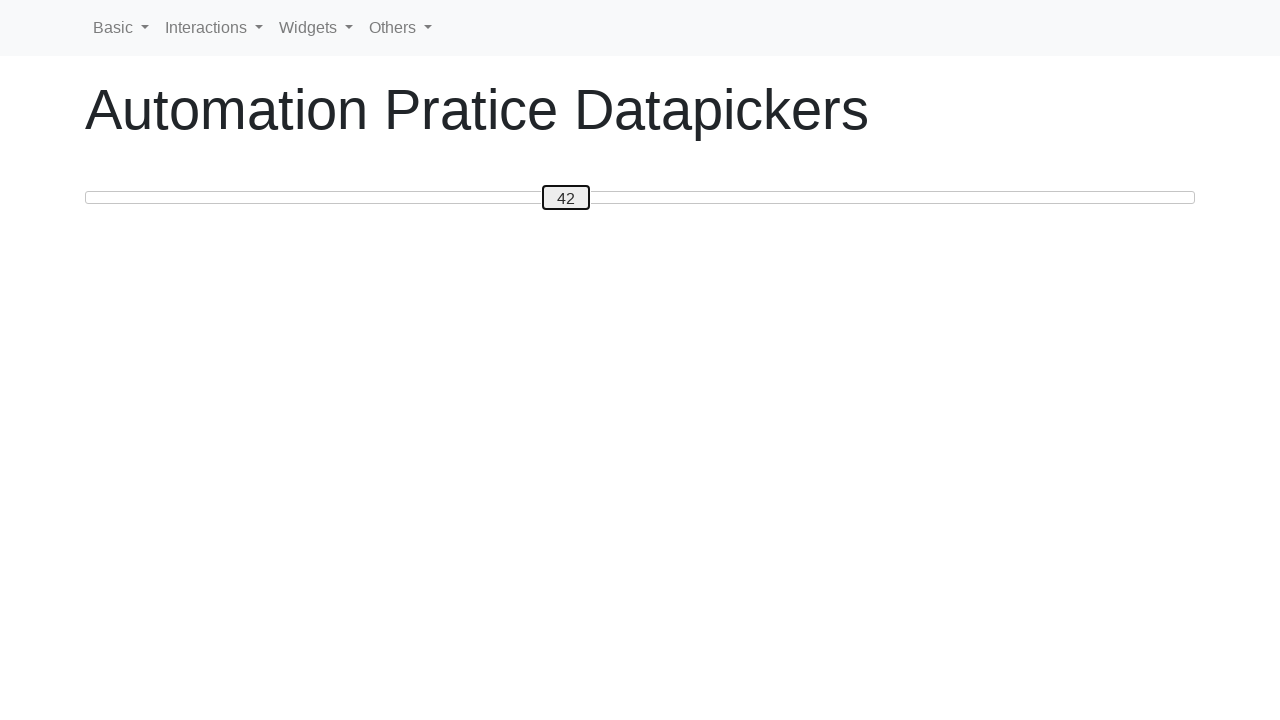

Read slider position: 42
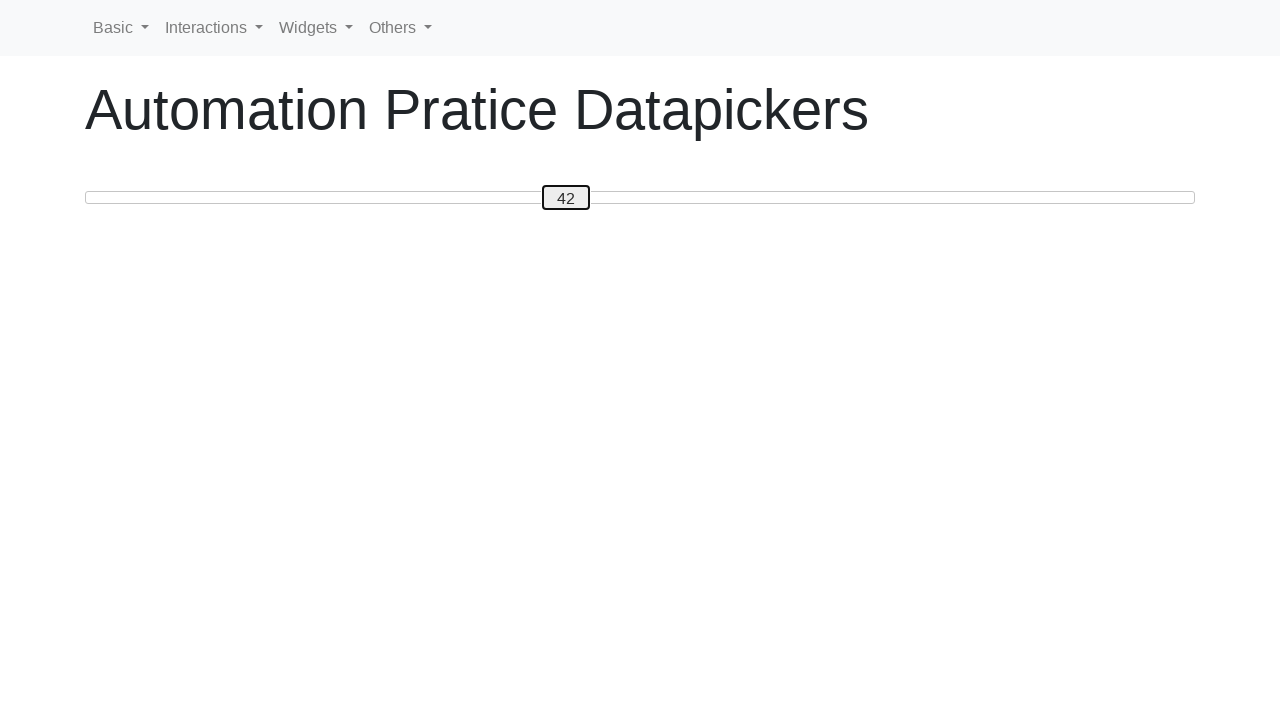

Pressed ArrowRight to move slider towards position 50 on #custom-handle
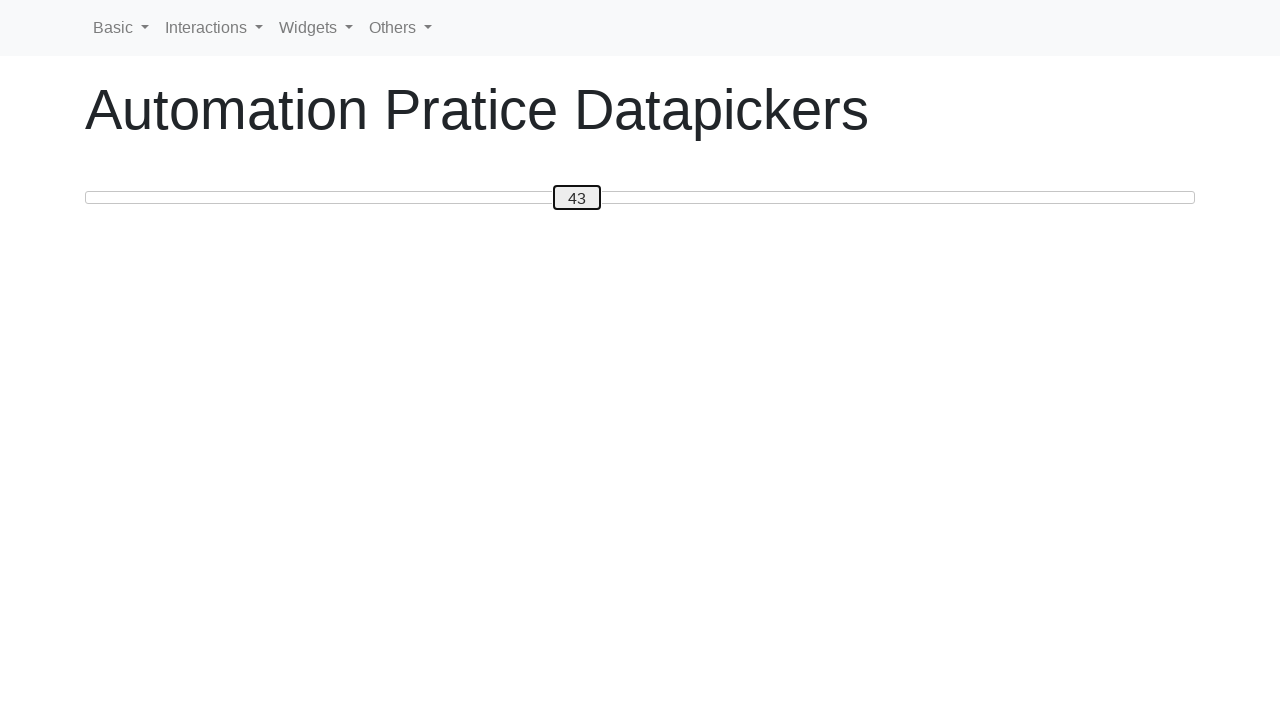

Read slider position: 43
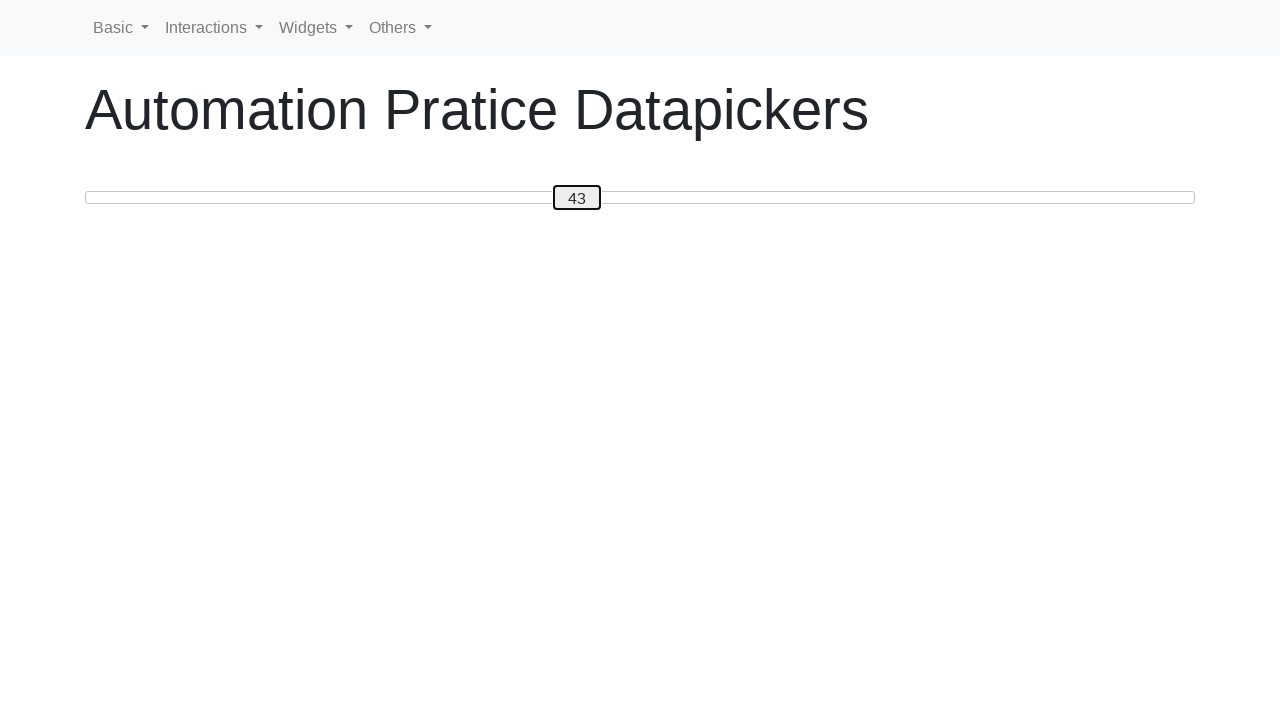

Pressed ArrowRight to move slider towards position 50 on #custom-handle
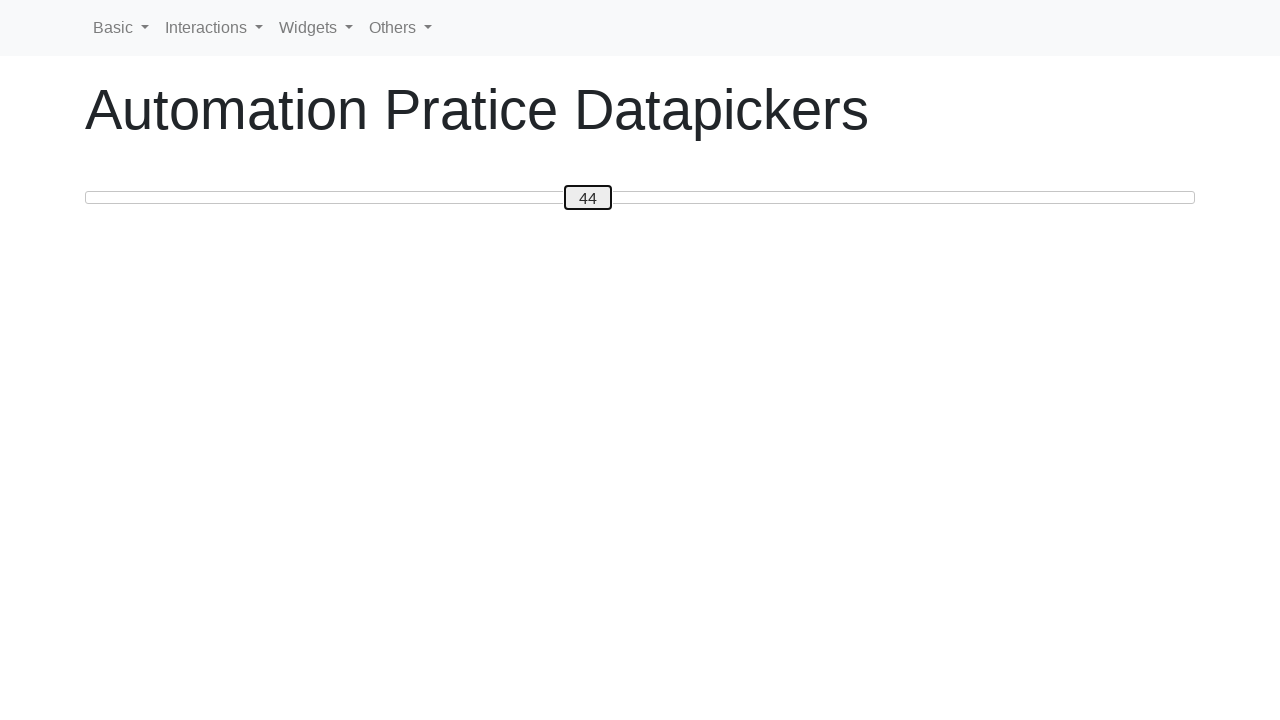

Read slider position: 44
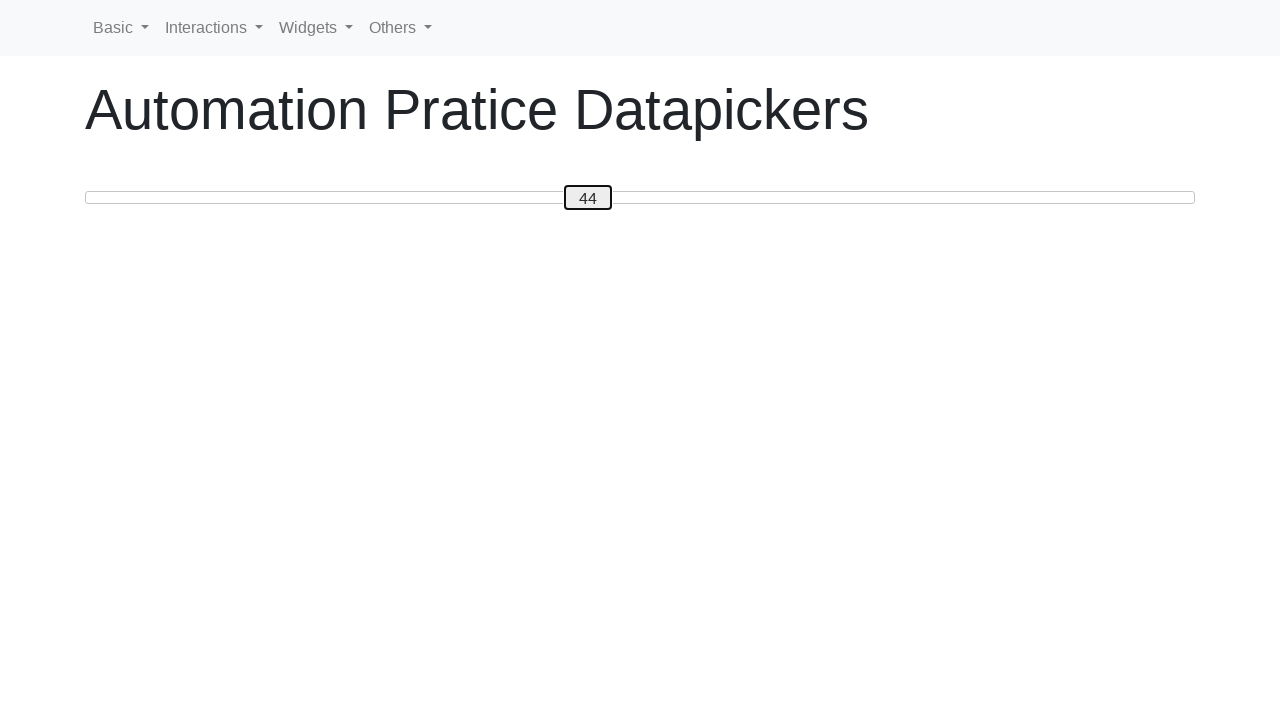

Pressed ArrowRight to move slider towards position 50 on #custom-handle
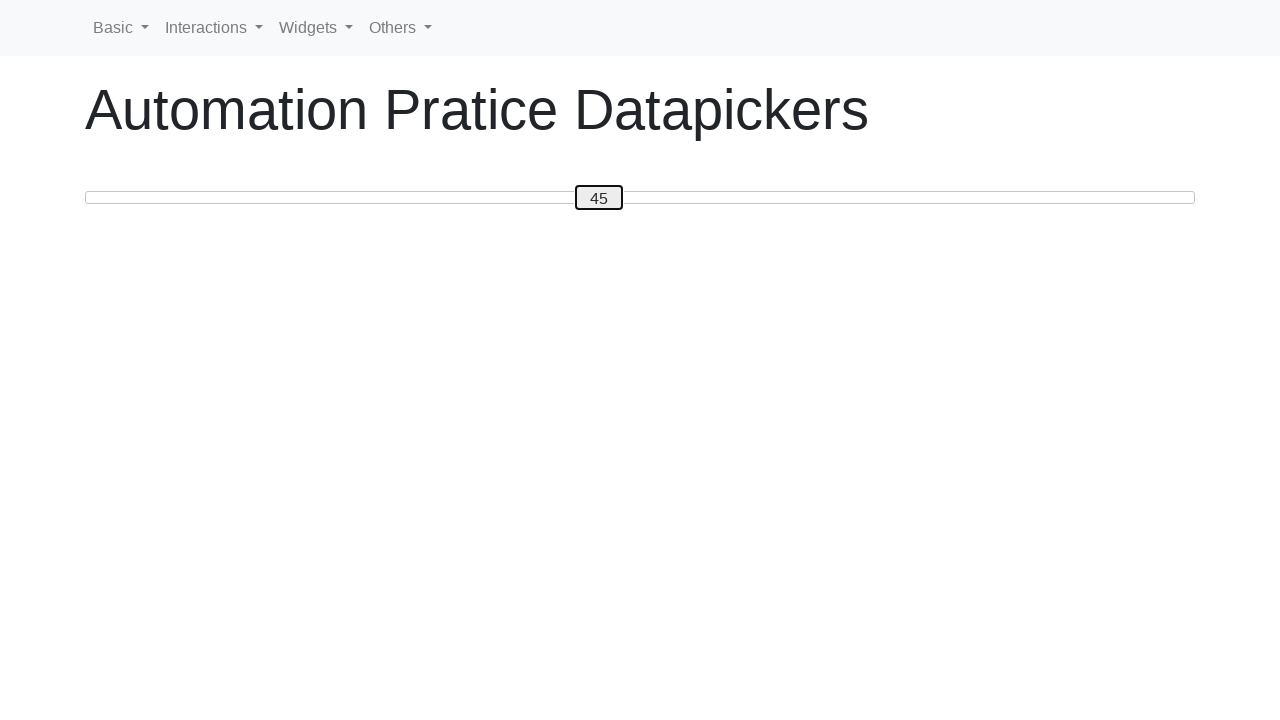

Read slider position: 45
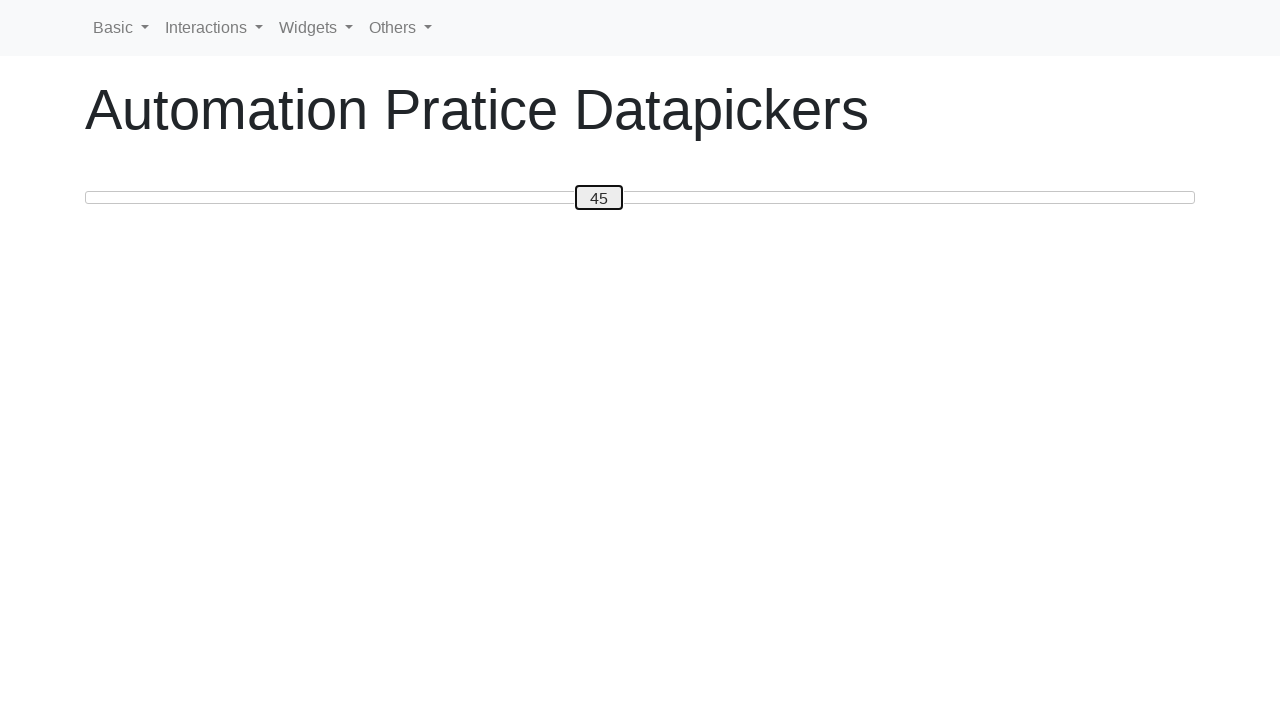

Pressed ArrowRight to move slider towards position 50 on #custom-handle
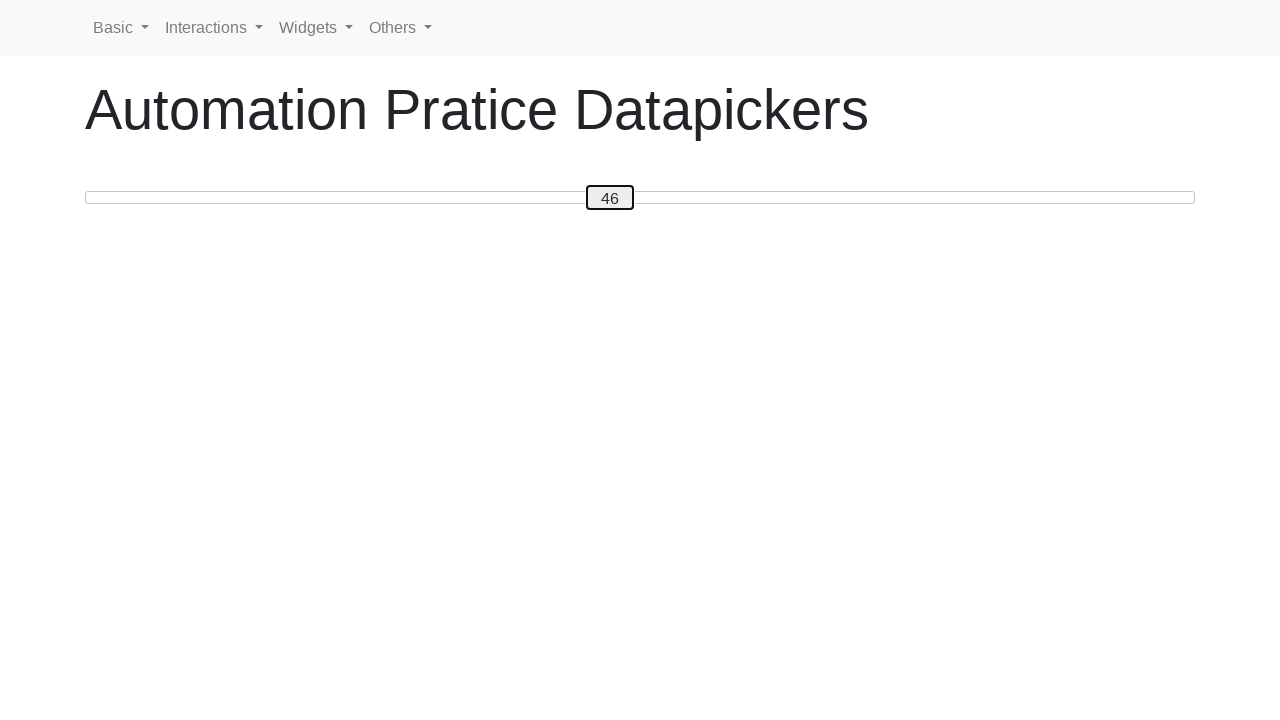

Read slider position: 46
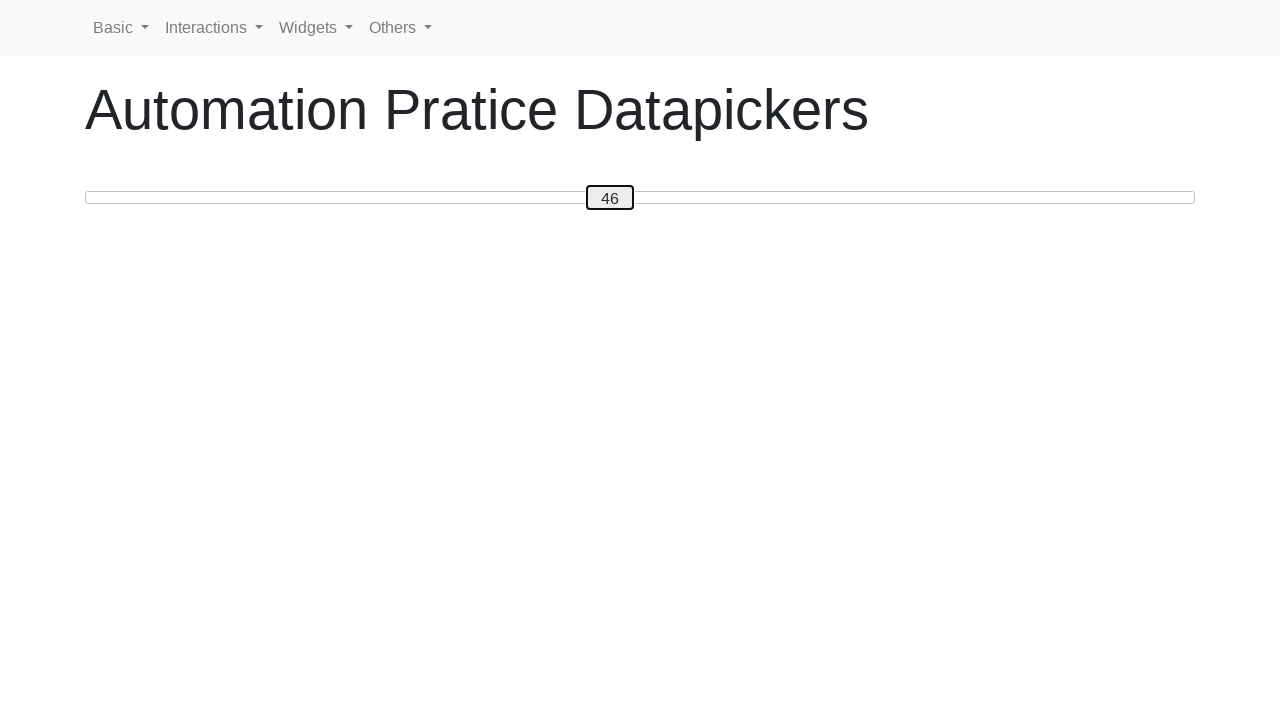

Pressed ArrowRight to move slider towards position 50 on #custom-handle
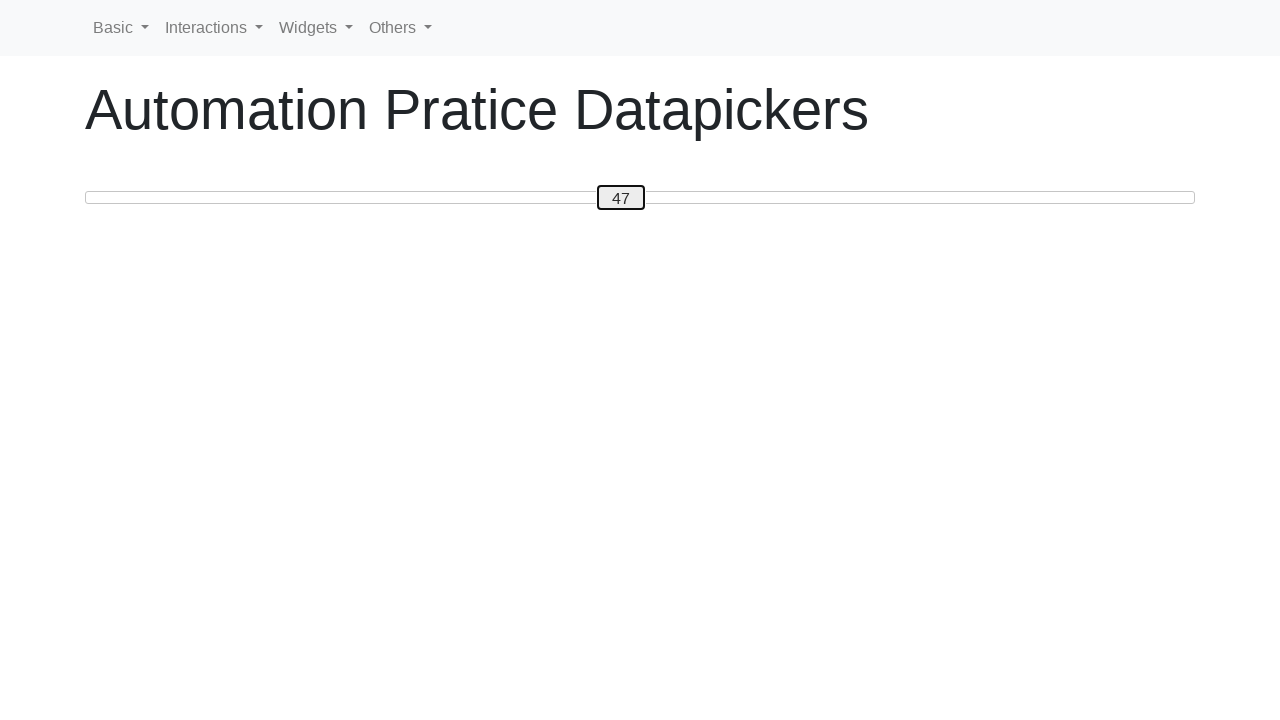

Read slider position: 47
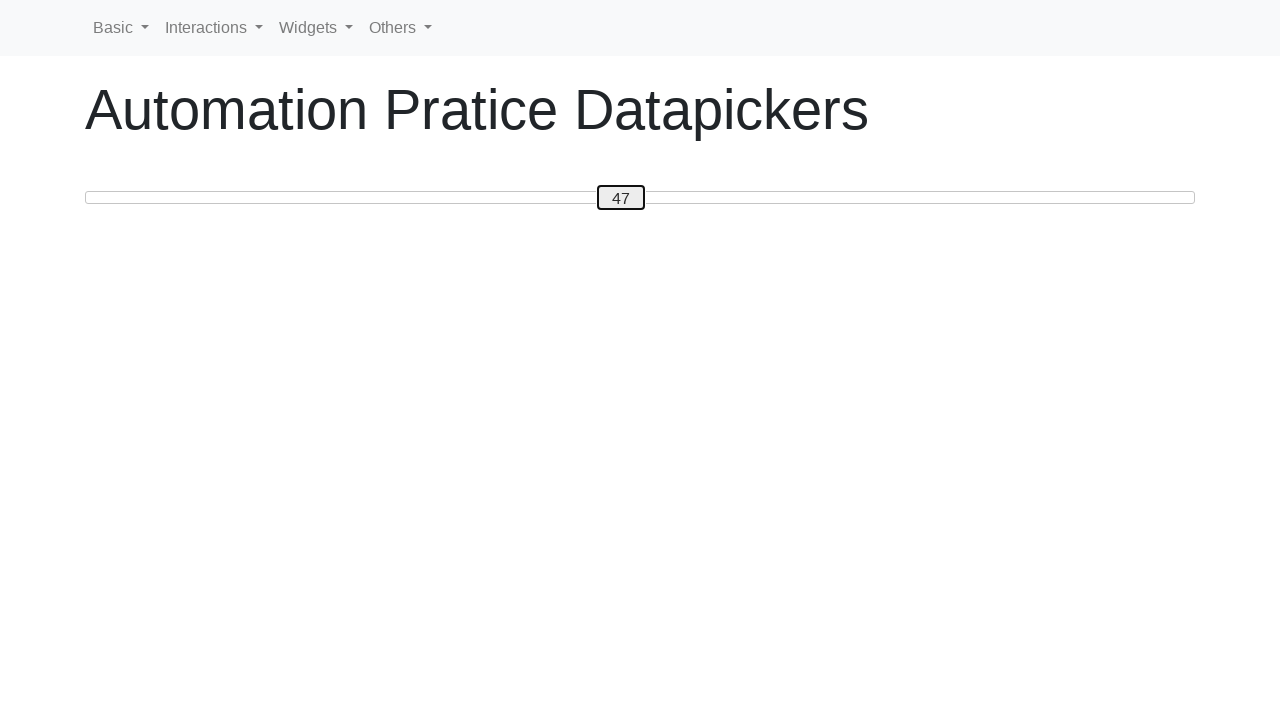

Pressed ArrowRight to move slider towards position 50 on #custom-handle
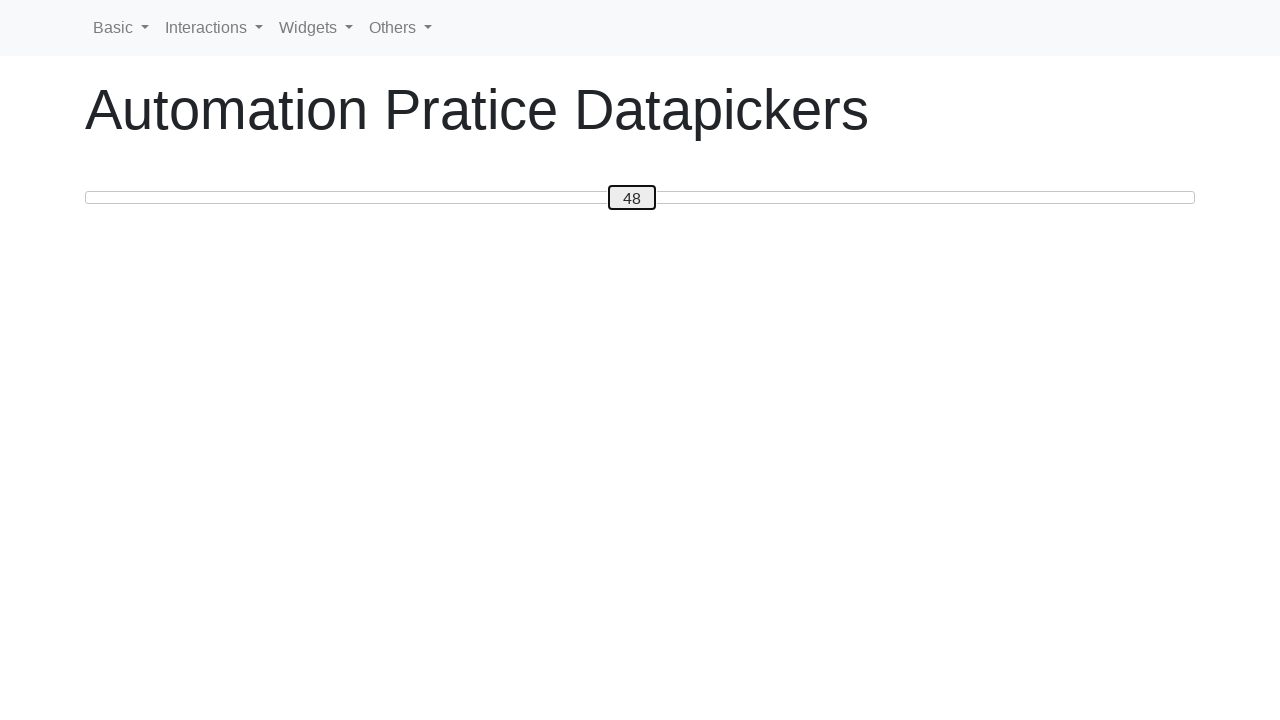

Read slider position: 48
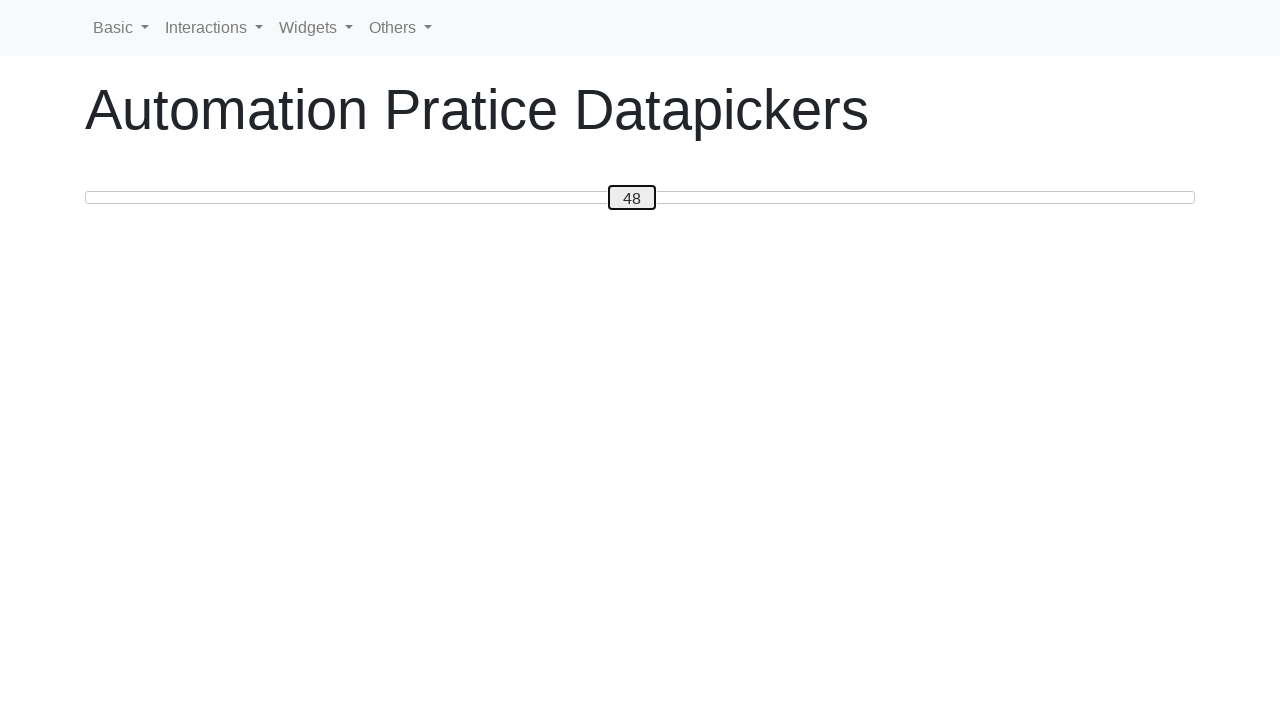

Pressed ArrowRight to move slider towards position 50 on #custom-handle
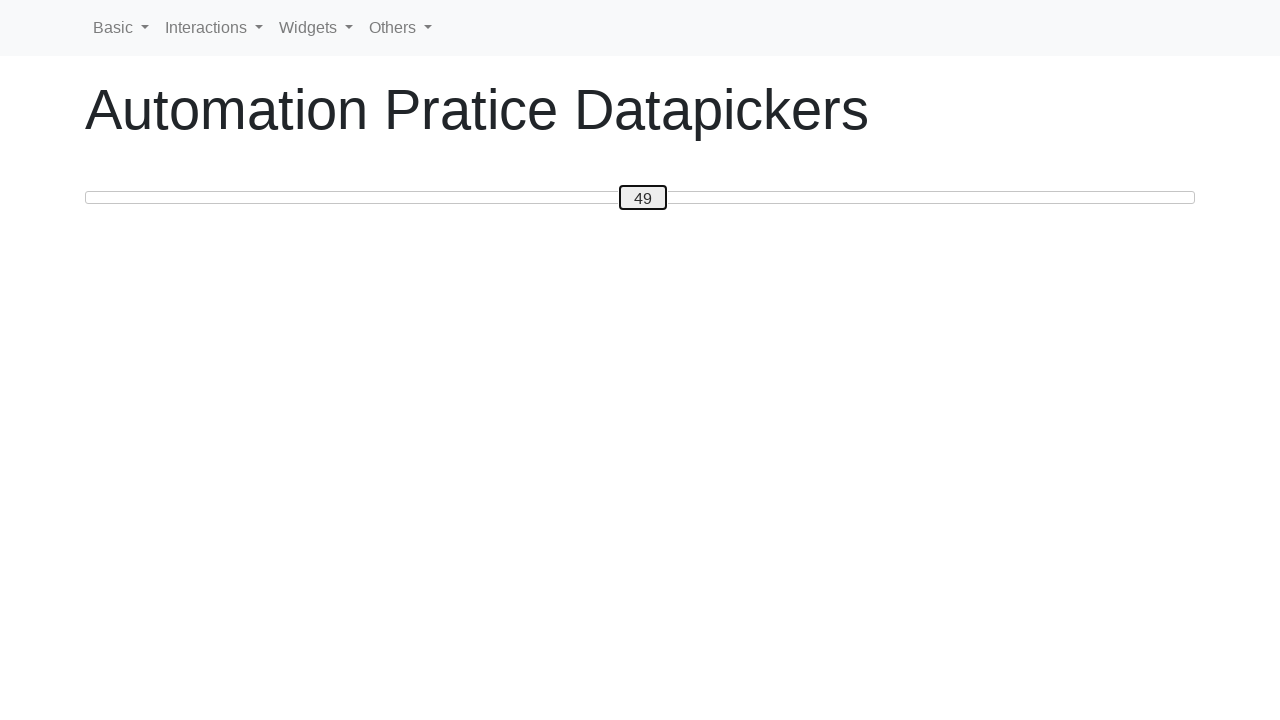

Read slider position: 49
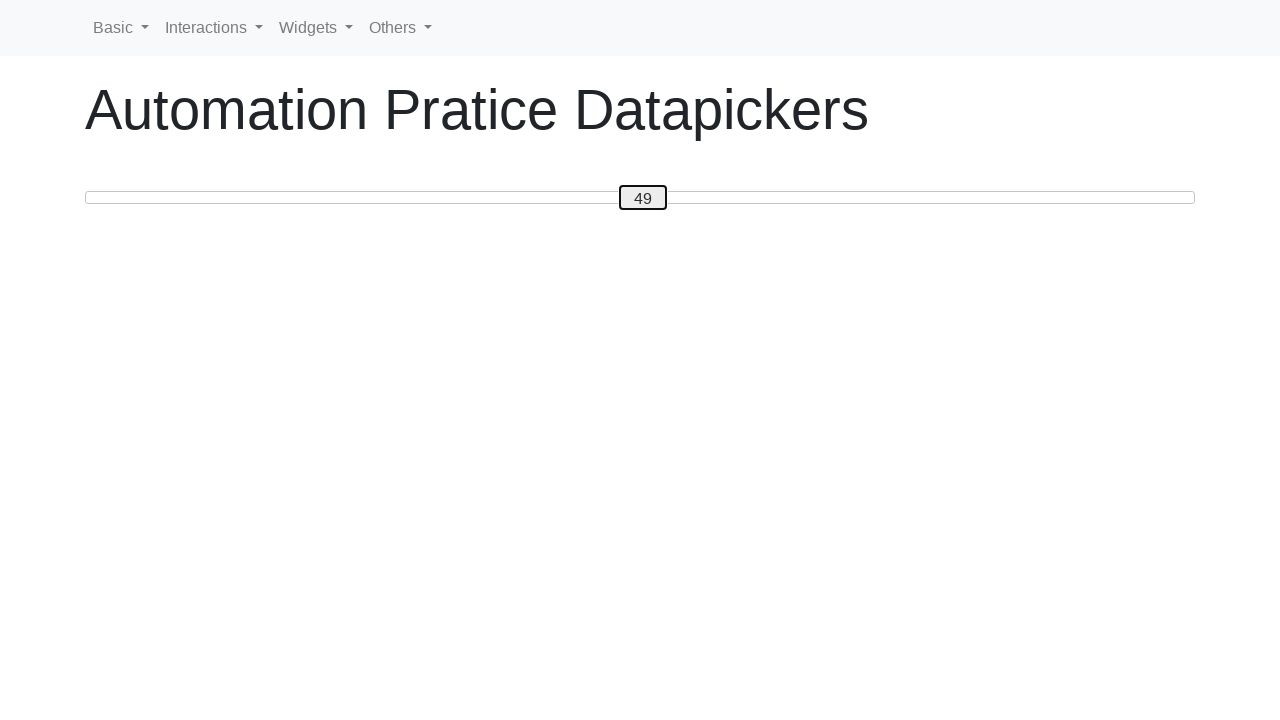

Pressed ArrowRight to move slider towards position 50 on #custom-handle
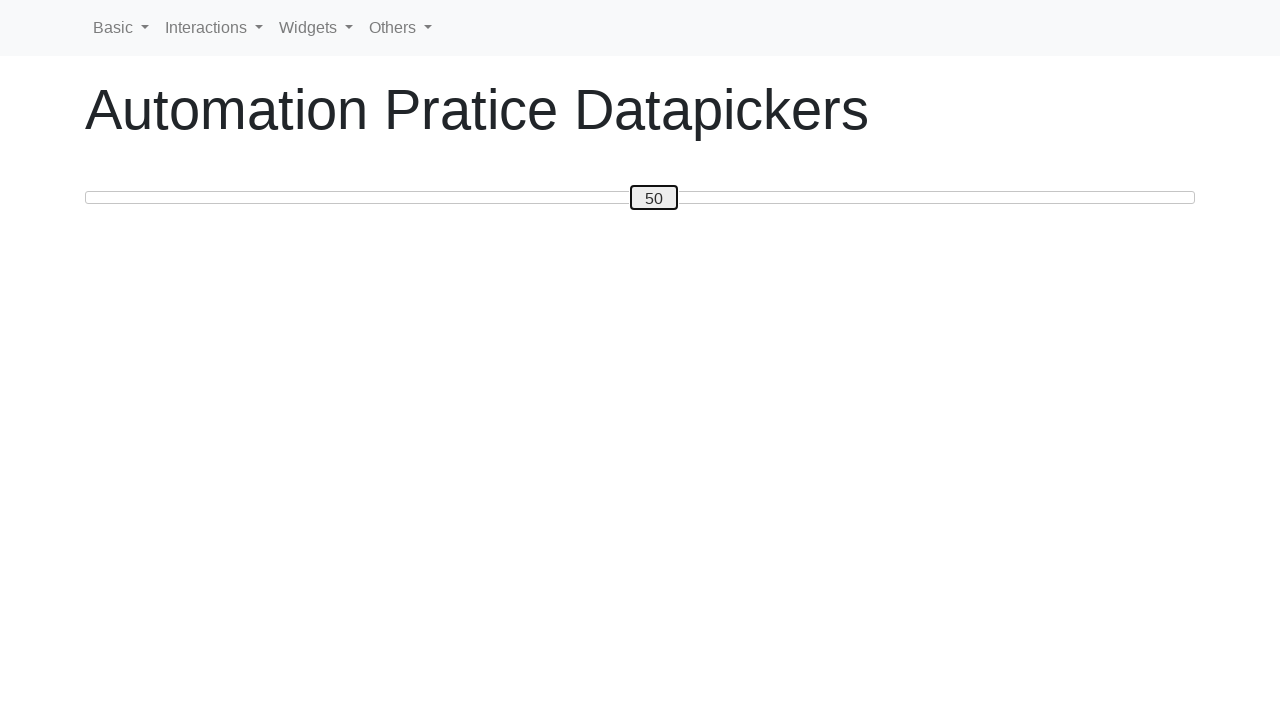

Read slider position: 50
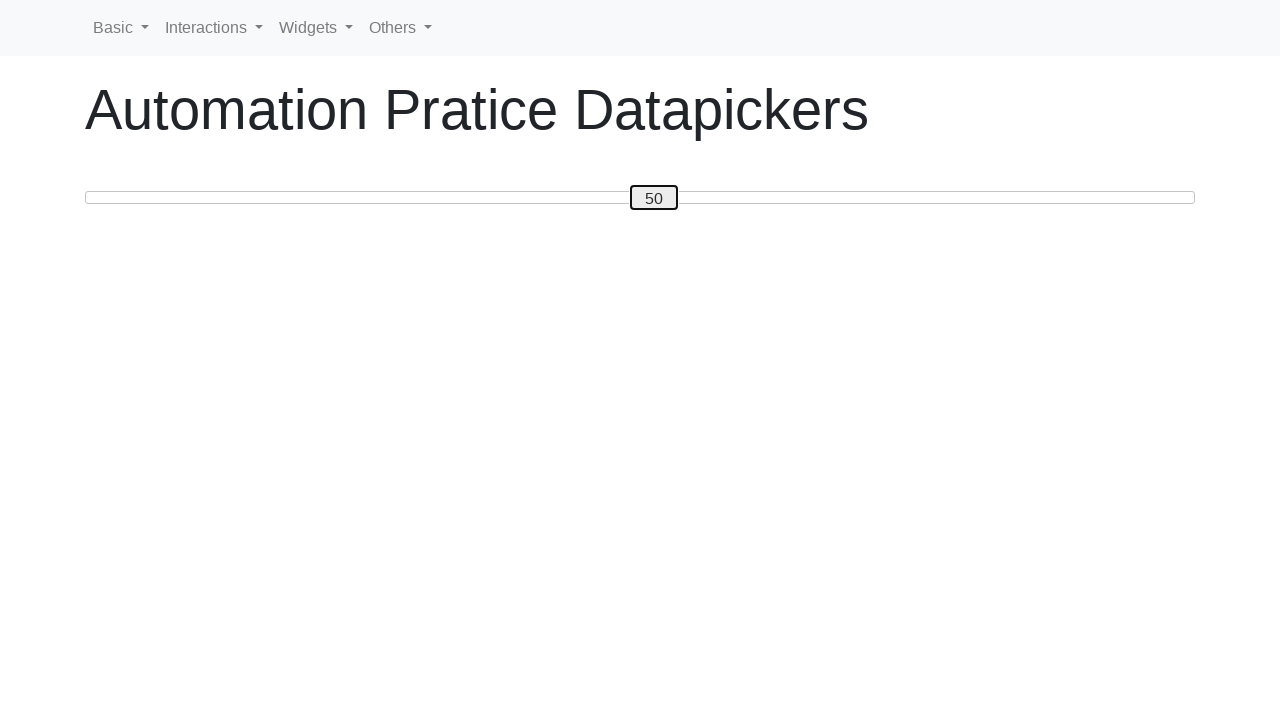

Slider moved to position 50
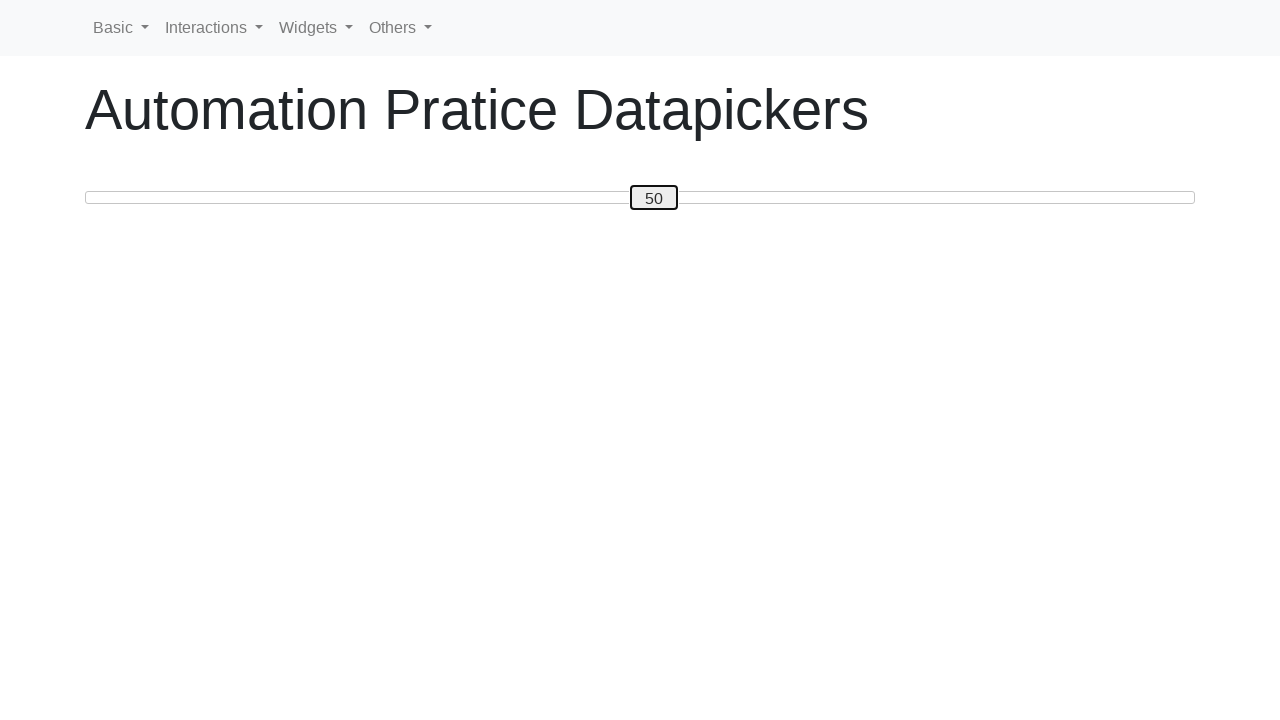

Read slider position: 50
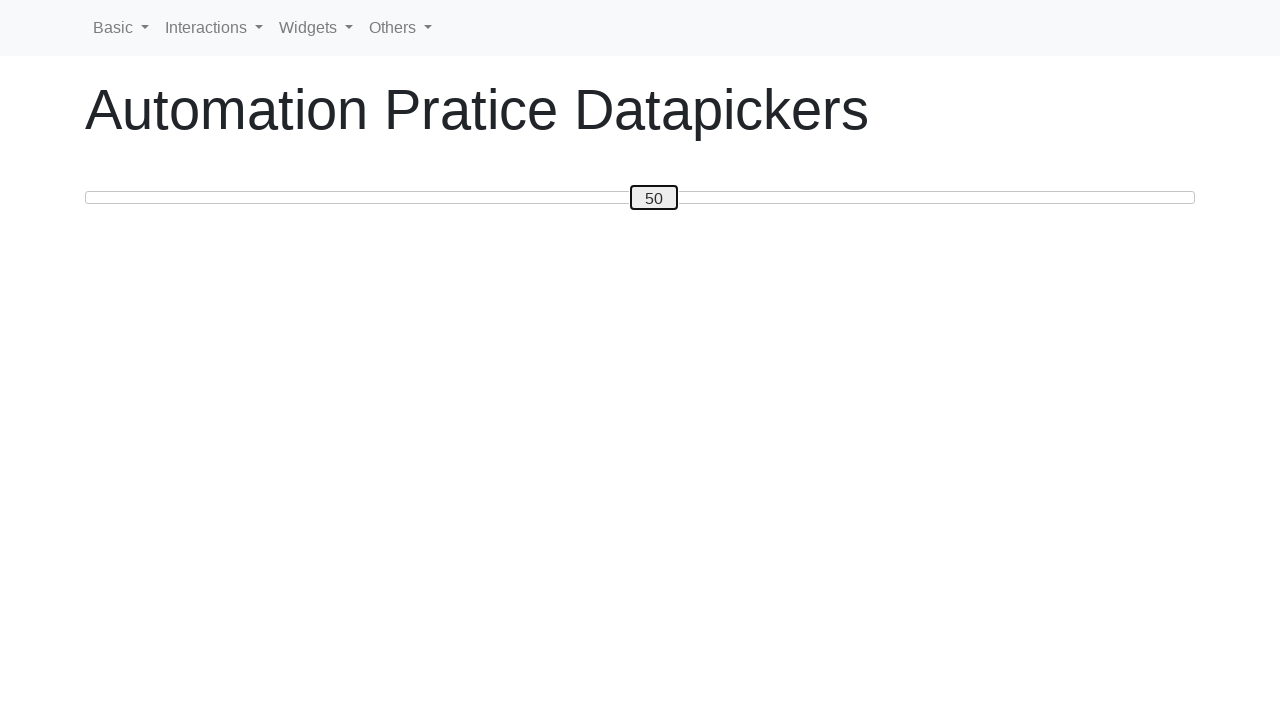

Pressed ArrowRight to move slider towards position 80 on #custom-handle
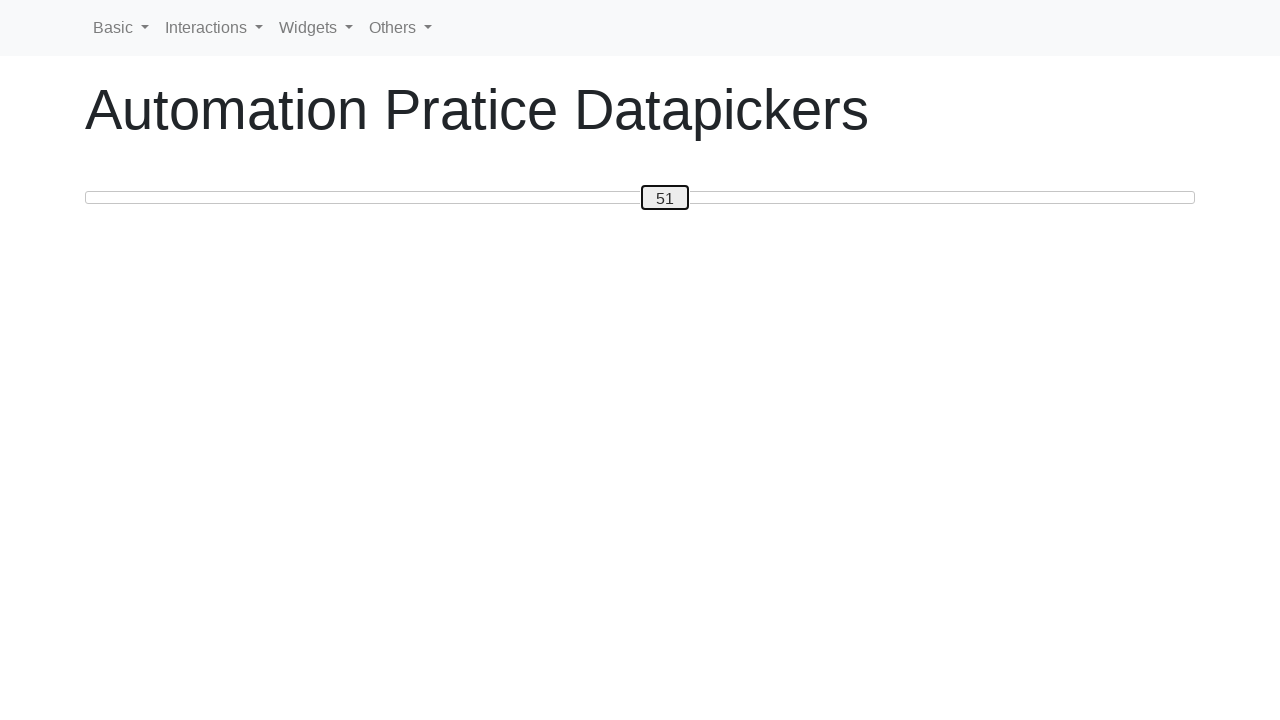

Read slider position: 51
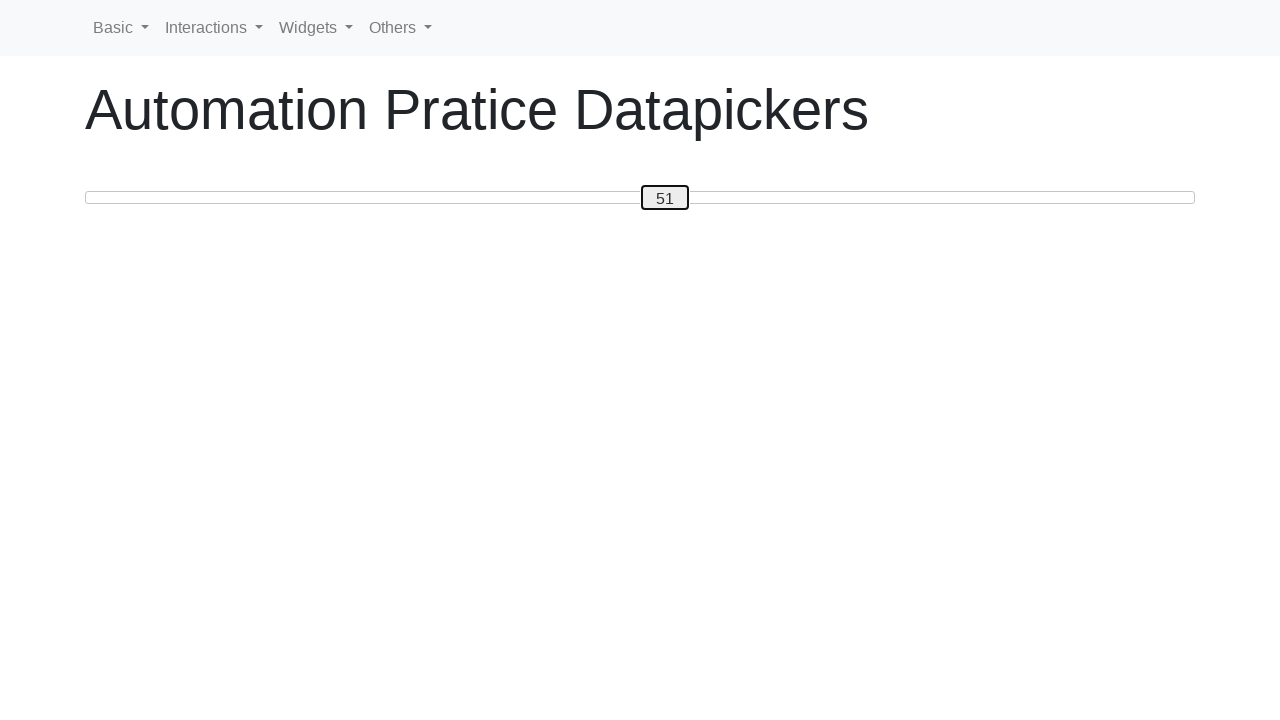

Pressed ArrowRight to move slider towards position 80 on #custom-handle
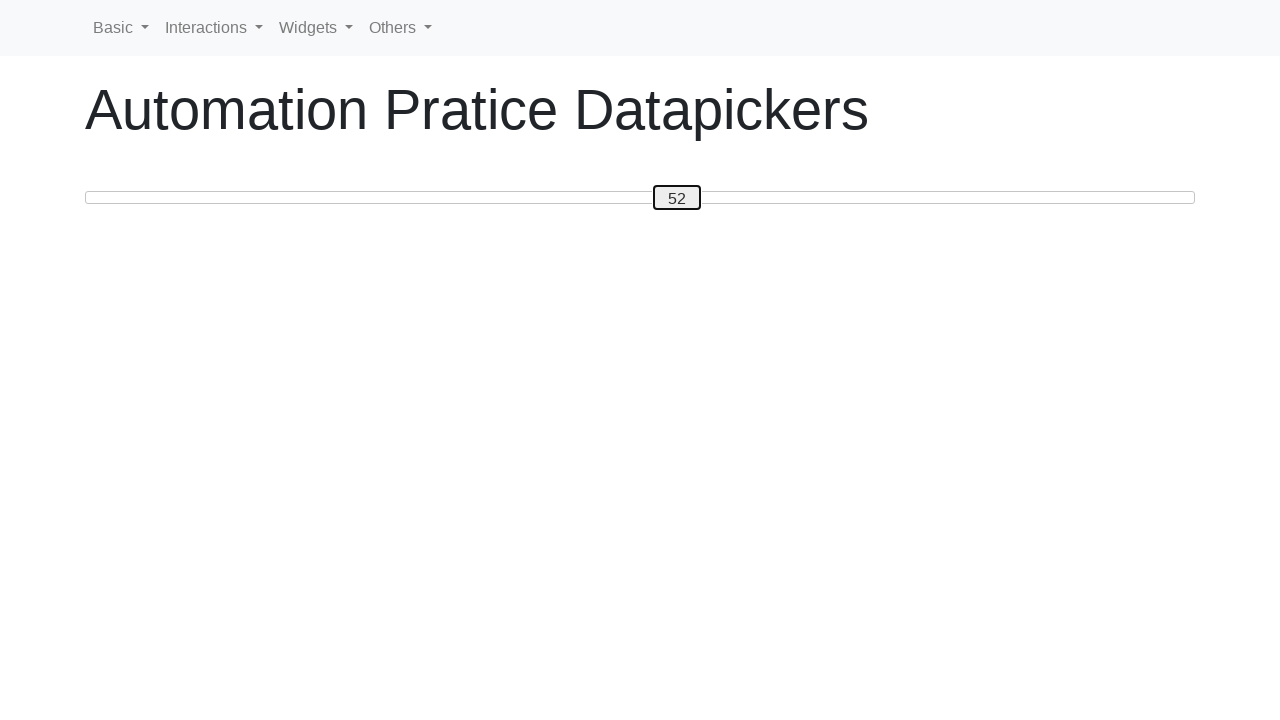

Read slider position: 52
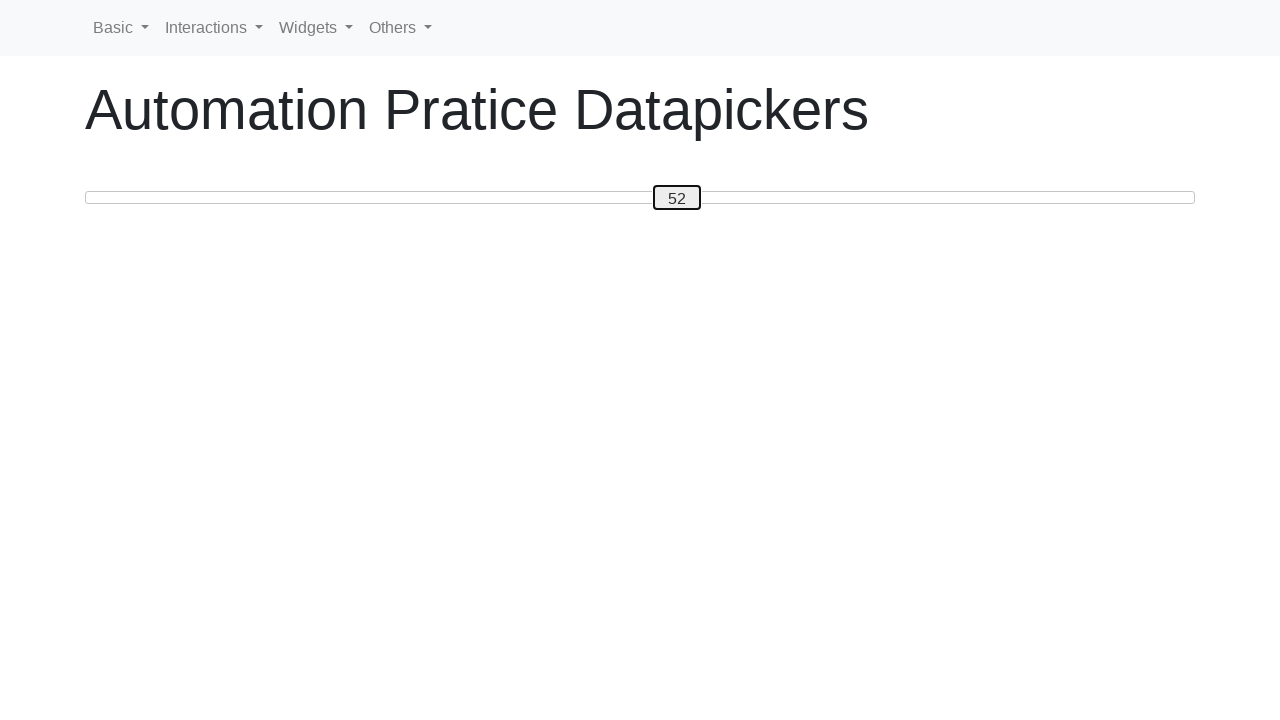

Pressed ArrowRight to move slider towards position 80 on #custom-handle
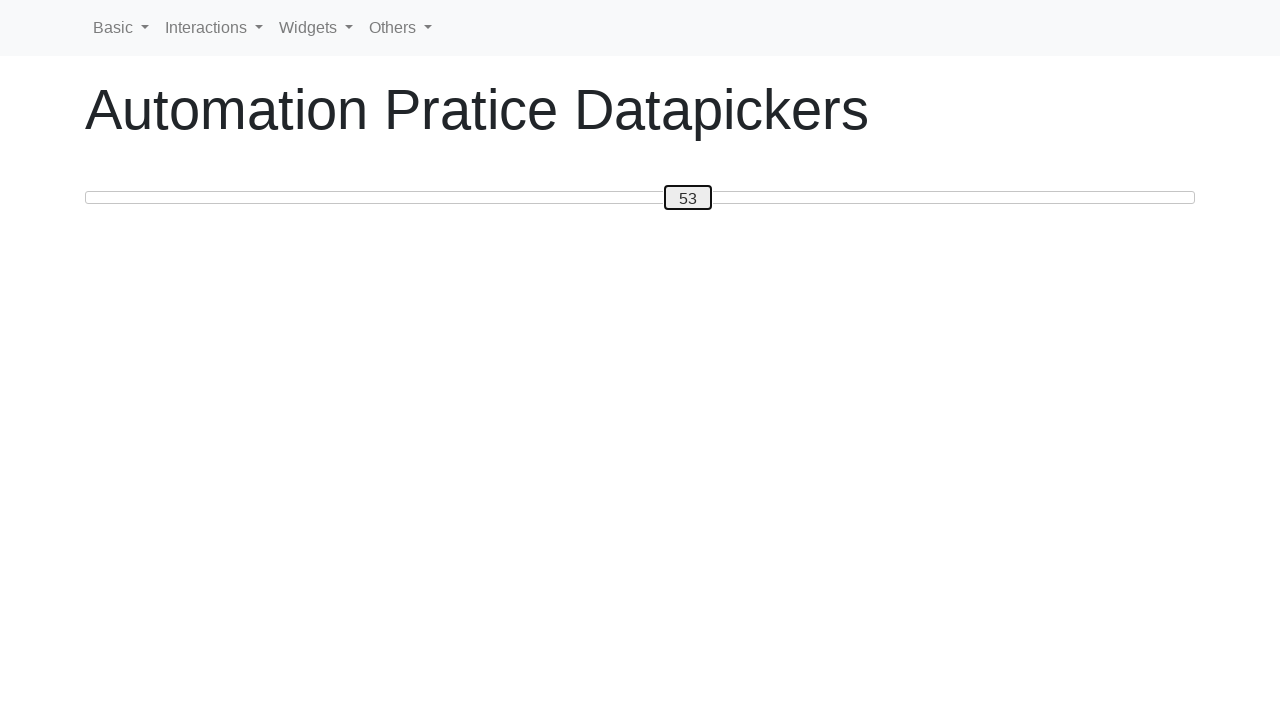

Read slider position: 53
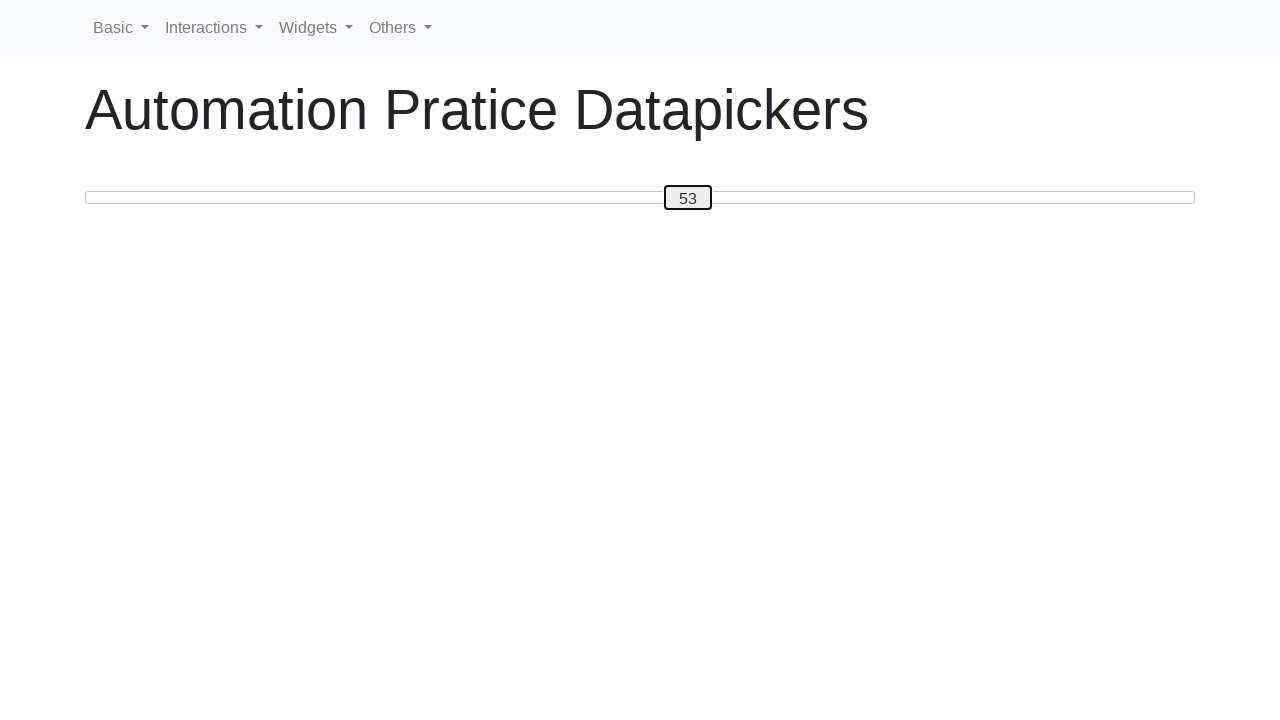

Pressed ArrowRight to move slider towards position 80 on #custom-handle
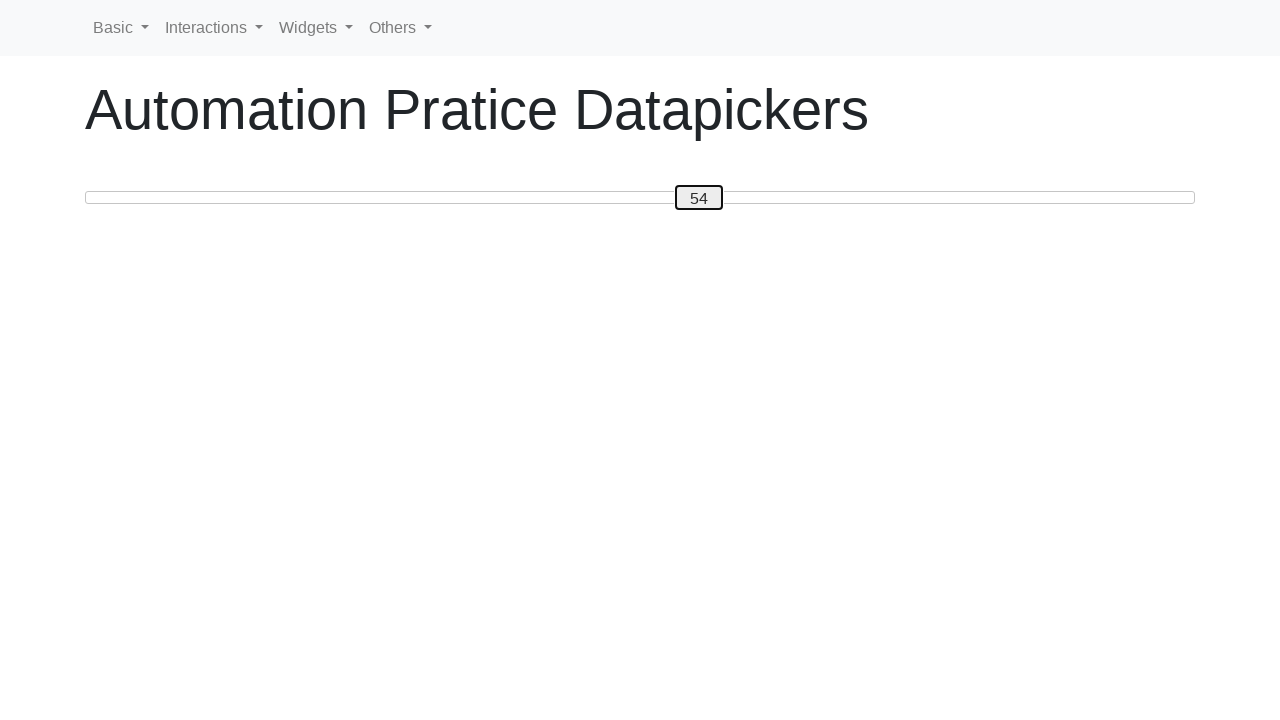

Read slider position: 54
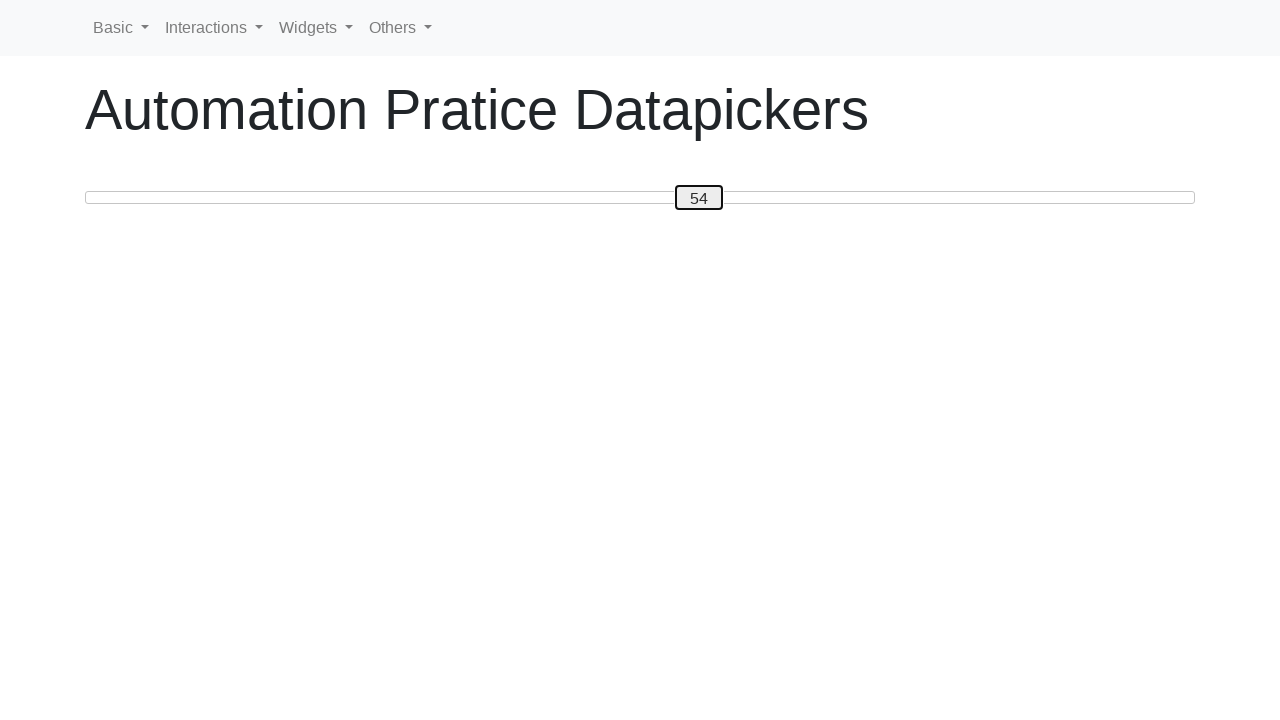

Pressed ArrowRight to move slider towards position 80 on #custom-handle
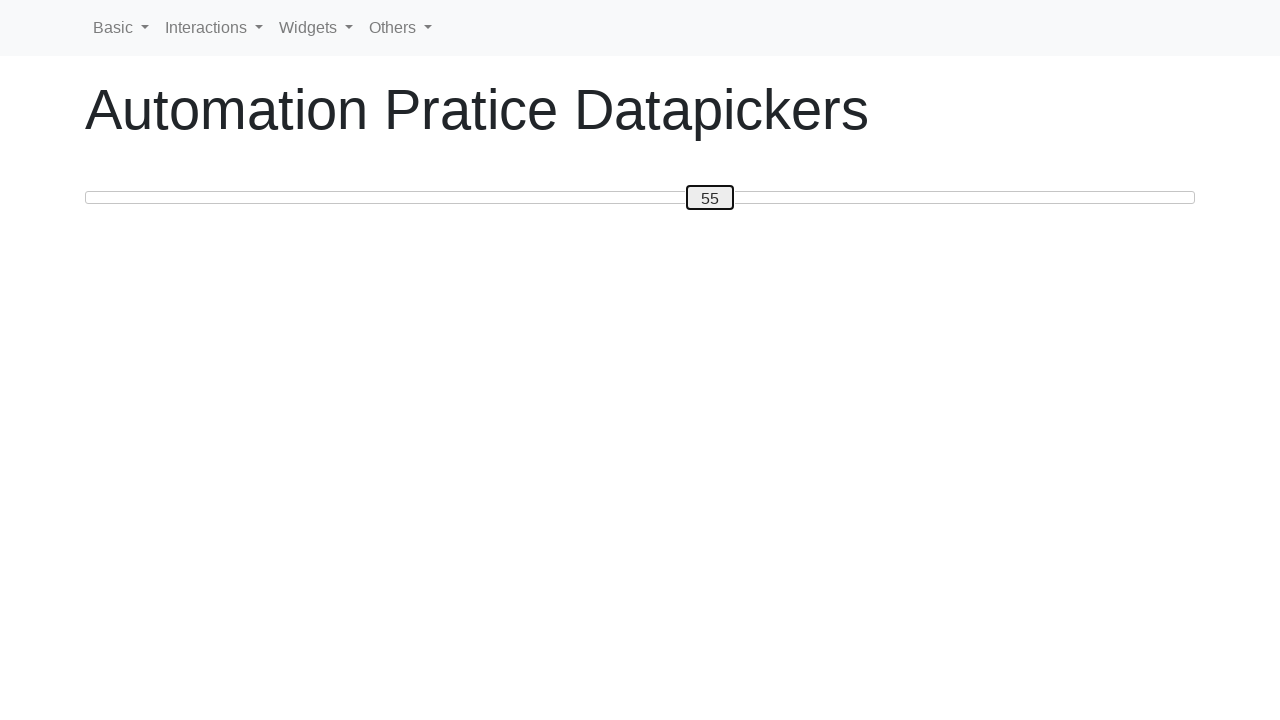

Read slider position: 55
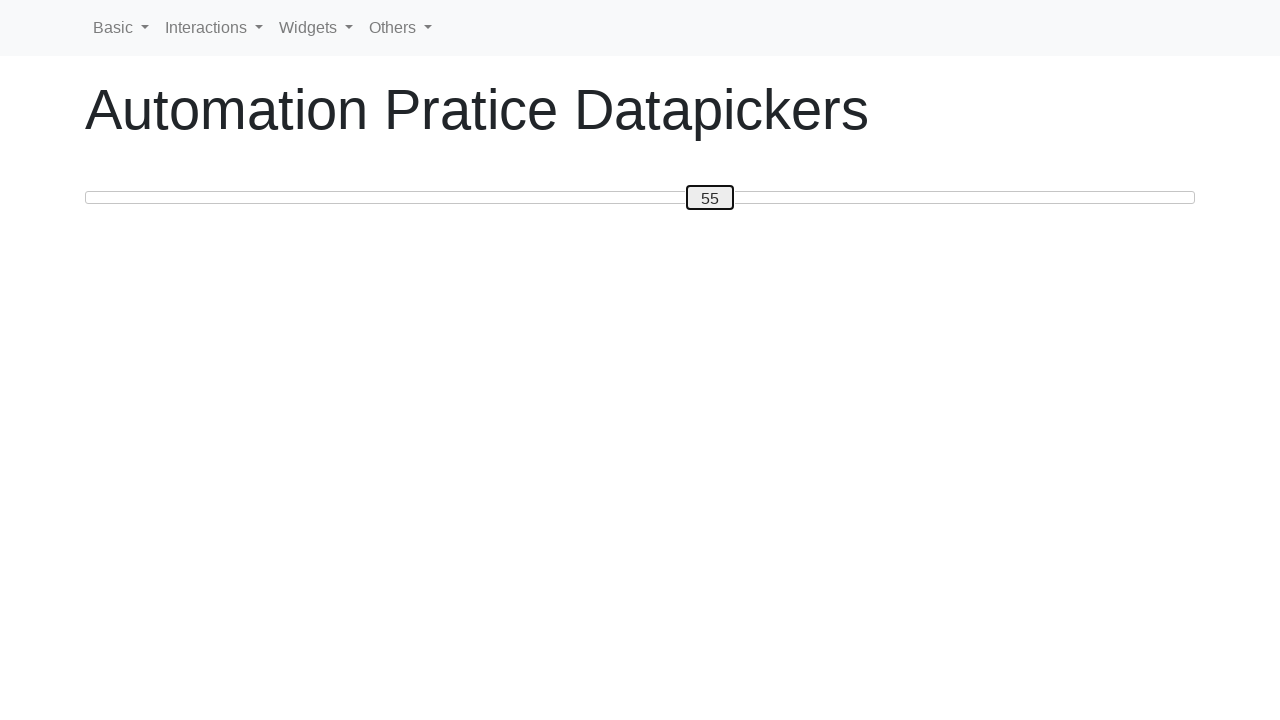

Pressed ArrowRight to move slider towards position 80 on #custom-handle
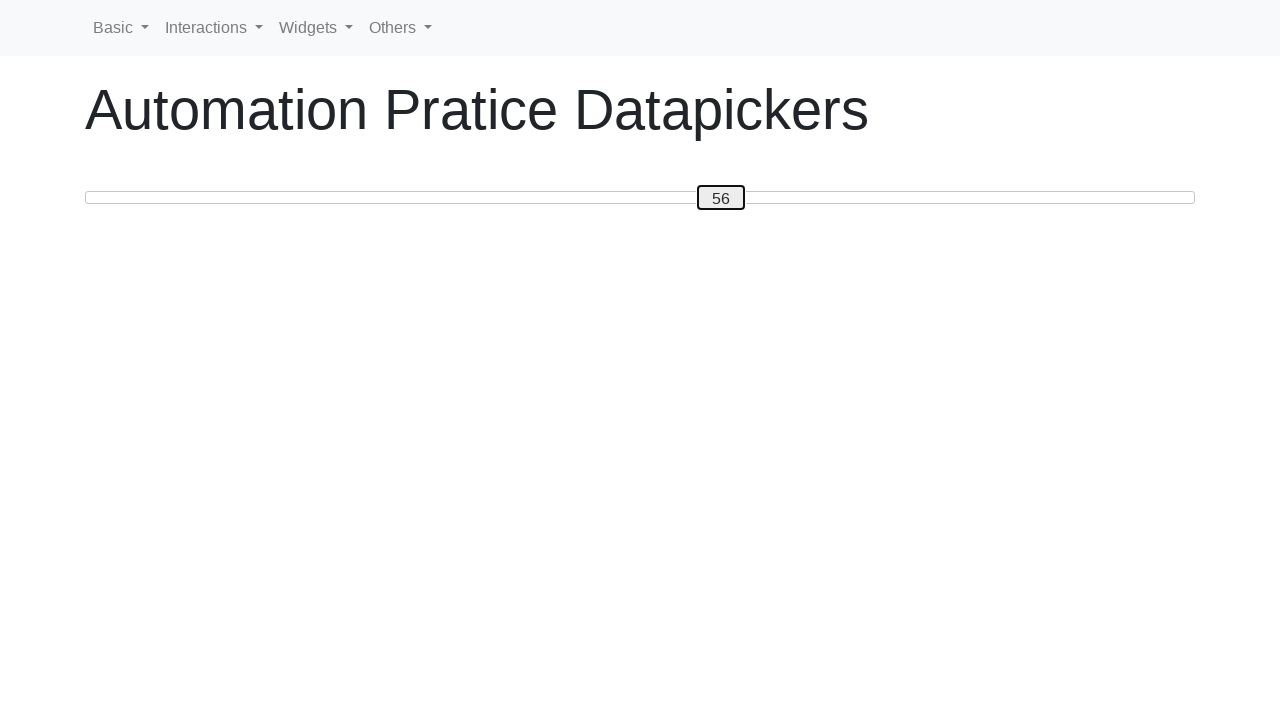

Read slider position: 56
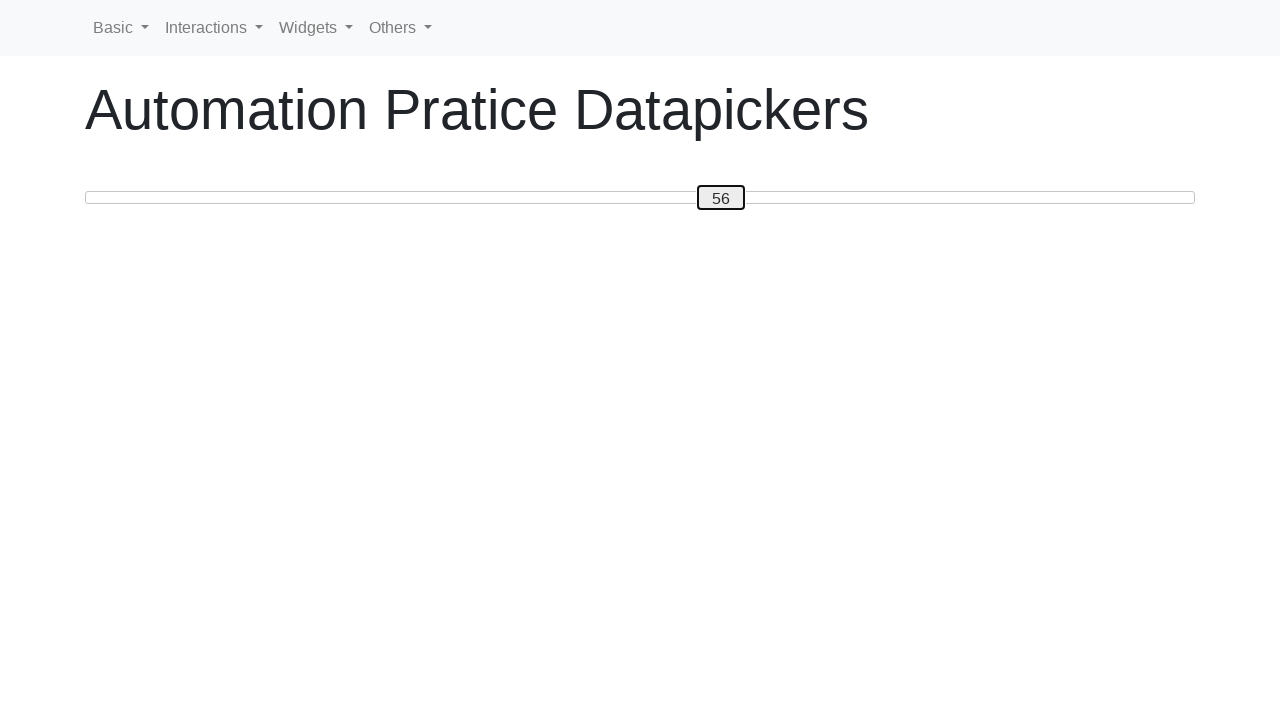

Pressed ArrowRight to move slider towards position 80 on #custom-handle
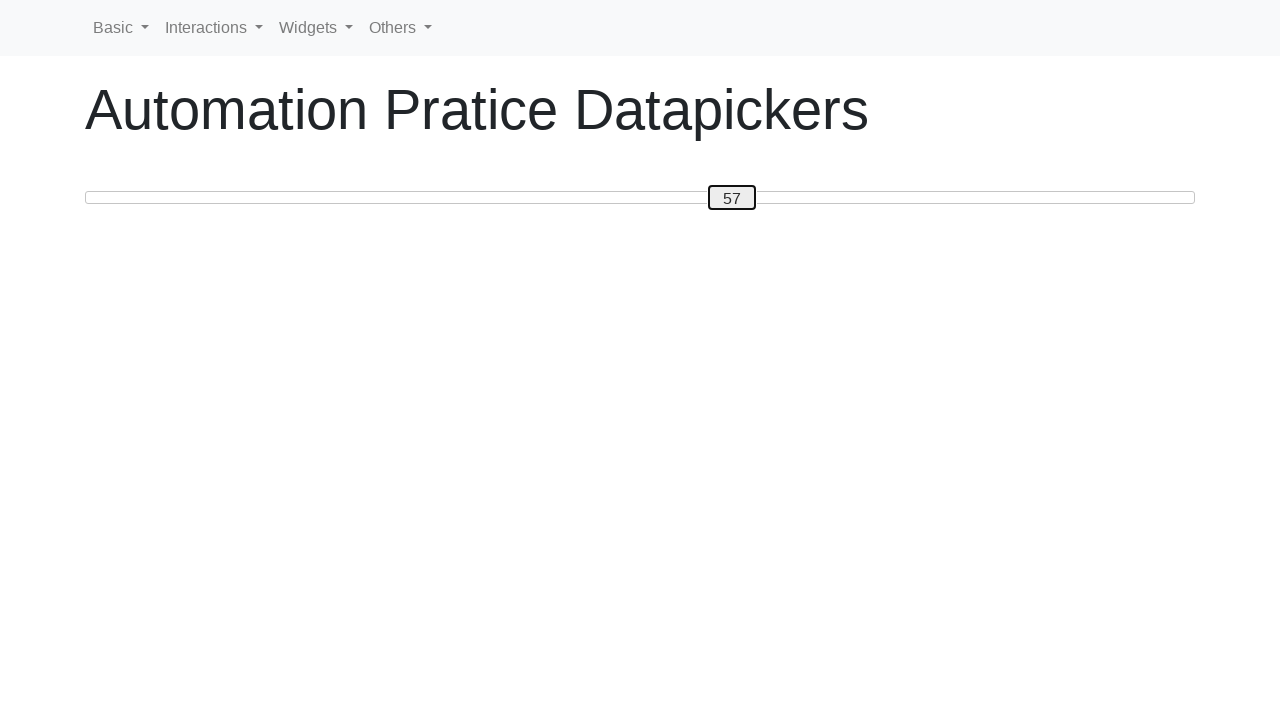

Read slider position: 57
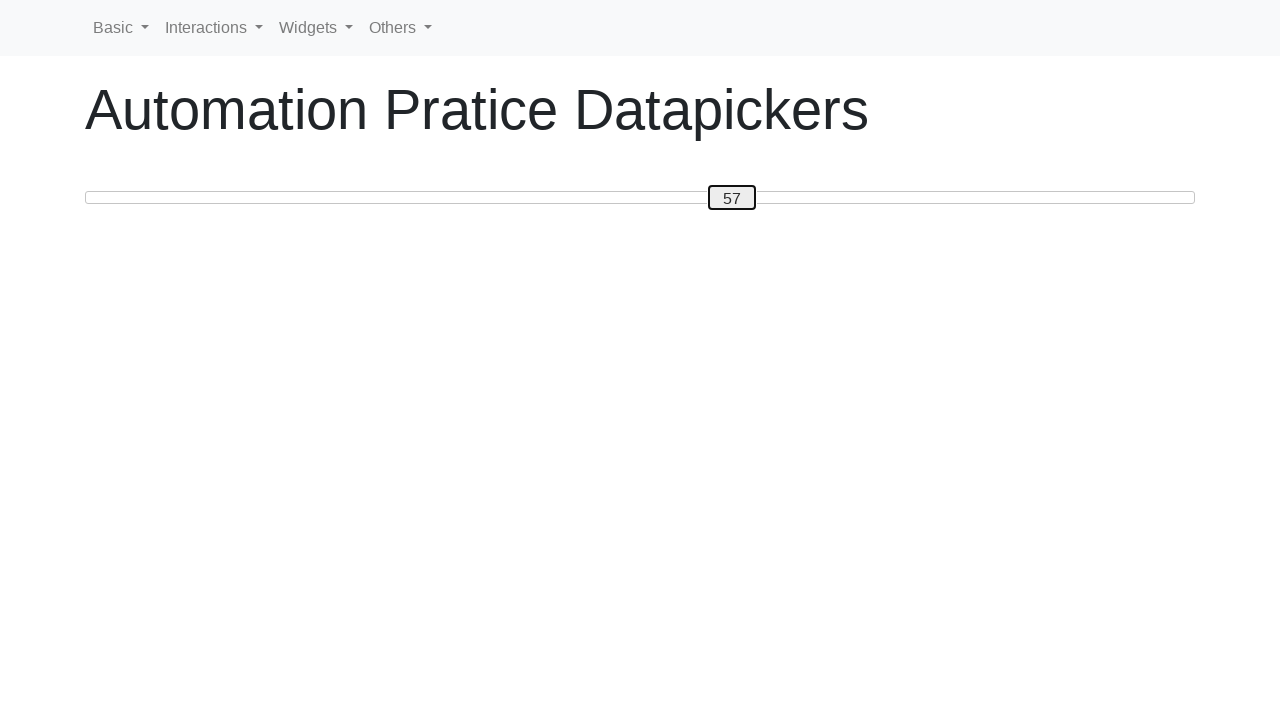

Pressed ArrowRight to move slider towards position 80 on #custom-handle
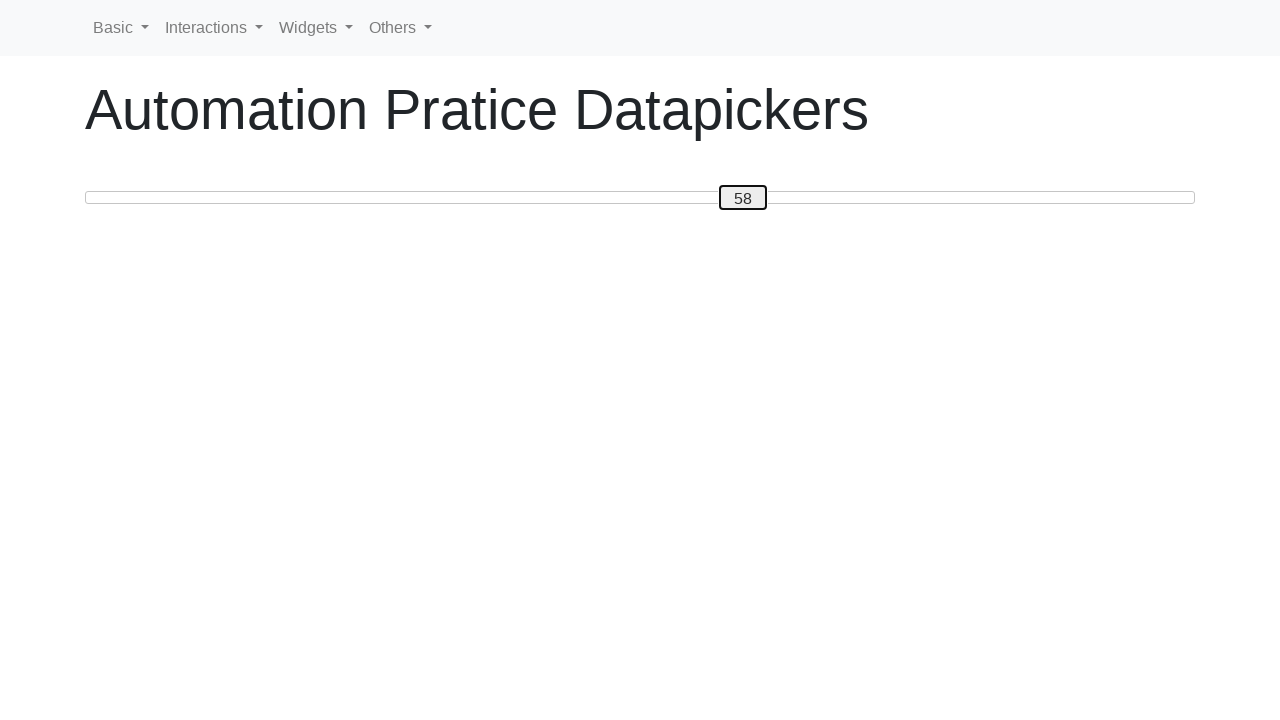

Read slider position: 58
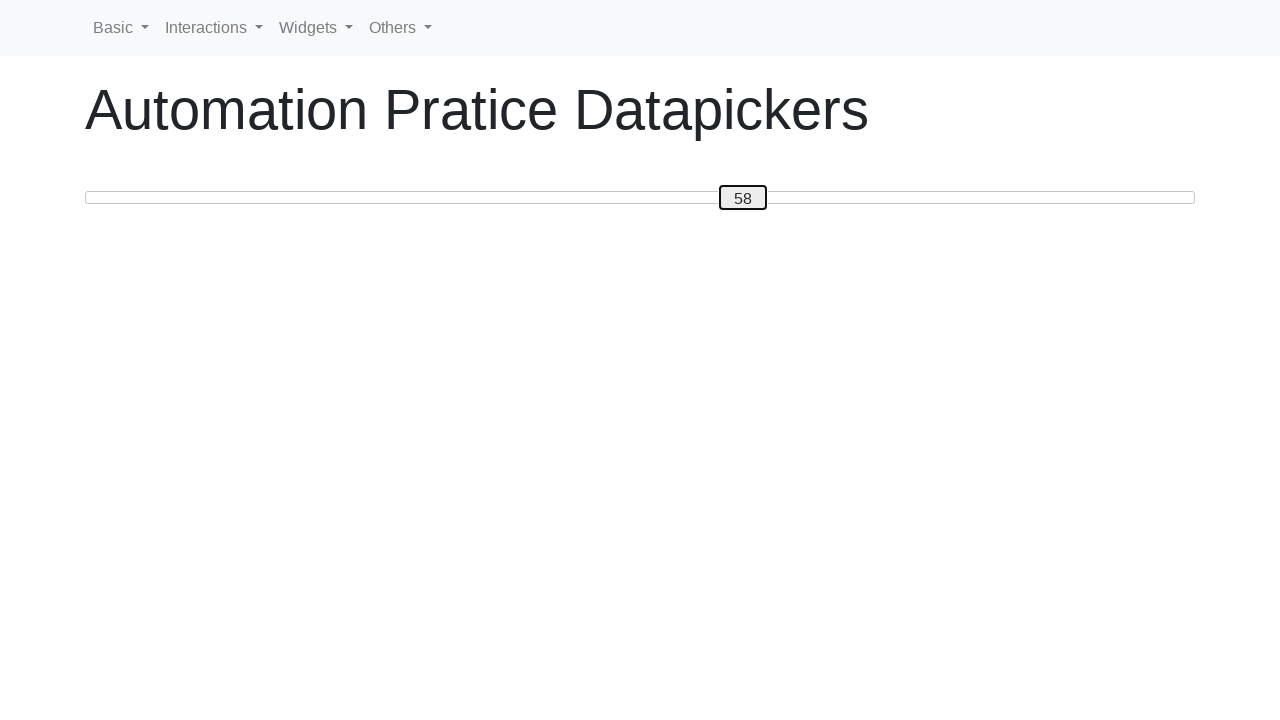

Pressed ArrowRight to move slider towards position 80 on #custom-handle
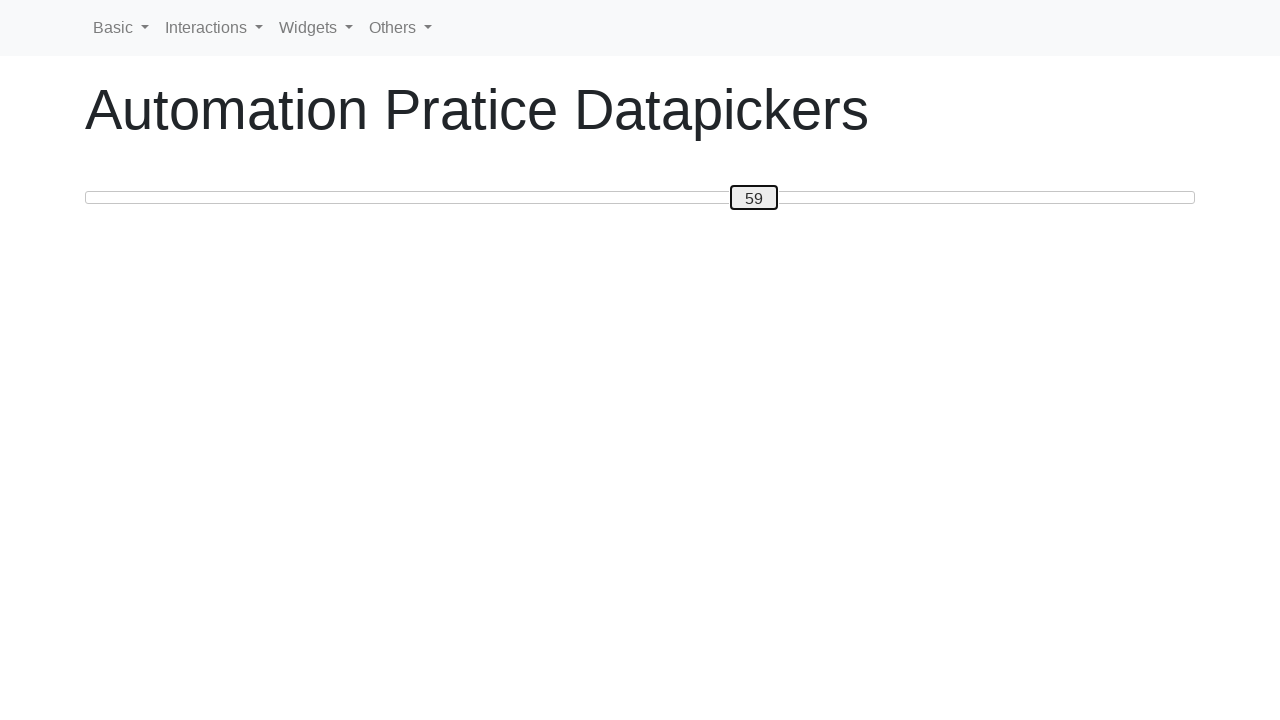

Read slider position: 59
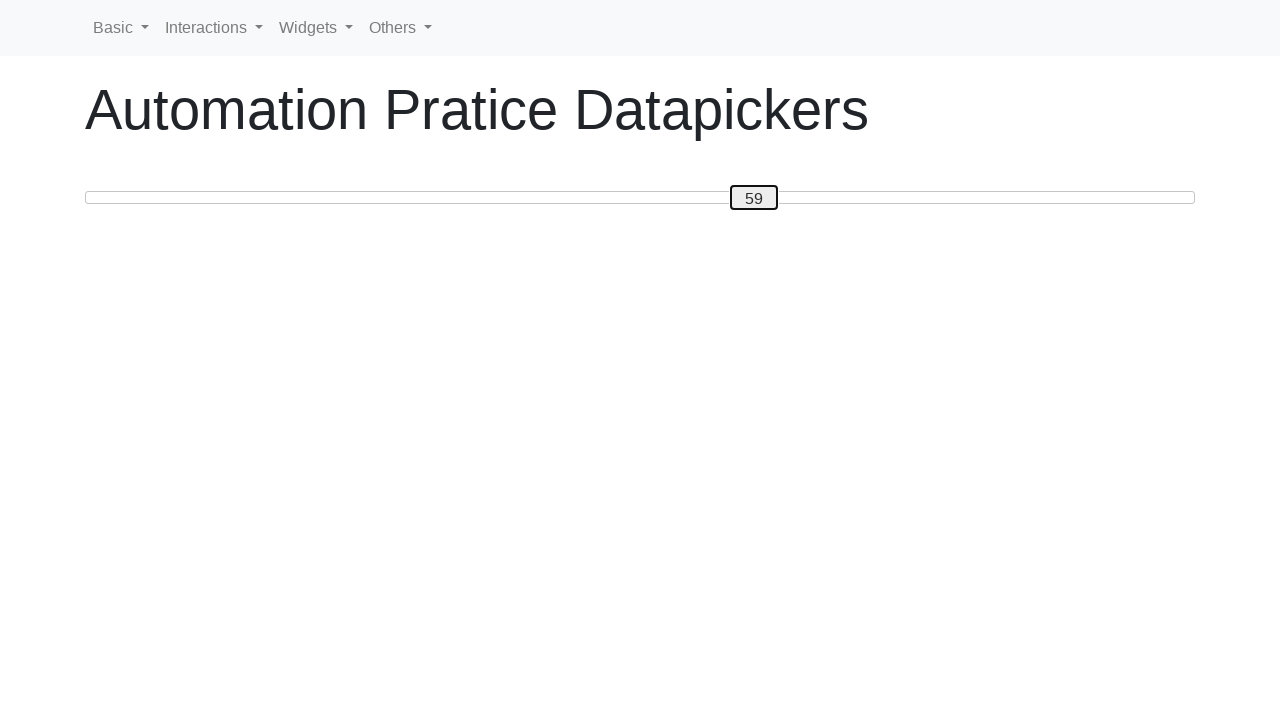

Pressed ArrowRight to move slider towards position 80 on #custom-handle
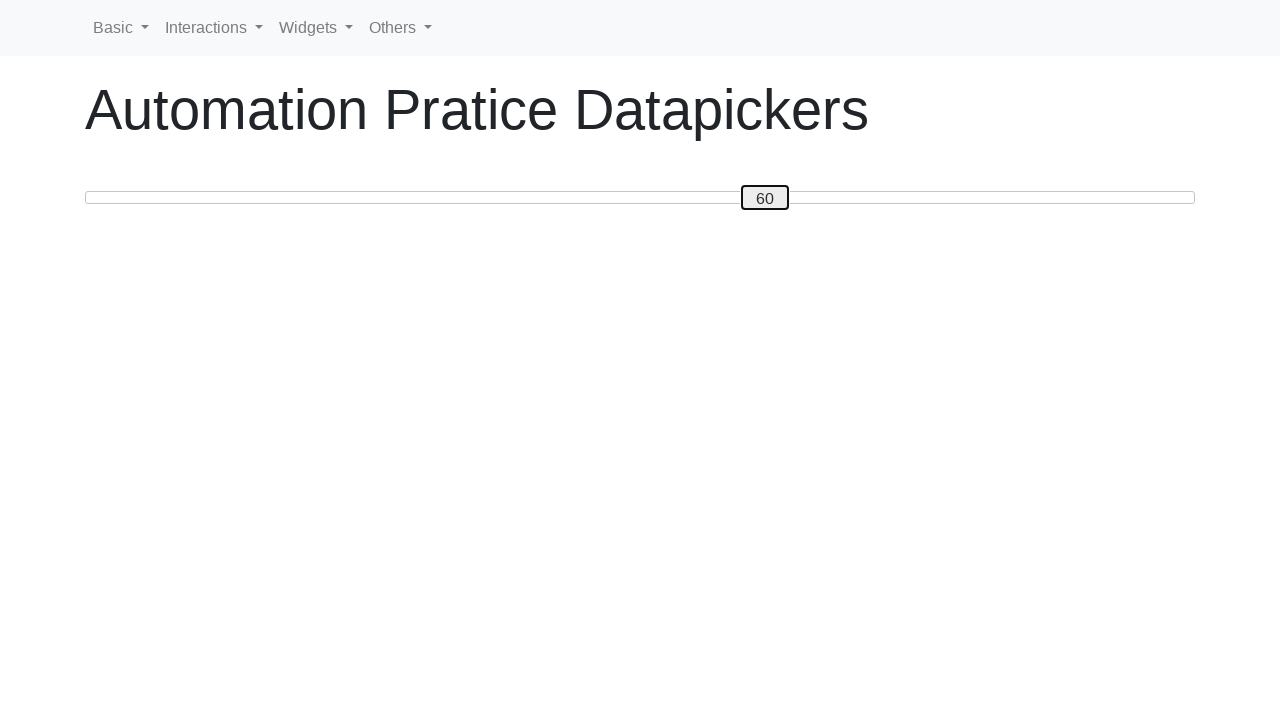

Read slider position: 60
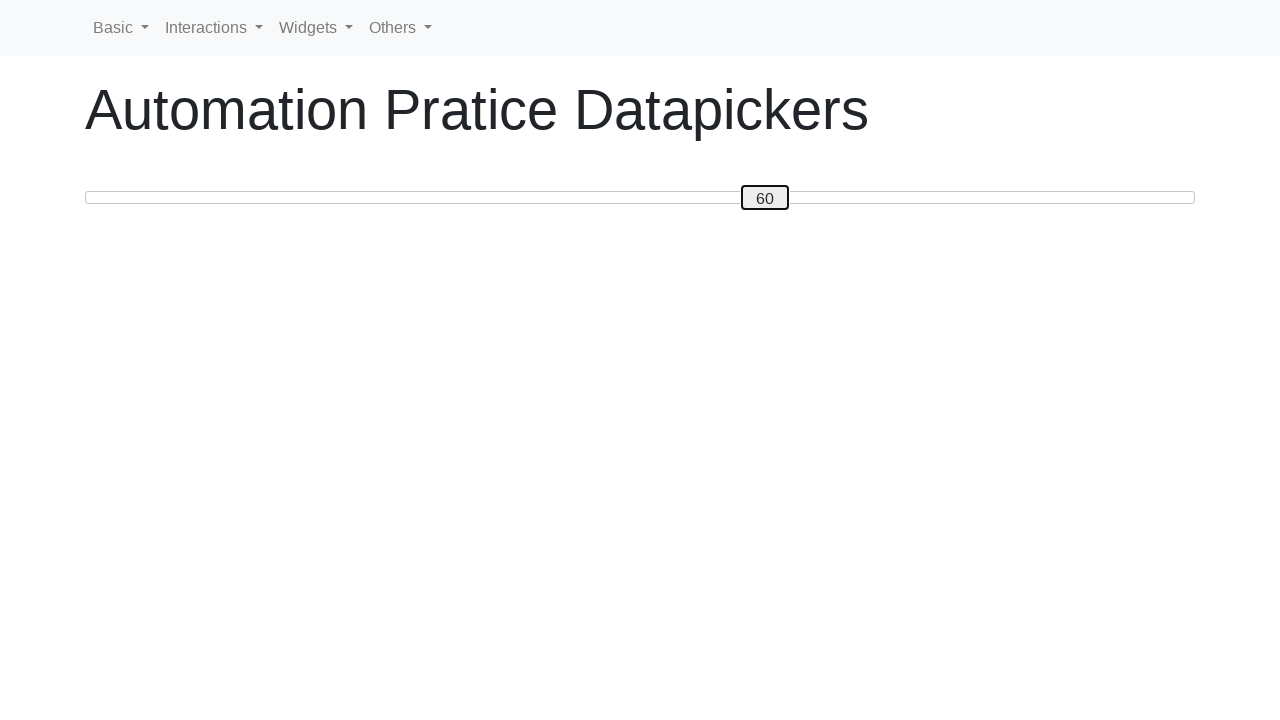

Pressed ArrowRight to move slider towards position 80 on #custom-handle
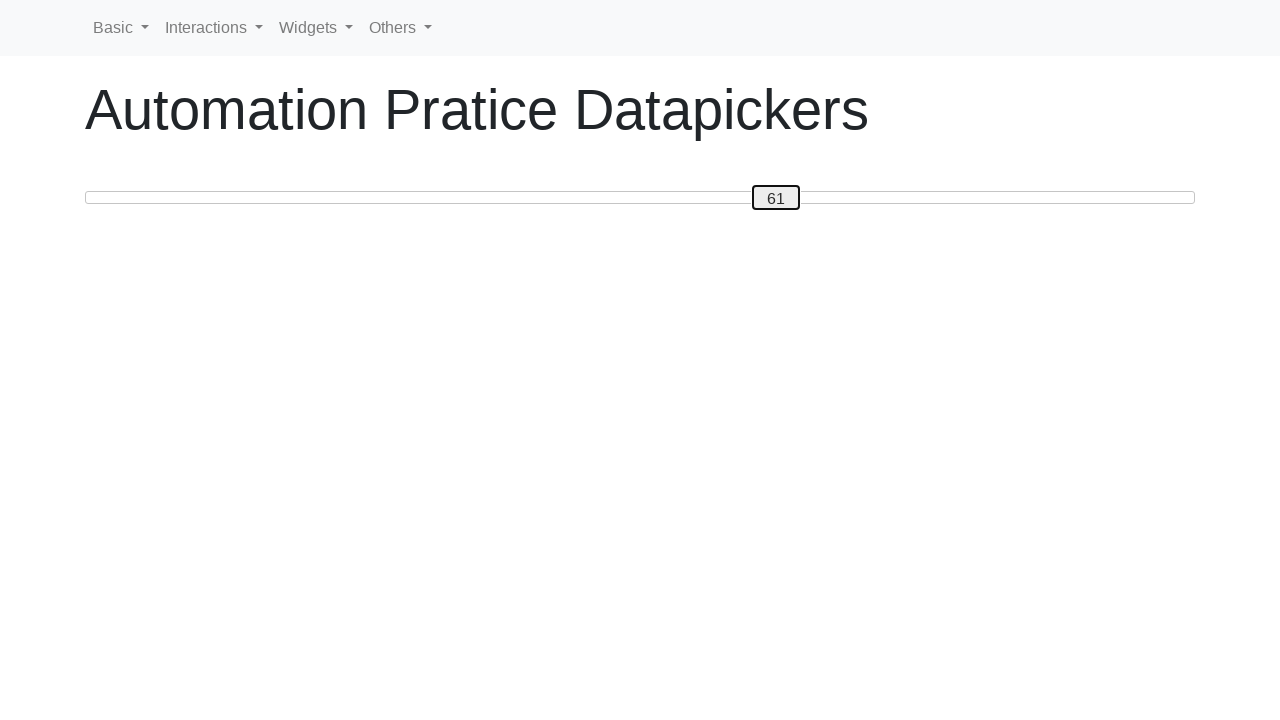

Read slider position: 61
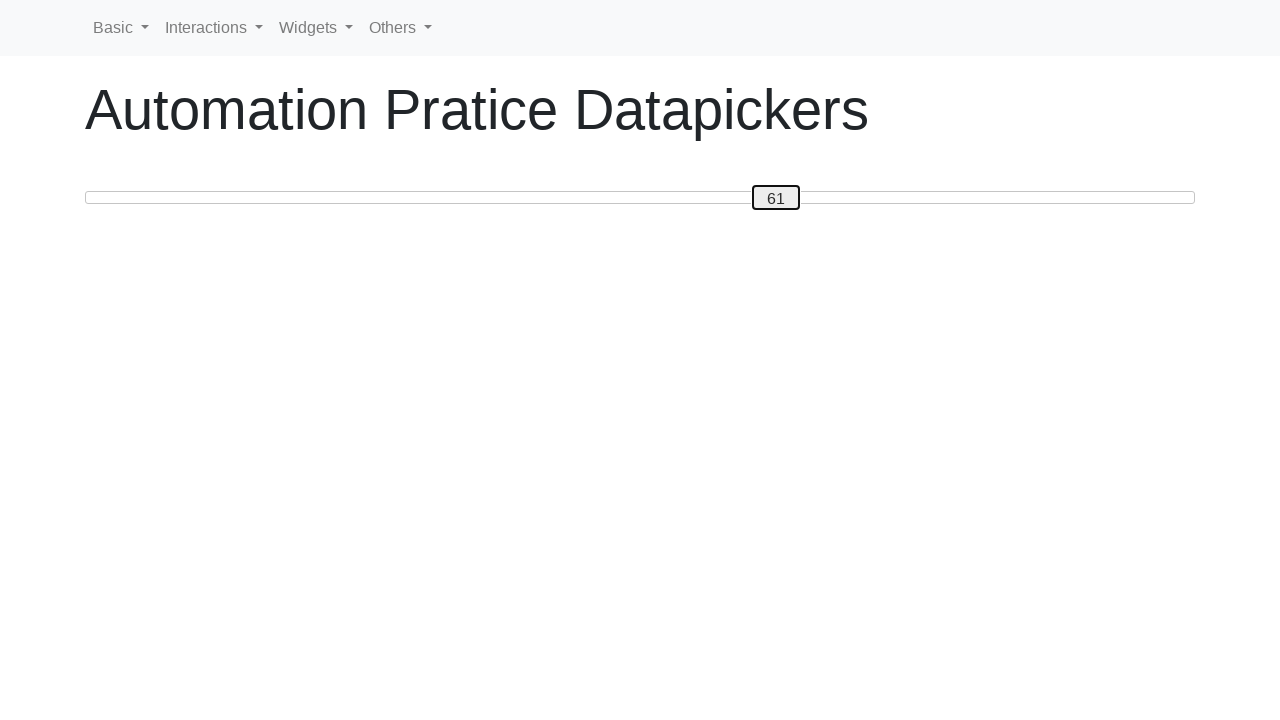

Pressed ArrowRight to move slider towards position 80 on #custom-handle
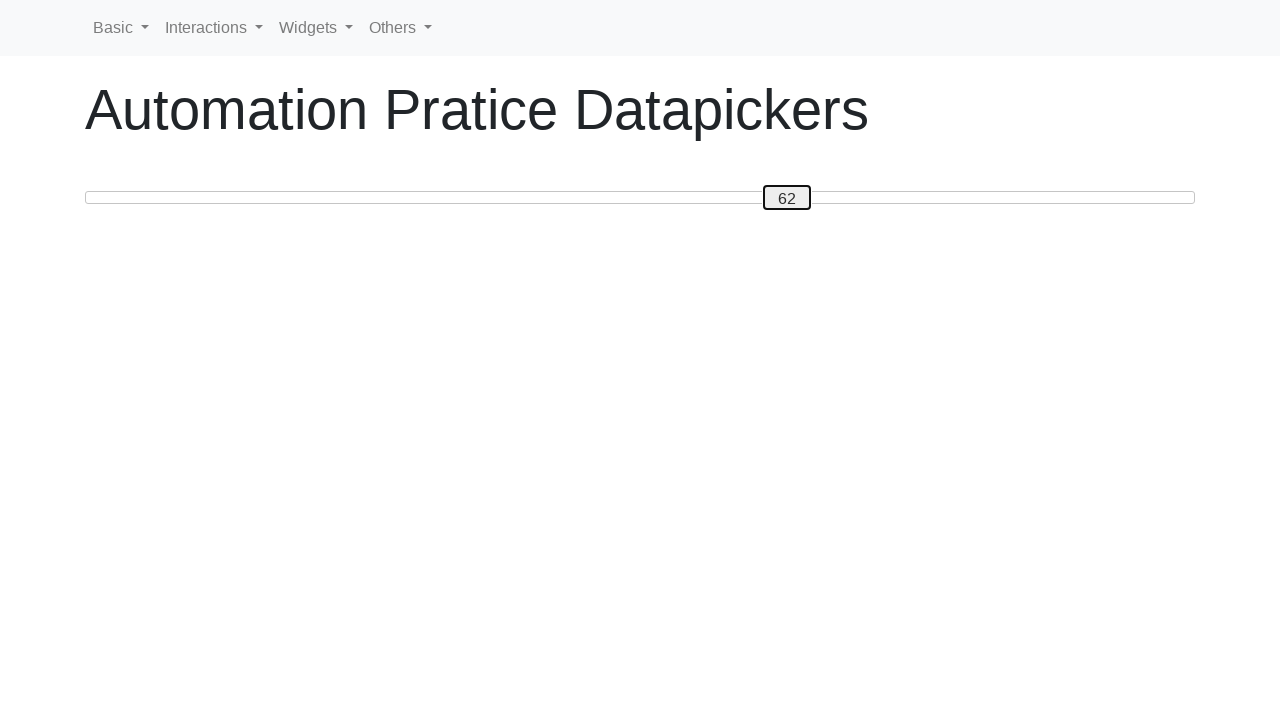

Read slider position: 62
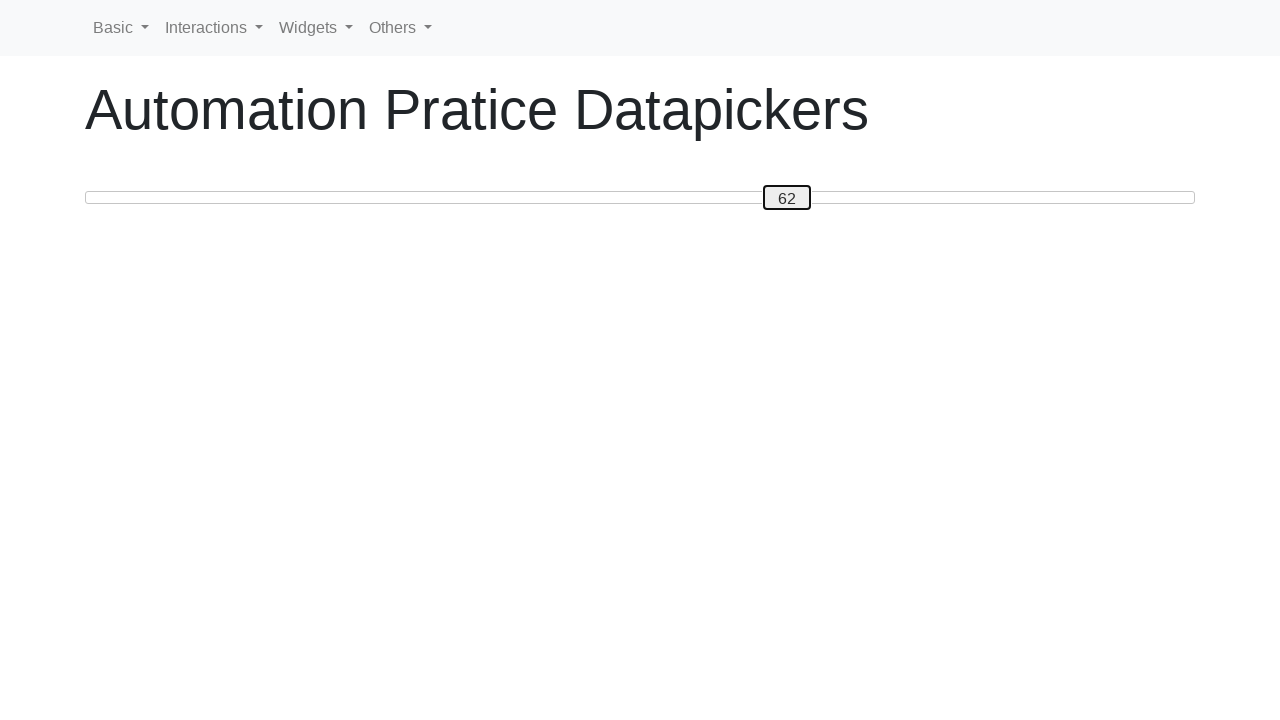

Pressed ArrowRight to move slider towards position 80 on #custom-handle
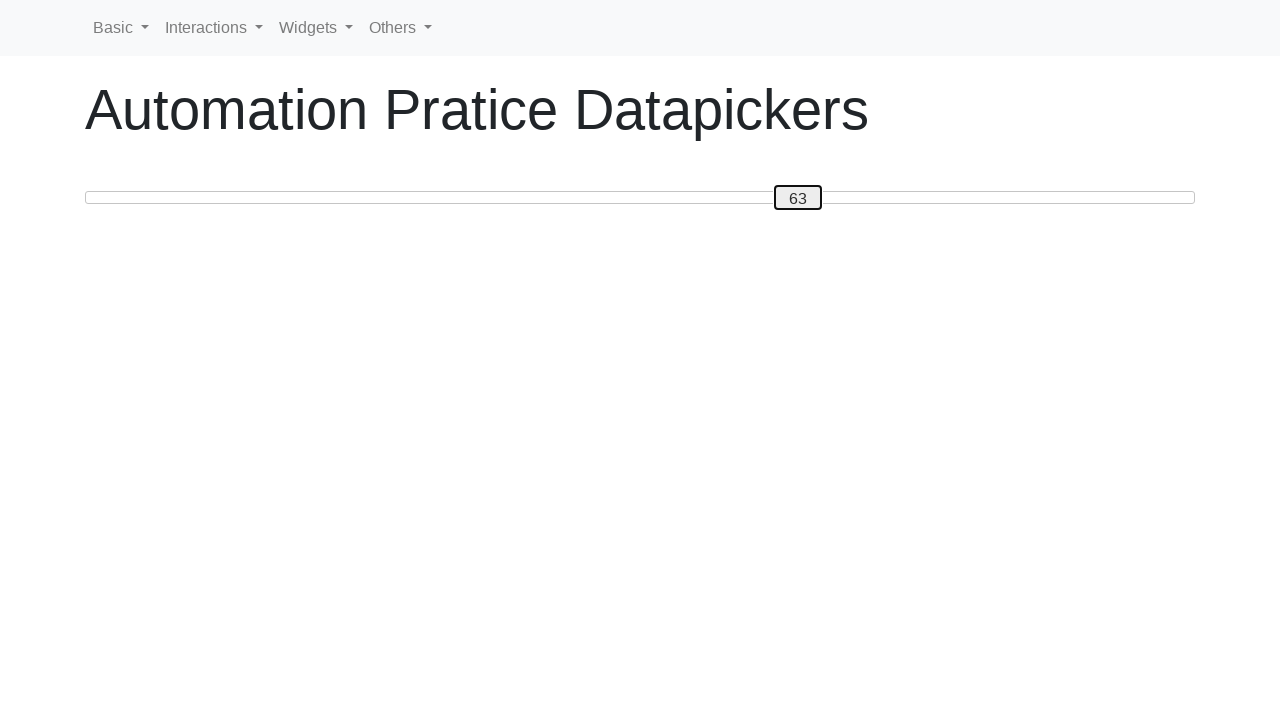

Read slider position: 63
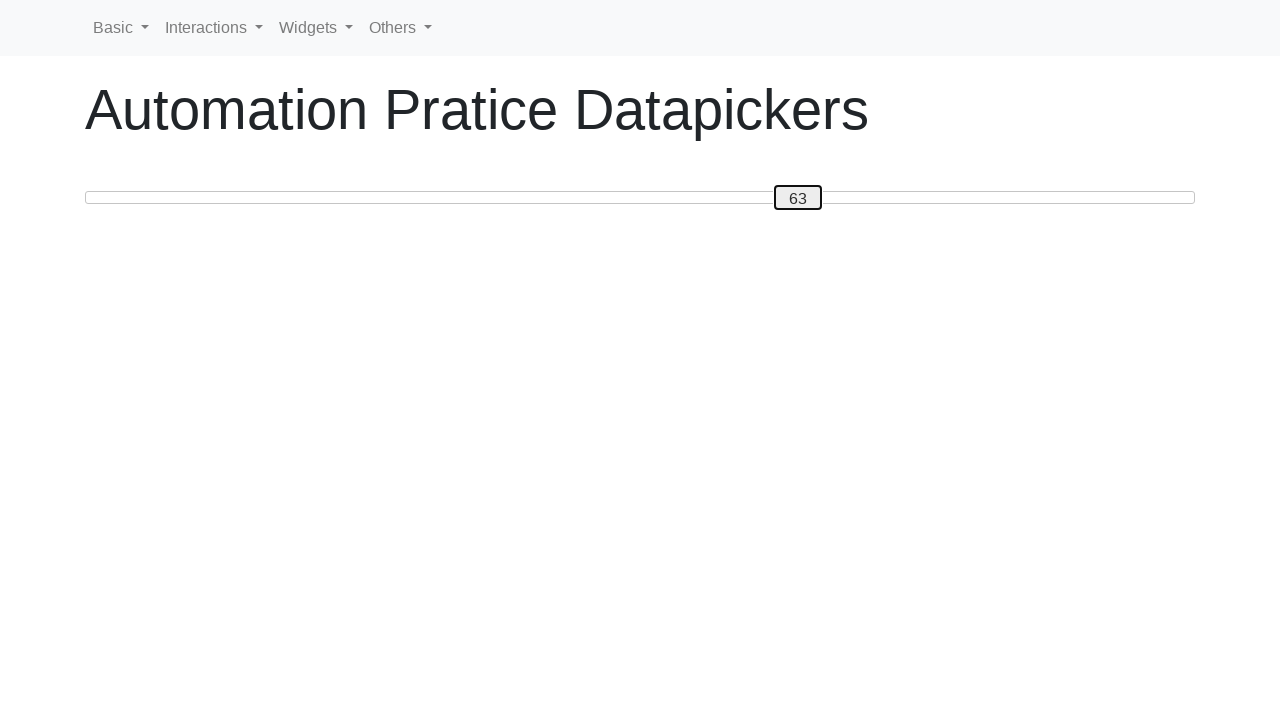

Pressed ArrowRight to move slider towards position 80 on #custom-handle
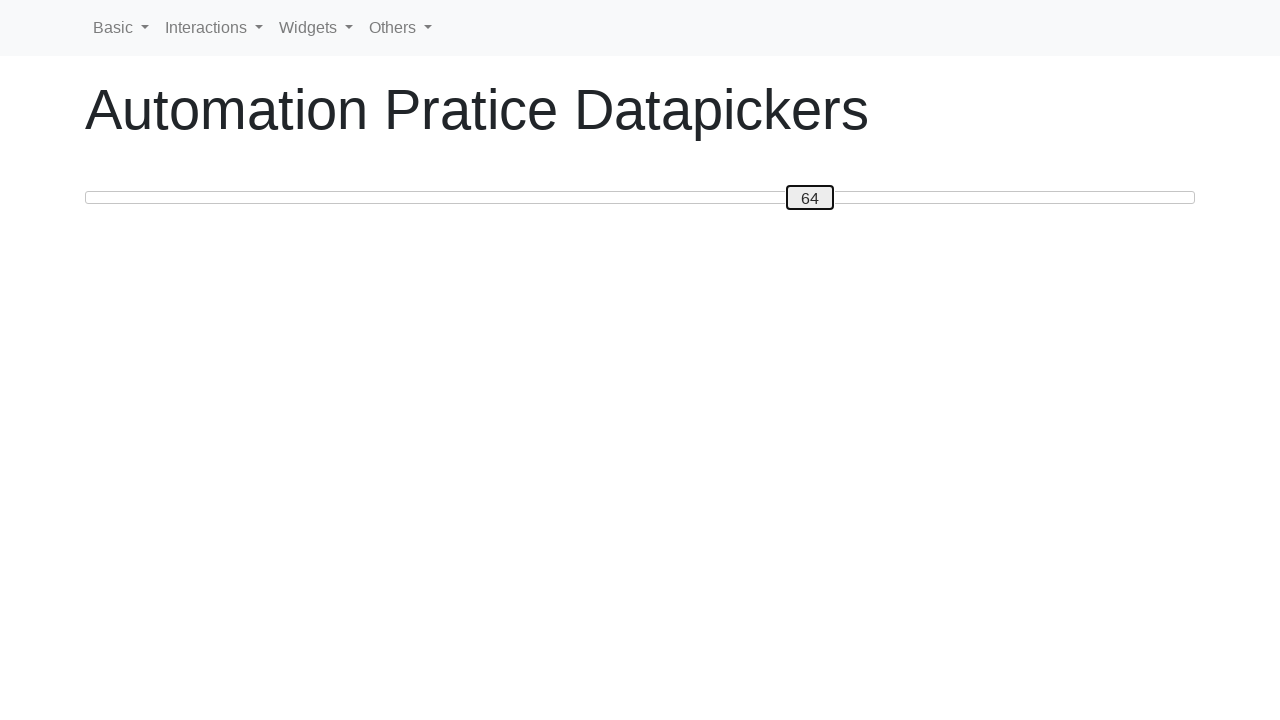

Read slider position: 64
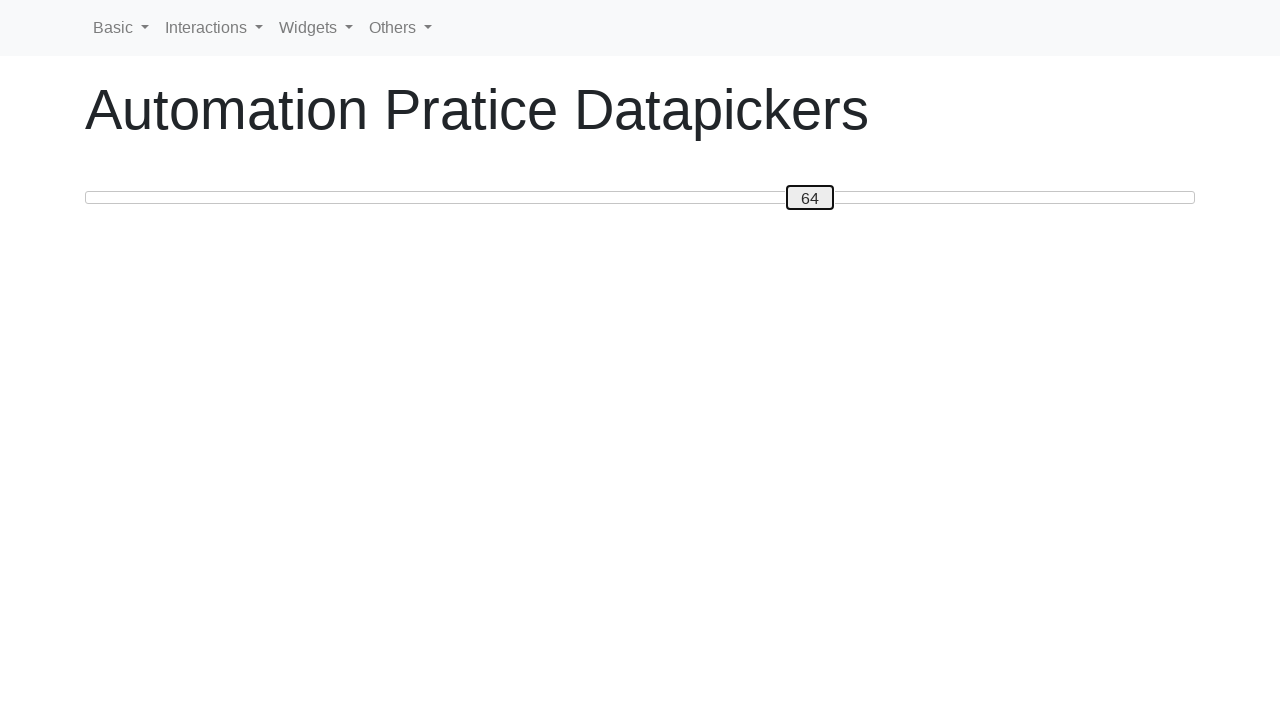

Pressed ArrowRight to move slider towards position 80 on #custom-handle
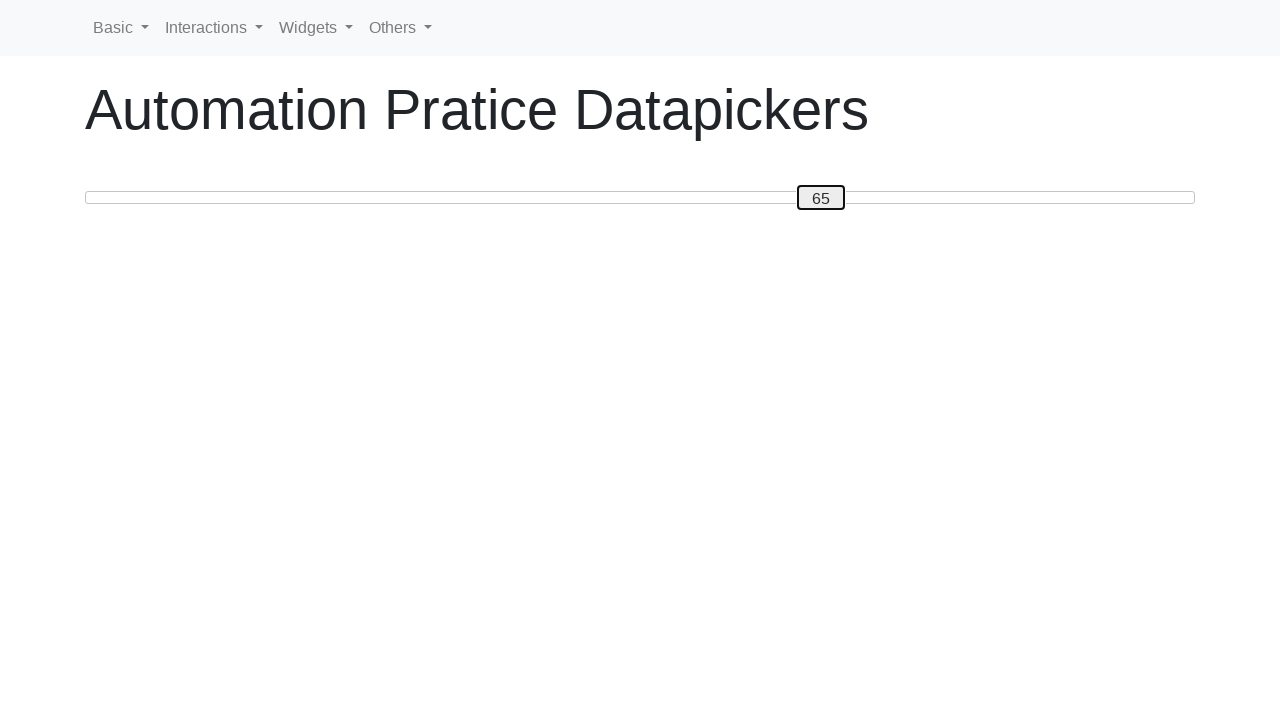

Read slider position: 65
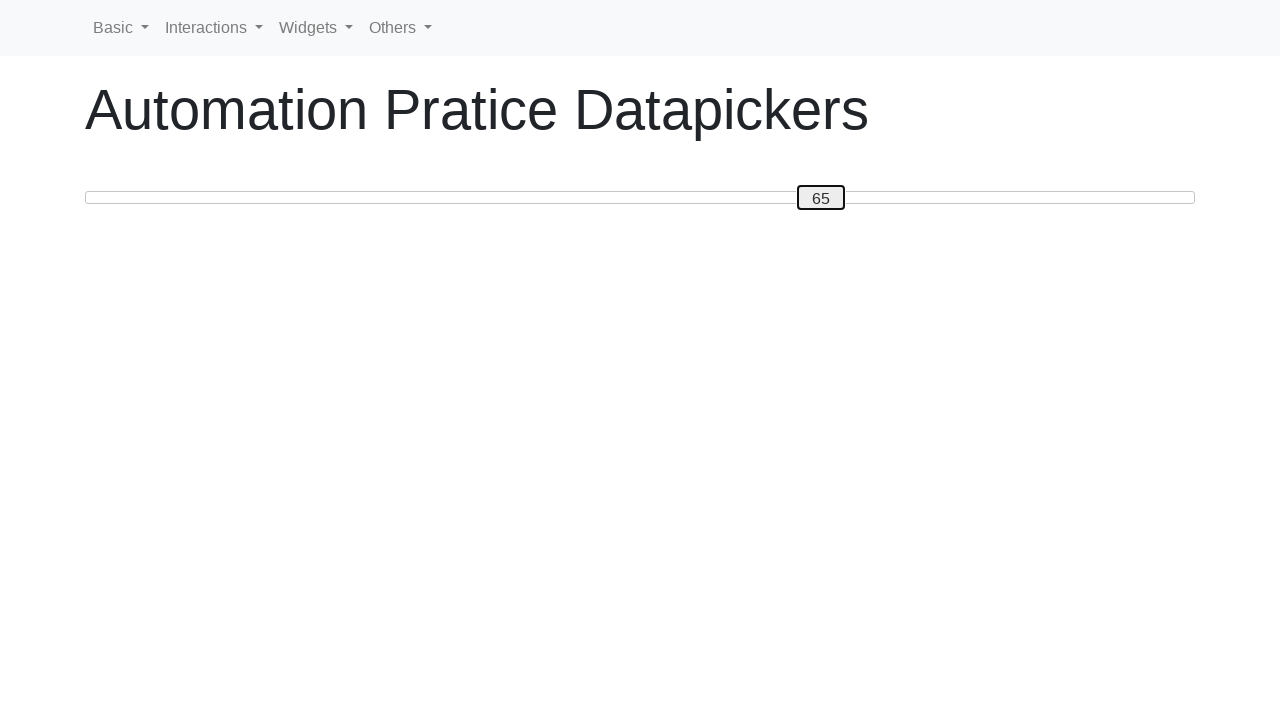

Pressed ArrowRight to move slider towards position 80 on #custom-handle
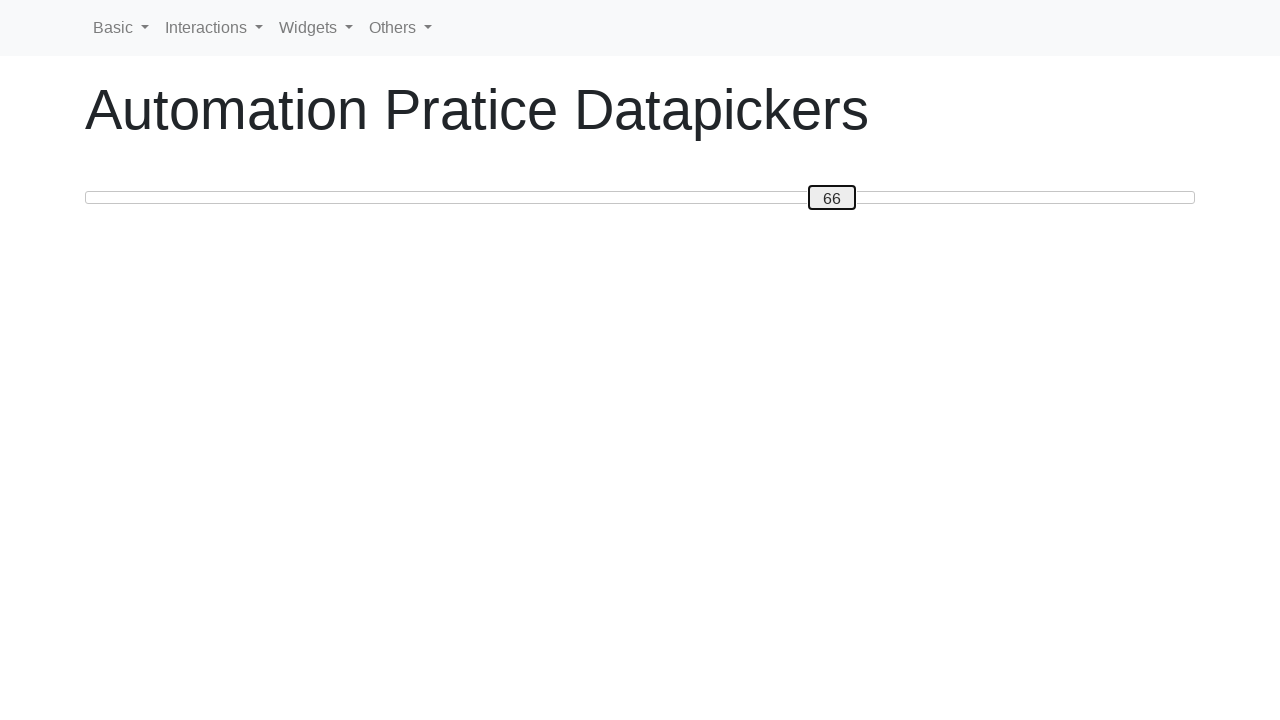

Read slider position: 66
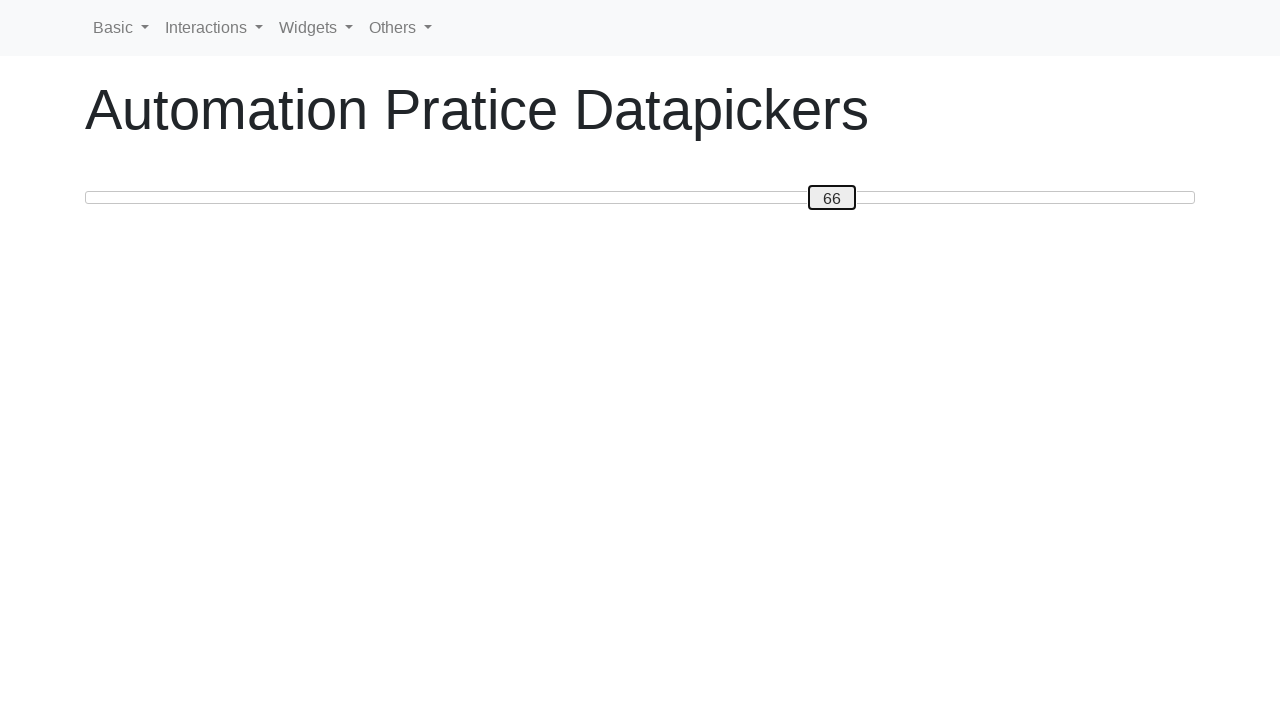

Pressed ArrowRight to move slider towards position 80 on #custom-handle
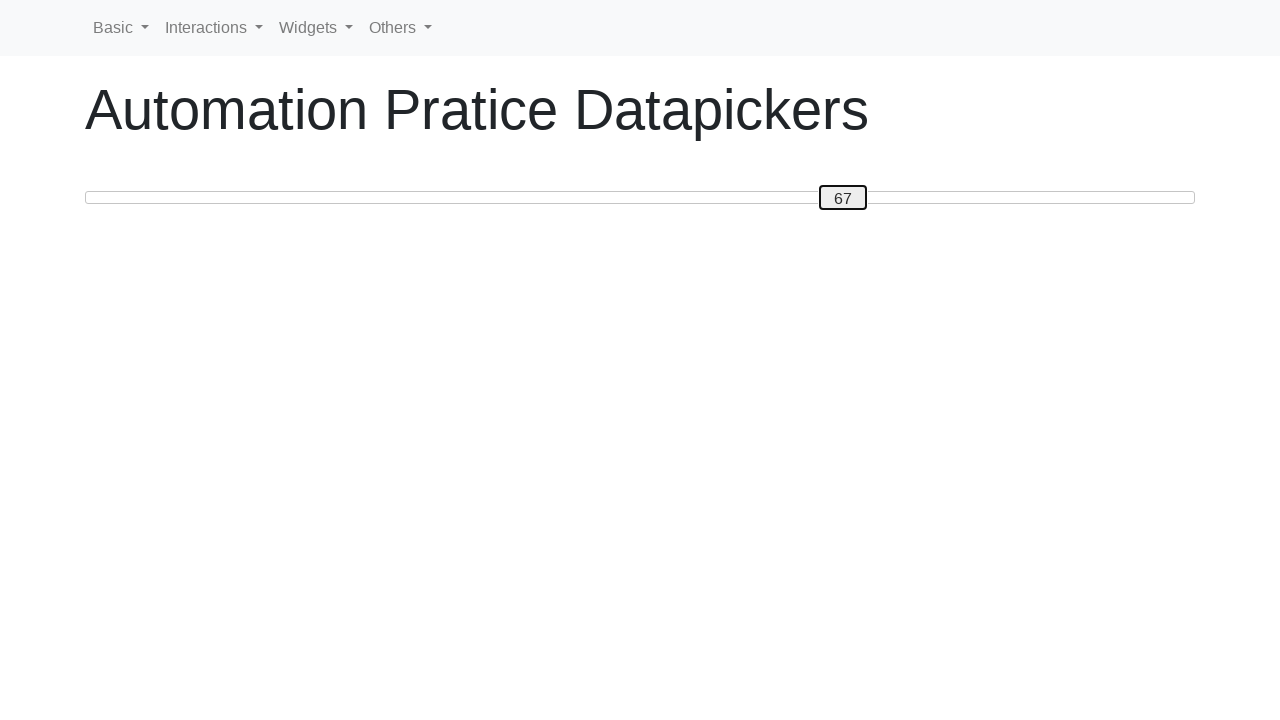

Read slider position: 67
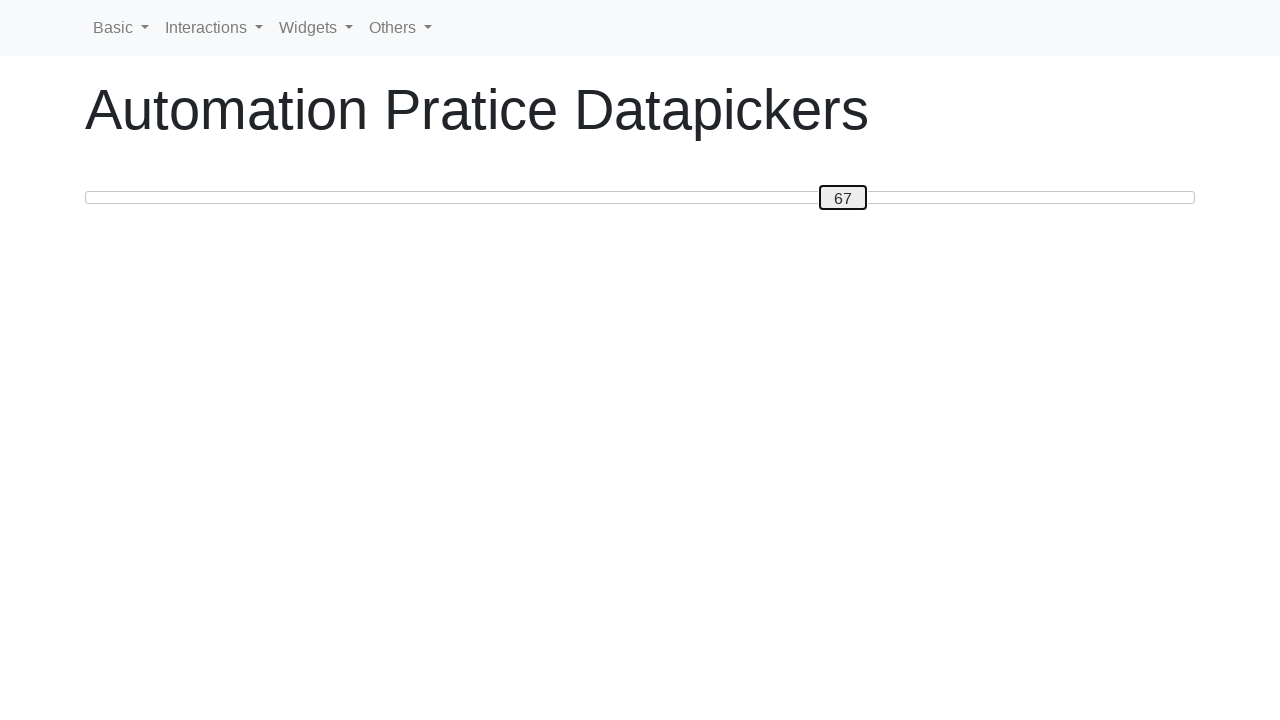

Pressed ArrowRight to move slider towards position 80 on #custom-handle
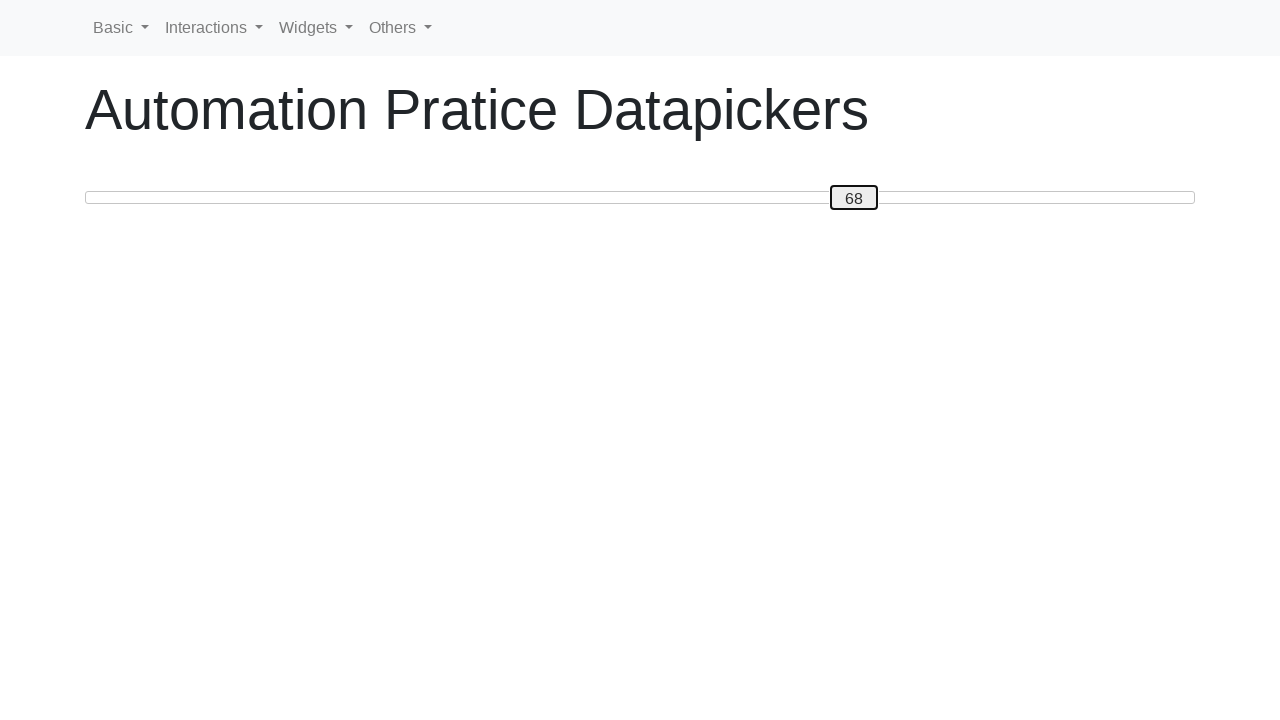

Read slider position: 68
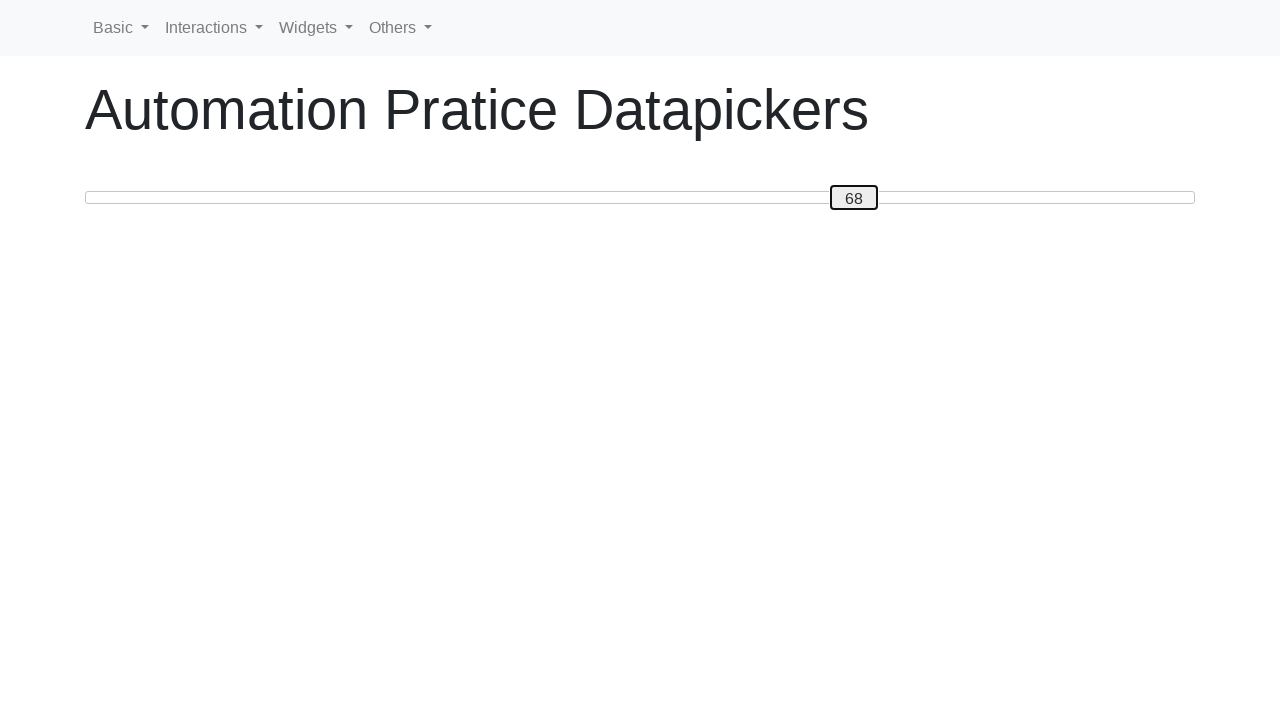

Pressed ArrowRight to move slider towards position 80 on #custom-handle
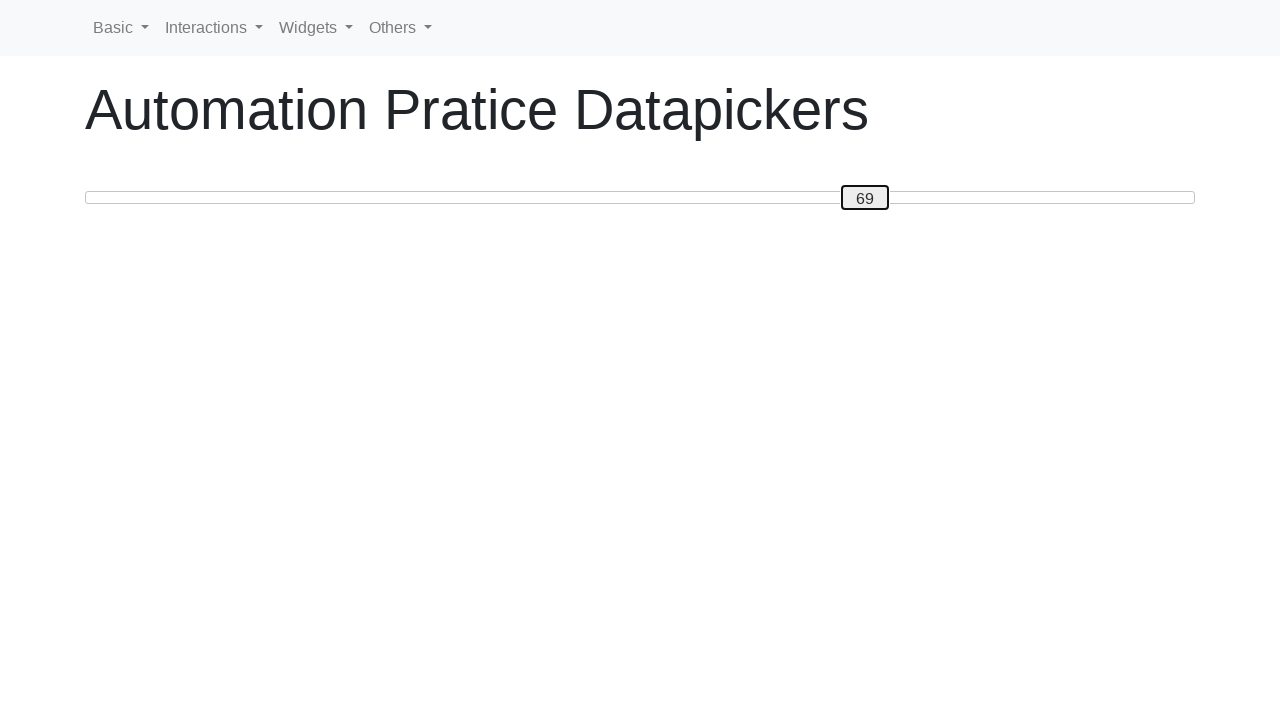

Read slider position: 69
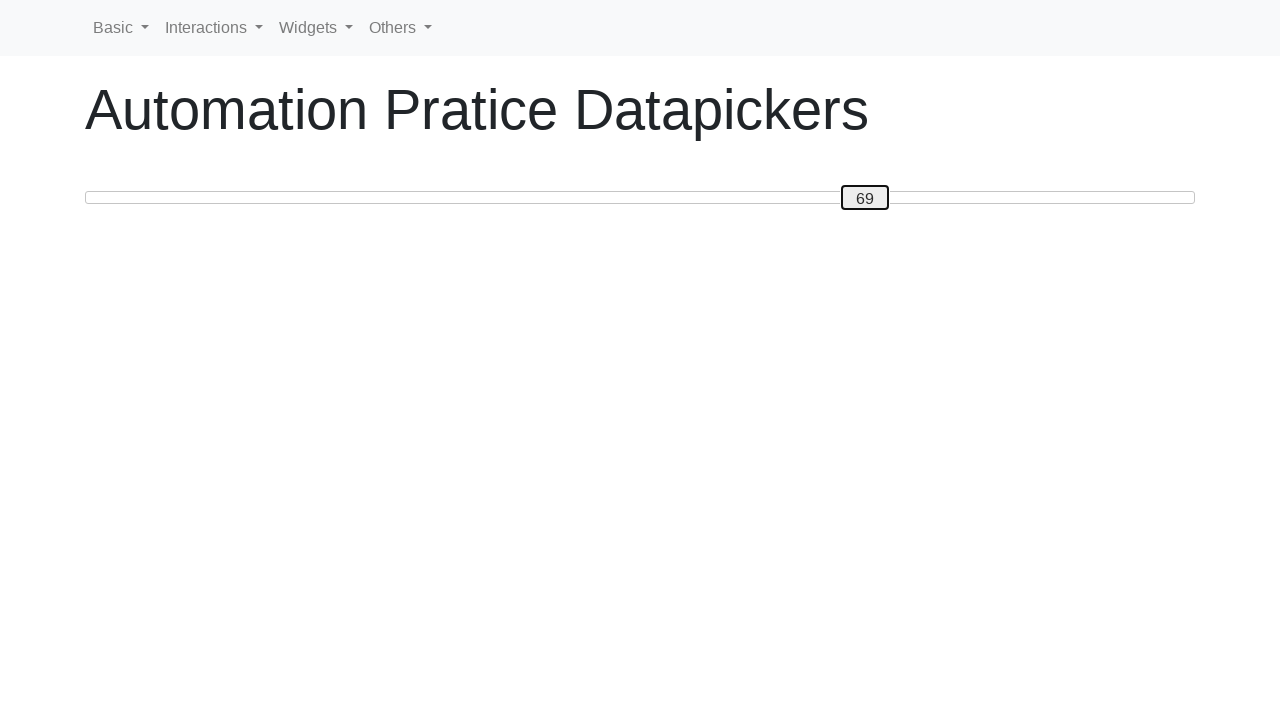

Pressed ArrowRight to move slider towards position 80 on #custom-handle
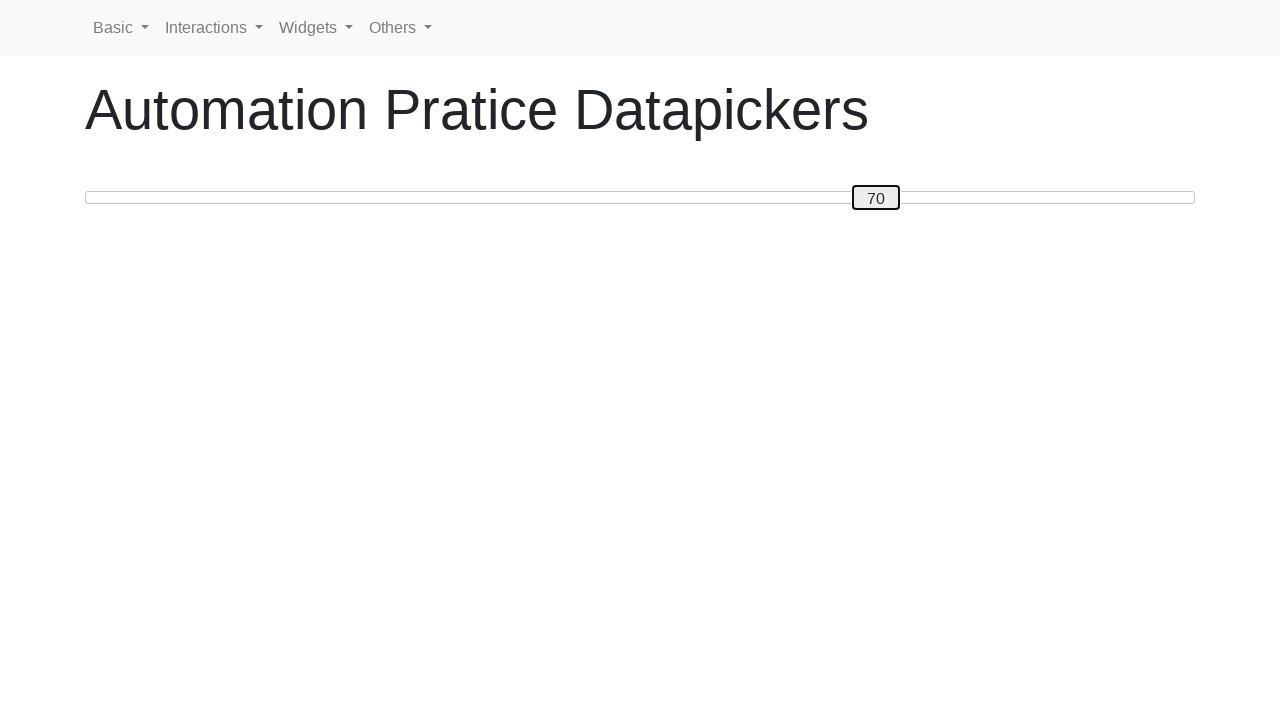

Read slider position: 70
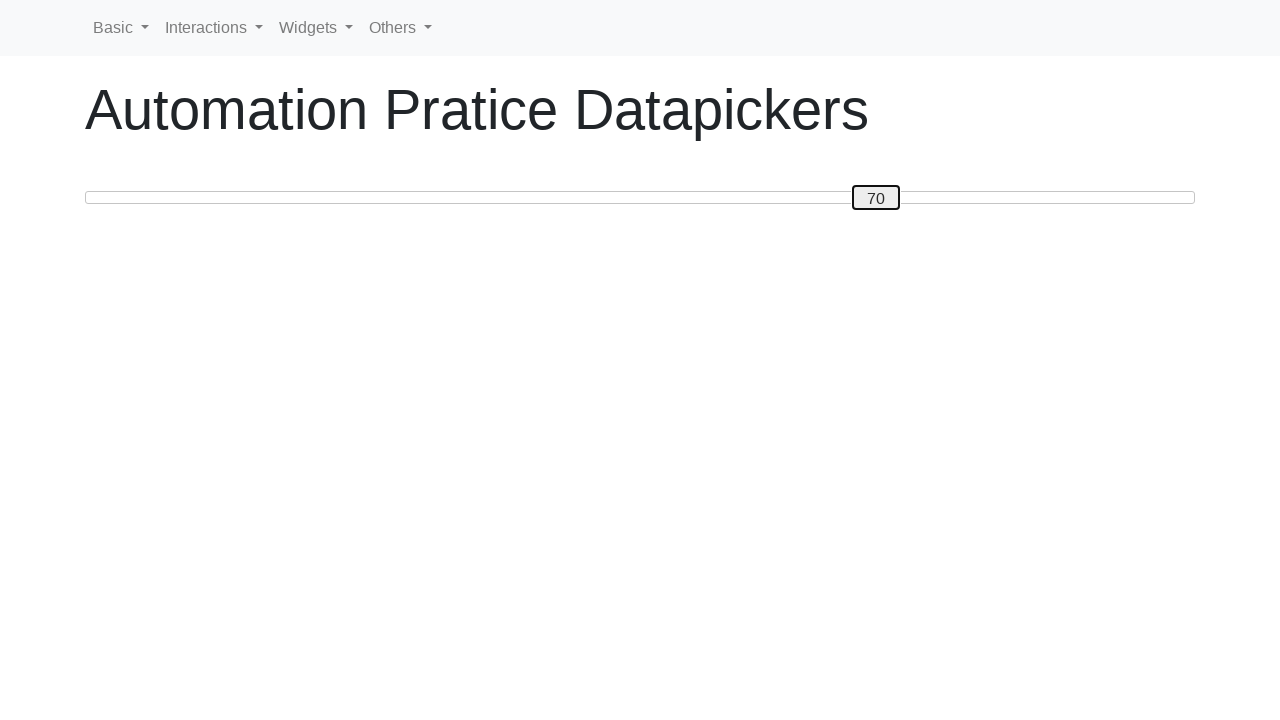

Pressed ArrowRight to move slider towards position 80 on #custom-handle
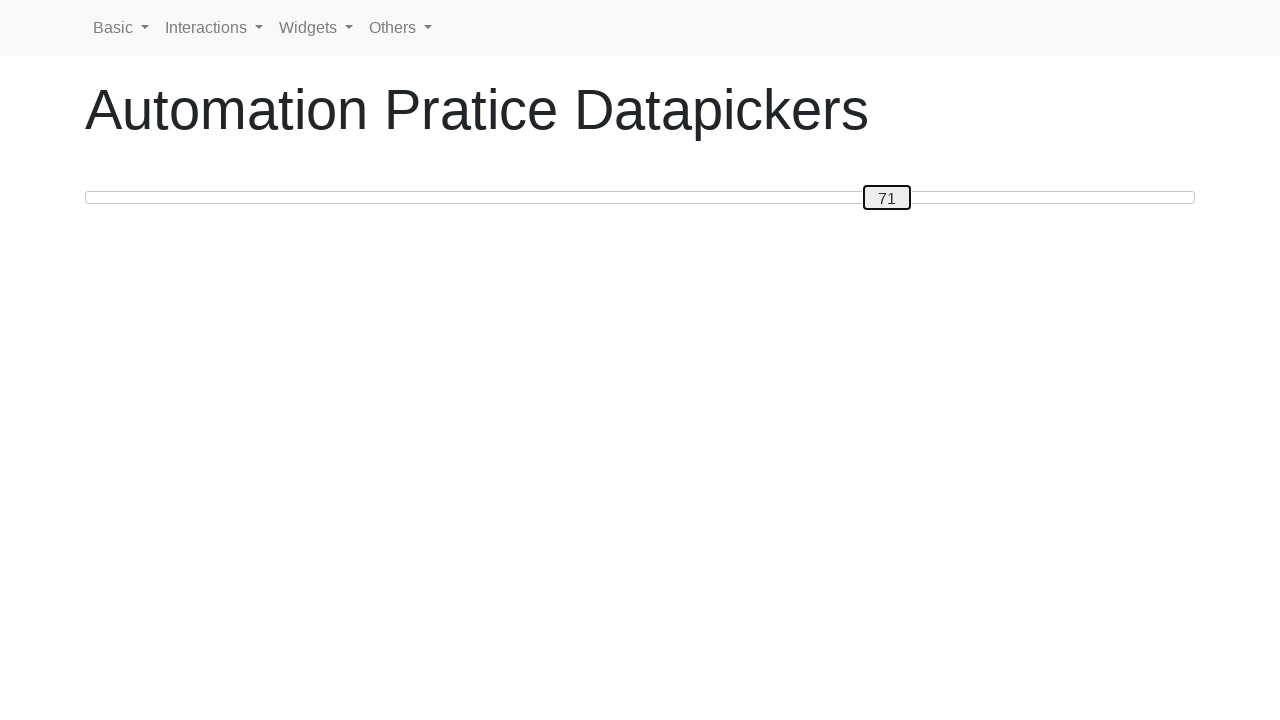

Read slider position: 71
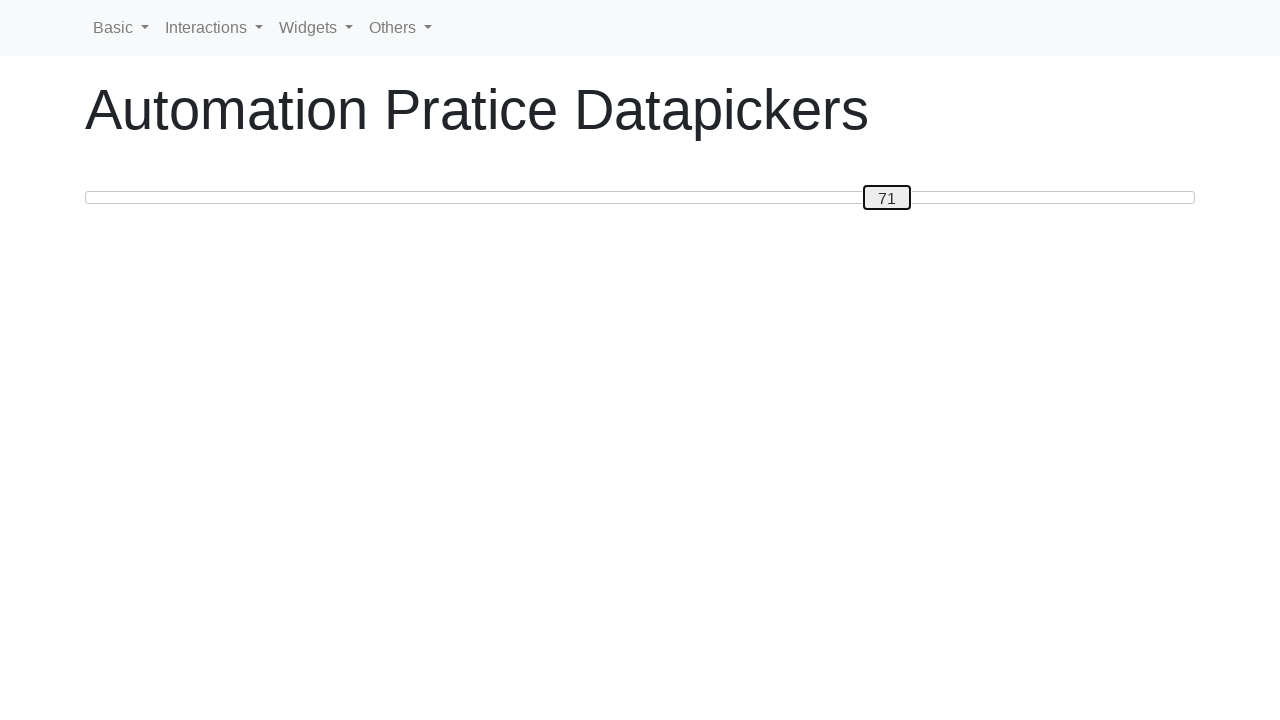

Pressed ArrowRight to move slider towards position 80 on #custom-handle
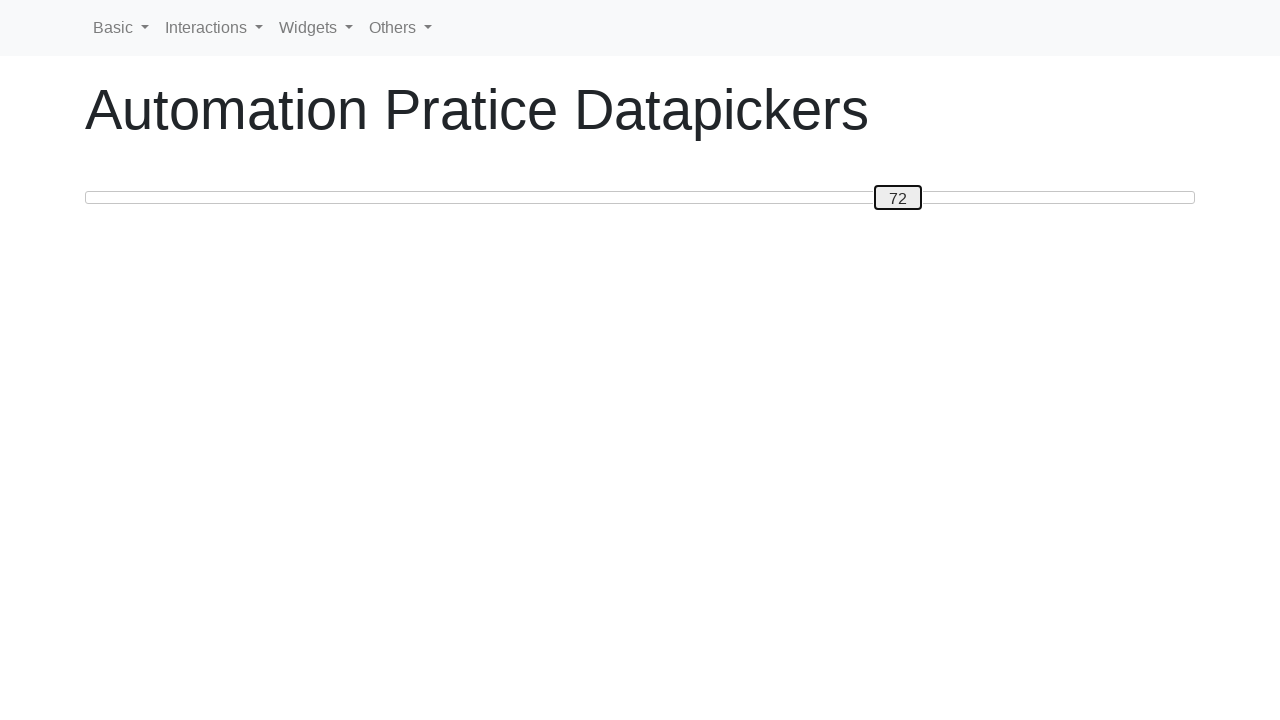

Read slider position: 72
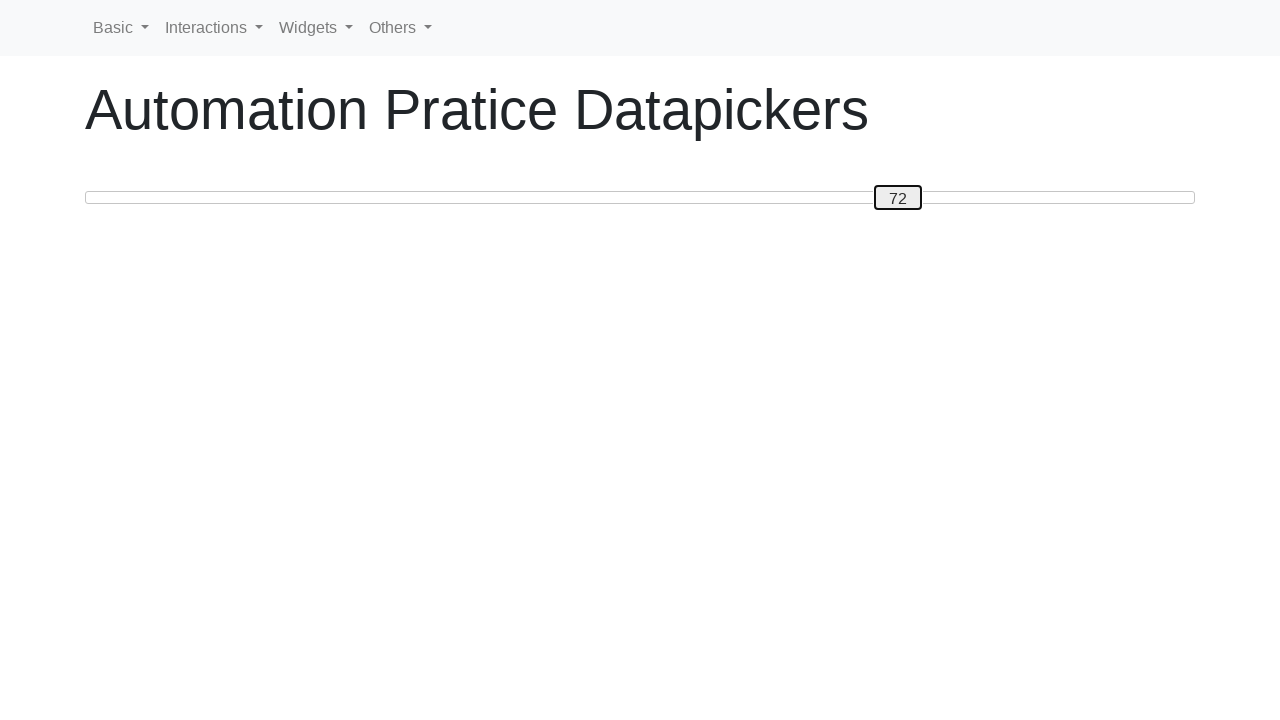

Pressed ArrowRight to move slider towards position 80 on #custom-handle
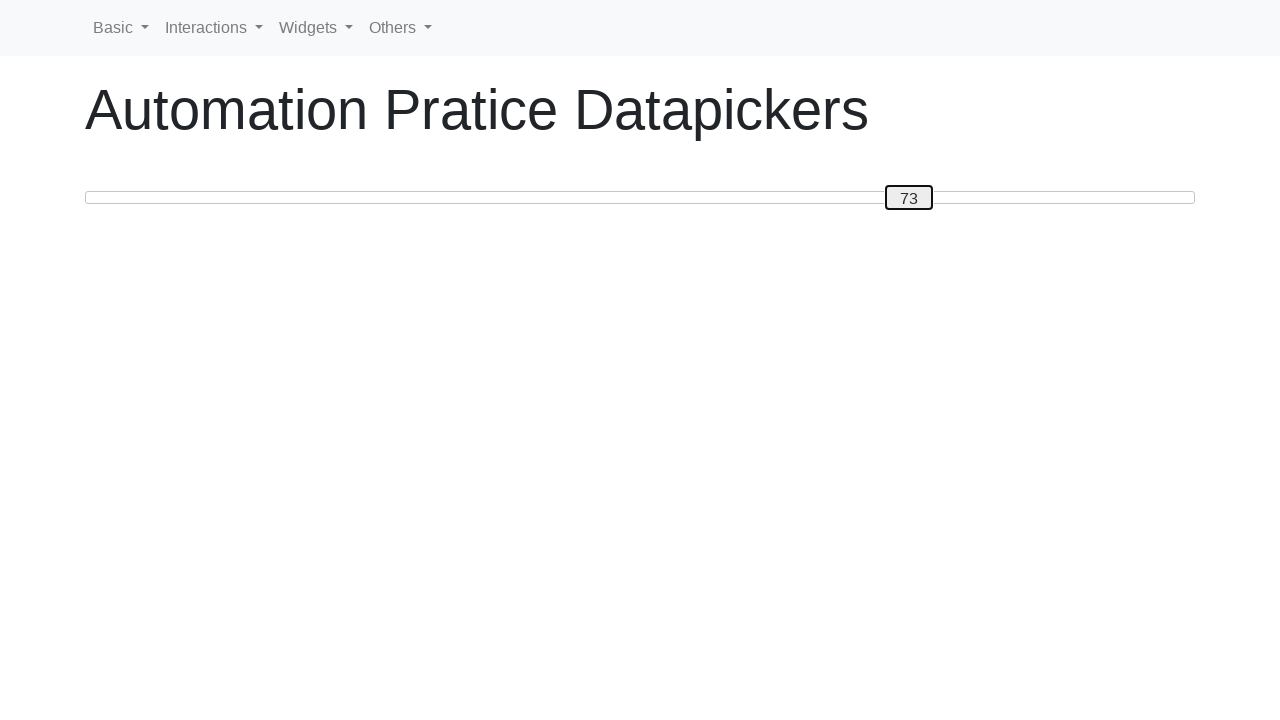

Read slider position: 73
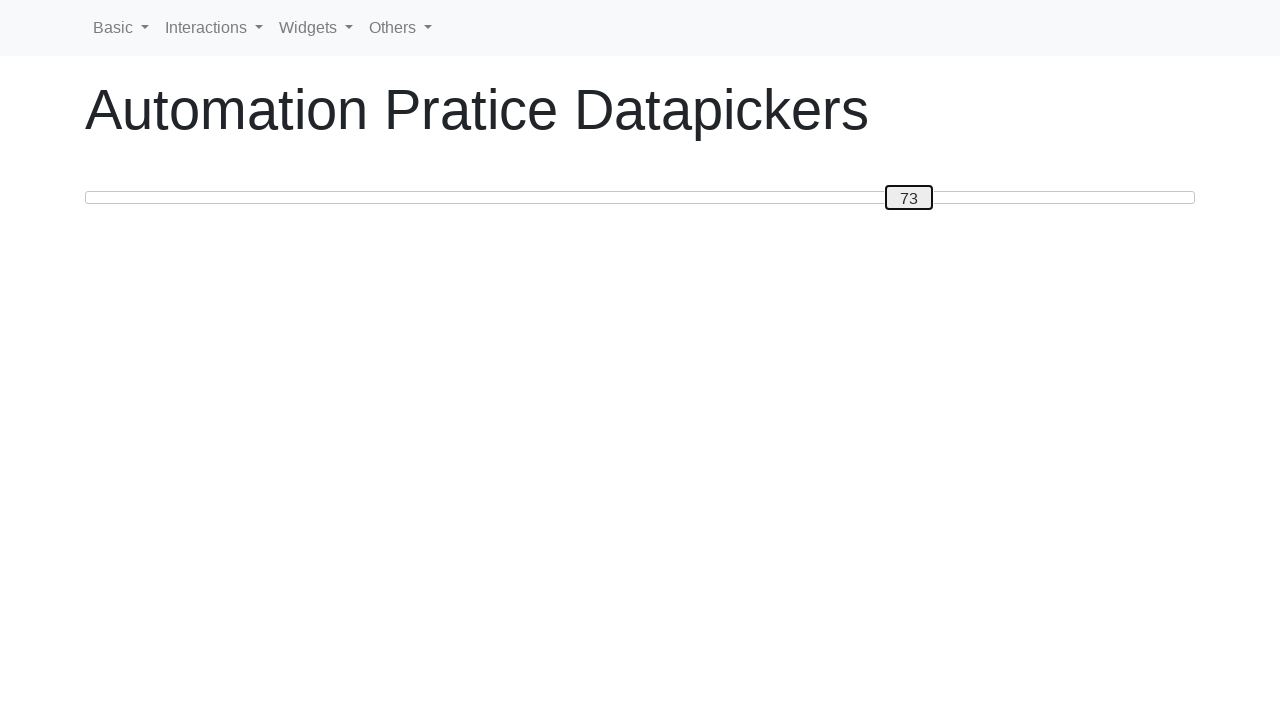

Pressed ArrowRight to move slider towards position 80 on #custom-handle
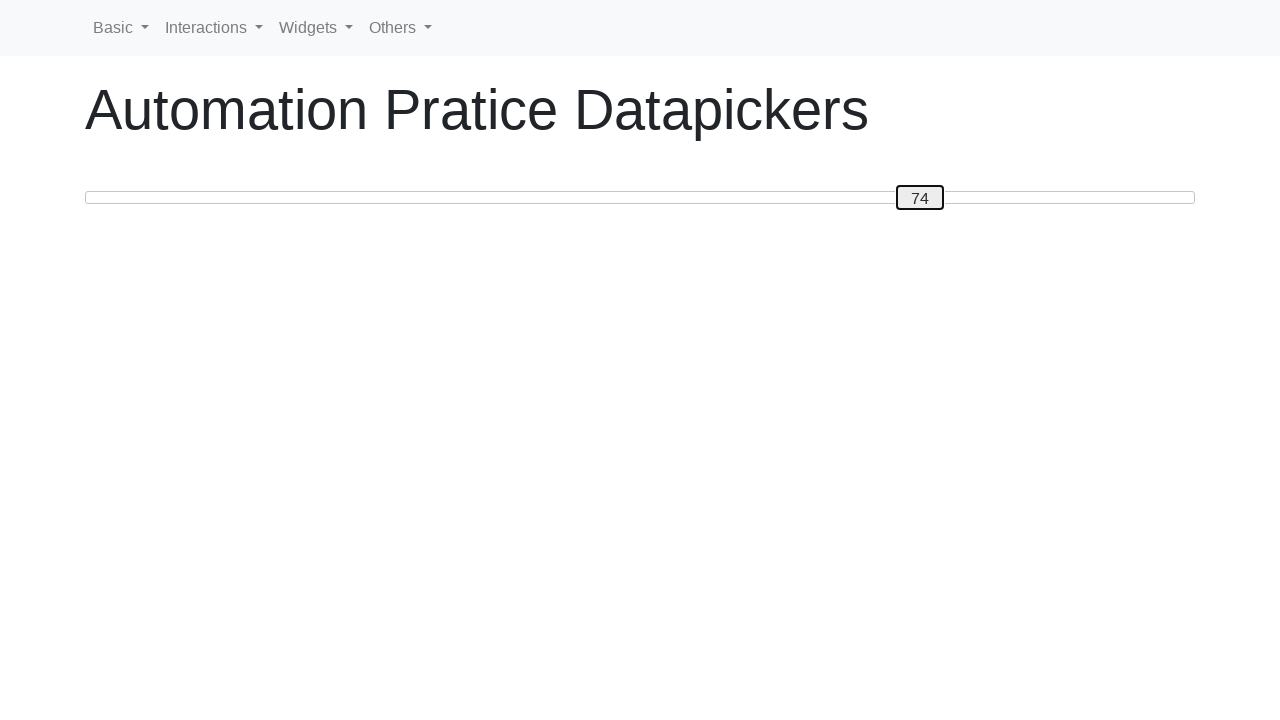

Read slider position: 74
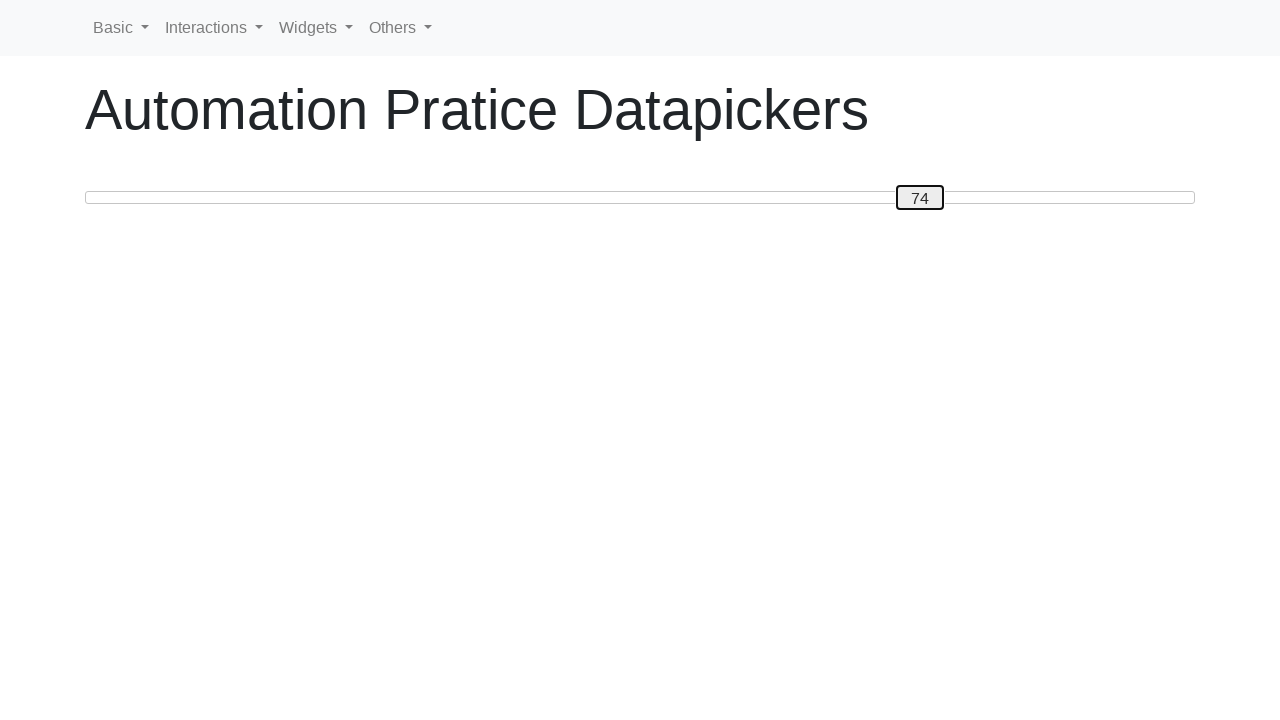

Pressed ArrowRight to move slider towards position 80 on #custom-handle
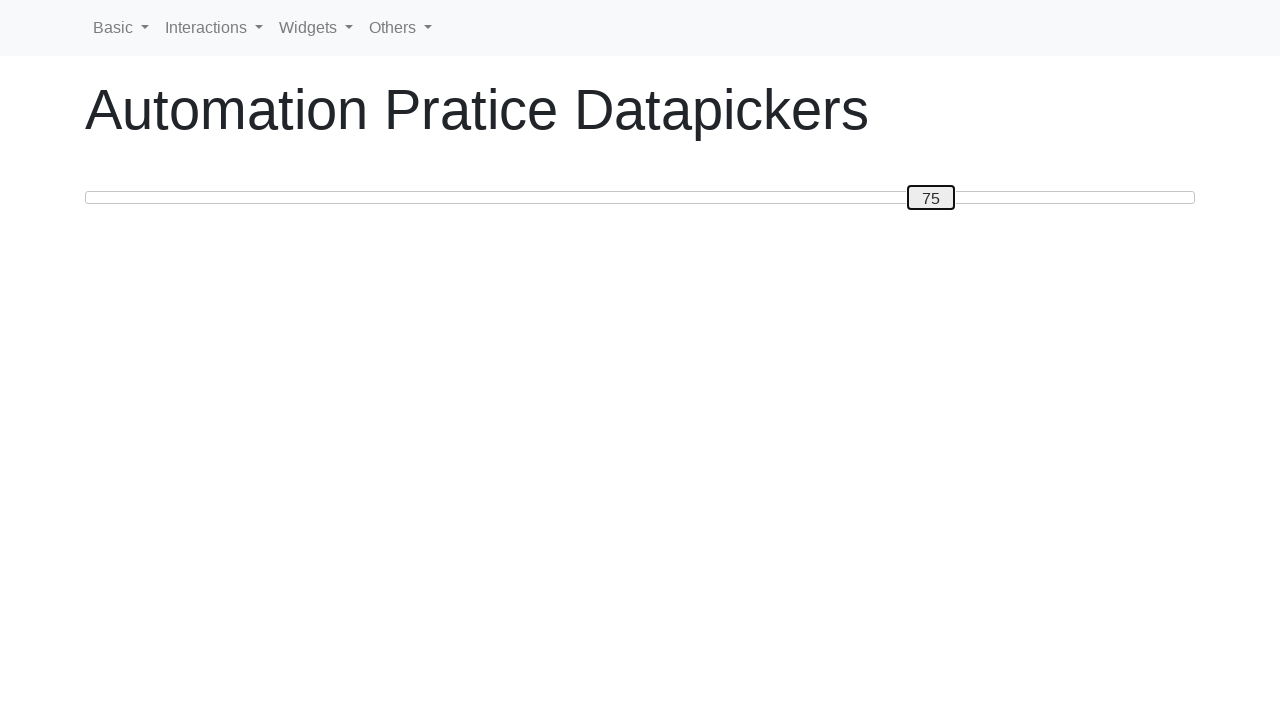

Read slider position: 75
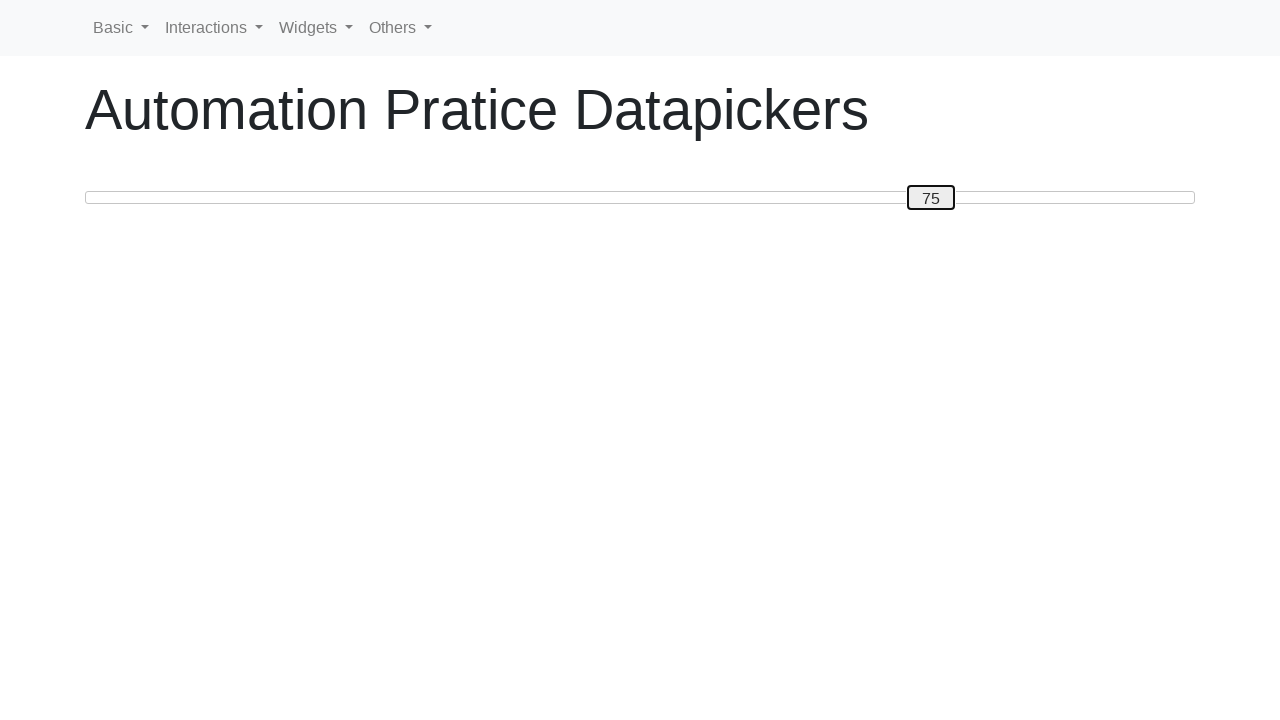

Pressed ArrowRight to move slider towards position 80 on #custom-handle
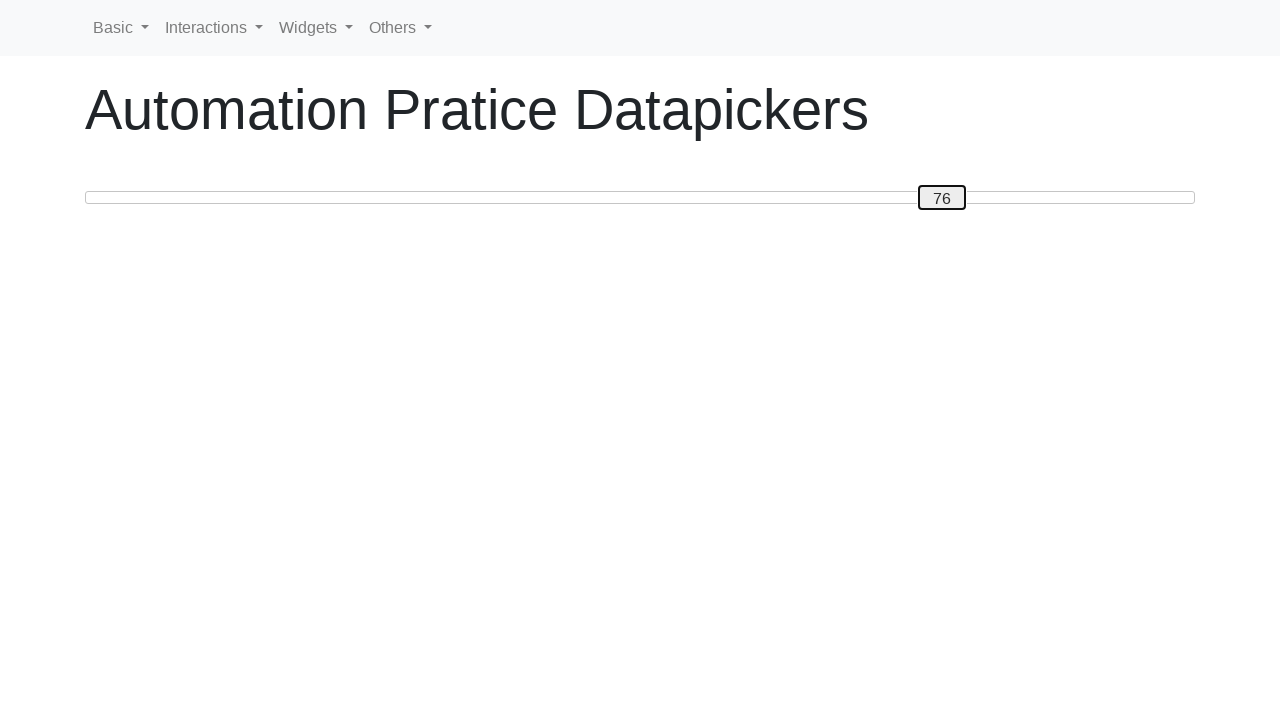

Read slider position: 76
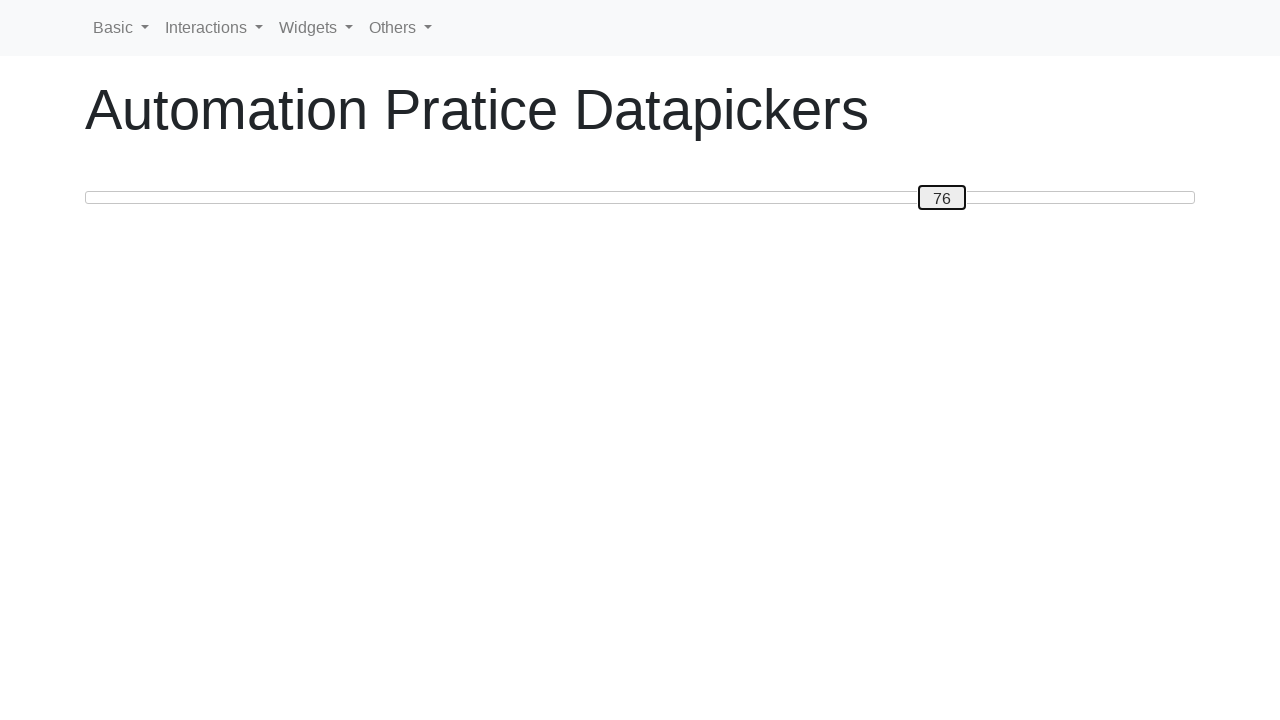

Pressed ArrowRight to move slider towards position 80 on #custom-handle
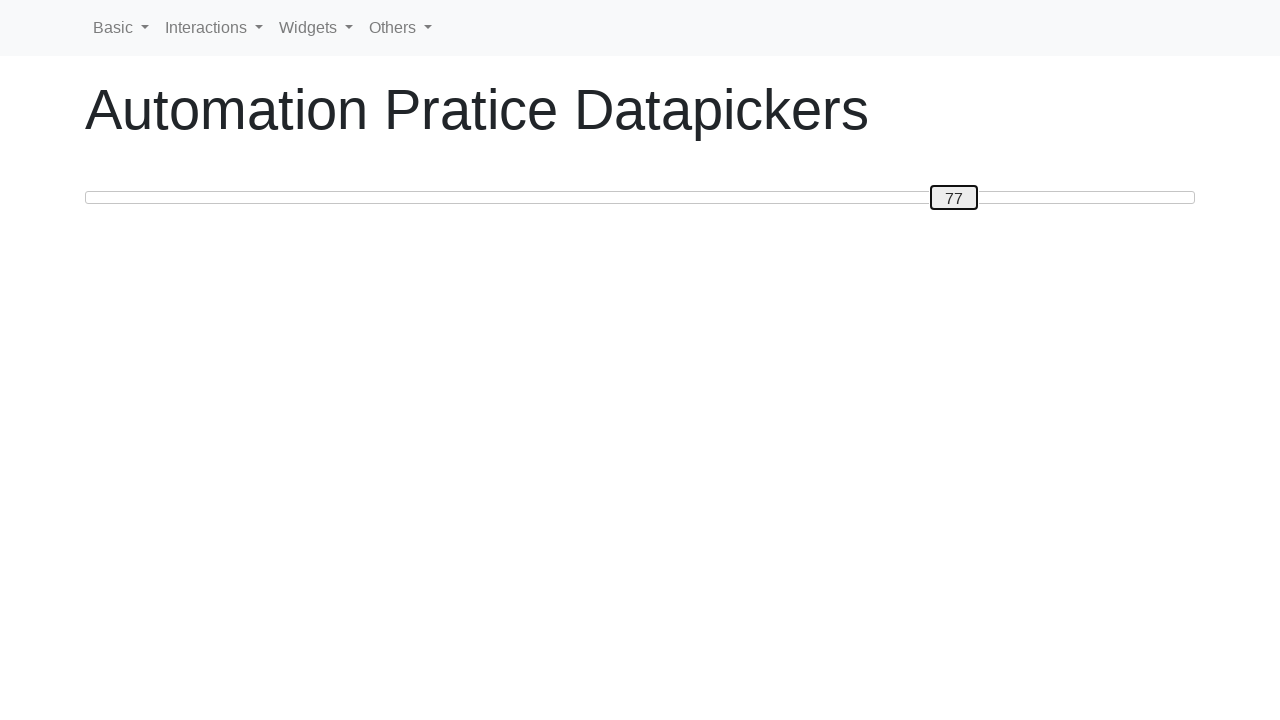

Read slider position: 77
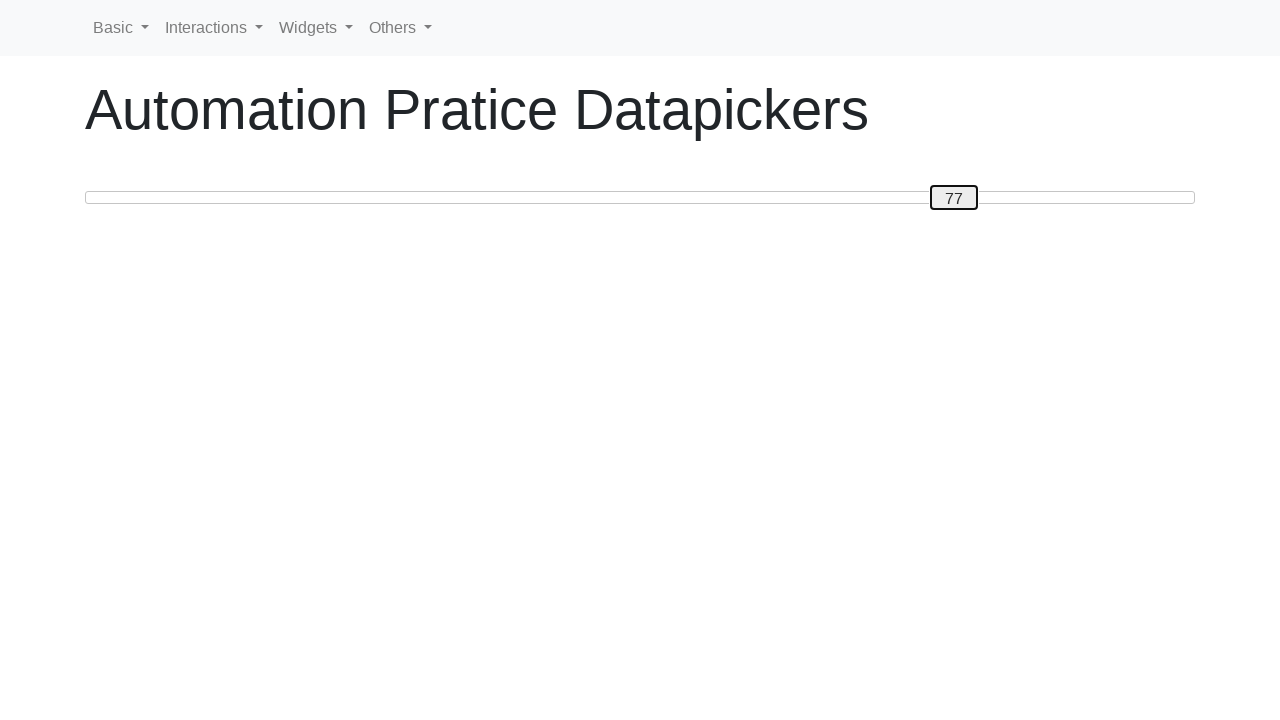

Pressed ArrowRight to move slider towards position 80 on #custom-handle
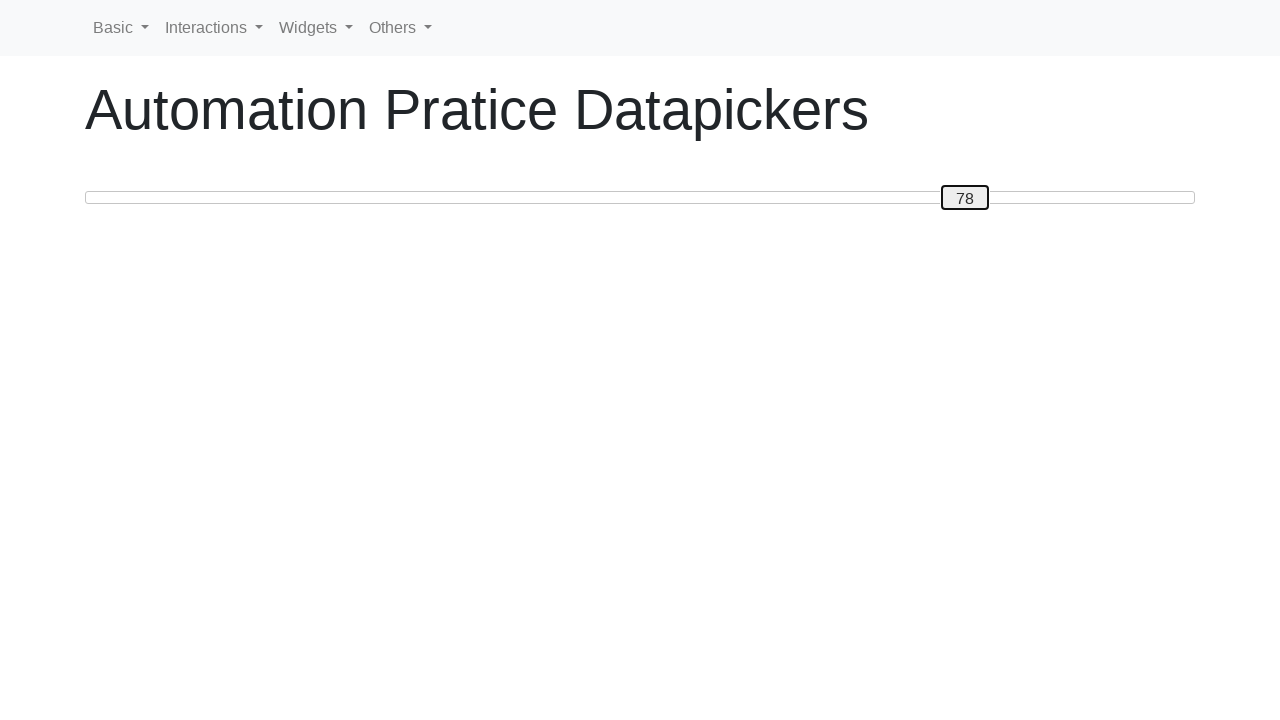

Read slider position: 78
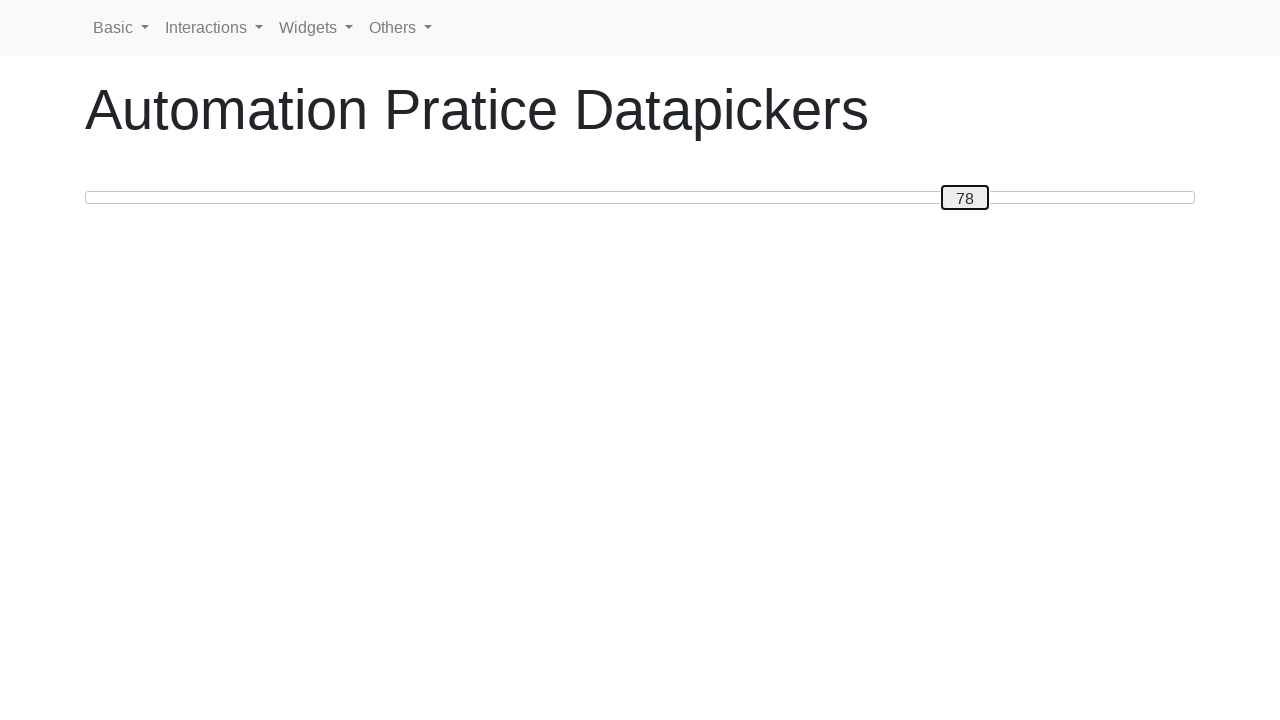

Pressed ArrowRight to move slider towards position 80 on #custom-handle
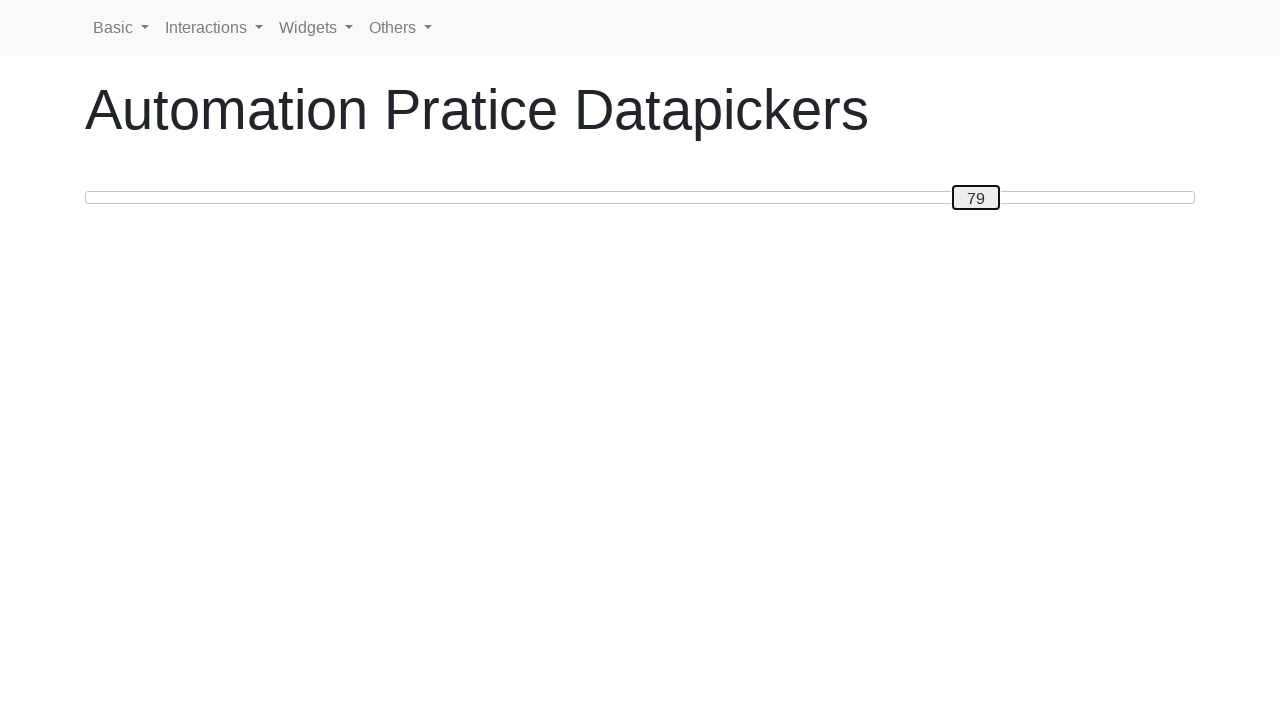

Read slider position: 79
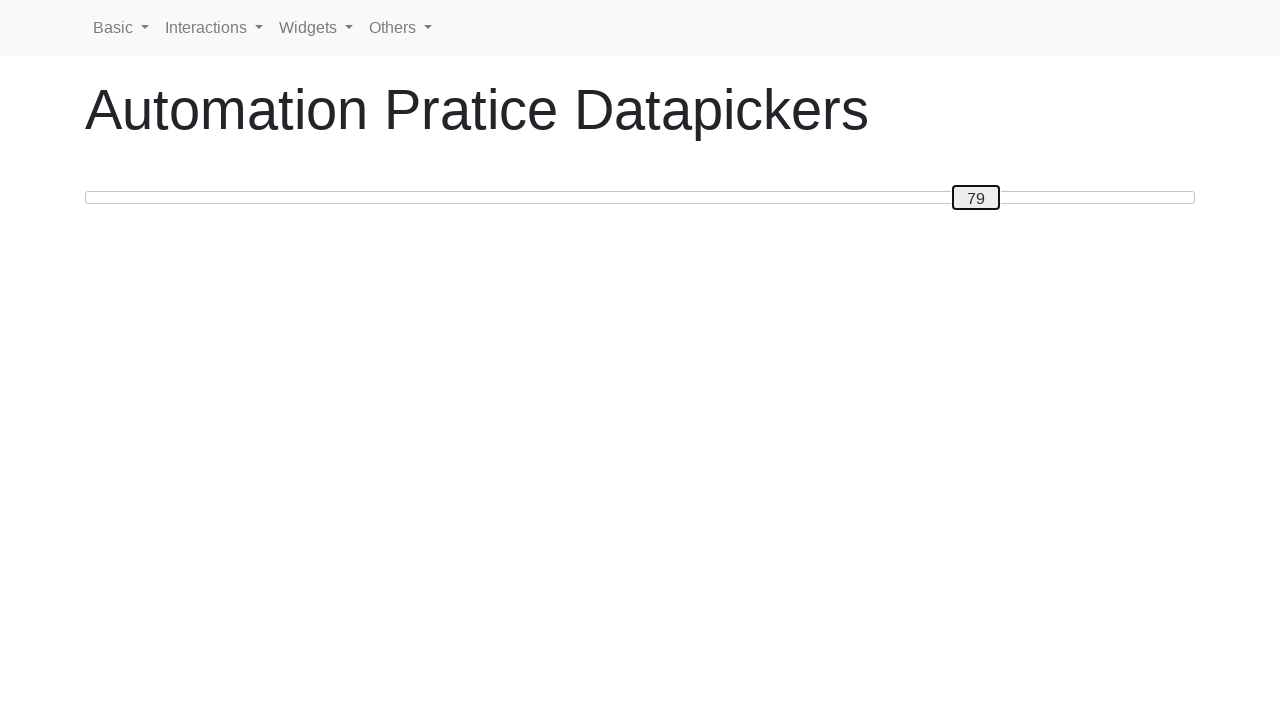

Pressed ArrowRight to move slider towards position 80 on #custom-handle
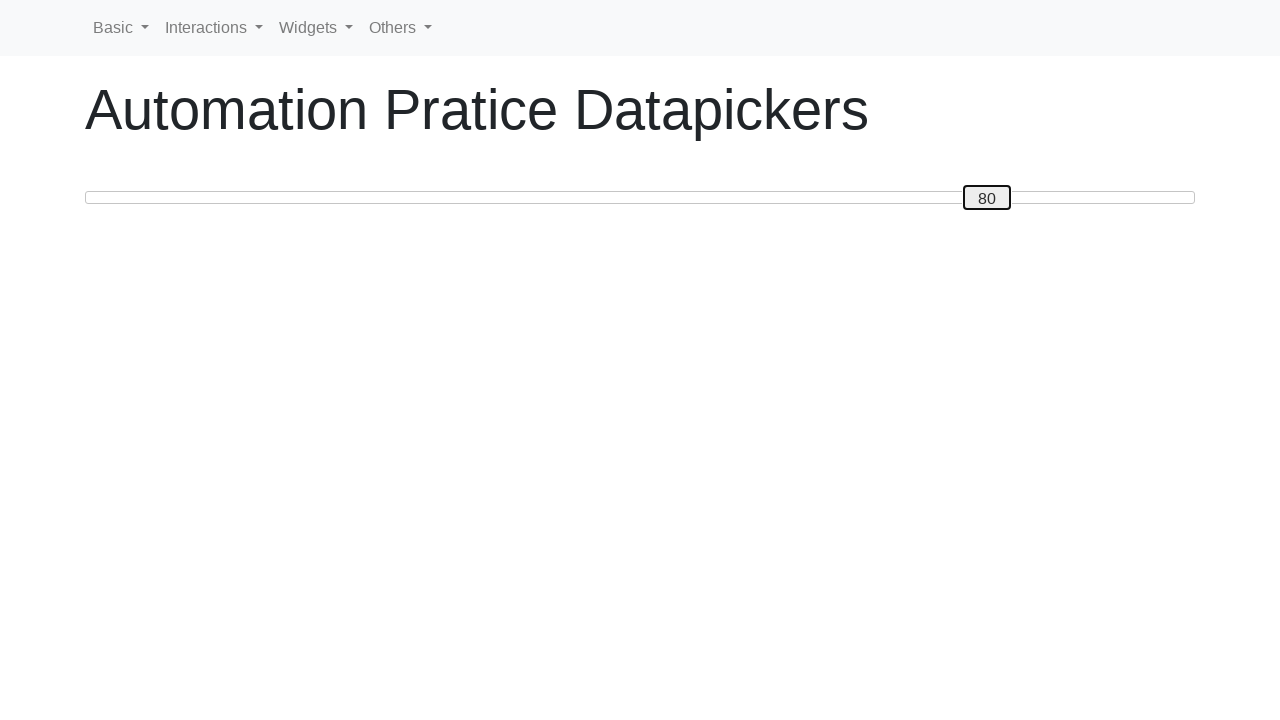

Read slider position: 80
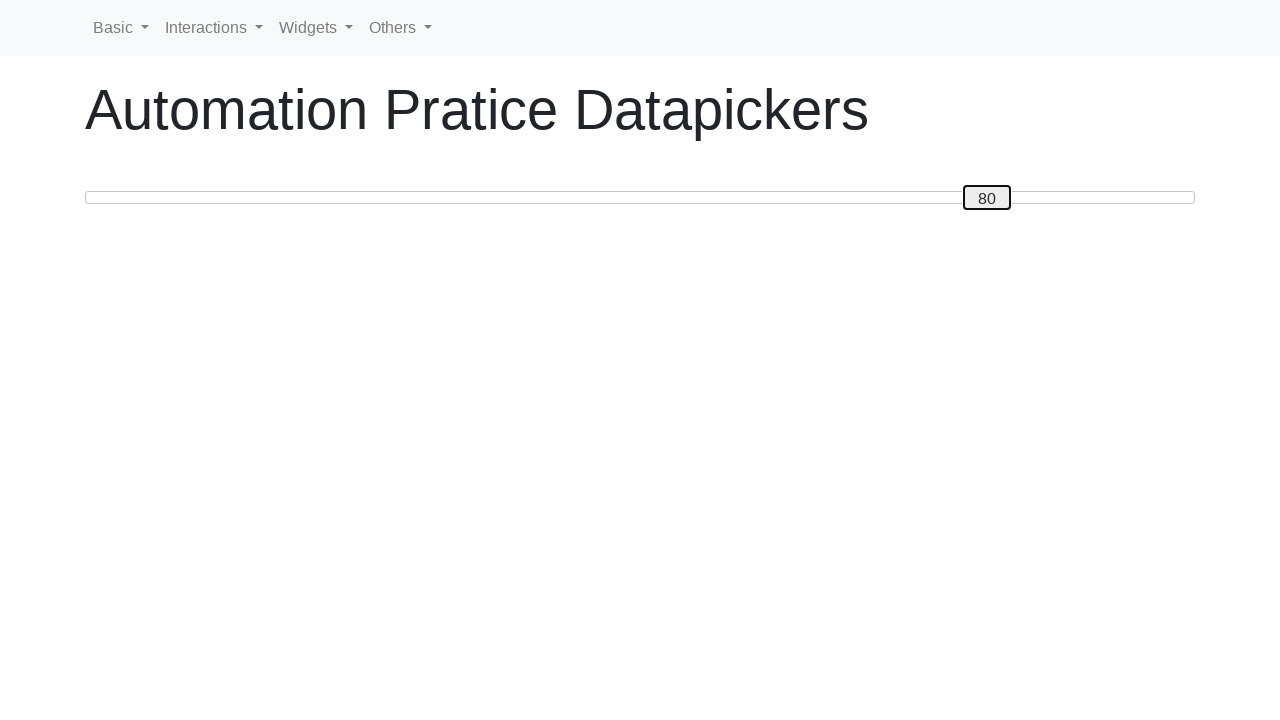

Slider moved to position 80
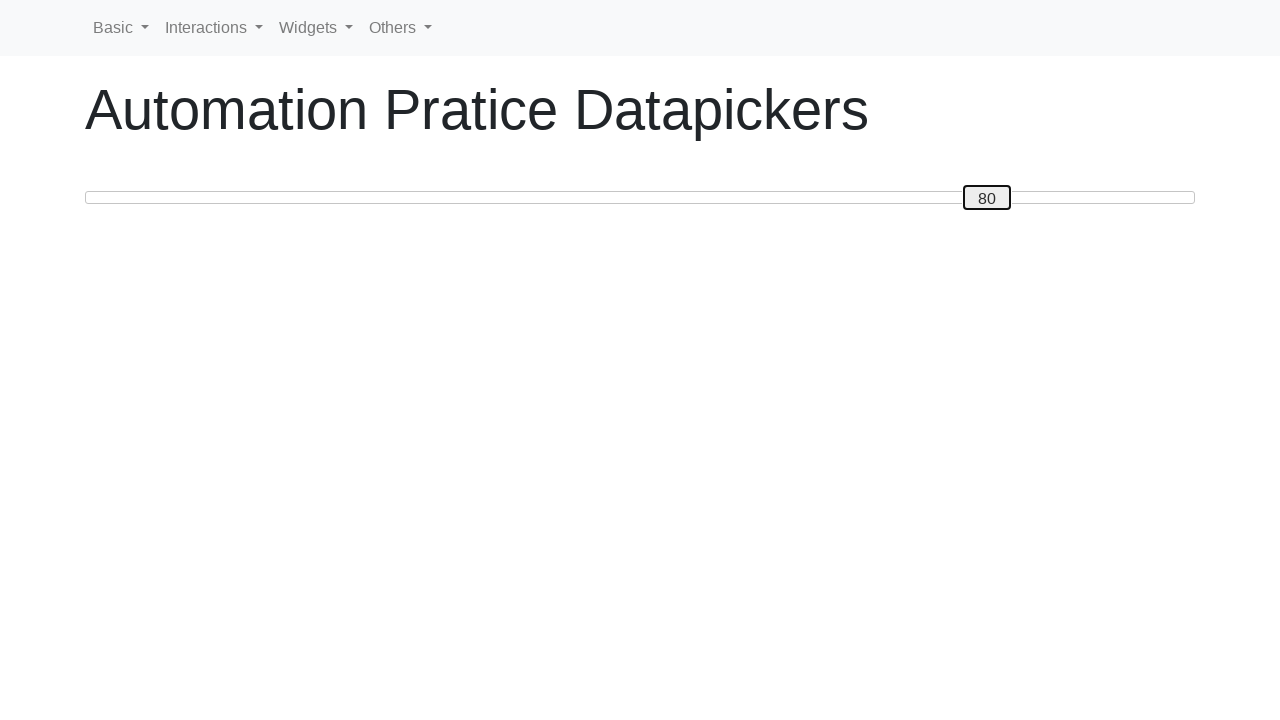

Read slider position: 80
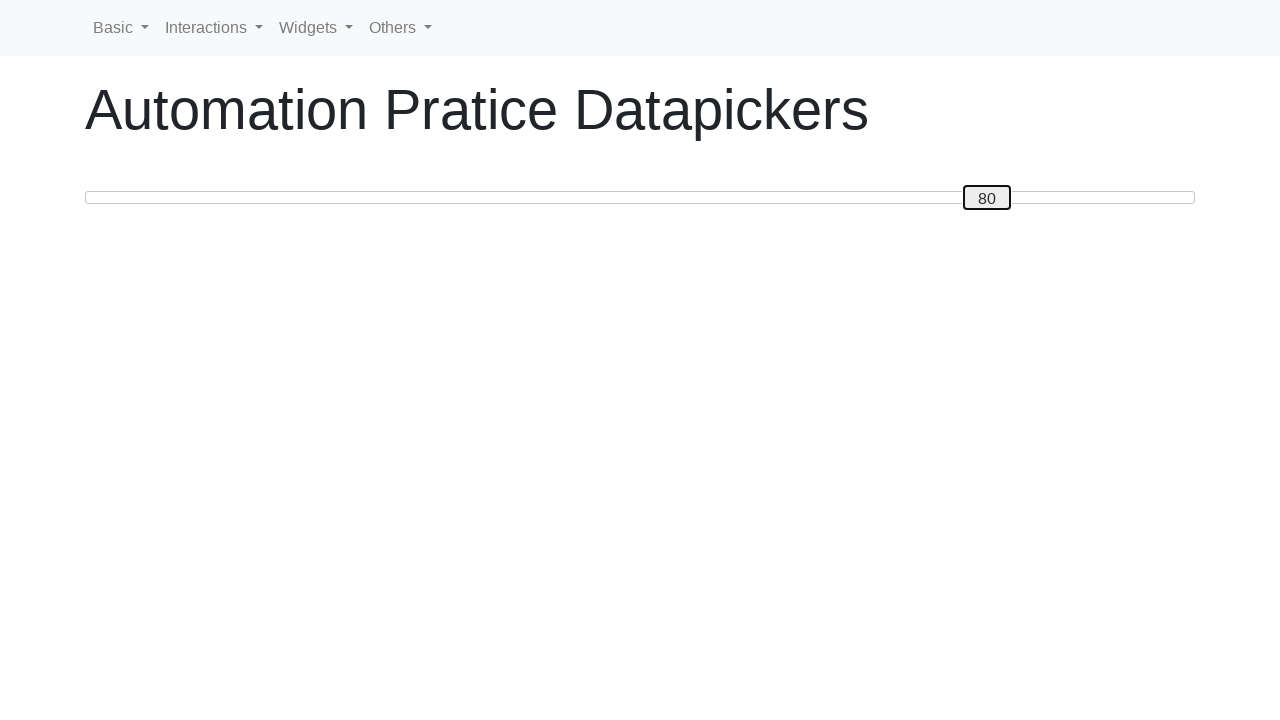

Slider already at position 80, no movement needed
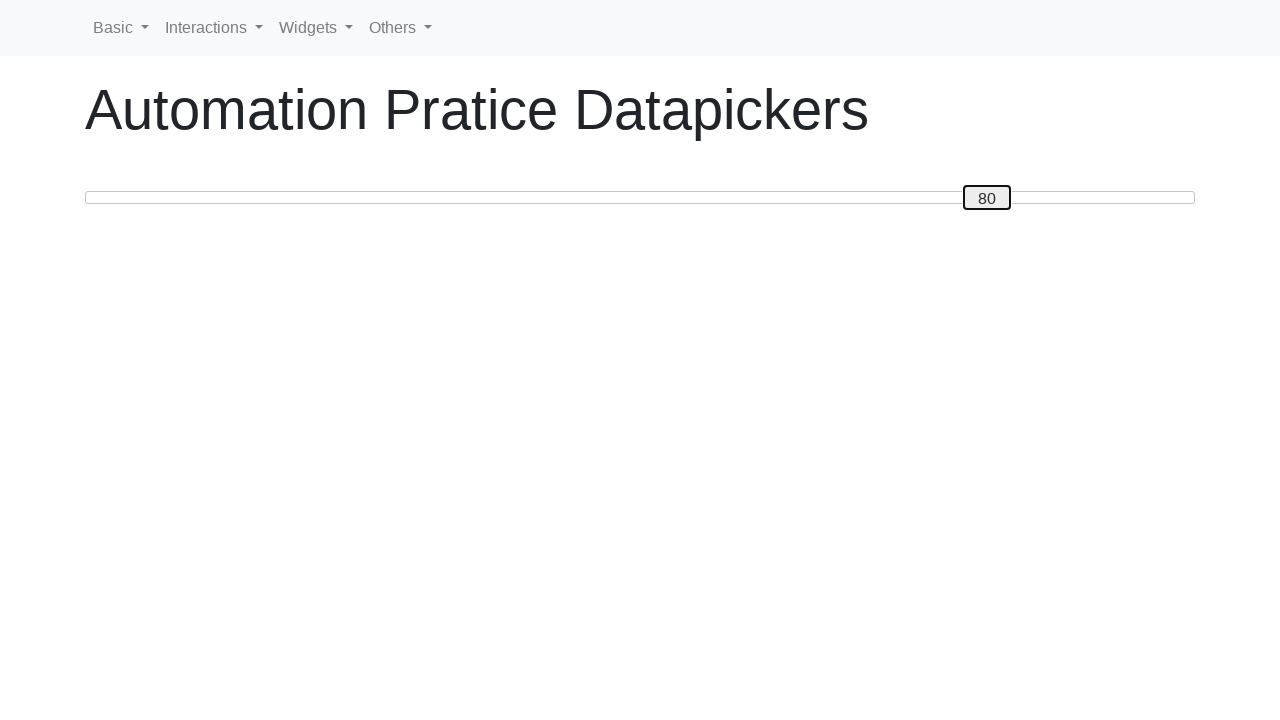

Read slider position: 80
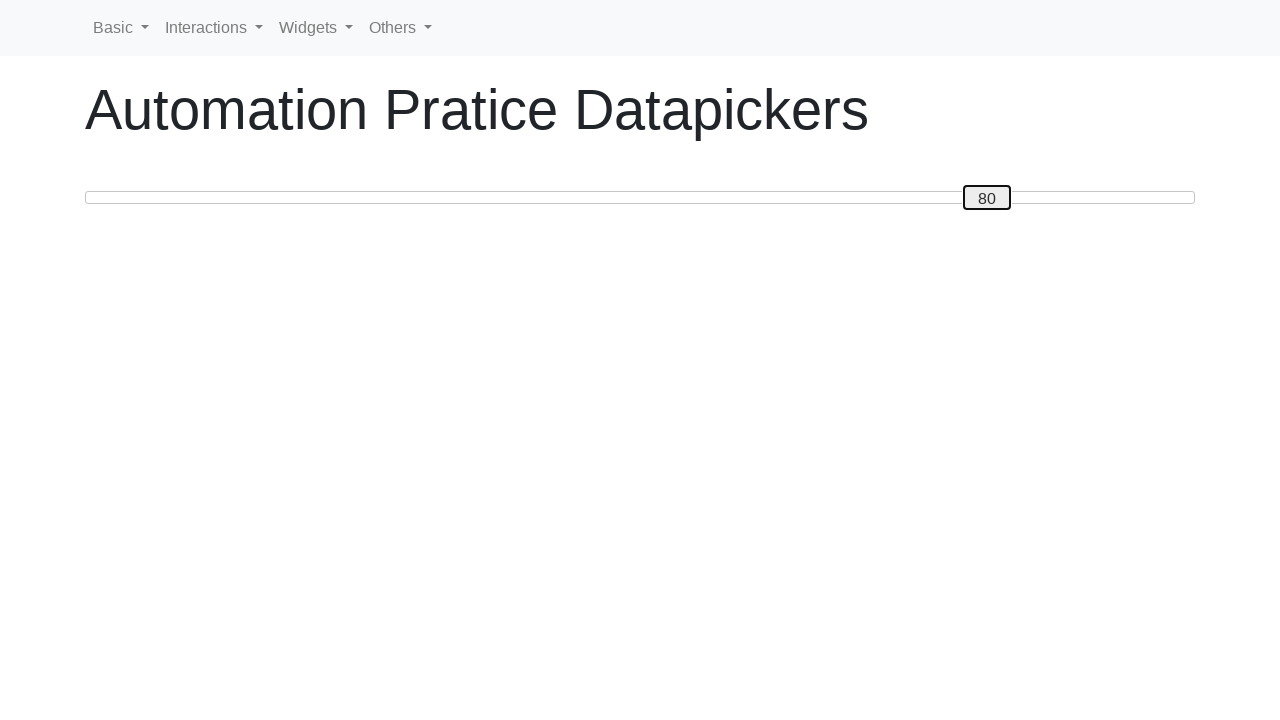

Pressed ArrowLeft to move slider towards position 20 on #custom-handle
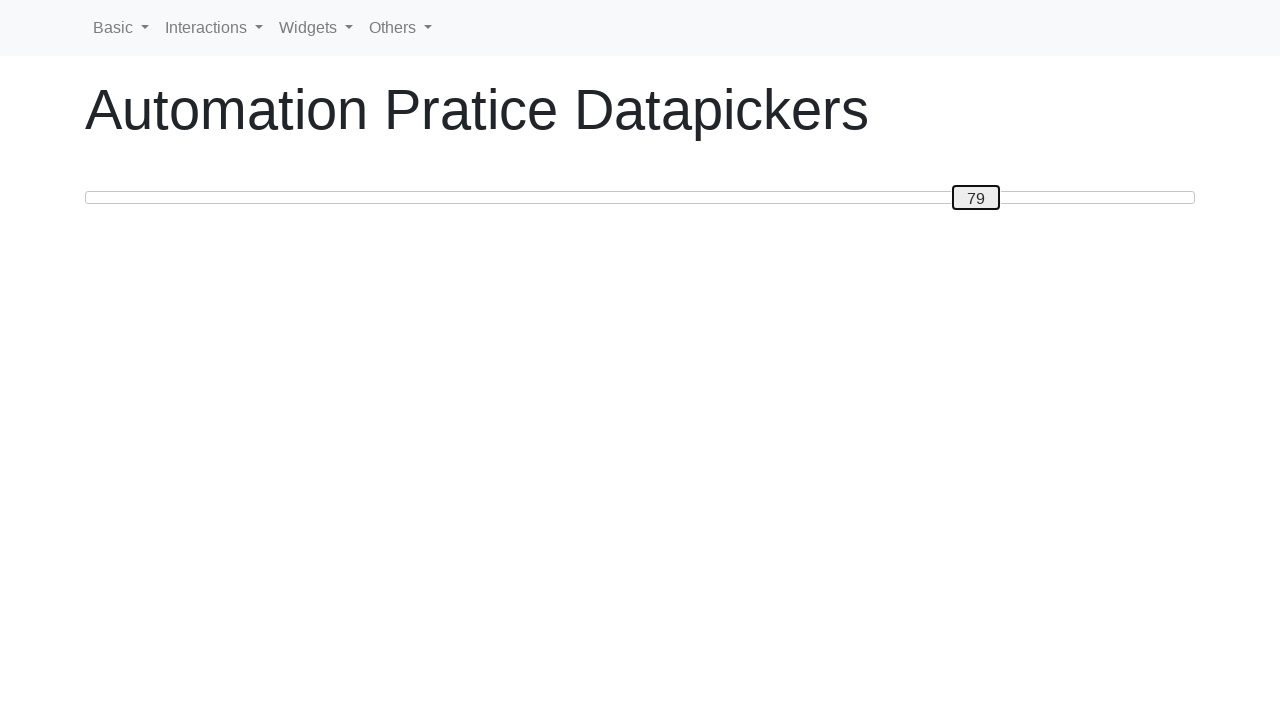

Read slider position: 79
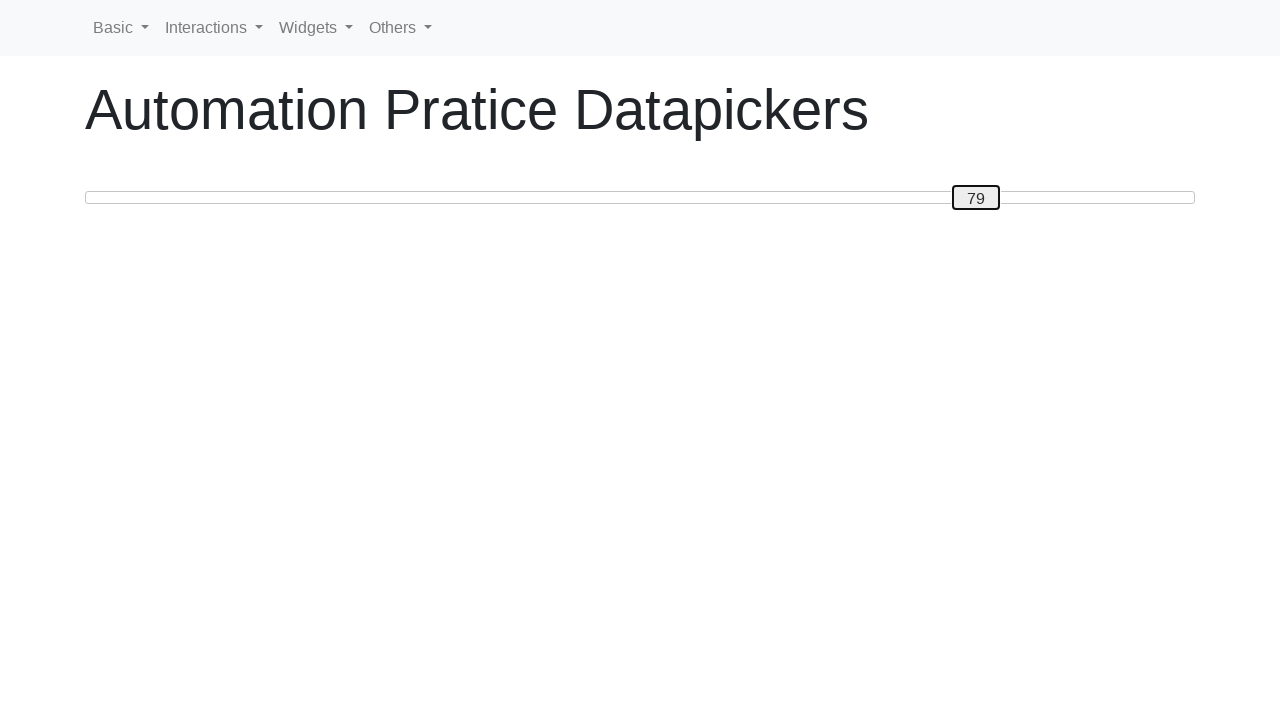

Pressed ArrowLeft to move slider towards position 20 on #custom-handle
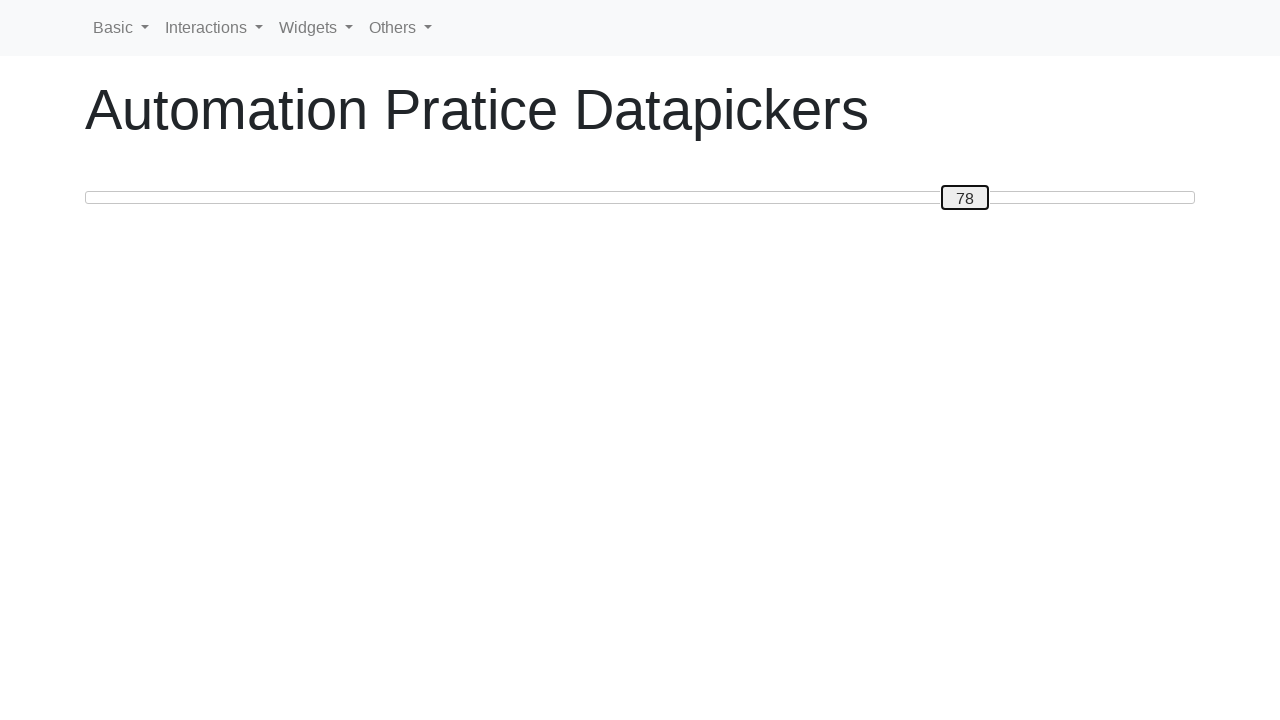

Read slider position: 78
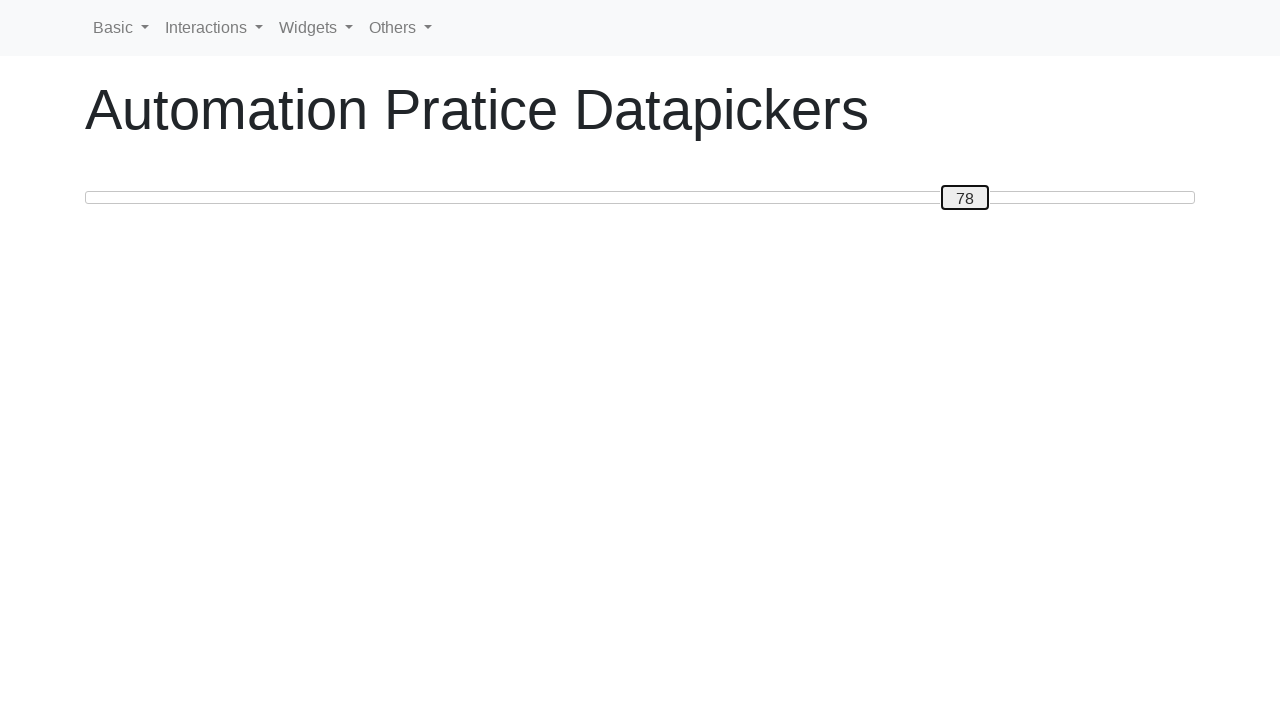

Pressed ArrowLeft to move slider towards position 20 on #custom-handle
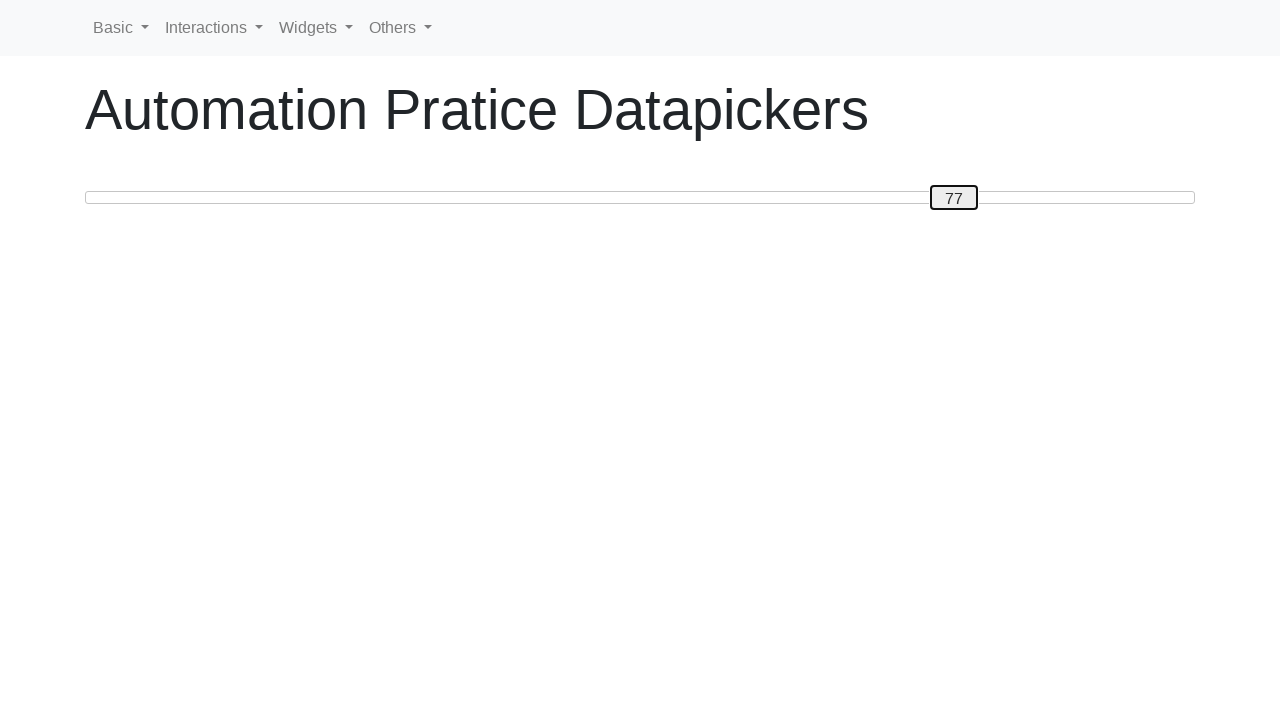

Read slider position: 77
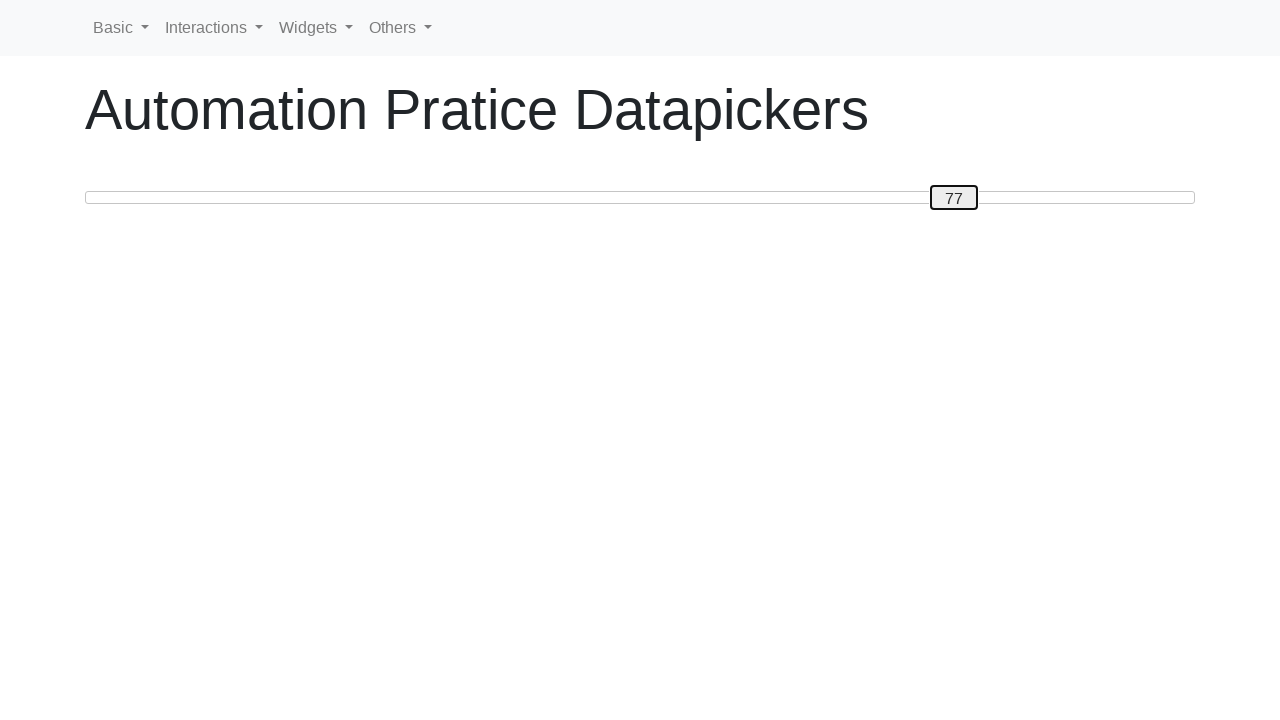

Pressed ArrowLeft to move slider towards position 20 on #custom-handle
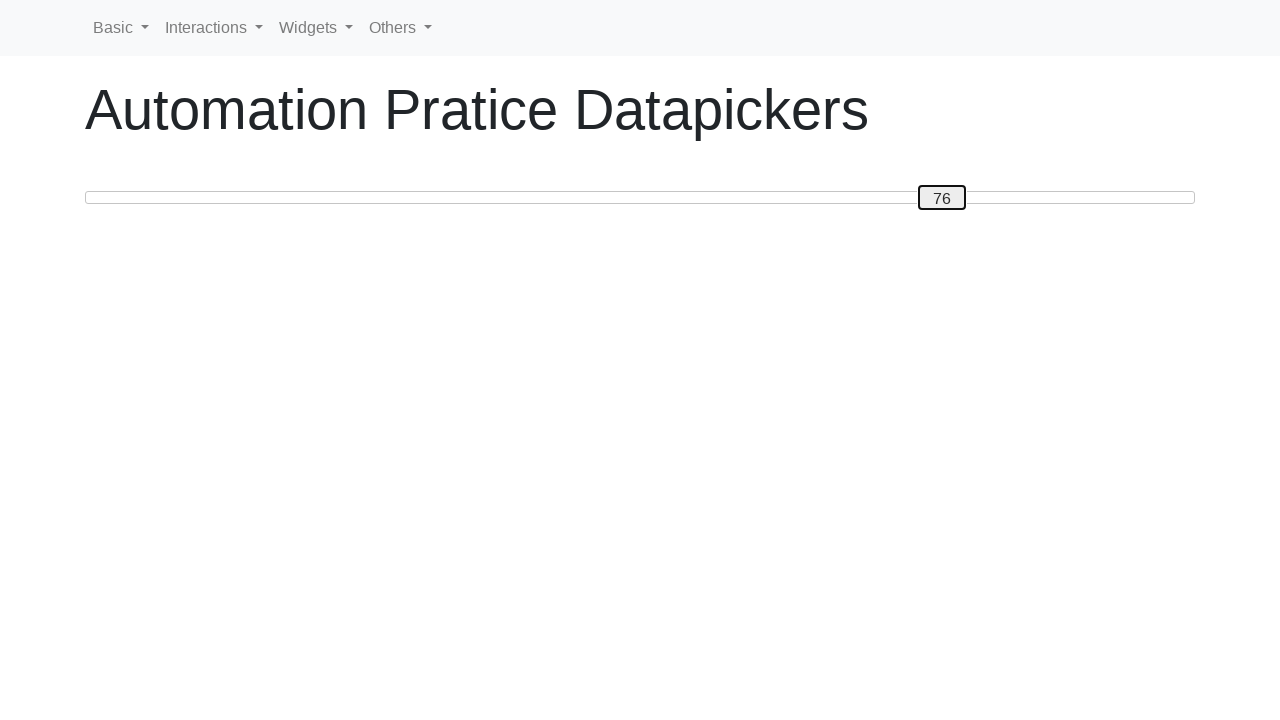

Read slider position: 76
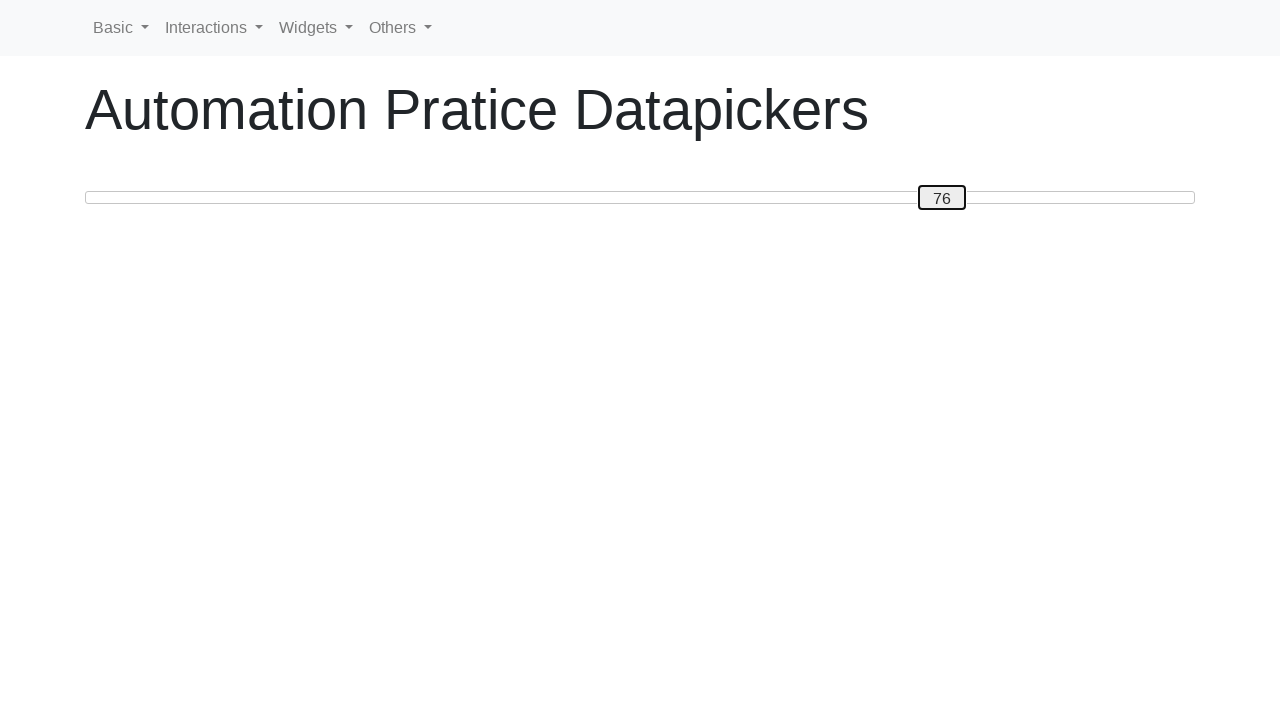

Pressed ArrowLeft to move slider towards position 20 on #custom-handle
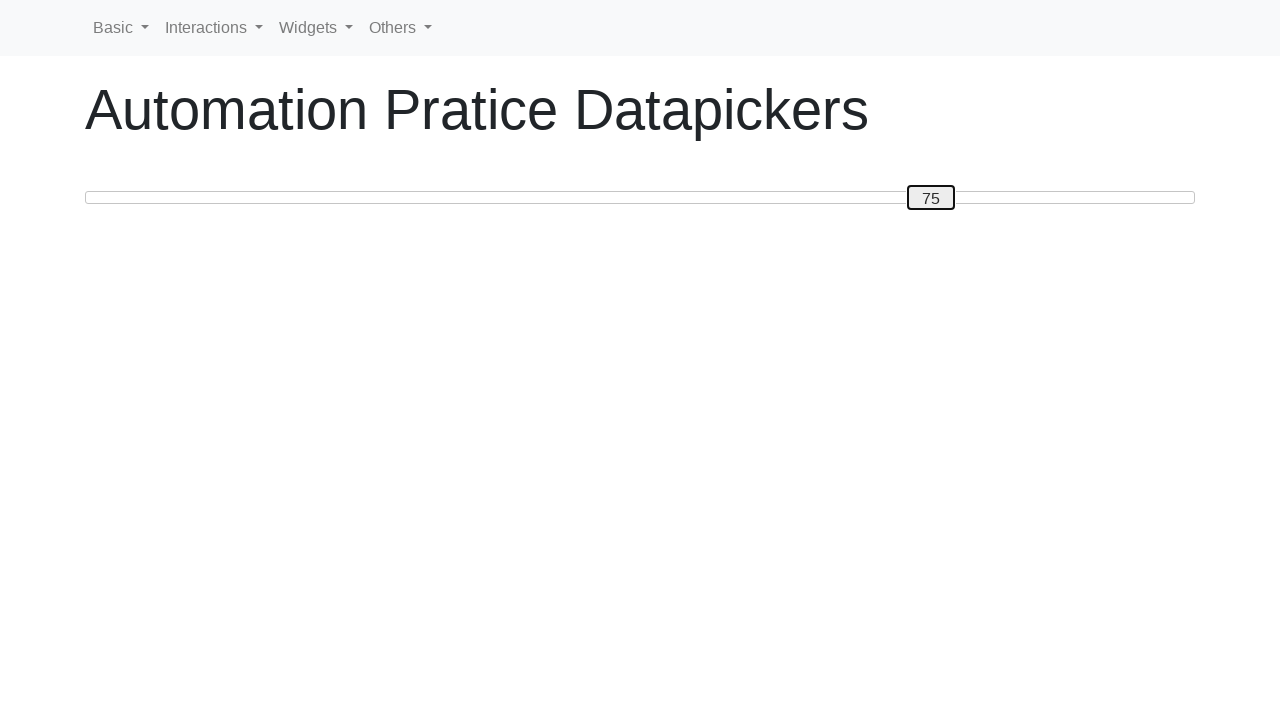

Read slider position: 75
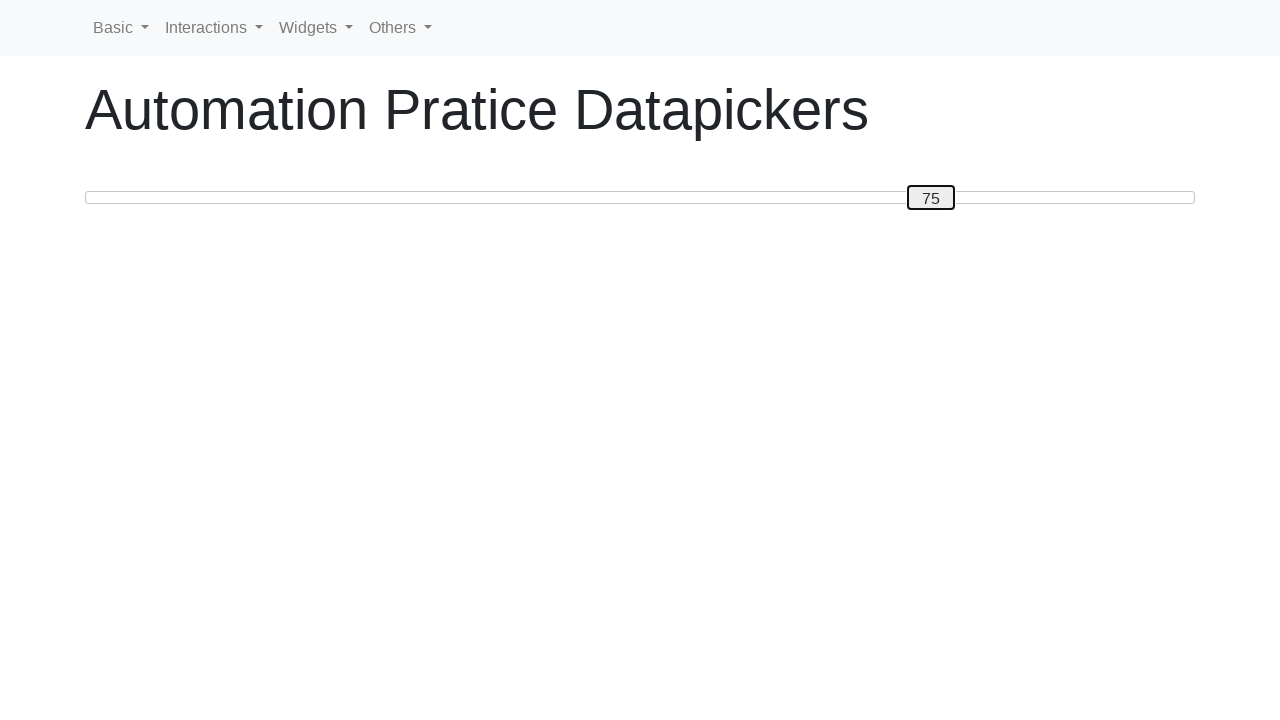

Pressed ArrowLeft to move slider towards position 20 on #custom-handle
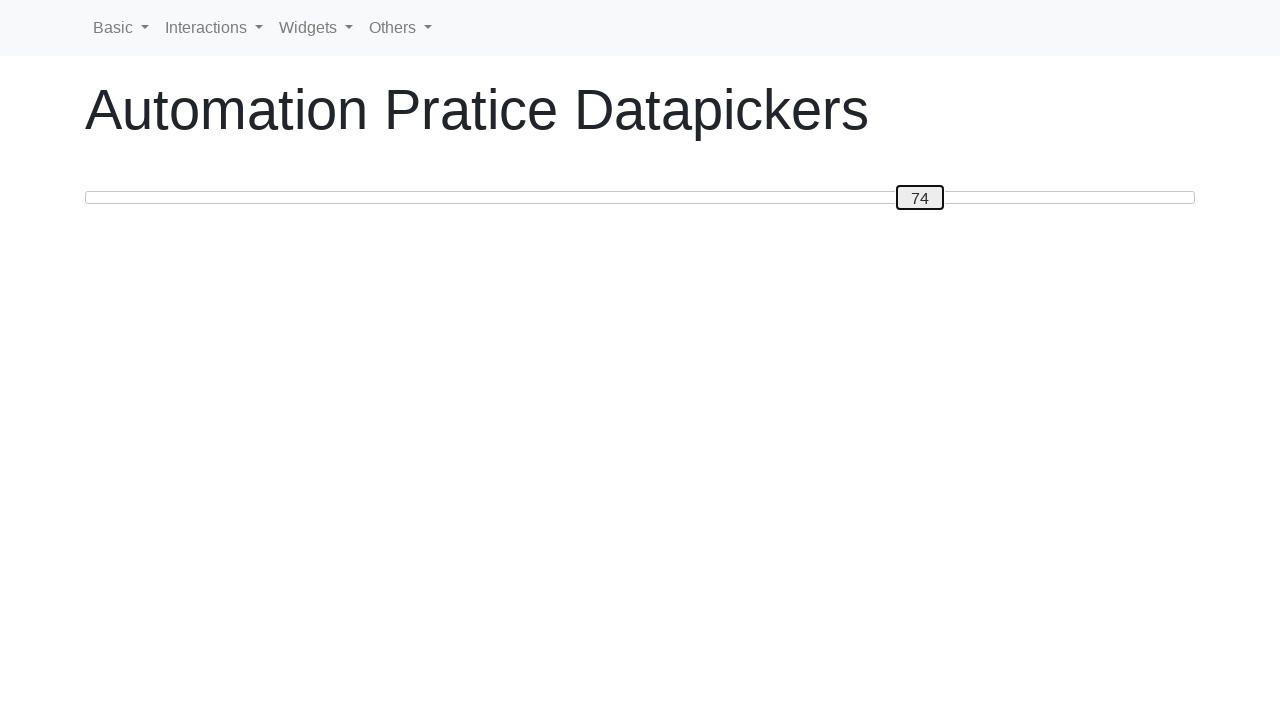

Read slider position: 74
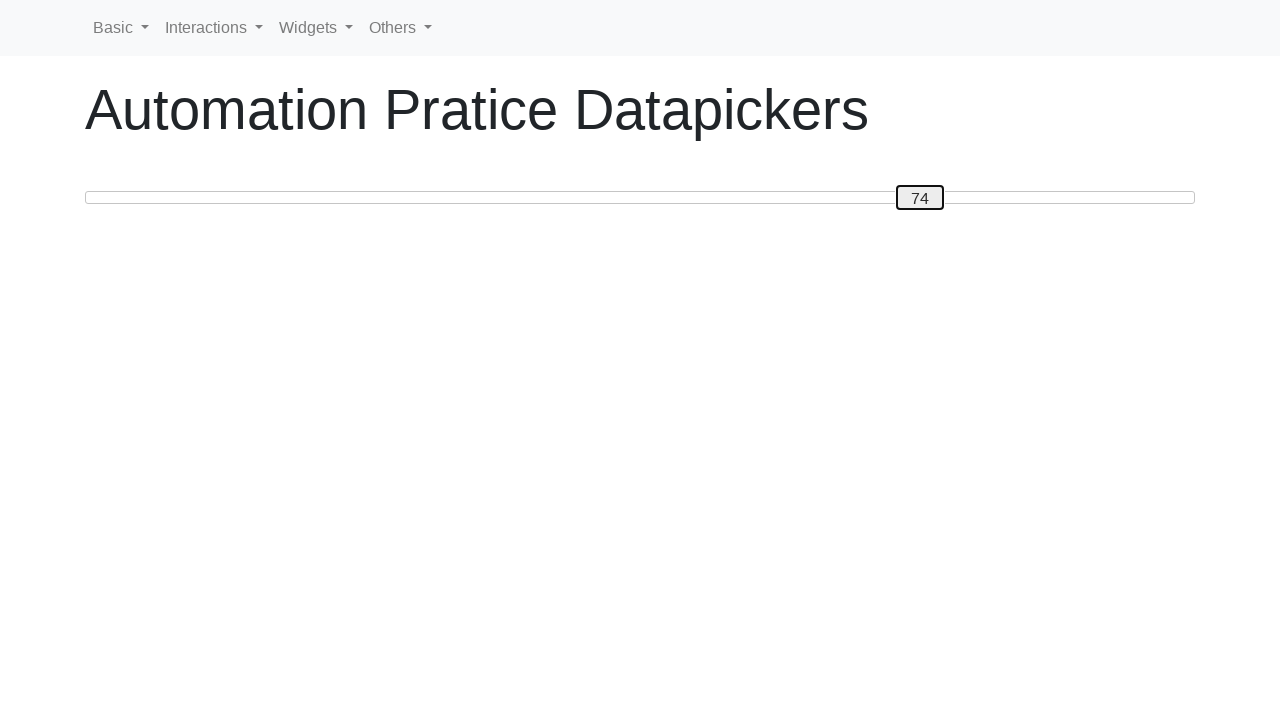

Pressed ArrowLeft to move slider towards position 20 on #custom-handle
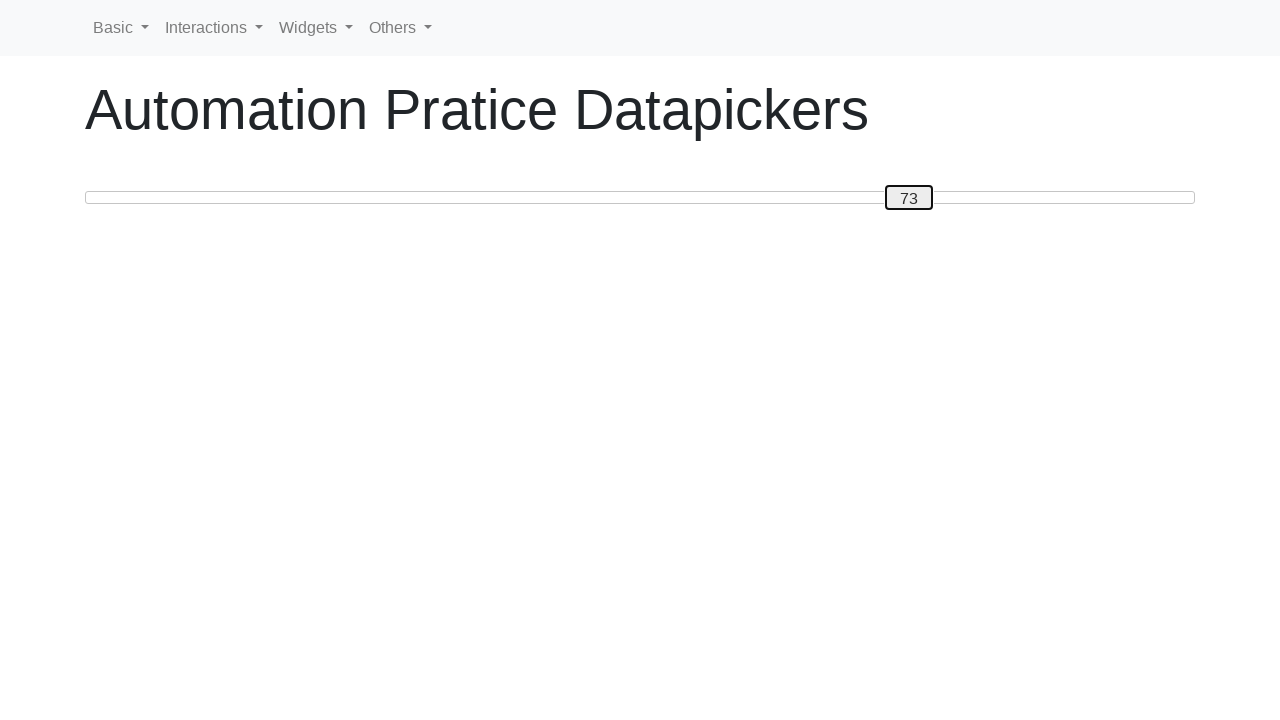

Read slider position: 73
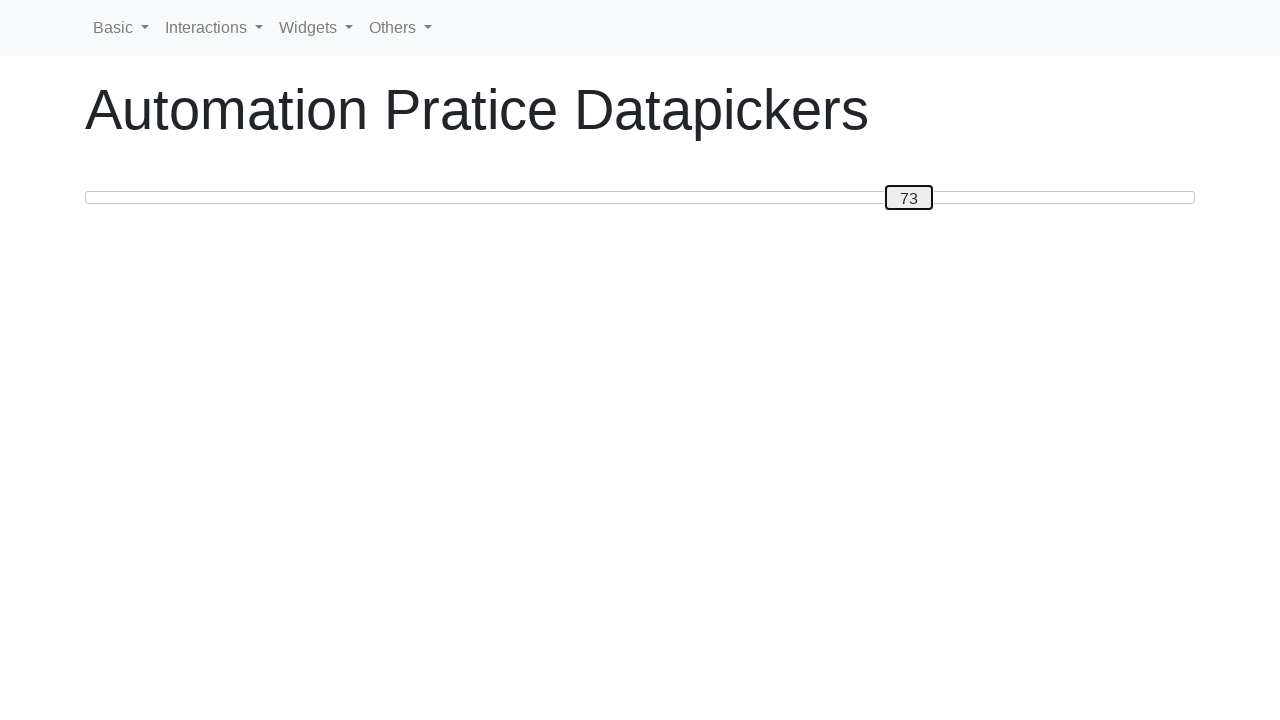

Pressed ArrowLeft to move slider towards position 20 on #custom-handle
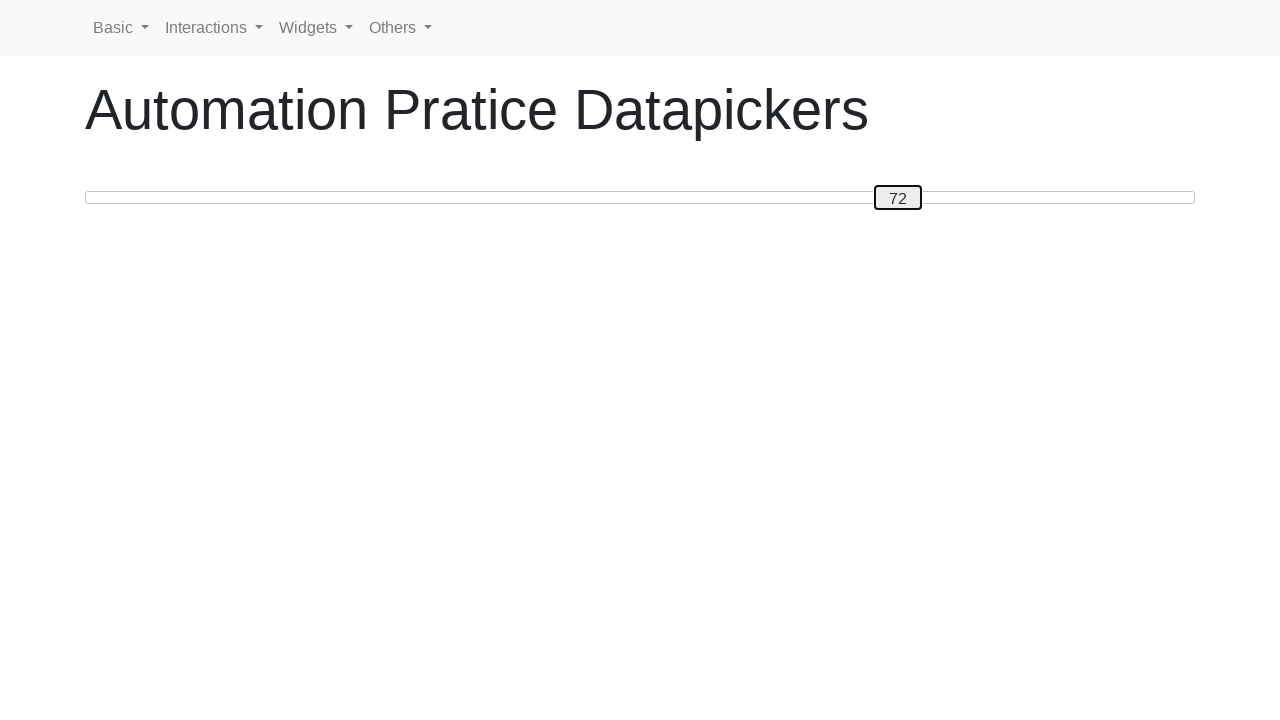

Read slider position: 72
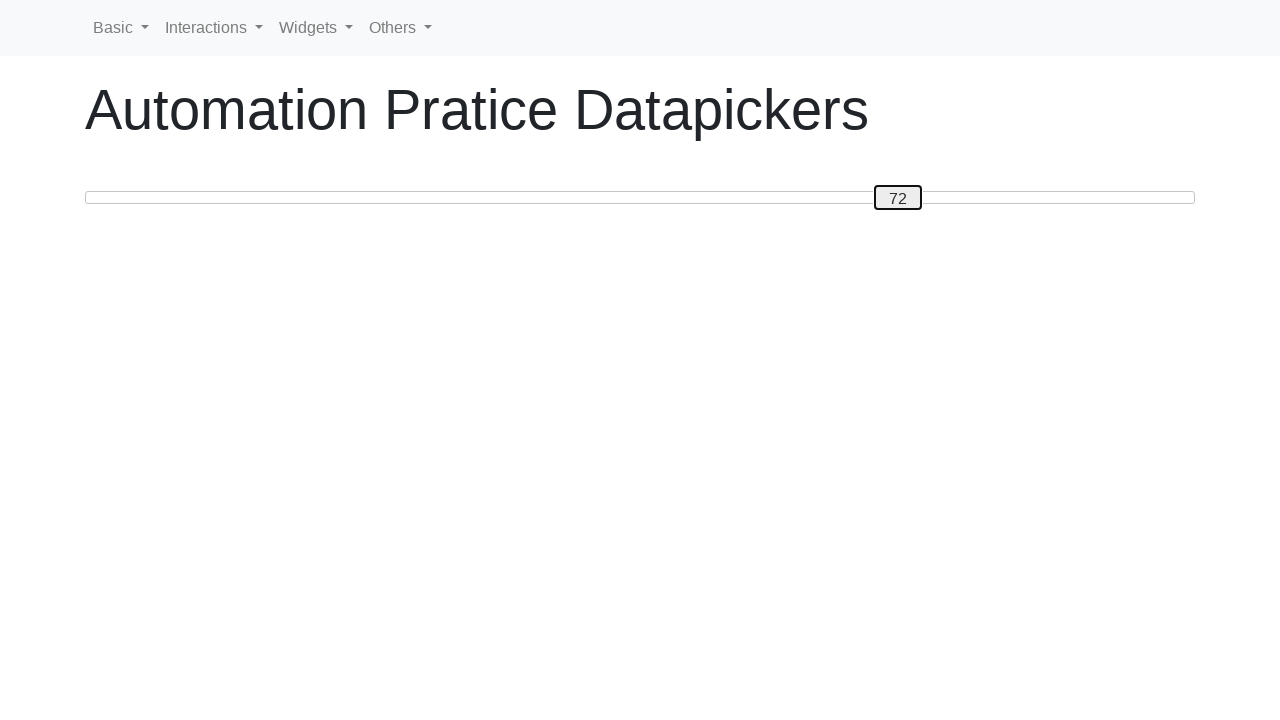

Pressed ArrowLeft to move slider towards position 20 on #custom-handle
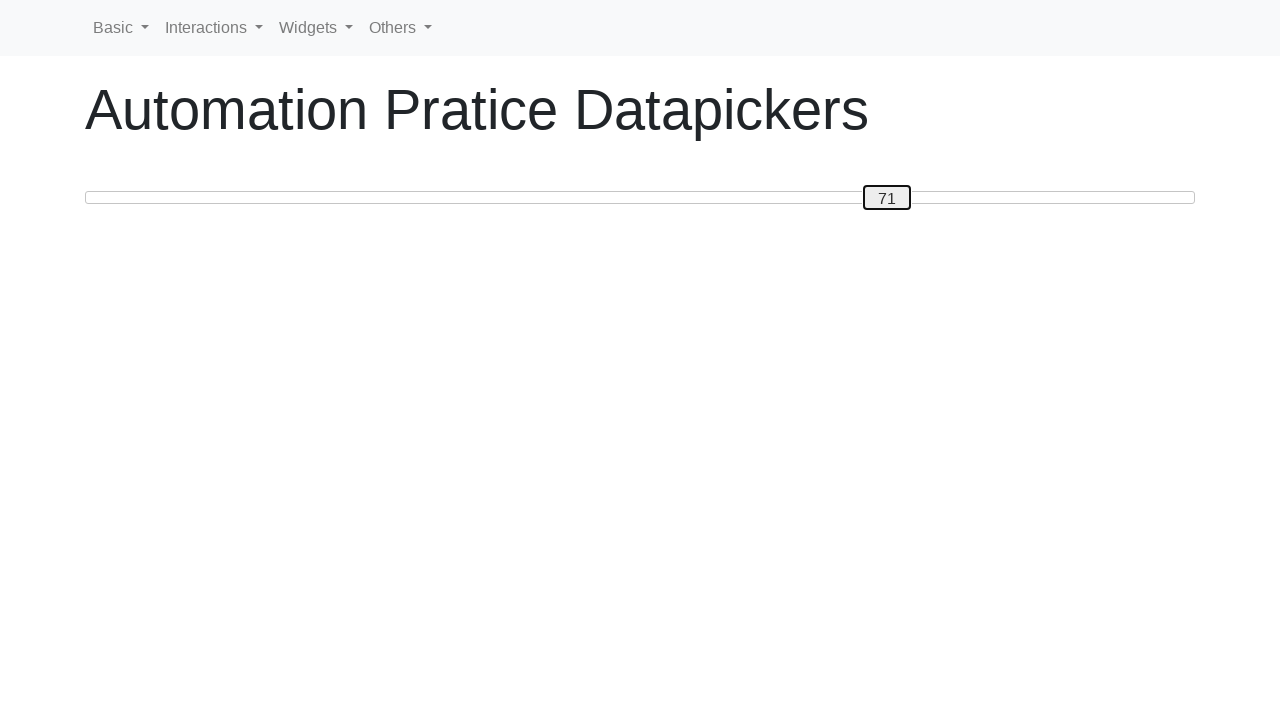

Read slider position: 71
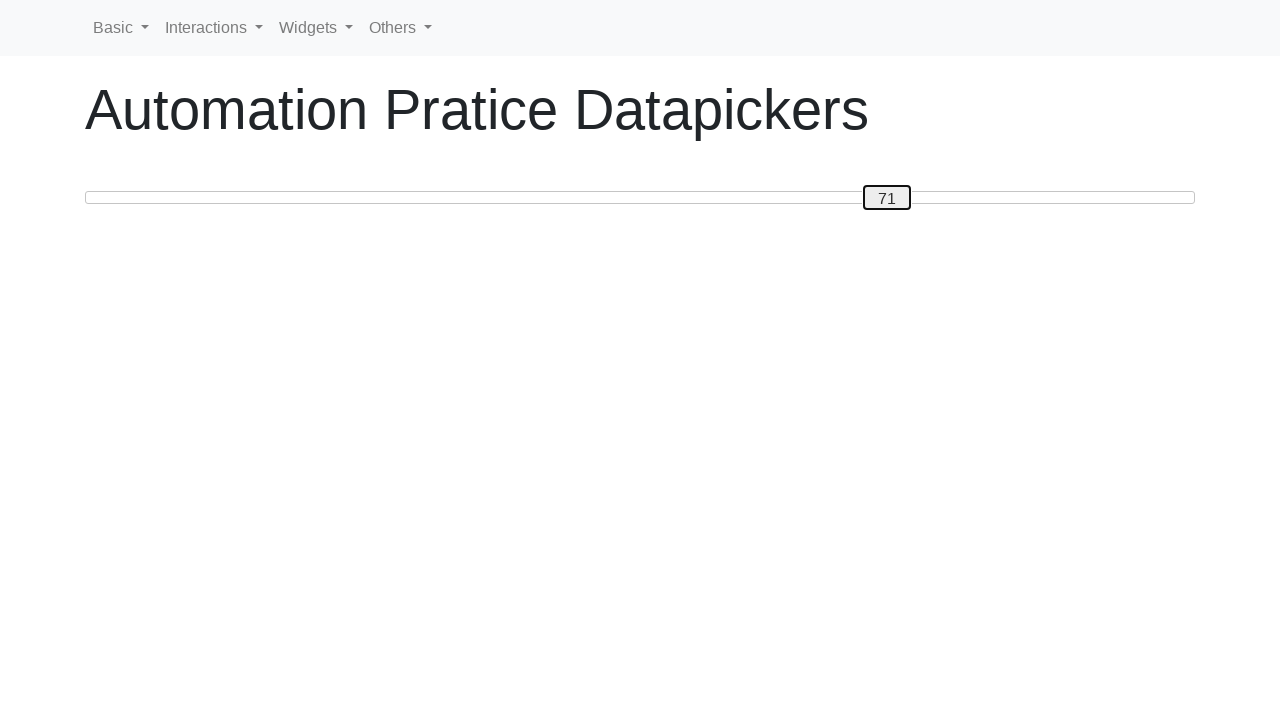

Pressed ArrowLeft to move slider towards position 20 on #custom-handle
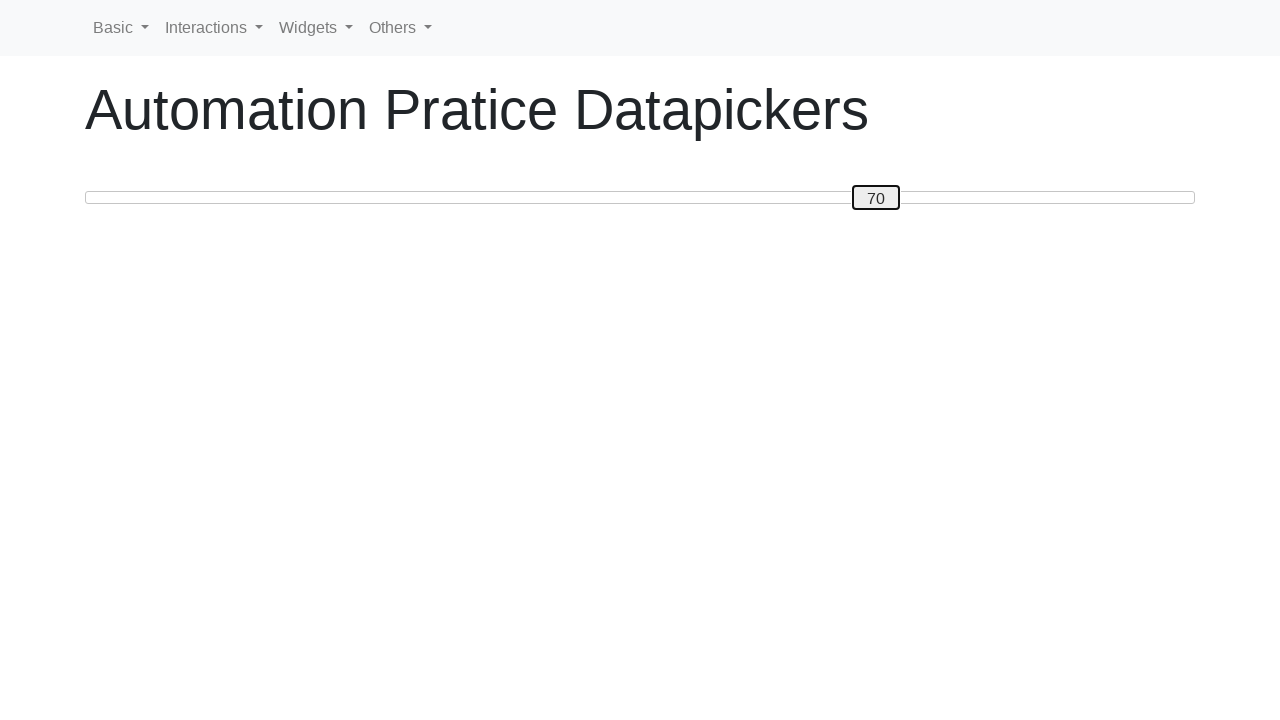

Read slider position: 70
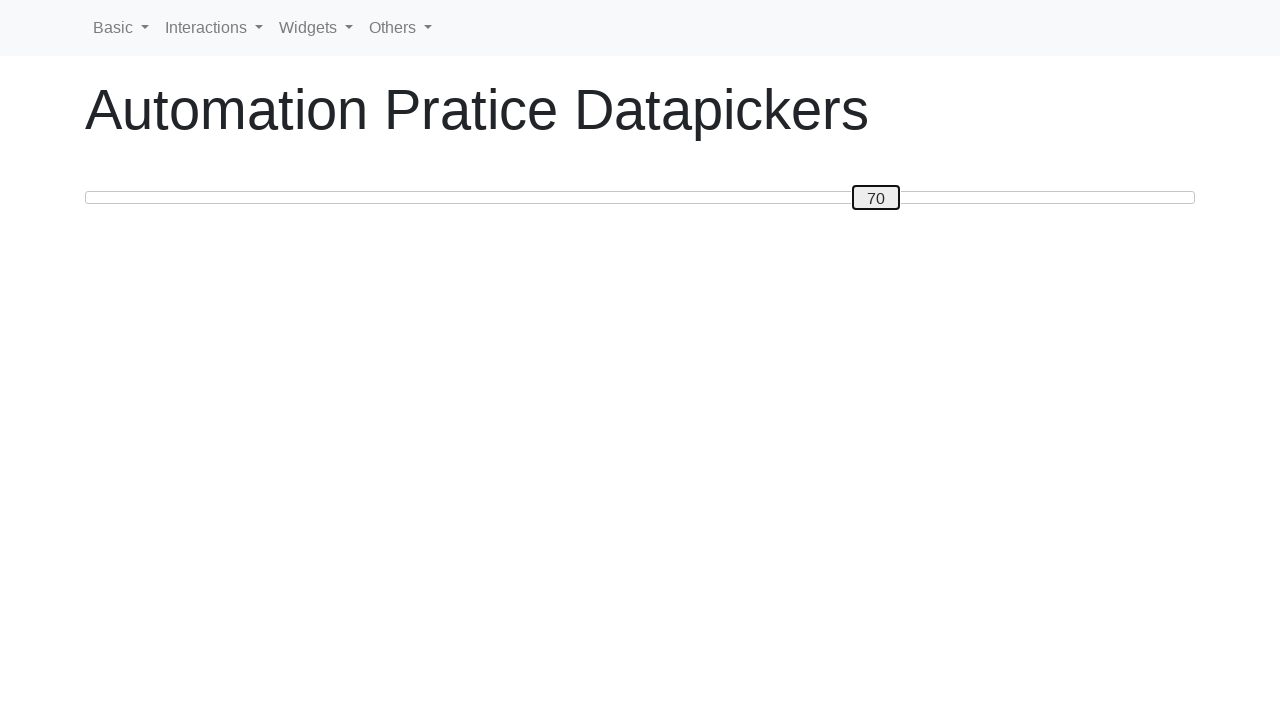

Pressed ArrowLeft to move slider towards position 20 on #custom-handle
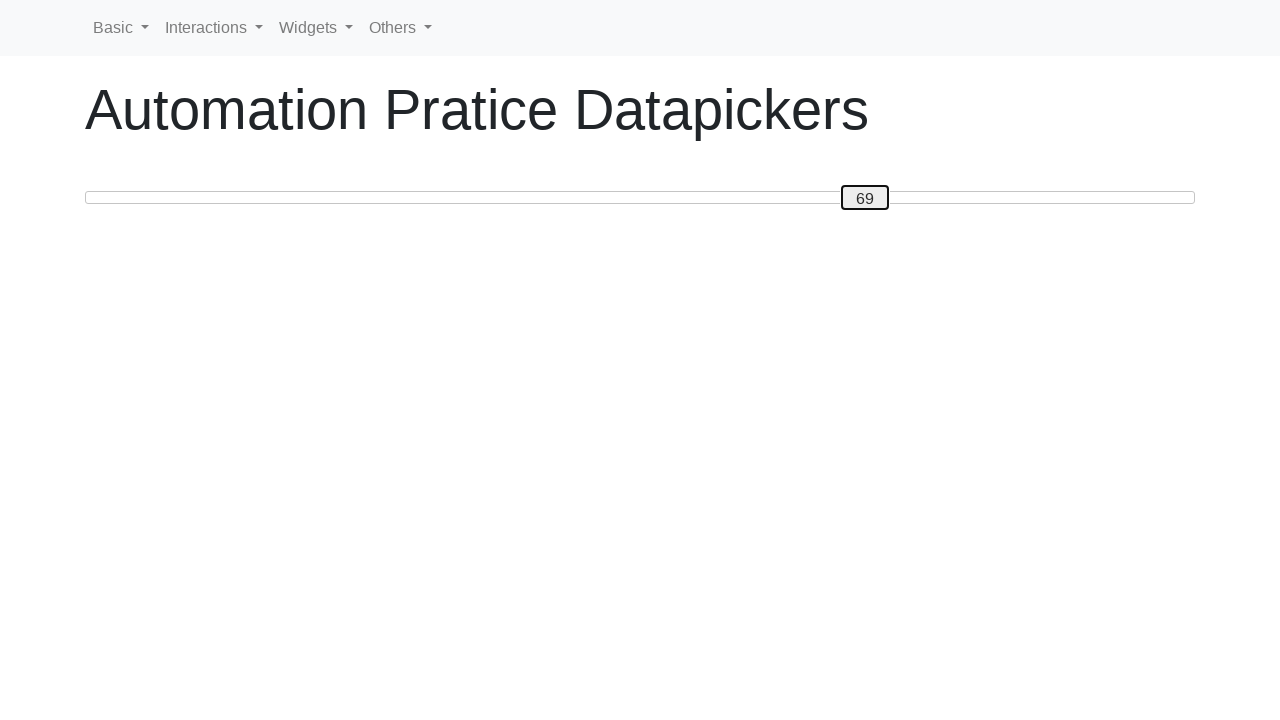

Read slider position: 69
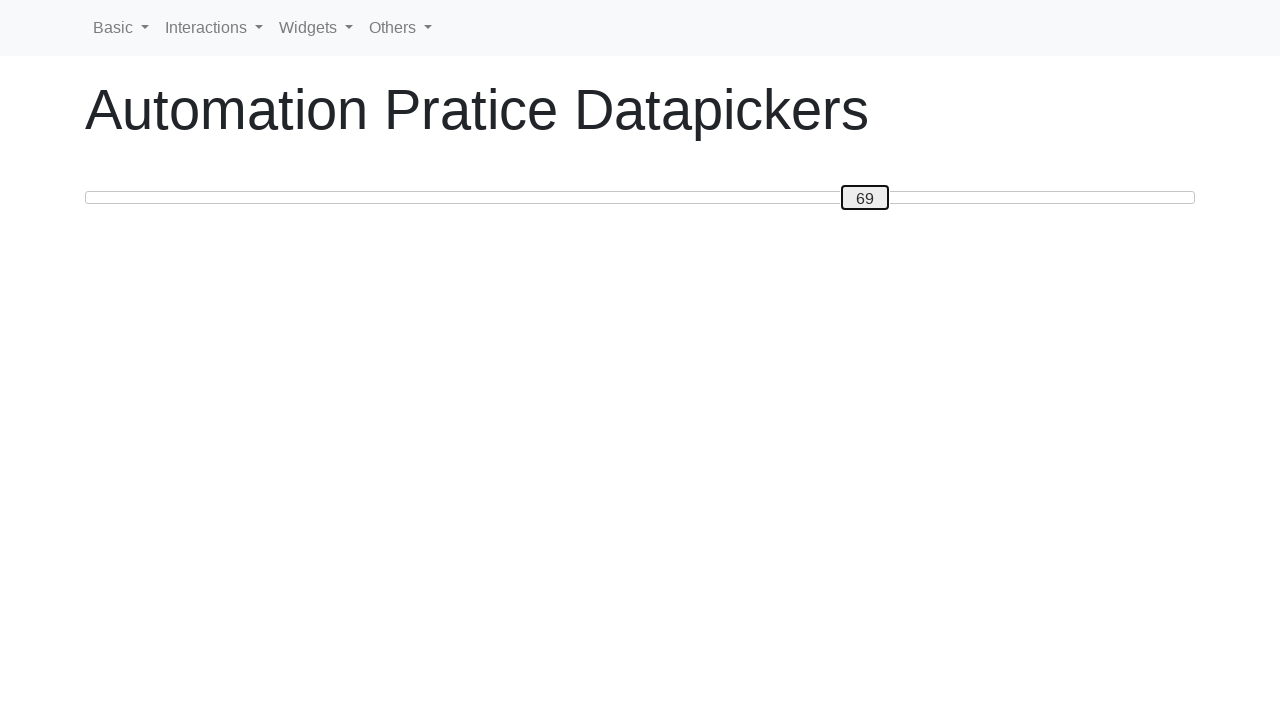

Pressed ArrowLeft to move slider towards position 20 on #custom-handle
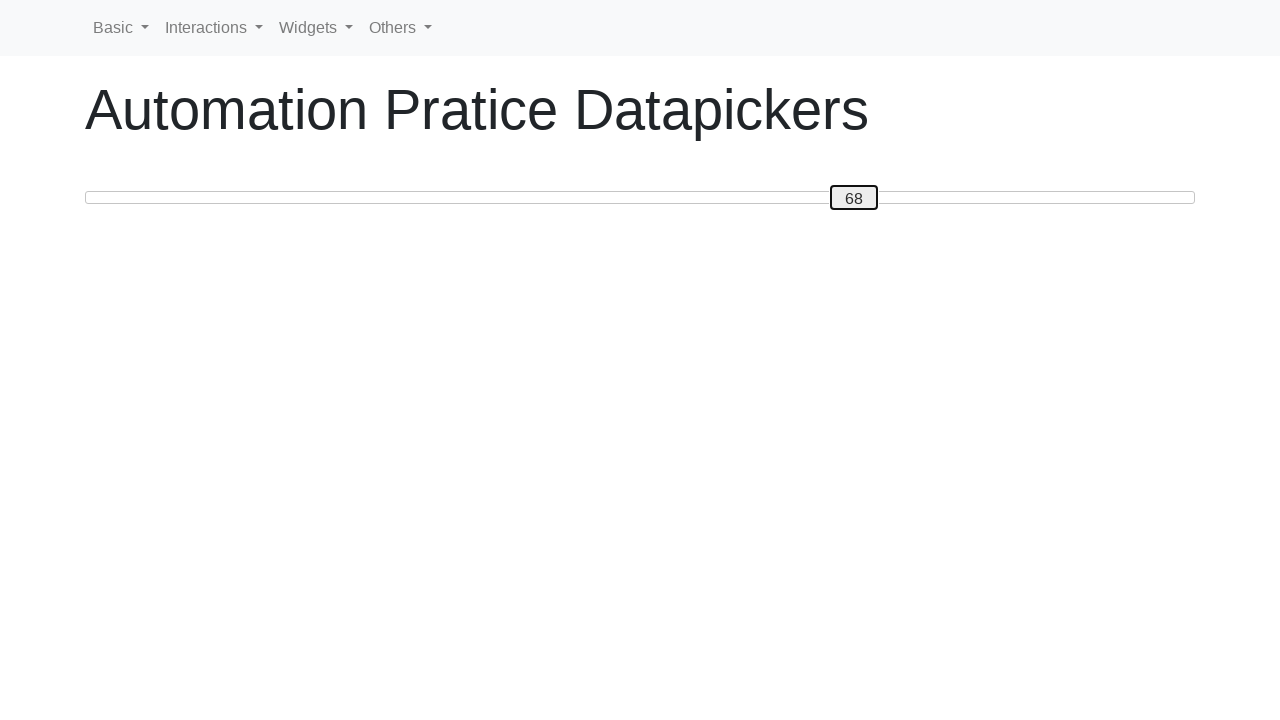

Read slider position: 68
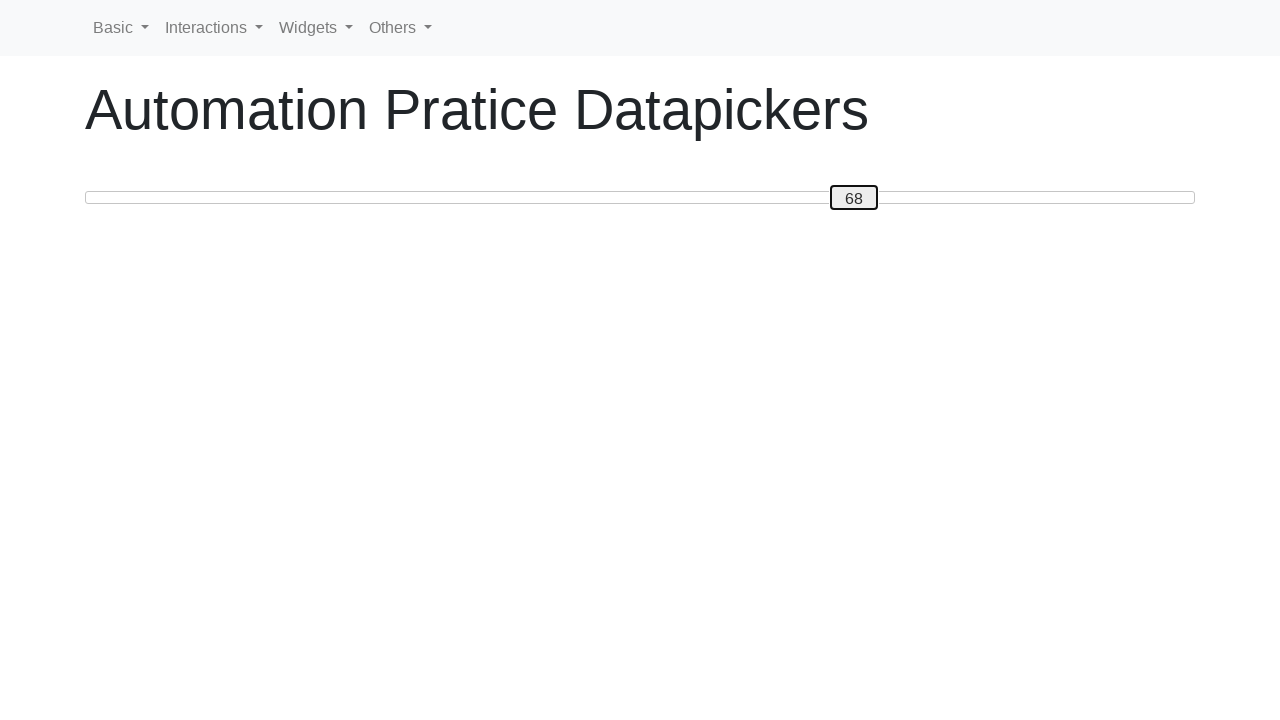

Pressed ArrowLeft to move slider towards position 20 on #custom-handle
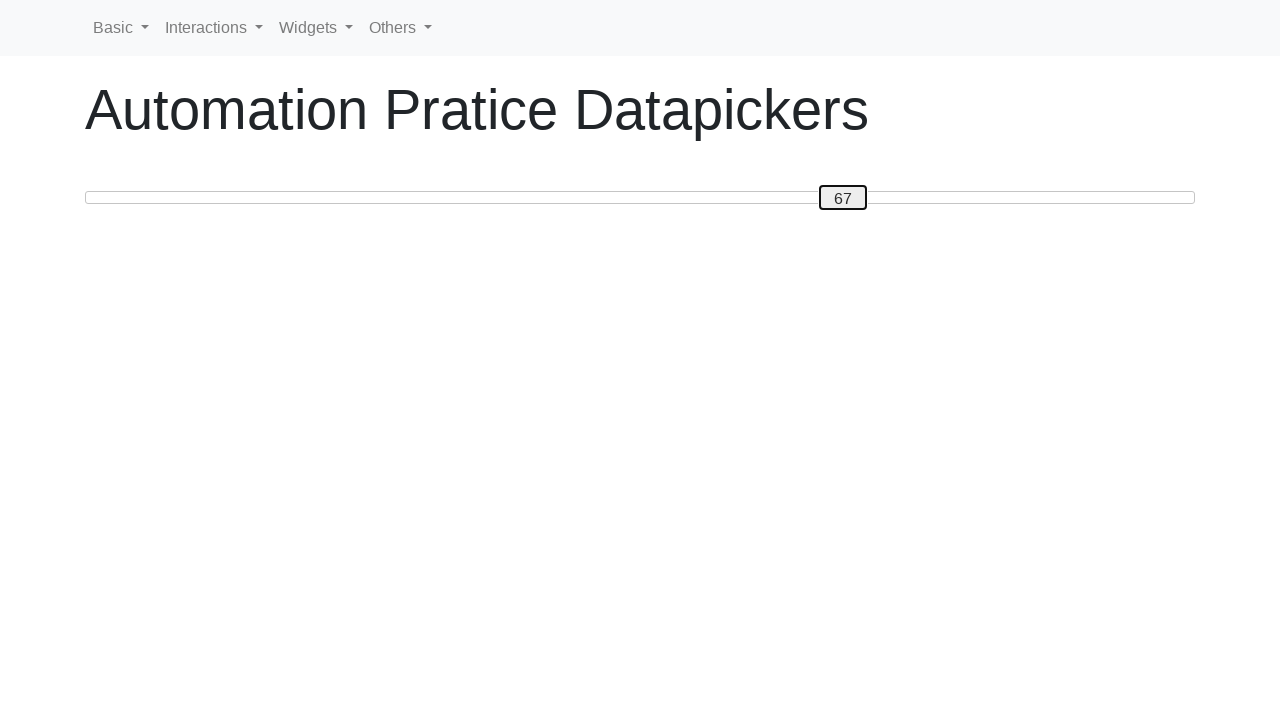

Read slider position: 67
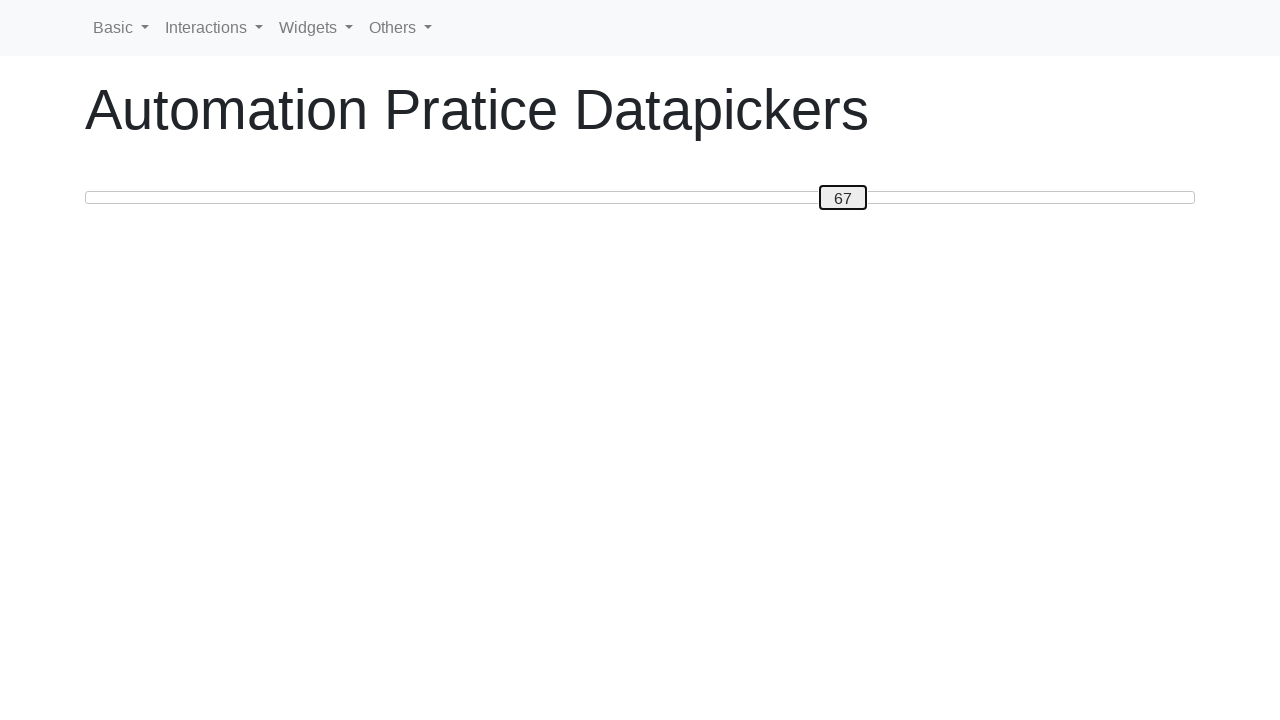

Pressed ArrowLeft to move slider towards position 20 on #custom-handle
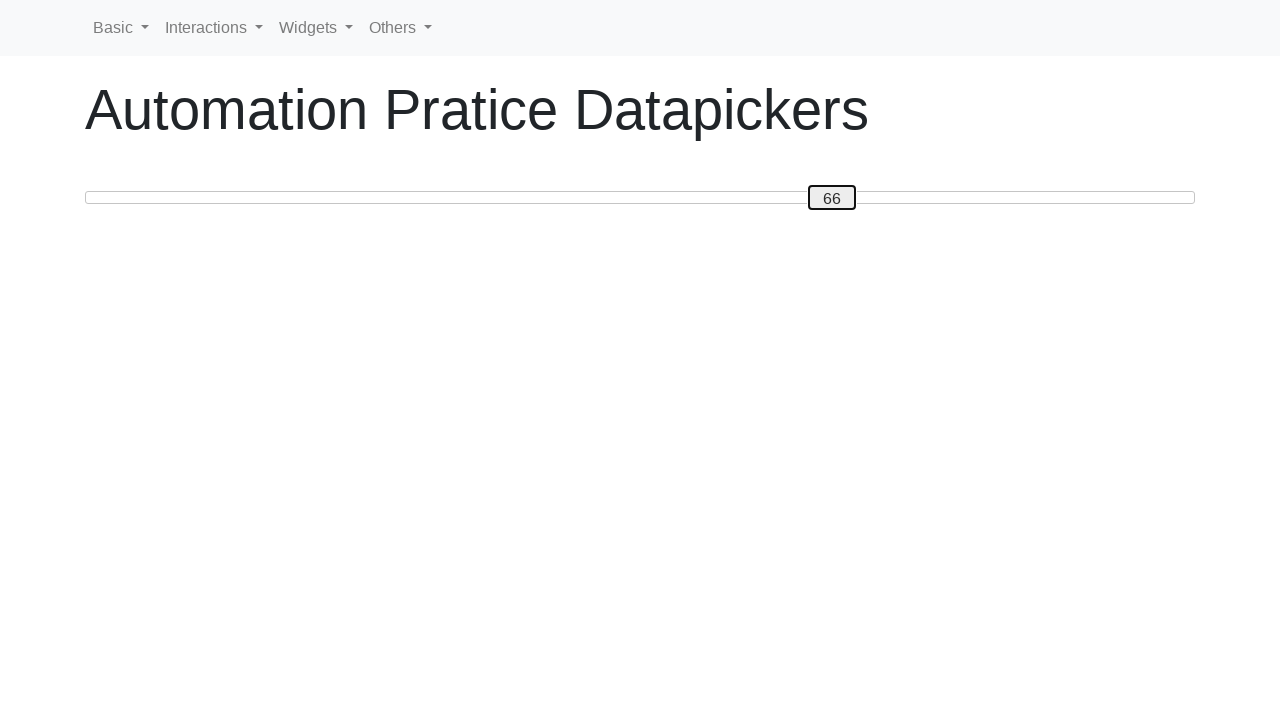

Read slider position: 66
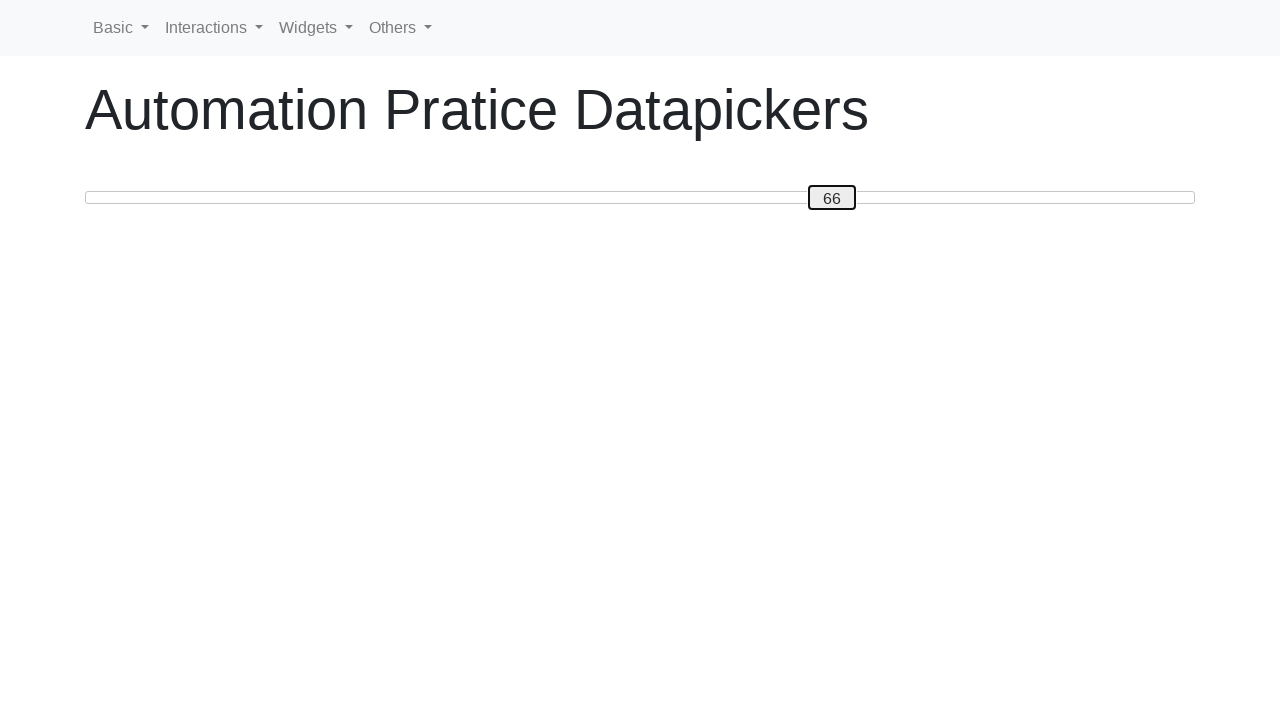

Pressed ArrowLeft to move slider towards position 20 on #custom-handle
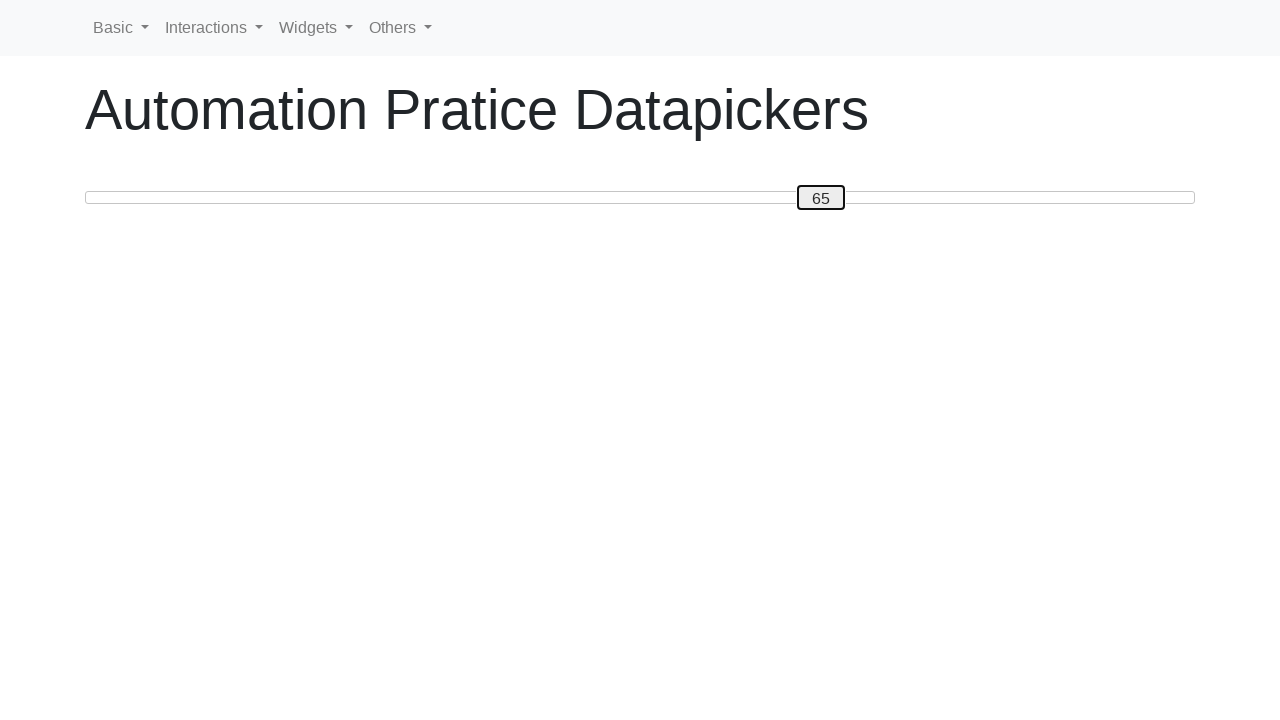

Read slider position: 65
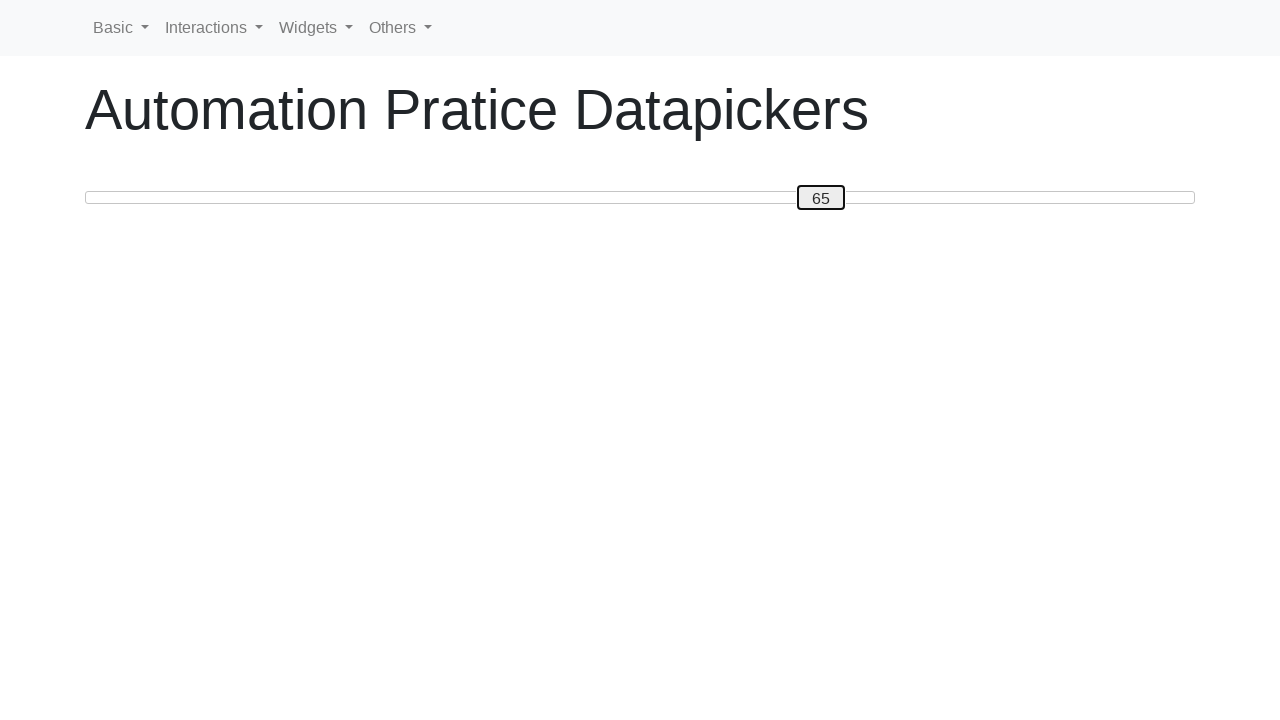

Pressed ArrowLeft to move slider towards position 20 on #custom-handle
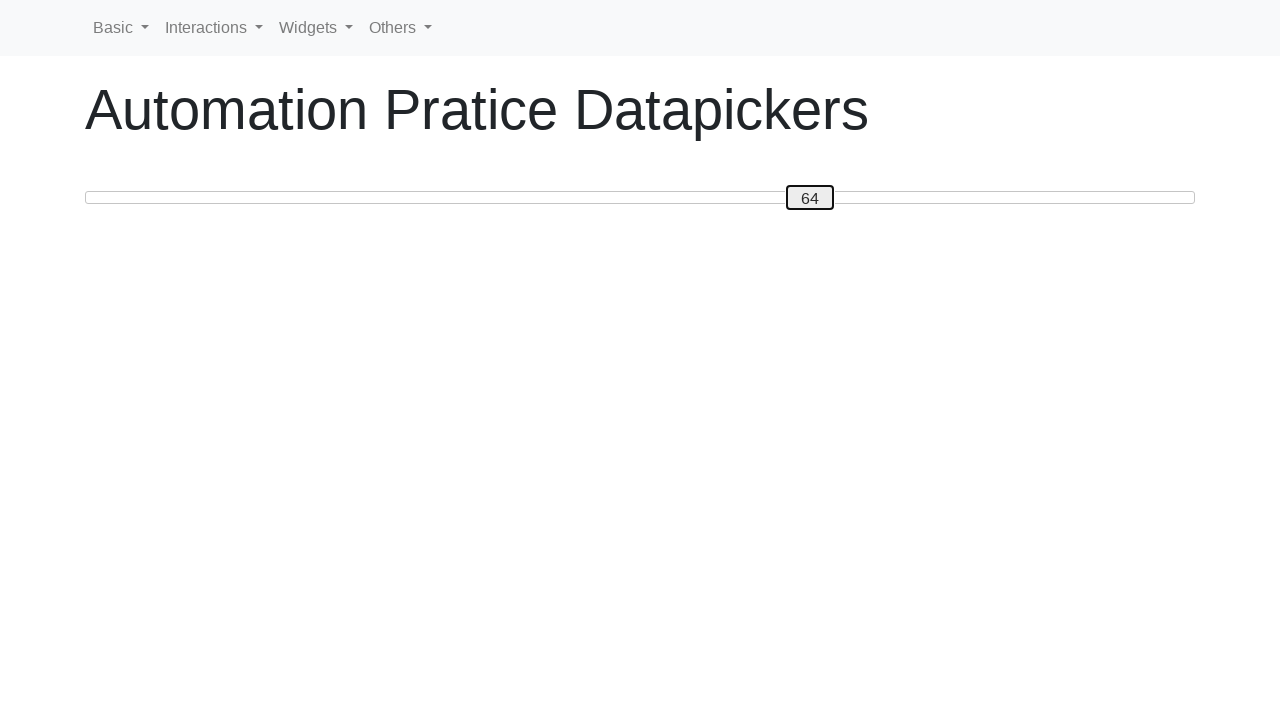

Read slider position: 64
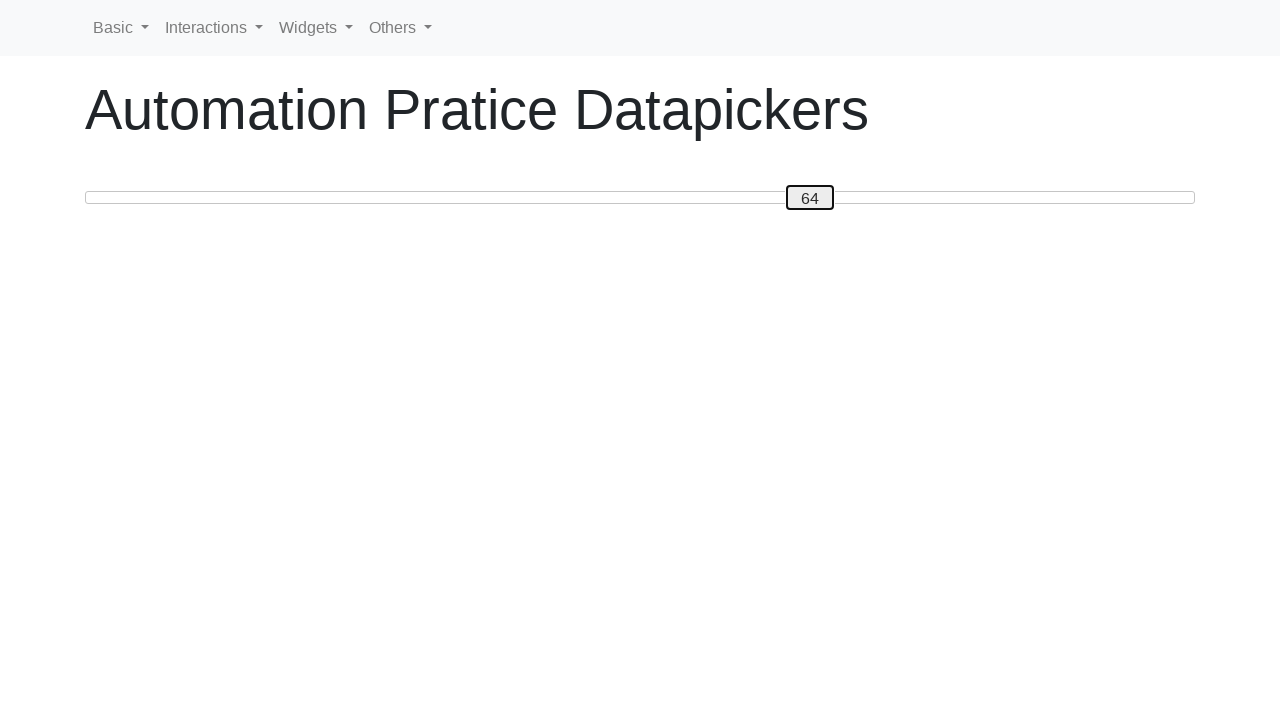

Pressed ArrowLeft to move slider towards position 20 on #custom-handle
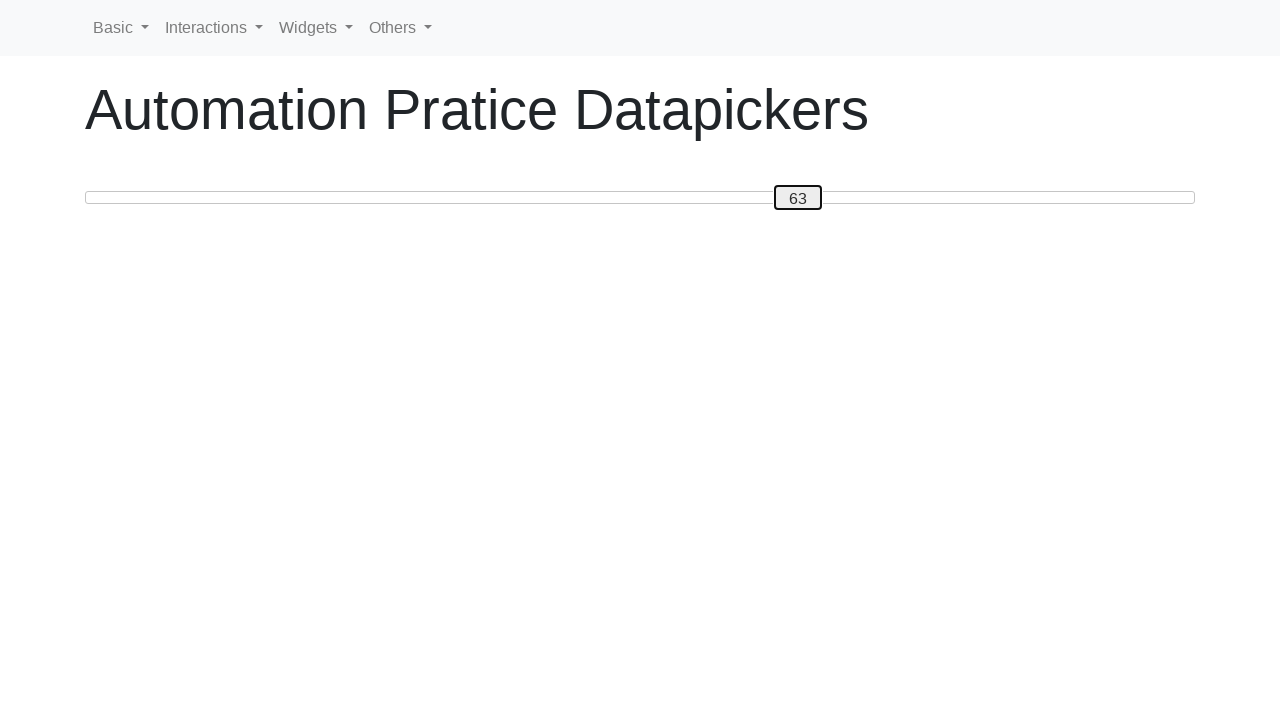

Read slider position: 63
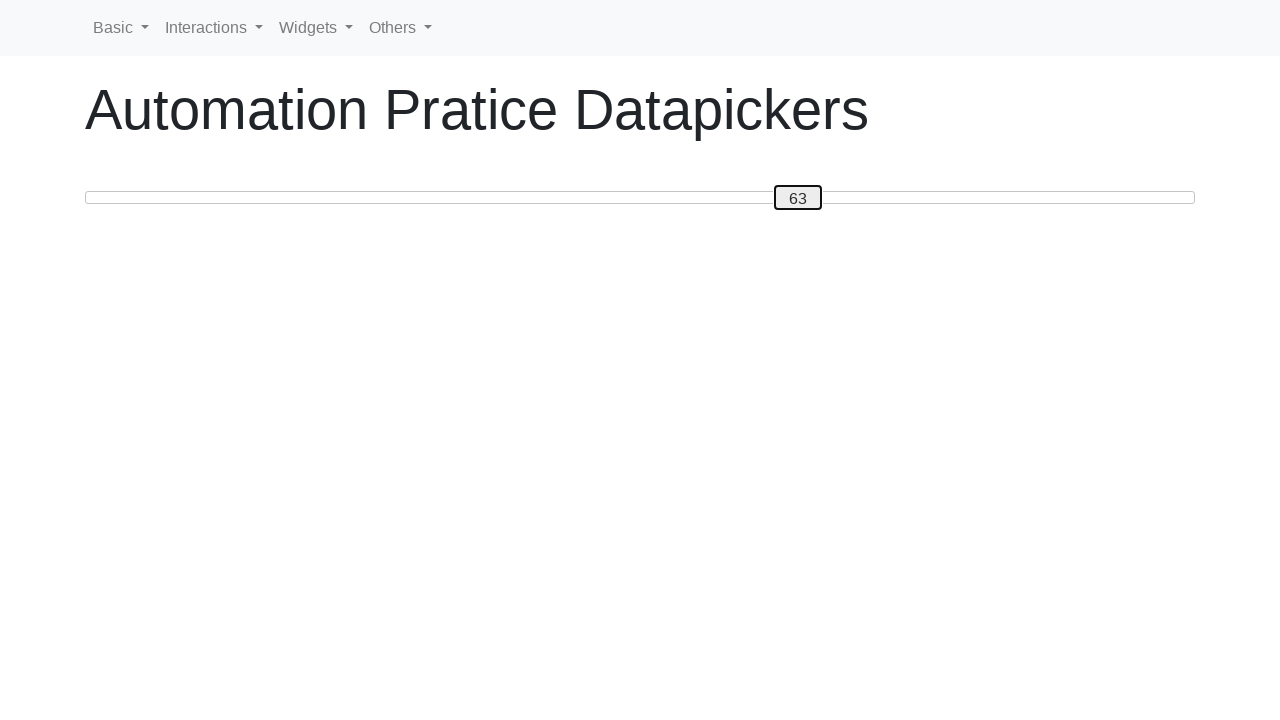

Pressed ArrowLeft to move slider towards position 20 on #custom-handle
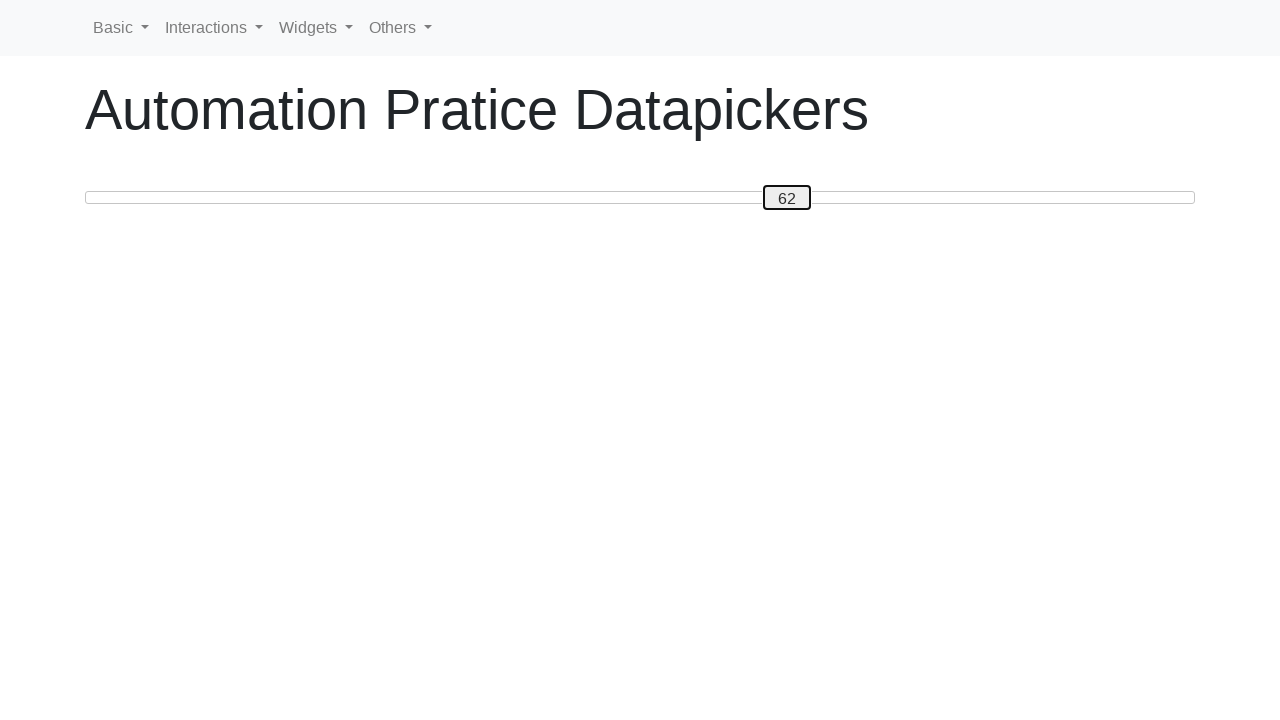

Read slider position: 62
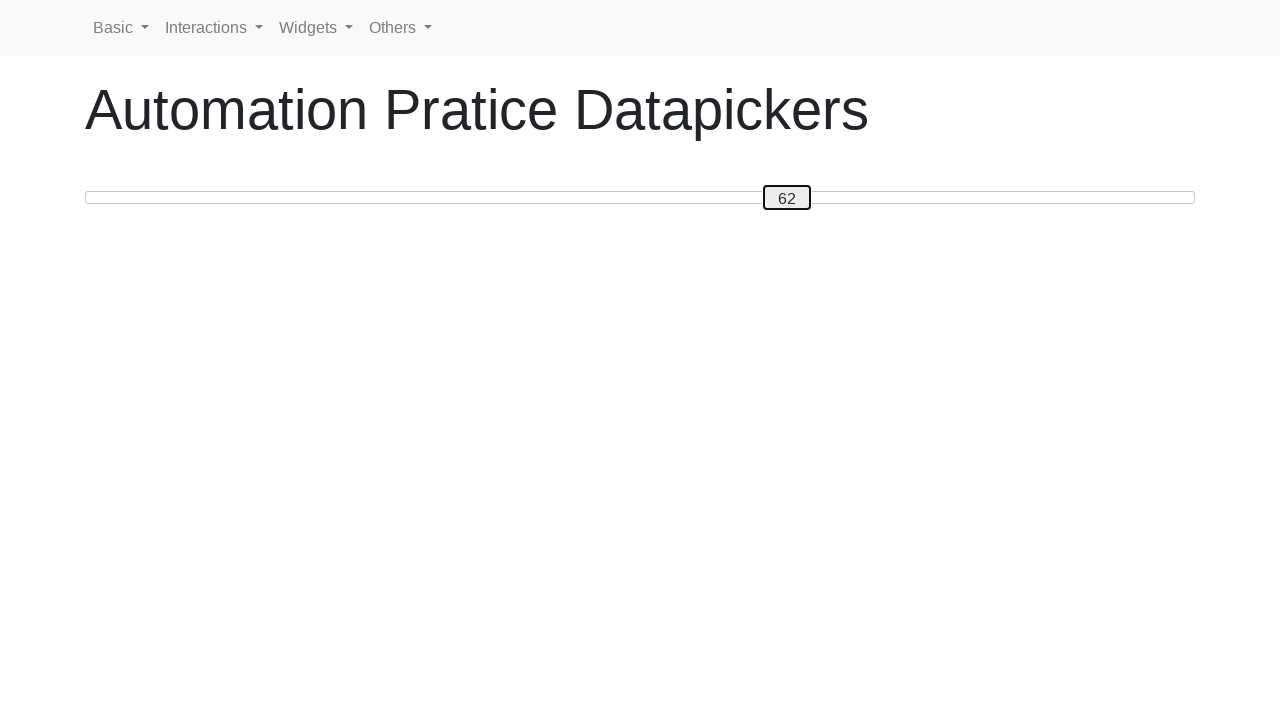

Pressed ArrowLeft to move slider towards position 20 on #custom-handle
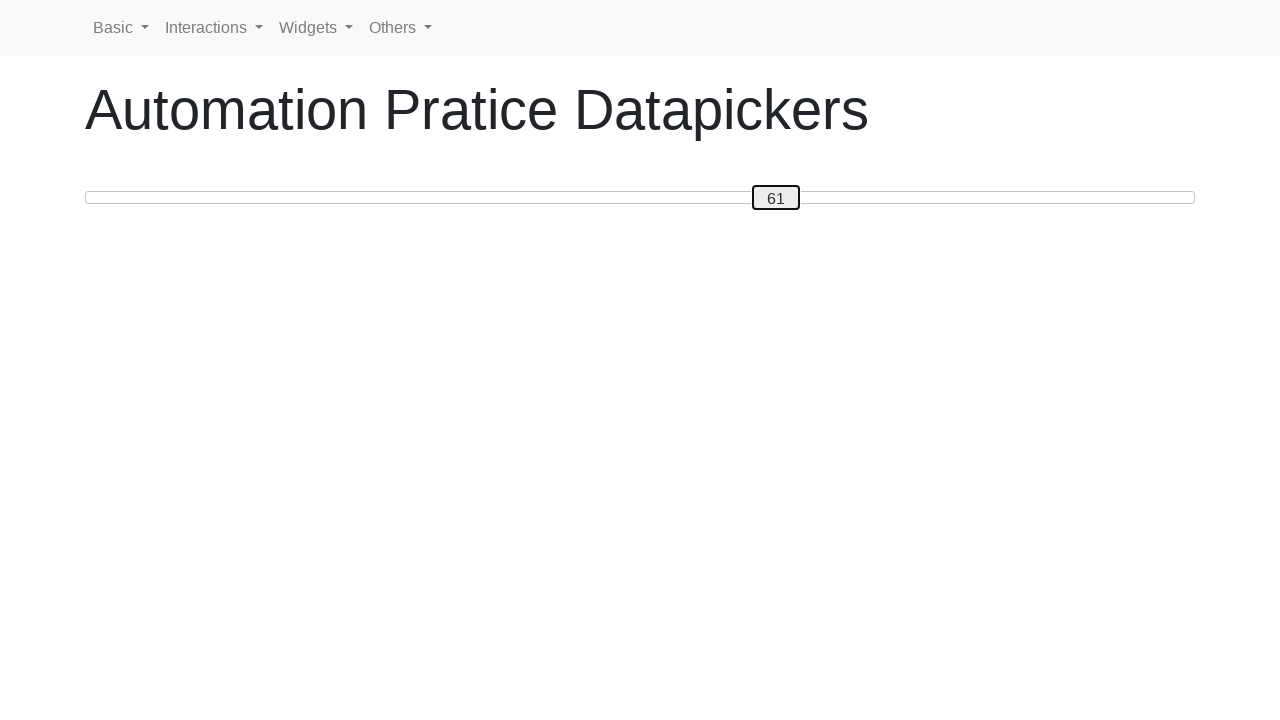

Read slider position: 61
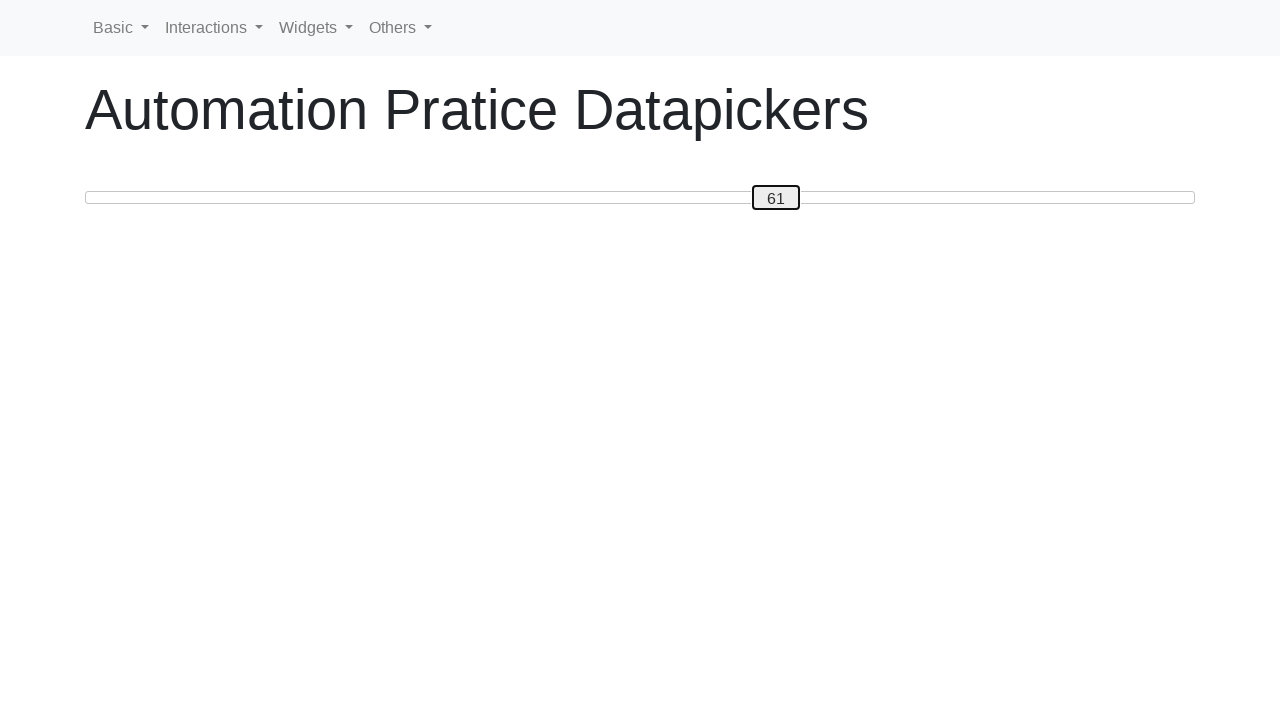

Pressed ArrowLeft to move slider towards position 20 on #custom-handle
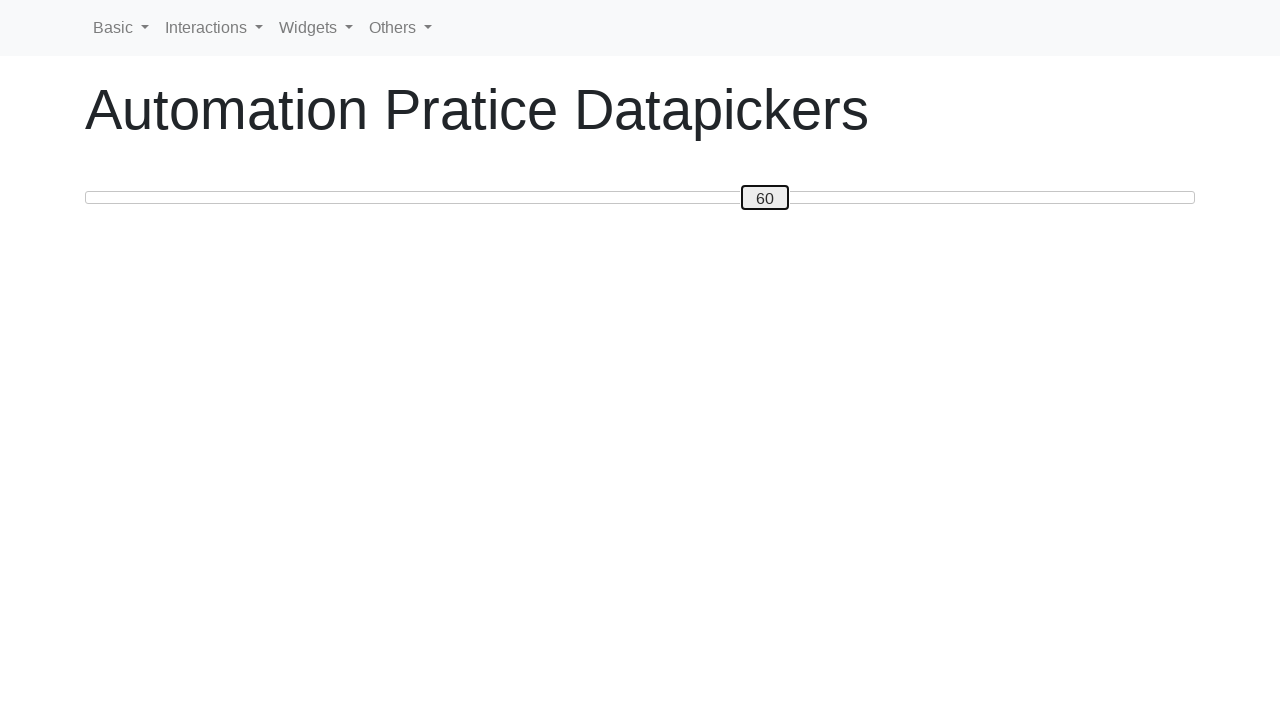

Read slider position: 60
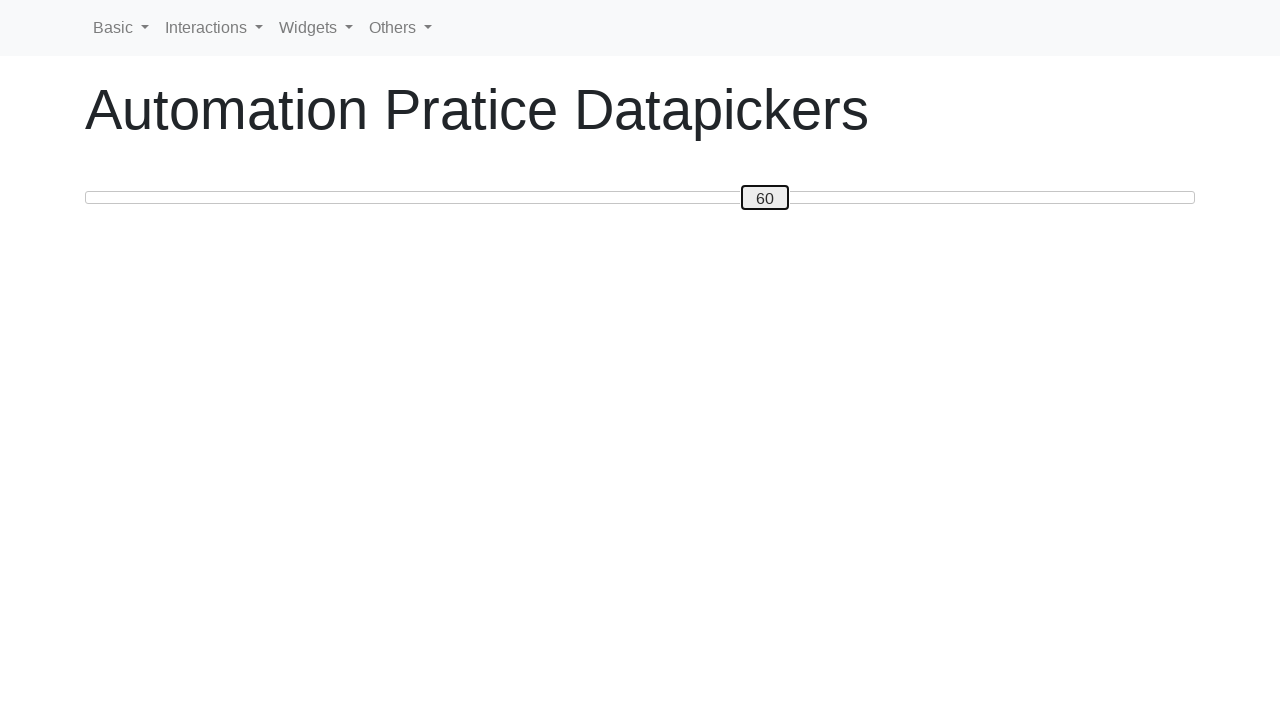

Pressed ArrowLeft to move slider towards position 20 on #custom-handle
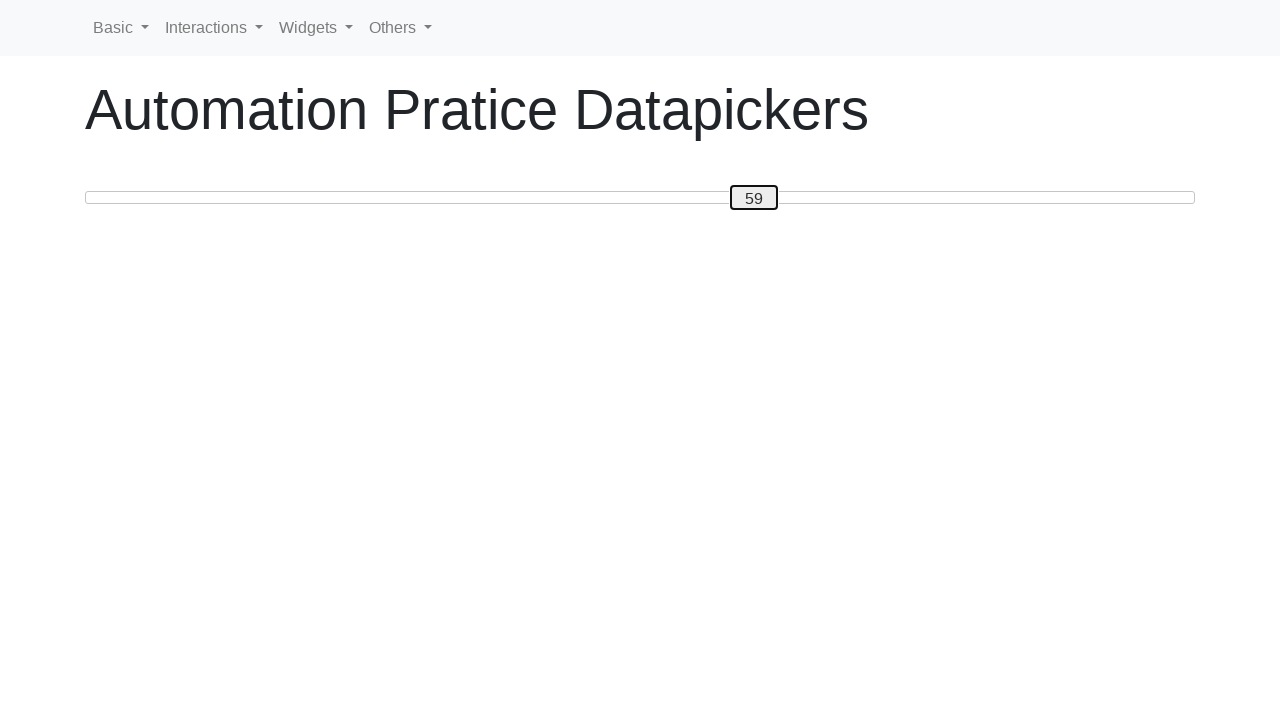

Read slider position: 59
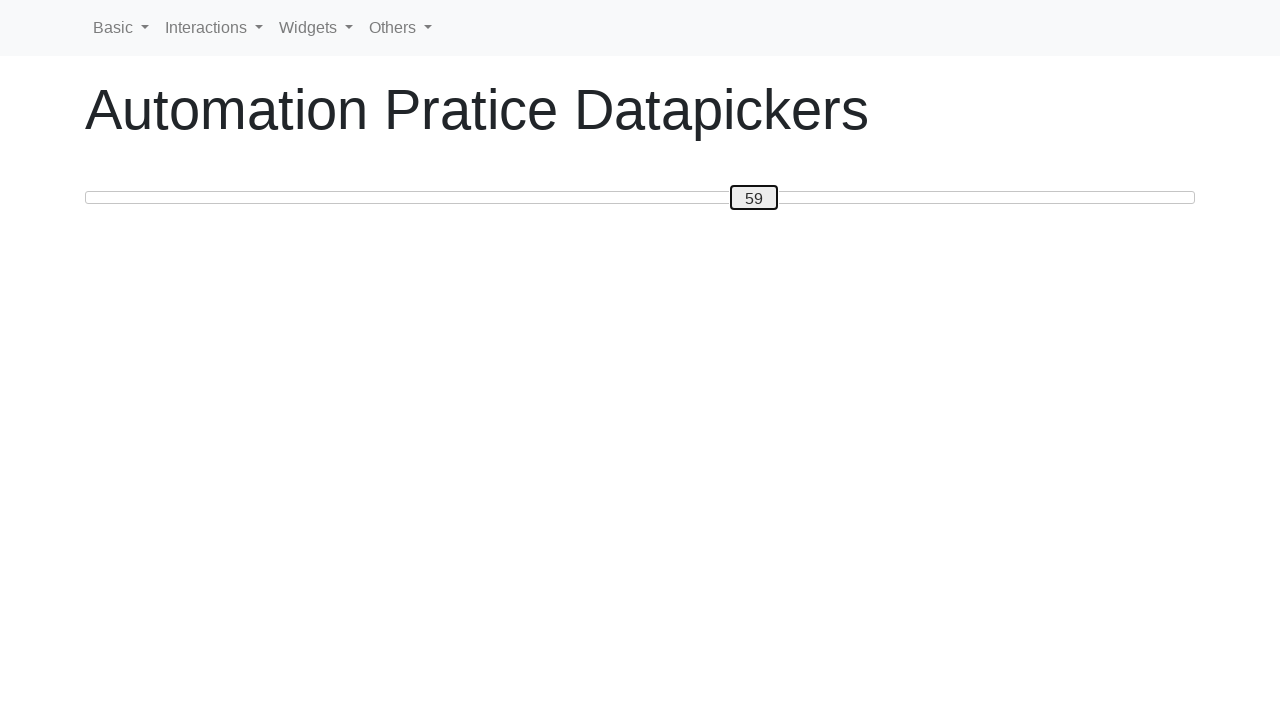

Pressed ArrowLeft to move slider towards position 20 on #custom-handle
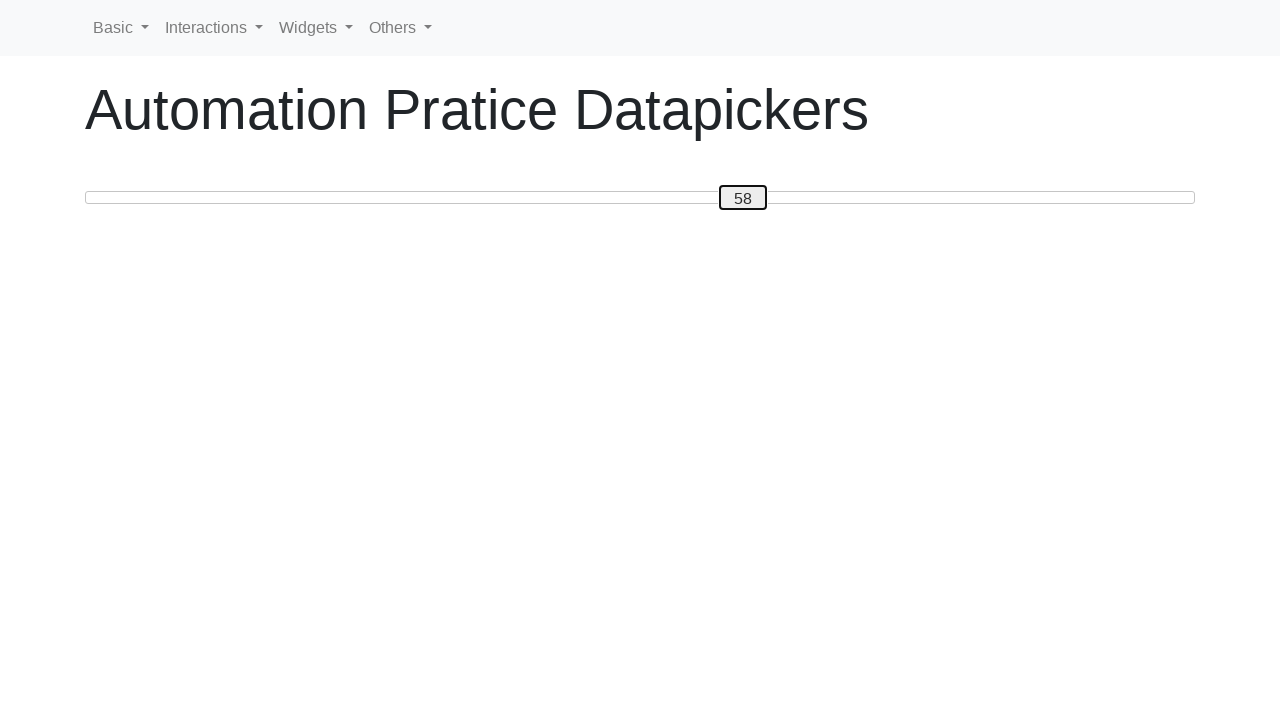

Read slider position: 58
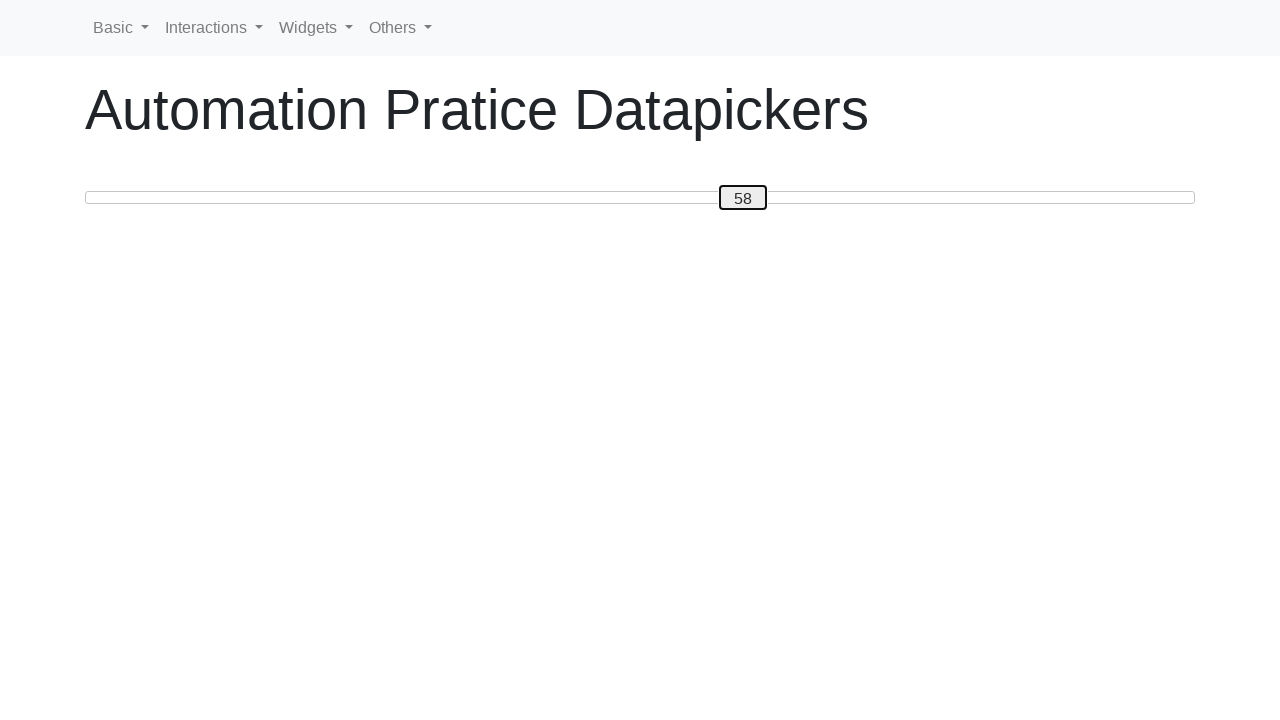

Pressed ArrowLeft to move slider towards position 20 on #custom-handle
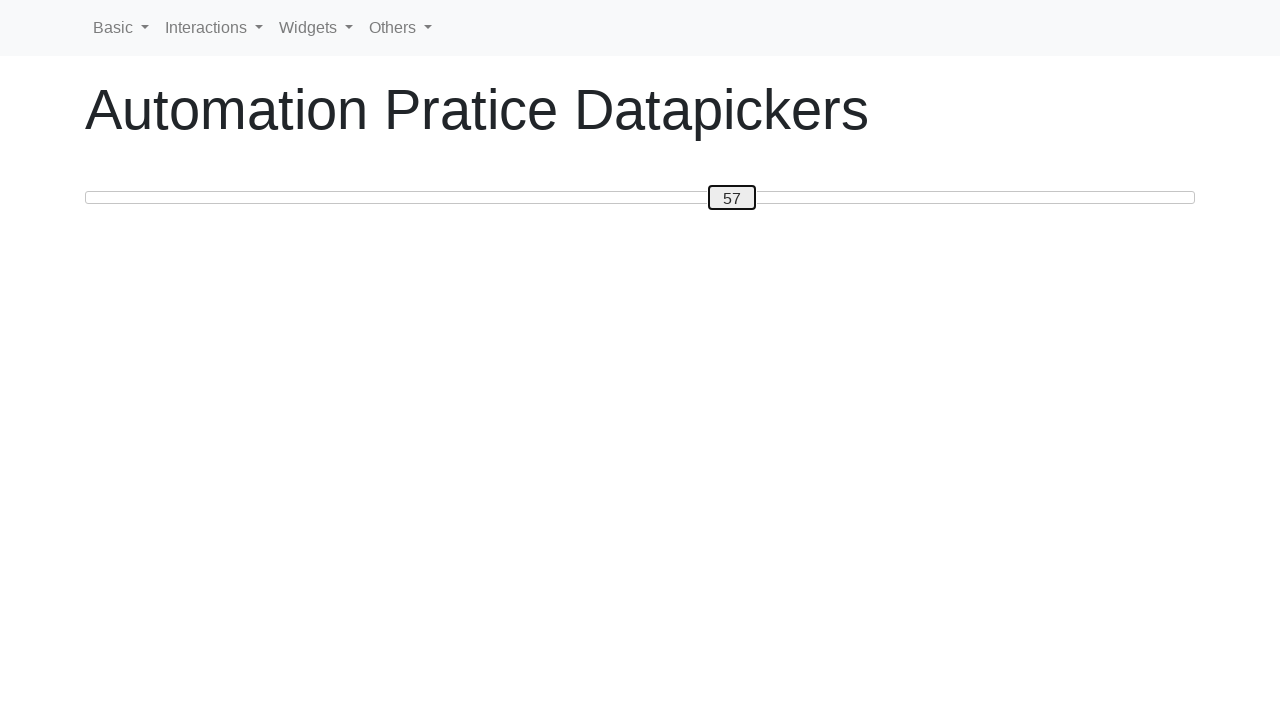

Read slider position: 57
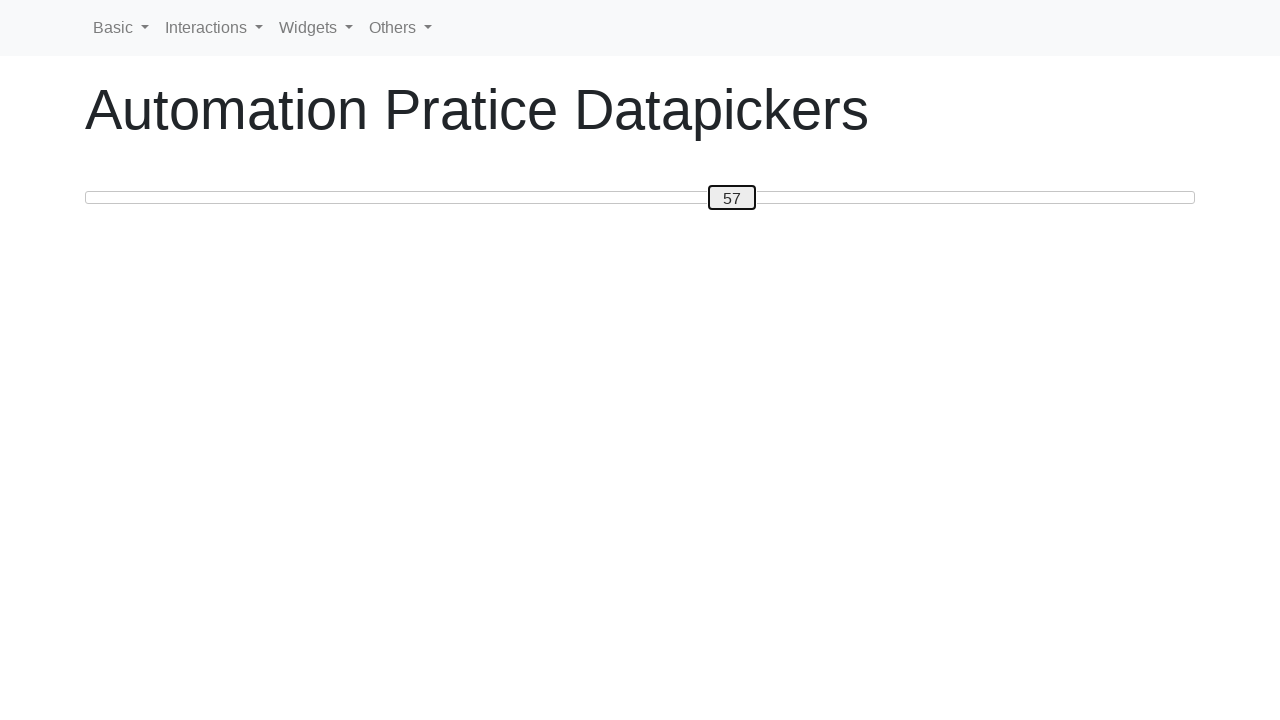

Pressed ArrowLeft to move slider towards position 20 on #custom-handle
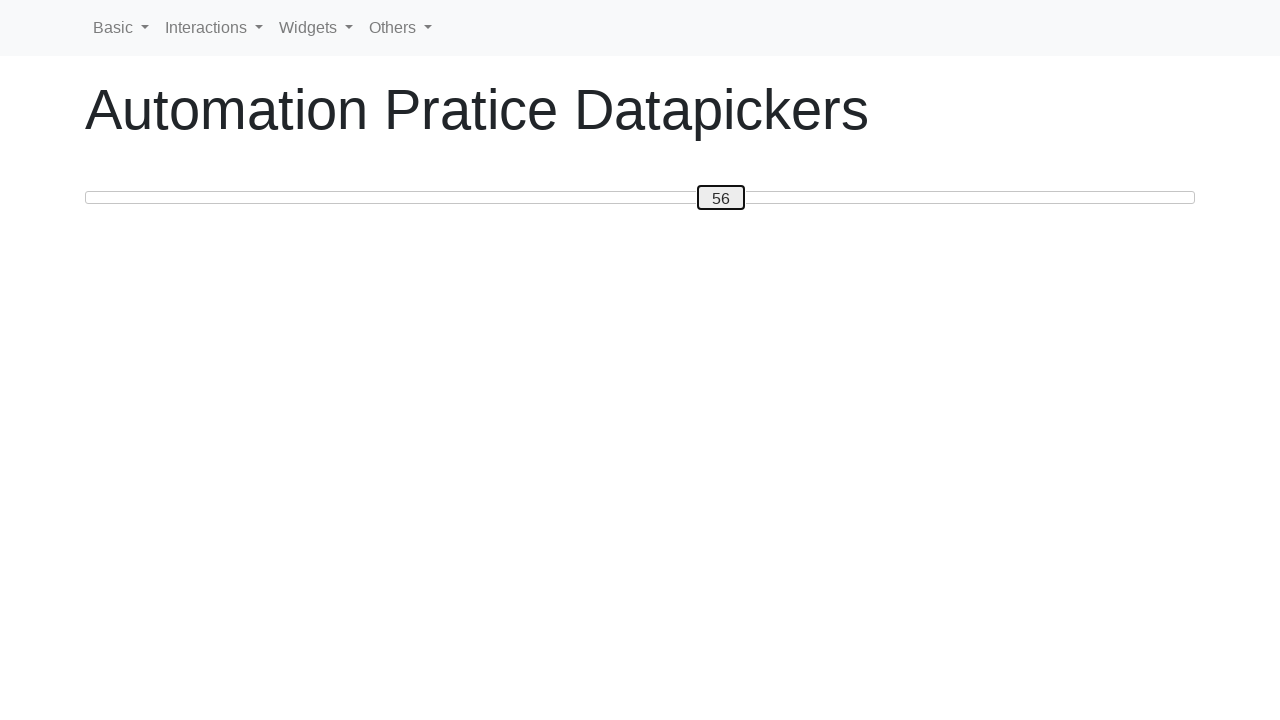

Read slider position: 56
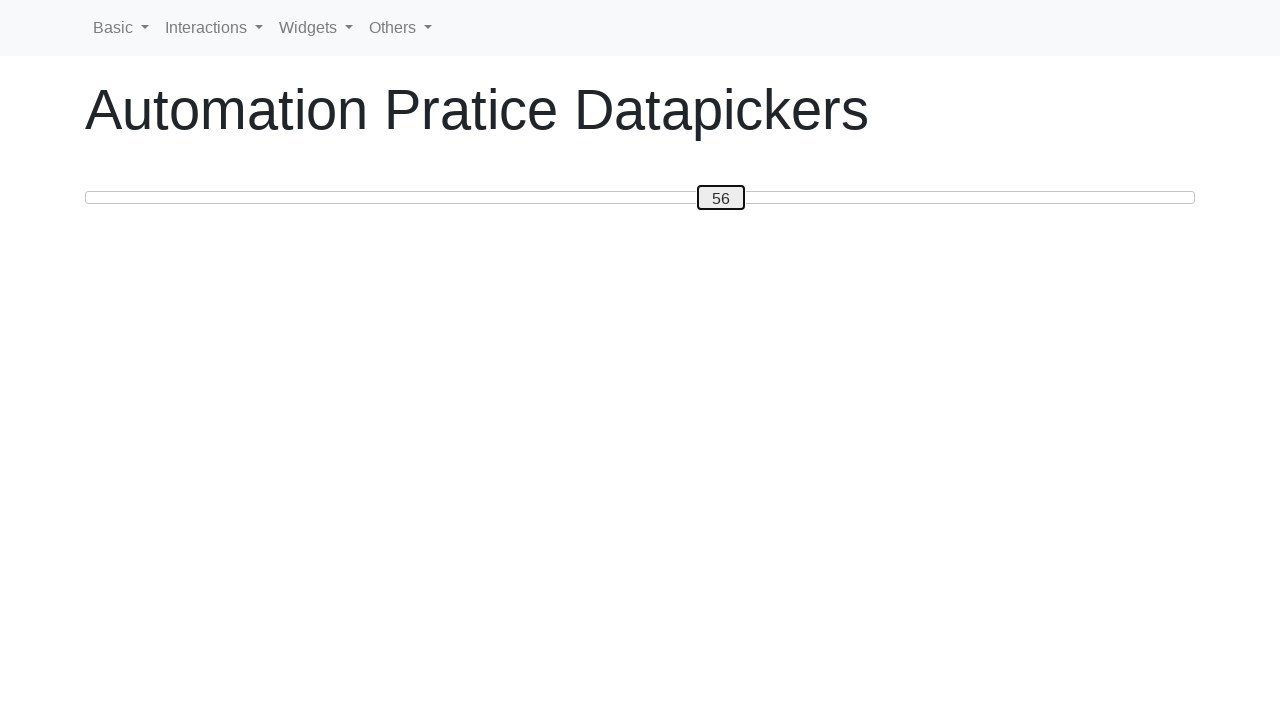

Pressed ArrowLeft to move slider towards position 20 on #custom-handle
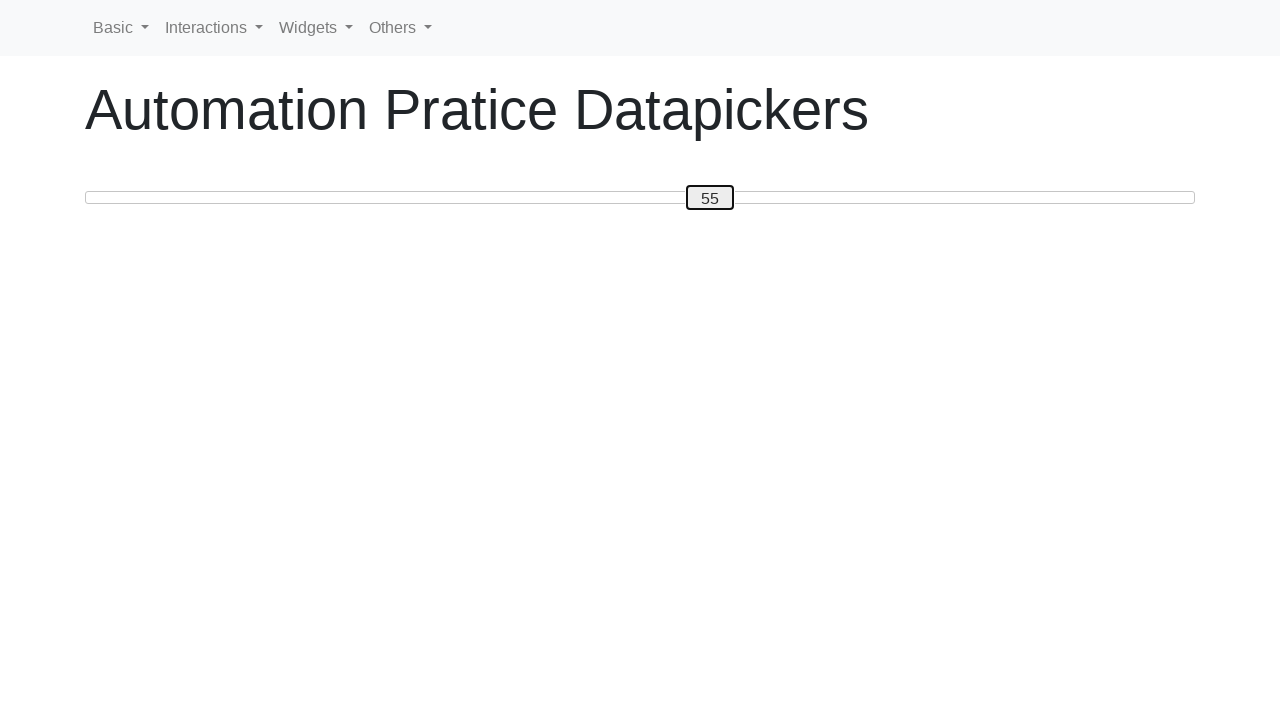

Read slider position: 55
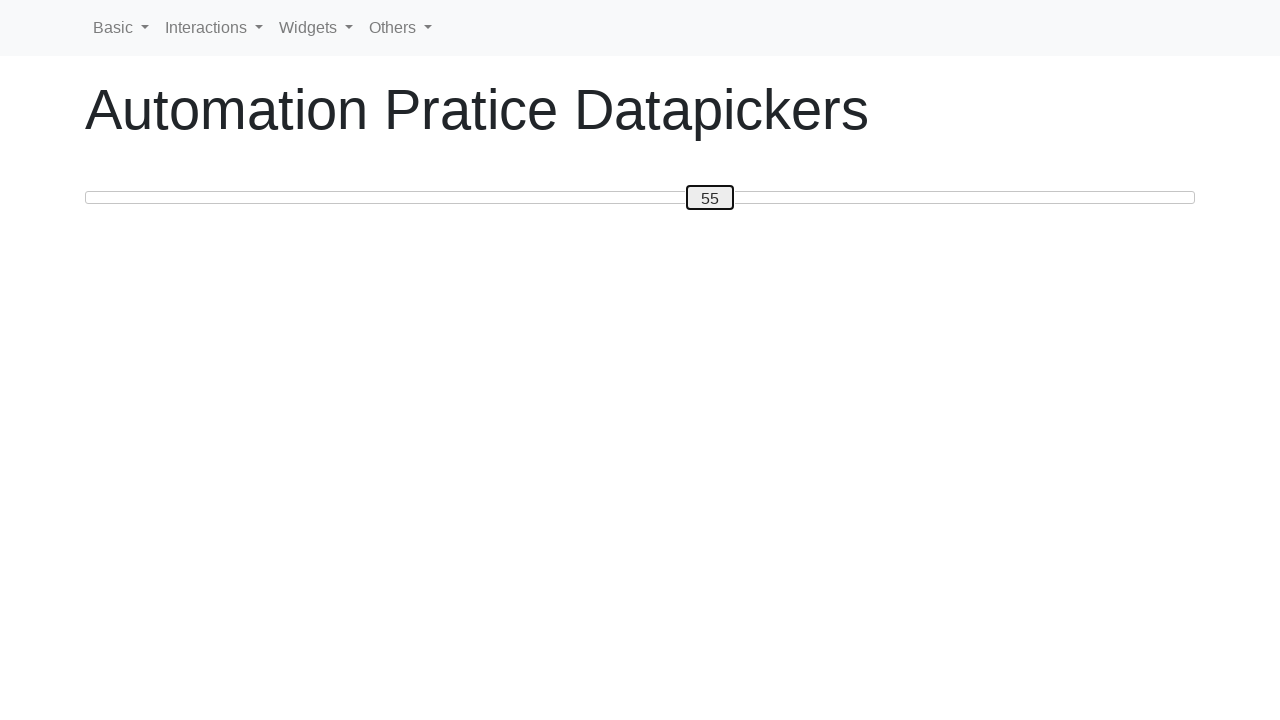

Pressed ArrowLeft to move slider towards position 20 on #custom-handle
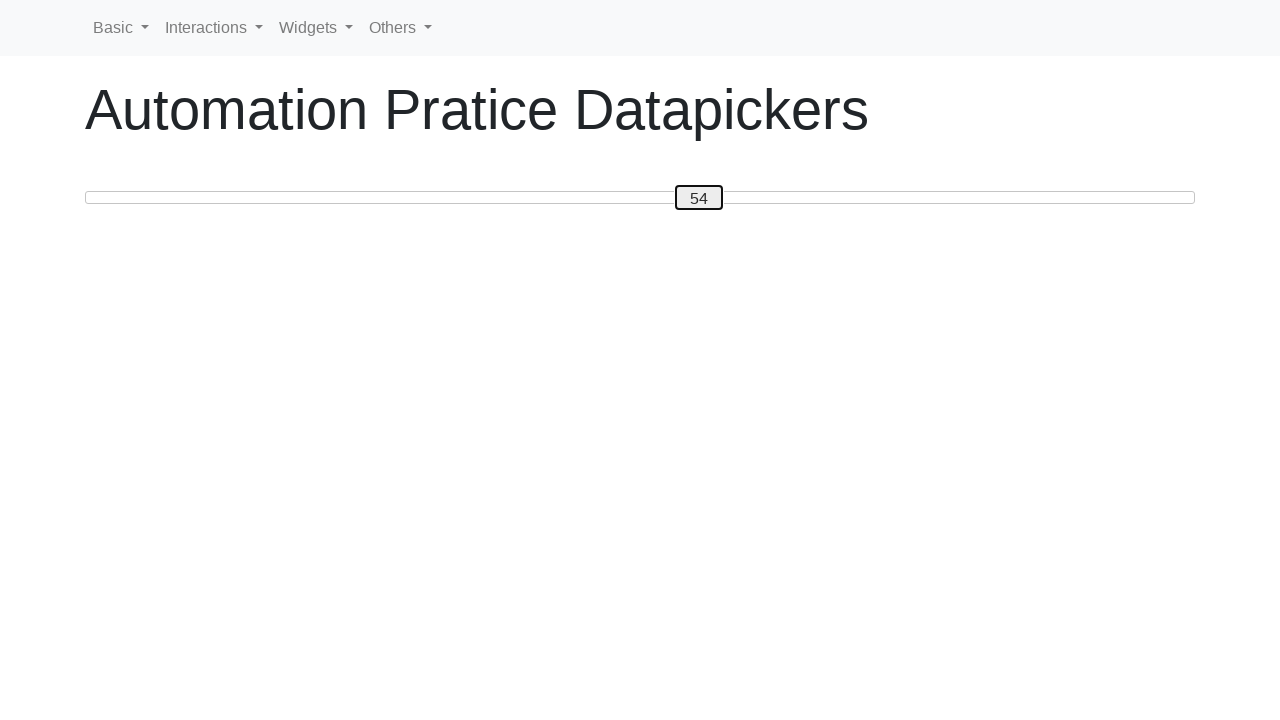

Read slider position: 54
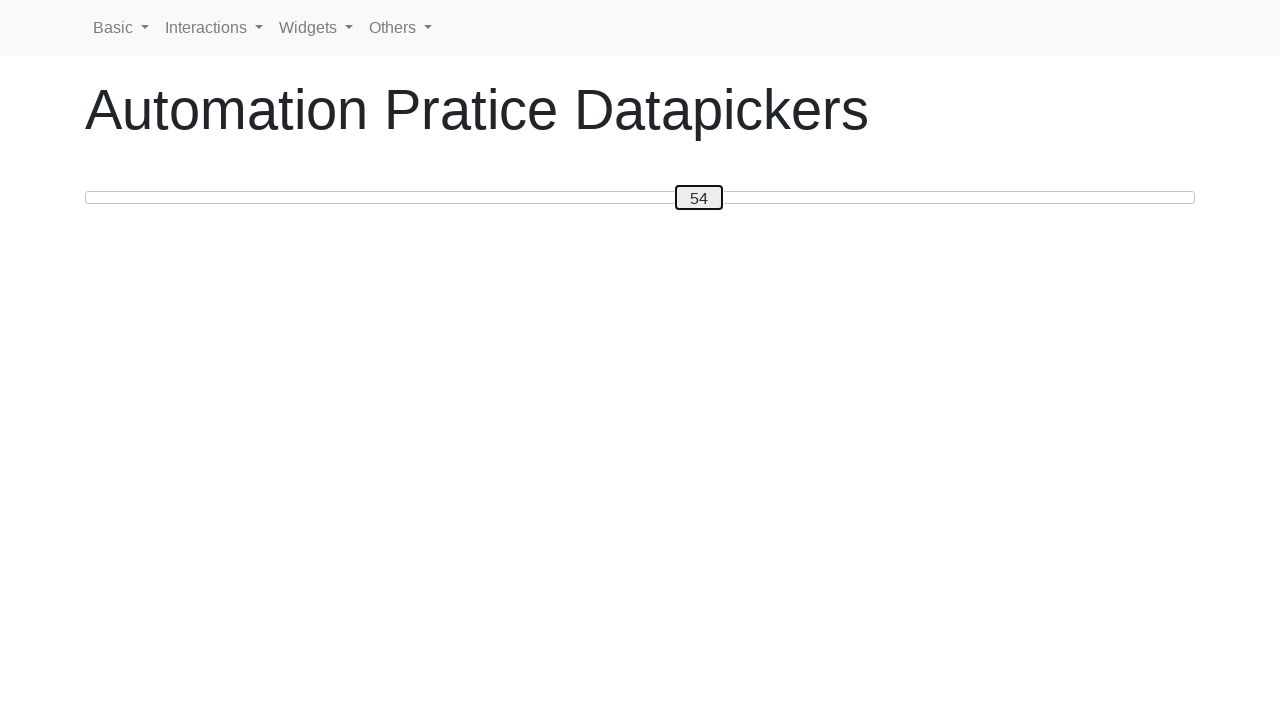

Pressed ArrowLeft to move slider towards position 20 on #custom-handle
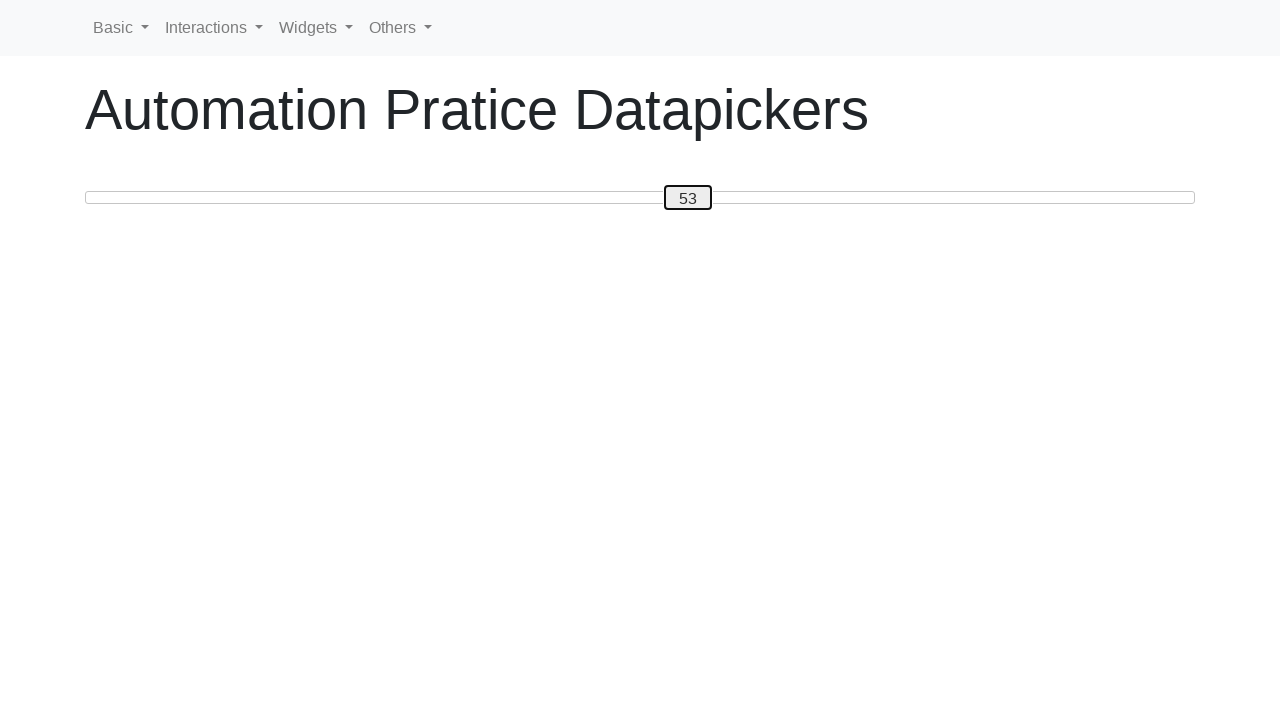

Read slider position: 53
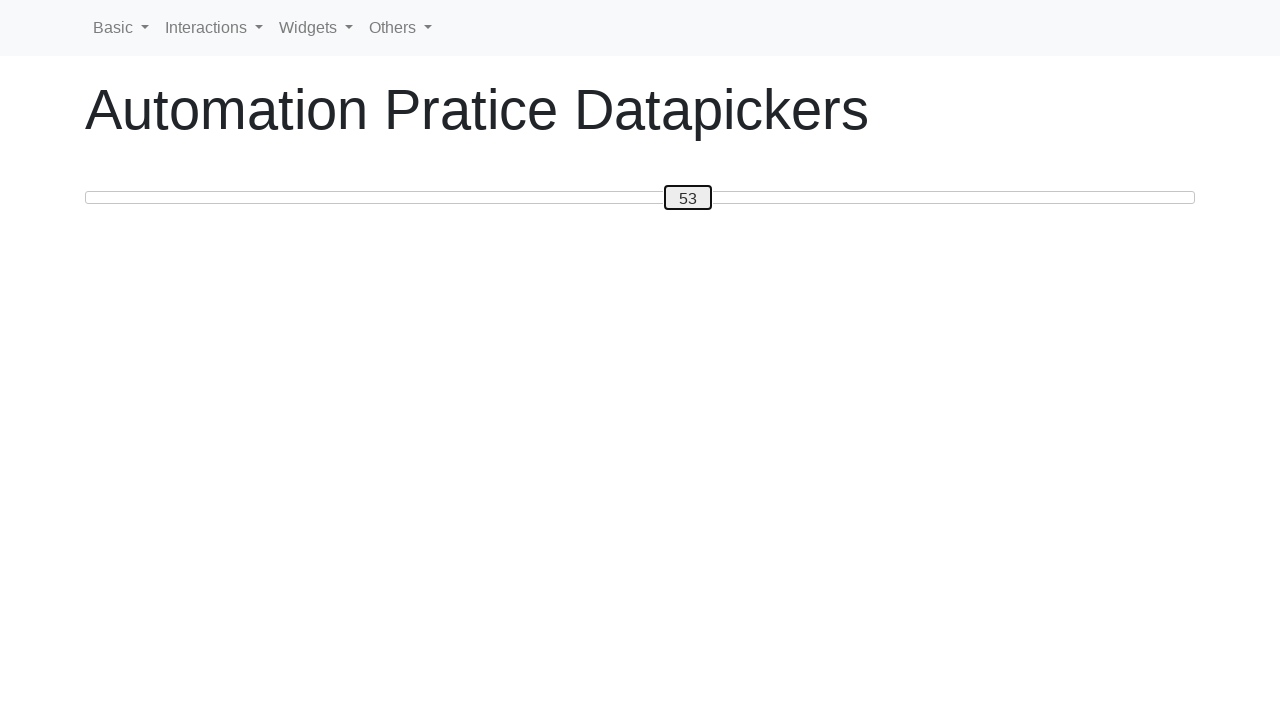

Pressed ArrowLeft to move slider towards position 20 on #custom-handle
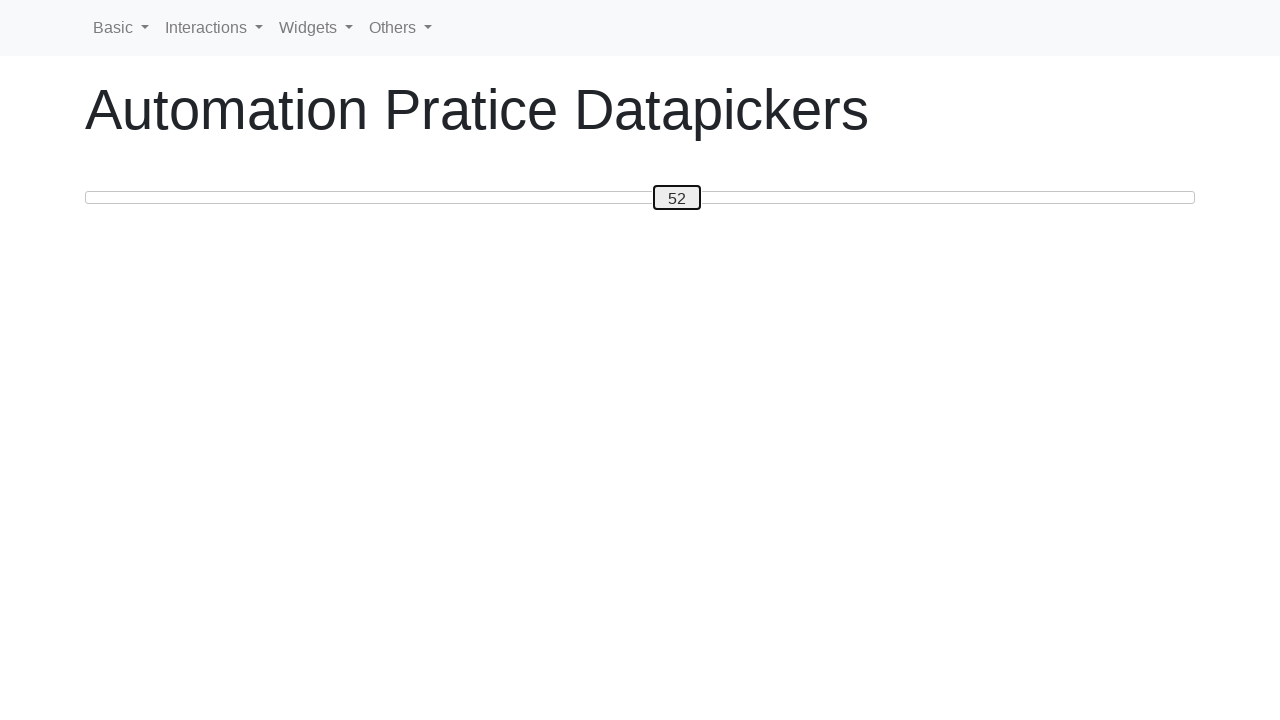

Read slider position: 52
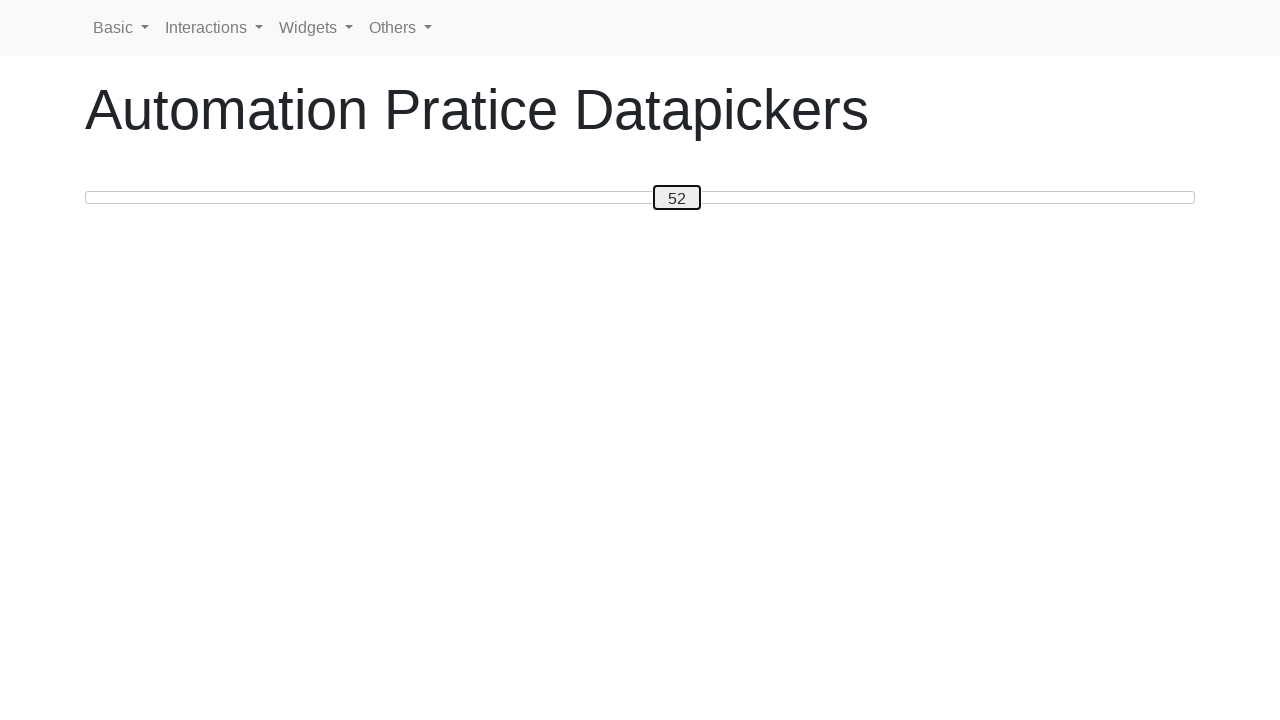

Pressed ArrowLeft to move slider towards position 20 on #custom-handle
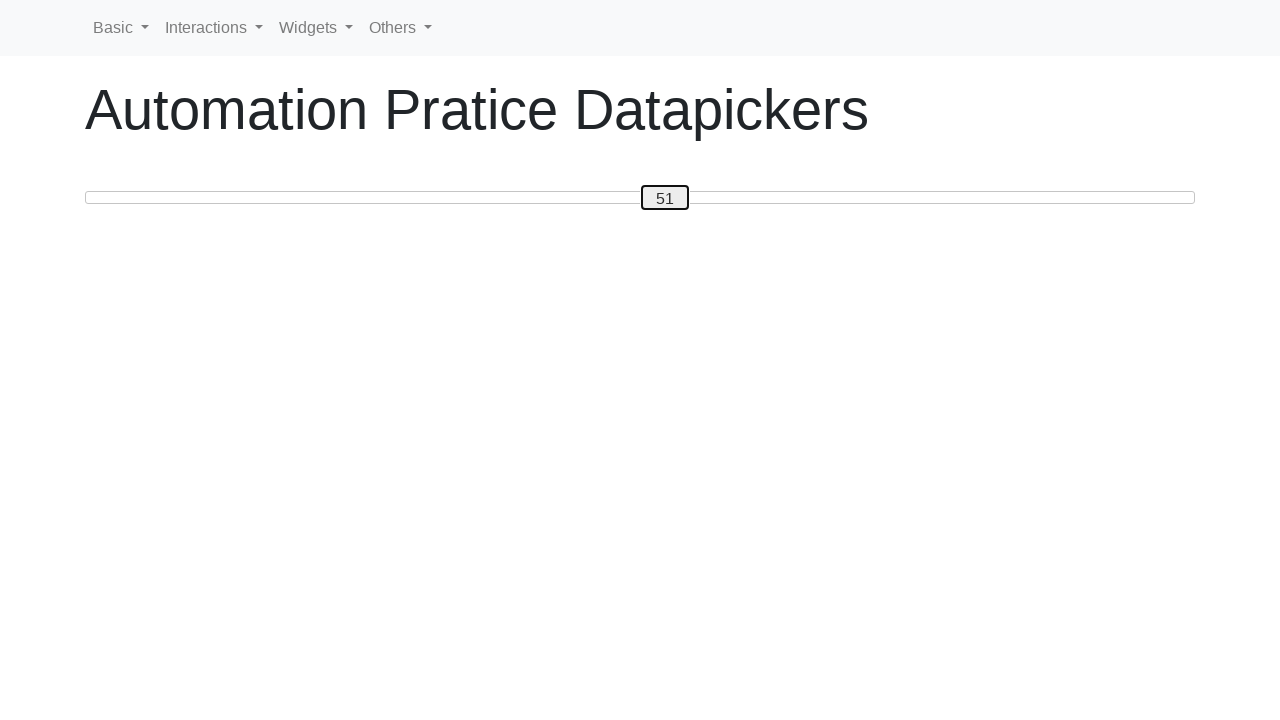

Read slider position: 51
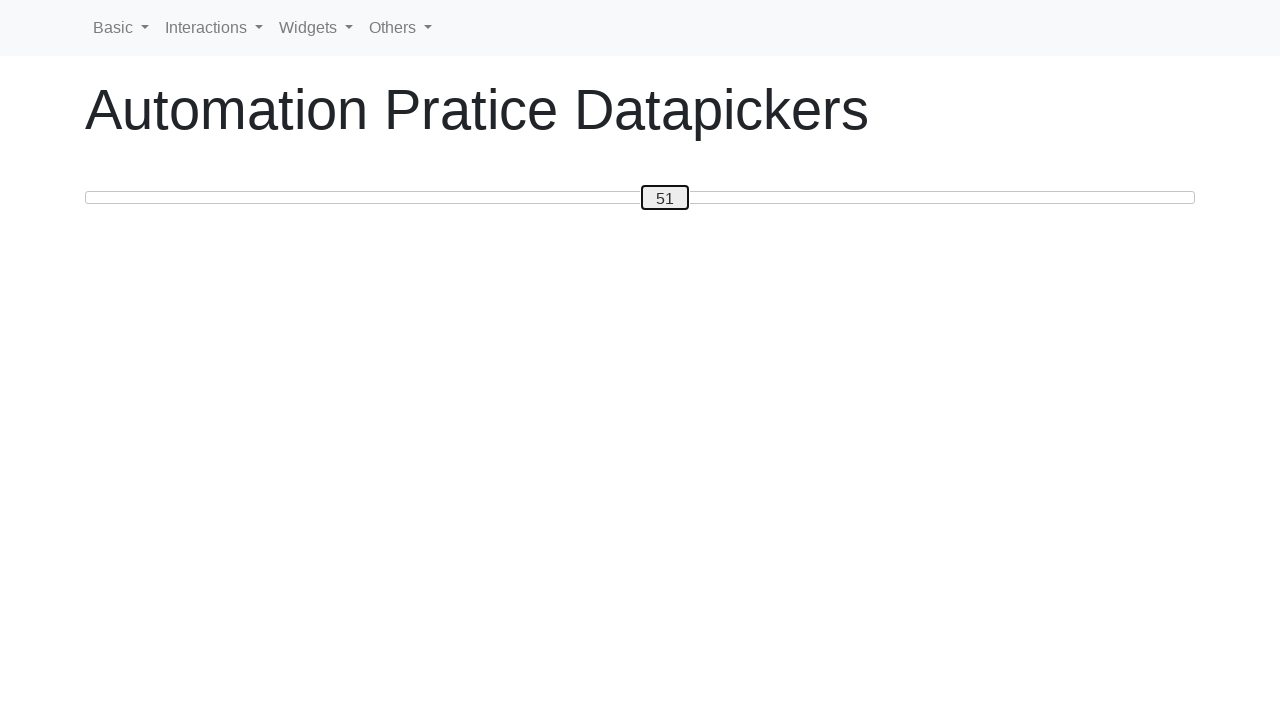

Pressed ArrowLeft to move slider towards position 20 on #custom-handle
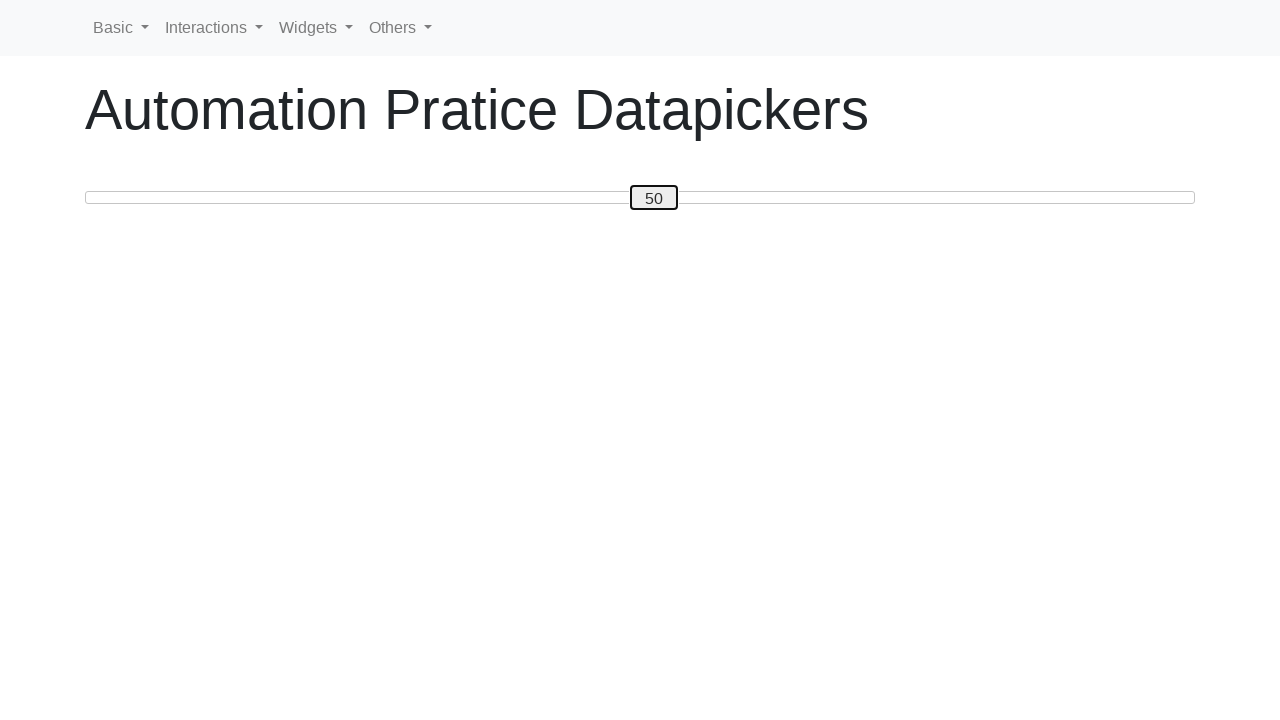

Read slider position: 50
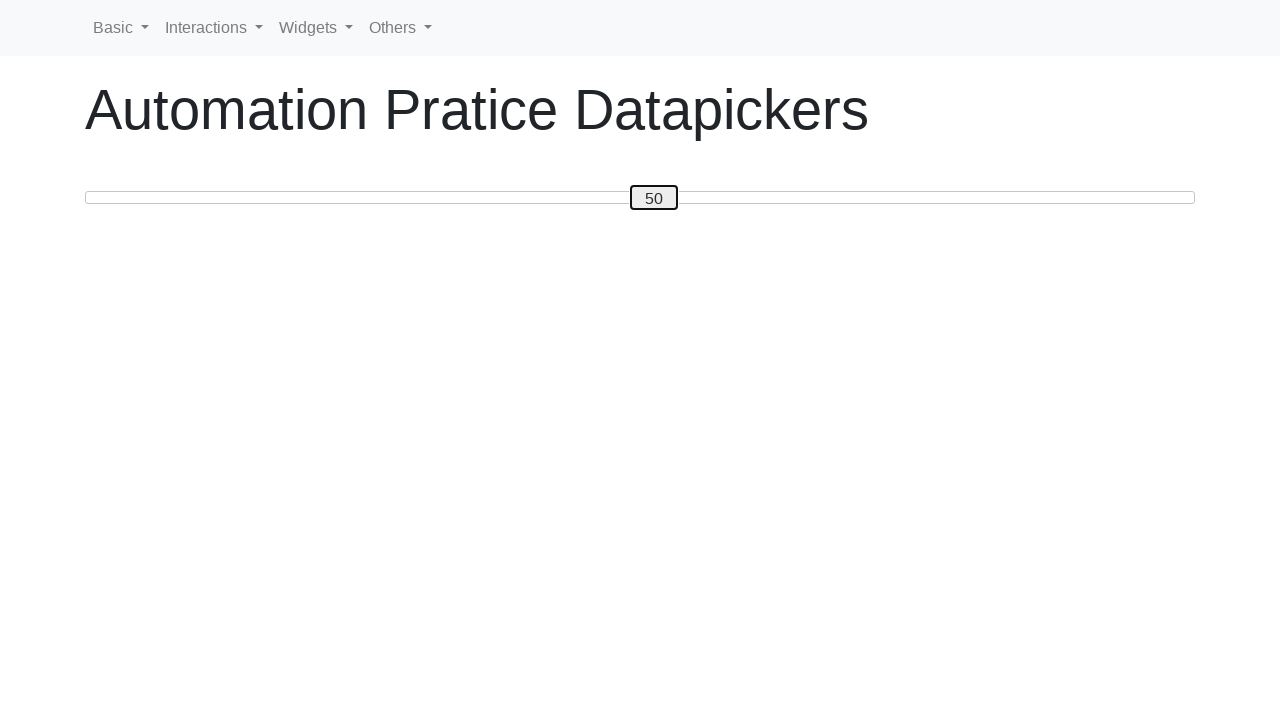

Pressed ArrowLeft to move slider towards position 20 on #custom-handle
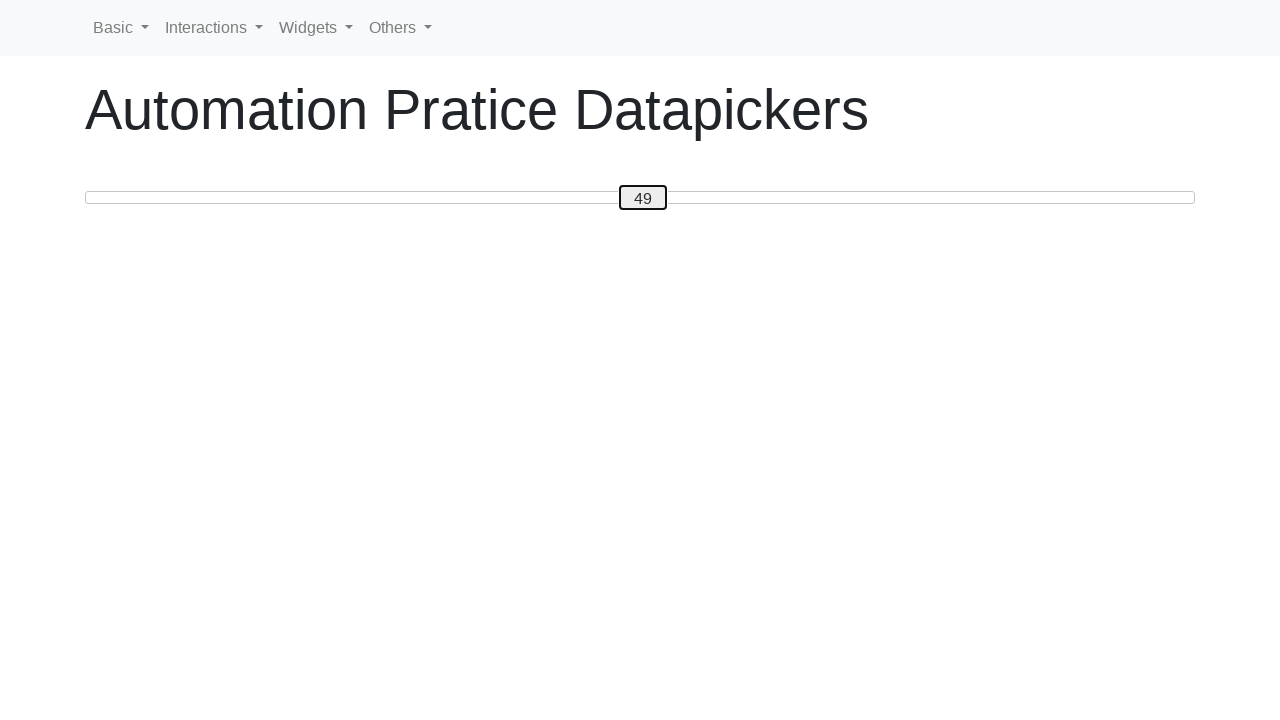

Read slider position: 49
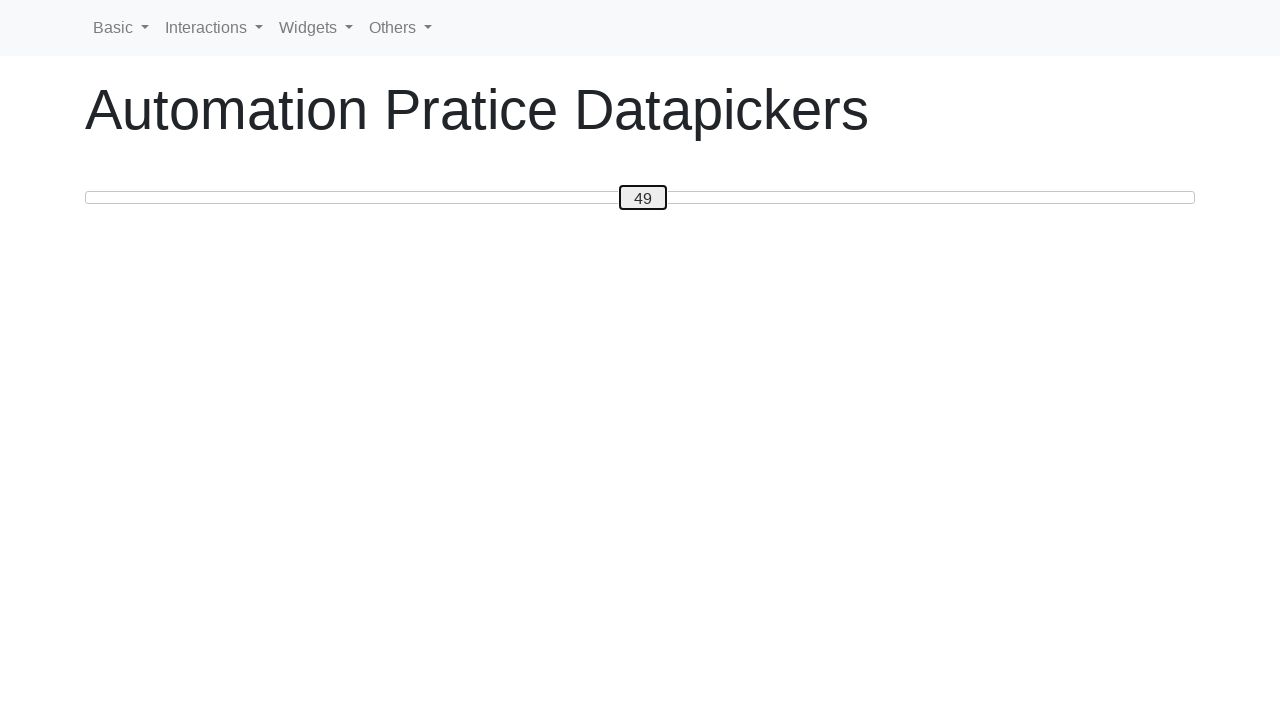

Pressed ArrowLeft to move slider towards position 20 on #custom-handle
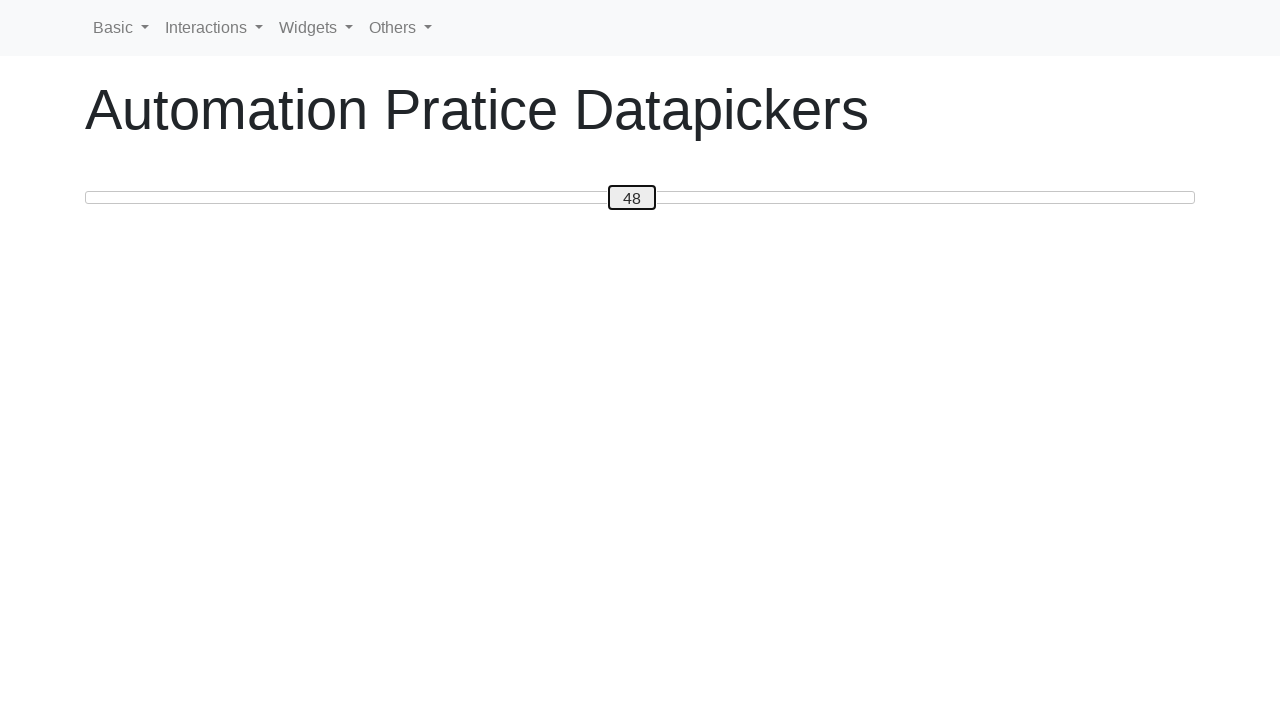

Read slider position: 48
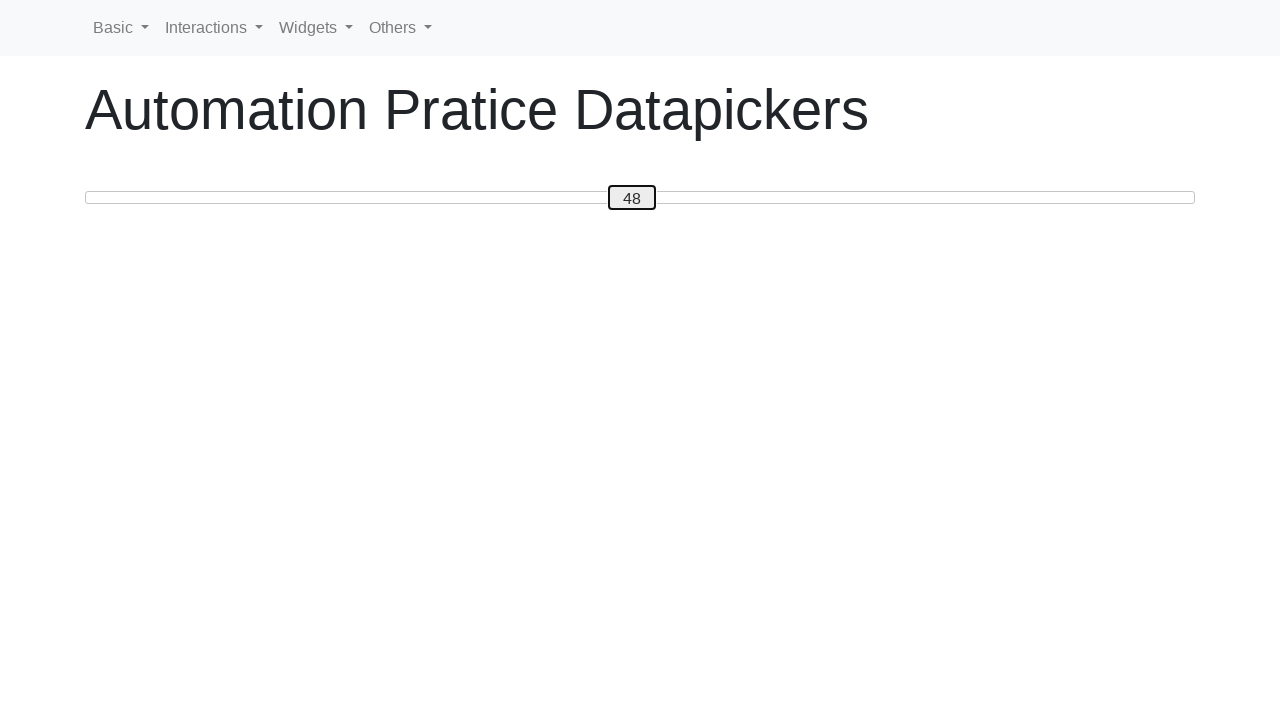

Pressed ArrowLeft to move slider towards position 20 on #custom-handle
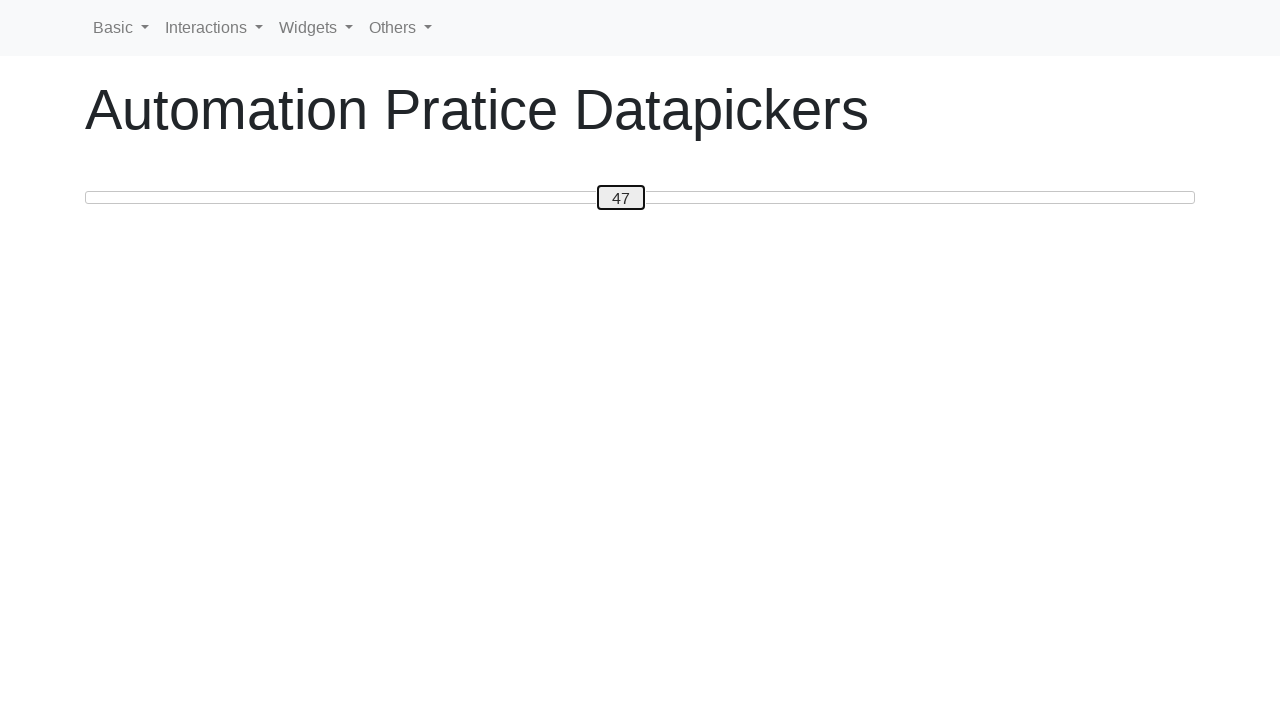

Read slider position: 47
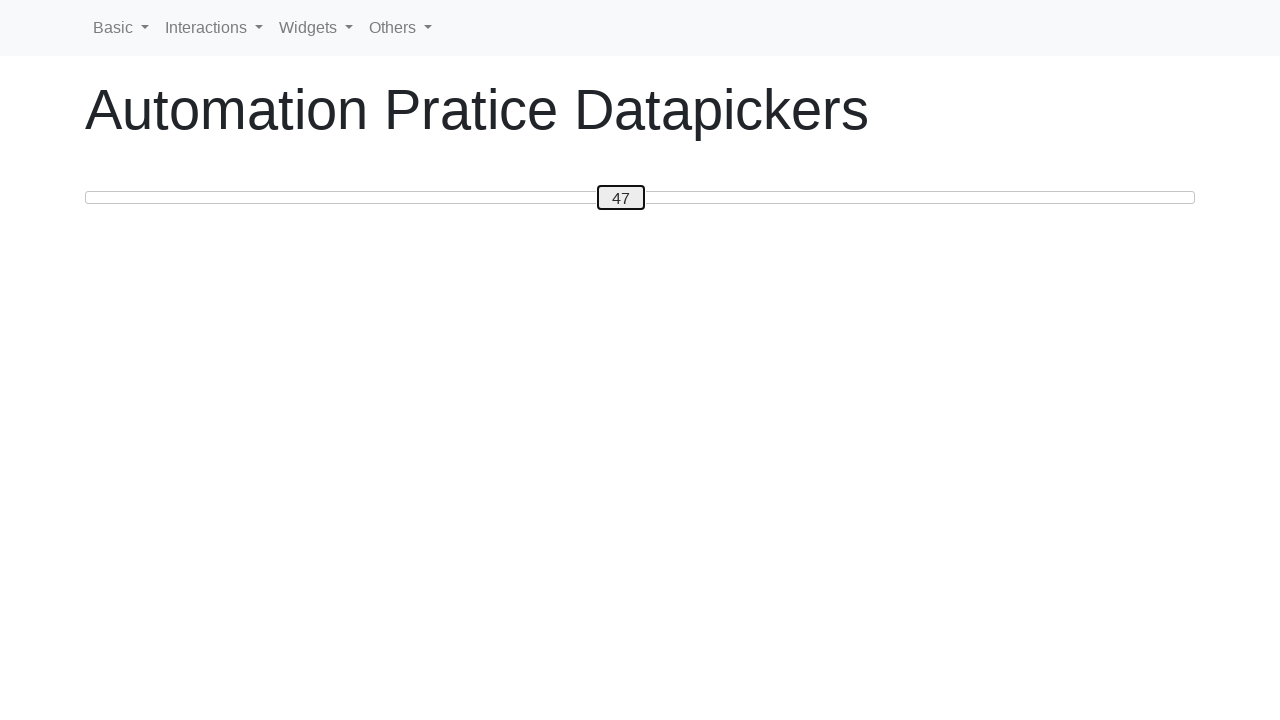

Pressed ArrowLeft to move slider towards position 20 on #custom-handle
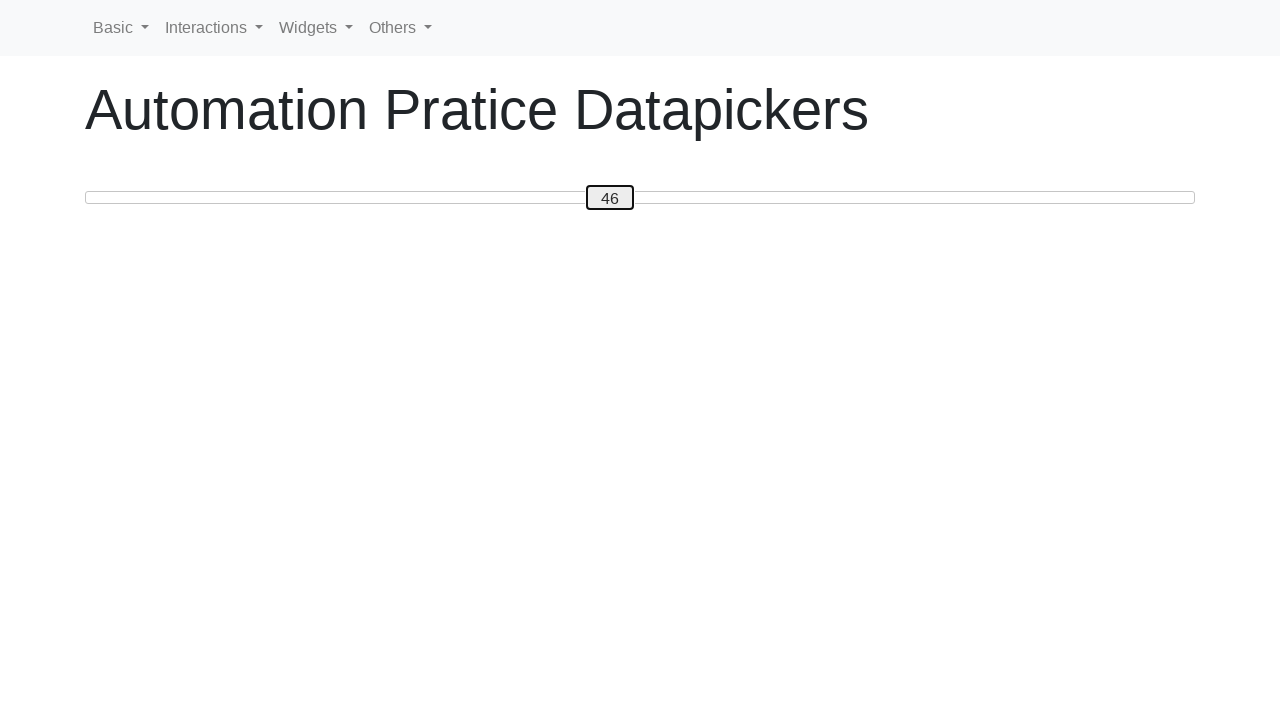

Read slider position: 46
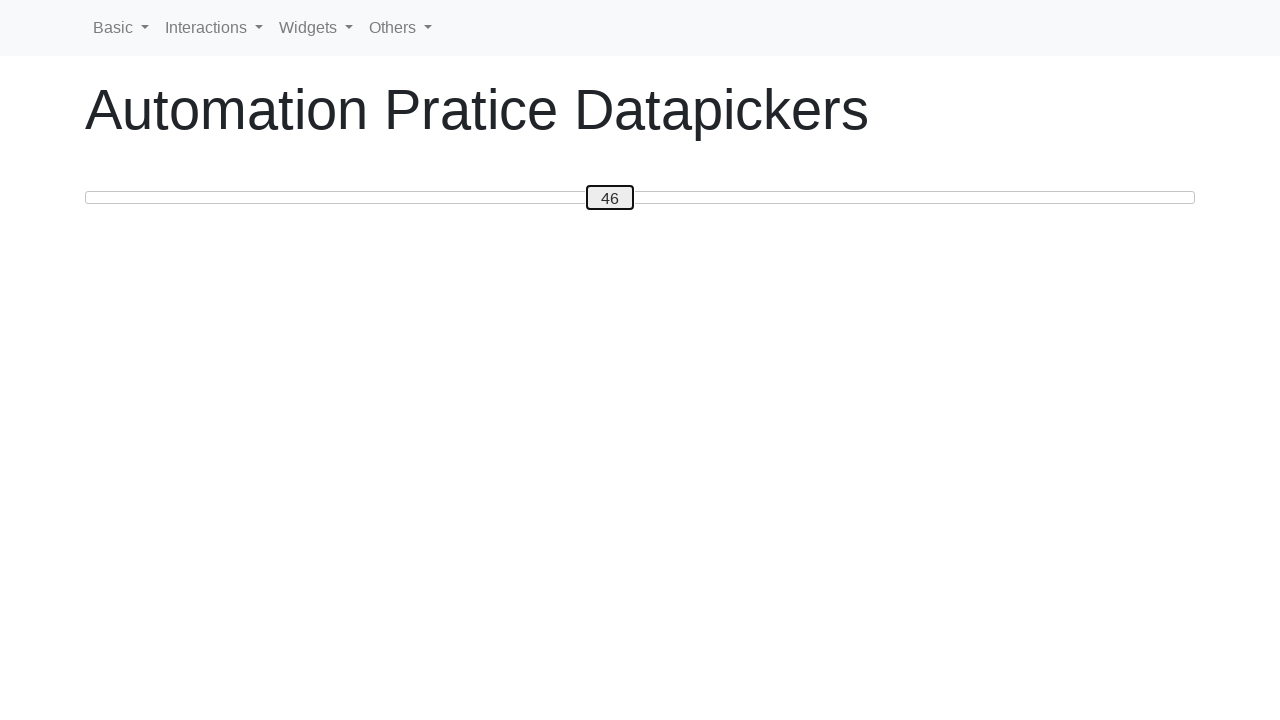

Pressed ArrowLeft to move slider towards position 20 on #custom-handle
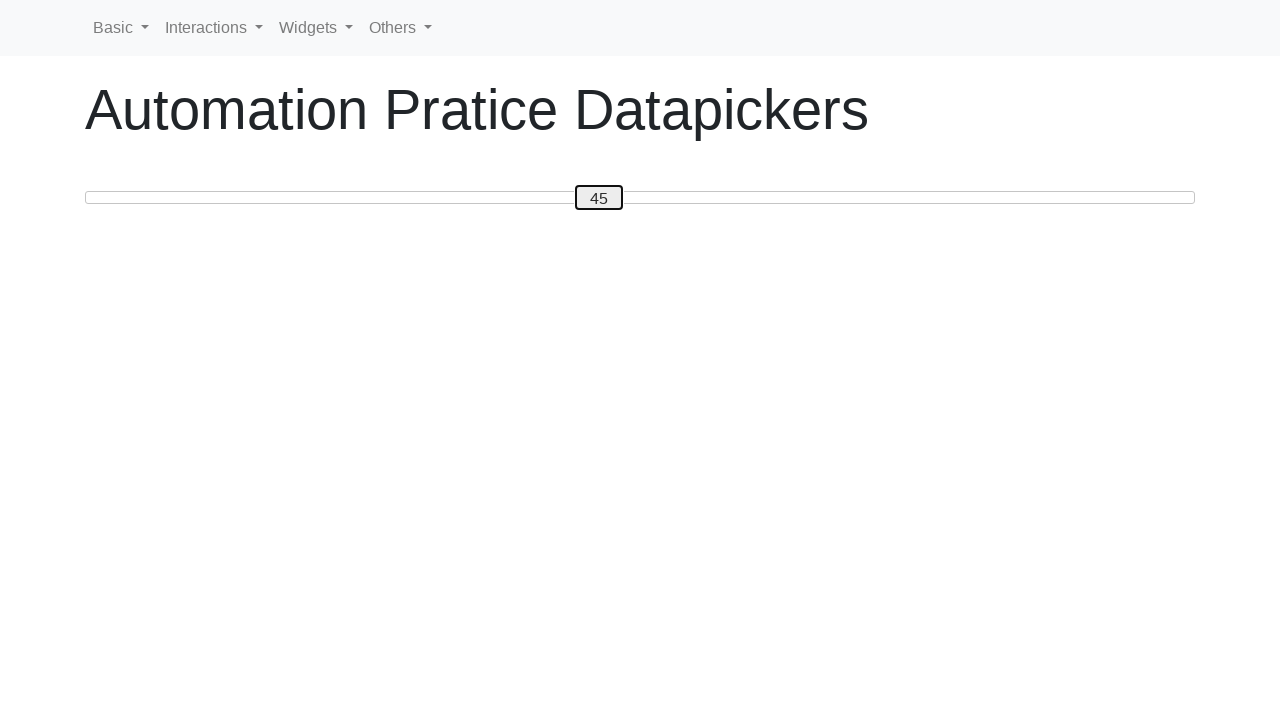

Read slider position: 45
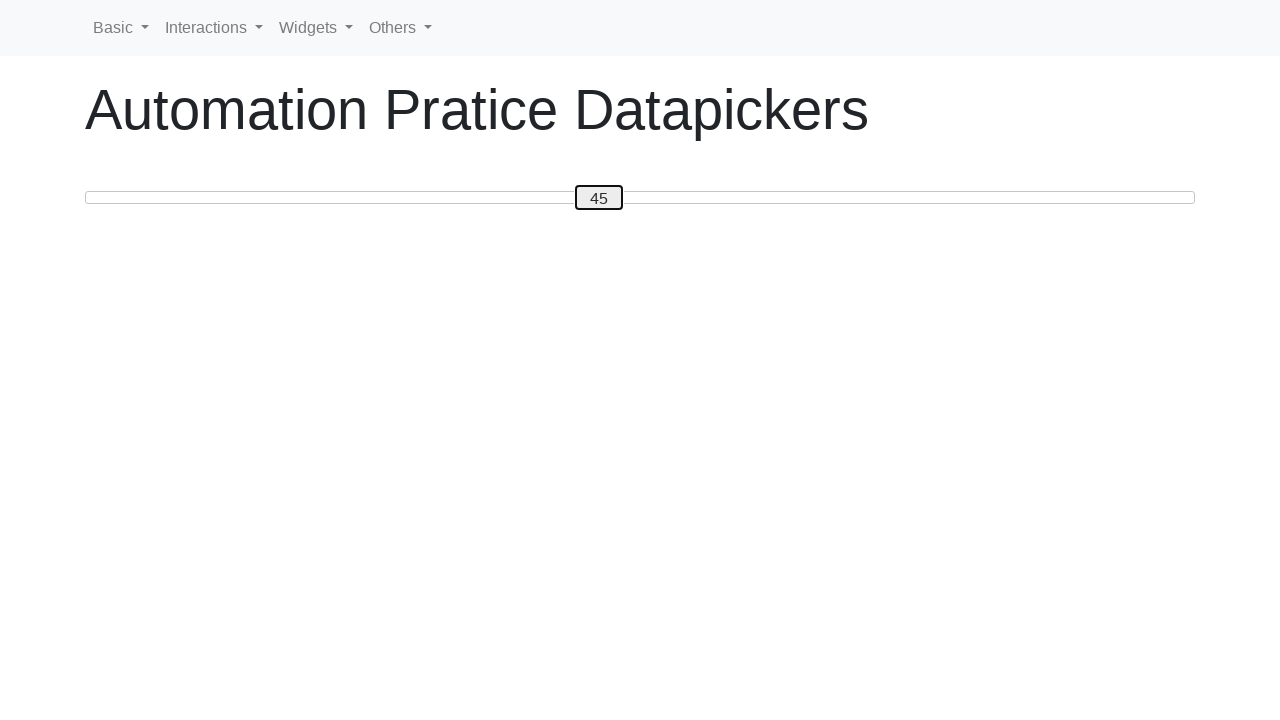

Pressed ArrowLeft to move slider towards position 20 on #custom-handle
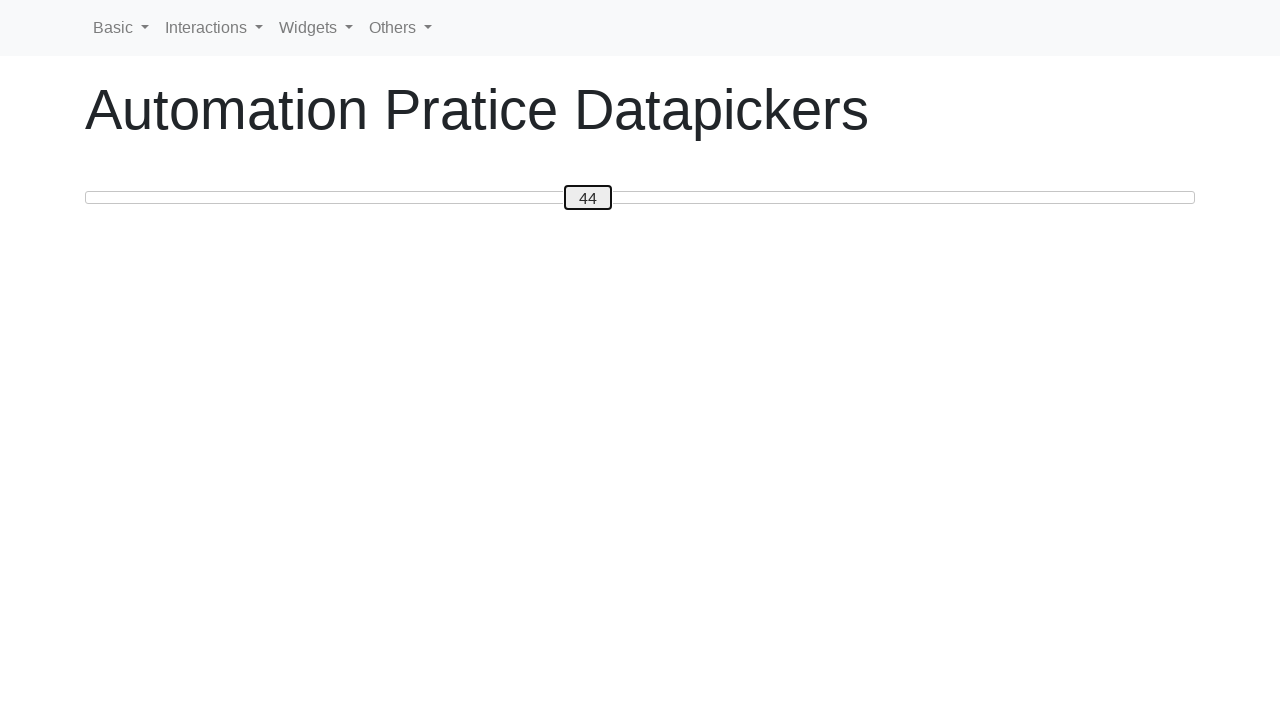

Read slider position: 44
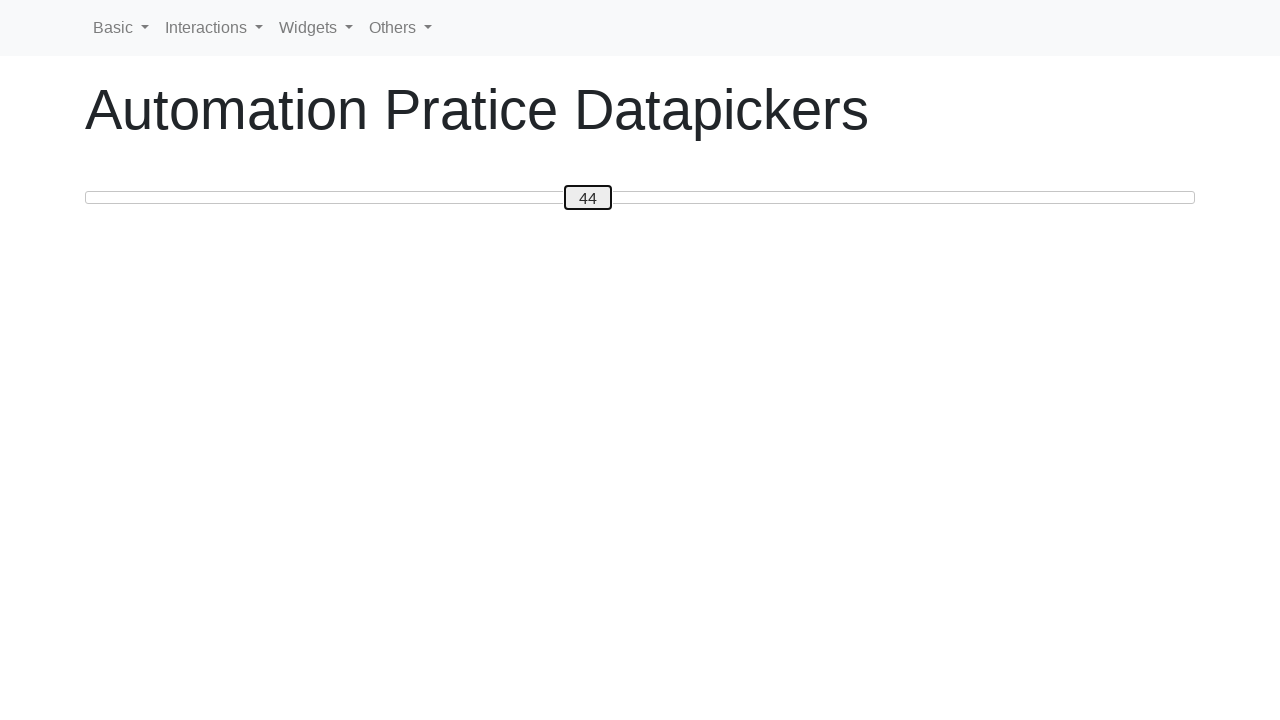

Pressed ArrowLeft to move slider towards position 20 on #custom-handle
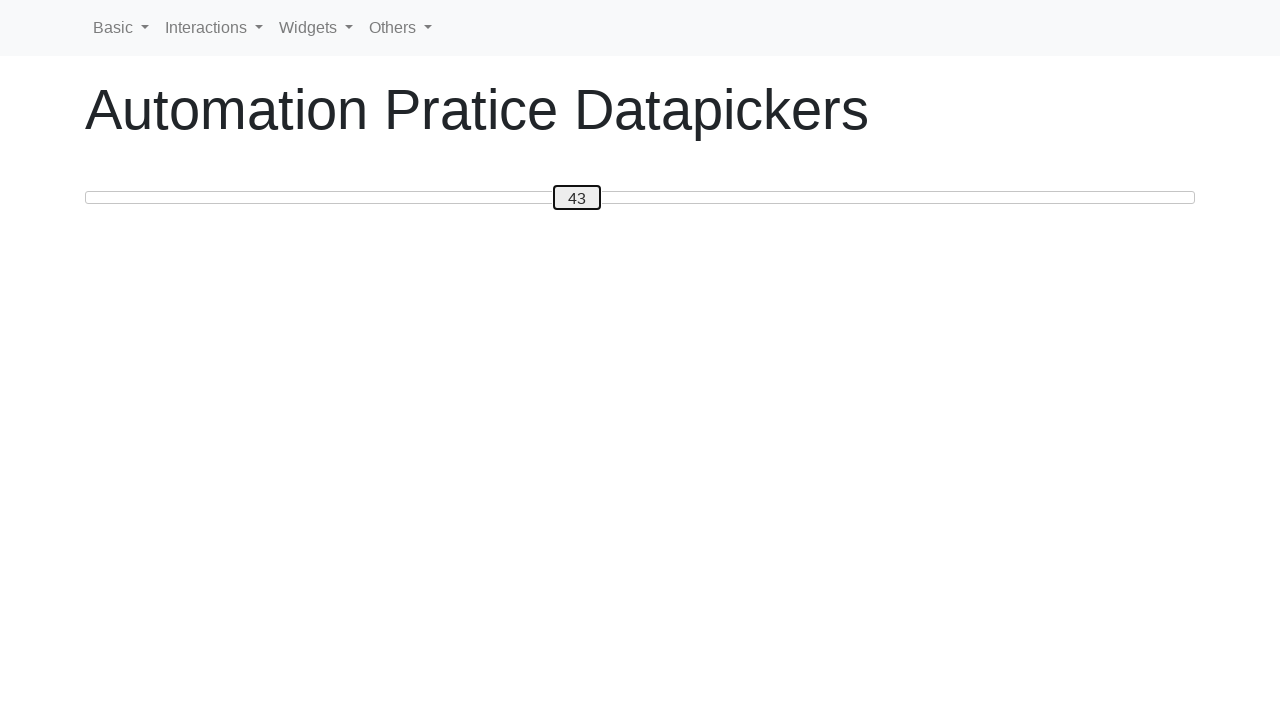

Read slider position: 43
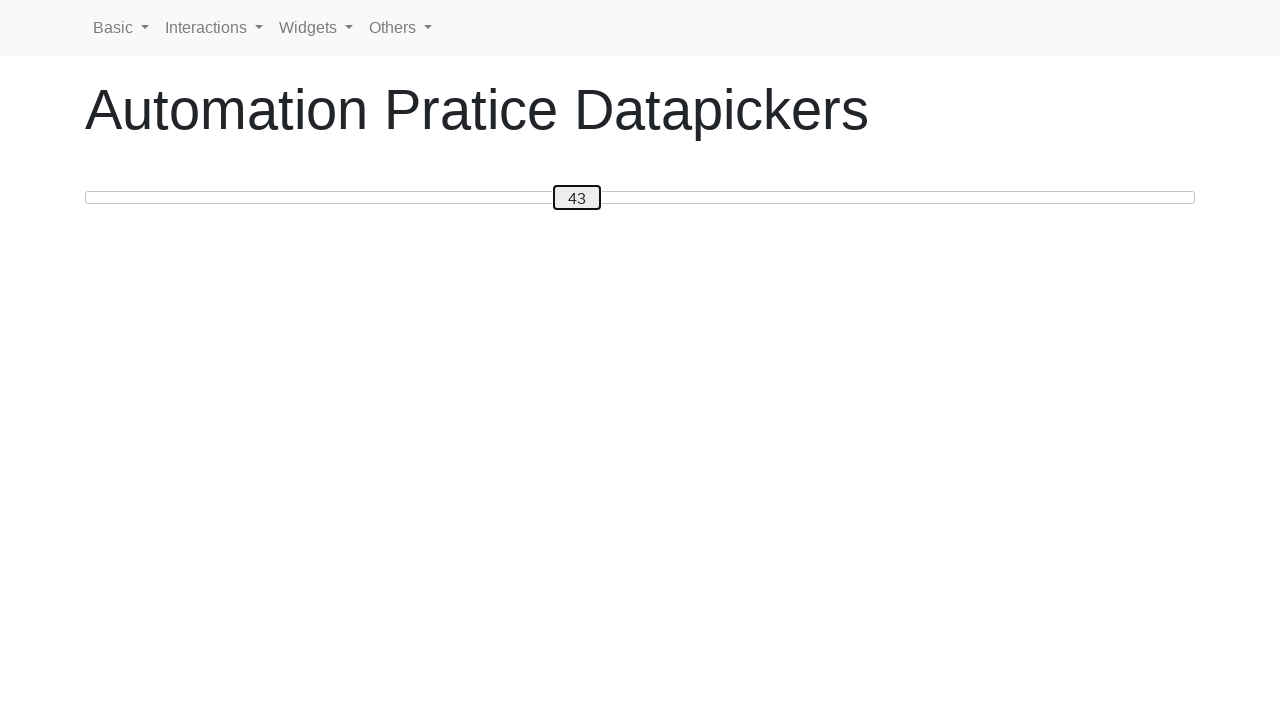

Pressed ArrowLeft to move slider towards position 20 on #custom-handle
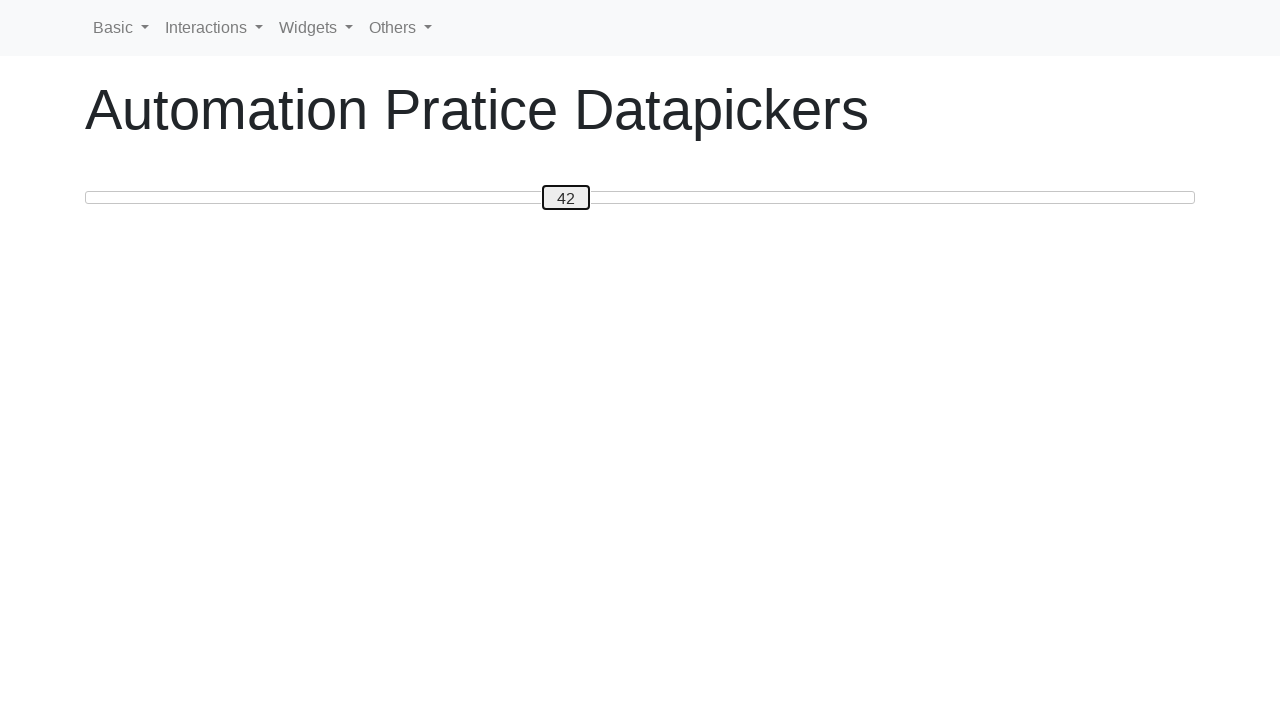

Read slider position: 42
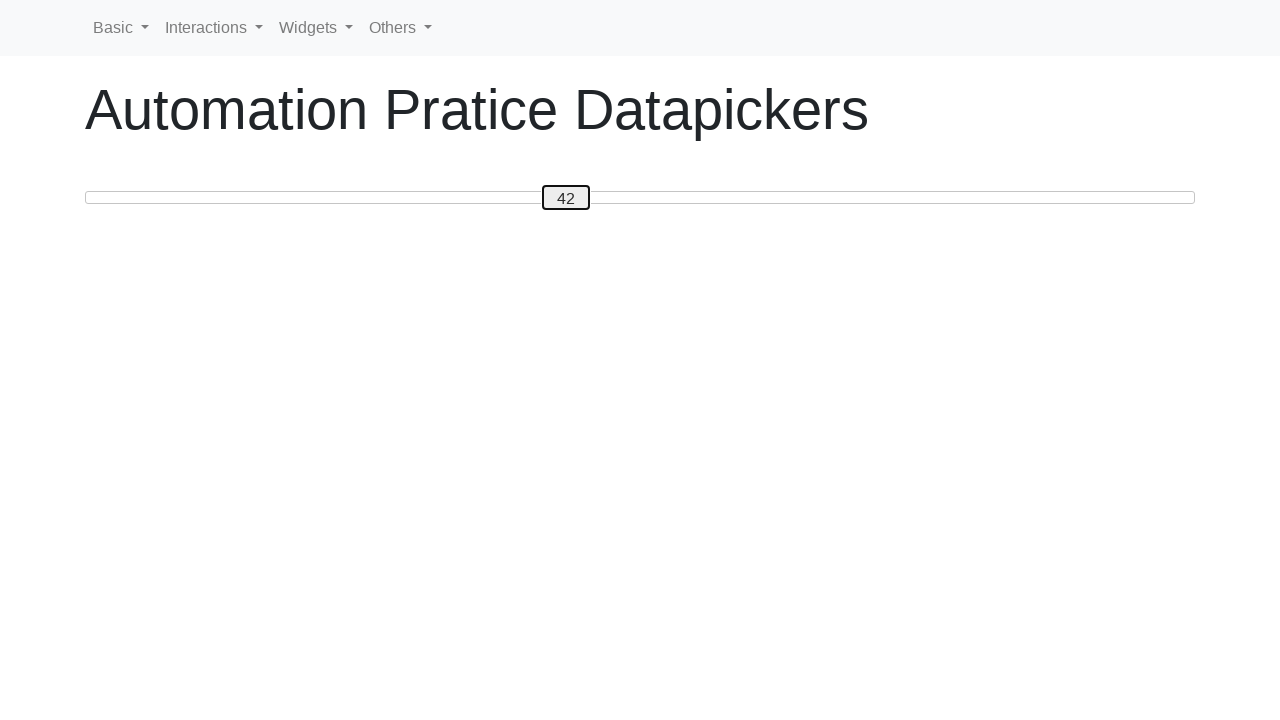

Pressed ArrowLeft to move slider towards position 20 on #custom-handle
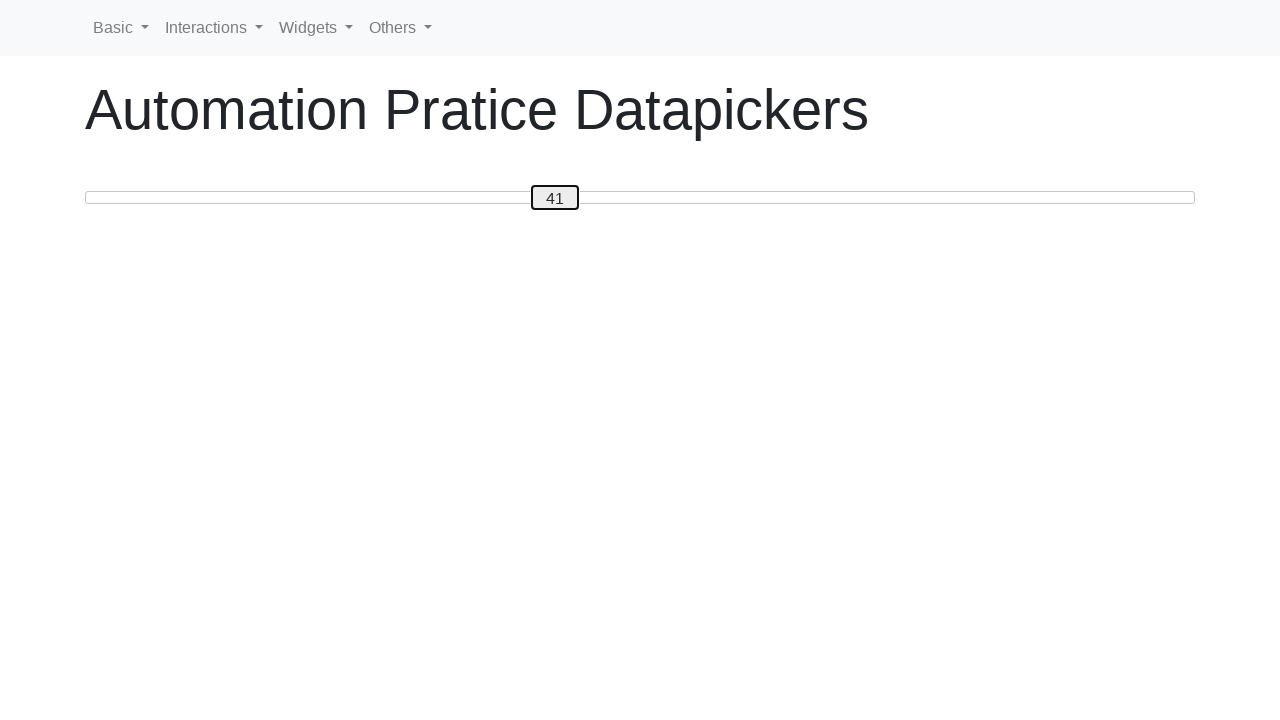

Read slider position: 41
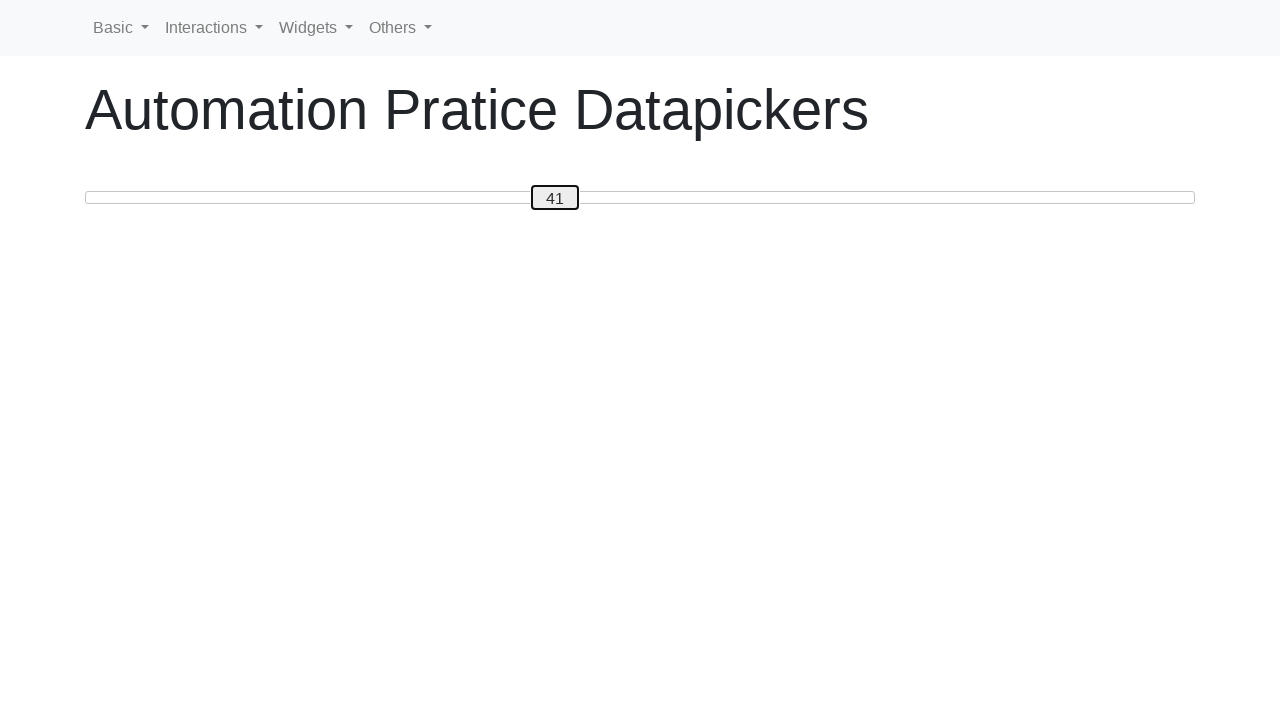

Pressed ArrowLeft to move slider towards position 20 on #custom-handle
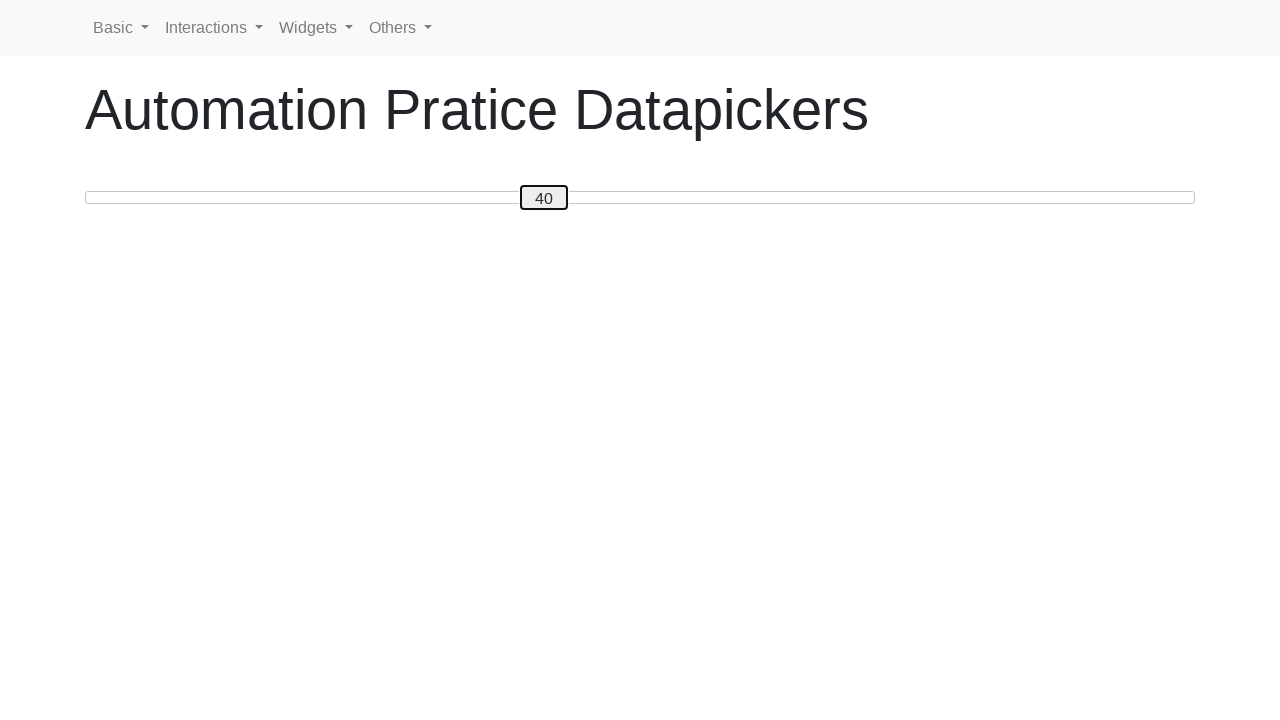

Read slider position: 40
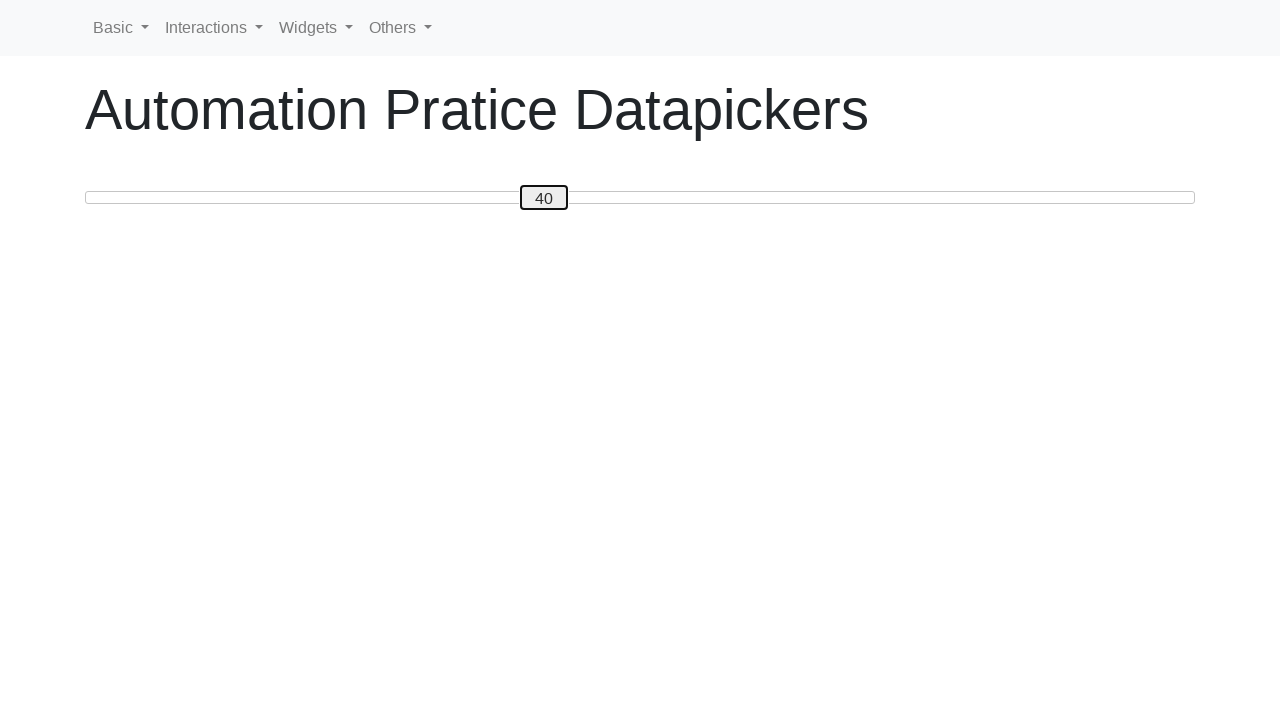

Pressed ArrowLeft to move slider towards position 20 on #custom-handle
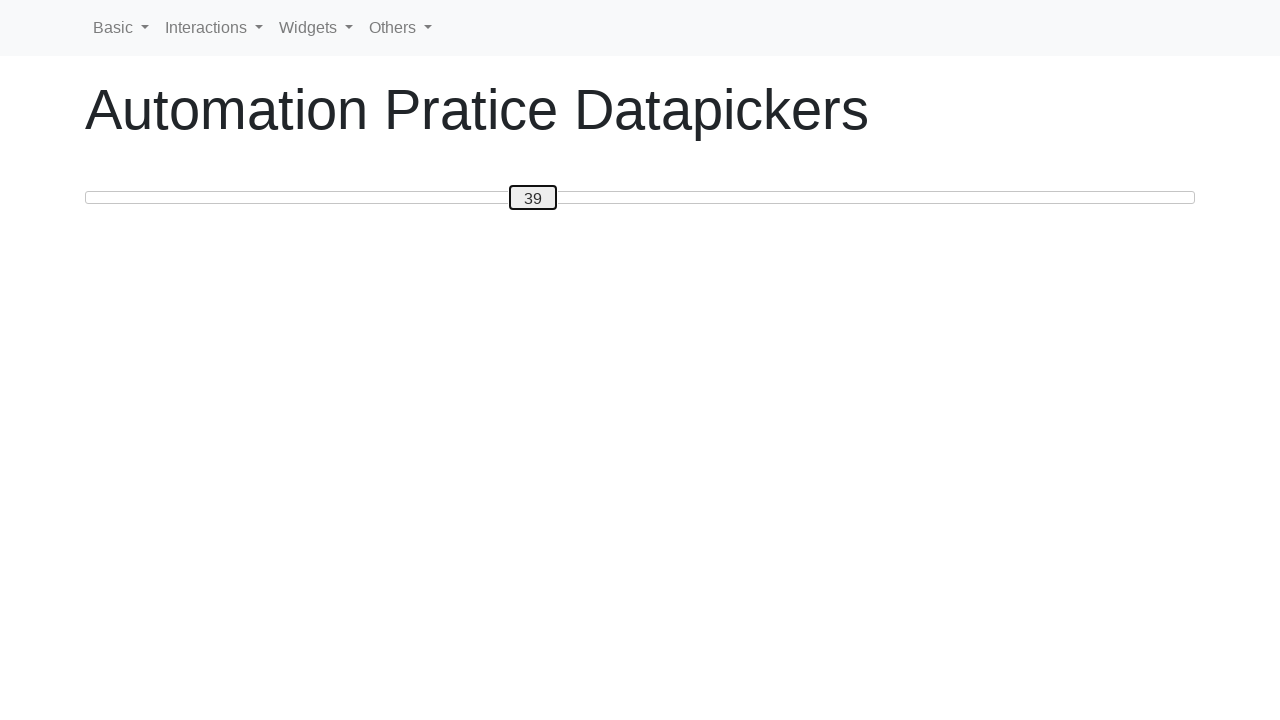

Read slider position: 39
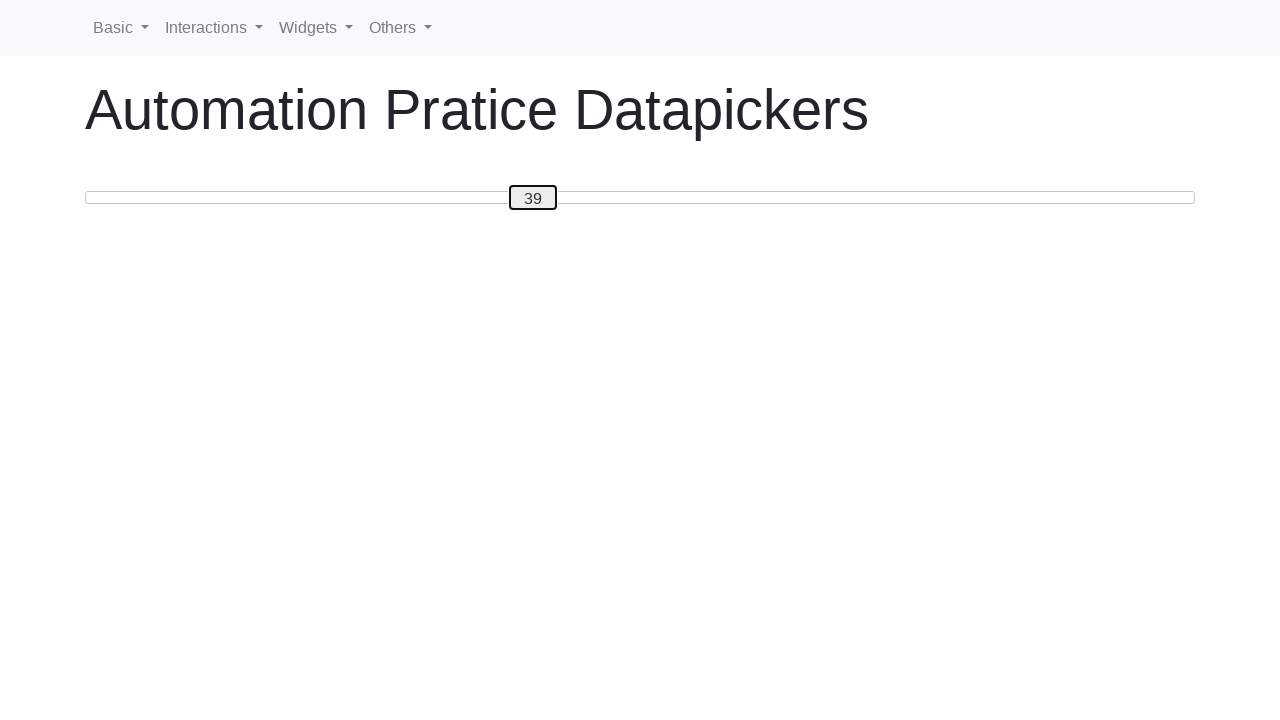

Pressed ArrowLeft to move slider towards position 20 on #custom-handle
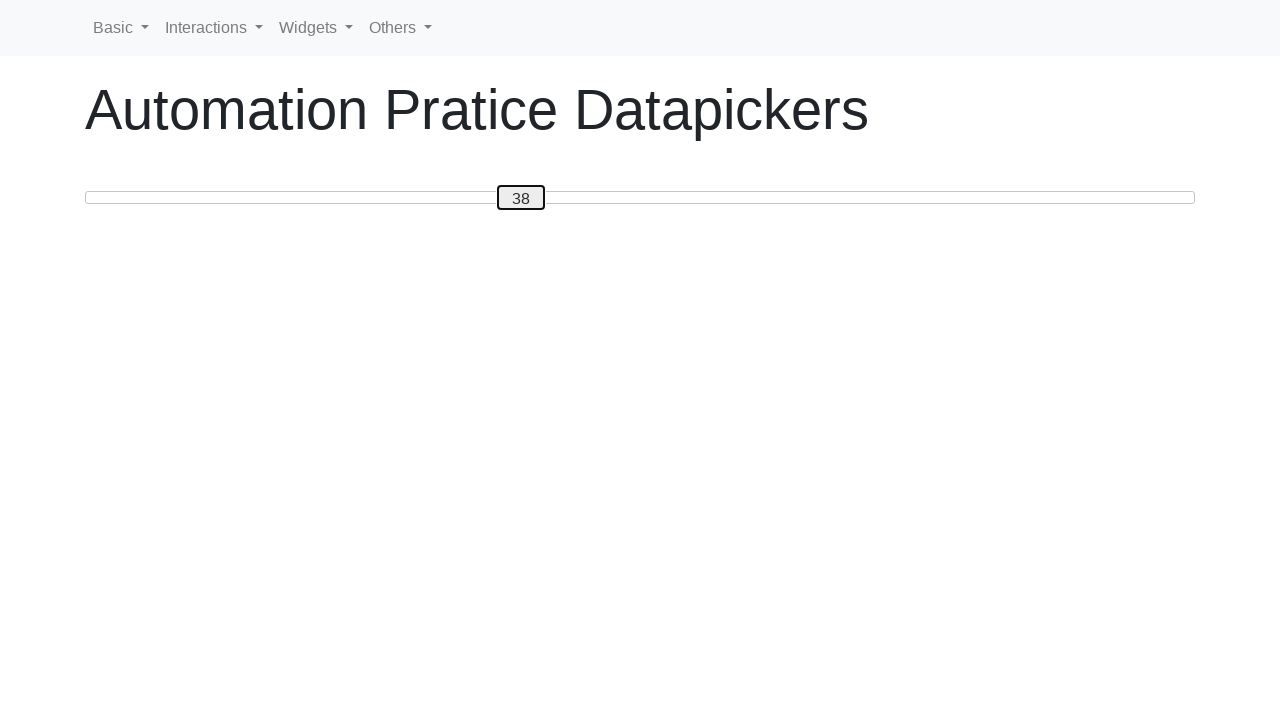

Read slider position: 38
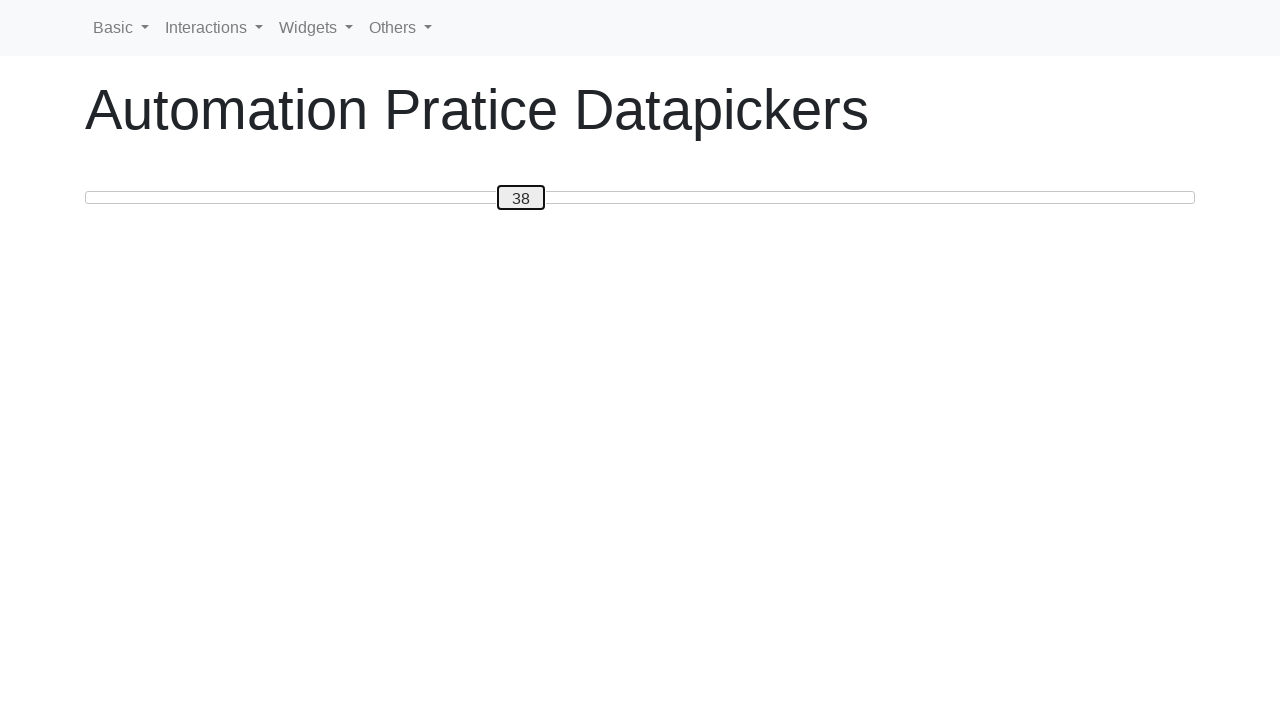

Pressed ArrowLeft to move slider towards position 20 on #custom-handle
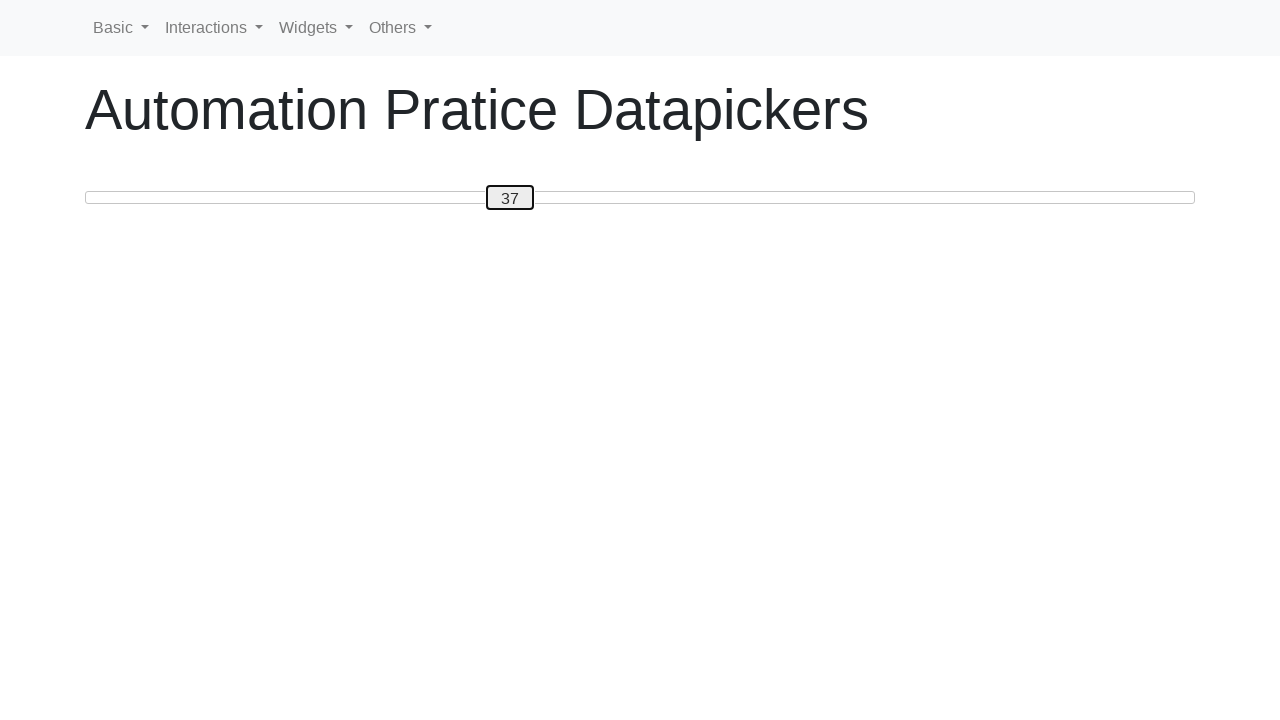

Read slider position: 37
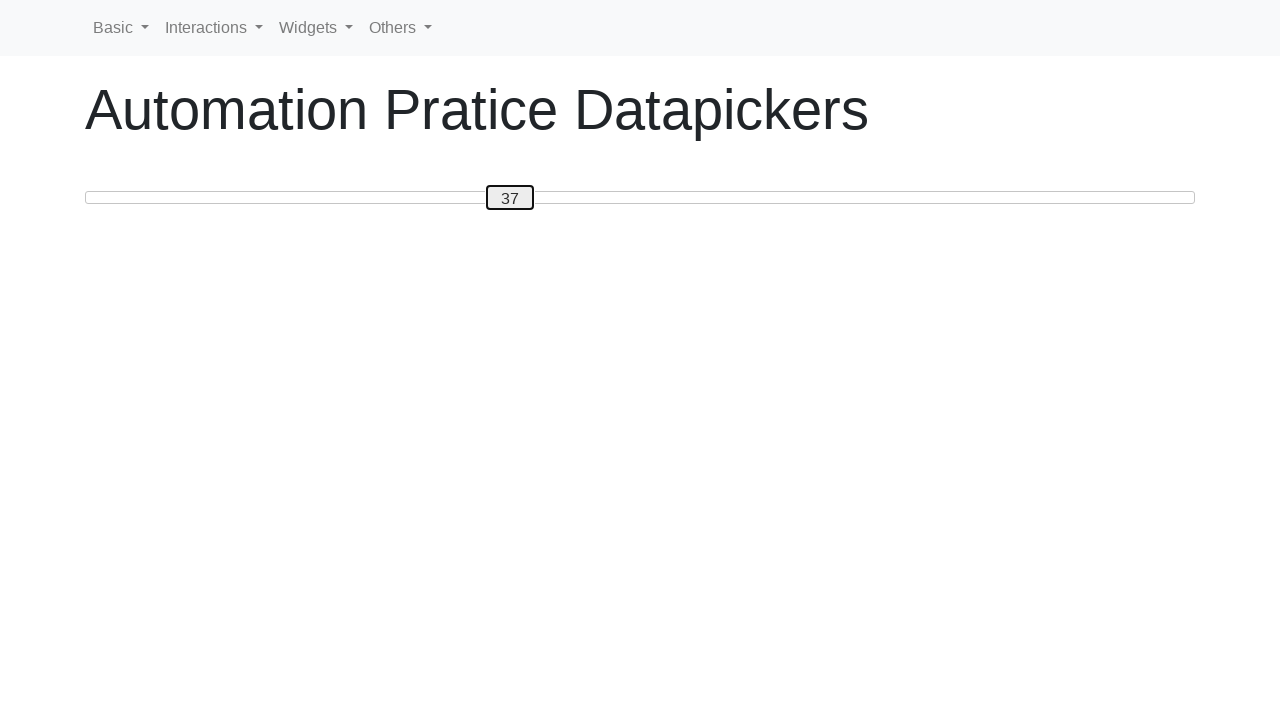

Pressed ArrowLeft to move slider towards position 20 on #custom-handle
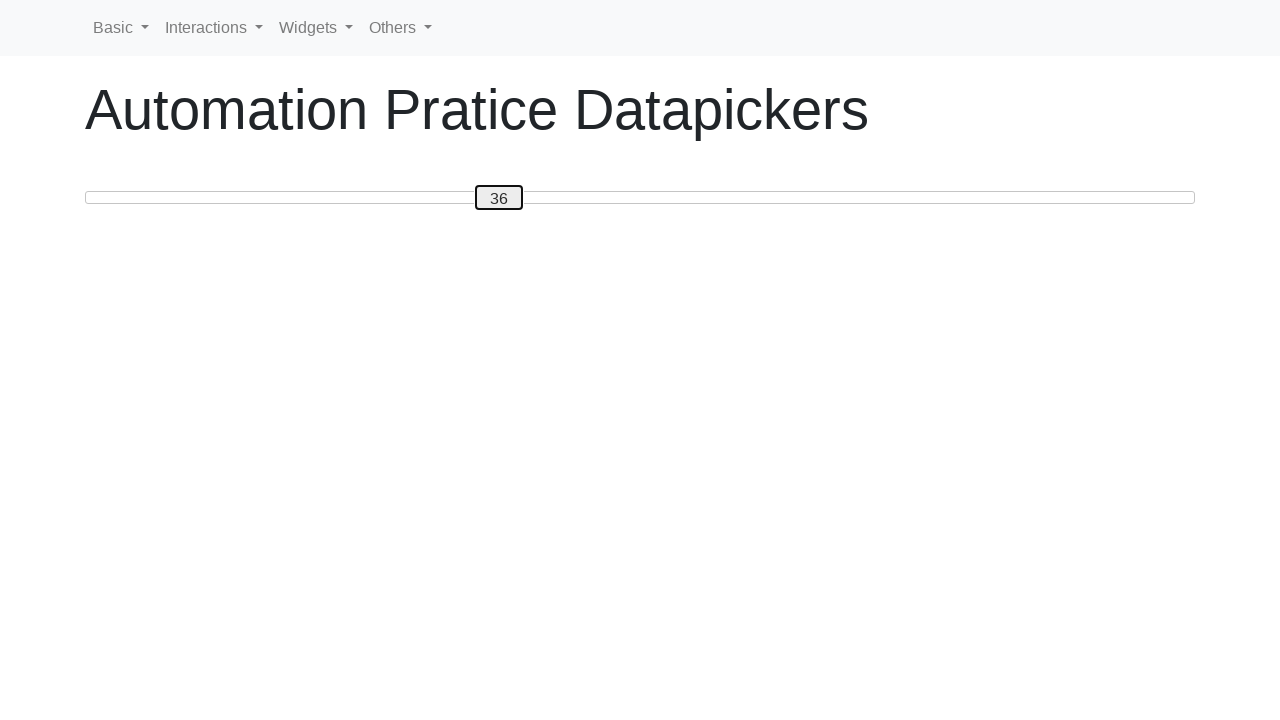

Read slider position: 36
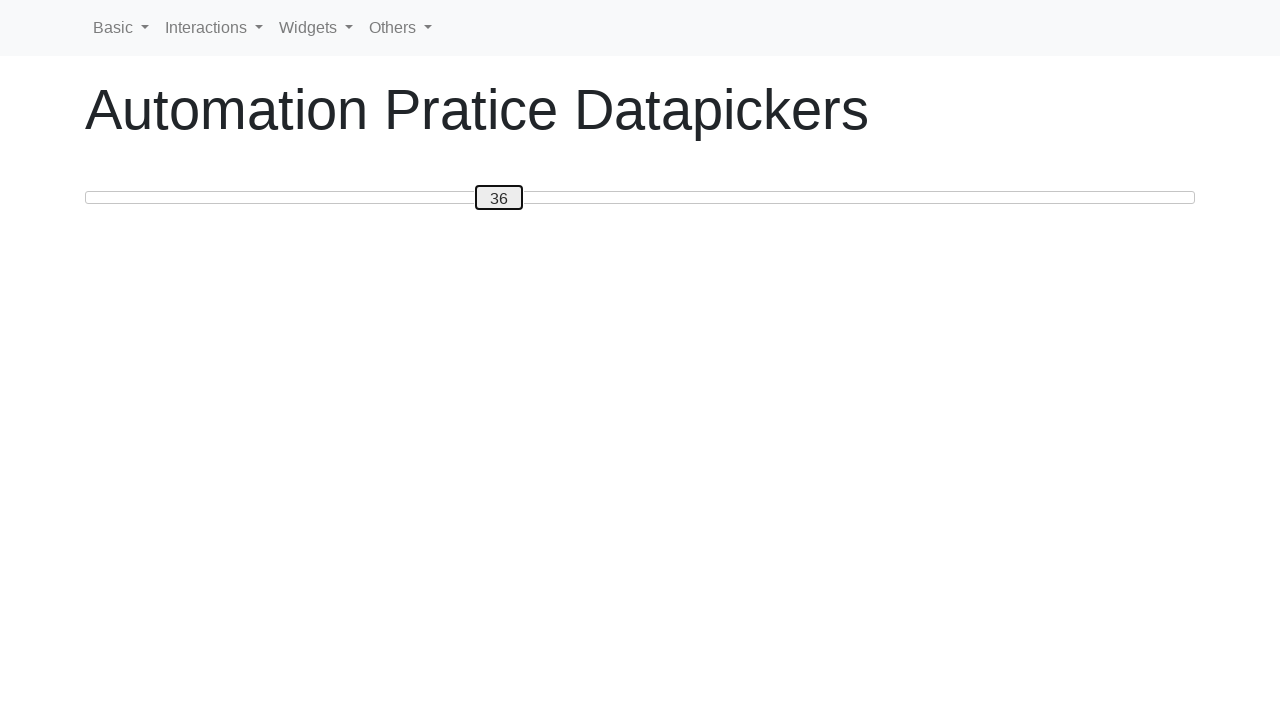

Pressed ArrowLeft to move slider towards position 20 on #custom-handle
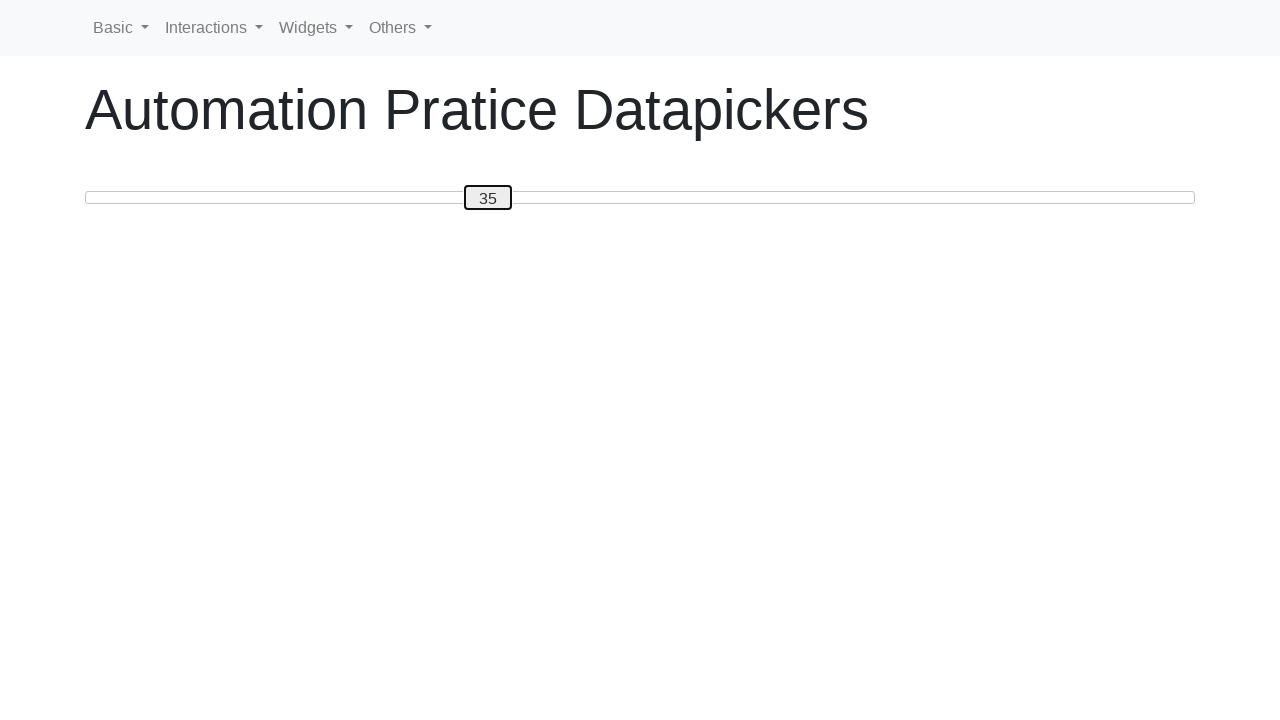

Read slider position: 35
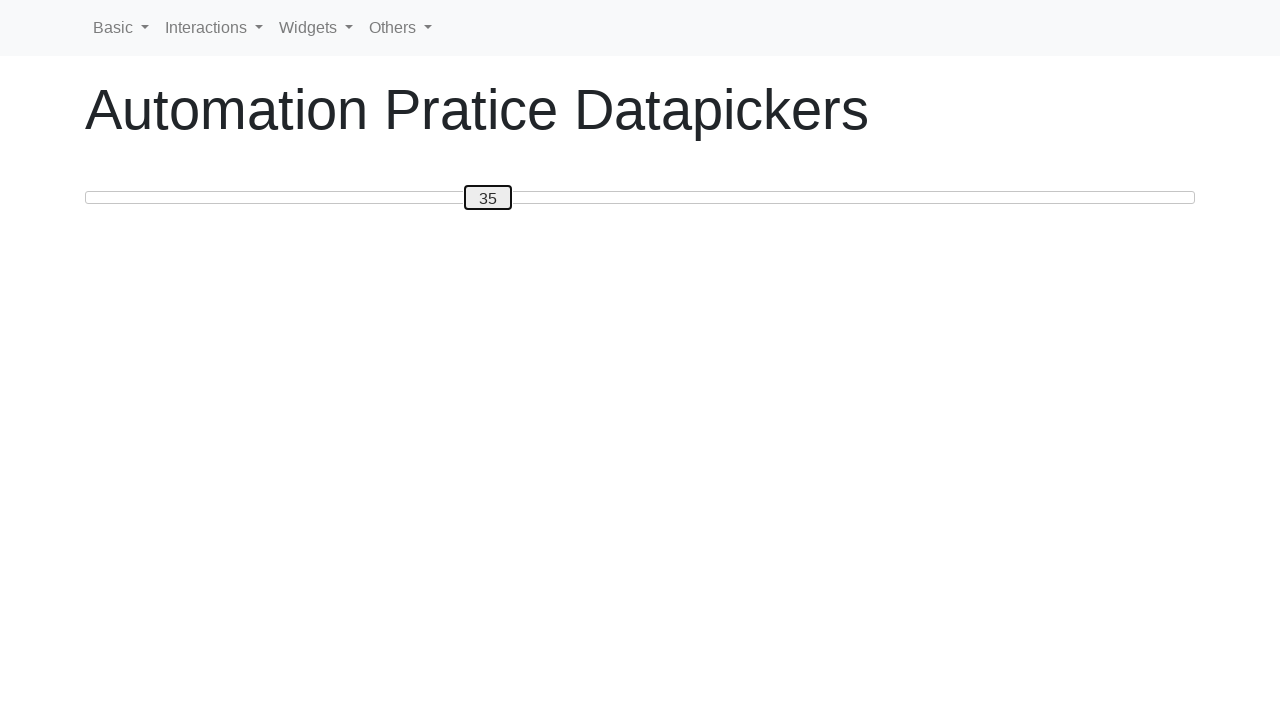

Pressed ArrowLeft to move slider towards position 20 on #custom-handle
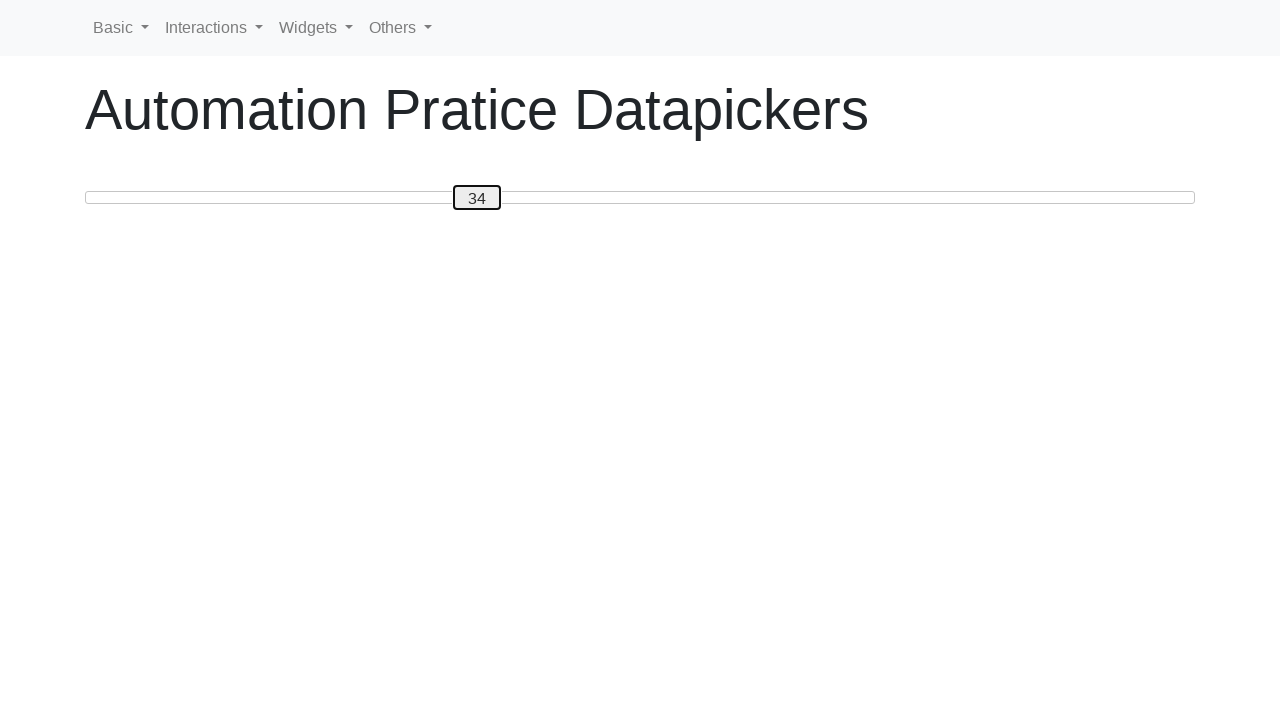

Read slider position: 34
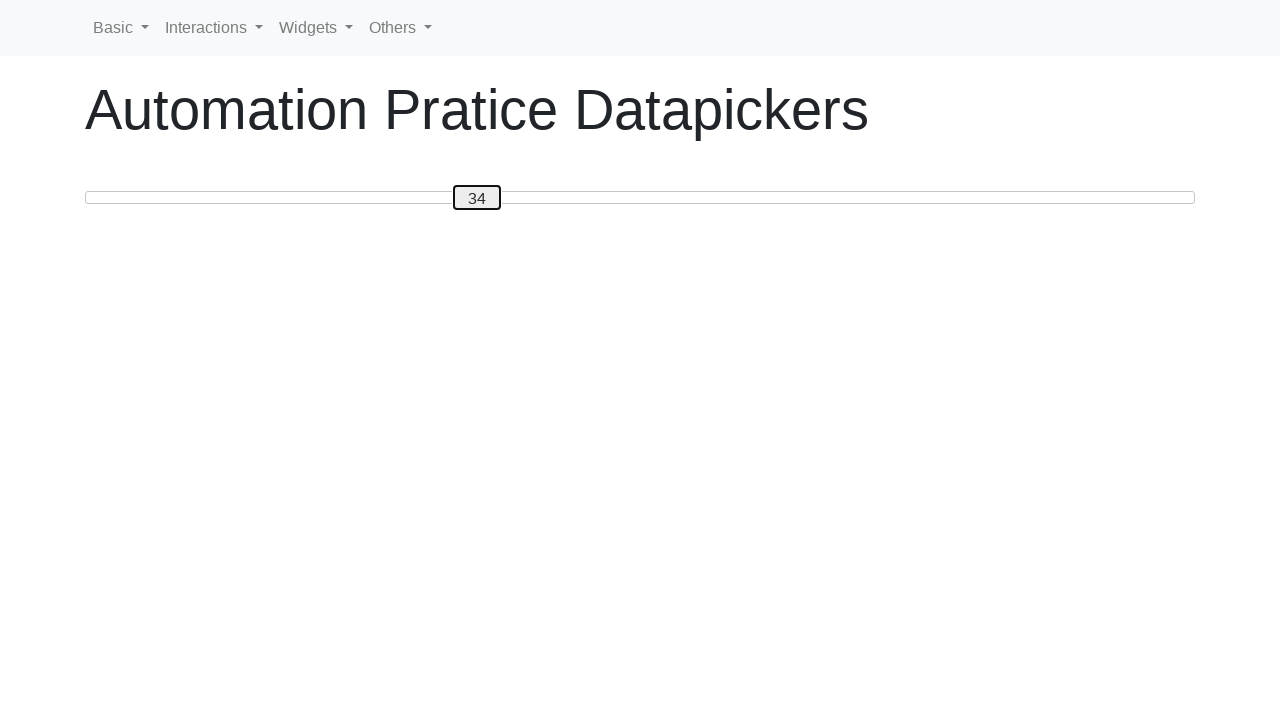

Pressed ArrowLeft to move slider towards position 20 on #custom-handle
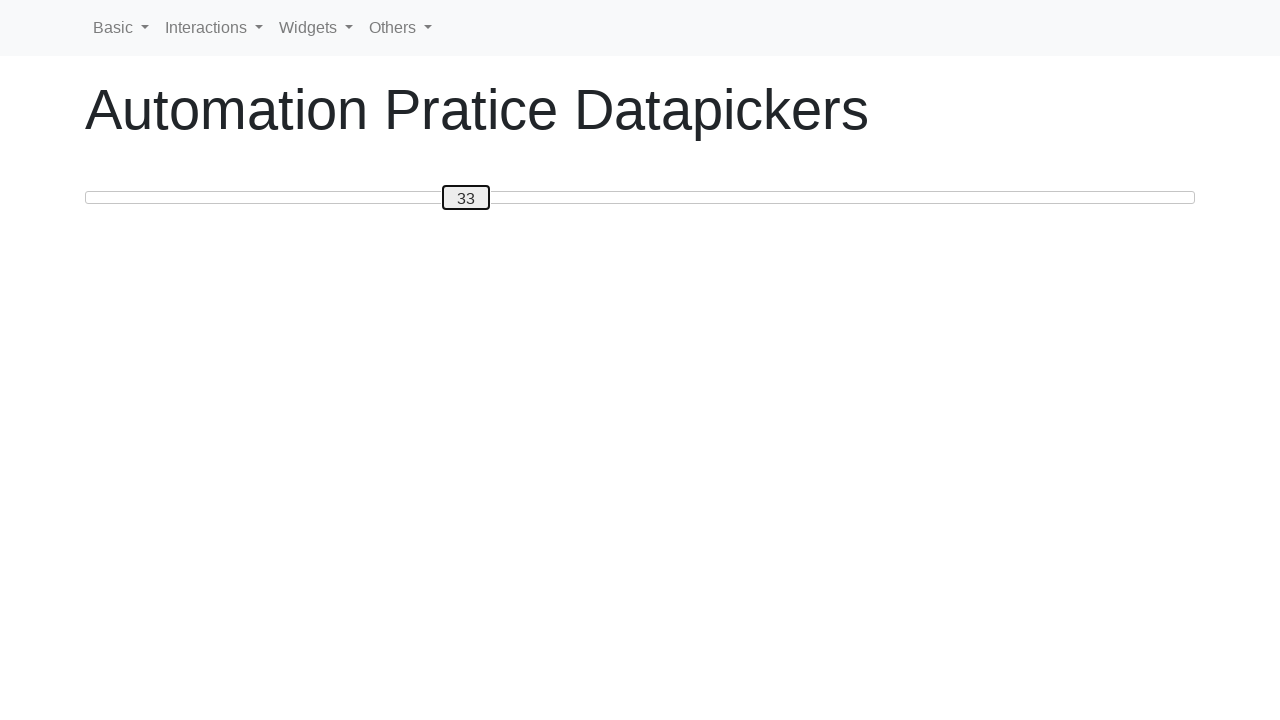

Read slider position: 33
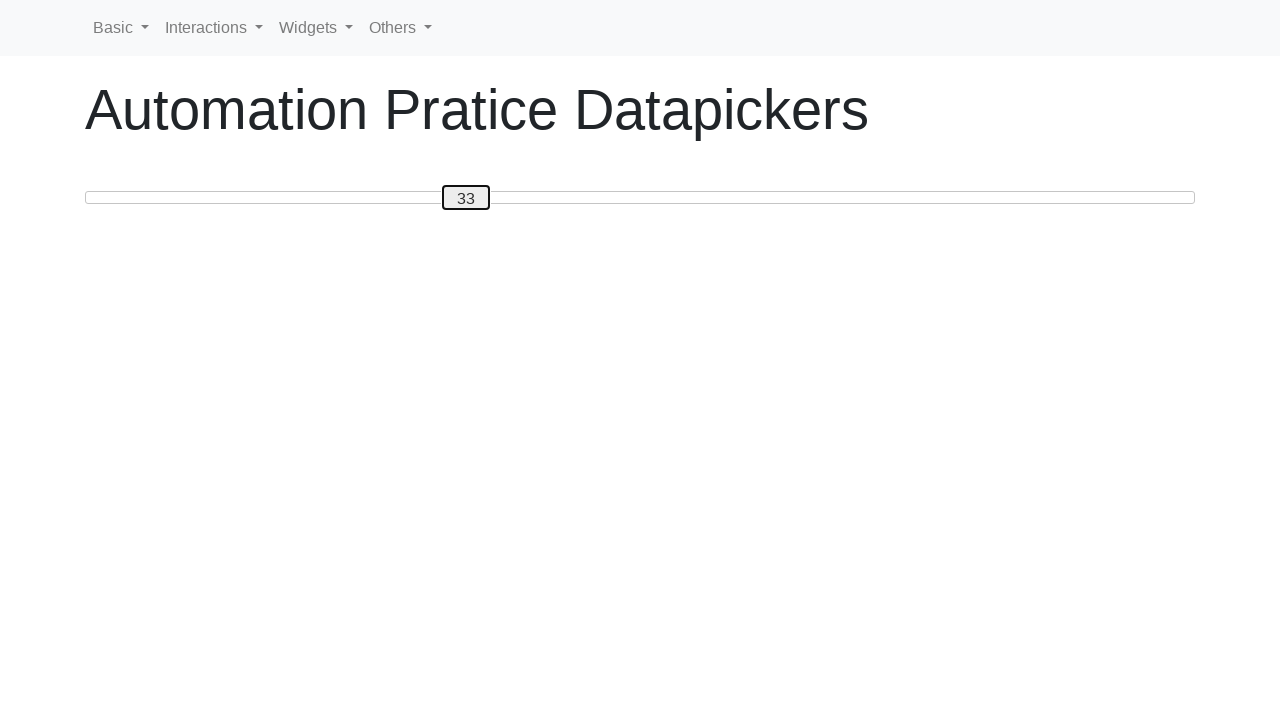

Pressed ArrowLeft to move slider towards position 20 on #custom-handle
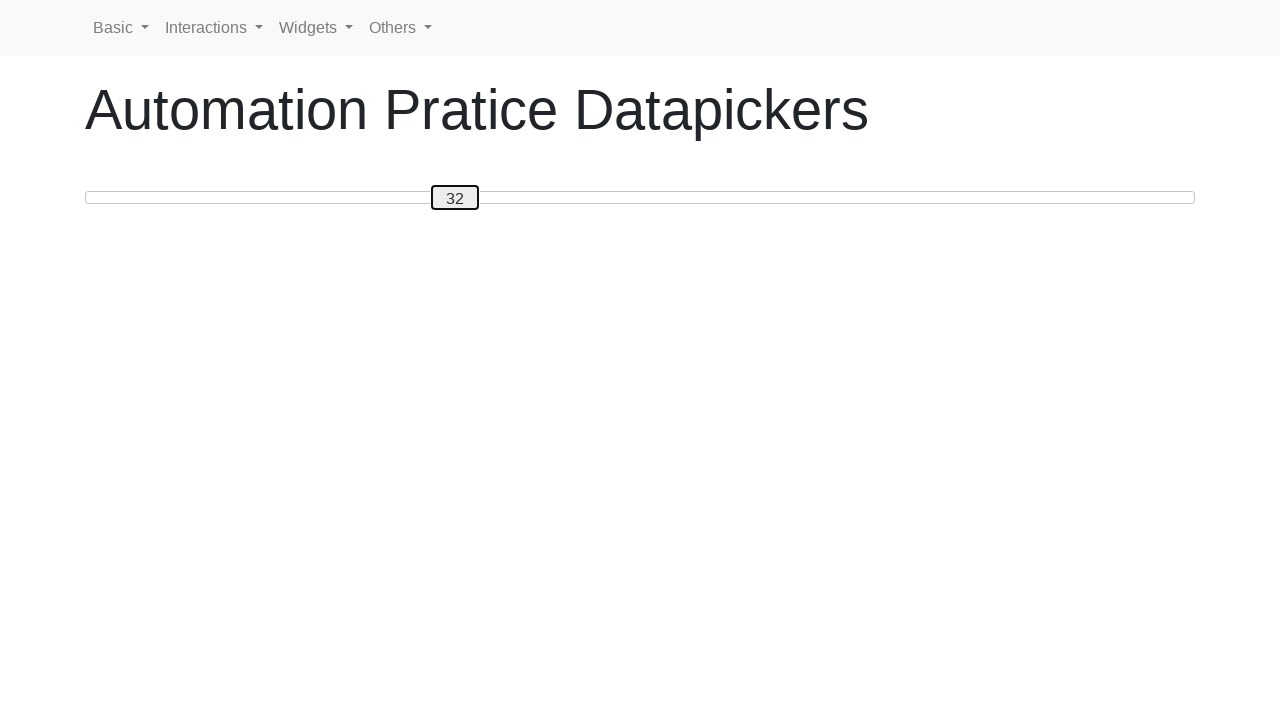

Read slider position: 32
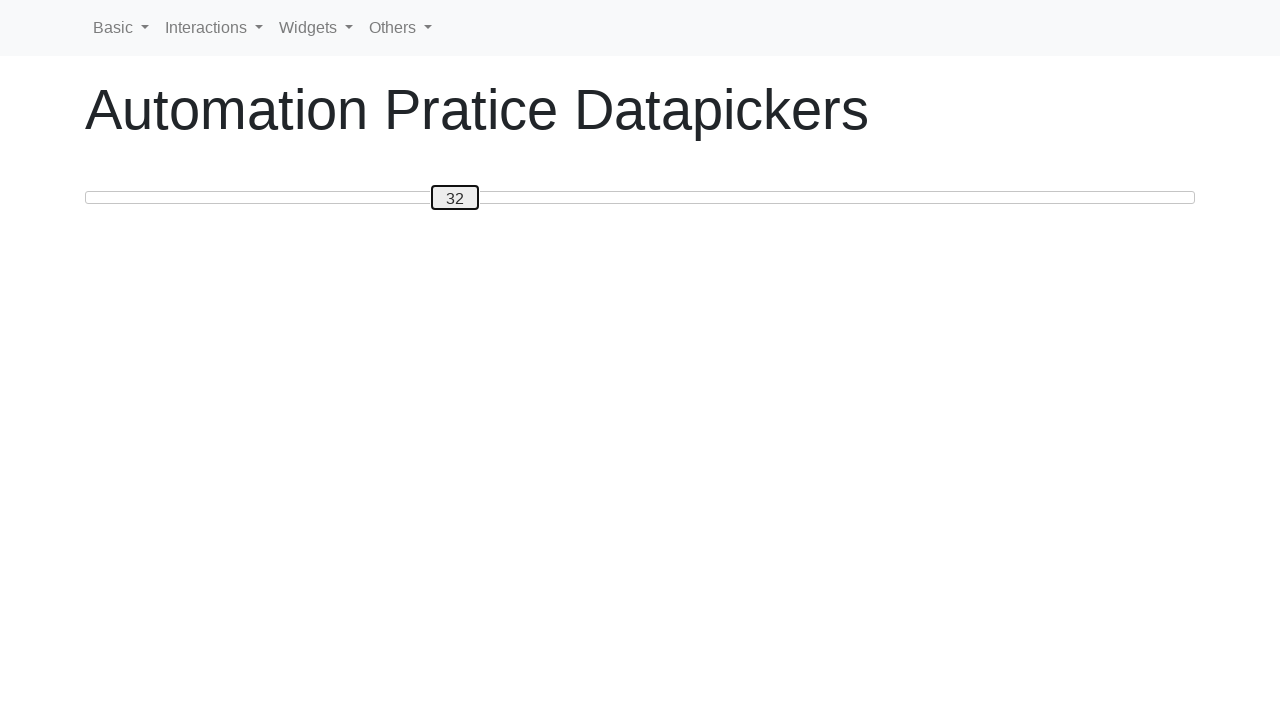

Pressed ArrowLeft to move slider towards position 20 on #custom-handle
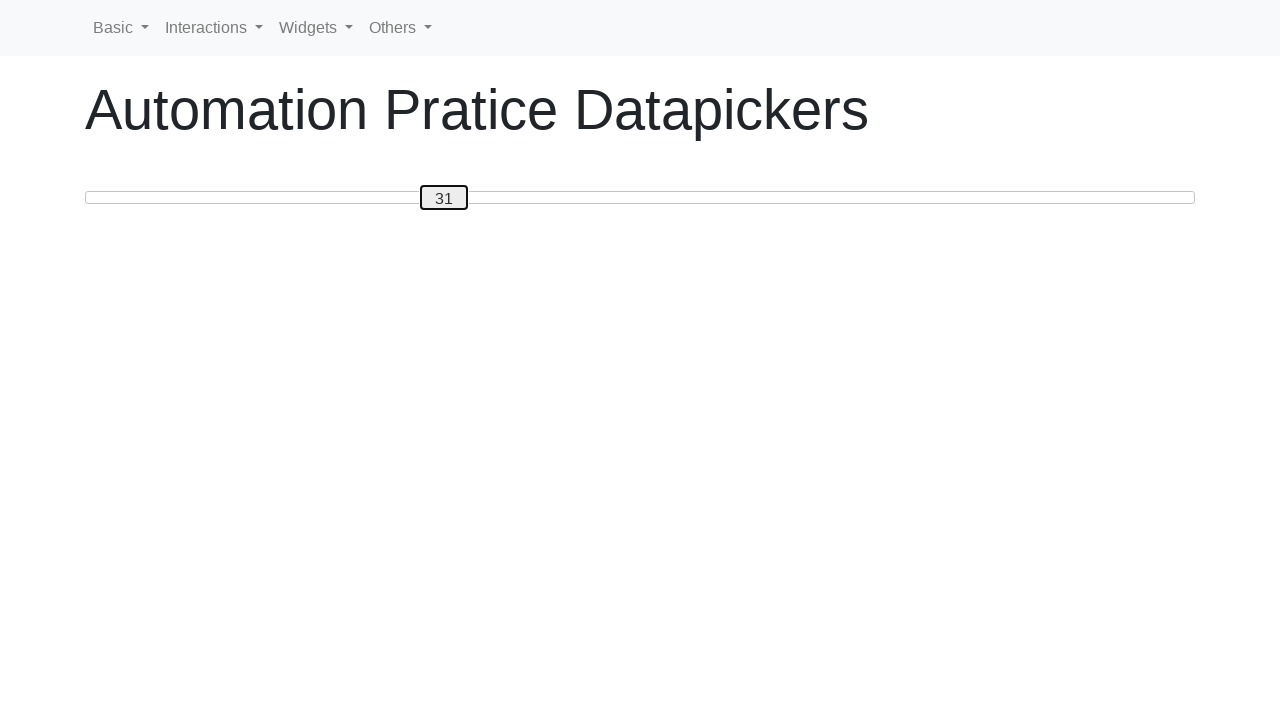

Read slider position: 31
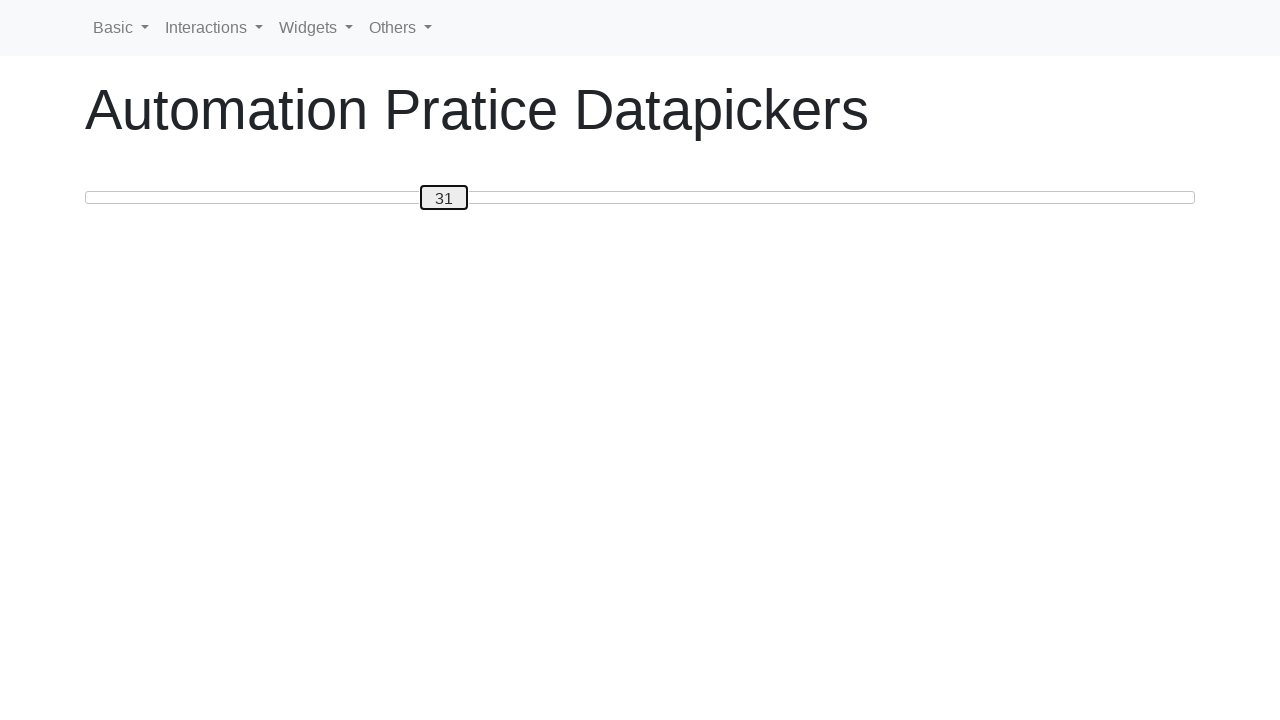

Pressed ArrowLeft to move slider towards position 20 on #custom-handle
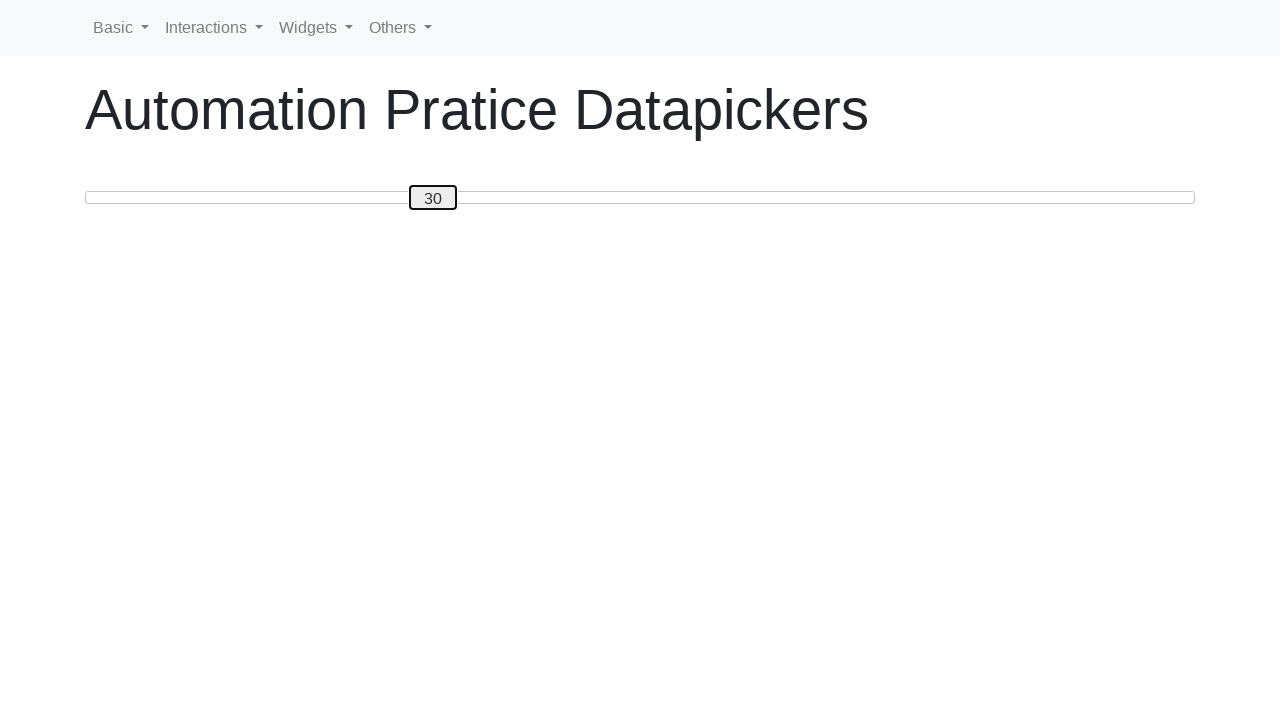

Read slider position: 30
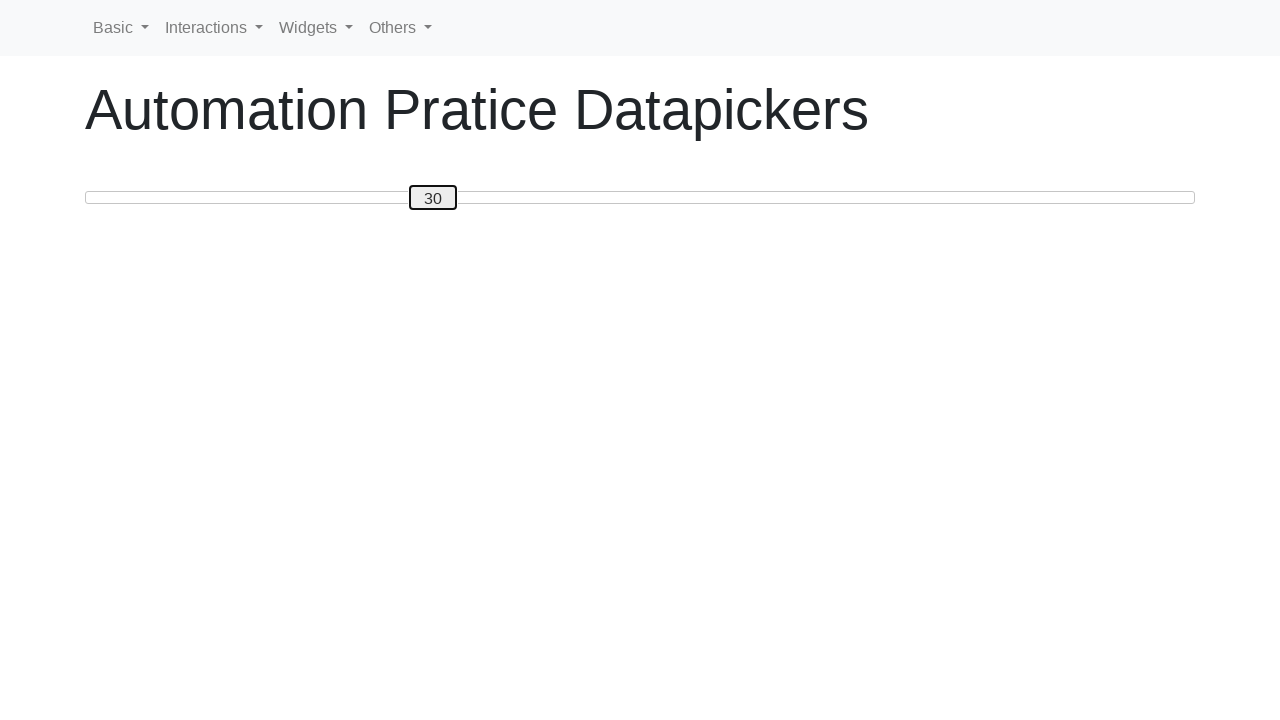

Pressed ArrowLeft to move slider towards position 20 on #custom-handle
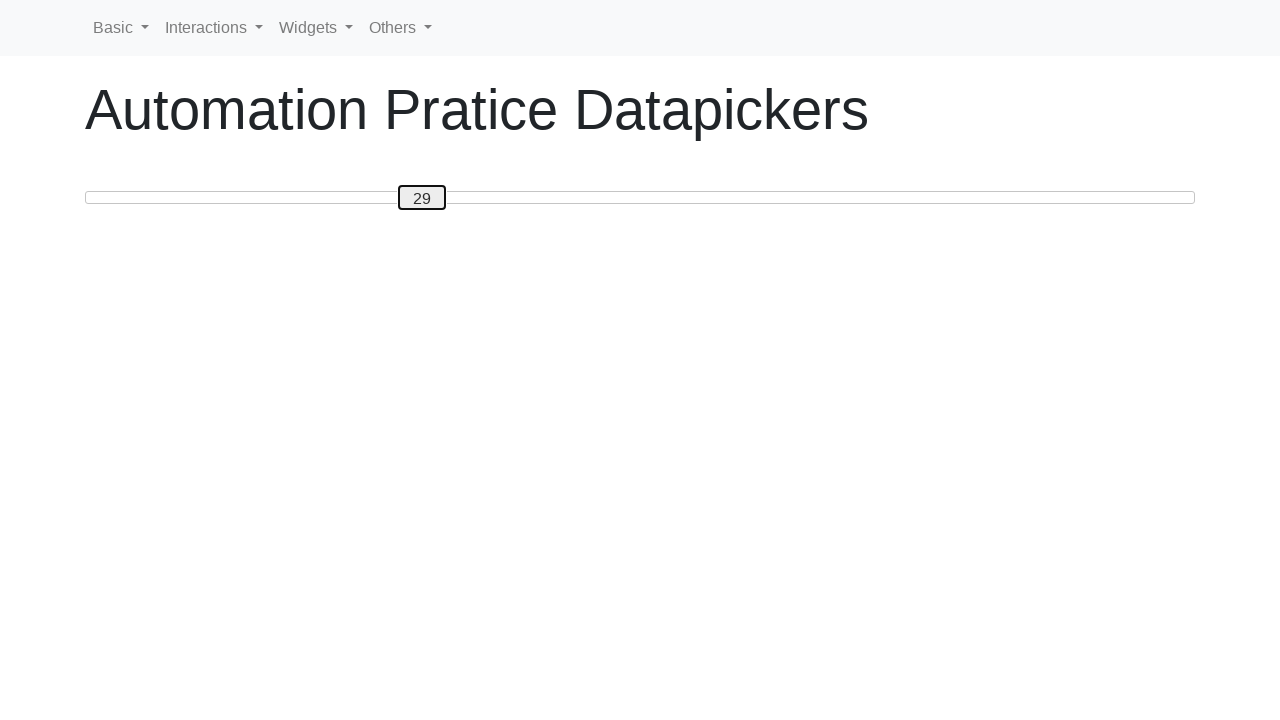

Read slider position: 29
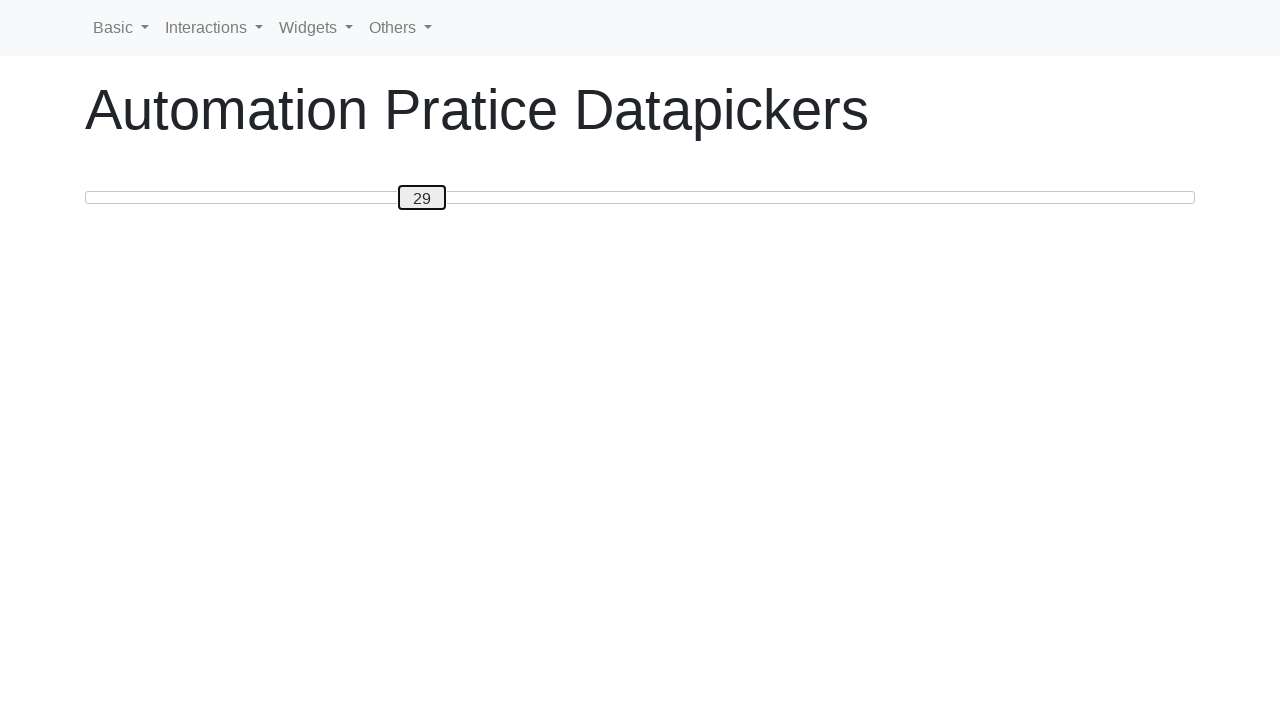

Pressed ArrowLeft to move slider towards position 20 on #custom-handle
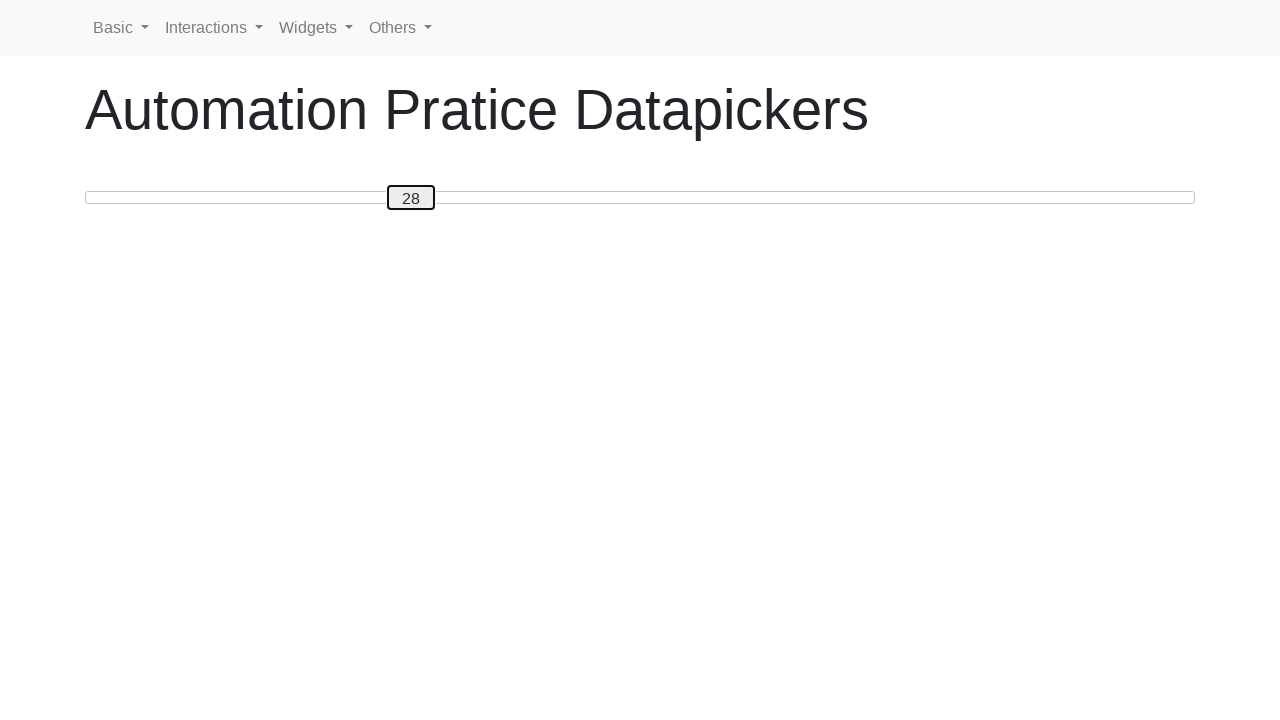

Read slider position: 28
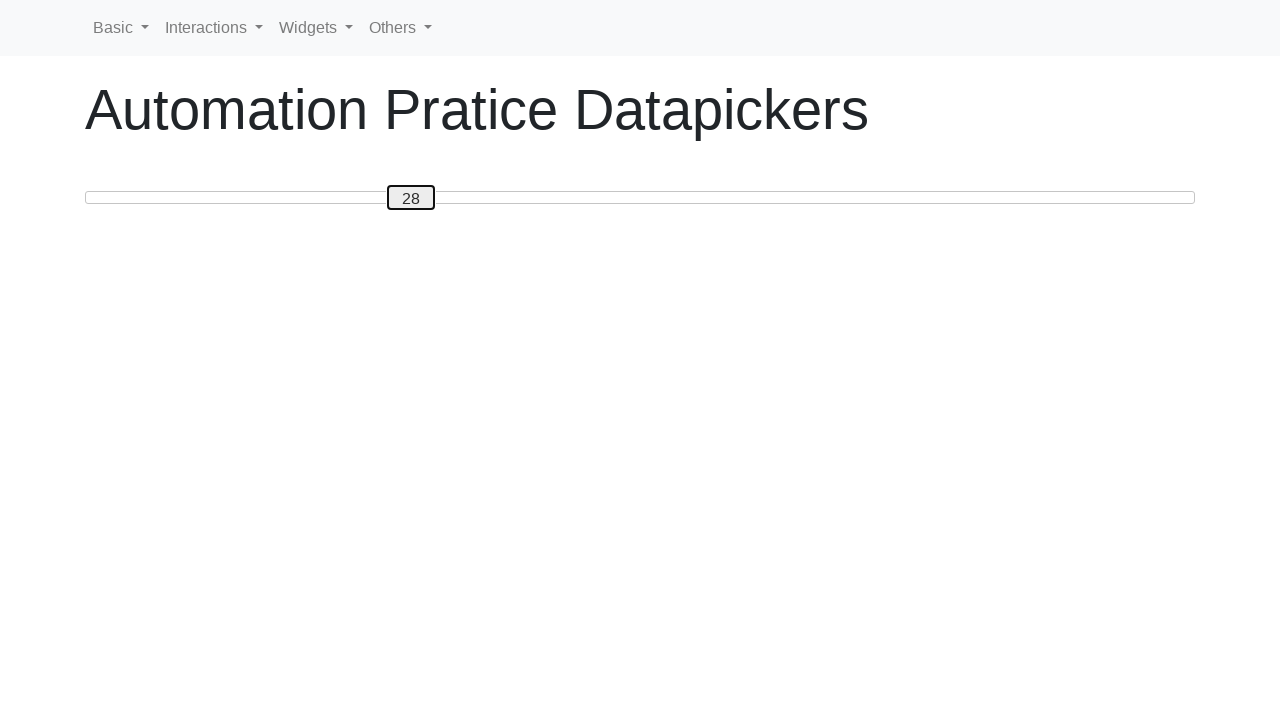

Pressed ArrowLeft to move slider towards position 20 on #custom-handle
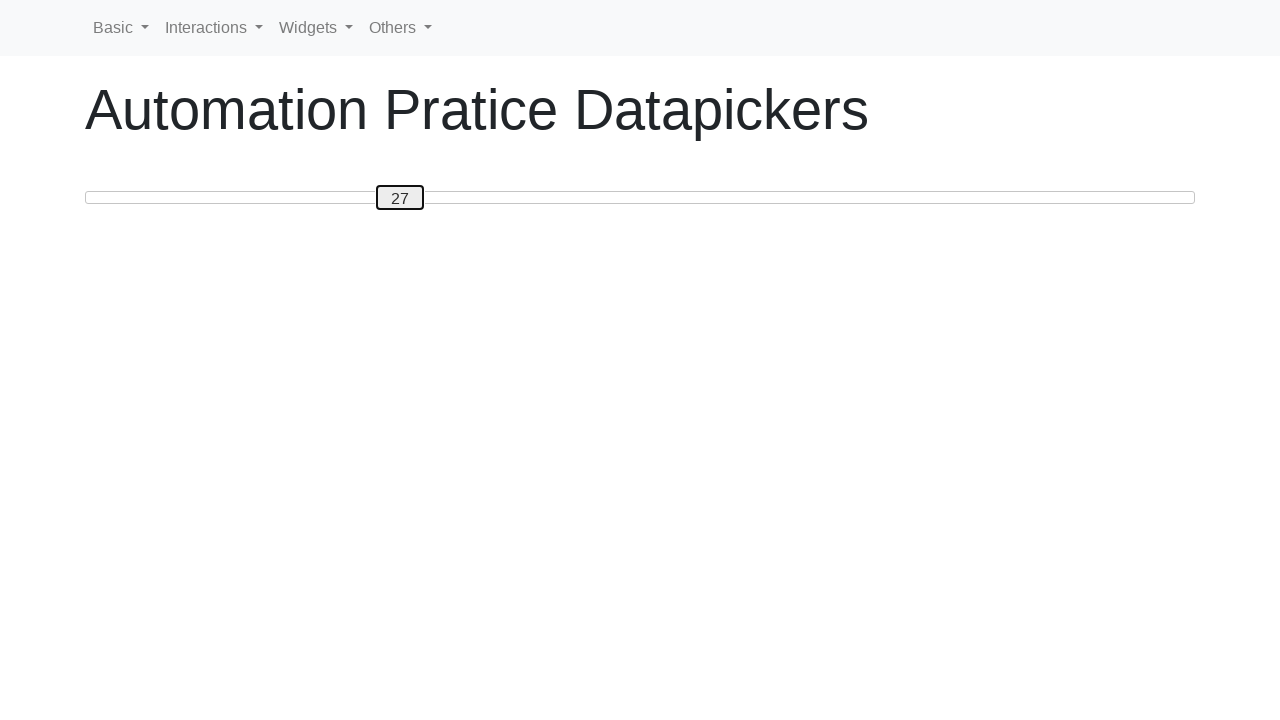

Read slider position: 27
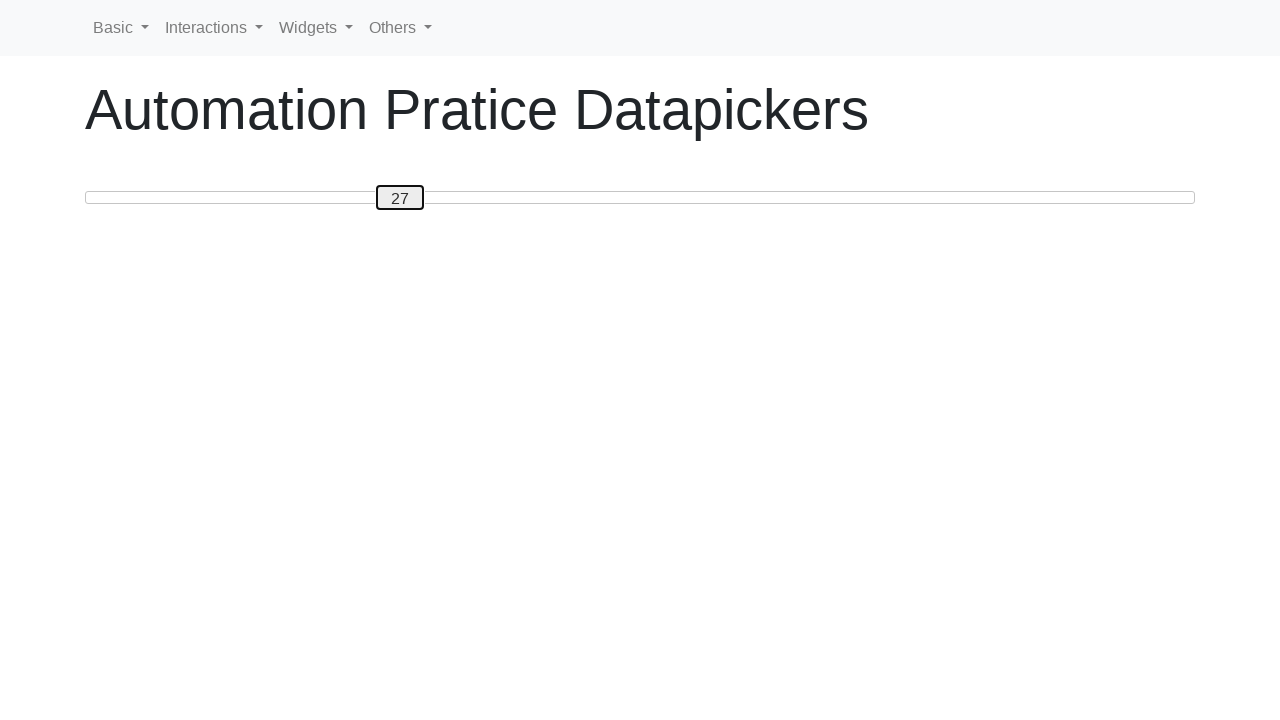

Pressed ArrowLeft to move slider towards position 20 on #custom-handle
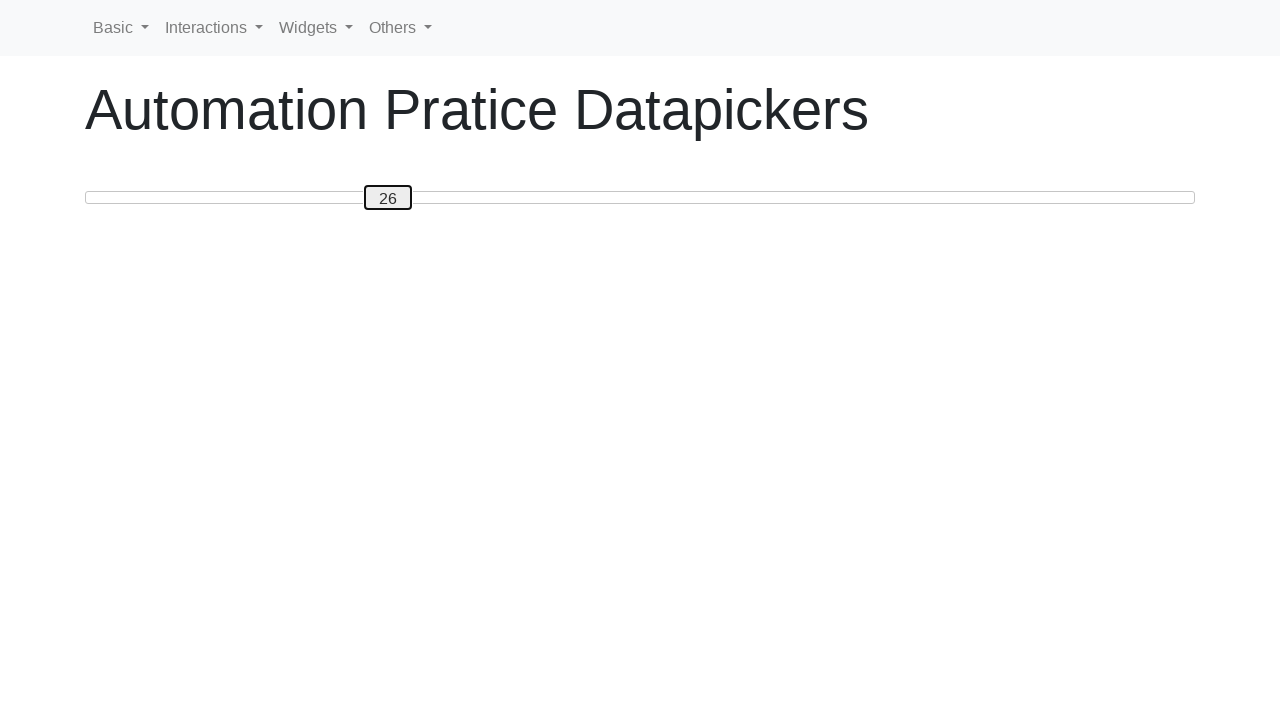

Read slider position: 26
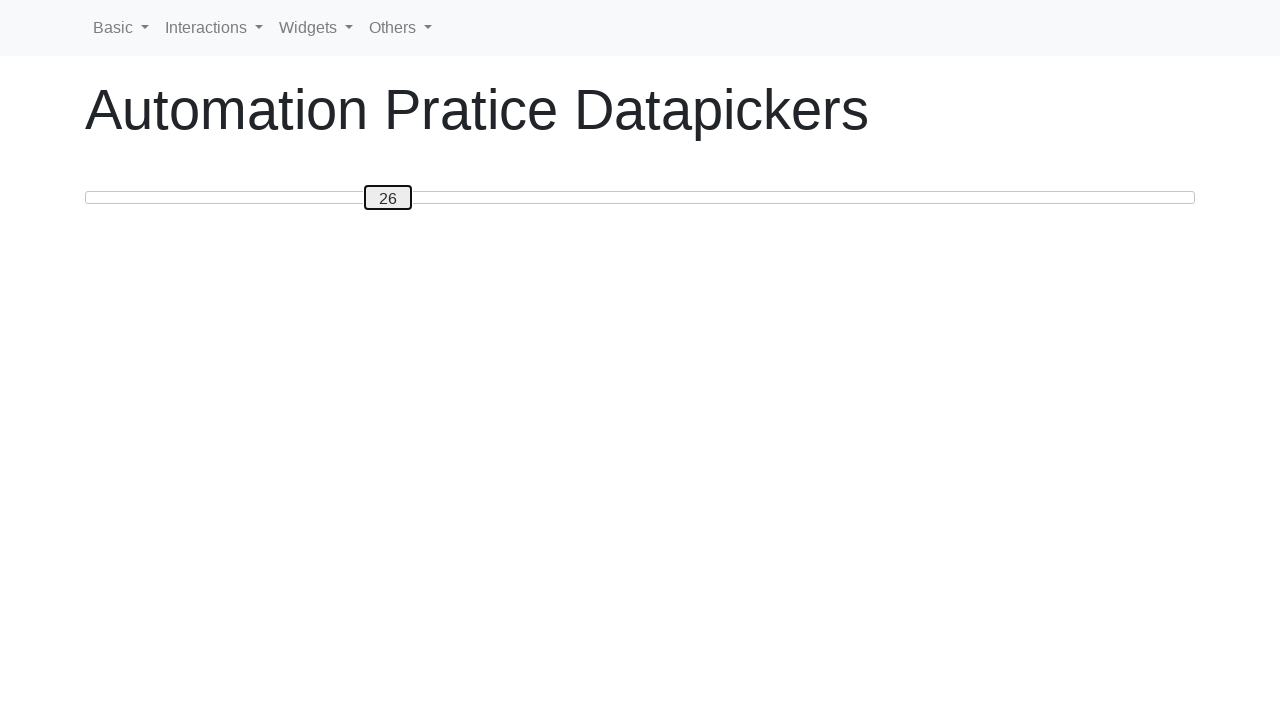

Pressed ArrowLeft to move slider towards position 20 on #custom-handle
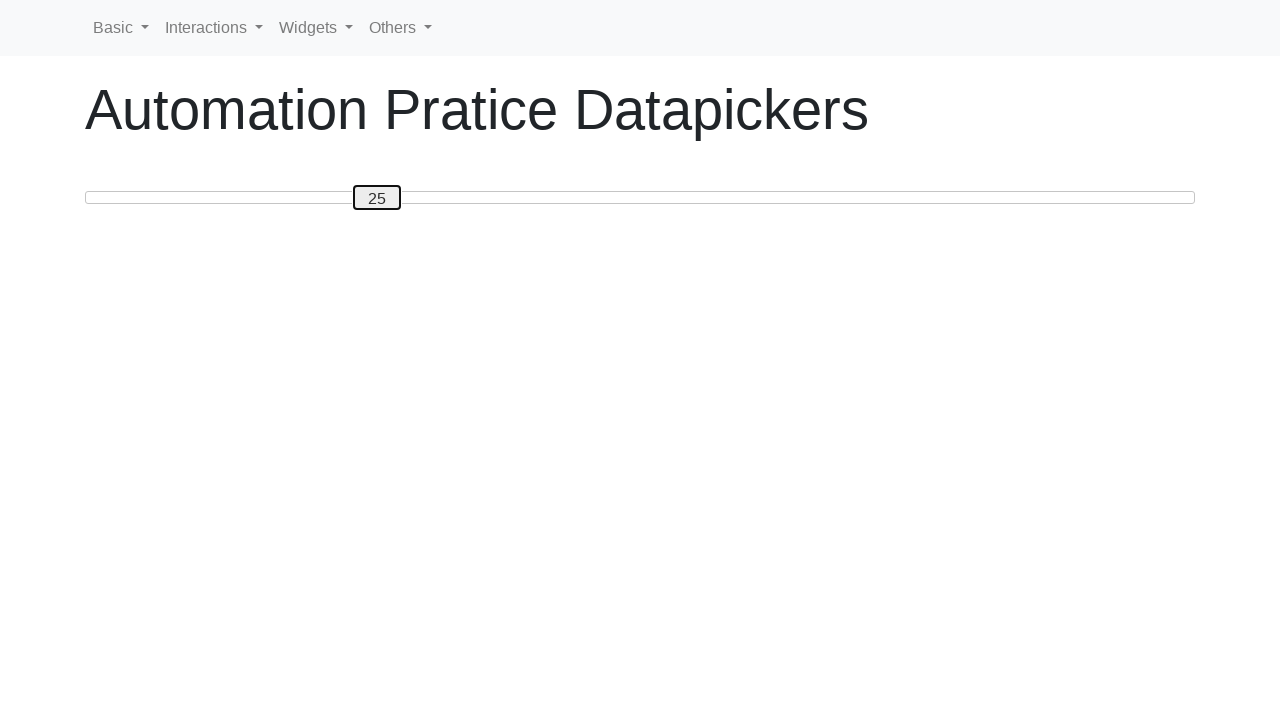

Read slider position: 25
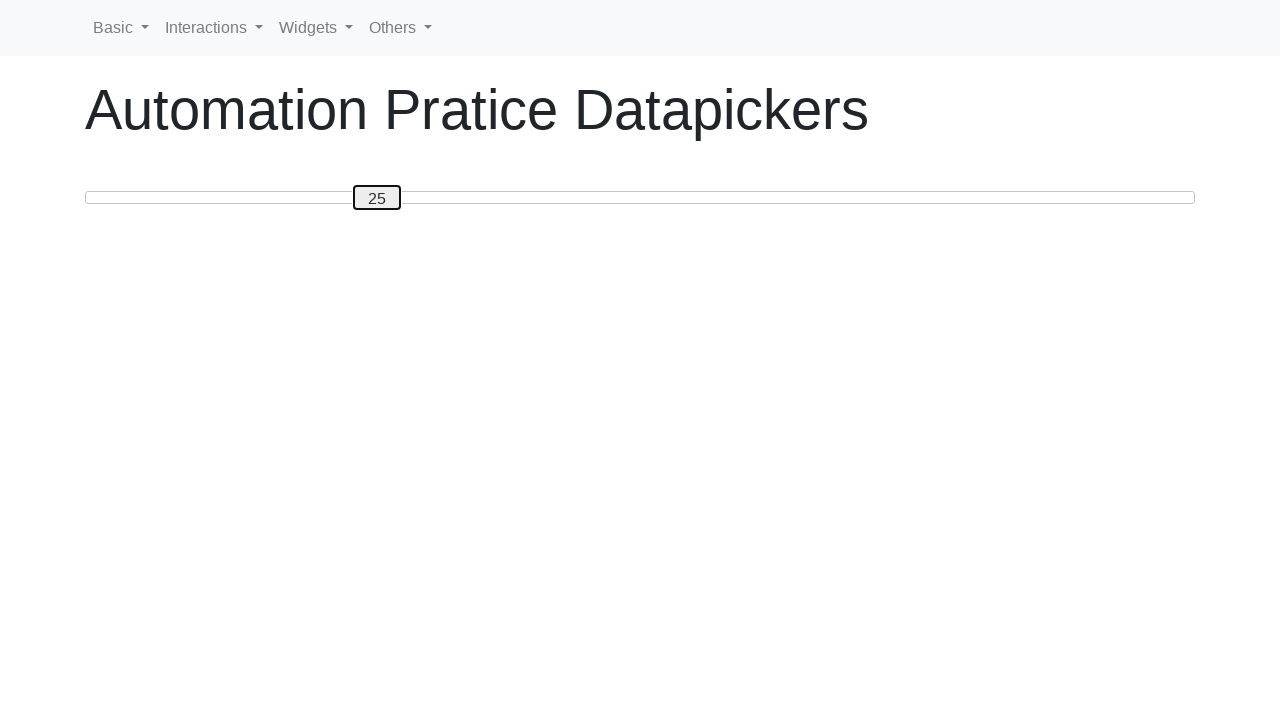

Pressed ArrowLeft to move slider towards position 20 on #custom-handle
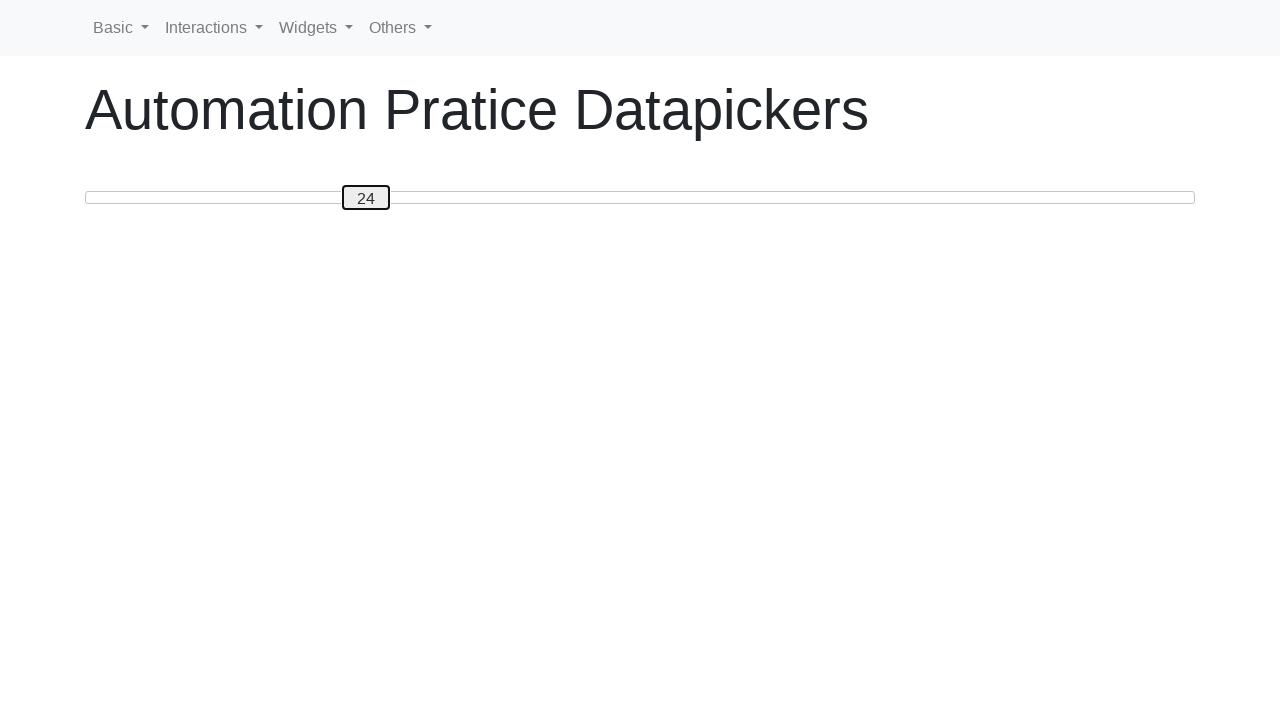

Read slider position: 24
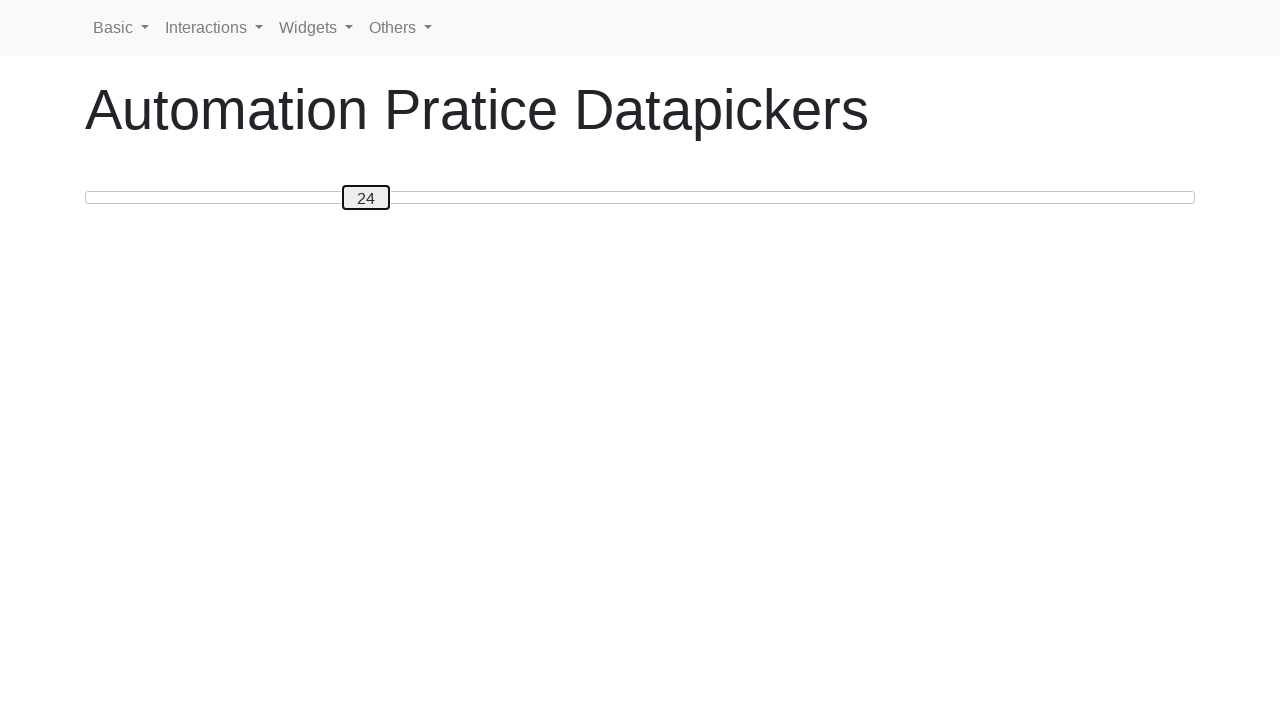

Pressed ArrowLeft to move slider towards position 20 on #custom-handle
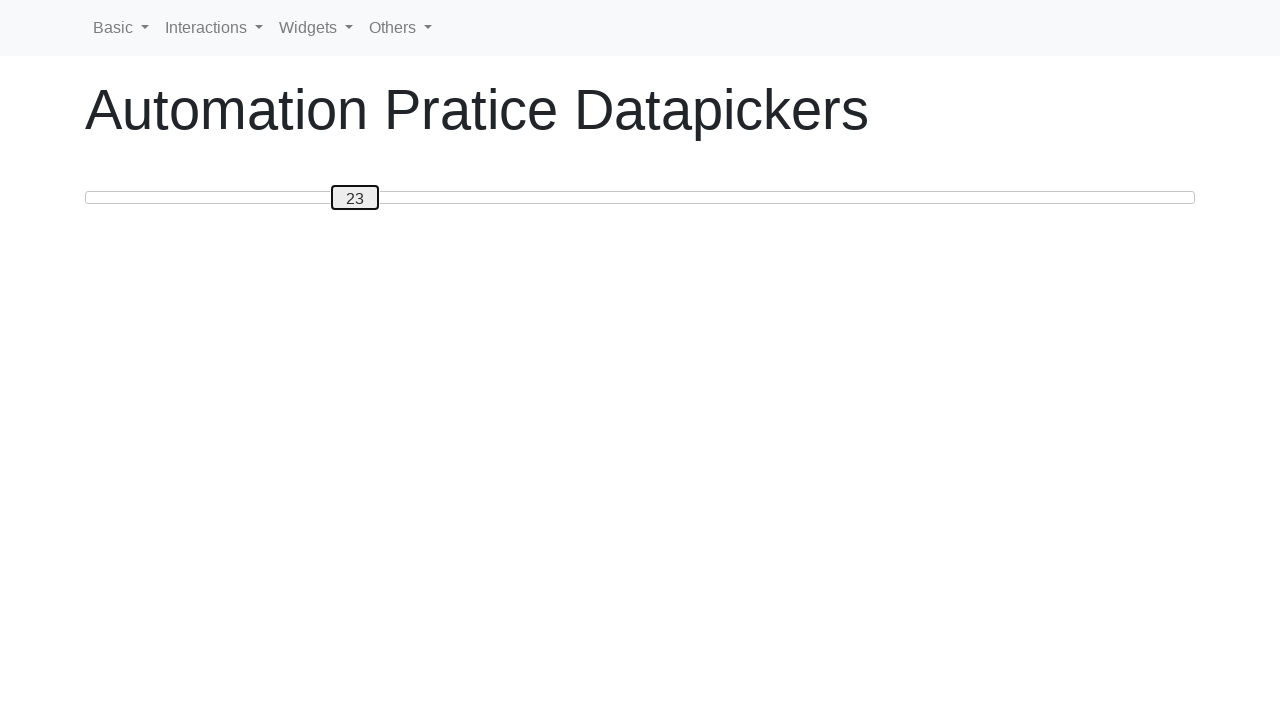

Read slider position: 23
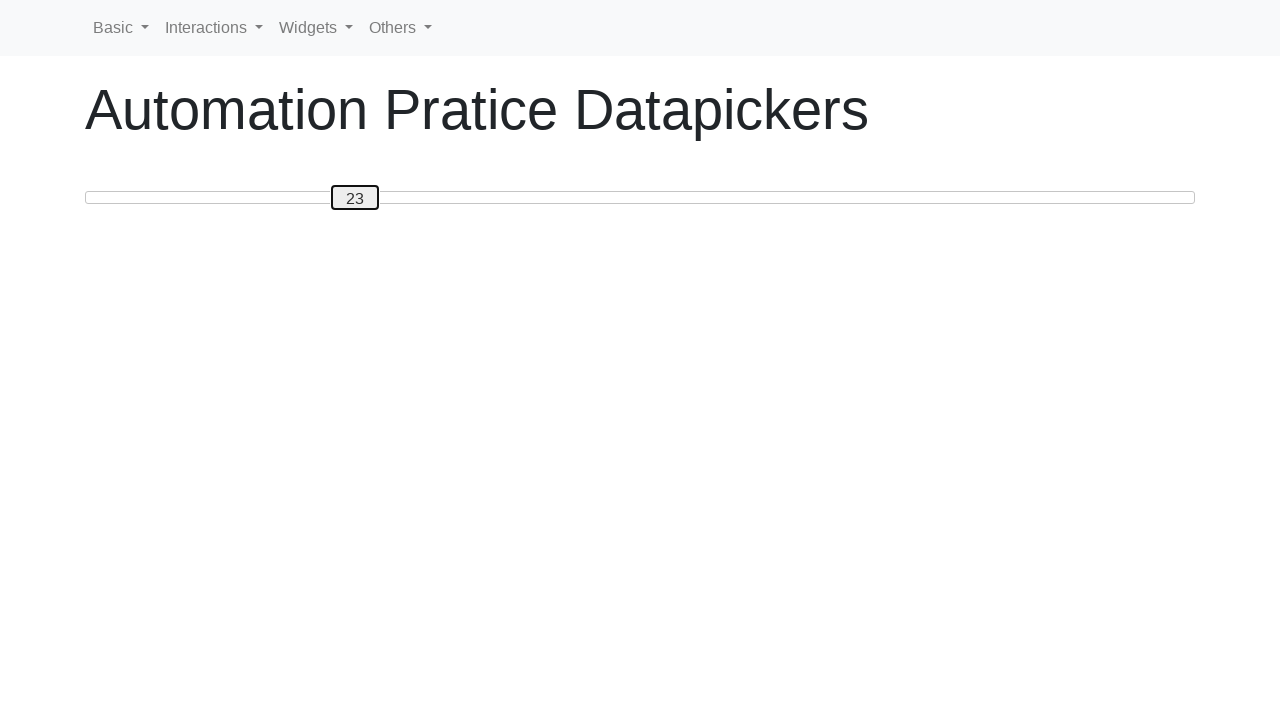

Pressed ArrowLeft to move slider towards position 20 on #custom-handle
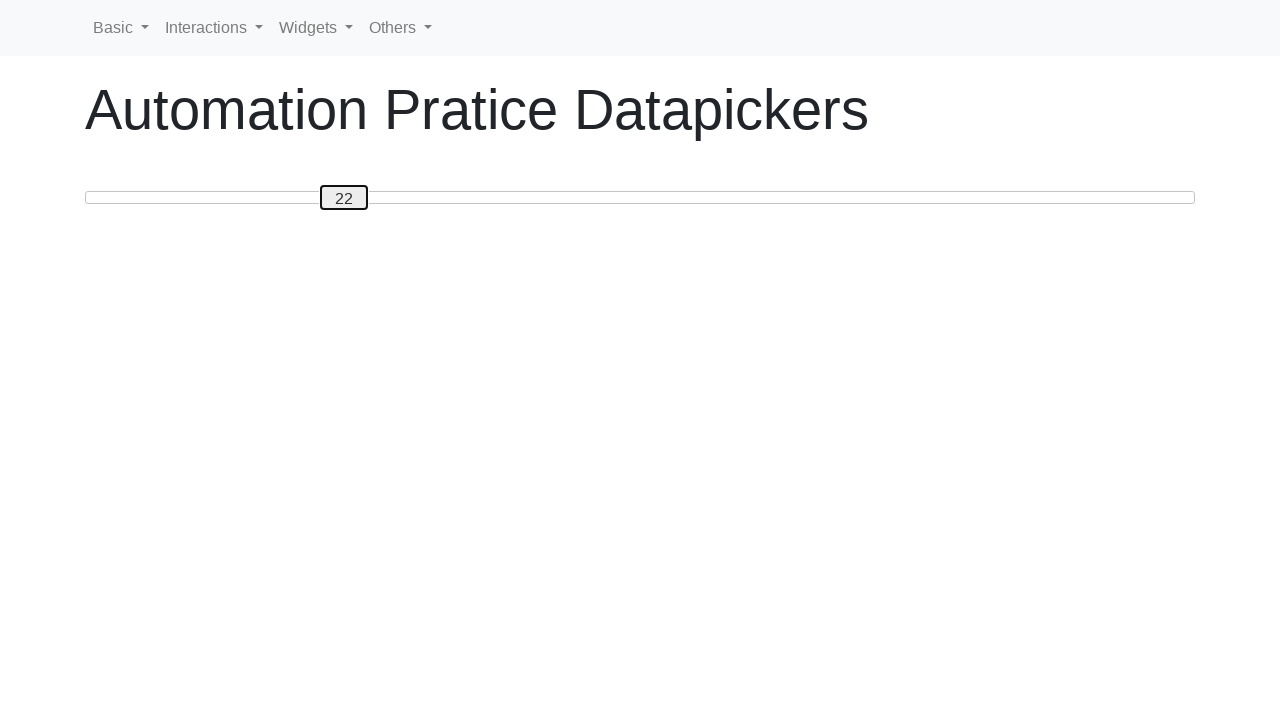

Read slider position: 22
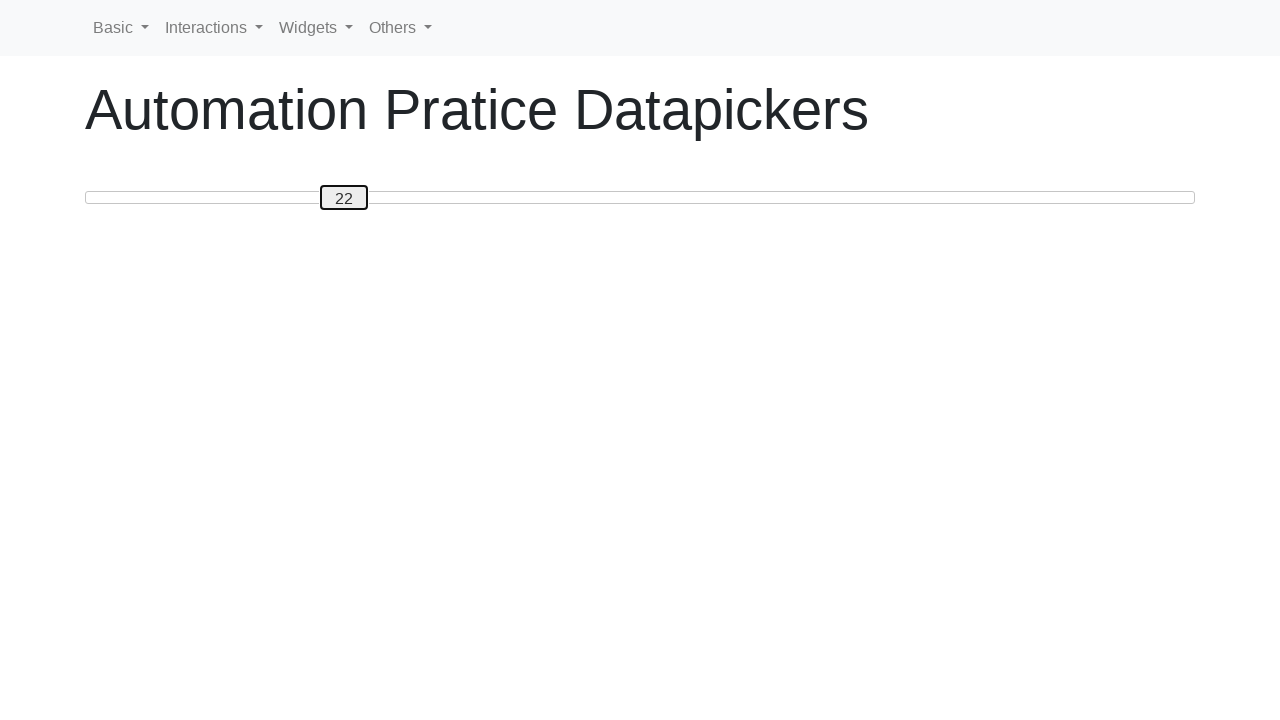

Pressed ArrowLeft to move slider towards position 20 on #custom-handle
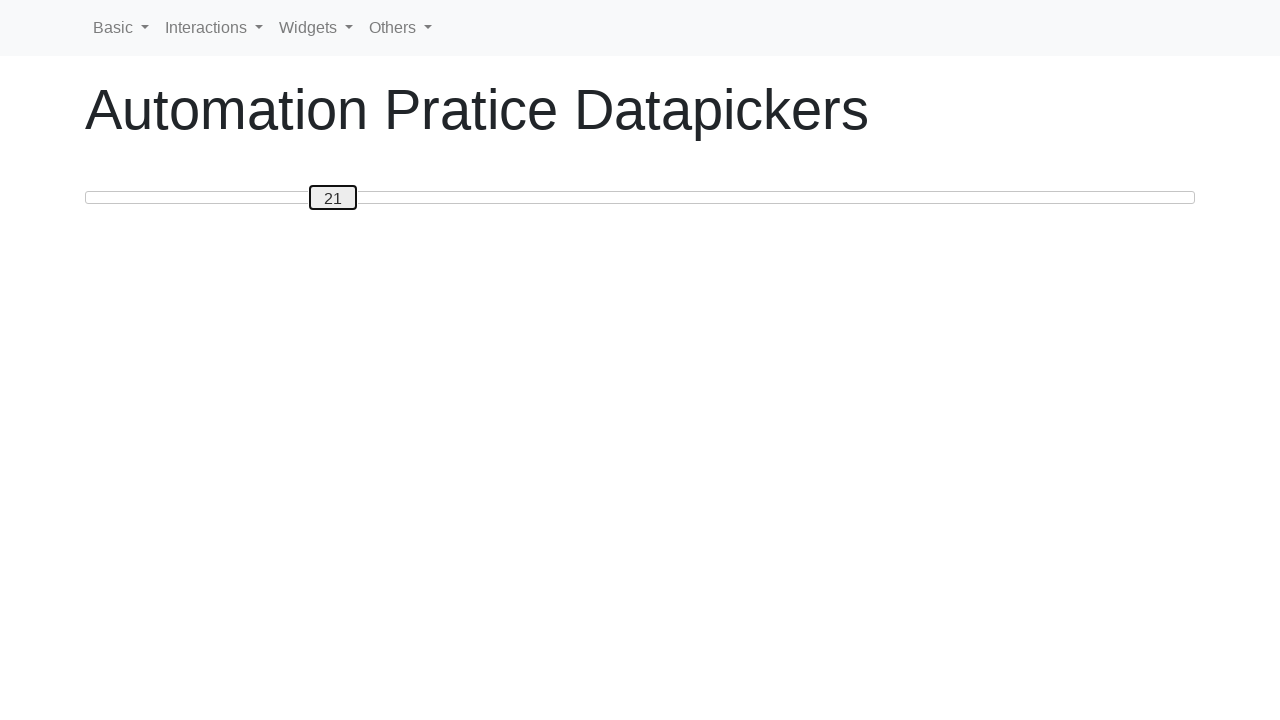

Read slider position: 21
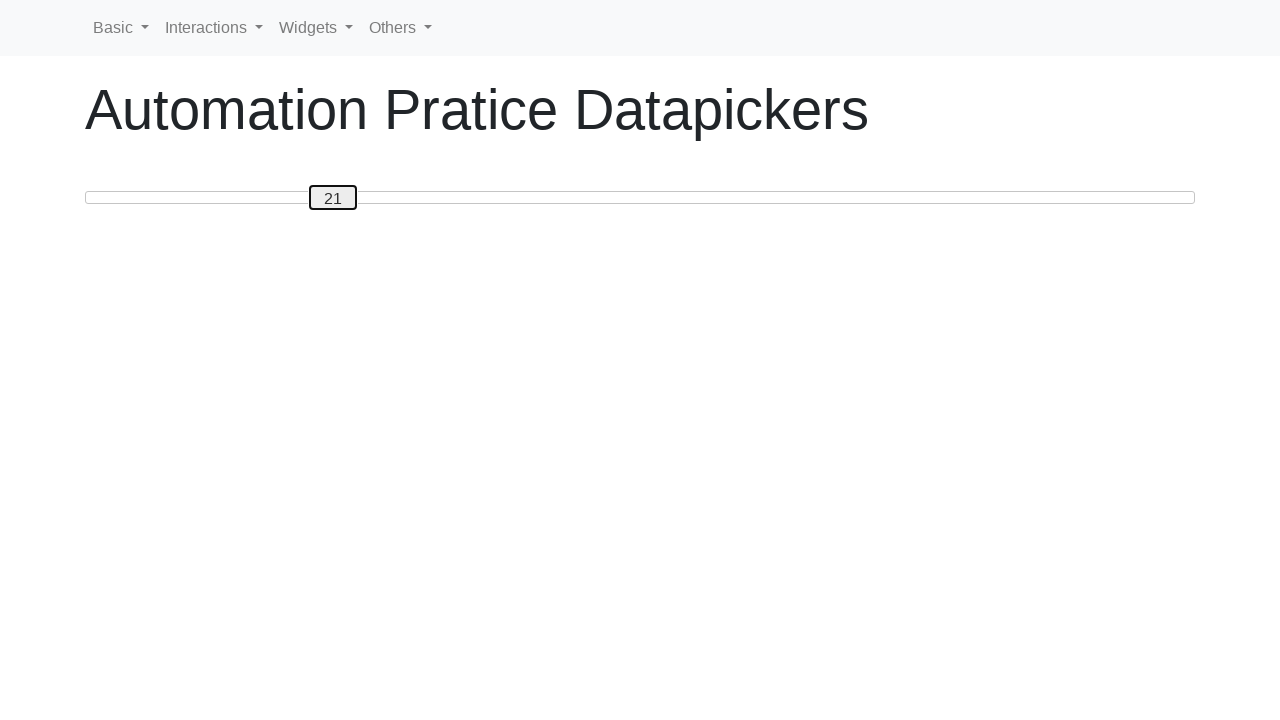

Pressed ArrowLeft to move slider towards position 20 on #custom-handle
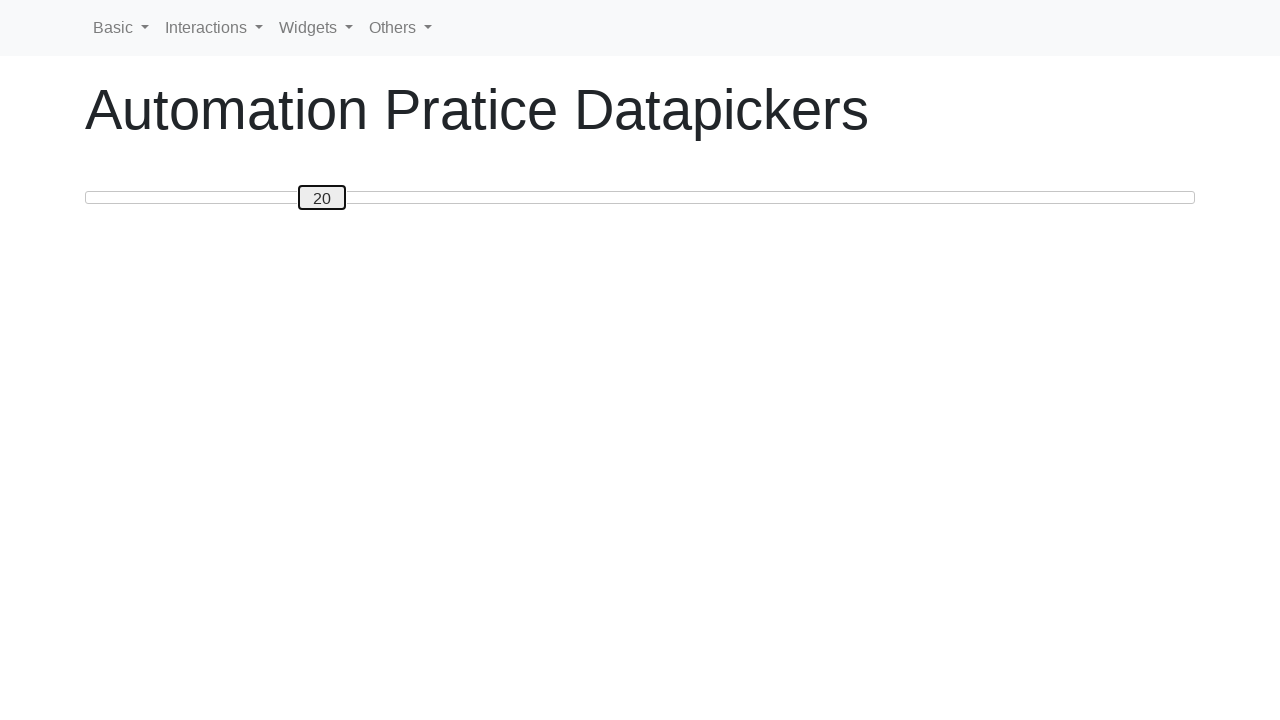

Read slider position: 20
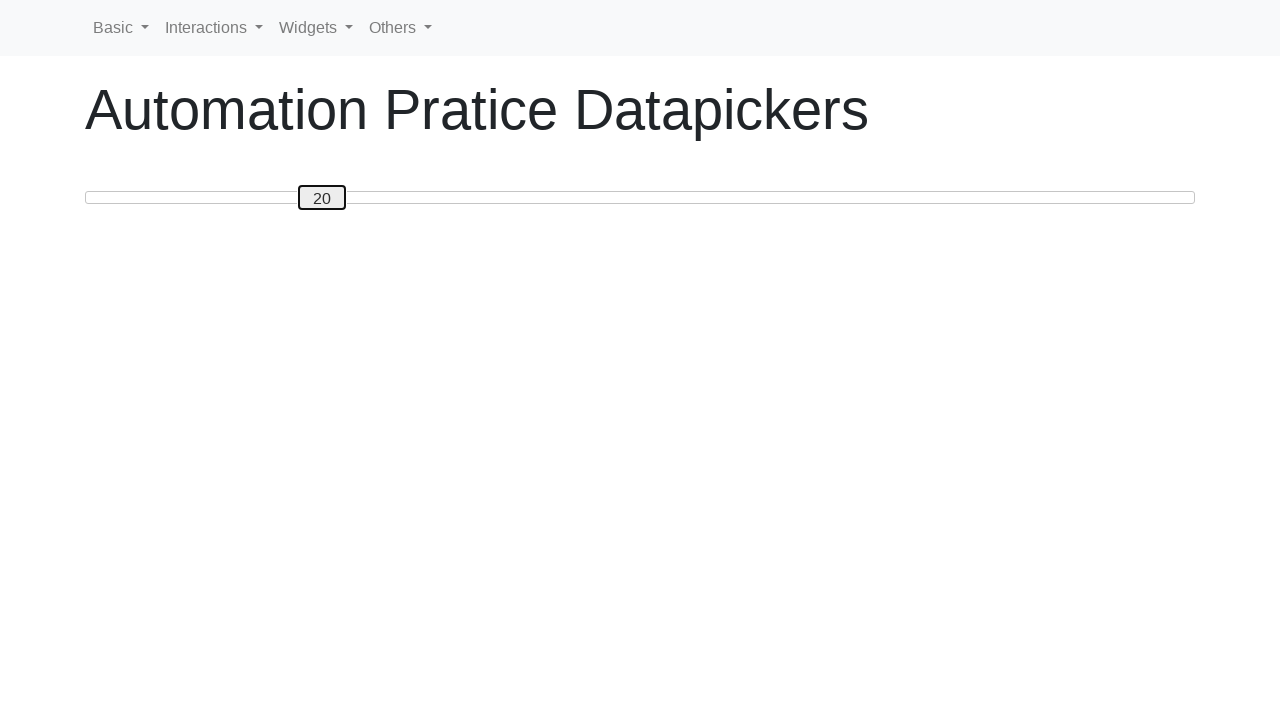

Slider moved to position 20
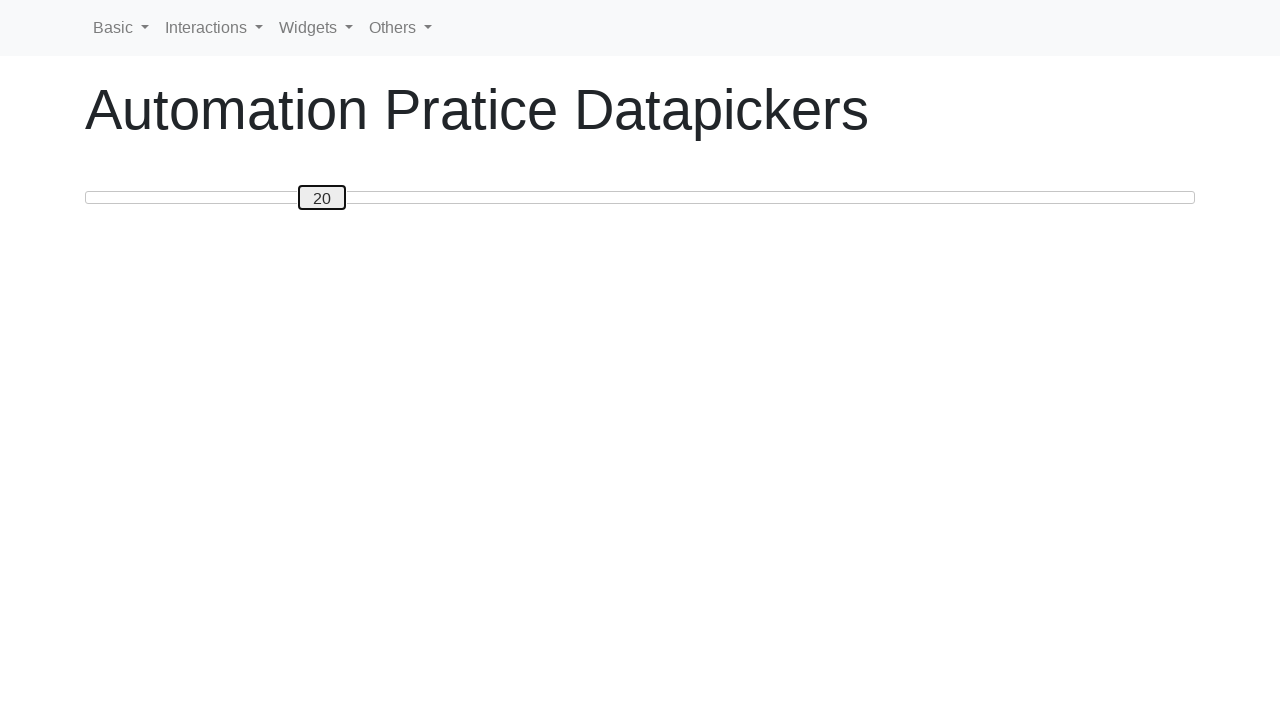

Read slider position: 20
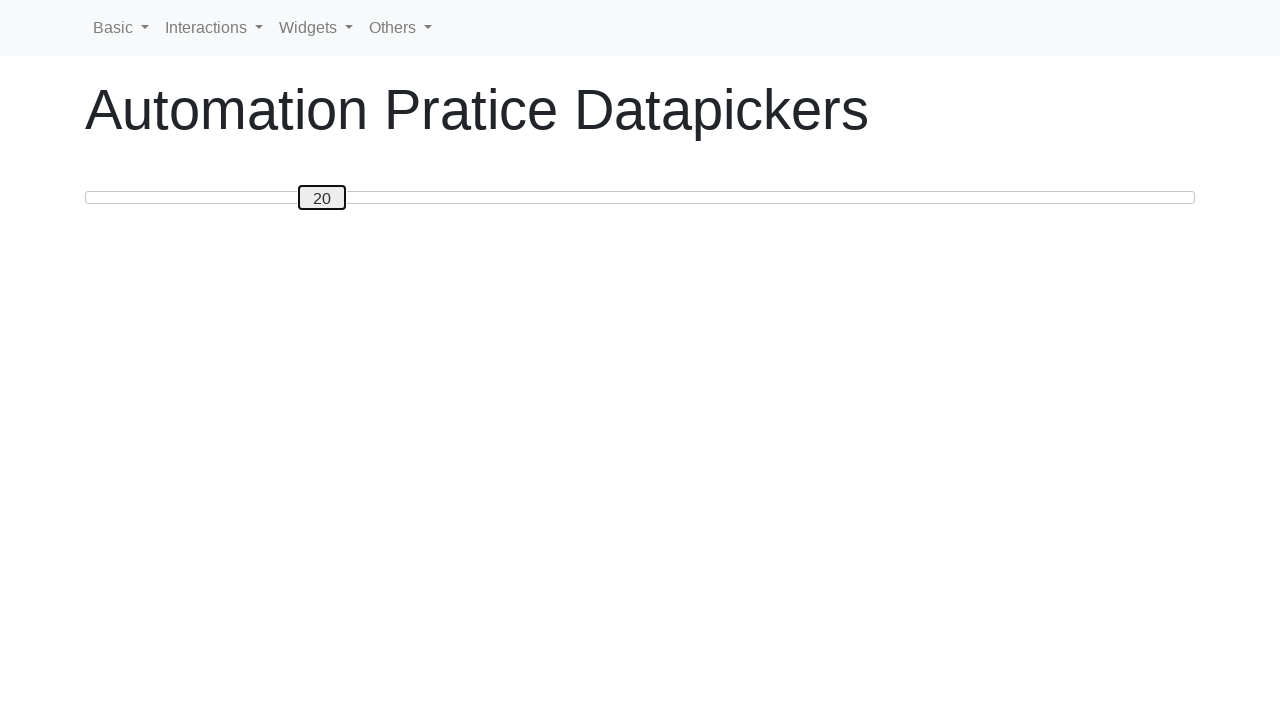

Pressed ArrowLeft to move slider towards position 0 on #custom-handle
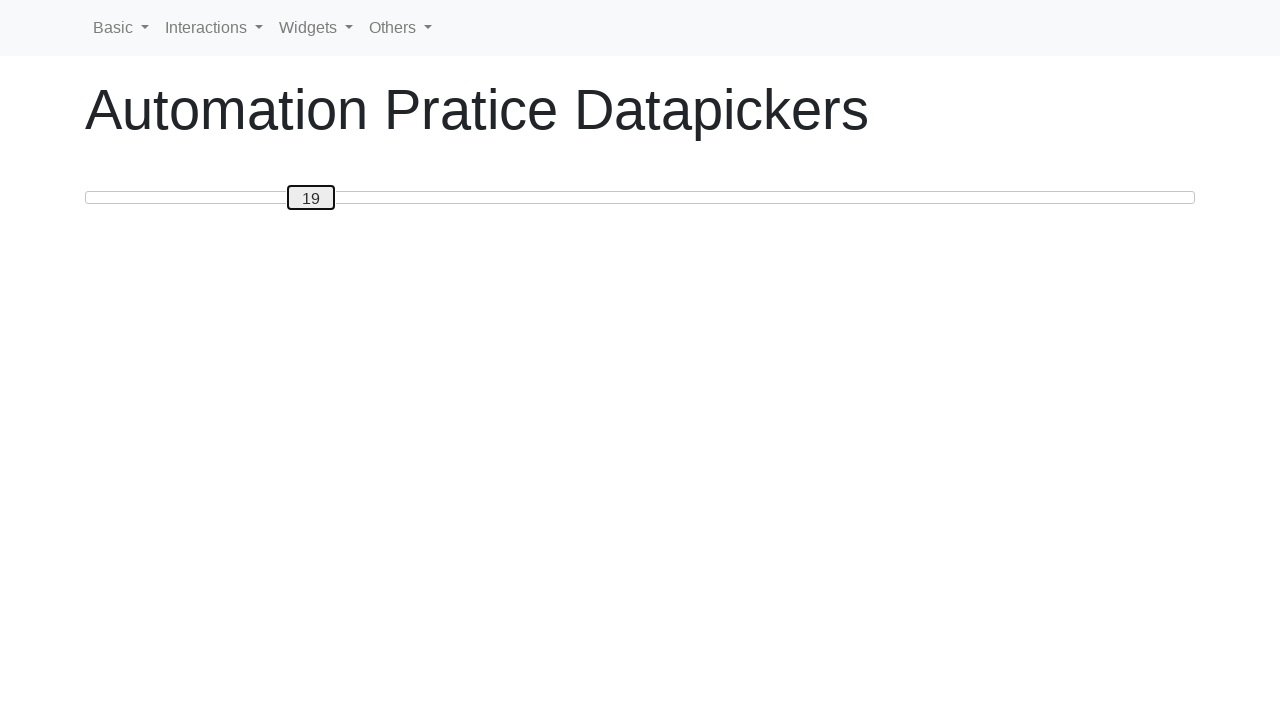

Read slider position: 19
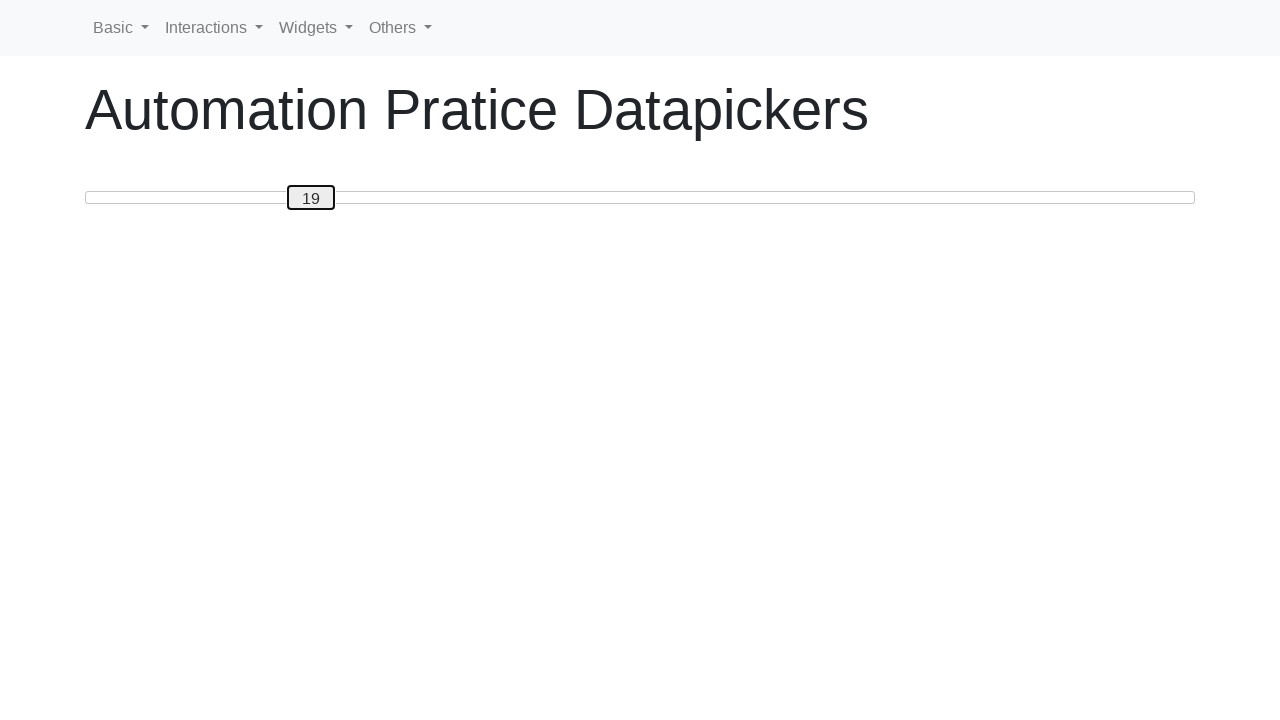

Pressed ArrowLeft to move slider towards position 0 on #custom-handle
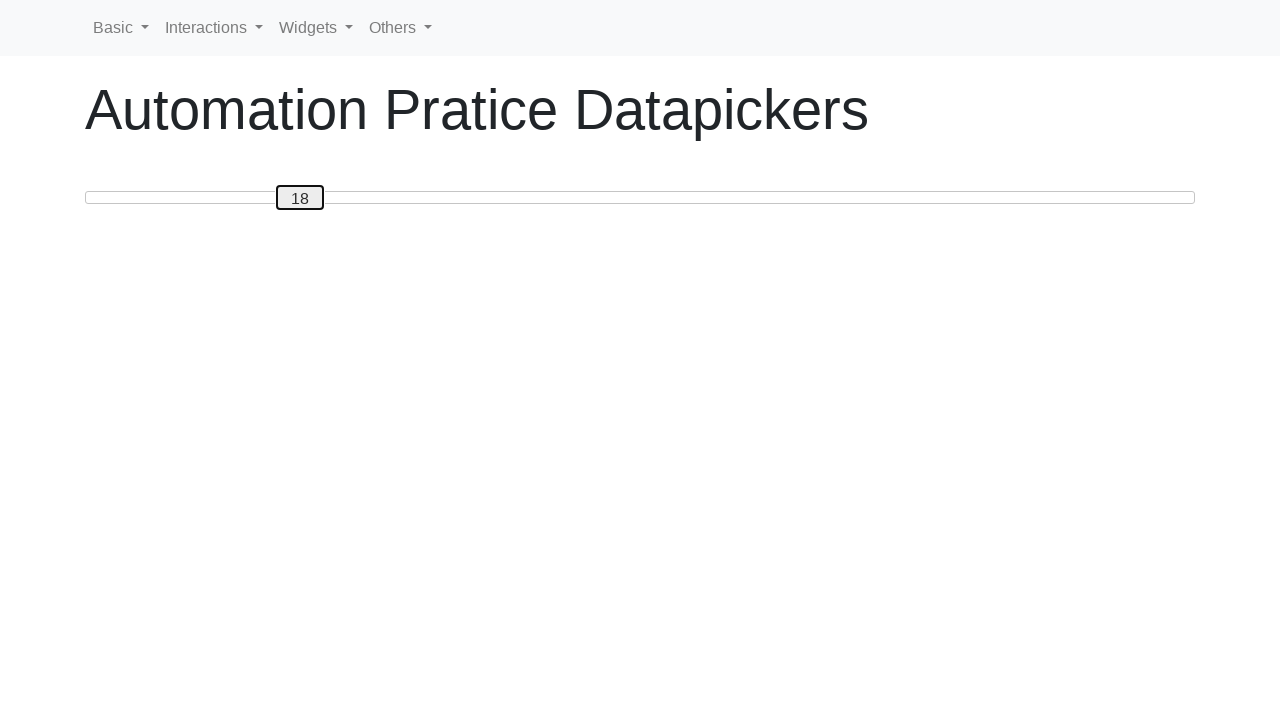

Read slider position: 18
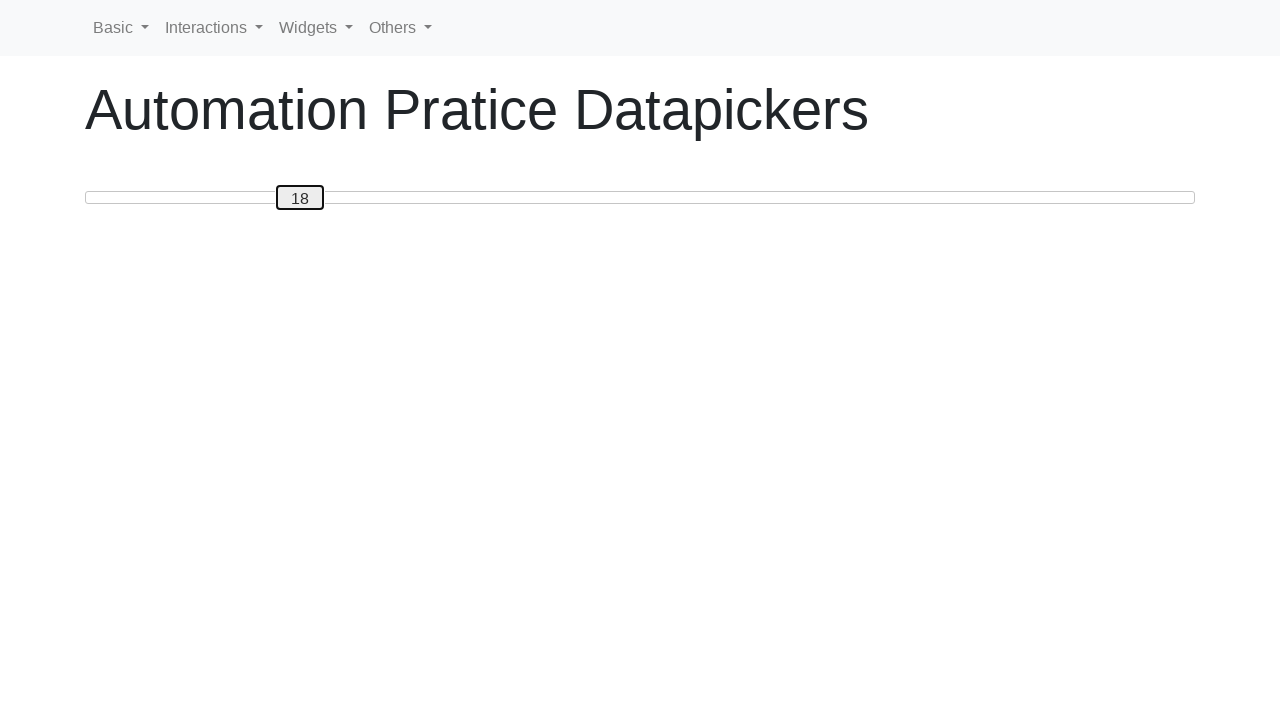

Pressed ArrowLeft to move slider towards position 0 on #custom-handle
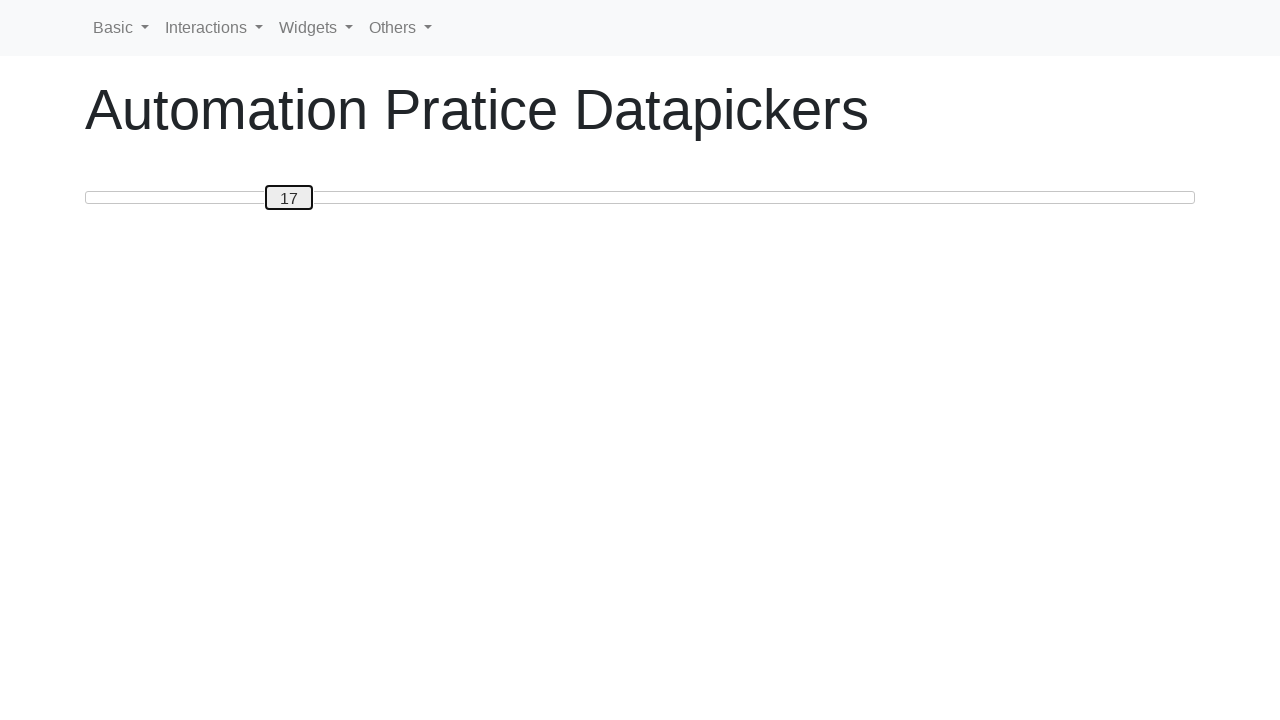

Read slider position: 17
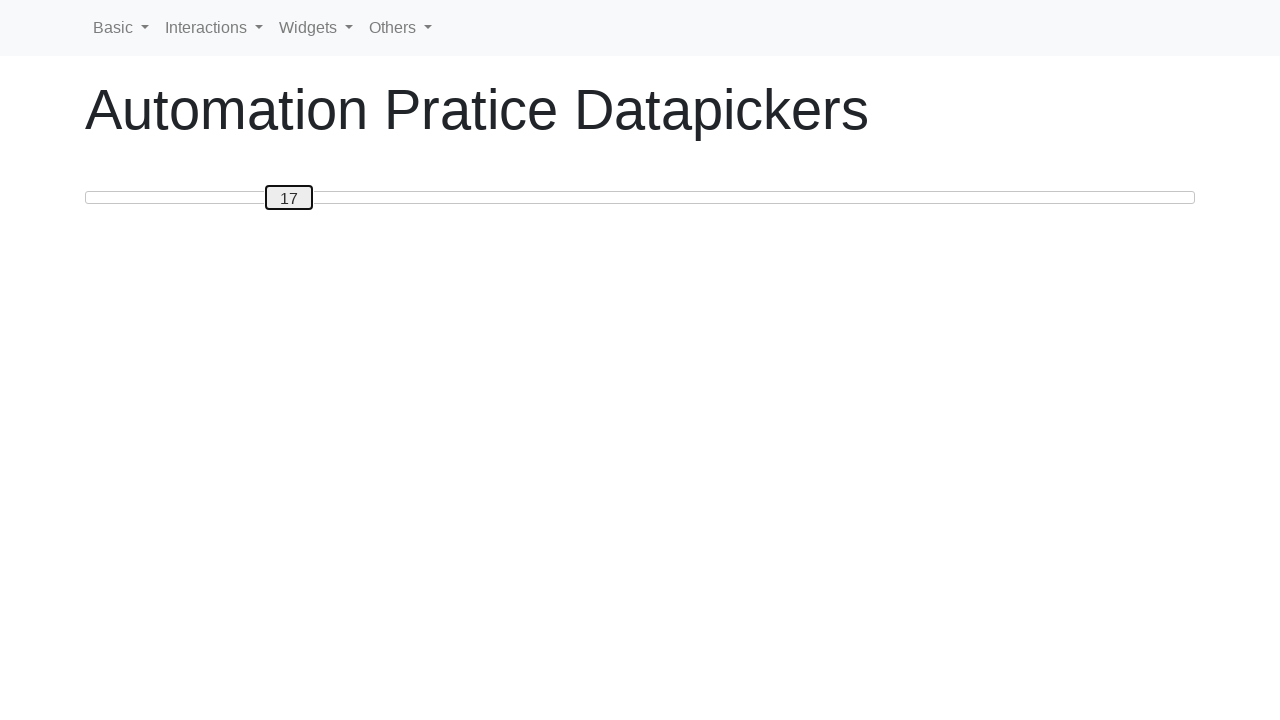

Pressed ArrowLeft to move slider towards position 0 on #custom-handle
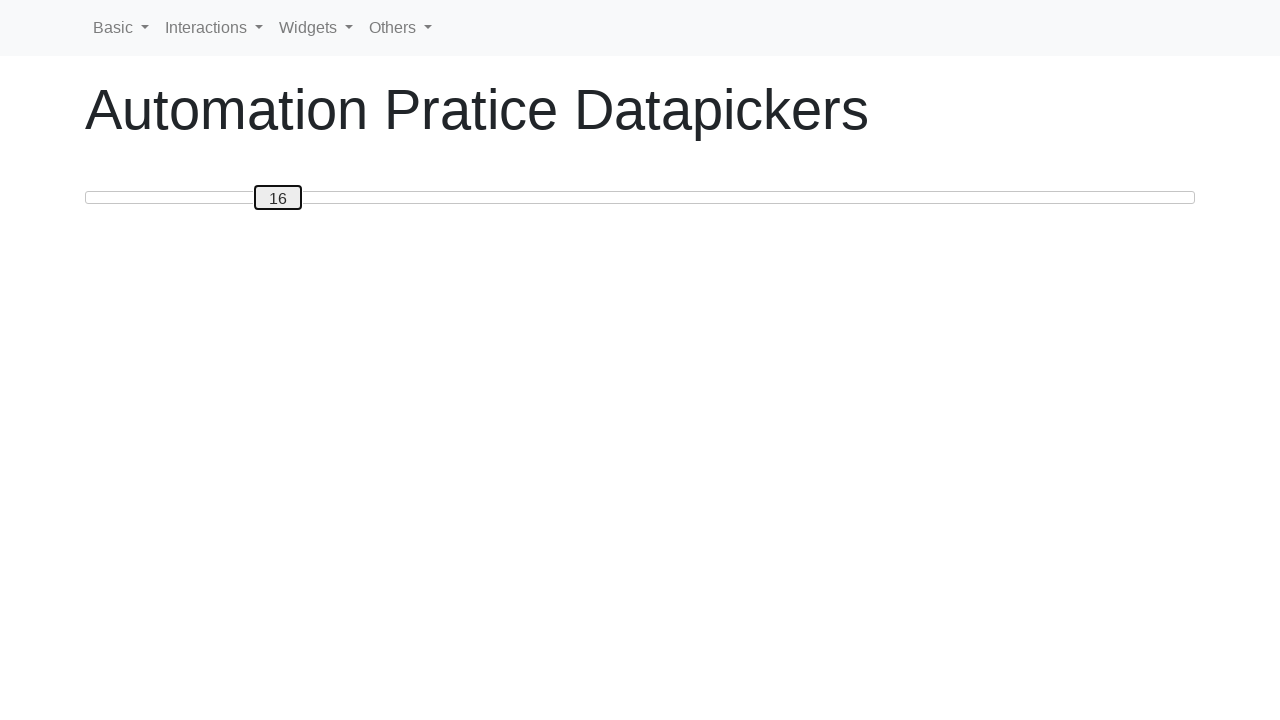

Read slider position: 16
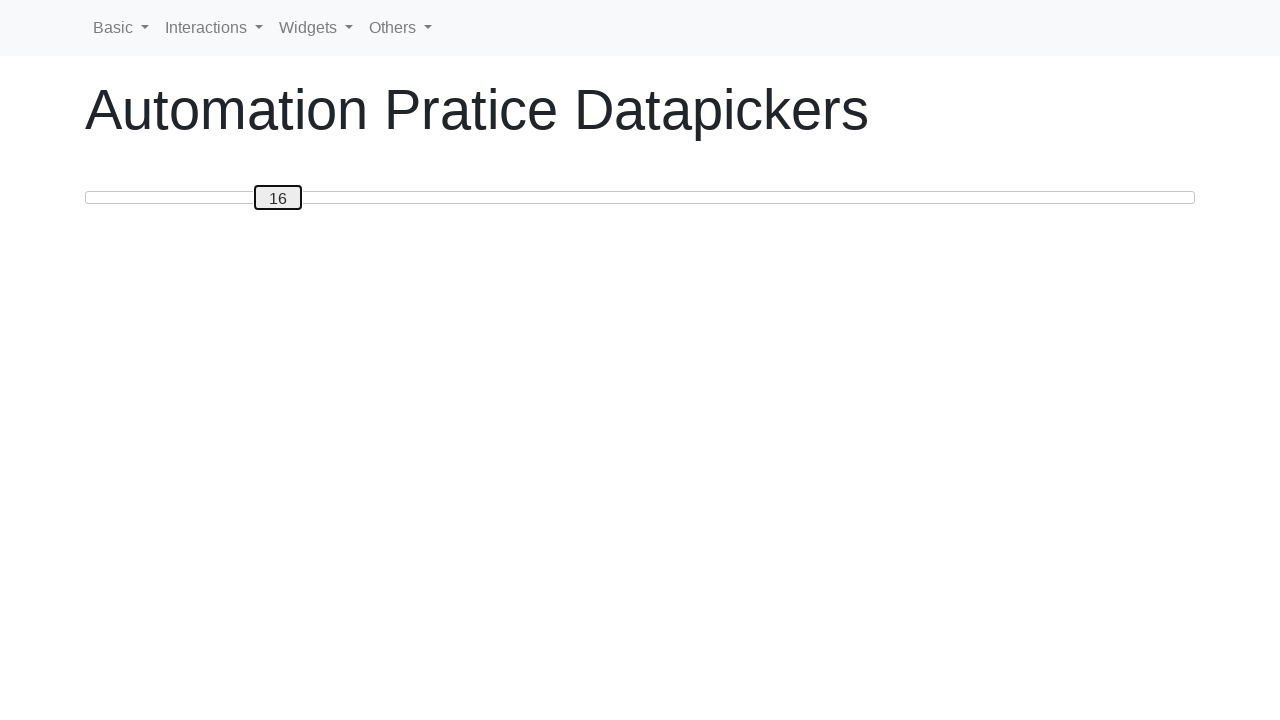

Pressed ArrowLeft to move slider towards position 0 on #custom-handle
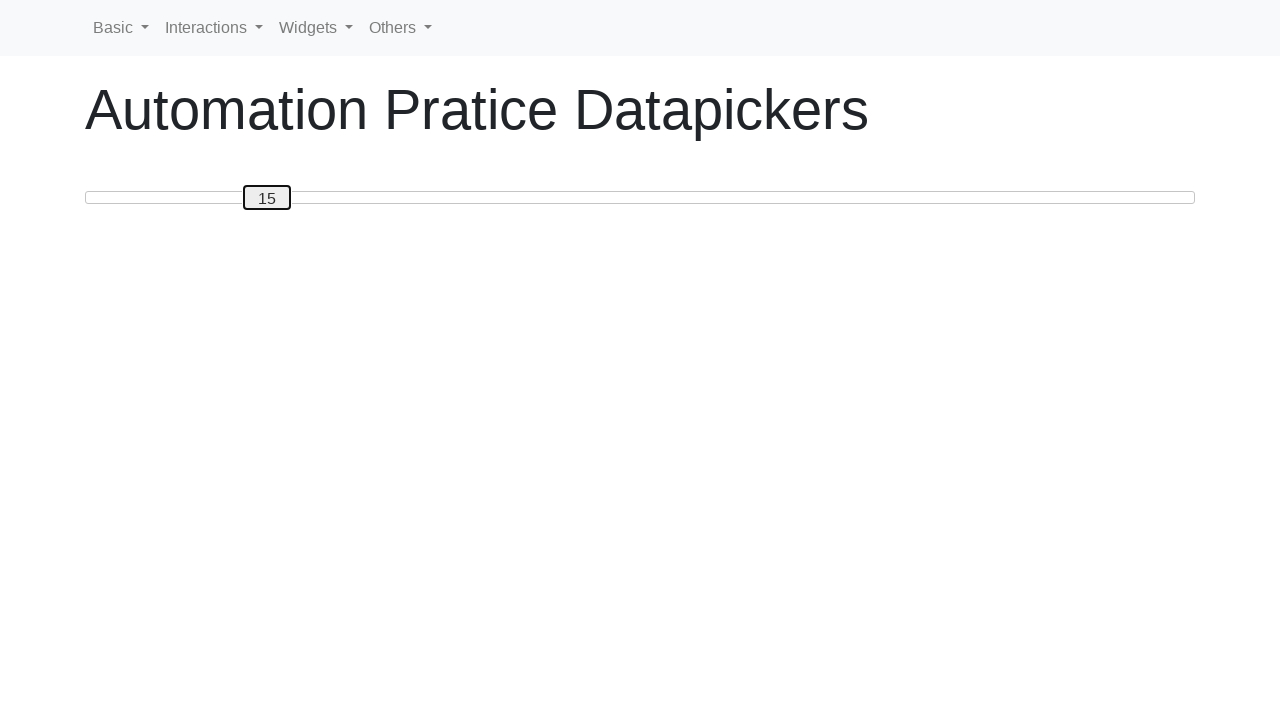

Read slider position: 15
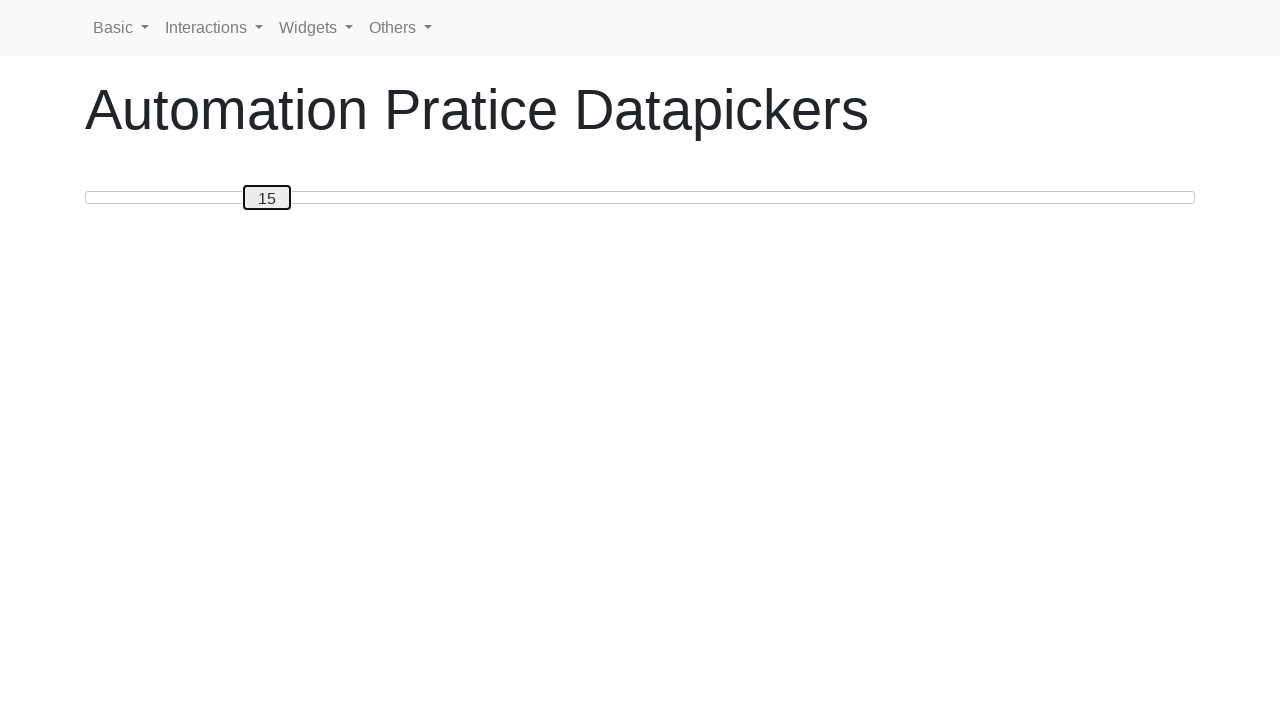

Pressed ArrowLeft to move slider towards position 0 on #custom-handle
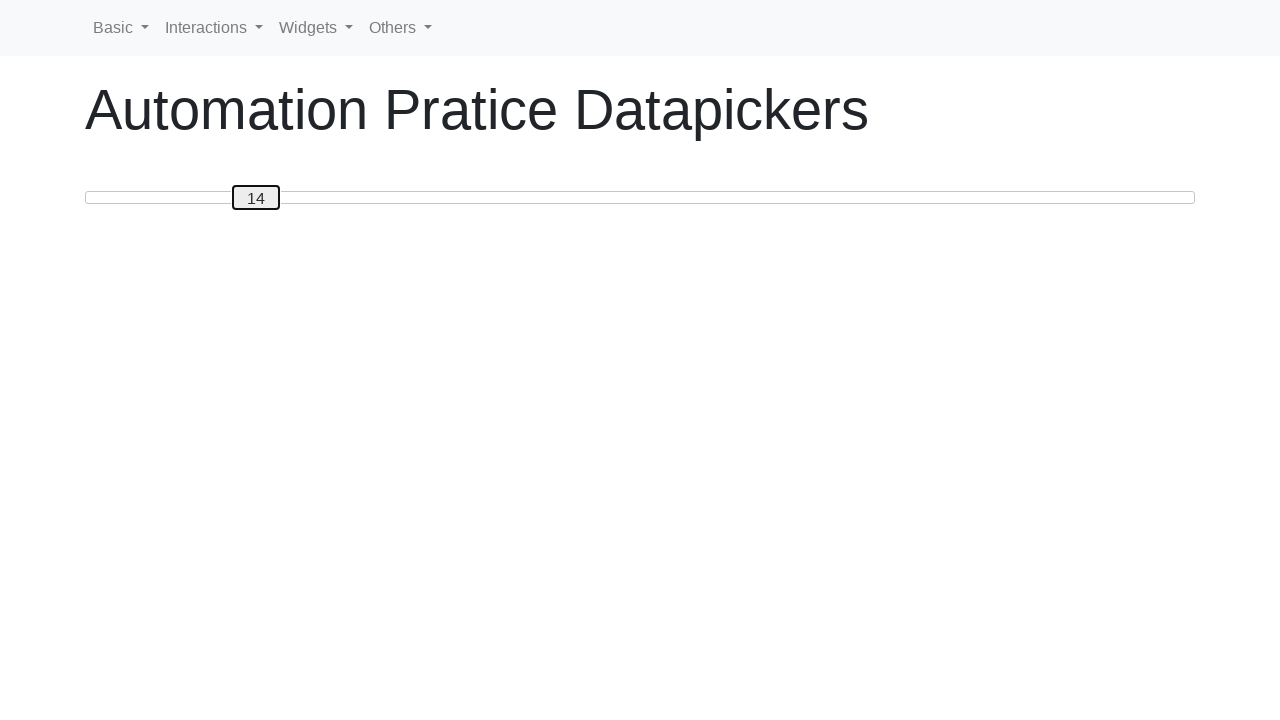

Read slider position: 14
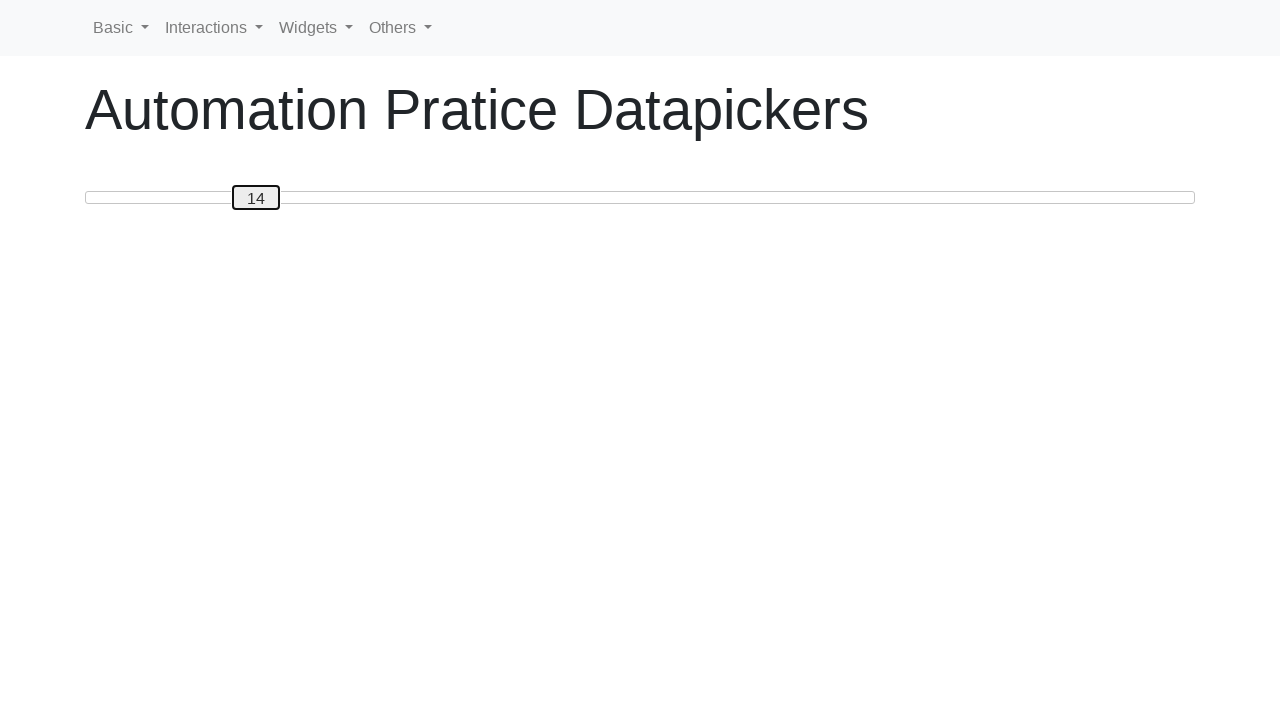

Pressed ArrowLeft to move slider towards position 0 on #custom-handle
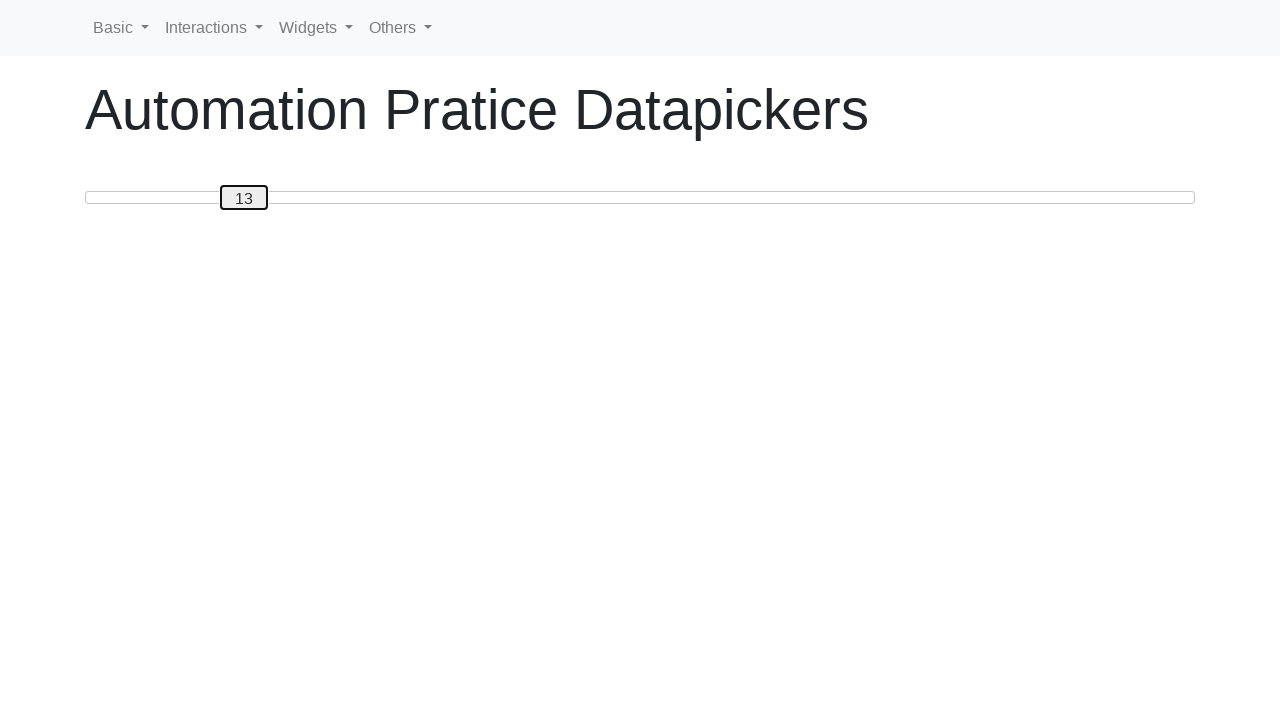

Read slider position: 13
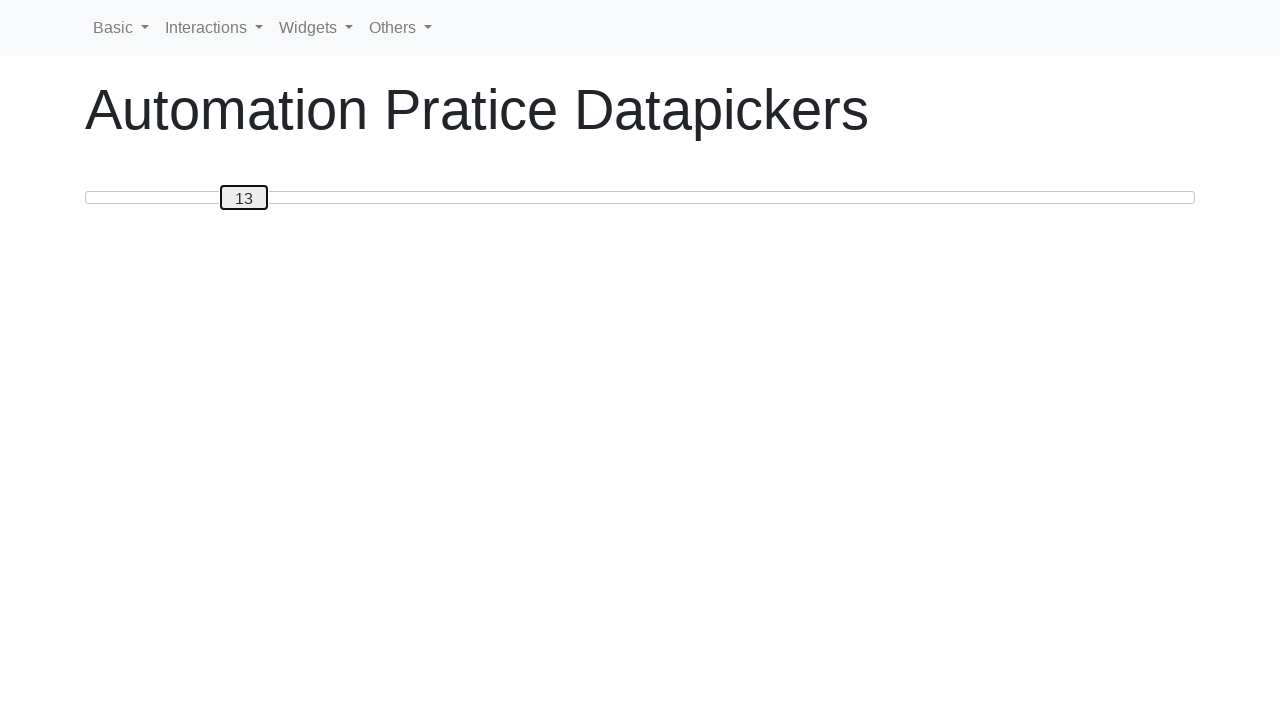

Pressed ArrowLeft to move slider towards position 0 on #custom-handle
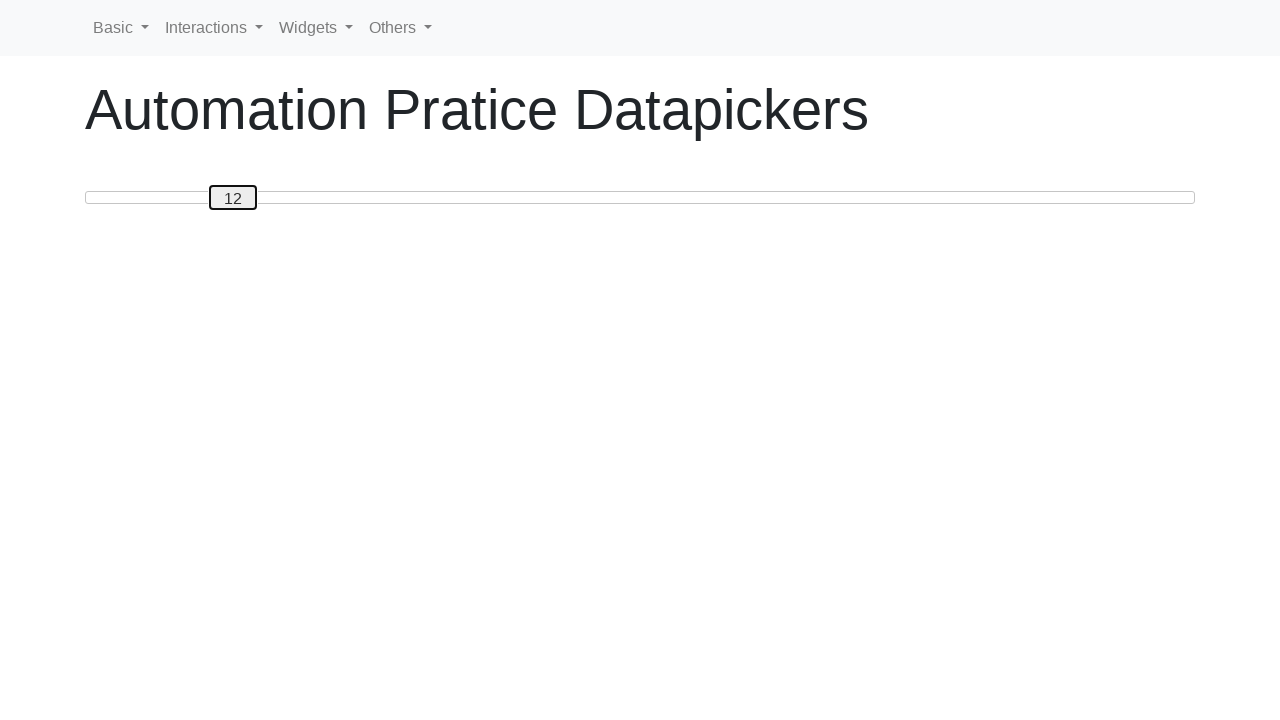

Read slider position: 12
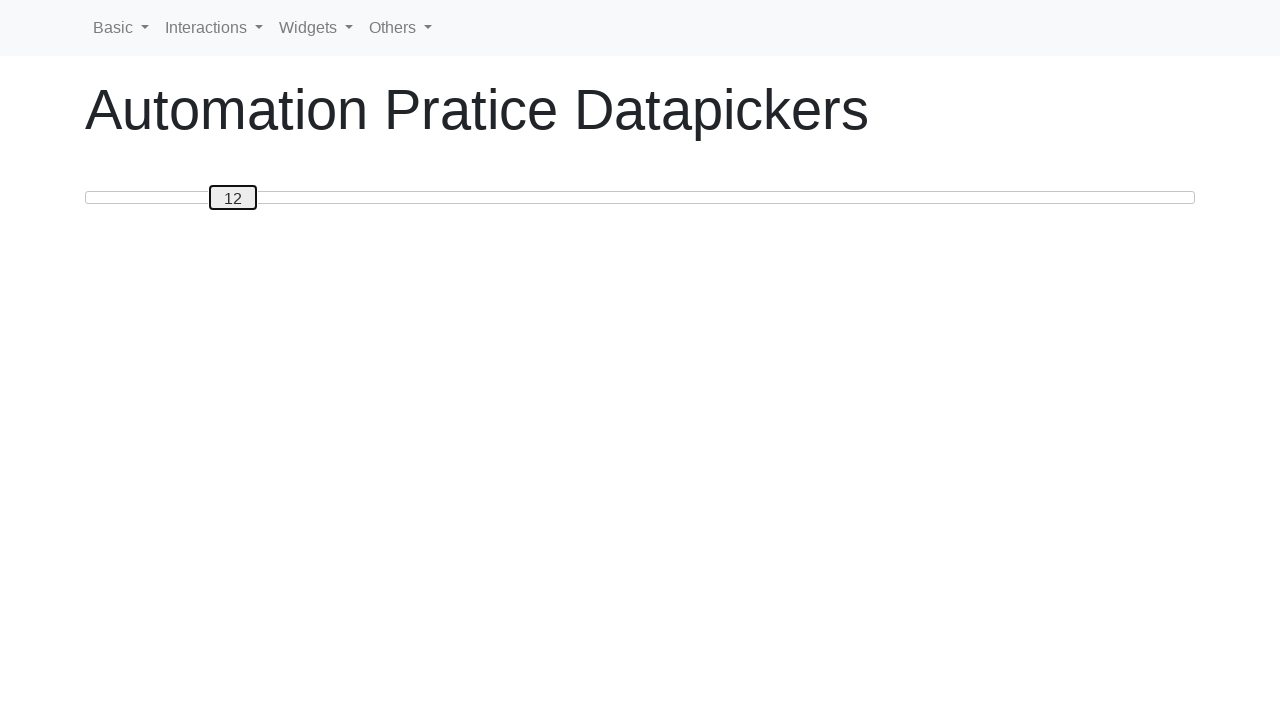

Pressed ArrowLeft to move slider towards position 0 on #custom-handle
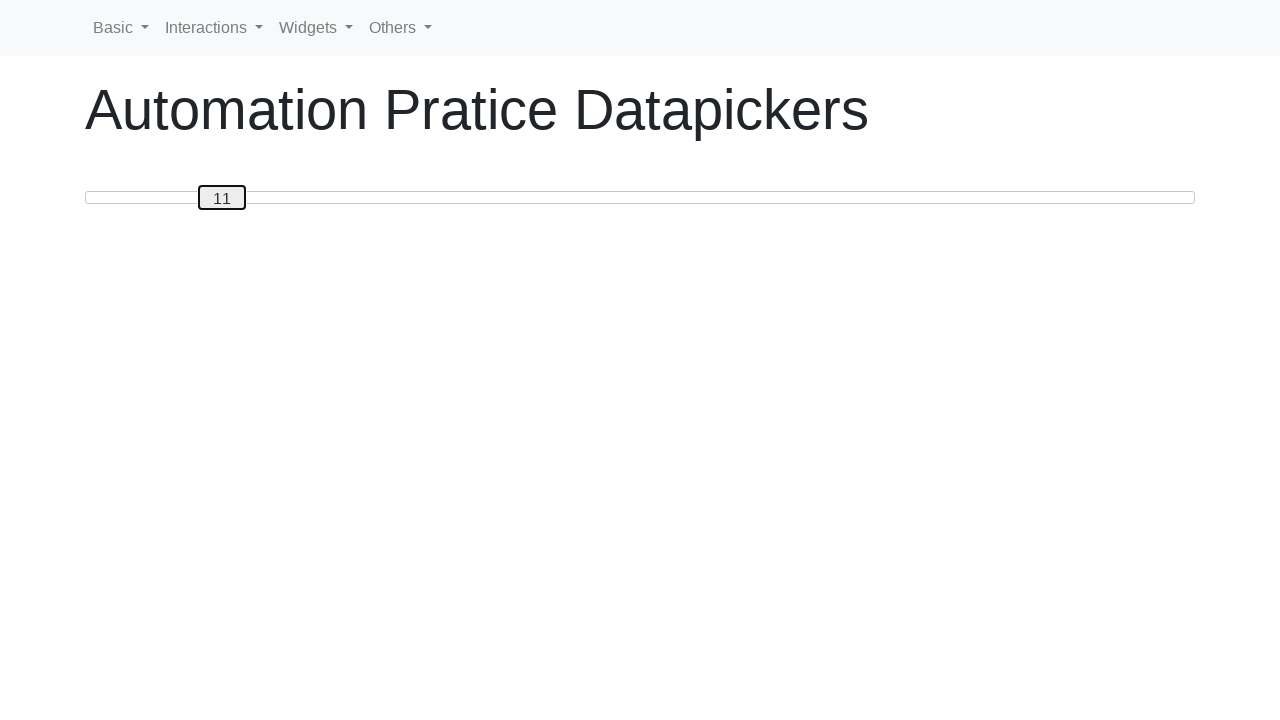

Read slider position: 11
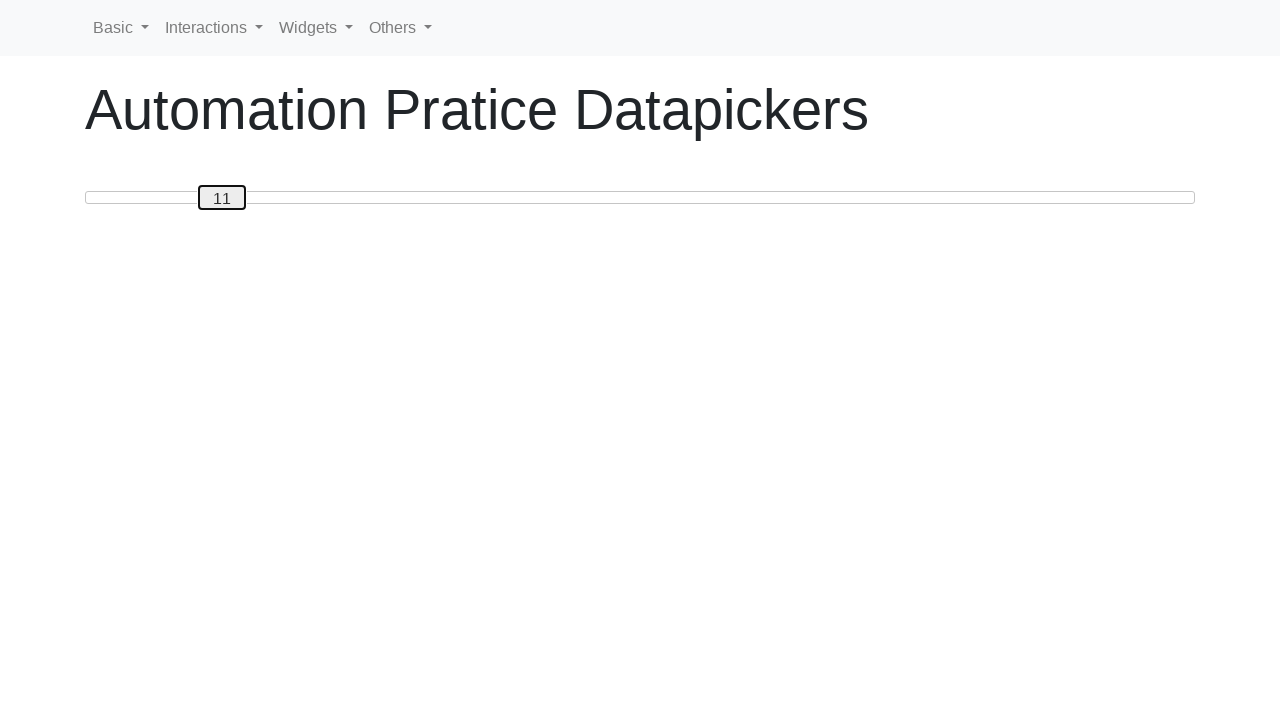

Pressed ArrowLeft to move slider towards position 0 on #custom-handle
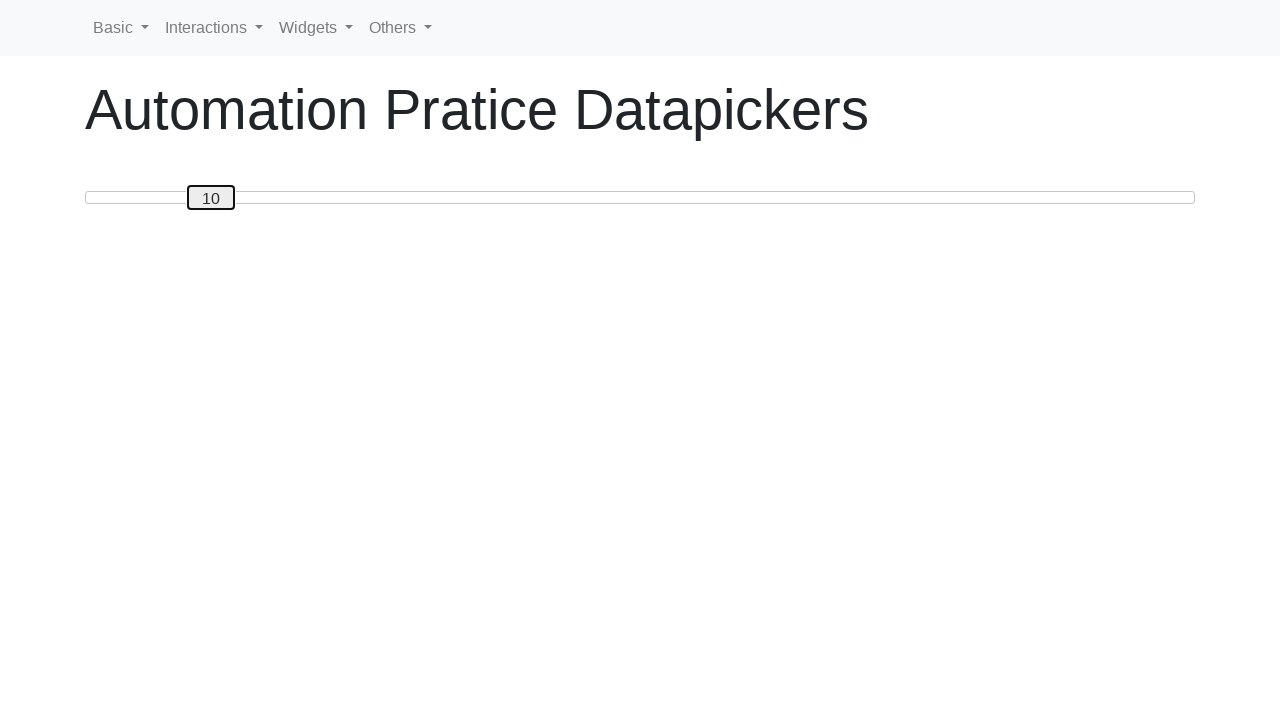

Read slider position: 10
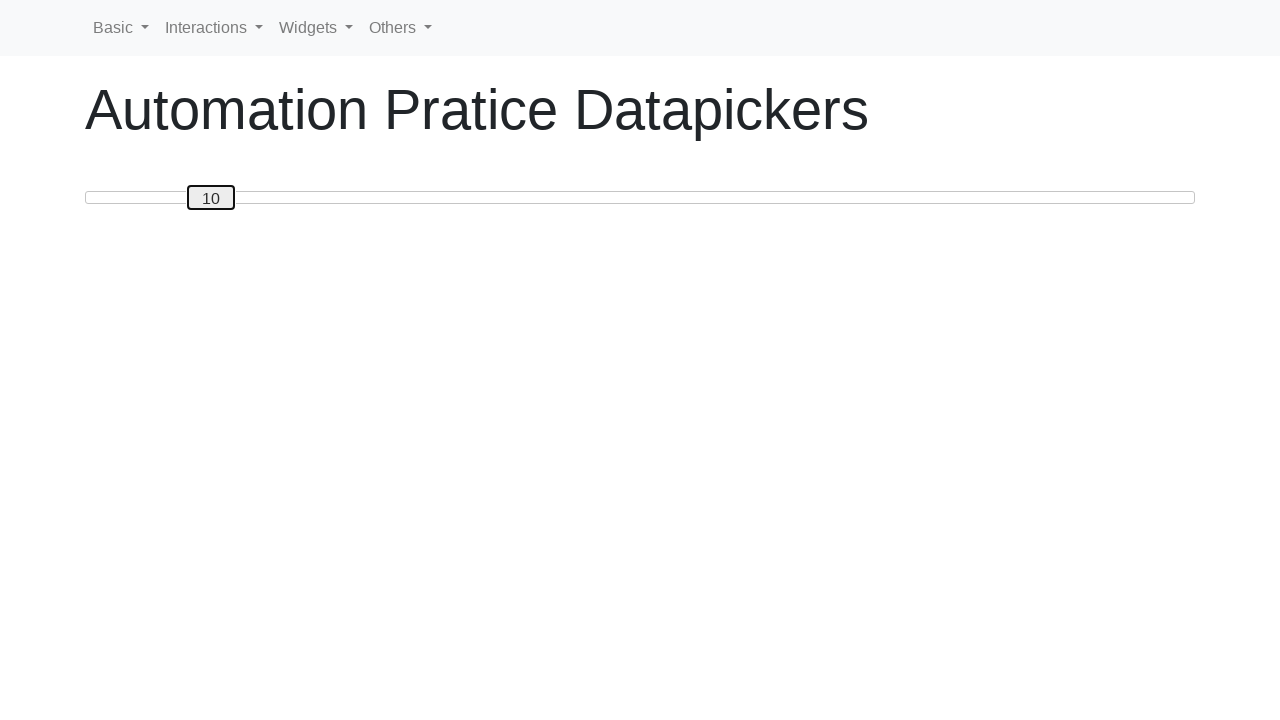

Pressed ArrowLeft to move slider towards position 0 on #custom-handle
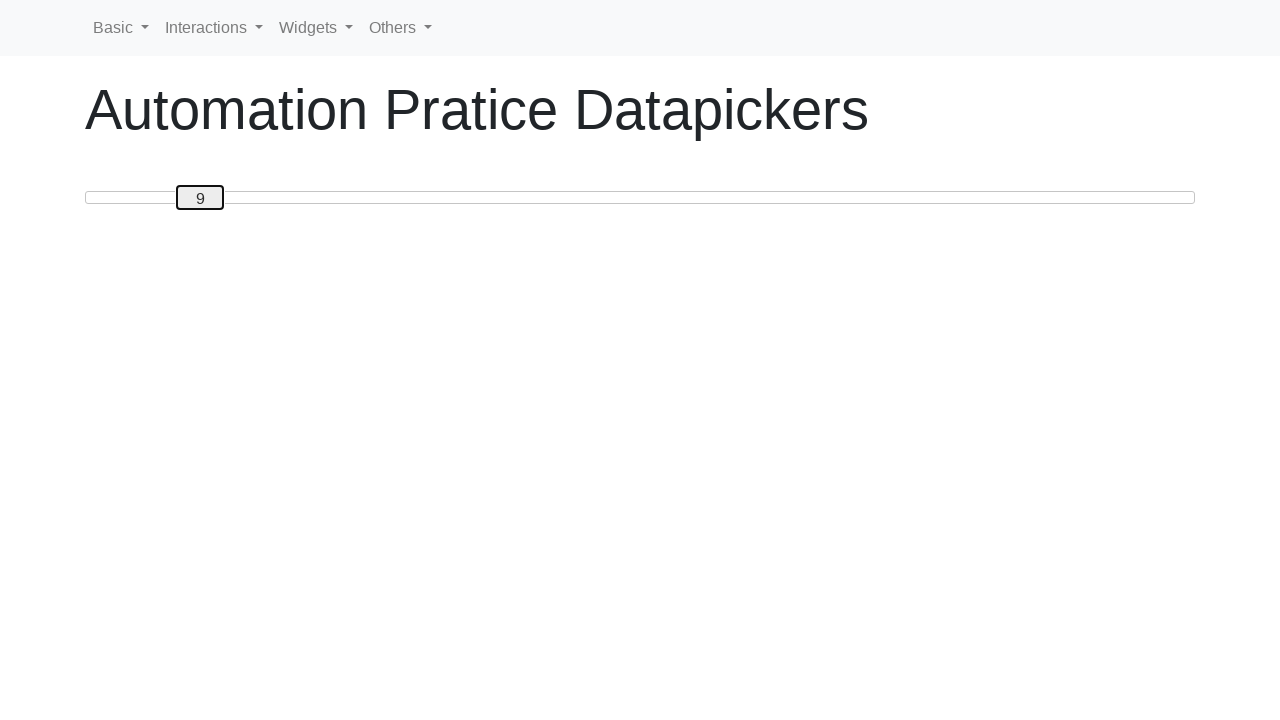

Read slider position: 9
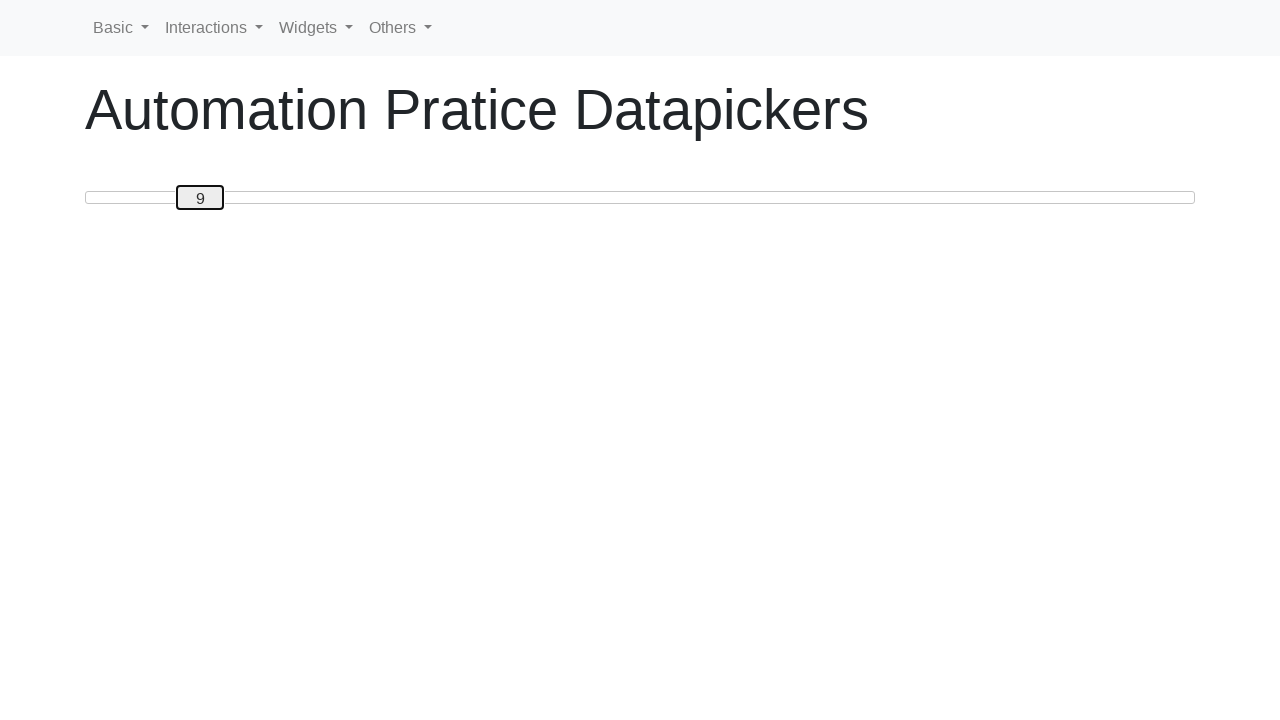

Pressed ArrowLeft to move slider towards position 0 on #custom-handle
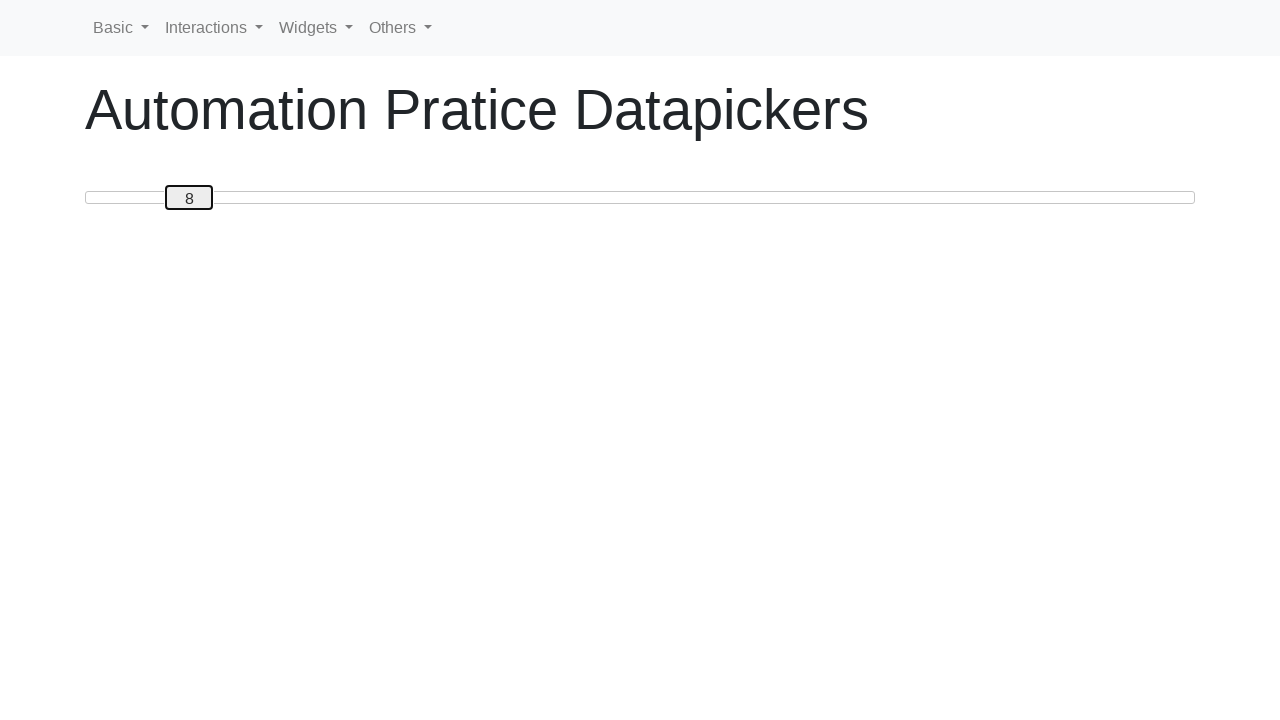

Read slider position: 8
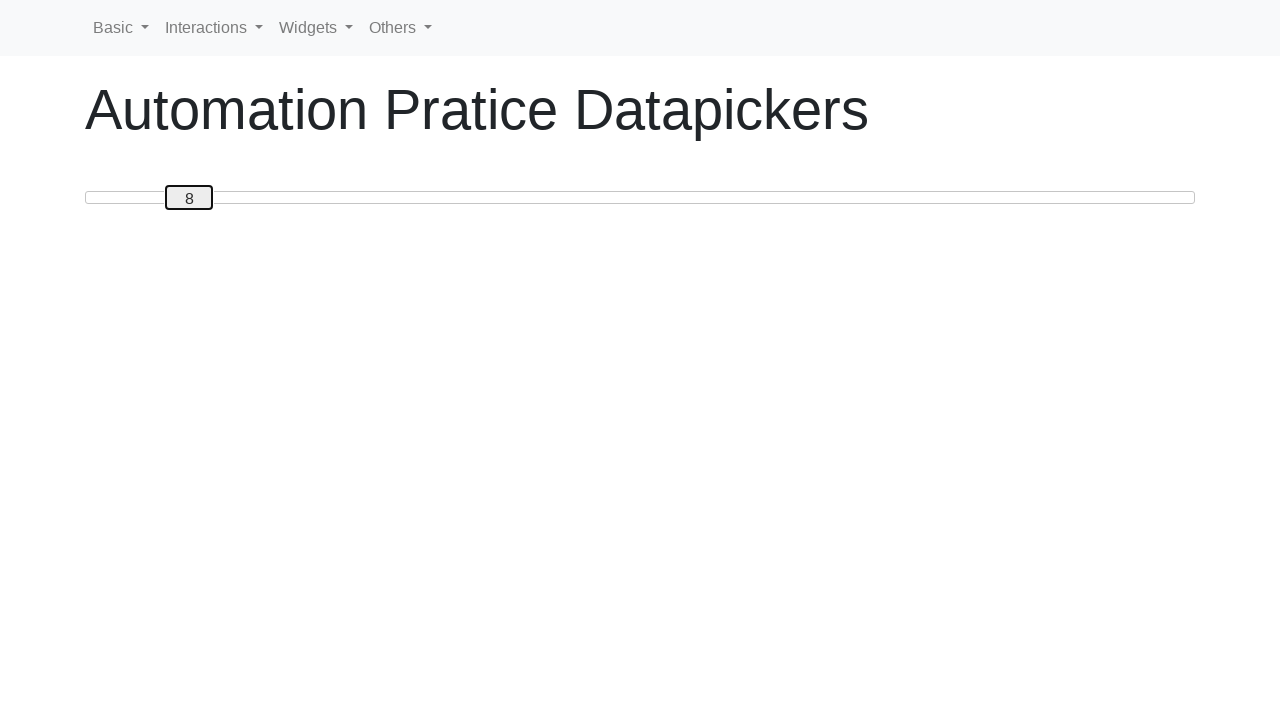

Pressed ArrowLeft to move slider towards position 0 on #custom-handle
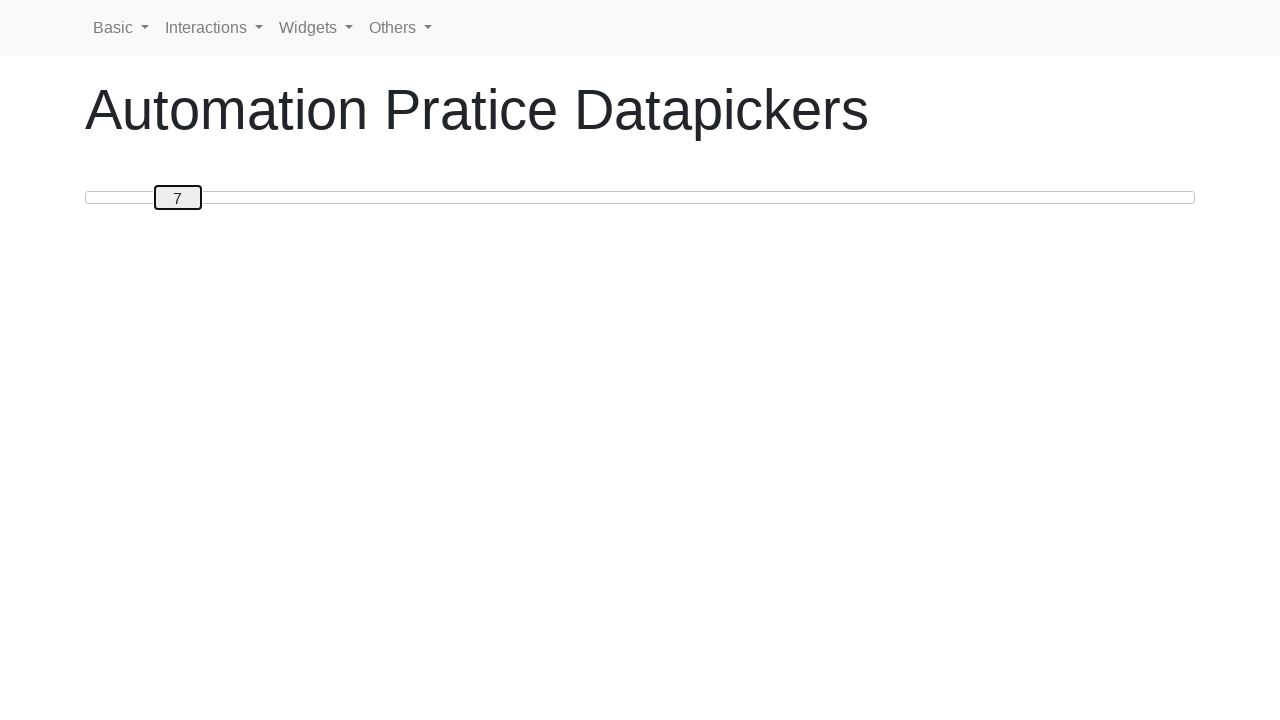

Read slider position: 7
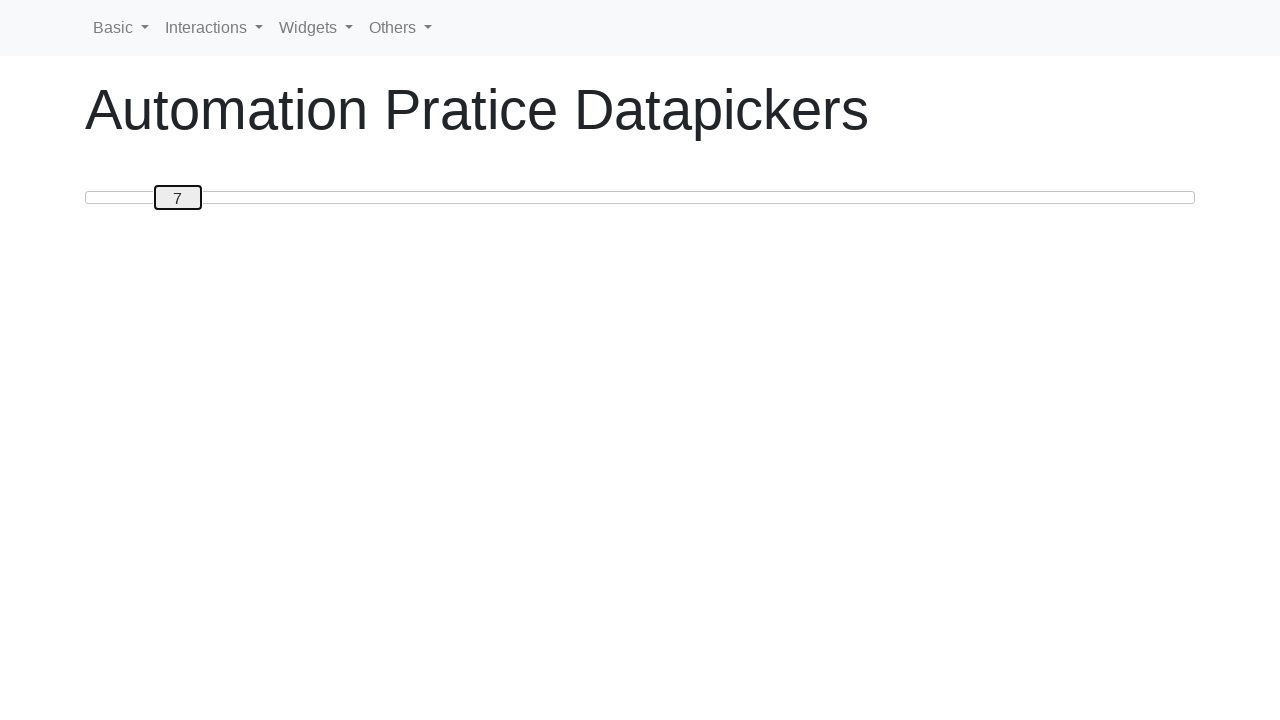

Pressed ArrowLeft to move slider towards position 0 on #custom-handle
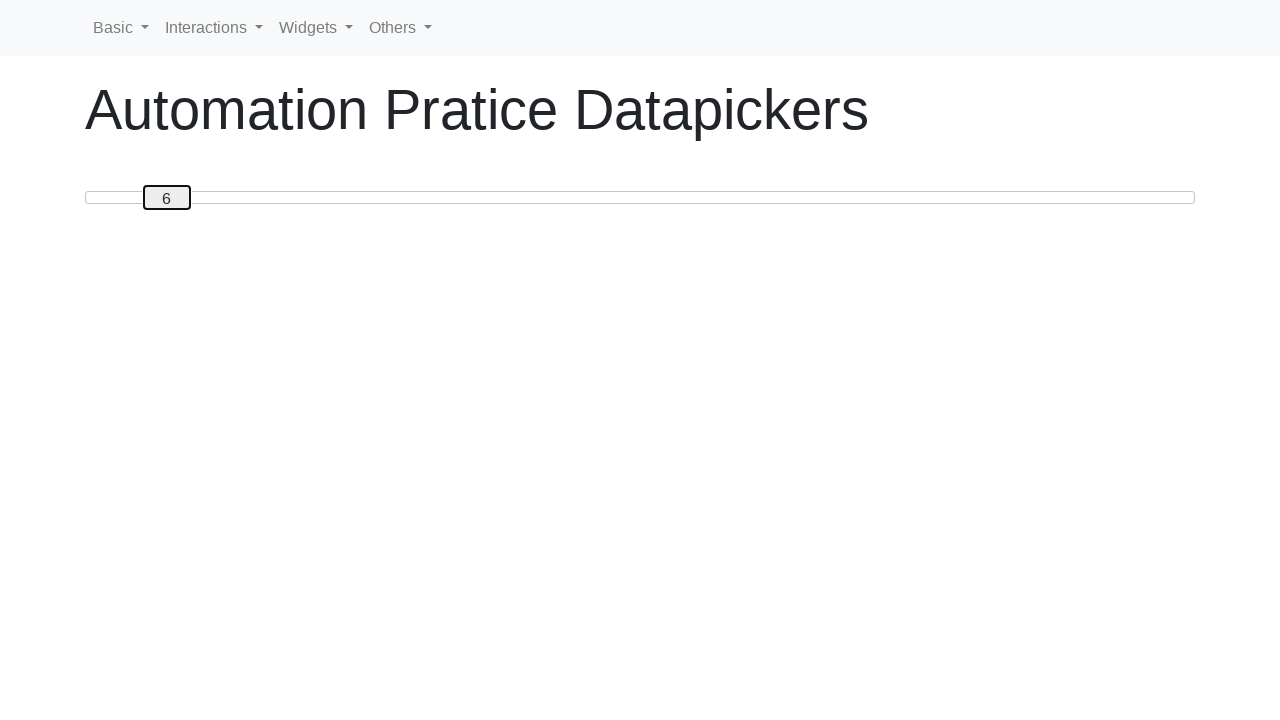

Read slider position: 6
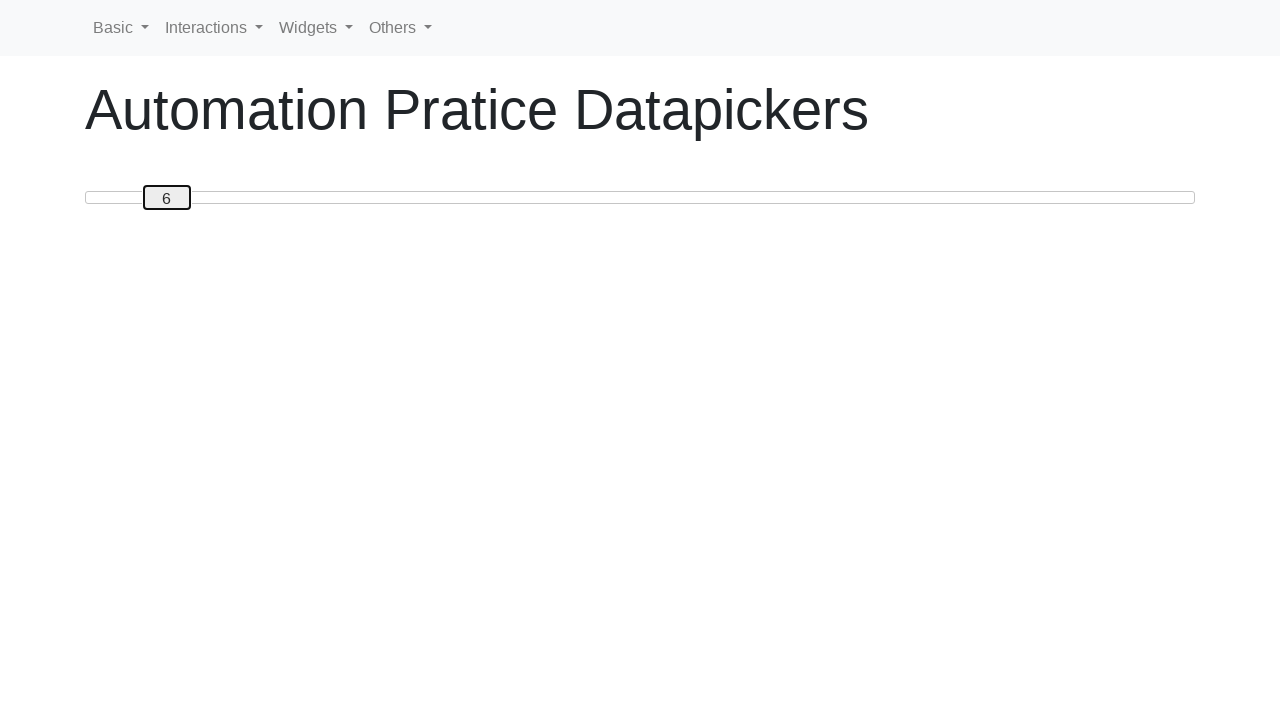

Pressed ArrowLeft to move slider towards position 0 on #custom-handle
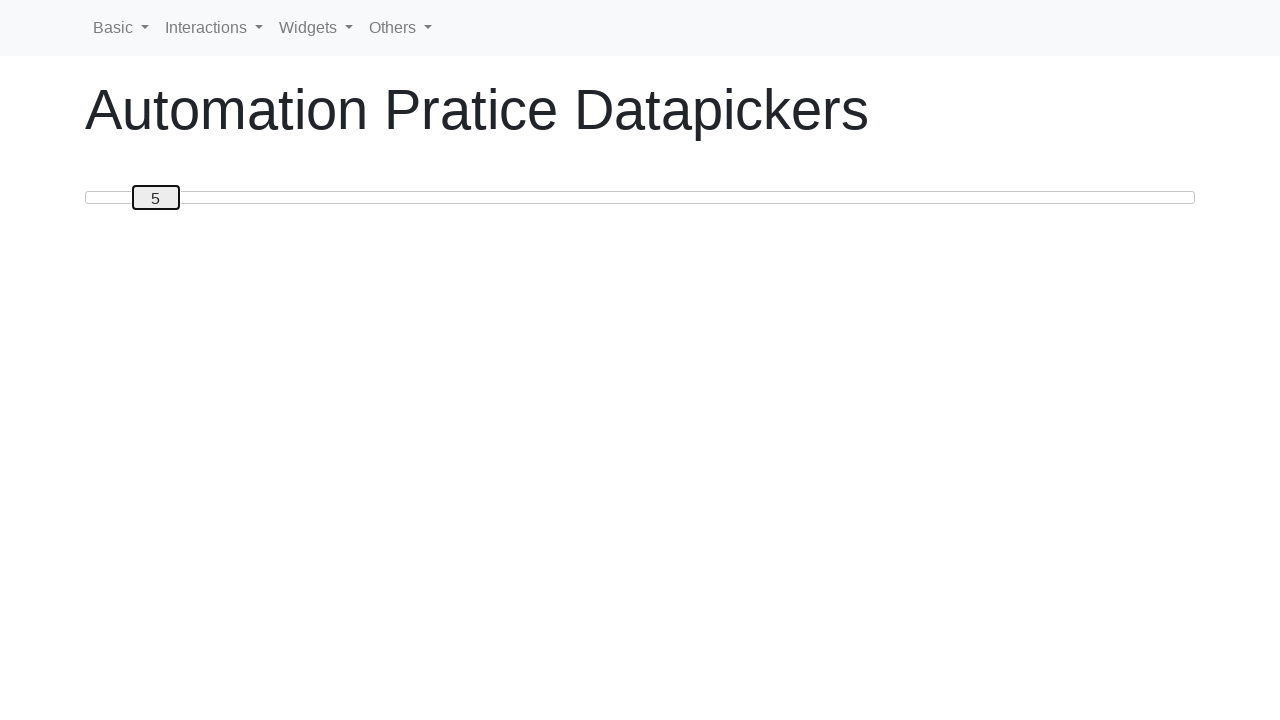

Read slider position: 5
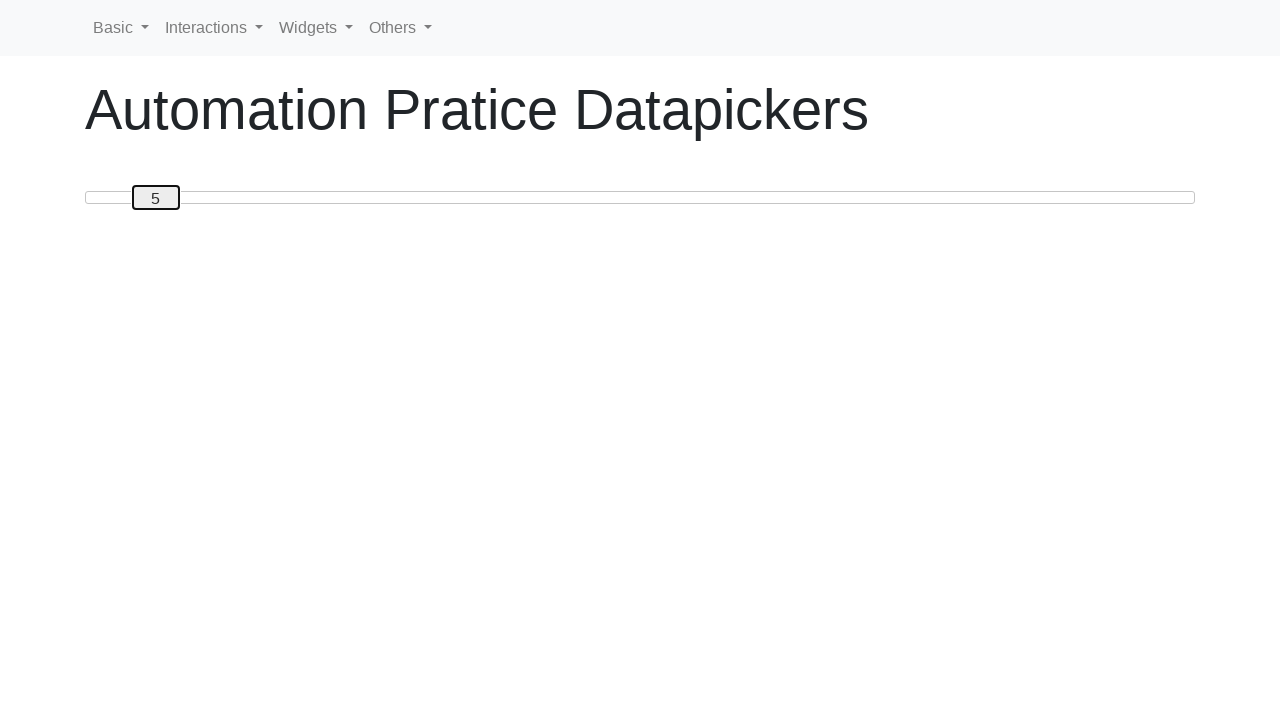

Pressed ArrowLeft to move slider towards position 0 on #custom-handle
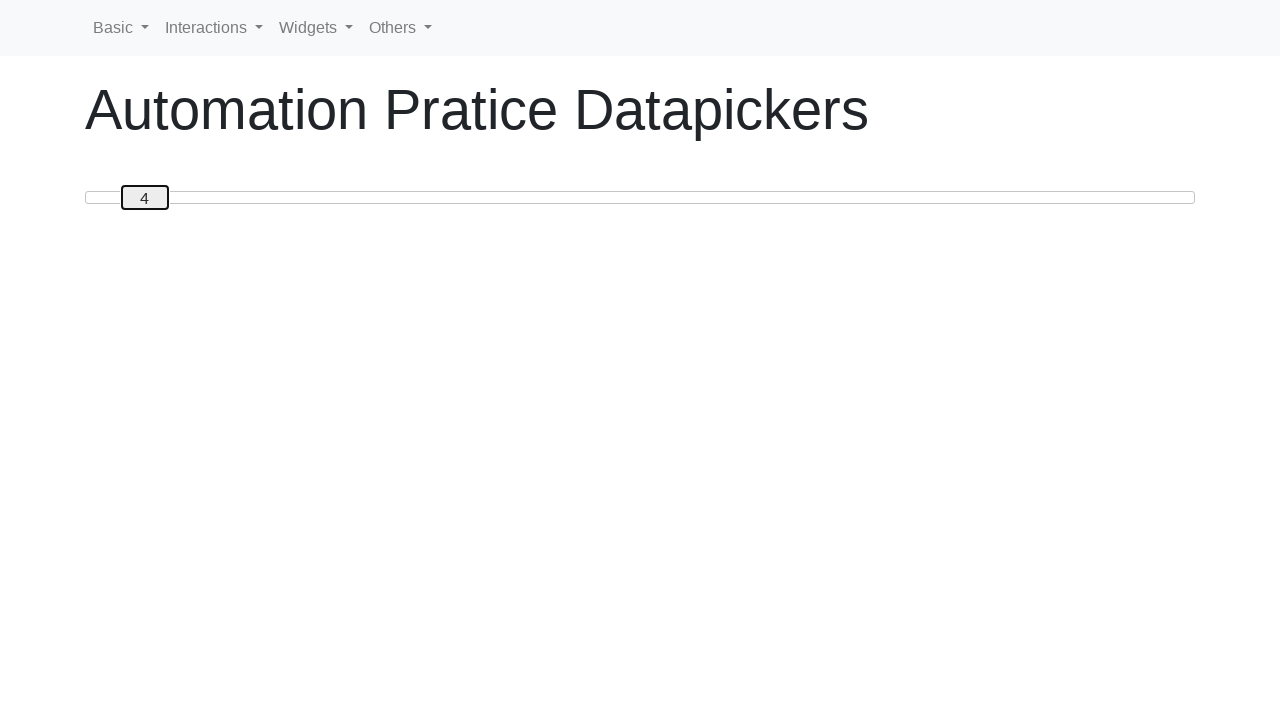

Read slider position: 4
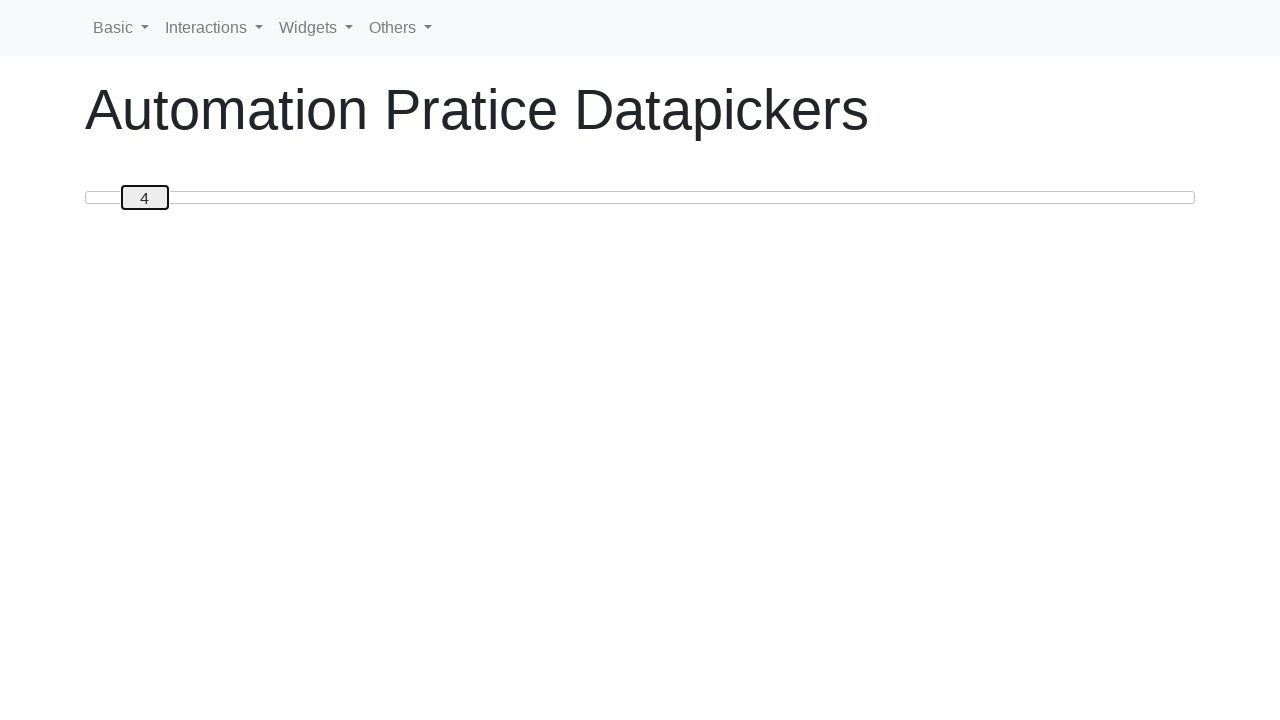

Pressed ArrowLeft to move slider towards position 0 on #custom-handle
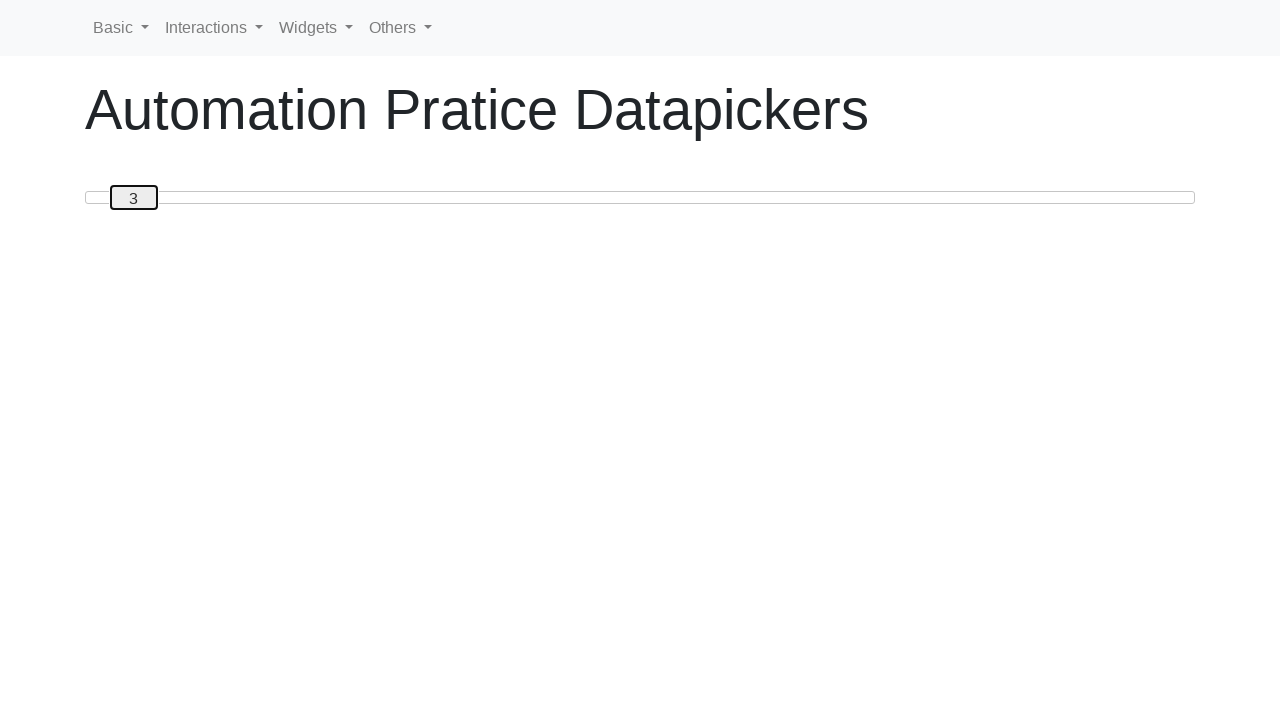

Read slider position: 3
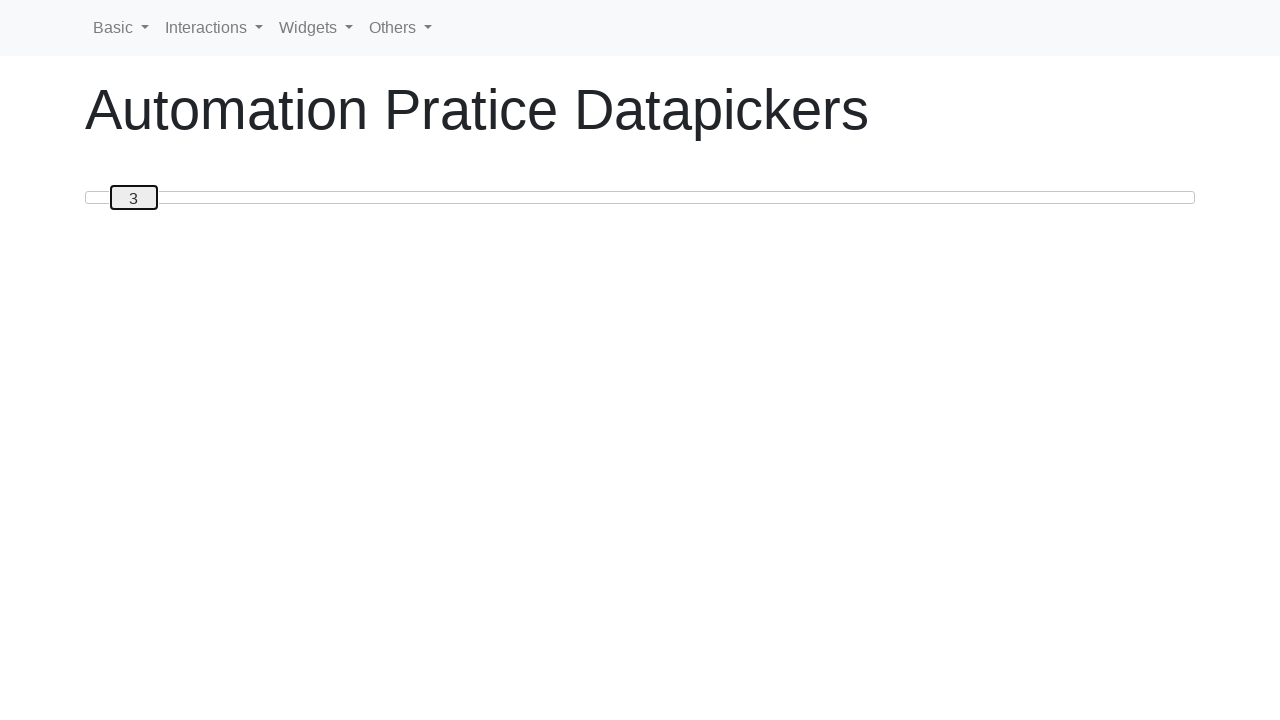

Pressed ArrowLeft to move slider towards position 0 on #custom-handle
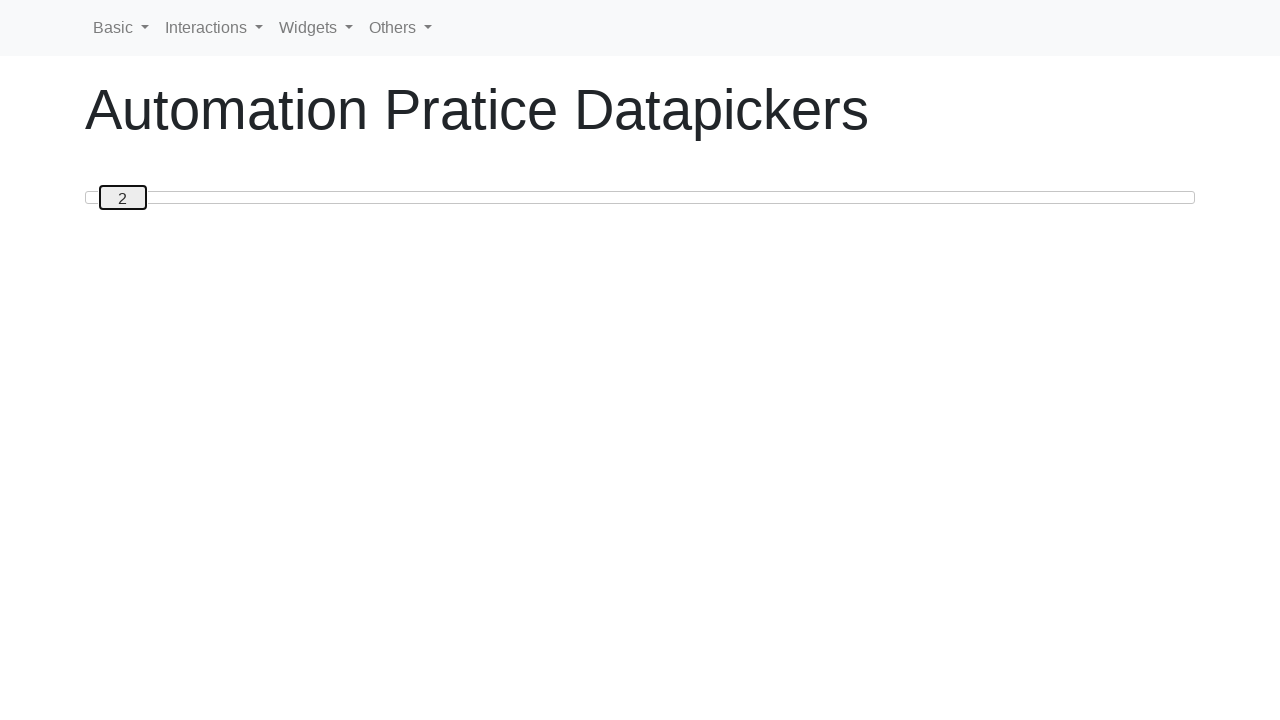

Read slider position: 2
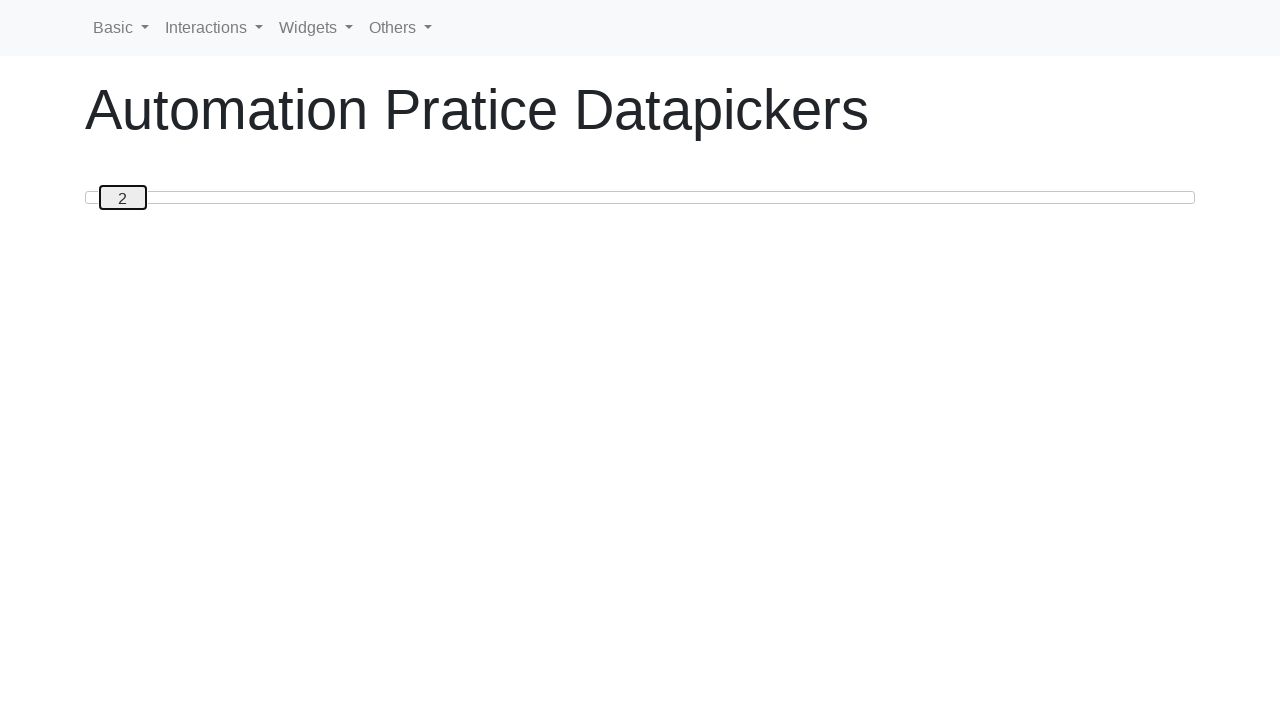

Pressed ArrowLeft to move slider towards position 0 on #custom-handle
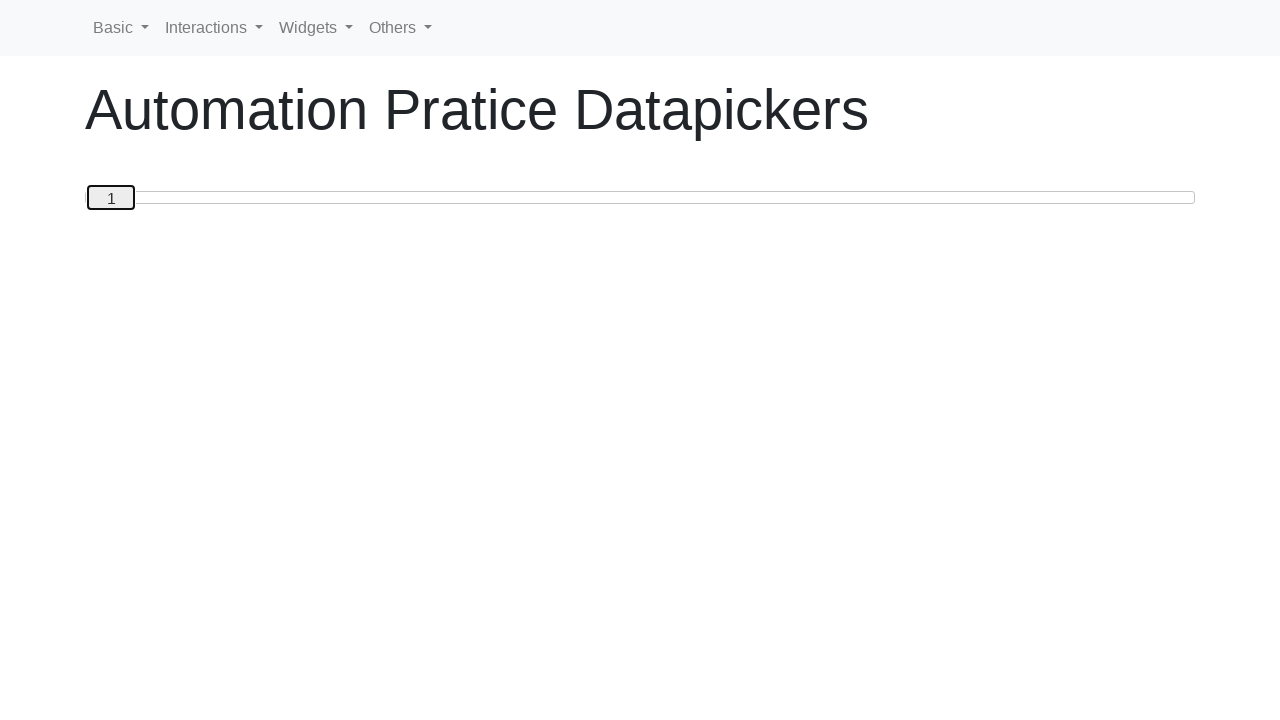

Read slider position: 1
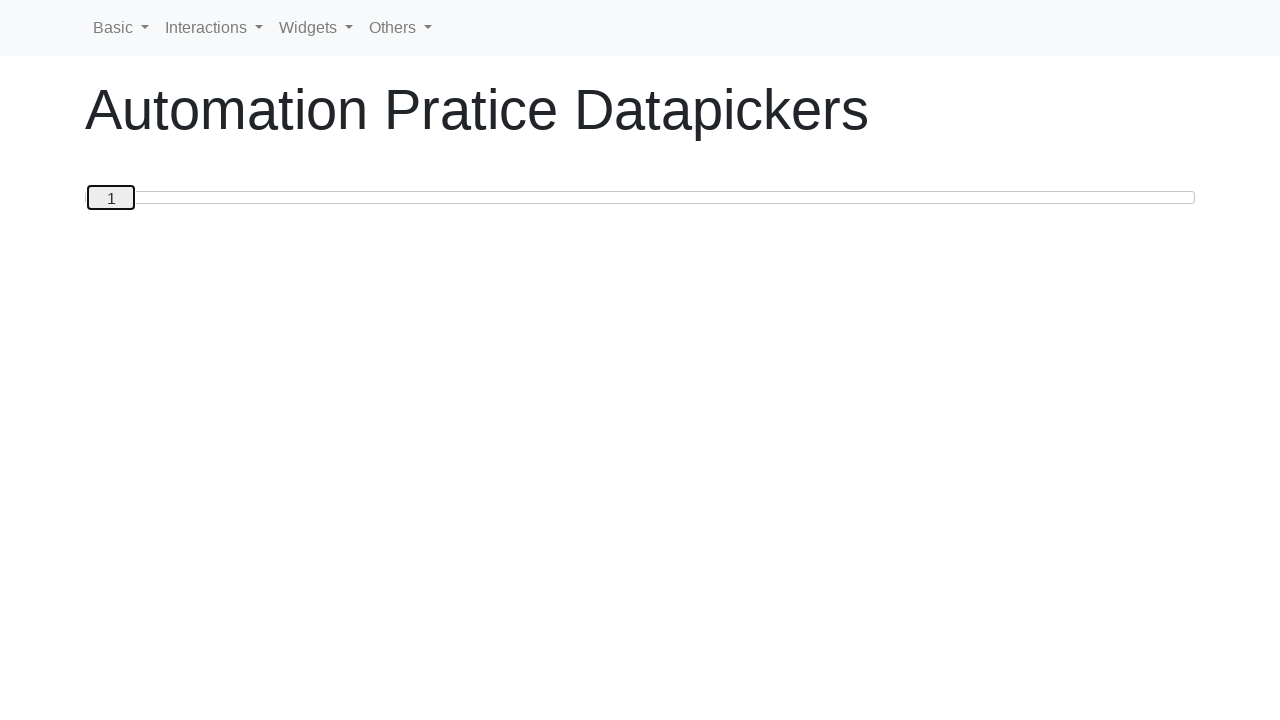

Pressed ArrowLeft to move slider towards position 0 on #custom-handle
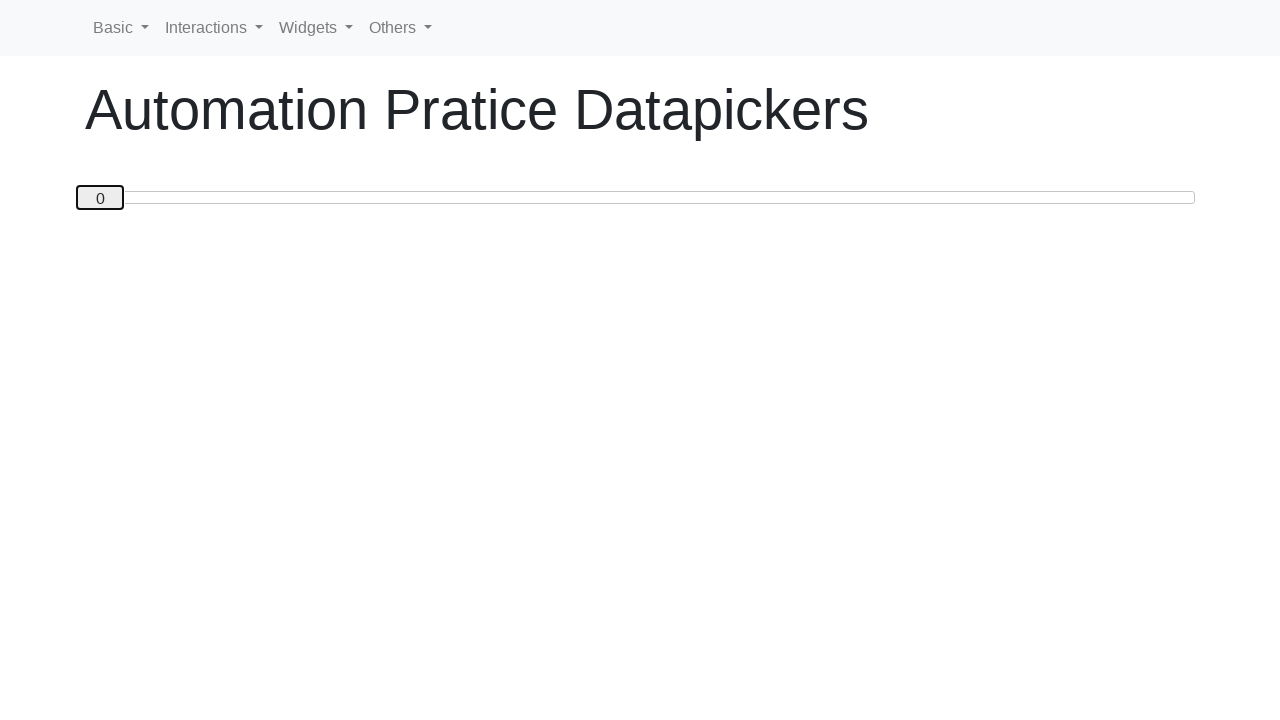

Read slider position: 0
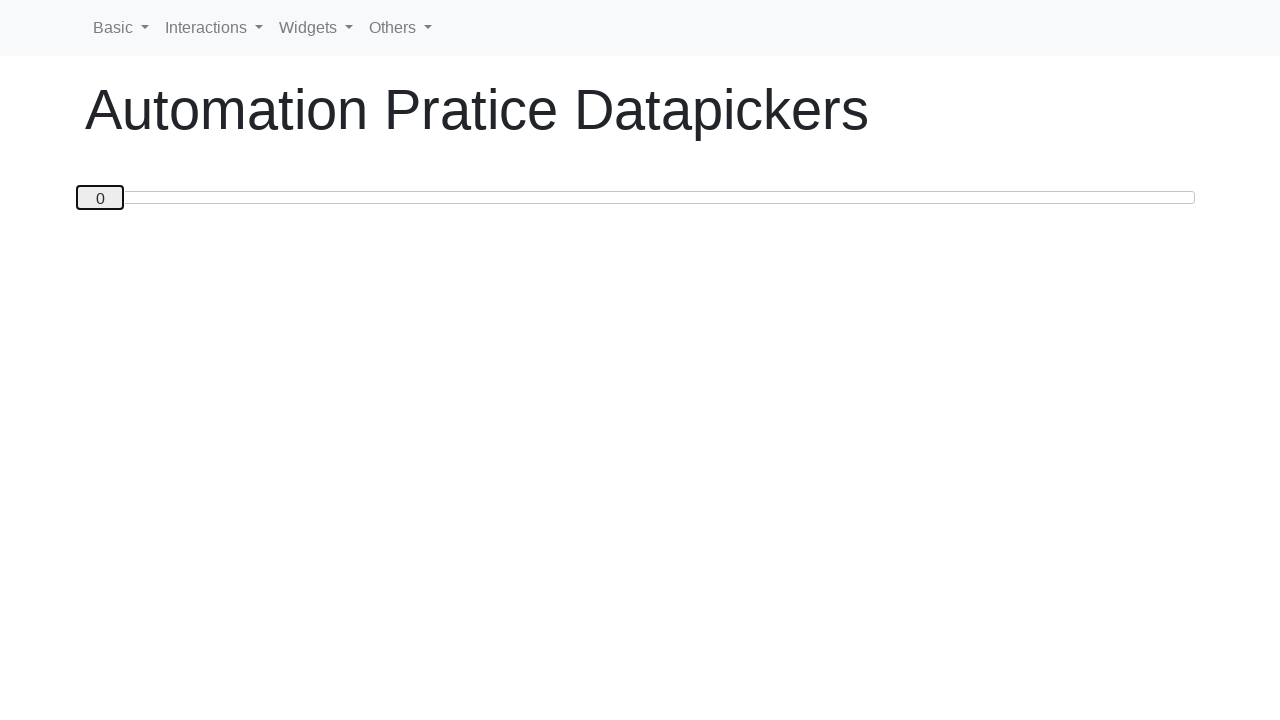

Slider moved to position 0
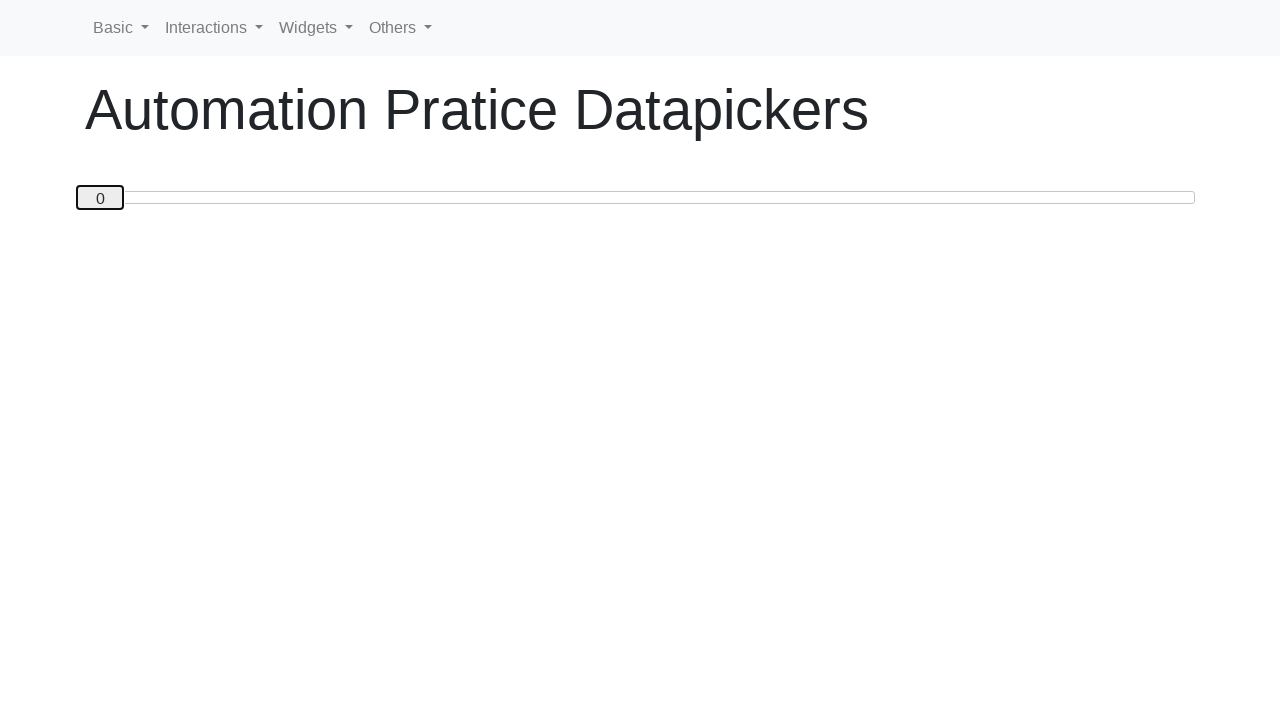

Read slider position: 0
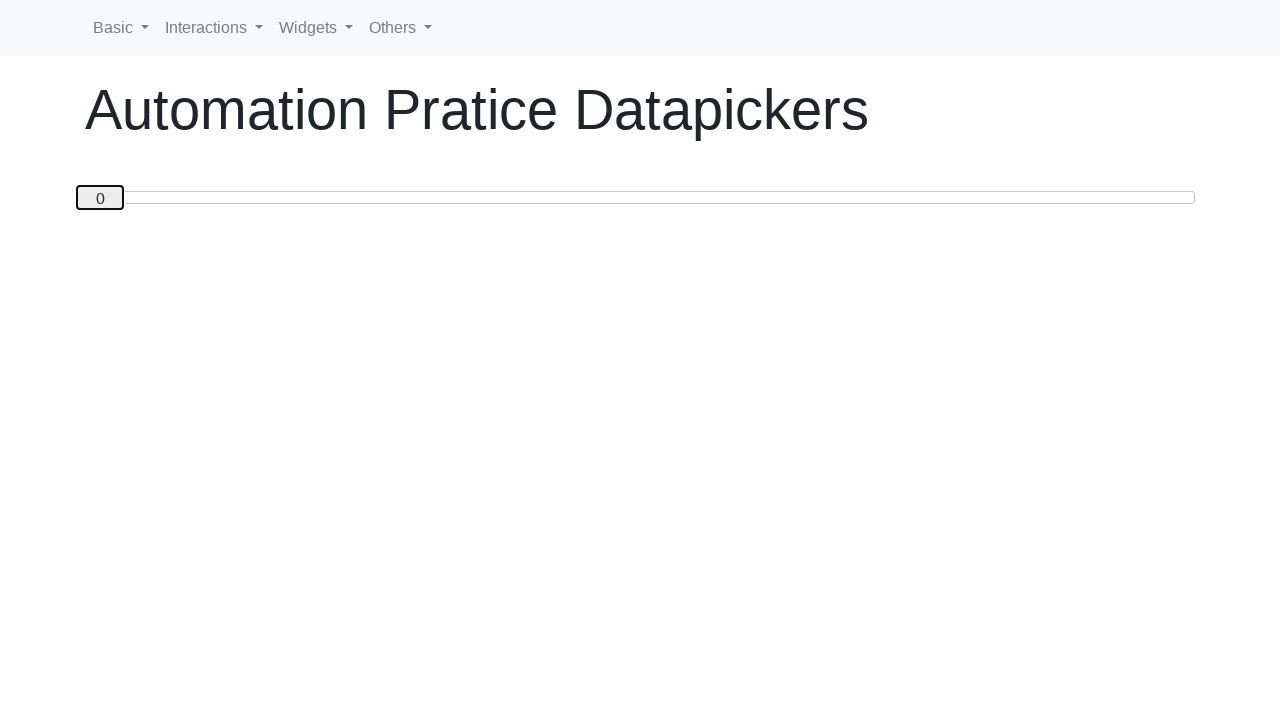

Pressed ArrowRight to move slider towards position 100 on #custom-handle
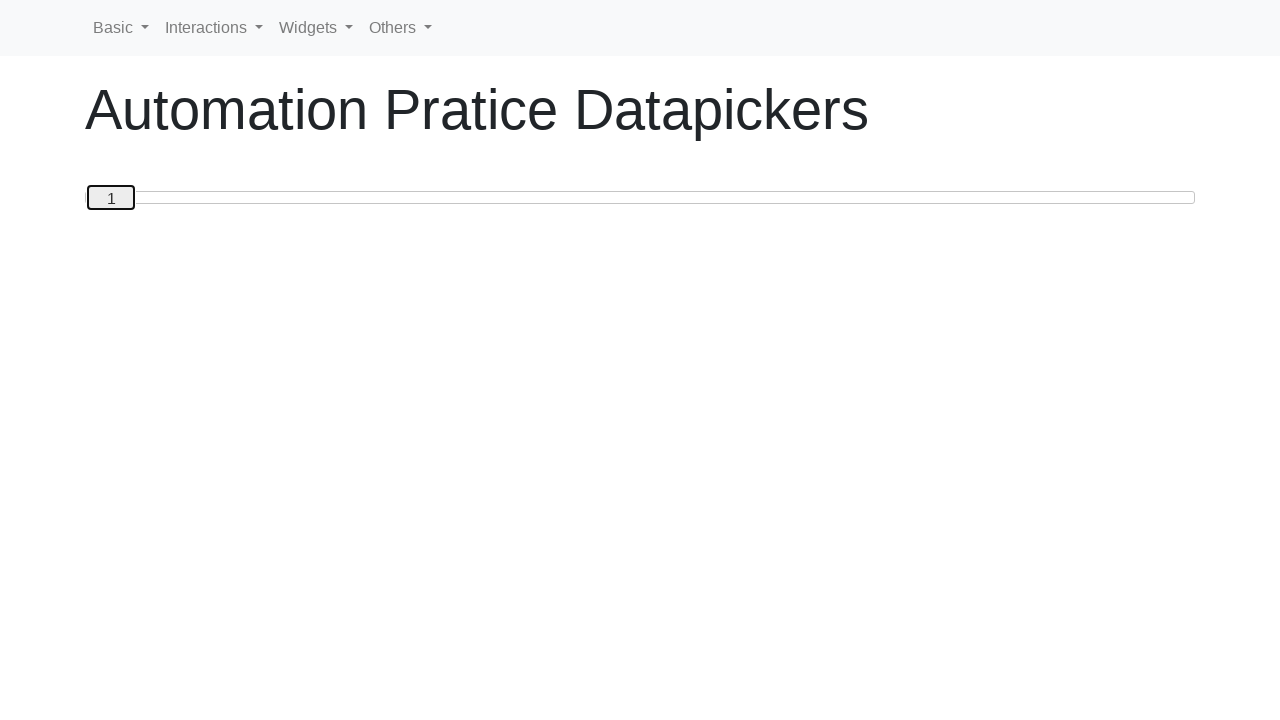

Read slider position: 1
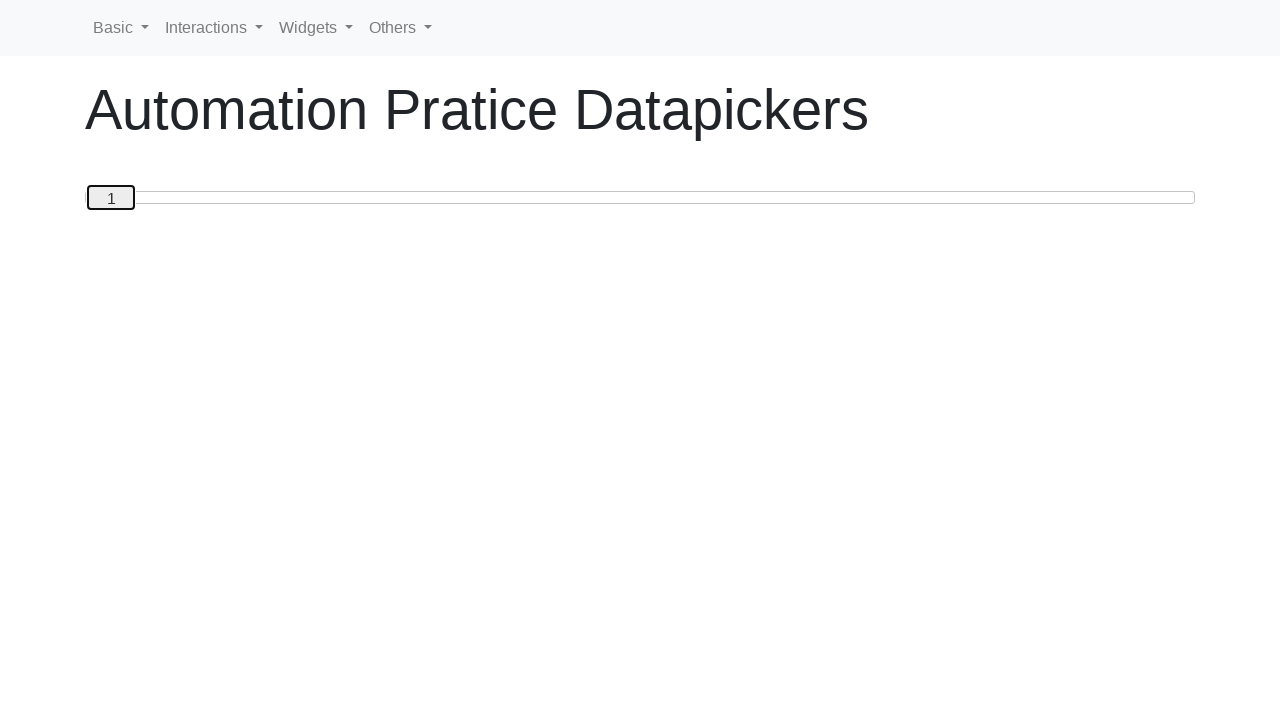

Pressed ArrowRight to move slider towards position 100 on #custom-handle
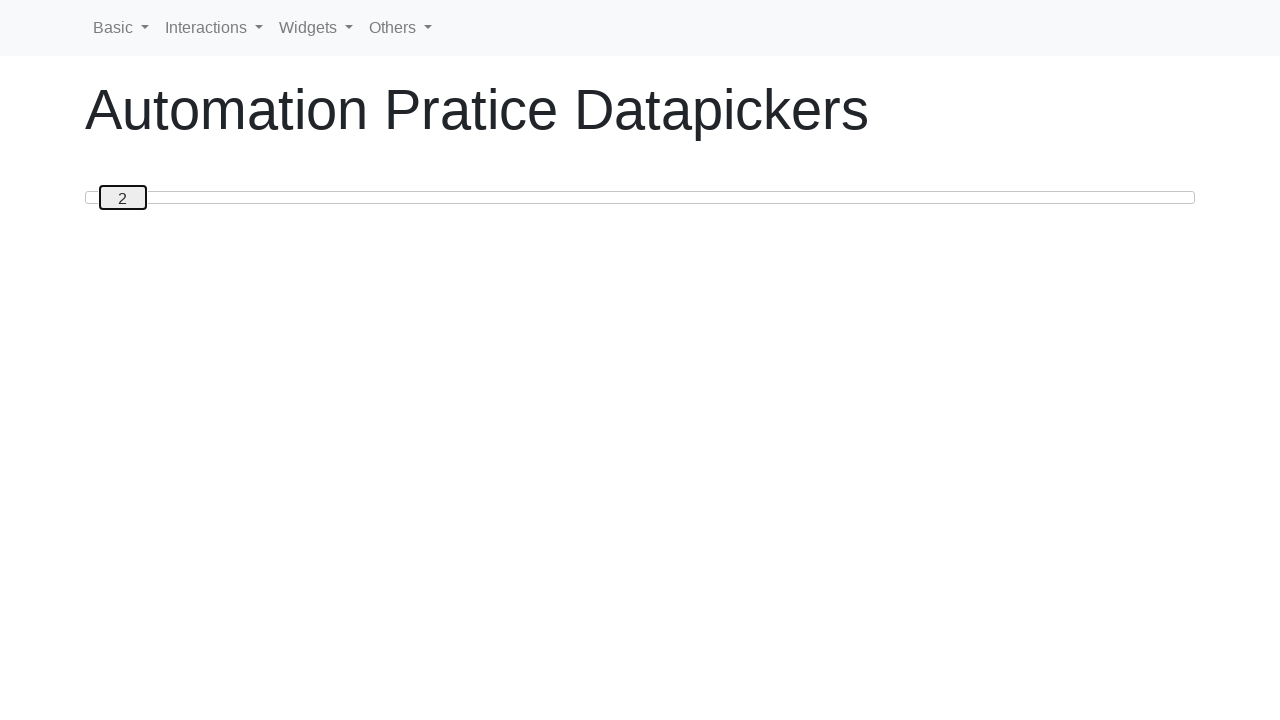

Read slider position: 2
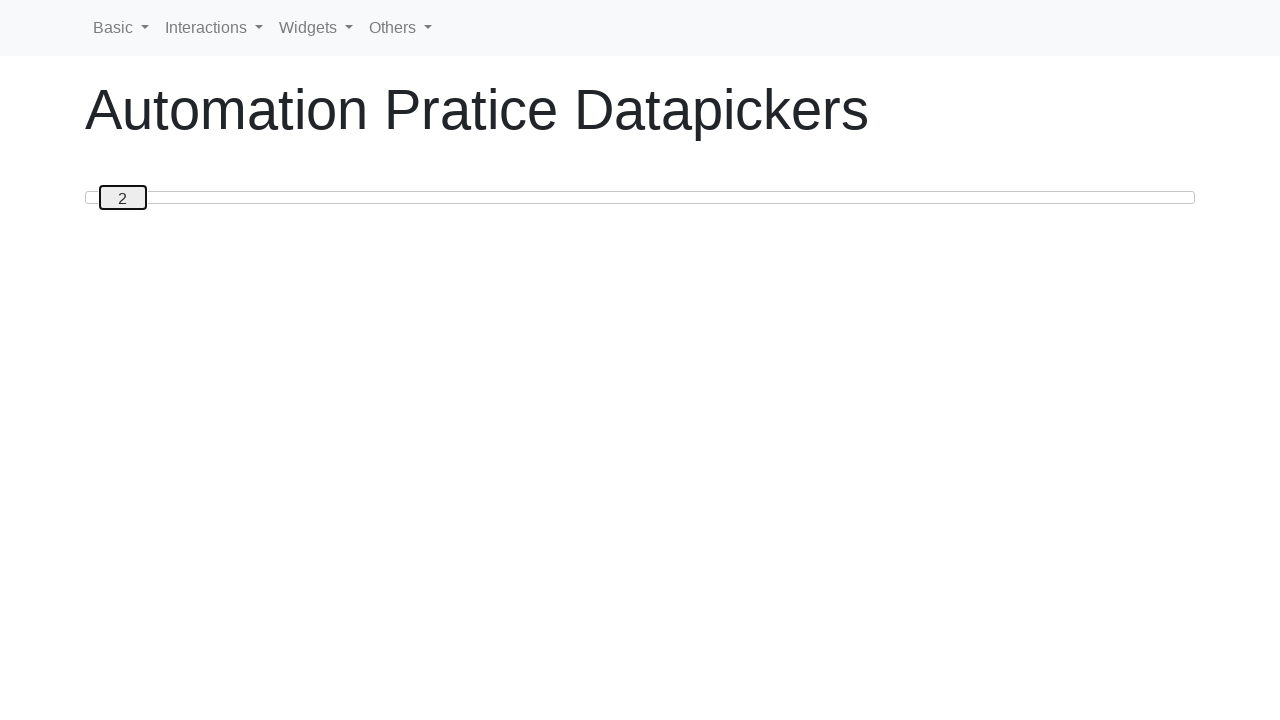

Pressed ArrowRight to move slider towards position 100 on #custom-handle
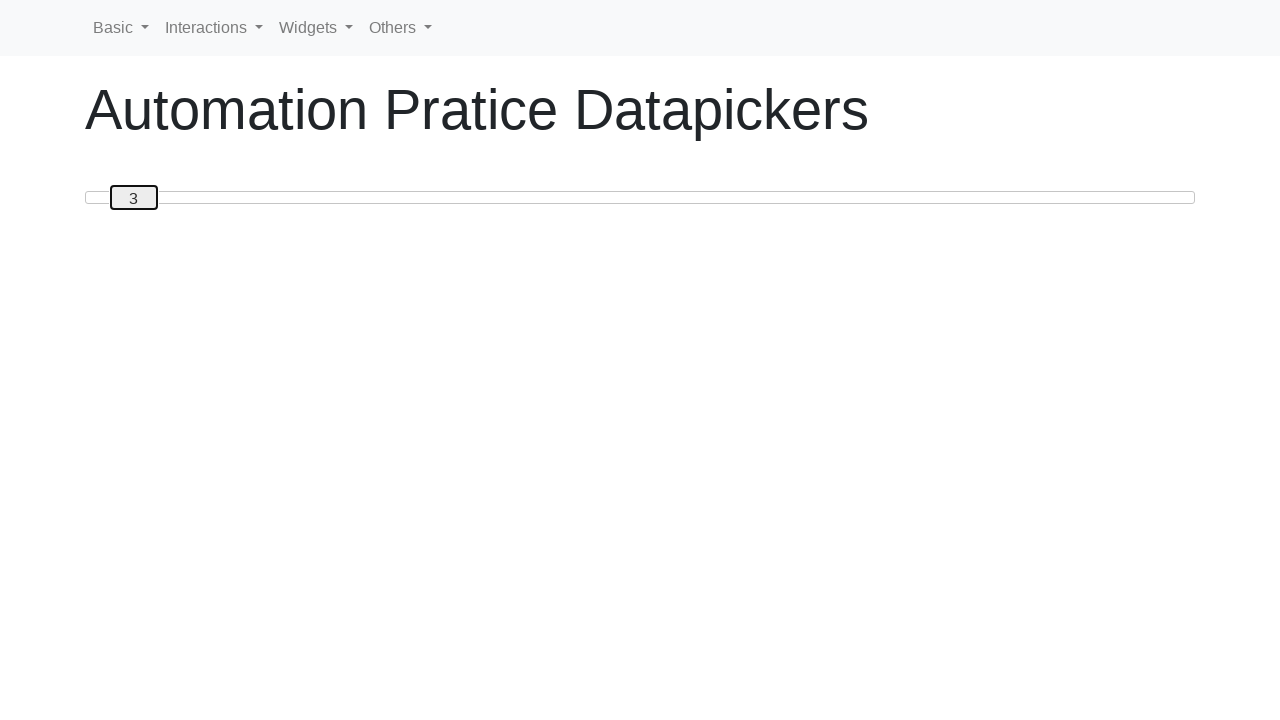

Read slider position: 3
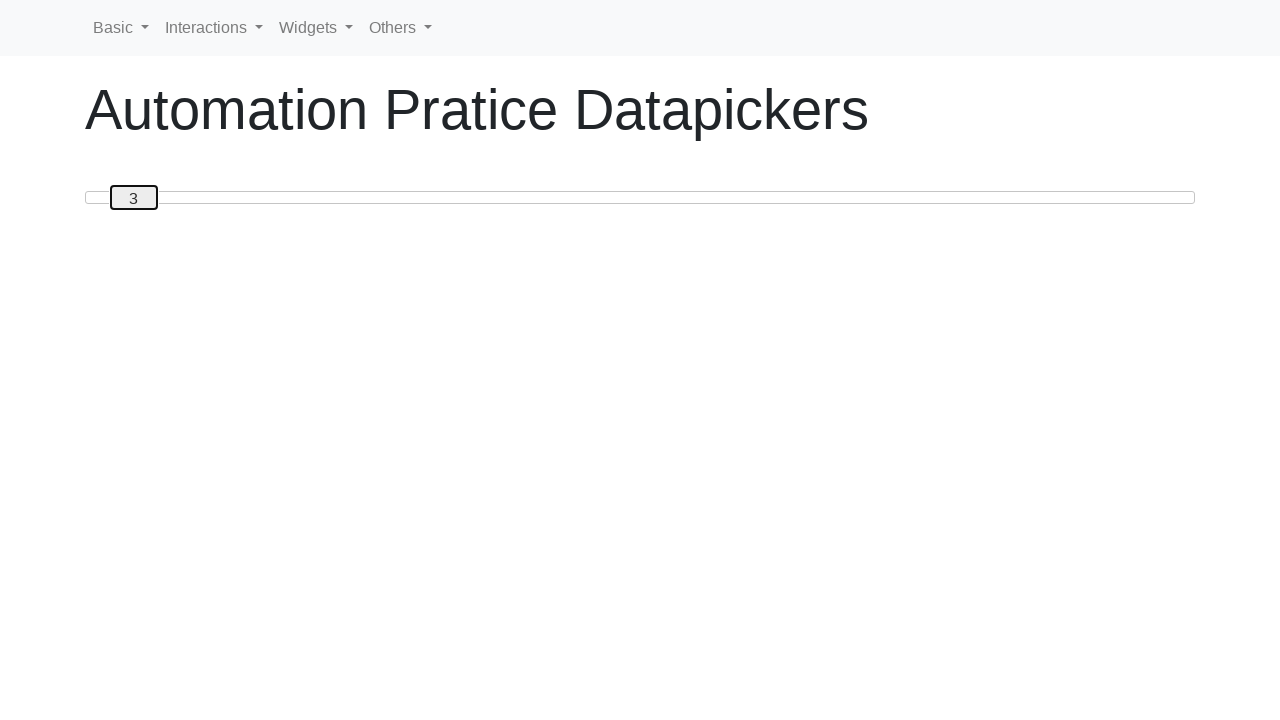

Pressed ArrowRight to move slider towards position 100 on #custom-handle
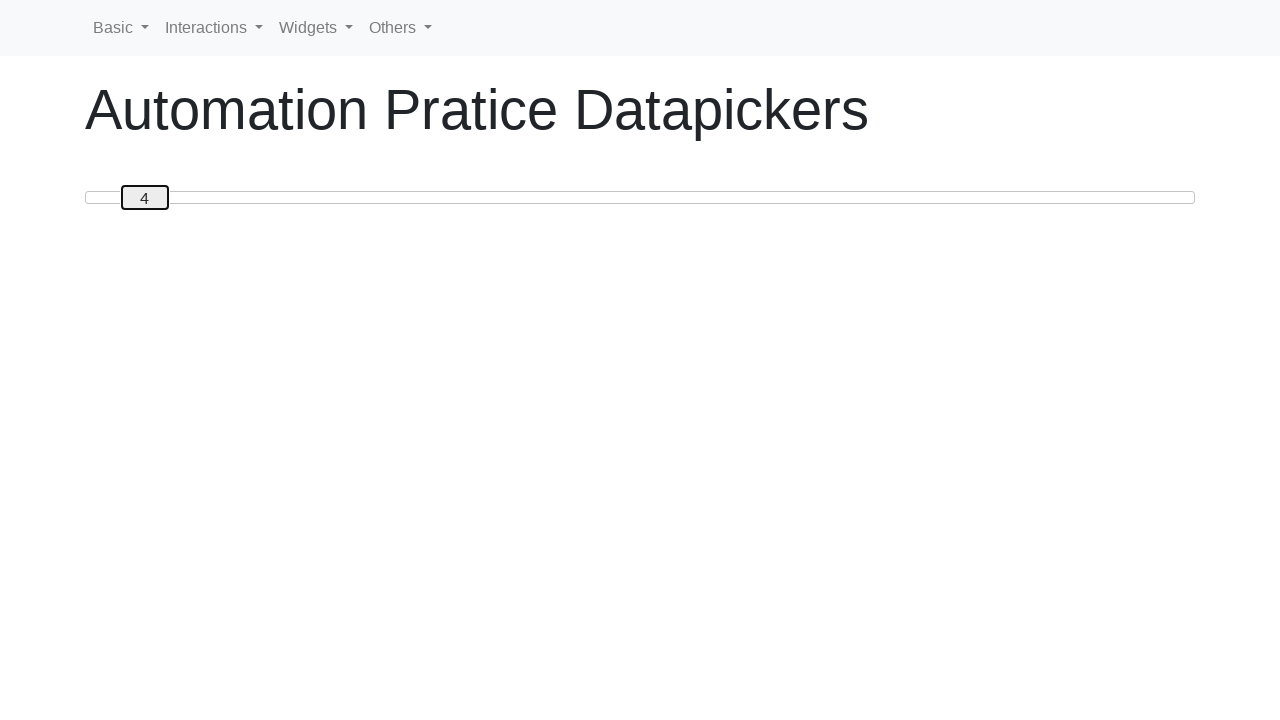

Read slider position: 4
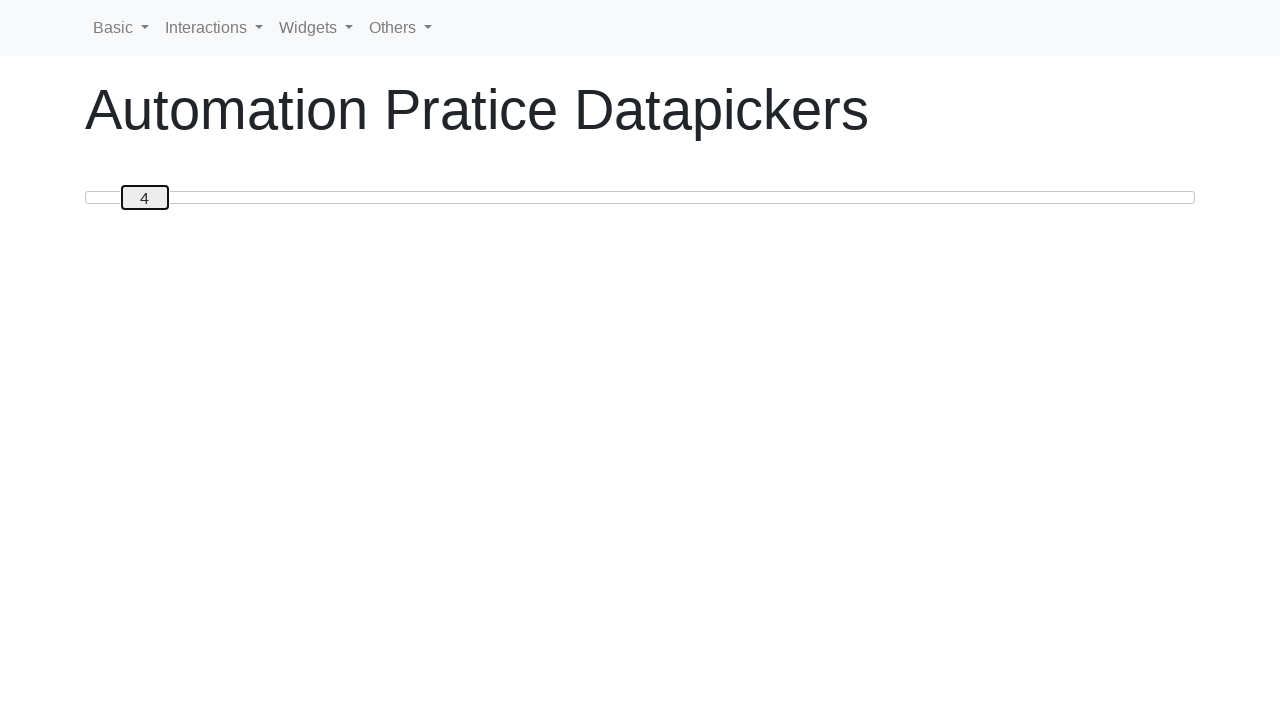

Pressed ArrowRight to move slider towards position 100 on #custom-handle
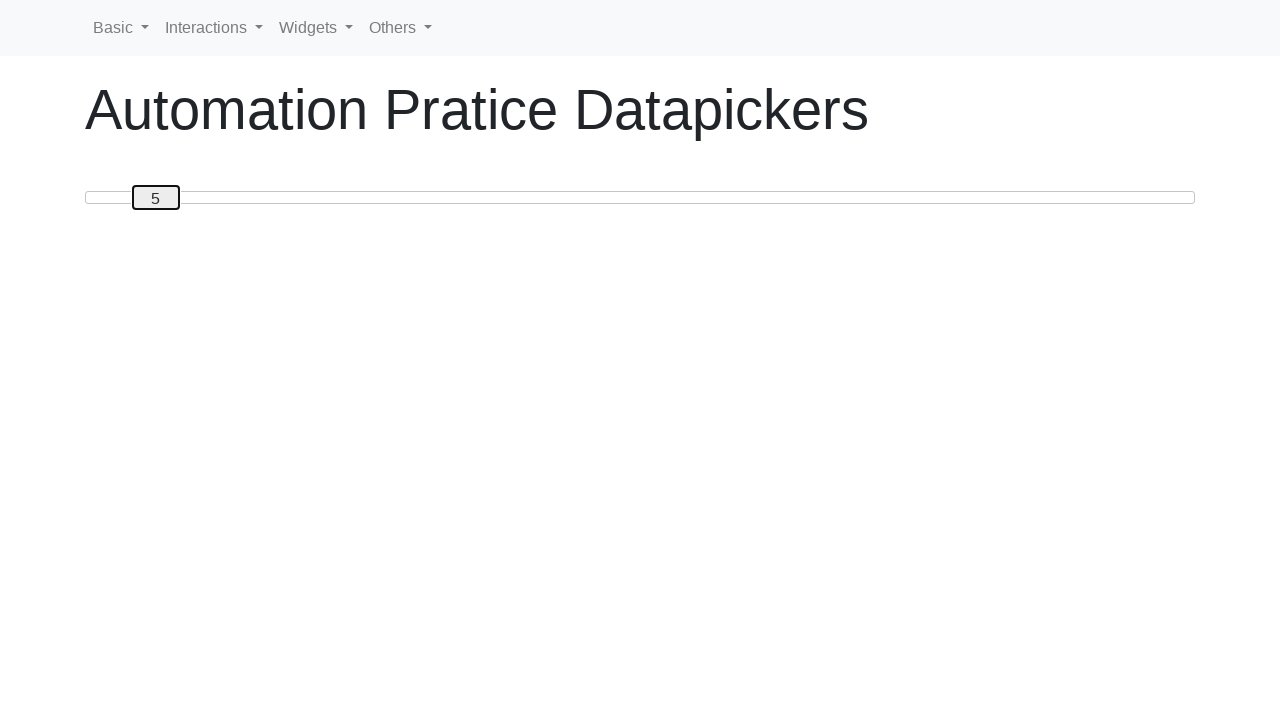

Read slider position: 5
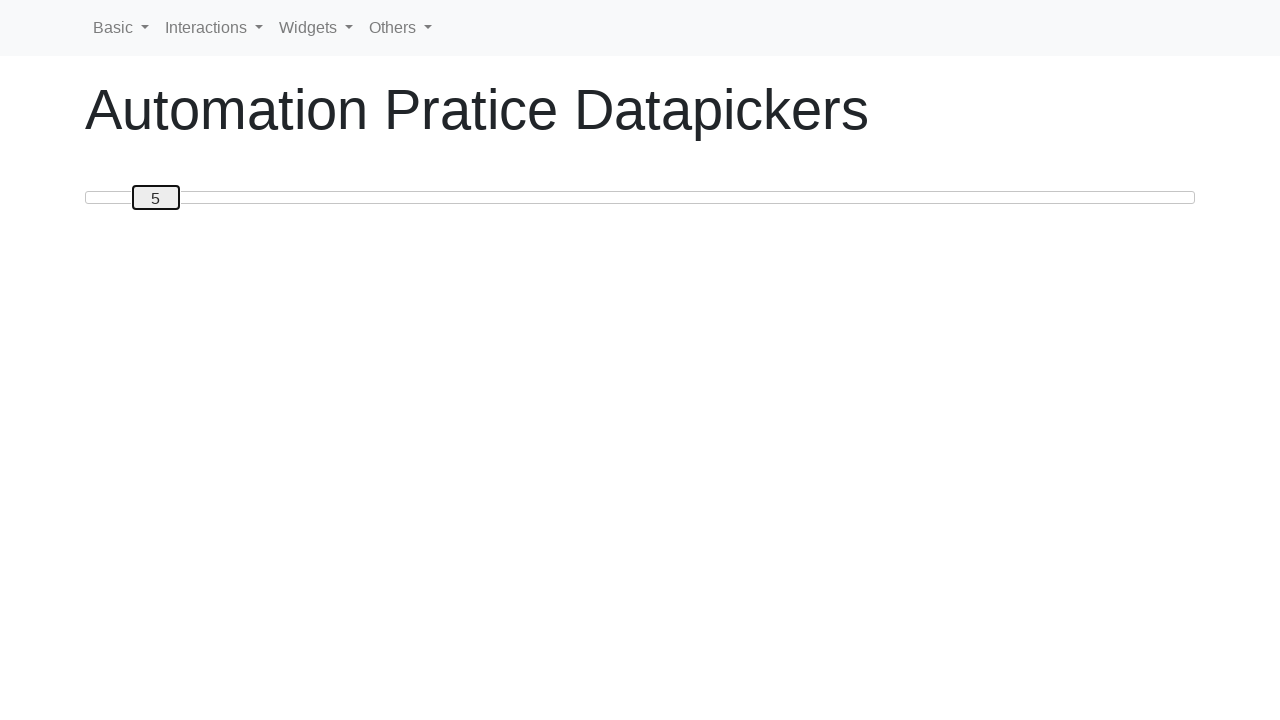

Pressed ArrowRight to move slider towards position 100 on #custom-handle
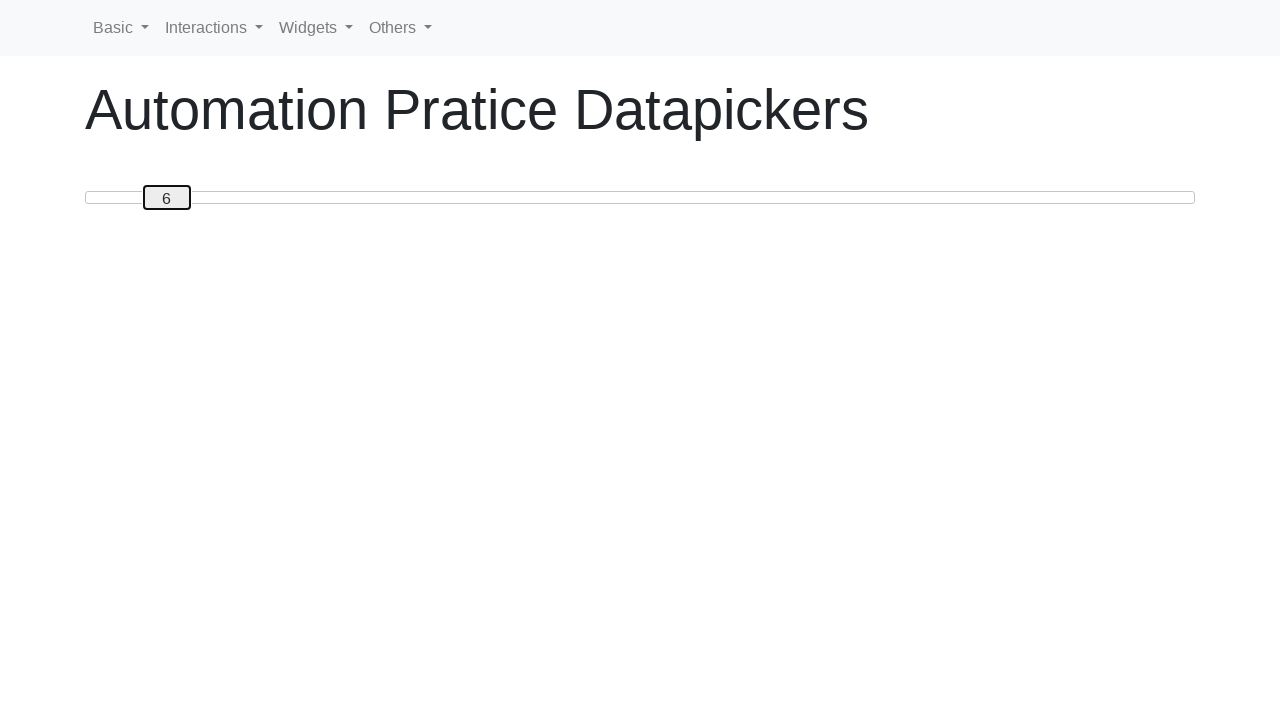

Read slider position: 6
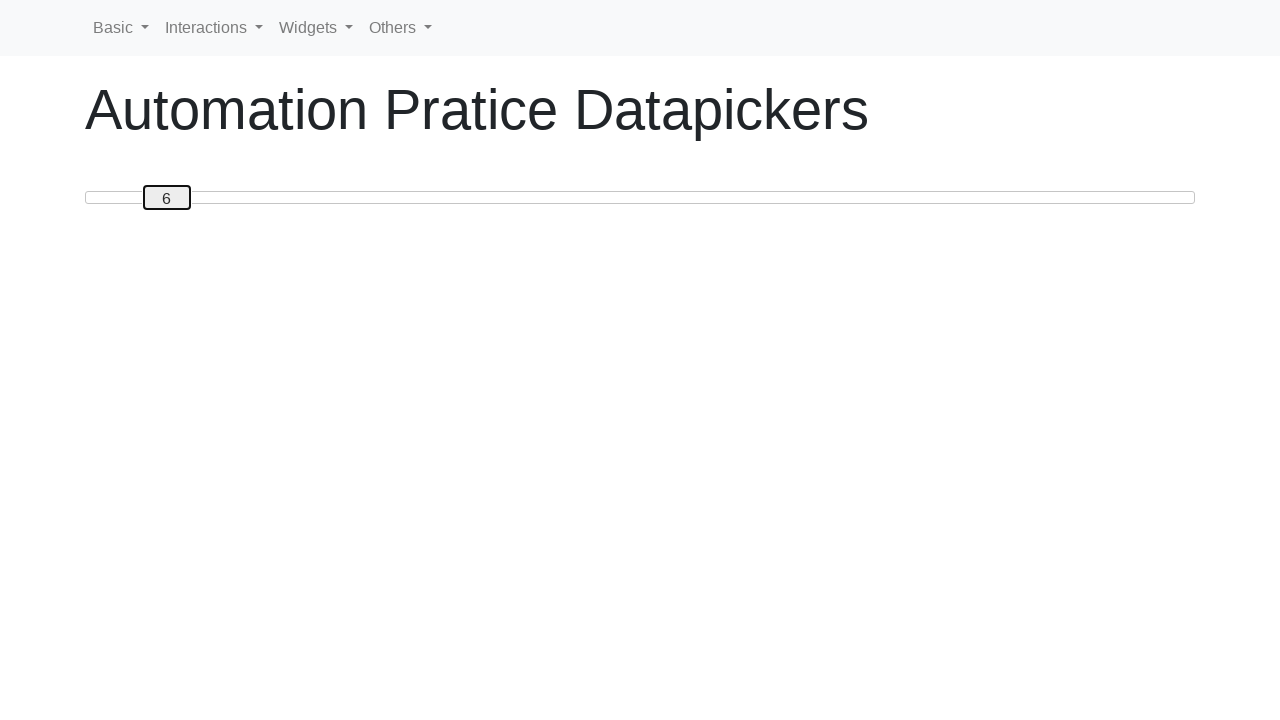

Pressed ArrowRight to move slider towards position 100 on #custom-handle
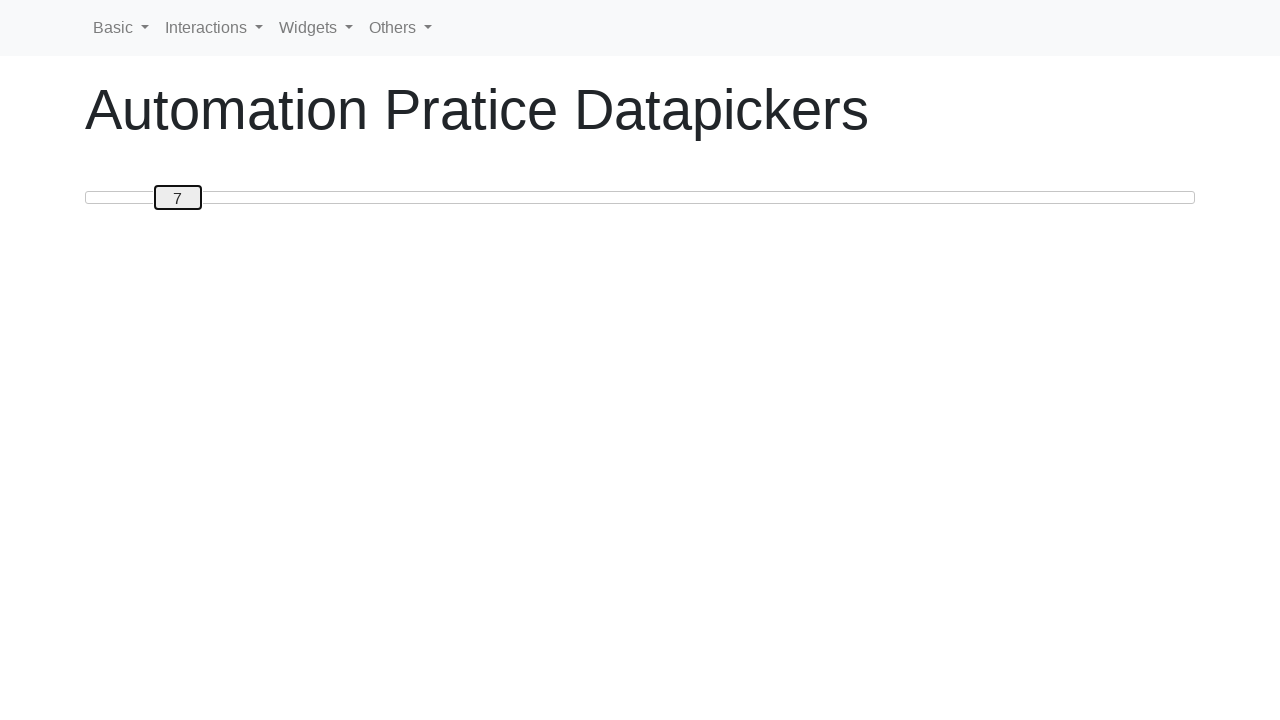

Read slider position: 7
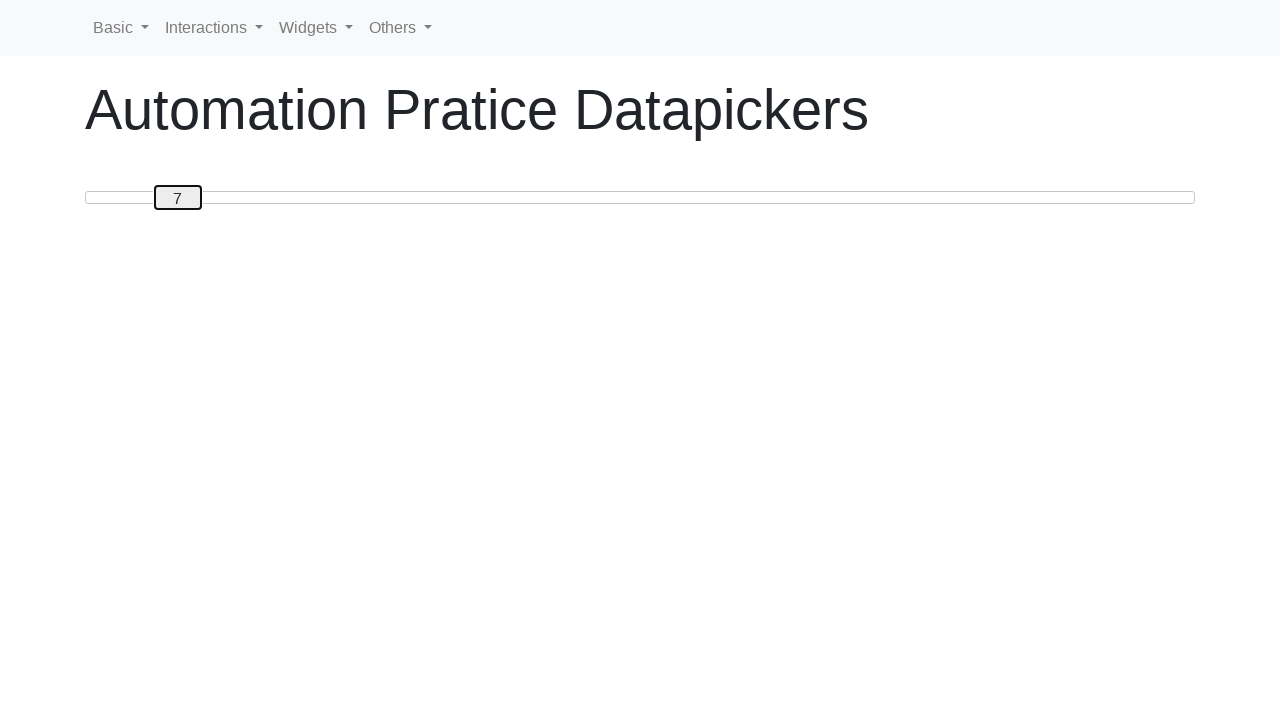

Pressed ArrowRight to move slider towards position 100 on #custom-handle
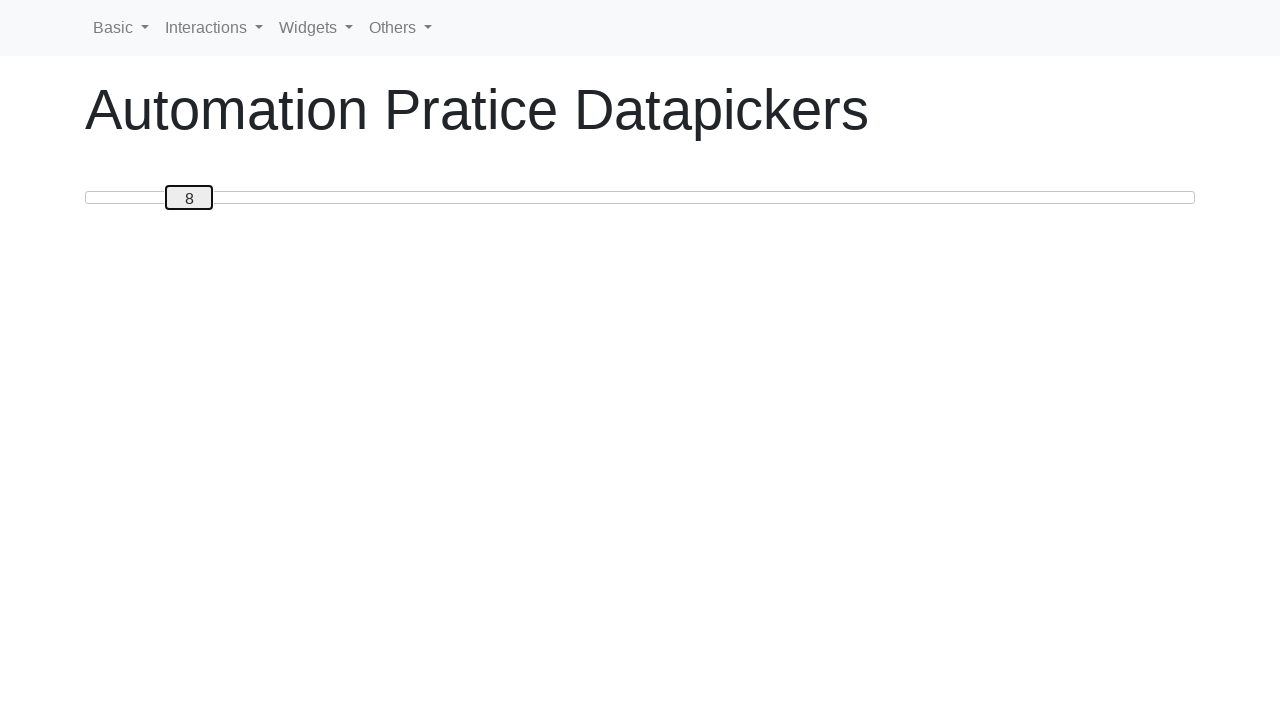

Read slider position: 8
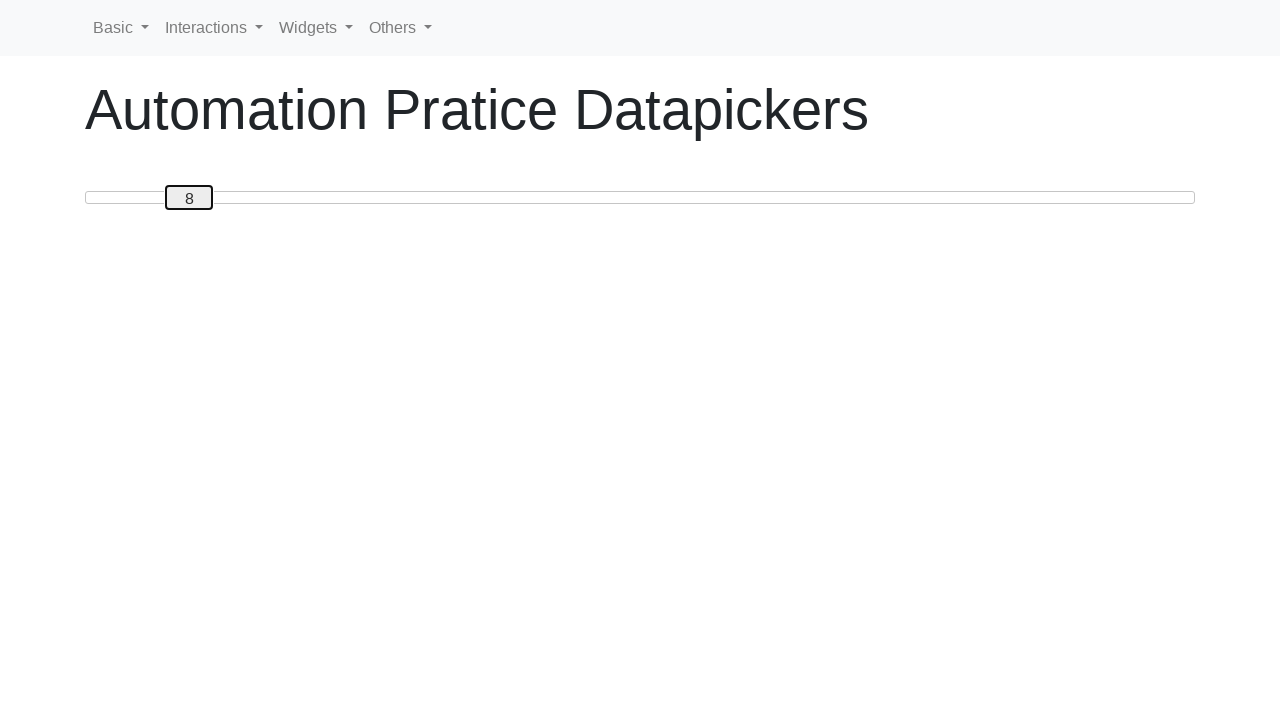

Pressed ArrowRight to move slider towards position 100 on #custom-handle
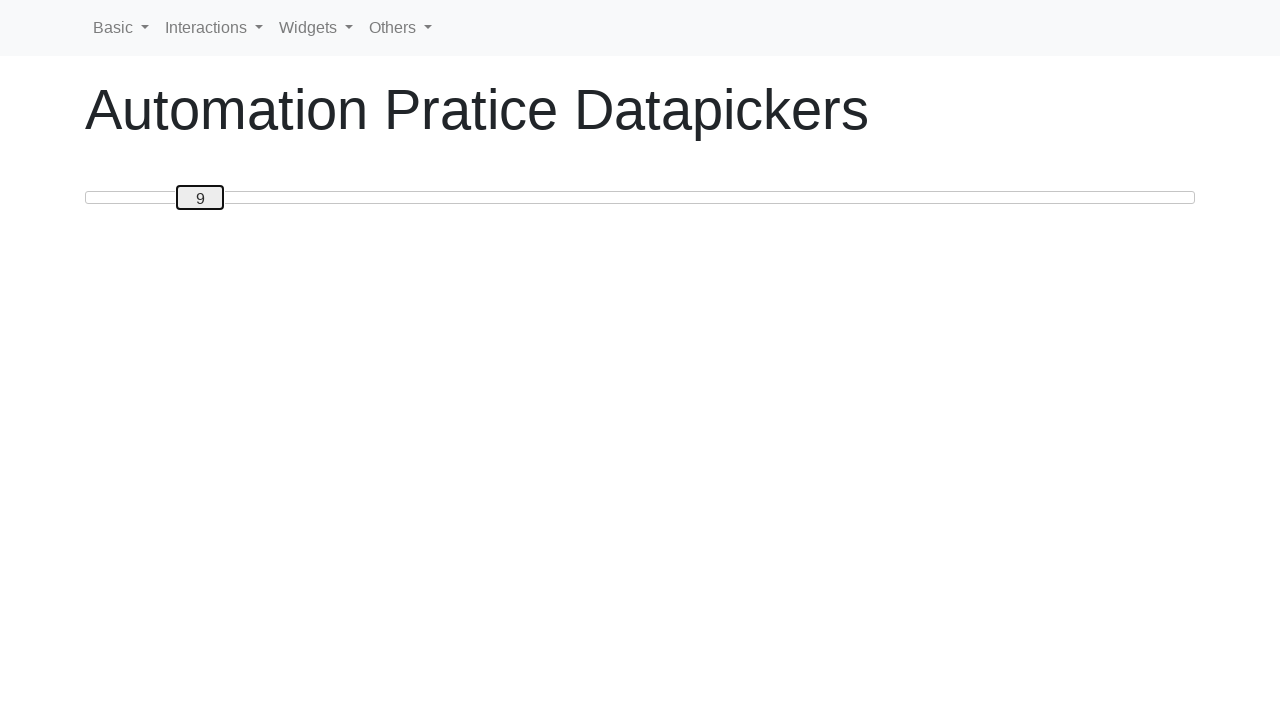

Read slider position: 9
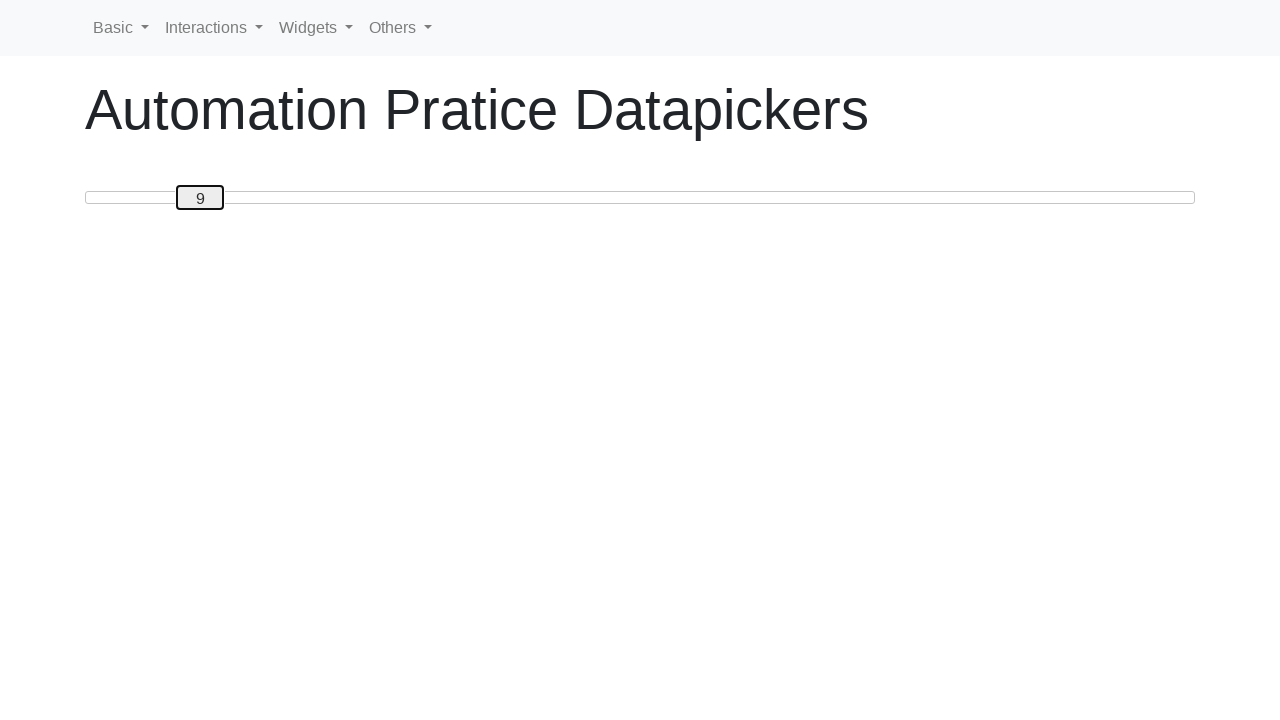

Pressed ArrowRight to move slider towards position 100 on #custom-handle
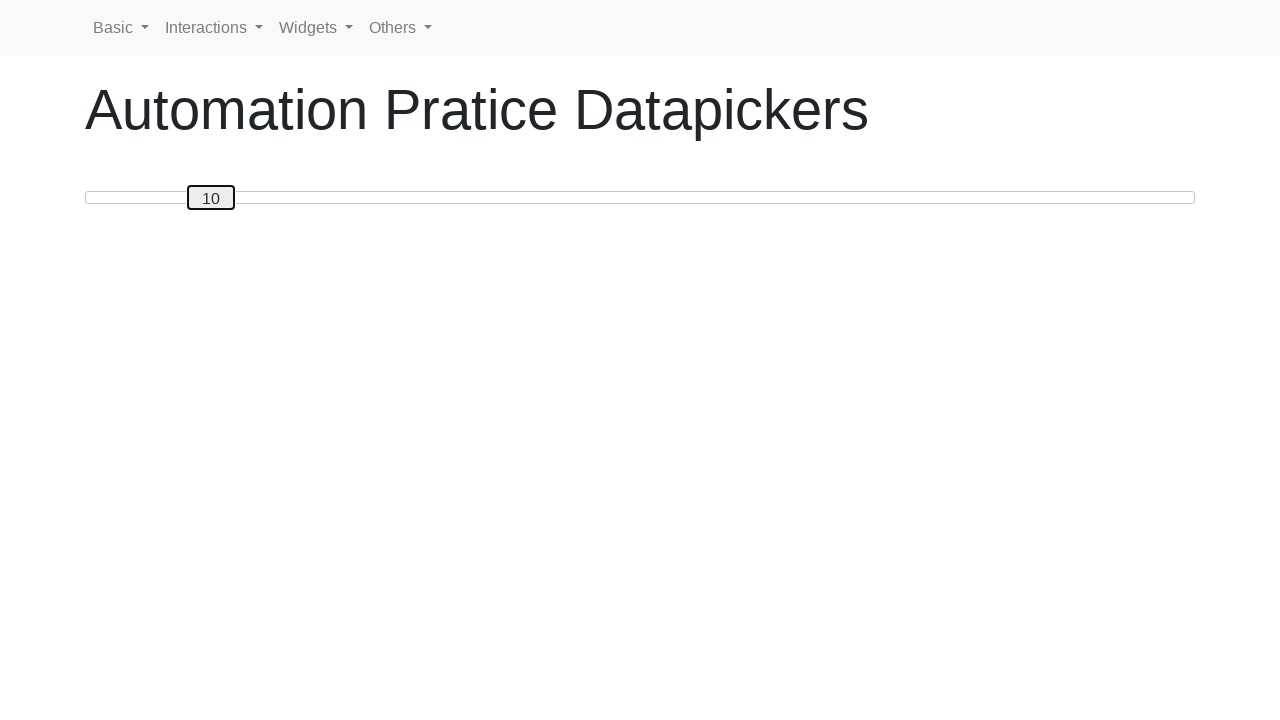

Read slider position: 10
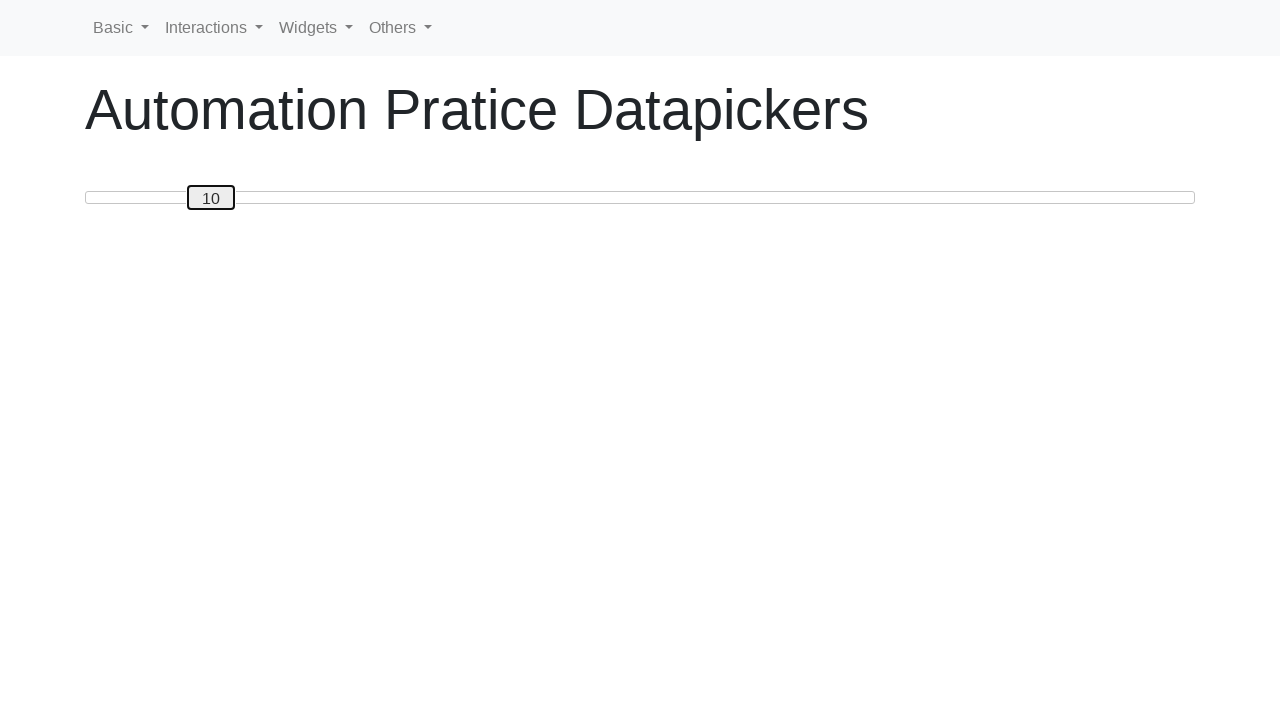

Pressed ArrowRight to move slider towards position 100 on #custom-handle
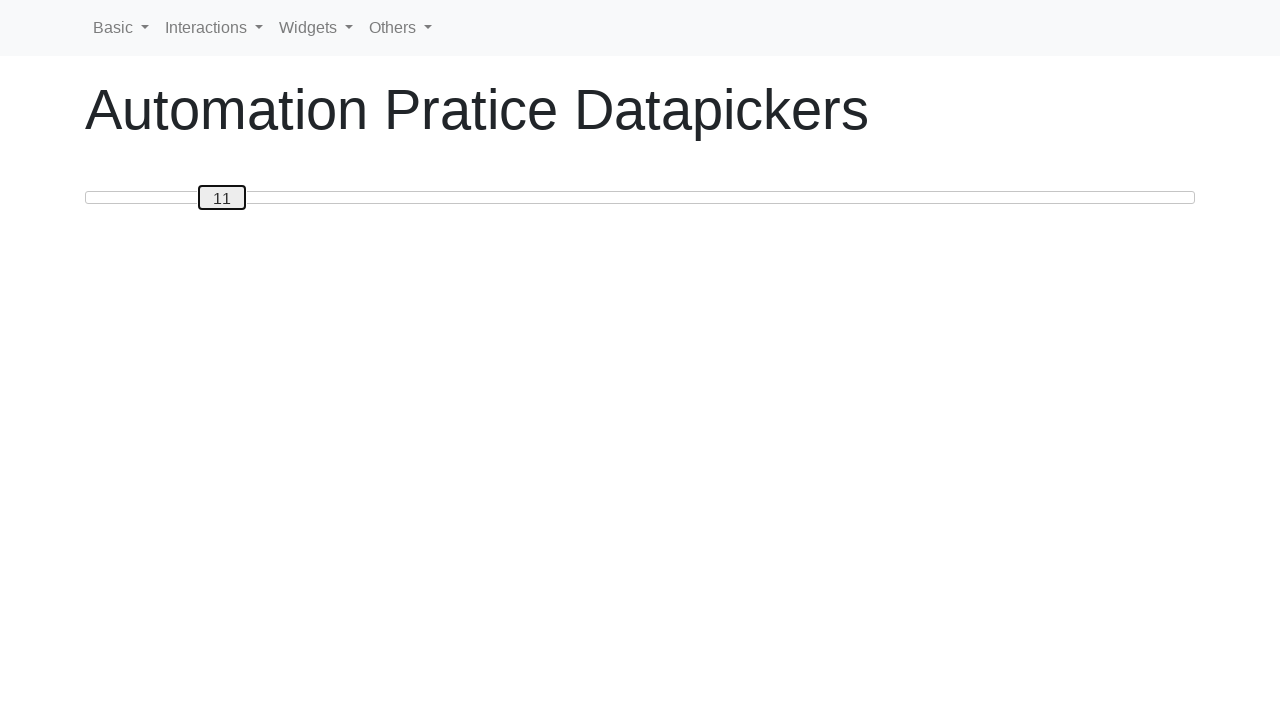

Read slider position: 11
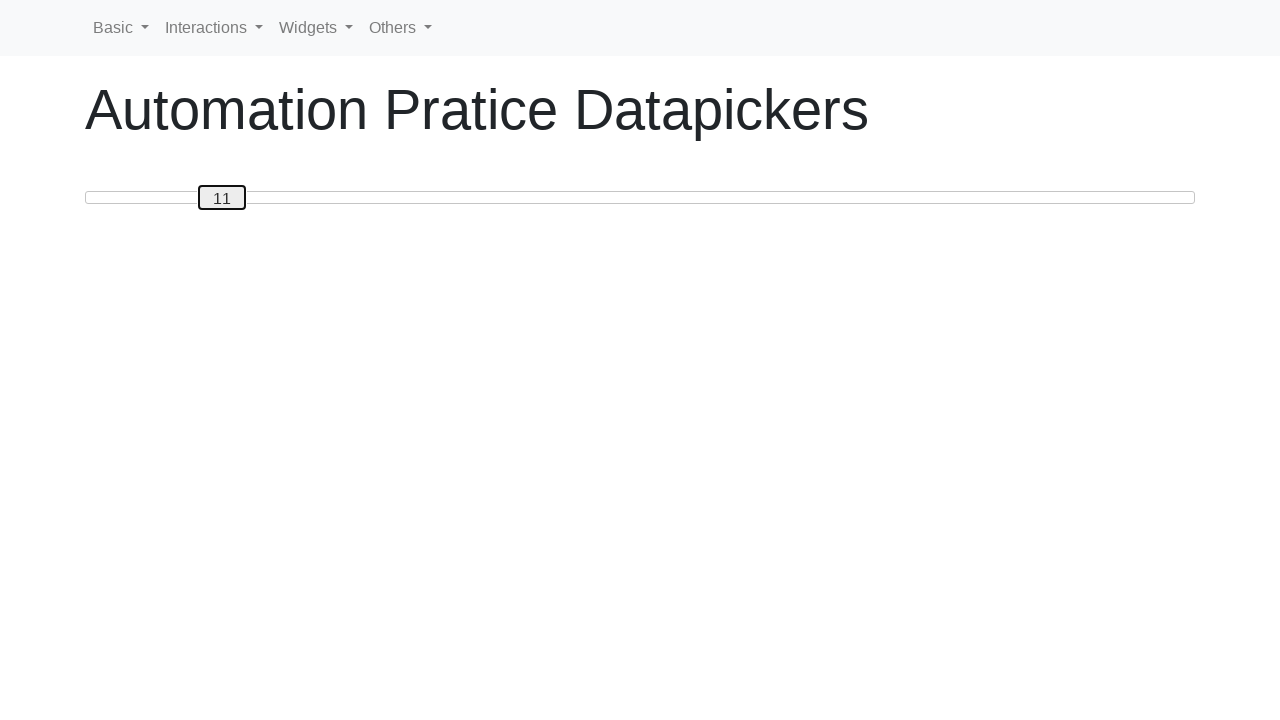

Pressed ArrowRight to move slider towards position 100 on #custom-handle
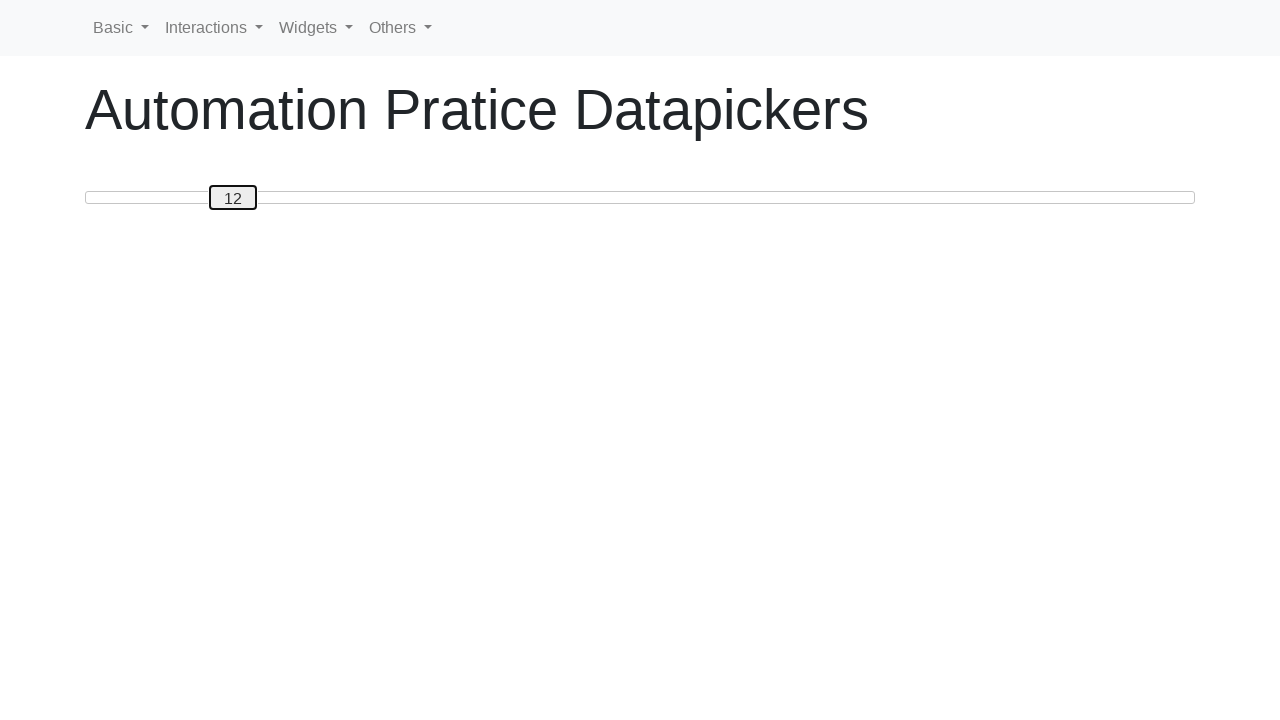

Read slider position: 12
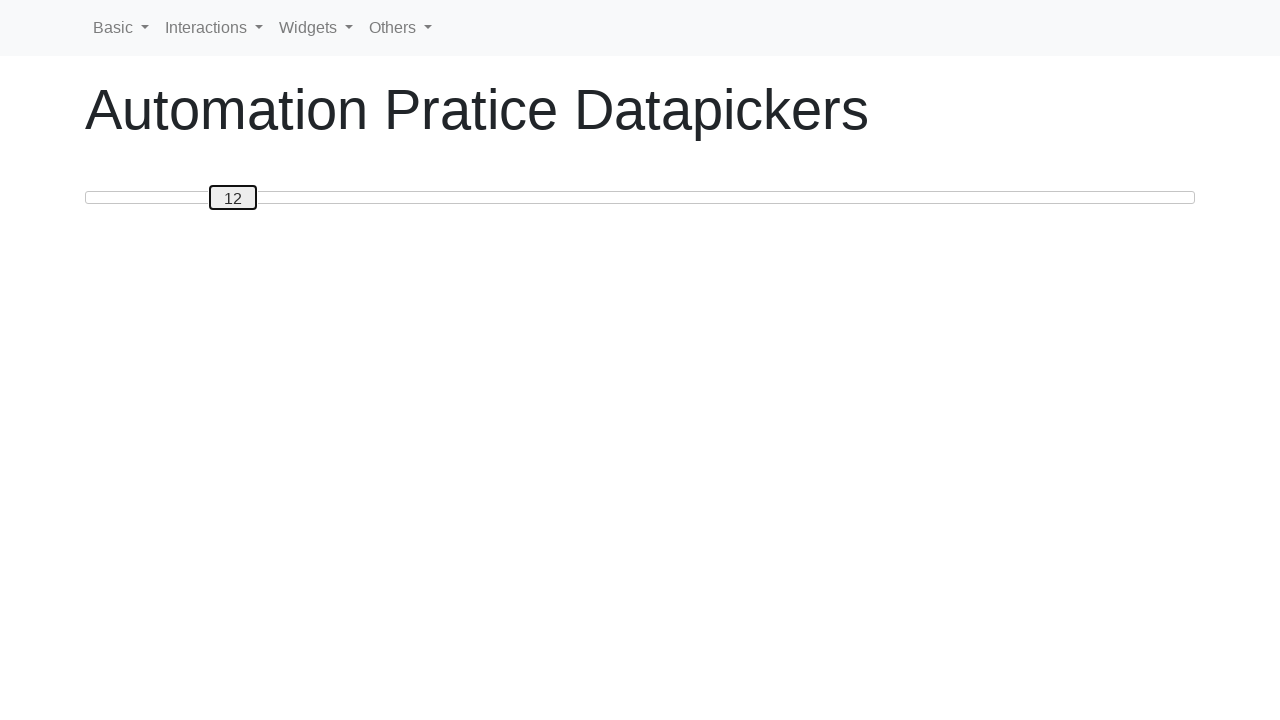

Pressed ArrowRight to move slider towards position 100 on #custom-handle
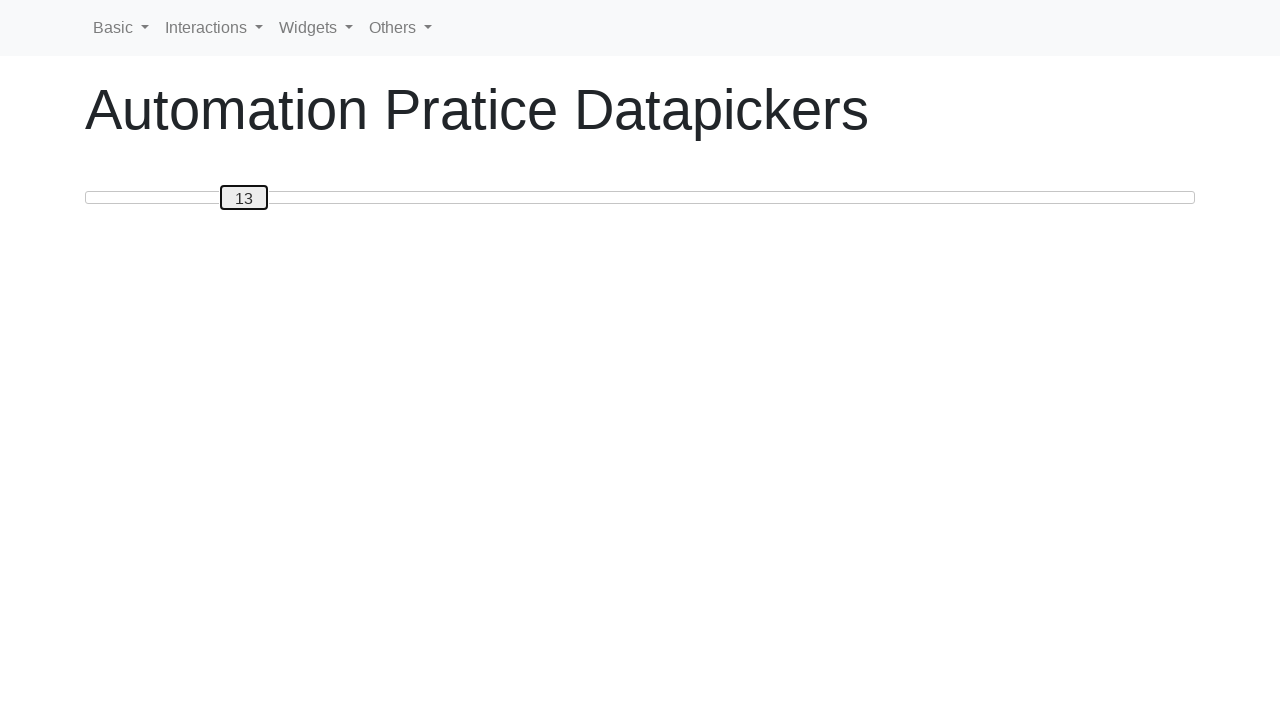

Read slider position: 13
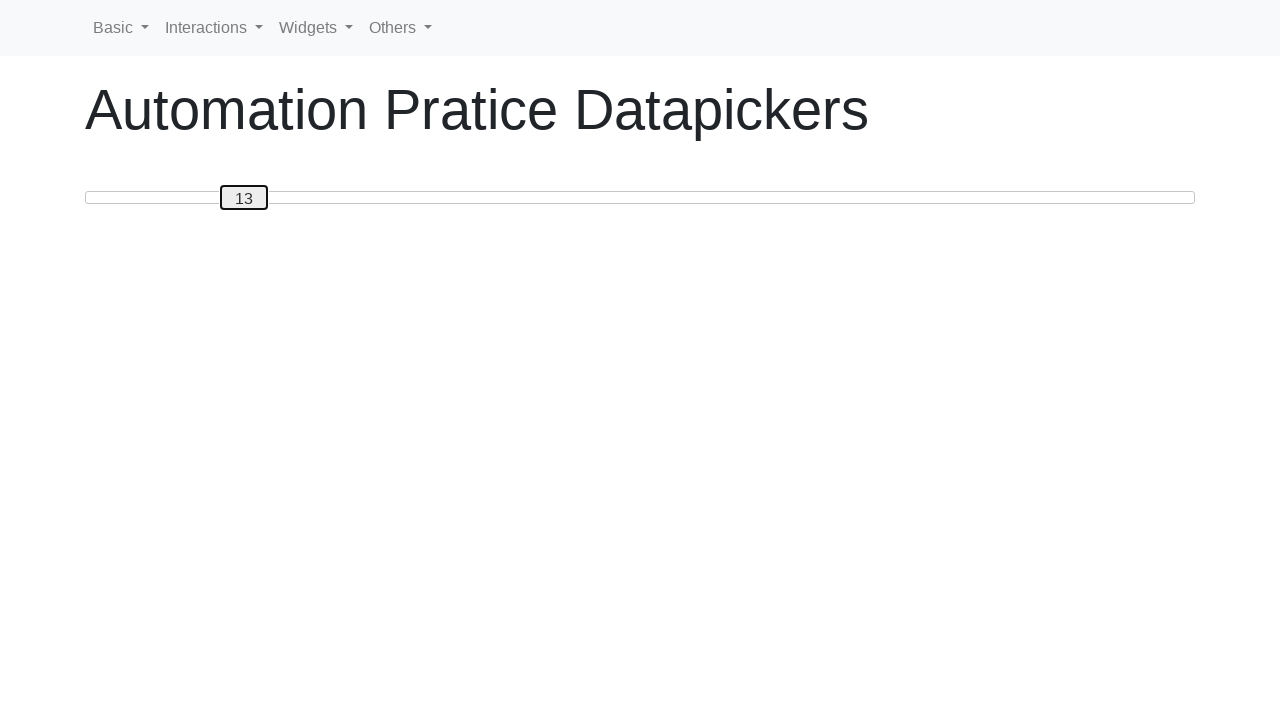

Pressed ArrowRight to move slider towards position 100 on #custom-handle
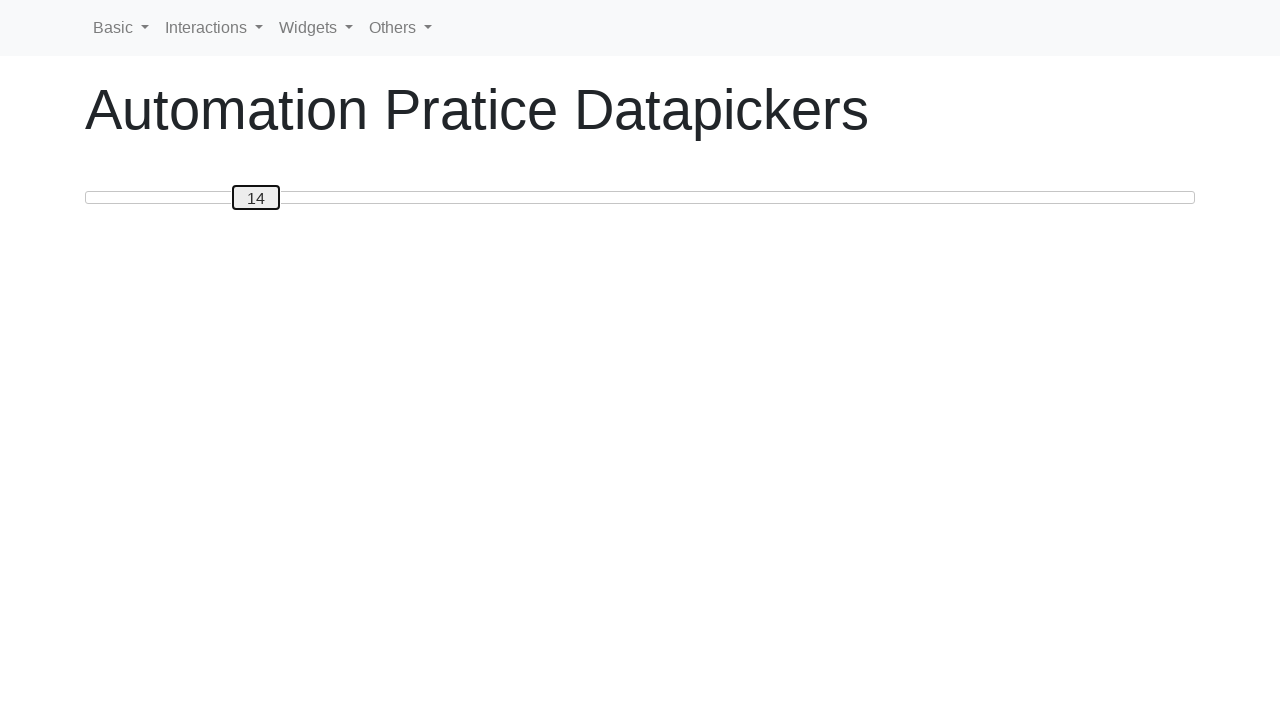

Read slider position: 14
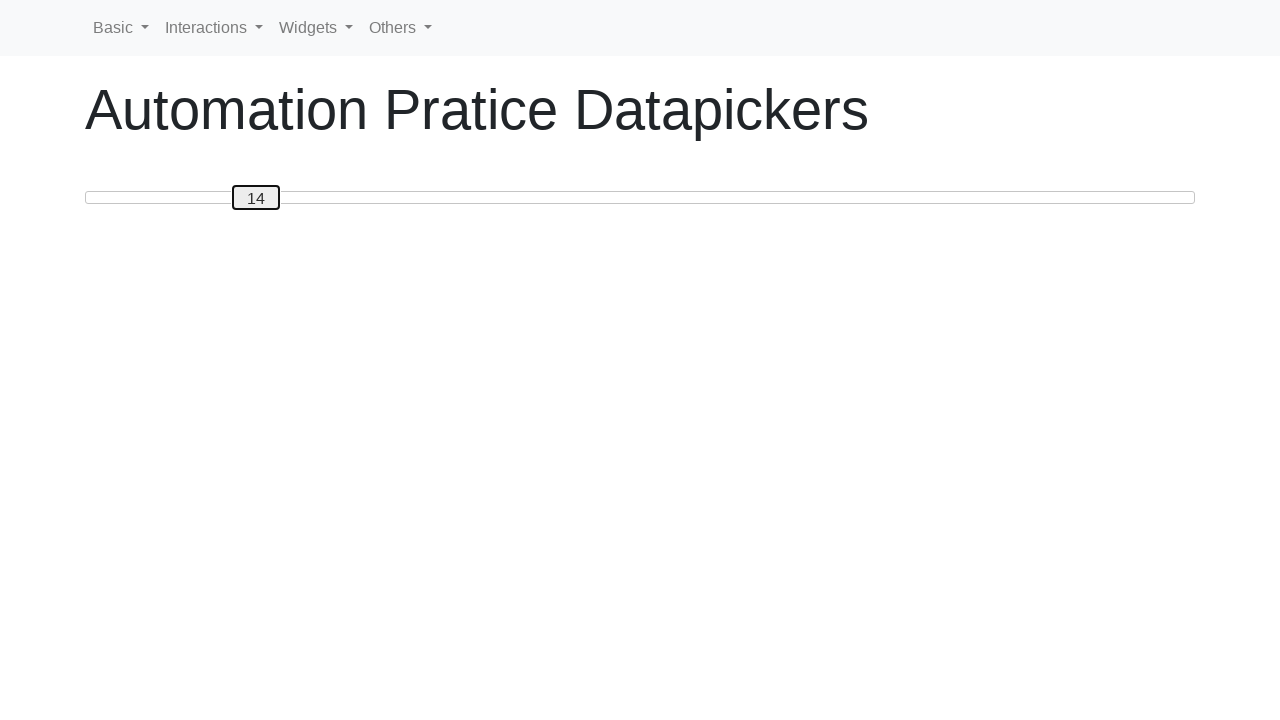

Pressed ArrowRight to move slider towards position 100 on #custom-handle
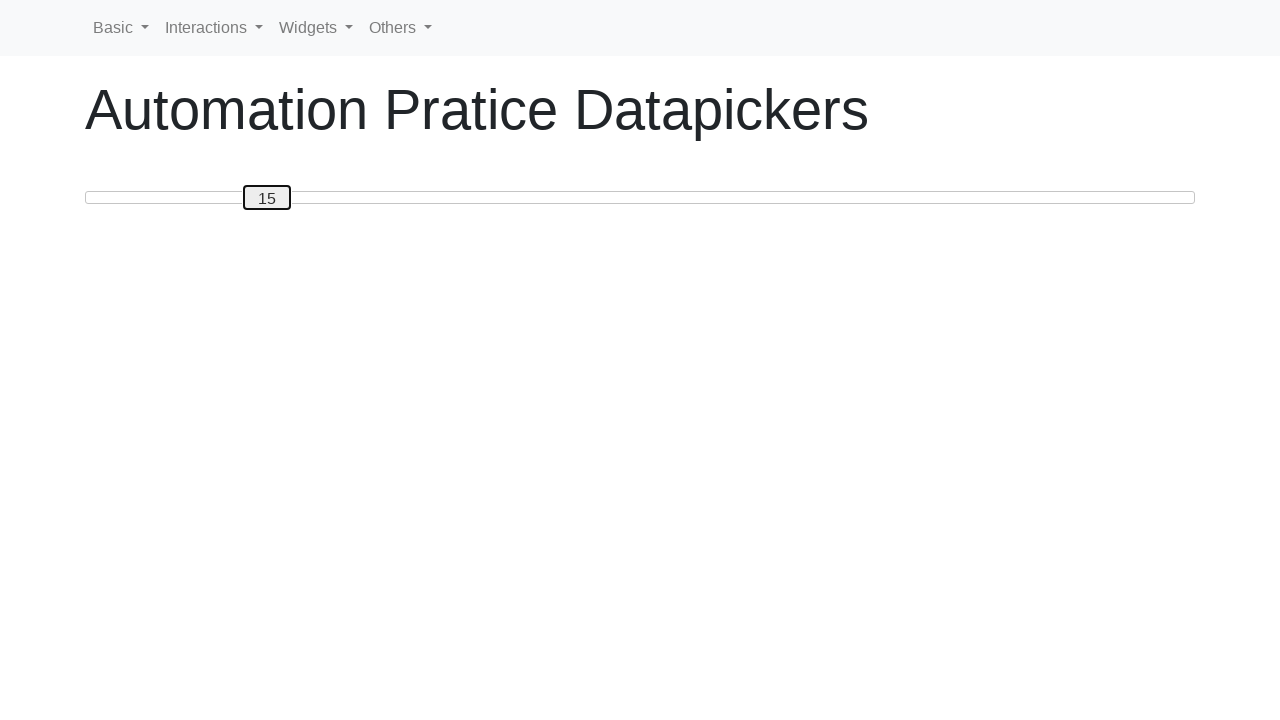

Read slider position: 15
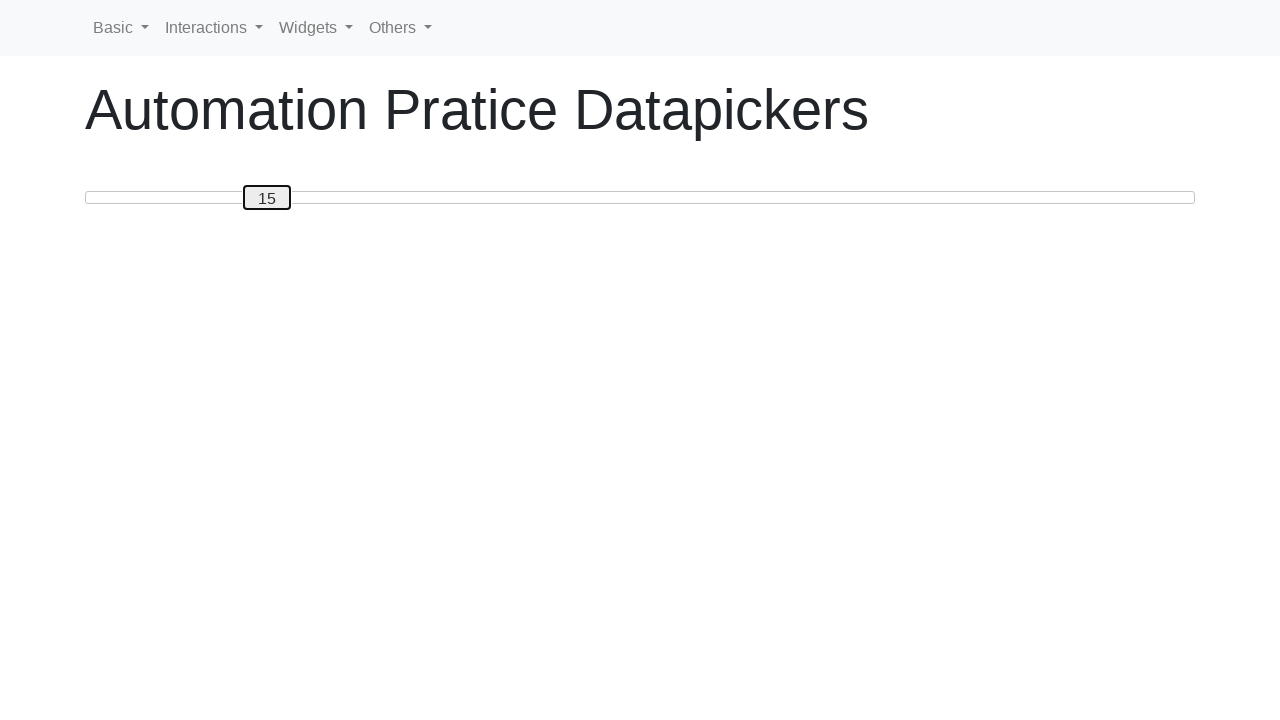

Pressed ArrowRight to move slider towards position 100 on #custom-handle
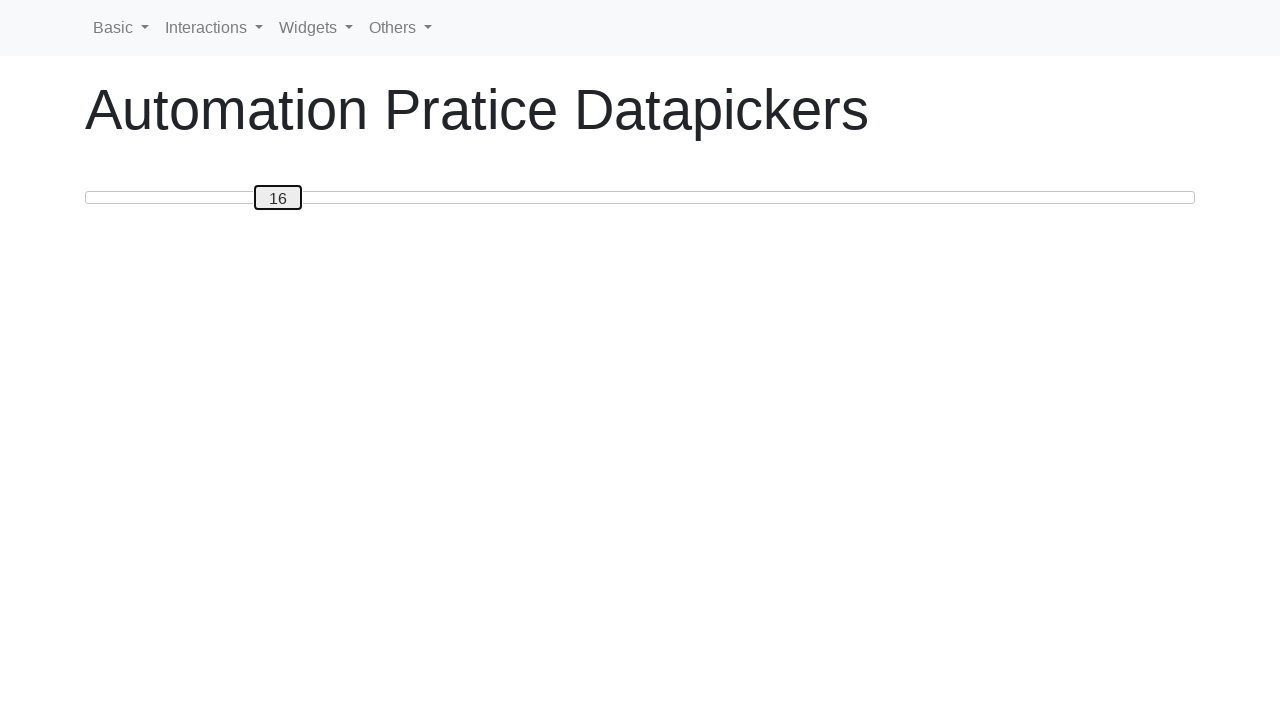

Read slider position: 16
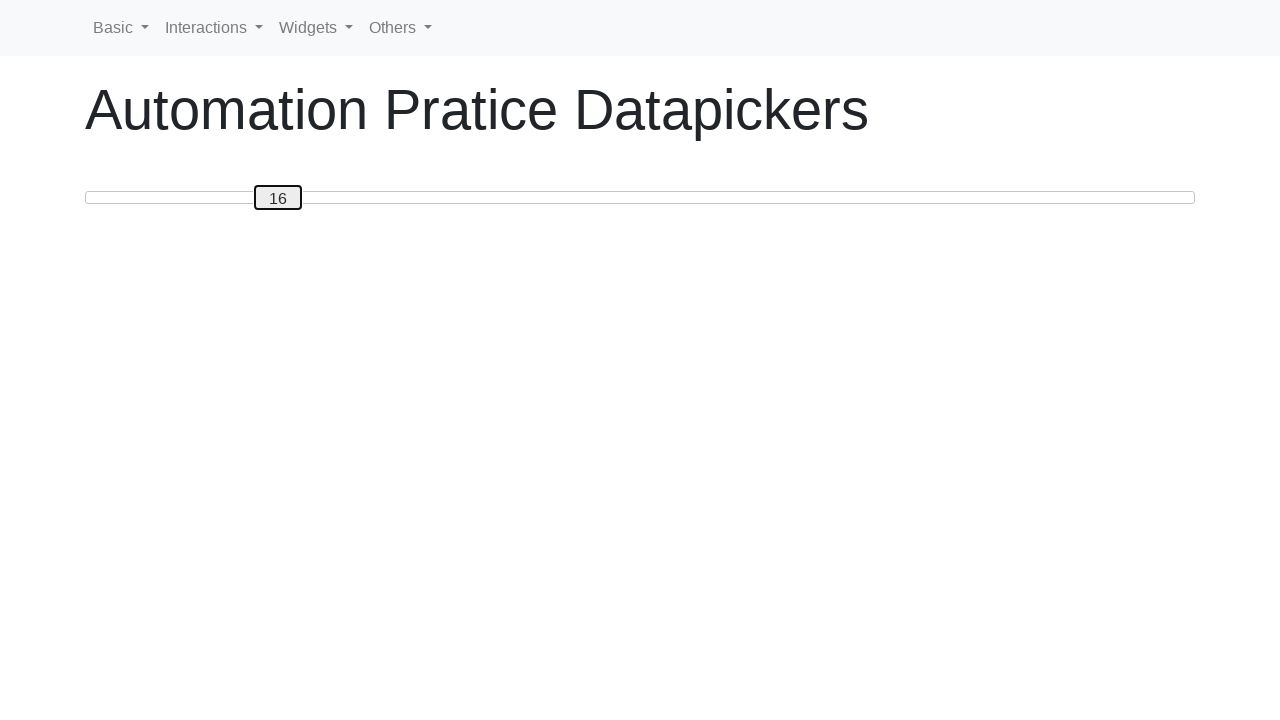

Pressed ArrowRight to move slider towards position 100 on #custom-handle
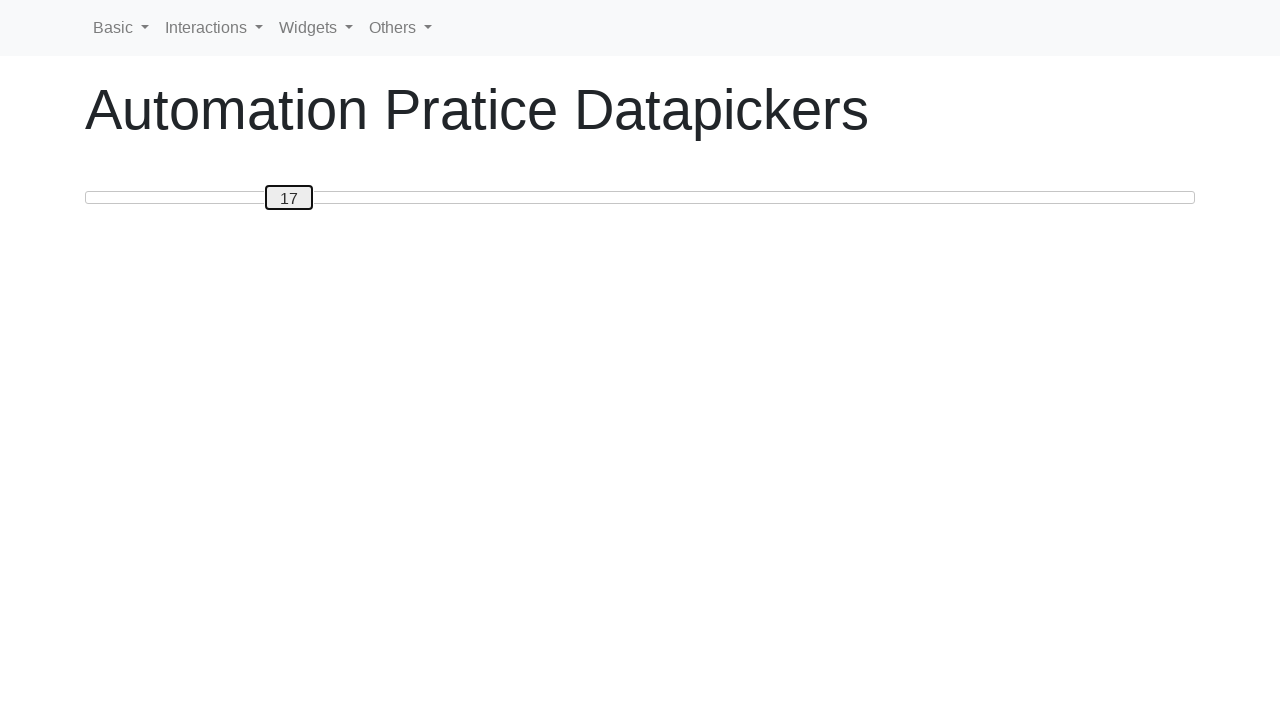

Read slider position: 17
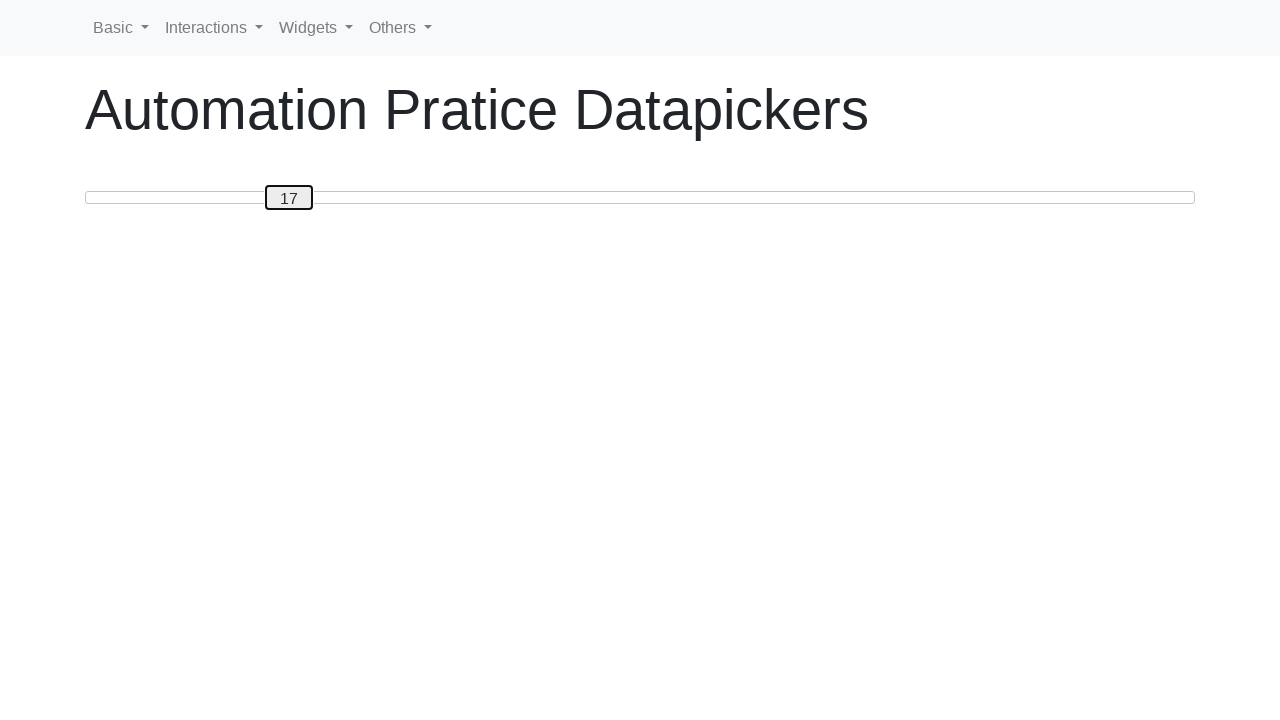

Pressed ArrowRight to move slider towards position 100 on #custom-handle
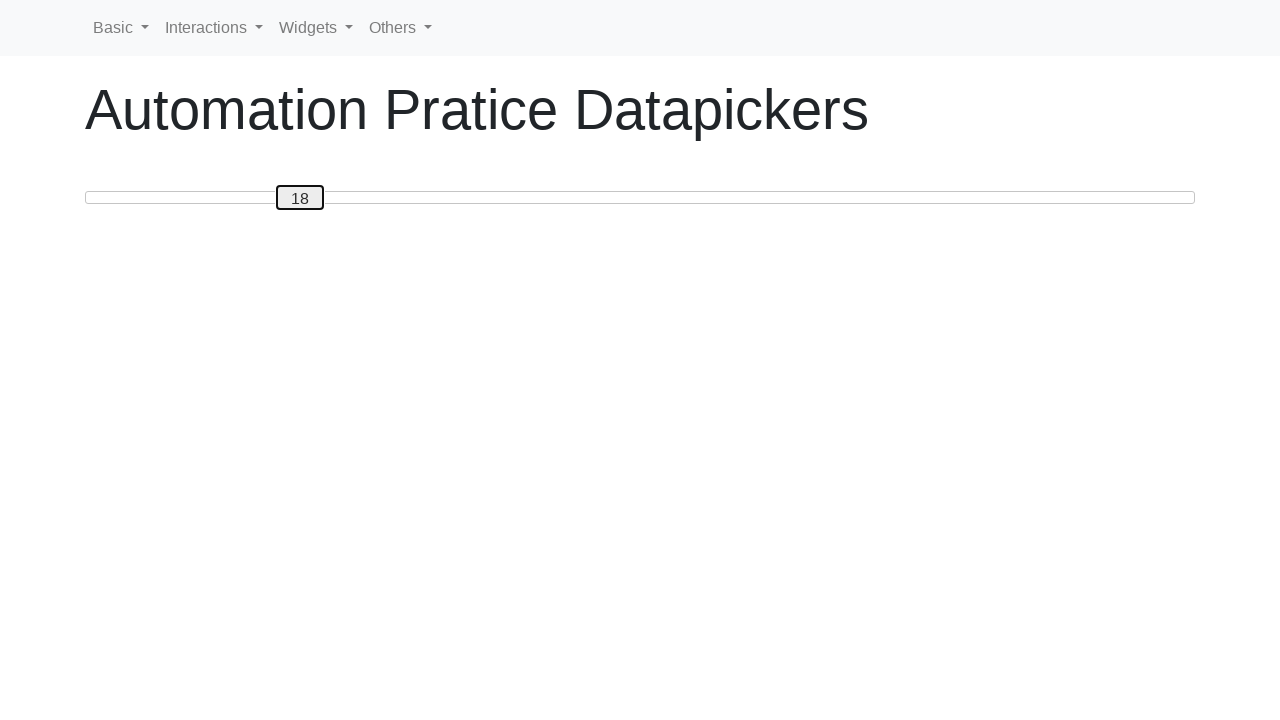

Read slider position: 18
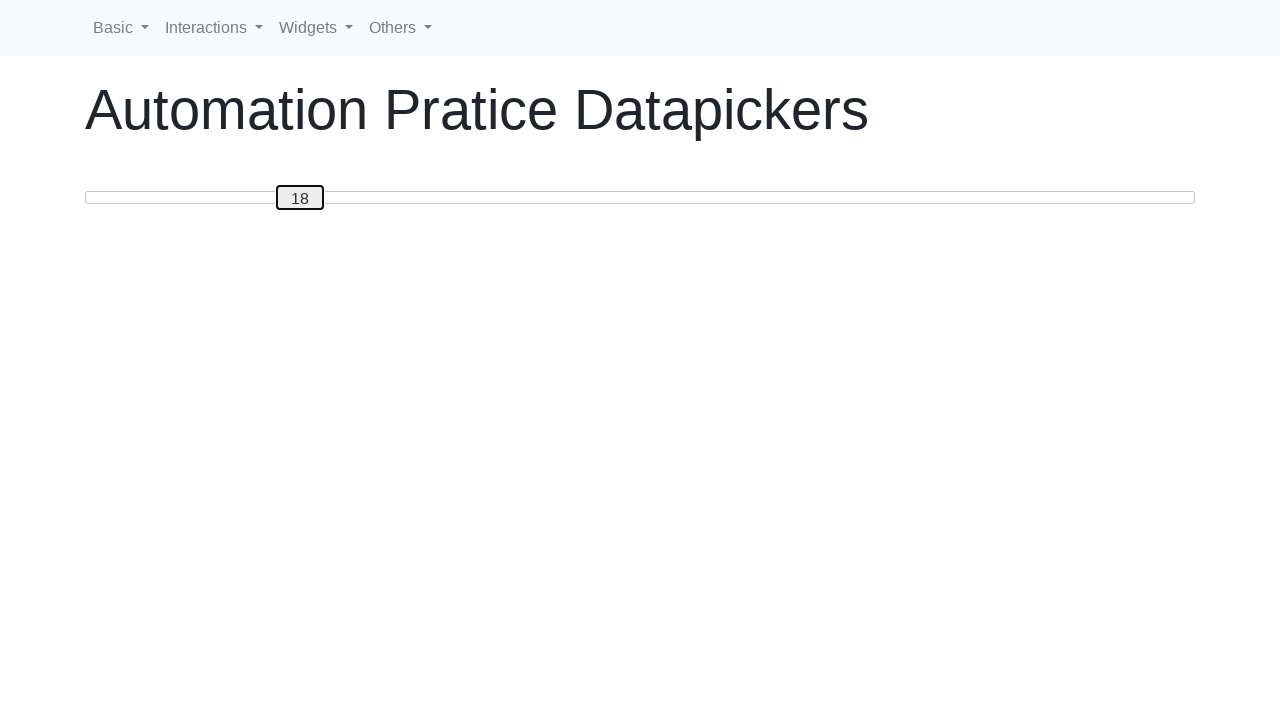

Pressed ArrowRight to move slider towards position 100 on #custom-handle
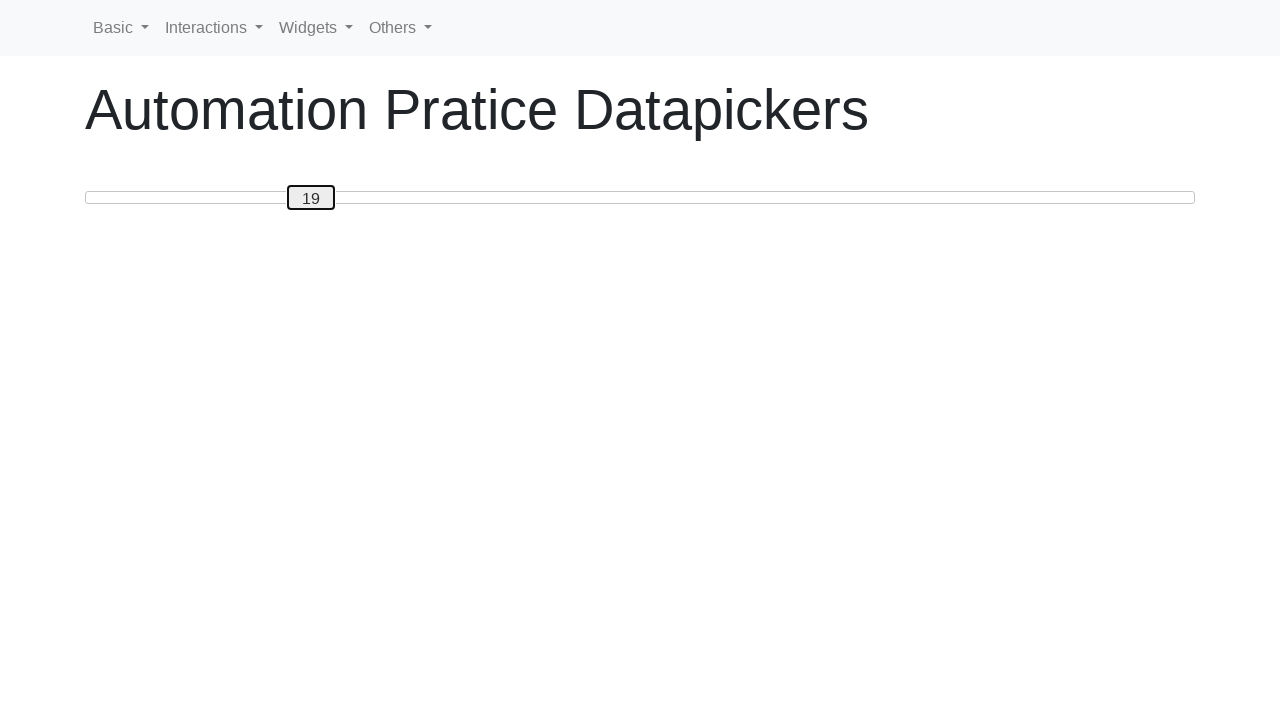

Read slider position: 19
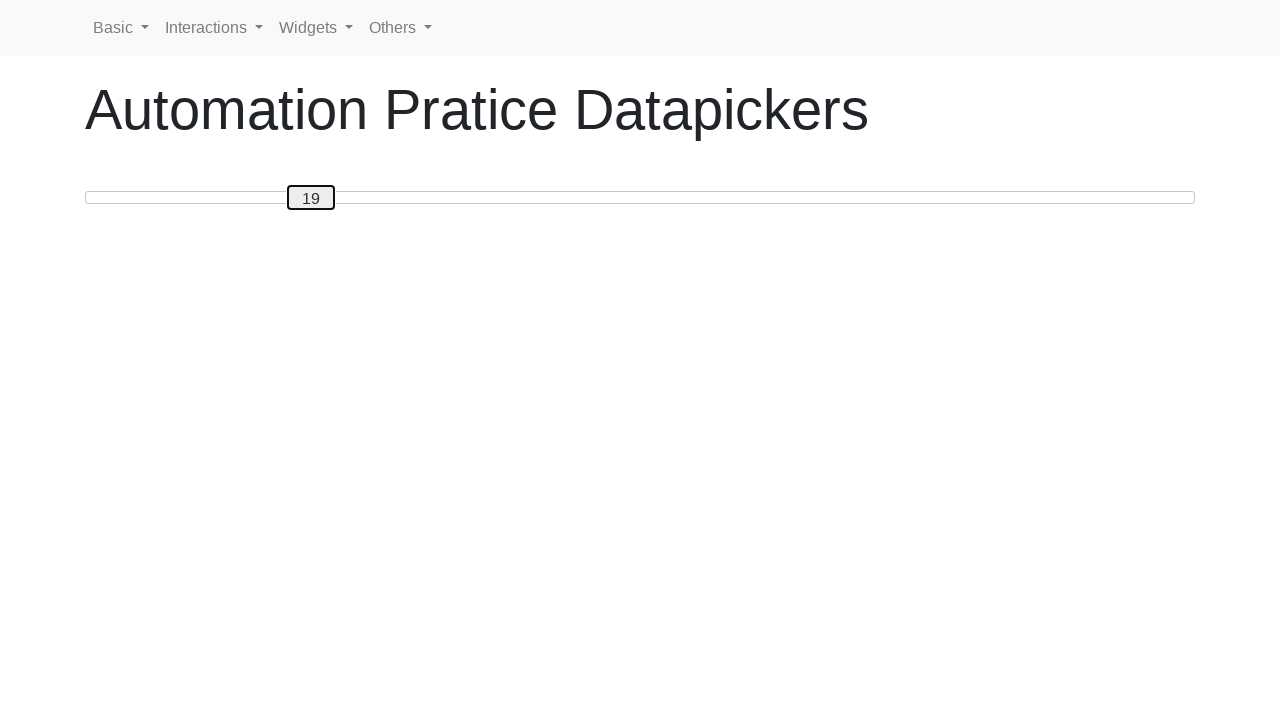

Pressed ArrowRight to move slider towards position 100 on #custom-handle
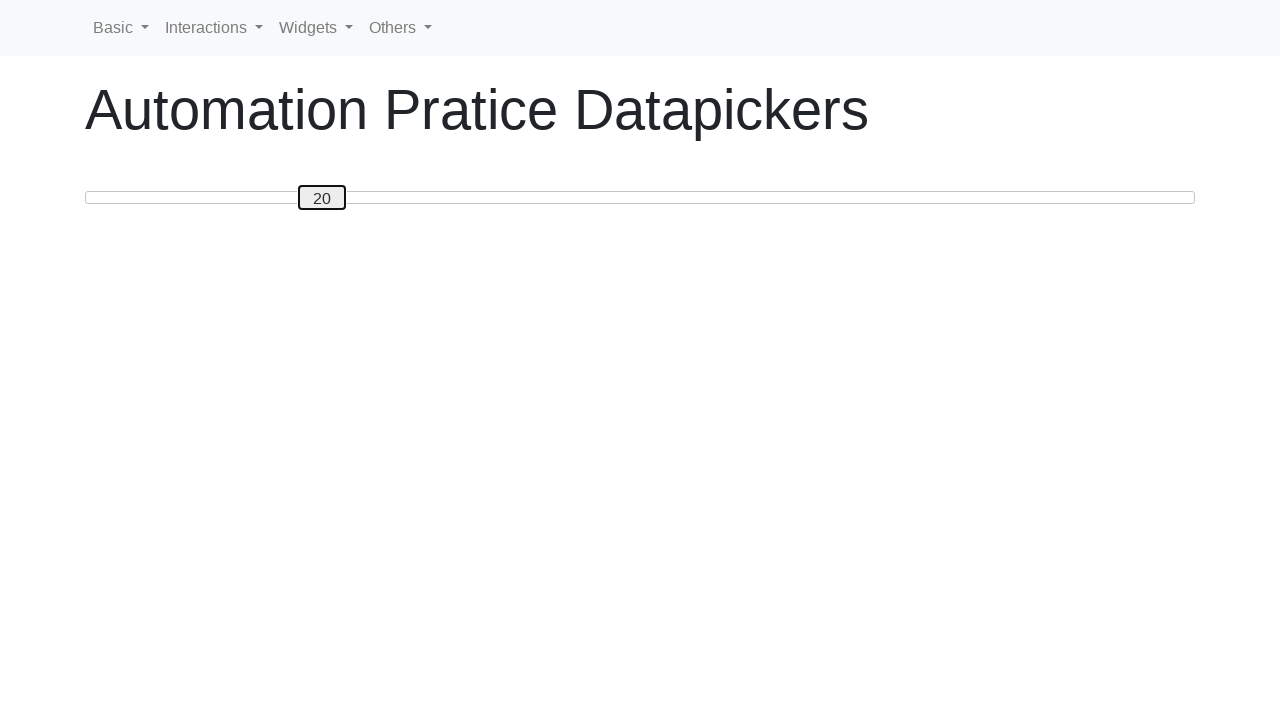

Read slider position: 20
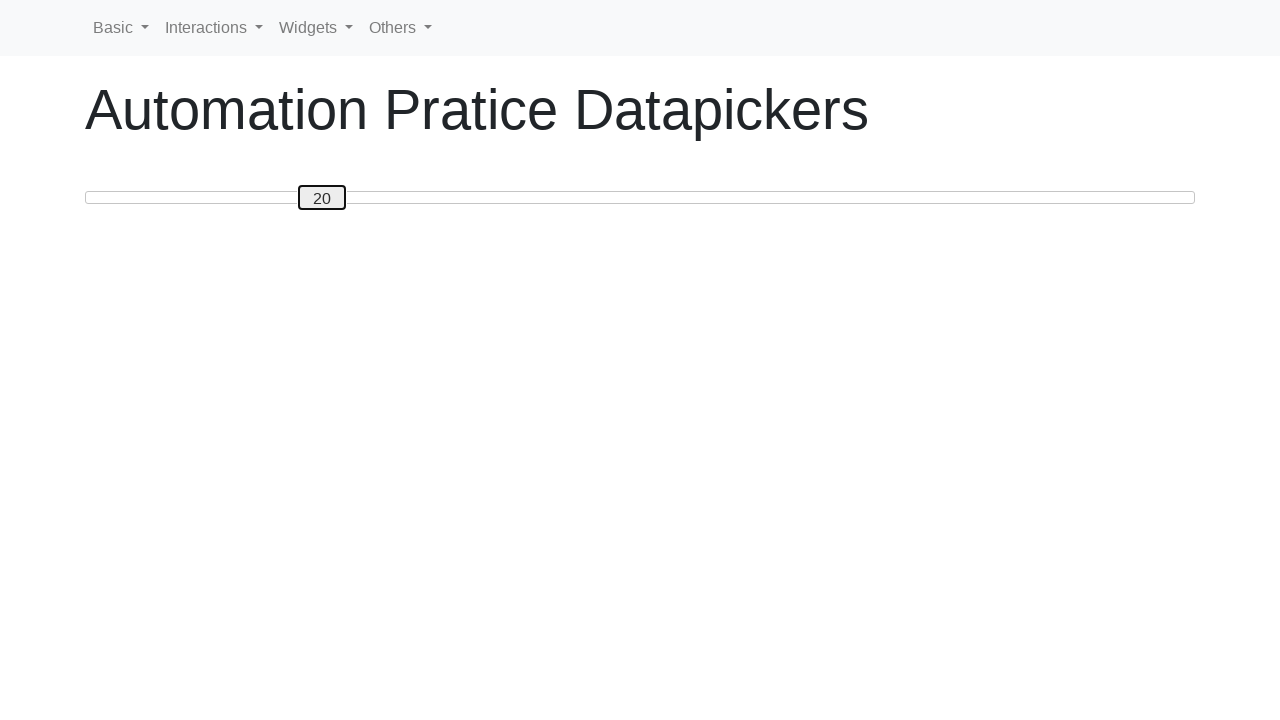

Pressed ArrowRight to move slider towards position 100 on #custom-handle
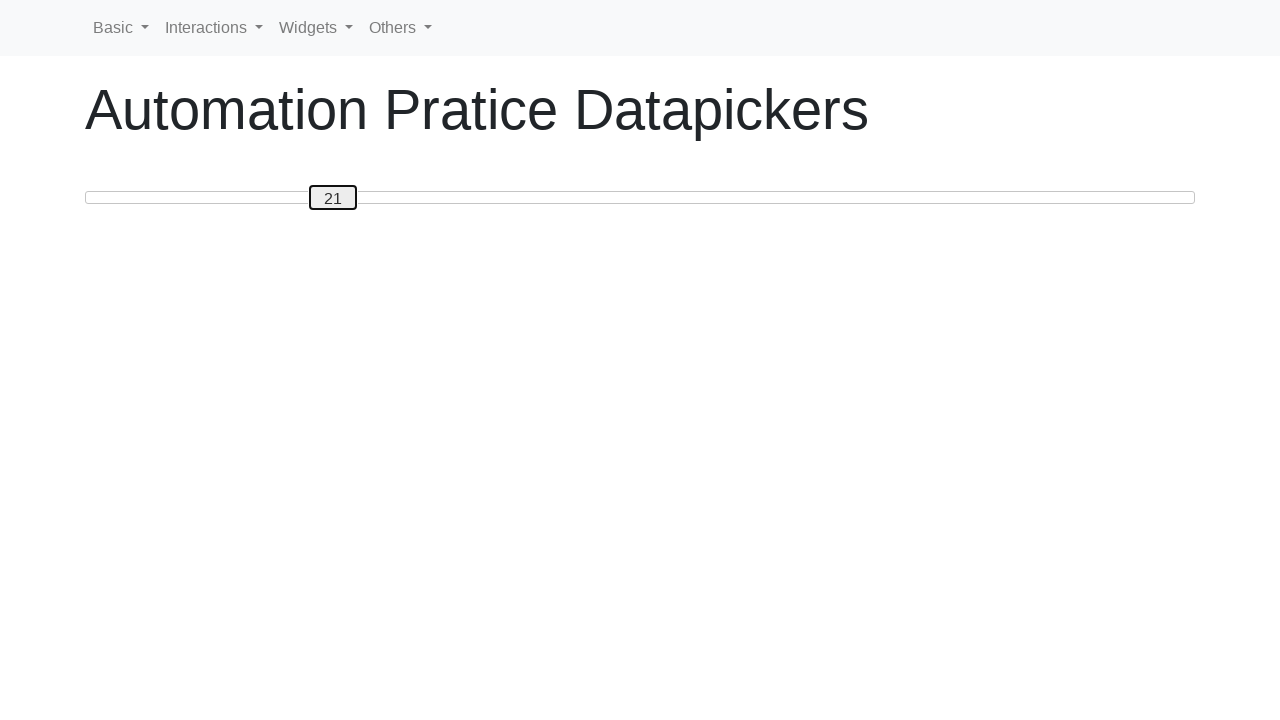

Read slider position: 21
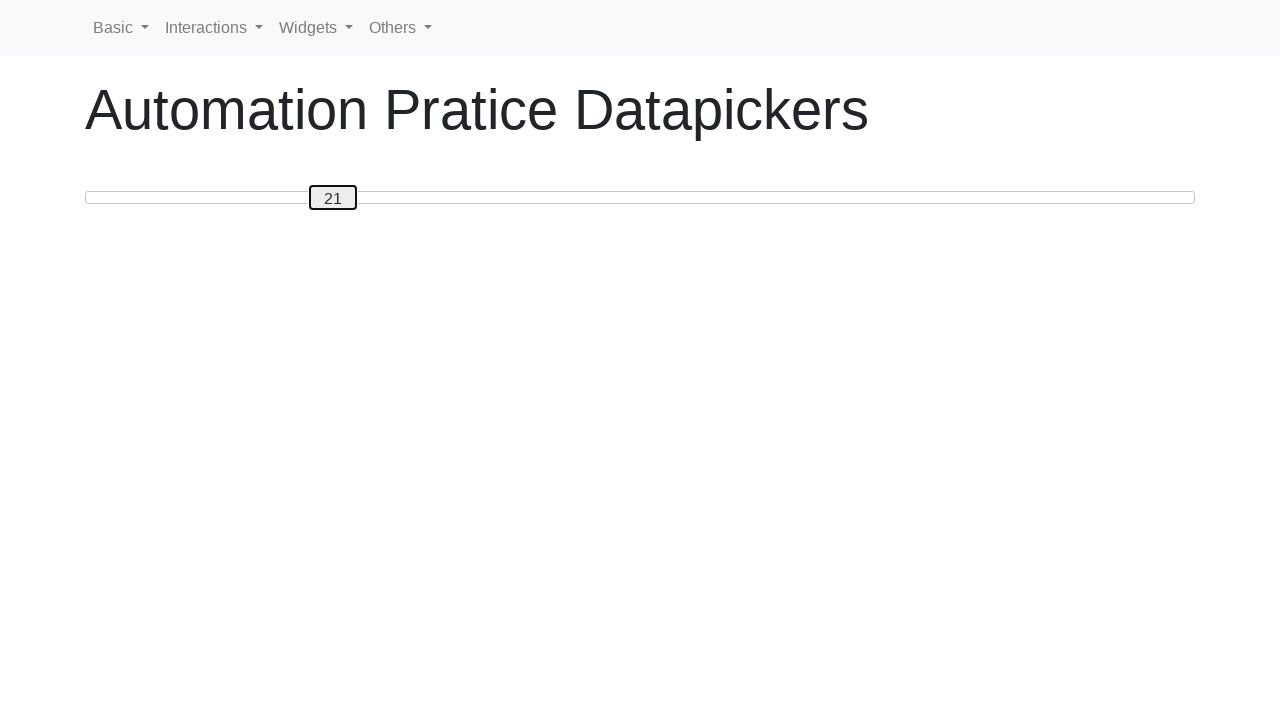

Pressed ArrowRight to move slider towards position 100 on #custom-handle
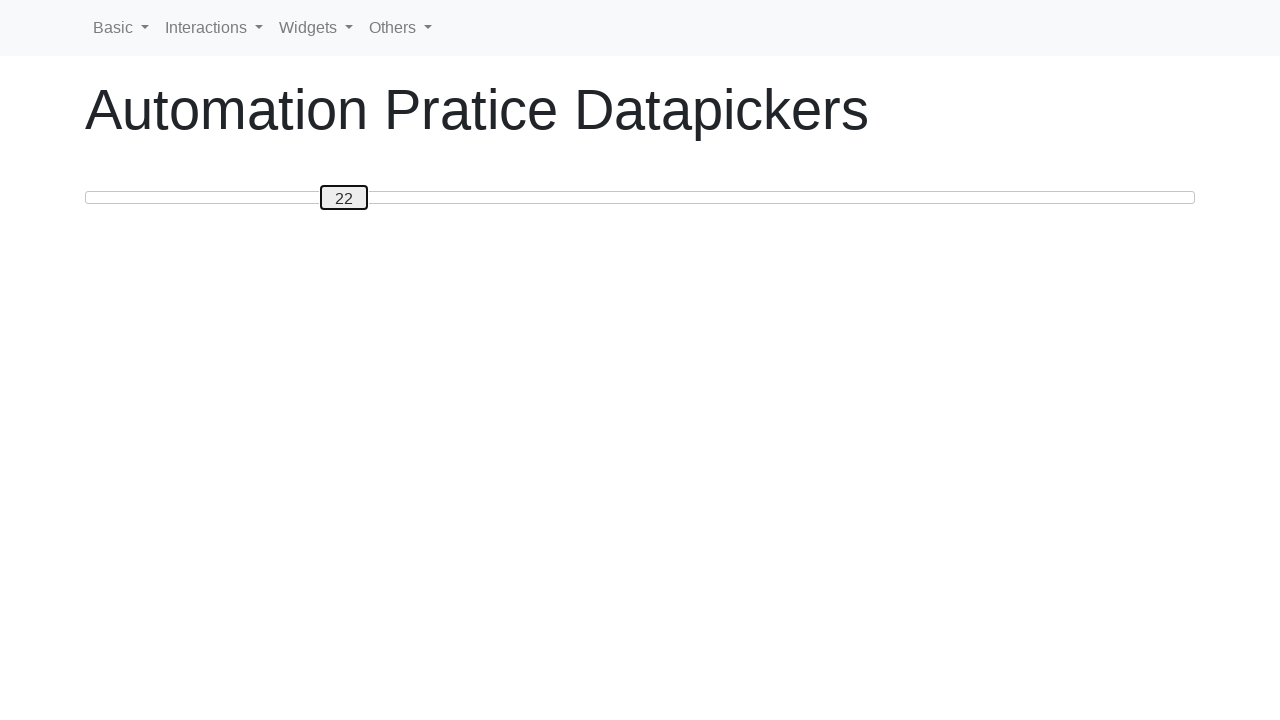

Read slider position: 22
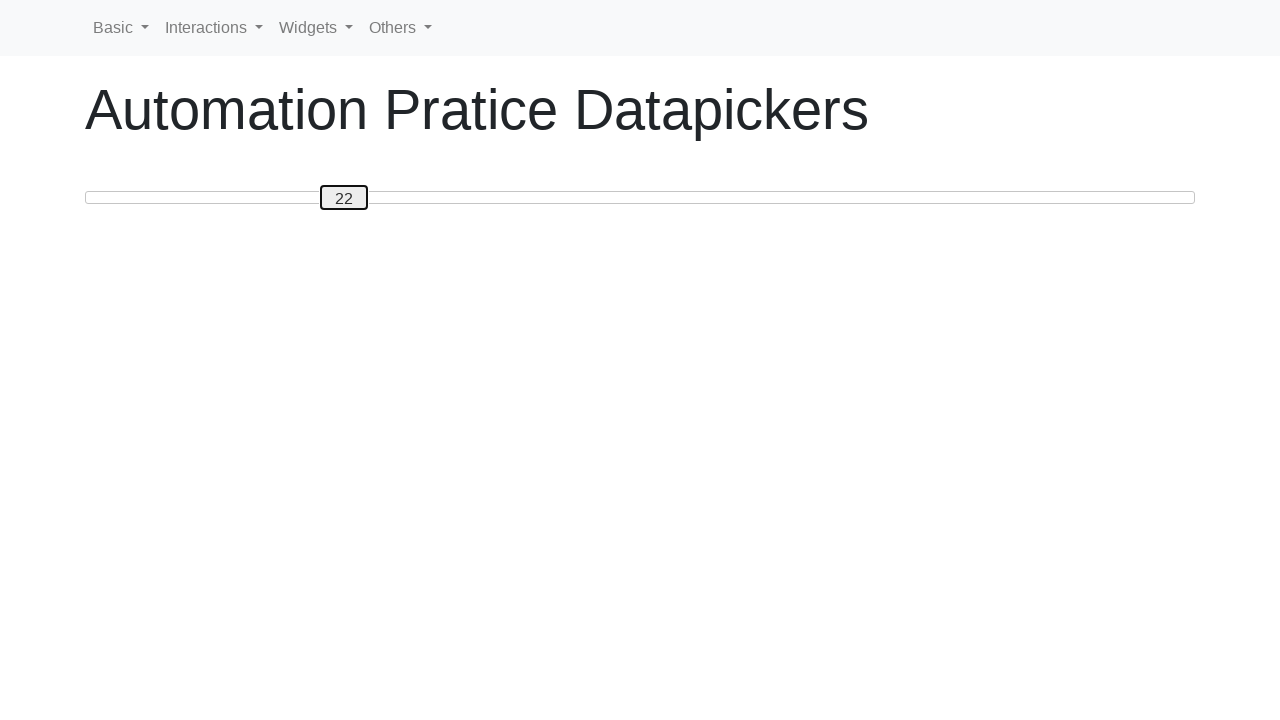

Pressed ArrowRight to move slider towards position 100 on #custom-handle
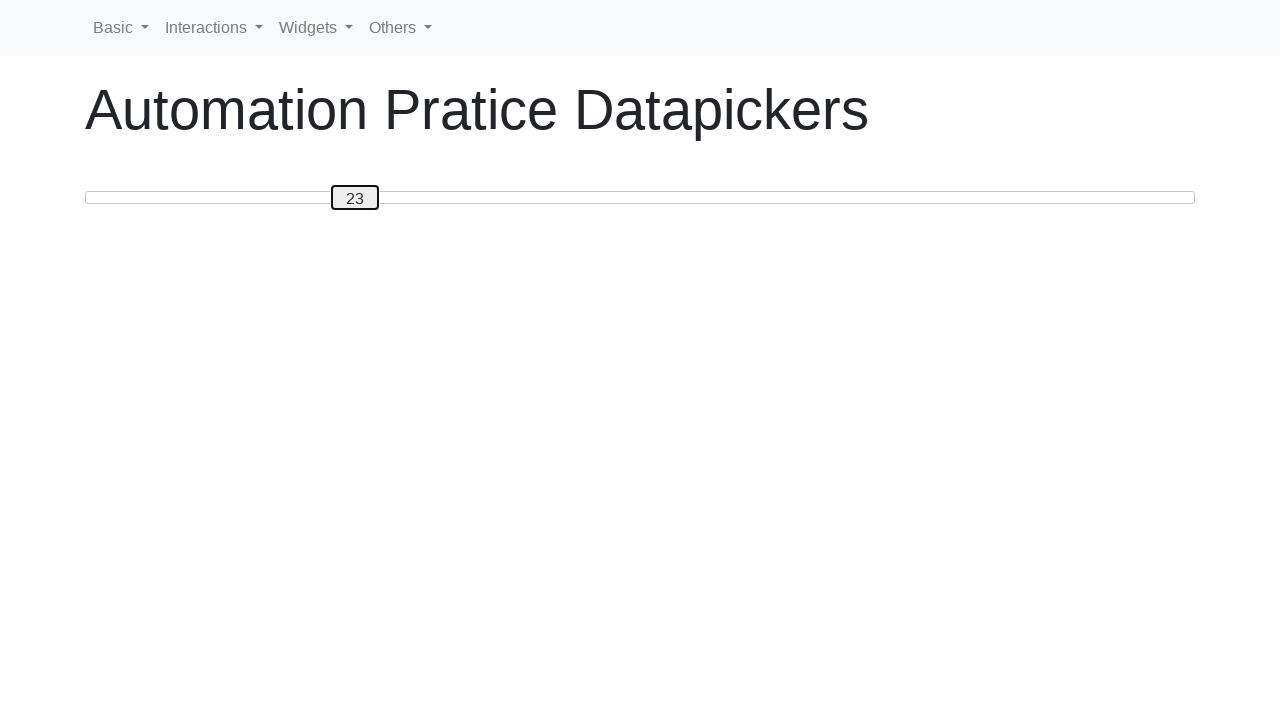

Read slider position: 23
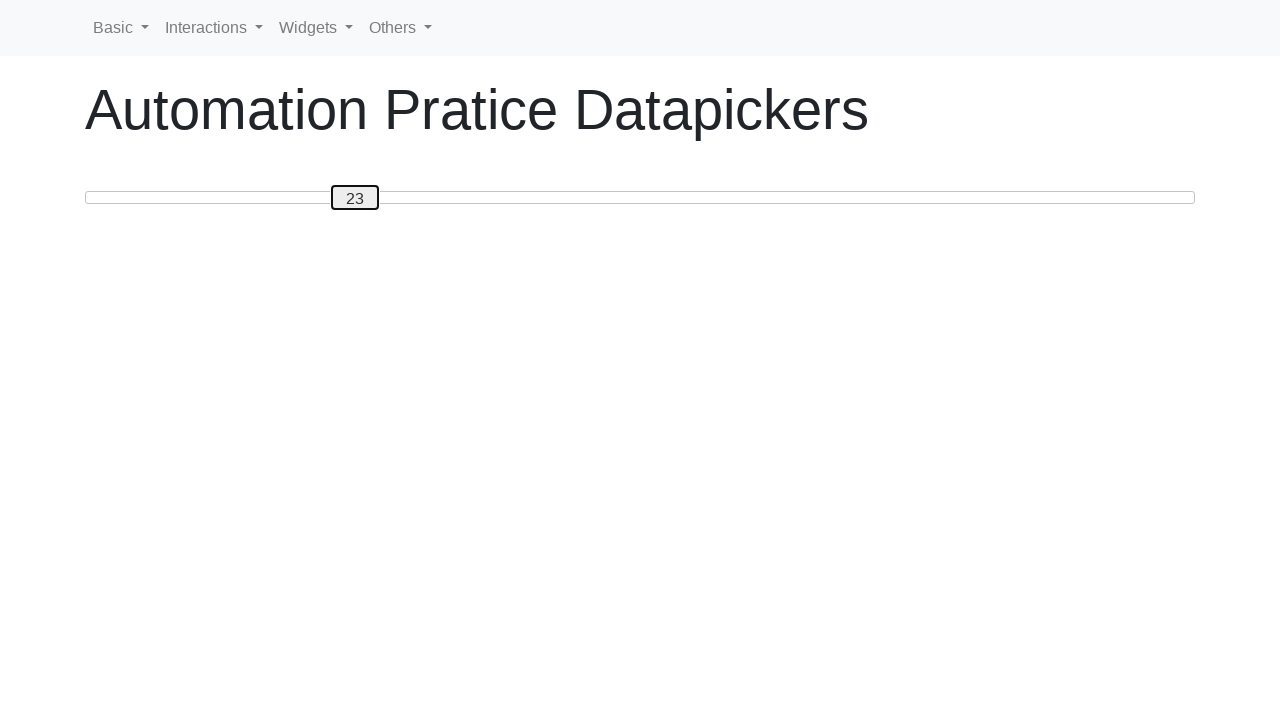

Pressed ArrowRight to move slider towards position 100 on #custom-handle
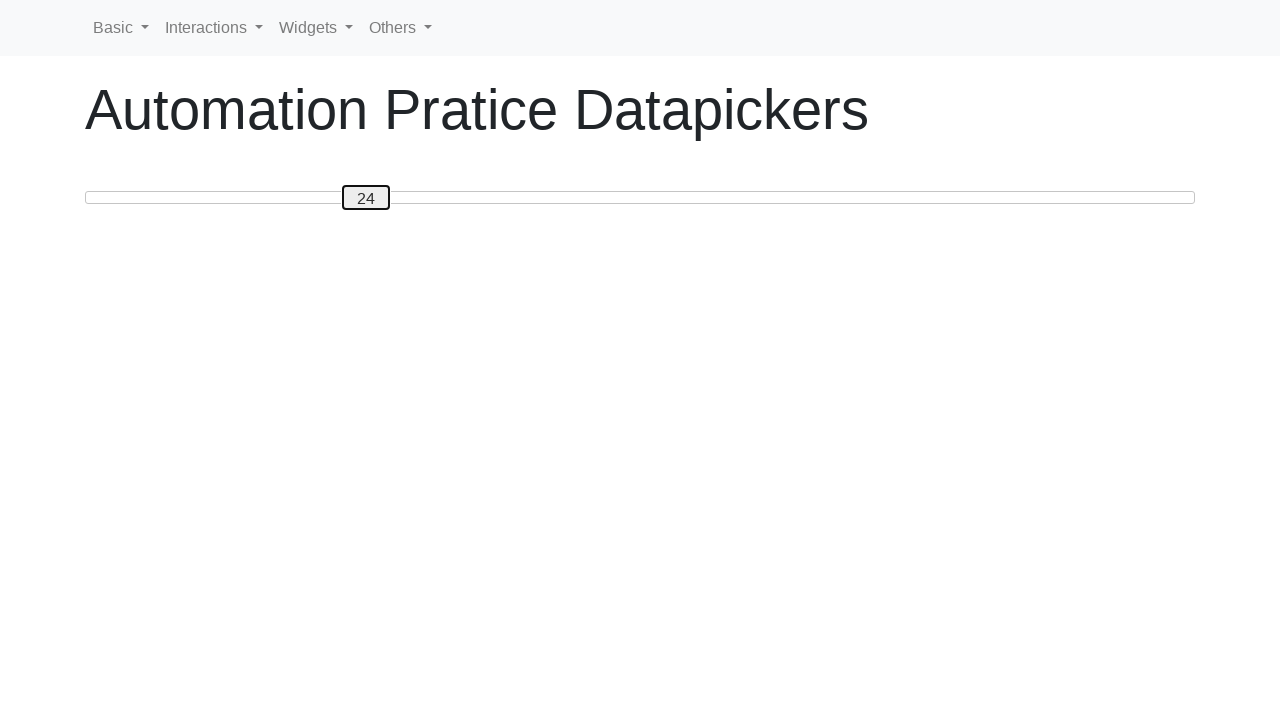

Read slider position: 24
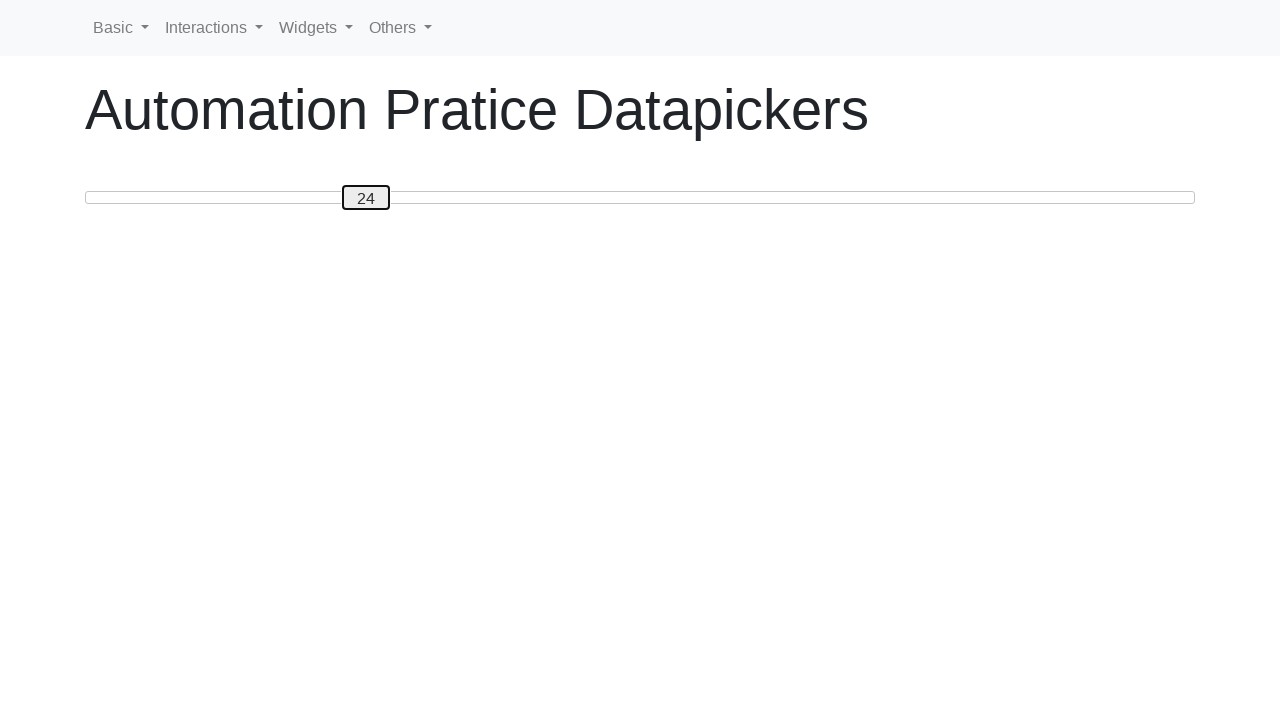

Pressed ArrowRight to move slider towards position 100 on #custom-handle
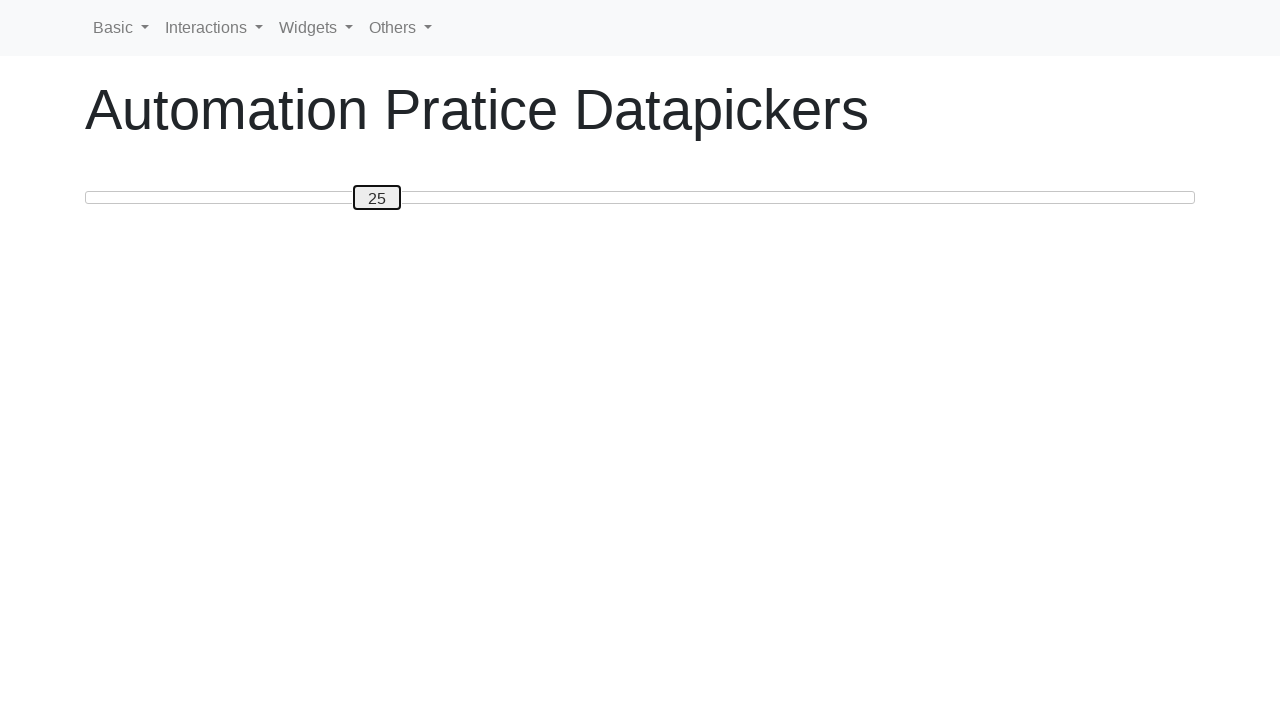

Read slider position: 25
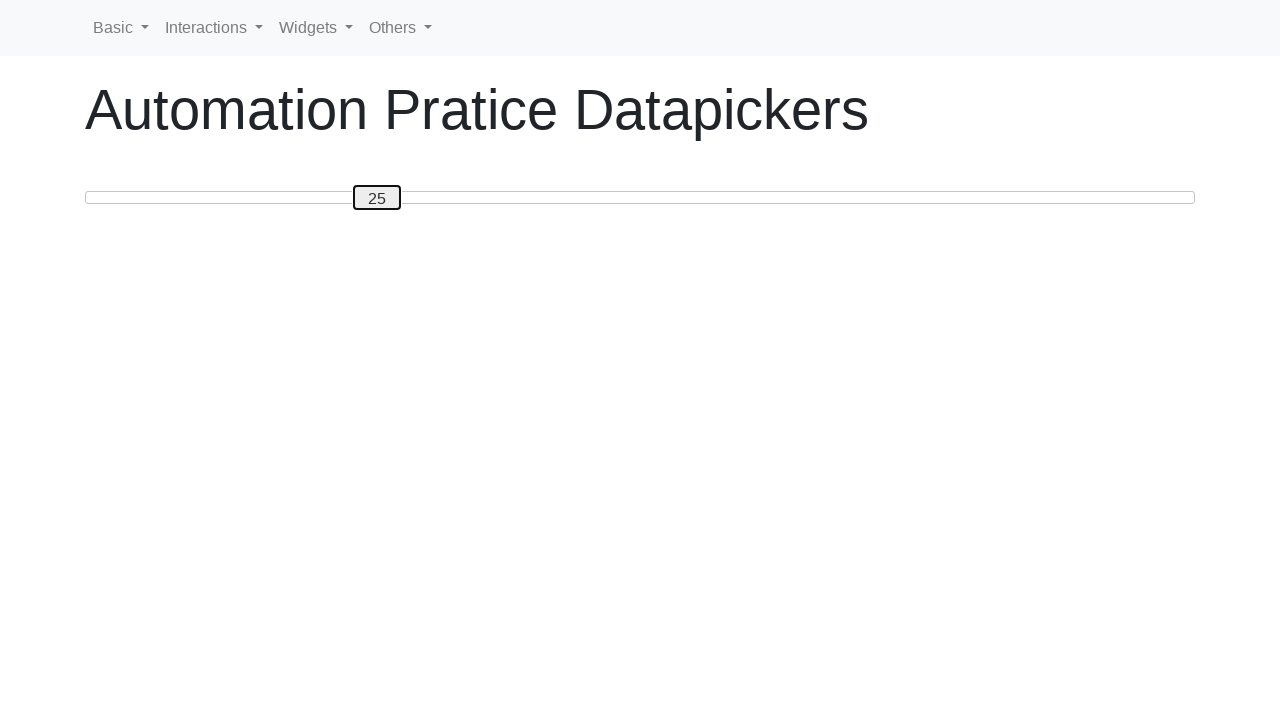

Pressed ArrowRight to move slider towards position 100 on #custom-handle
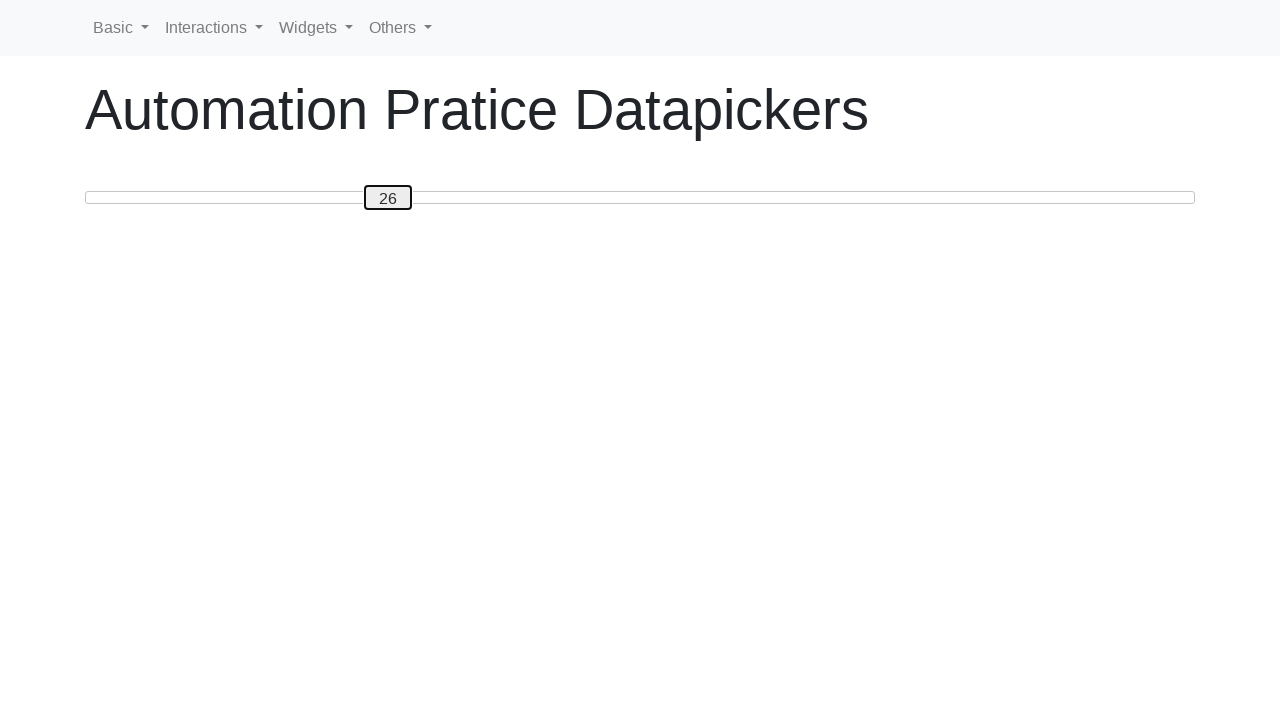

Read slider position: 26
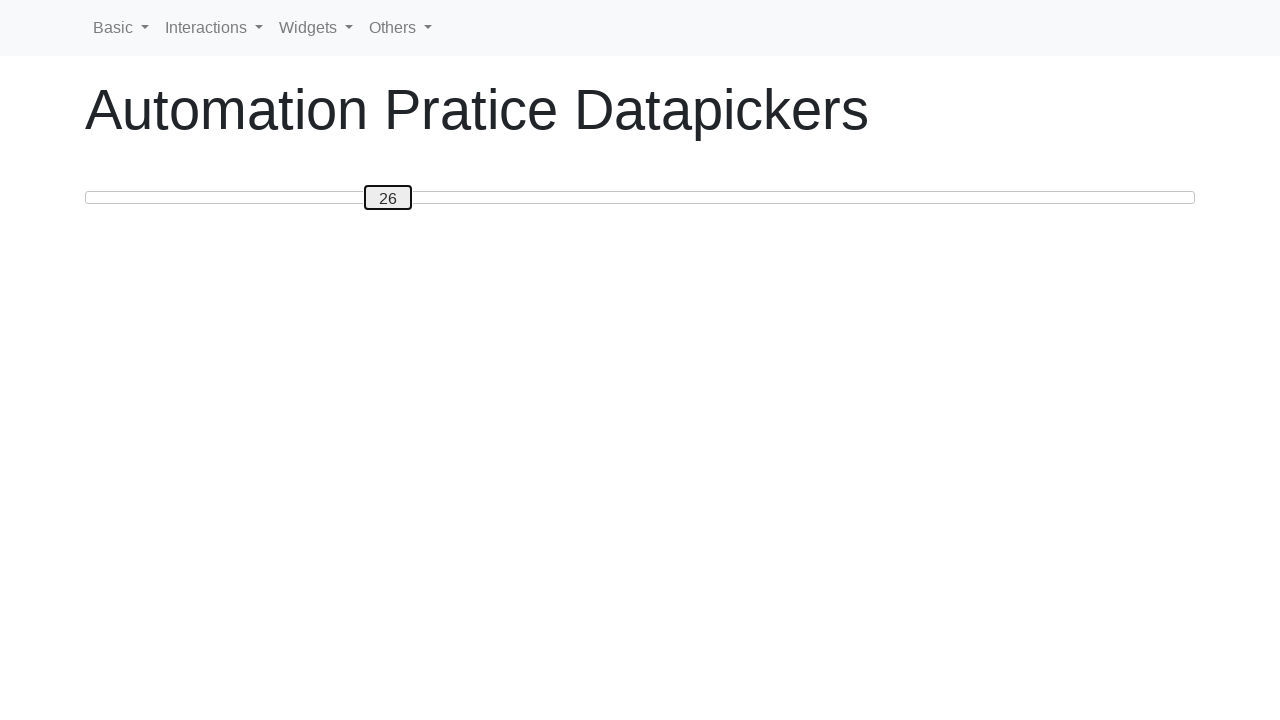

Pressed ArrowRight to move slider towards position 100 on #custom-handle
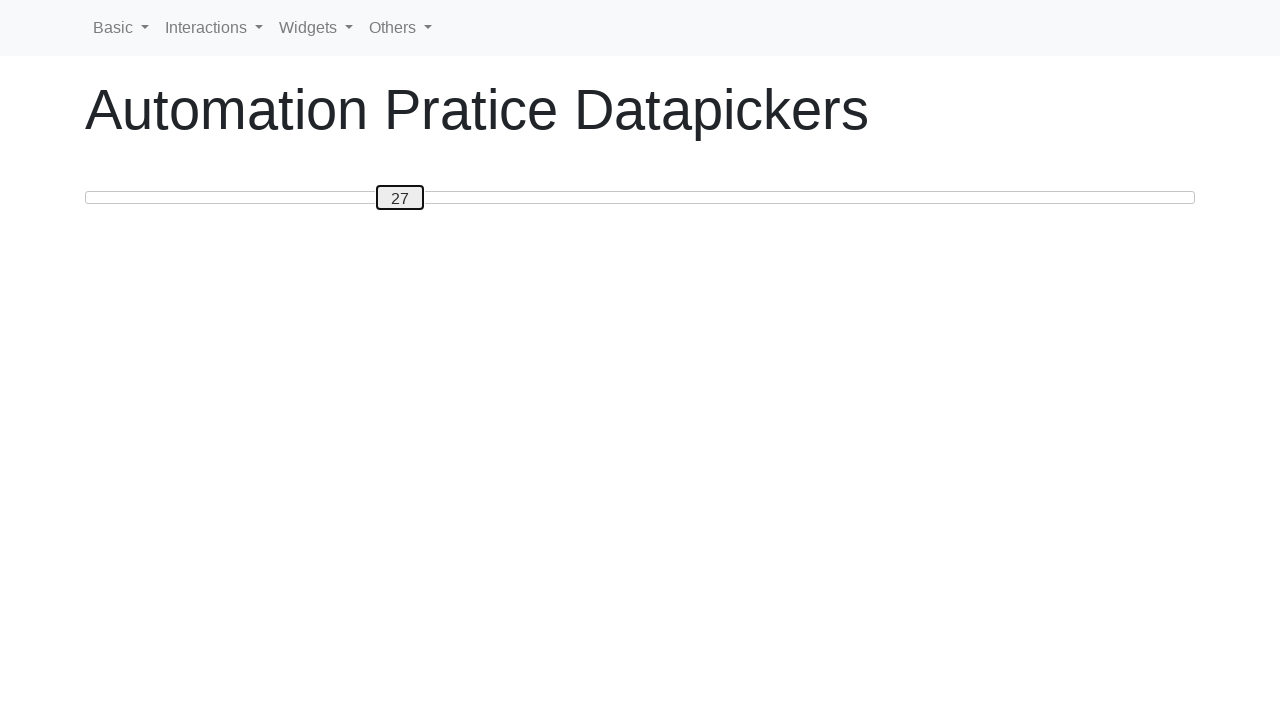

Read slider position: 27
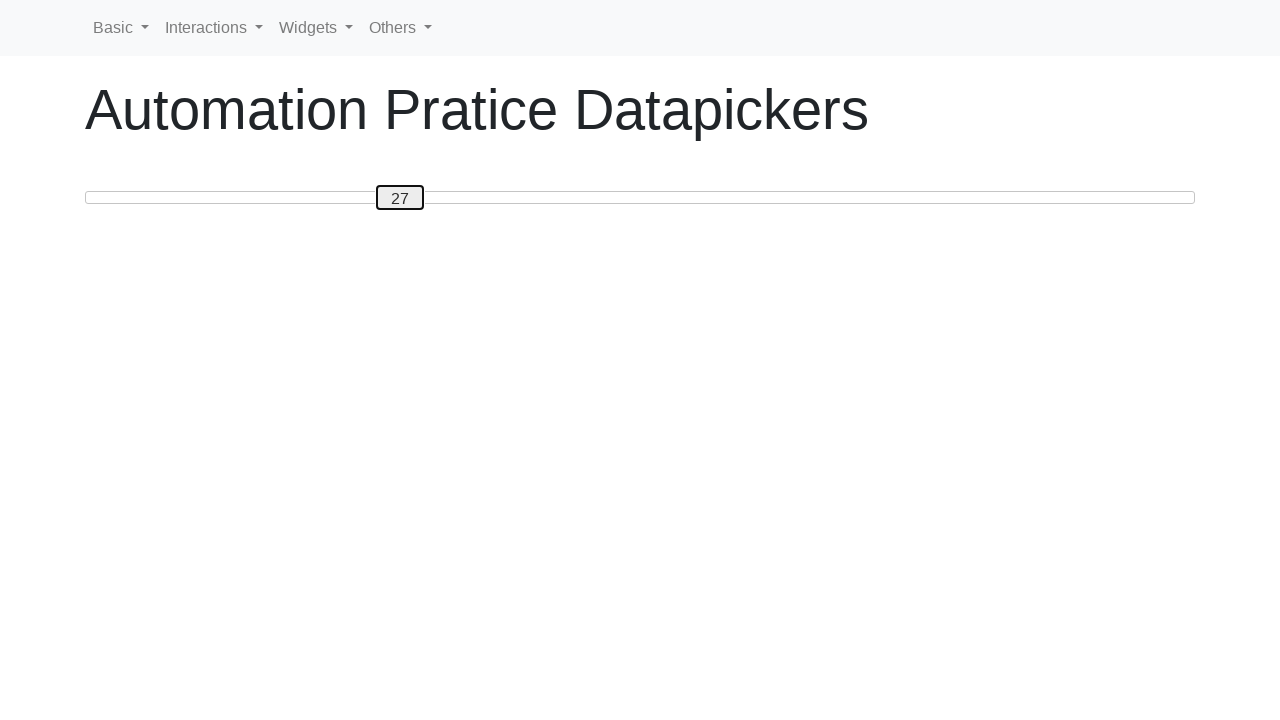

Pressed ArrowRight to move slider towards position 100 on #custom-handle
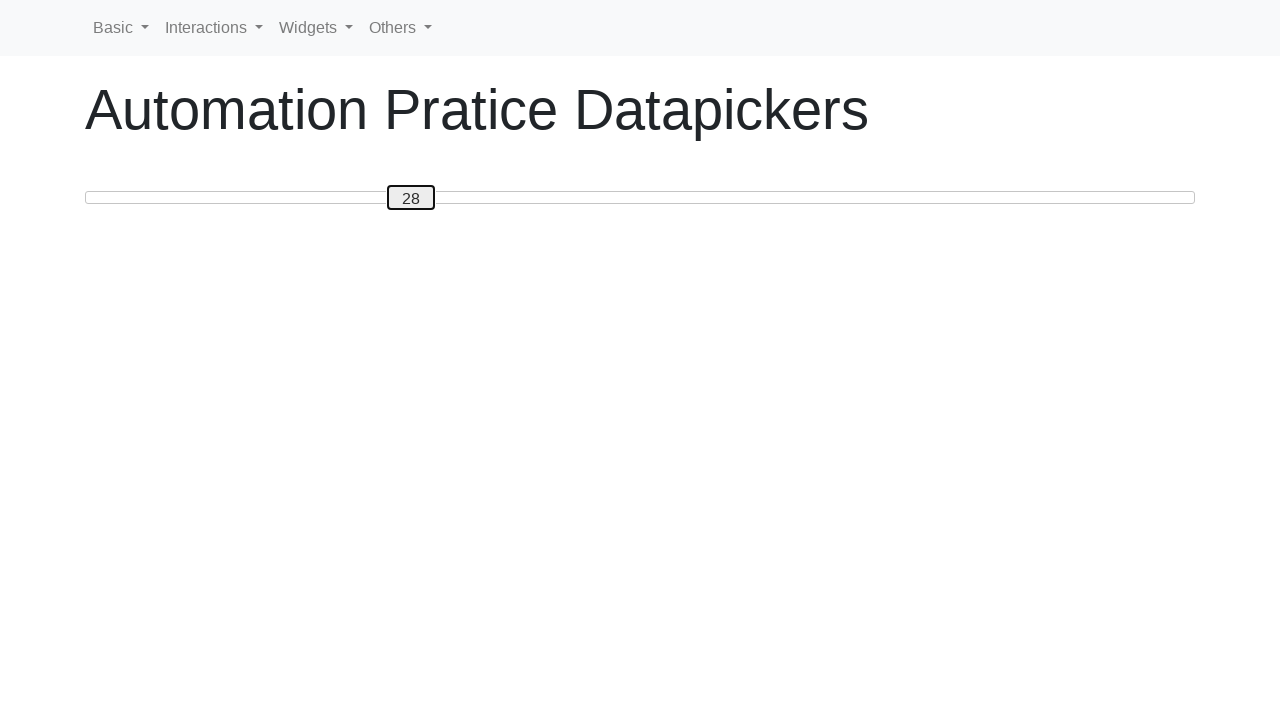

Read slider position: 28
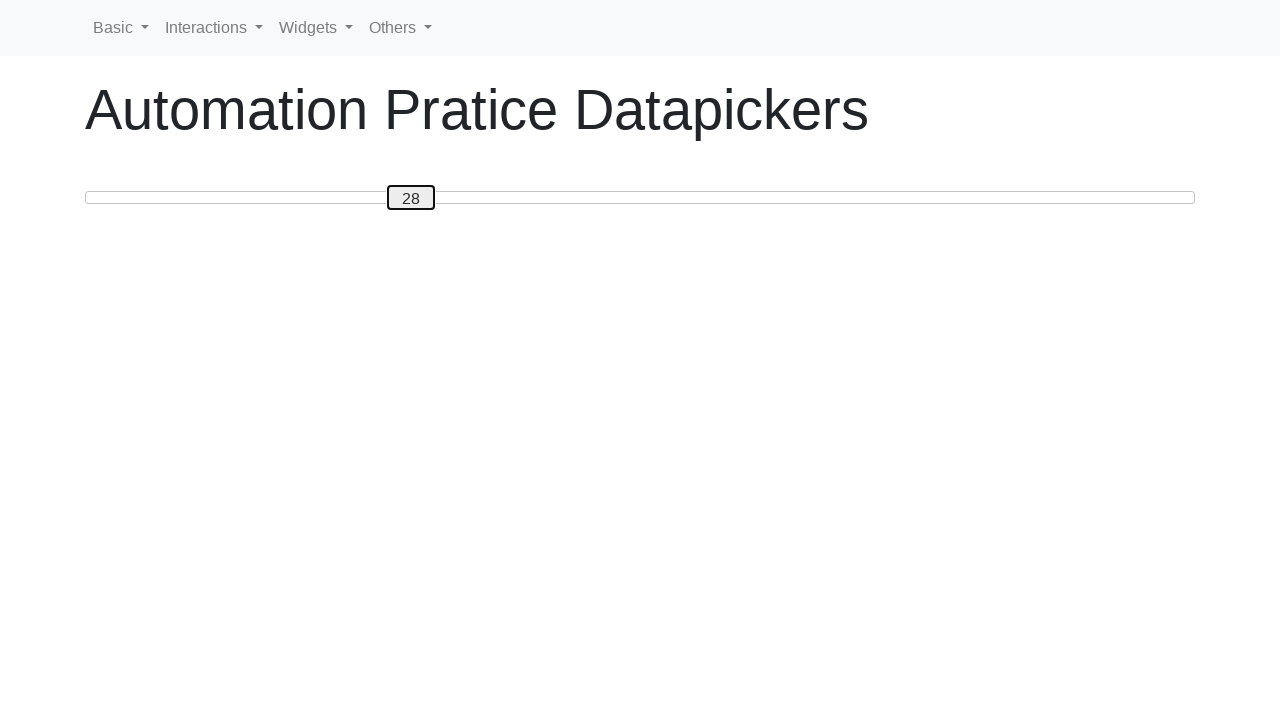

Pressed ArrowRight to move slider towards position 100 on #custom-handle
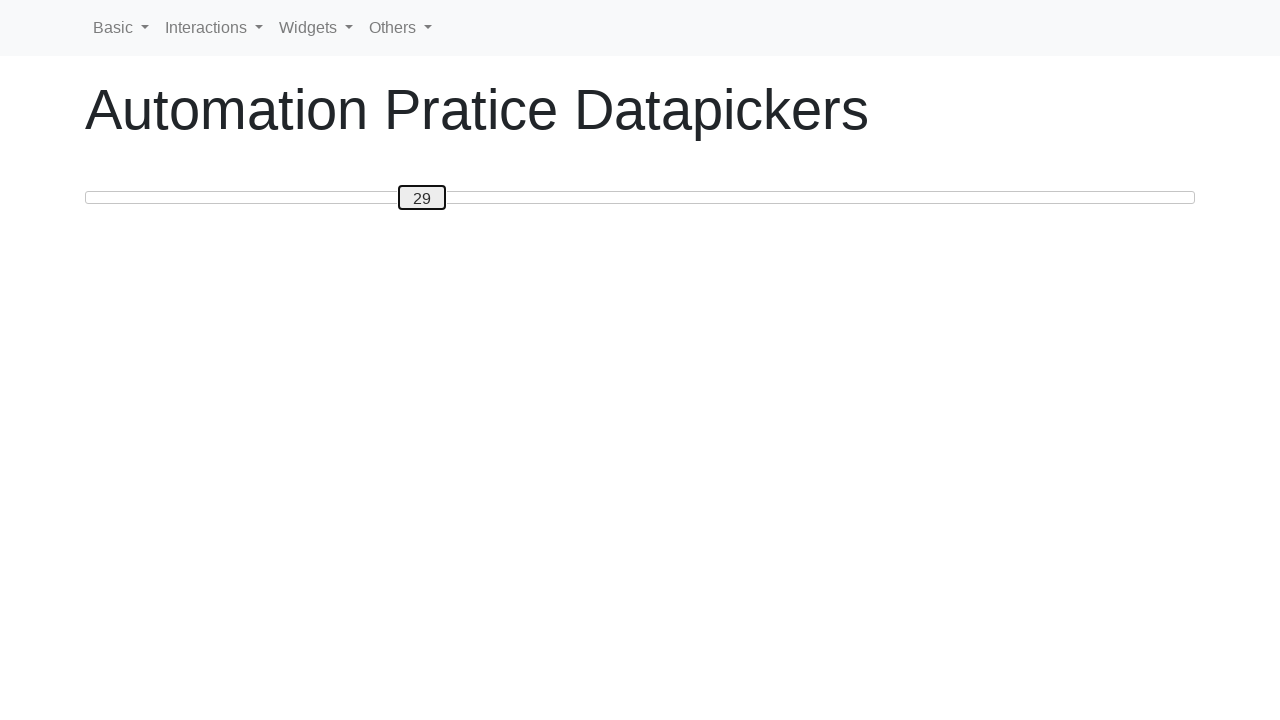

Read slider position: 29
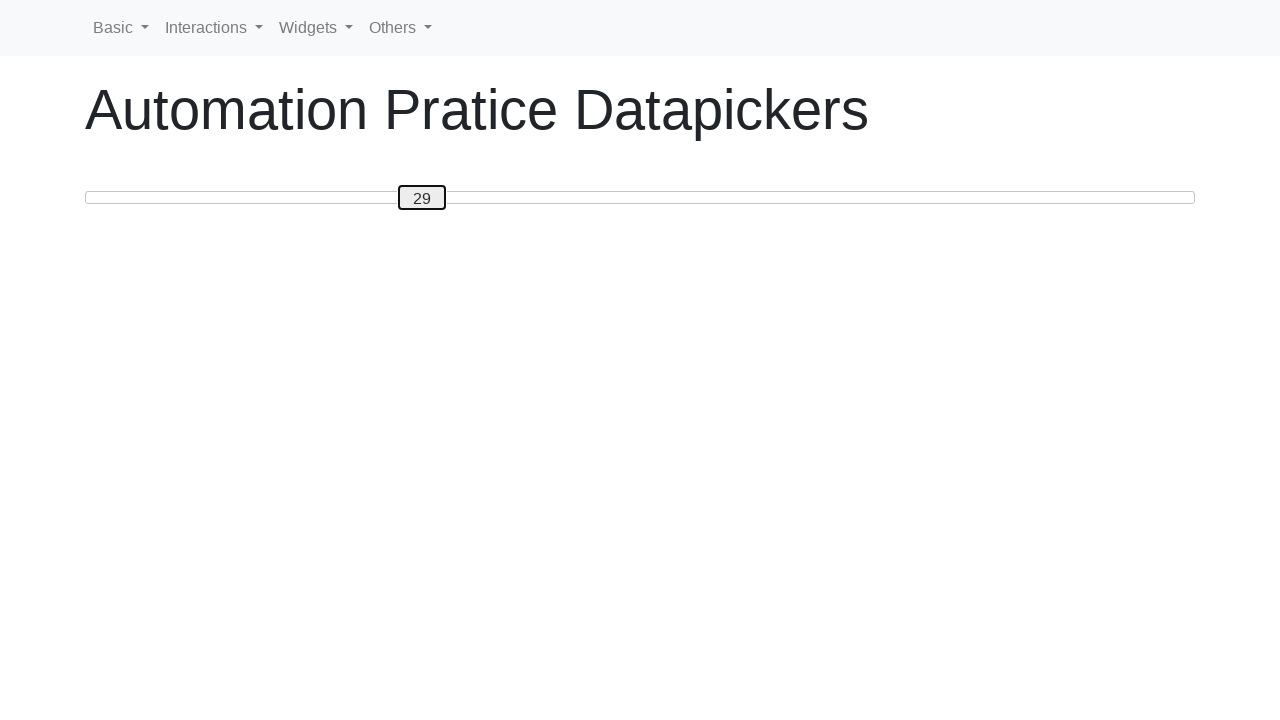

Pressed ArrowRight to move slider towards position 100 on #custom-handle
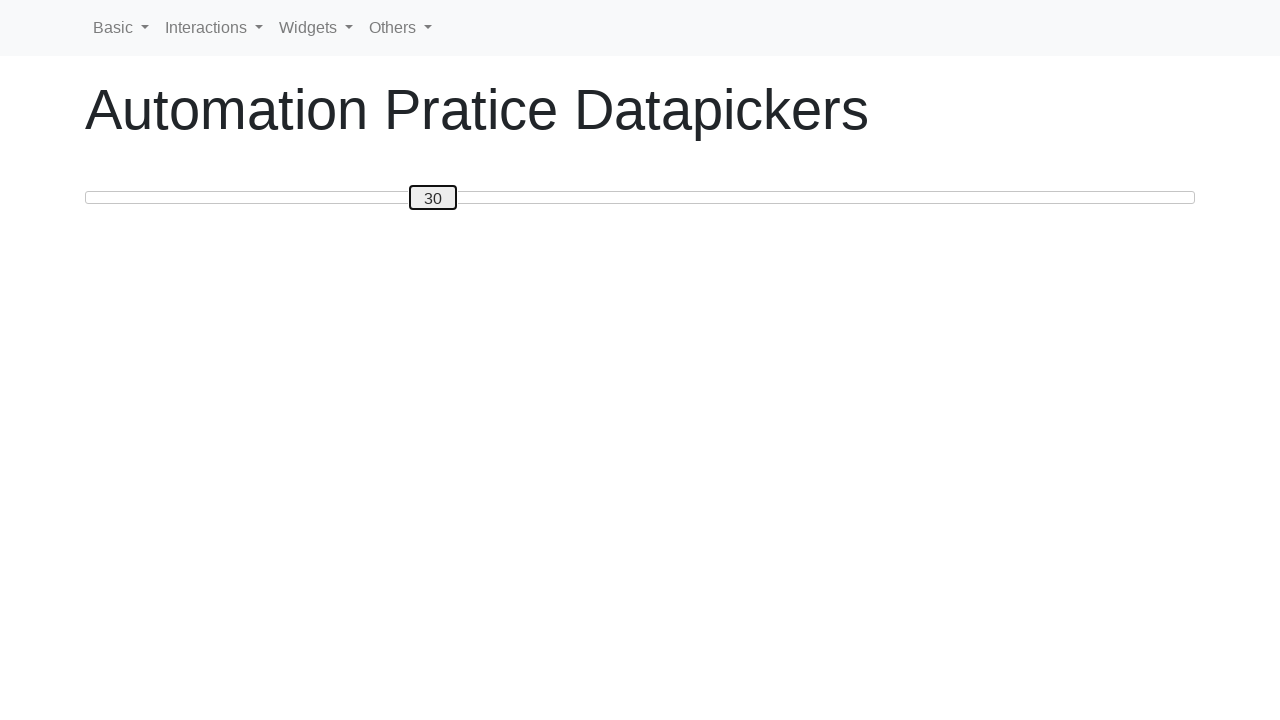

Read slider position: 30
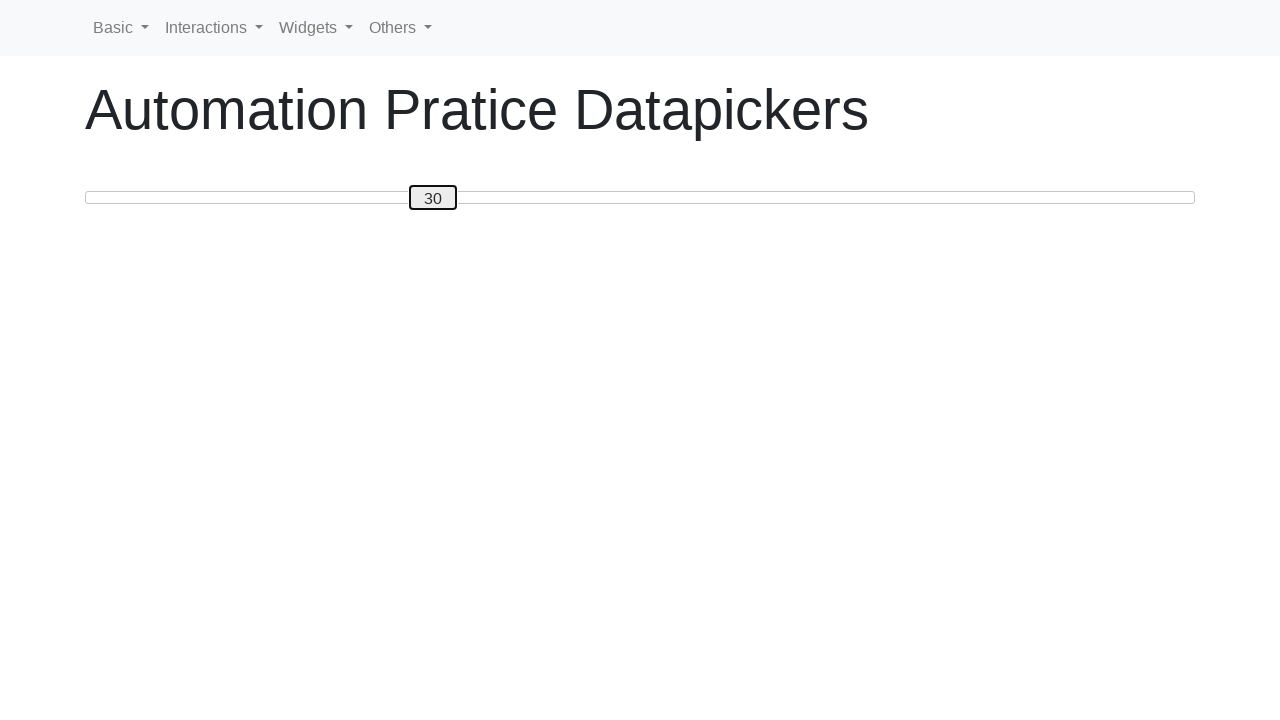

Pressed ArrowRight to move slider towards position 100 on #custom-handle
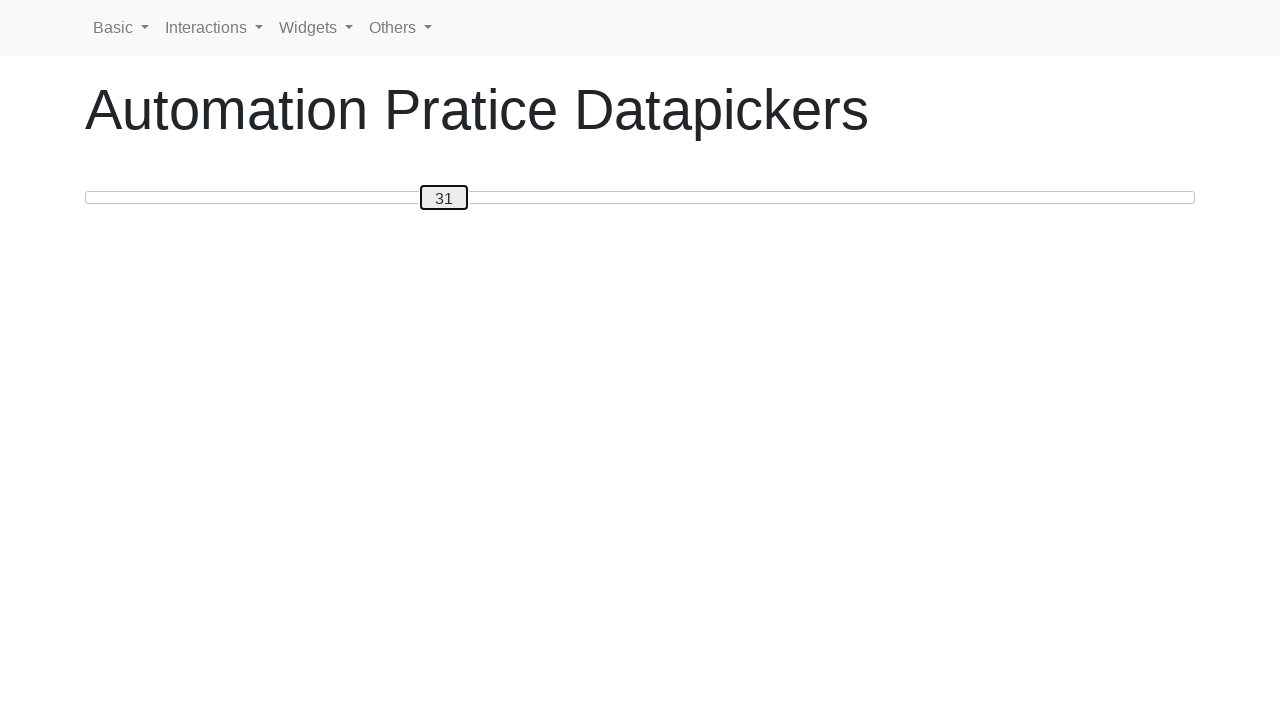

Read slider position: 31
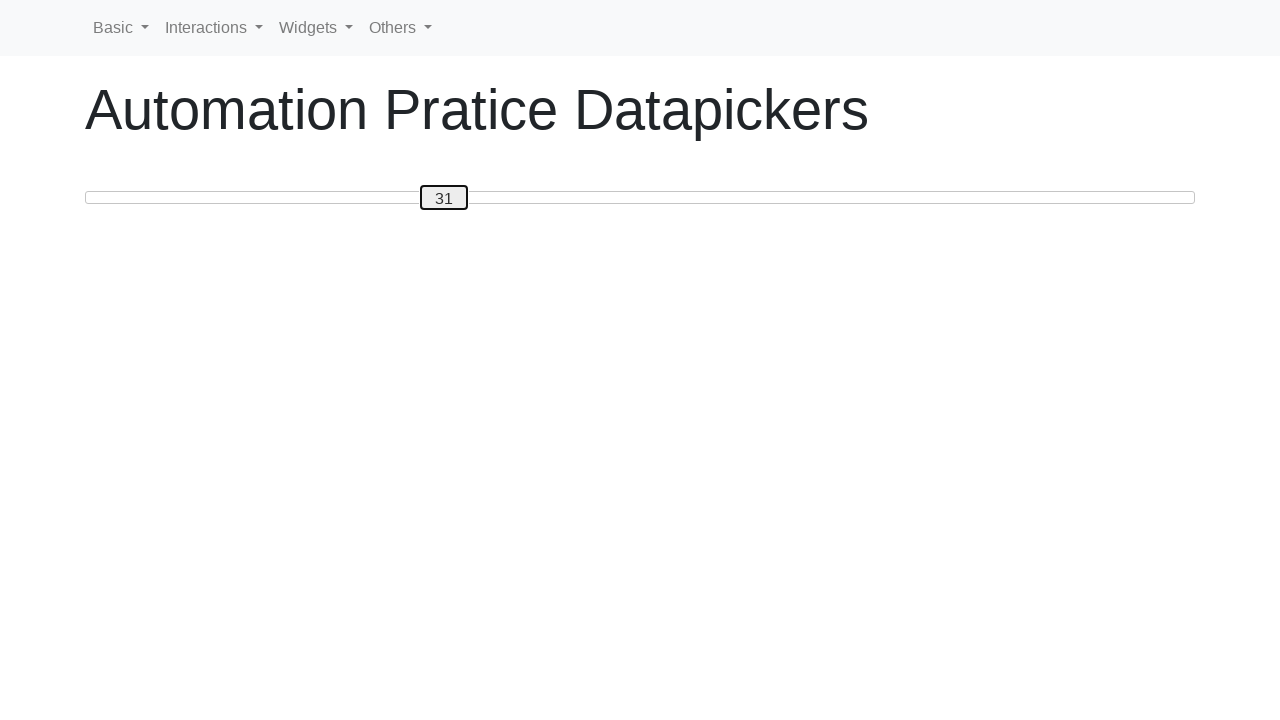

Pressed ArrowRight to move slider towards position 100 on #custom-handle
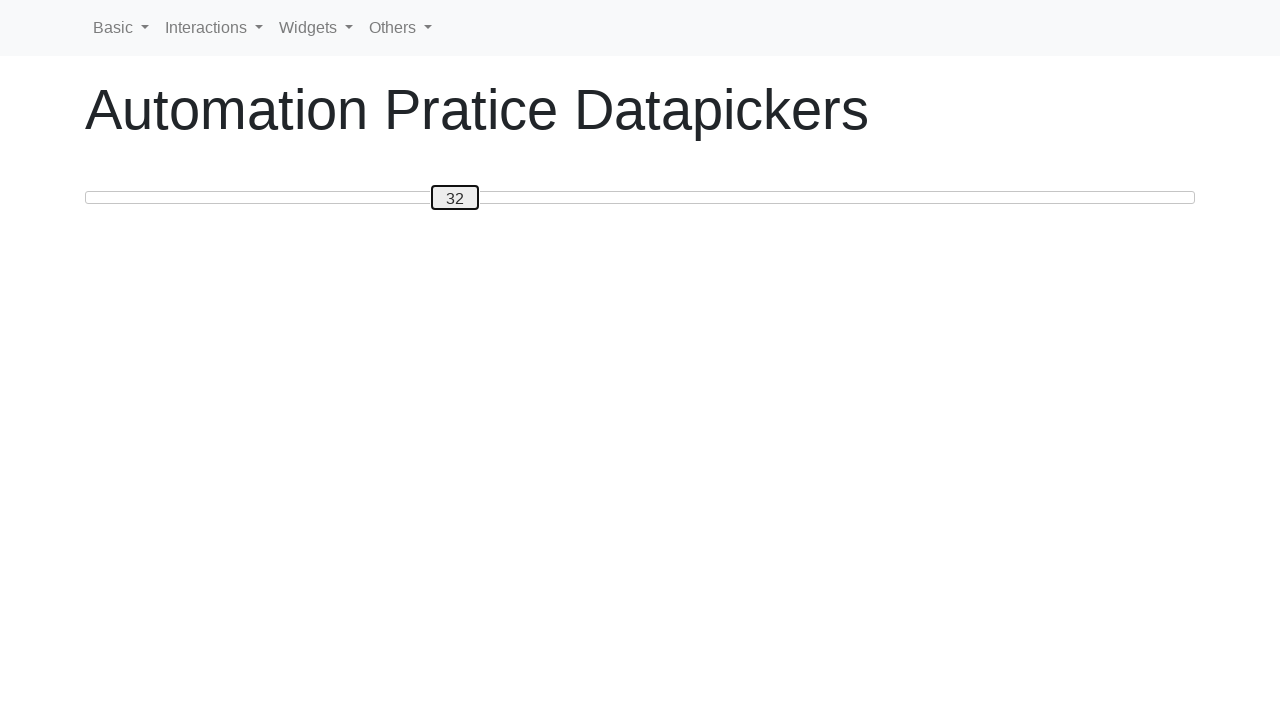

Read slider position: 32
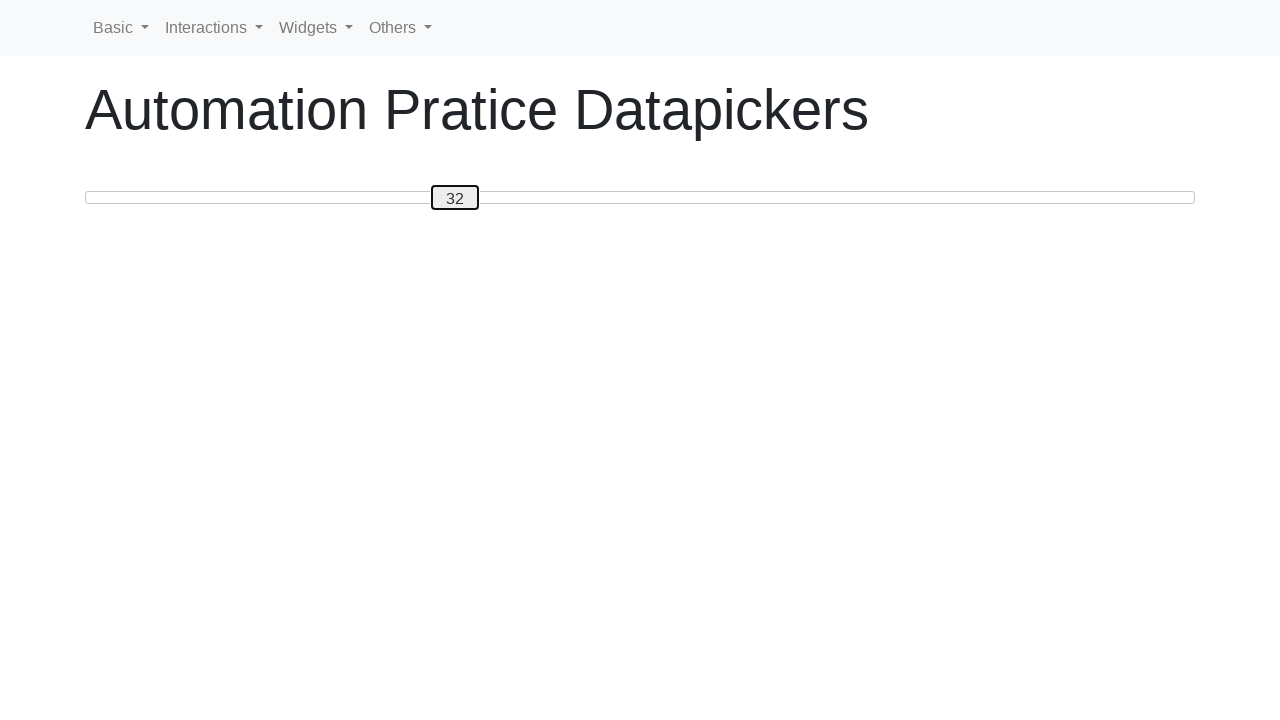

Pressed ArrowRight to move slider towards position 100 on #custom-handle
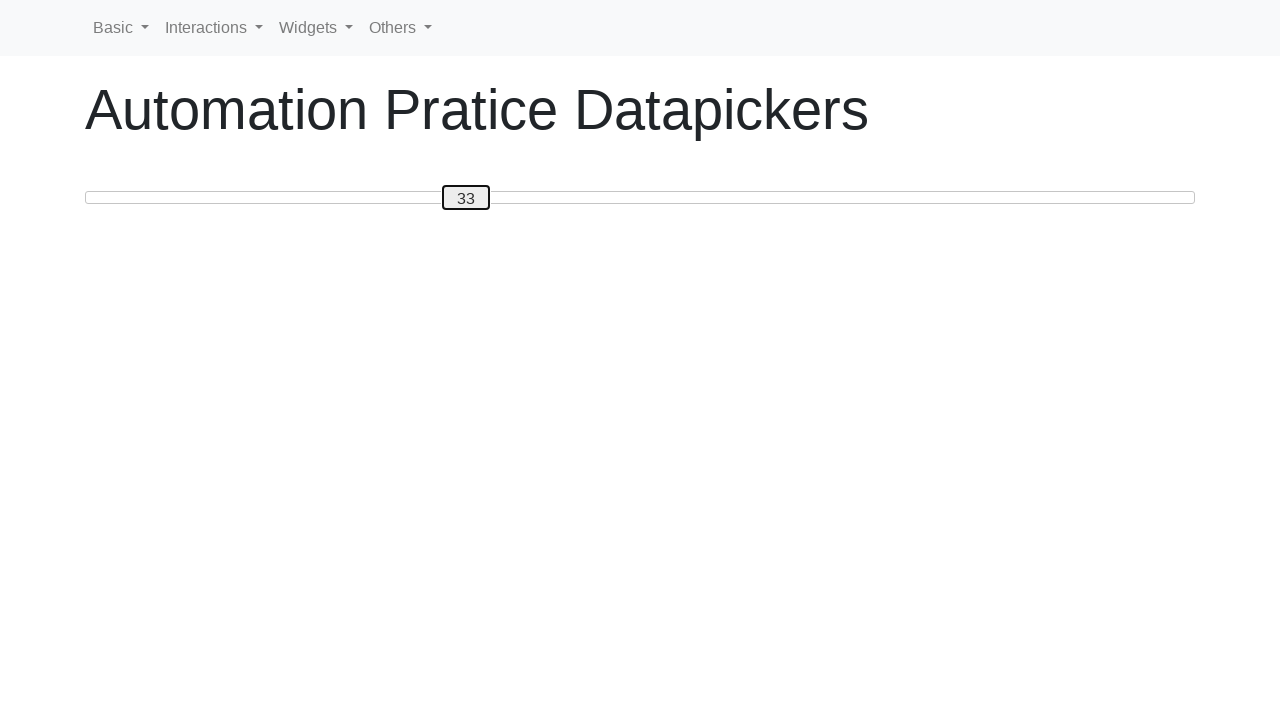

Read slider position: 33
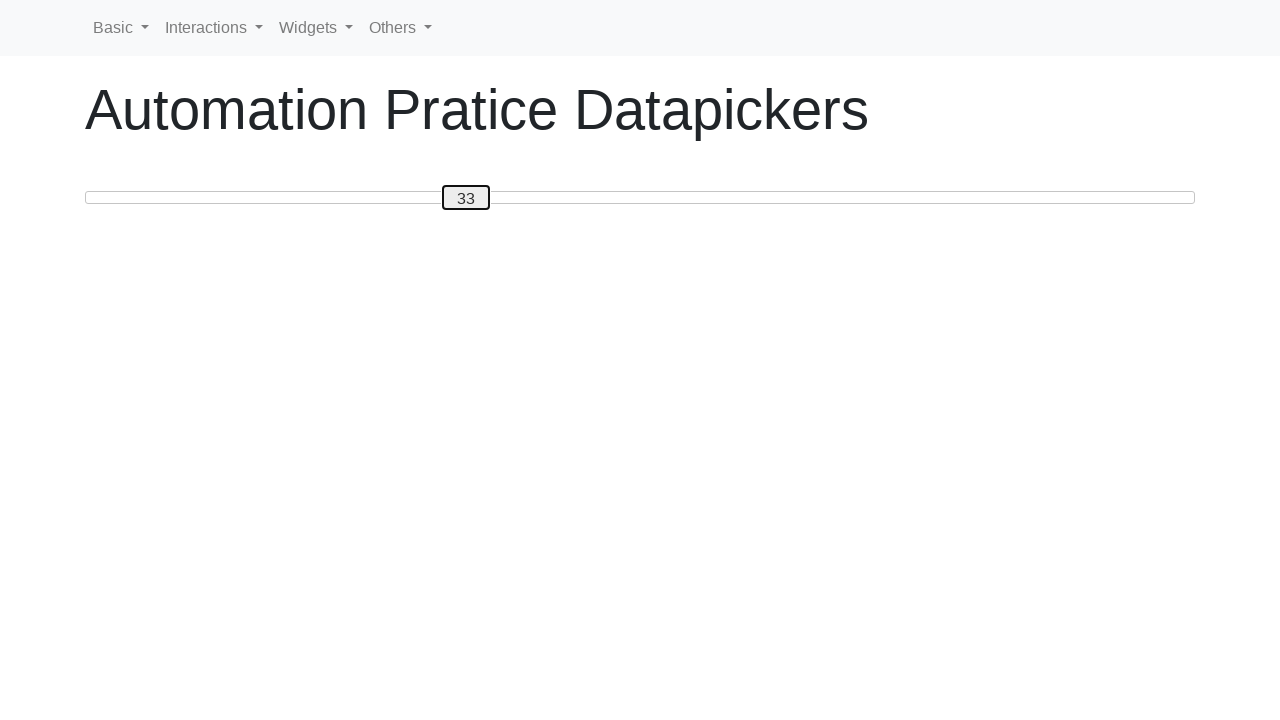

Pressed ArrowRight to move slider towards position 100 on #custom-handle
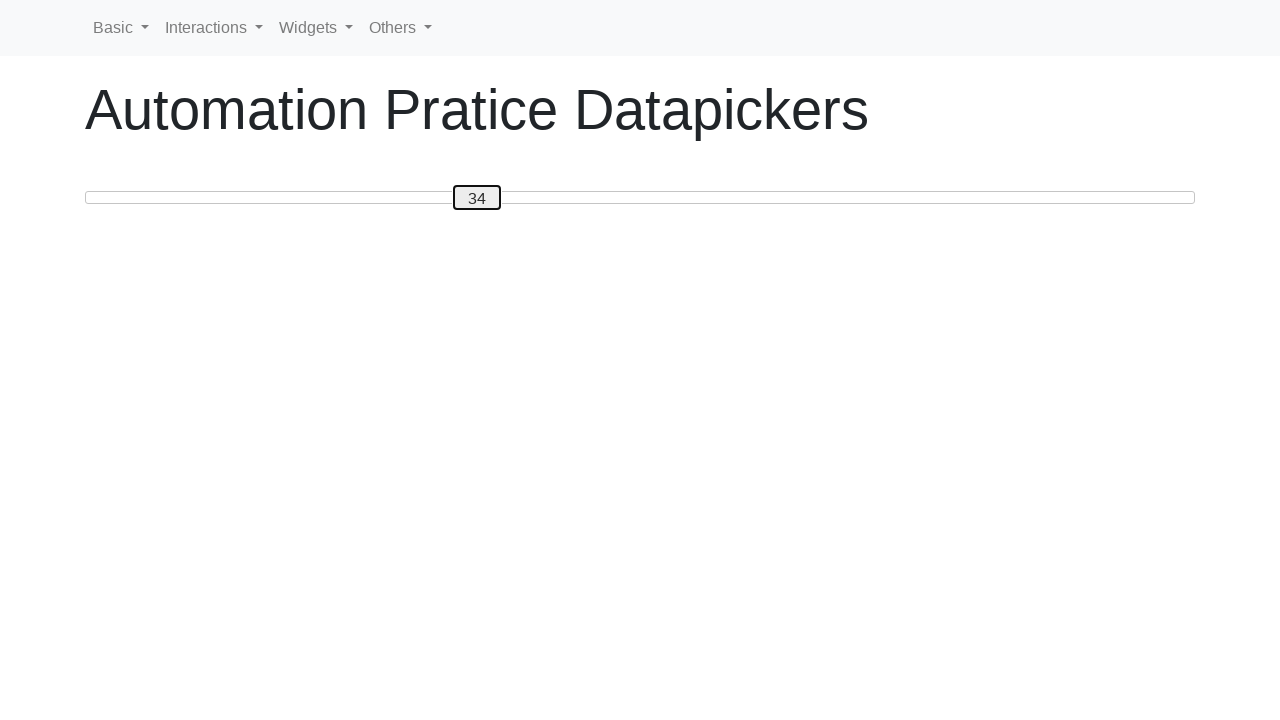

Read slider position: 34
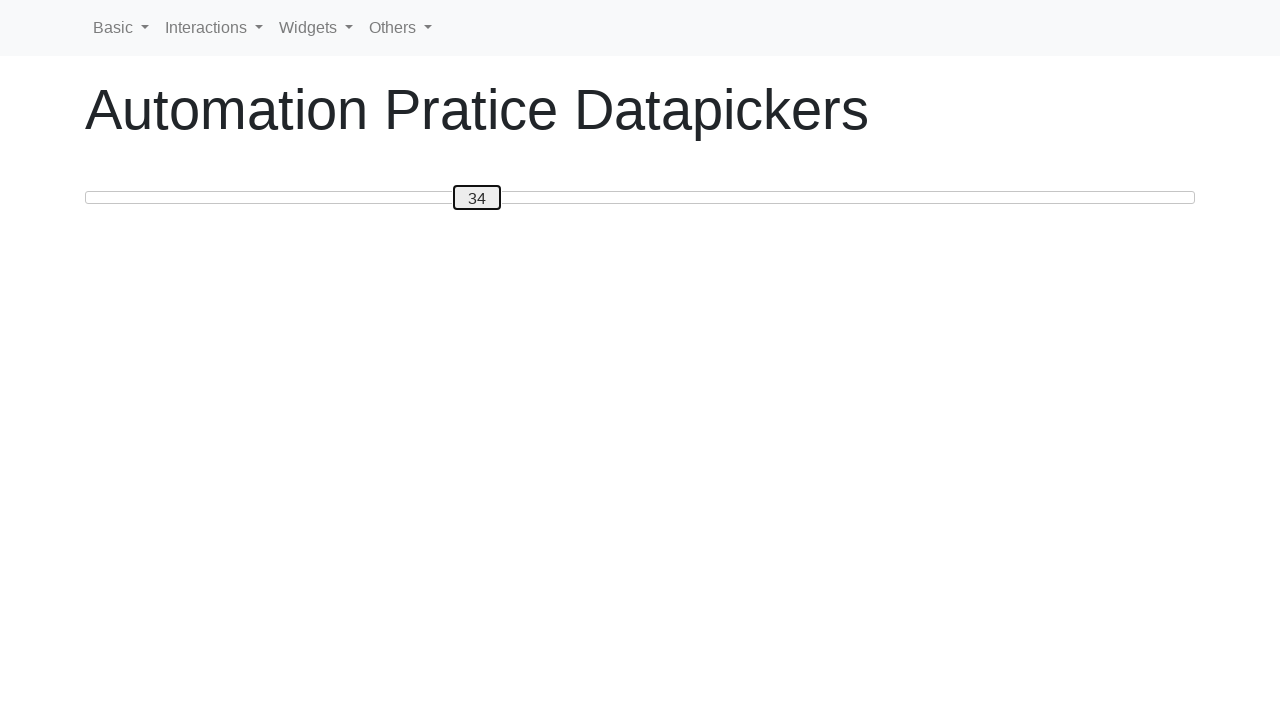

Pressed ArrowRight to move slider towards position 100 on #custom-handle
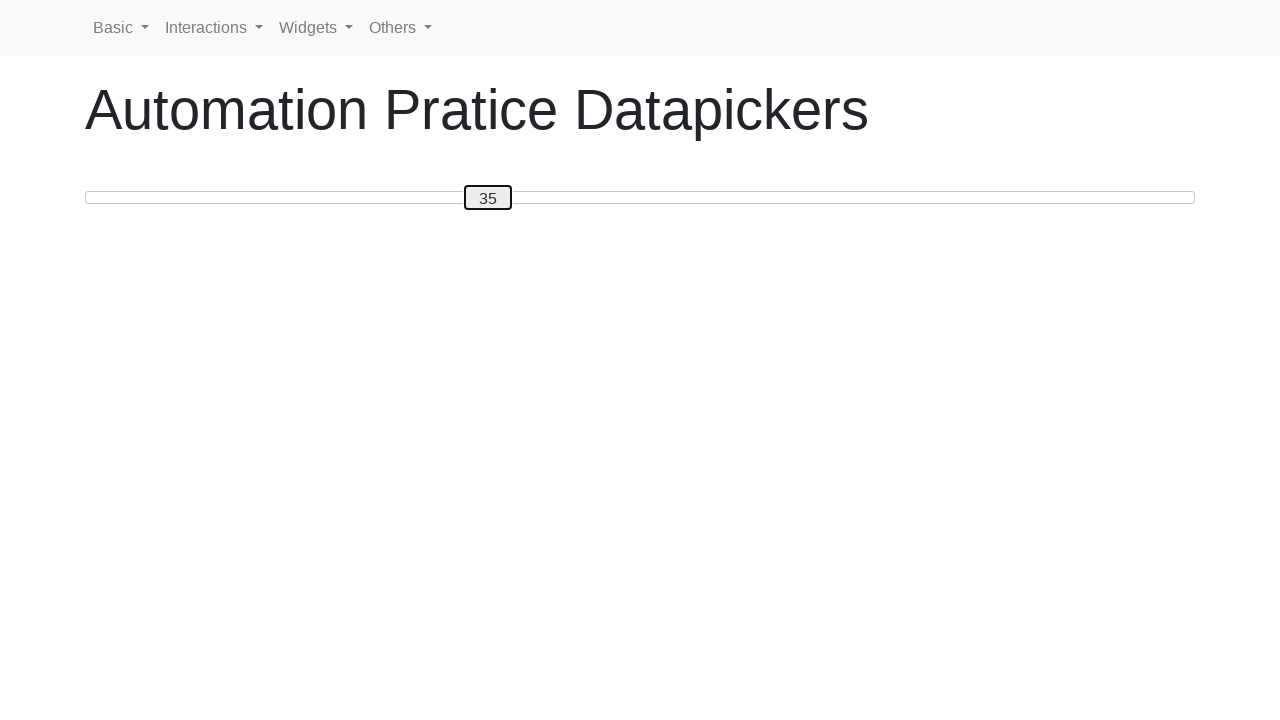

Read slider position: 35
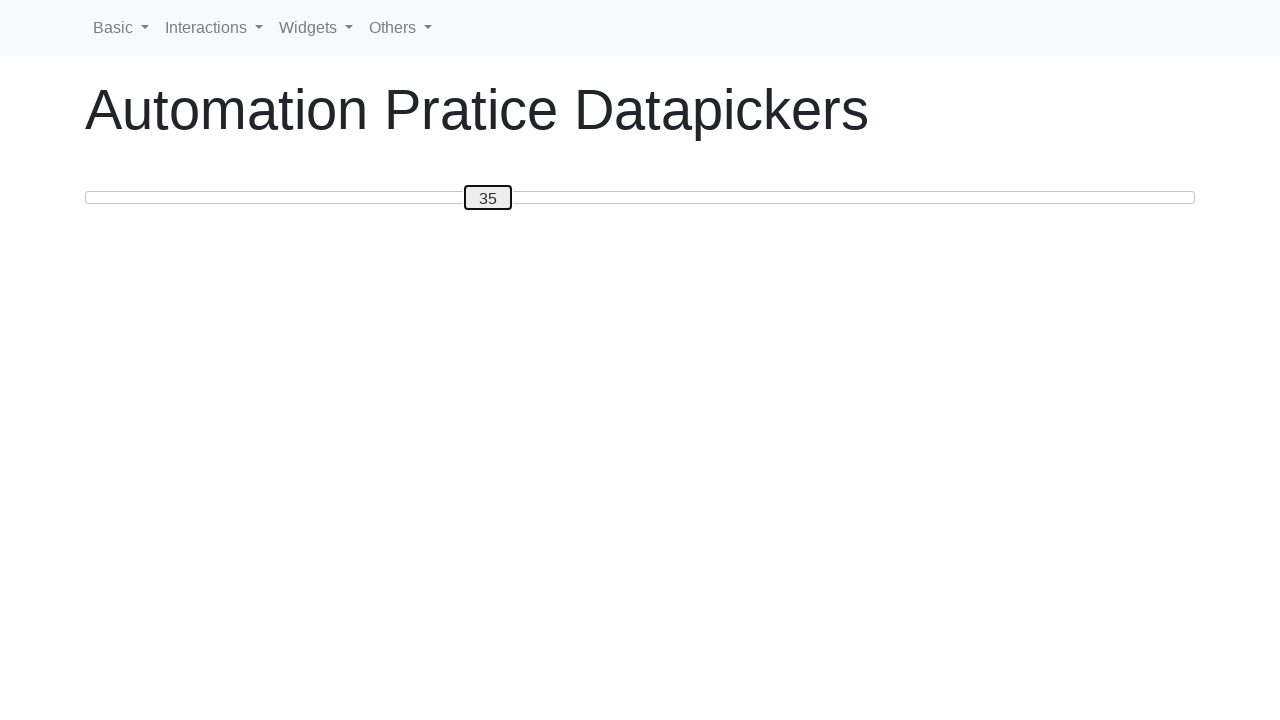

Pressed ArrowRight to move slider towards position 100 on #custom-handle
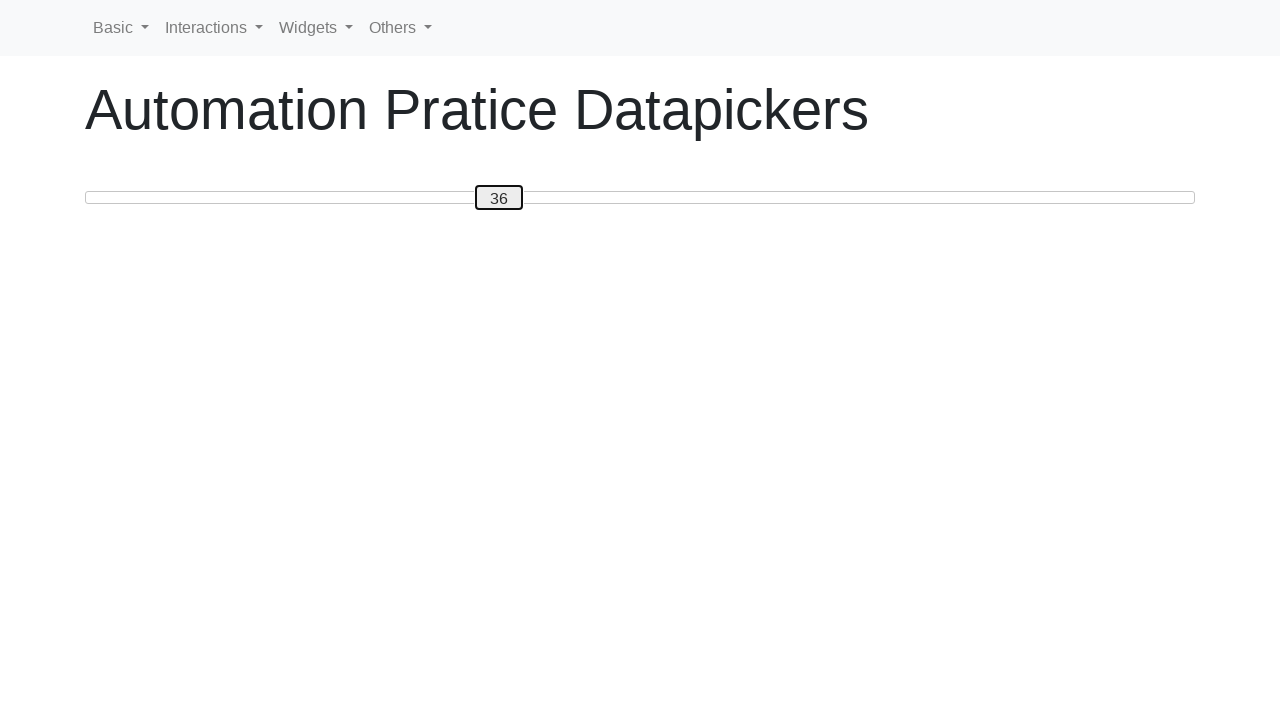

Read slider position: 36
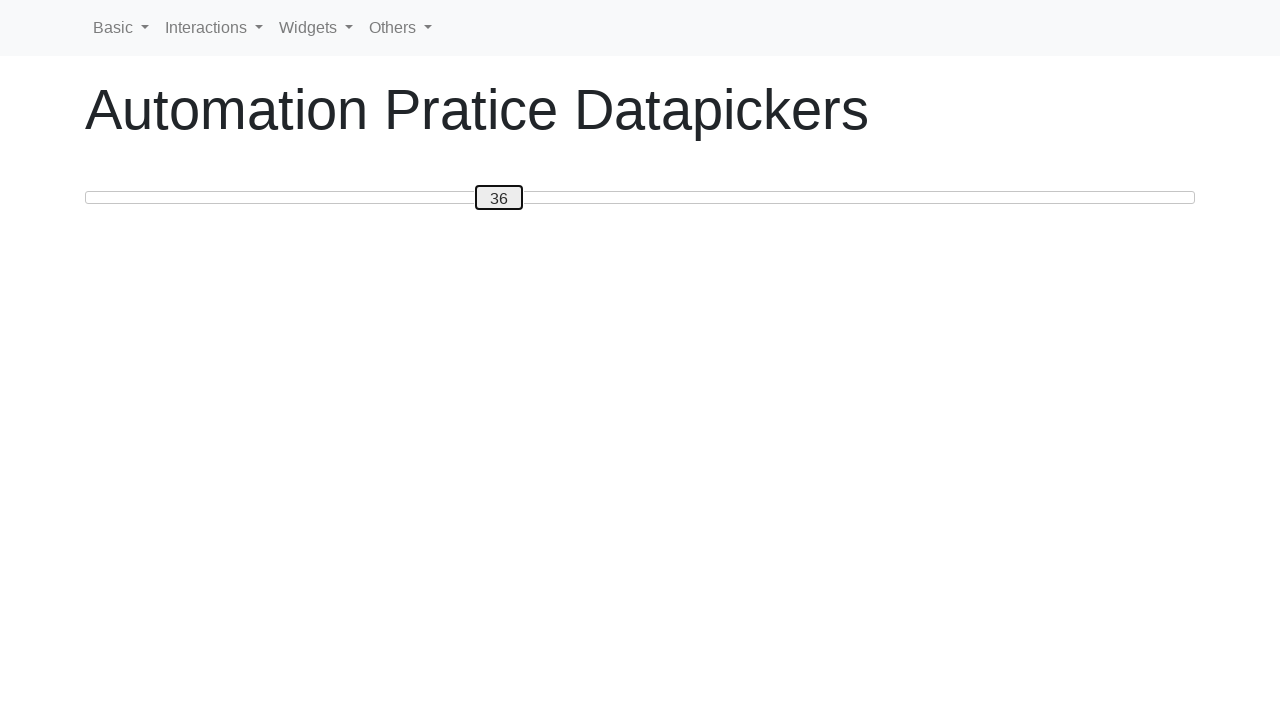

Pressed ArrowRight to move slider towards position 100 on #custom-handle
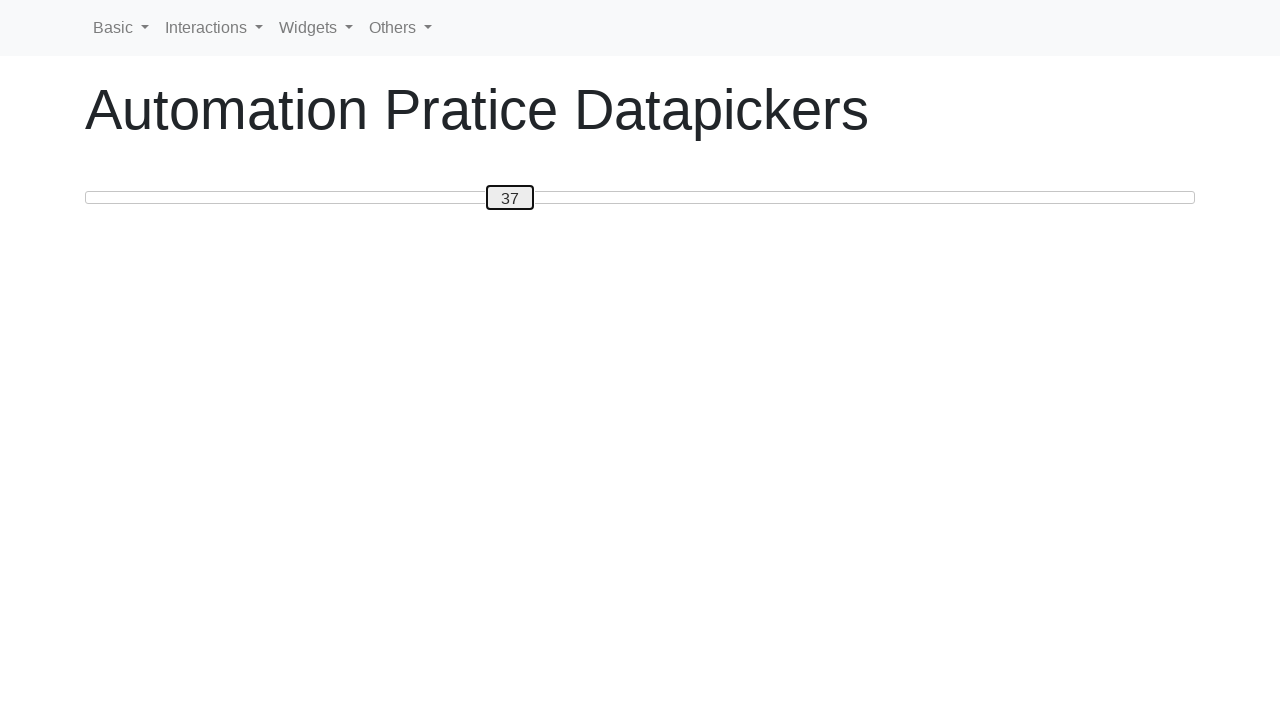

Read slider position: 37
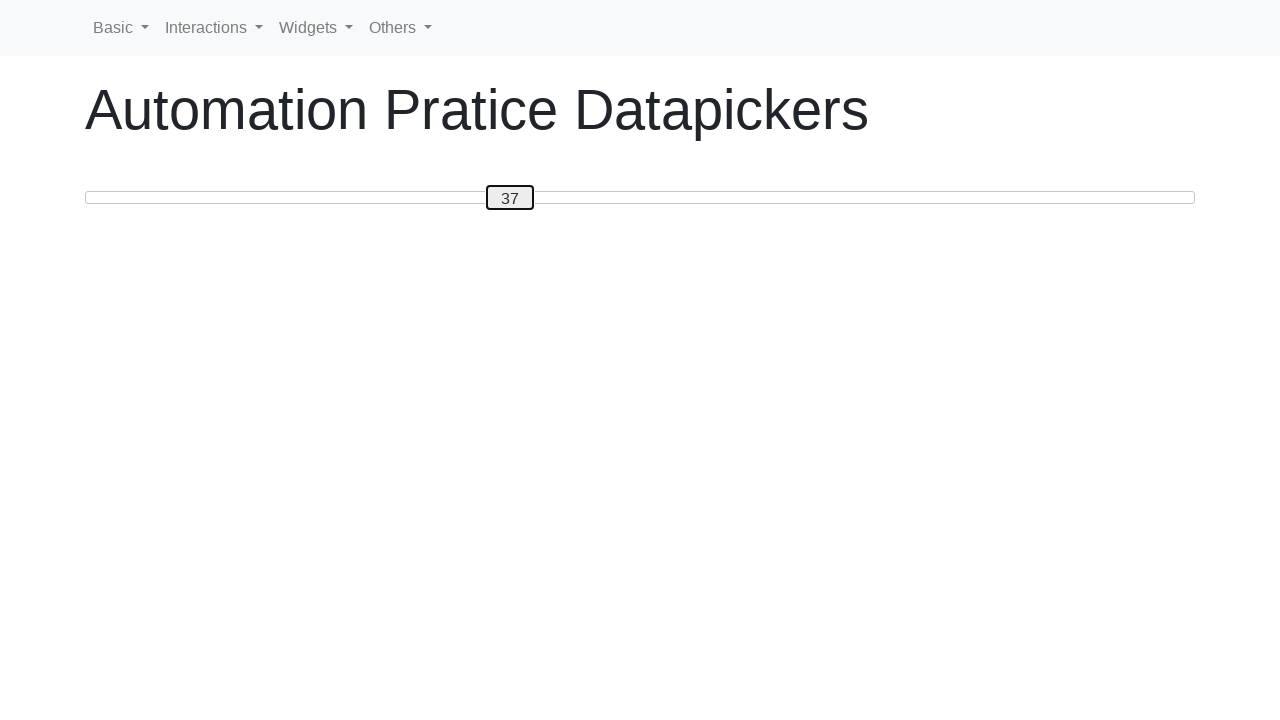

Pressed ArrowRight to move slider towards position 100 on #custom-handle
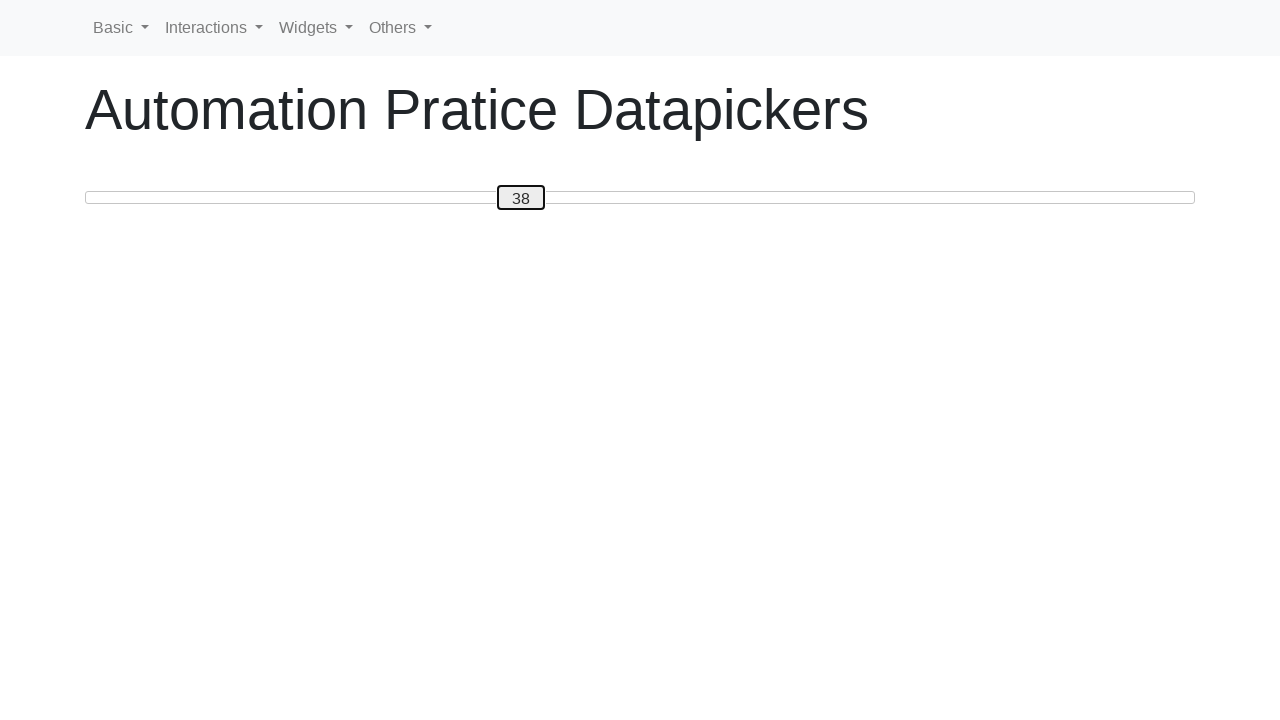

Read slider position: 38
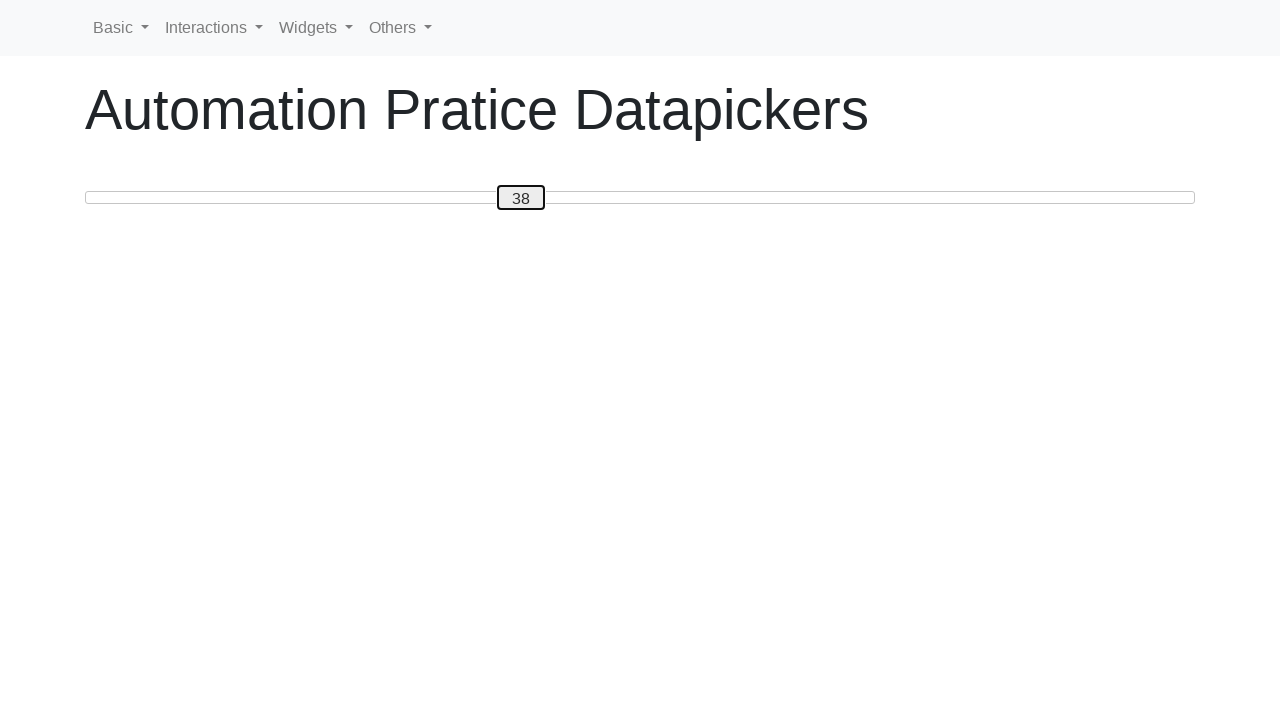

Pressed ArrowRight to move slider towards position 100 on #custom-handle
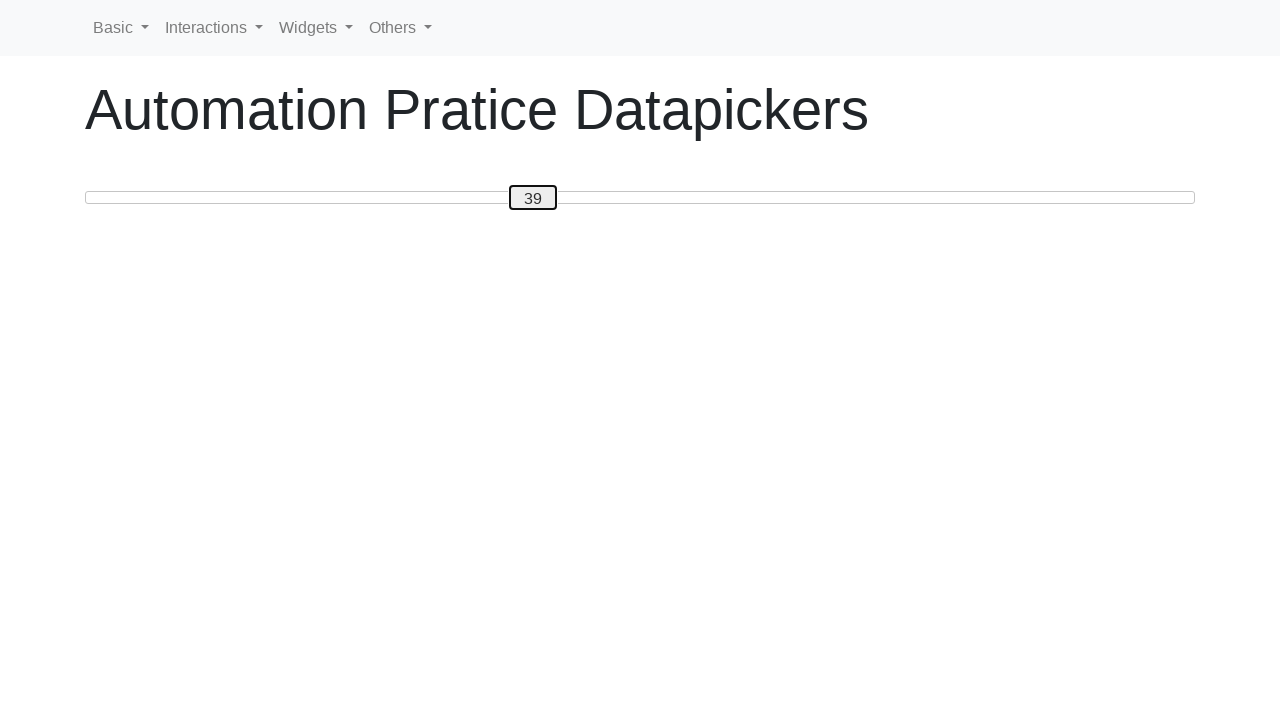

Read slider position: 39
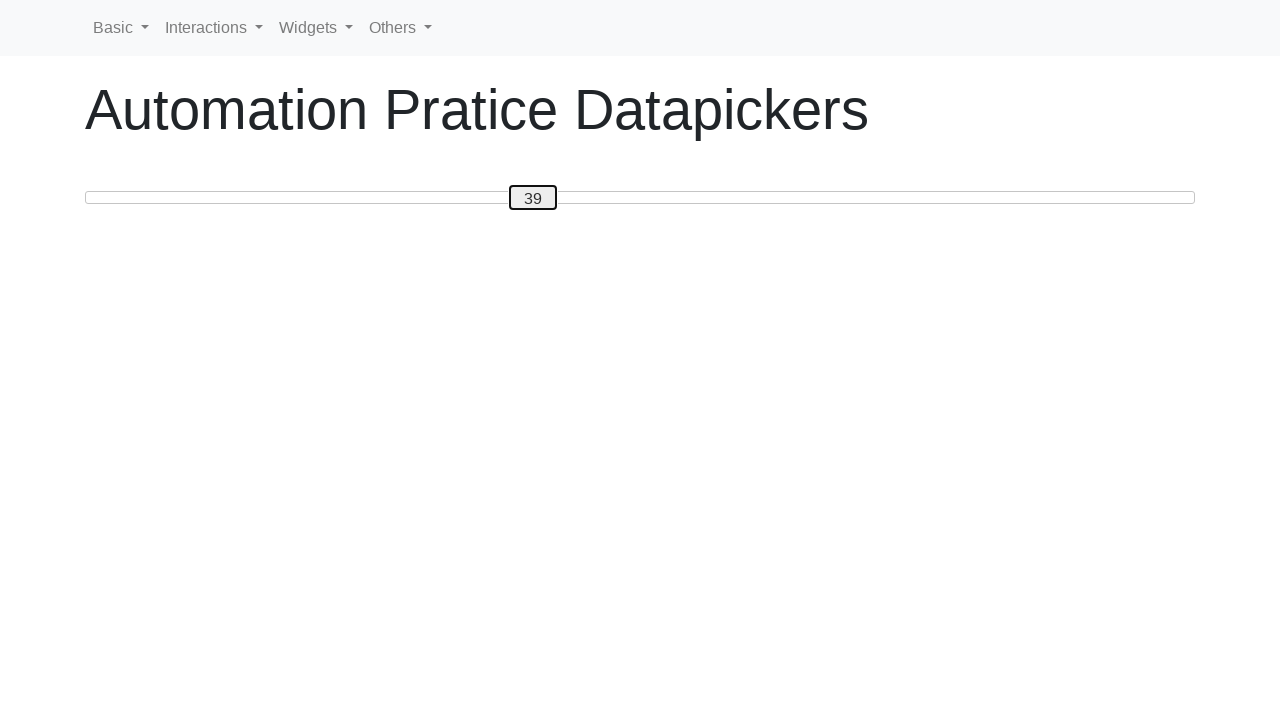

Pressed ArrowRight to move slider towards position 100 on #custom-handle
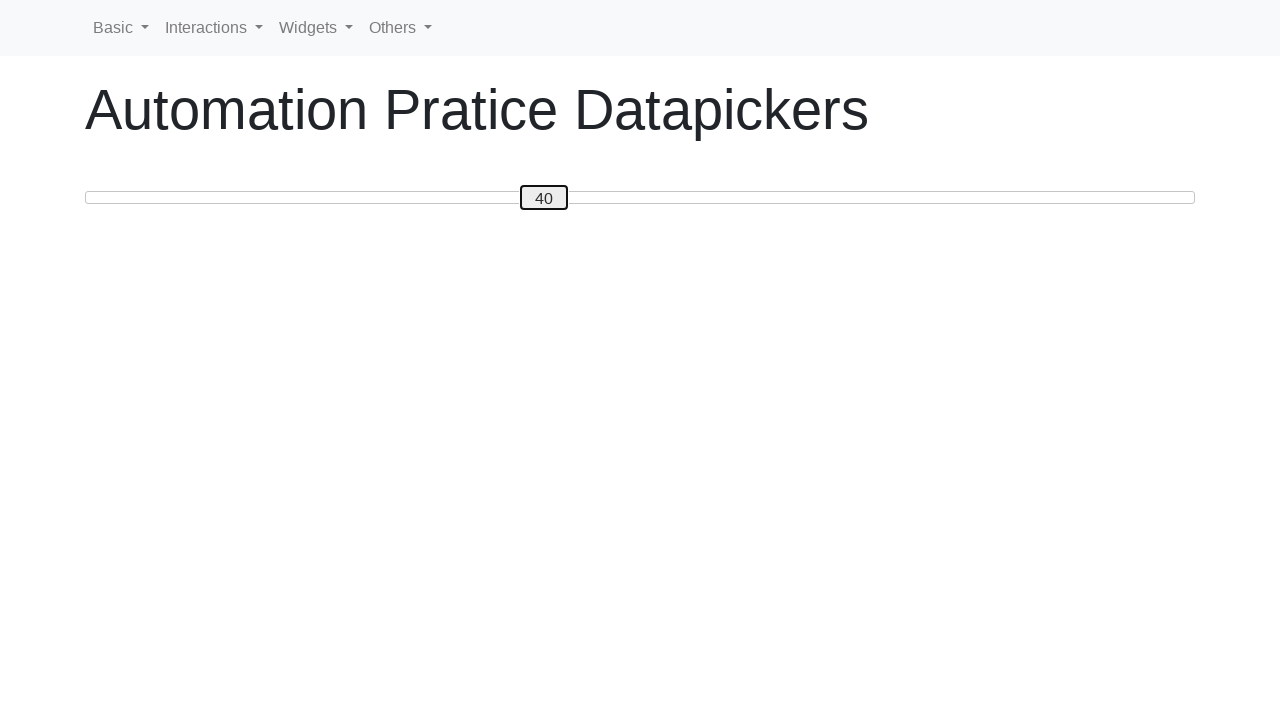

Read slider position: 40
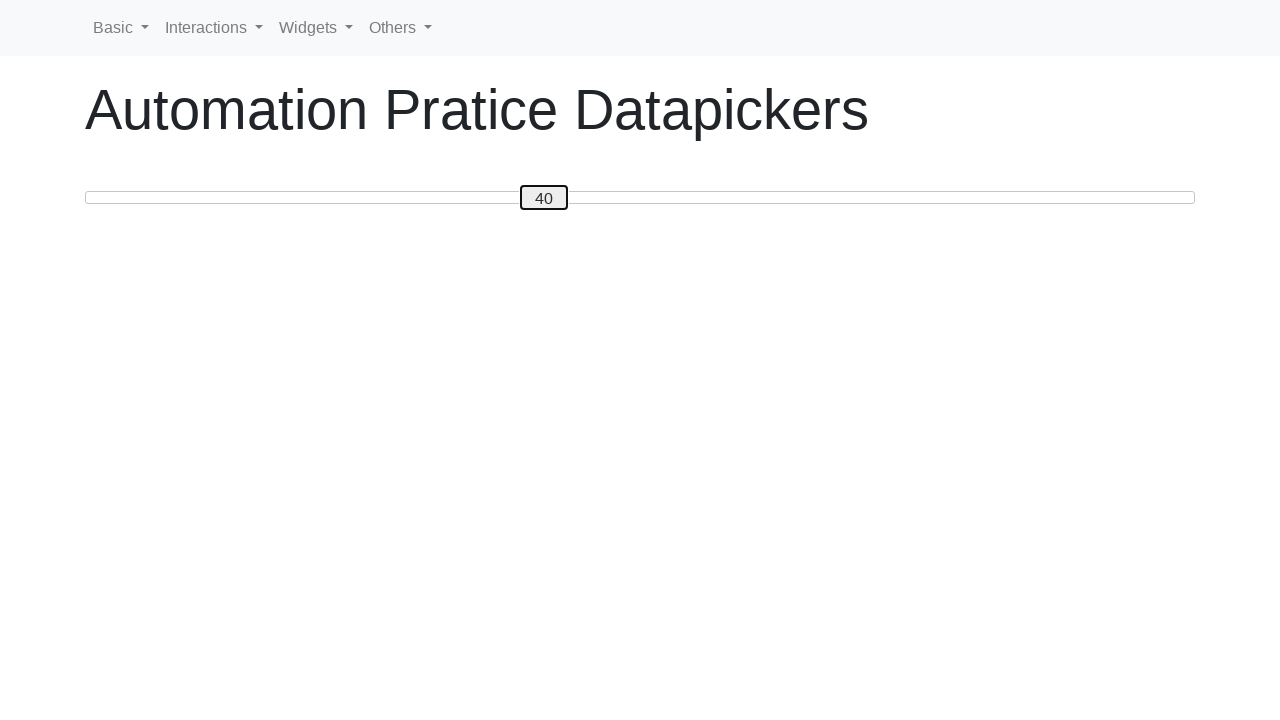

Pressed ArrowRight to move slider towards position 100 on #custom-handle
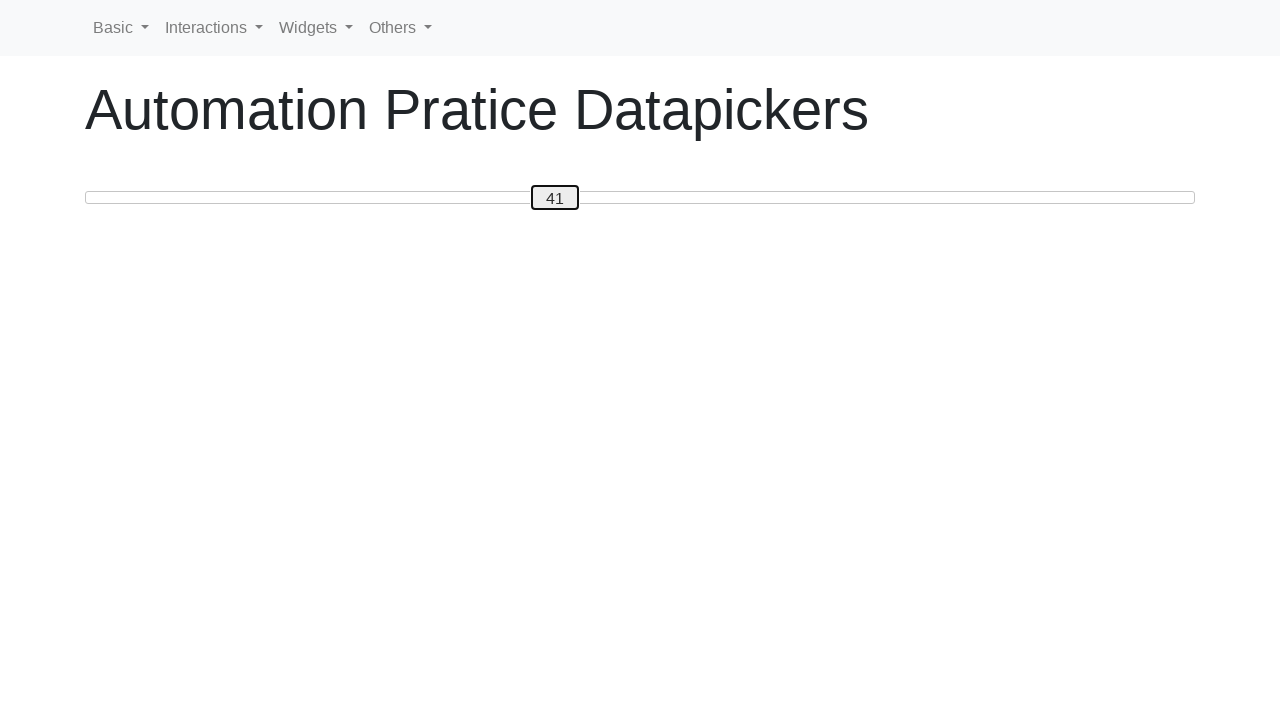

Read slider position: 41
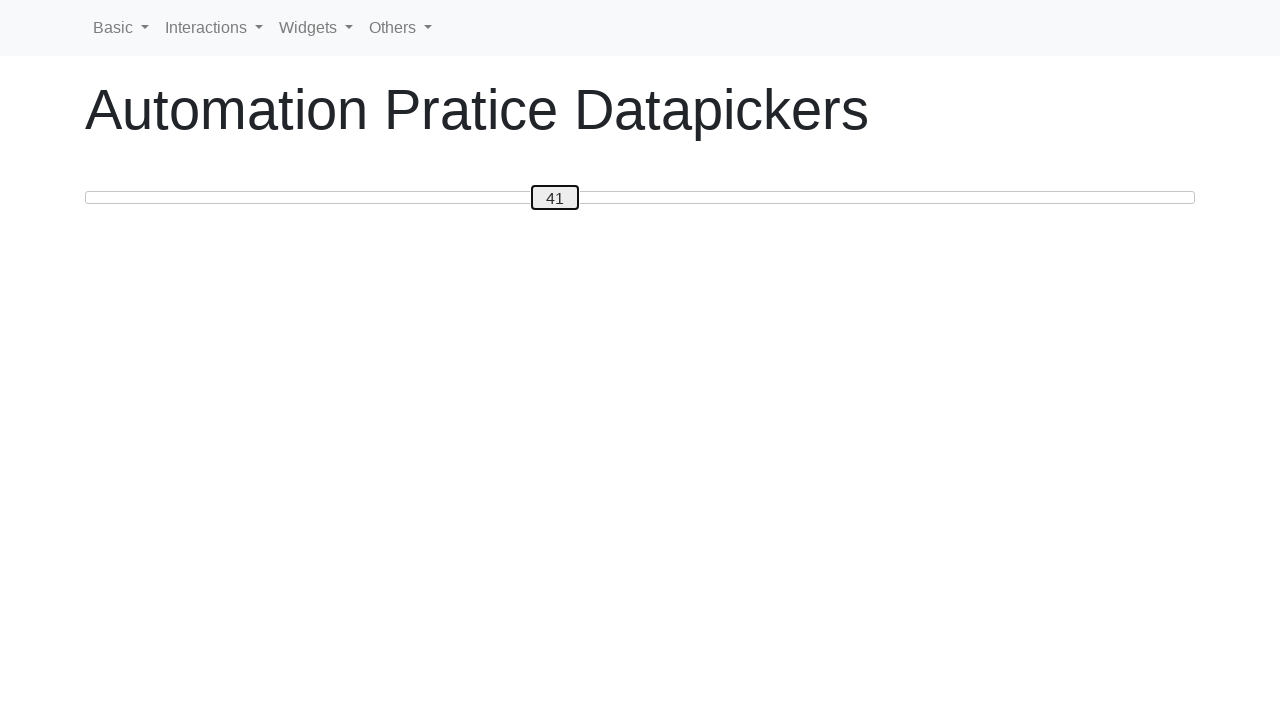

Pressed ArrowRight to move slider towards position 100 on #custom-handle
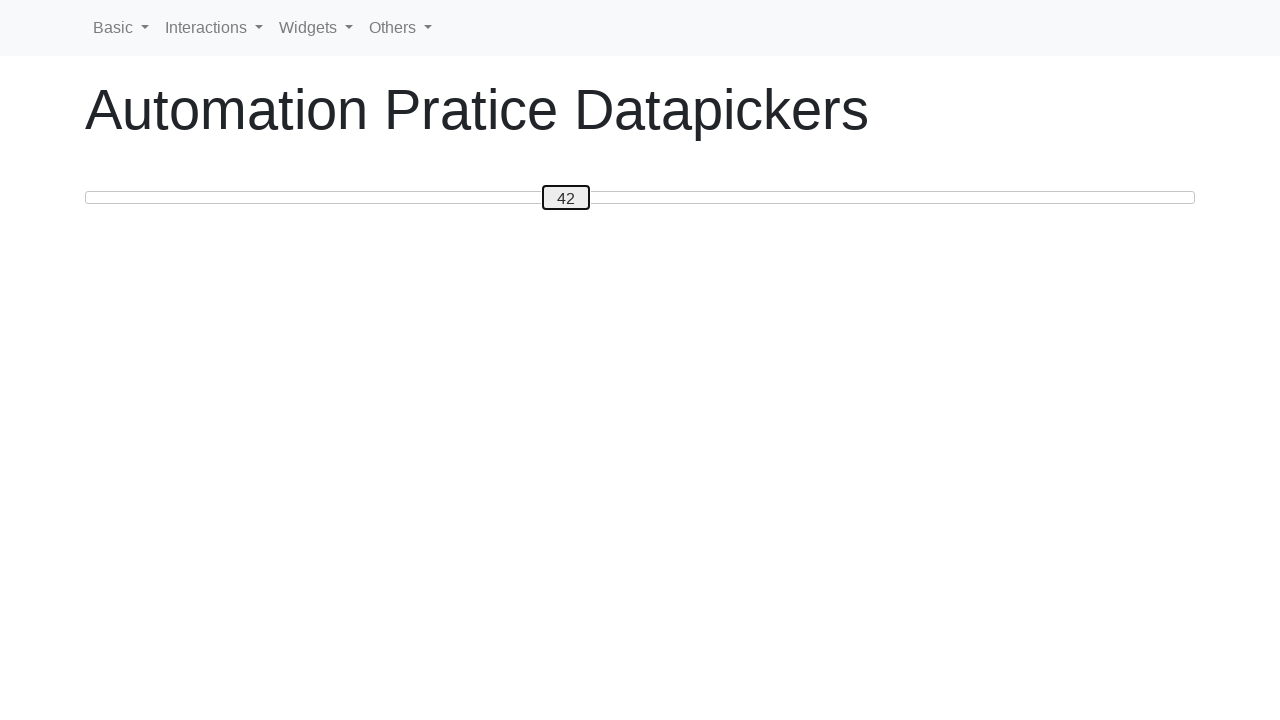

Read slider position: 42
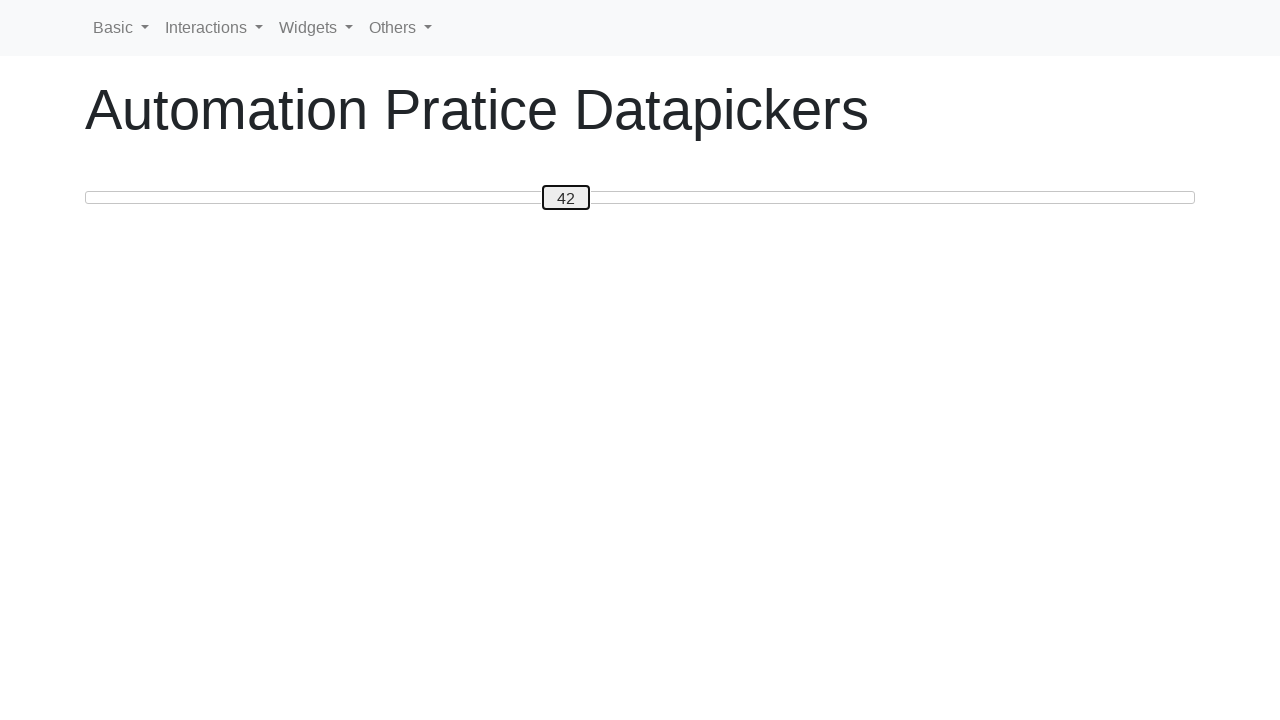

Pressed ArrowRight to move slider towards position 100 on #custom-handle
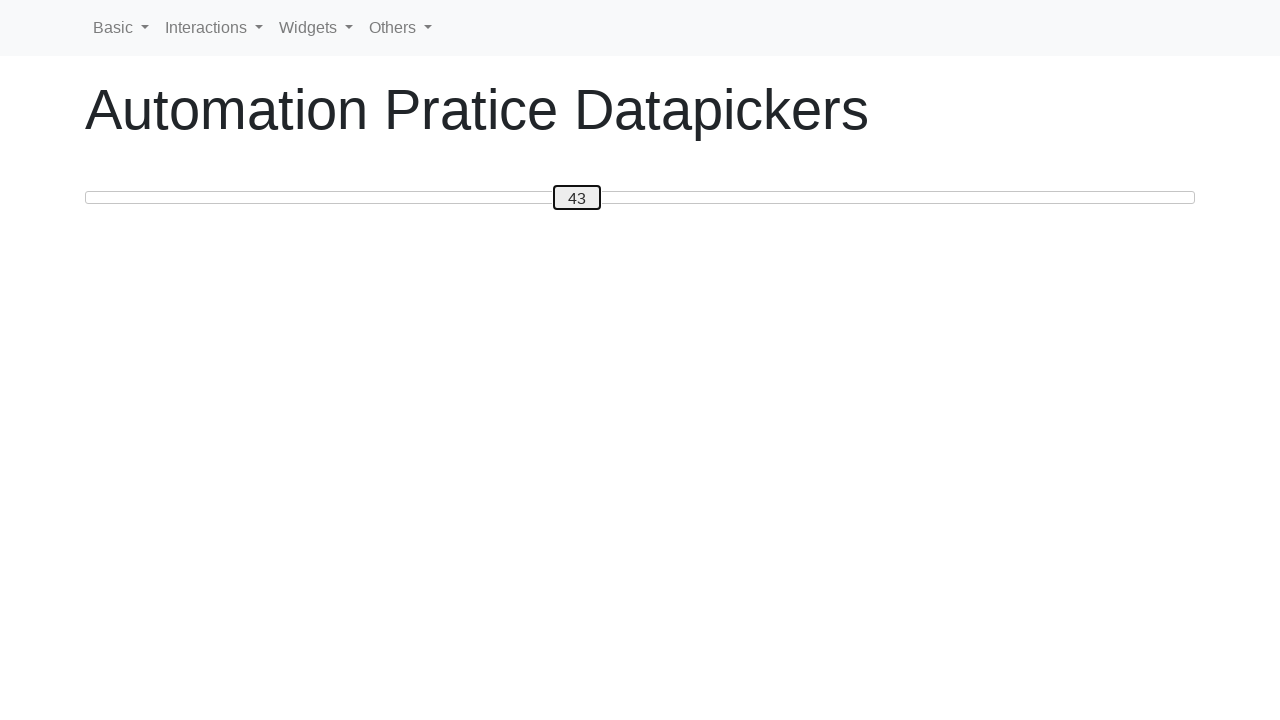

Read slider position: 43
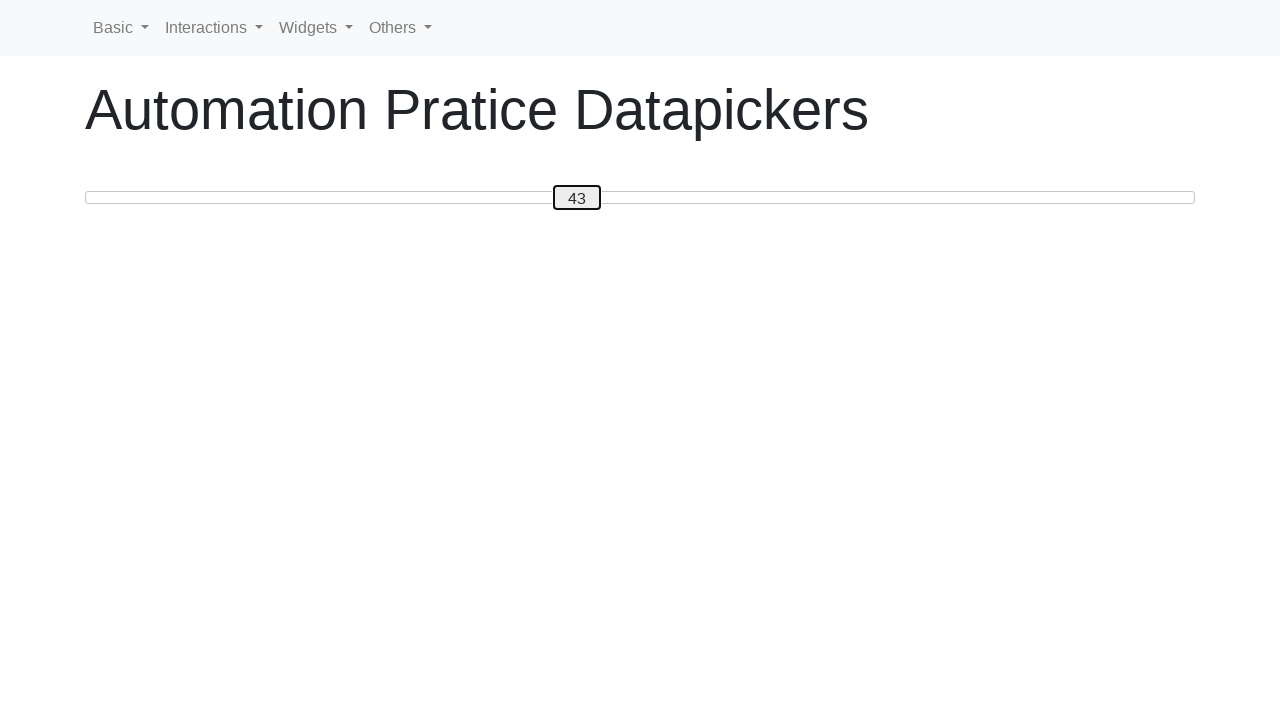

Pressed ArrowRight to move slider towards position 100 on #custom-handle
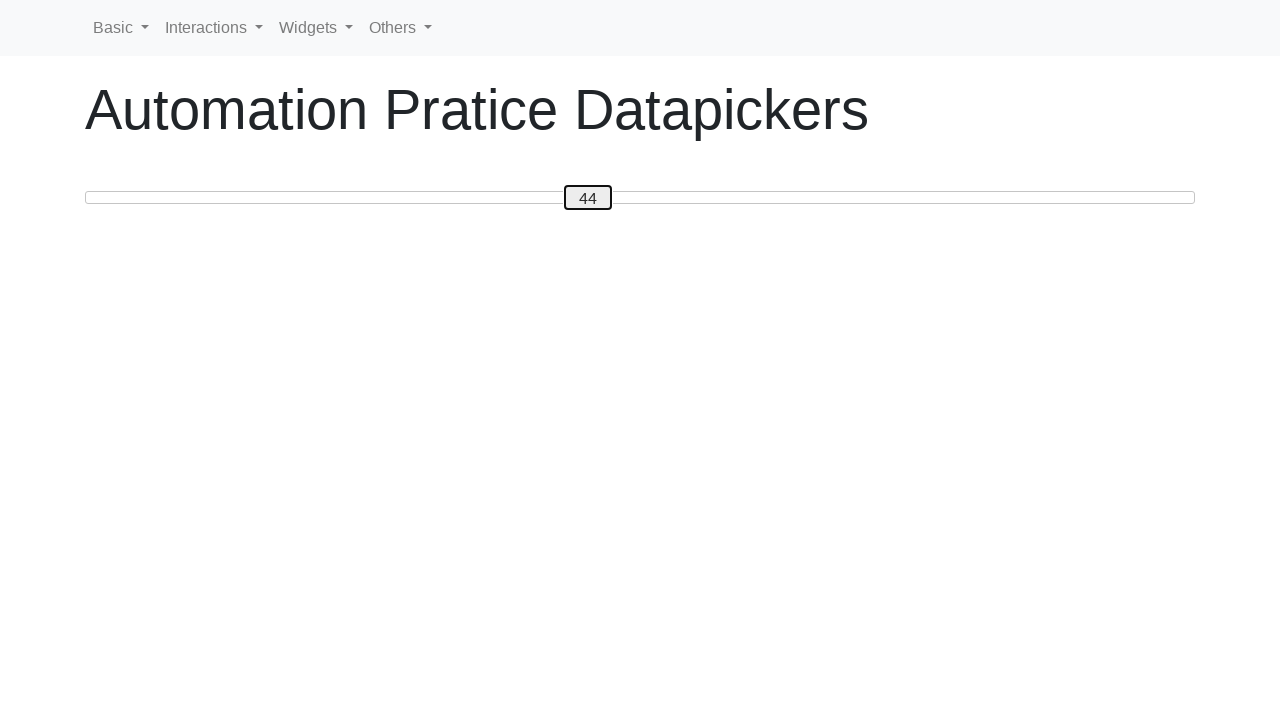

Read slider position: 44
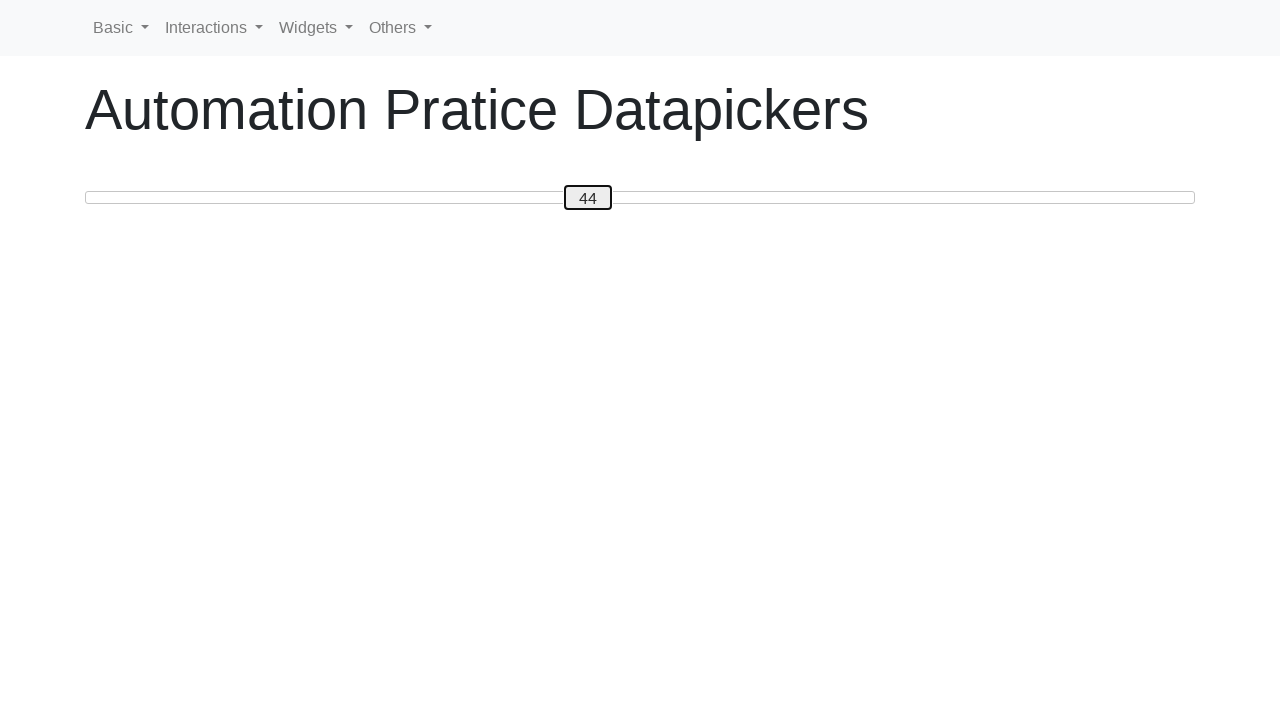

Pressed ArrowRight to move slider towards position 100 on #custom-handle
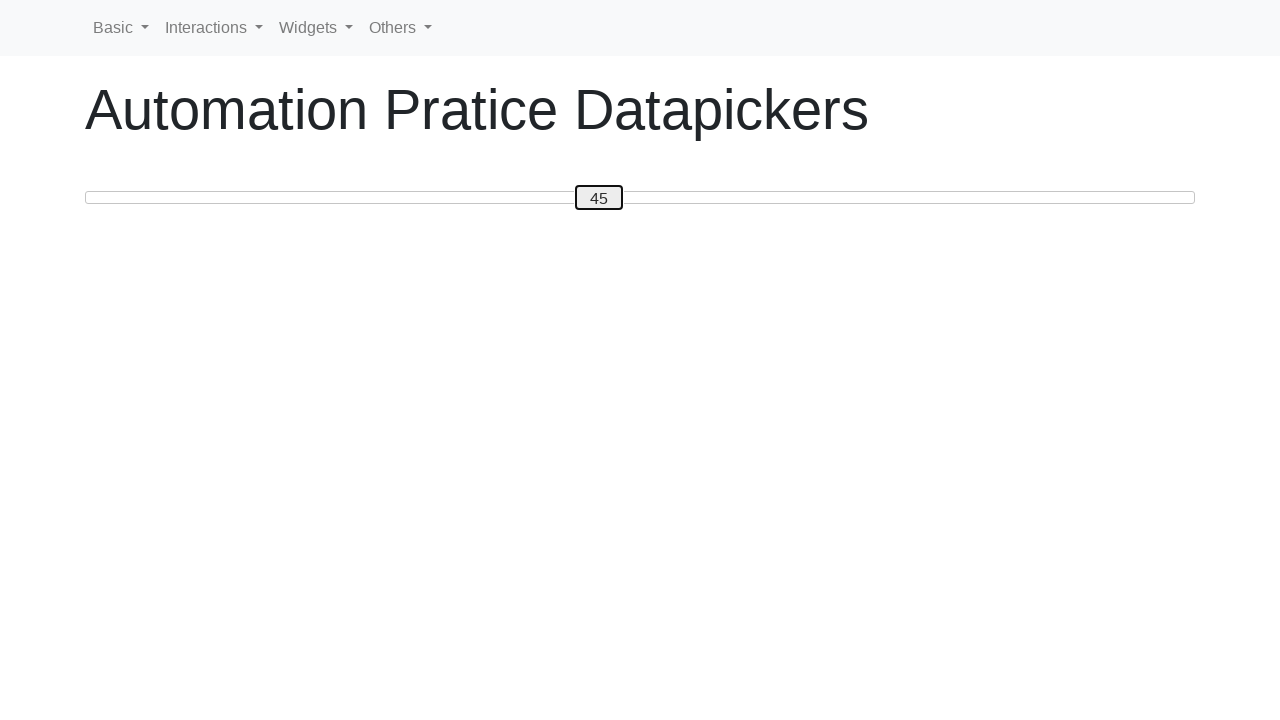

Read slider position: 45
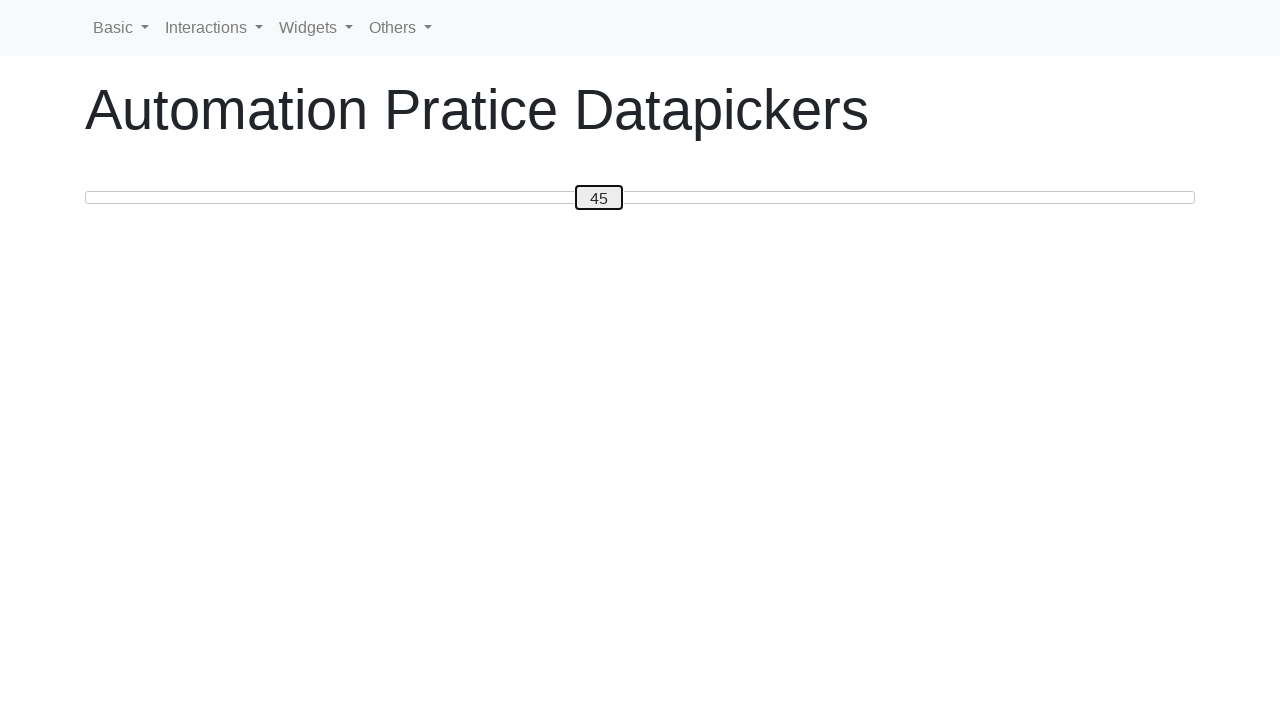

Pressed ArrowRight to move slider towards position 100 on #custom-handle
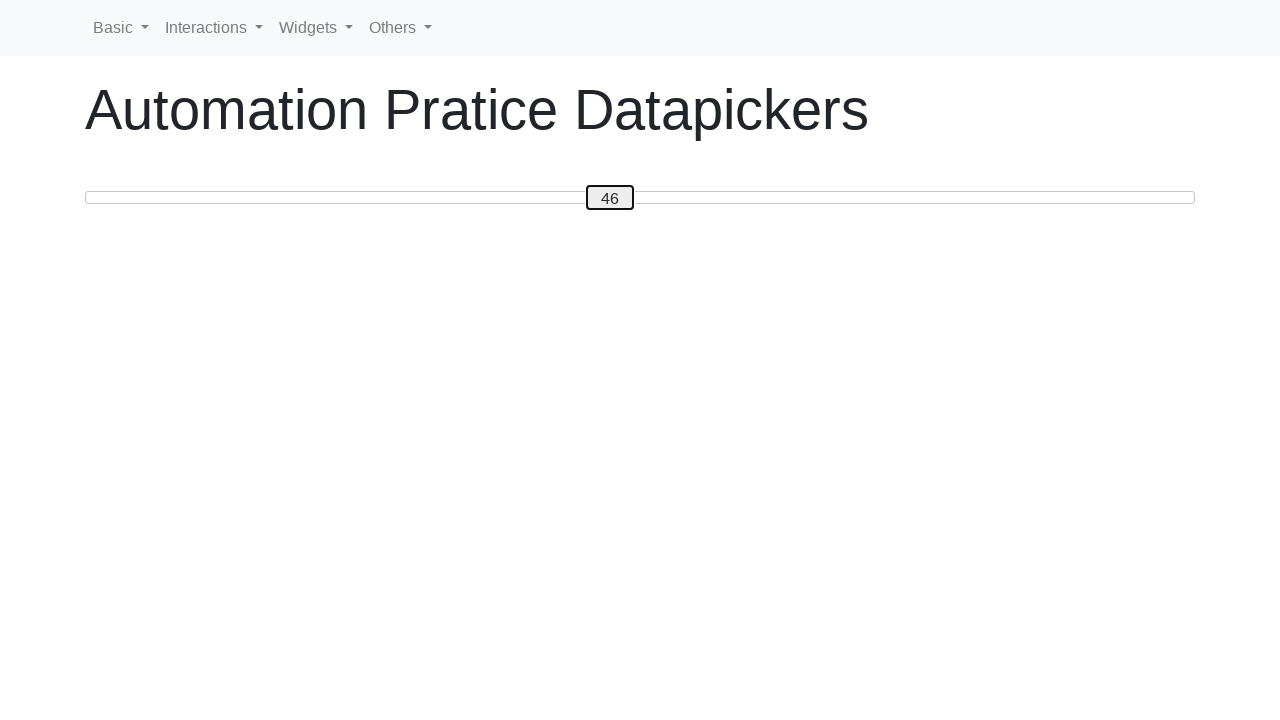

Read slider position: 46
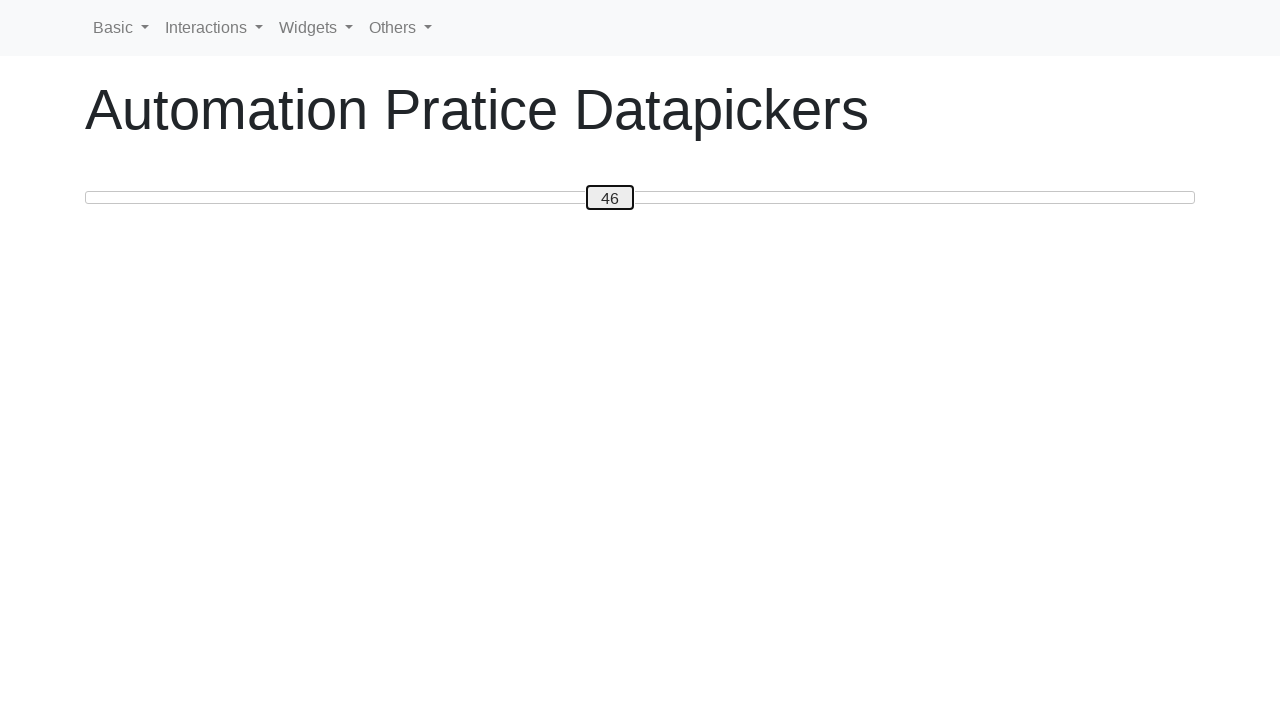

Pressed ArrowRight to move slider towards position 100 on #custom-handle
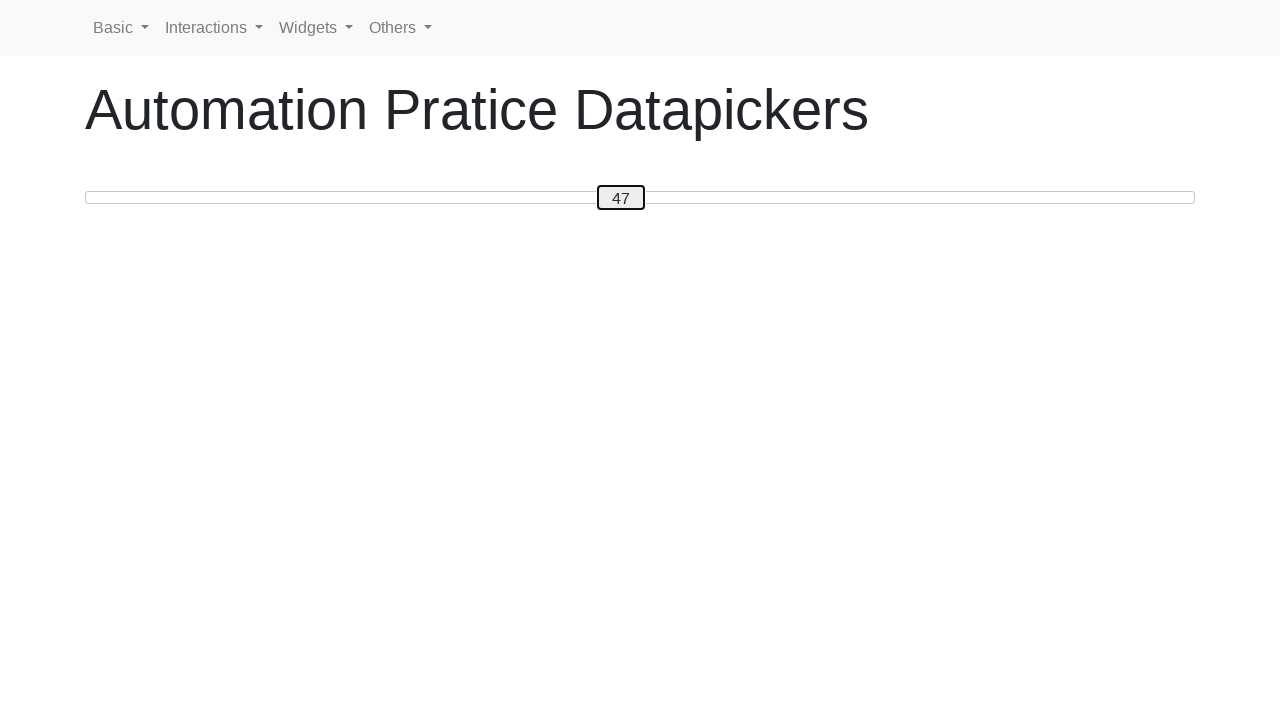

Read slider position: 47
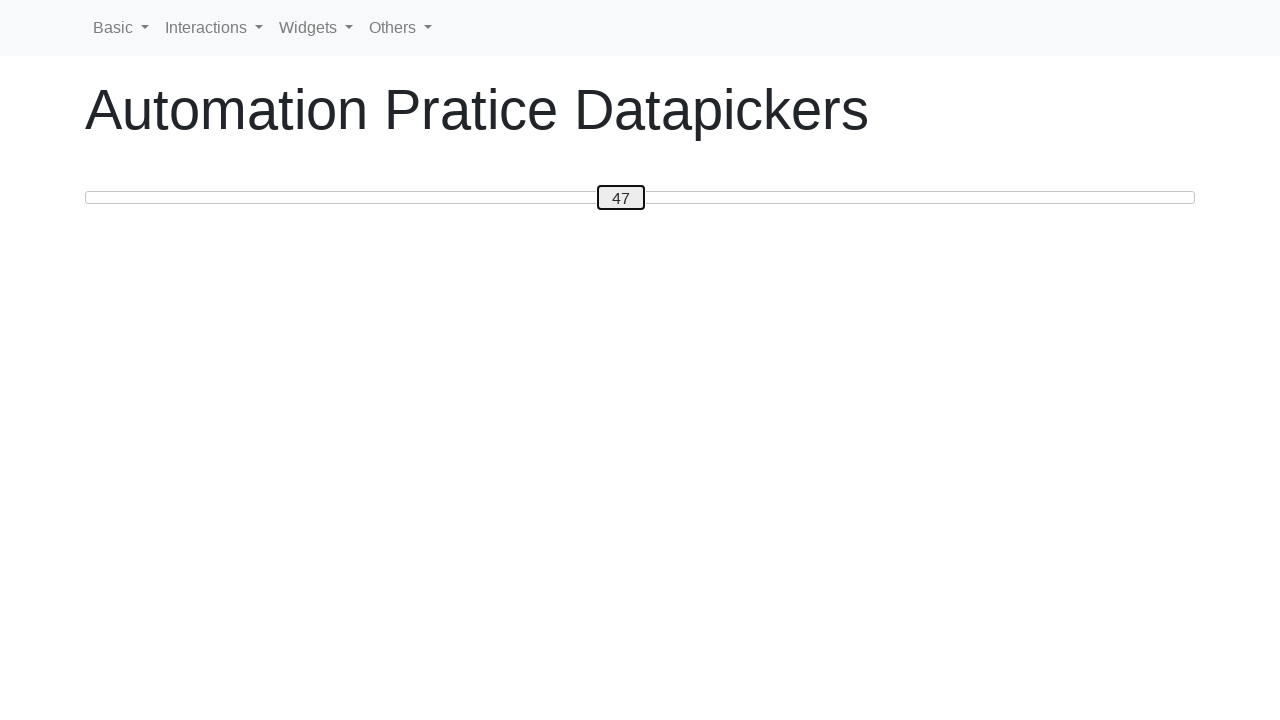

Pressed ArrowRight to move slider towards position 100 on #custom-handle
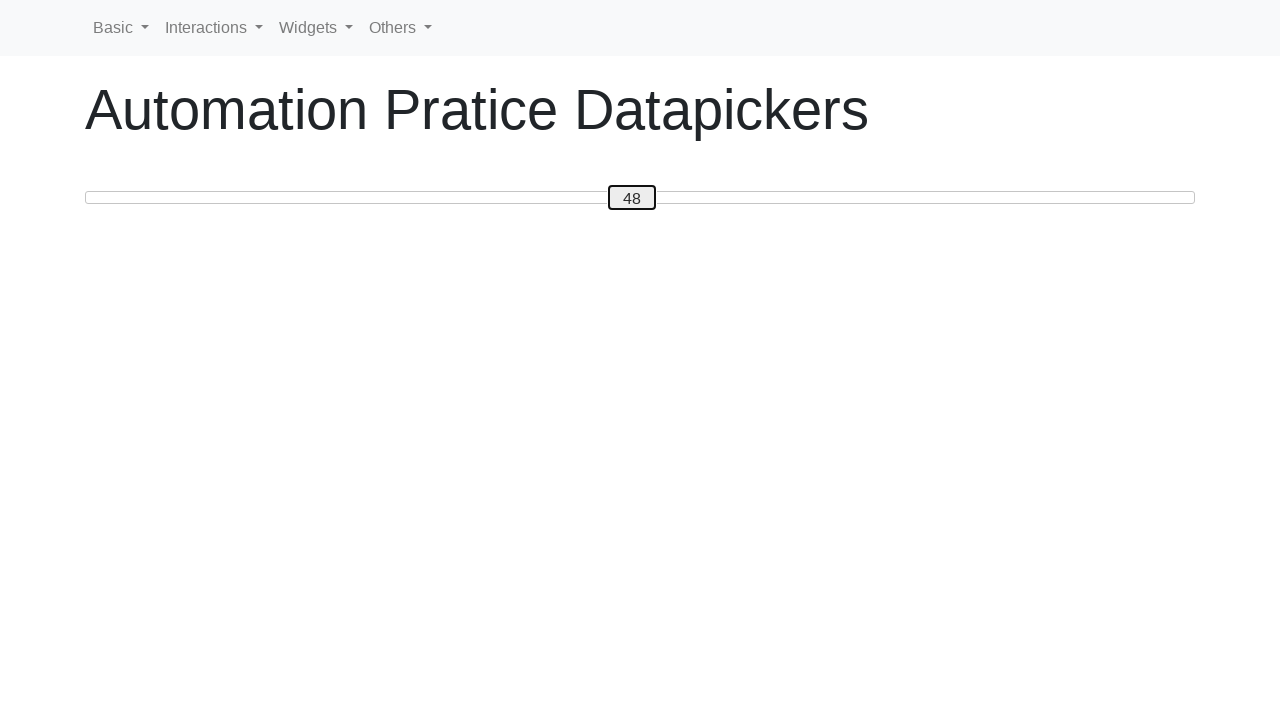

Read slider position: 48
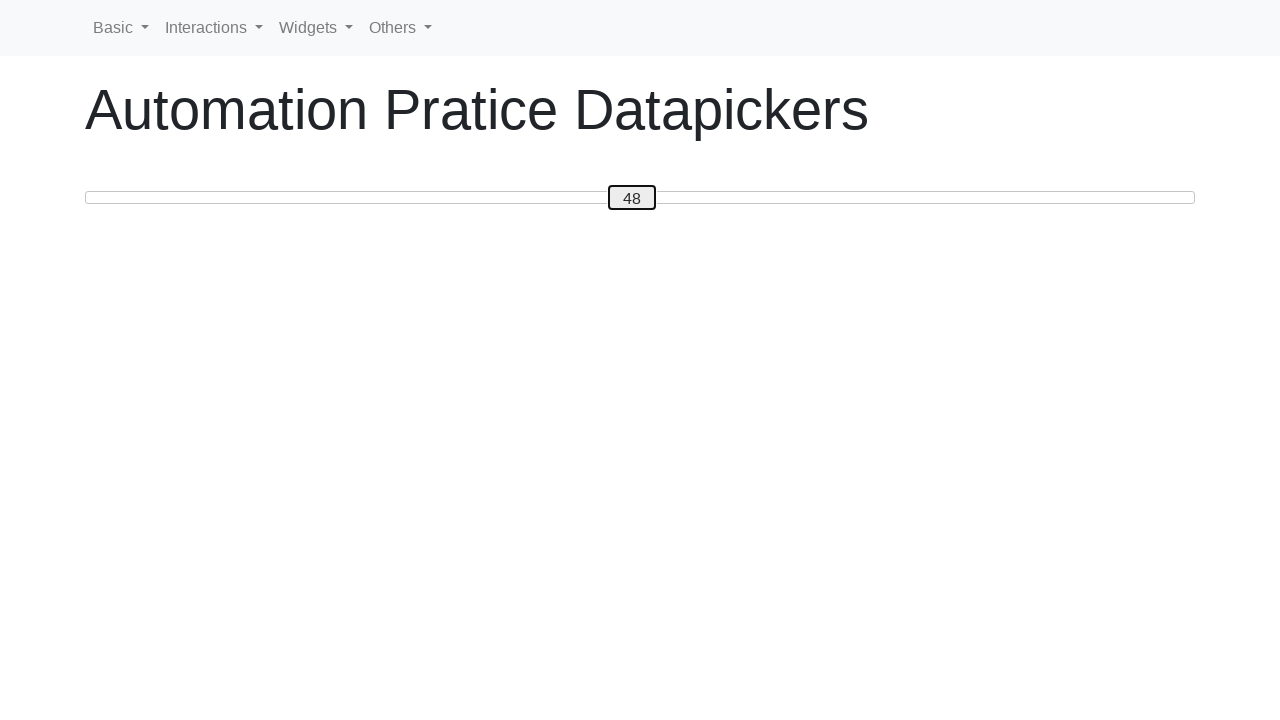

Pressed ArrowRight to move slider towards position 100 on #custom-handle
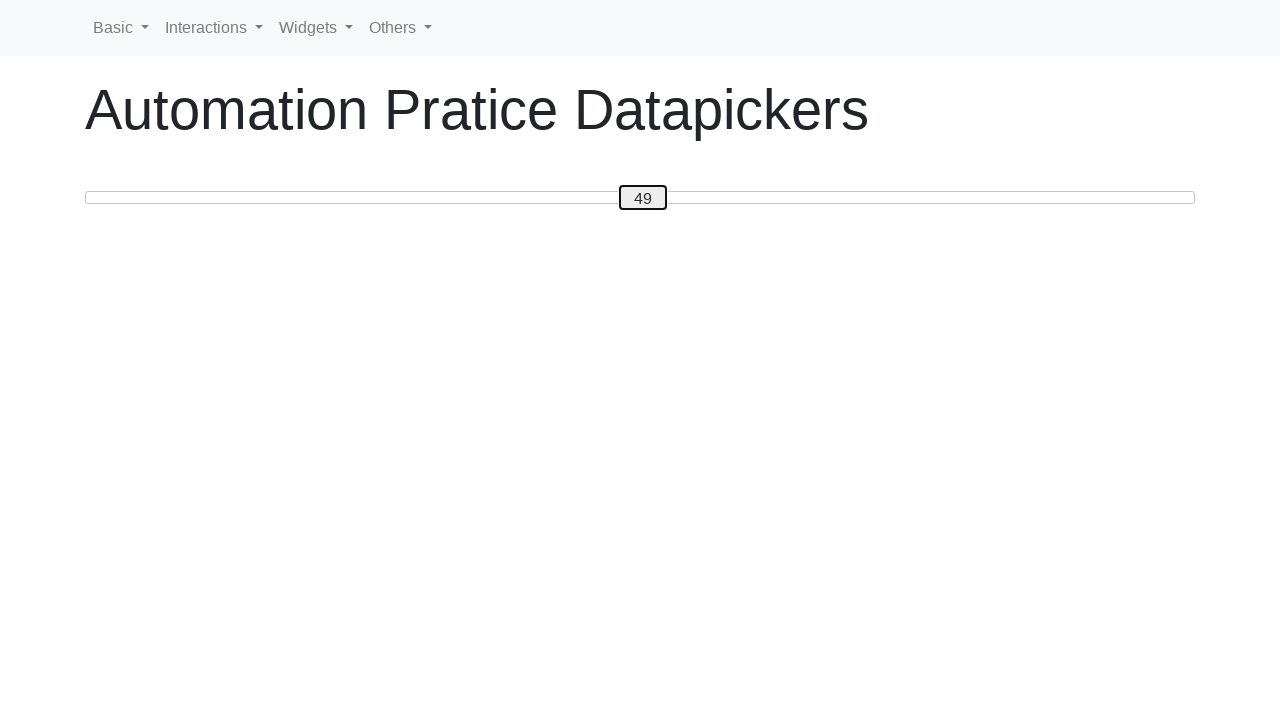

Read slider position: 49
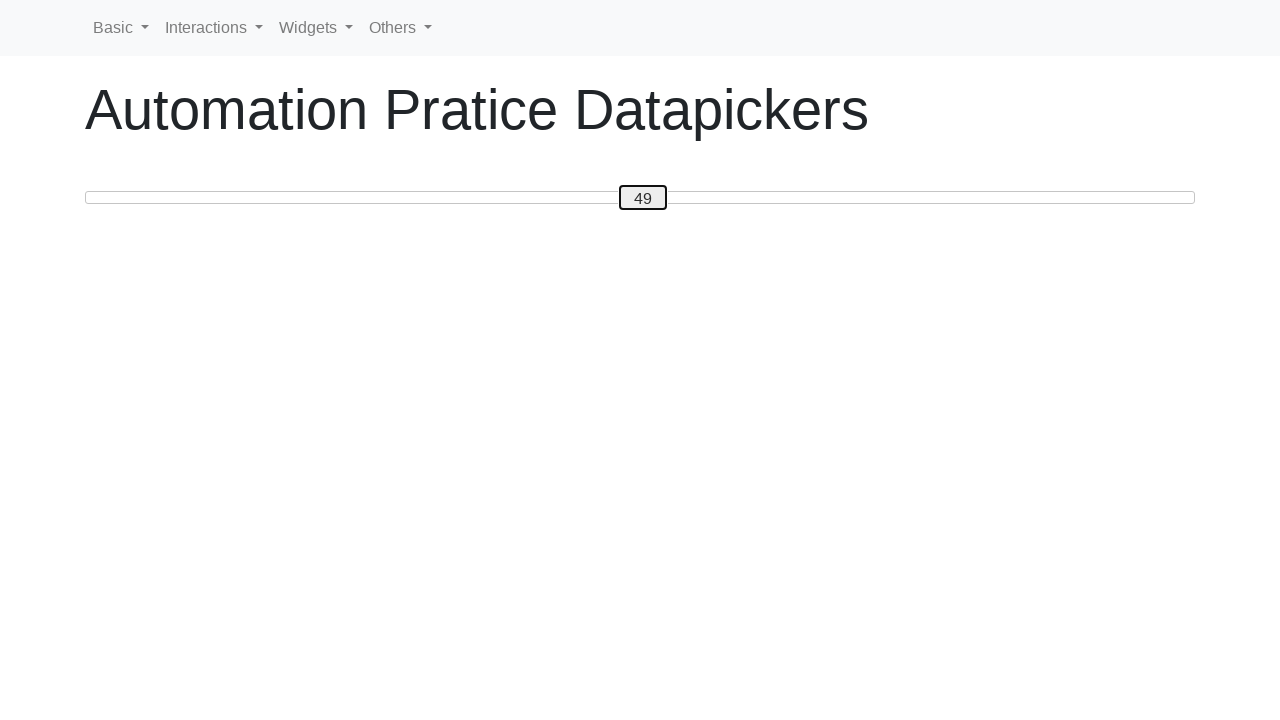

Pressed ArrowRight to move slider towards position 100 on #custom-handle
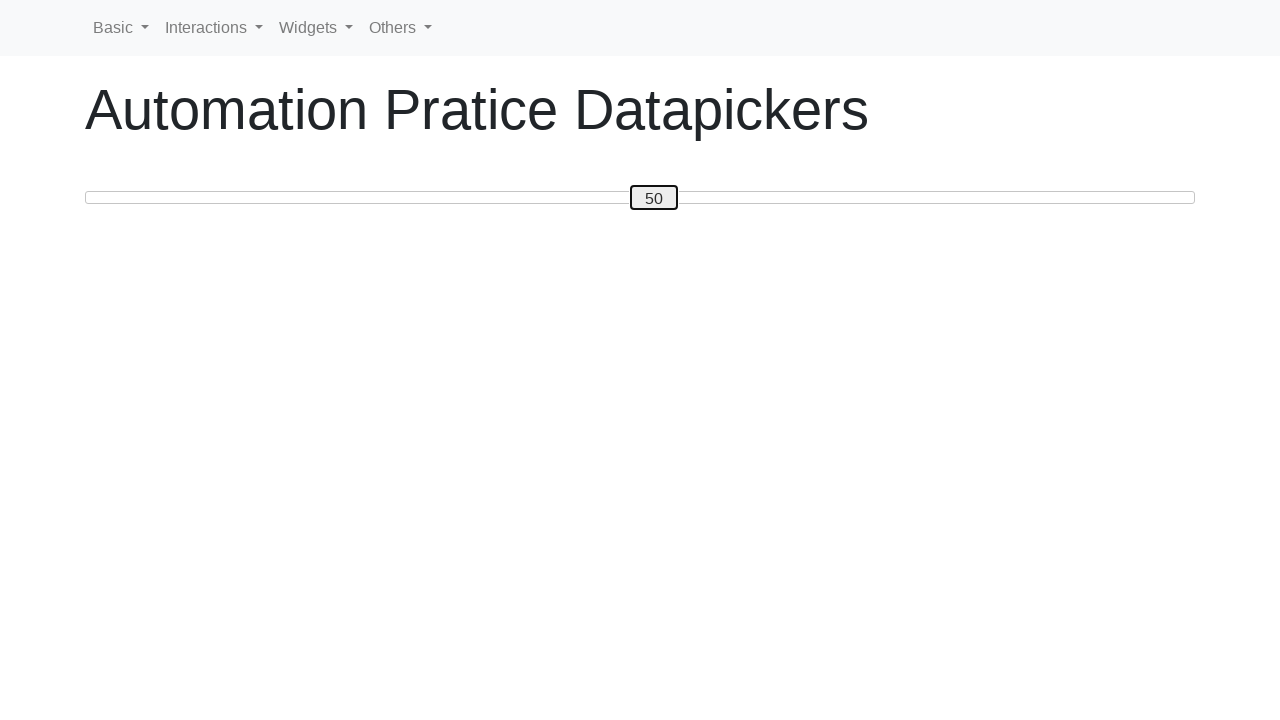

Read slider position: 50
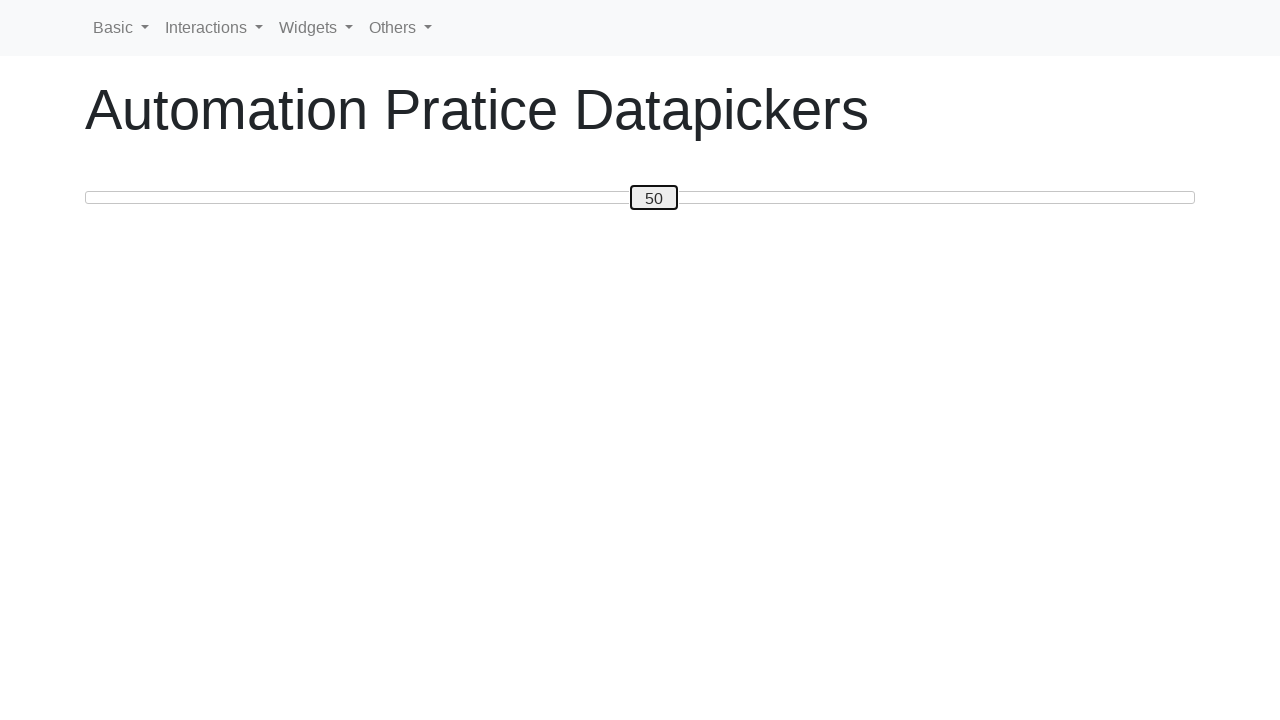

Pressed ArrowRight to move slider towards position 100 on #custom-handle
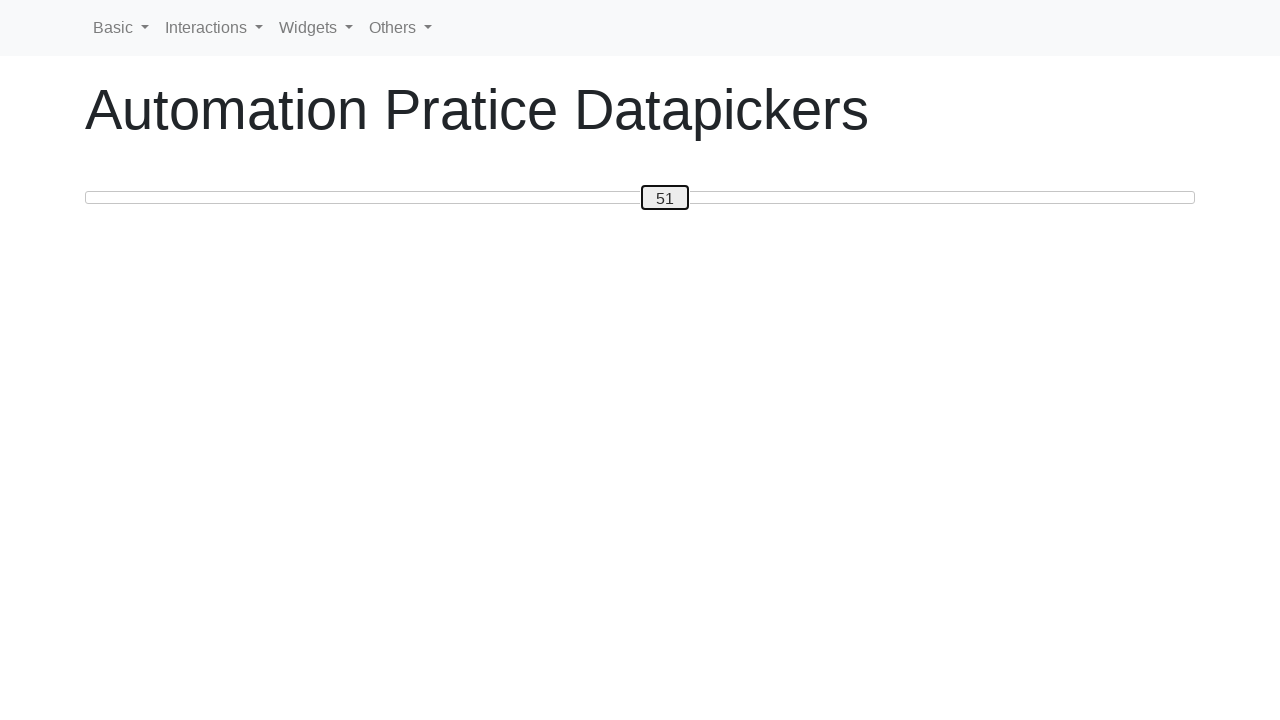

Read slider position: 51
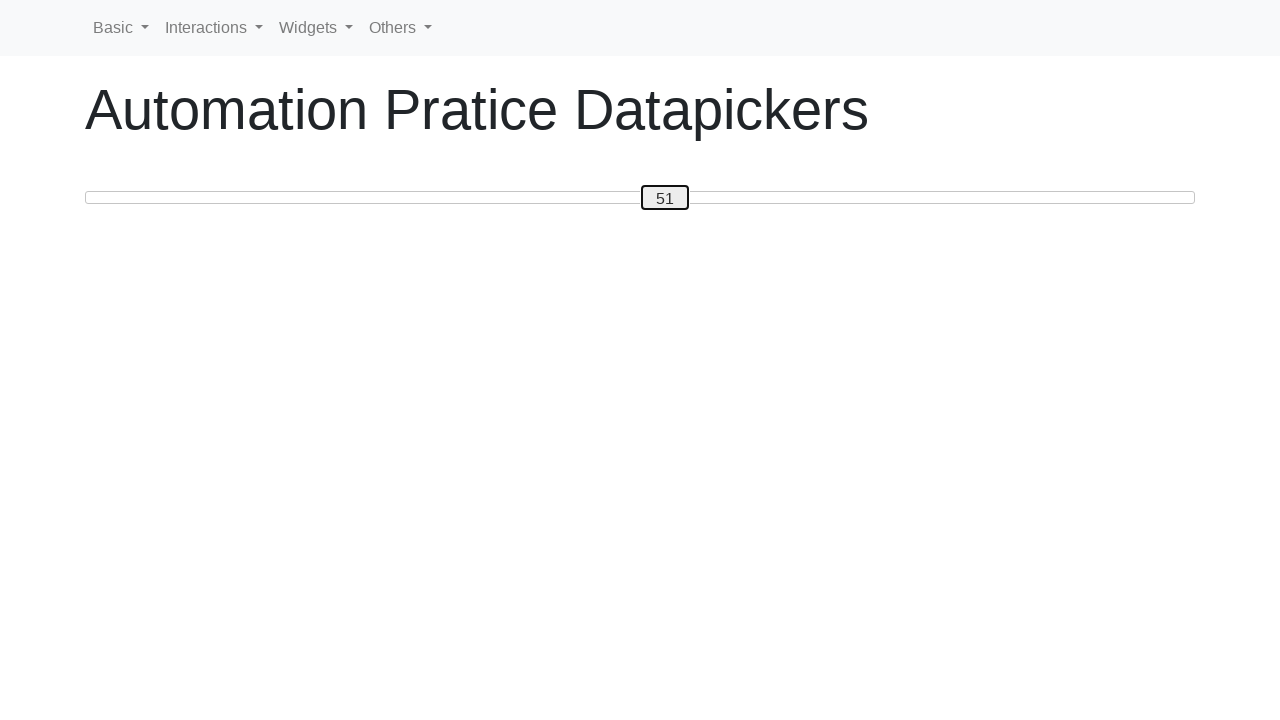

Pressed ArrowRight to move slider towards position 100 on #custom-handle
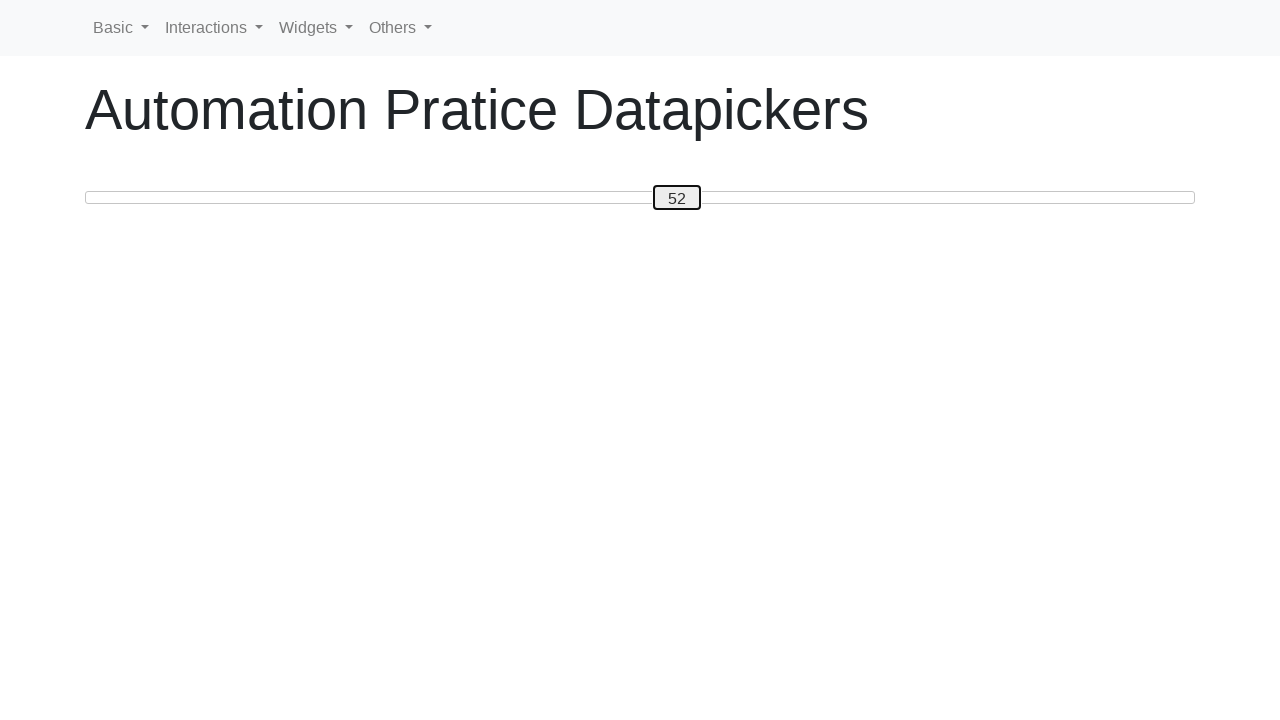

Read slider position: 52
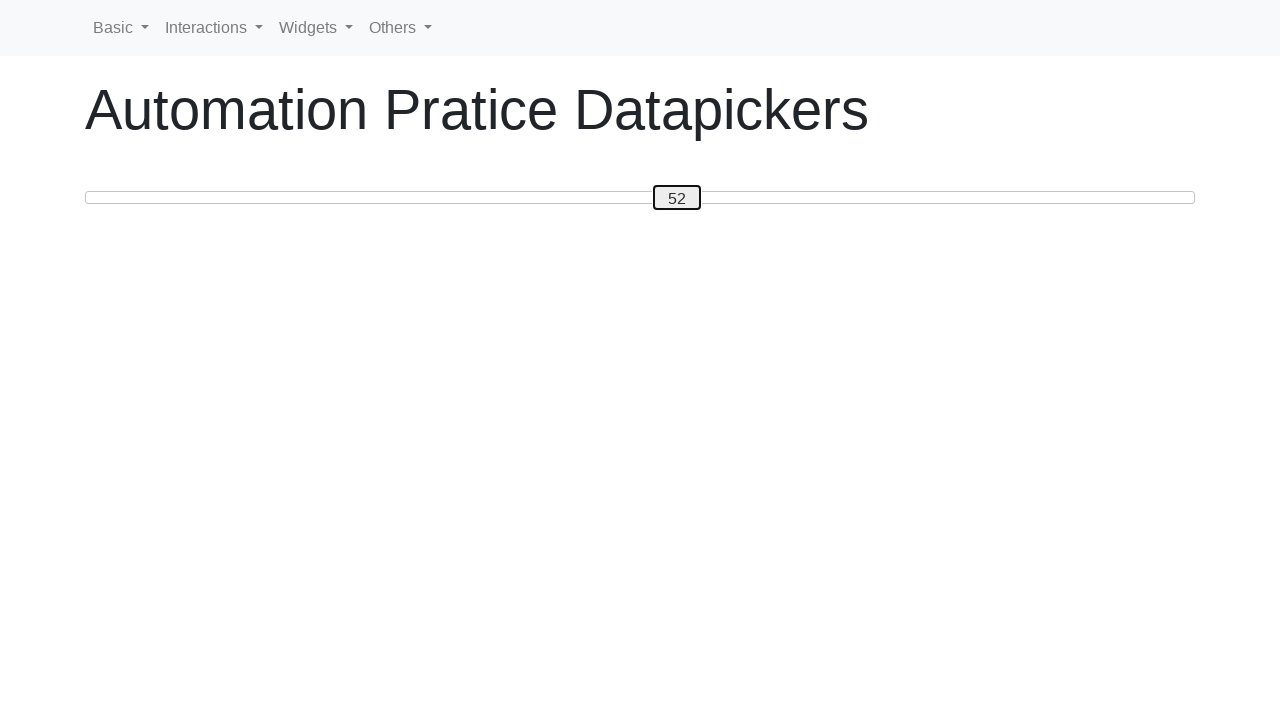

Pressed ArrowRight to move slider towards position 100 on #custom-handle
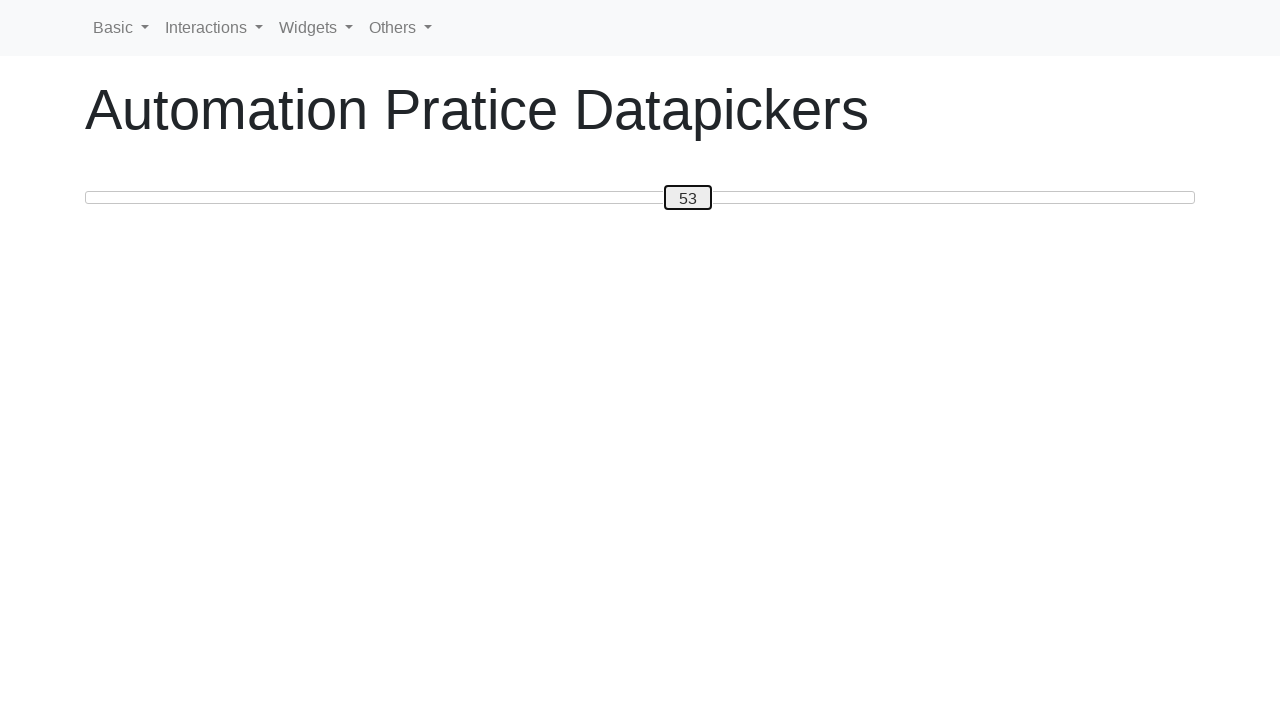

Read slider position: 53
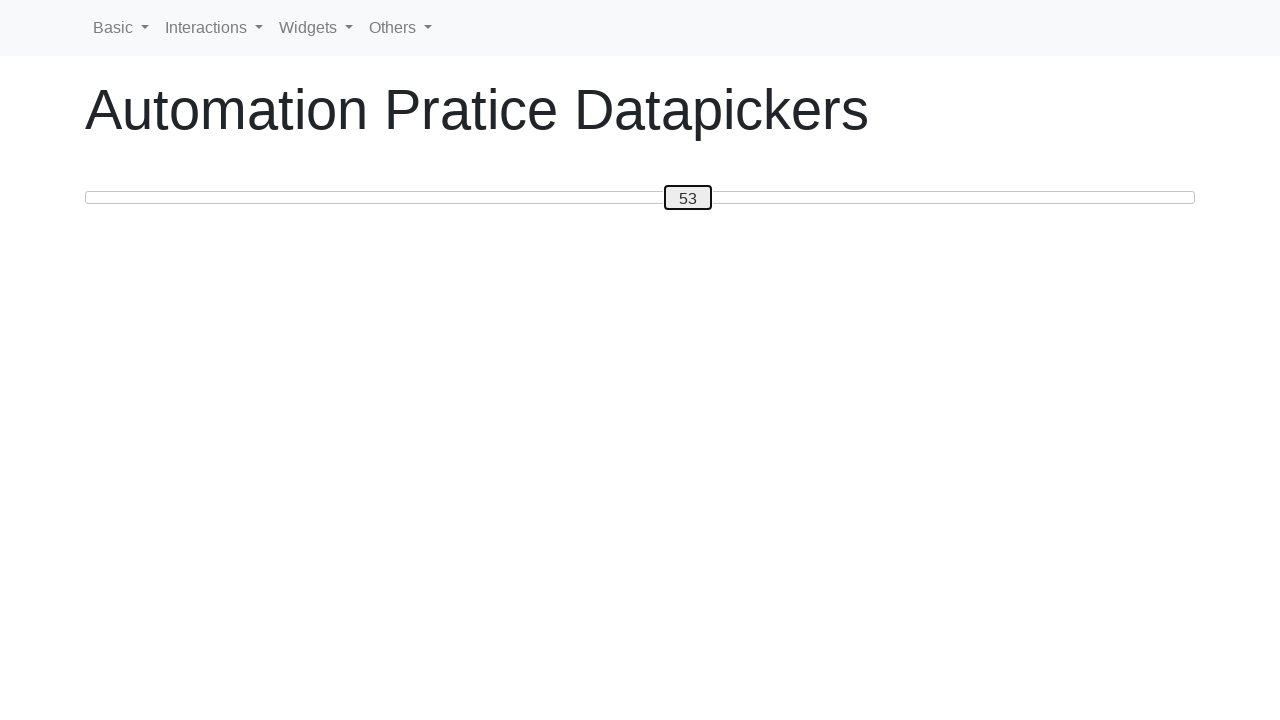

Pressed ArrowRight to move slider towards position 100 on #custom-handle
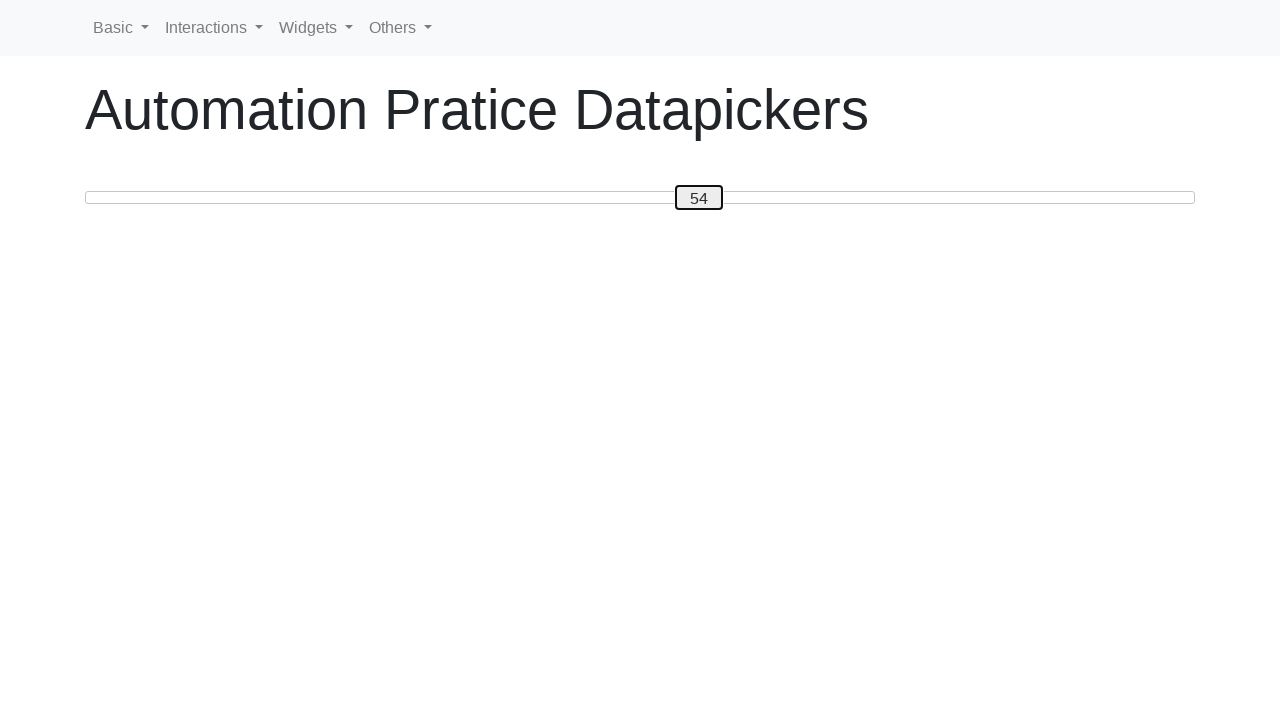

Read slider position: 54
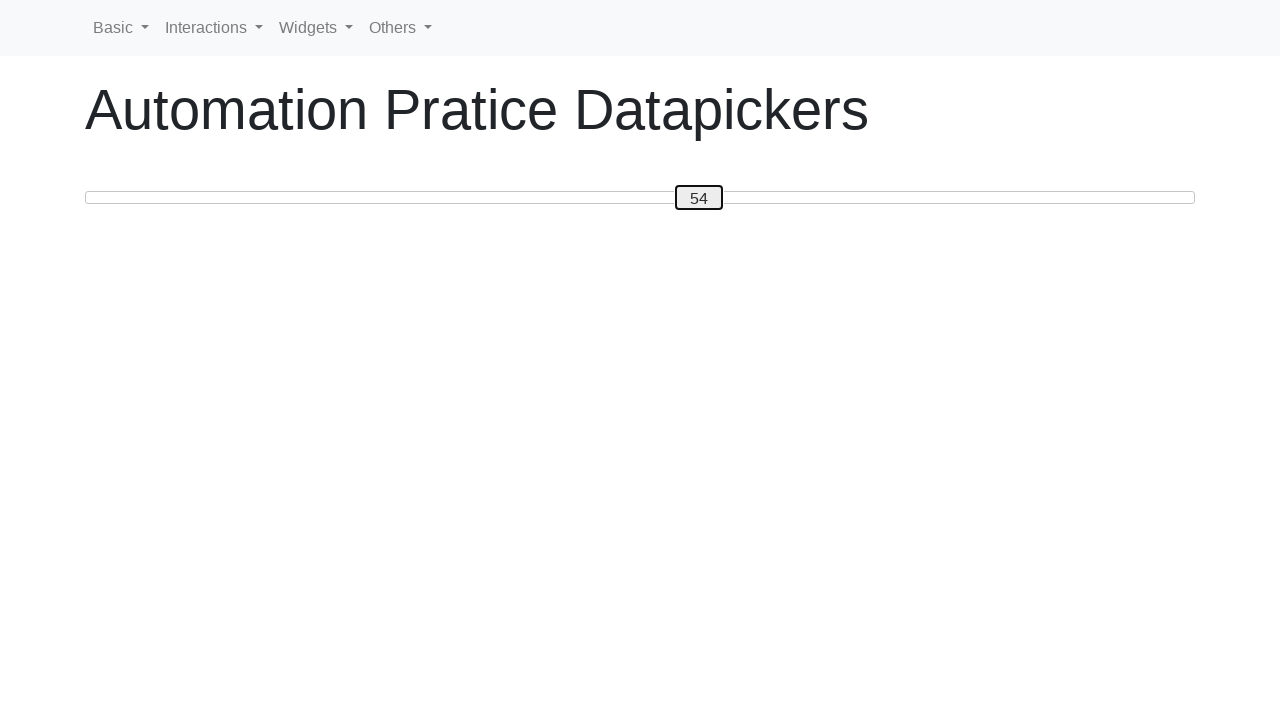

Pressed ArrowRight to move slider towards position 100 on #custom-handle
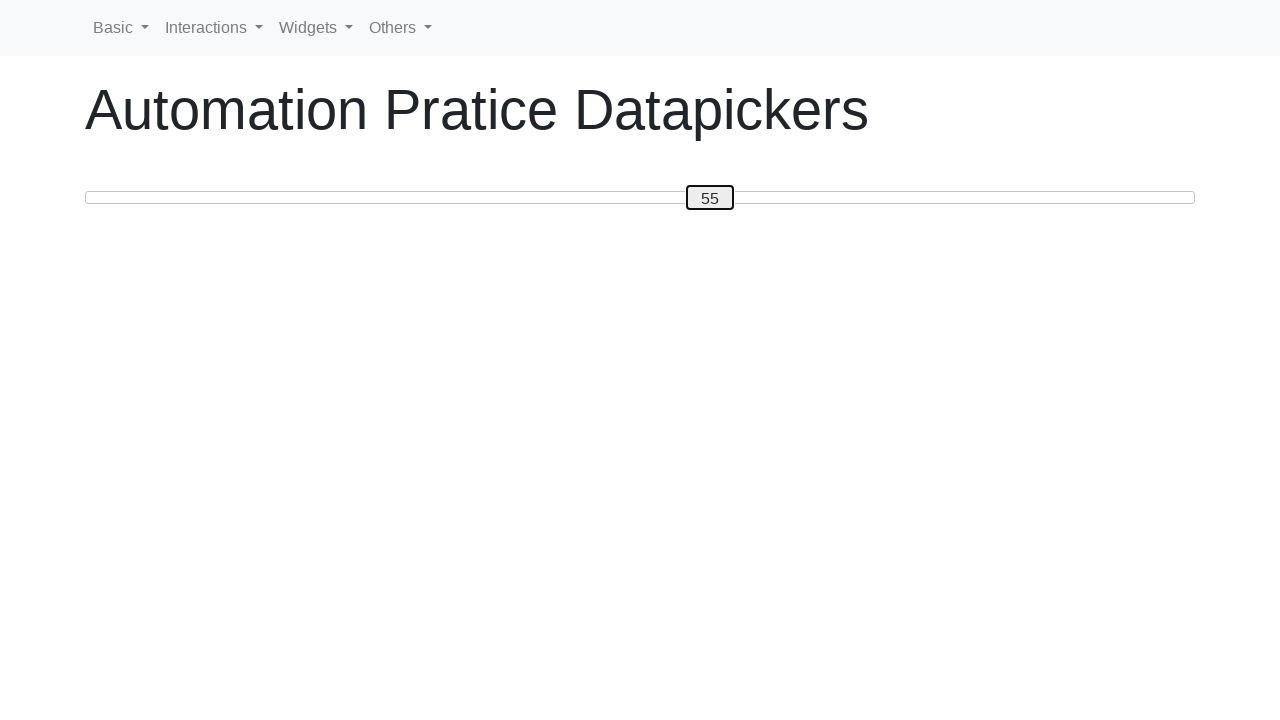

Read slider position: 55
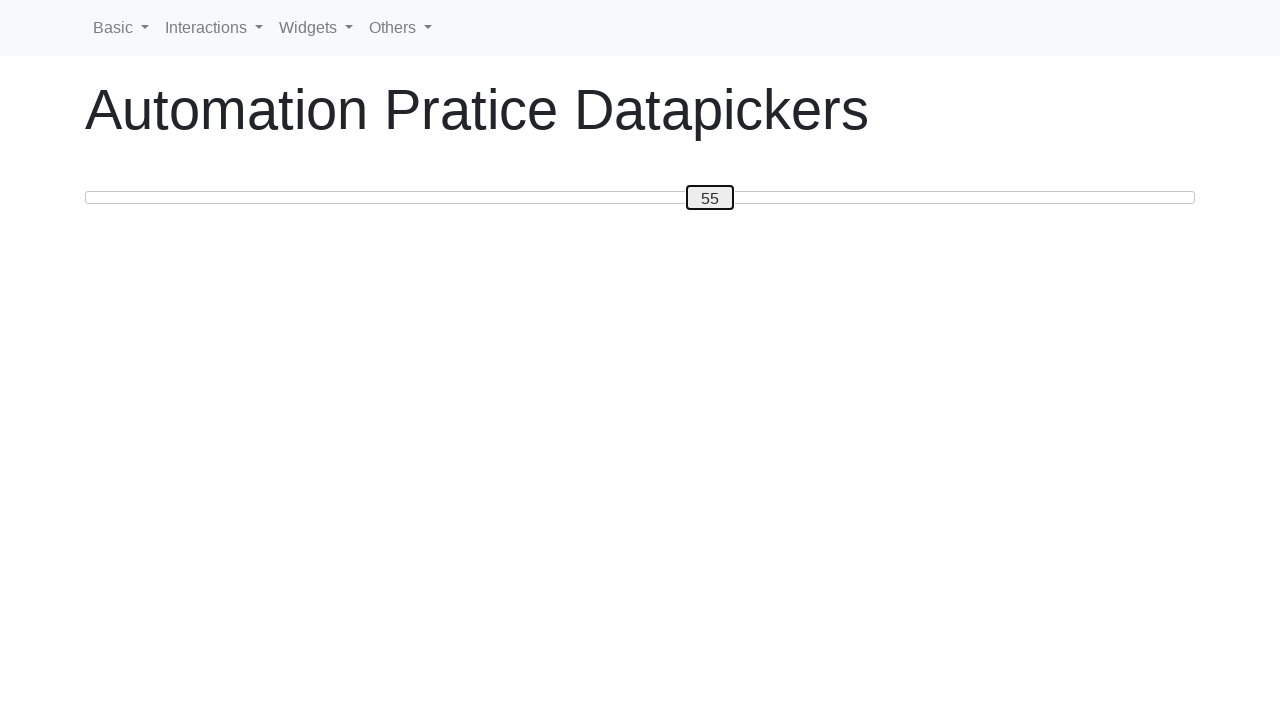

Pressed ArrowRight to move slider towards position 100 on #custom-handle
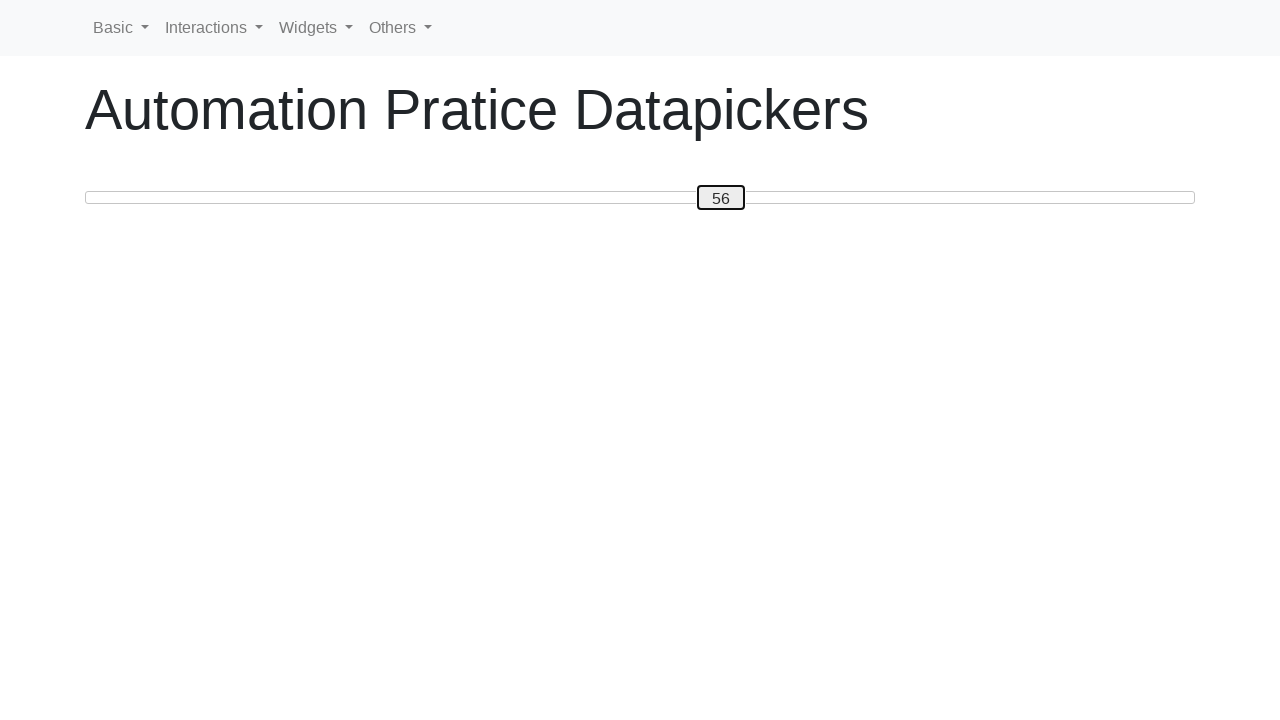

Read slider position: 56
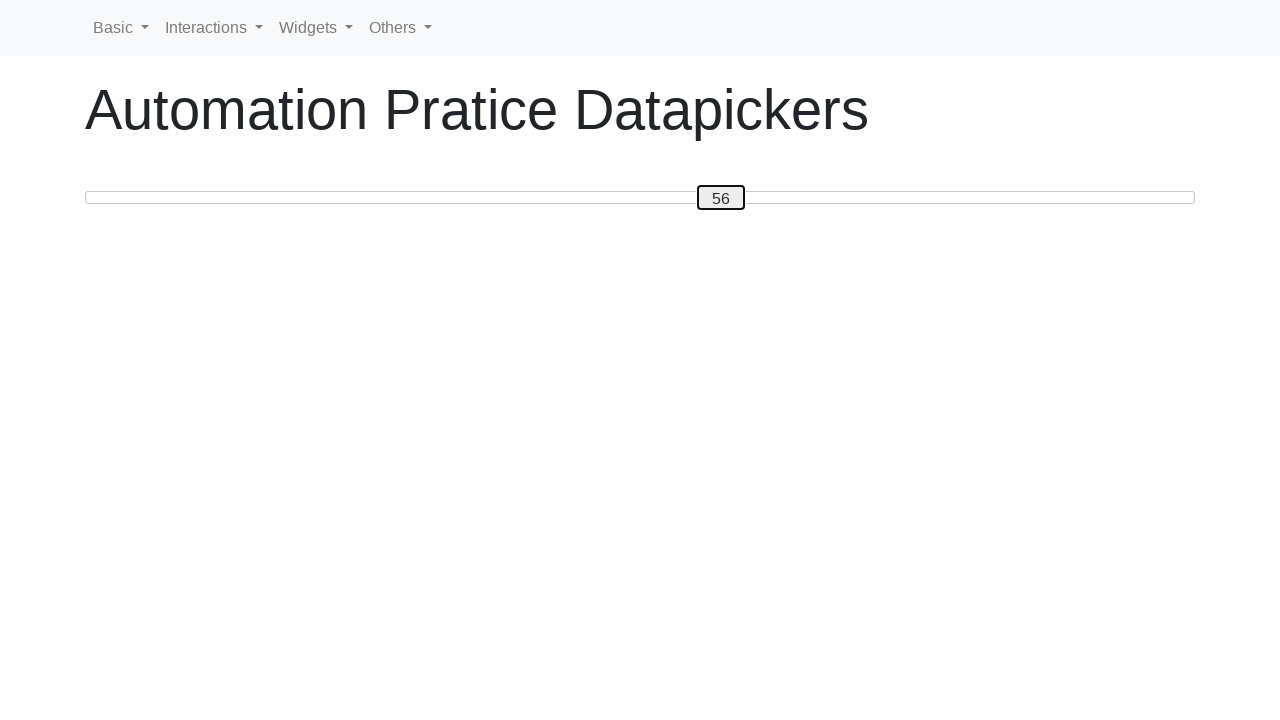

Pressed ArrowRight to move slider towards position 100 on #custom-handle
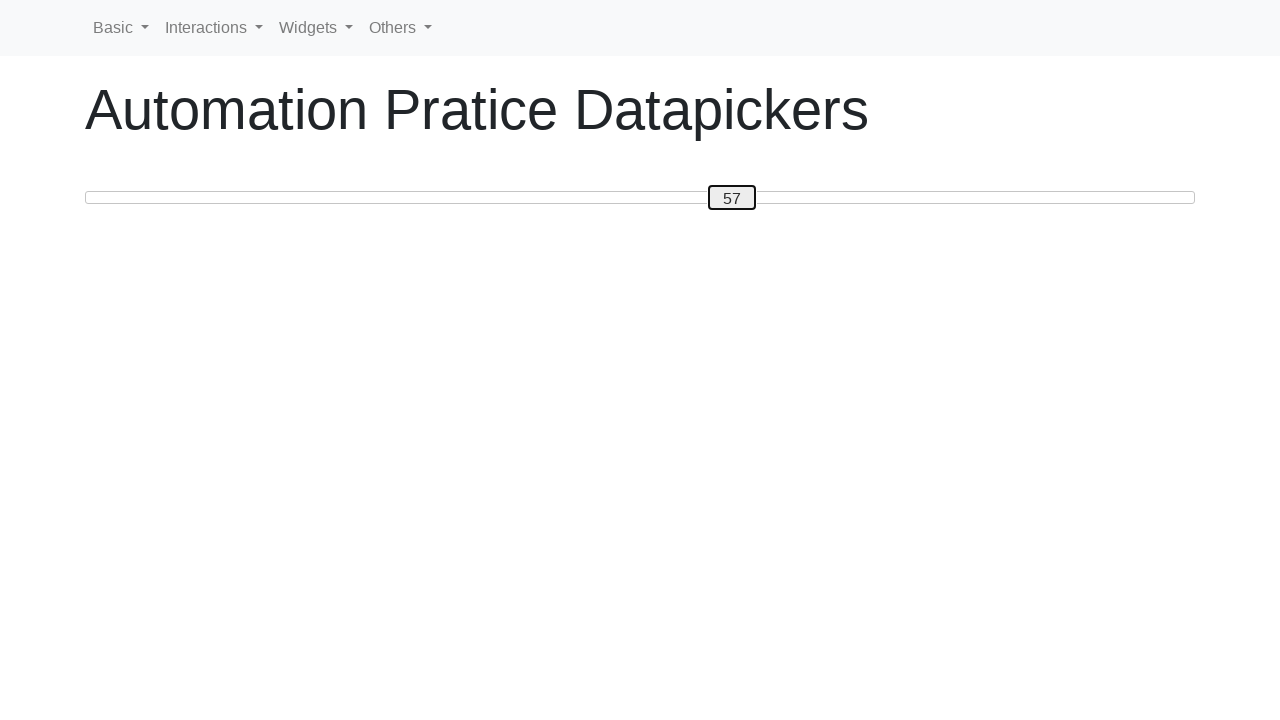

Read slider position: 57
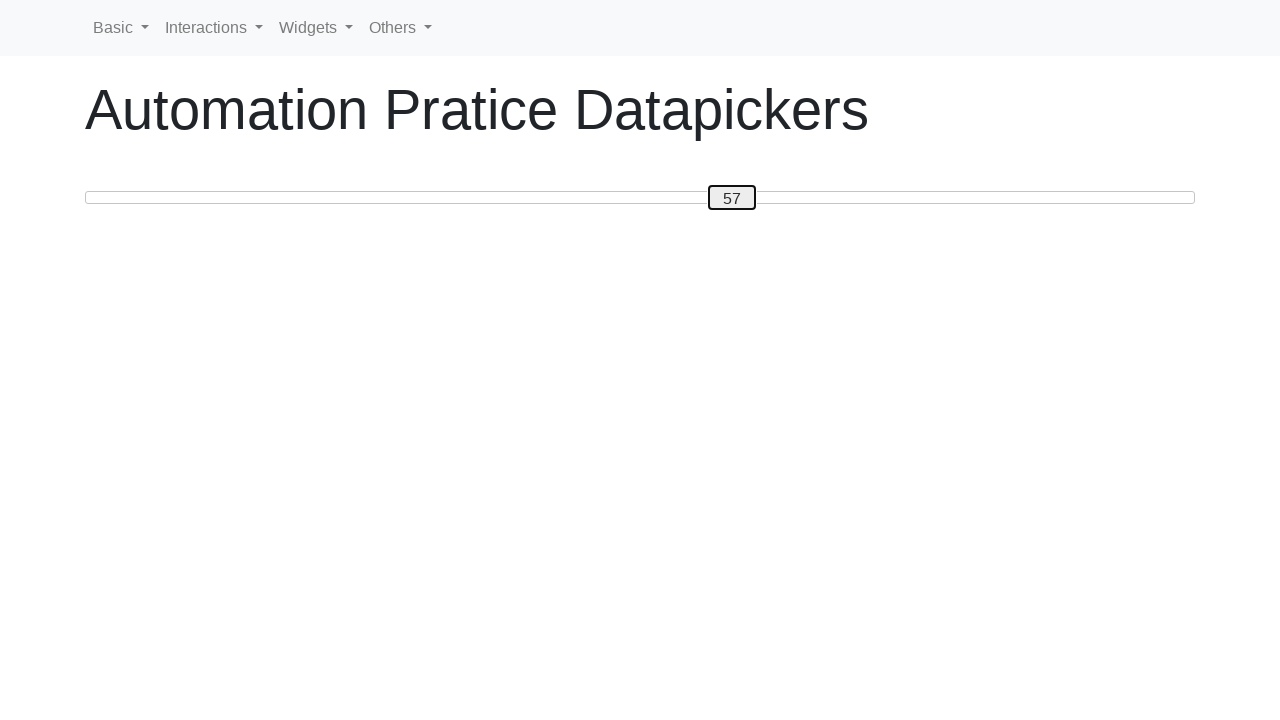

Pressed ArrowRight to move slider towards position 100 on #custom-handle
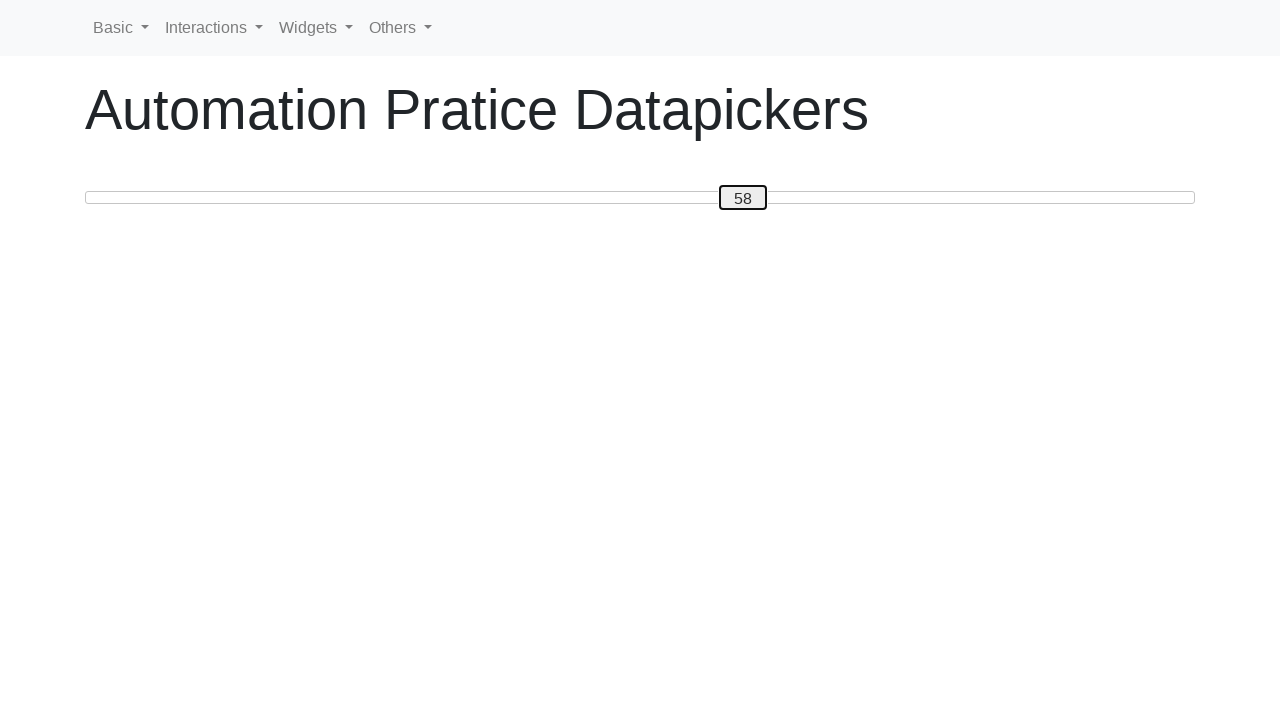

Read slider position: 58
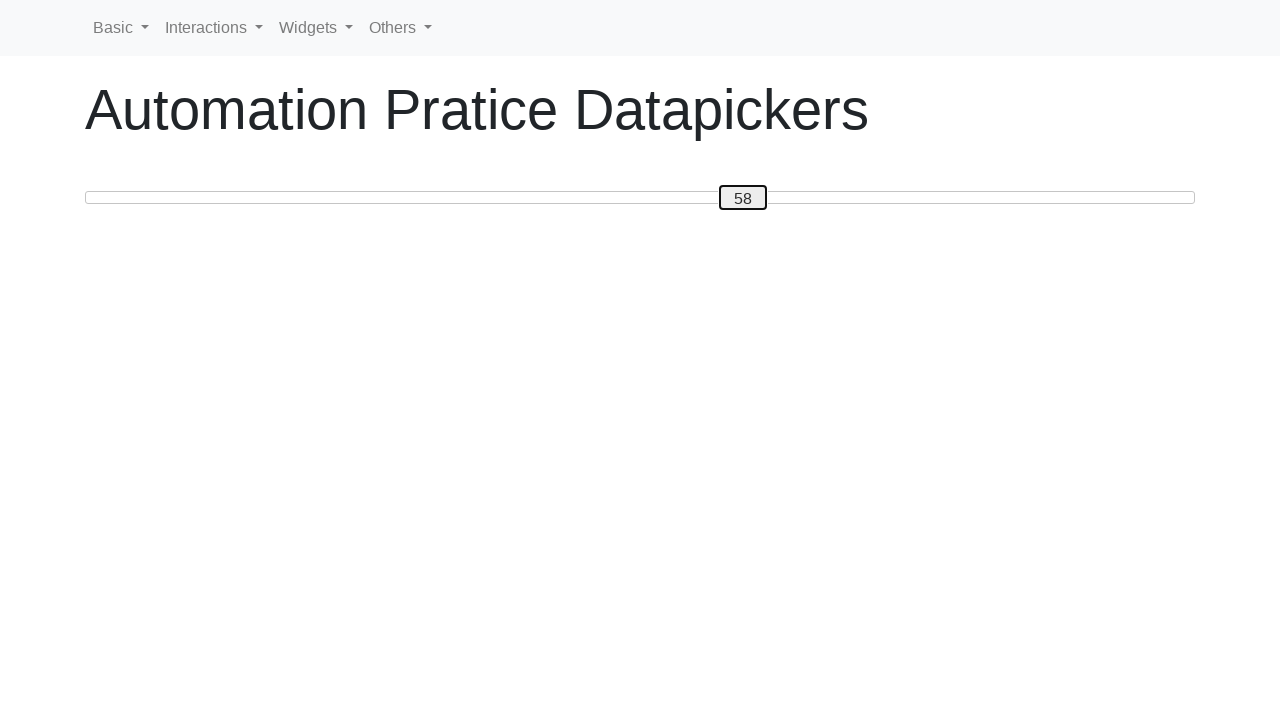

Pressed ArrowRight to move slider towards position 100 on #custom-handle
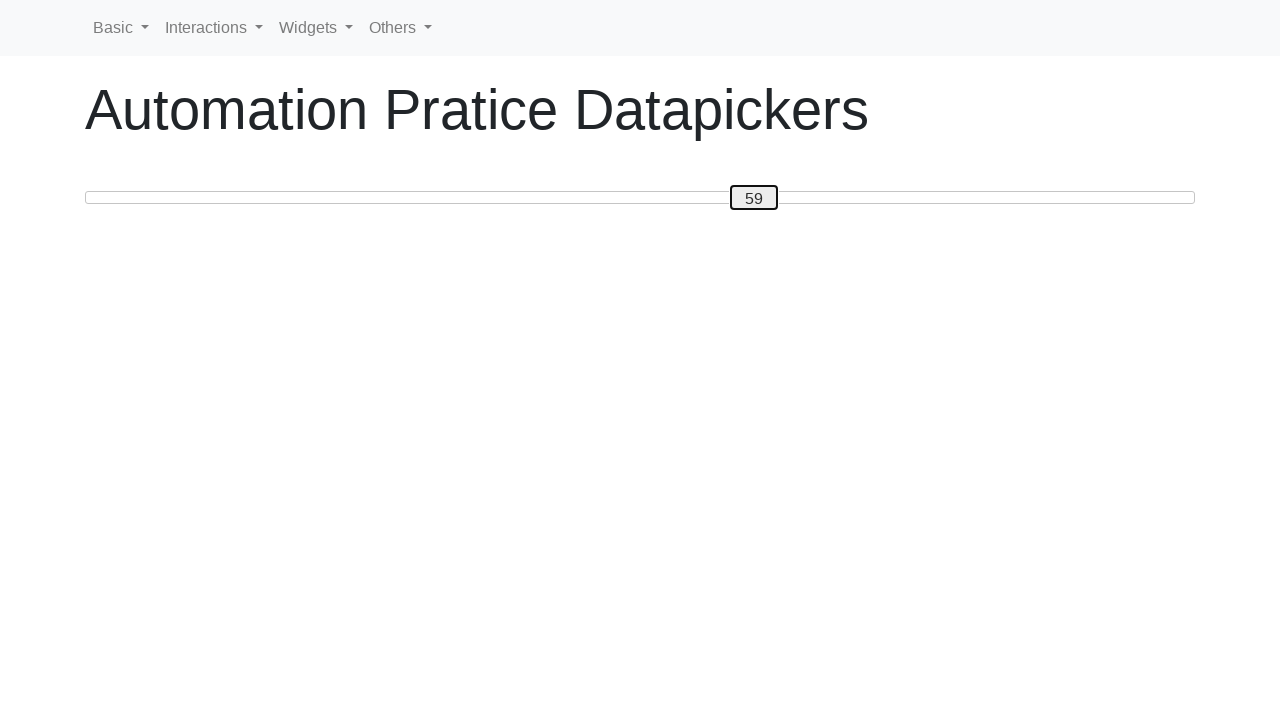

Read slider position: 59
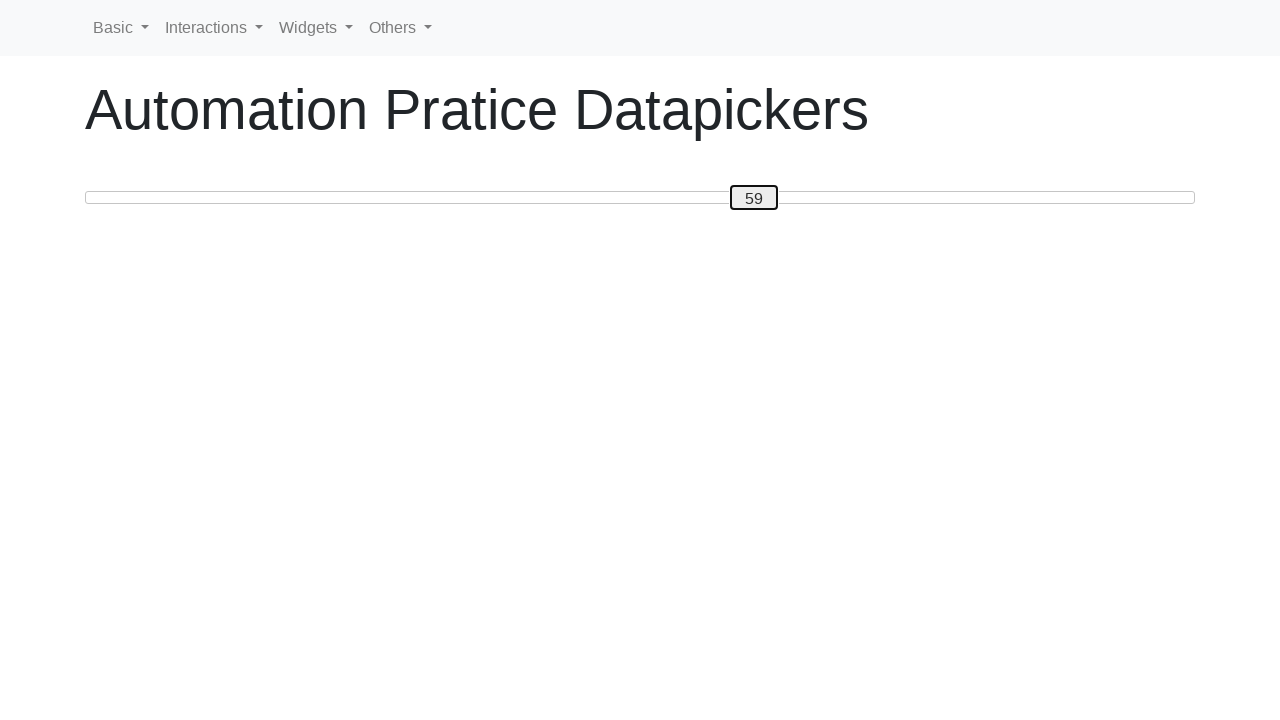

Pressed ArrowRight to move slider towards position 100 on #custom-handle
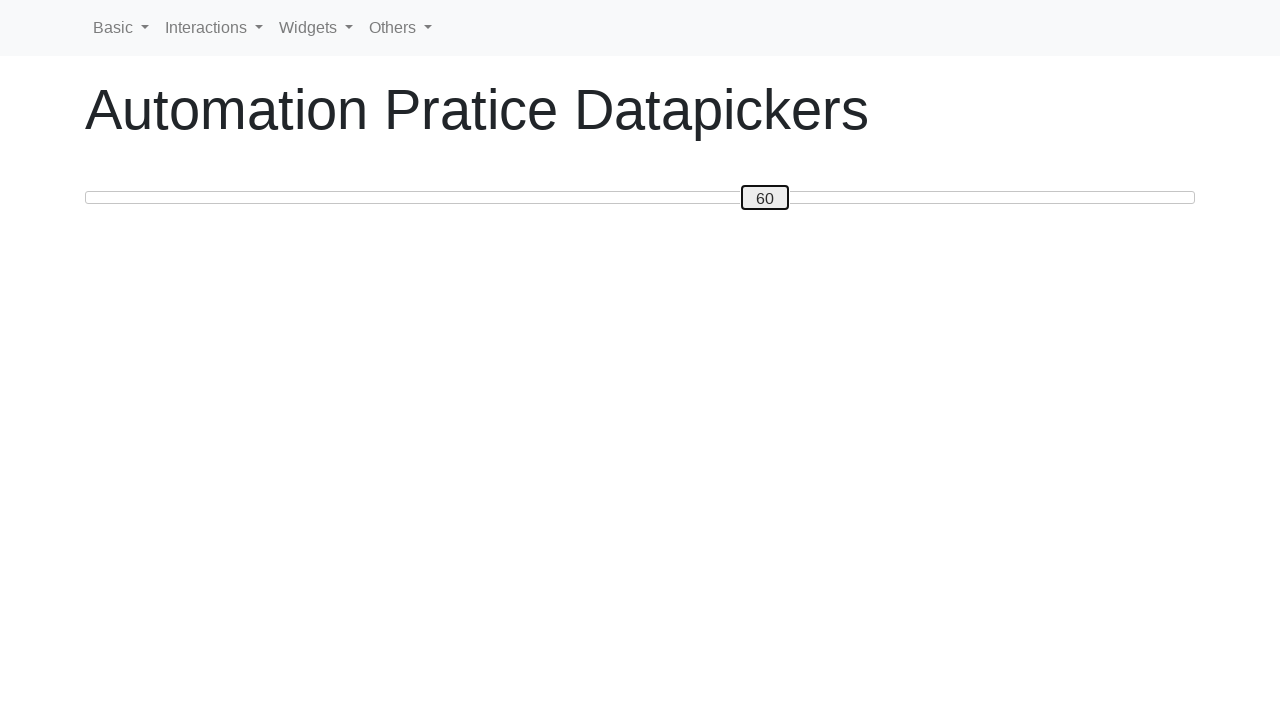

Read slider position: 60
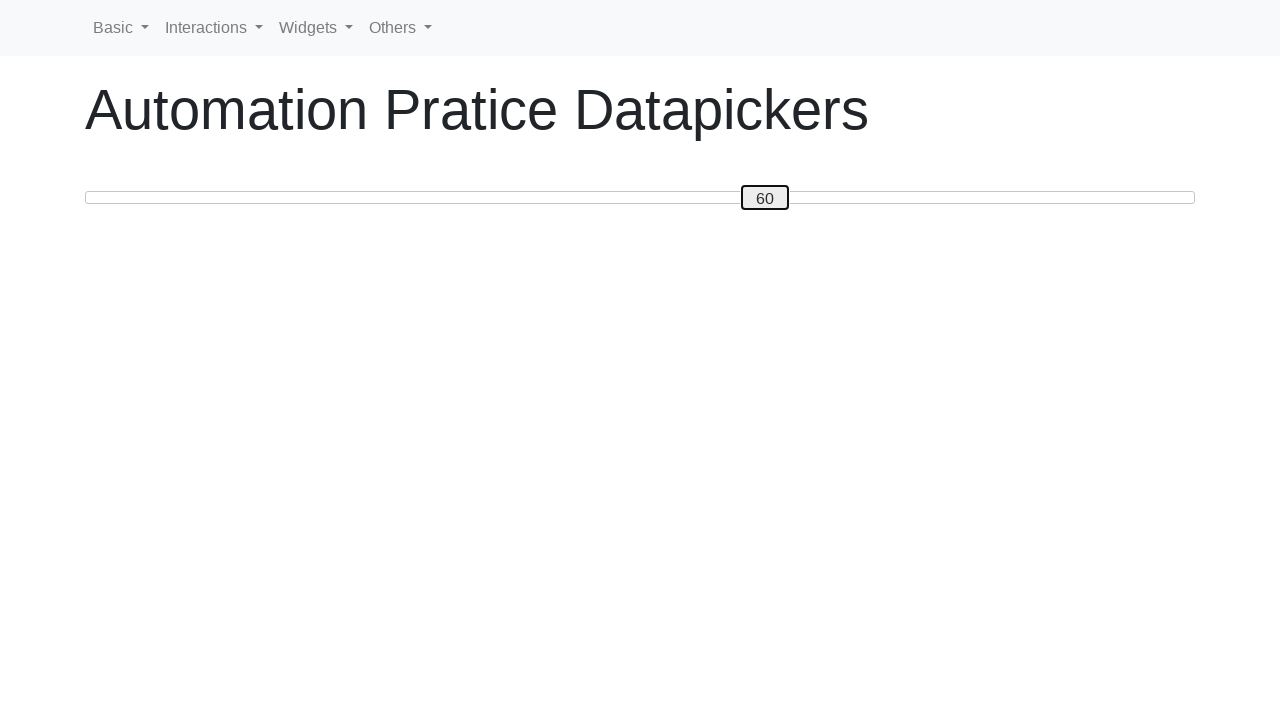

Pressed ArrowRight to move slider towards position 100 on #custom-handle
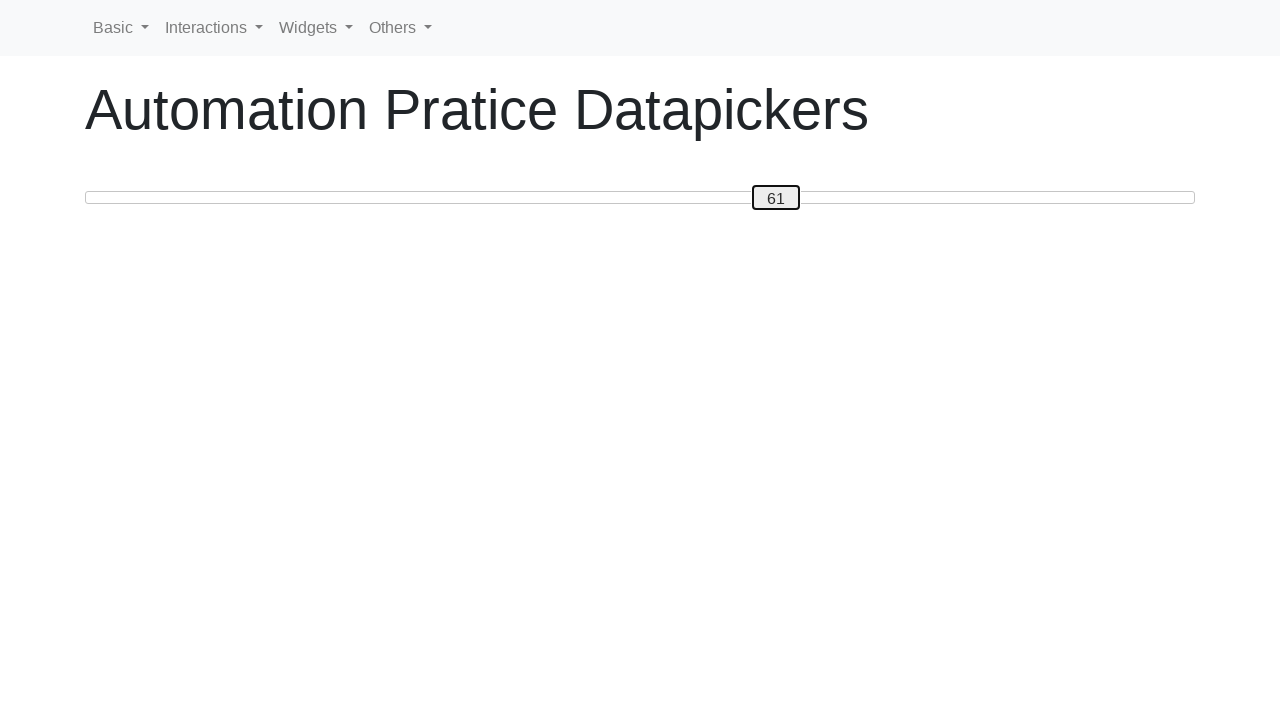

Read slider position: 61
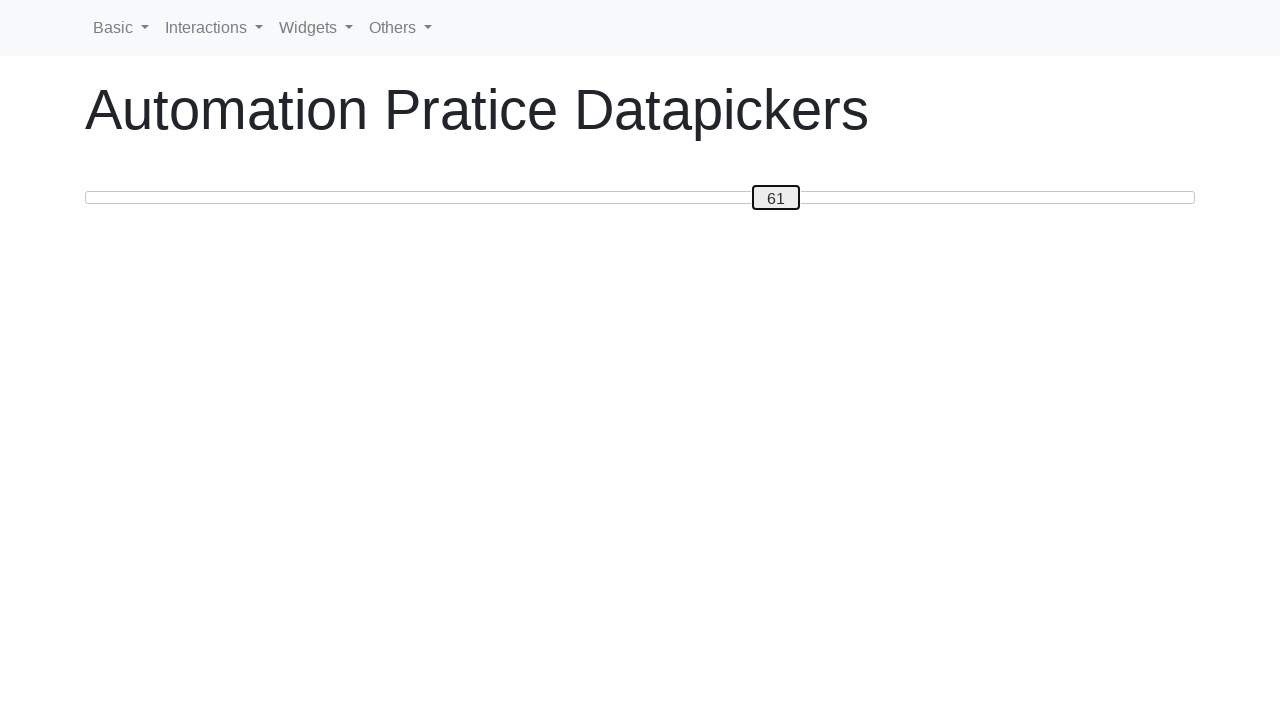

Pressed ArrowRight to move slider towards position 100 on #custom-handle
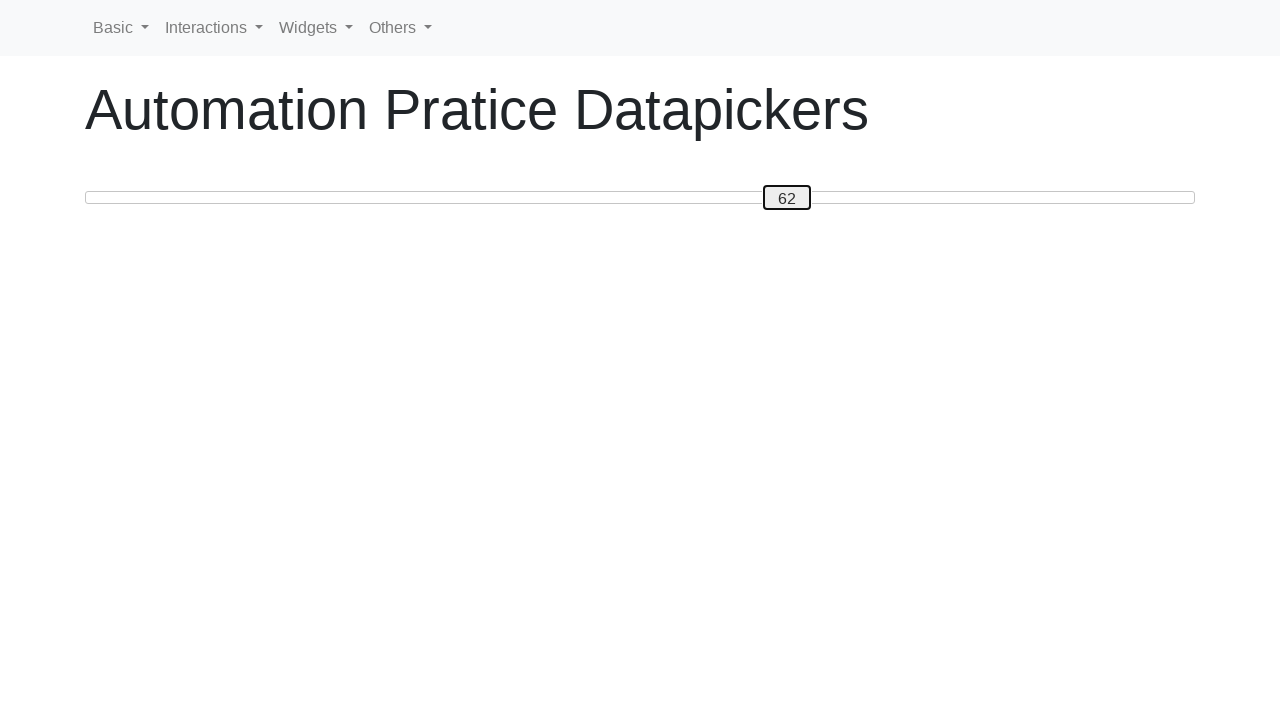

Read slider position: 62
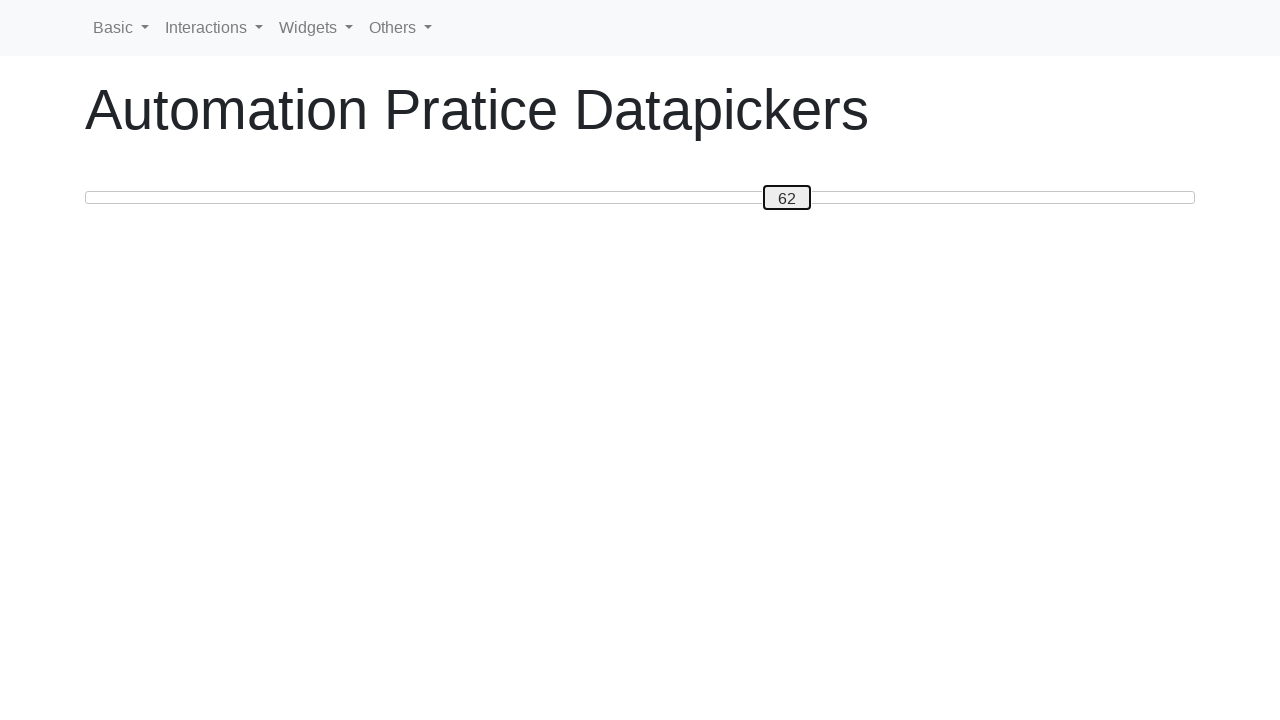

Pressed ArrowRight to move slider towards position 100 on #custom-handle
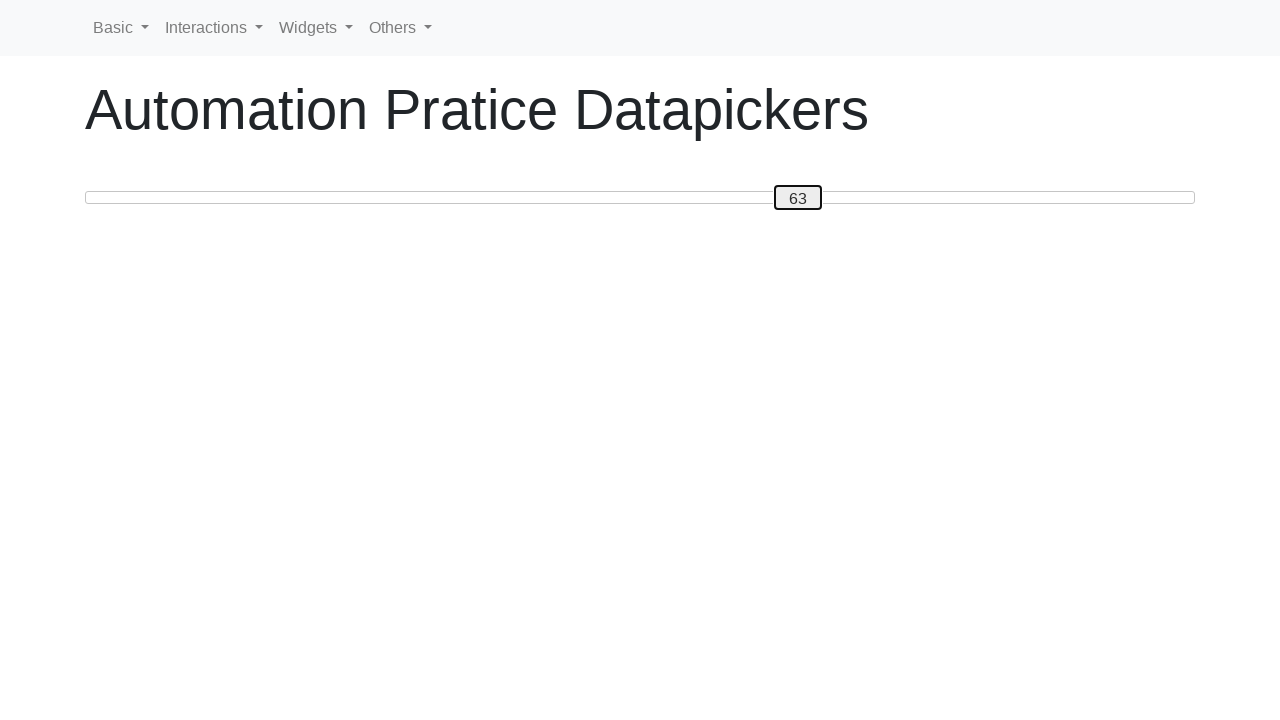

Read slider position: 63
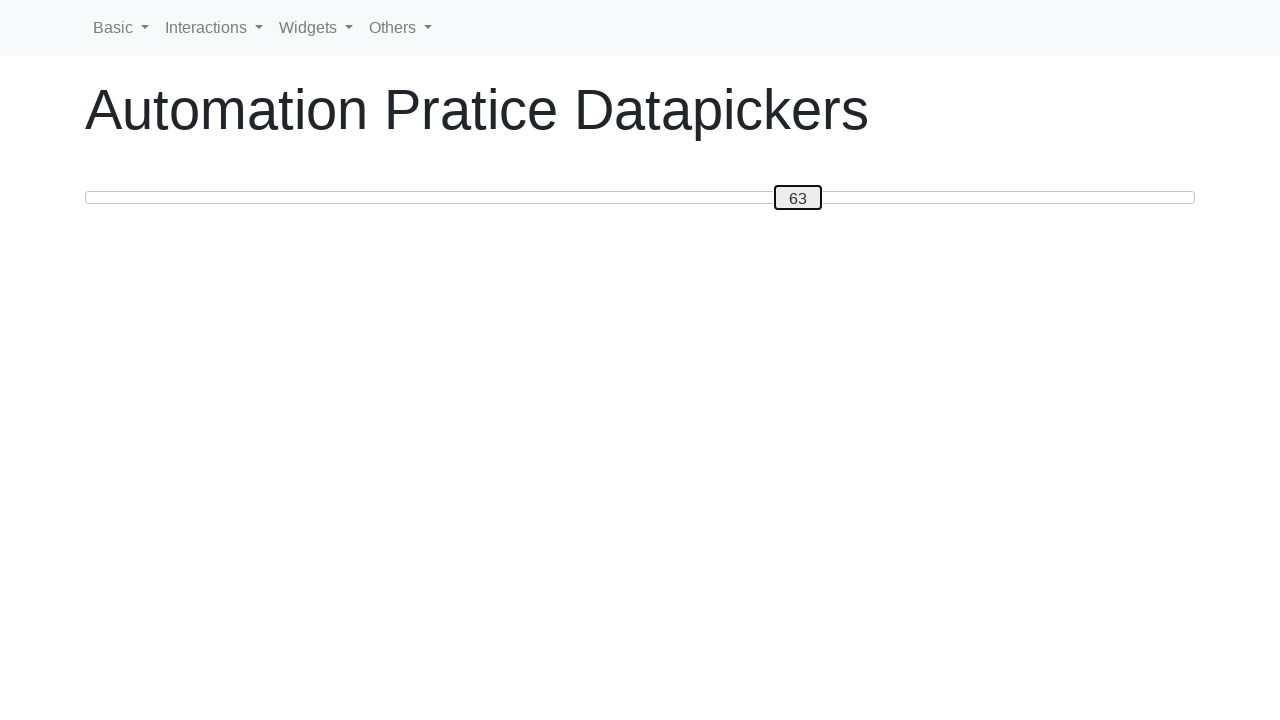

Pressed ArrowRight to move slider towards position 100 on #custom-handle
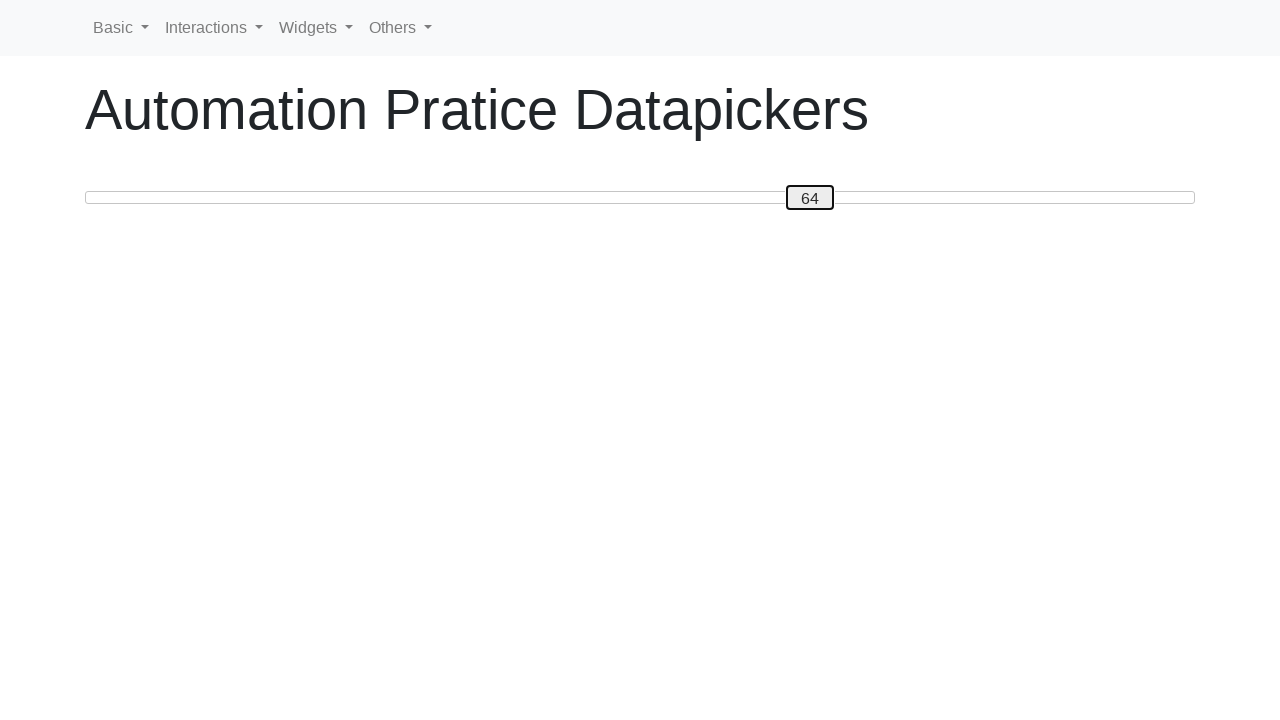

Read slider position: 64
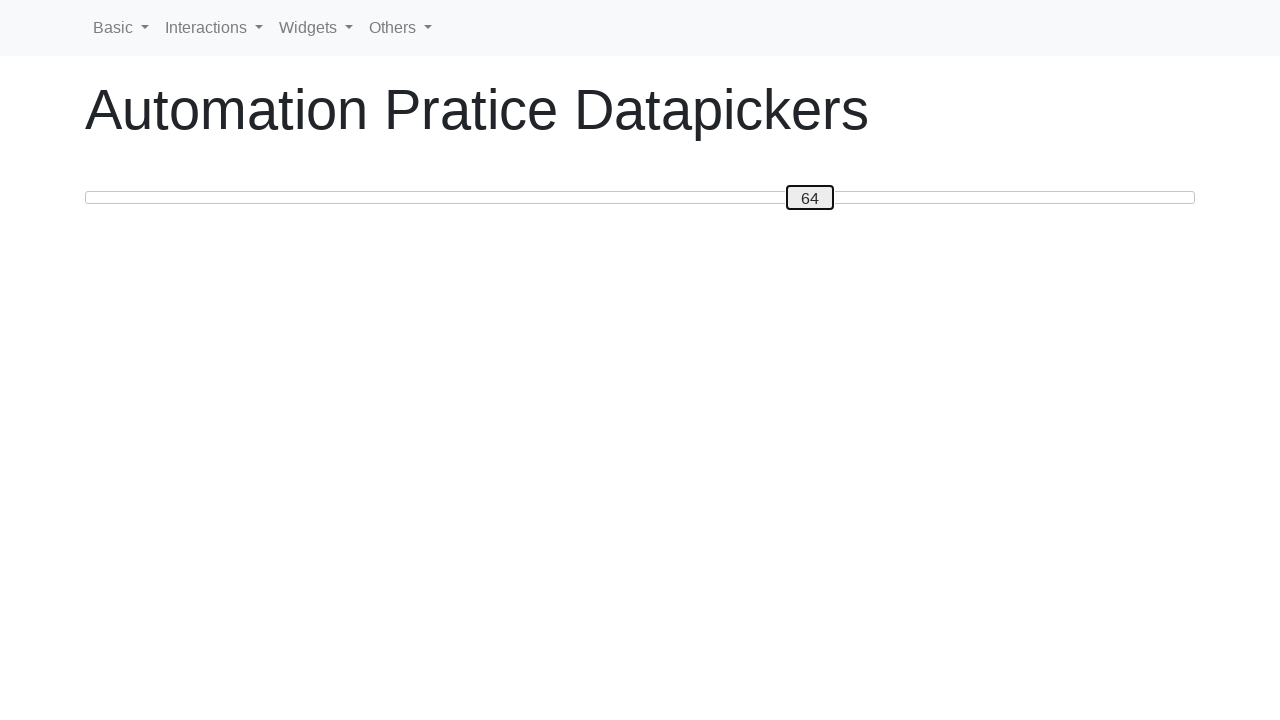

Pressed ArrowRight to move slider towards position 100 on #custom-handle
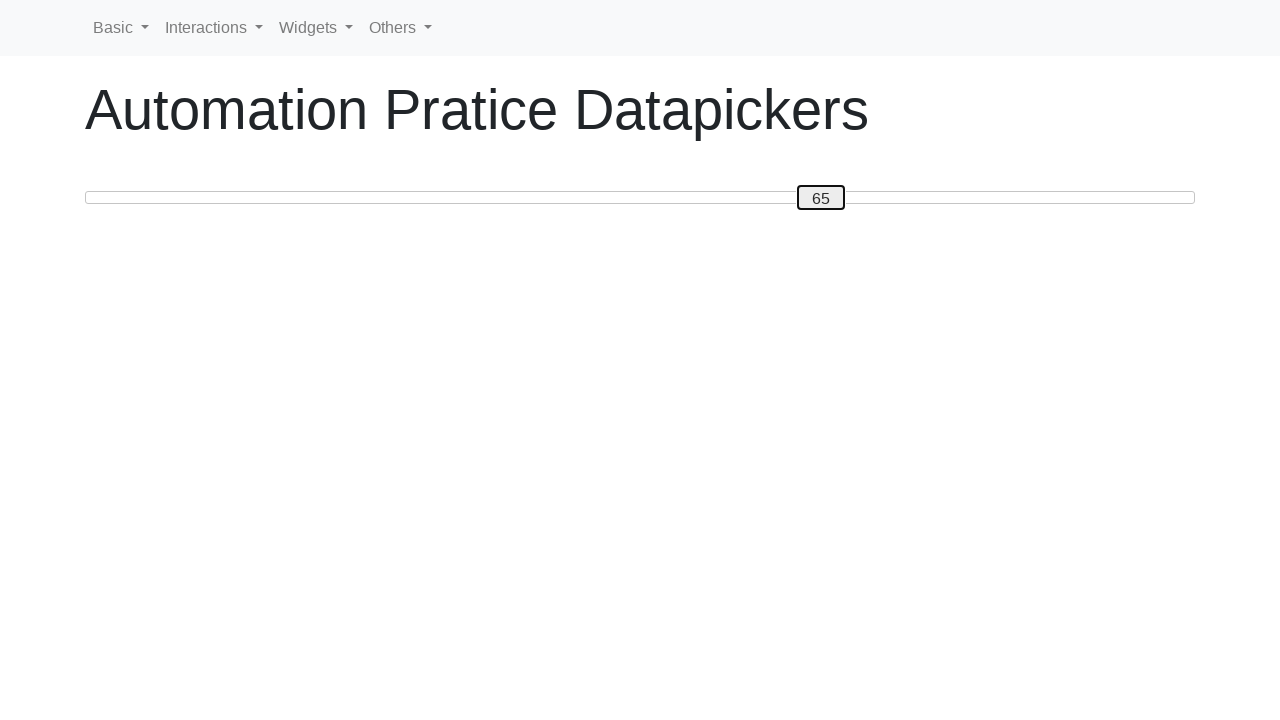

Read slider position: 65
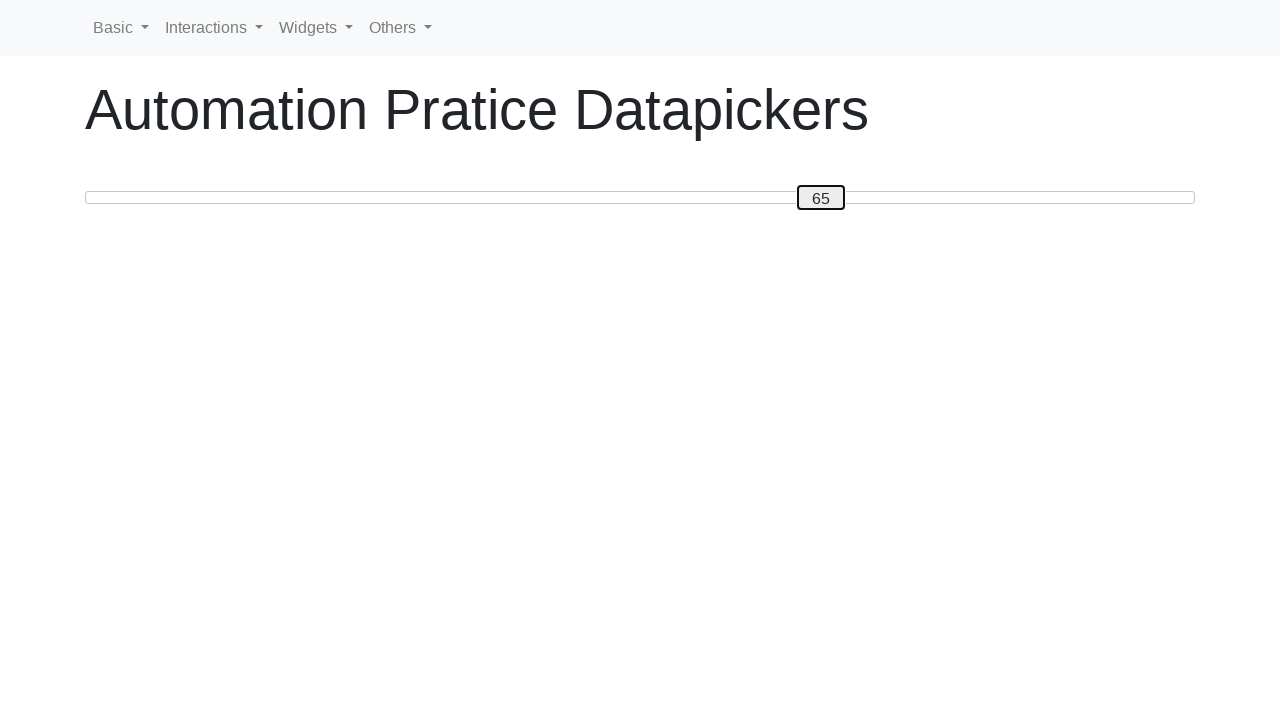

Pressed ArrowRight to move slider towards position 100 on #custom-handle
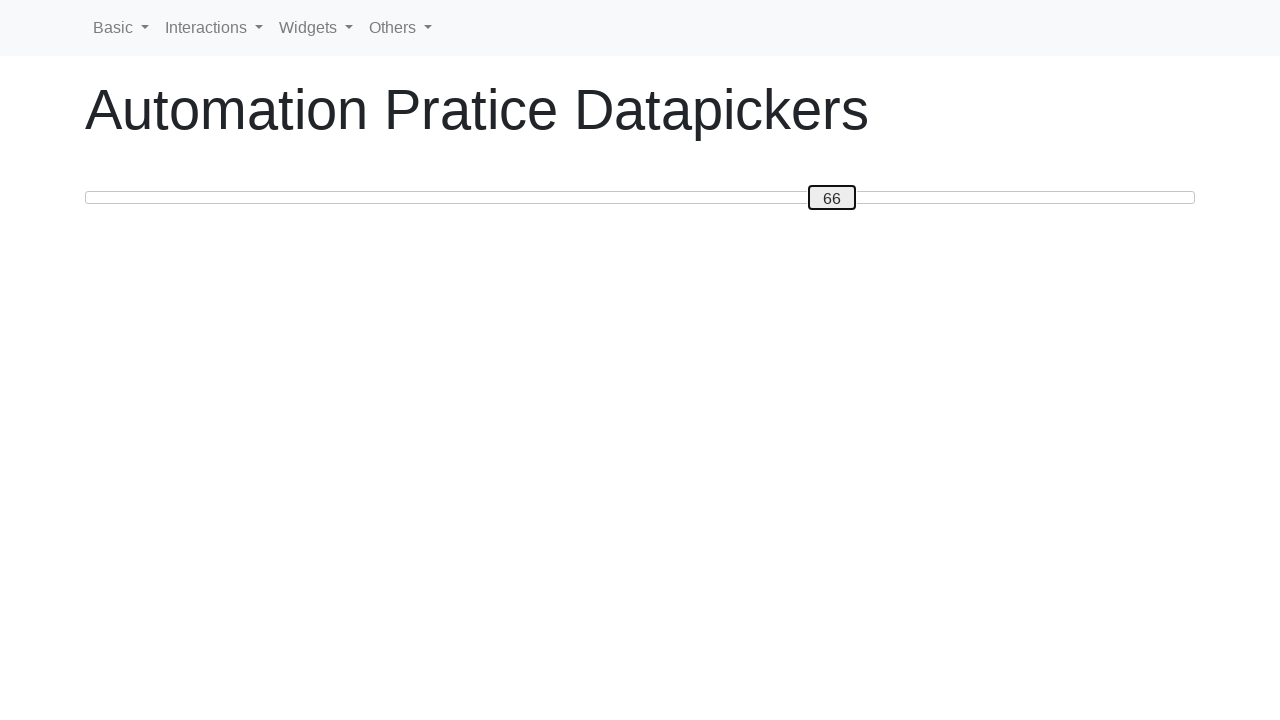

Read slider position: 66
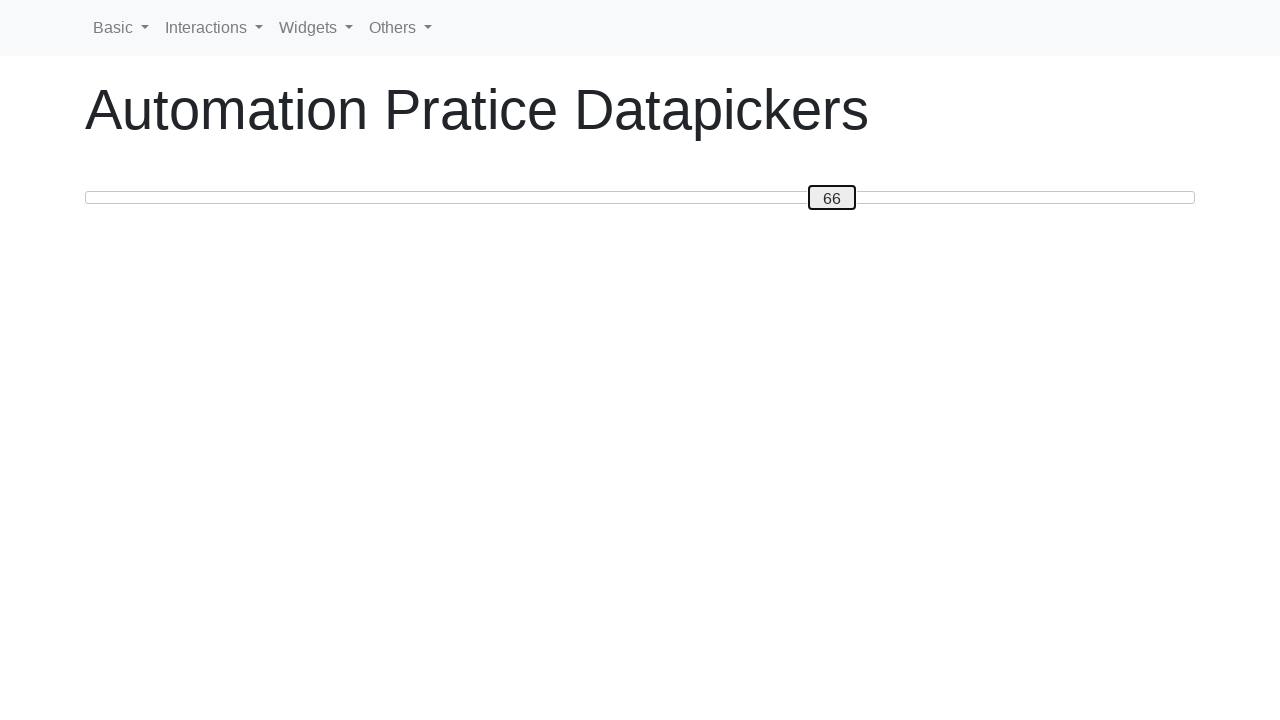

Pressed ArrowRight to move slider towards position 100 on #custom-handle
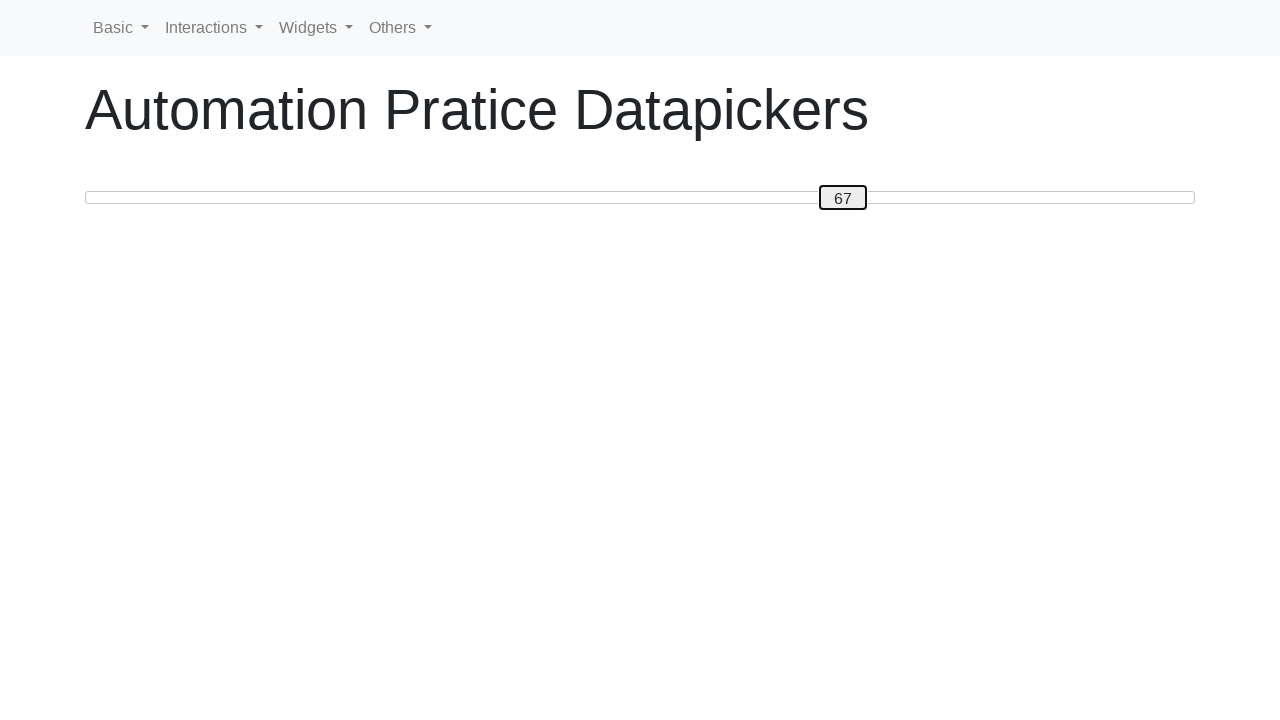

Read slider position: 67
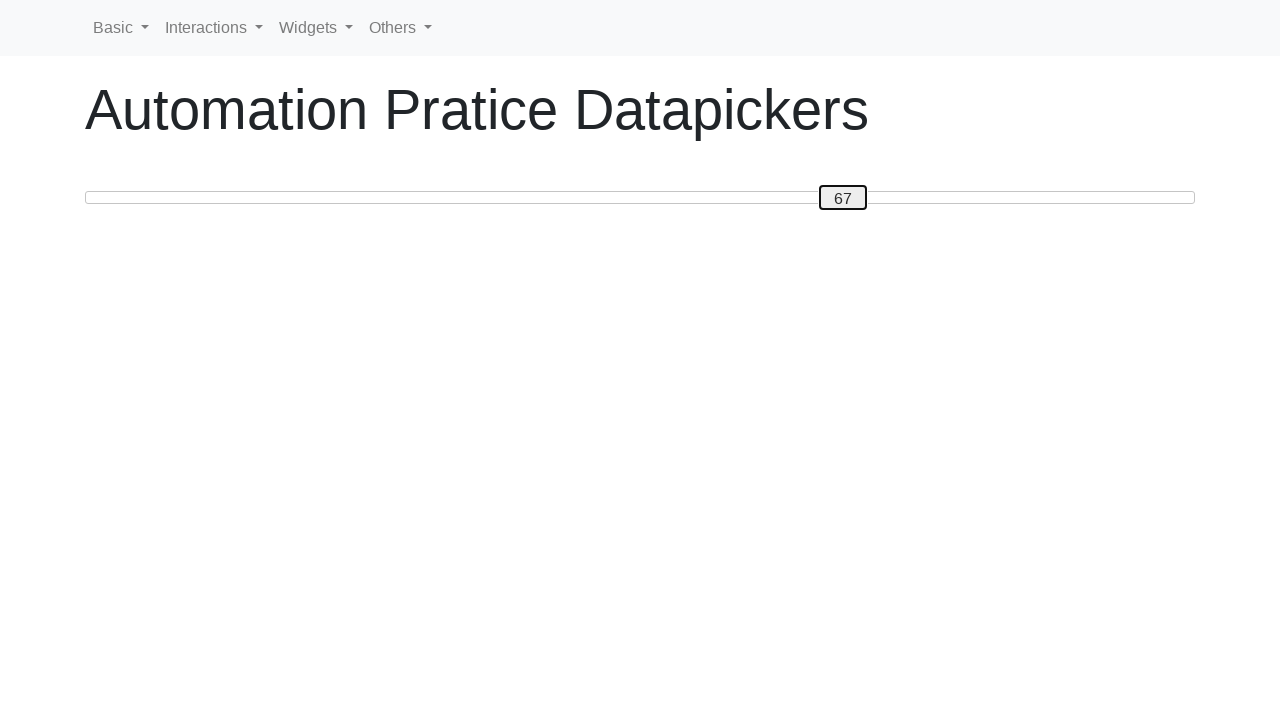

Pressed ArrowRight to move slider towards position 100 on #custom-handle
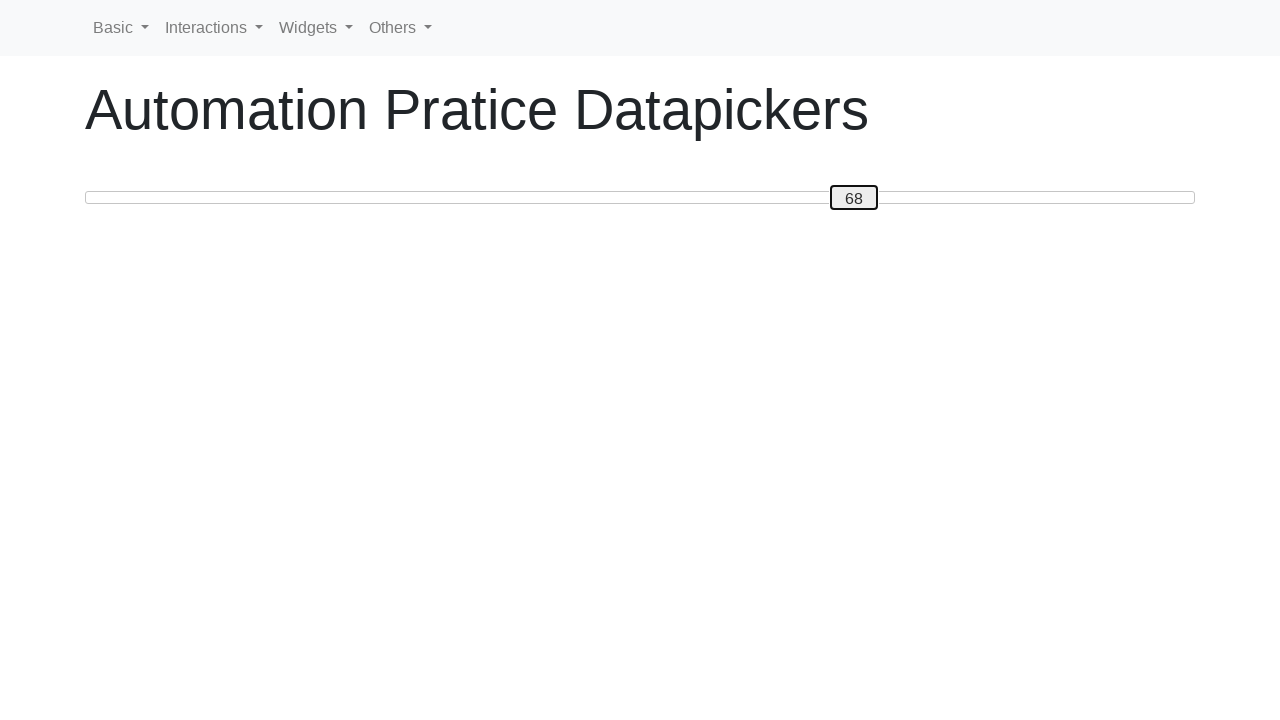

Read slider position: 68
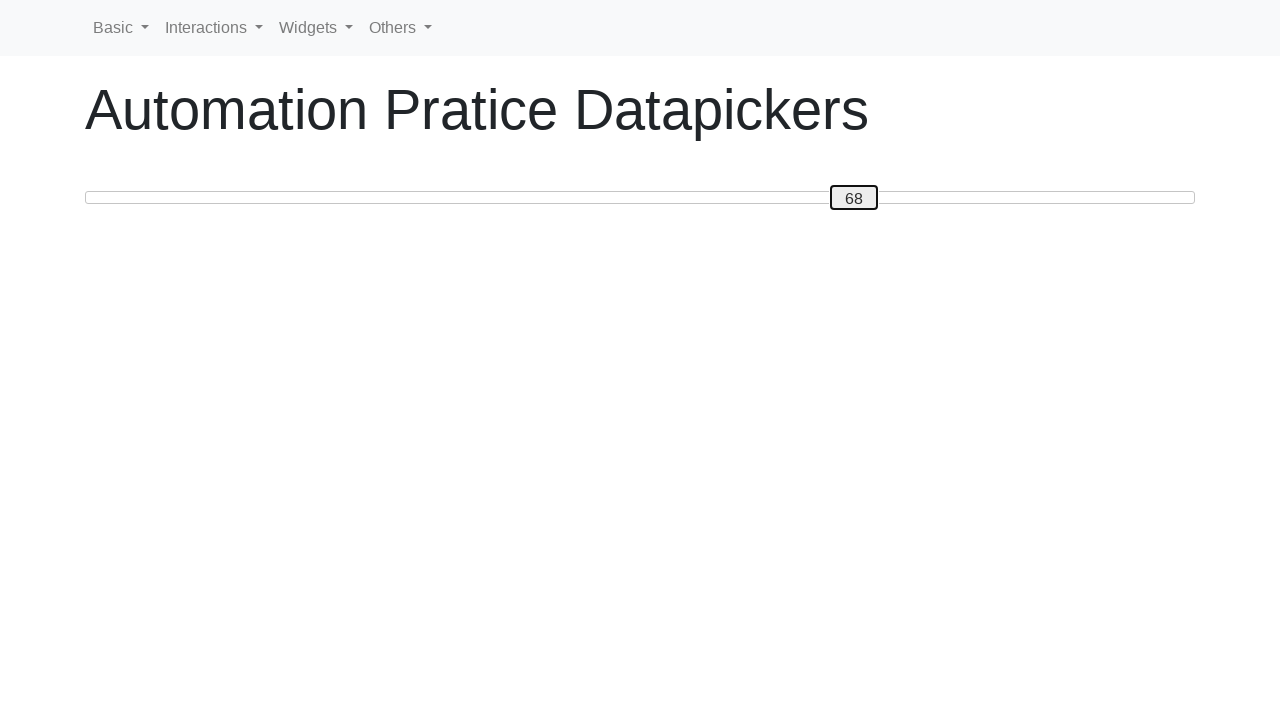

Pressed ArrowRight to move slider towards position 100 on #custom-handle
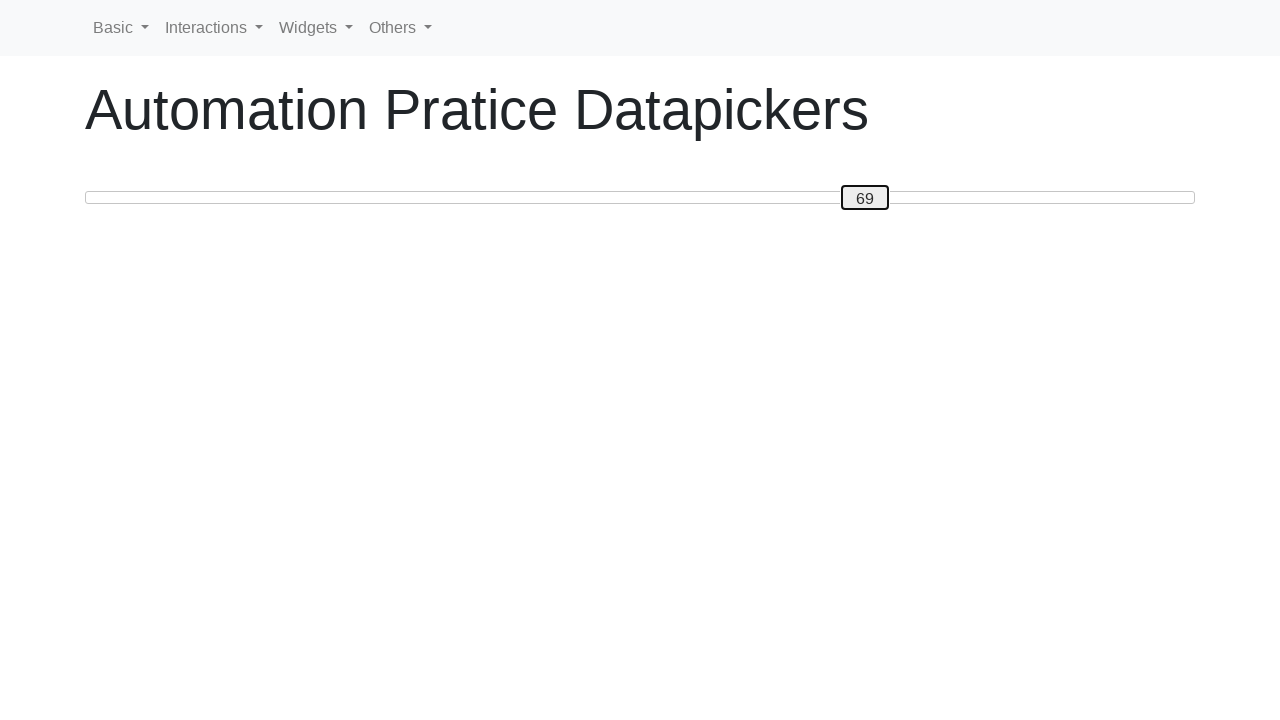

Read slider position: 69
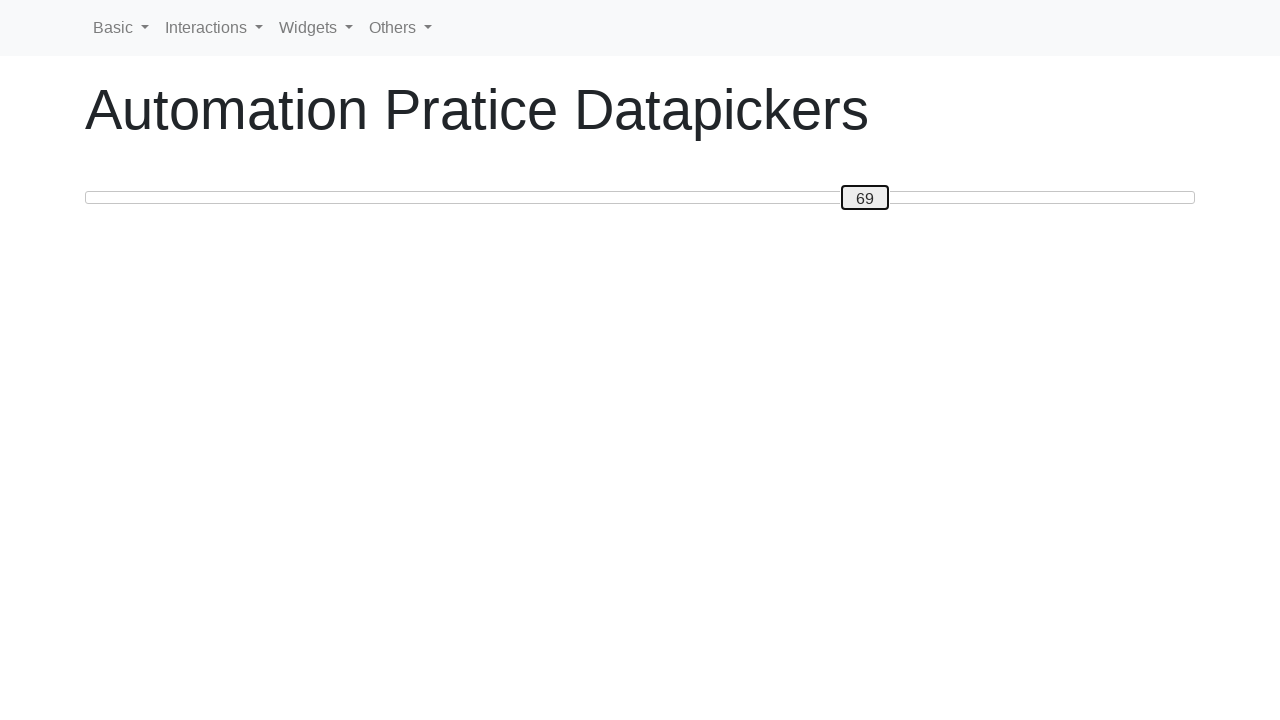

Pressed ArrowRight to move slider towards position 100 on #custom-handle
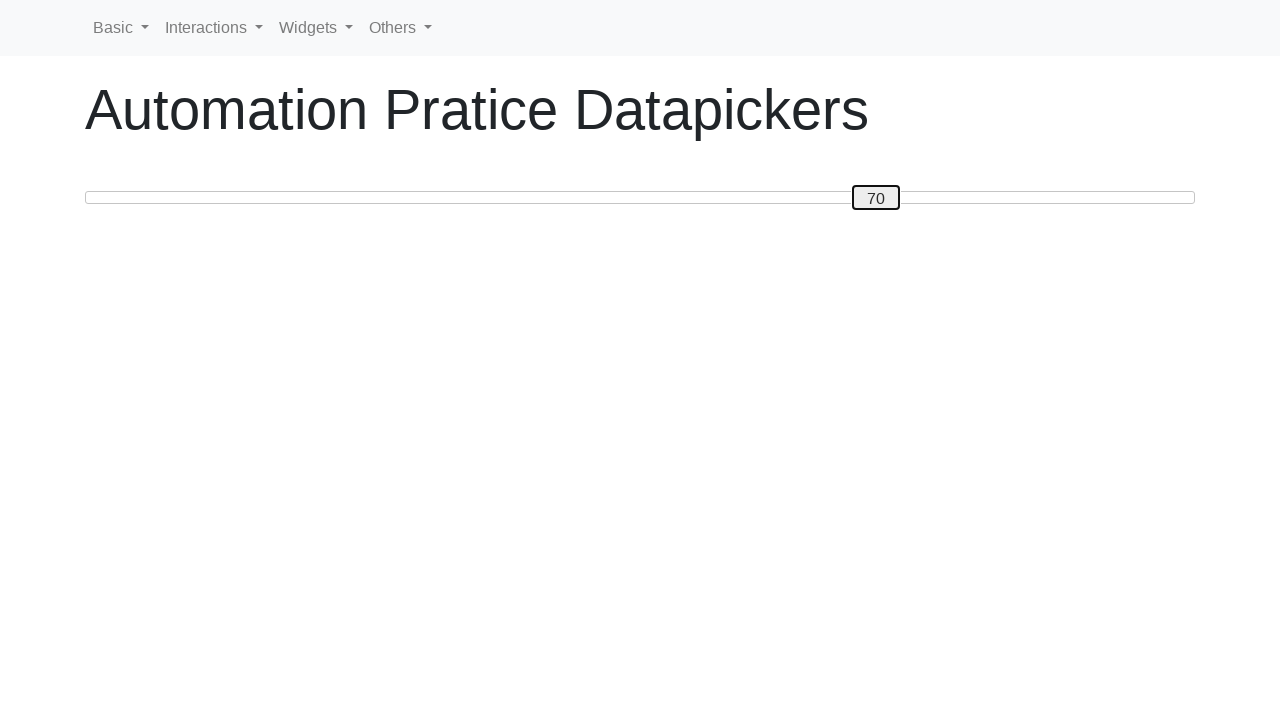

Read slider position: 70
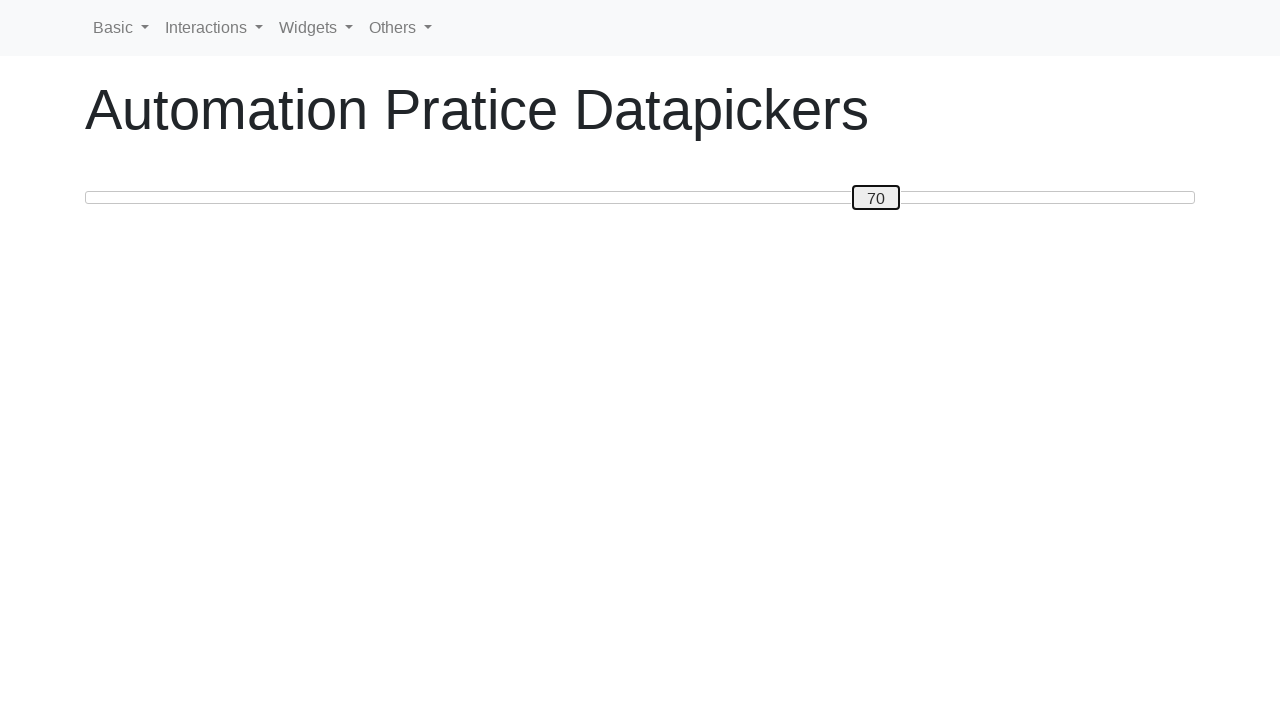

Pressed ArrowRight to move slider towards position 100 on #custom-handle
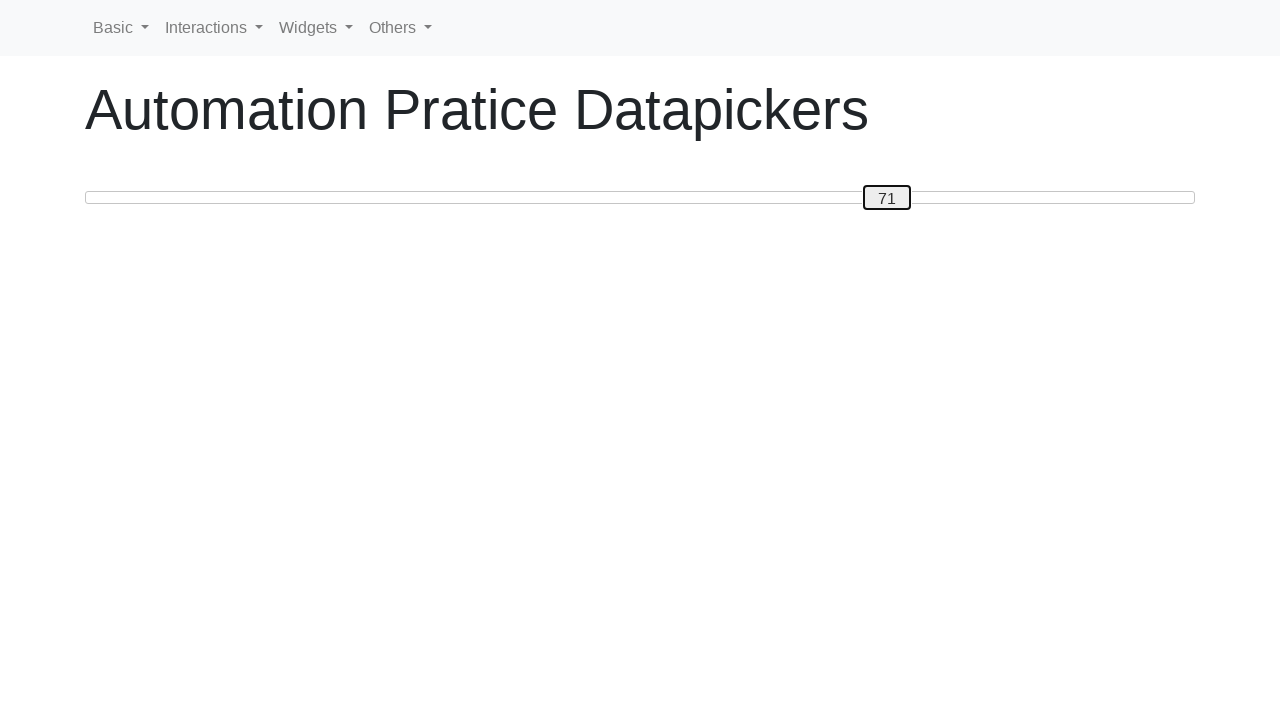

Read slider position: 71
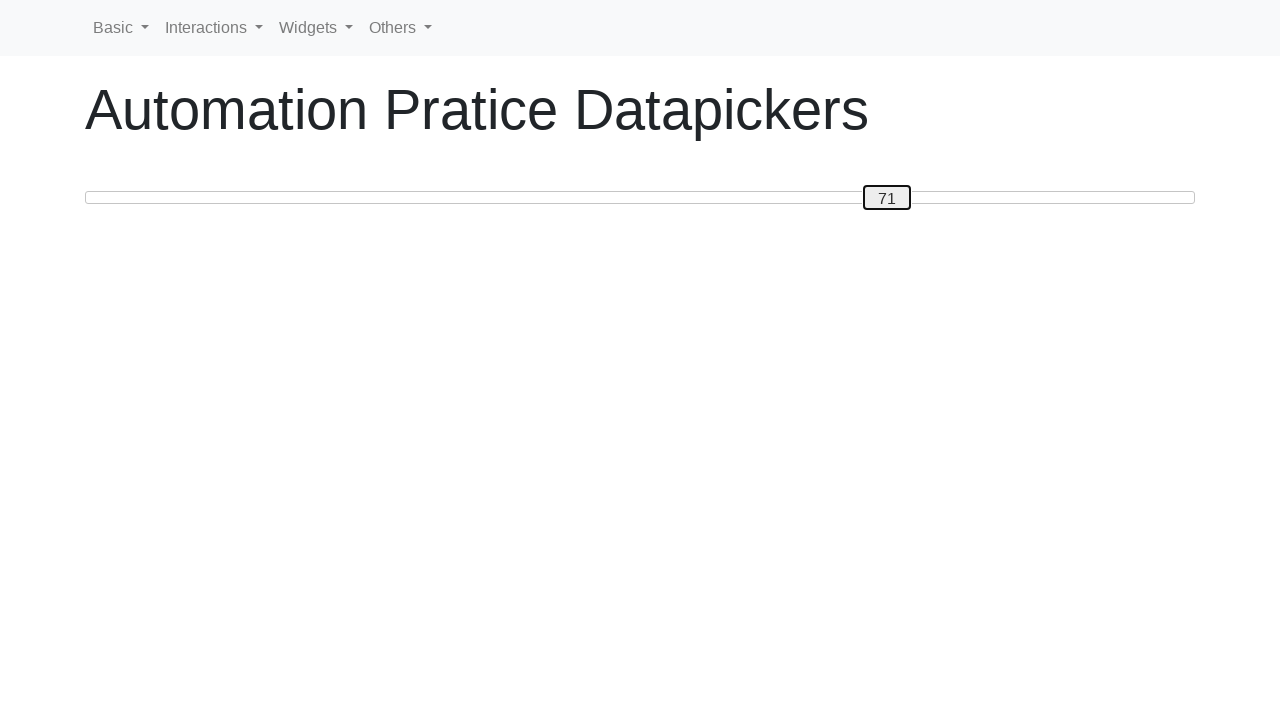

Pressed ArrowRight to move slider towards position 100 on #custom-handle
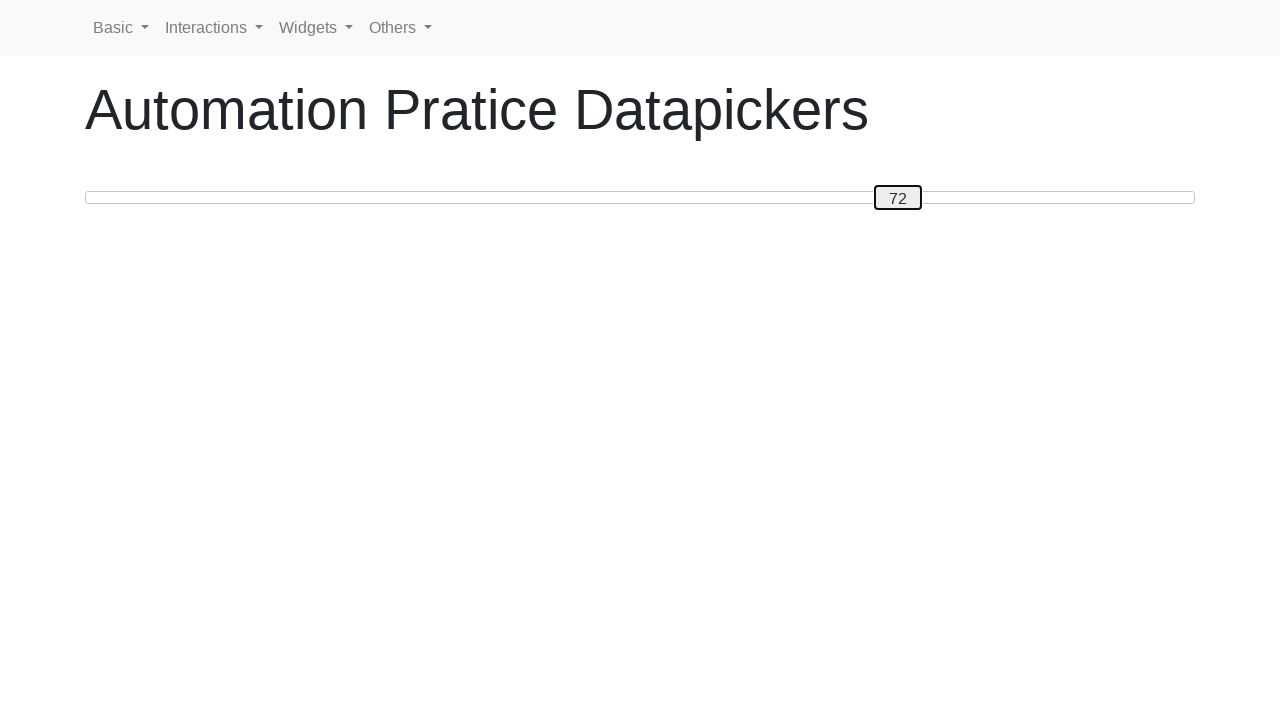

Read slider position: 72
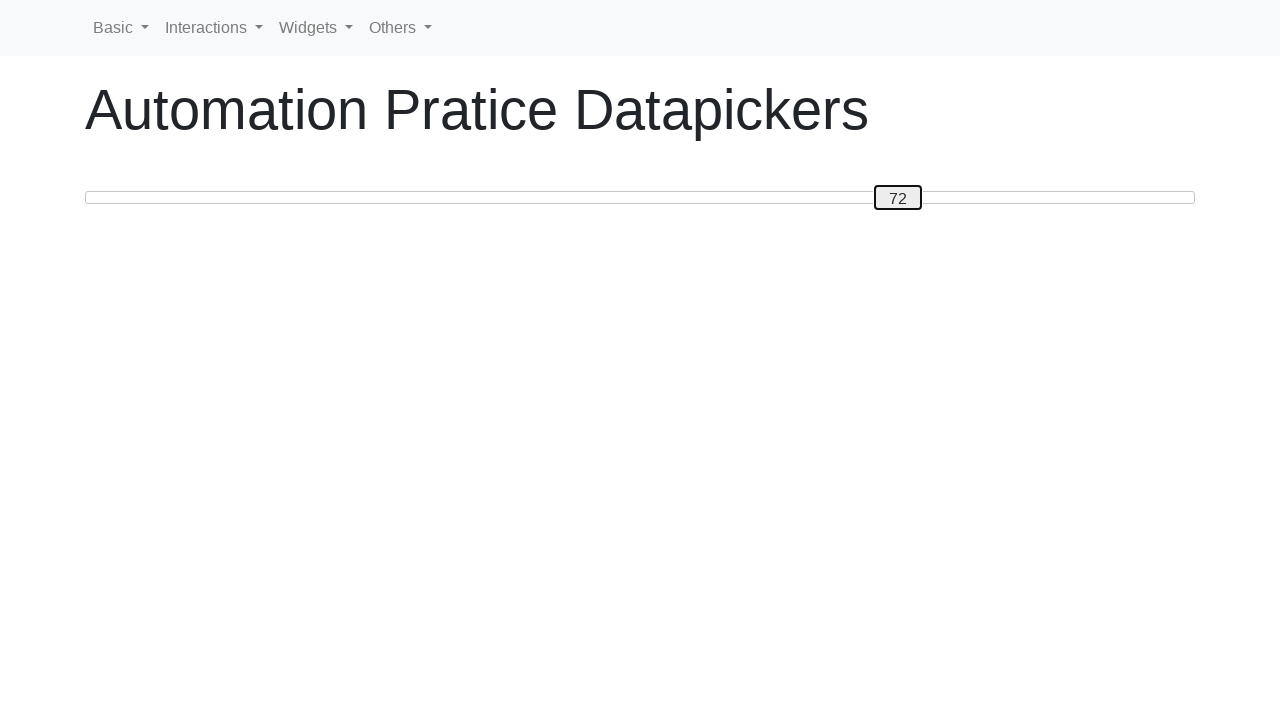

Pressed ArrowRight to move slider towards position 100 on #custom-handle
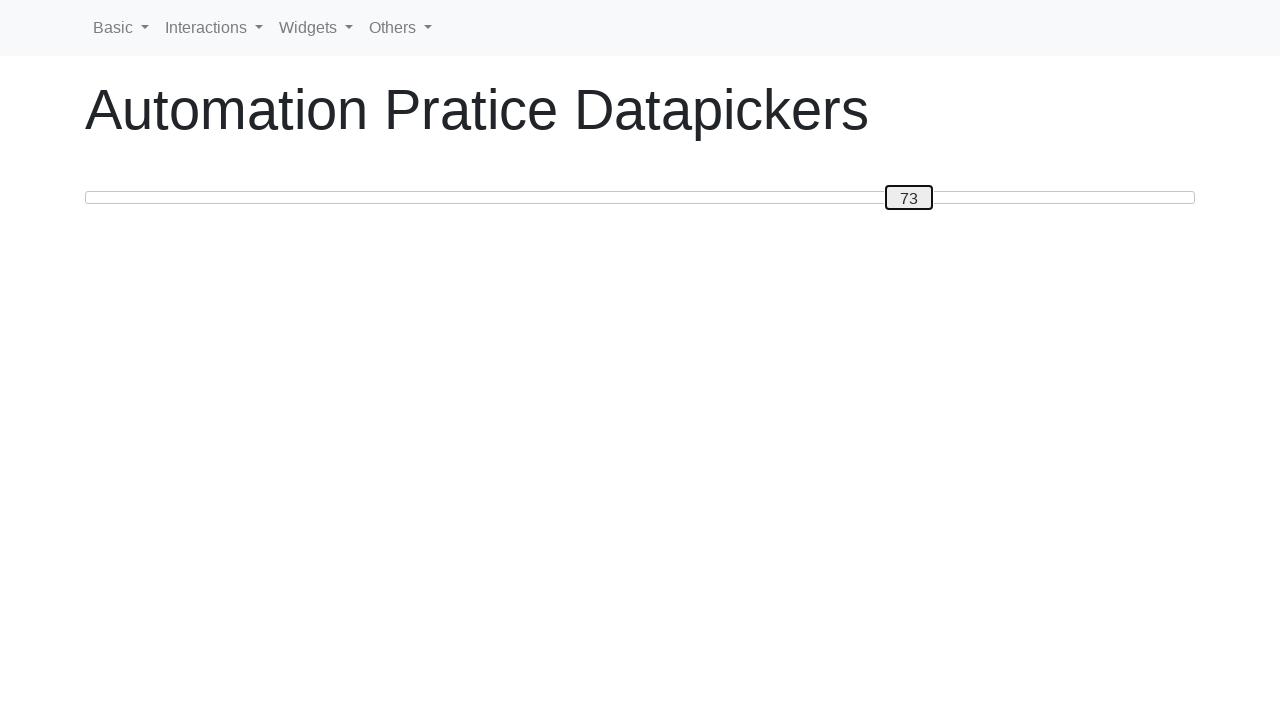

Read slider position: 73
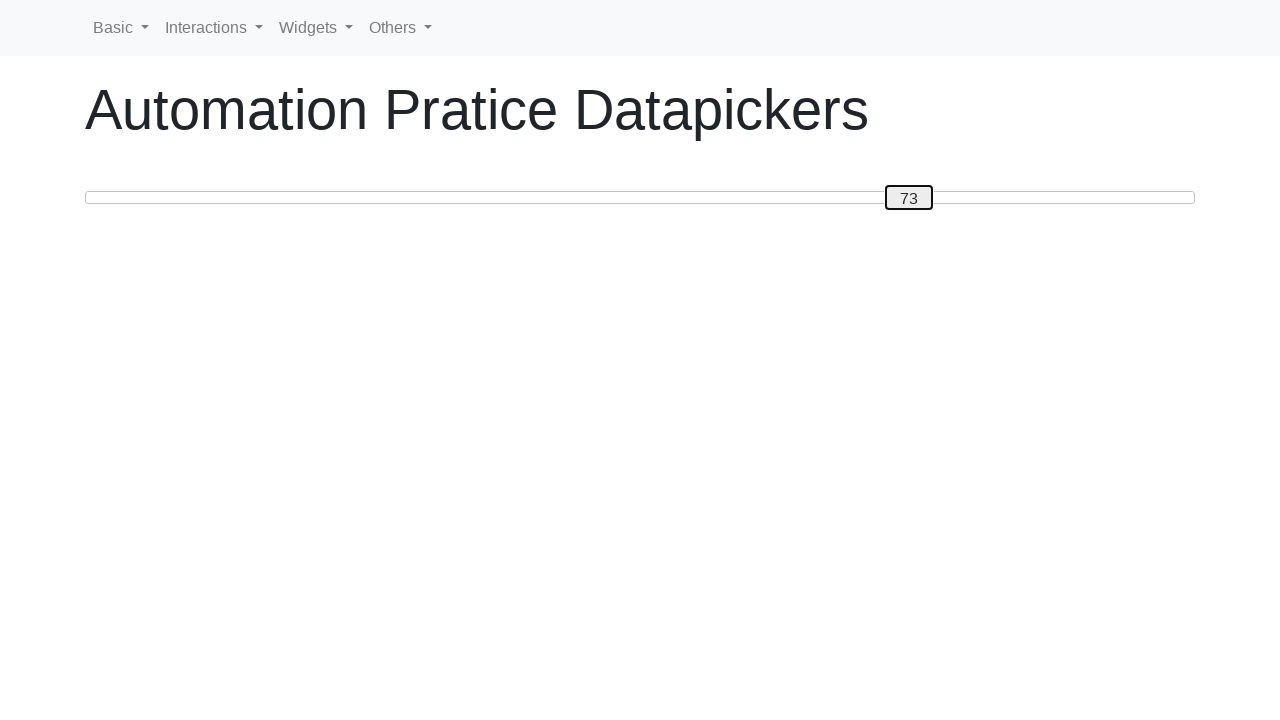

Pressed ArrowRight to move slider towards position 100 on #custom-handle
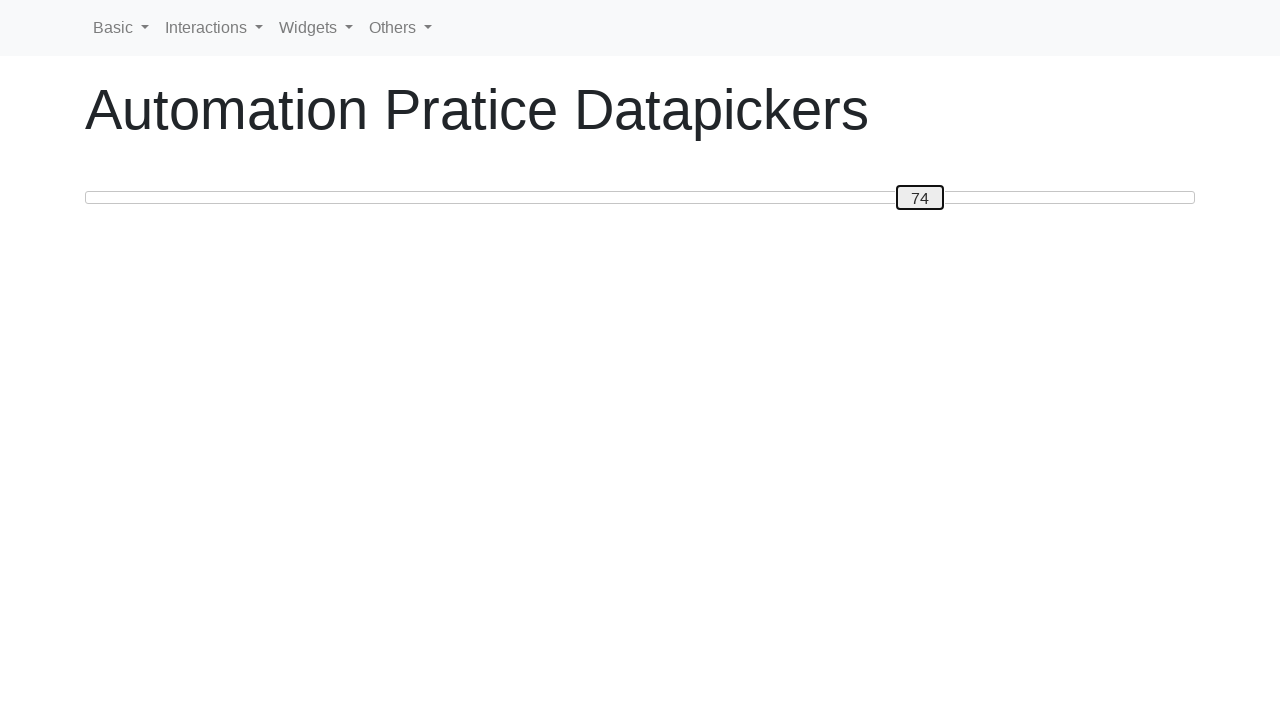

Read slider position: 74
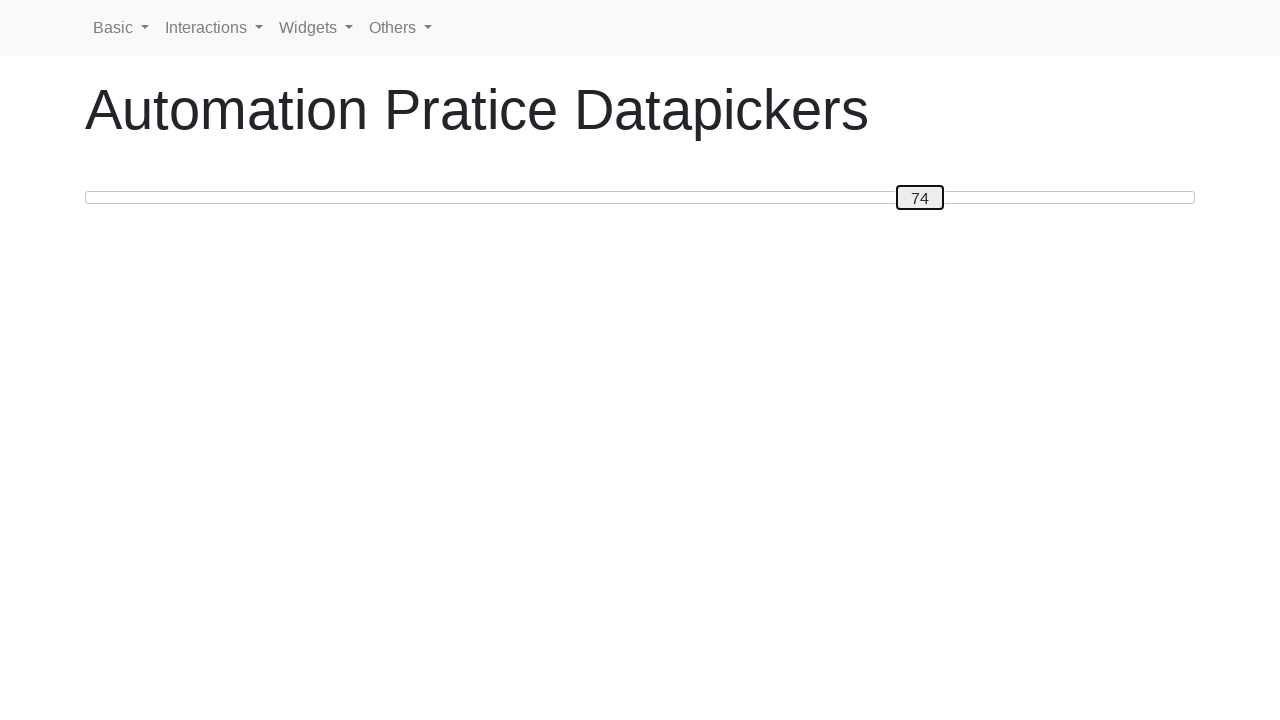

Pressed ArrowRight to move slider towards position 100 on #custom-handle
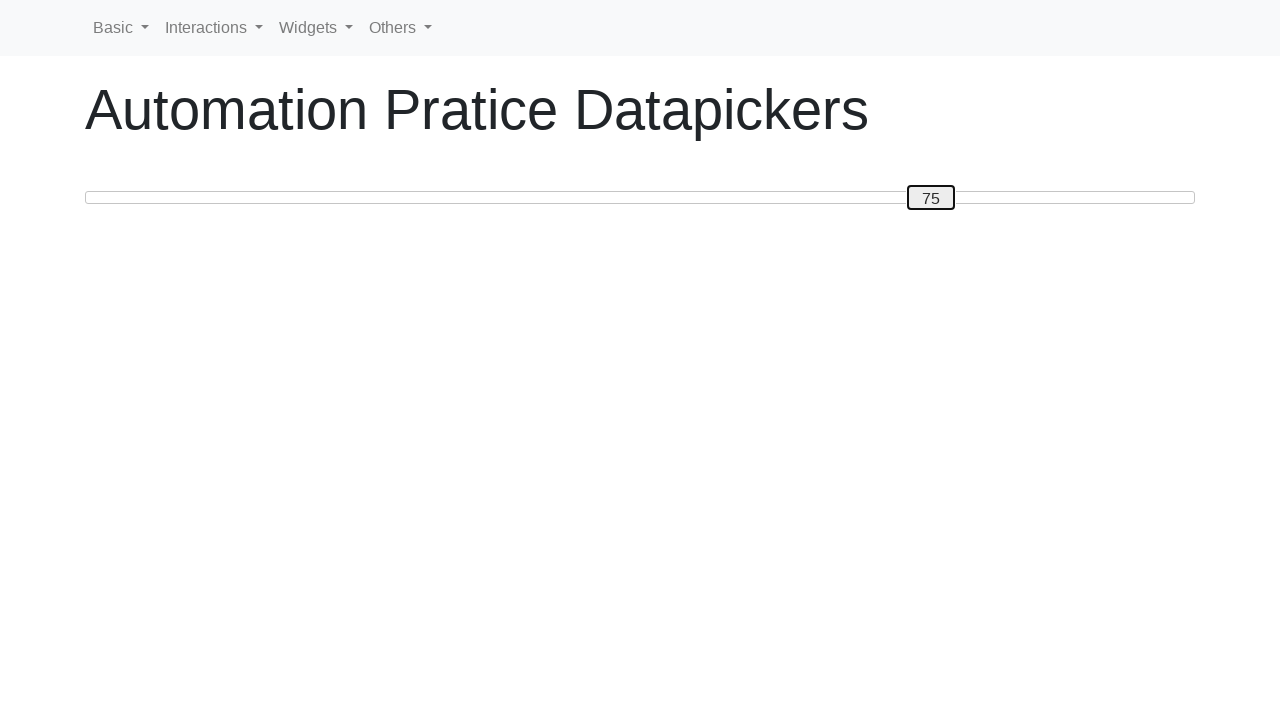

Read slider position: 75
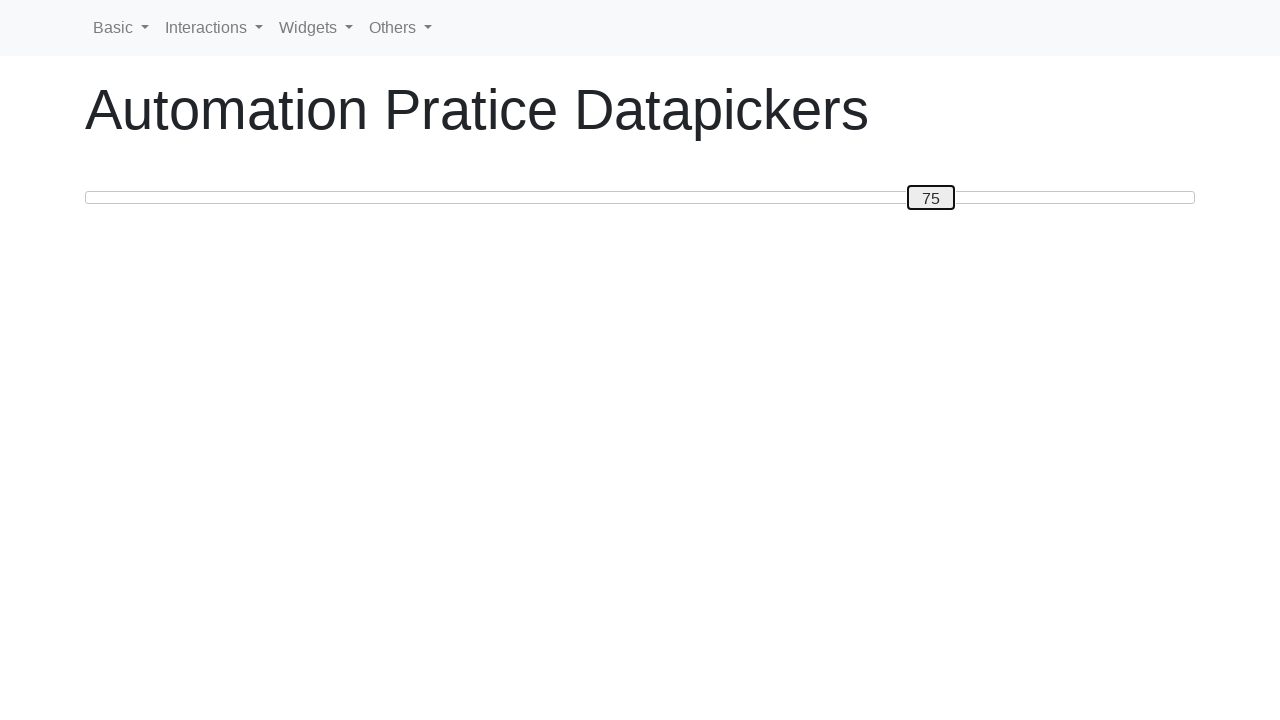

Pressed ArrowRight to move slider towards position 100 on #custom-handle
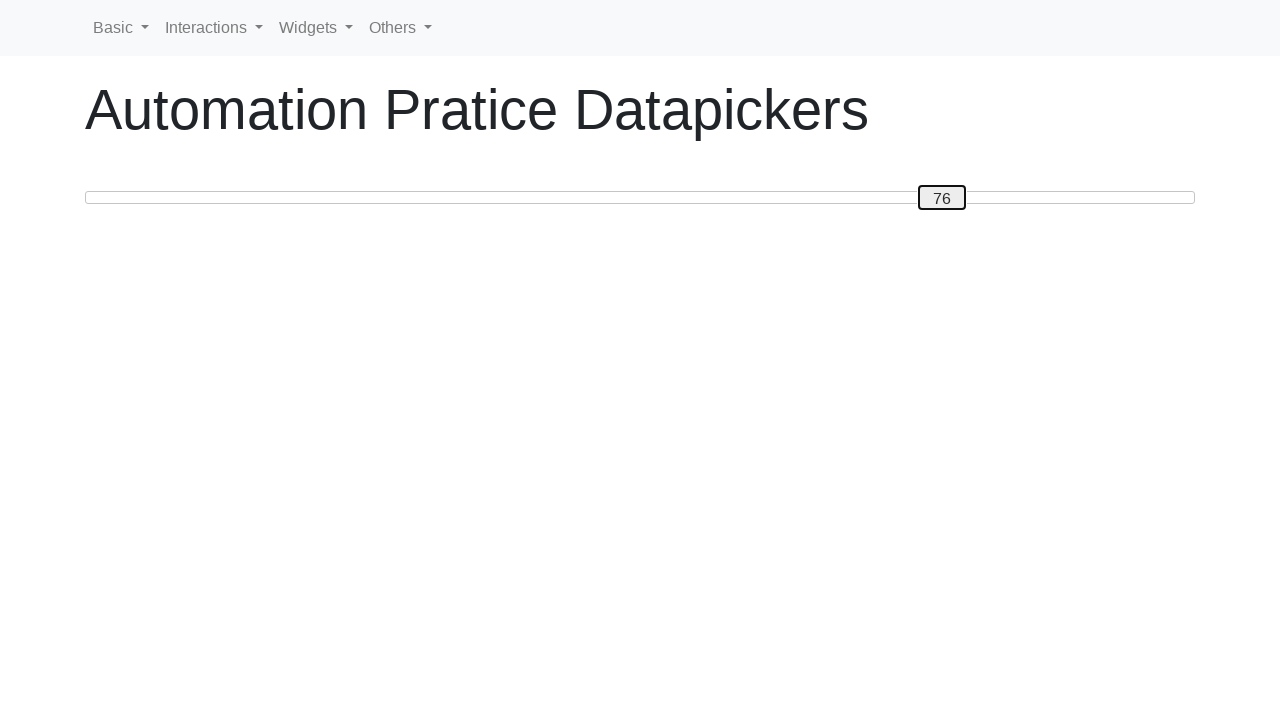

Read slider position: 76
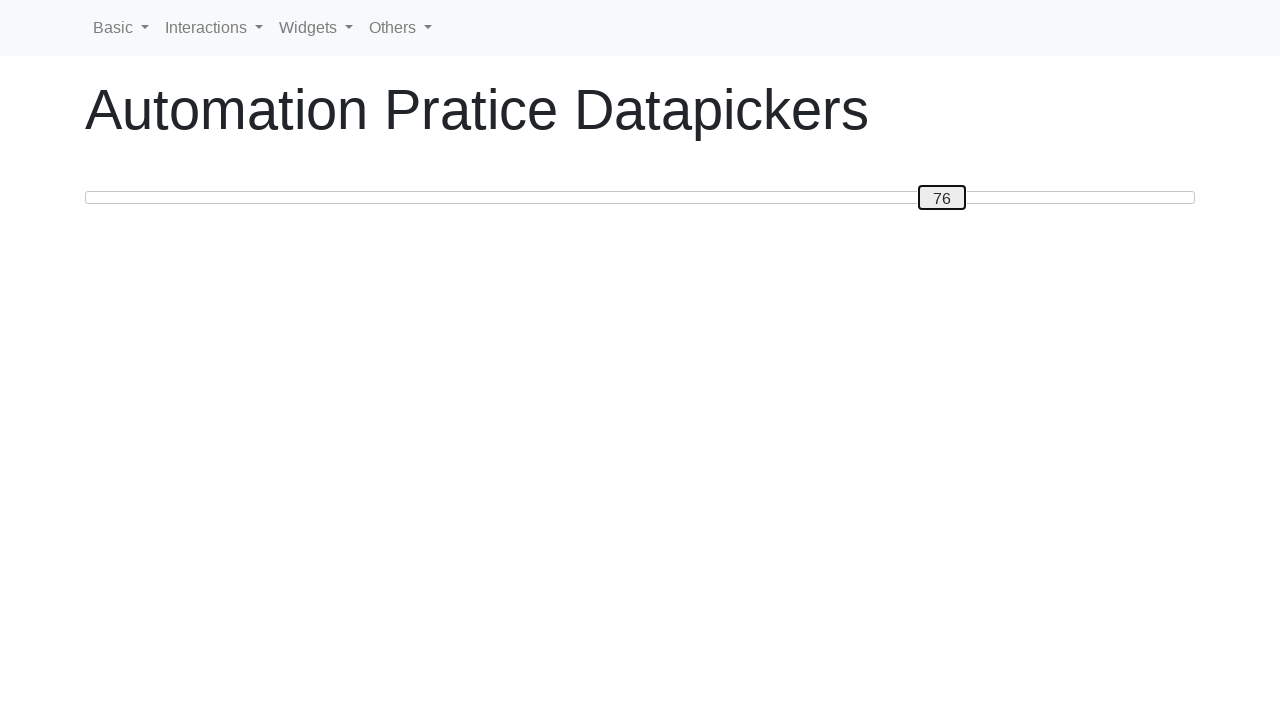

Pressed ArrowRight to move slider towards position 100 on #custom-handle
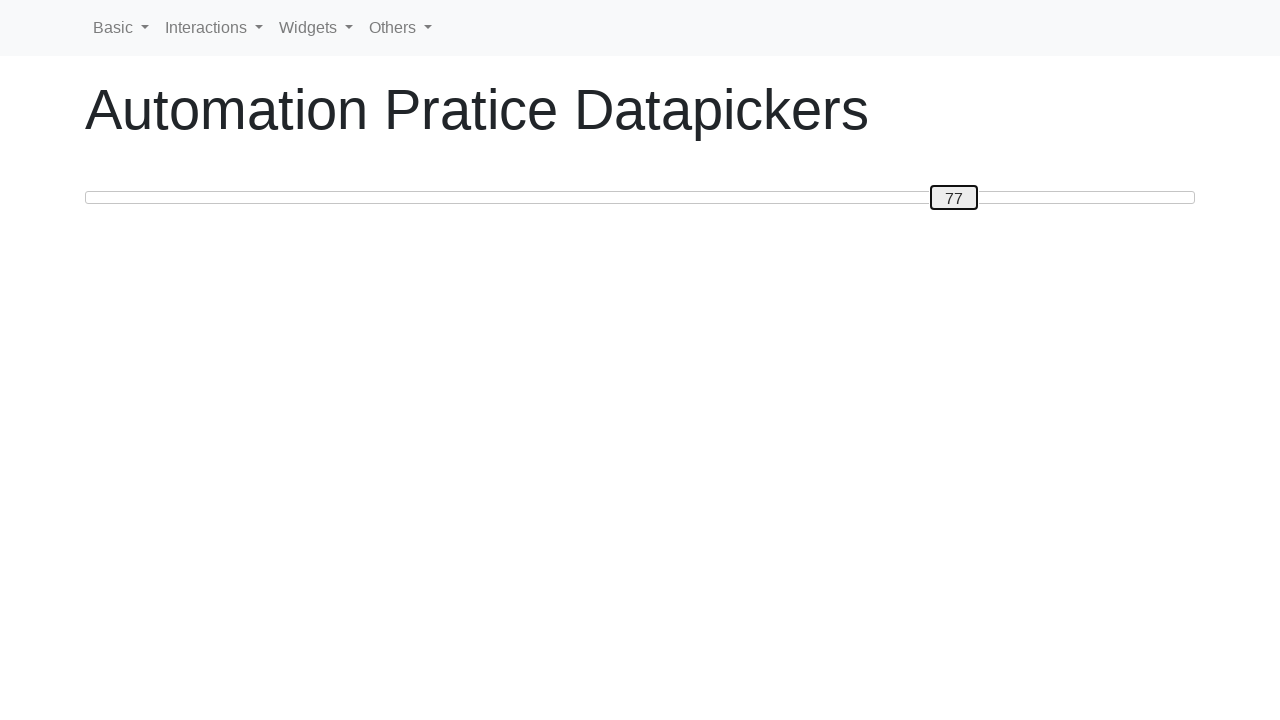

Read slider position: 77
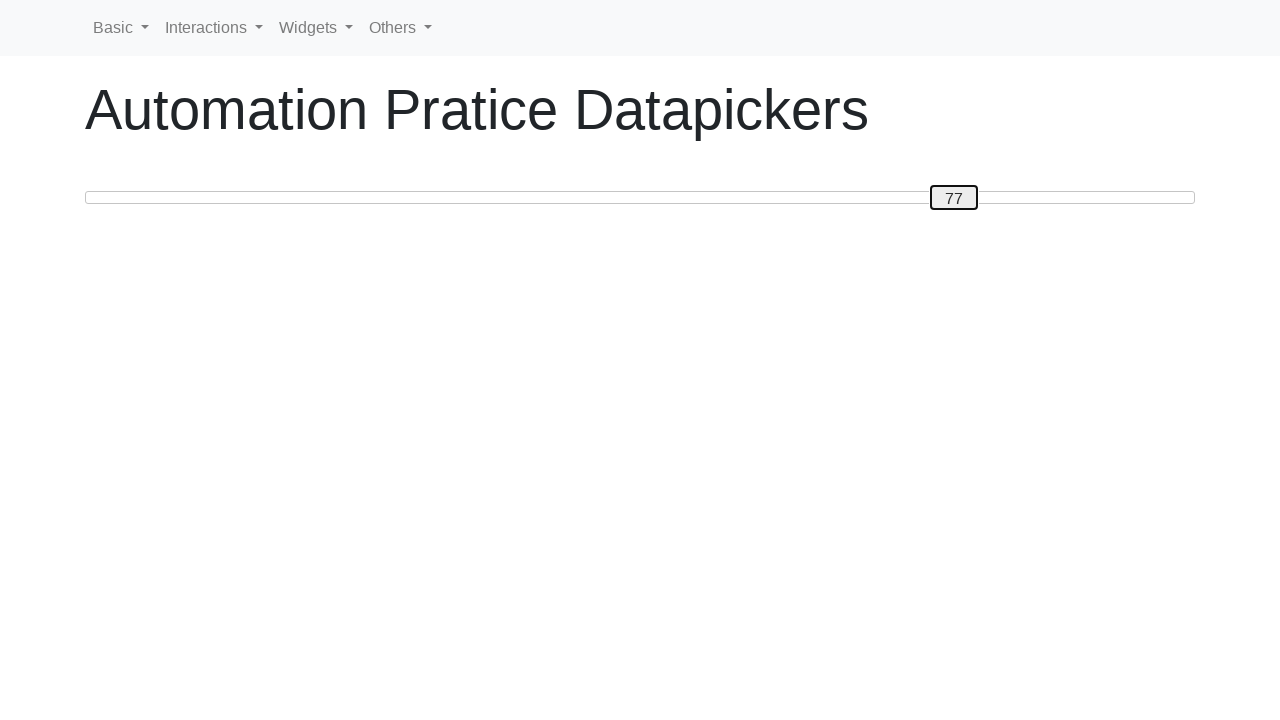

Pressed ArrowRight to move slider towards position 100 on #custom-handle
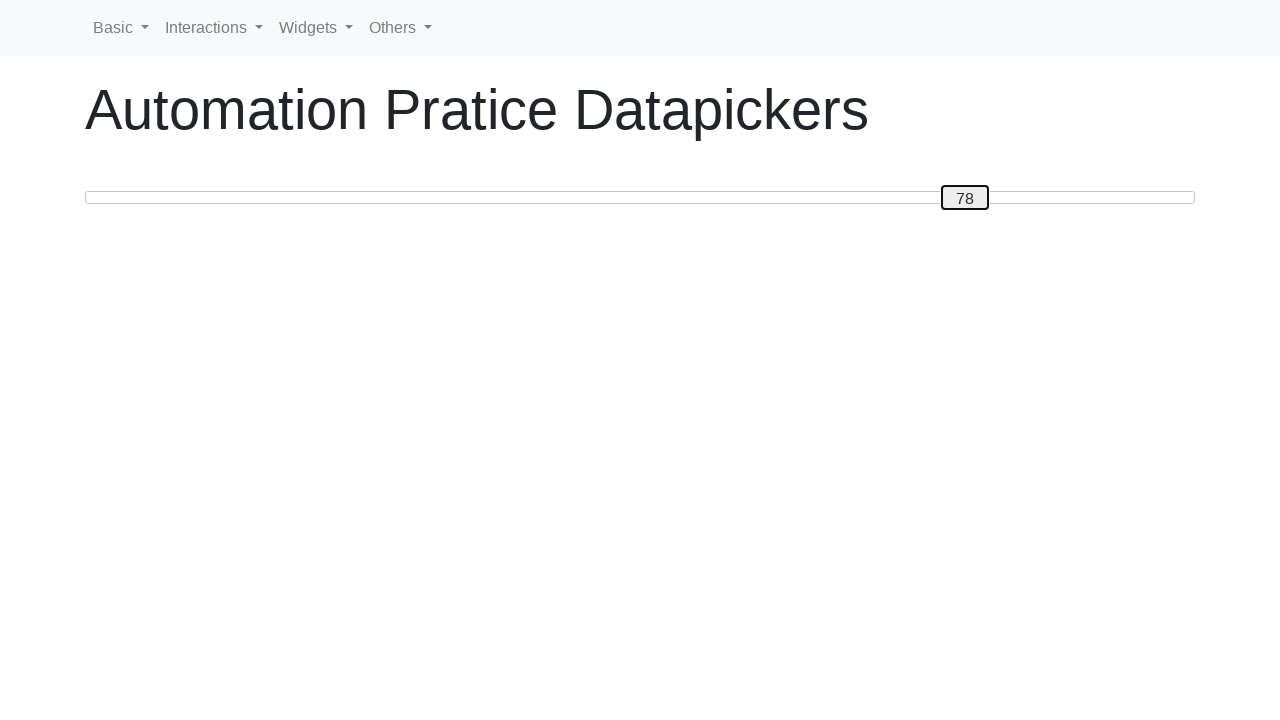

Read slider position: 78
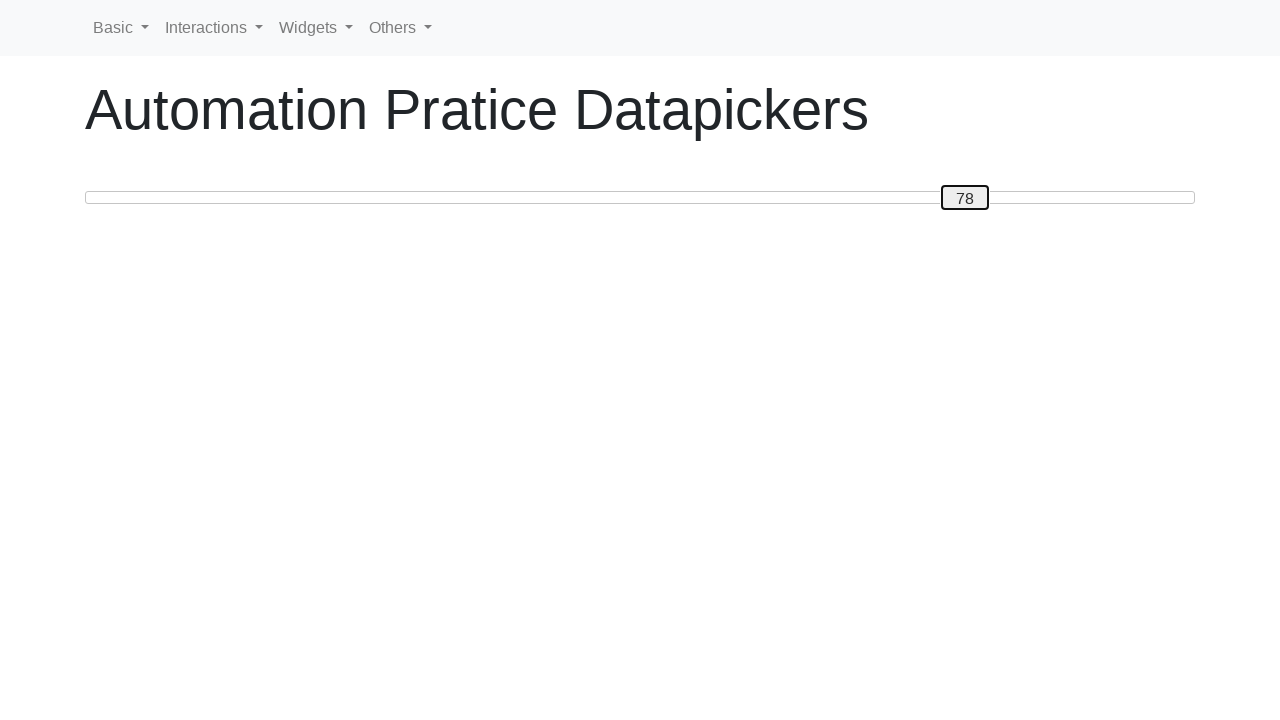

Pressed ArrowRight to move slider towards position 100 on #custom-handle
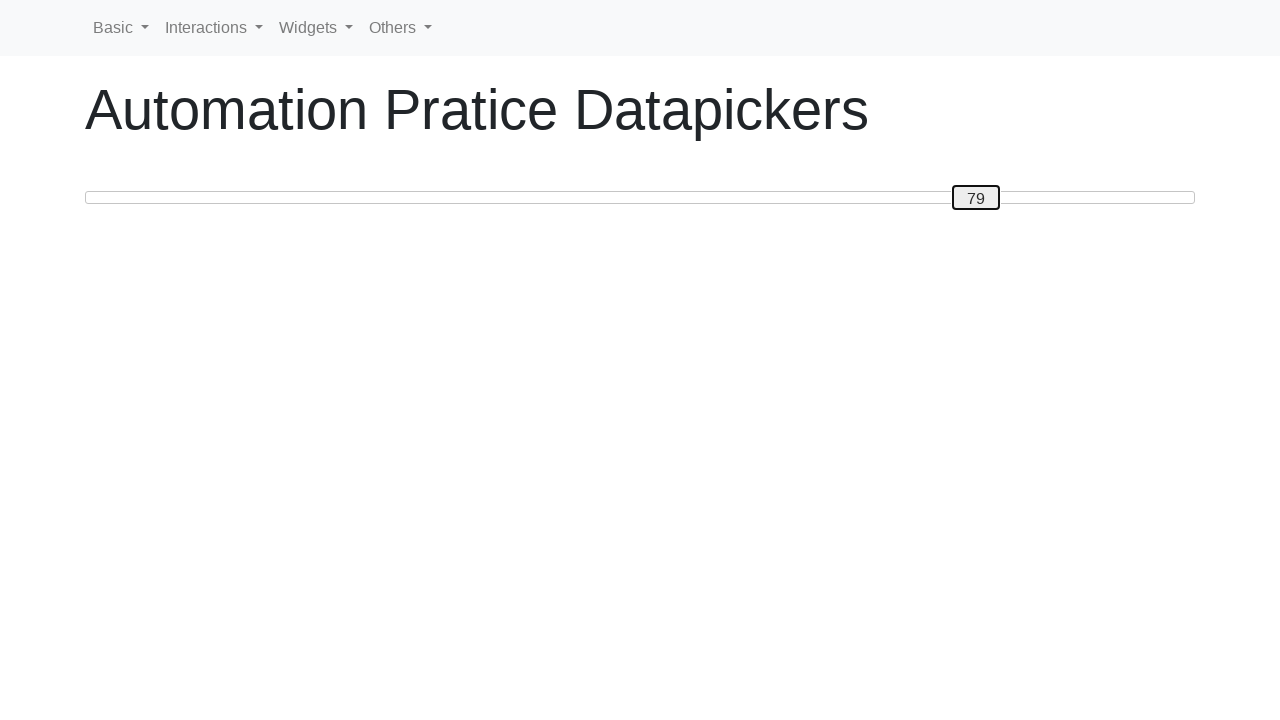

Read slider position: 79
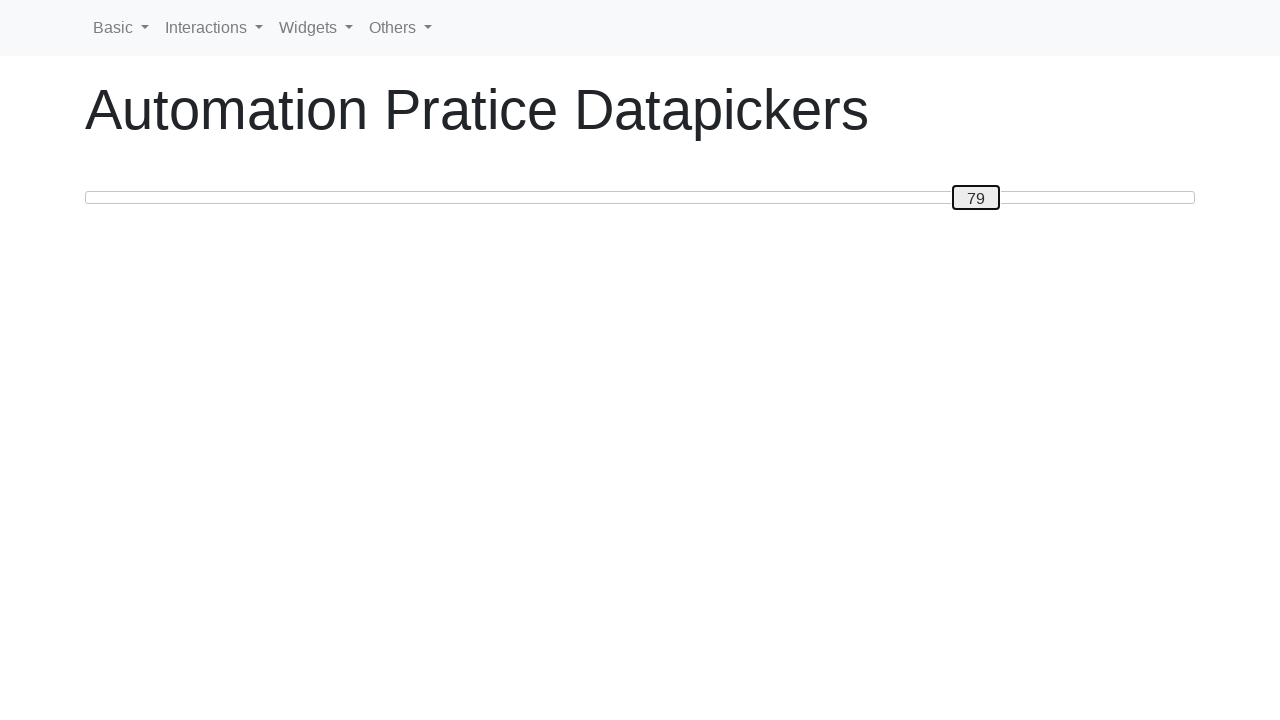

Pressed ArrowRight to move slider towards position 100 on #custom-handle
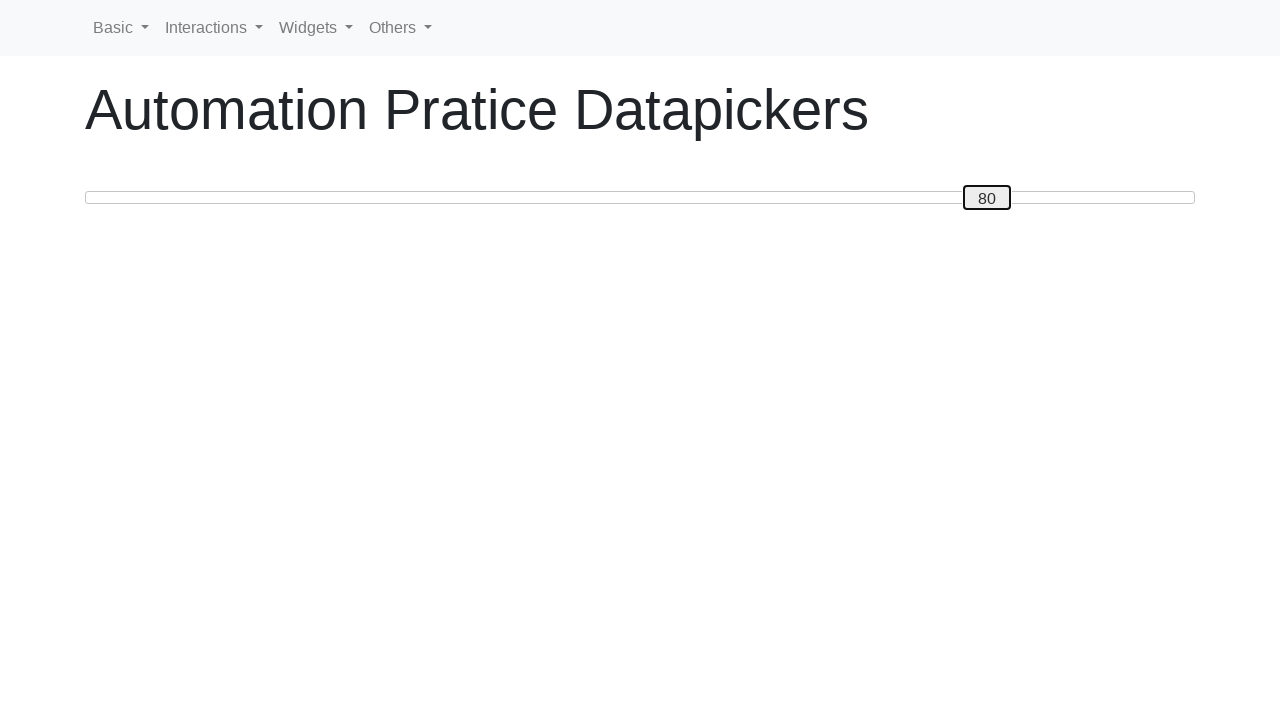

Read slider position: 80
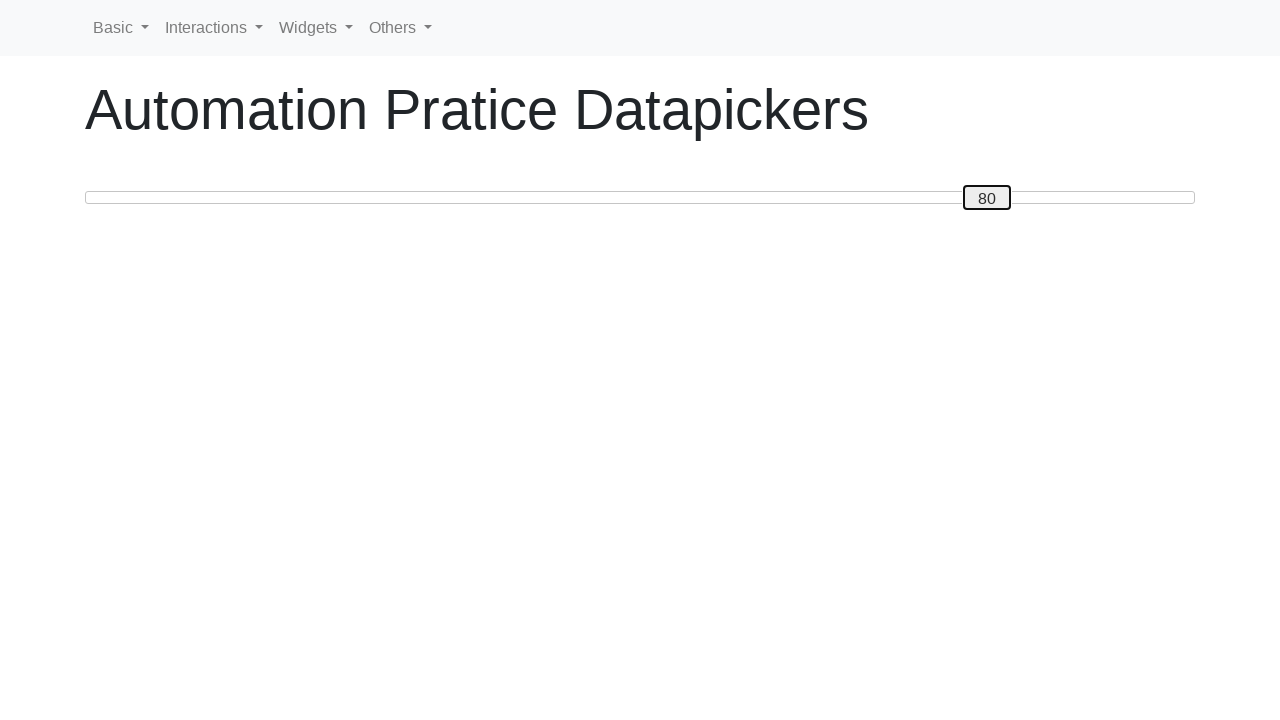

Pressed ArrowRight to move slider towards position 100 on #custom-handle
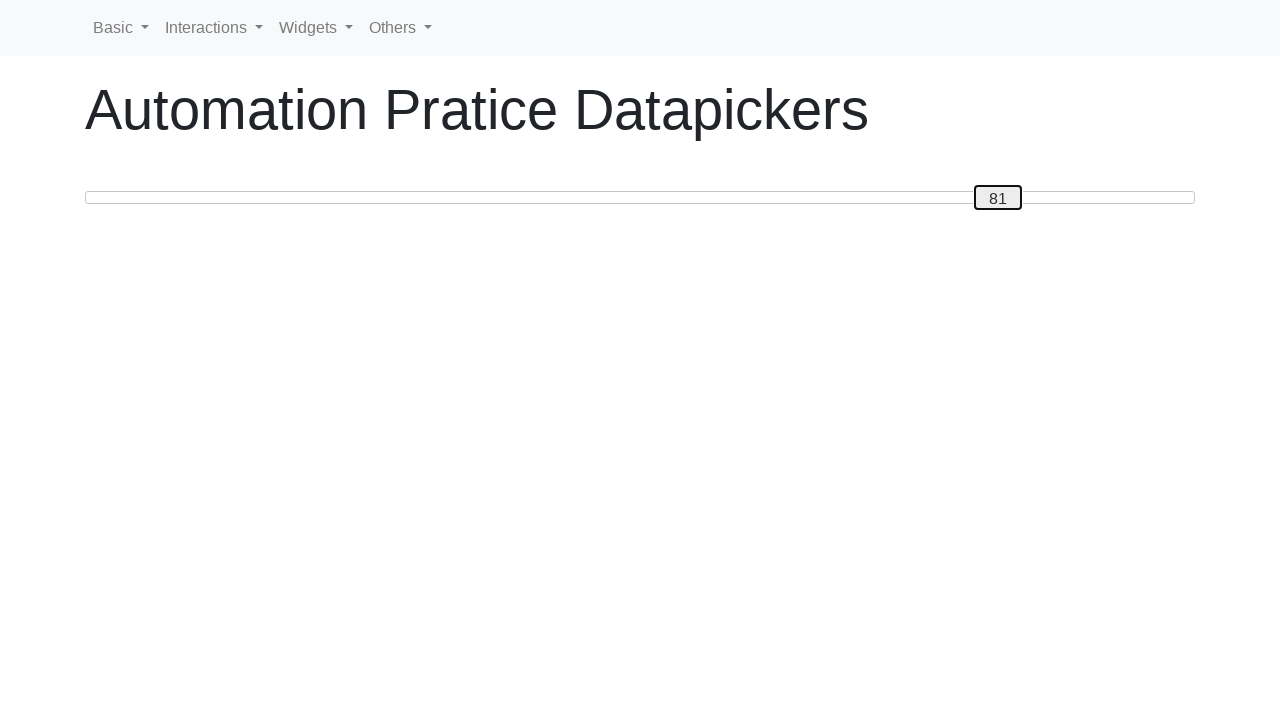

Read slider position: 81
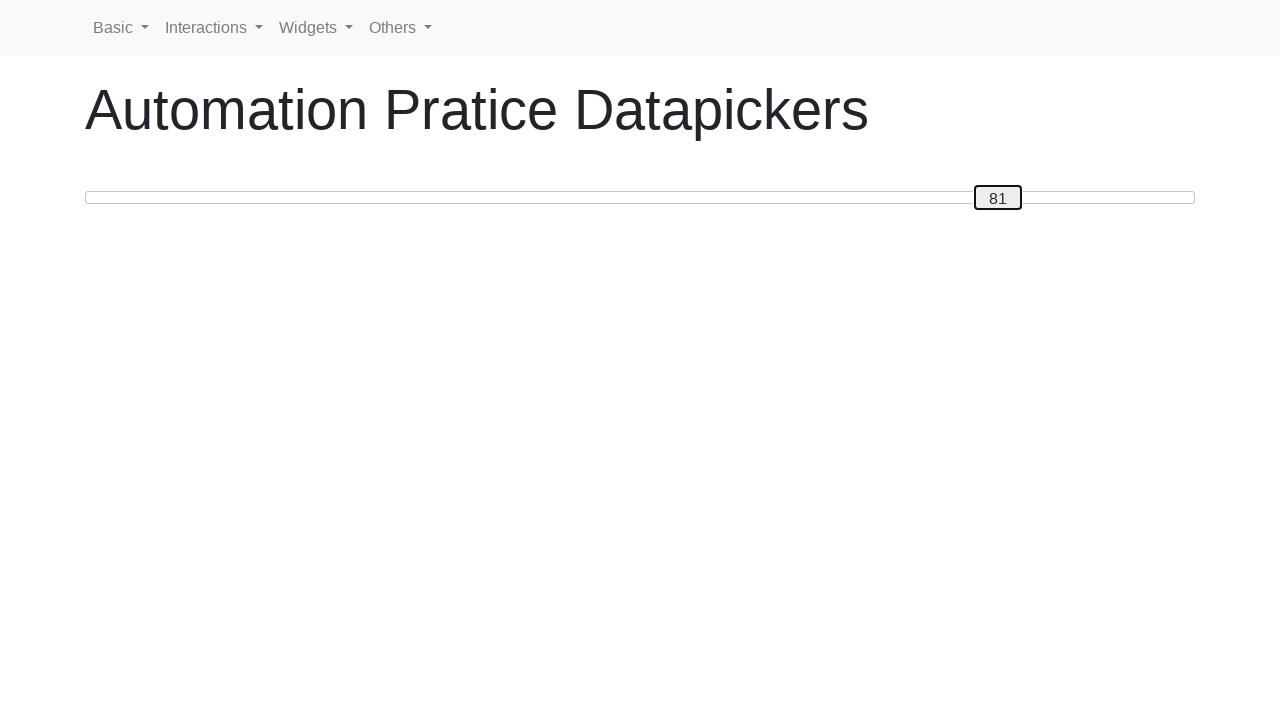

Pressed ArrowRight to move slider towards position 100 on #custom-handle
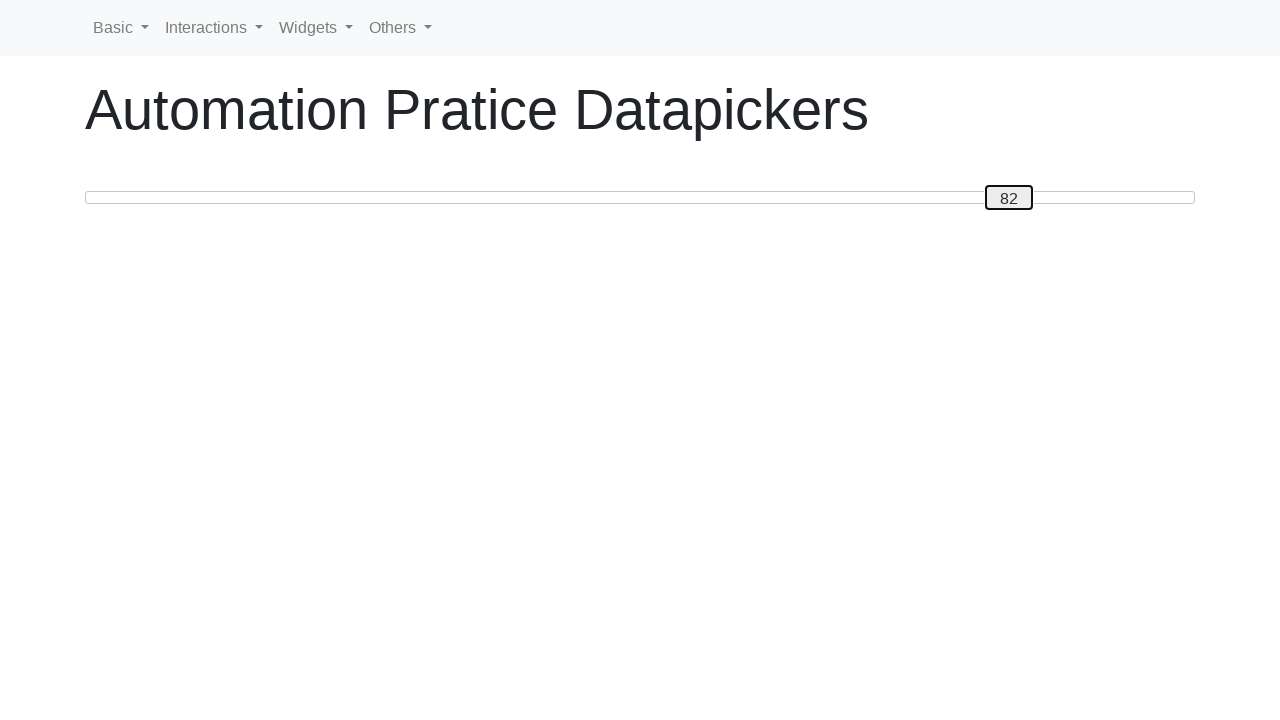

Read slider position: 82
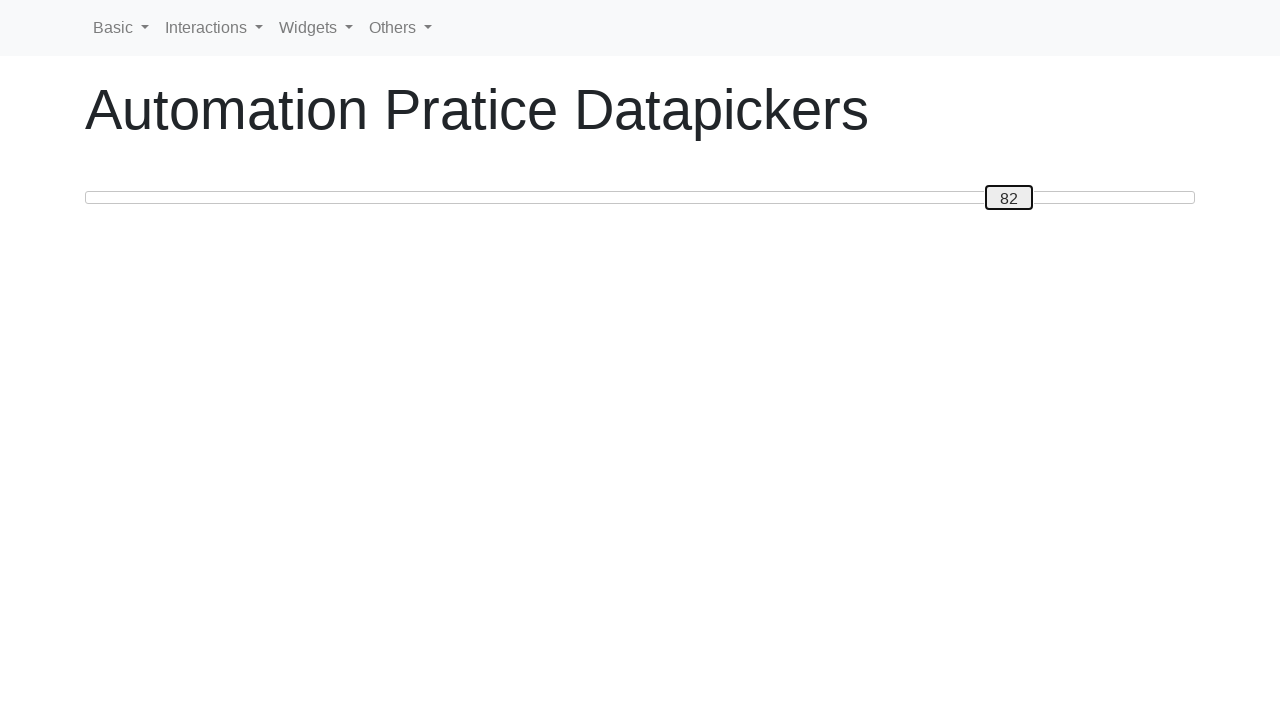

Pressed ArrowRight to move slider towards position 100 on #custom-handle
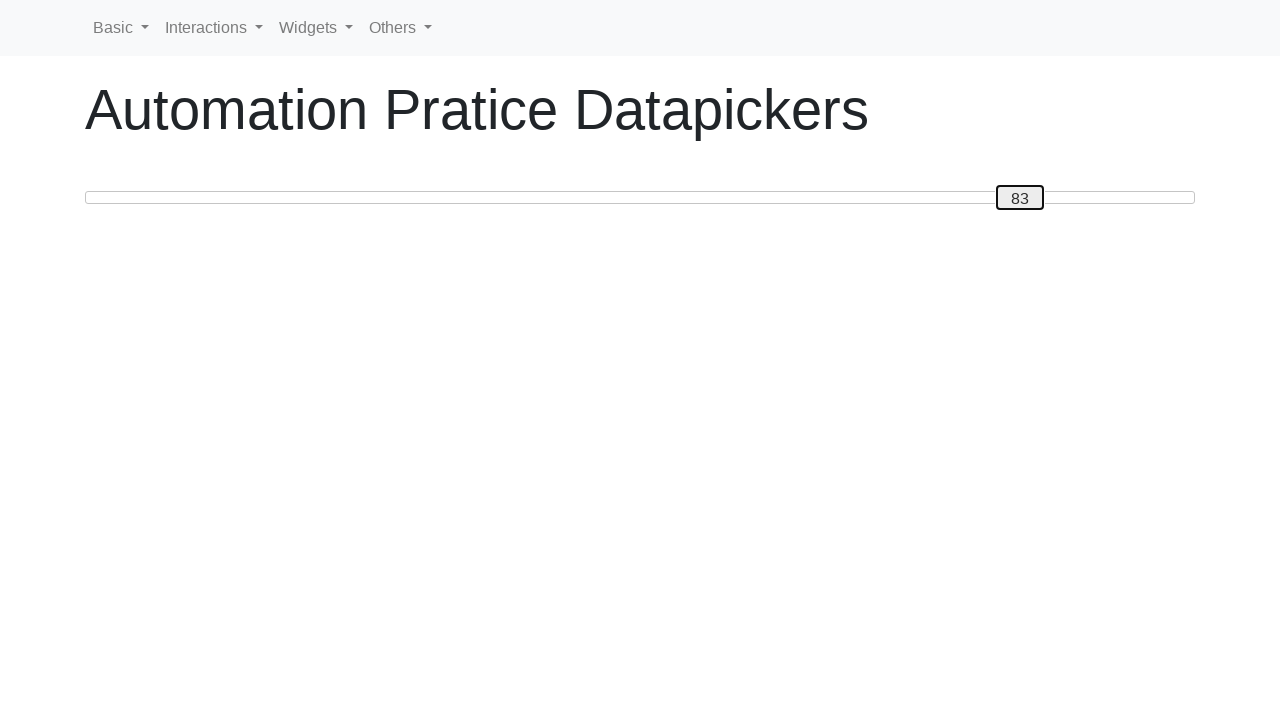

Read slider position: 83
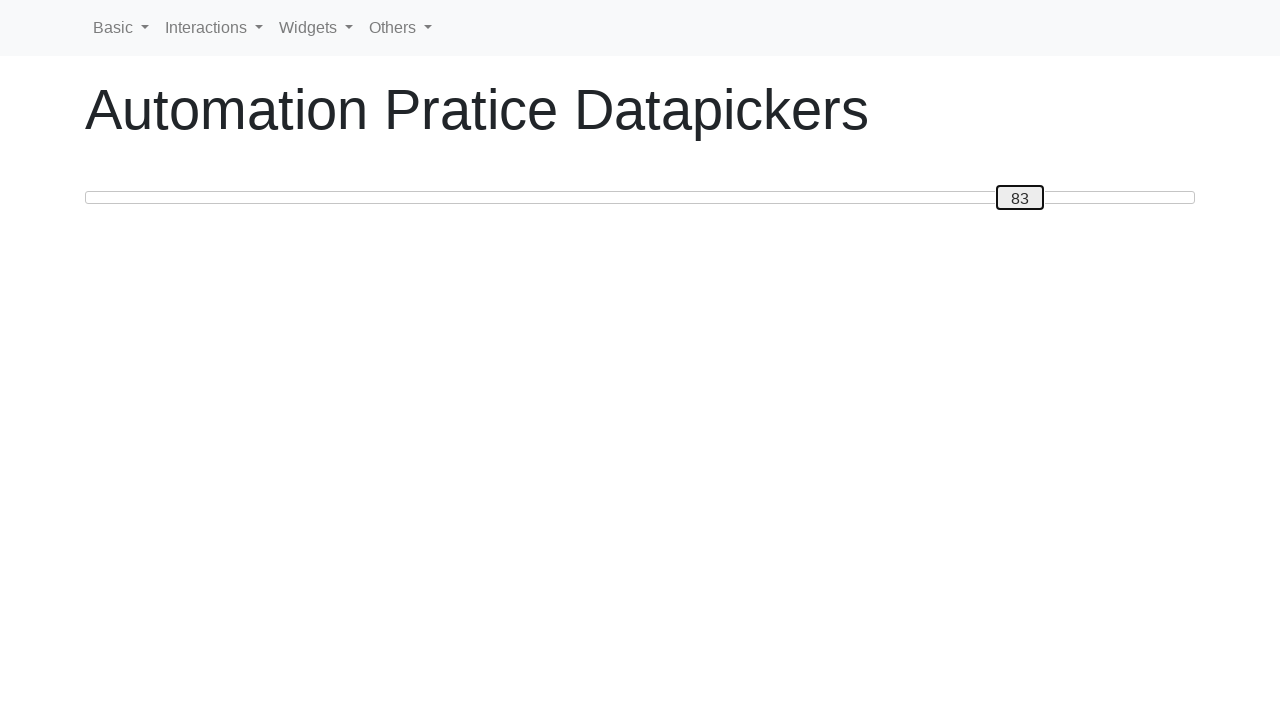

Pressed ArrowRight to move slider towards position 100 on #custom-handle
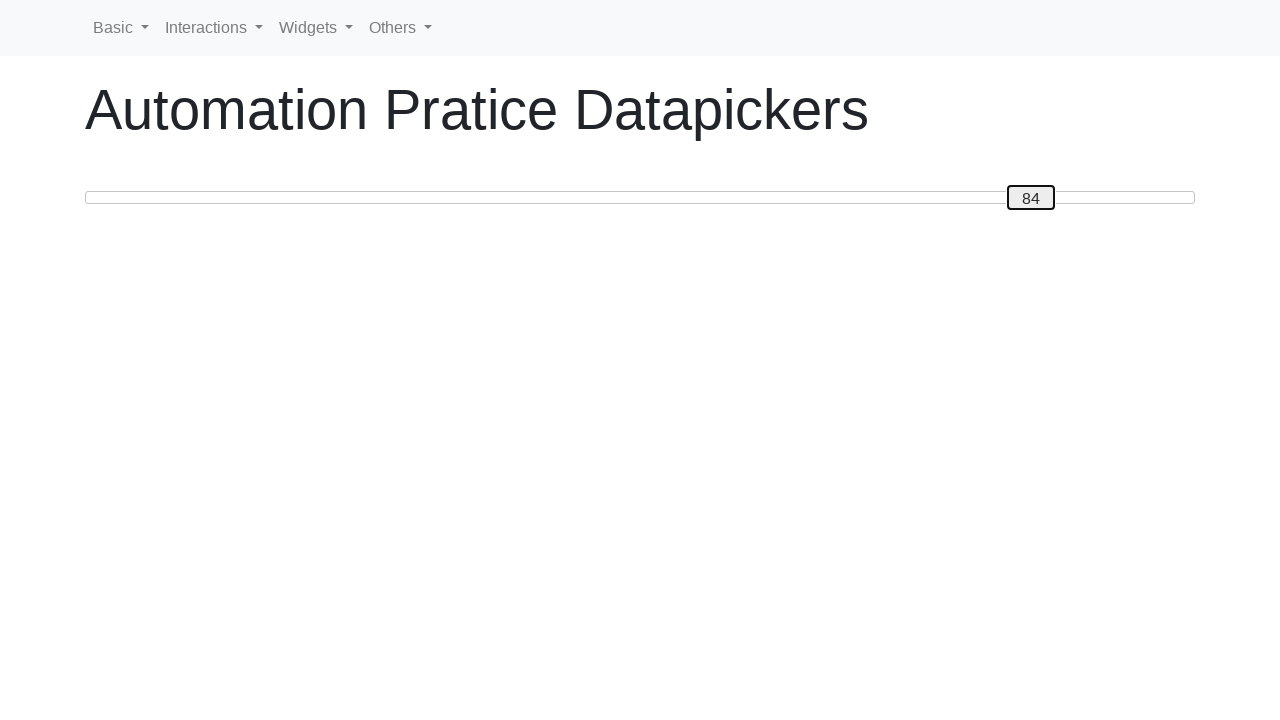

Read slider position: 84
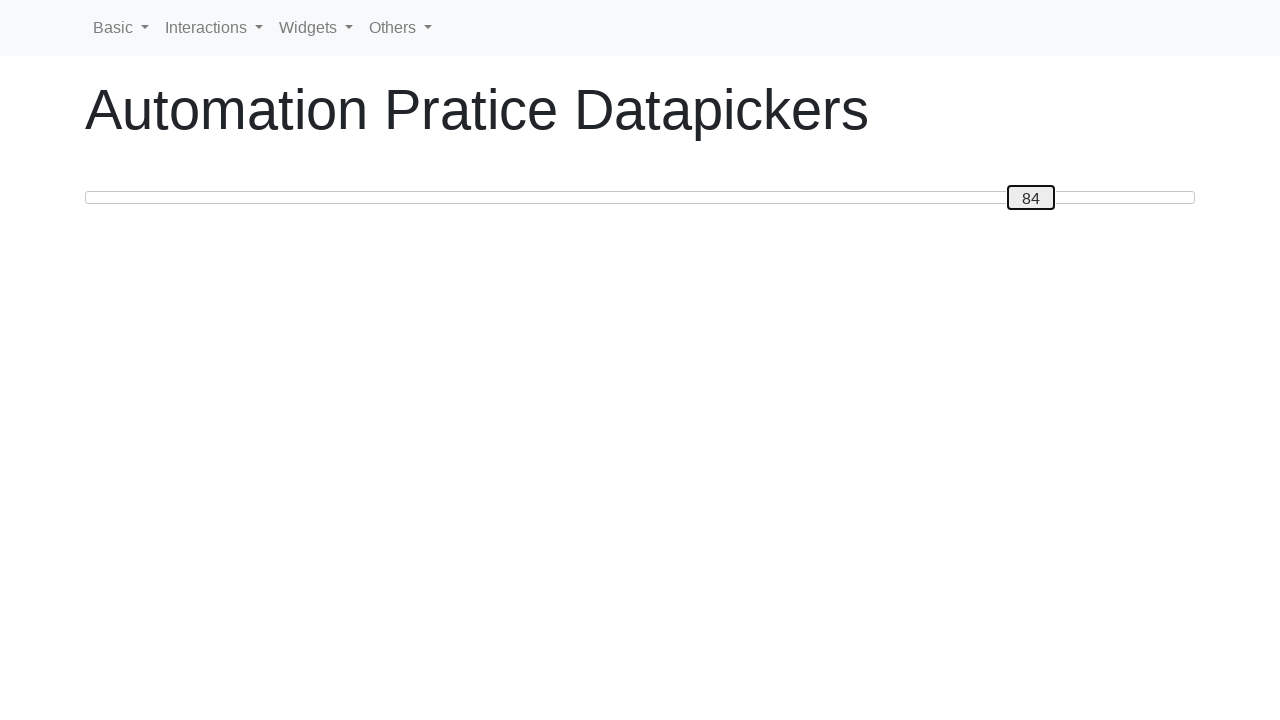

Pressed ArrowRight to move slider towards position 100 on #custom-handle
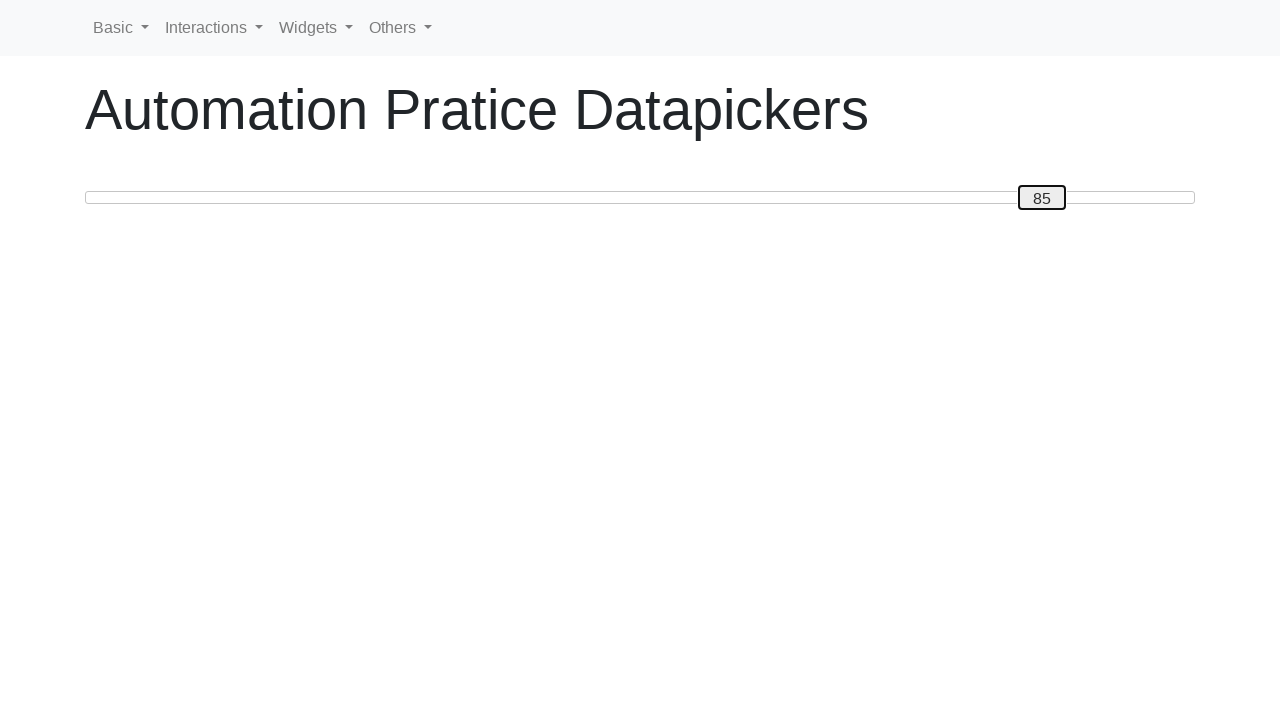

Read slider position: 85
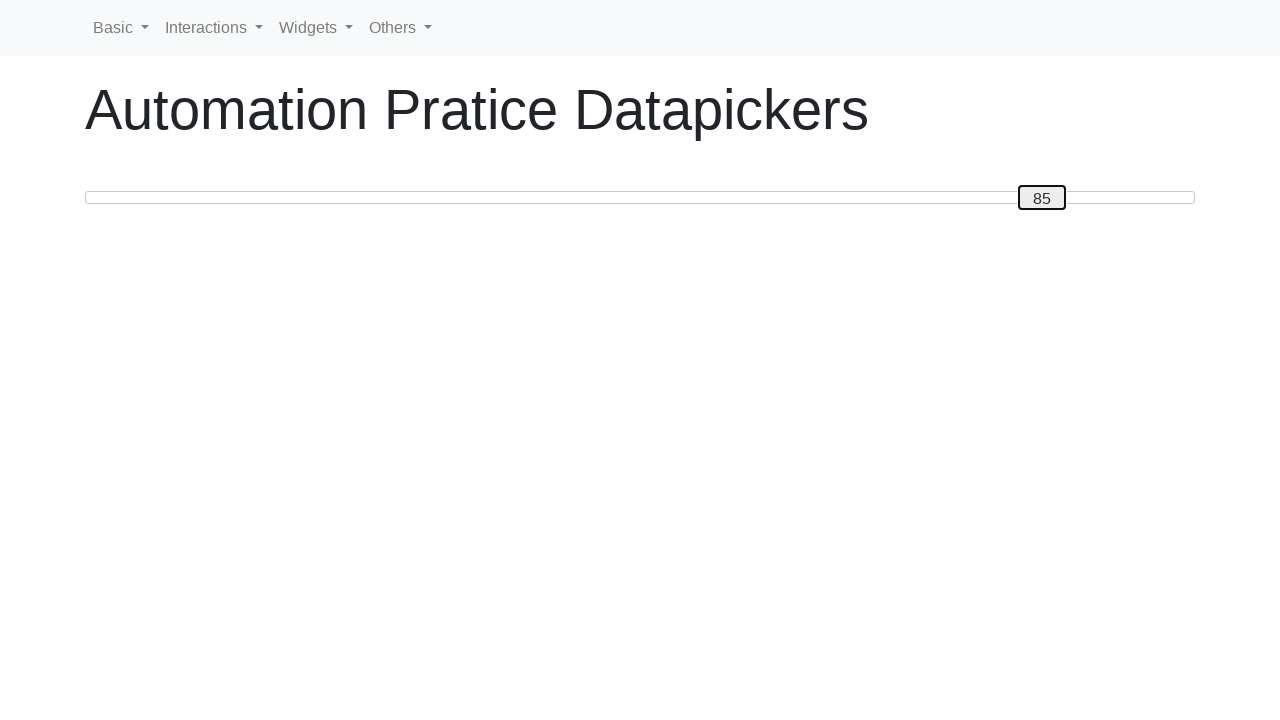

Pressed ArrowRight to move slider towards position 100 on #custom-handle
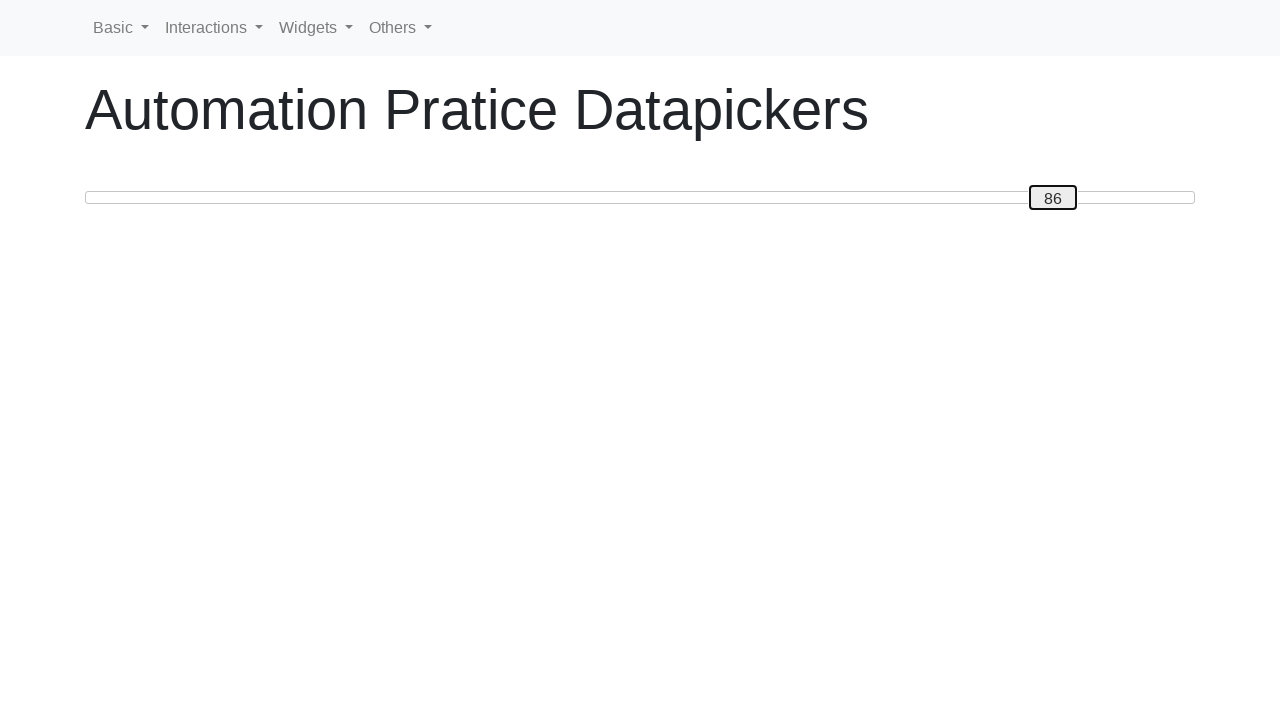

Read slider position: 86
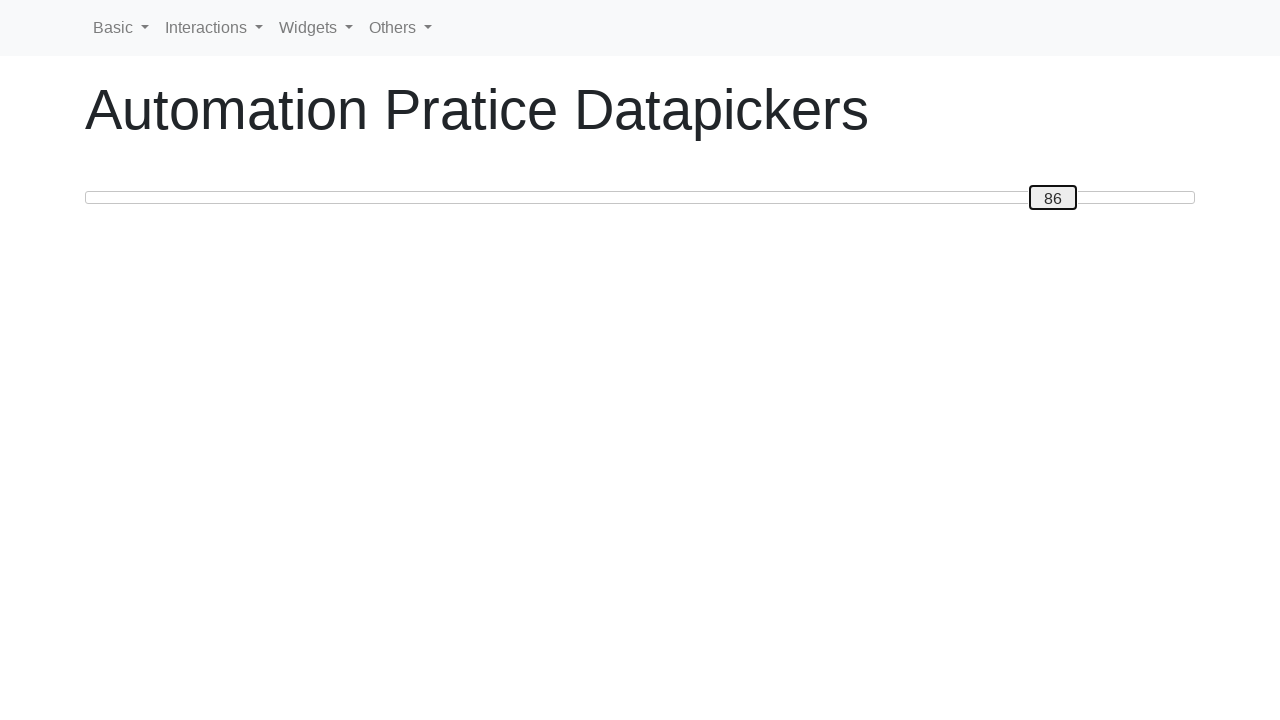

Pressed ArrowRight to move slider towards position 100 on #custom-handle
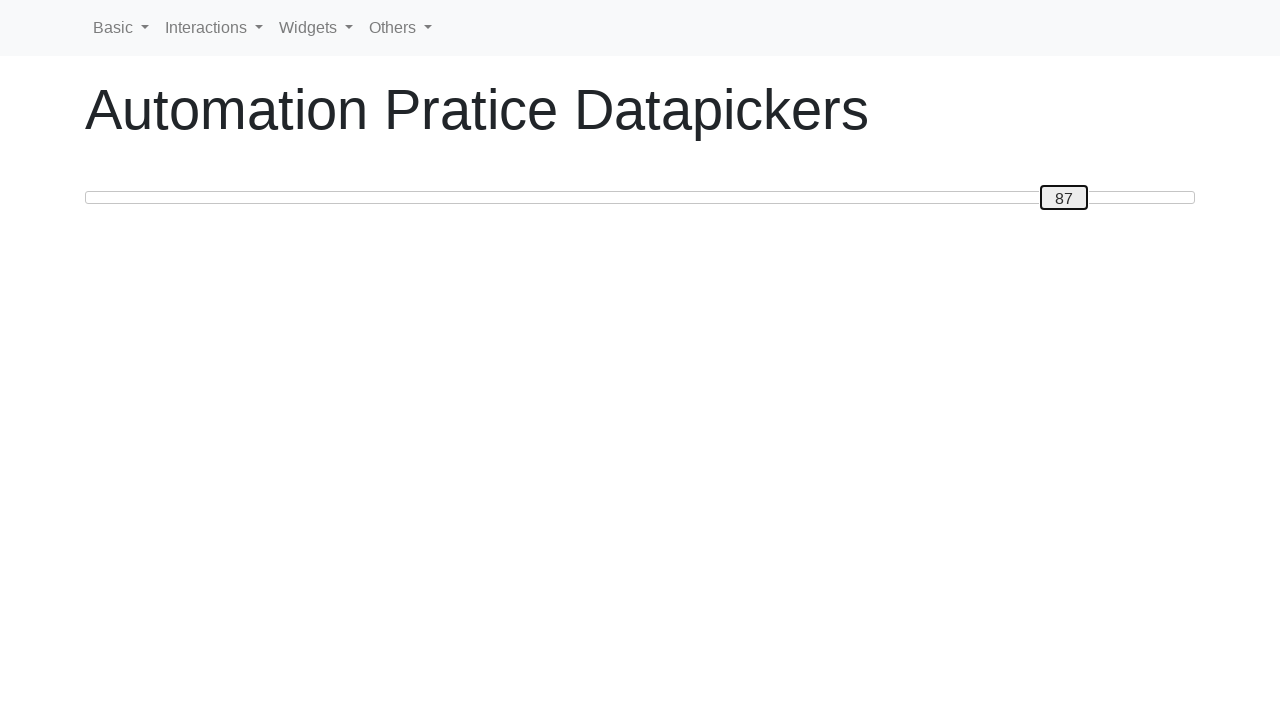

Read slider position: 87
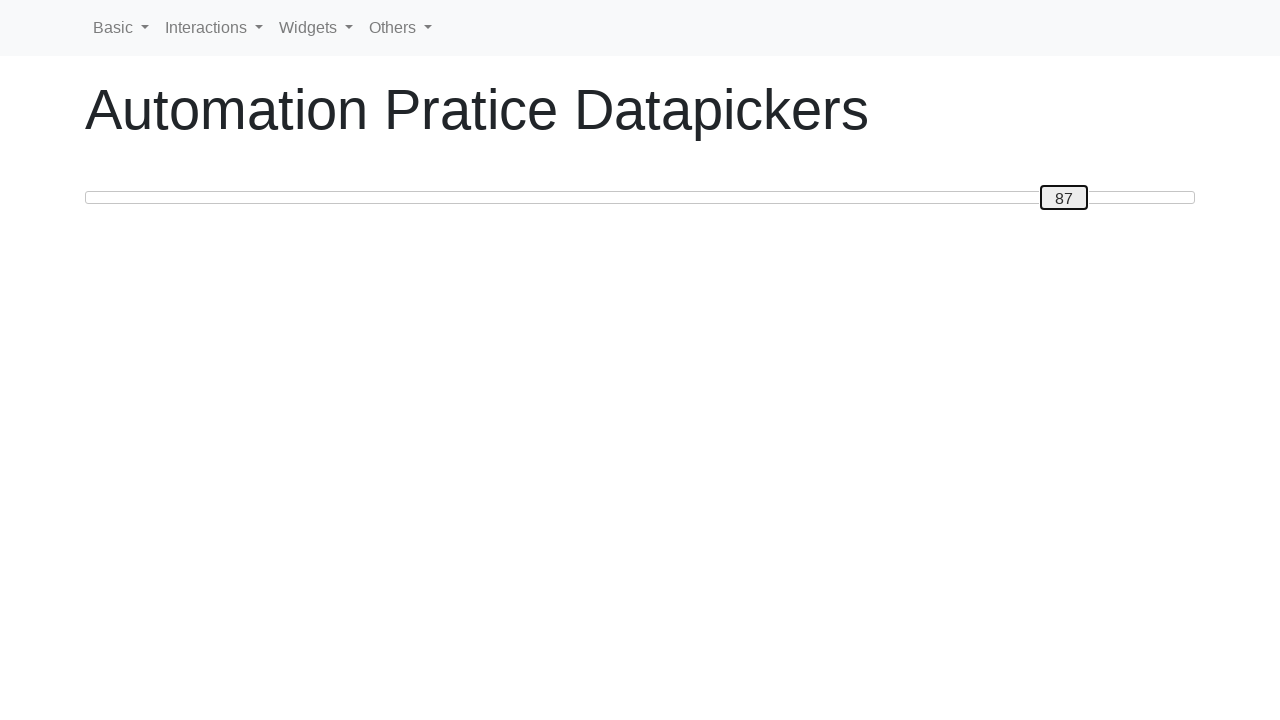

Pressed ArrowRight to move slider towards position 100 on #custom-handle
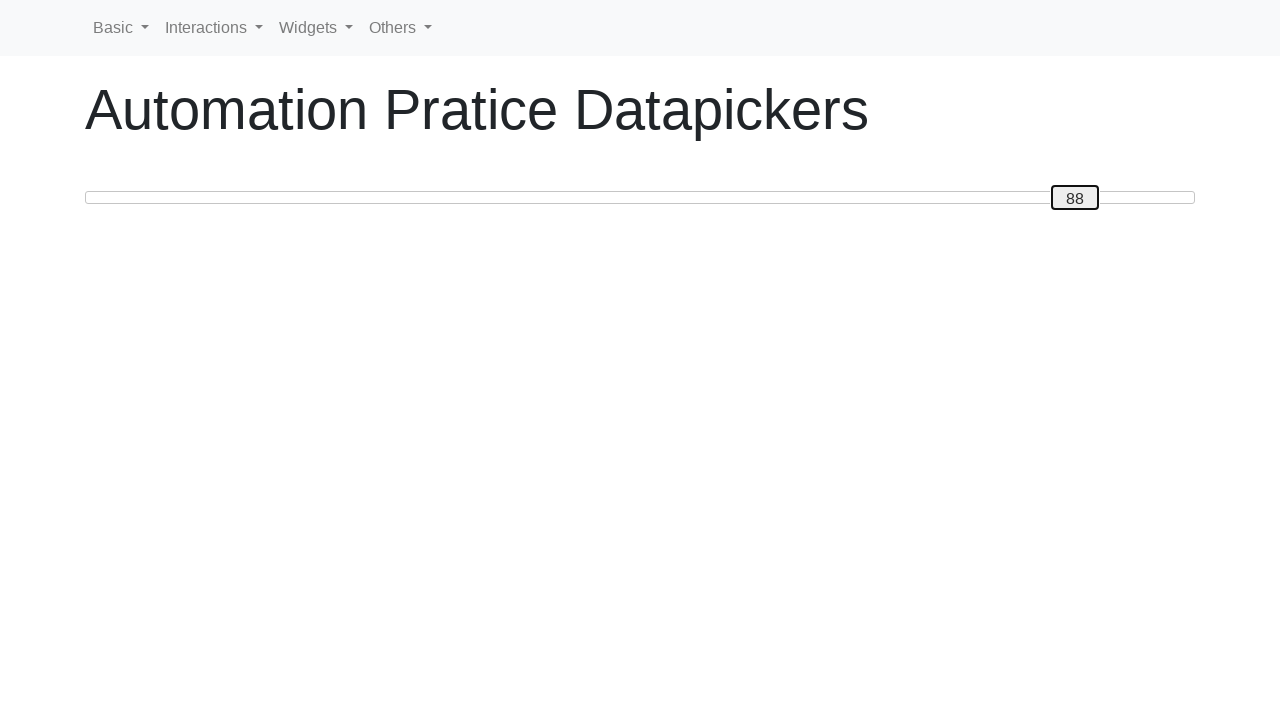

Read slider position: 88
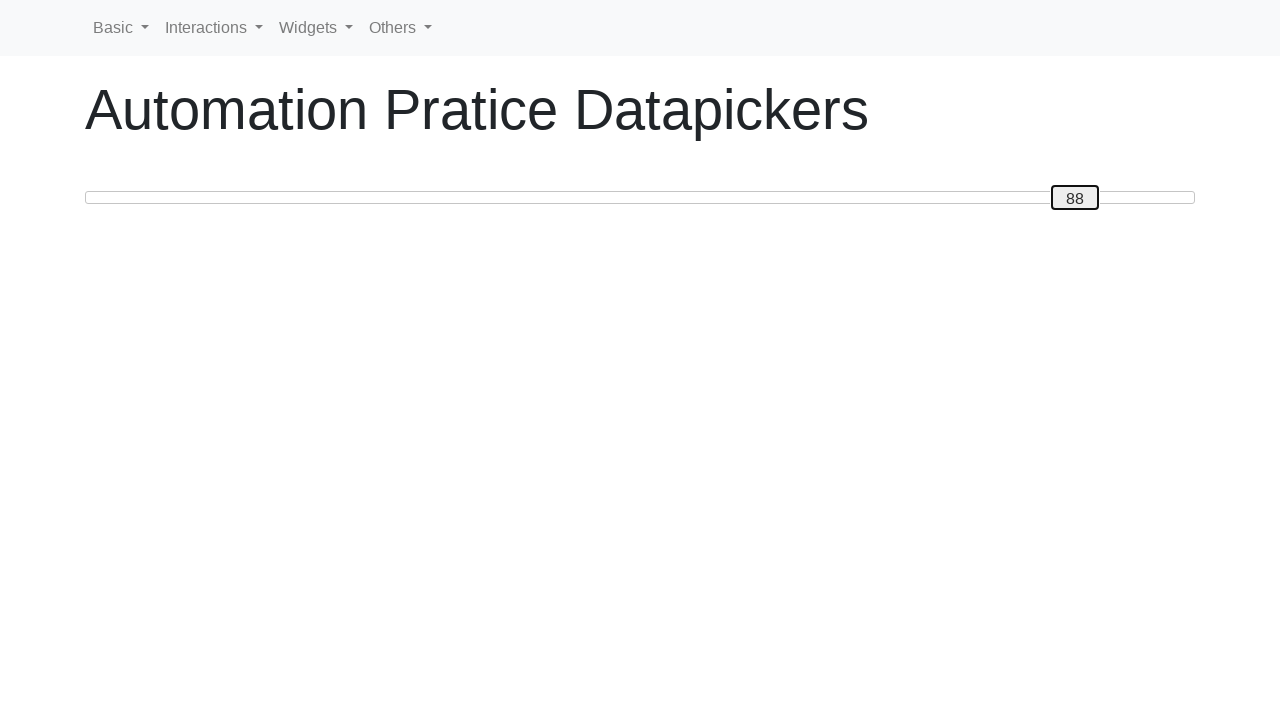

Pressed ArrowRight to move slider towards position 100 on #custom-handle
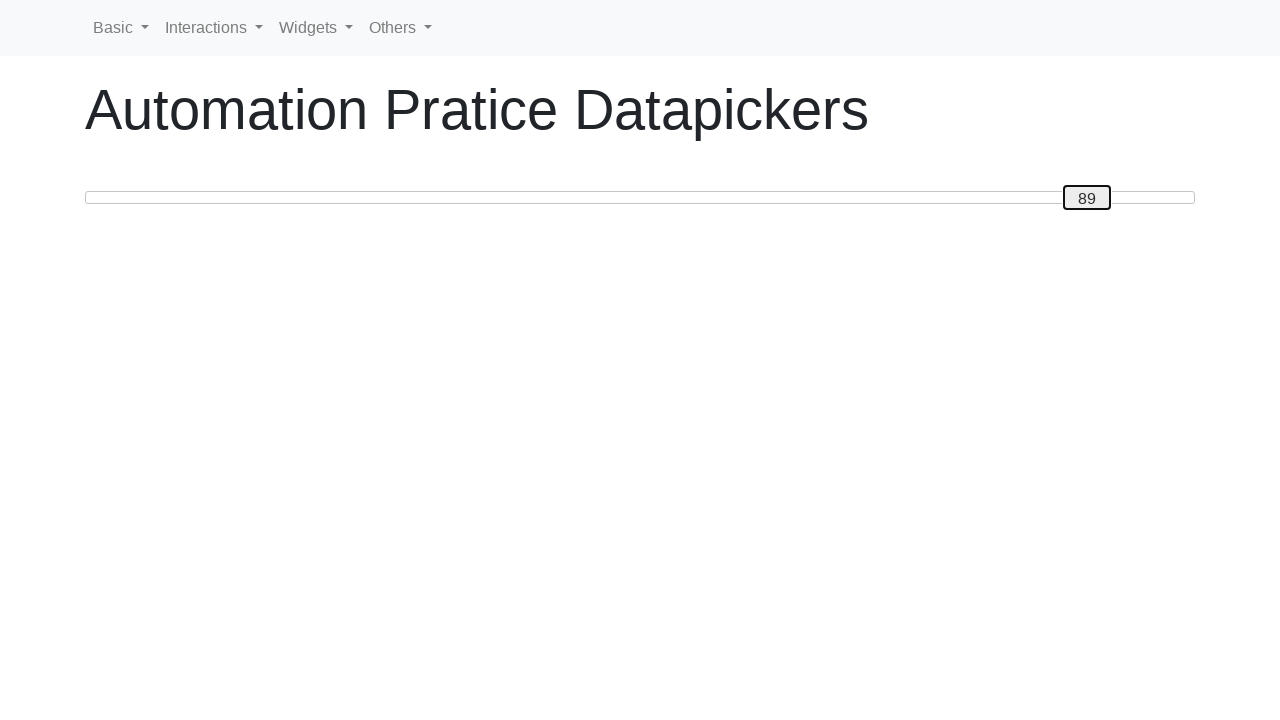

Read slider position: 89
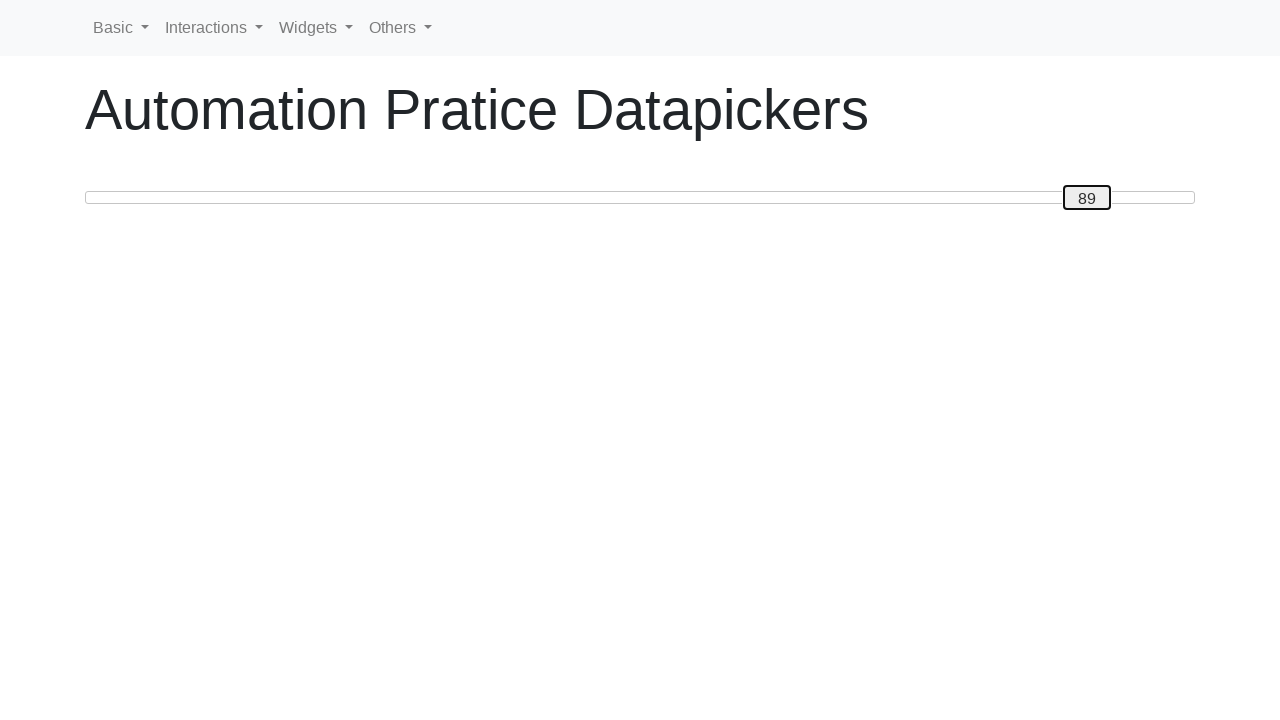

Pressed ArrowRight to move slider towards position 100 on #custom-handle
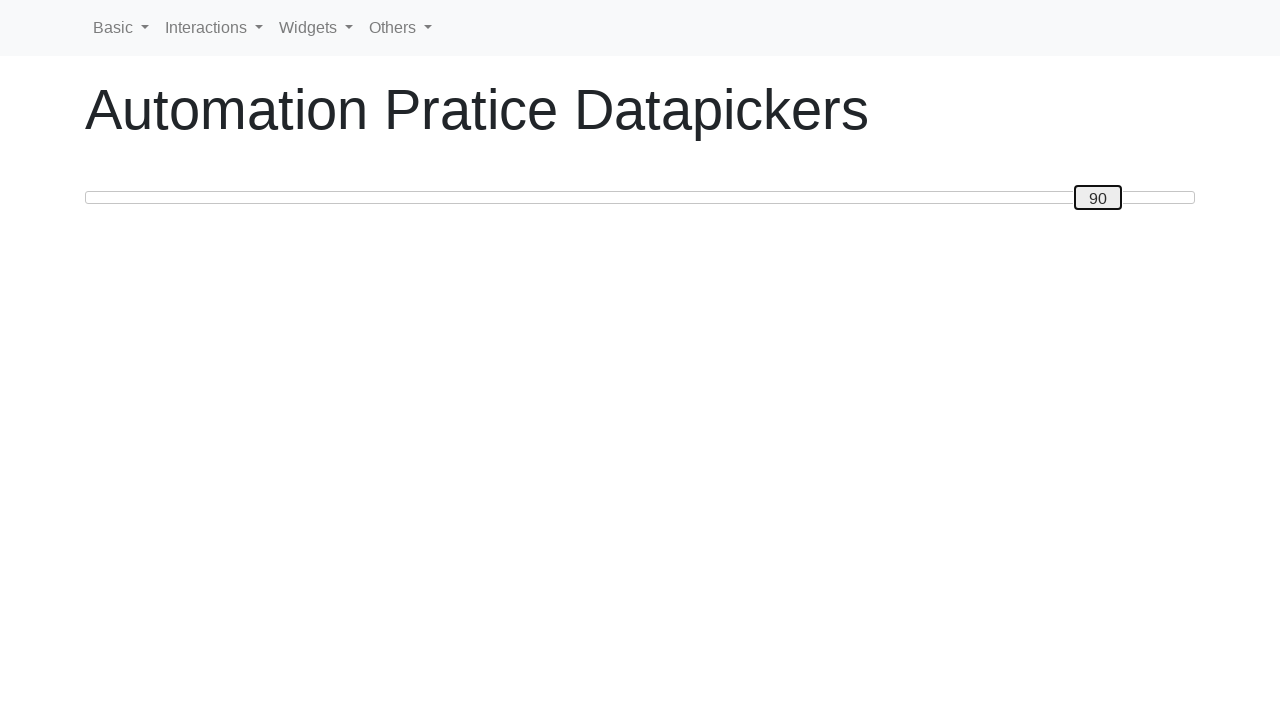

Read slider position: 90
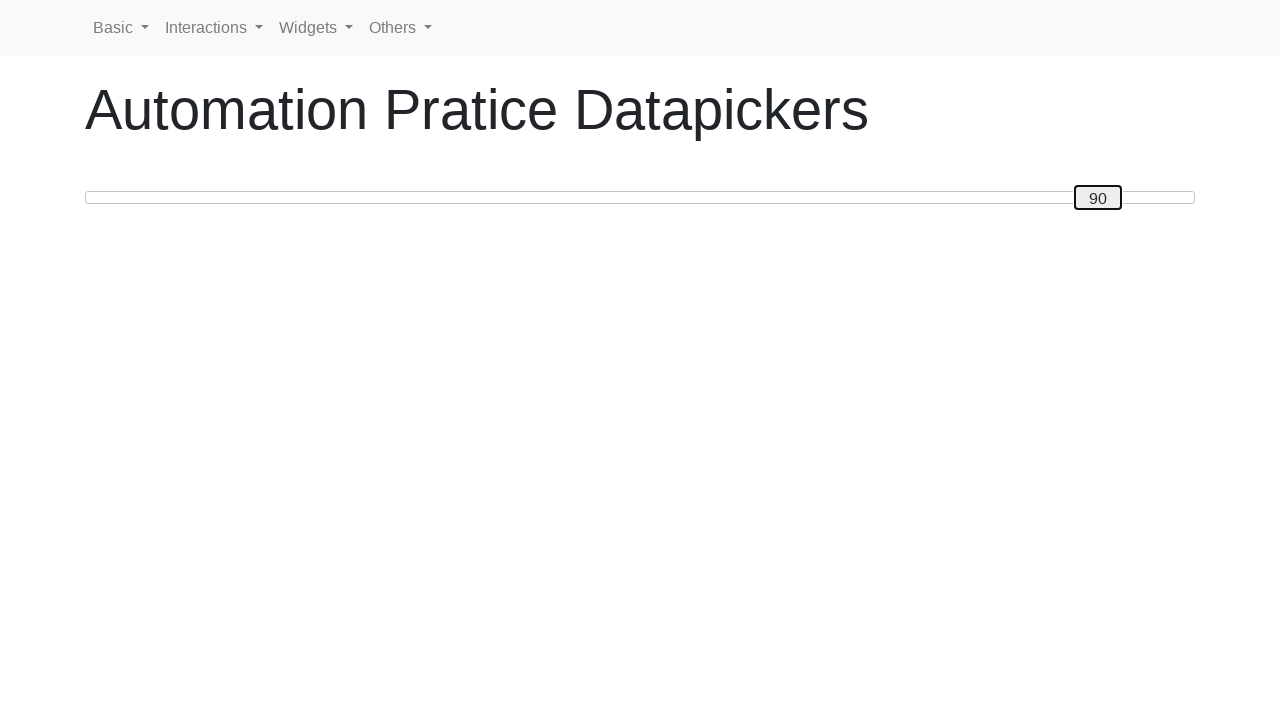

Pressed ArrowRight to move slider towards position 100 on #custom-handle
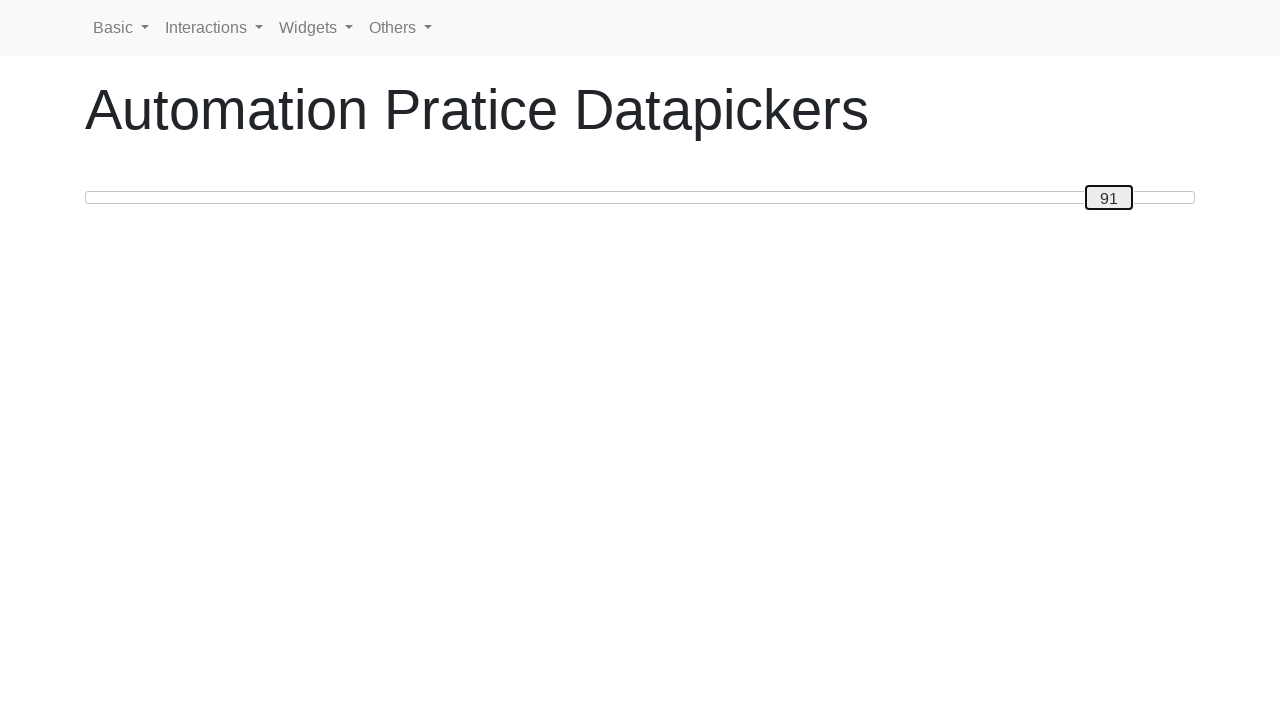

Read slider position: 91
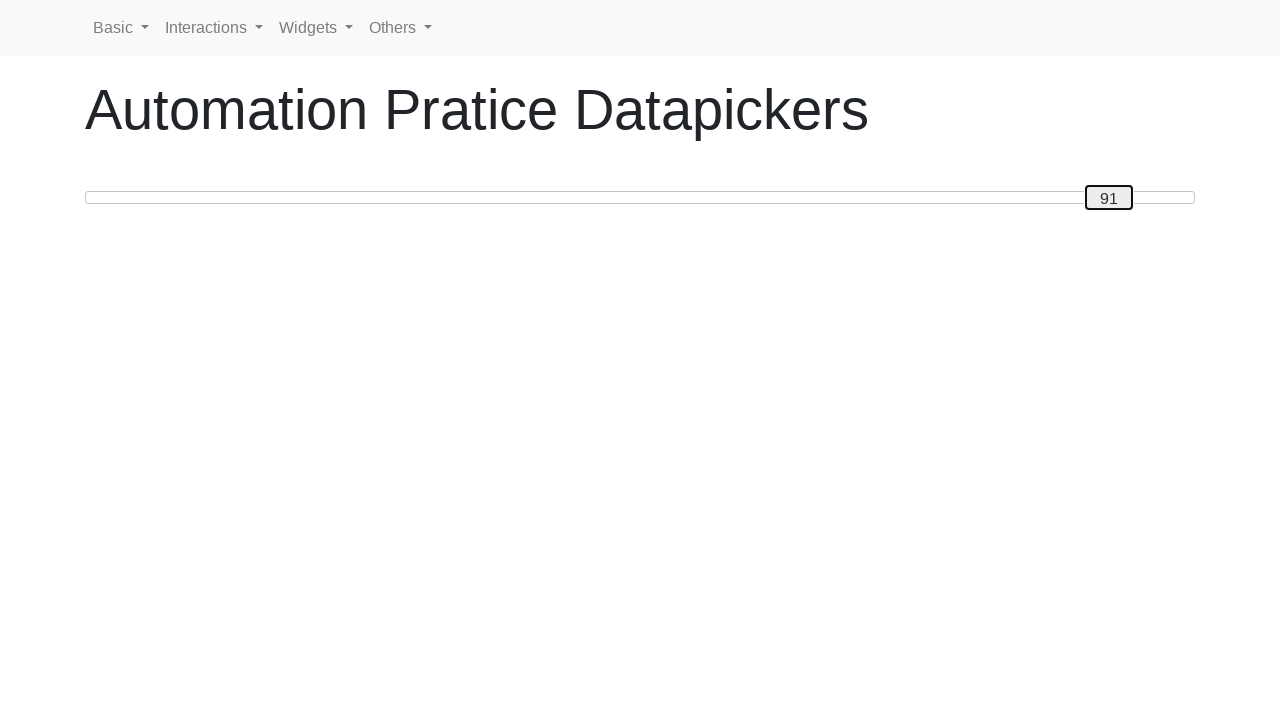

Pressed ArrowRight to move slider towards position 100 on #custom-handle
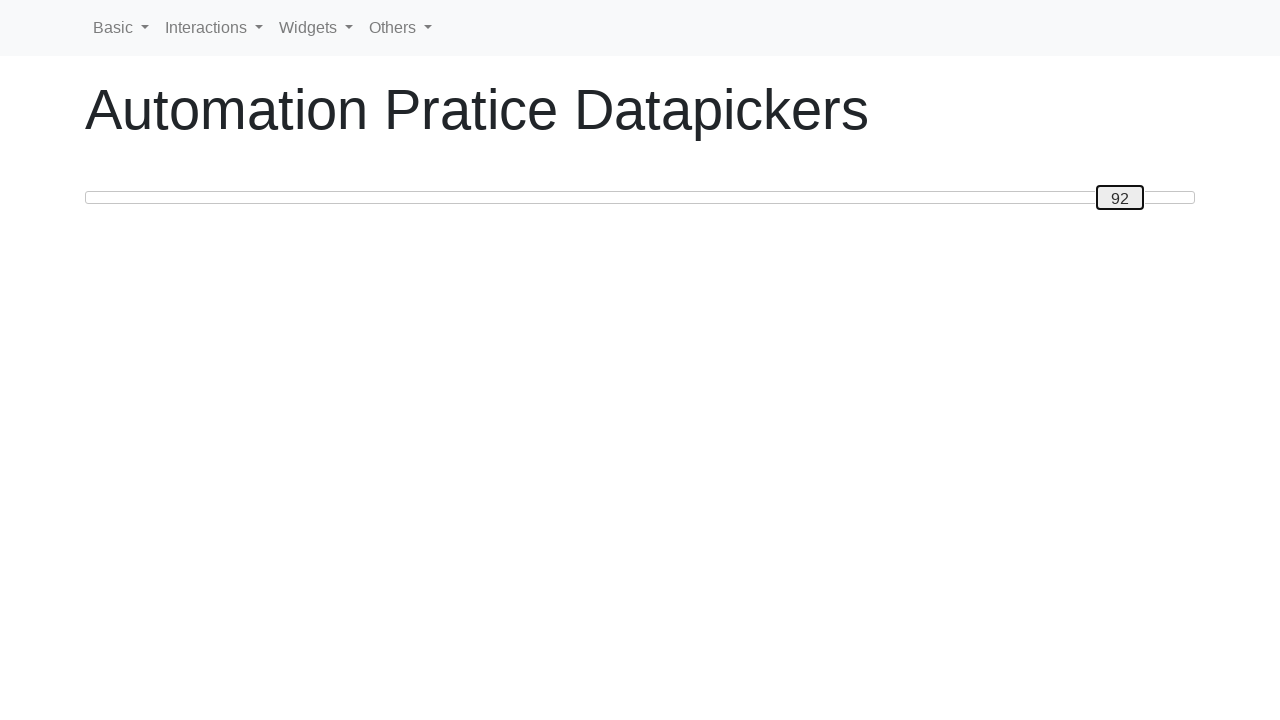

Read slider position: 92
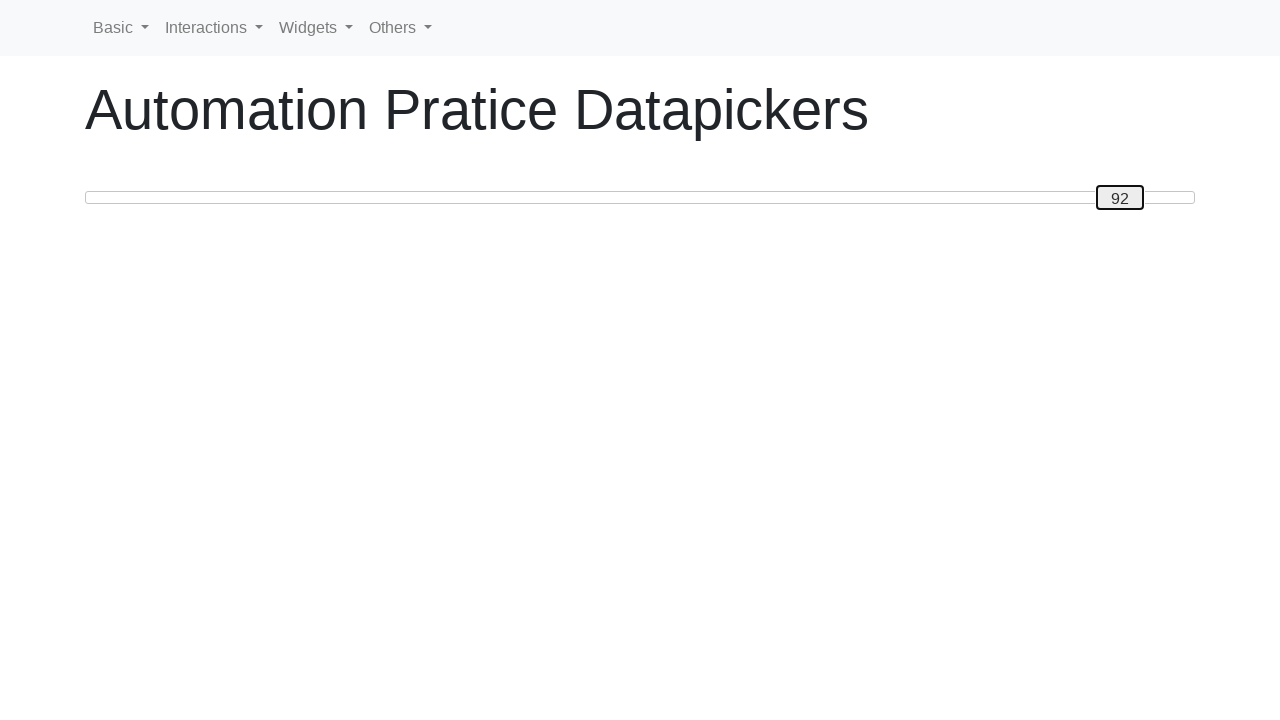

Pressed ArrowRight to move slider towards position 100 on #custom-handle
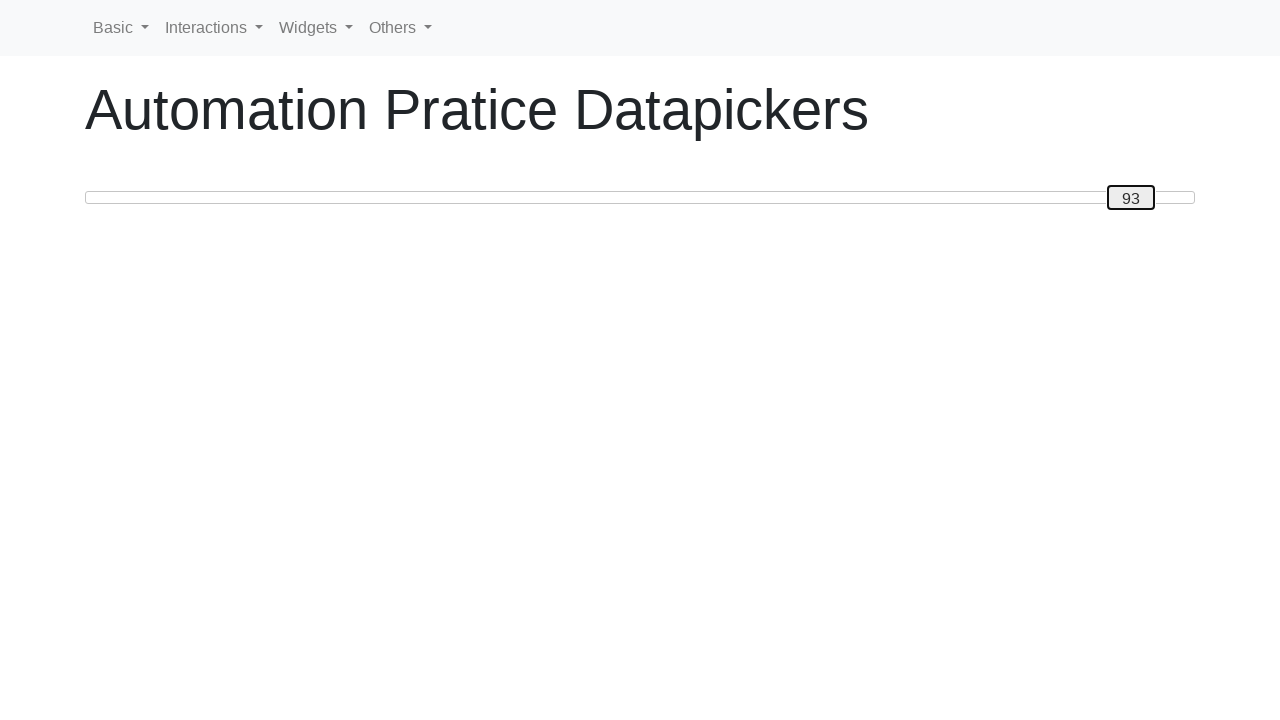

Read slider position: 93
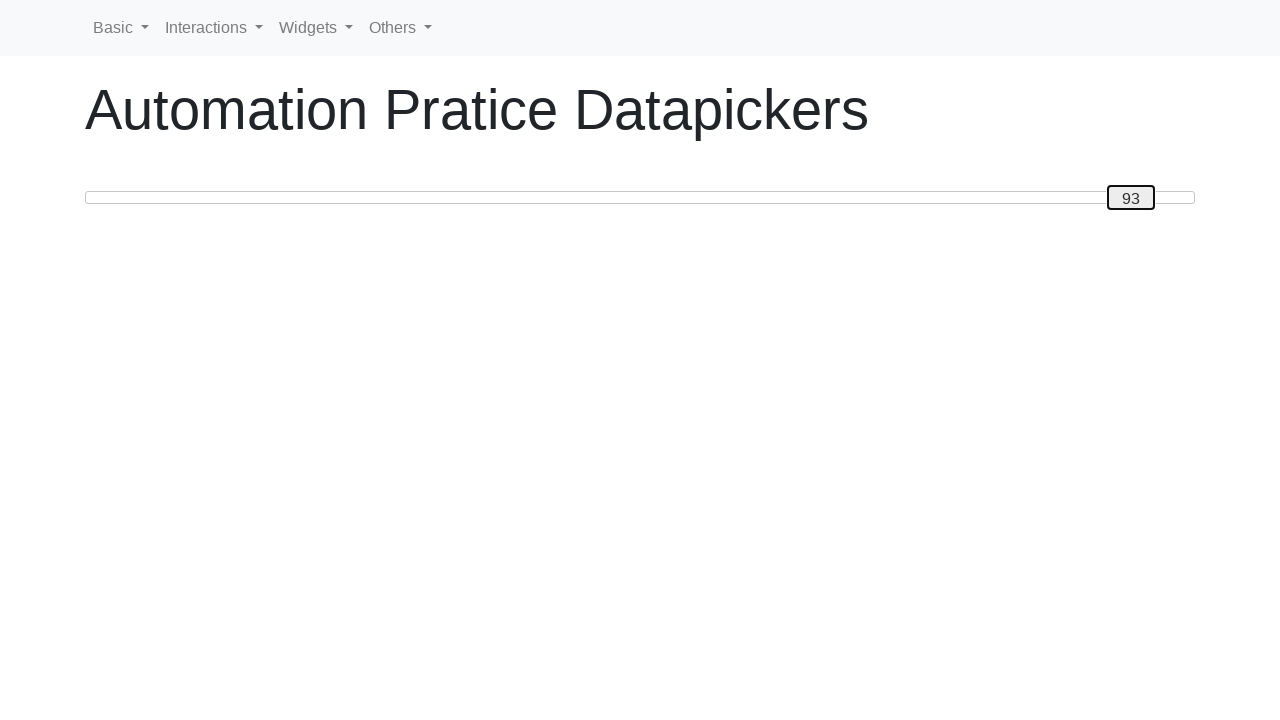

Pressed ArrowRight to move slider towards position 100 on #custom-handle
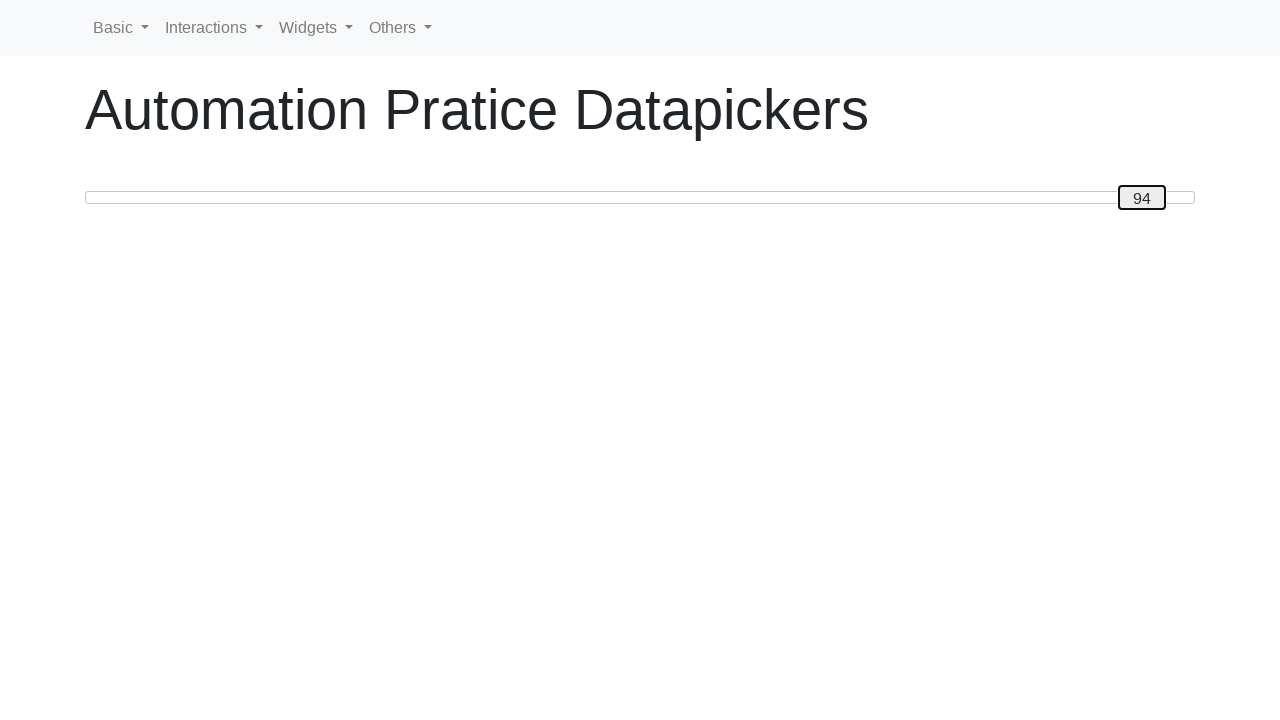

Read slider position: 94
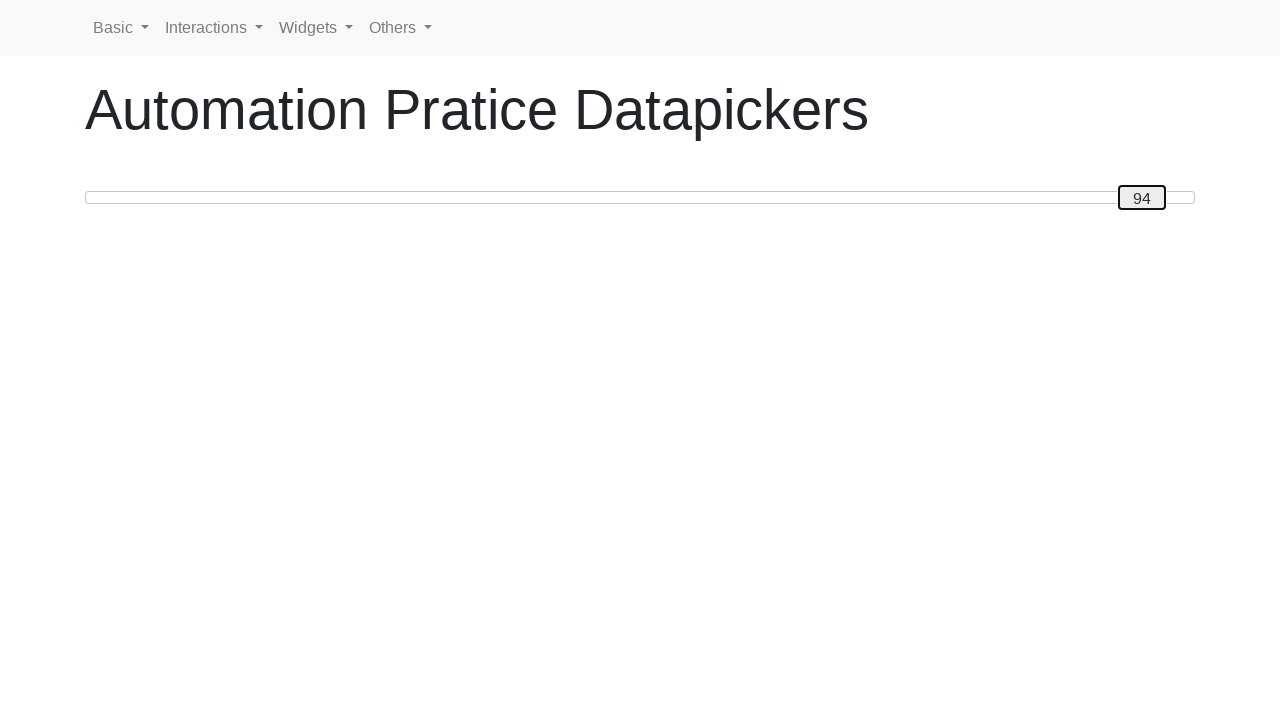

Pressed ArrowRight to move slider towards position 100 on #custom-handle
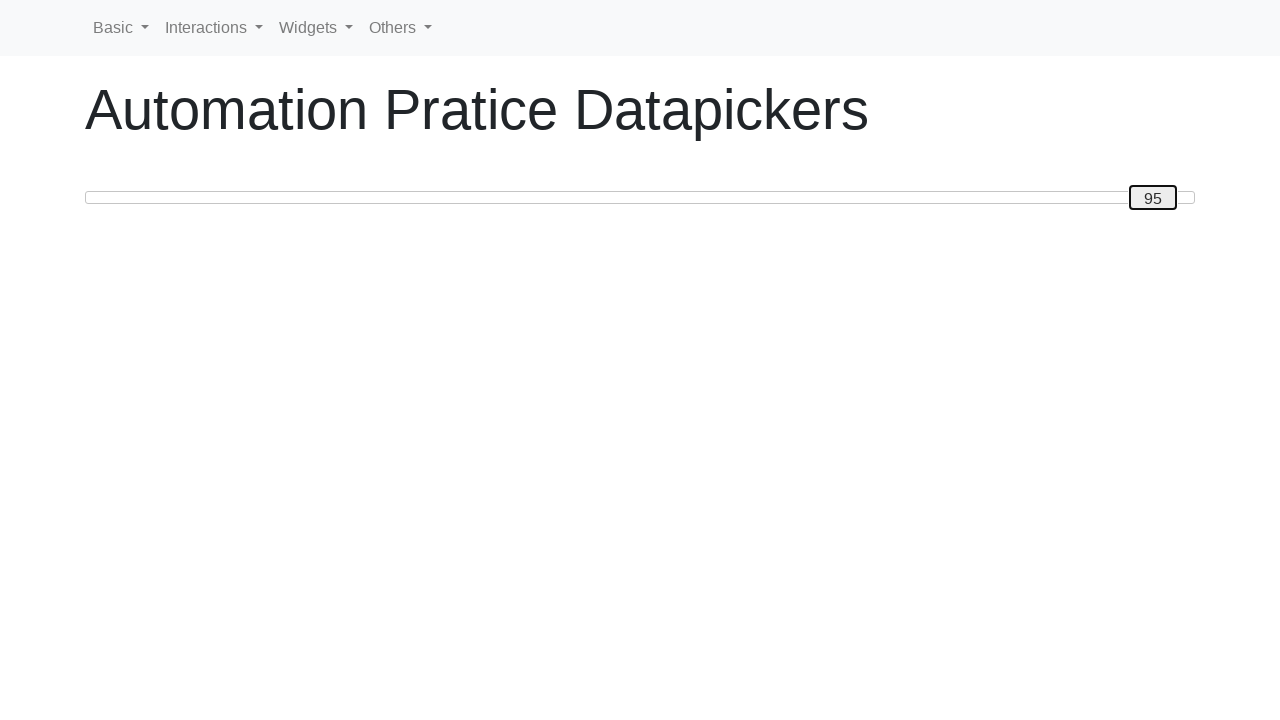

Read slider position: 95
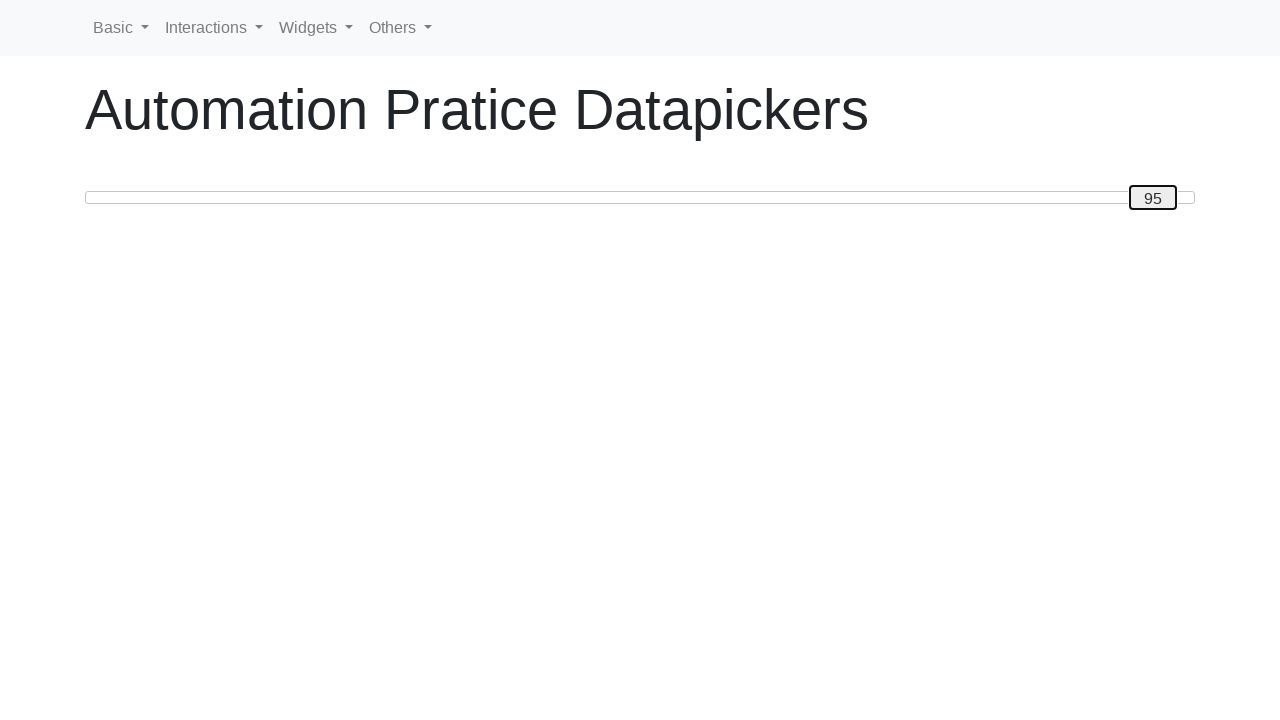

Pressed ArrowRight to move slider towards position 100 on #custom-handle
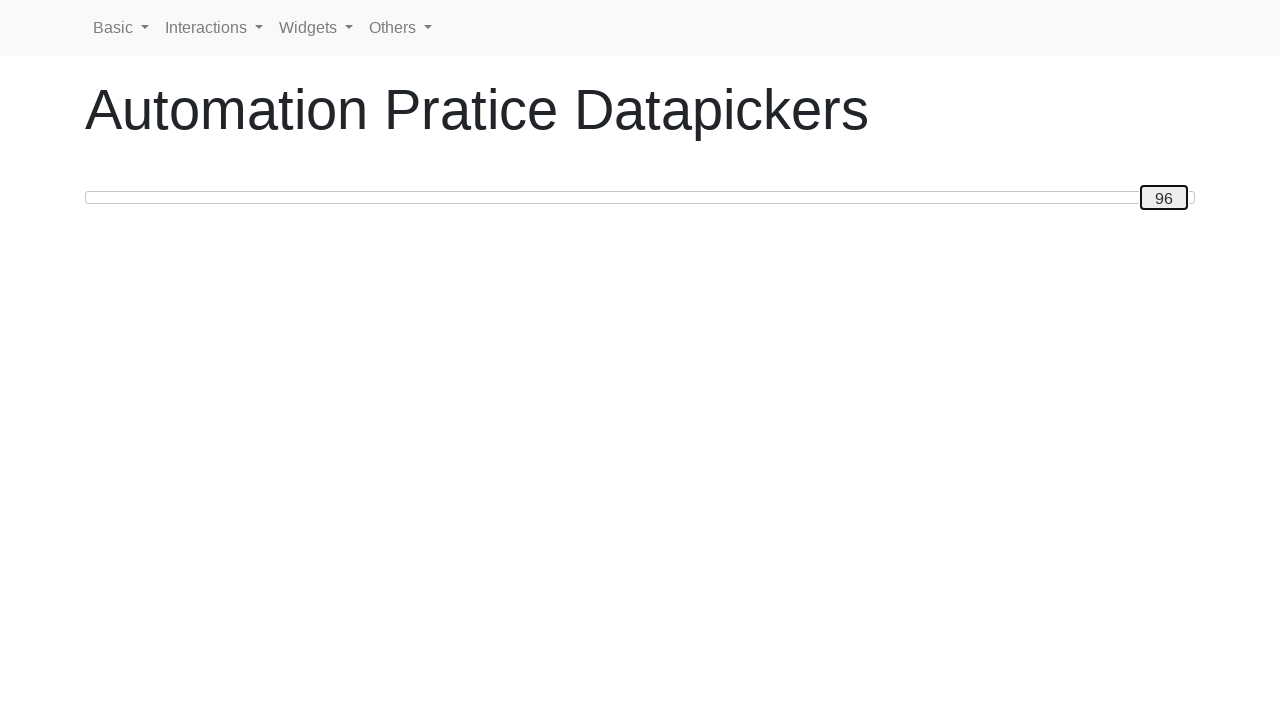

Read slider position: 96
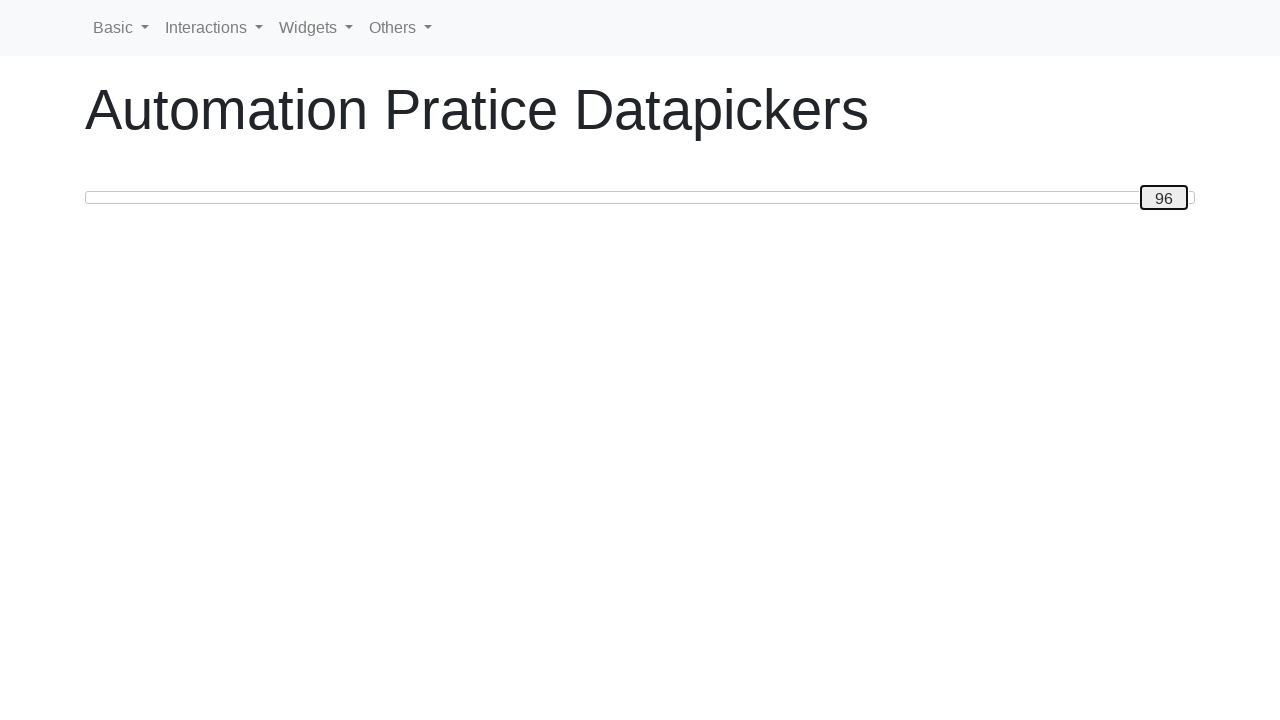

Pressed ArrowRight to move slider towards position 100 on #custom-handle
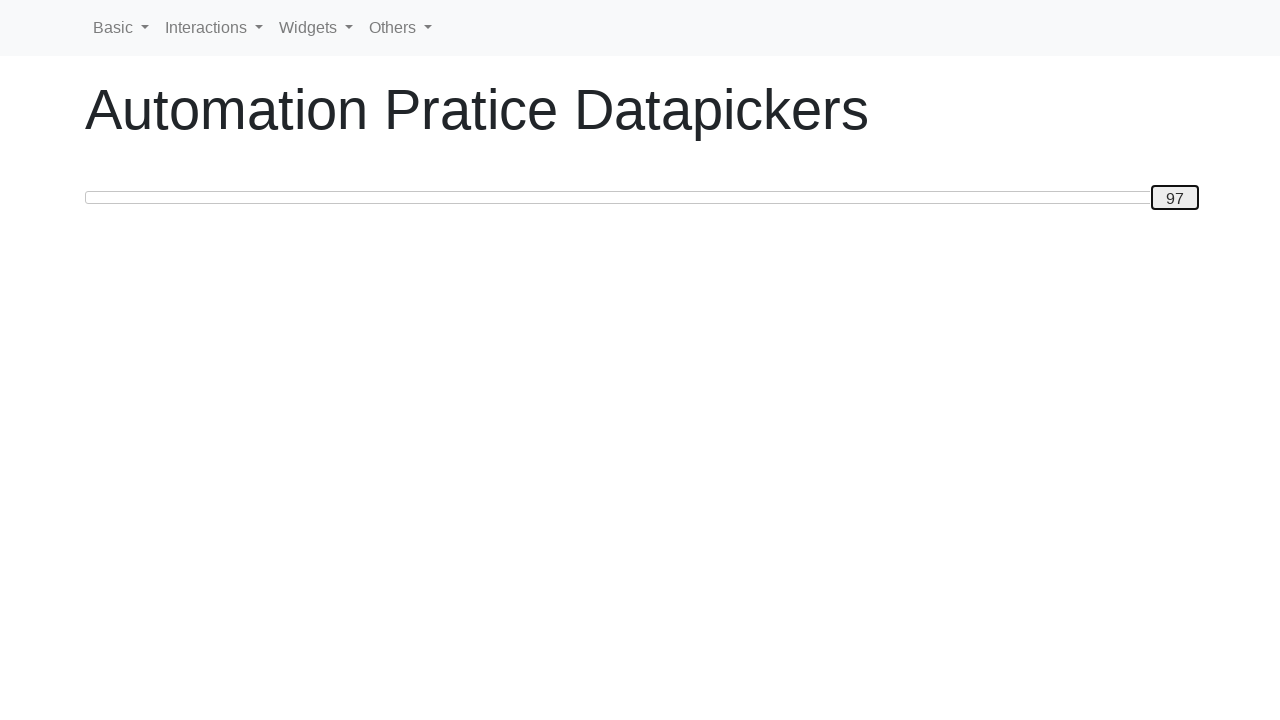

Read slider position: 97
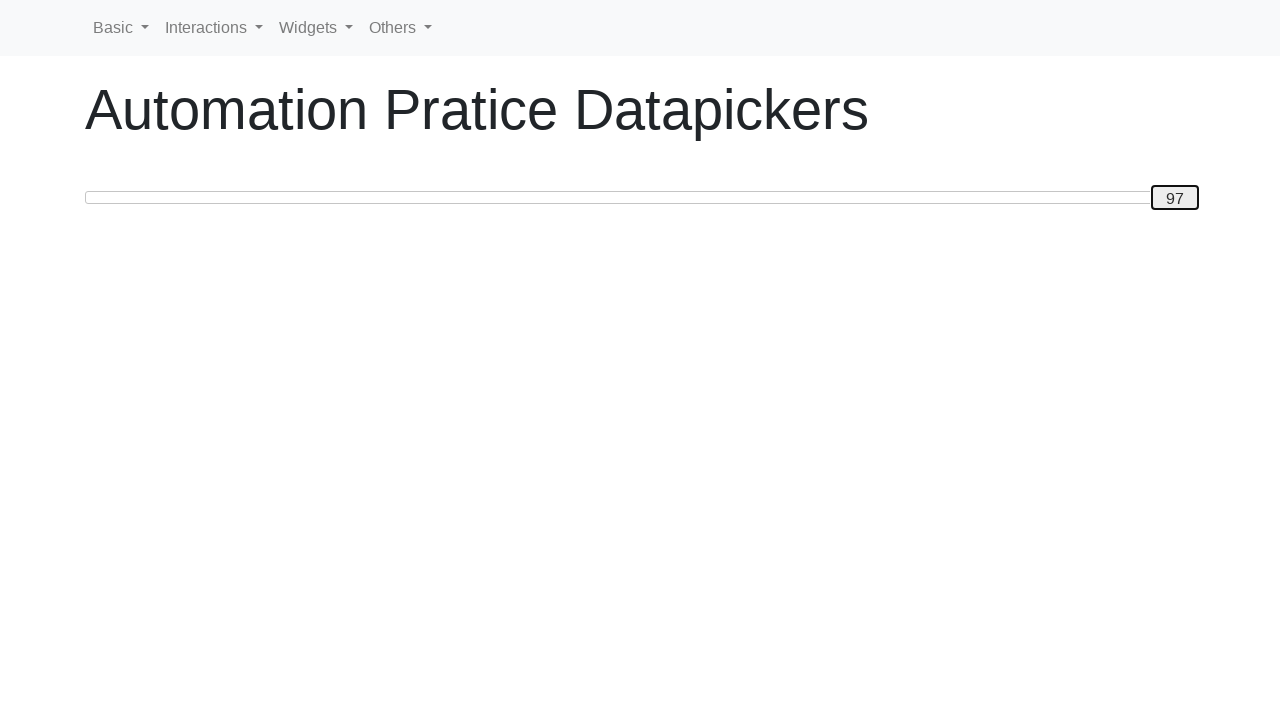

Pressed ArrowRight to move slider towards position 100 on #custom-handle
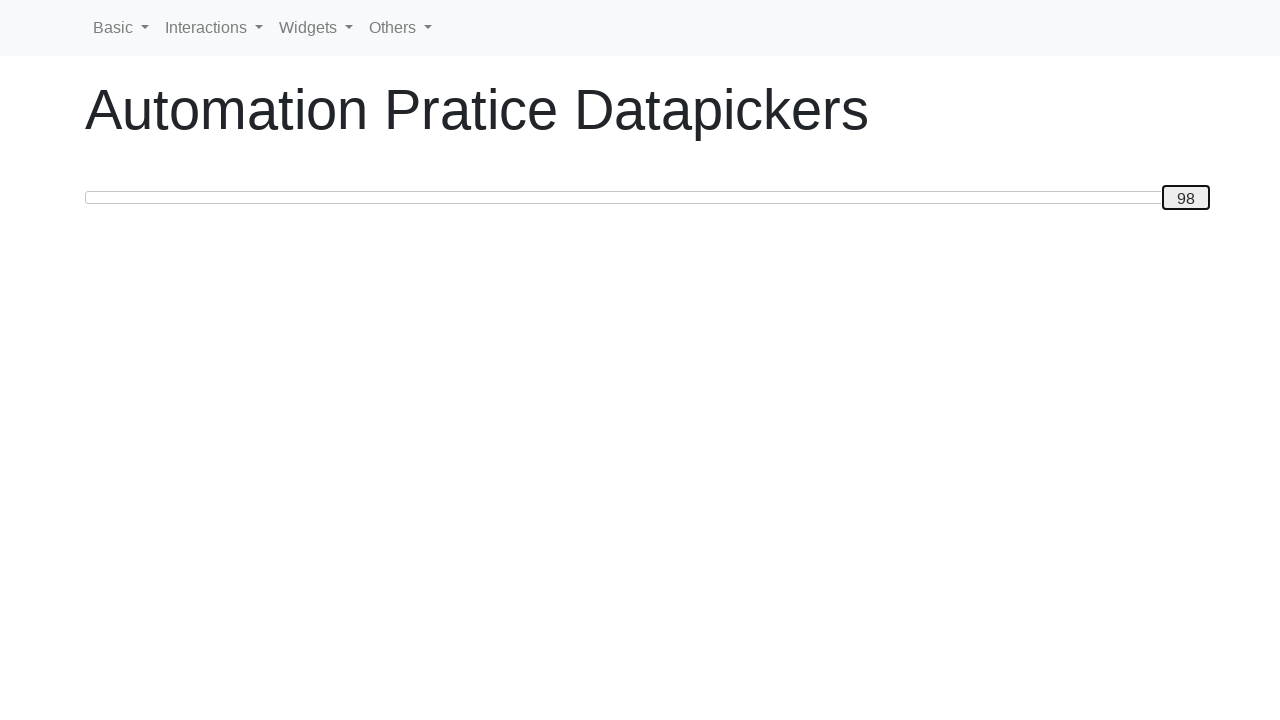

Read slider position: 98
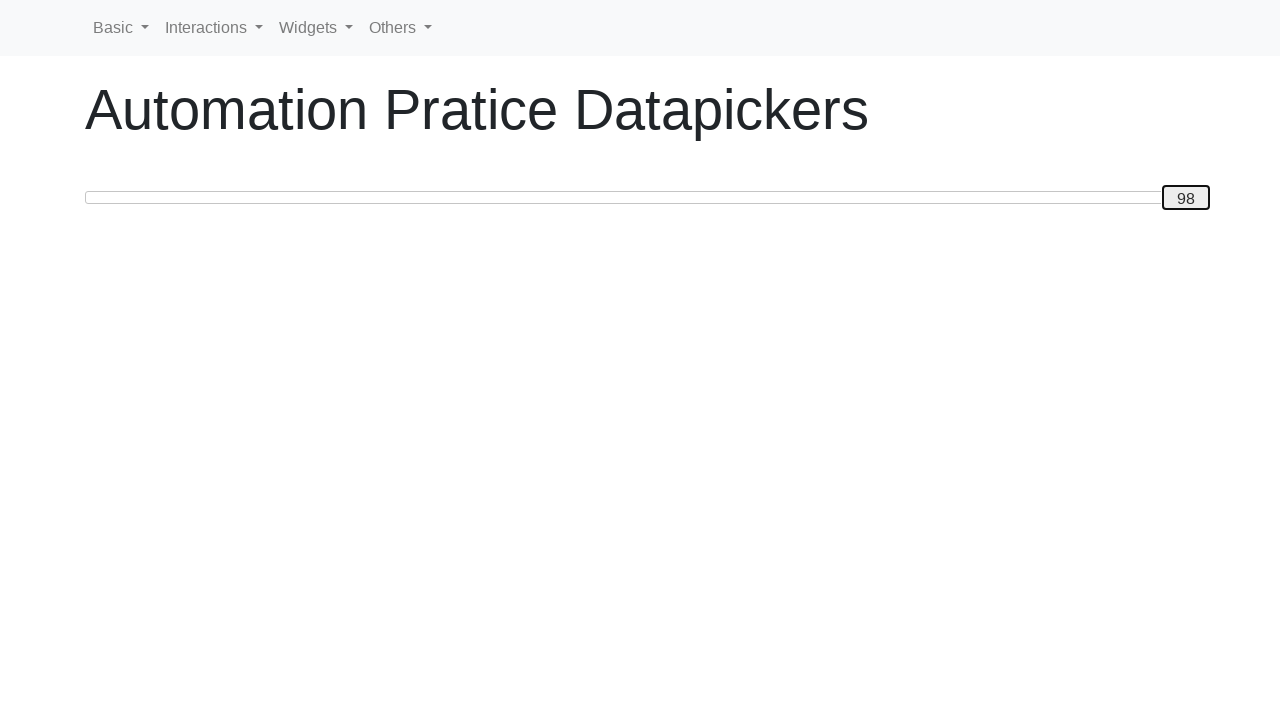

Pressed ArrowRight to move slider towards position 100 on #custom-handle
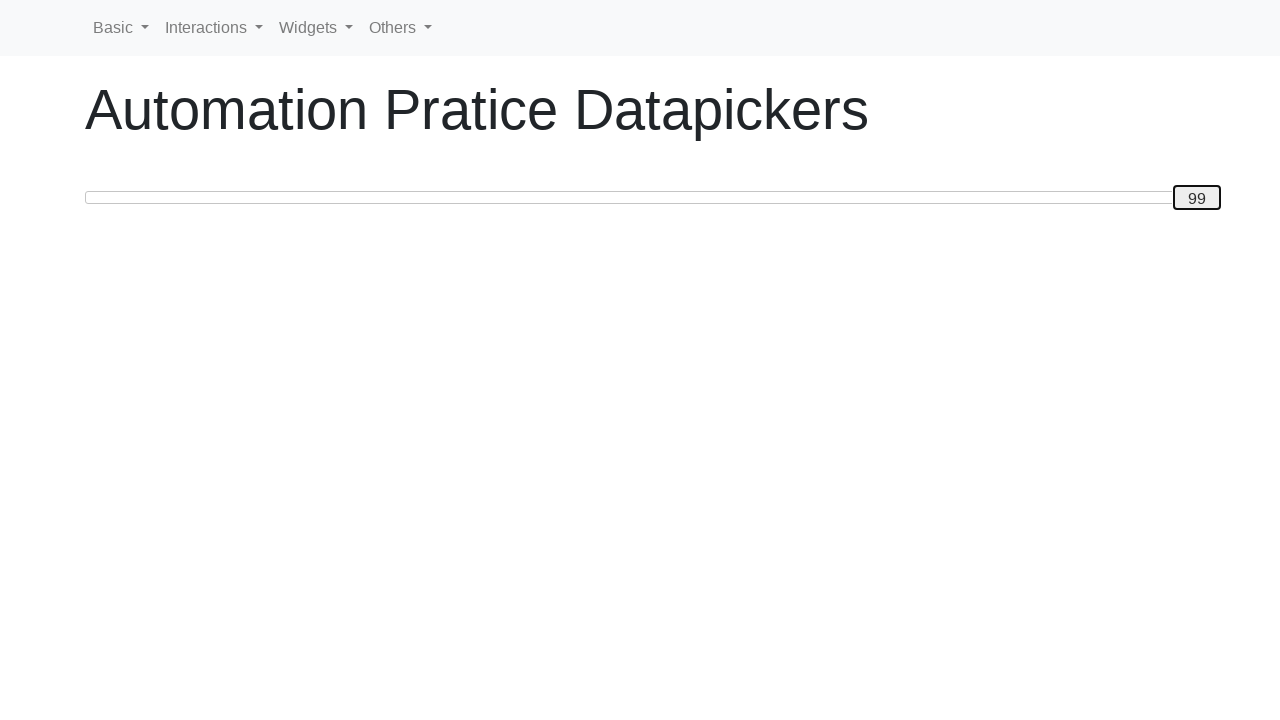

Read slider position: 99
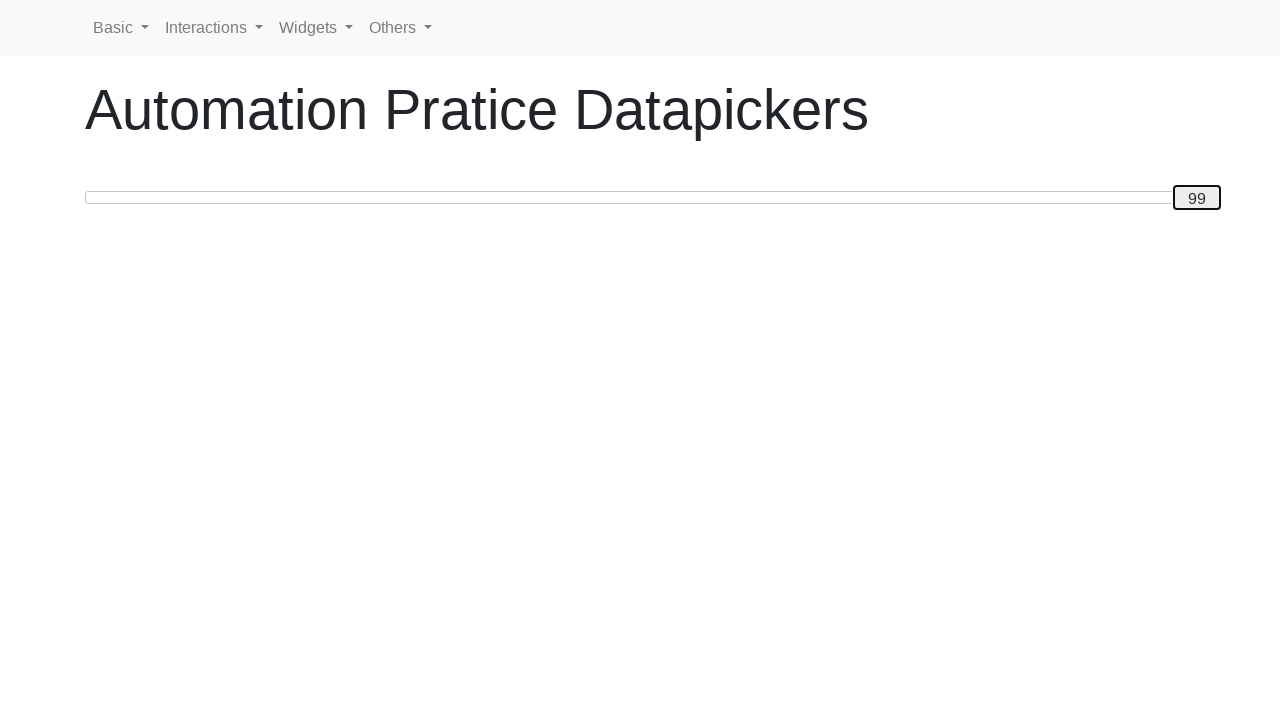

Pressed ArrowRight to move slider towards position 100 on #custom-handle
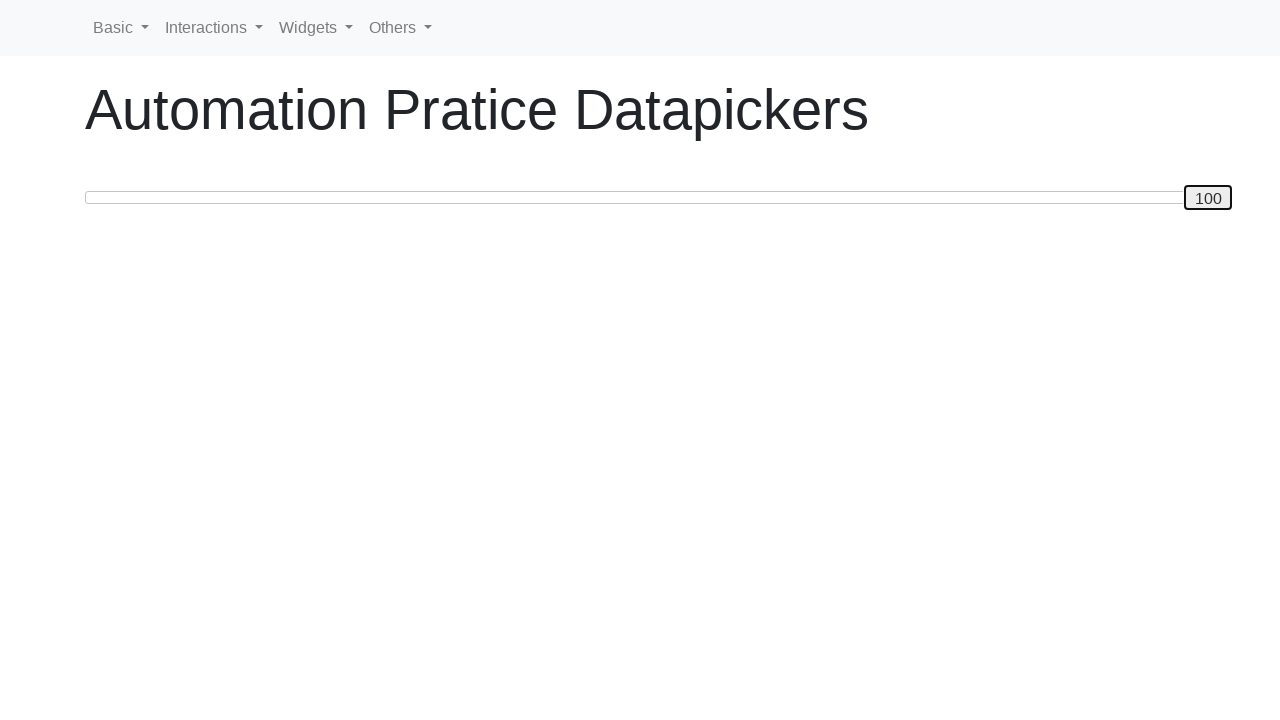

Read slider position: 100
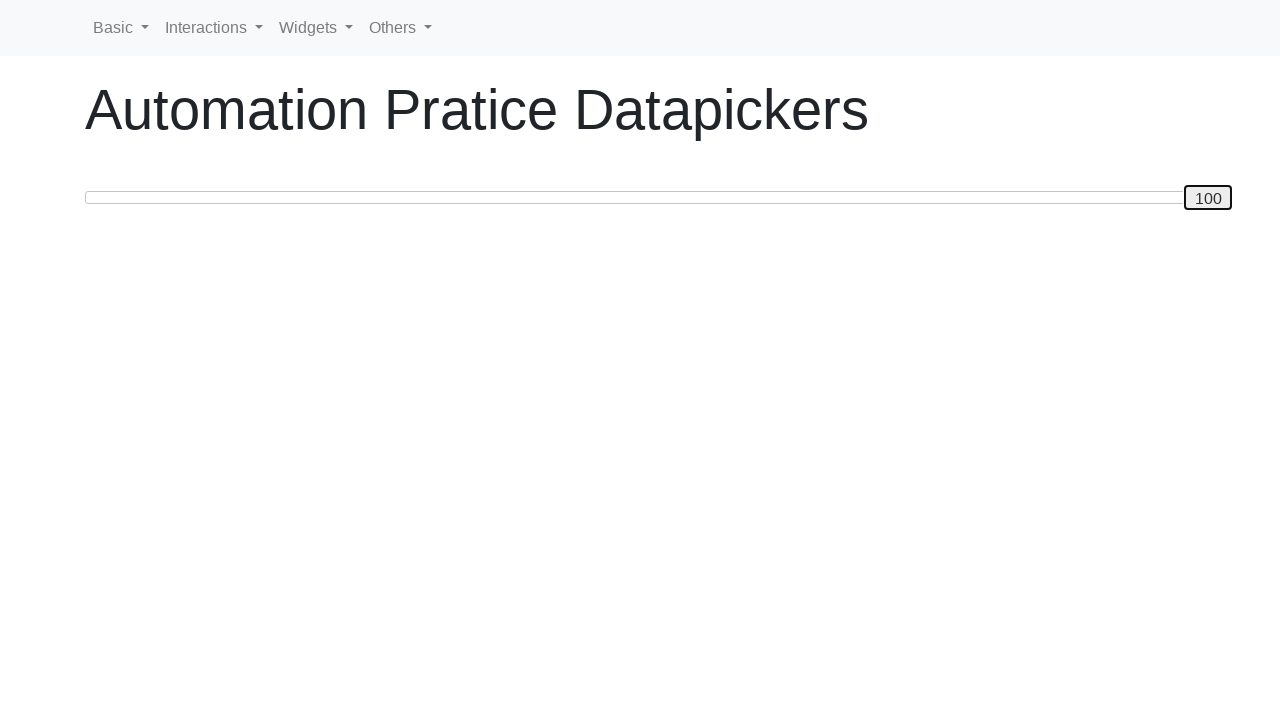

Slider moved to position 100
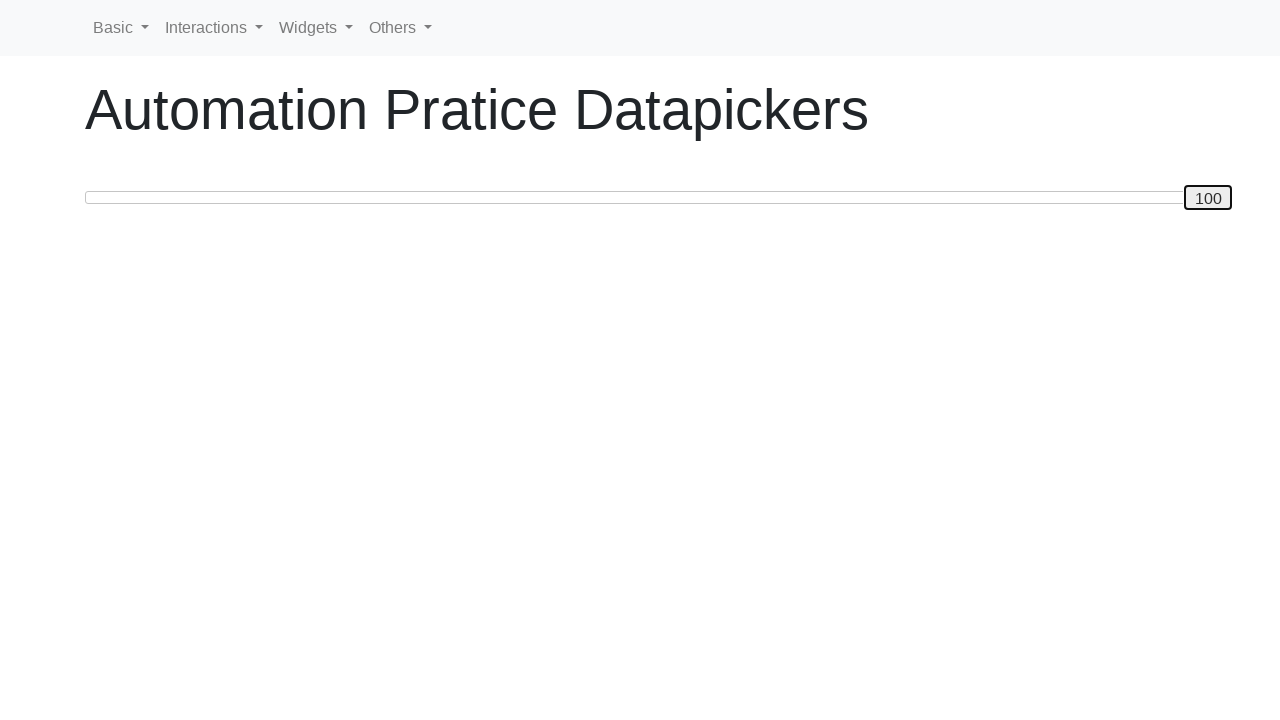

Read slider position: 100
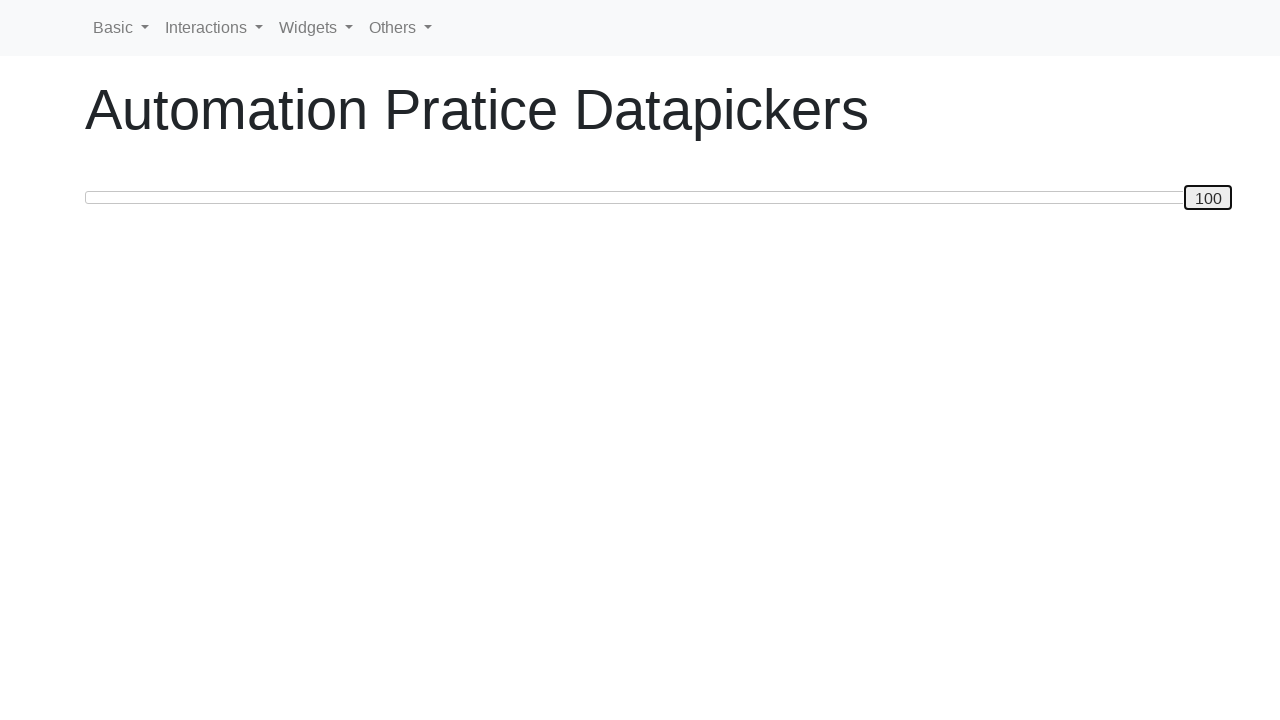

Pressed ArrowLeft to move slider towards position 0 on #custom-handle
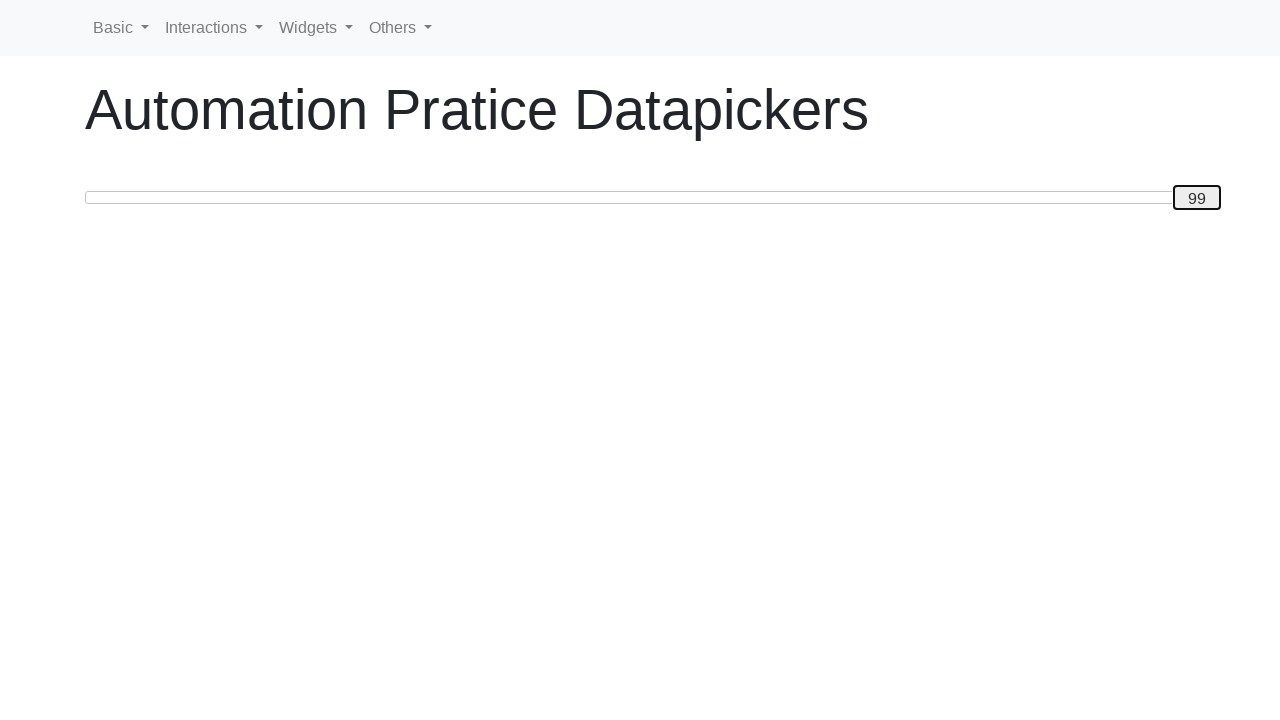

Read slider position: 99
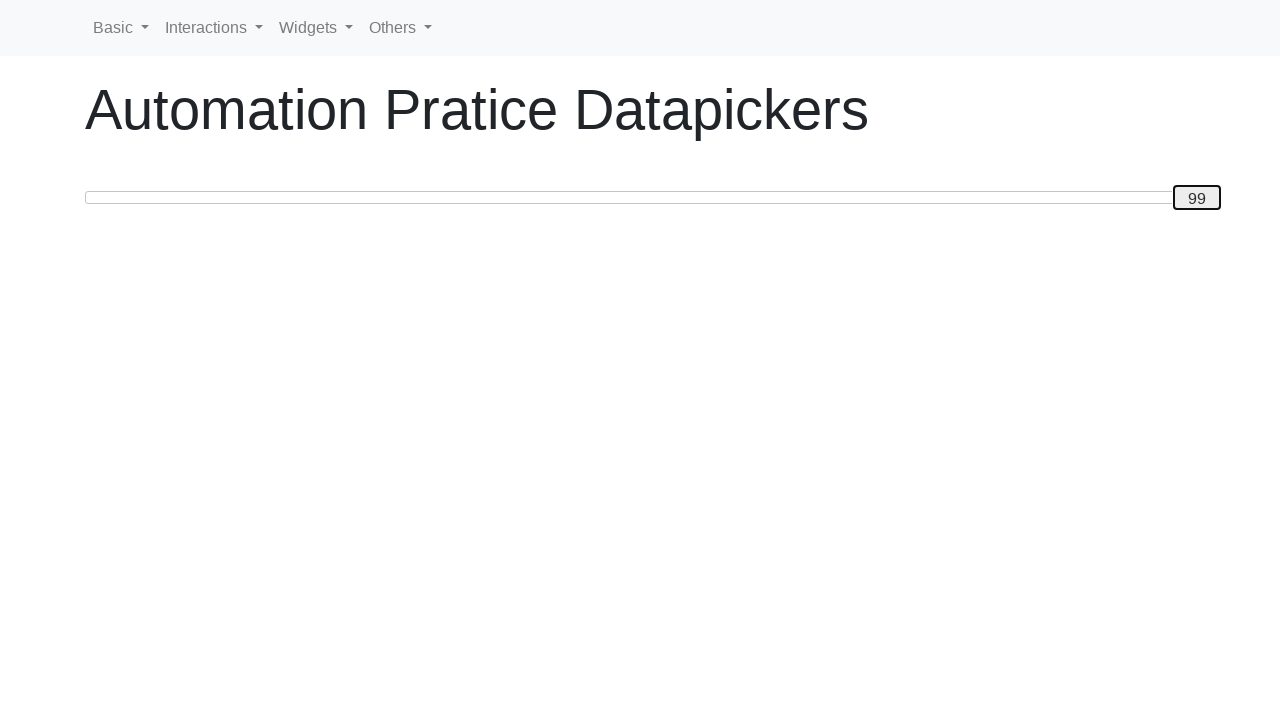

Pressed ArrowLeft to move slider towards position 0 on #custom-handle
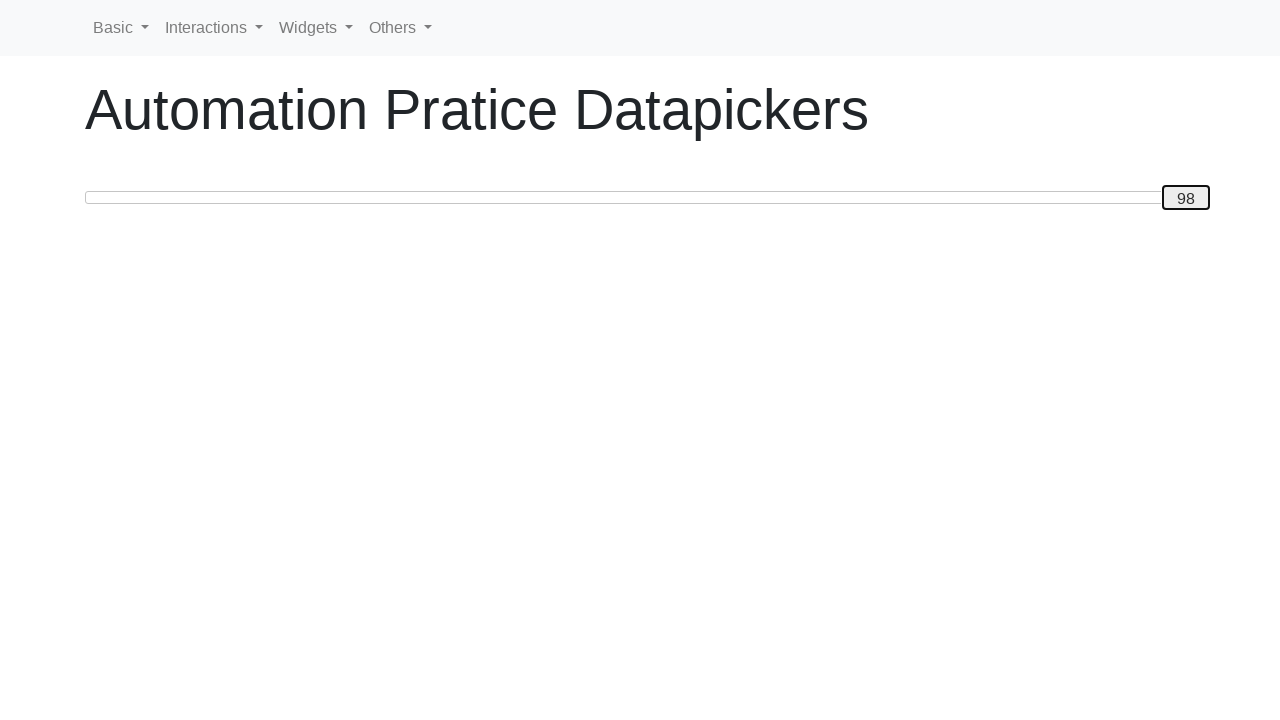

Read slider position: 98
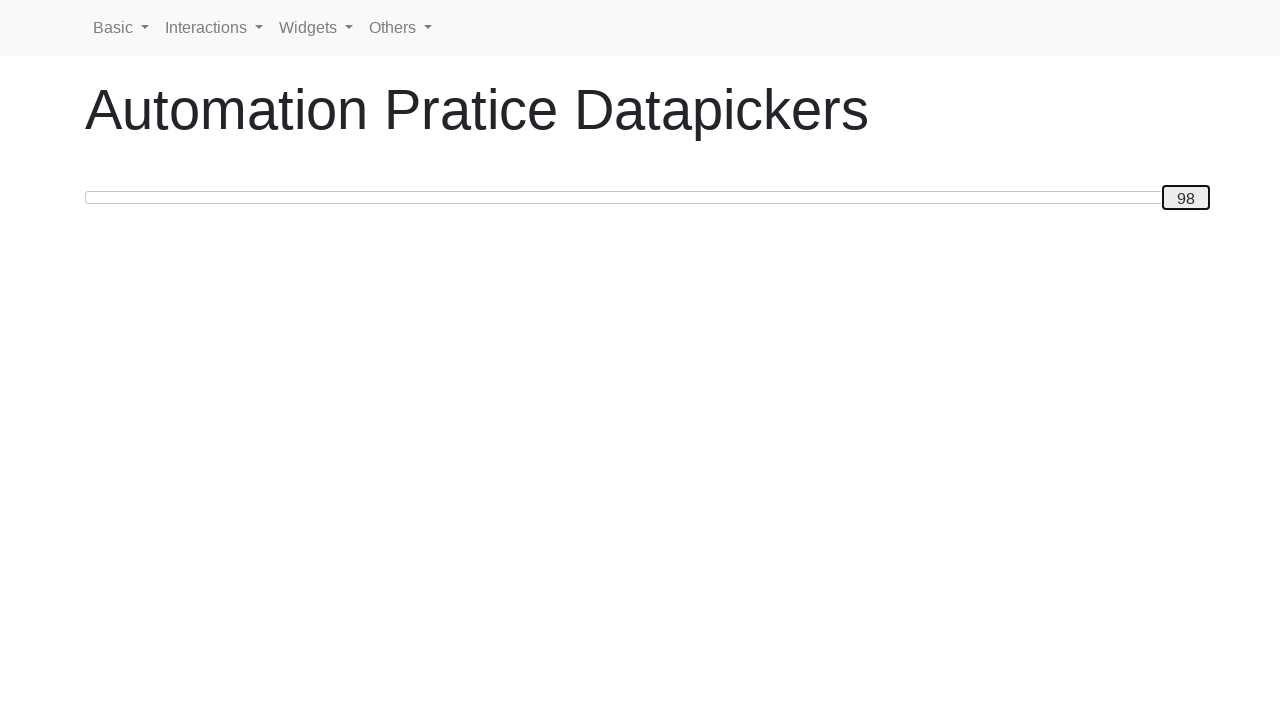

Pressed ArrowLeft to move slider towards position 0 on #custom-handle
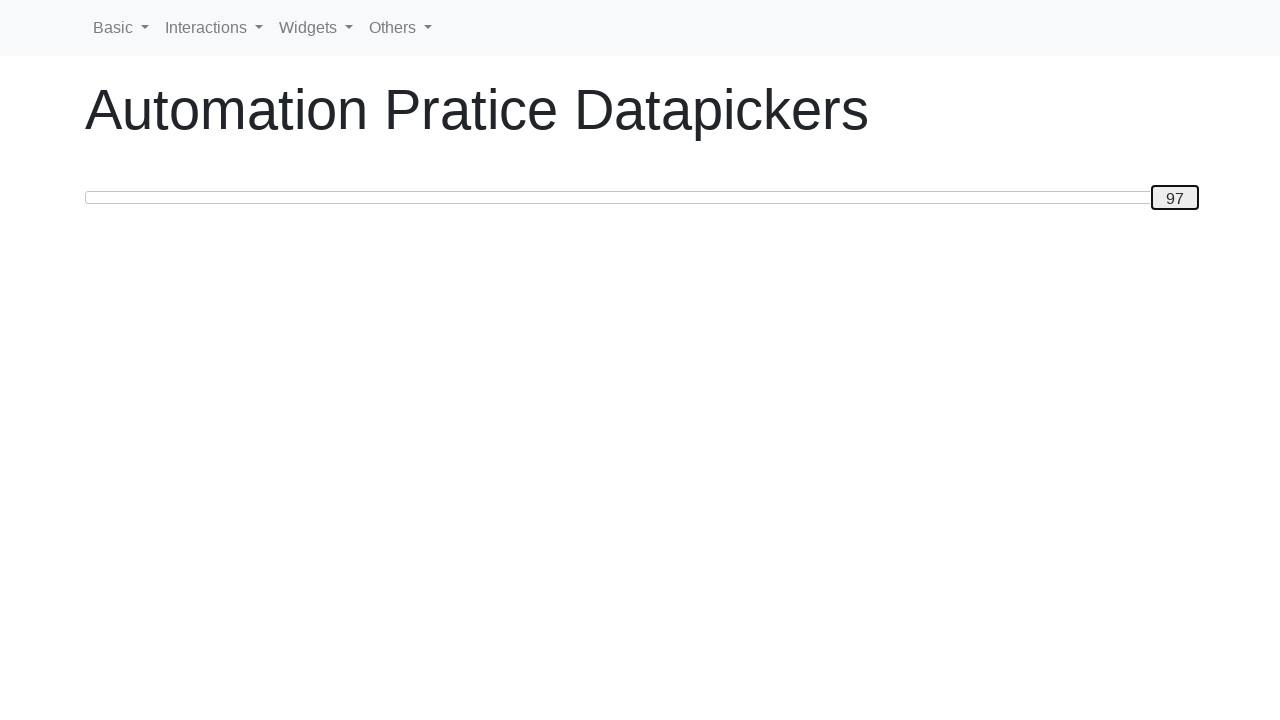

Read slider position: 97
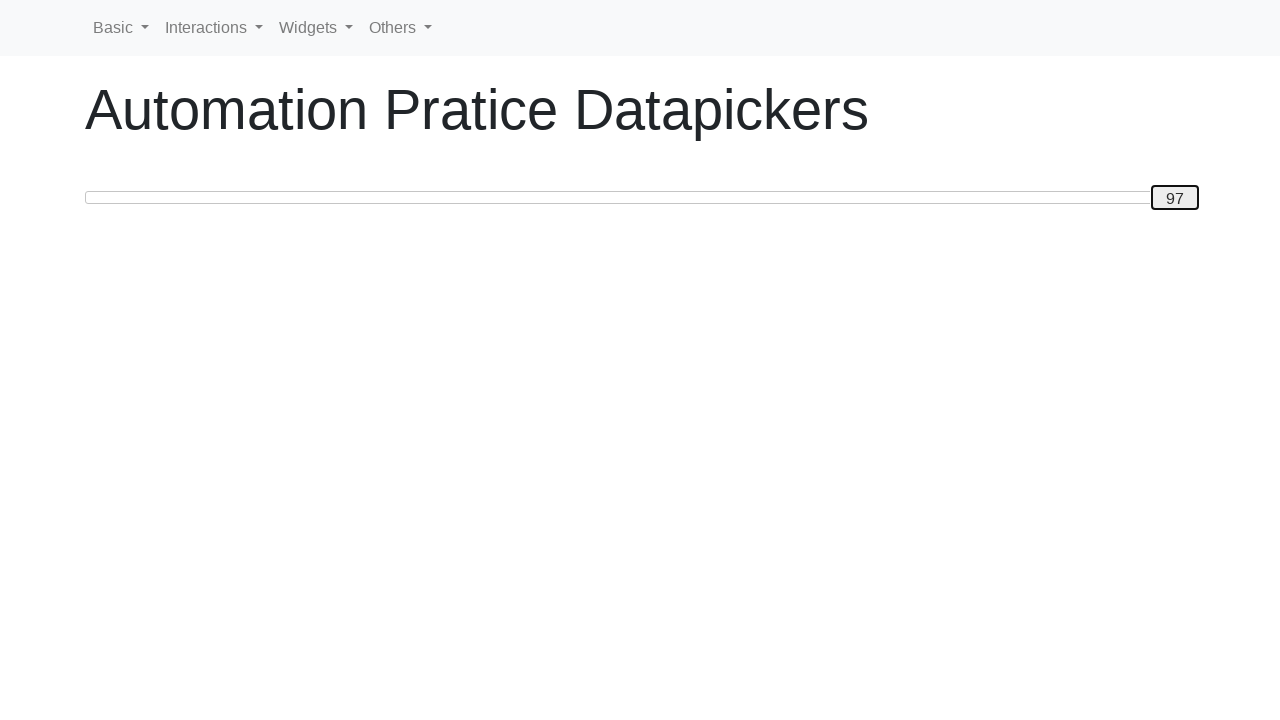

Pressed ArrowLeft to move slider towards position 0 on #custom-handle
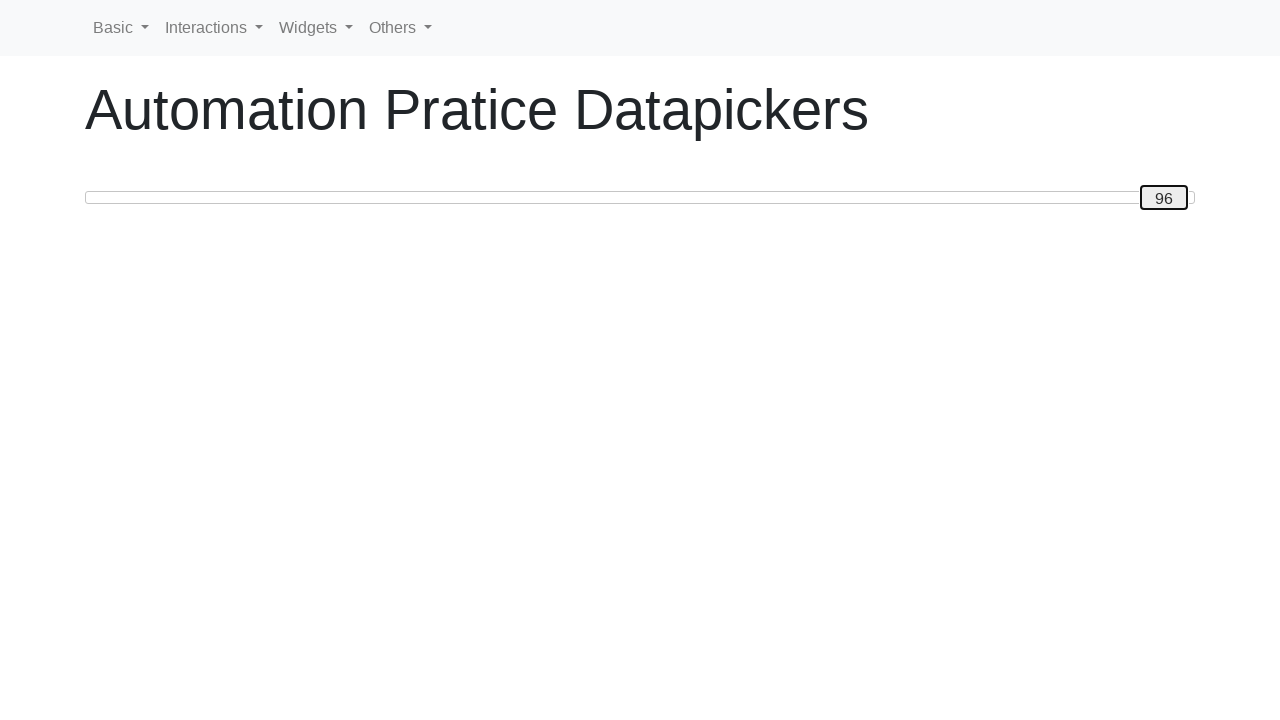

Read slider position: 96
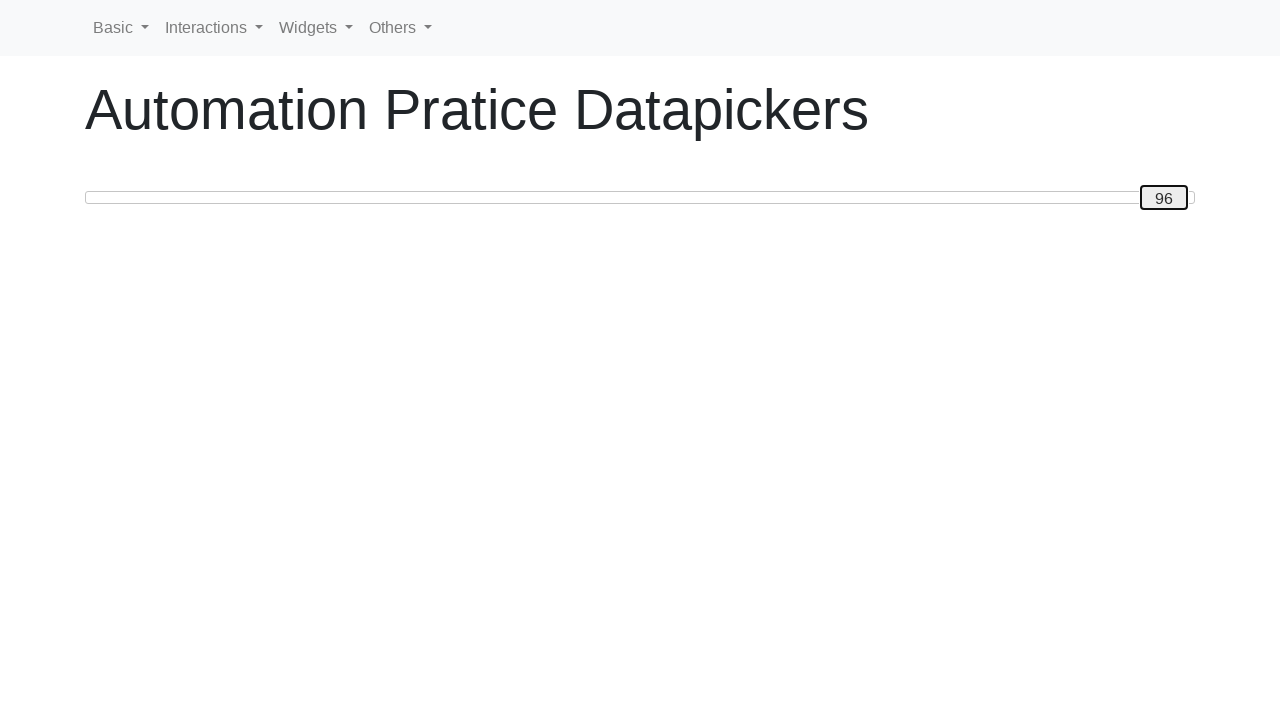

Pressed ArrowLeft to move slider towards position 0 on #custom-handle
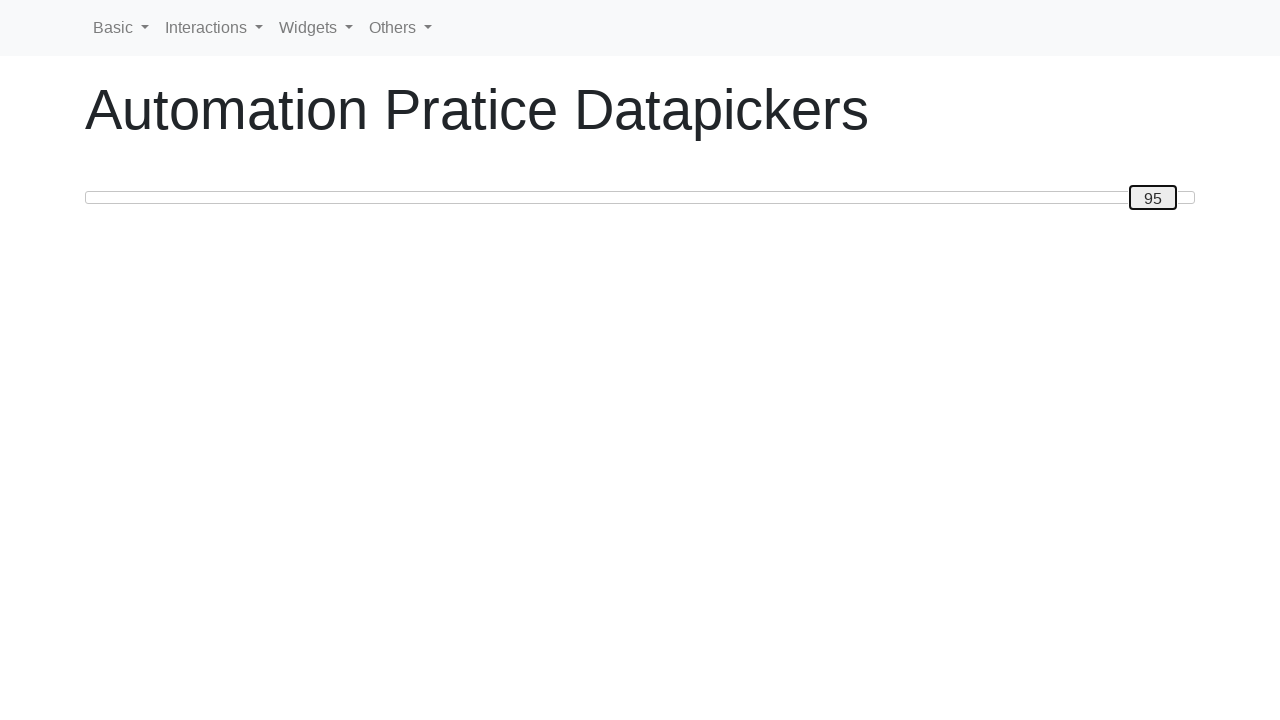

Read slider position: 95
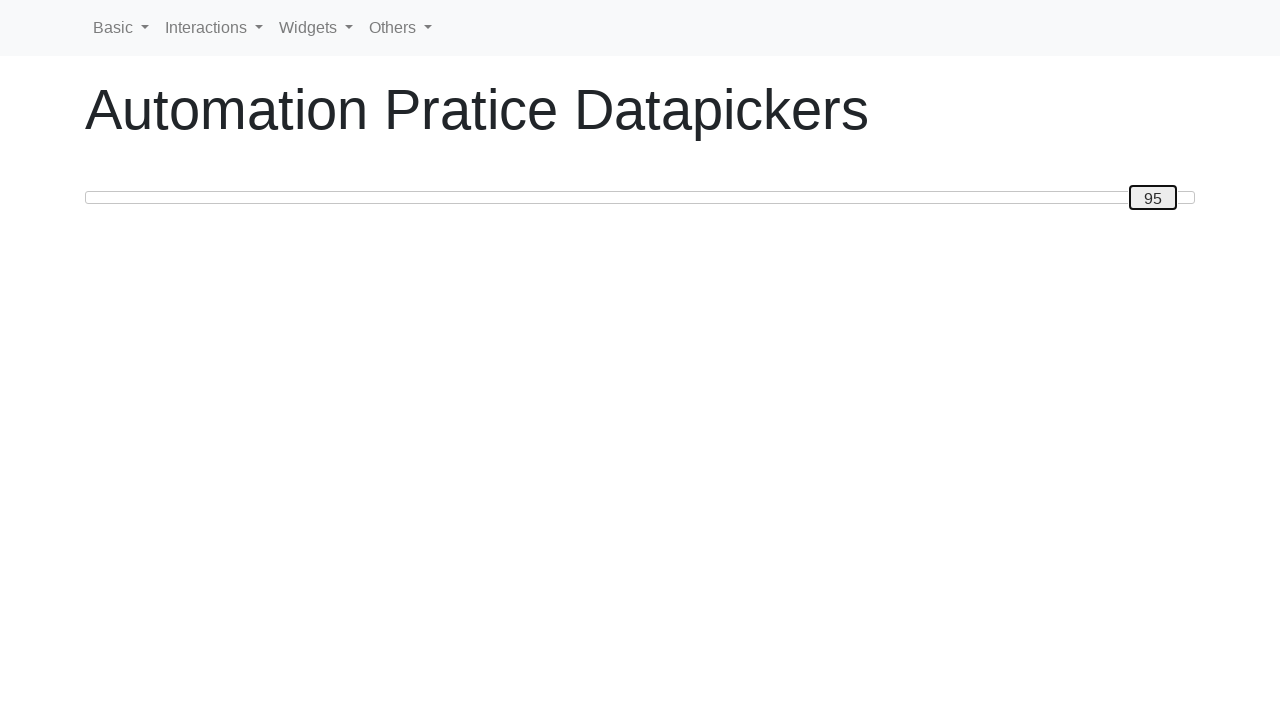

Pressed ArrowLeft to move slider towards position 0 on #custom-handle
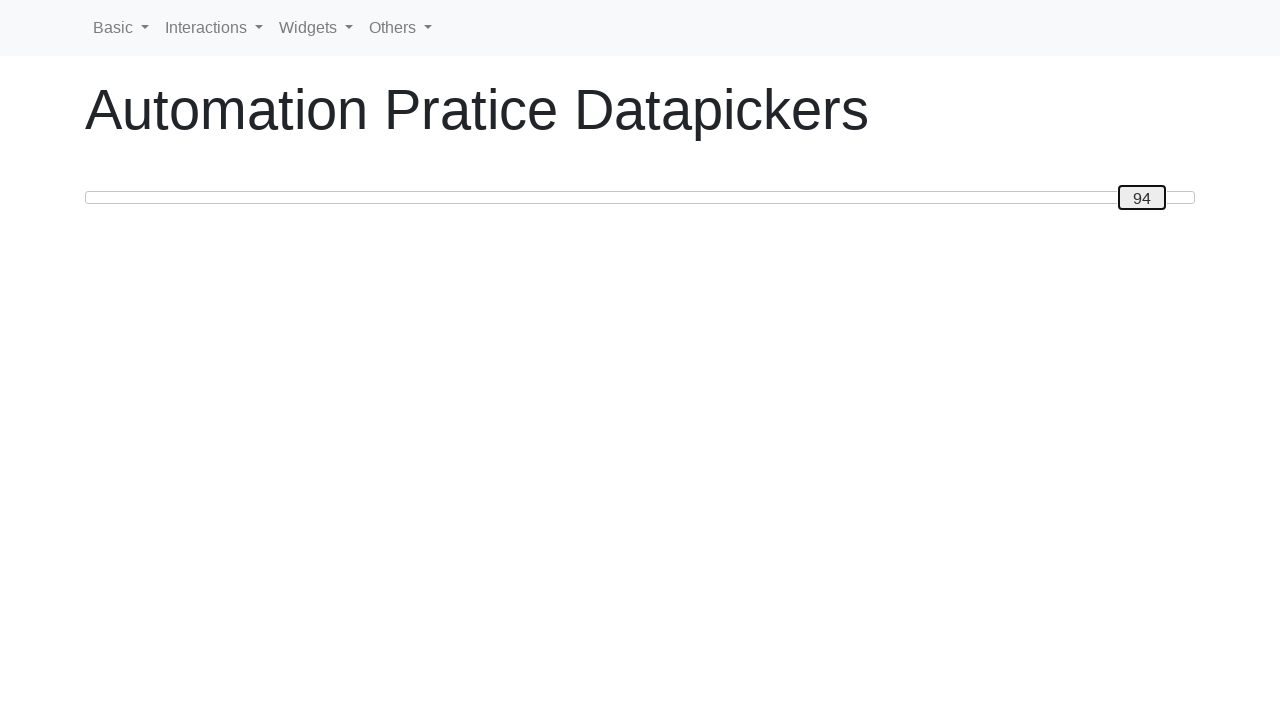

Read slider position: 94
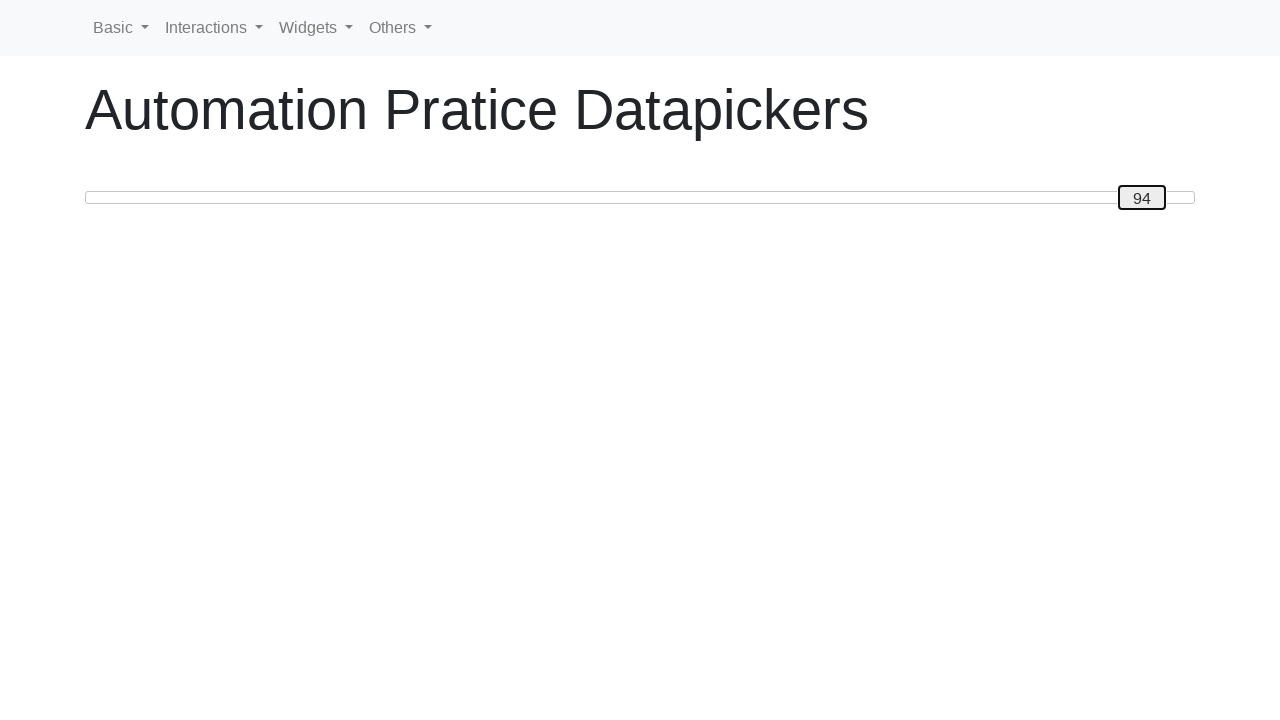

Pressed ArrowLeft to move slider towards position 0 on #custom-handle
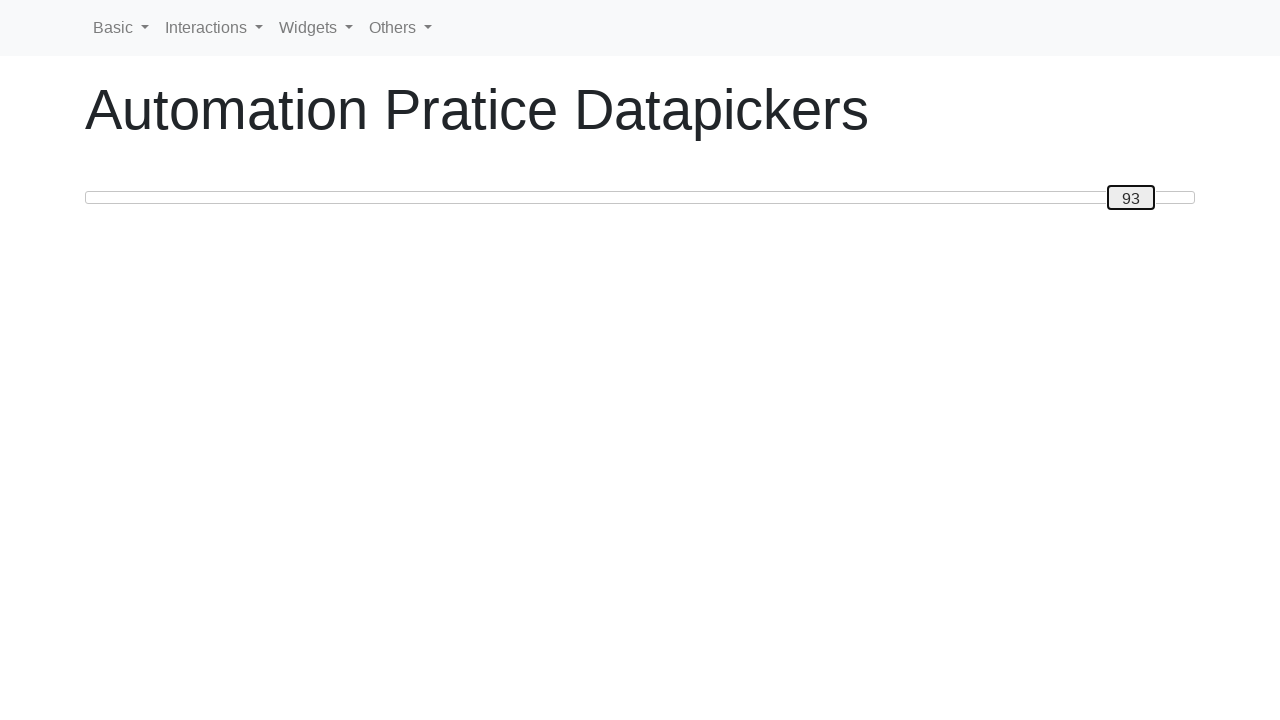

Read slider position: 93
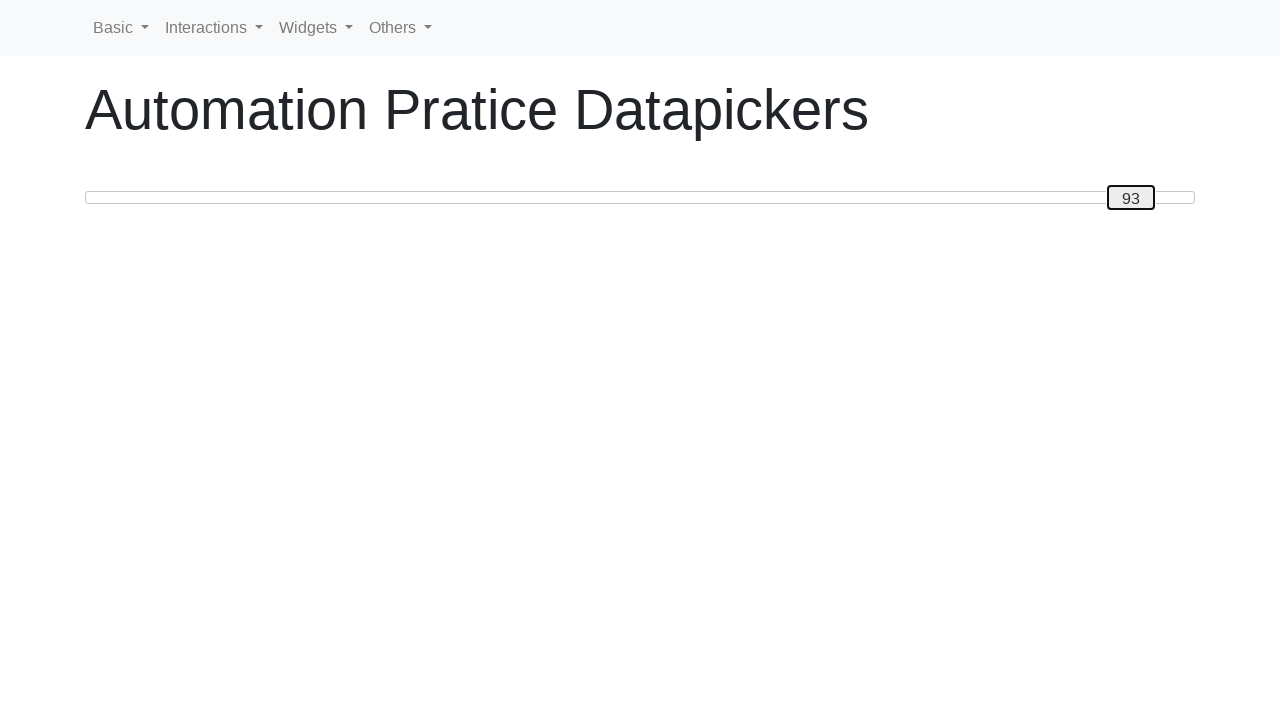

Pressed ArrowLeft to move slider towards position 0 on #custom-handle
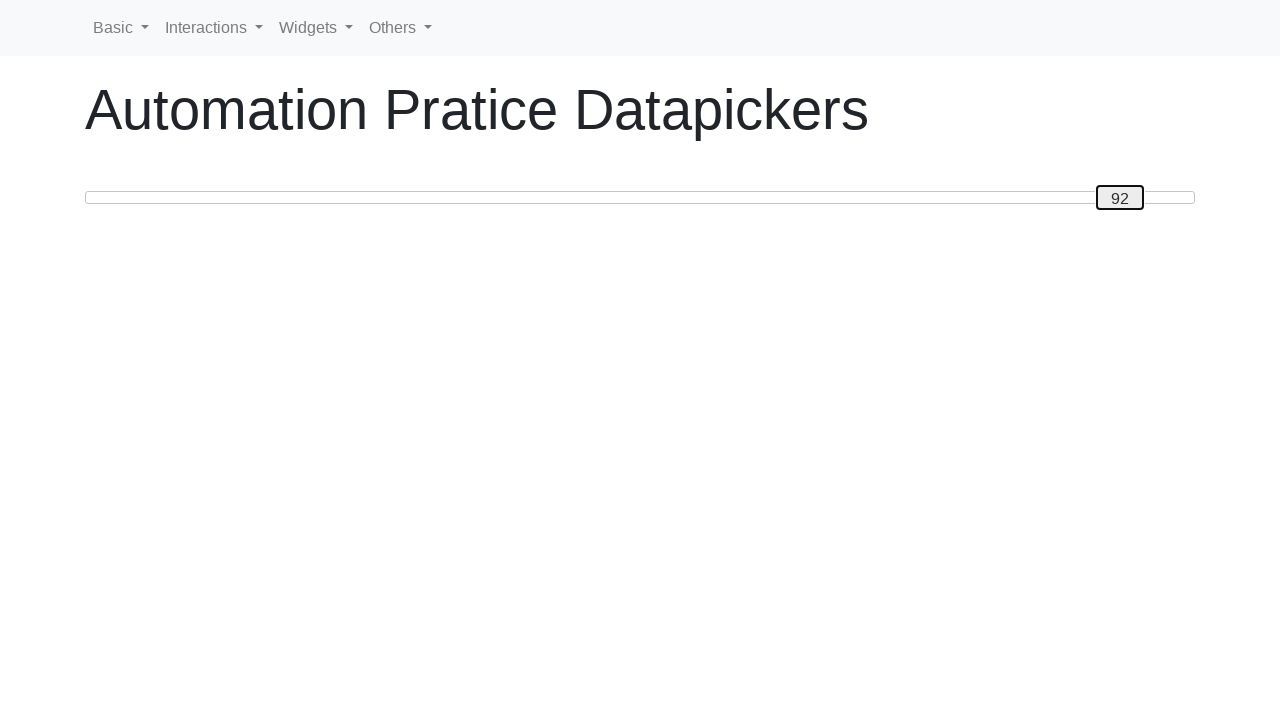

Read slider position: 92
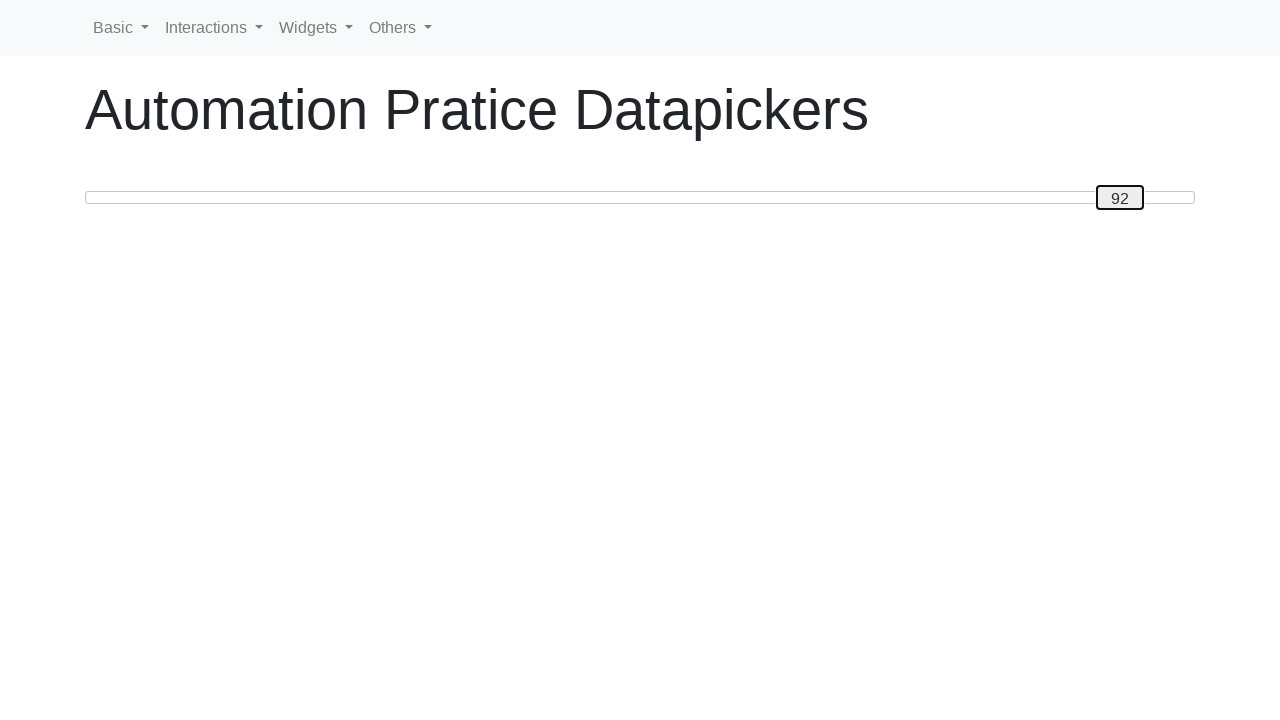

Pressed ArrowLeft to move slider towards position 0 on #custom-handle
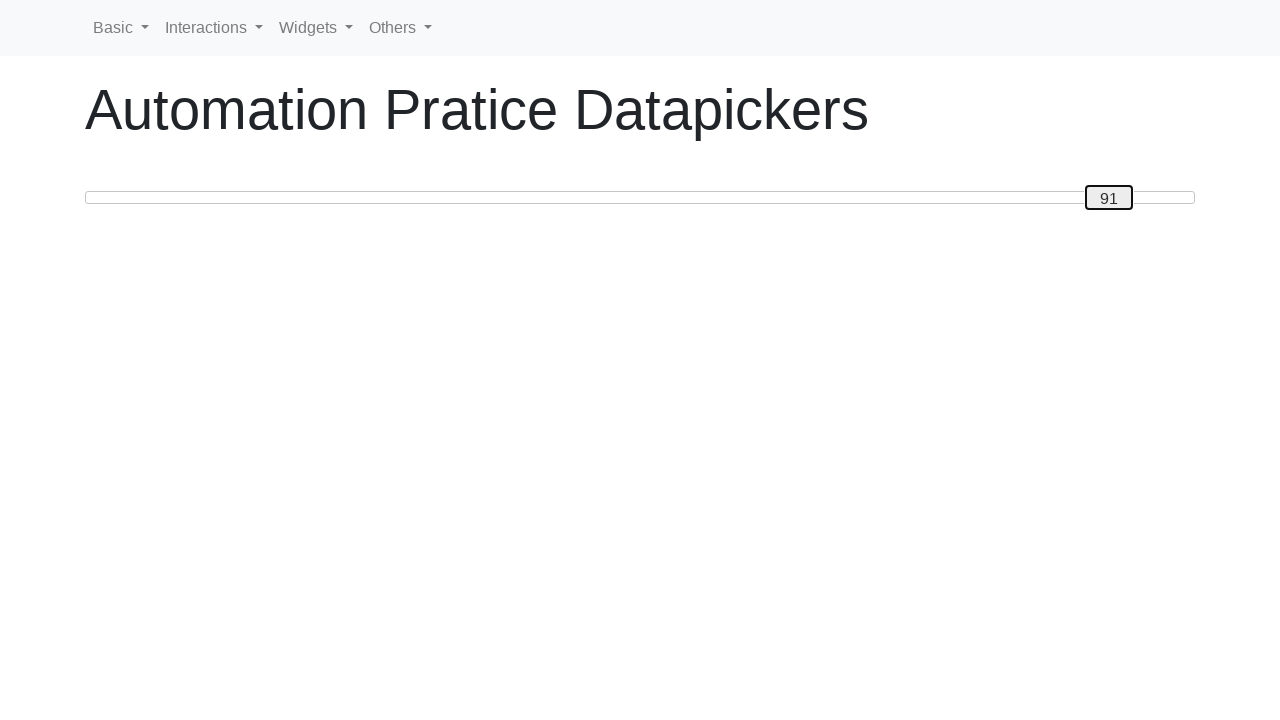

Read slider position: 91
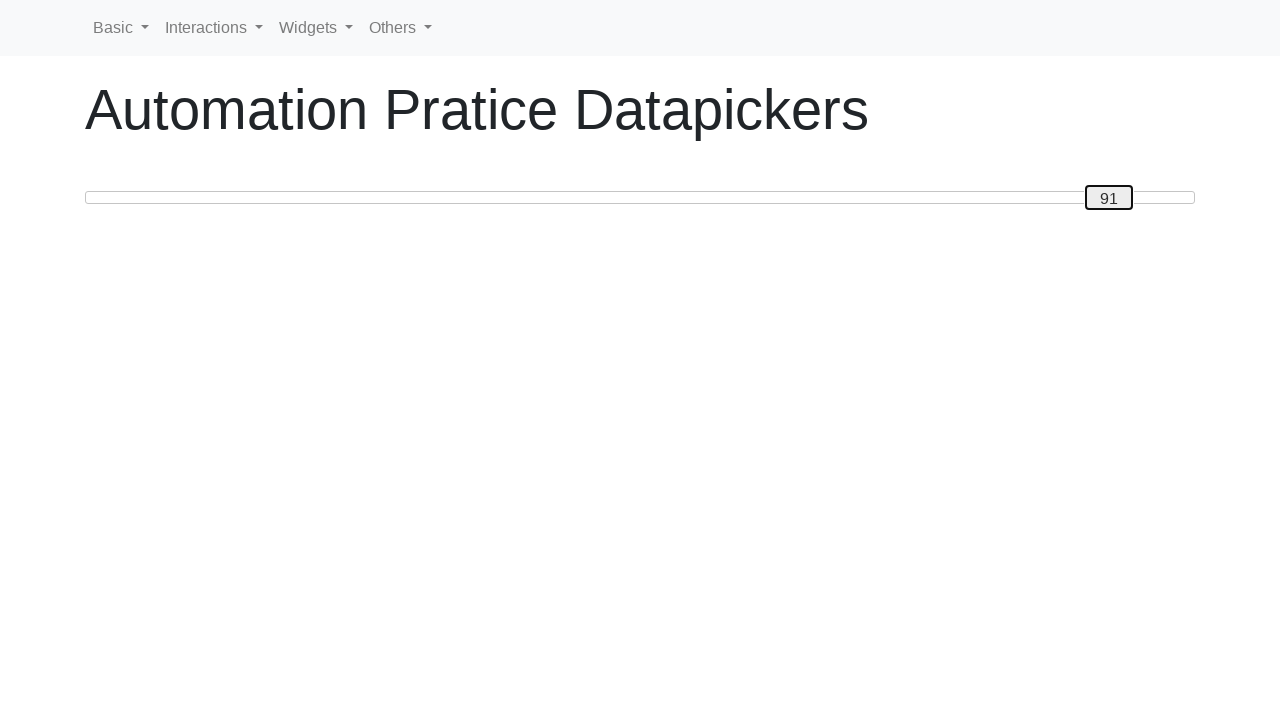

Pressed ArrowLeft to move slider towards position 0 on #custom-handle
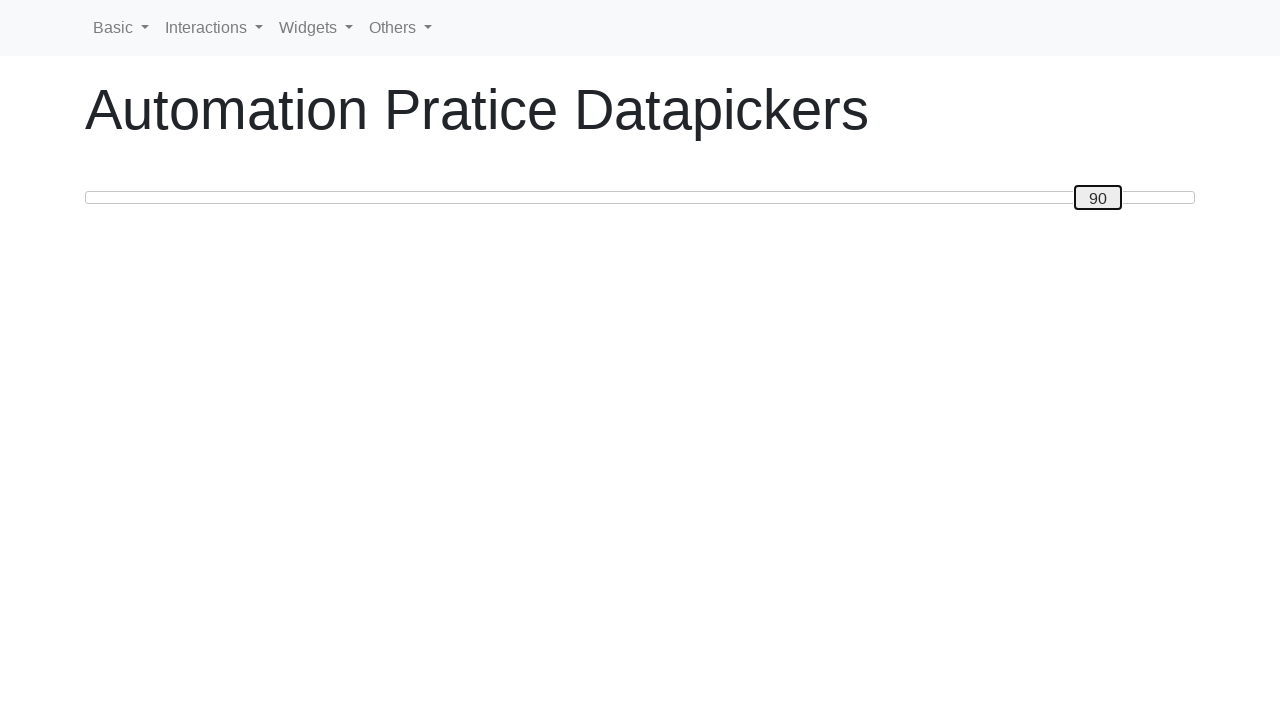

Read slider position: 90
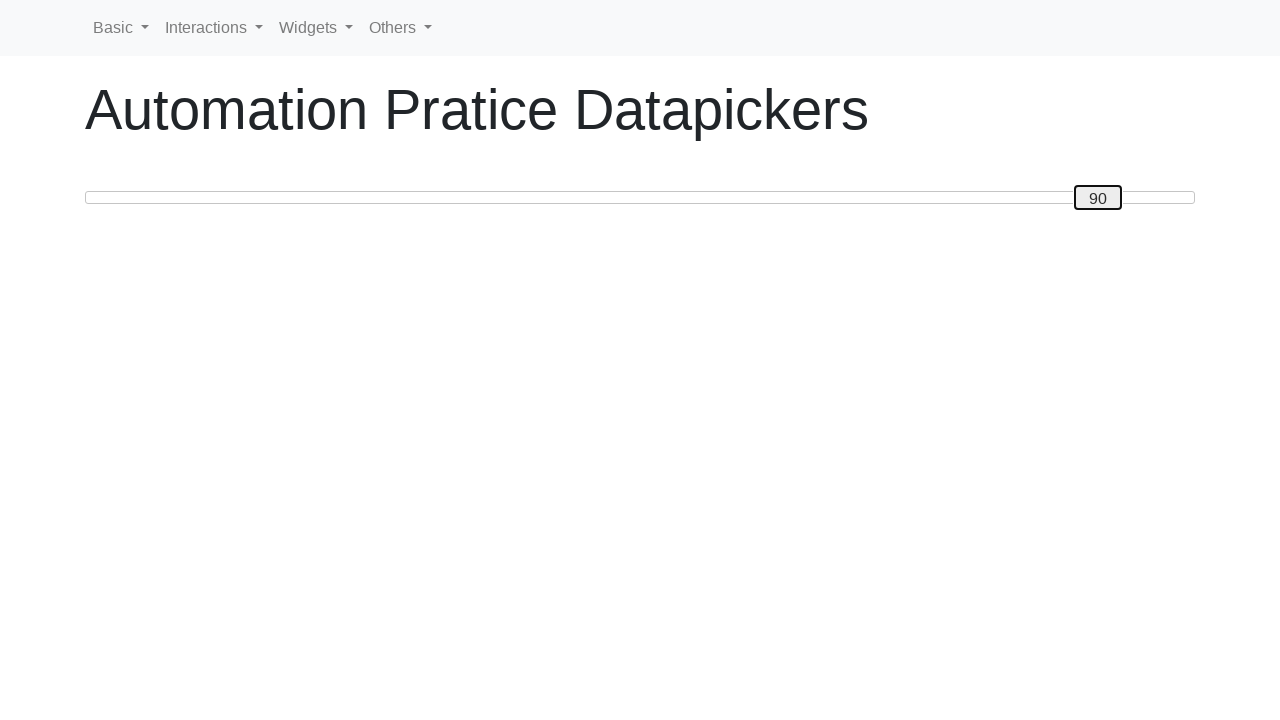

Pressed ArrowLeft to move slider towards position 0 on #custom-handle
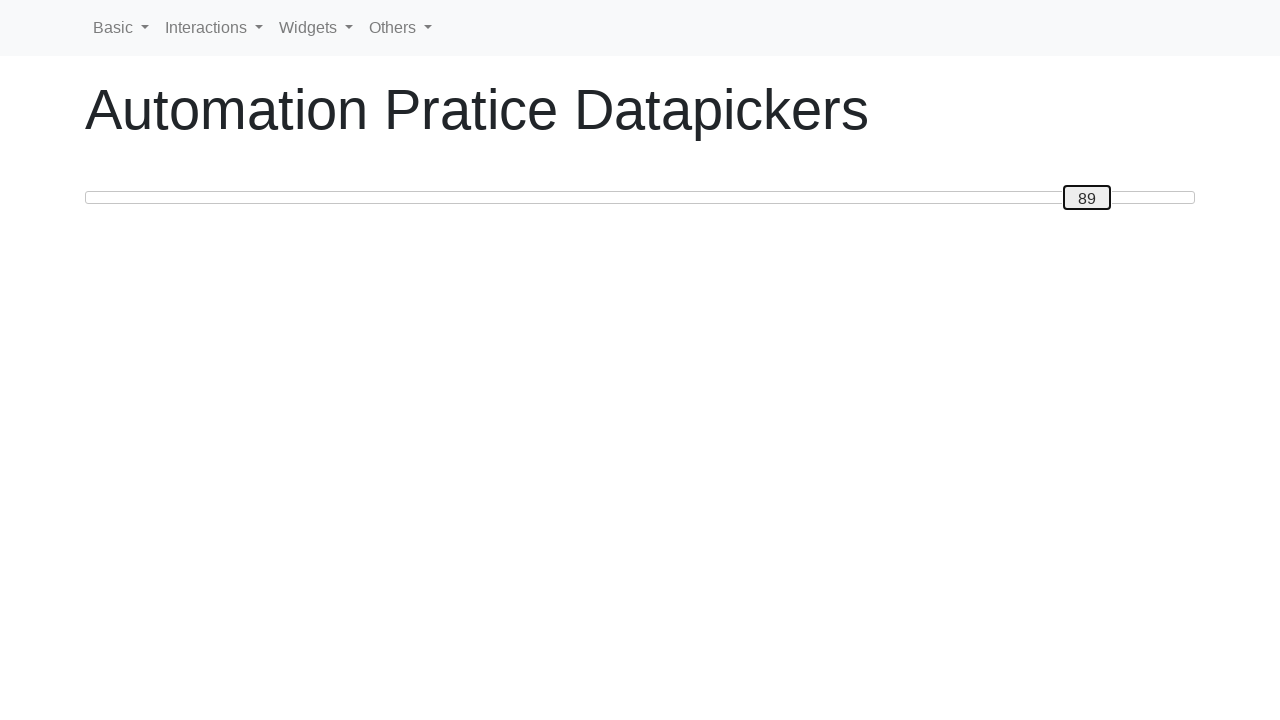

Read slider position: 89
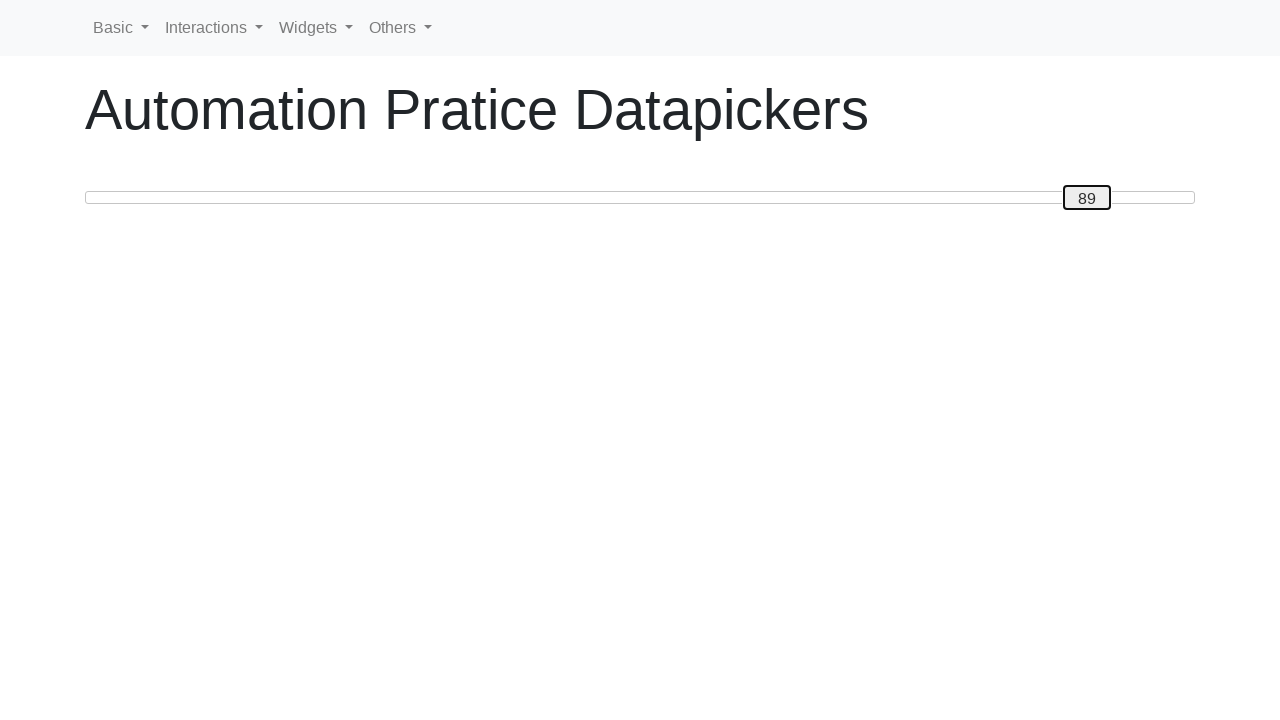

Pressed ArrowLeft to move slider towards position 0 on #custom-handle
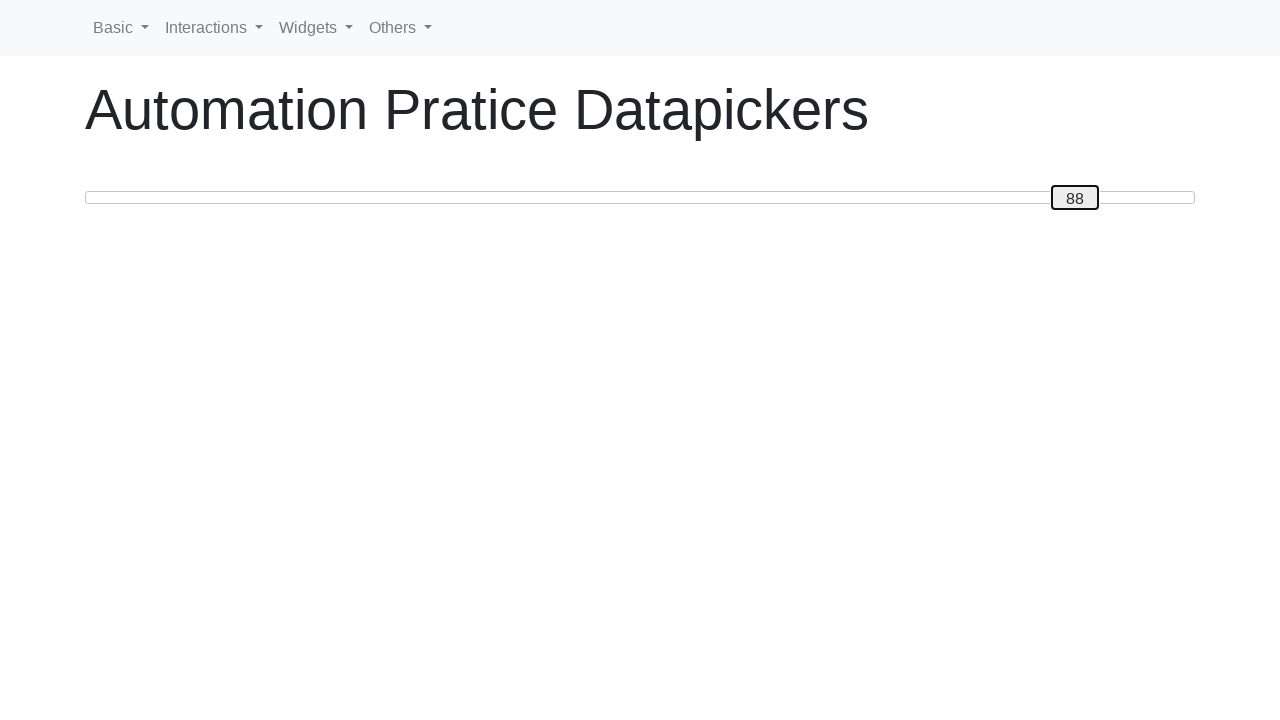

Read slider position: 88
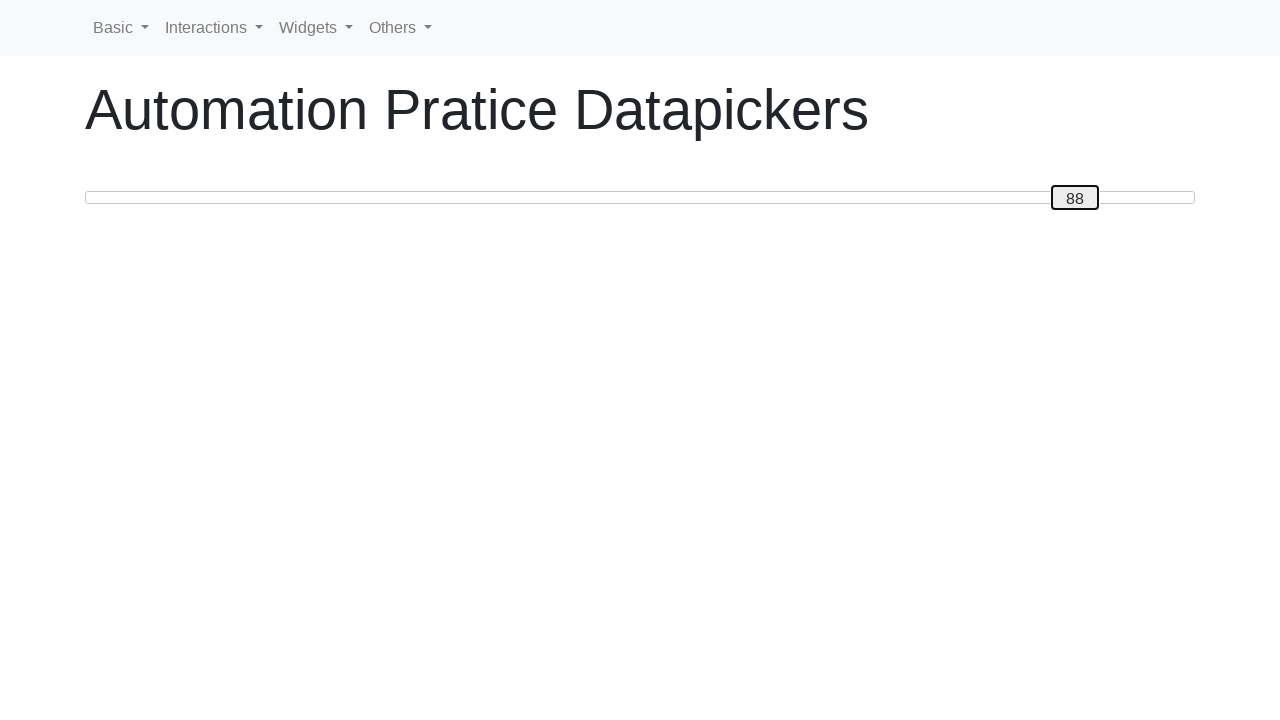

Pressed ArrowLeft to move slider towards position 0 on #custom-handle
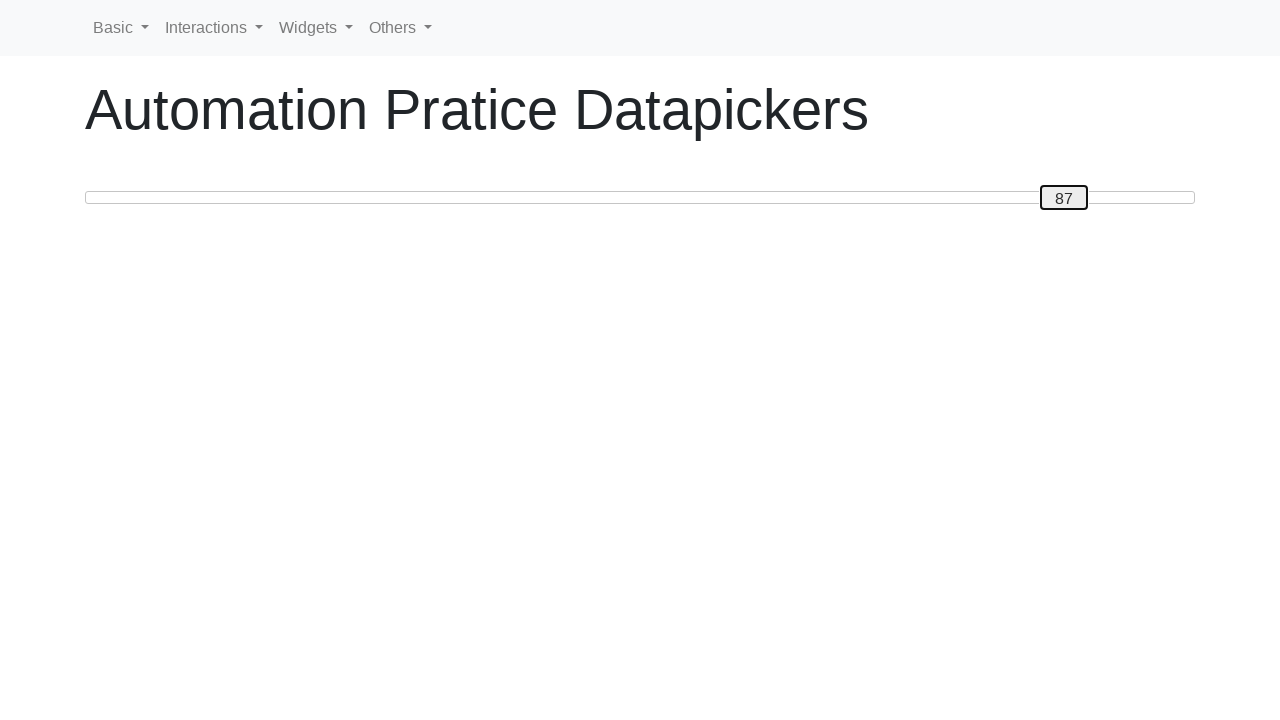

Read slider position: 87
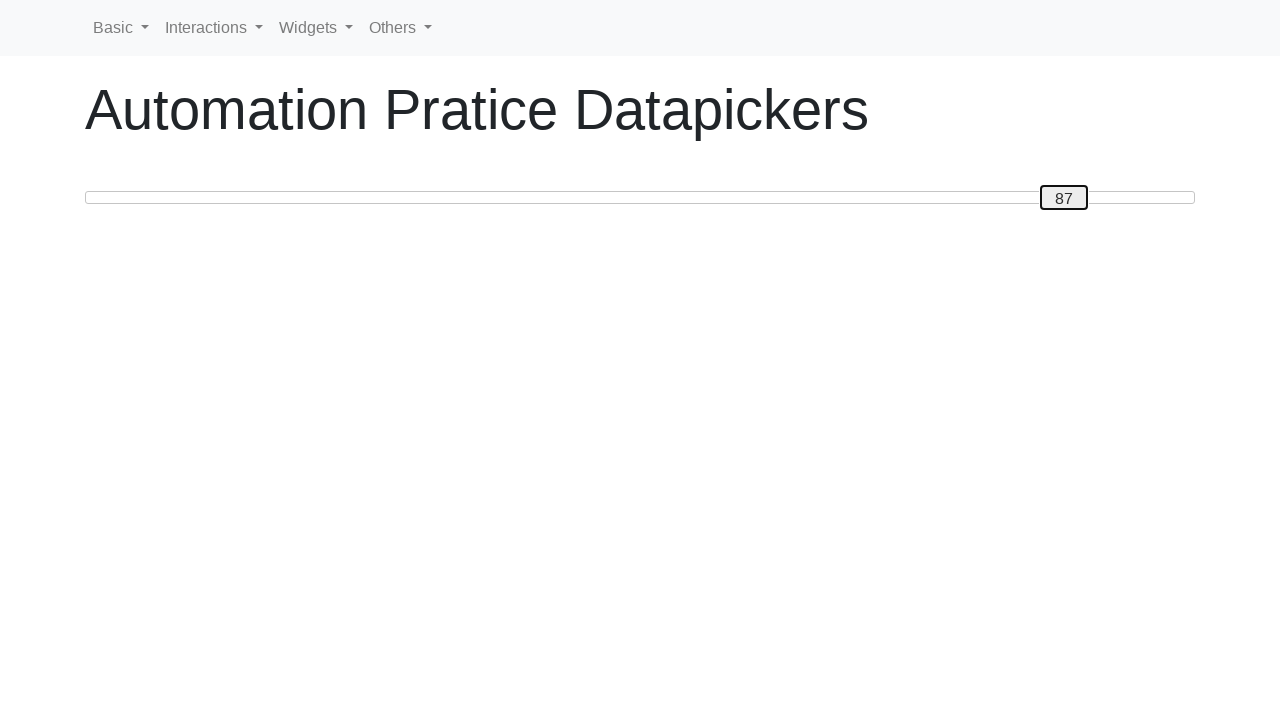

Pressed ArrowLeft to move slider towards position 0 on #custom-handle
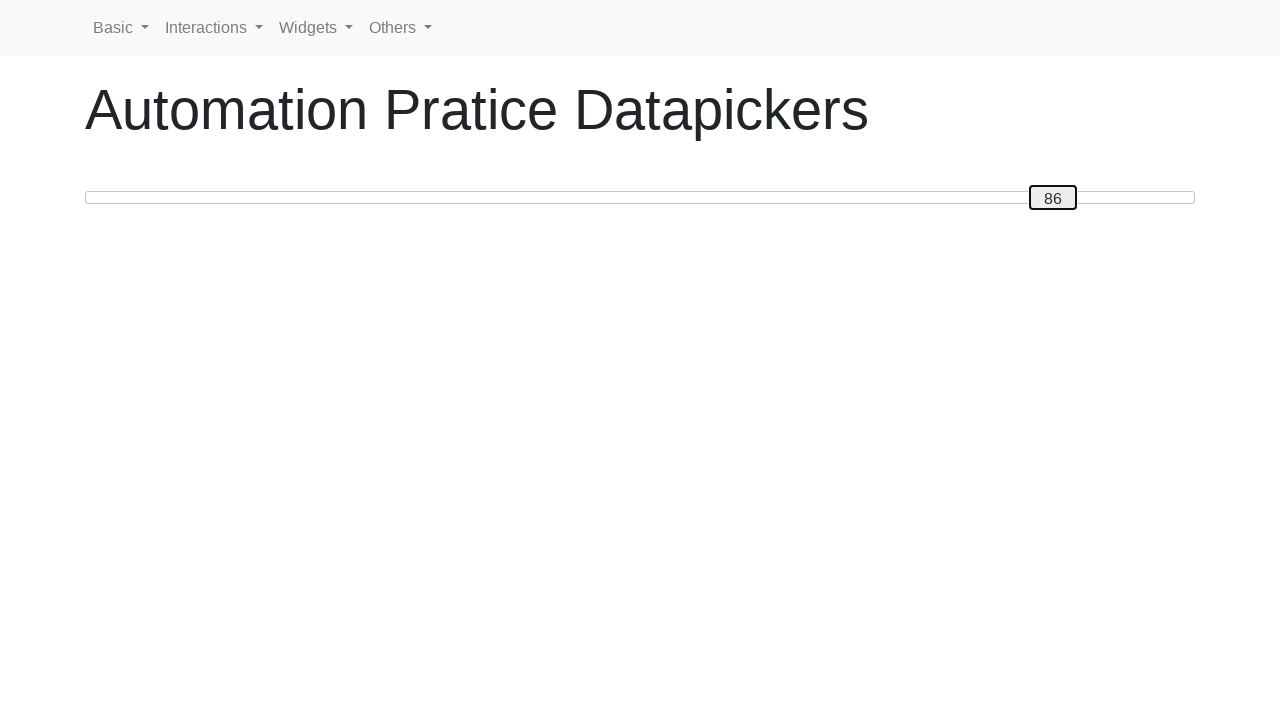

Read slider position: 86
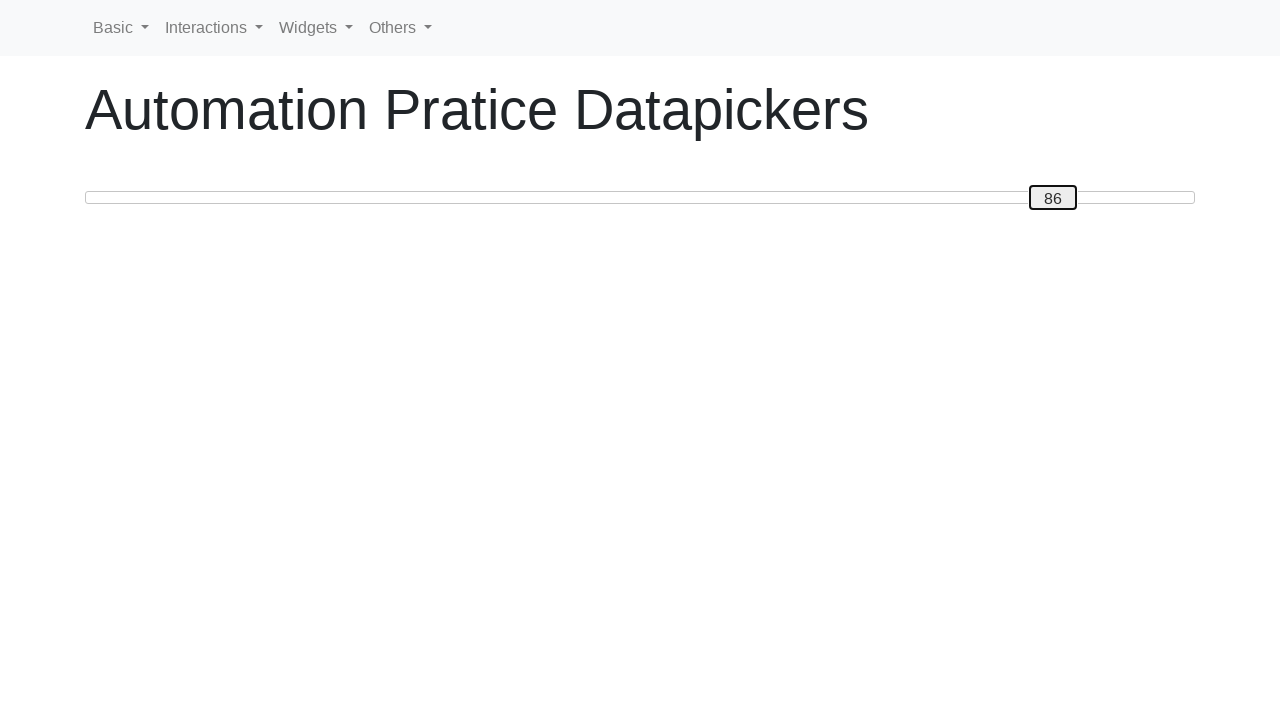

Pressed ArrowLeft to move slider towards position 0 on #custom-handle
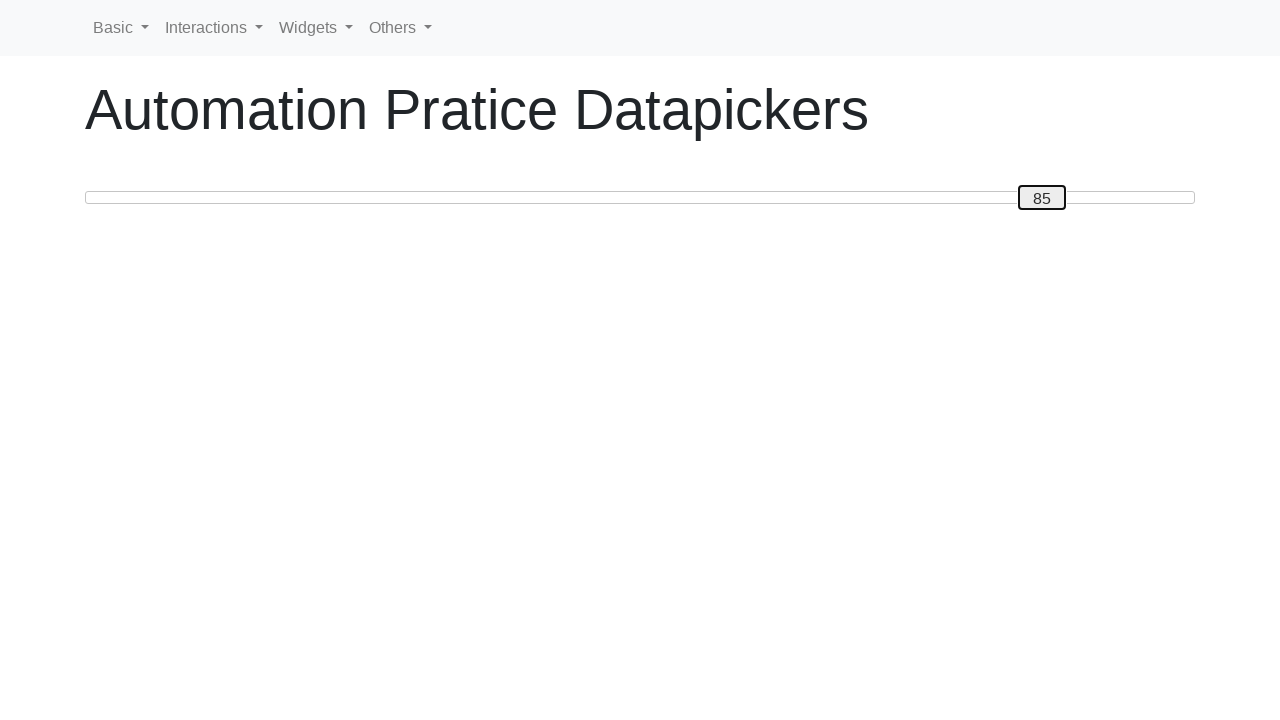

Read slider position: 85
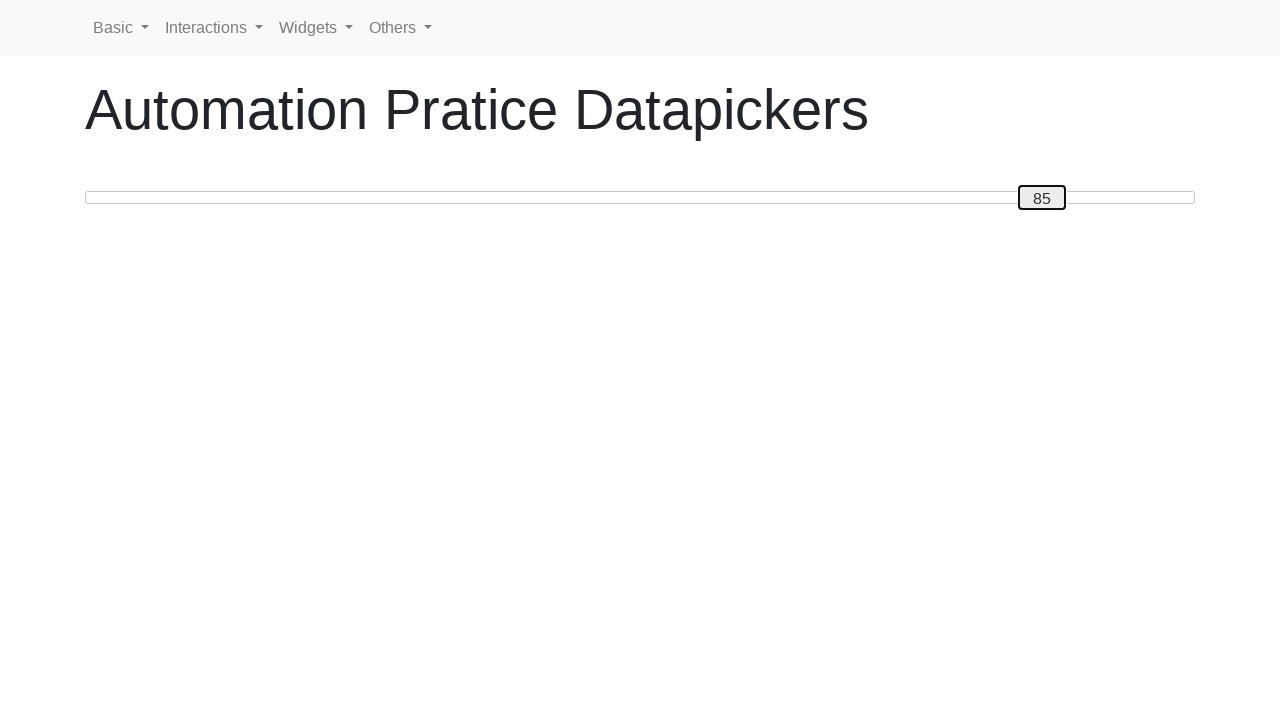

Pressed ArrowLeft to move slider towards position 0 on #custom-handle
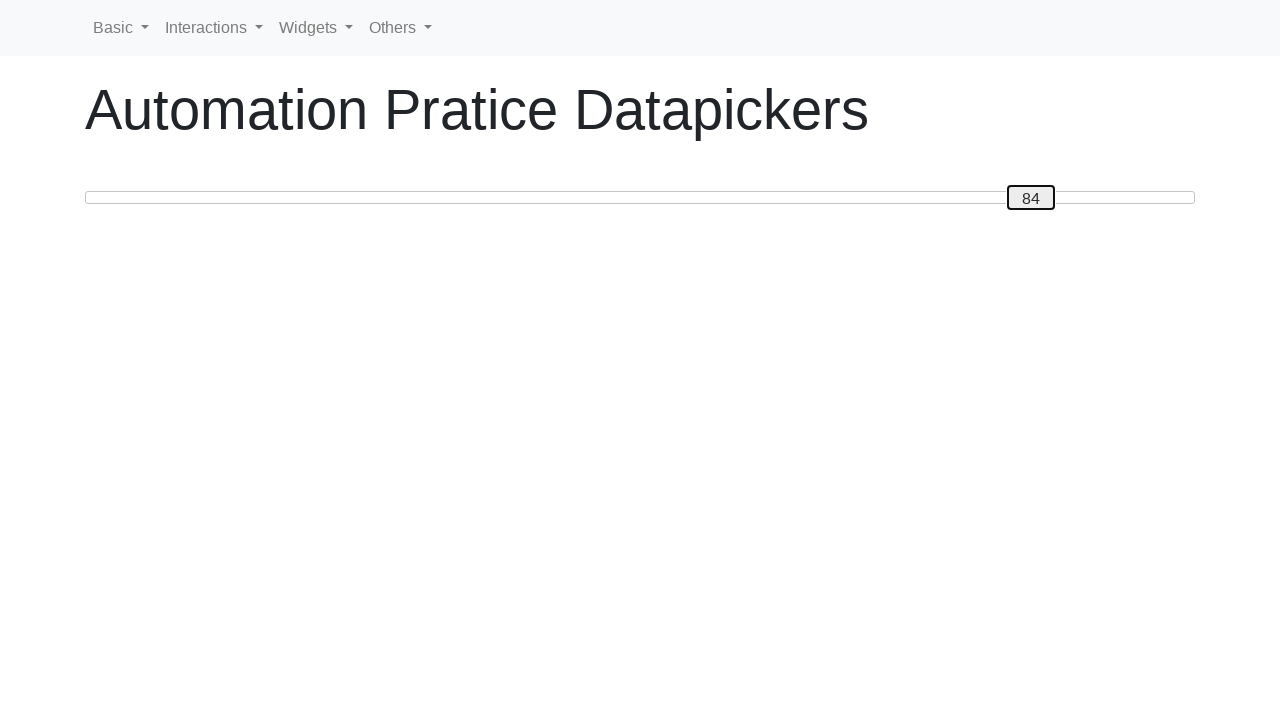

Read slider position: 84
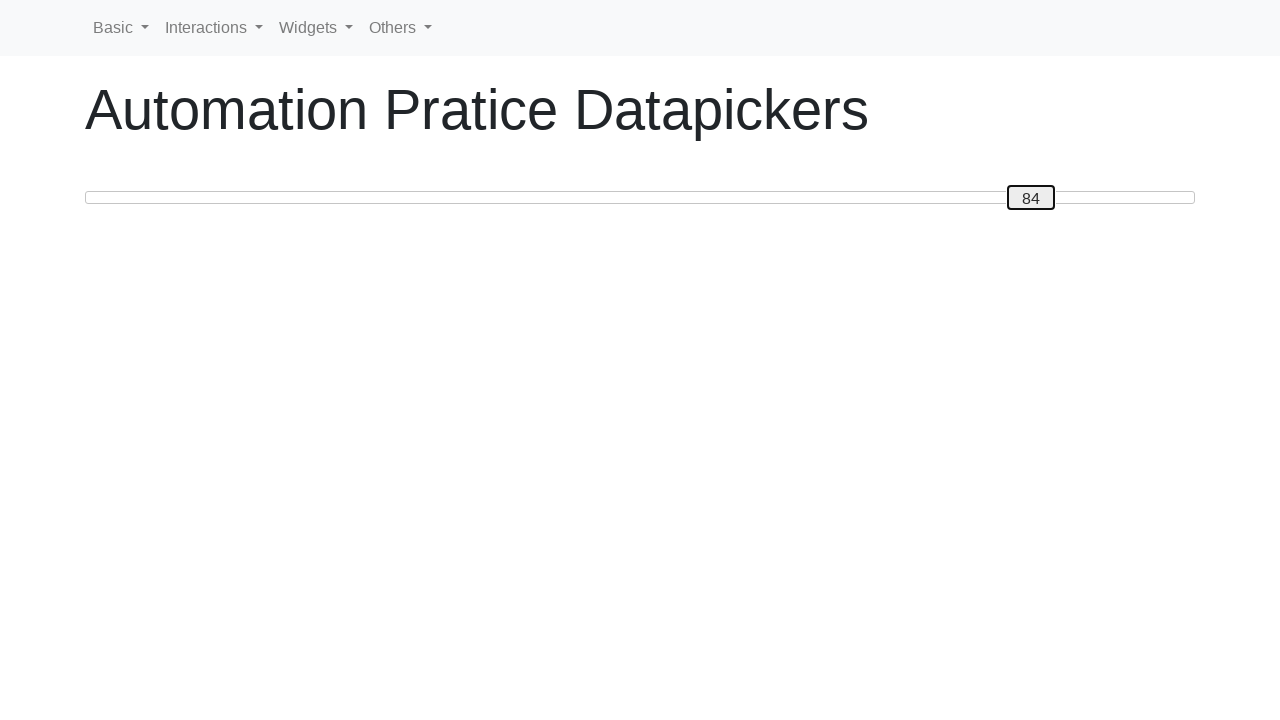

Pressed ArrowLeft to move slider towards position 0 on #custom-handle
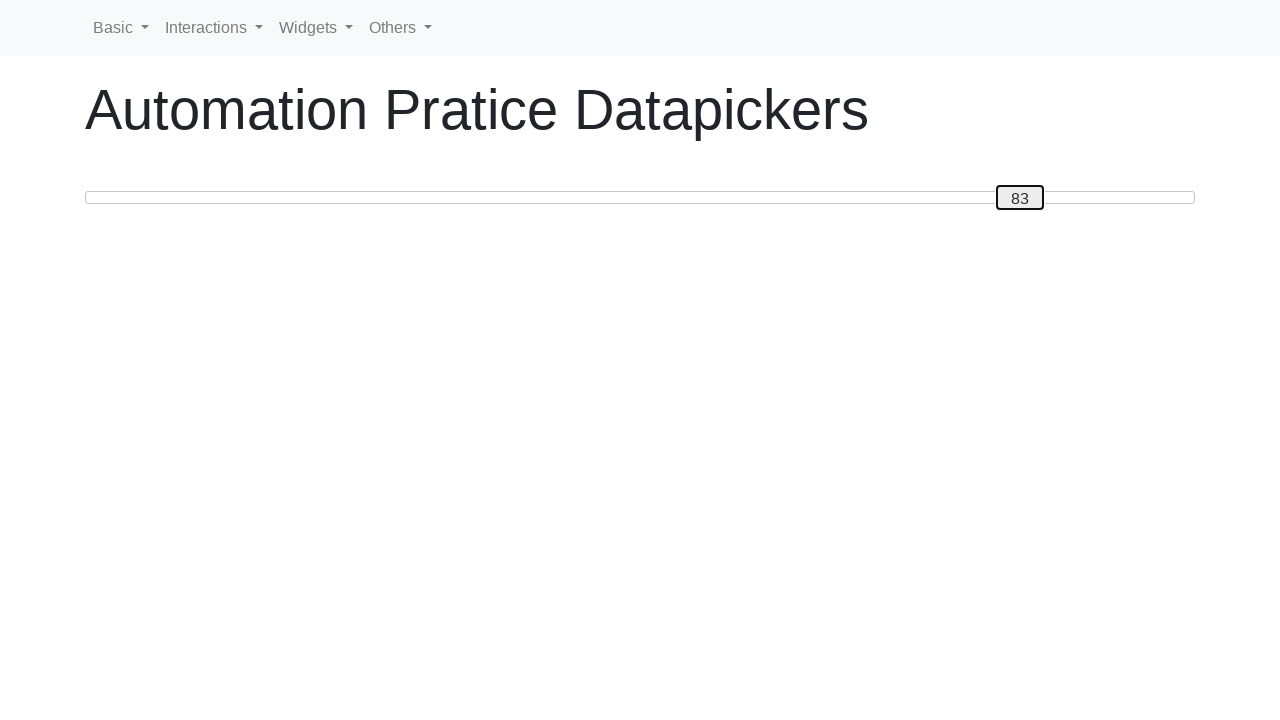

Read slider position: 83
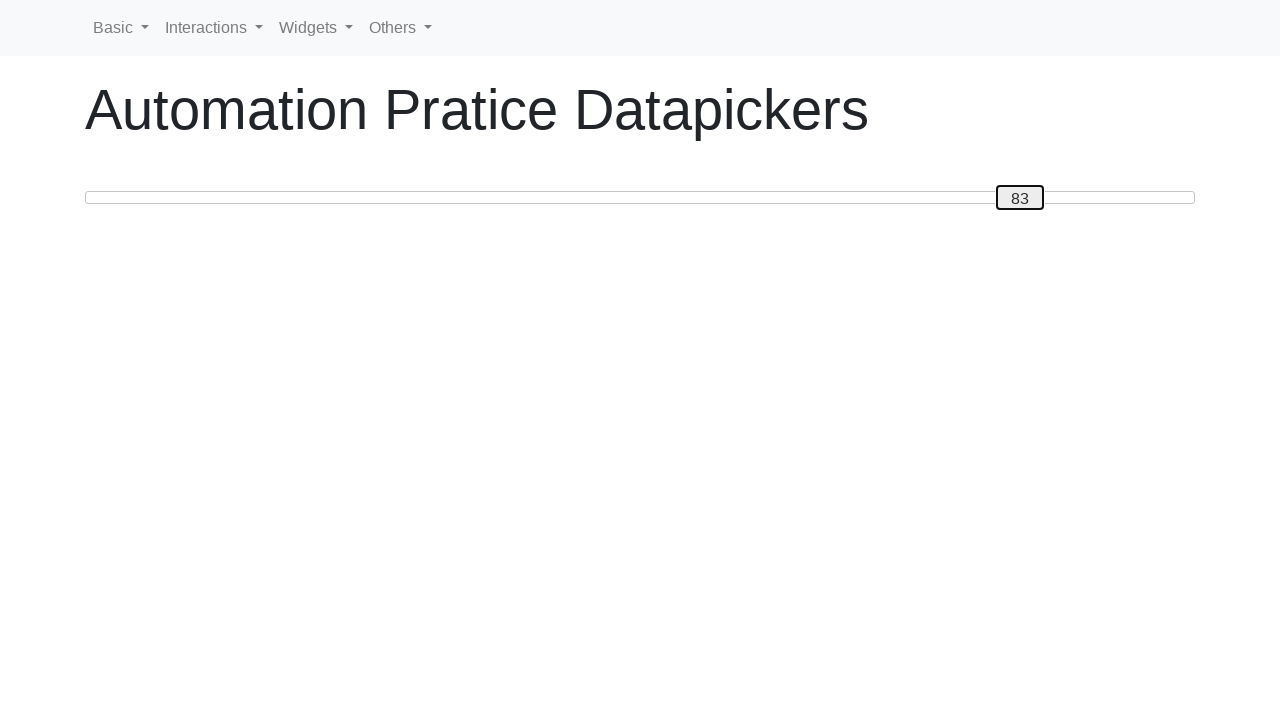

Pressed ArrowLeft to move slider towards position 0 on #custom-handle
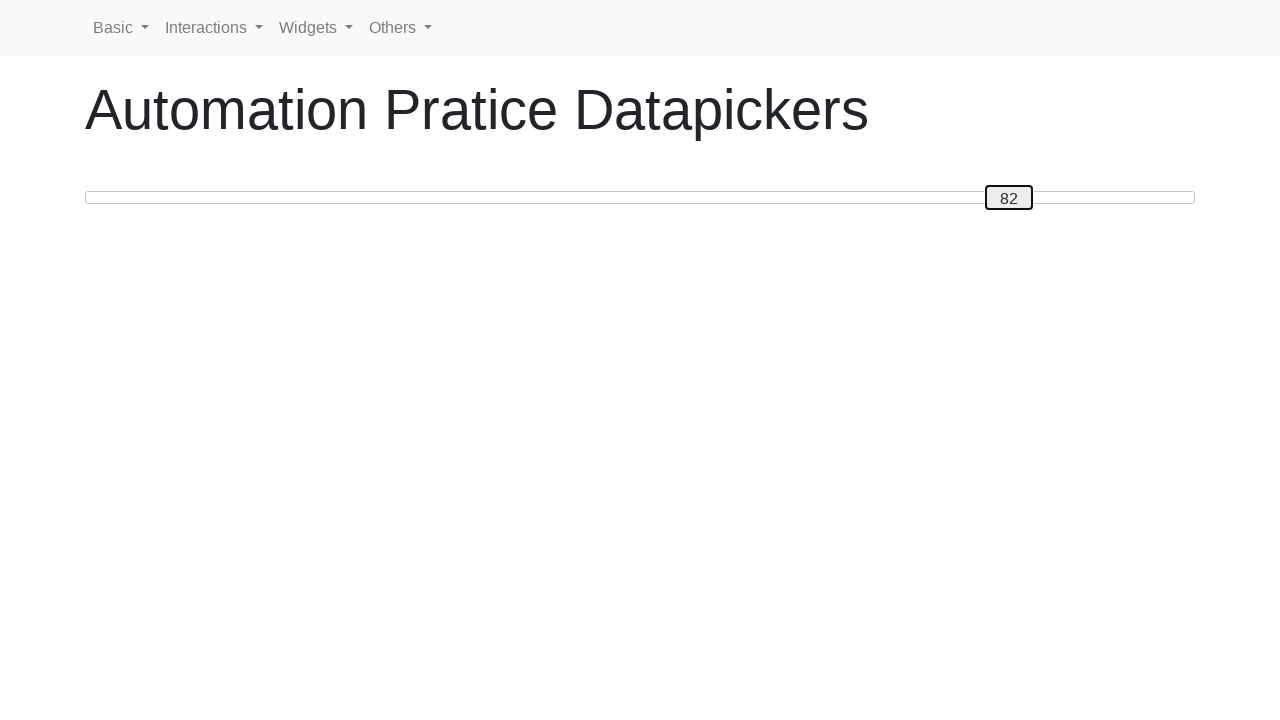

Read slider position: 82
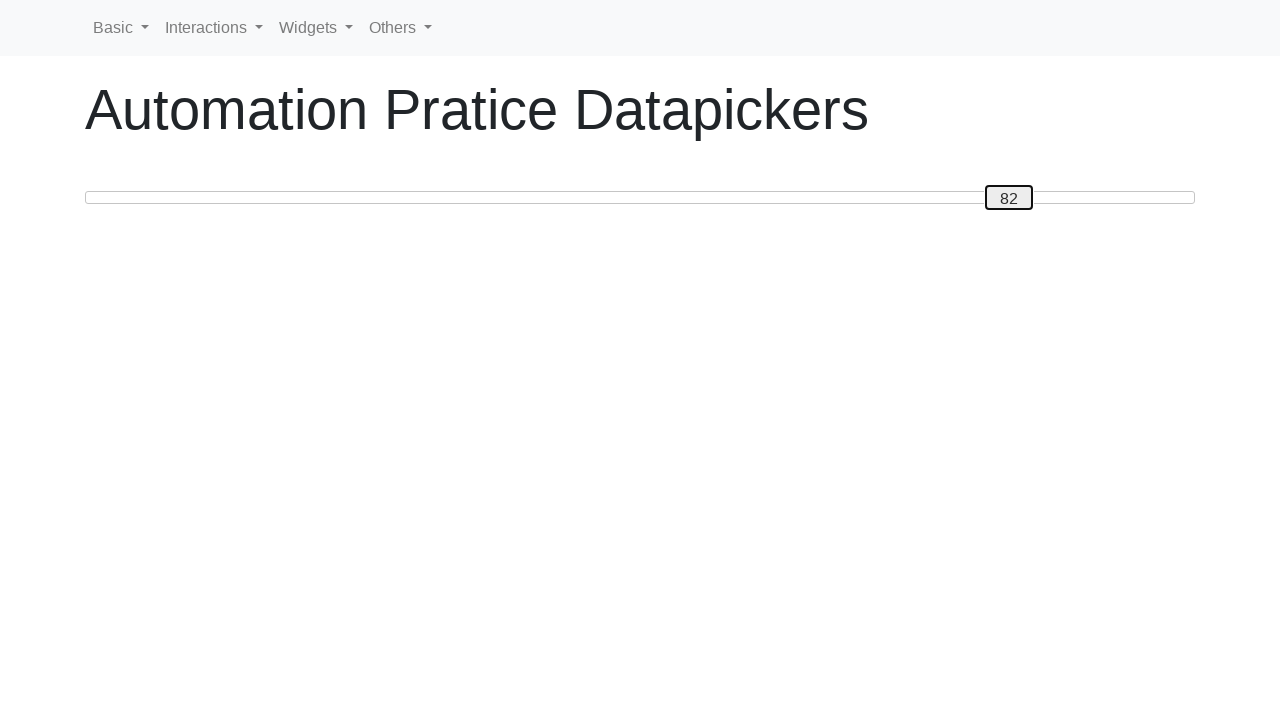

Pressed ArrowLeft to move slider towards position 0 on #custom-handle
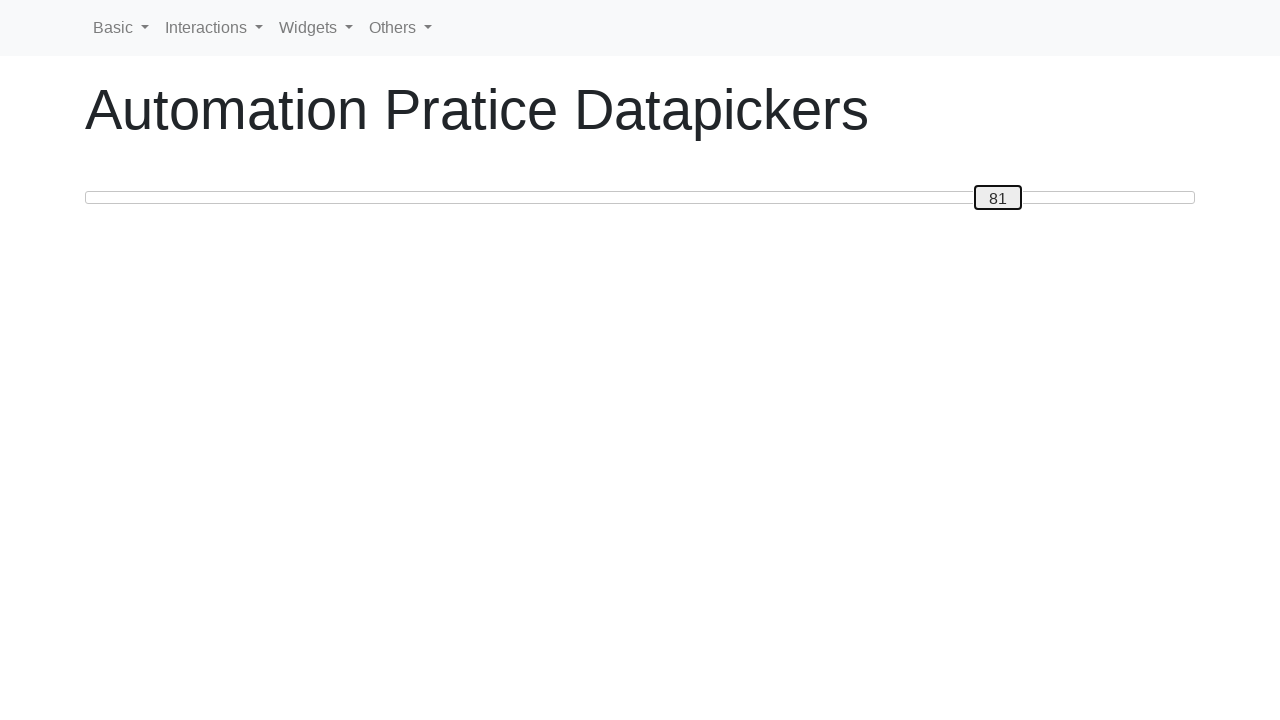

Read slider position: 81
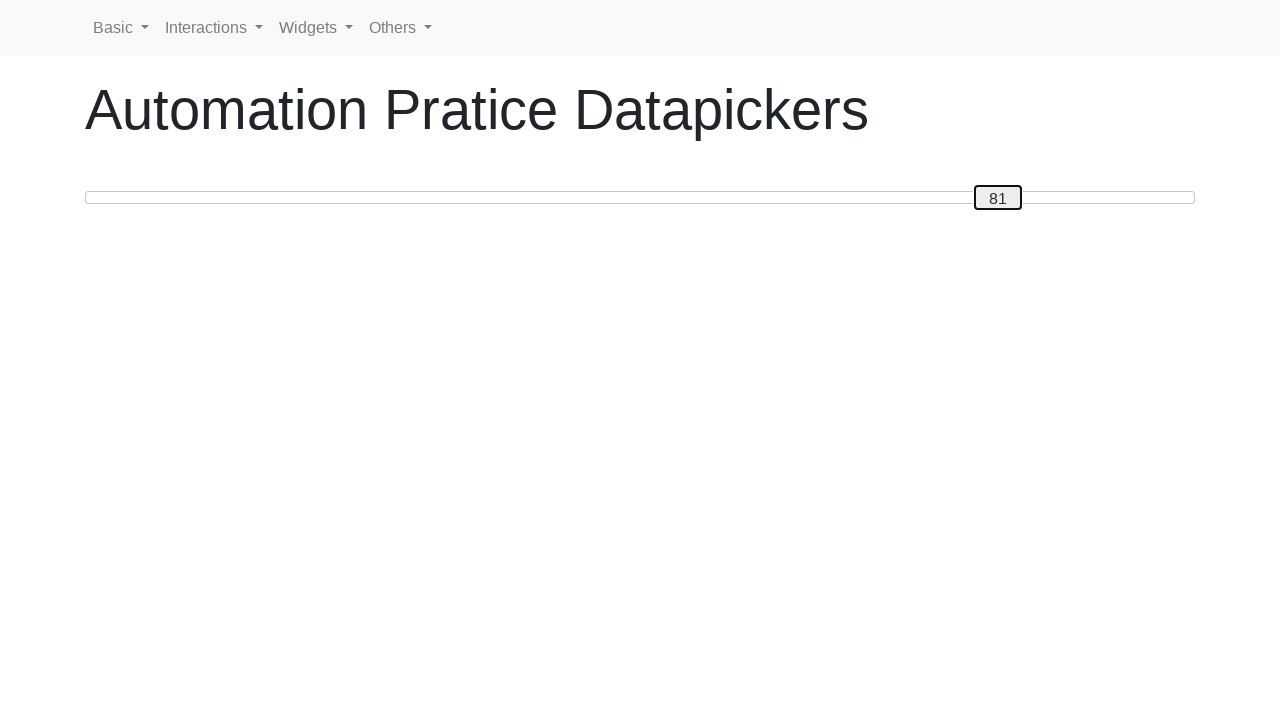

Pressed ArrowLeft to move slider towards position 0 on #custom-handle
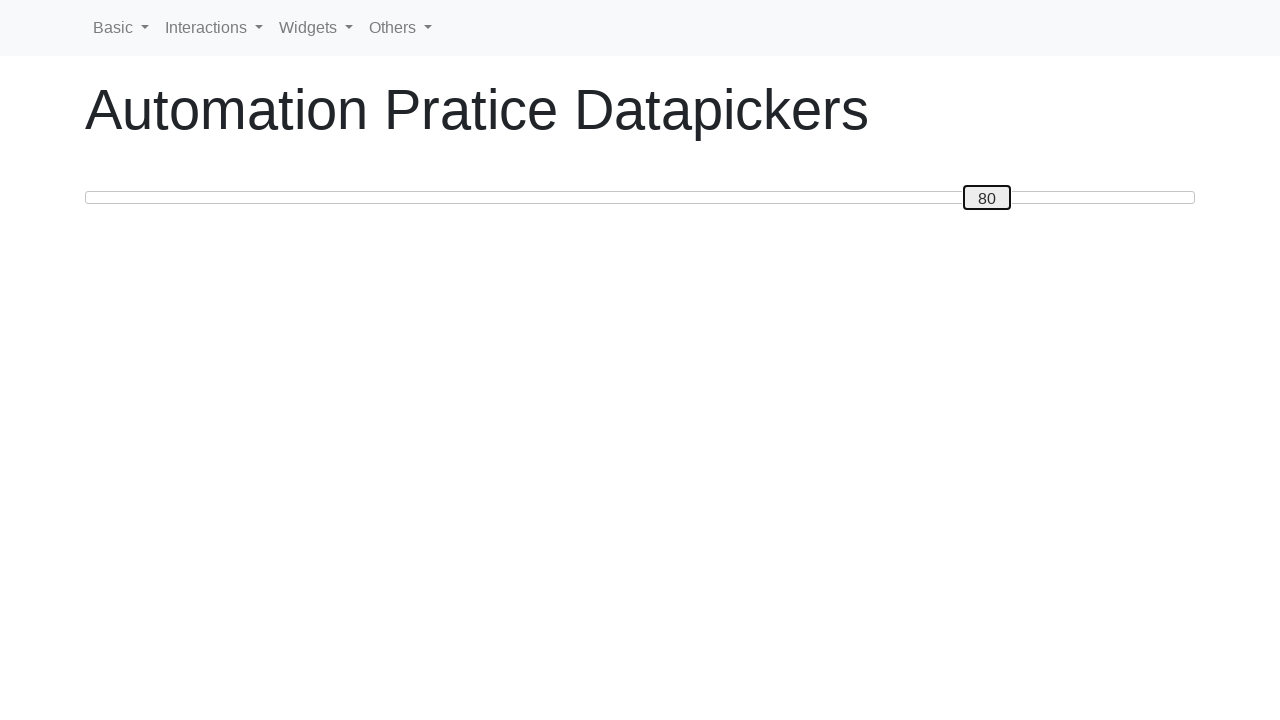

Read slider position: 80
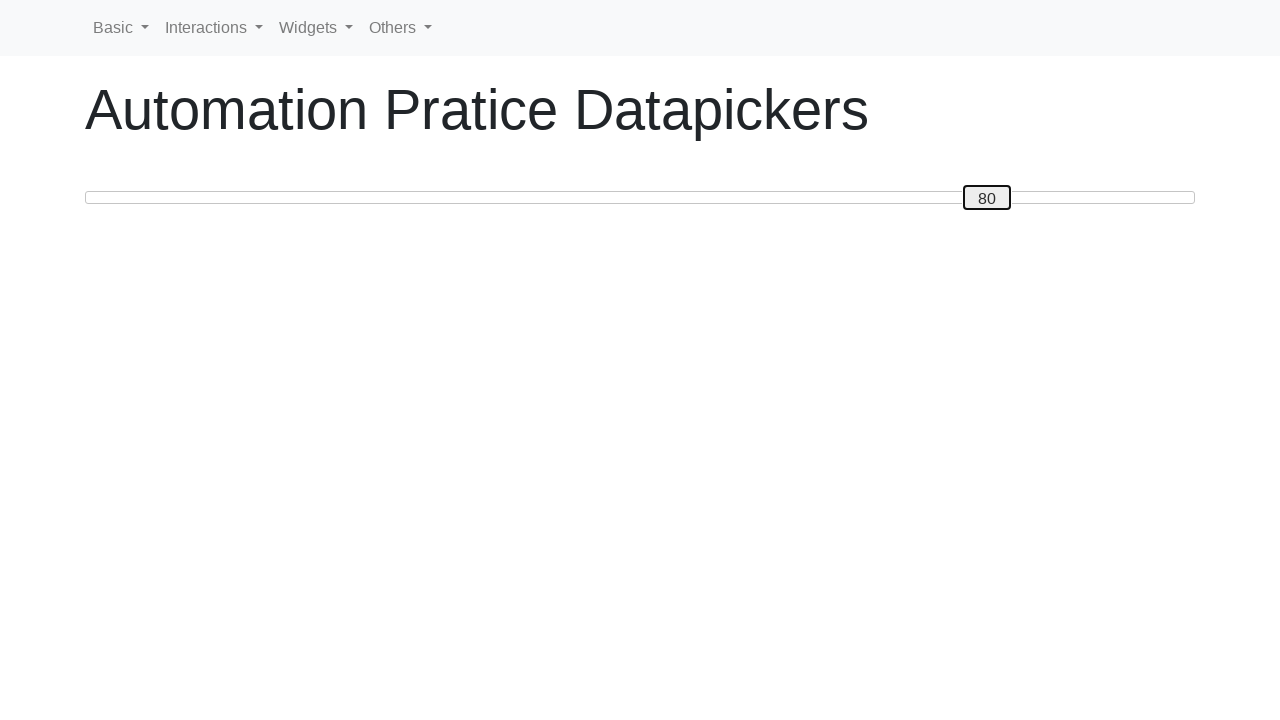

Pressed ArrowLeft to move slider towards position 0 on #custom-handle
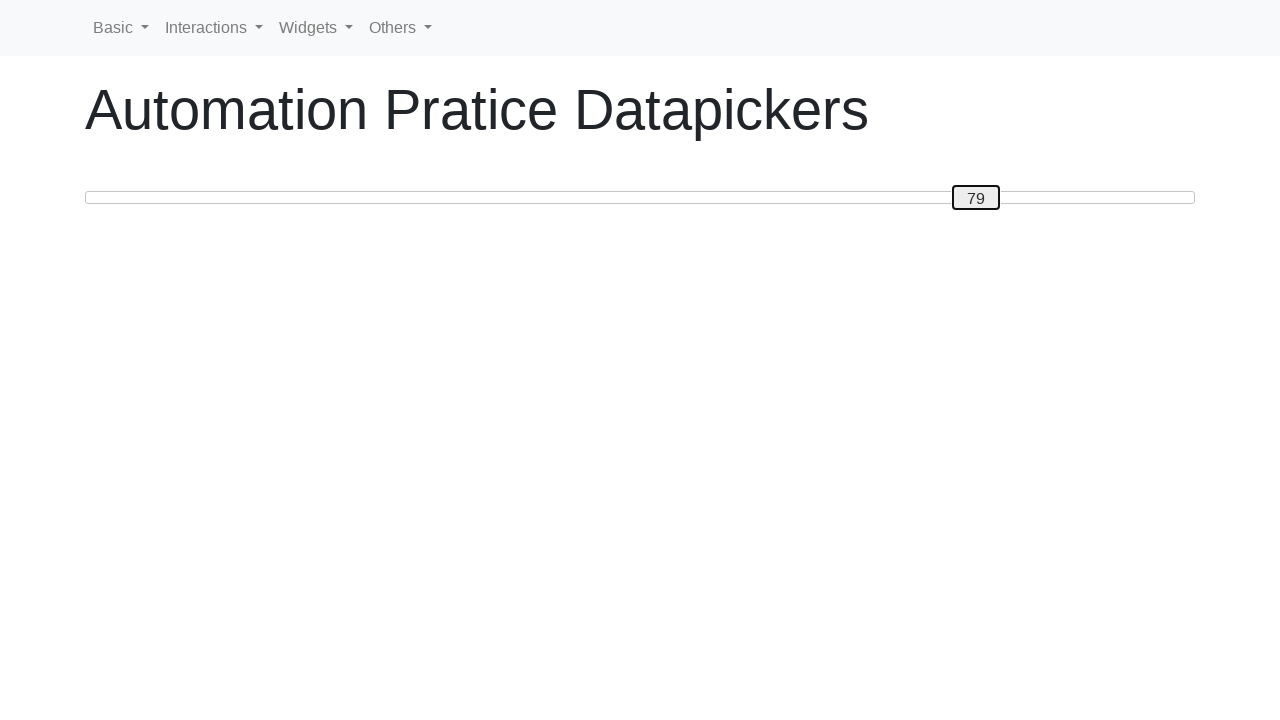

Read slider position: 79
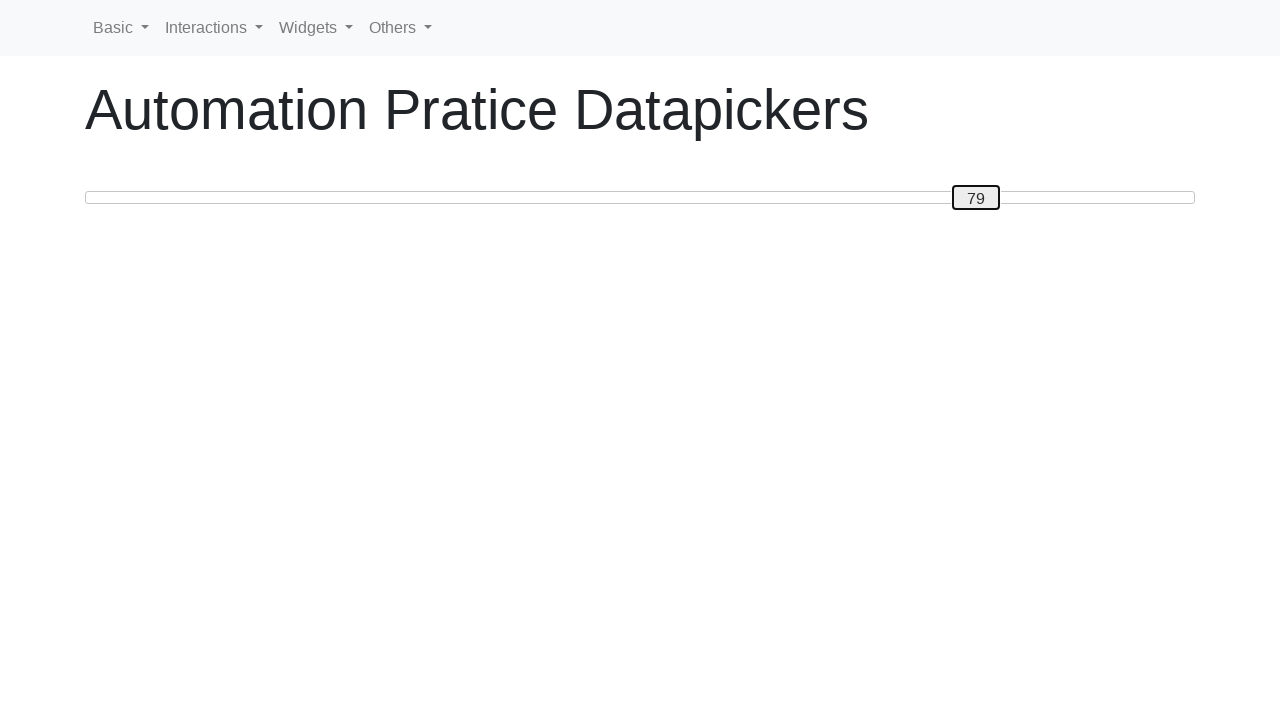

Pressed ArrowLeft to move slider towards position 0 on #custom-handle
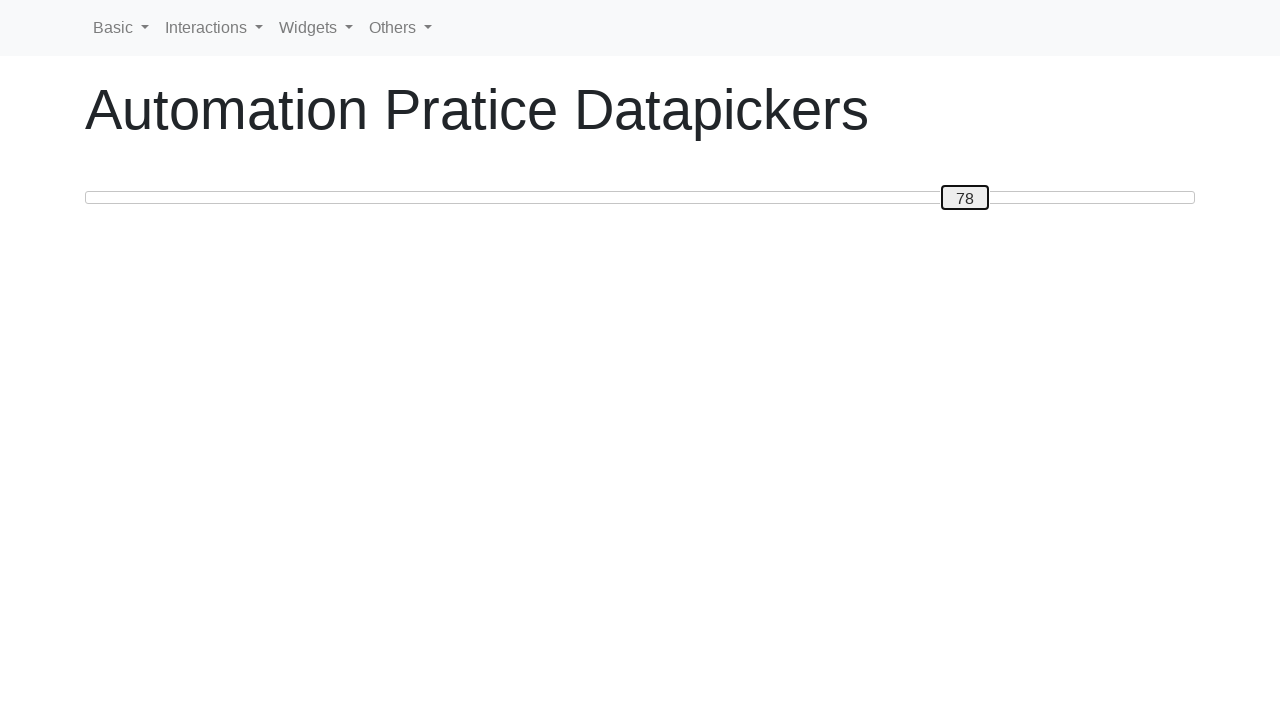

Read slider position: 78
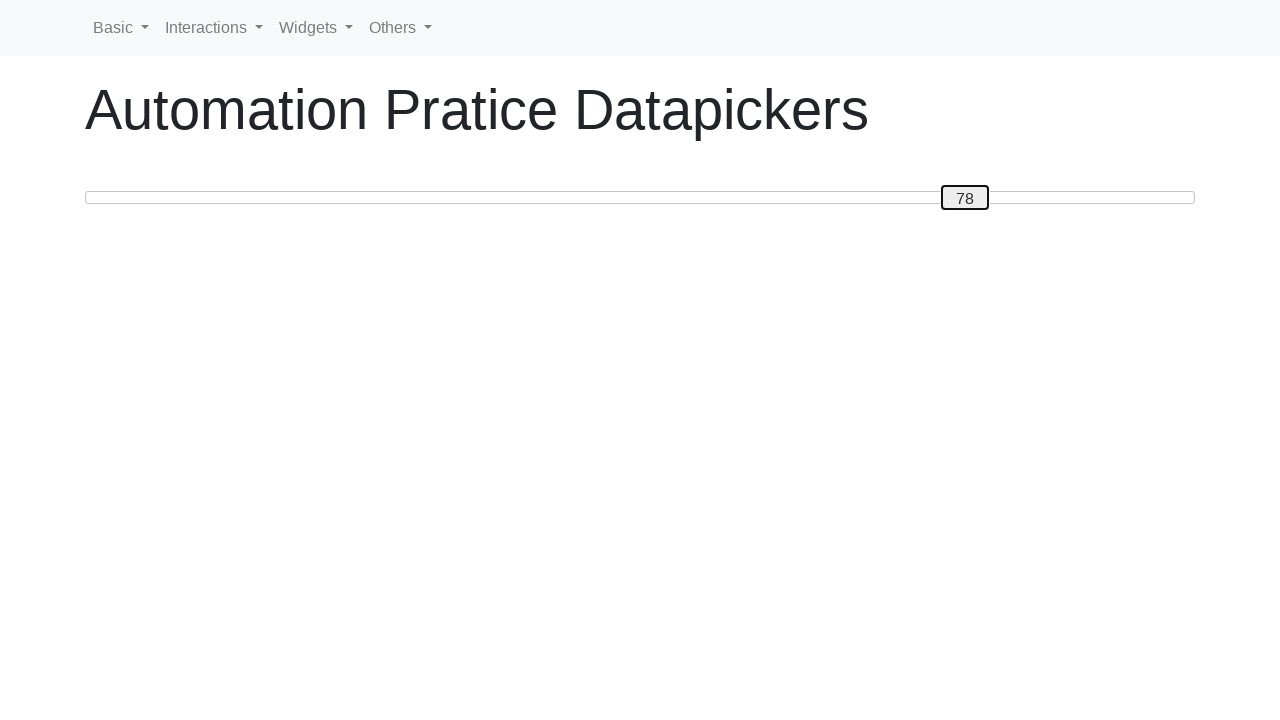

Pressed ArrowLeft to move slider towards position 0 on #custom-handle
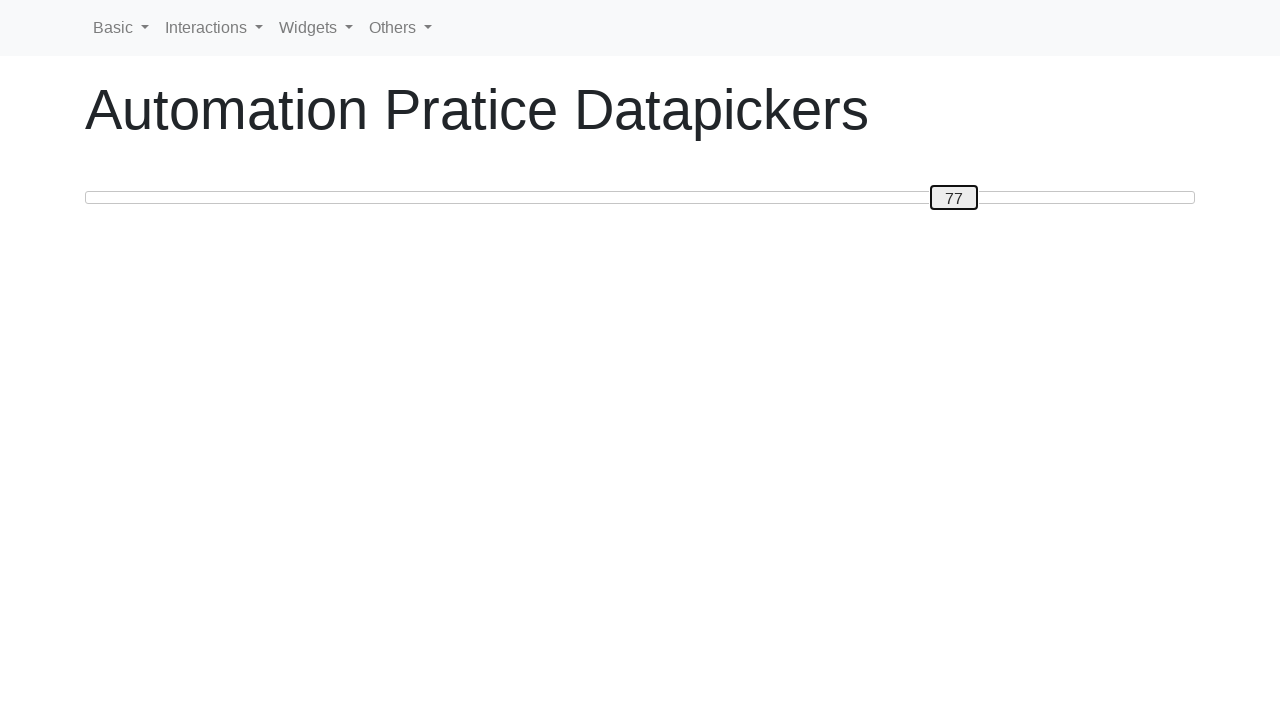

Read slider position: 77
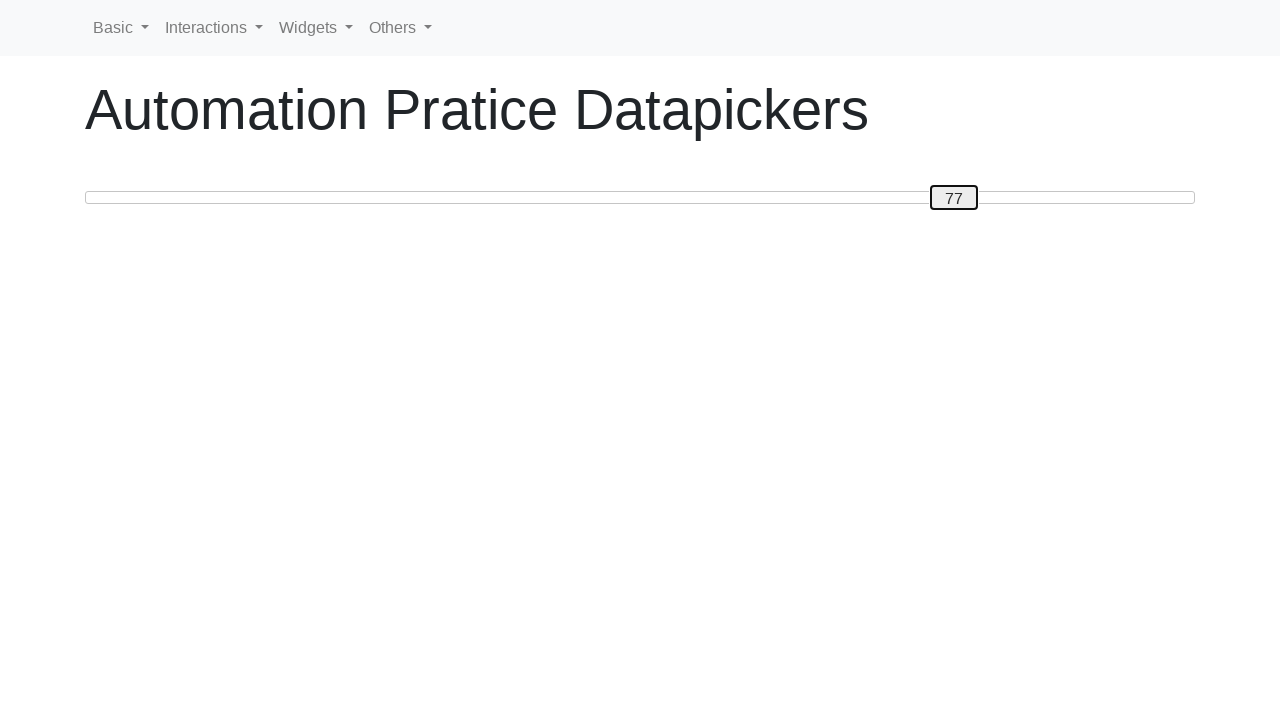

Pressed ArrowLeft to move slider towards position 0 on #custom-handle
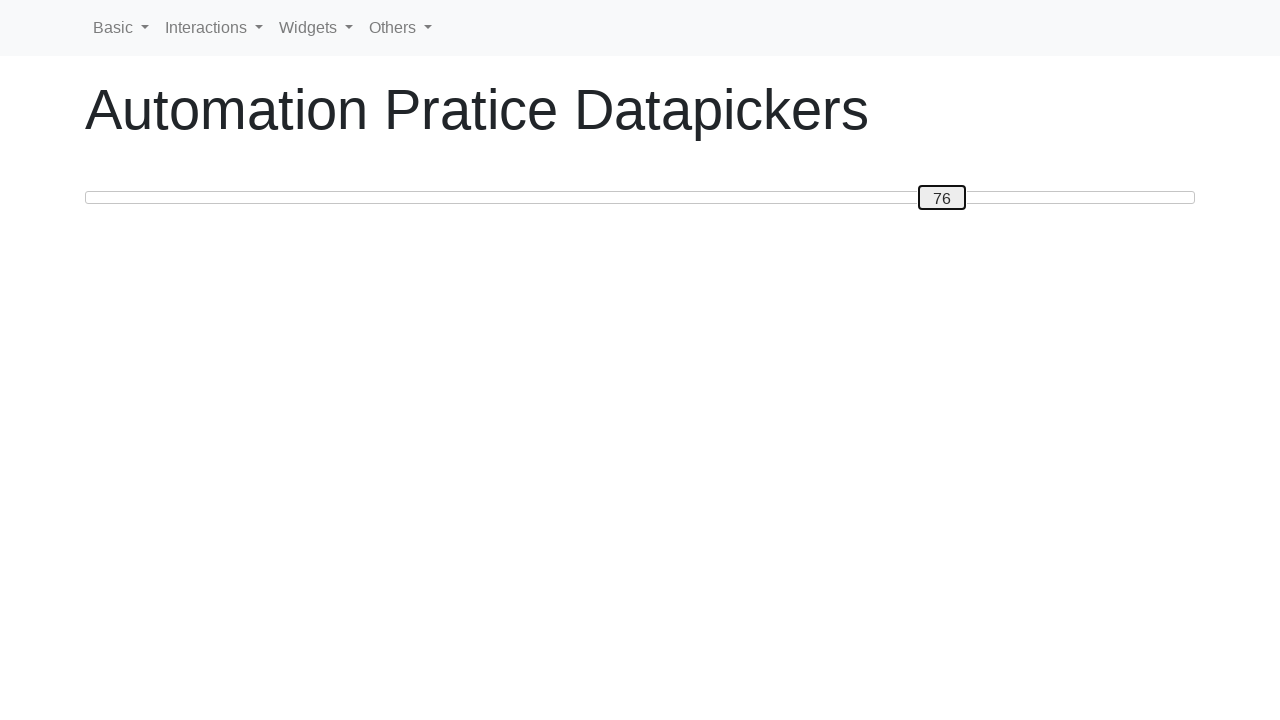

Read slider position: 76
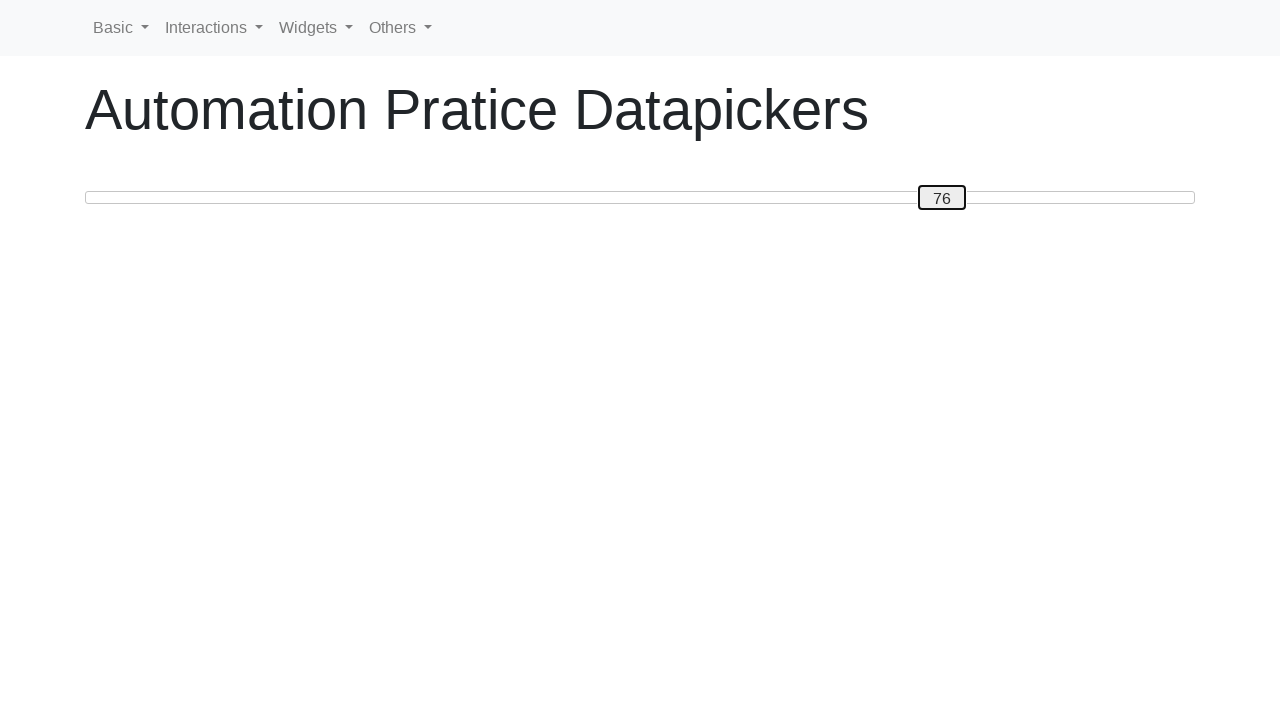

Pressed ArrowLeft to move slider towards position 0 on #custom-handle
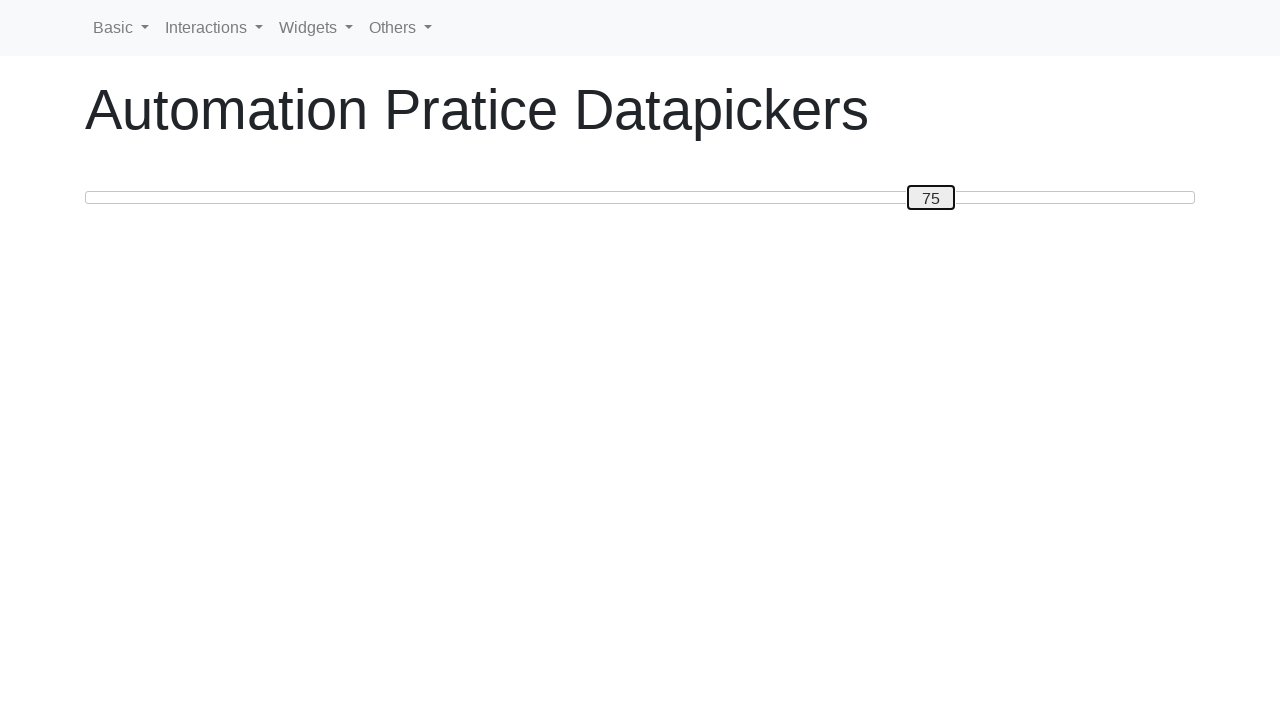

Read slider position: 75
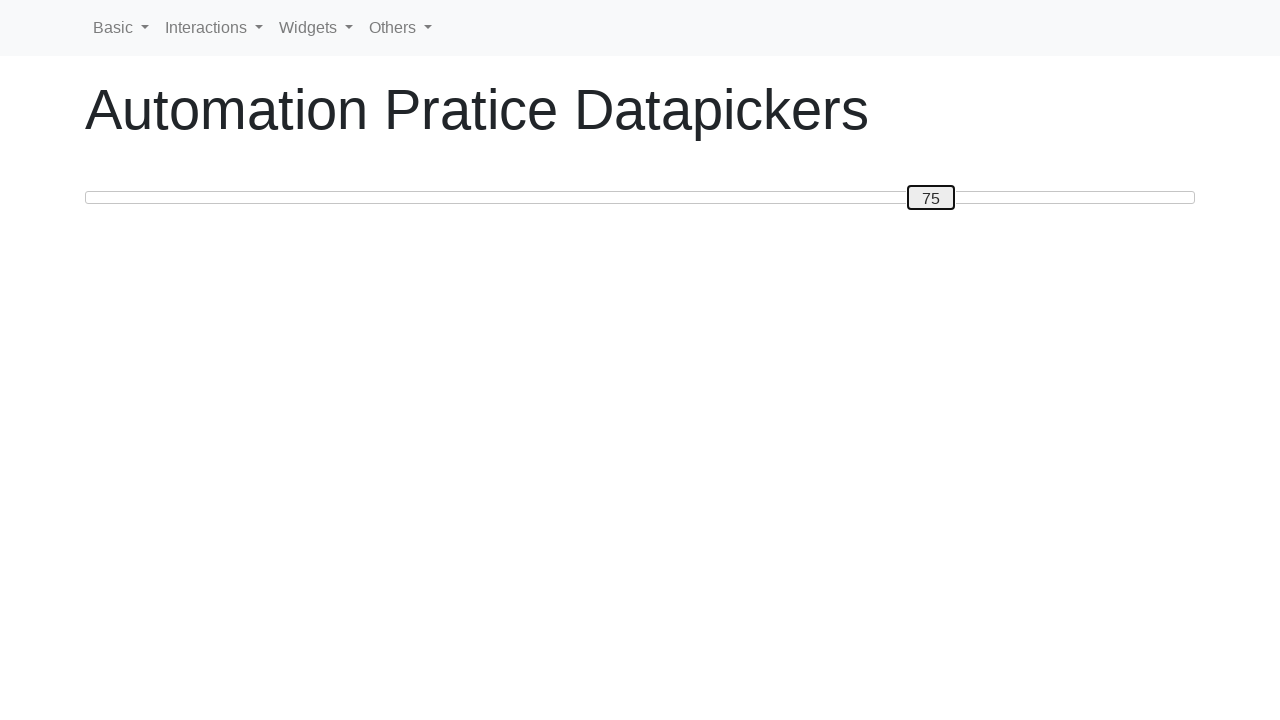

Pressed ArrowLeft to move slider towards position 0 on #custom-handle
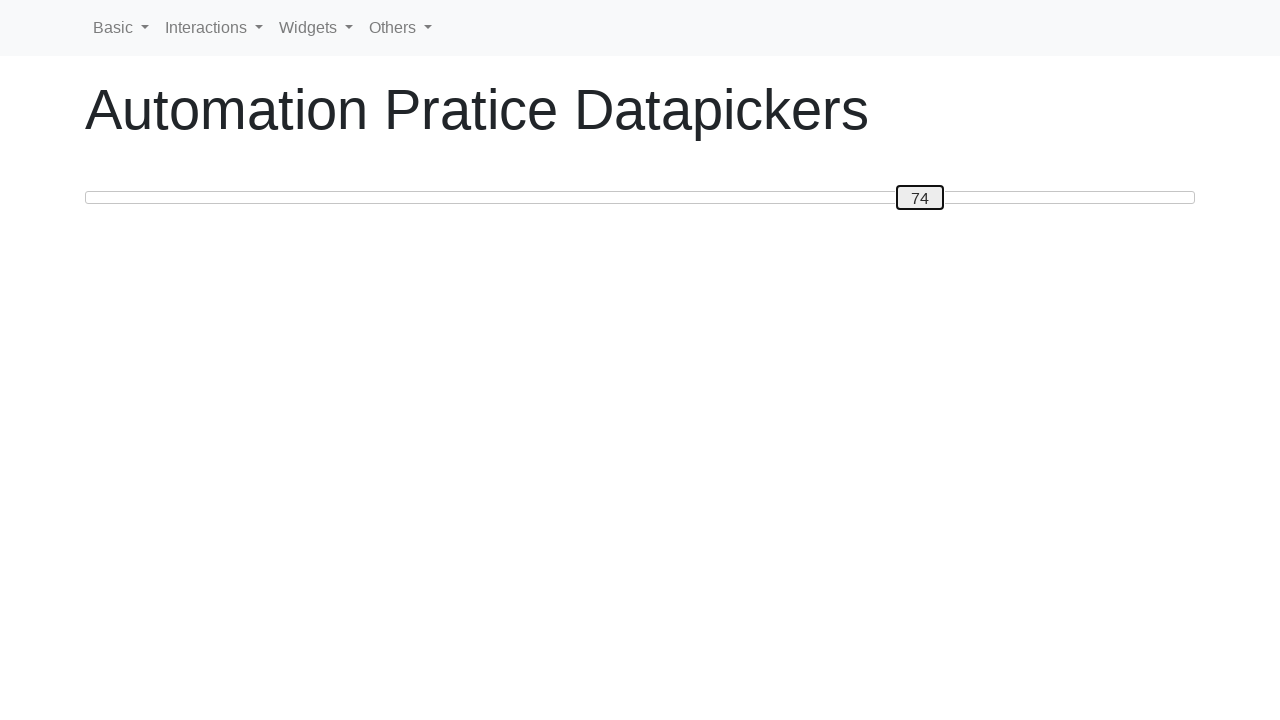

Read slider position: 74
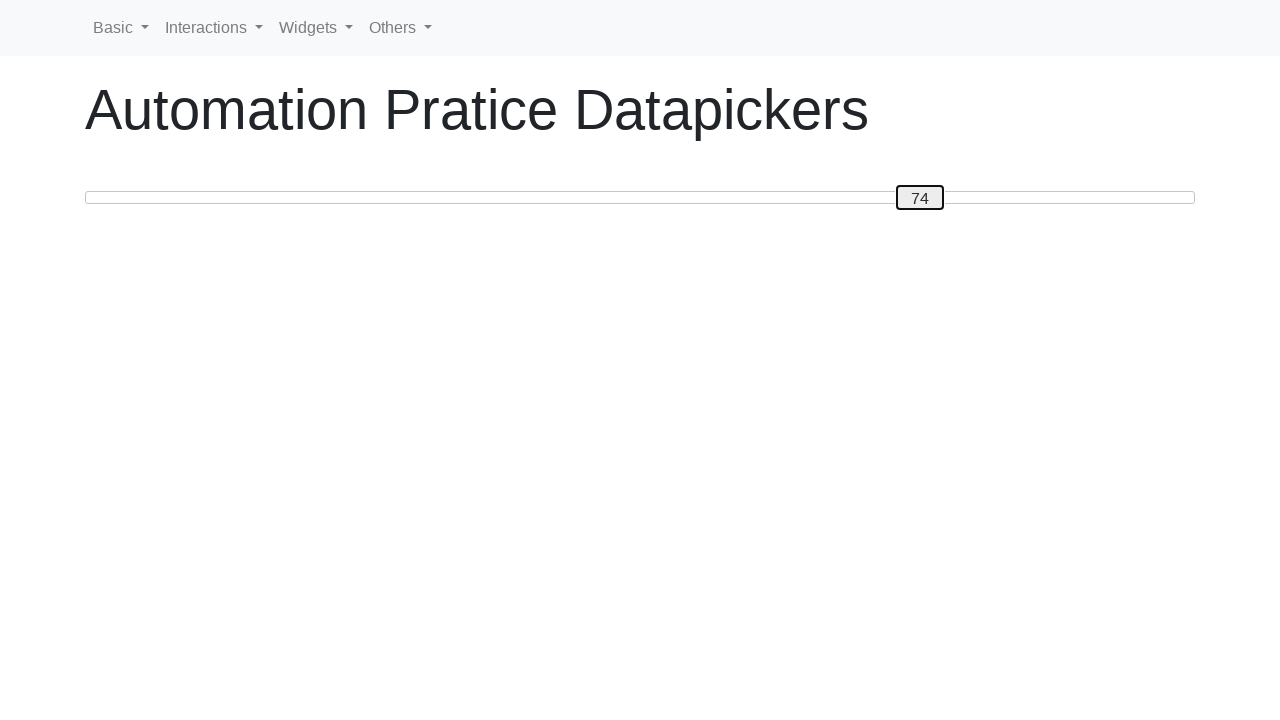

Pressed ArrowLeft to move slider towards position 0 on #custom-handle
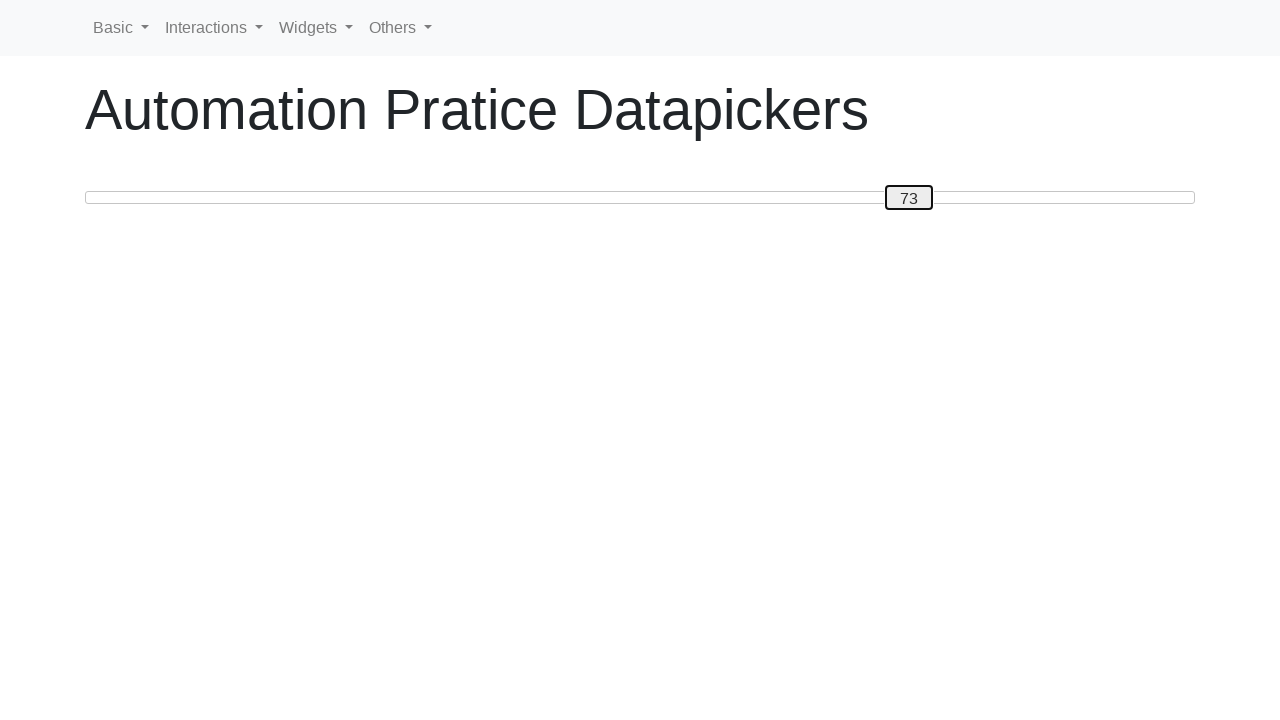

Read slider position: 73
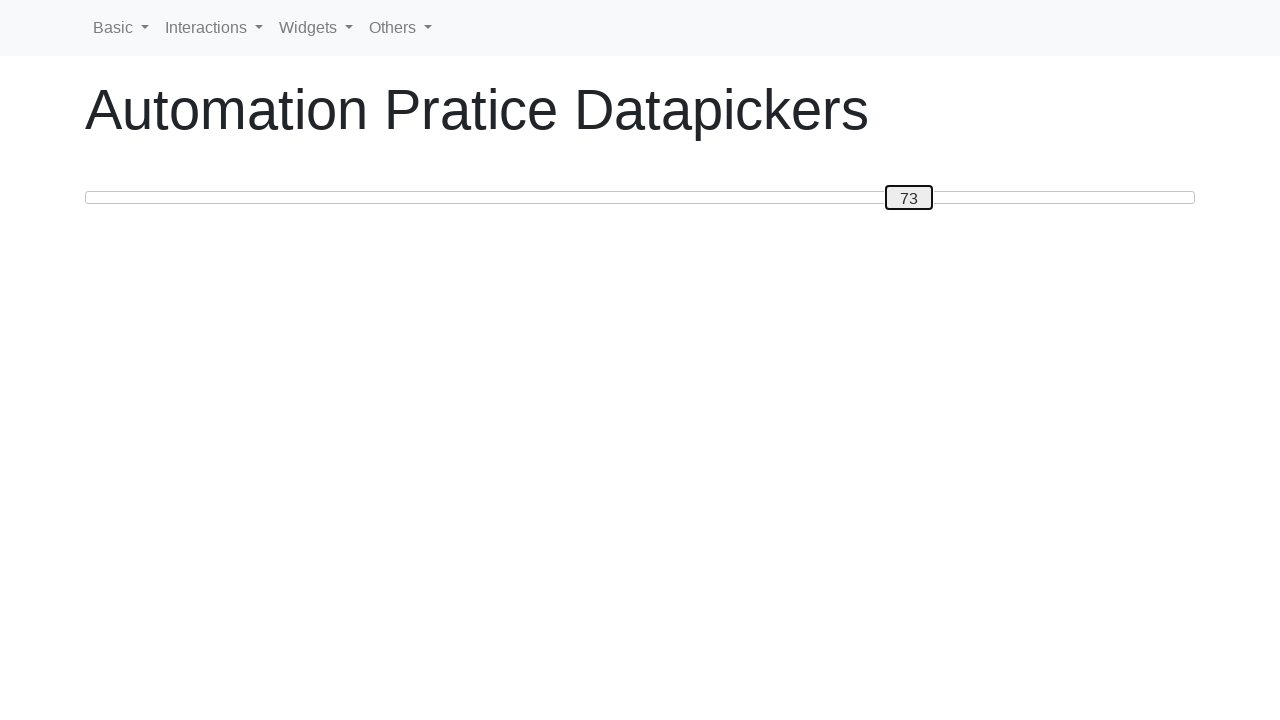

Pressed ArrowLeft to move slider towards position 0 on #custom-handle
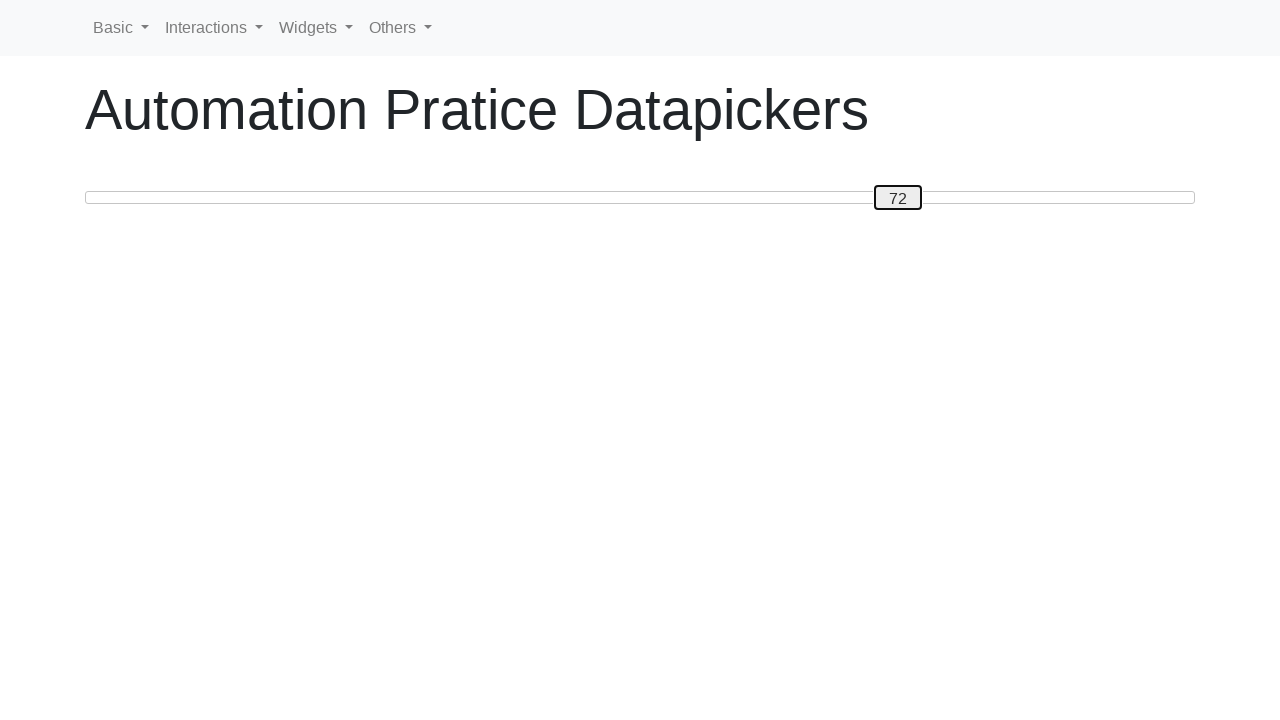

Read slider position: 72
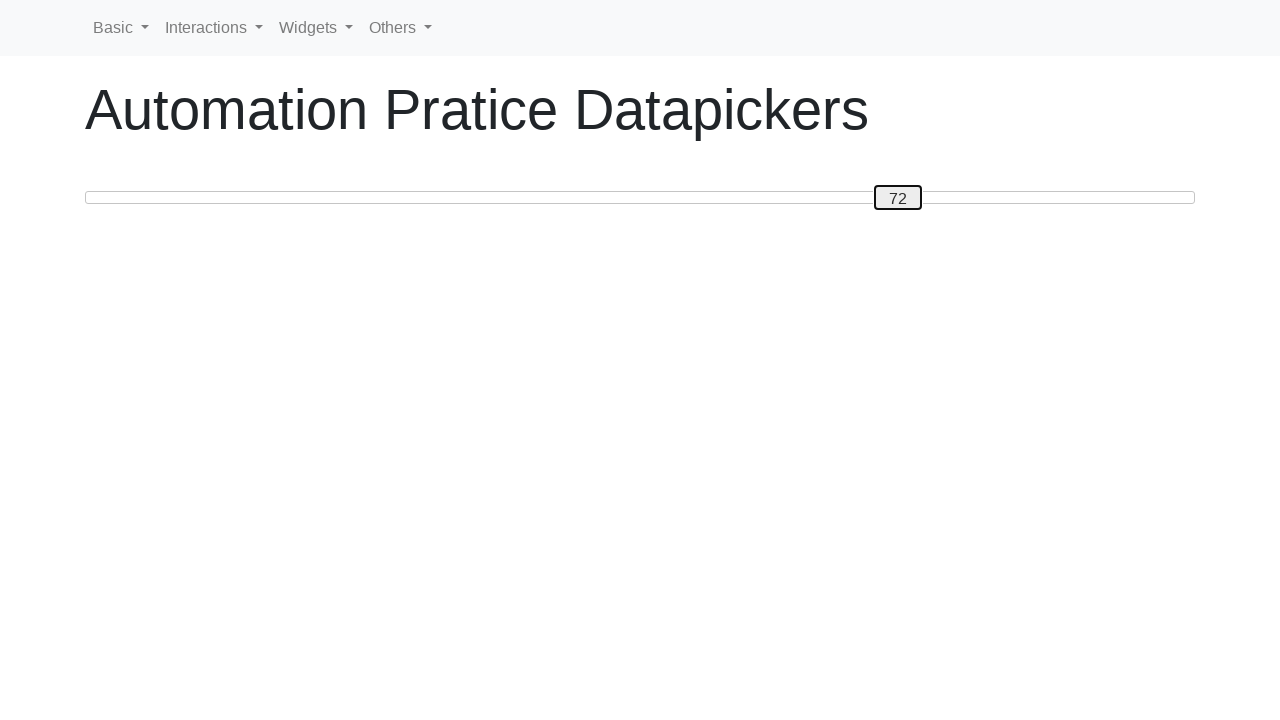

Pressed ArrowLeft to move slider towards position 0 on #custom-handle
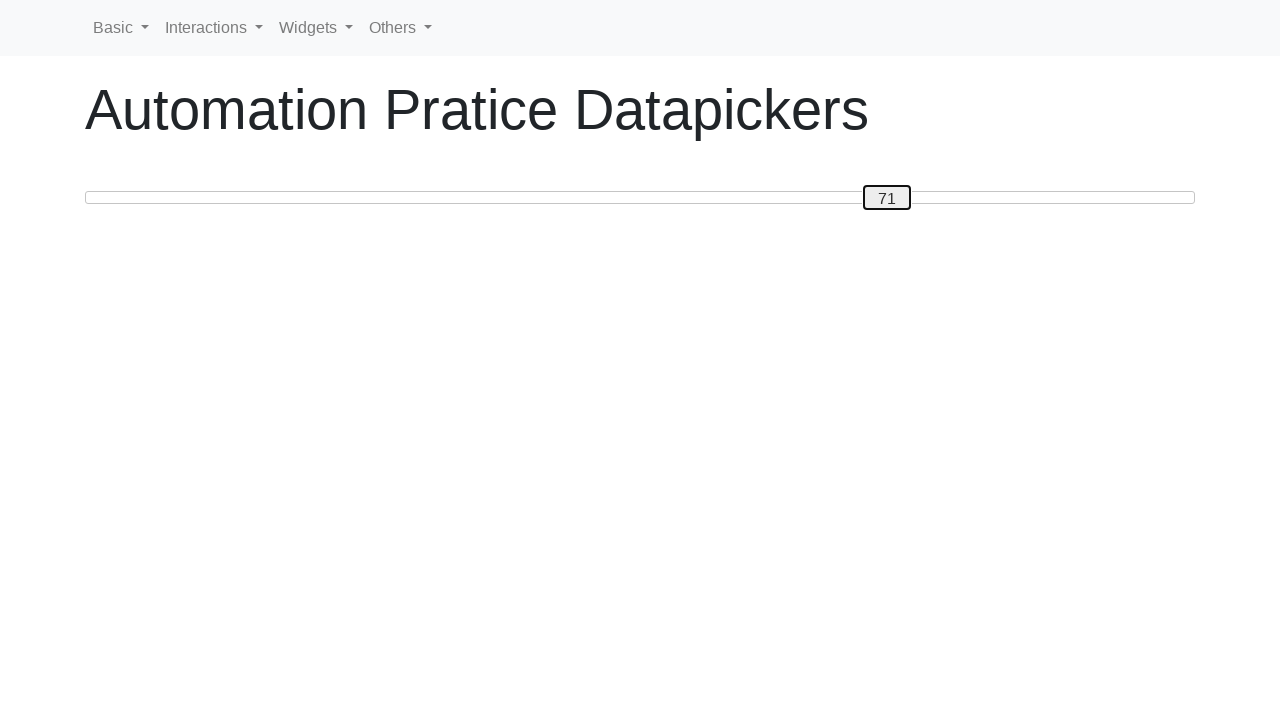

Read slider position: 71
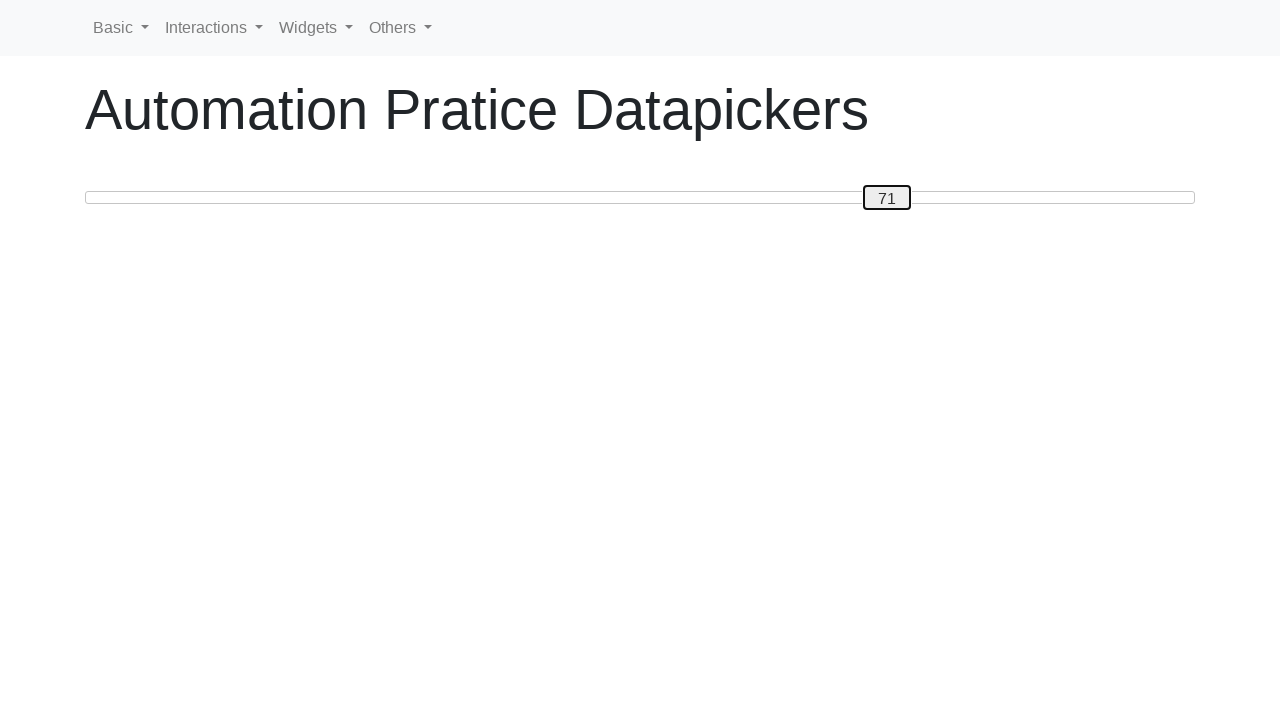

Pressed ArrowLeft to move slider towards position 0 on #custom-handle
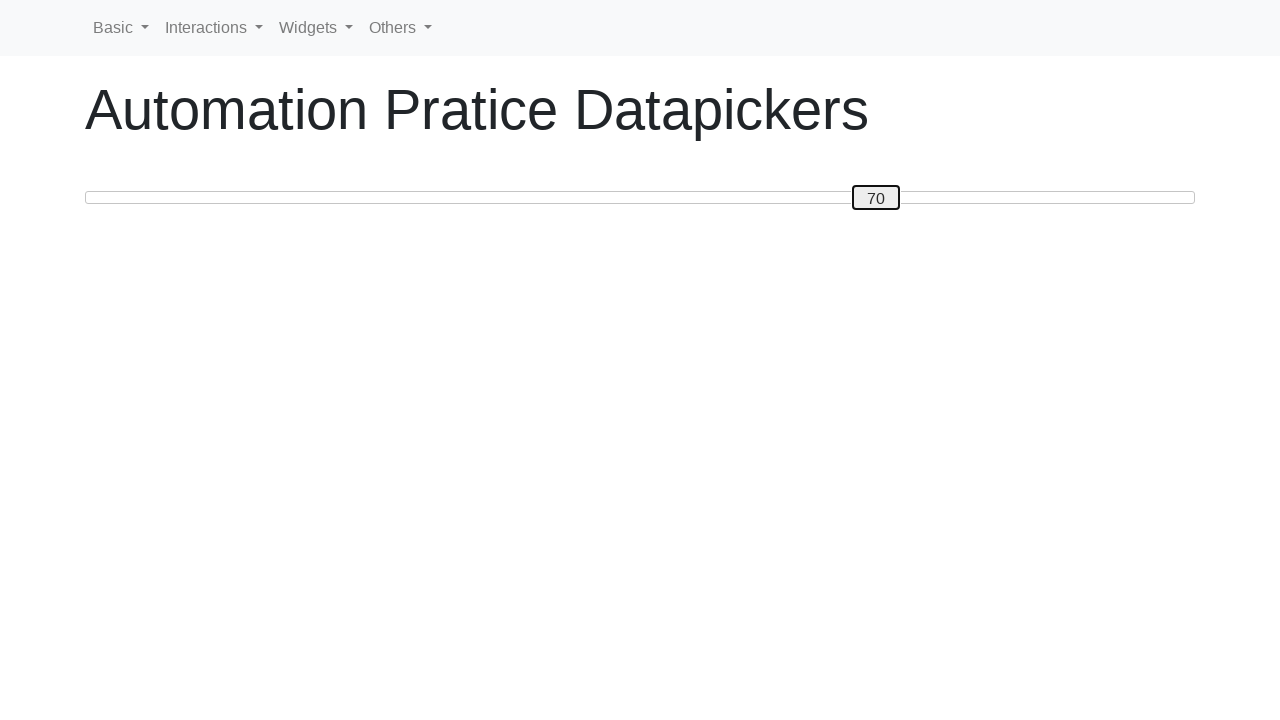

Read slider position: 70
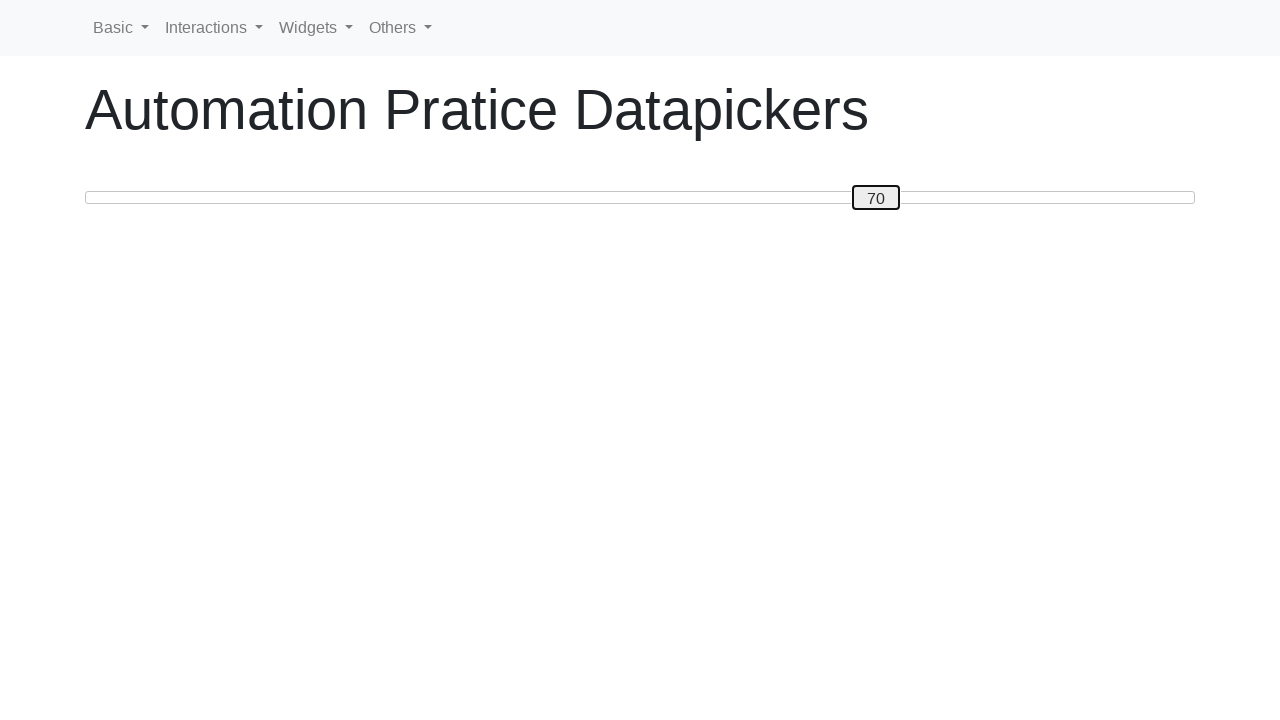

Pressed ArrowLeft to move slider towards position 0 on #custom-handle
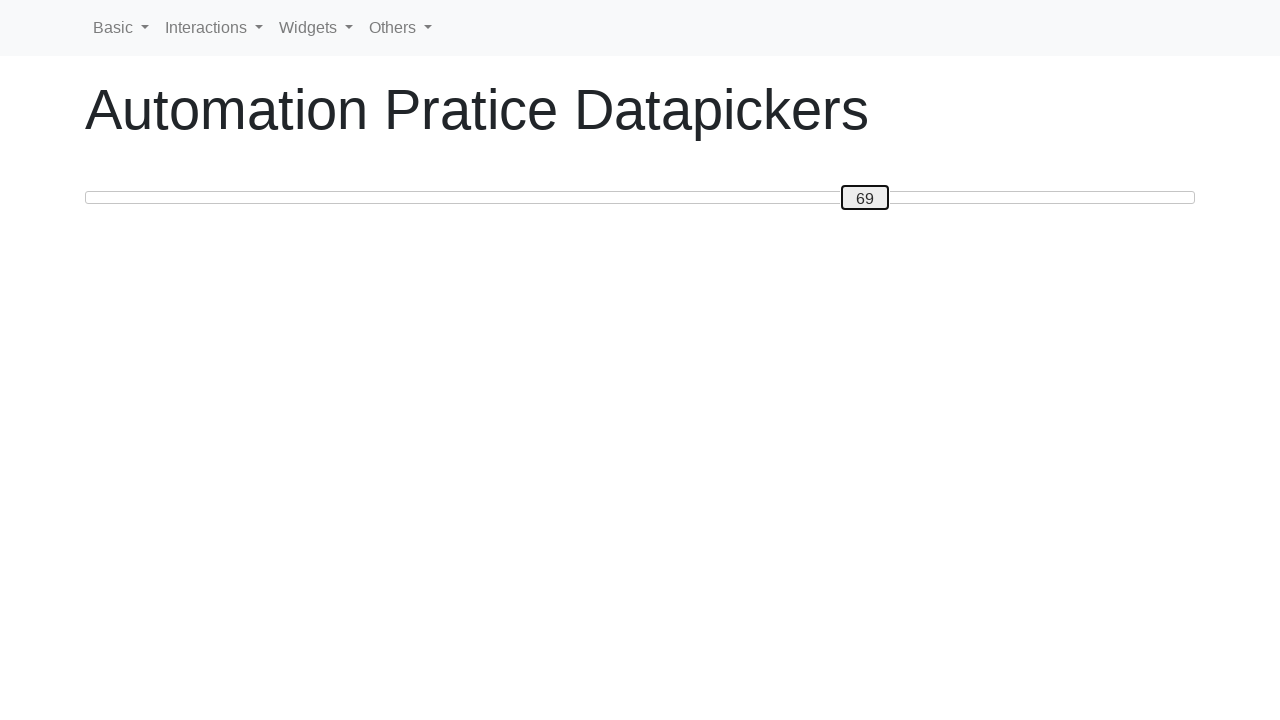

Read slider position: 69
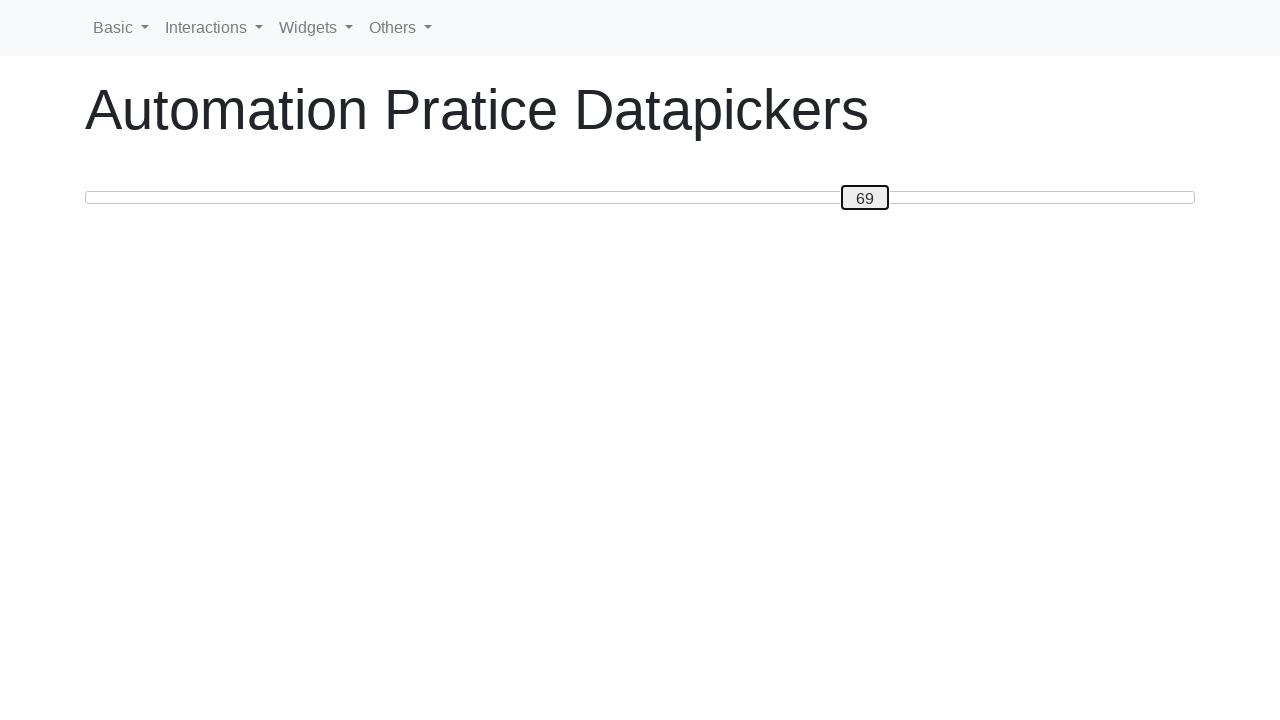

Pressed ArrowLeft to move slider towards position 0 on #custom-handle
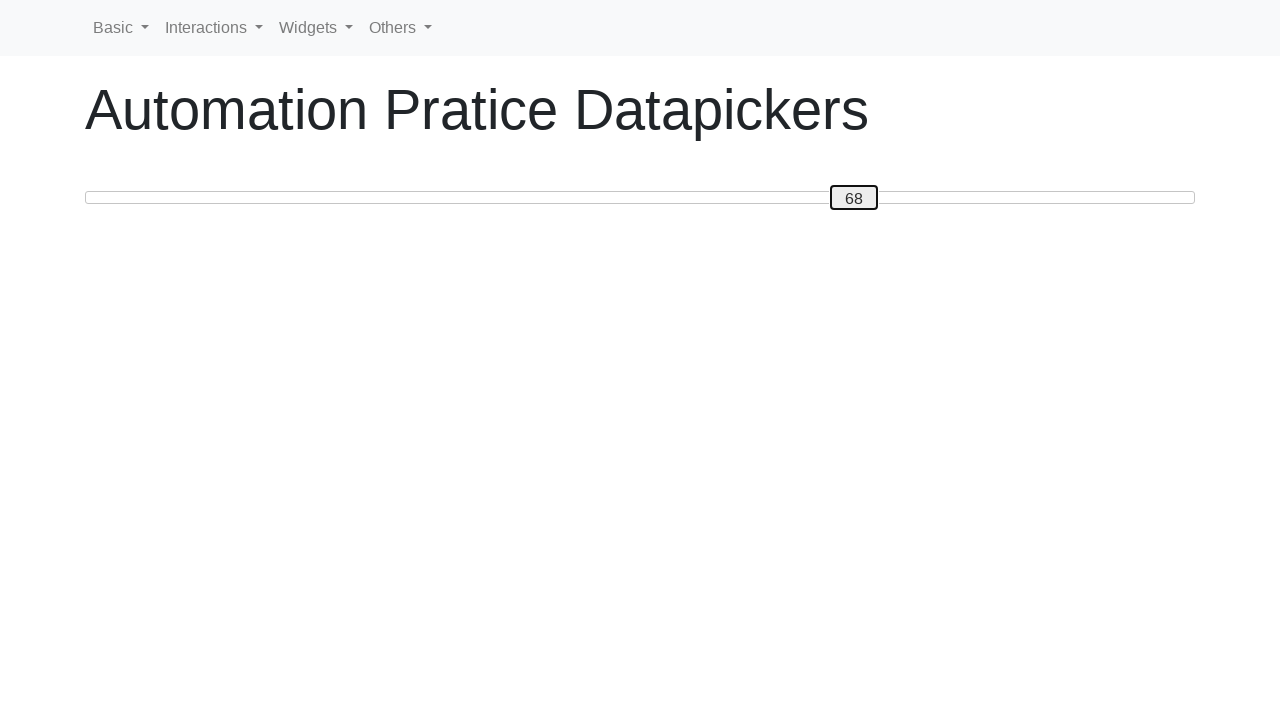

Read slider position: 68
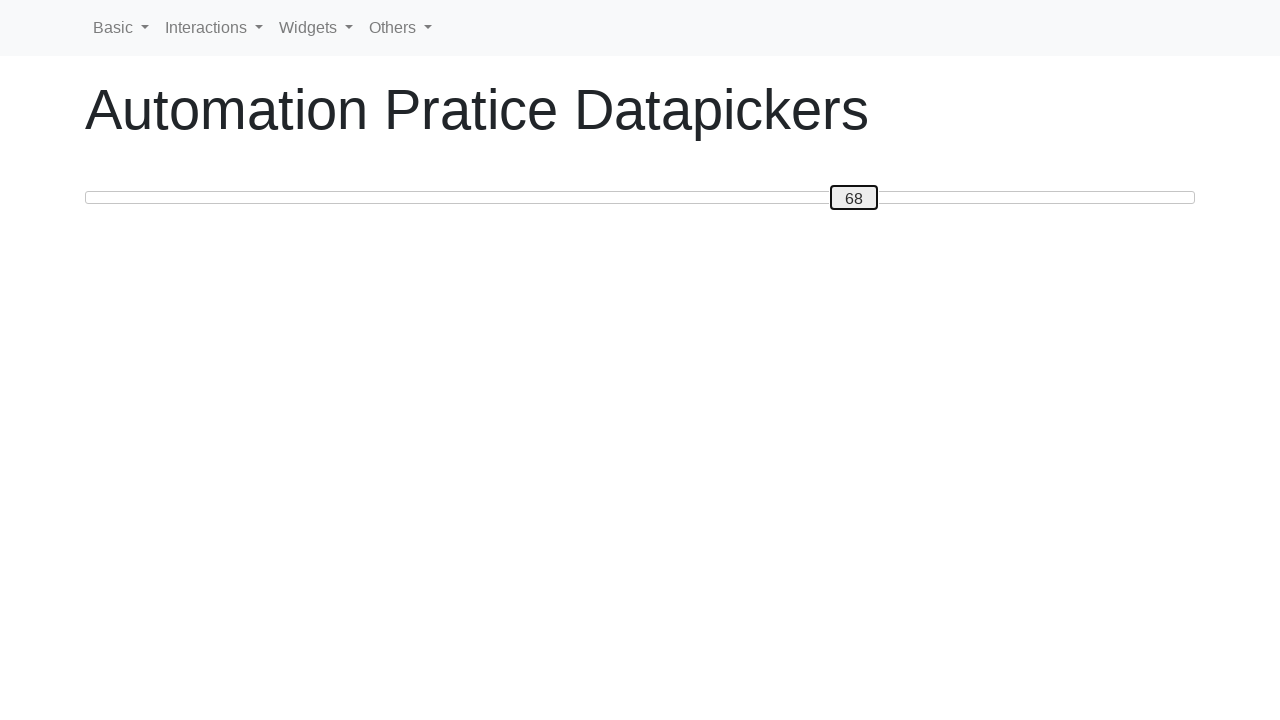

Pressed ArrowLeft to move slider towards position 0 on #custom-handle
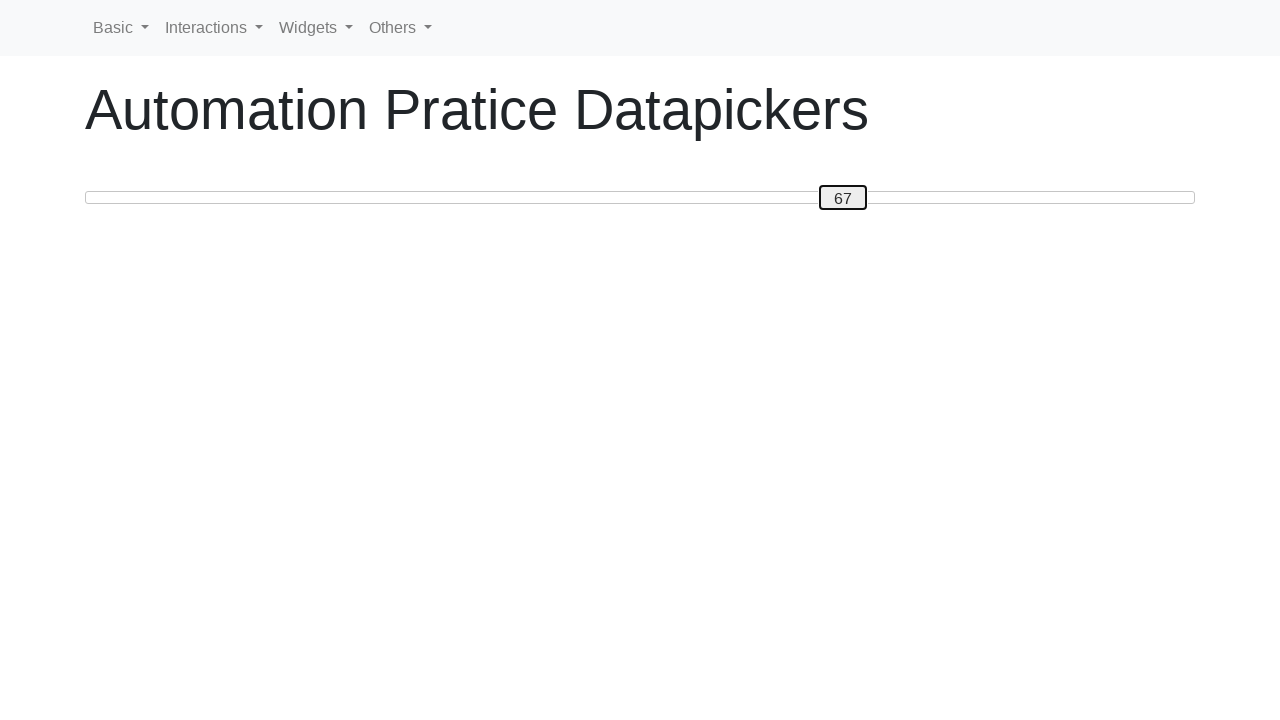

Read slider position: 67
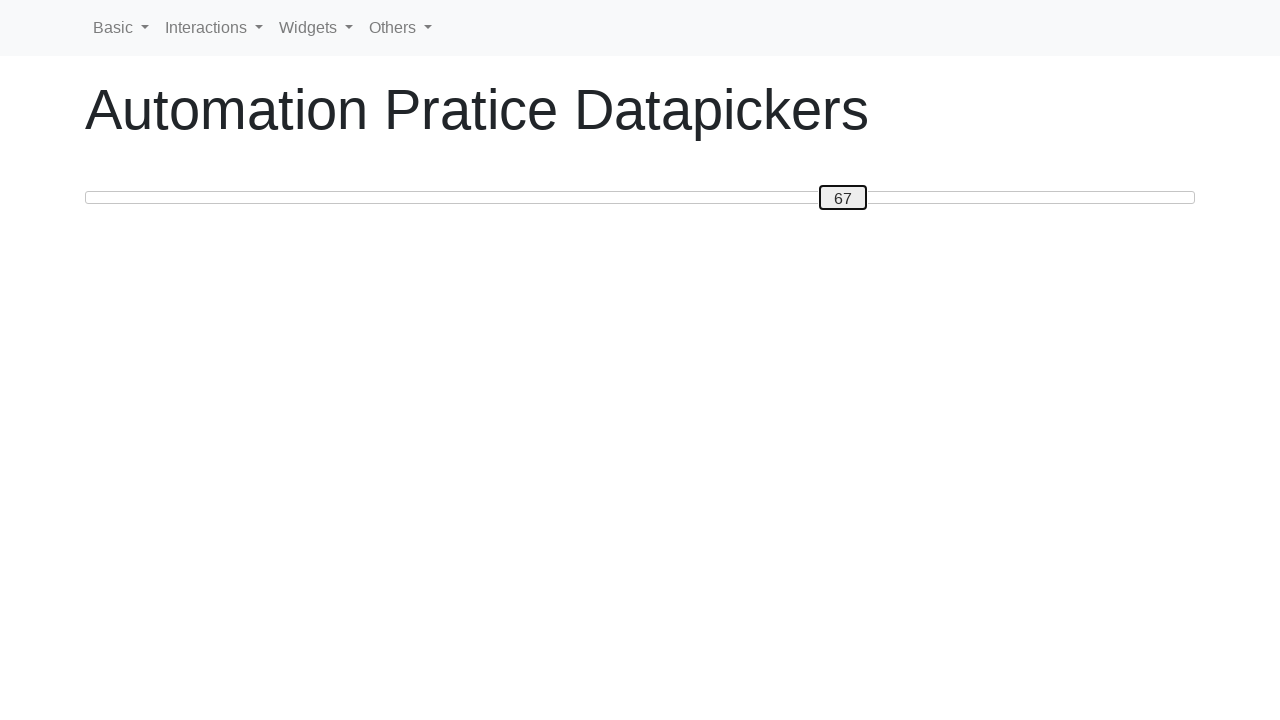

Pressed ArrowLeft to move slider towards position 0 on #custom-handle
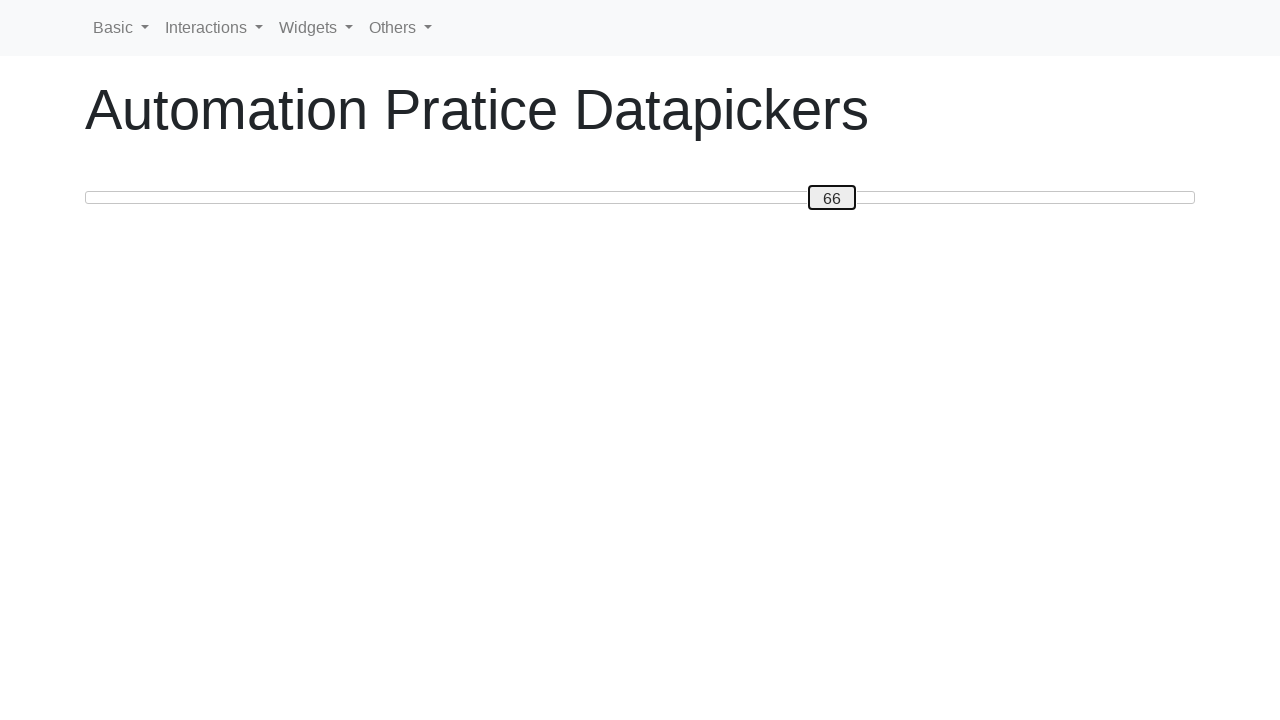

Read slider position: 66
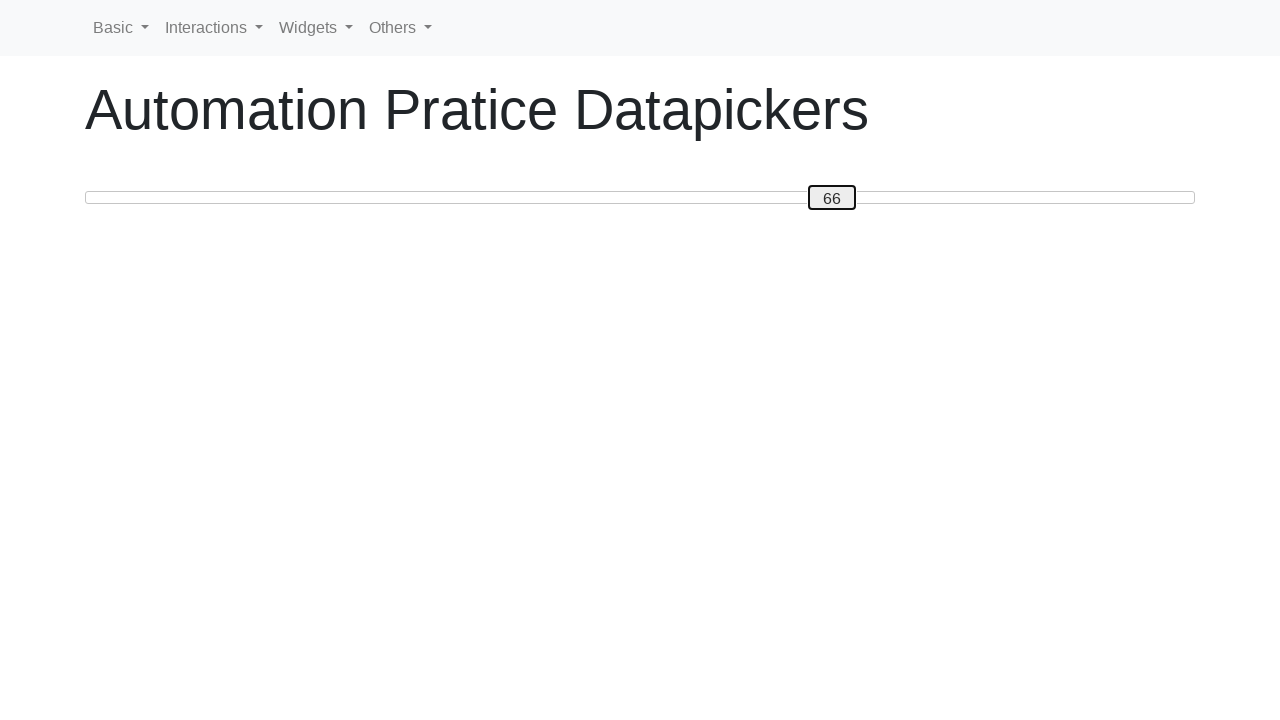

Pressed ArrowLeft to move slider towards position 0 on #custom-handle
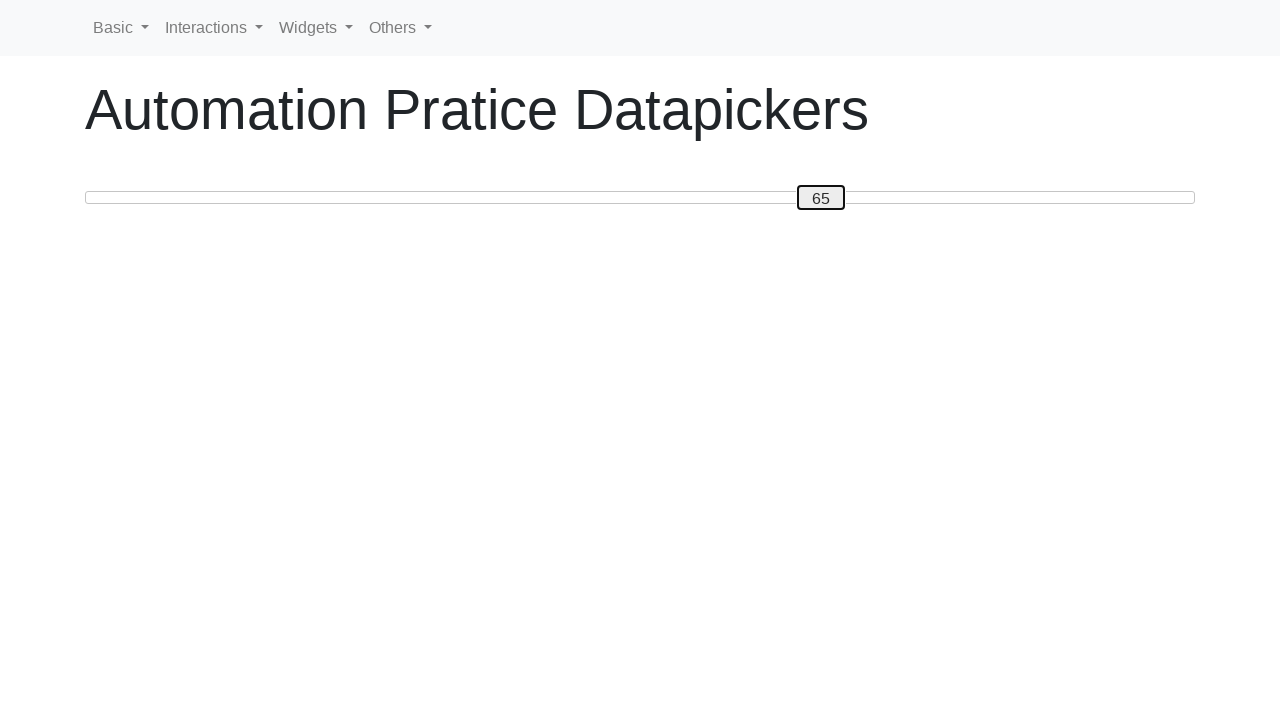

Read slider position: 65
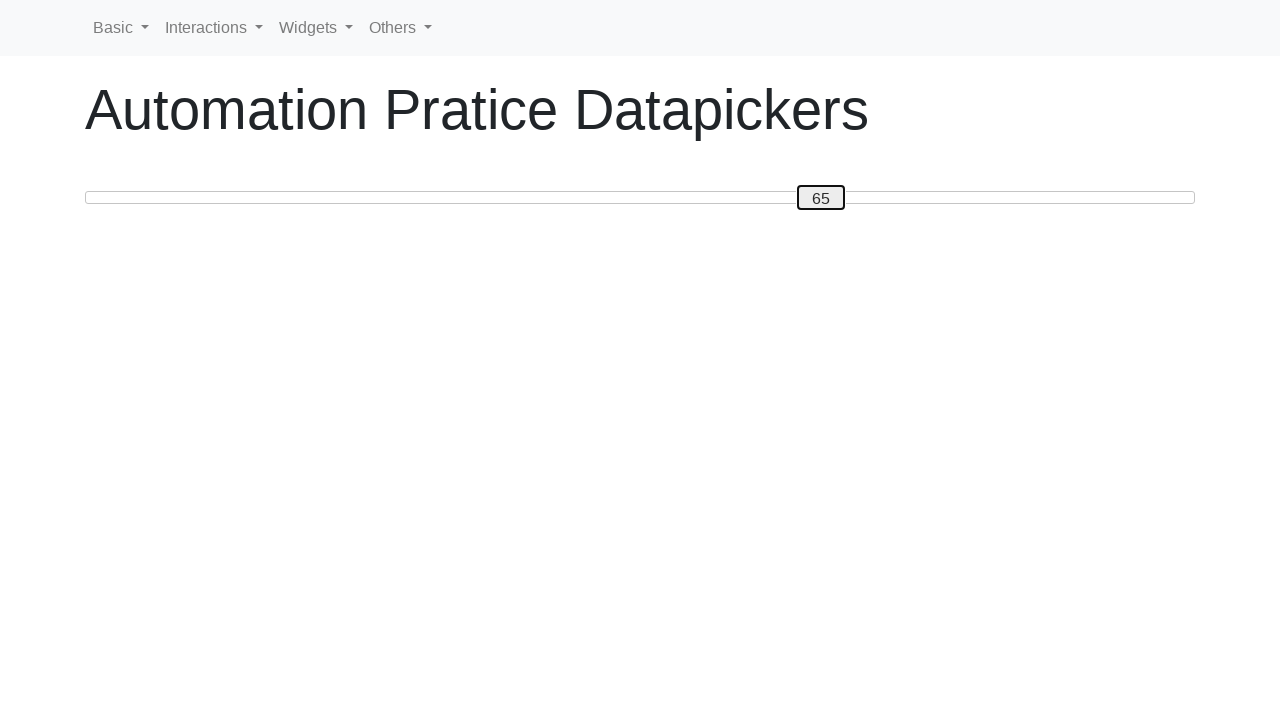

Pressed ArrowLeft to move slider towards position 0 on #custom-handle
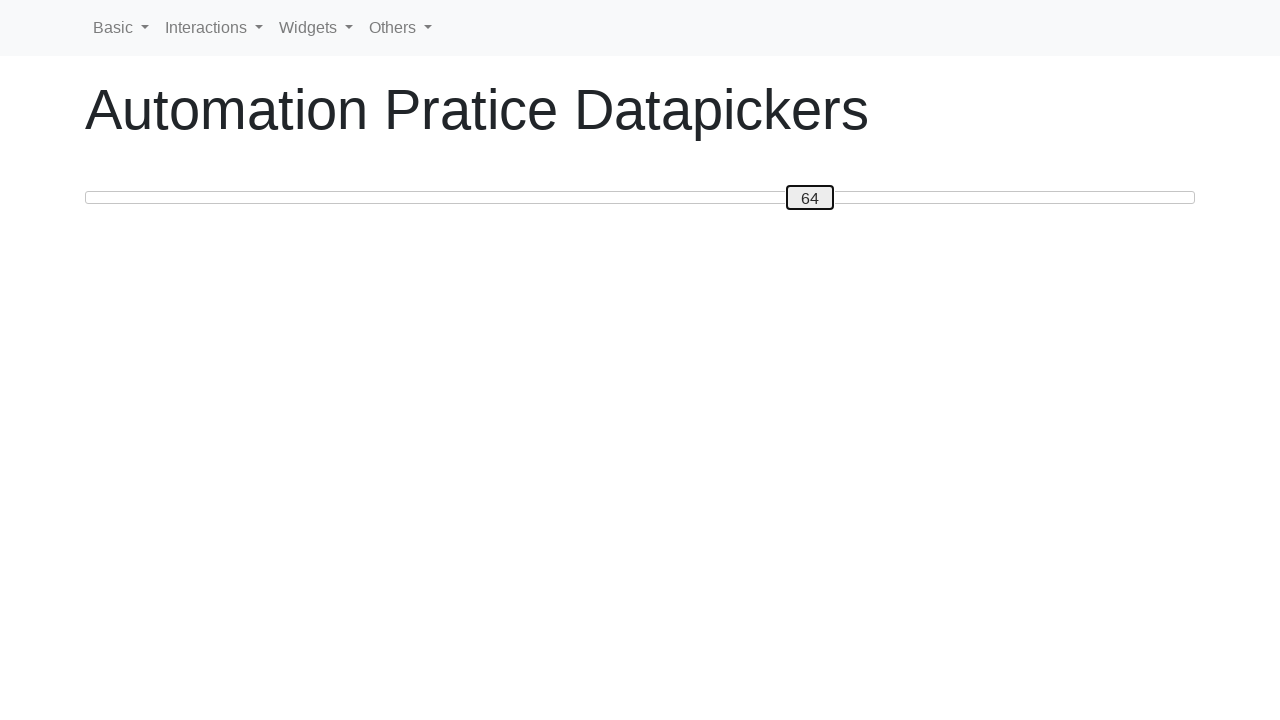

Read slider position: 64
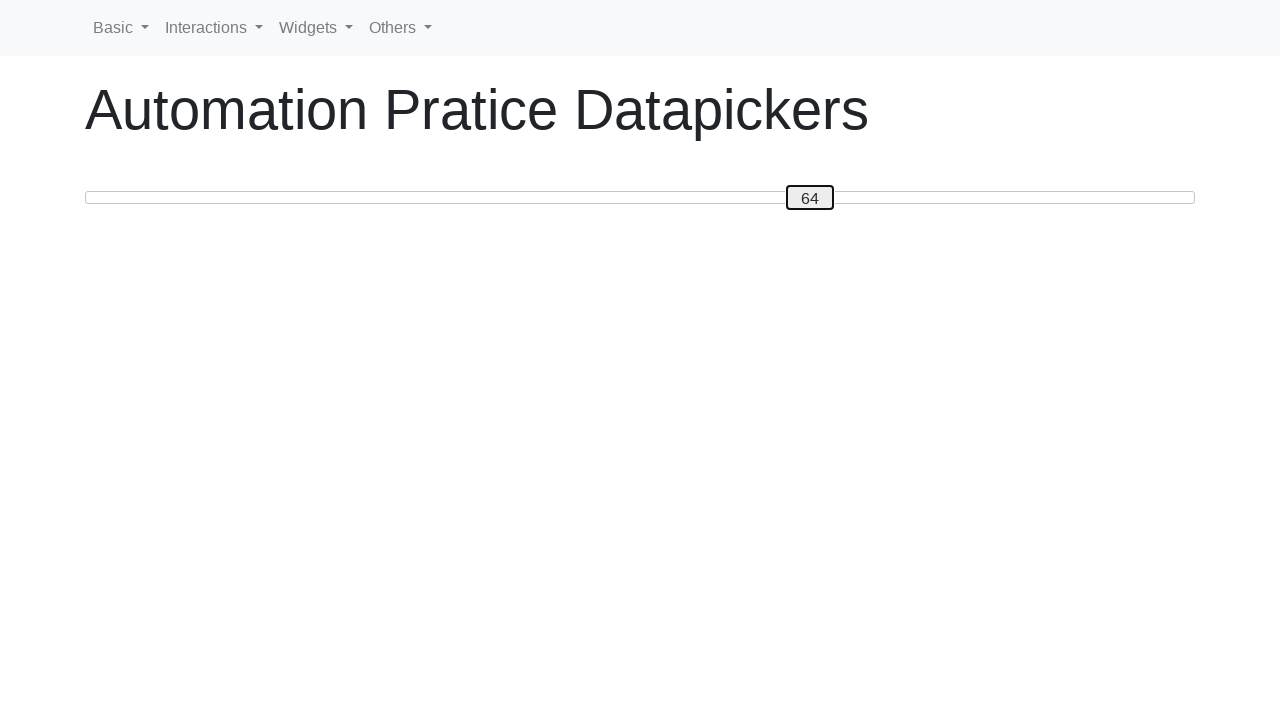

Pressed ArrowLeft to move slider towards position 0 on #custom-handle
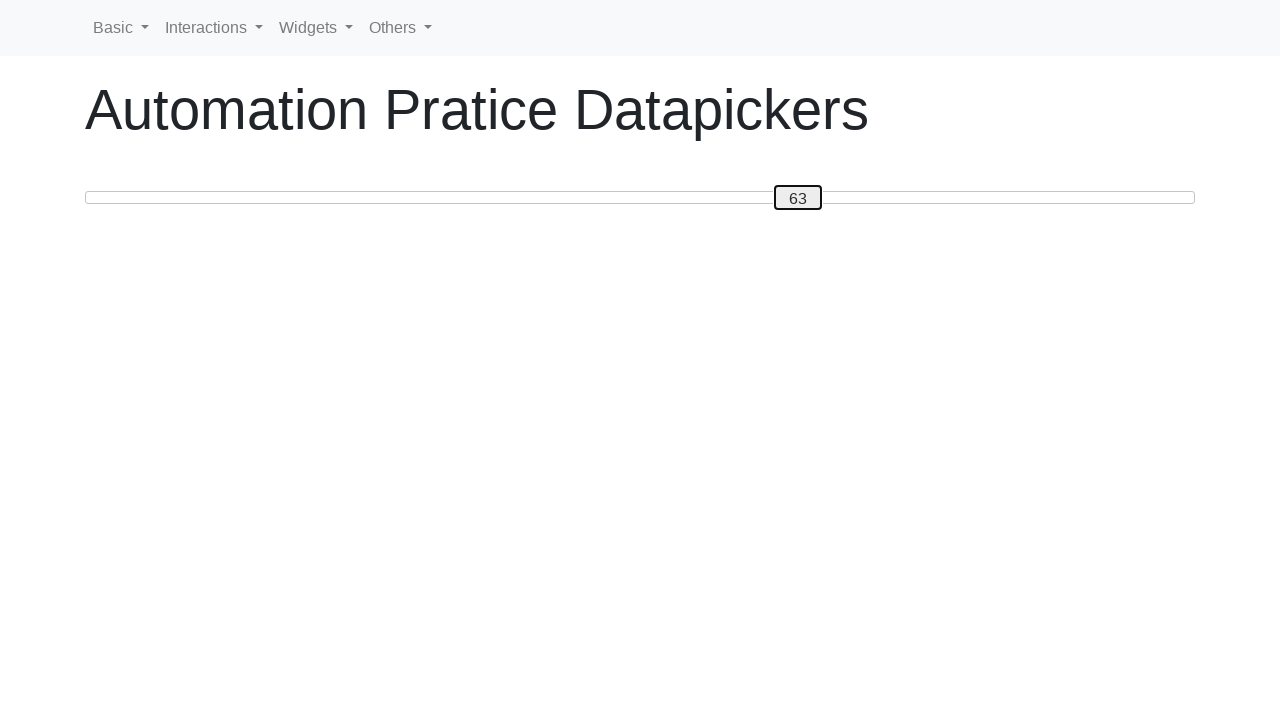

Read slider position: 63
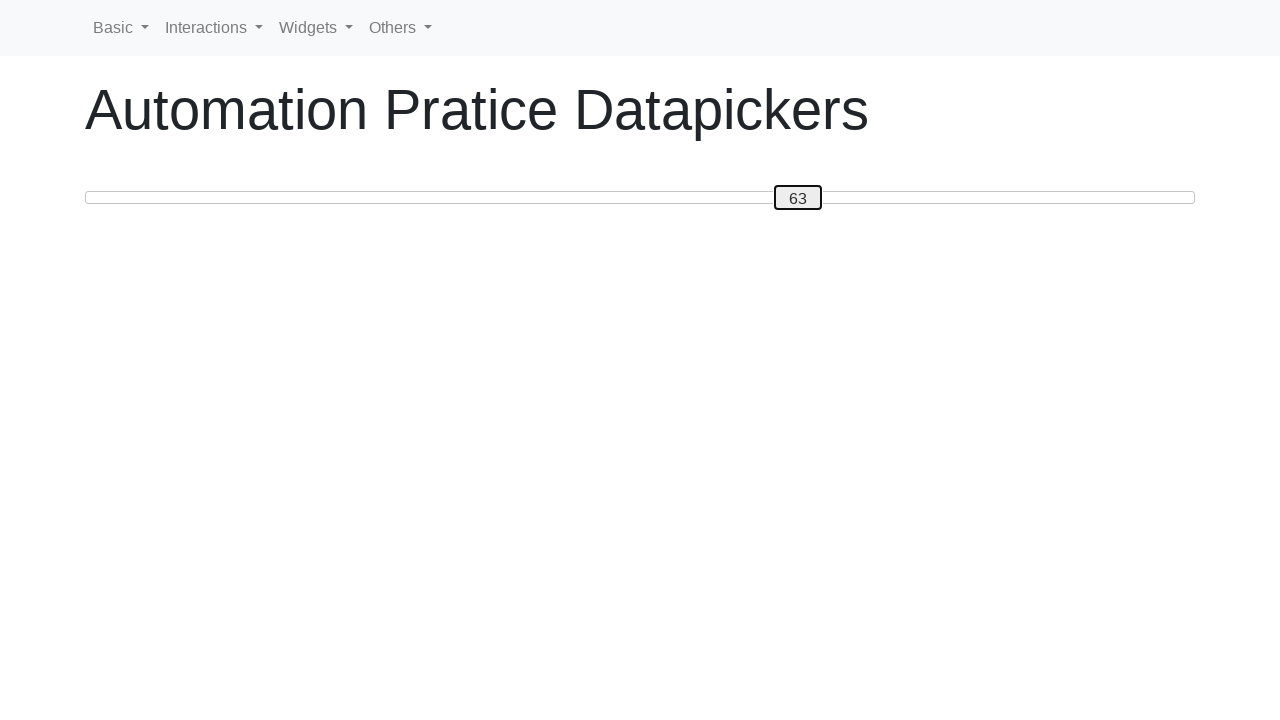

Pressed ArrowLeft to move slider towards position 0 on #custom-handle
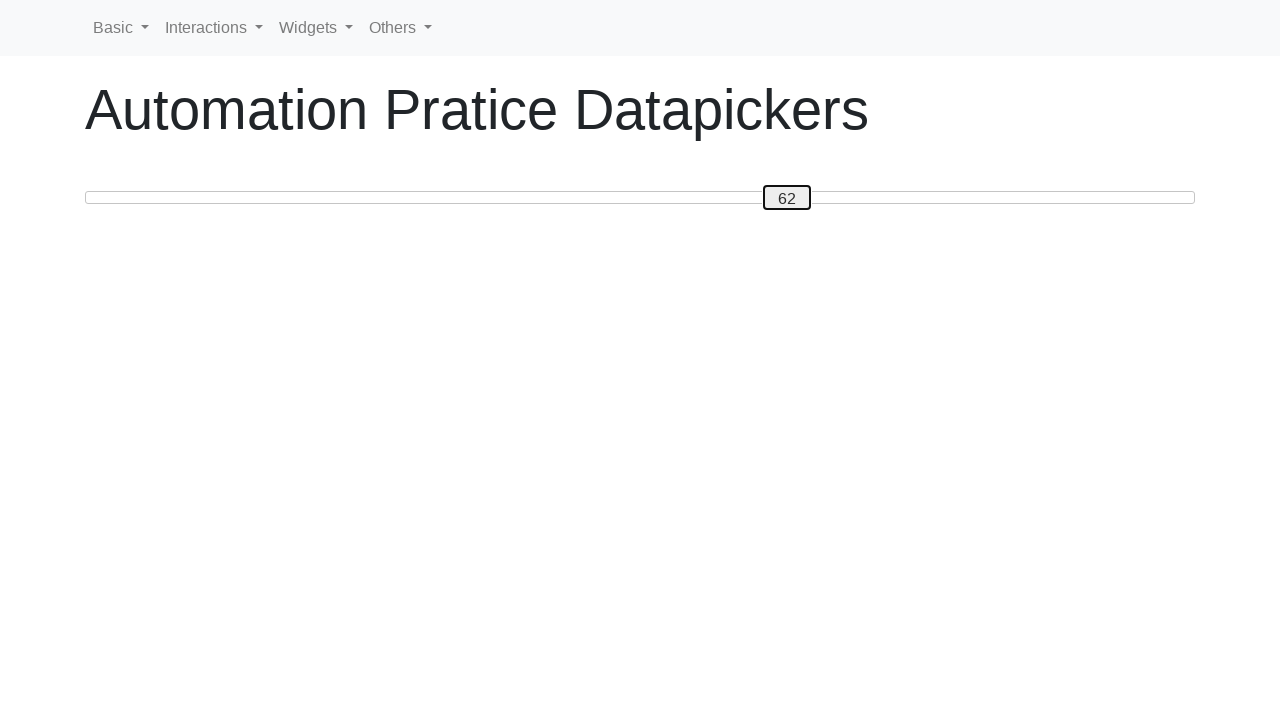

Read slider position: 62
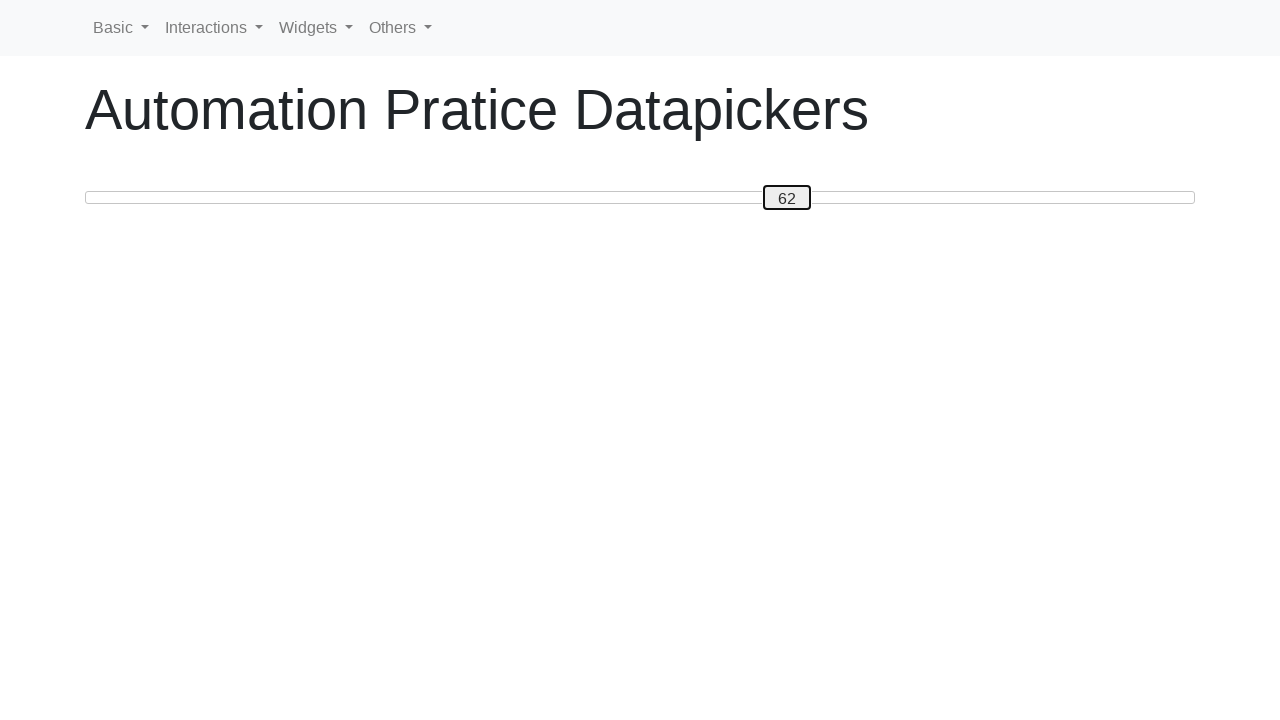

Pressed ArrowLeft to move slider towards position 0 on #custom-handle
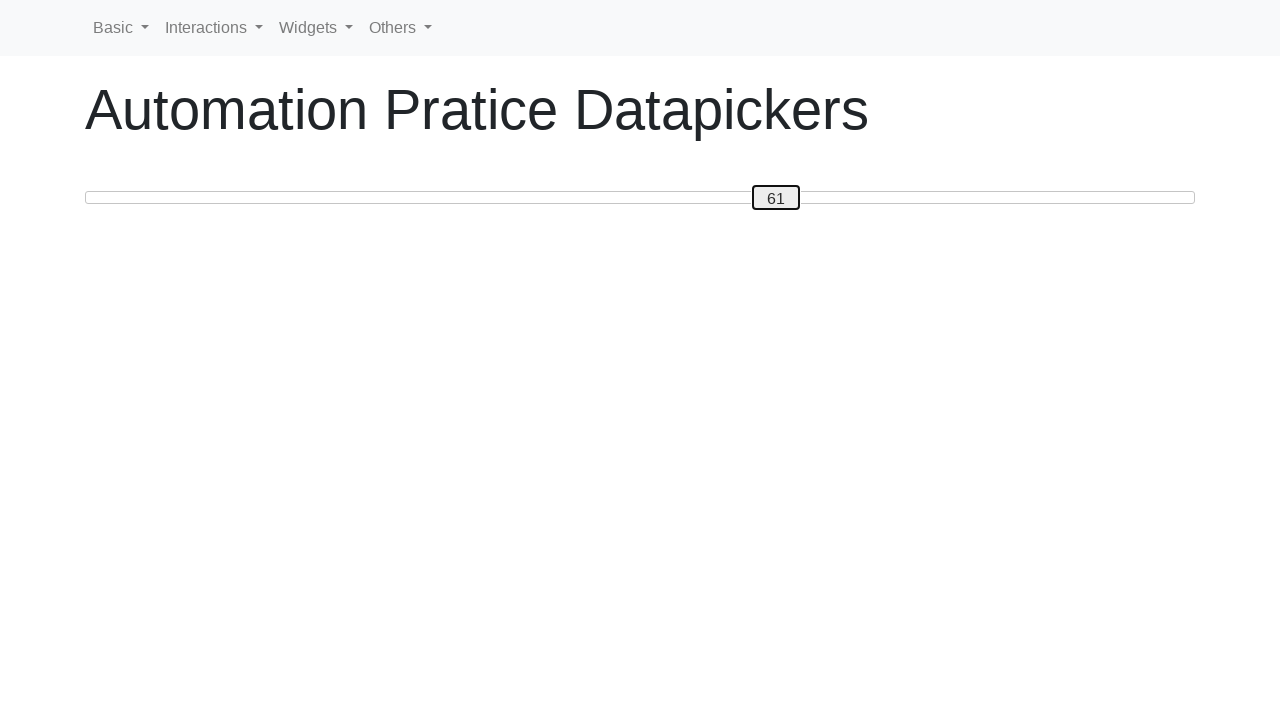

Read slider position: 61
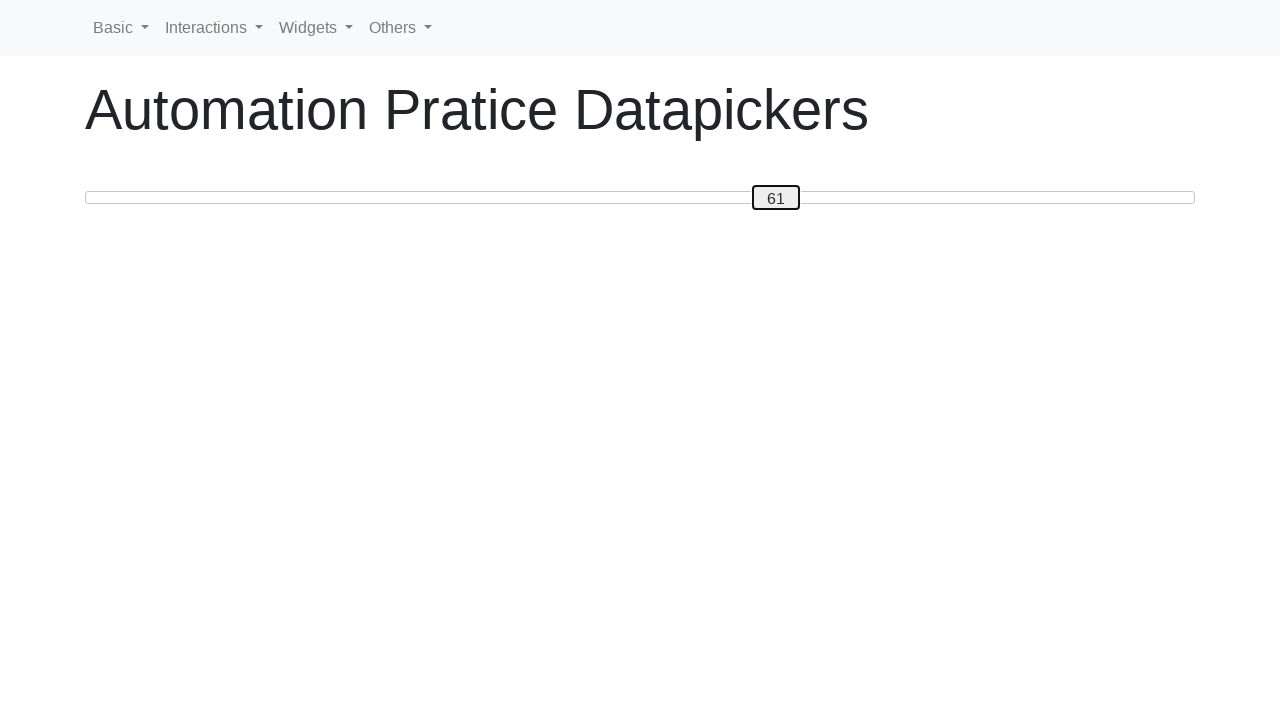

Pressed ArrowLeft to move slider towards position 0 on #custom-handle
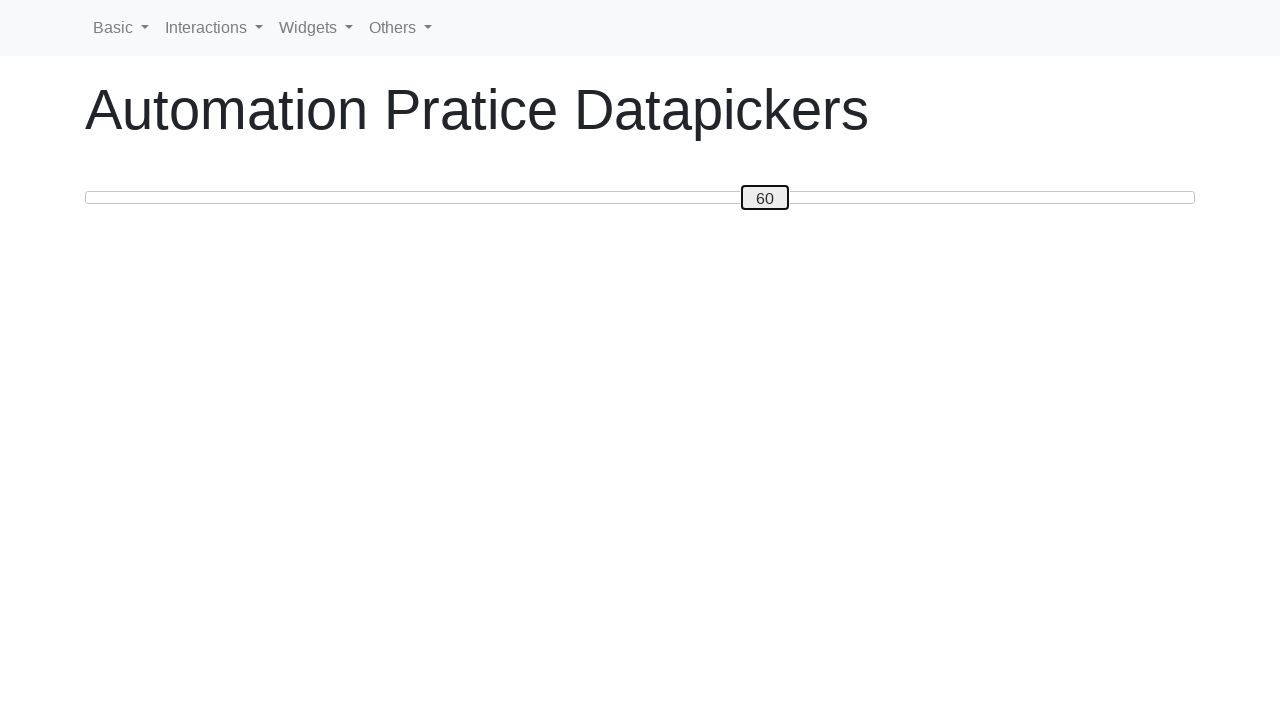

Read slider position: 60
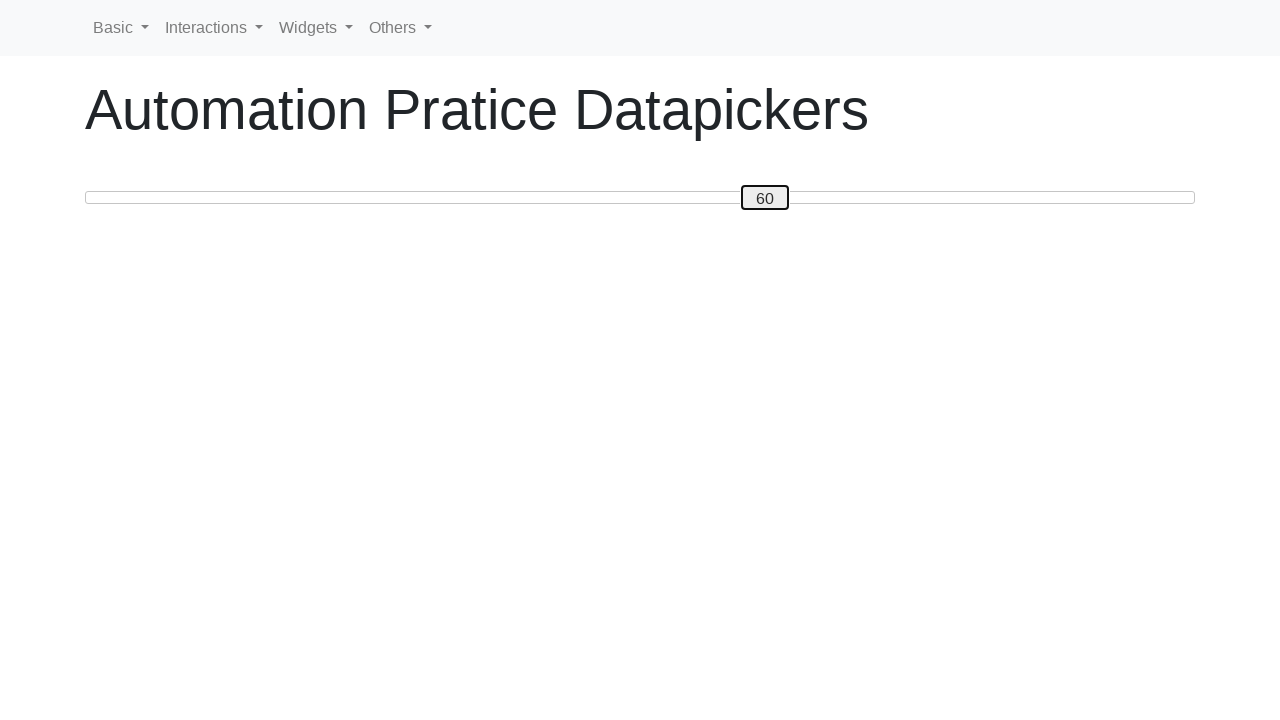

Pressed ArrowLeft to move slider towards position 0 on #custom-handle
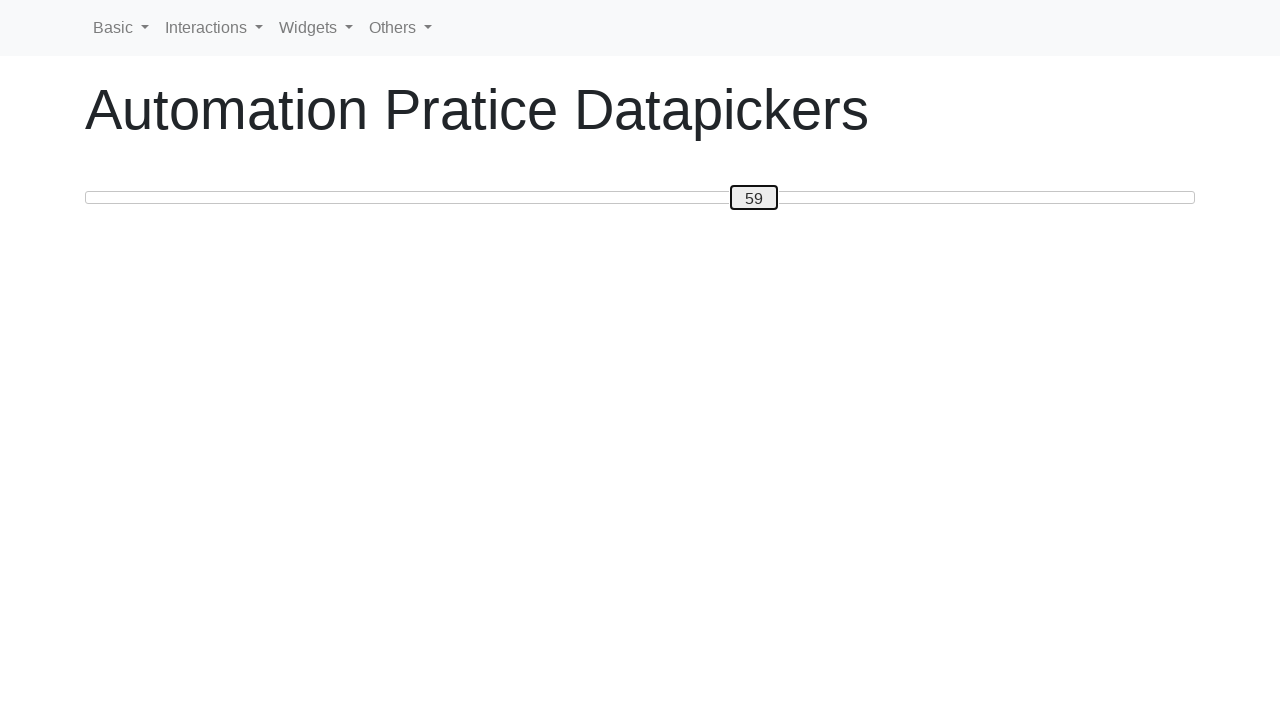

Read slider position: 59
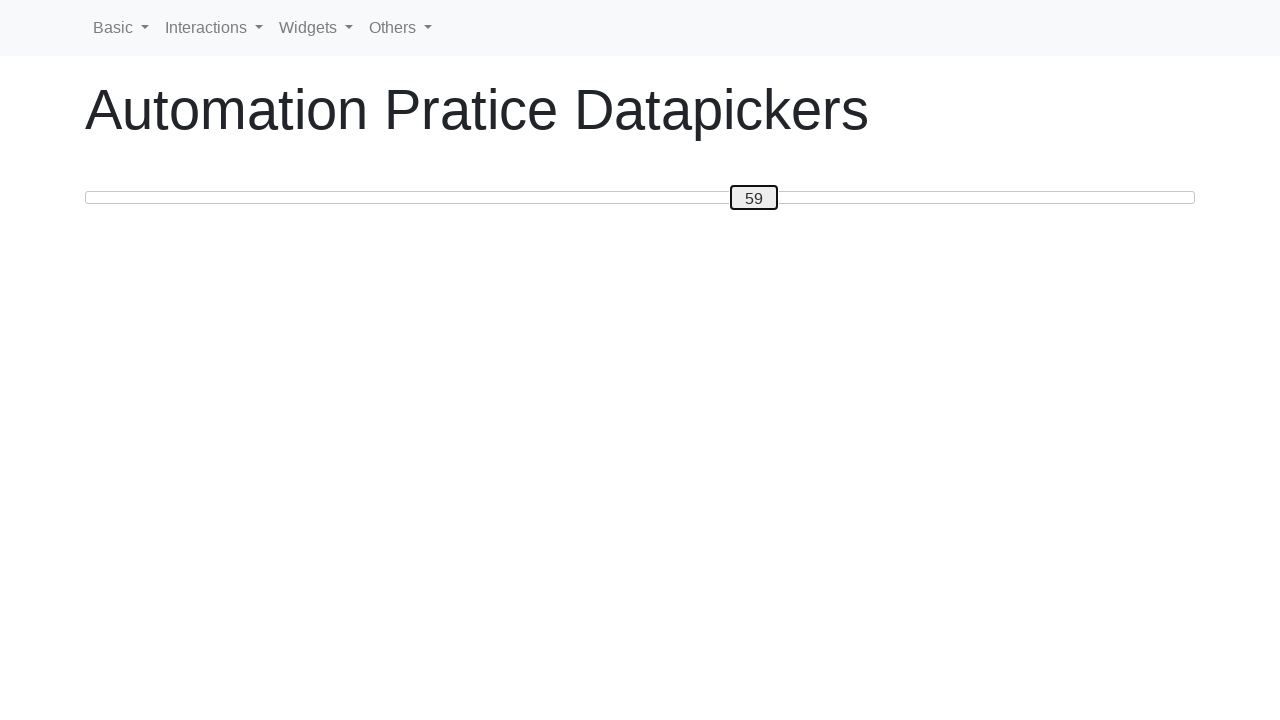

Pressed ArrowLeft to move slider towards position 0 on #custom-handle
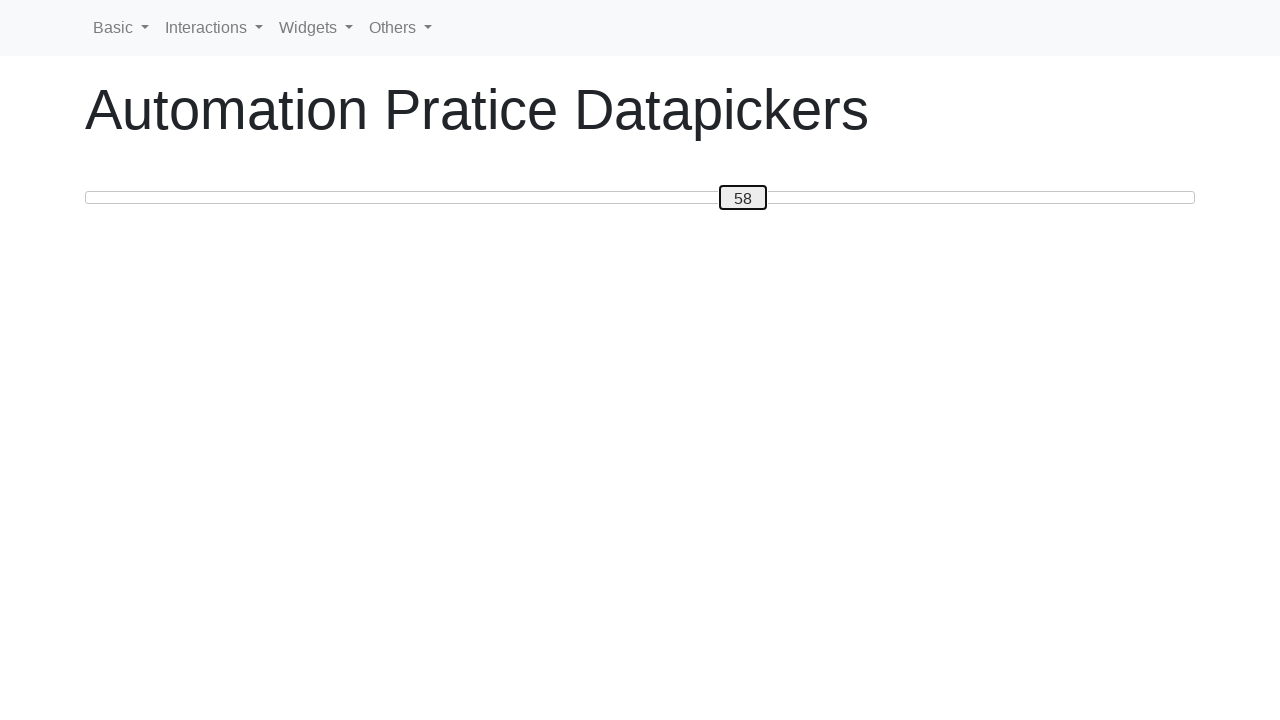

Read slider position: 58
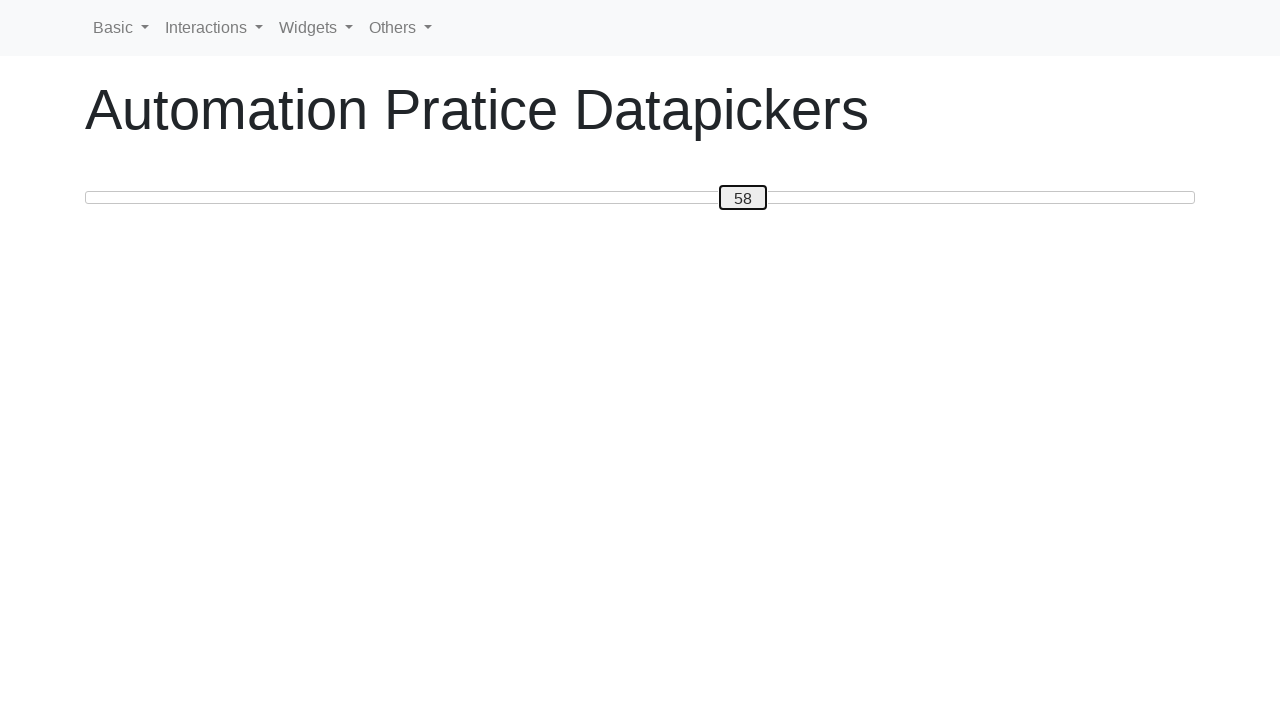

Pressed ArrowLeft to move slider towards position 0 on #custom-handle
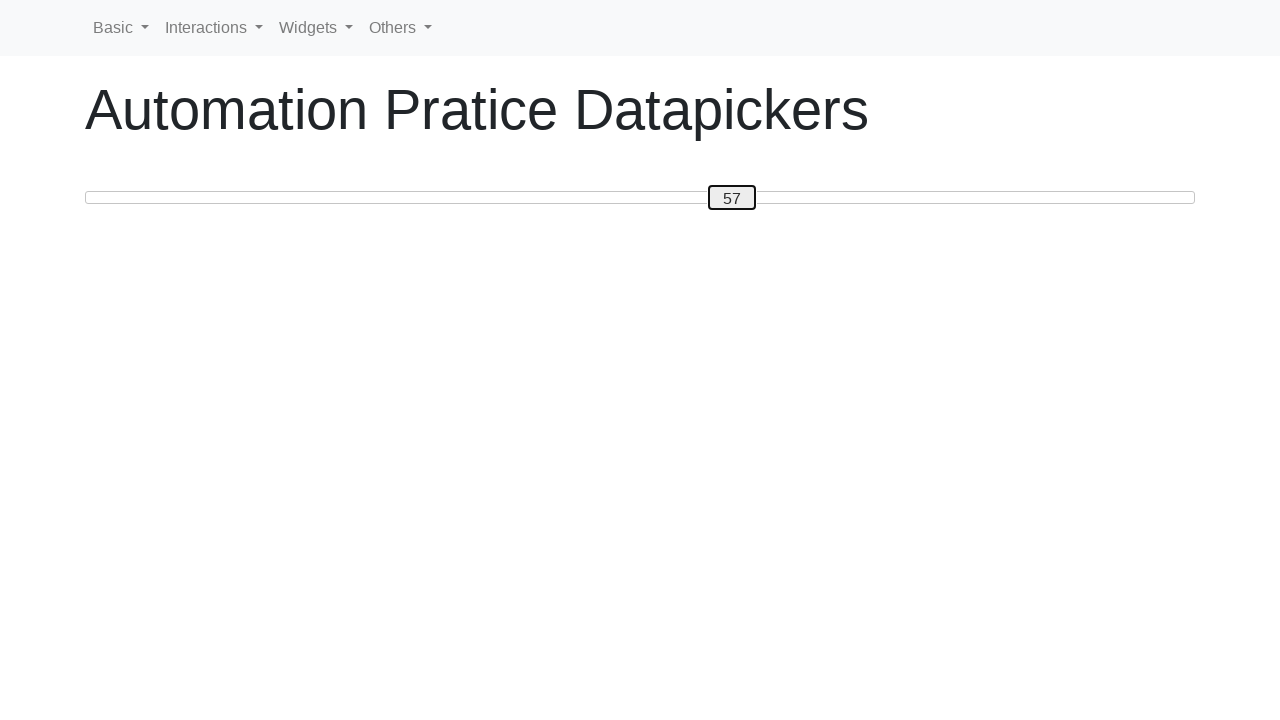

Read slider position: 57
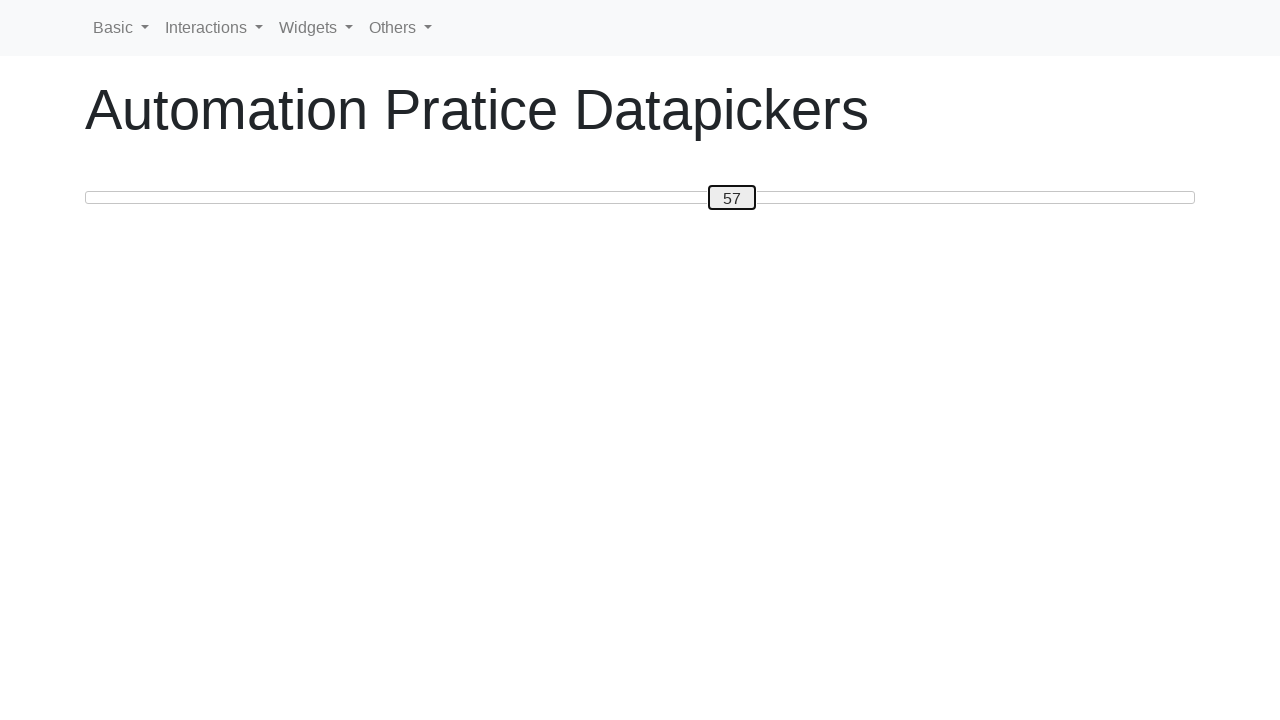

Pressed ArrowLeft to move slider towards position 0 on #custom-handle
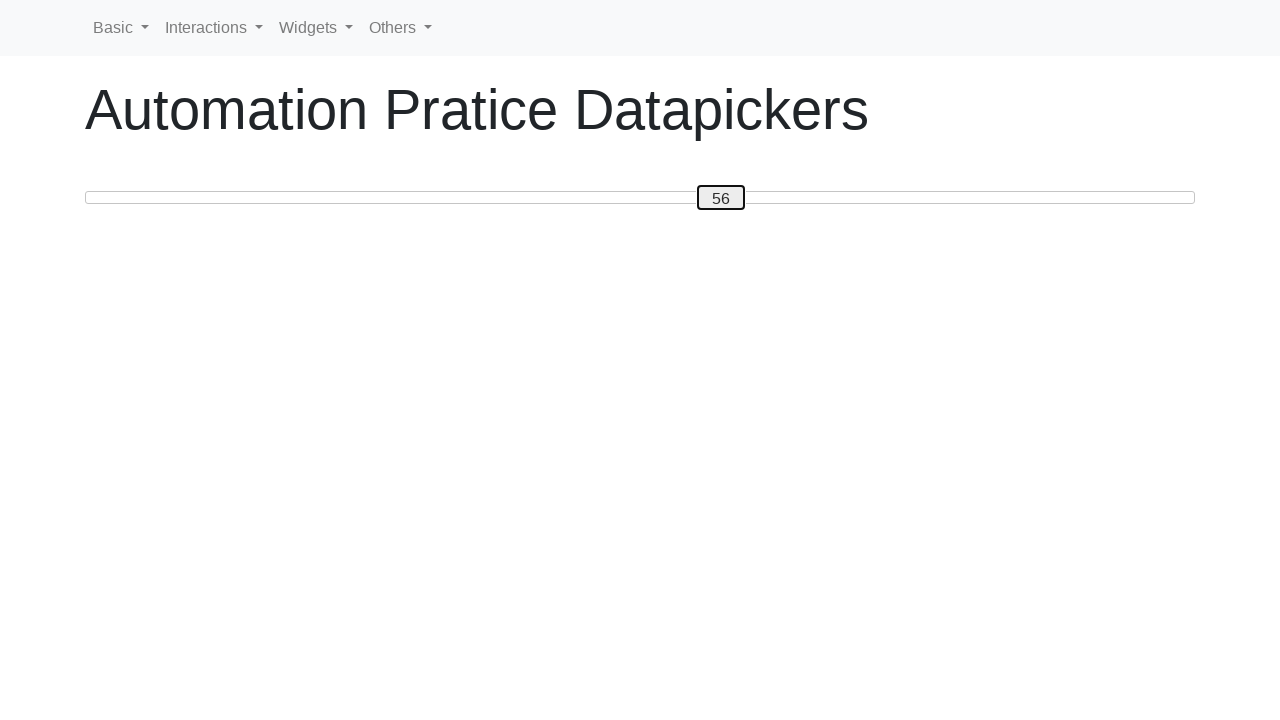

Read slider position: 56
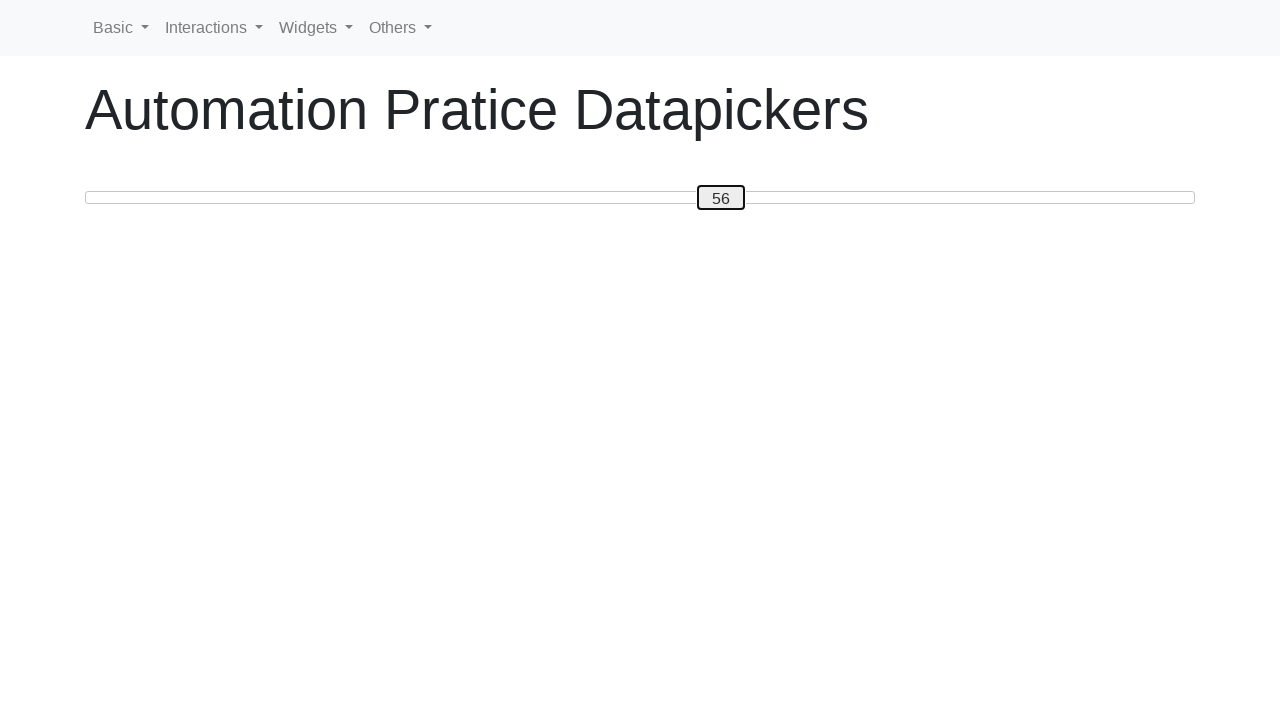

Pressed ArrowLeft to move slider towards position 0 on #custom-handle
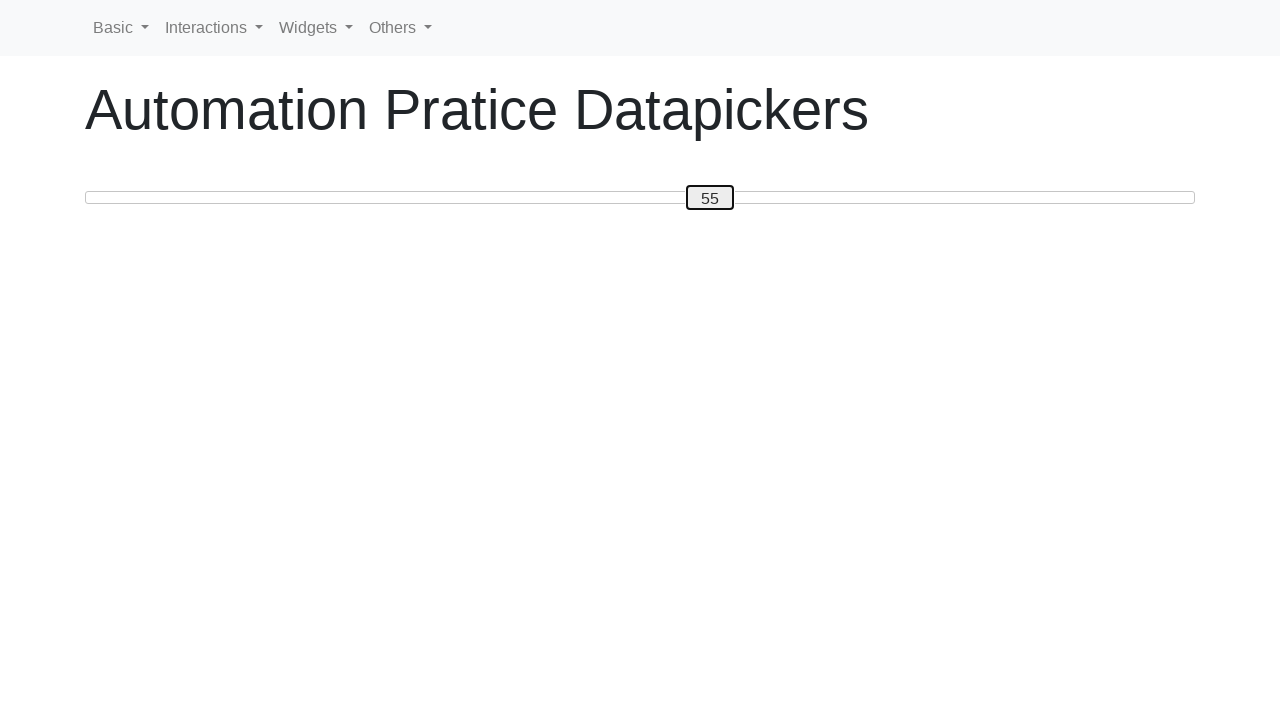

Read slider position: 55
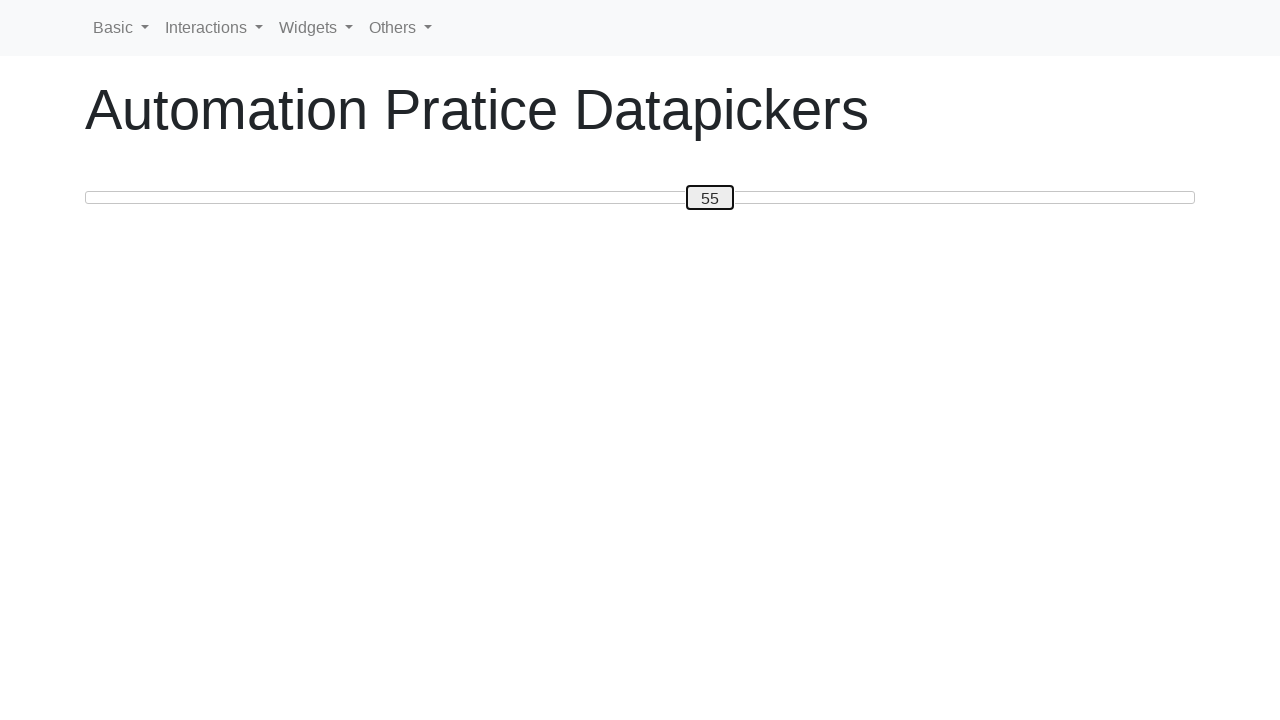

Pressed ArrowLeft to move slider towards position 0 on #custom-handle
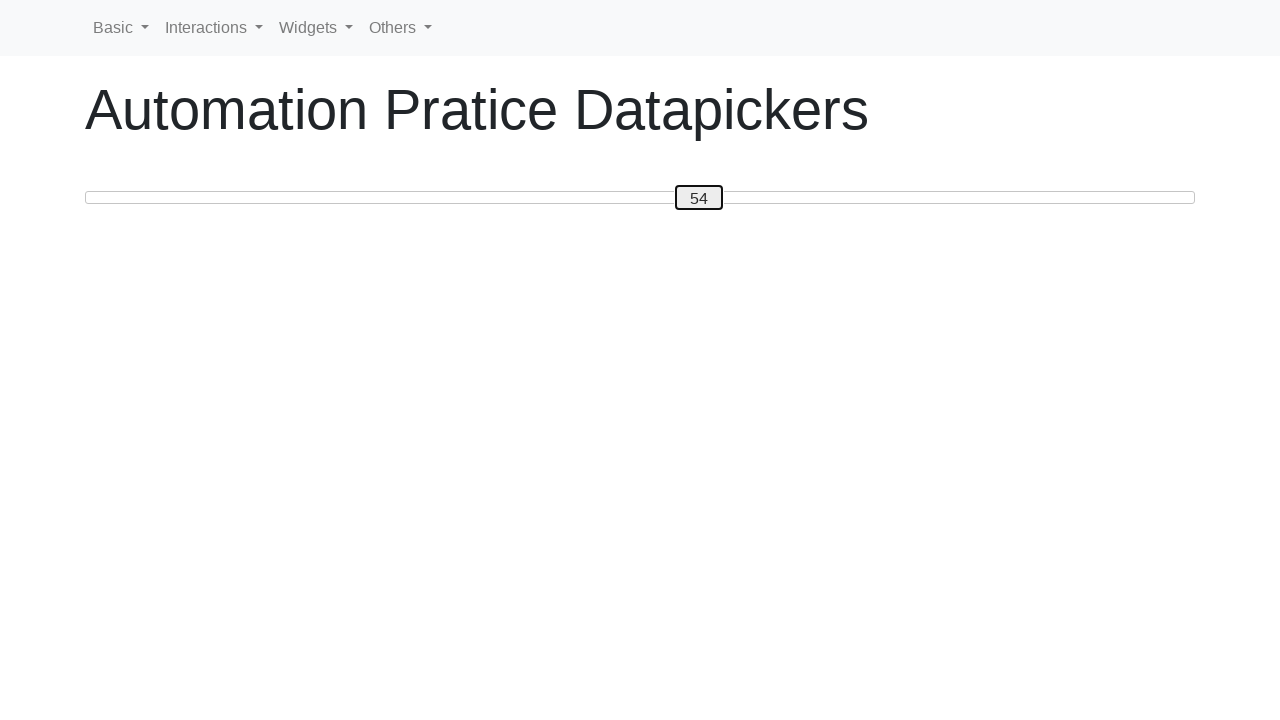

Read slider position: 54
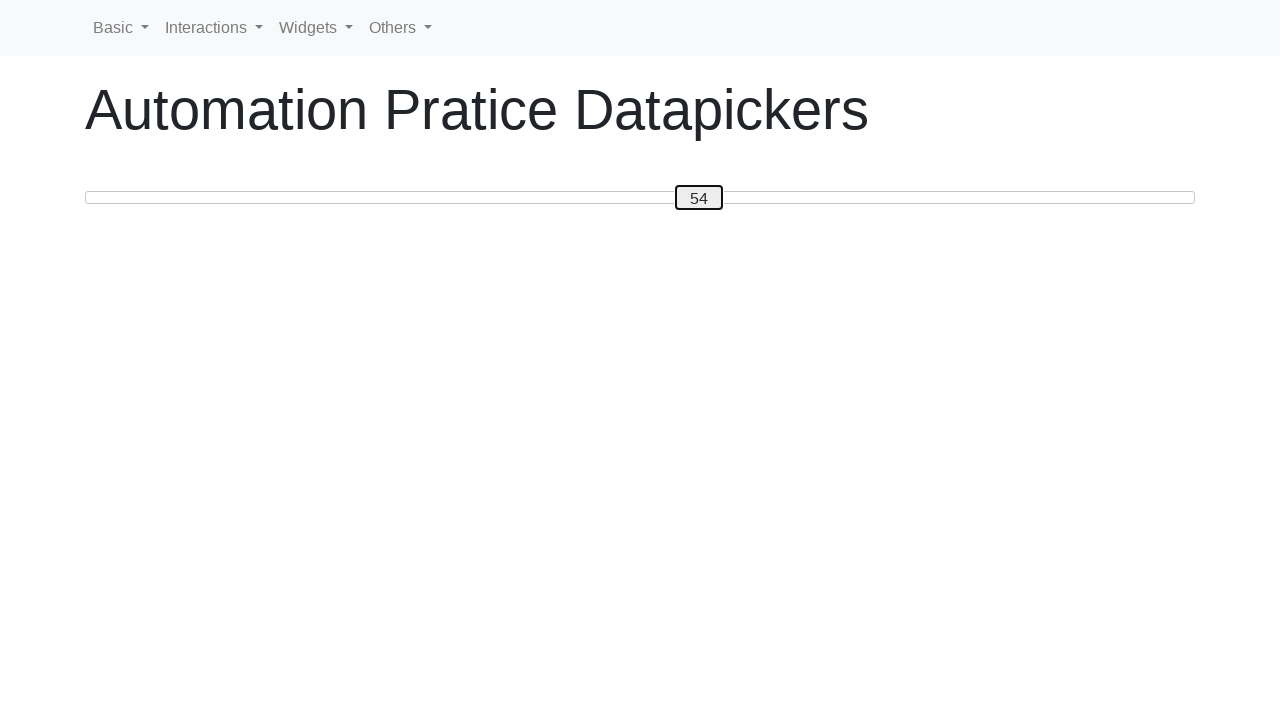

Pressed ArrowLeft to move slider towards position 0 on #custom-handle
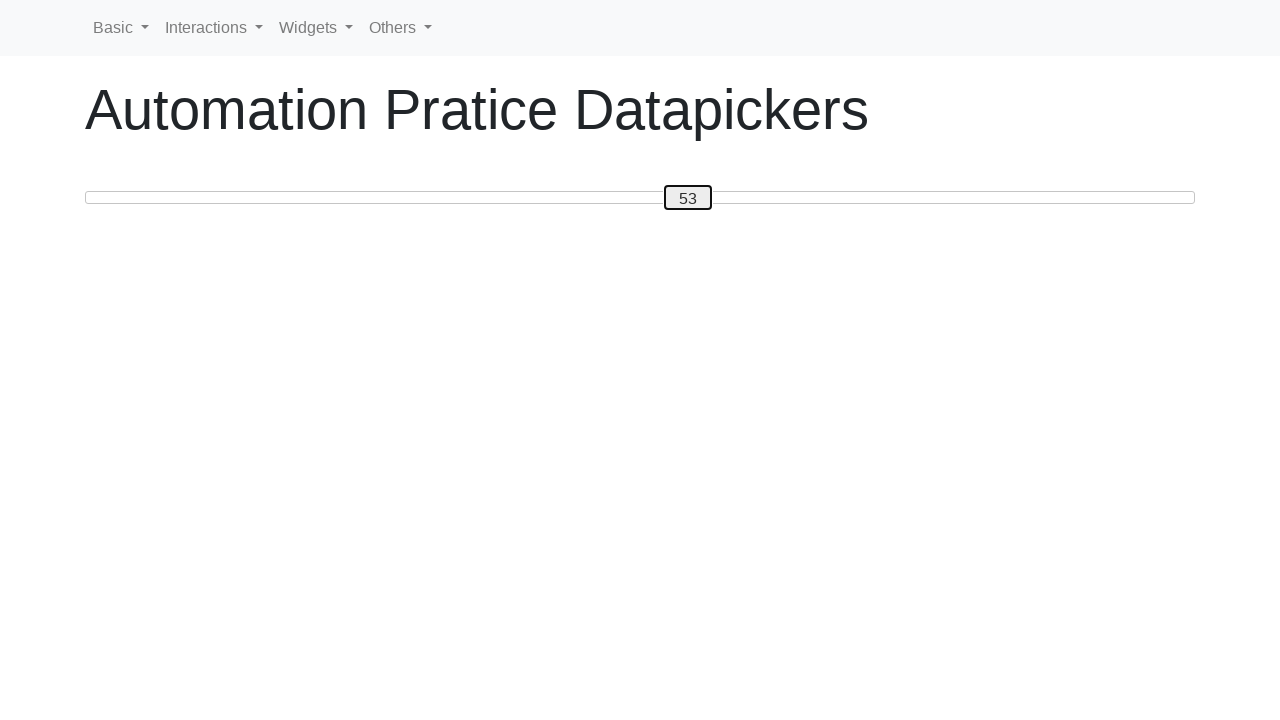

Read slider position: 53
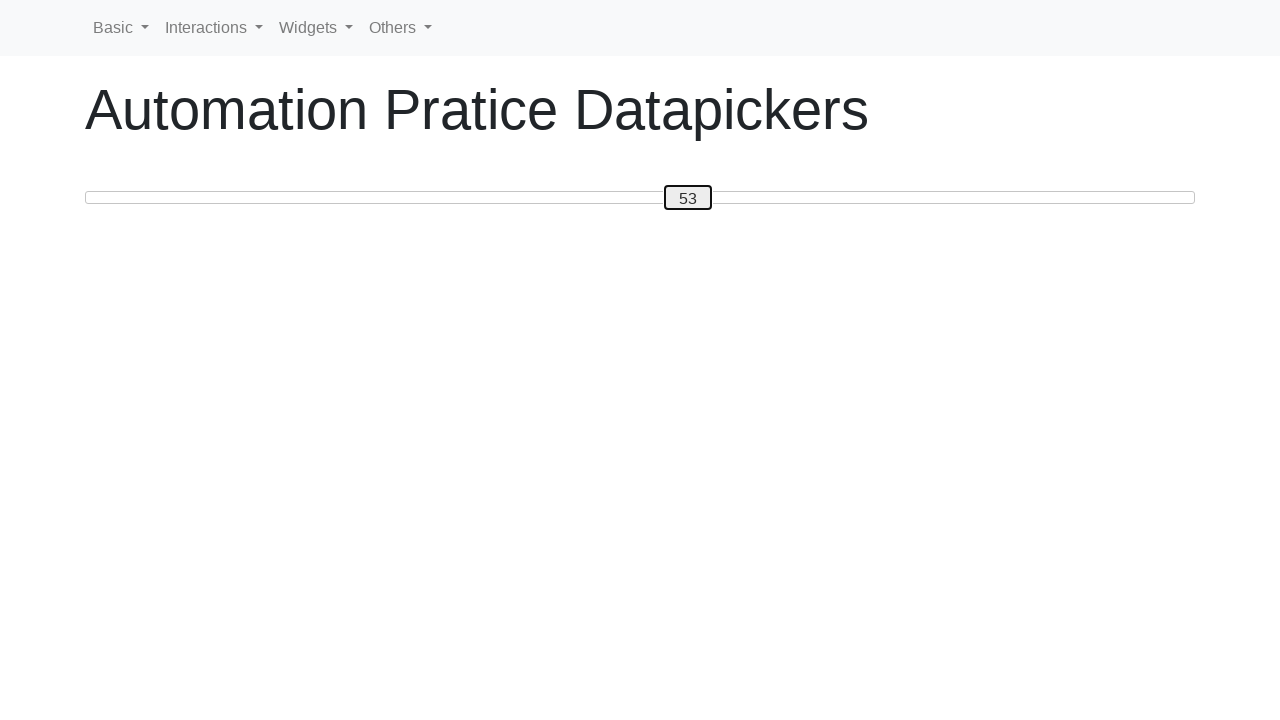

Pressed ArrowLeft to move slider towards position 0 on #custom-handle
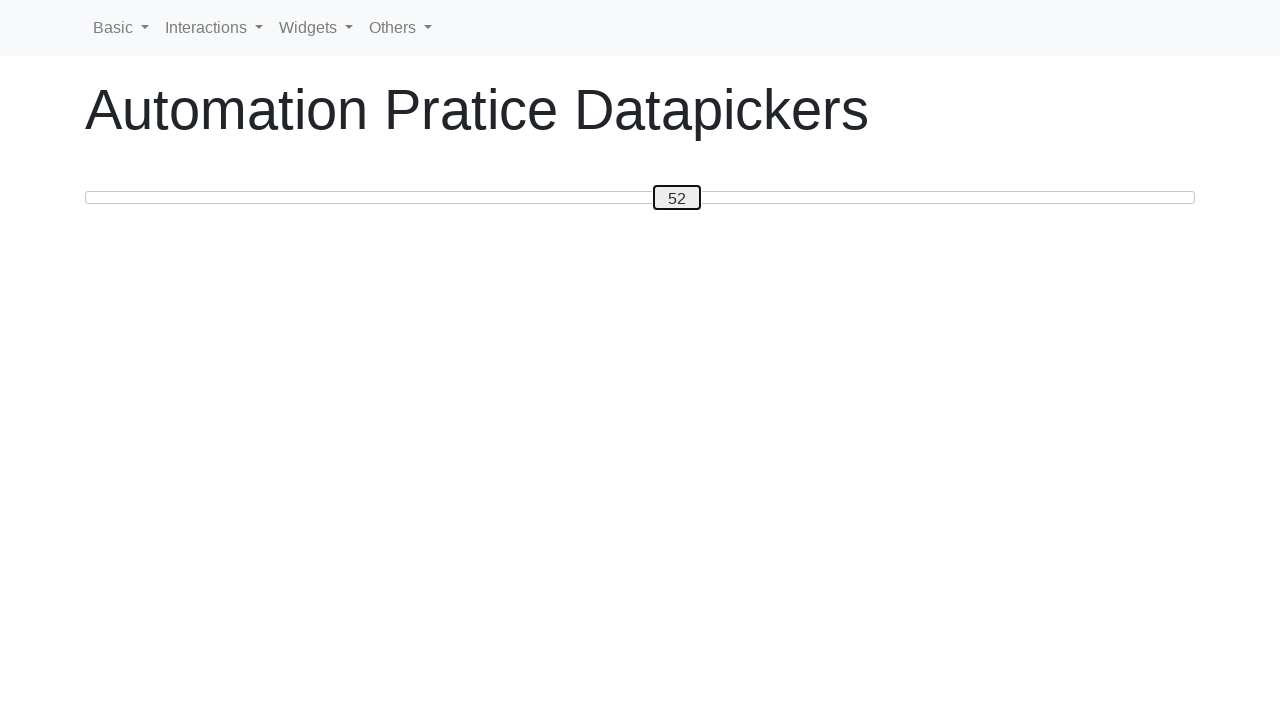

Read slider position: 52
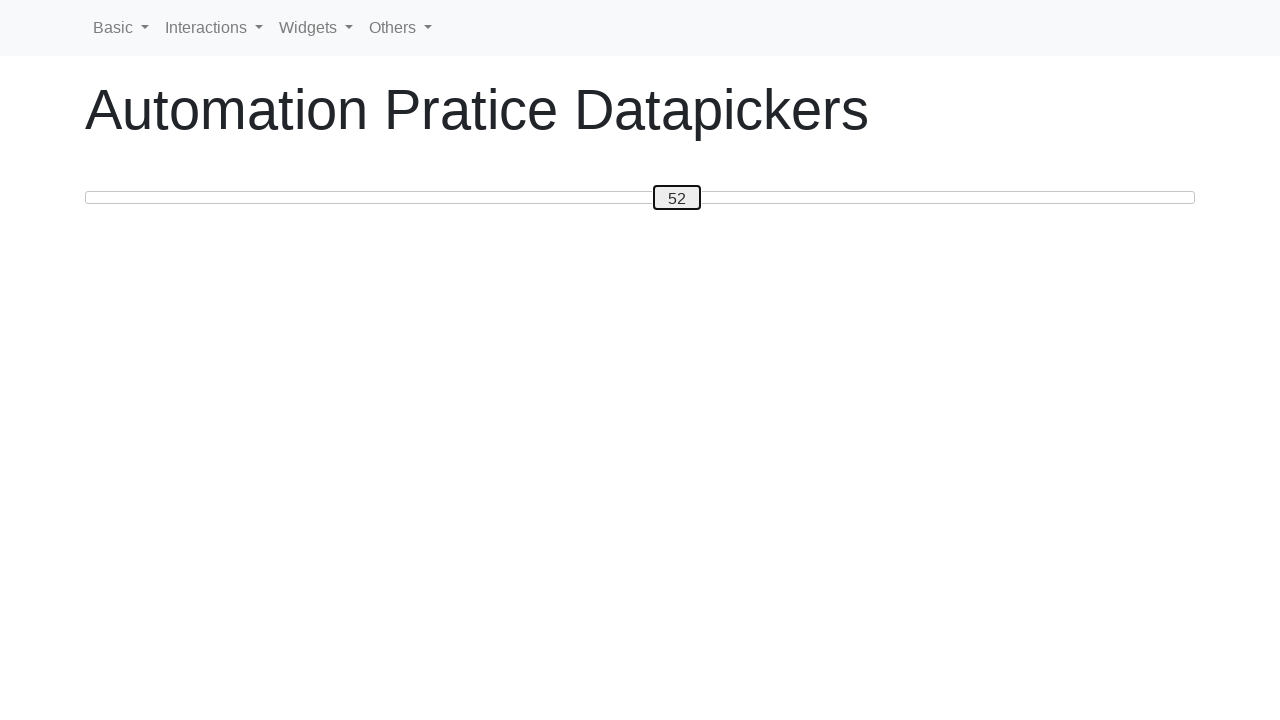

Pressed ArrowLeft to move slider towards position 0 on #custom-handle
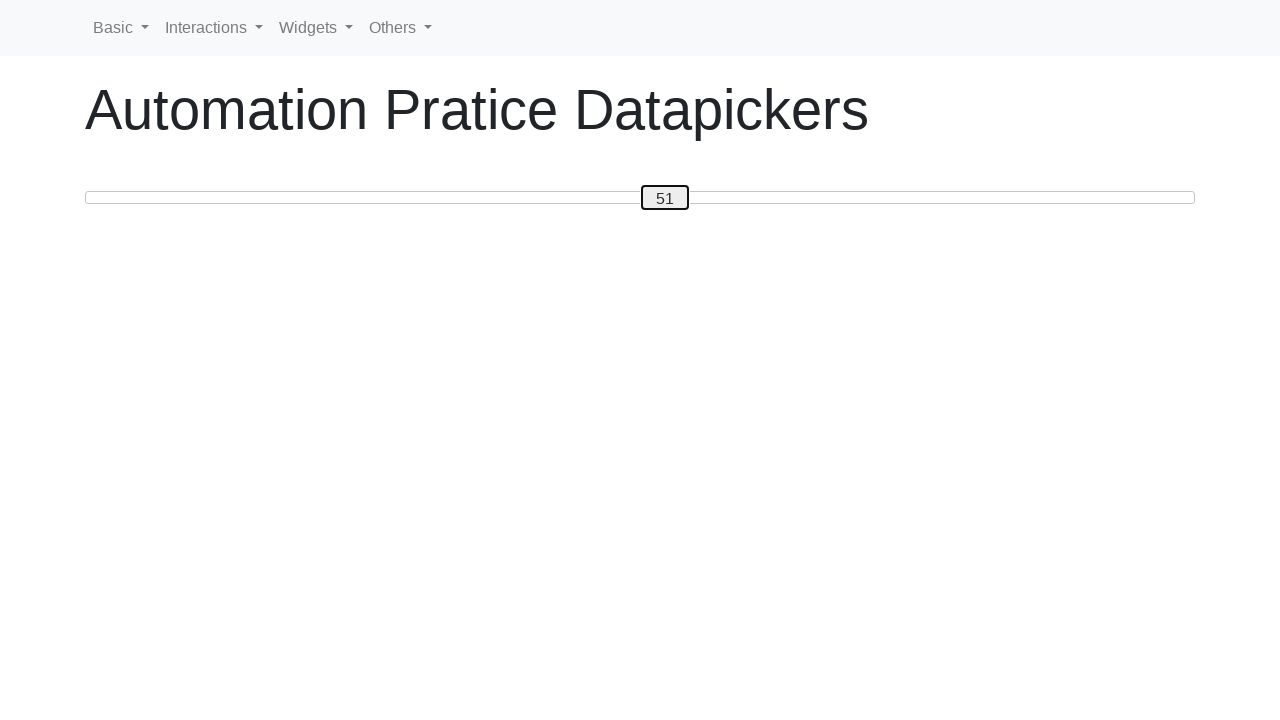

Read slider position: 51
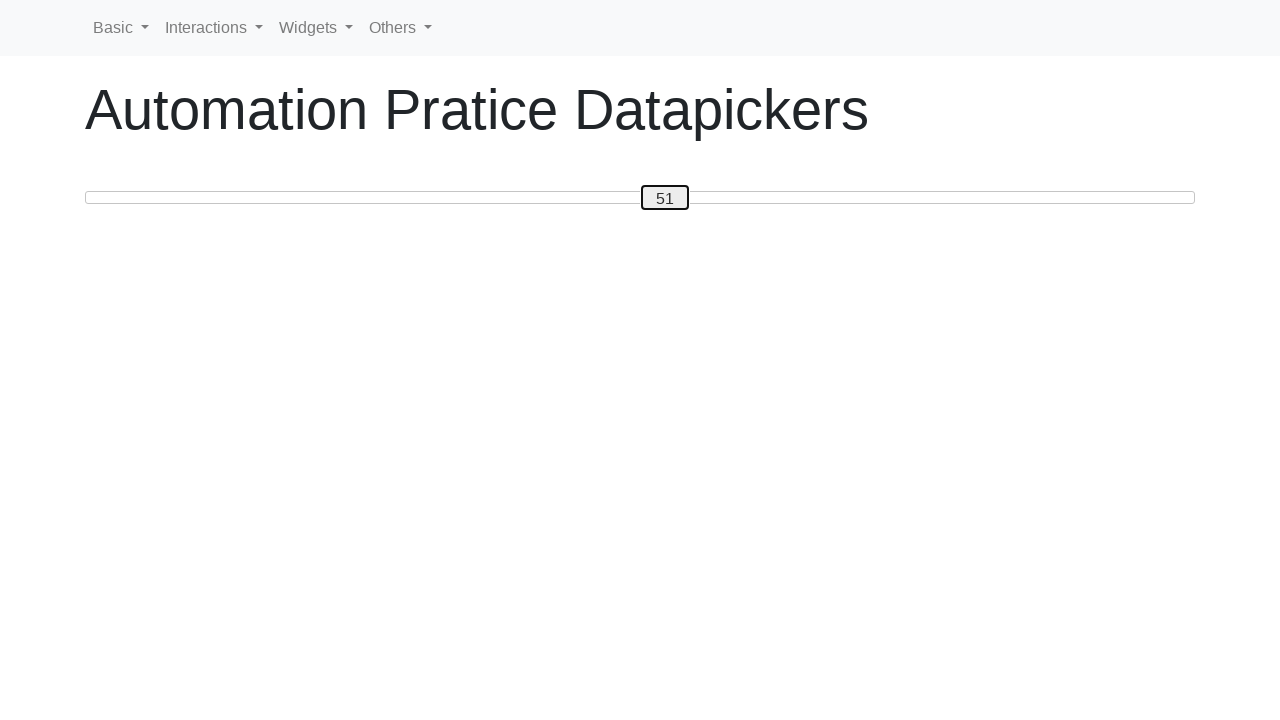

Pressed ArrowLeft to move slider towards position 0 on #custom-handle
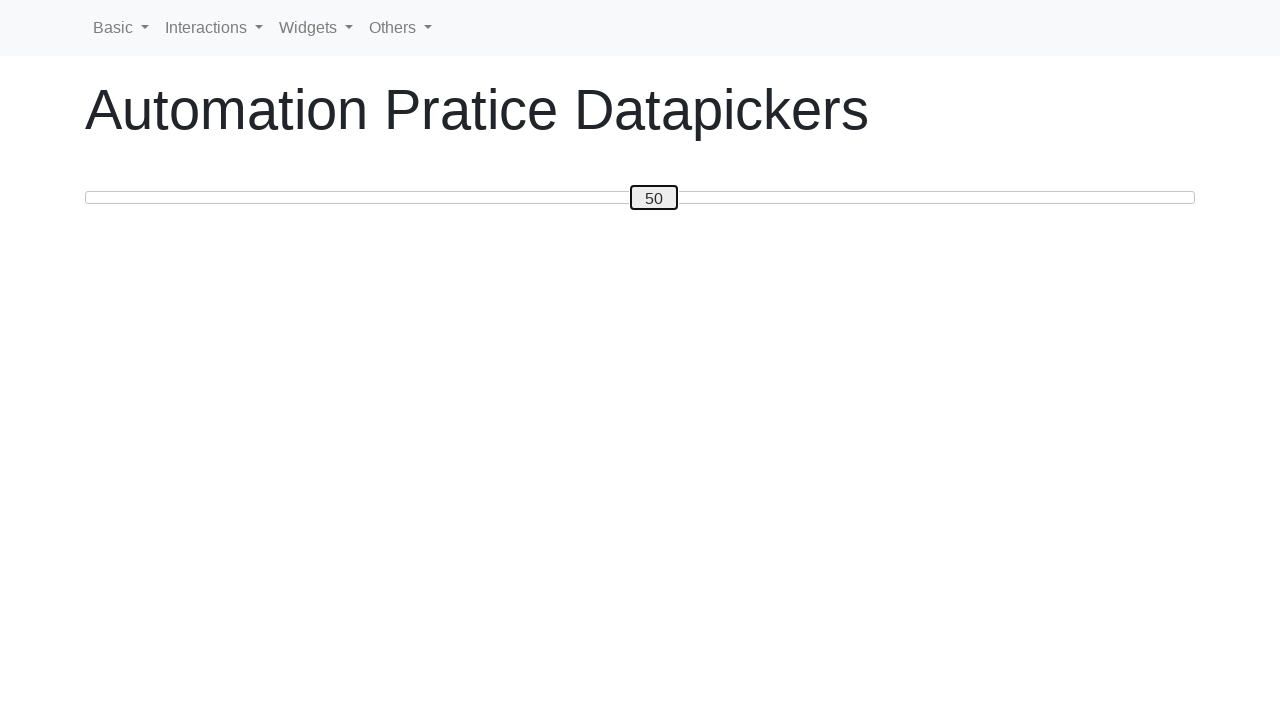

Read slider position: 50
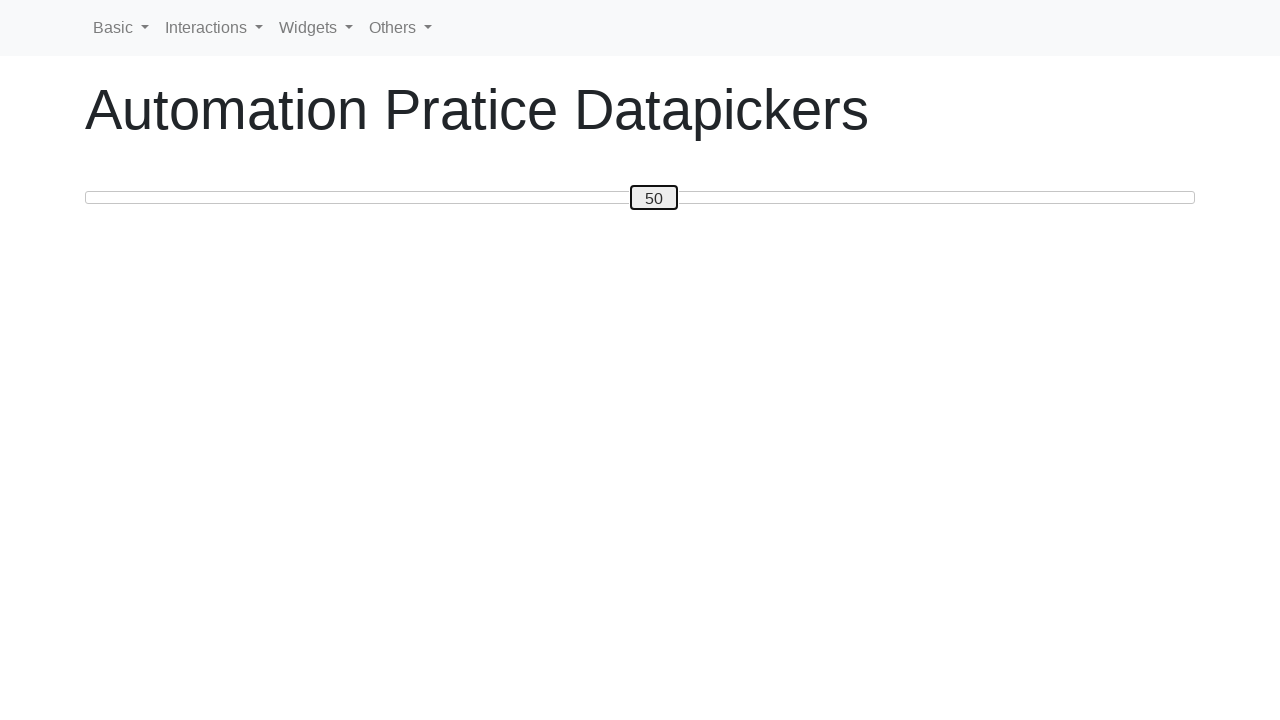

Pressed ArrowLeft to move slider towards position 0 on #custom-handle
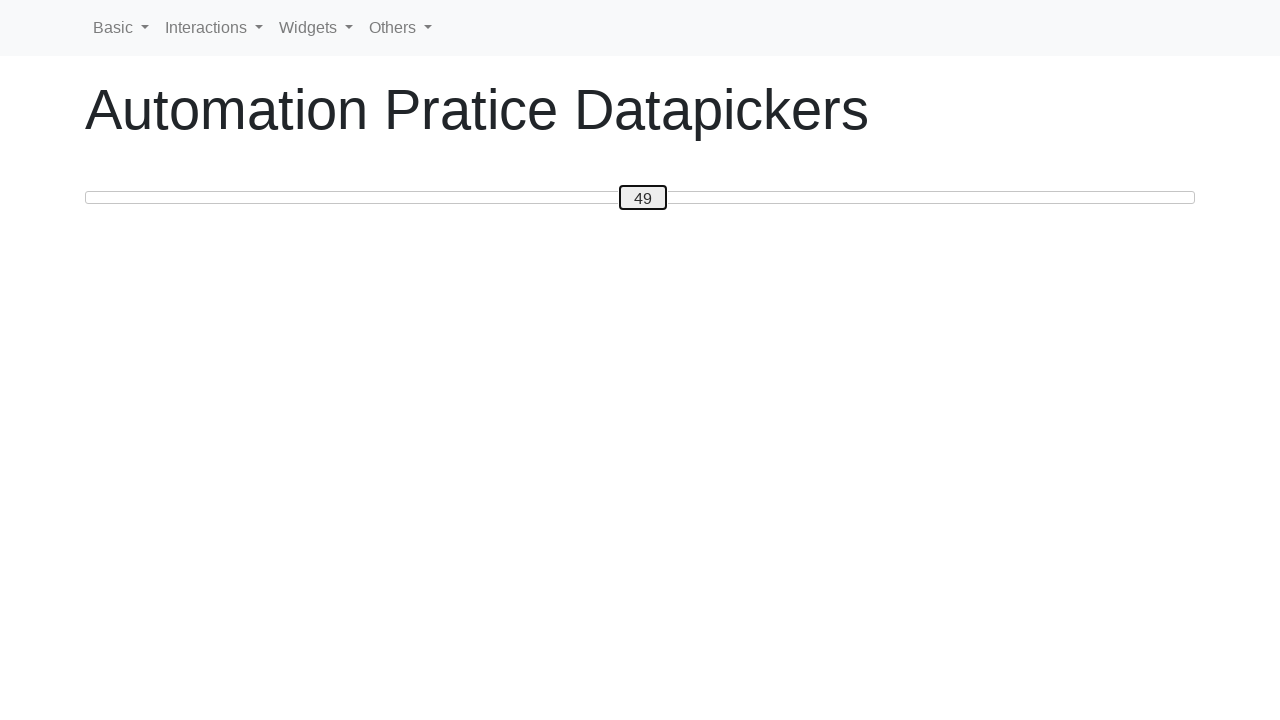

Read slider position: 49
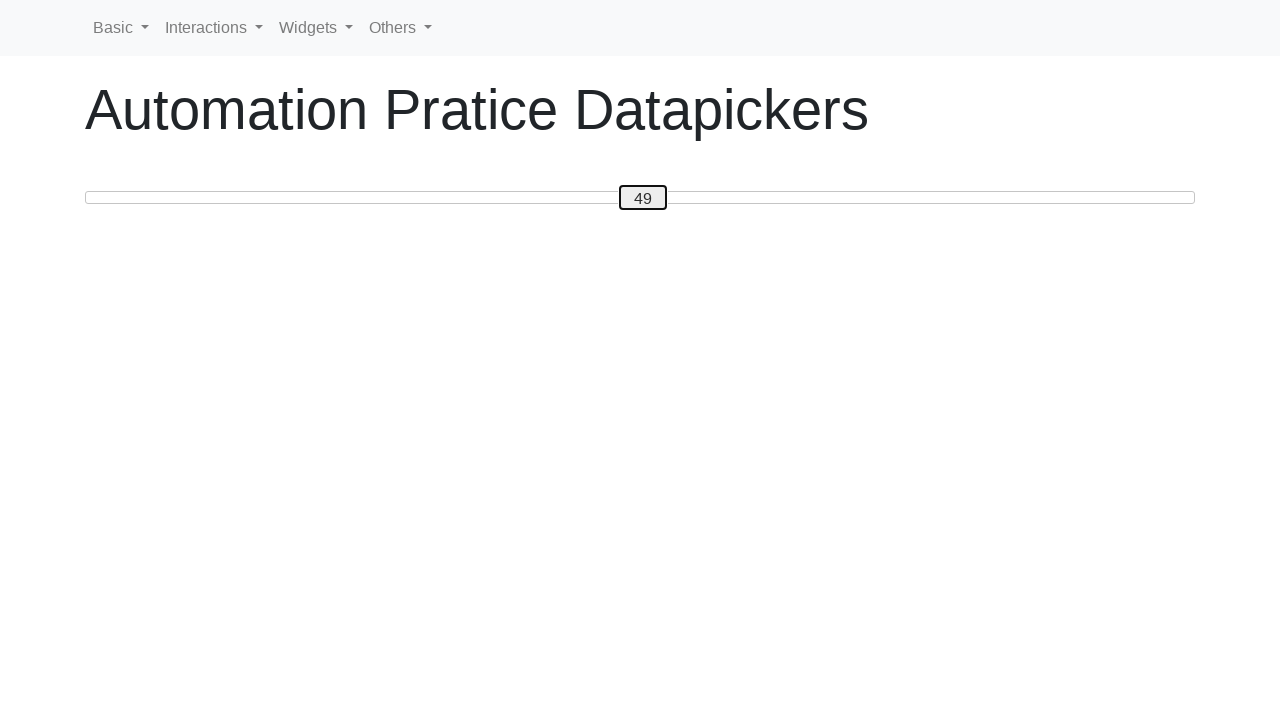

Pressed ArrowLeft to move slider towards position 0 on #custom-handle
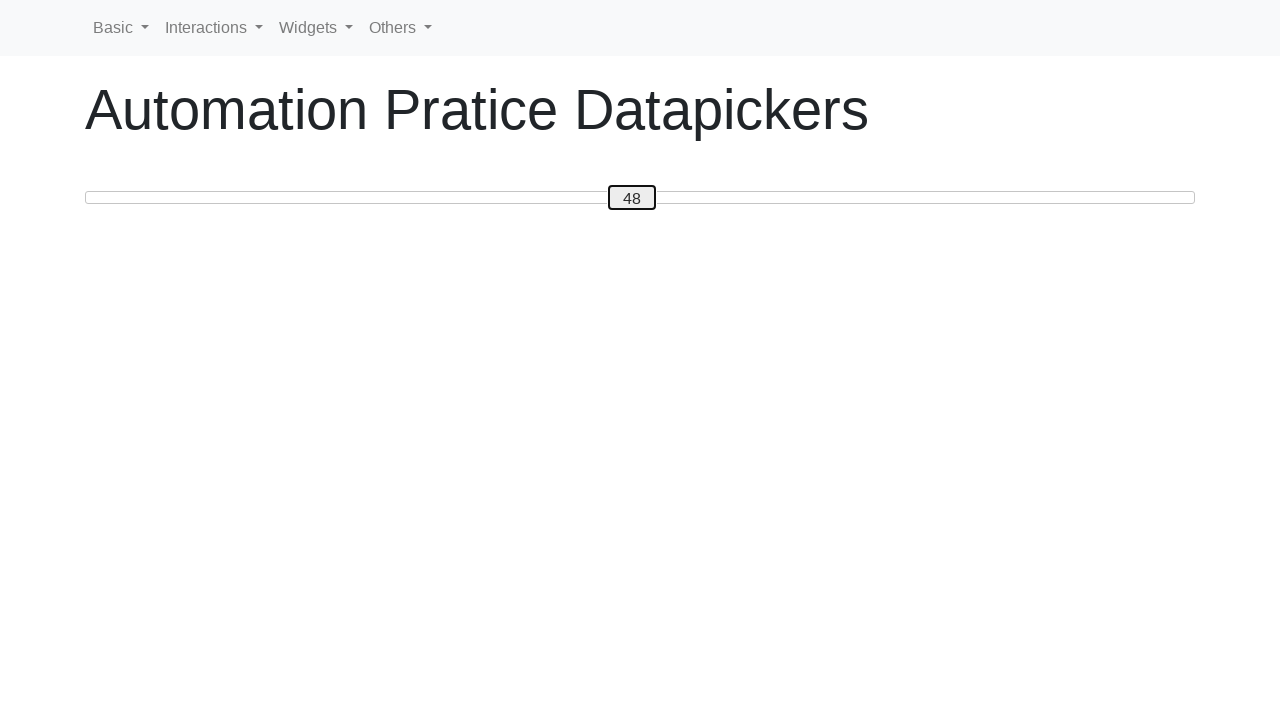

Read slider position: 48
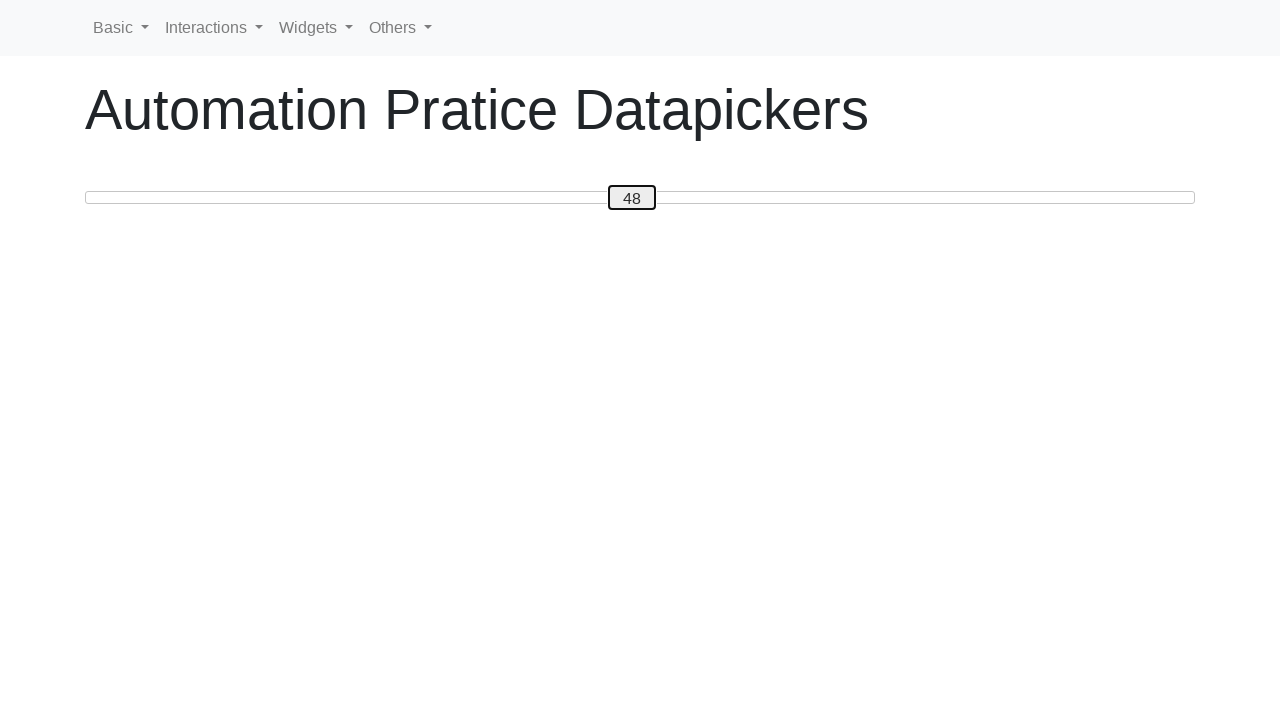

Pressed ArrowLeft to move slider towards position 0 on #custom-handle
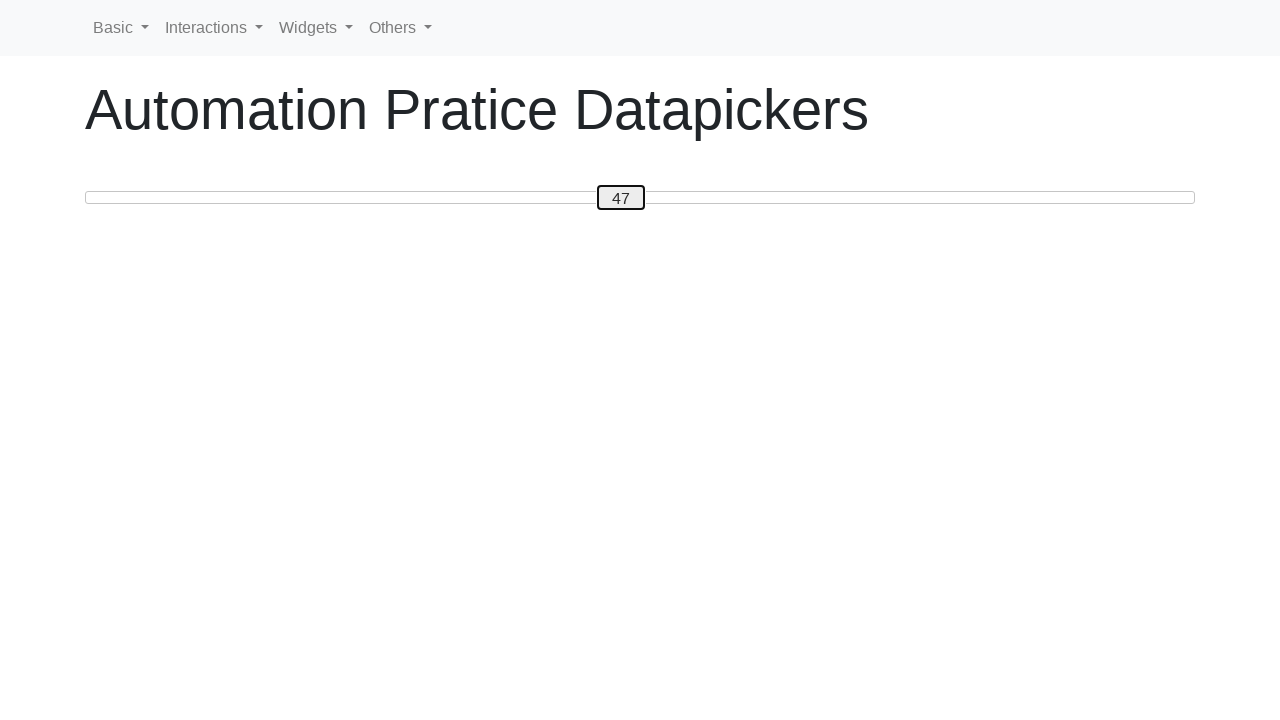

Read slider position: 47
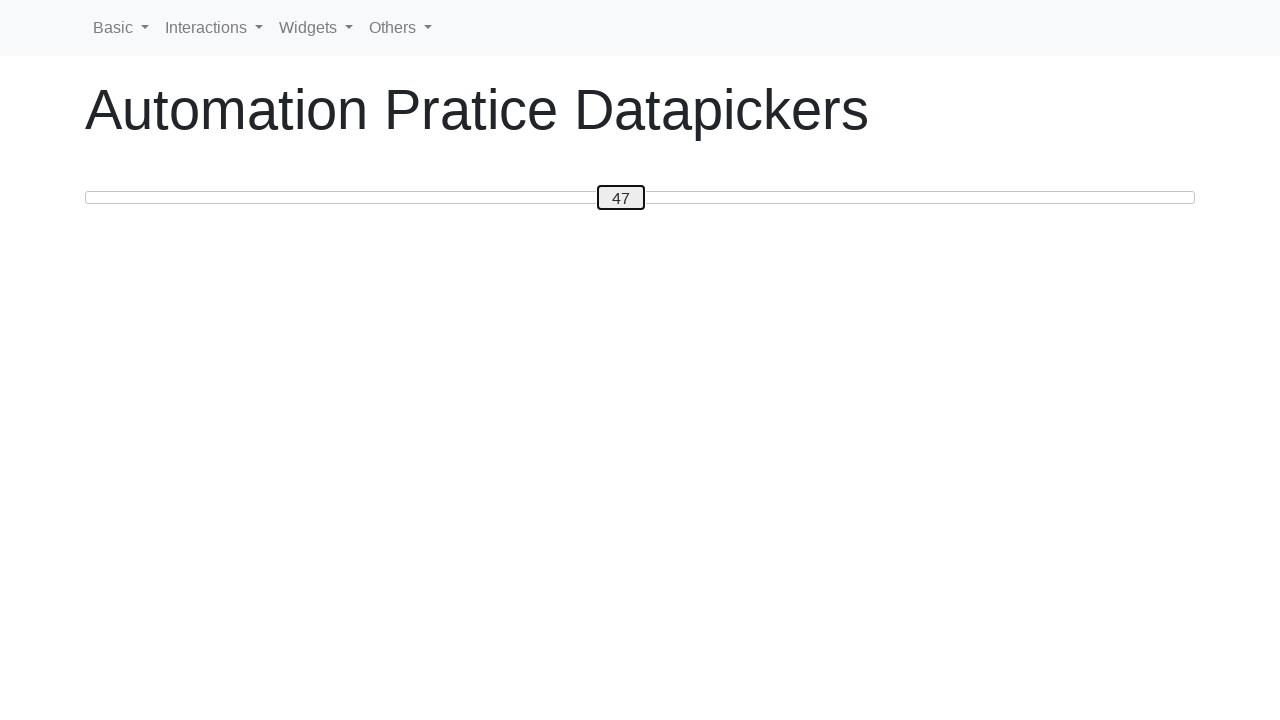

Pressed ArrowLeft to move slider towards position 0 on #custom-handle
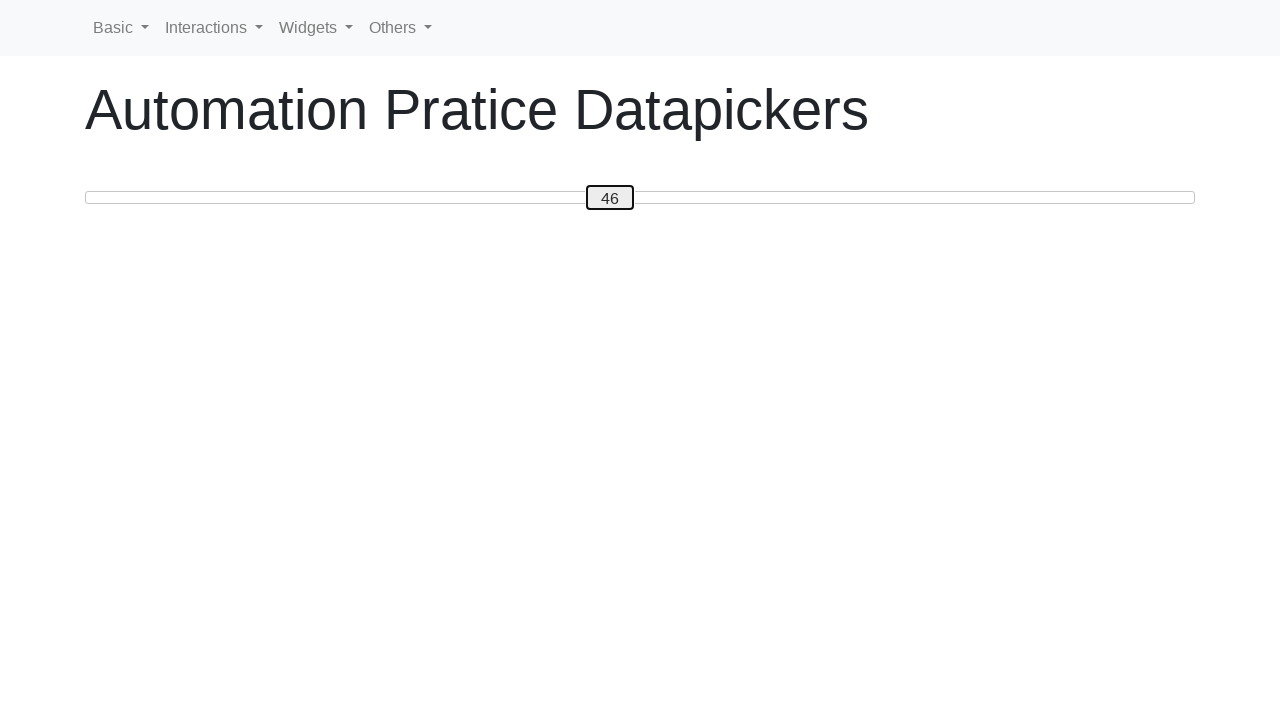

Read slider position: 46
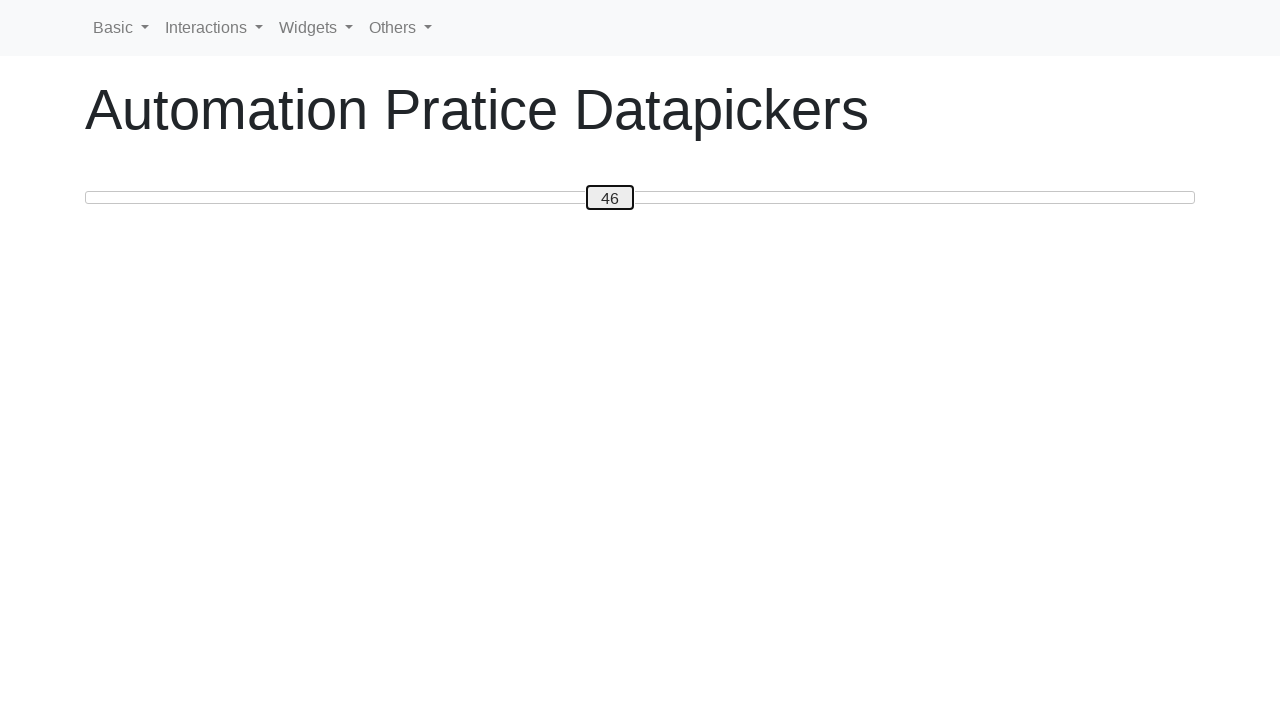

Pressed ArrowLeft to move slider towards position 0 on #custom-handle
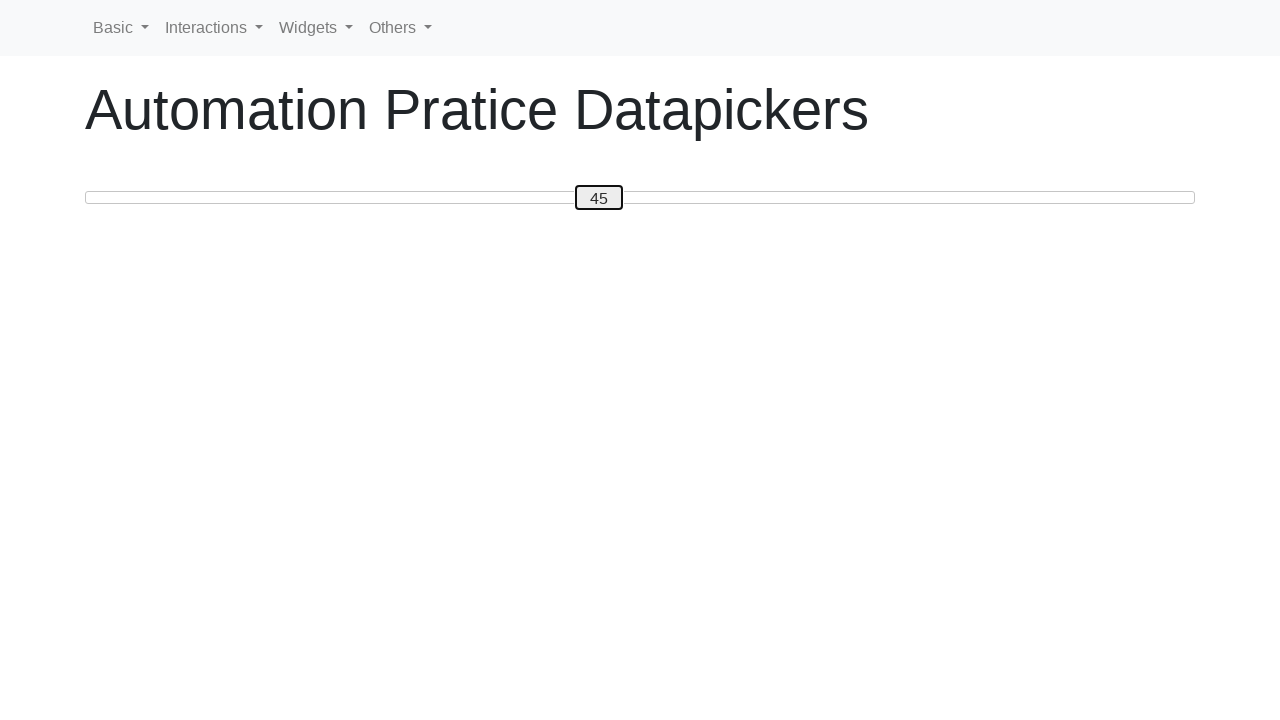

Read slider position: 45
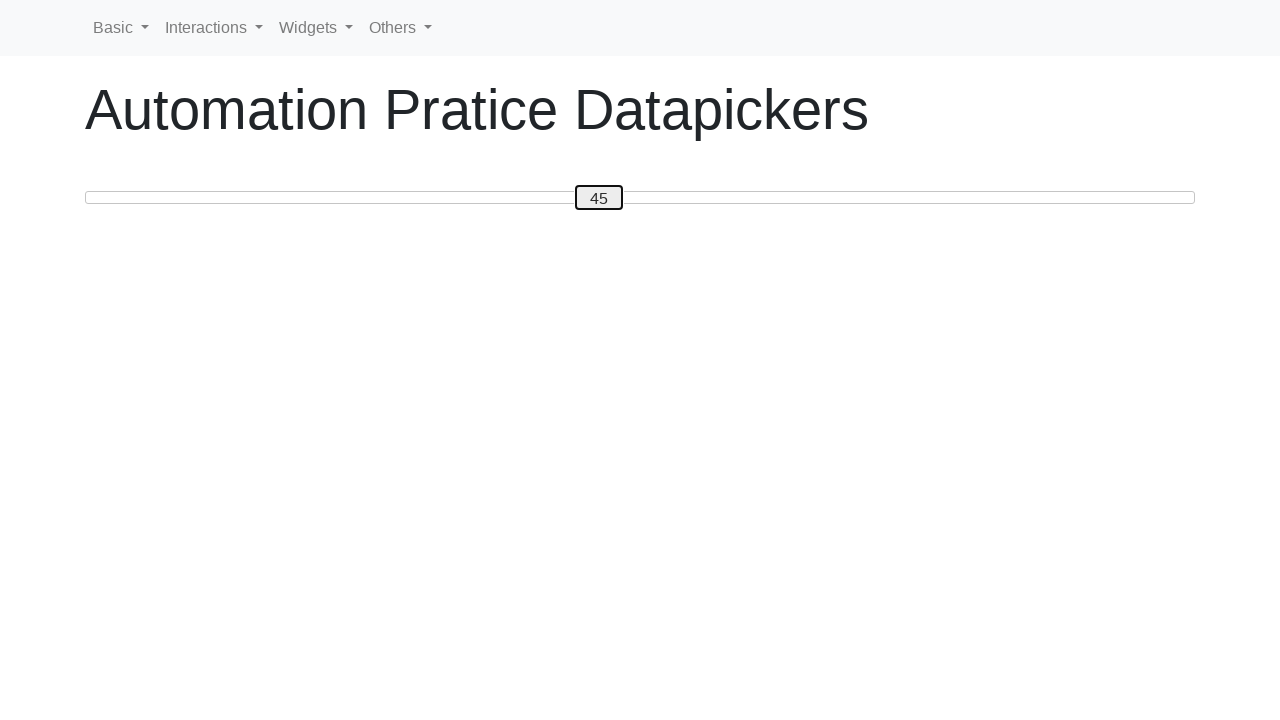

Pressed ArrowLeft to move slider towards position 0 on #custom-handle
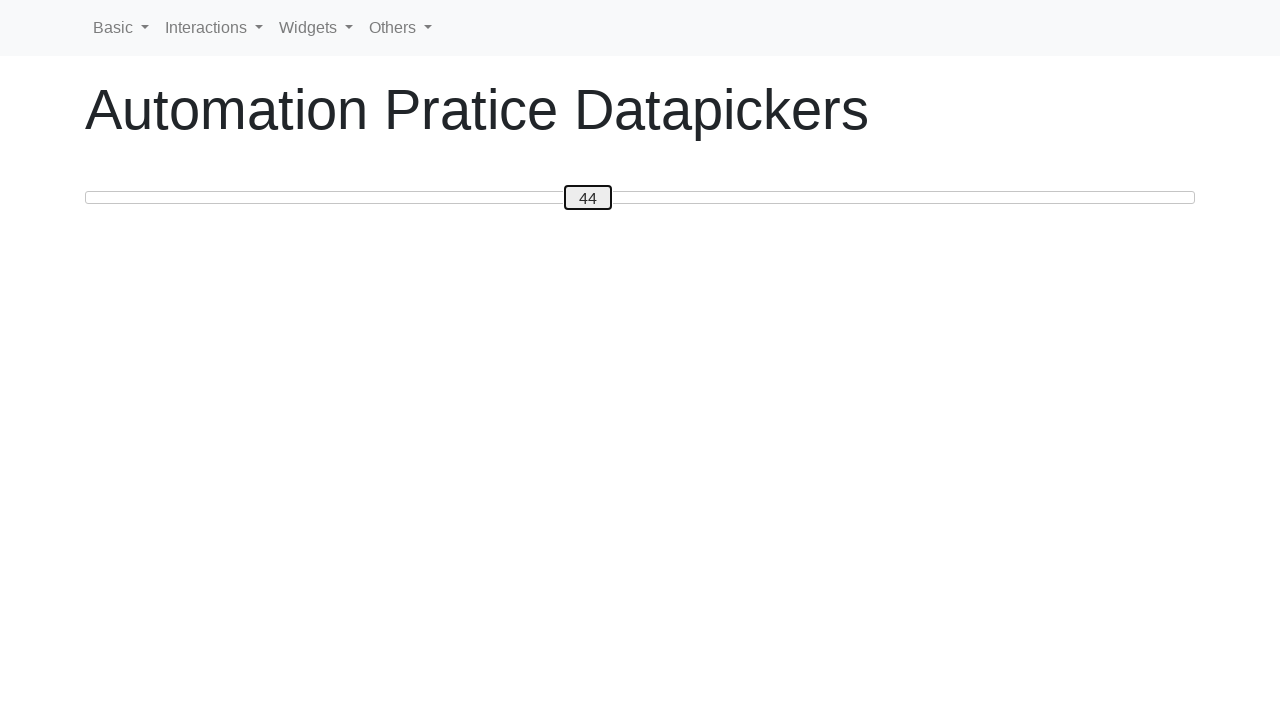

Read slider position: 44
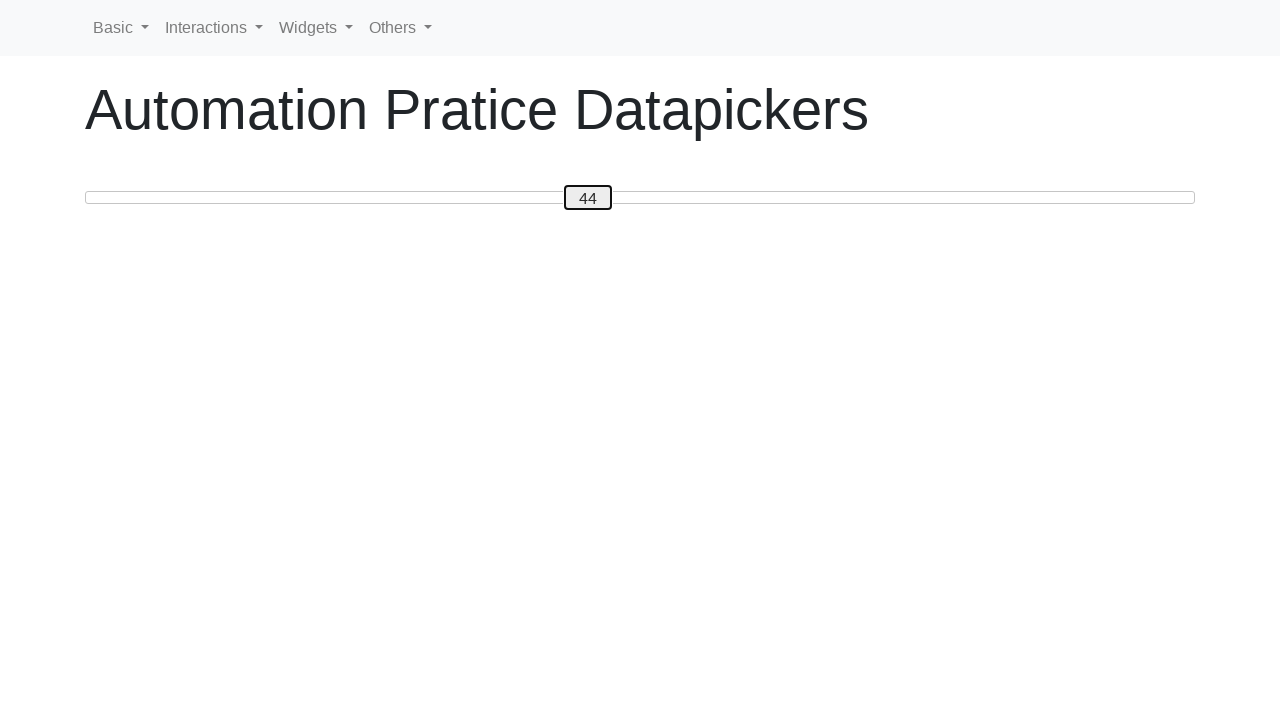

Pressed ArrowLeft to move slider towards position 0 on #custom-handle
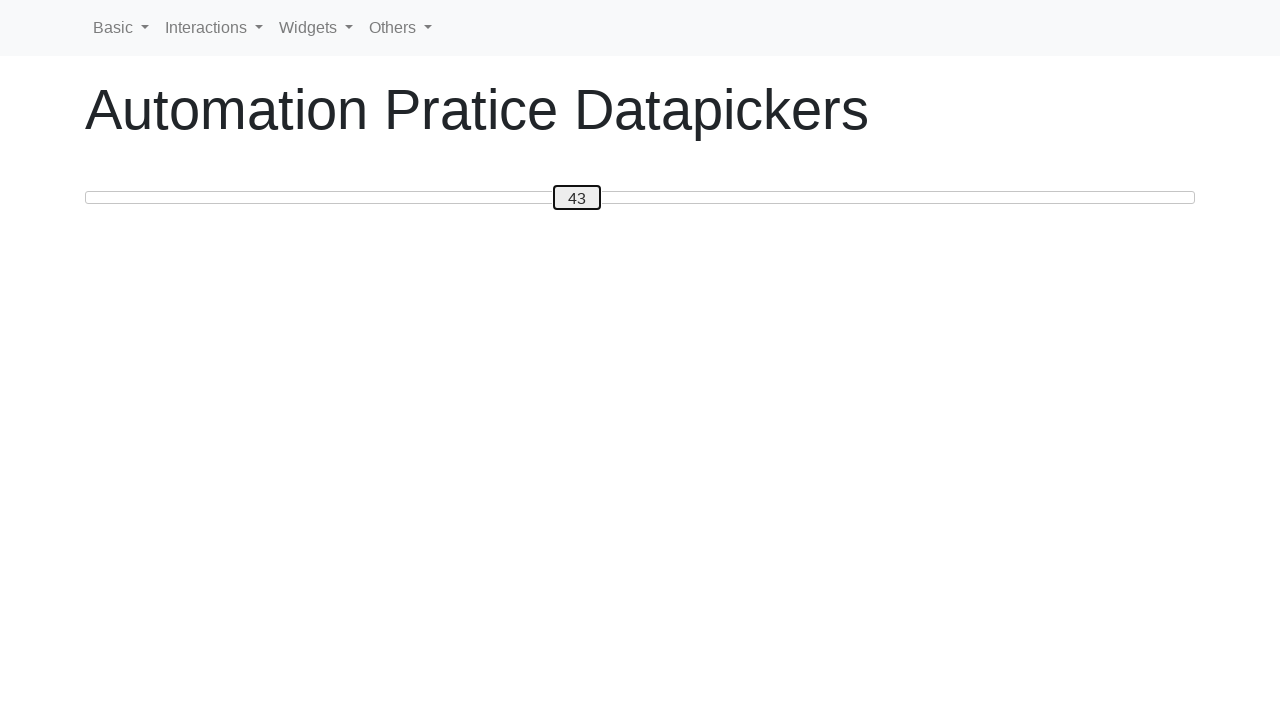

Read slider position: 43
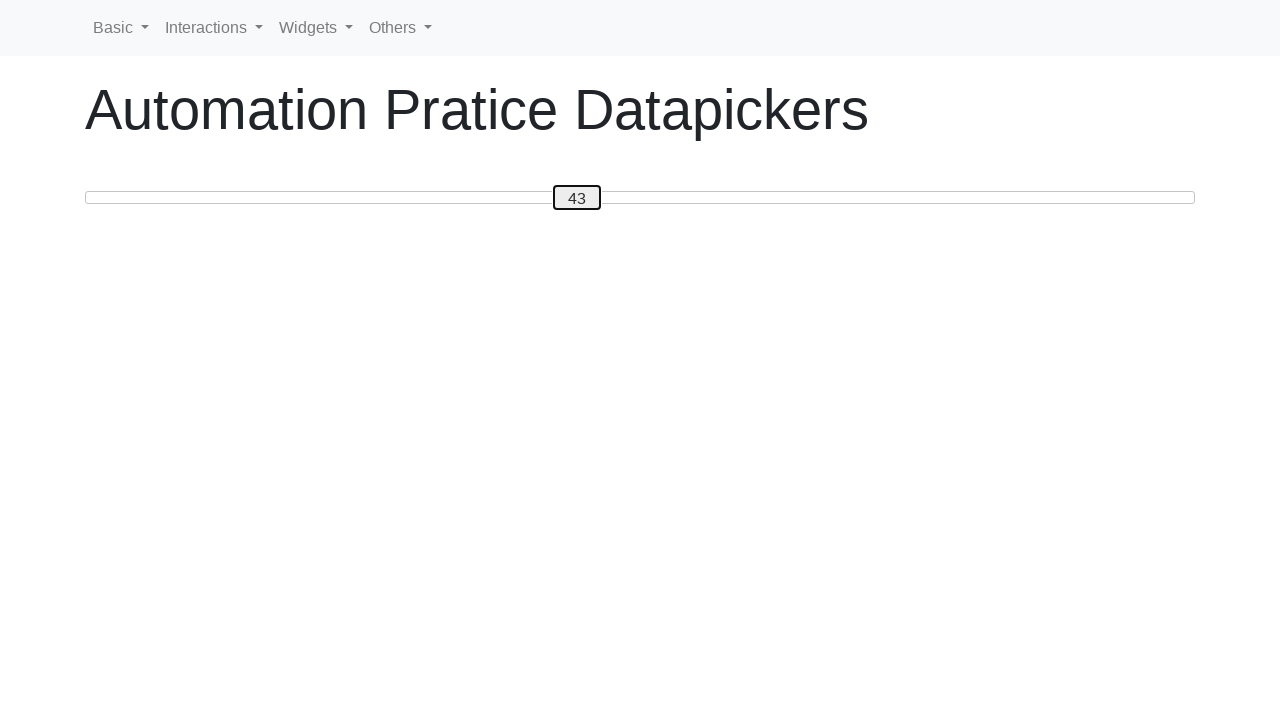

Pressed ArrowLeft to move slider towards position 0 on #custom-handle
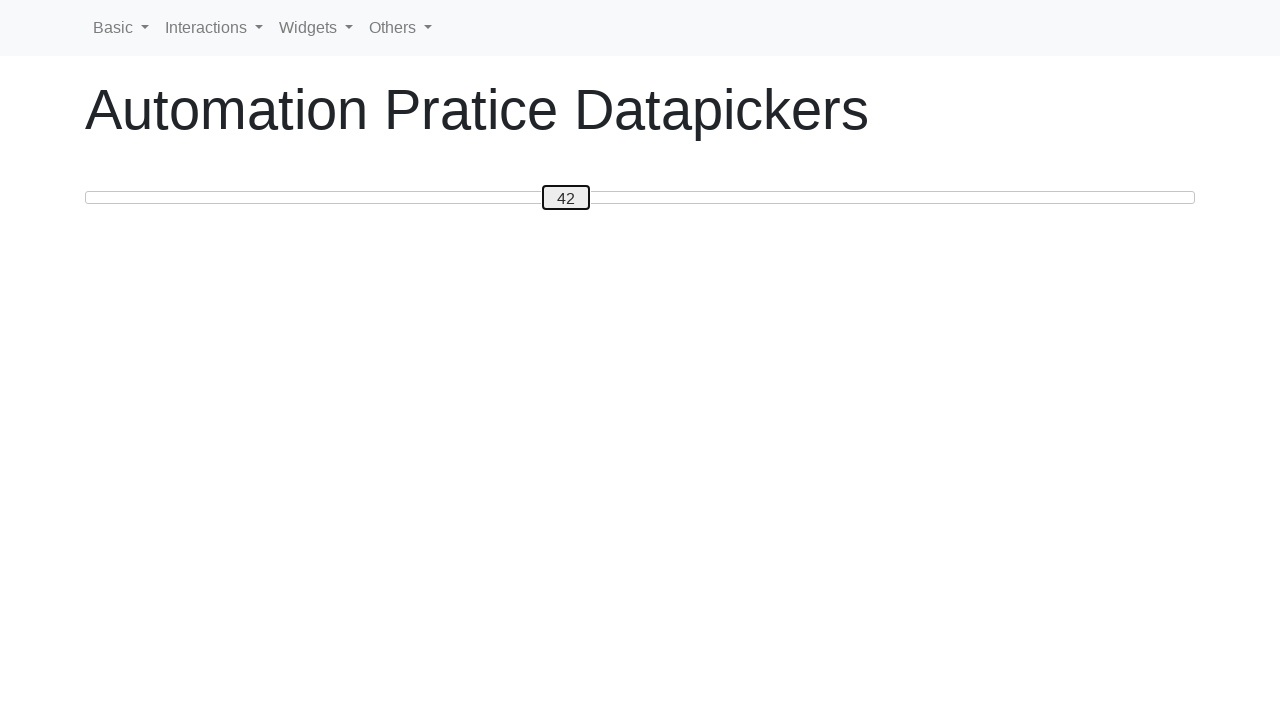

Read slider position: 42
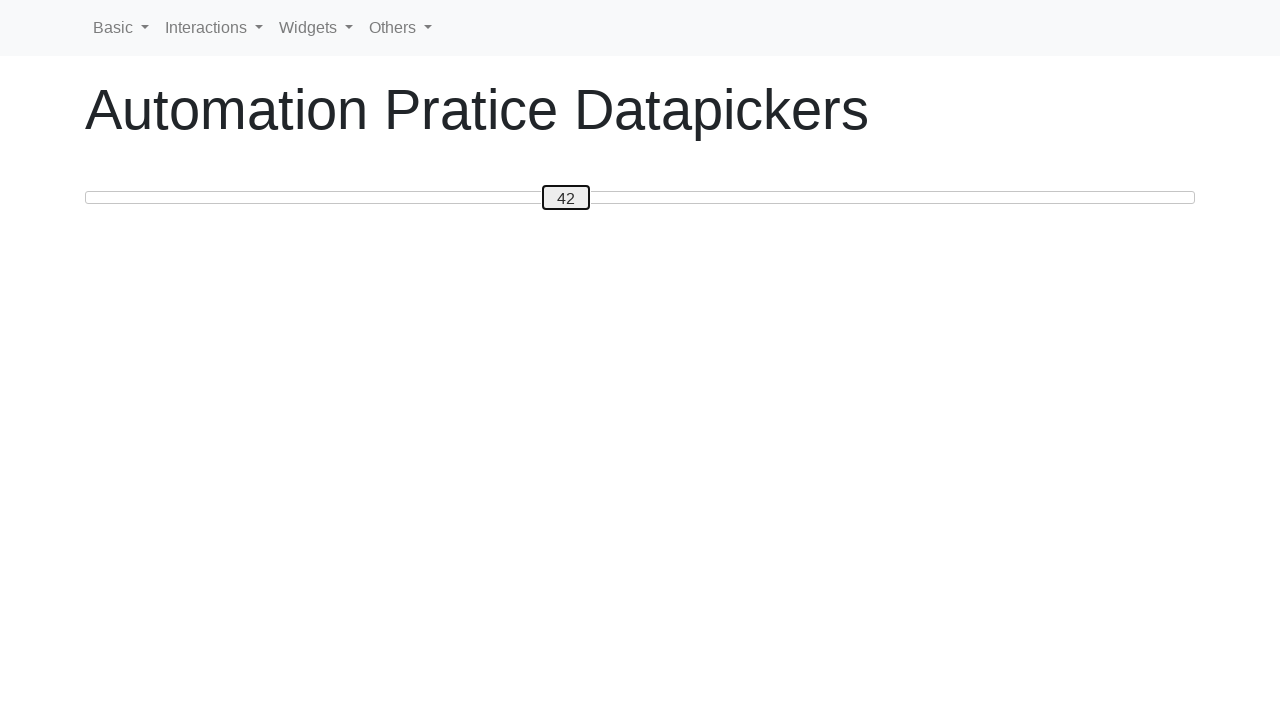

Pressed ArrowLeft to move slider towards position 0 on #custom-handle
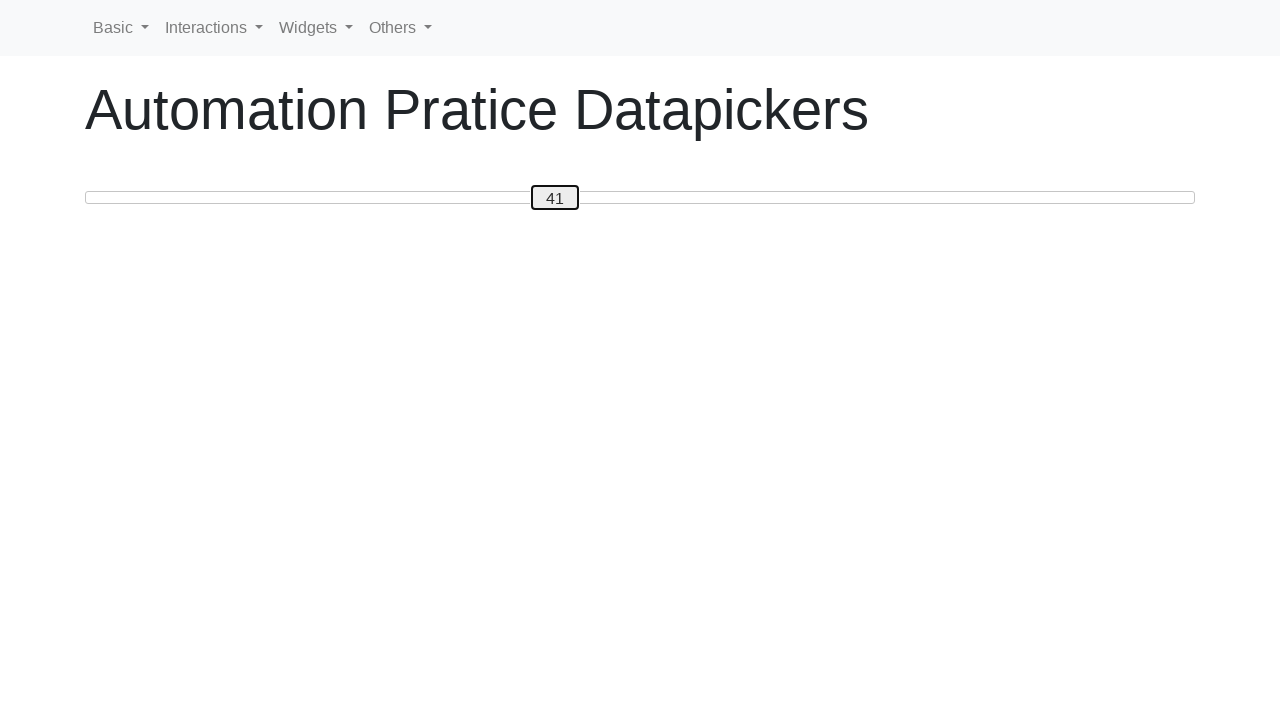

Read slider position: 41
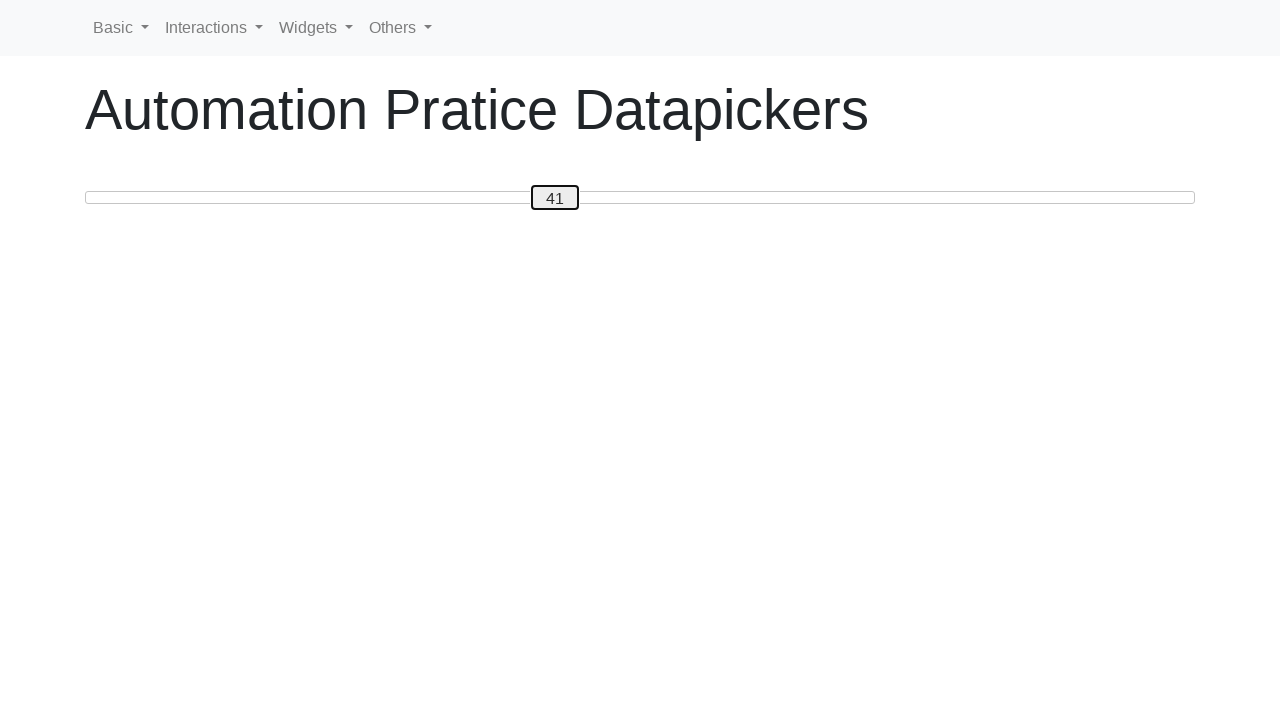

Pressed ArrowLeft to move slider towards position 0 on #custom-handle
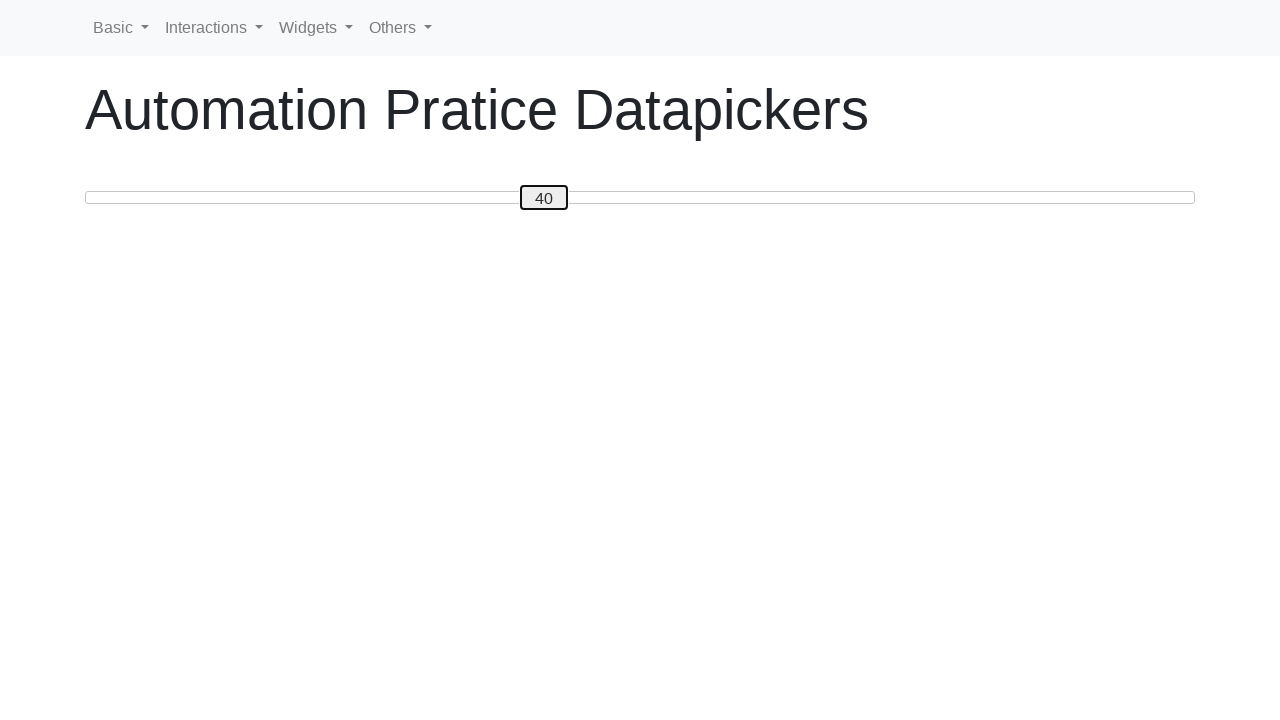

Read slider position: 40
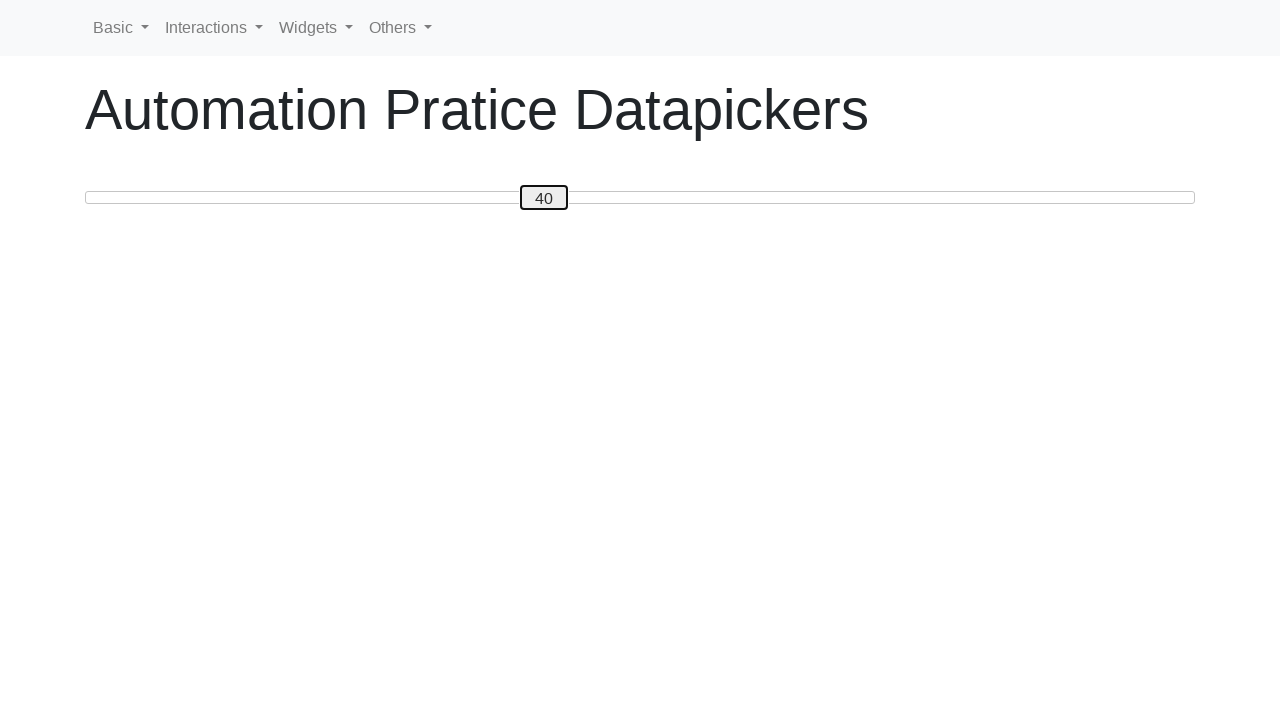

Pressed ArrowLeft to move slider towards position 0 on #custom-handle
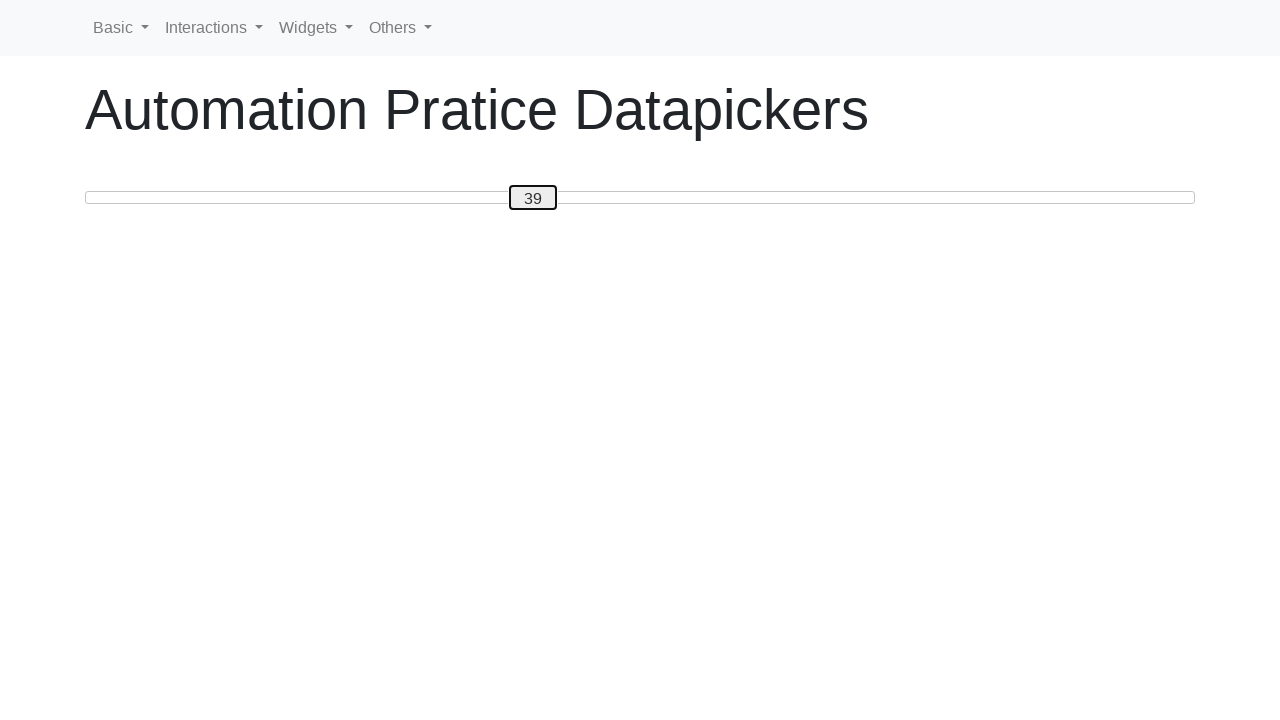

Read slider position: 39
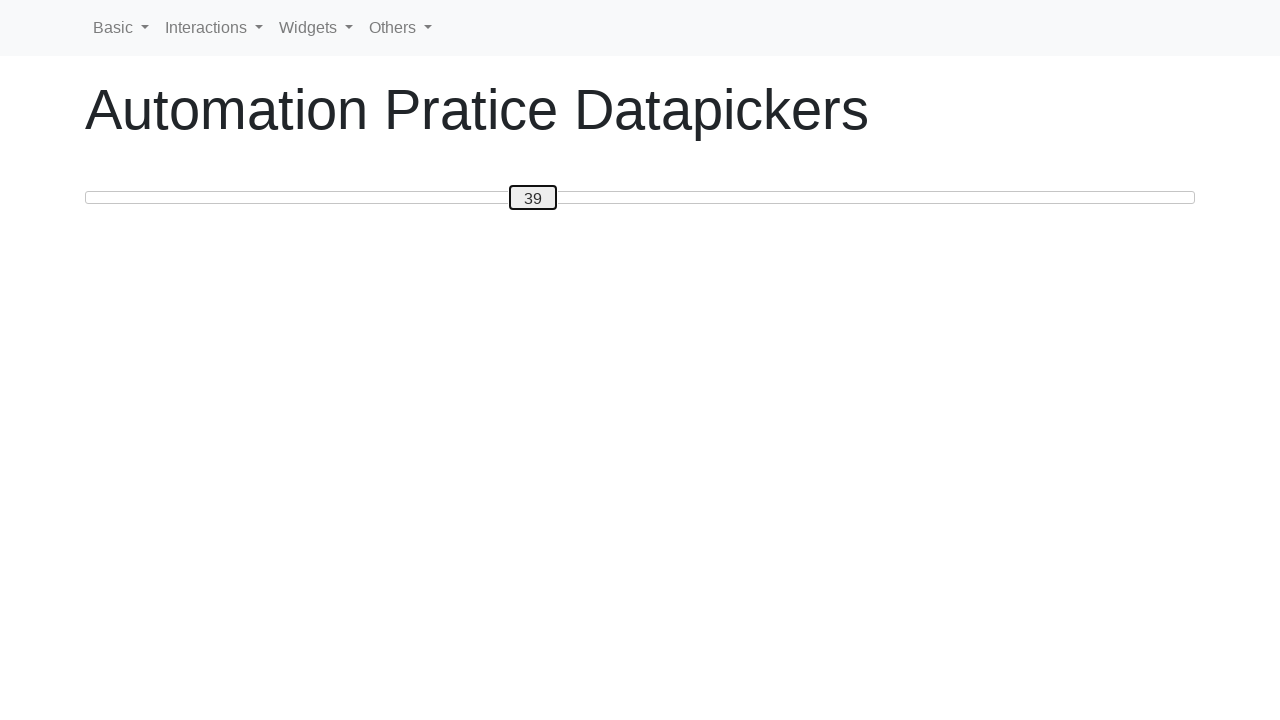

Pressed ArrowLeft to move slider towards position 0 on #custom-handle
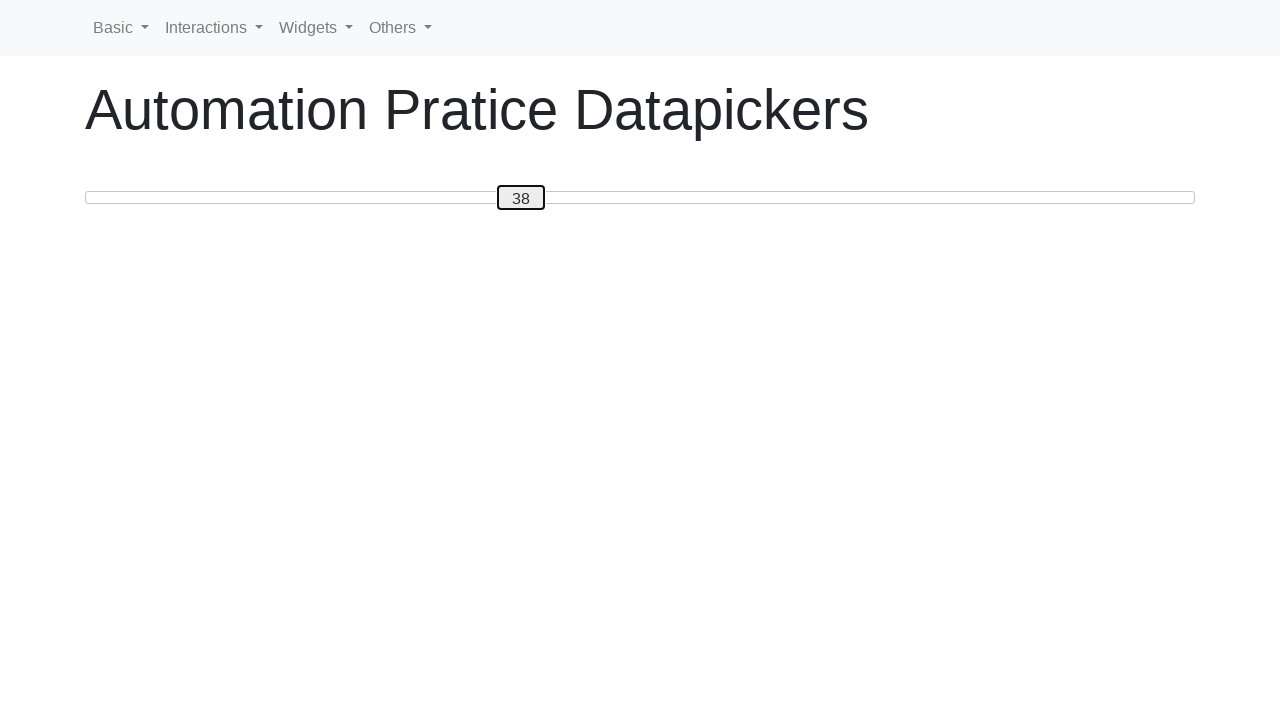

Read slider position: 38
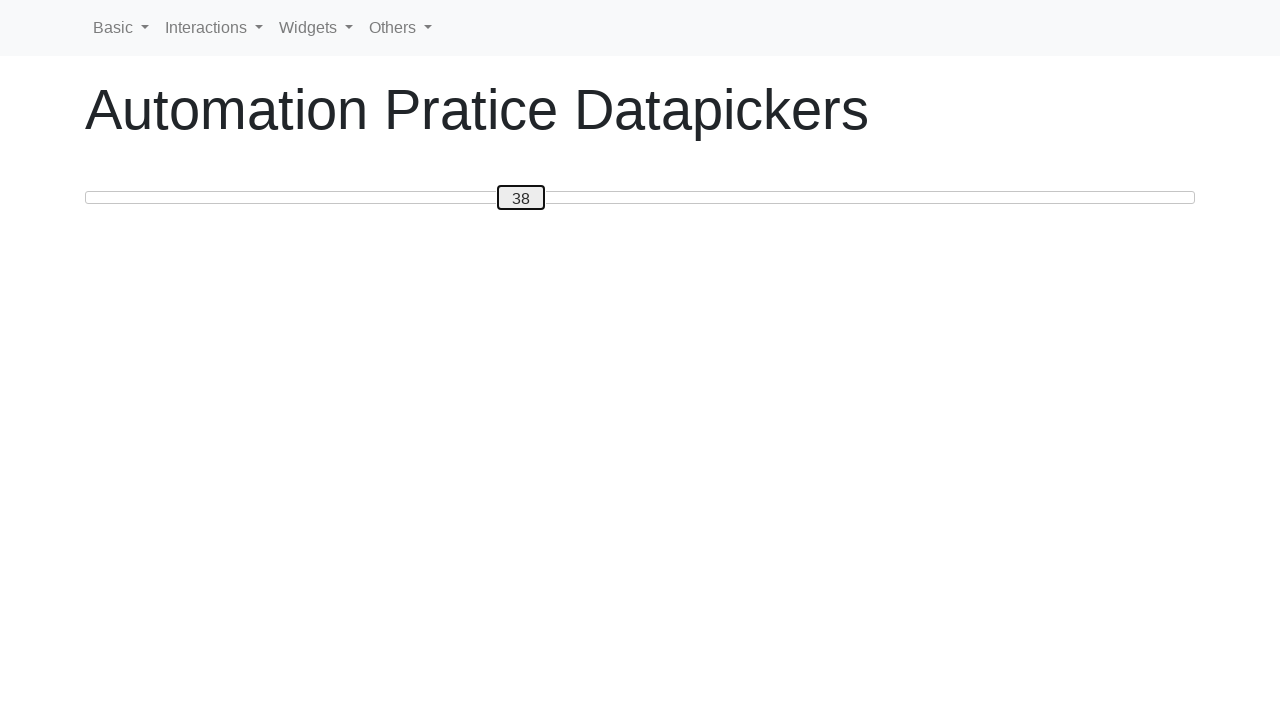

Pressed ArrowLeft to move slider towards position 0 on #custom-handle
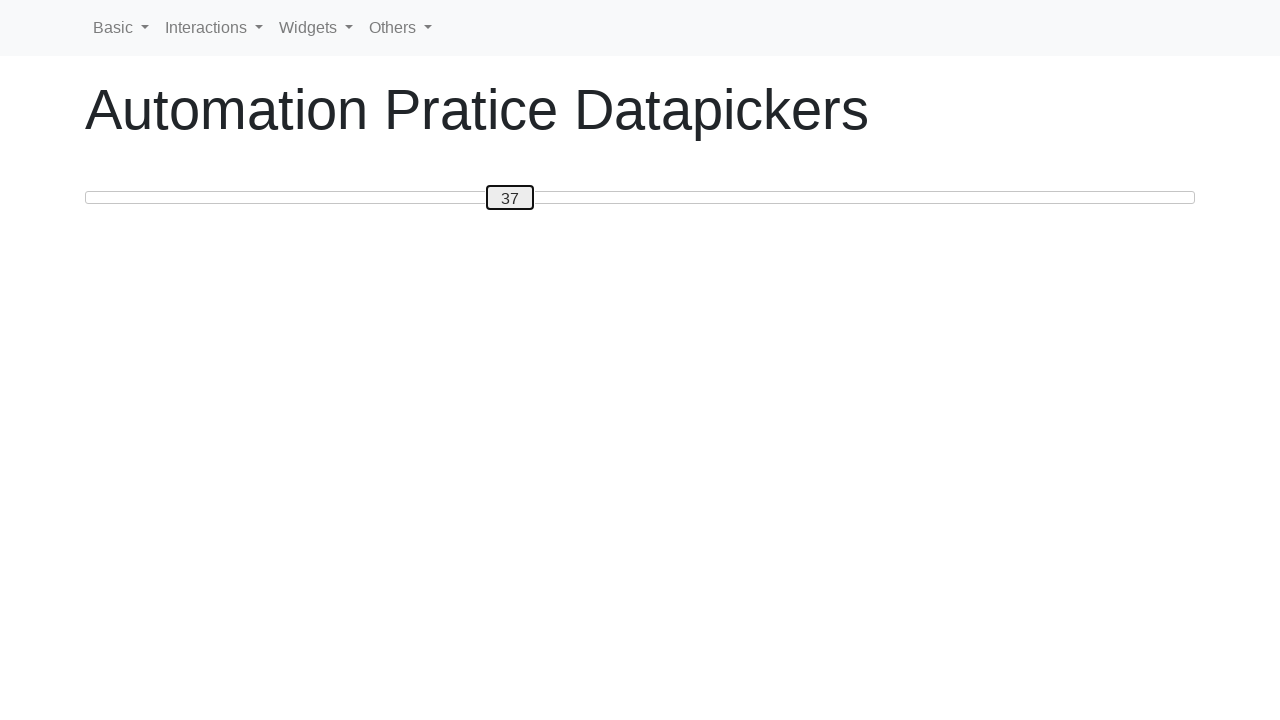

Read slider position: 37
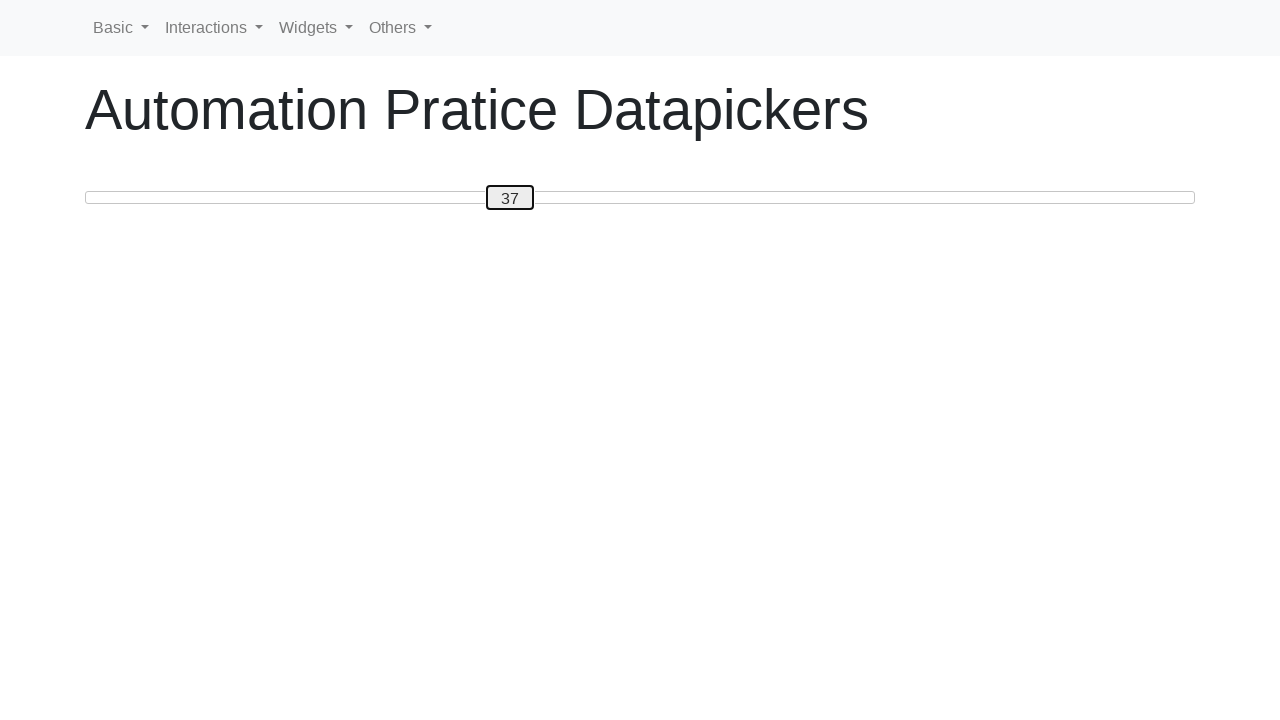

Pressed ArrowLeft to move slider towards position 0 on #custom-handle
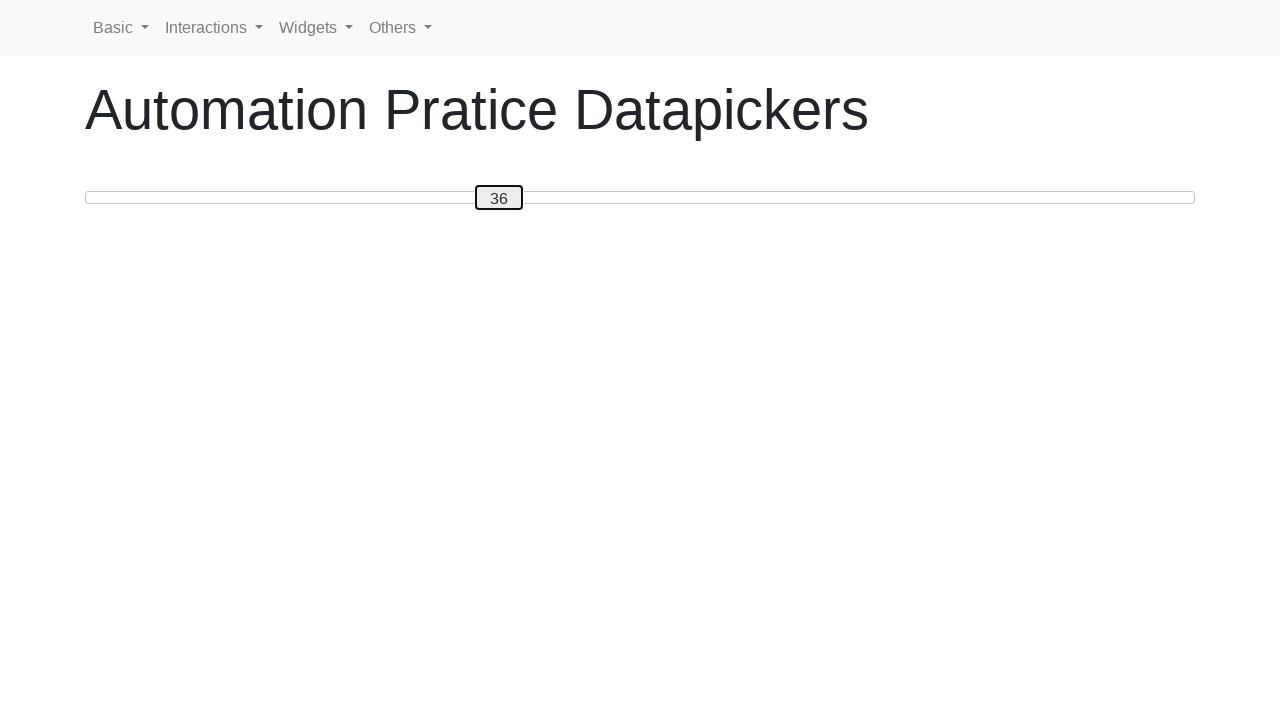

Read slider position: 36
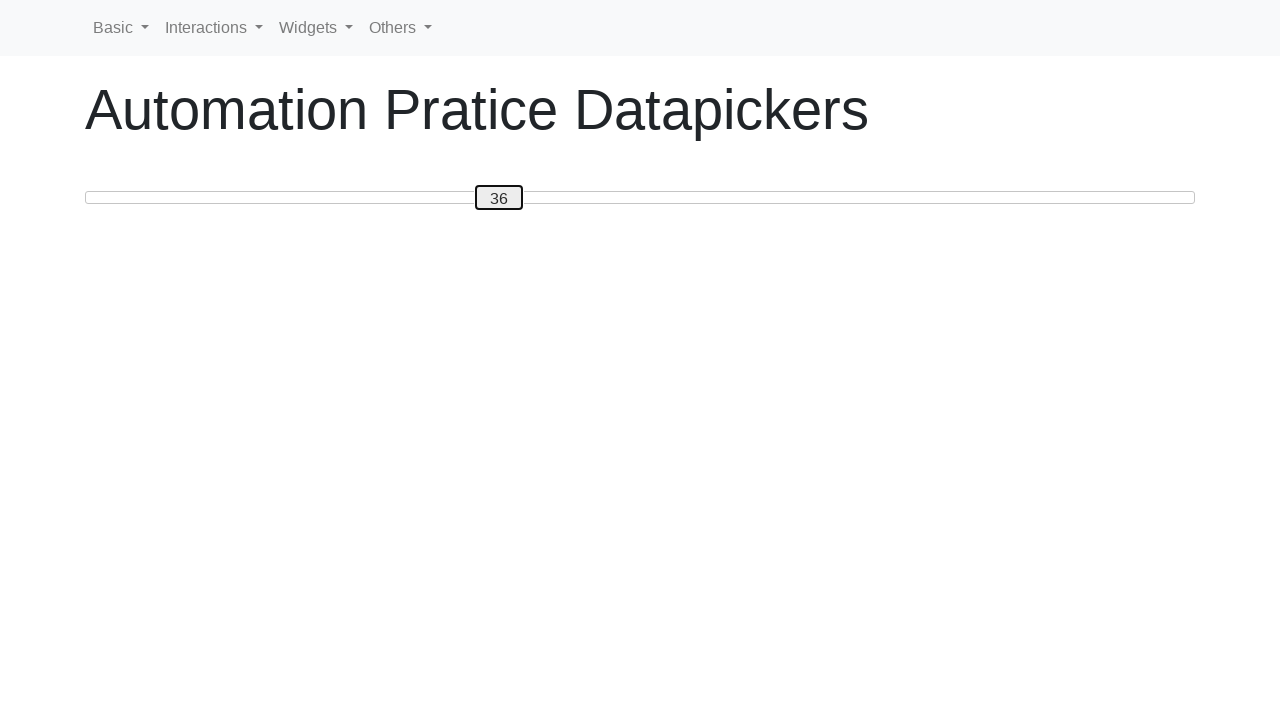

Pressed ArrowLeft to move slider towards position 0 on #custom-handle
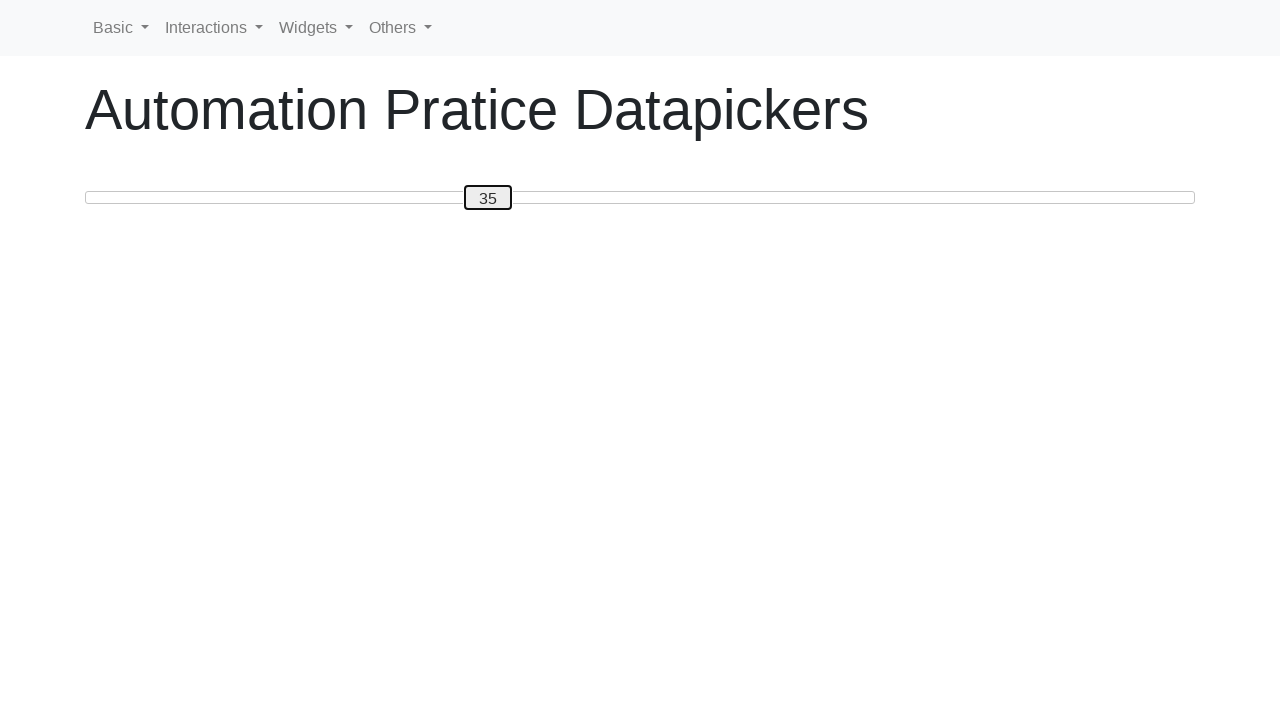

Read slider position: 35
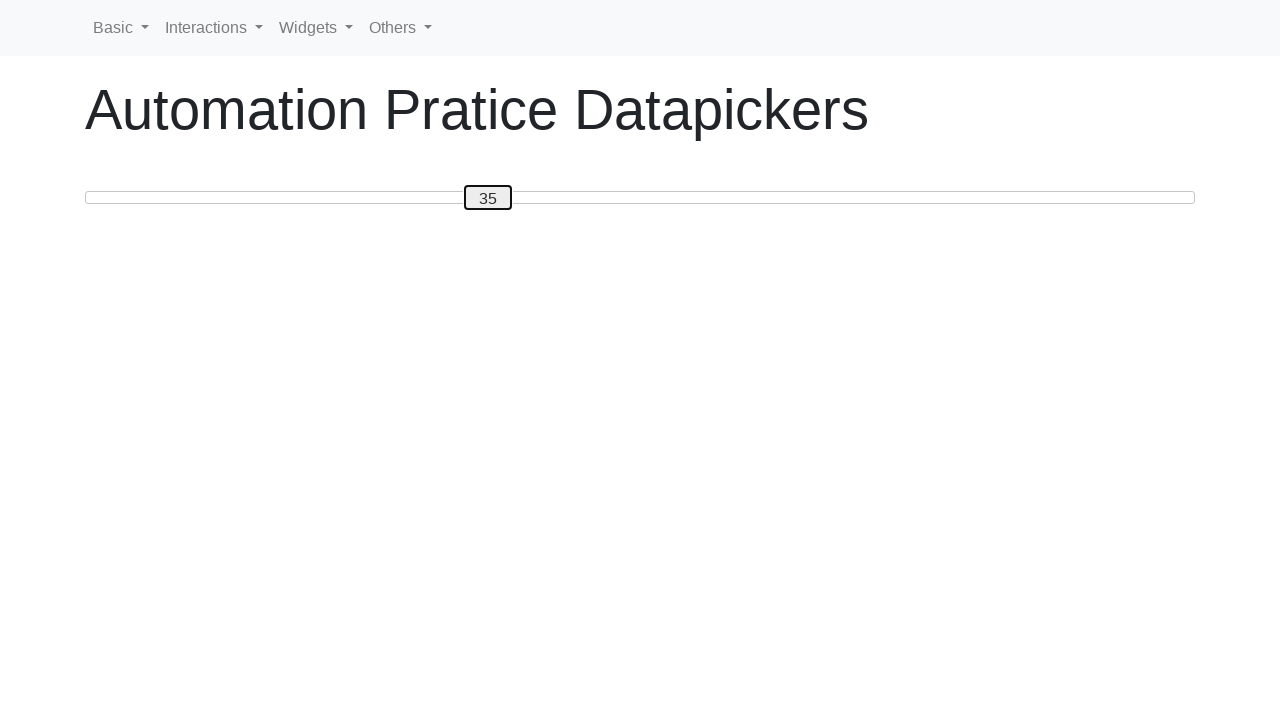

Pressed ArrowLeft to move slider towards position 0 on #custom-handle
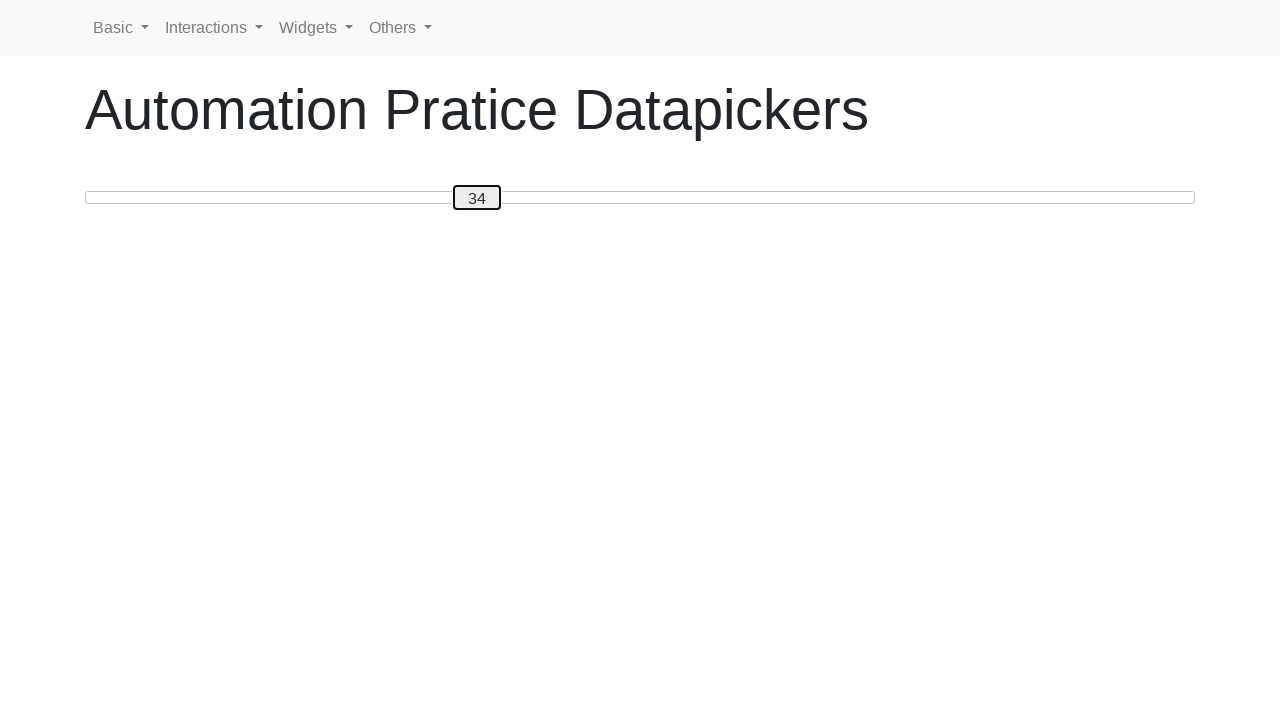

Read slider position: 34
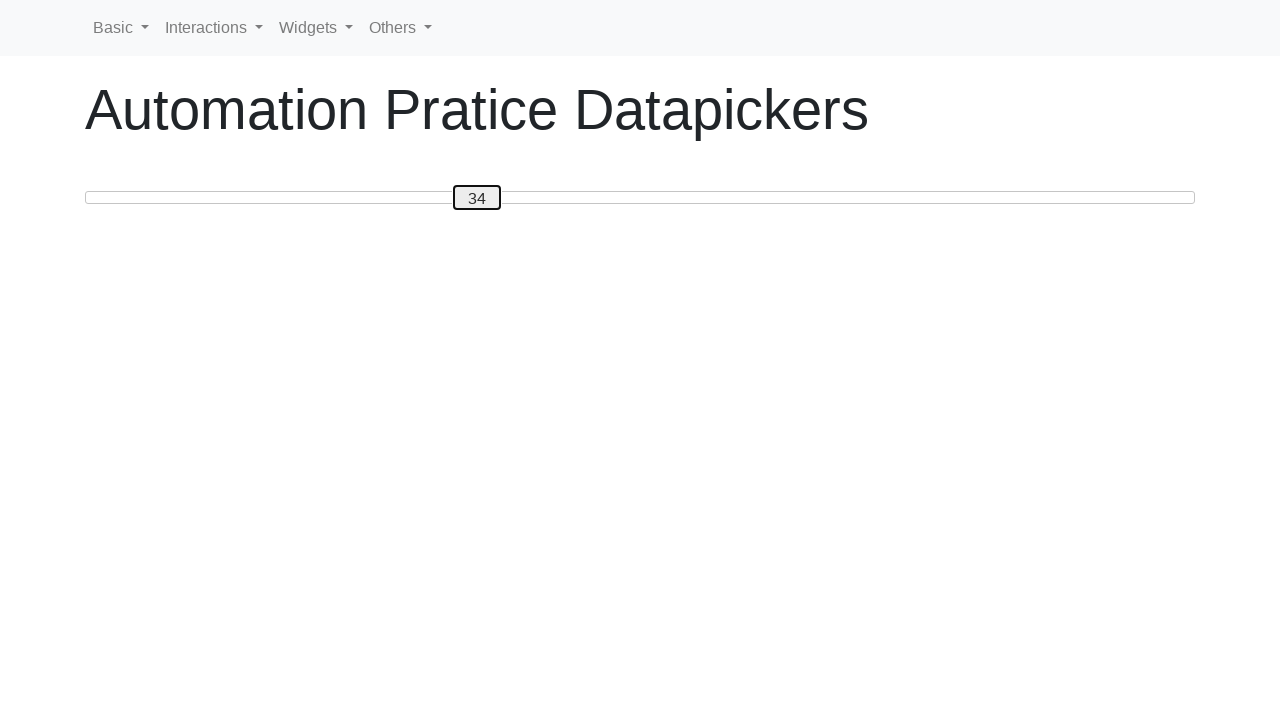

Pressed ArrowLeft to move slider towards position 0 on #custom-handle
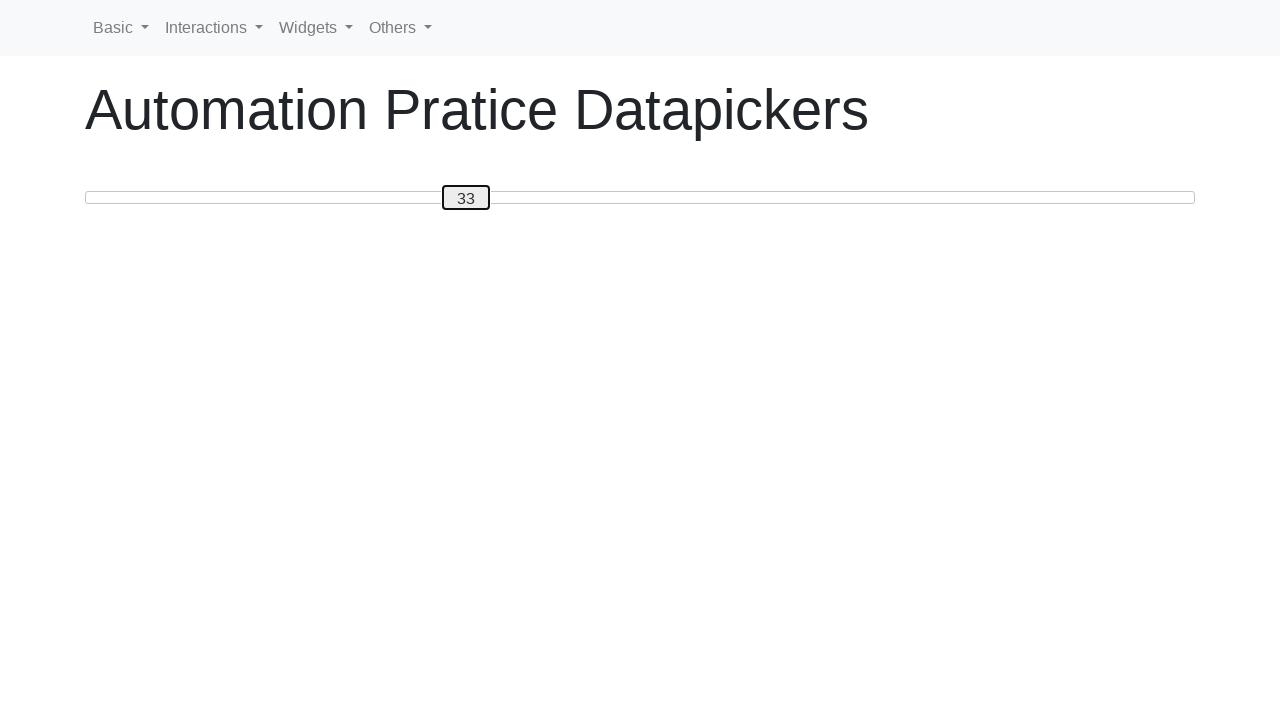

Read slider position: 33
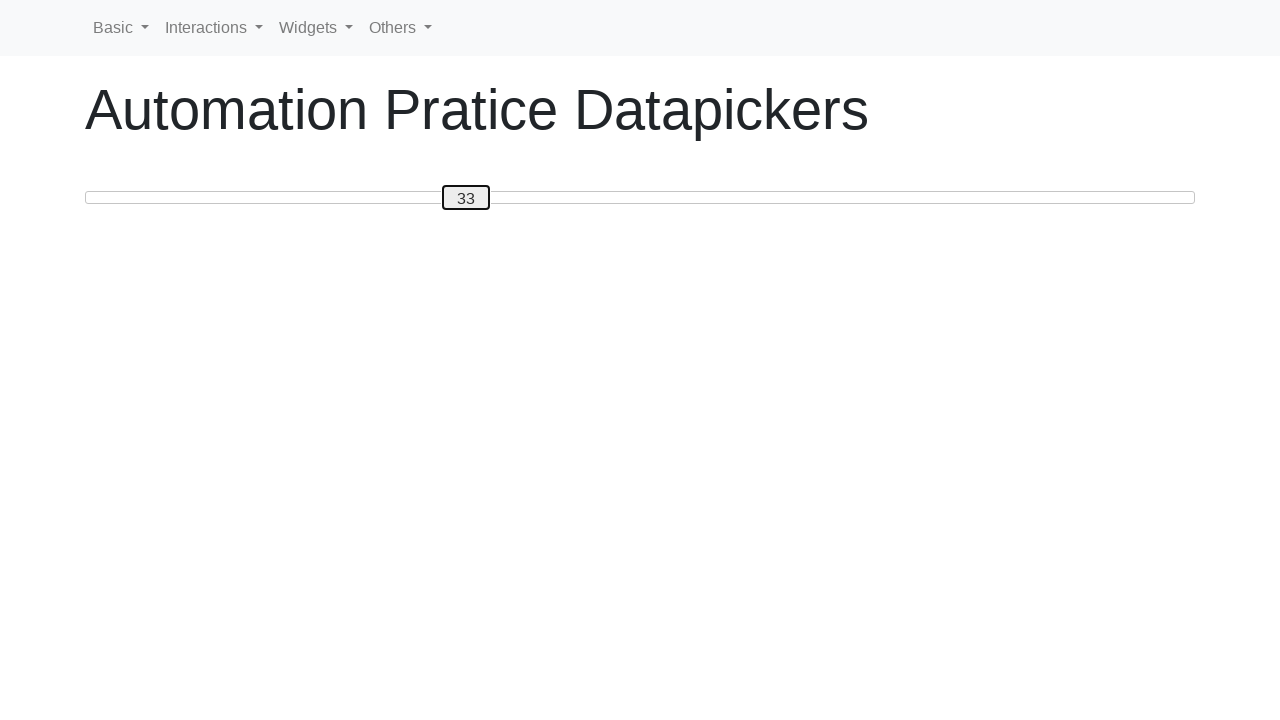

Pressed ArrowLeft to move slider towards position 0 on #custom-handle
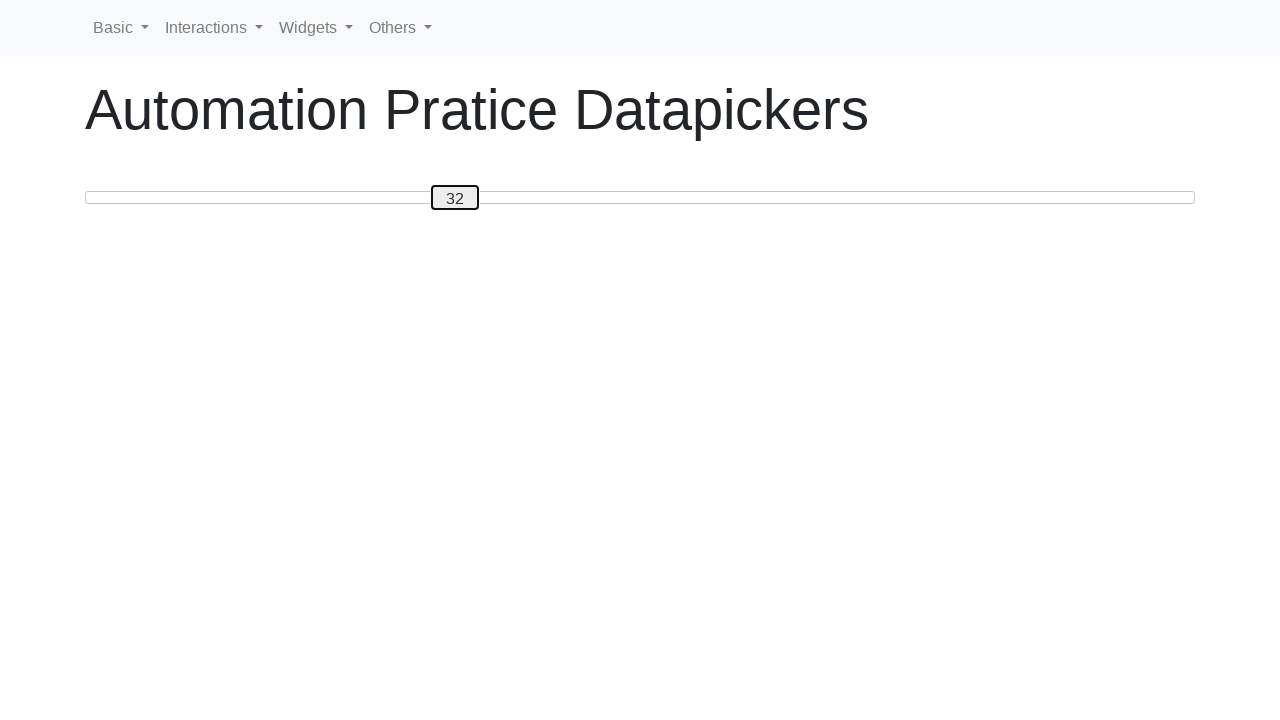

Read slider position: 32
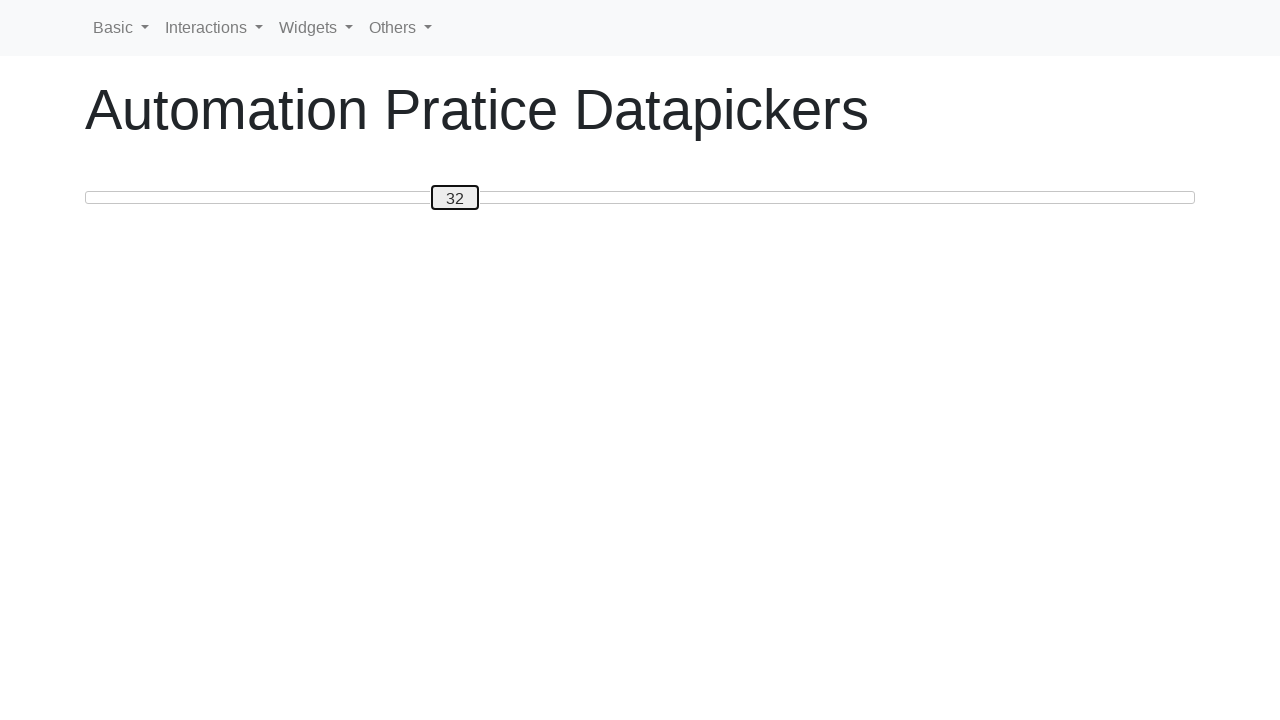

Pressed ArrowLeft to move slider towards position 0 on #custom-handle
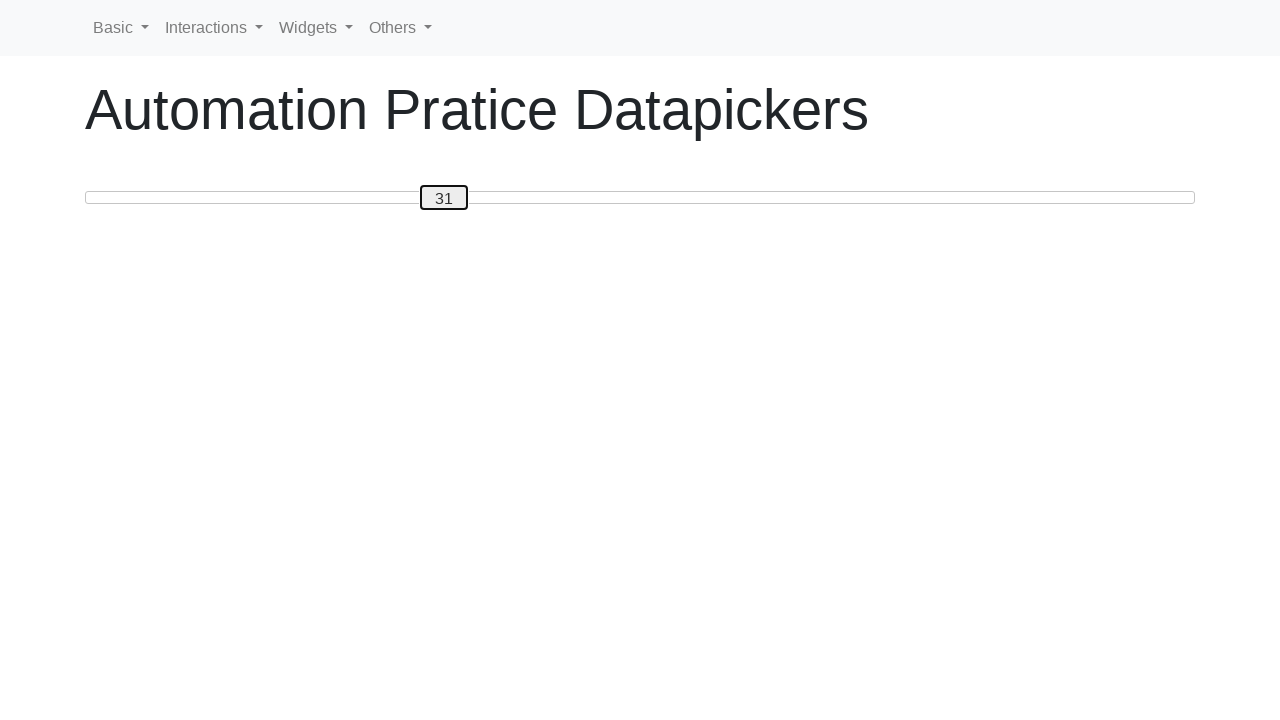

Read slider position: 31
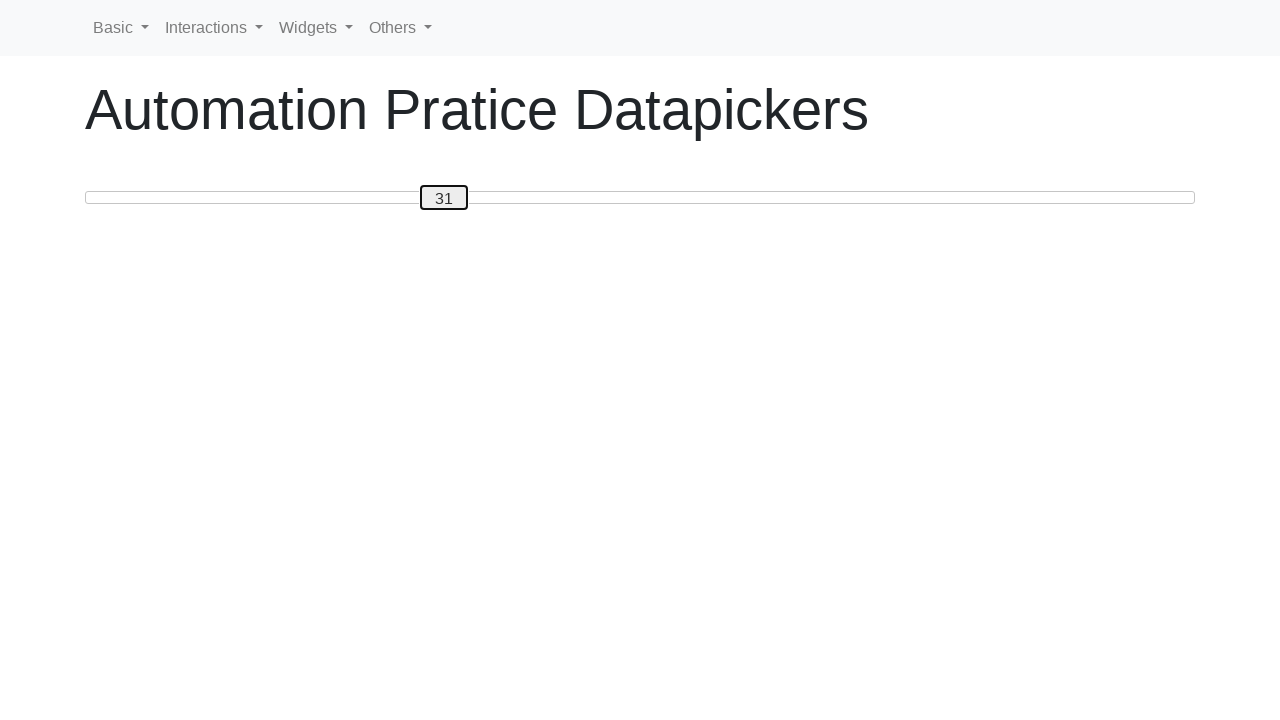

Pressed ArrowLeft to move slider towards position 0 on #custom-handle
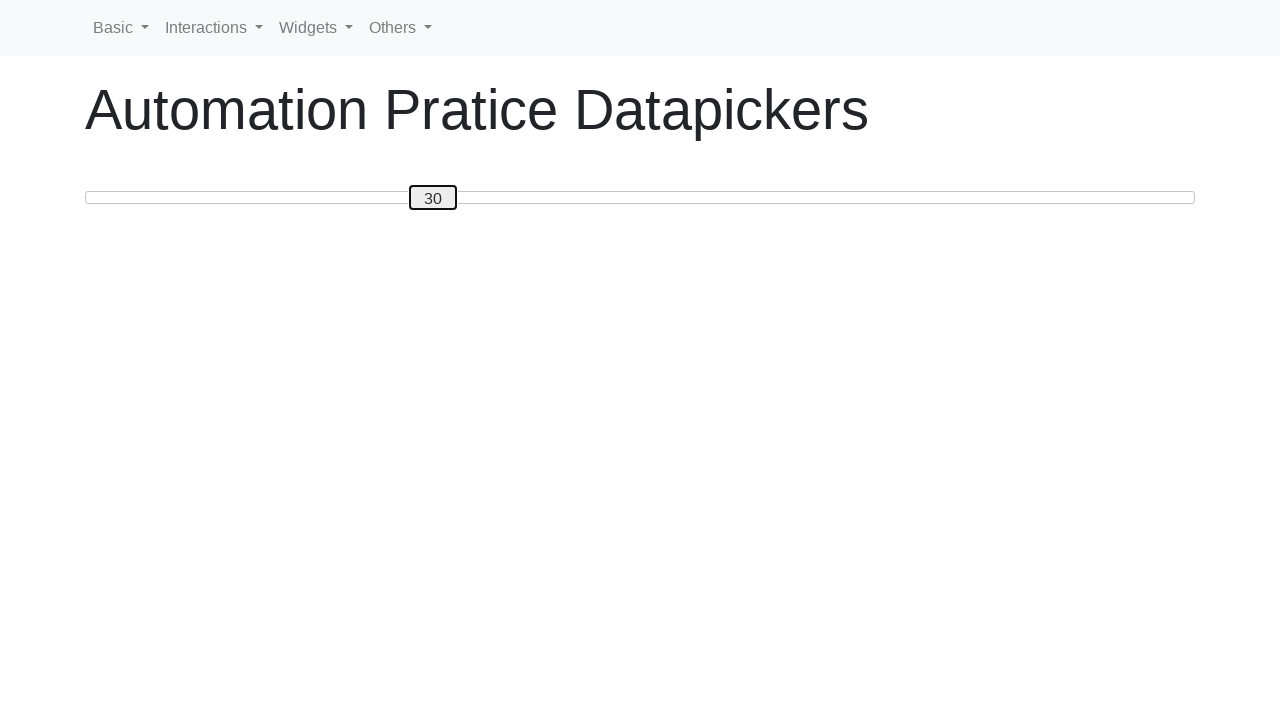

Read slider position: 30
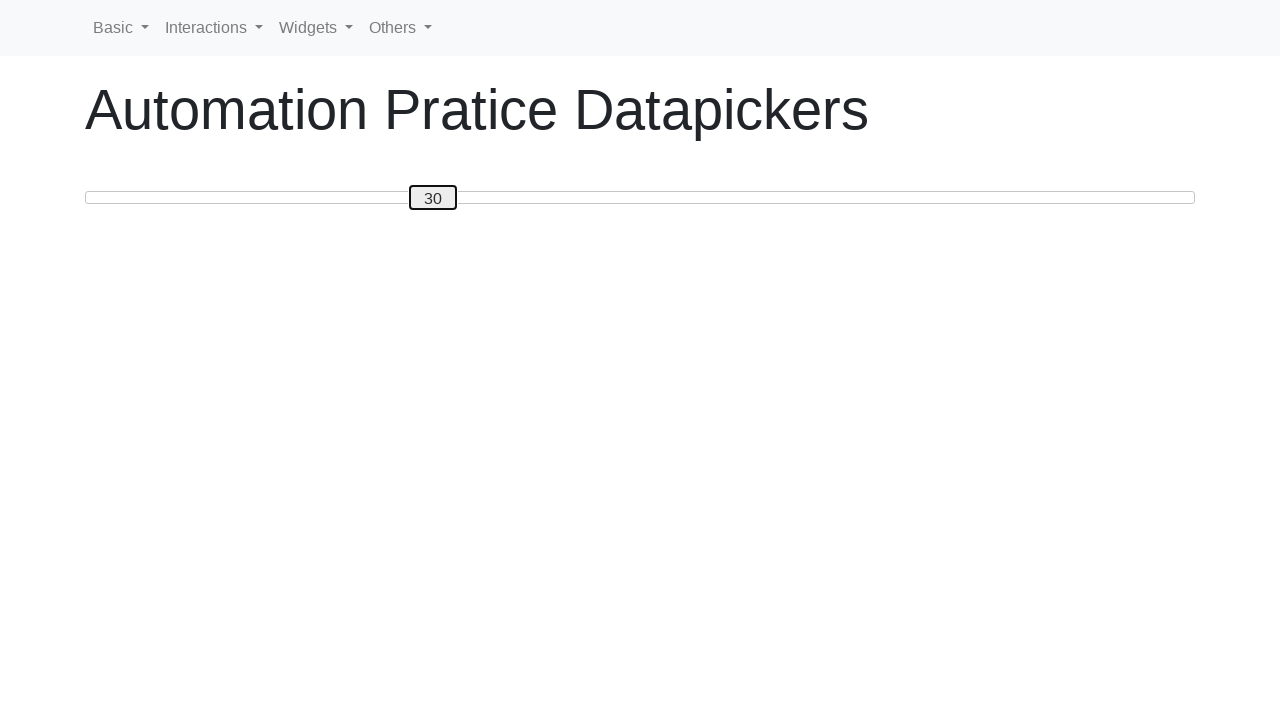

Pressed ArrowLeft to move slider towards position 0 on #custom-handle
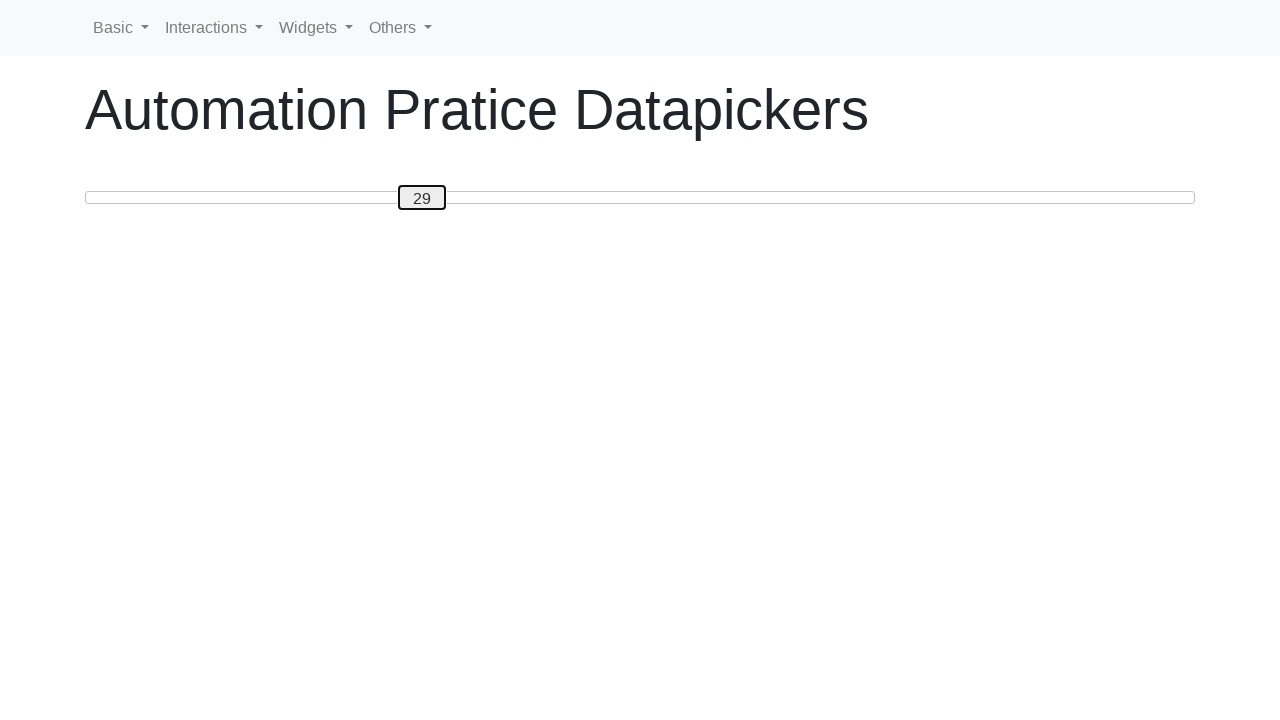

Read slider position: 29
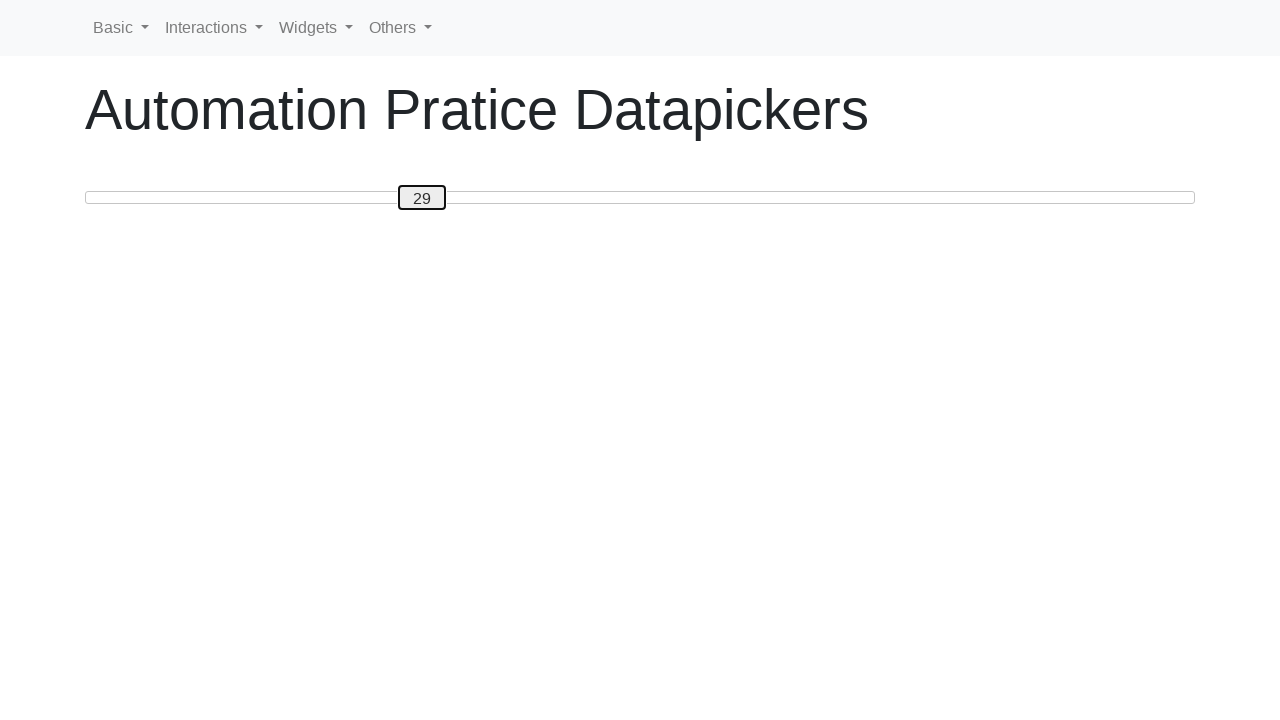

Pressed ArrowLeft to move slider towards position 0 on #custom-handle
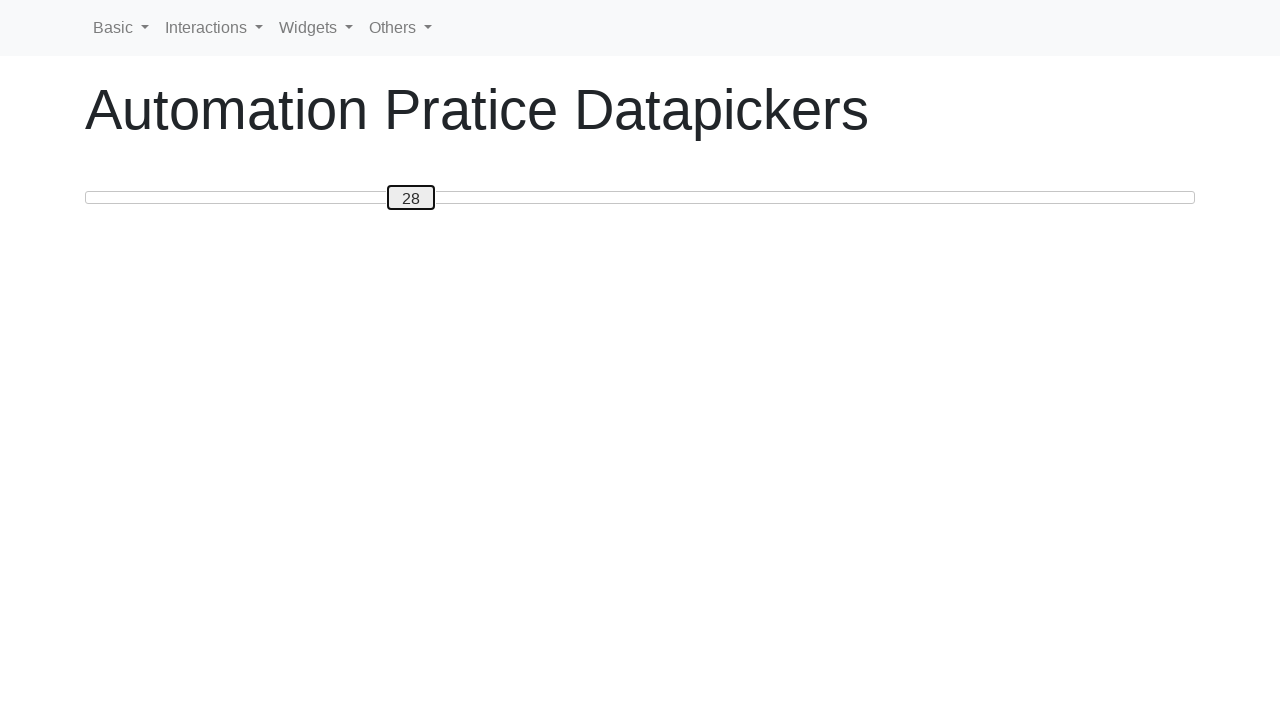

Read slider position: 28
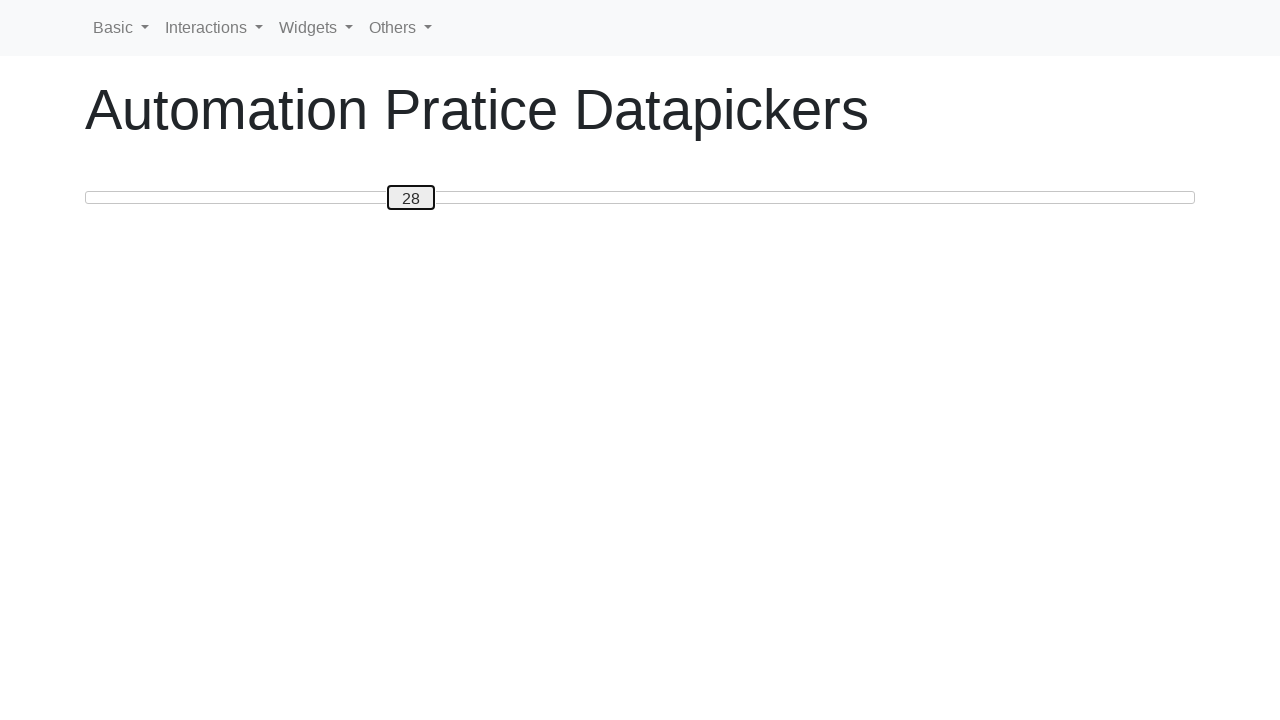

Pressed ArrowLeft to move slider towards position 0 on #custom-handle
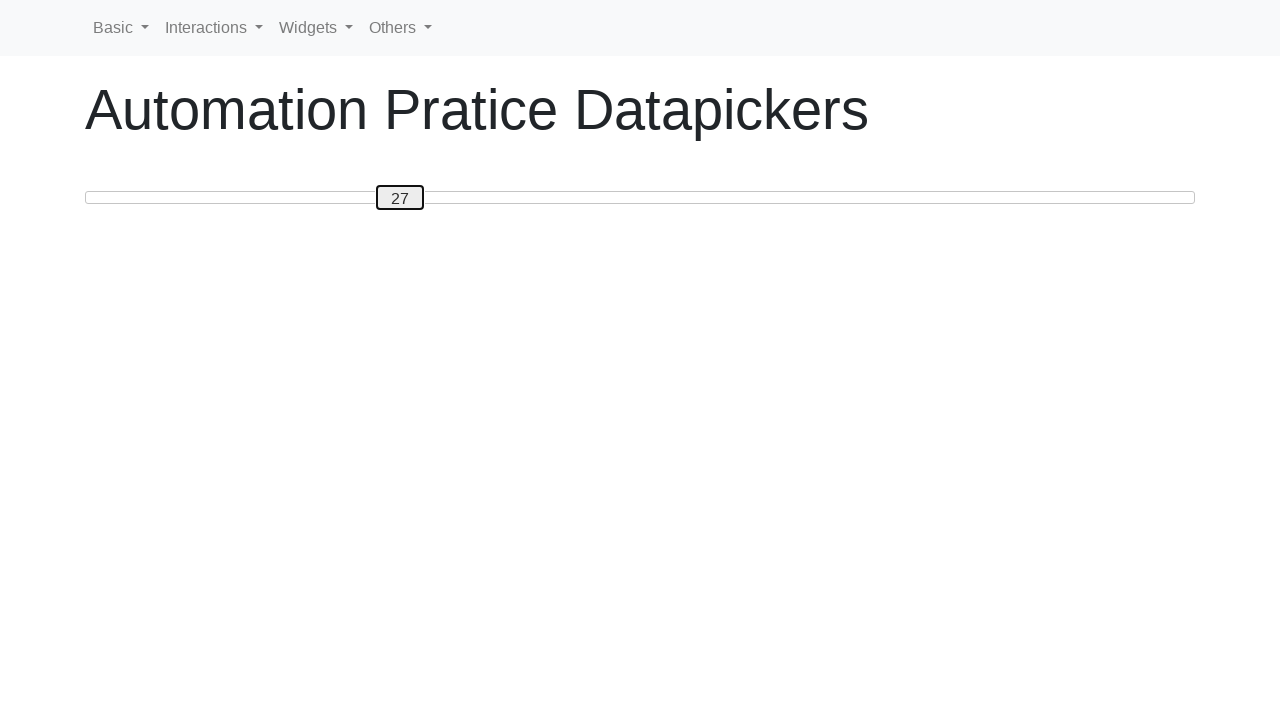

Read slider position: 27
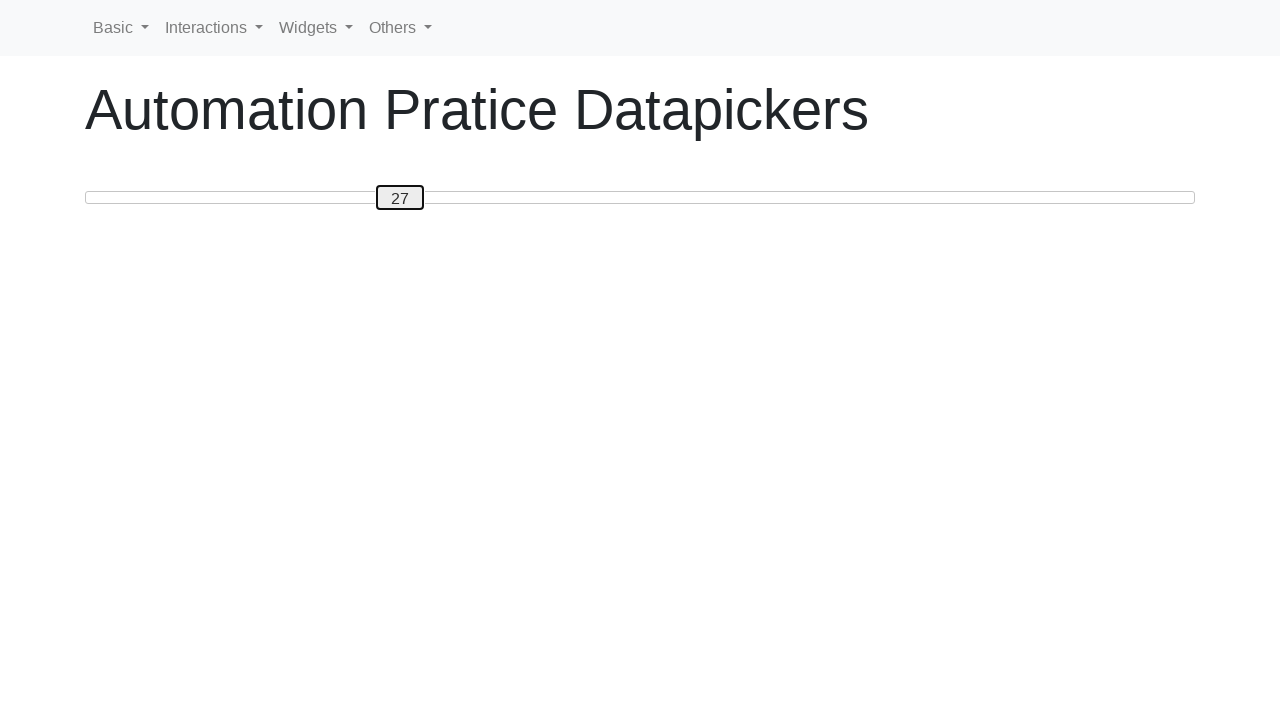

Pressed ArrowLeft to move slider towards position 0 on #custom-handle
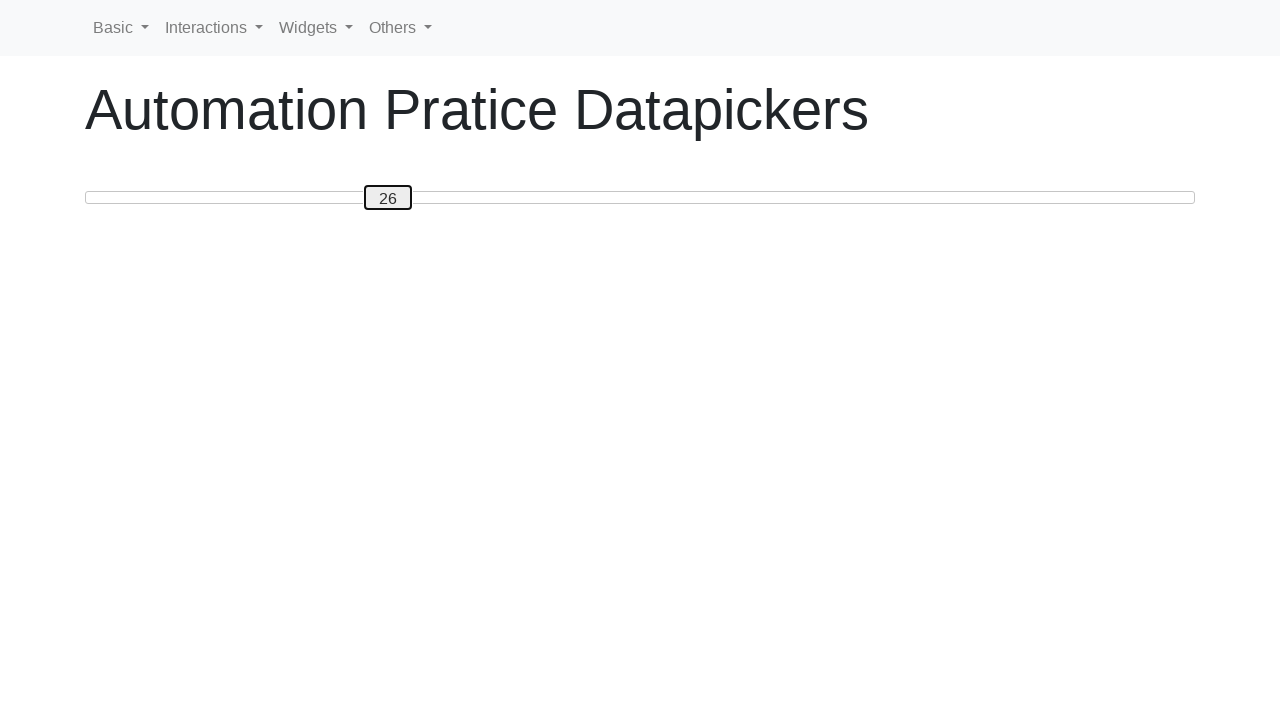

Read slider position: 26
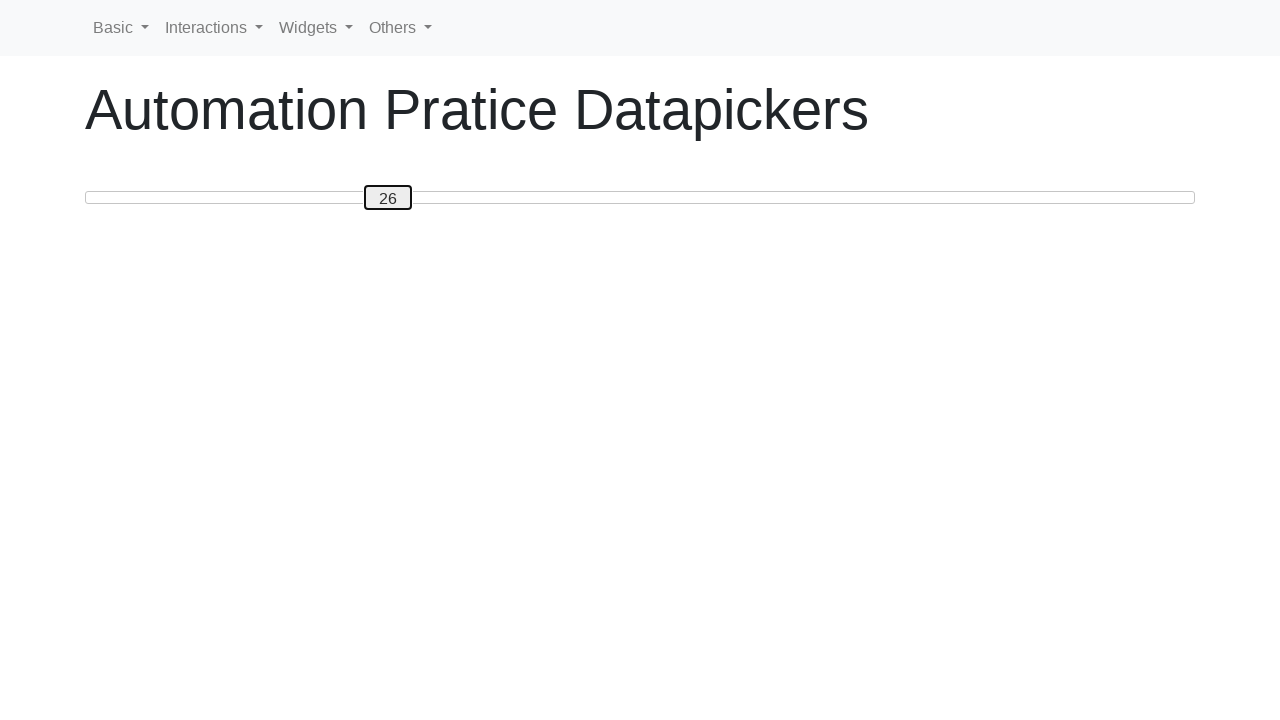

Pressed ArrowLeft to move slider towards position 0 on #custom-handle
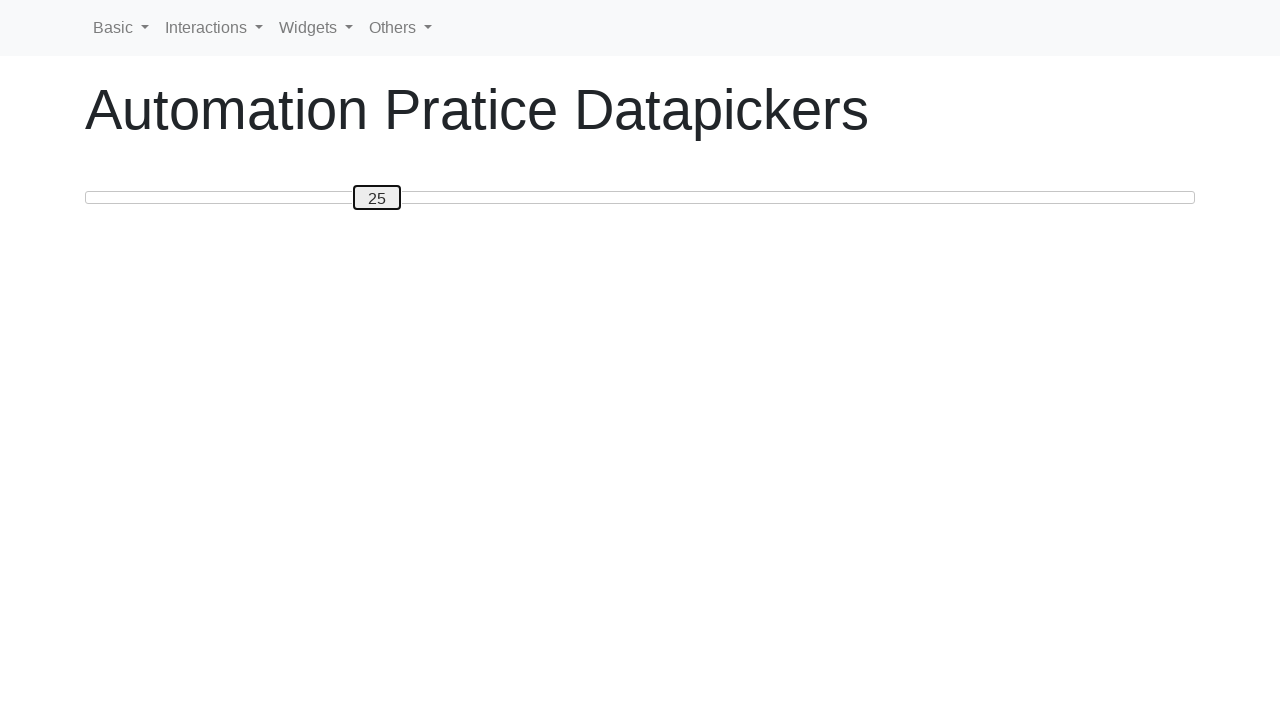

Read slider position: 25
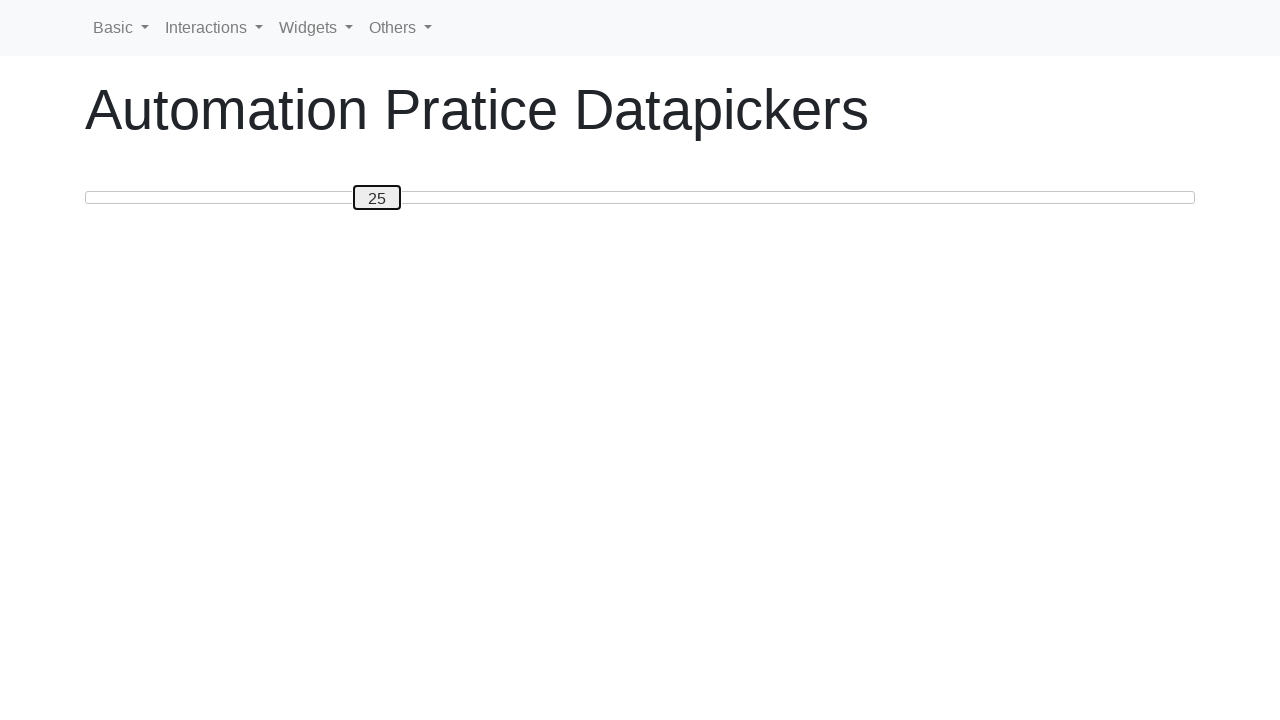

Pressed ArrowLeft to move slider towards position 0 on #custom-handle
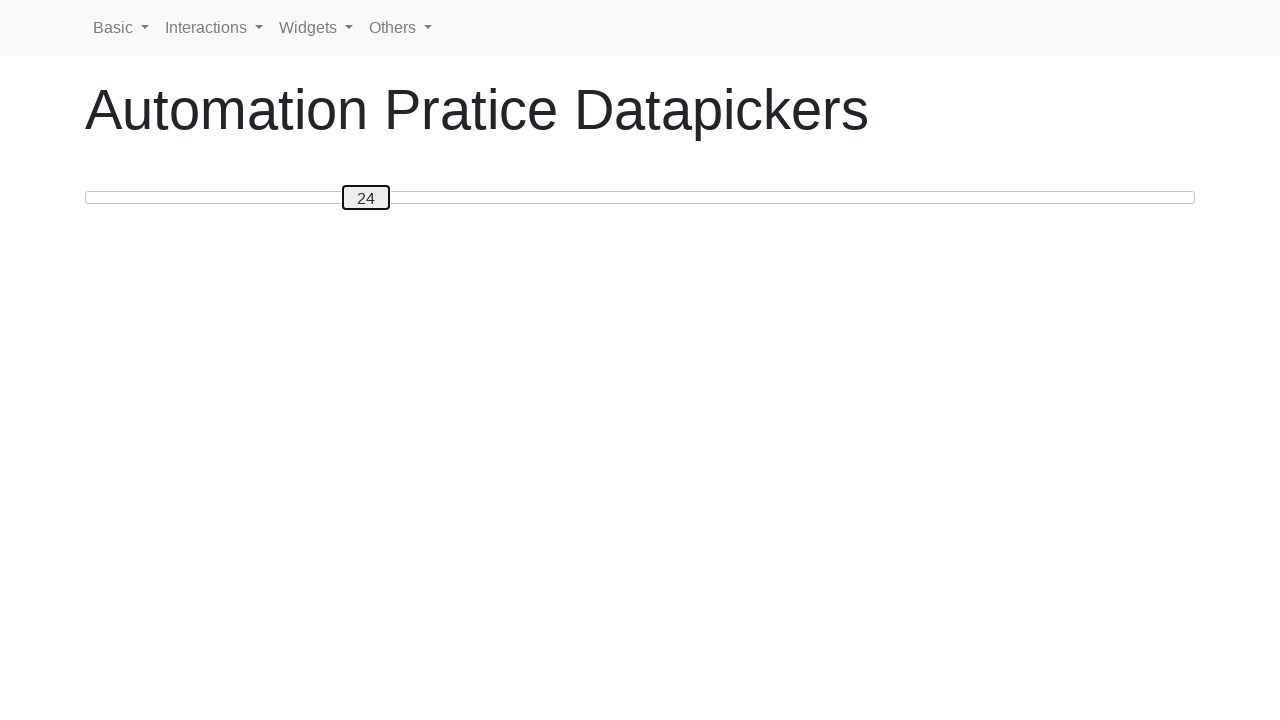

Read slider position: 24
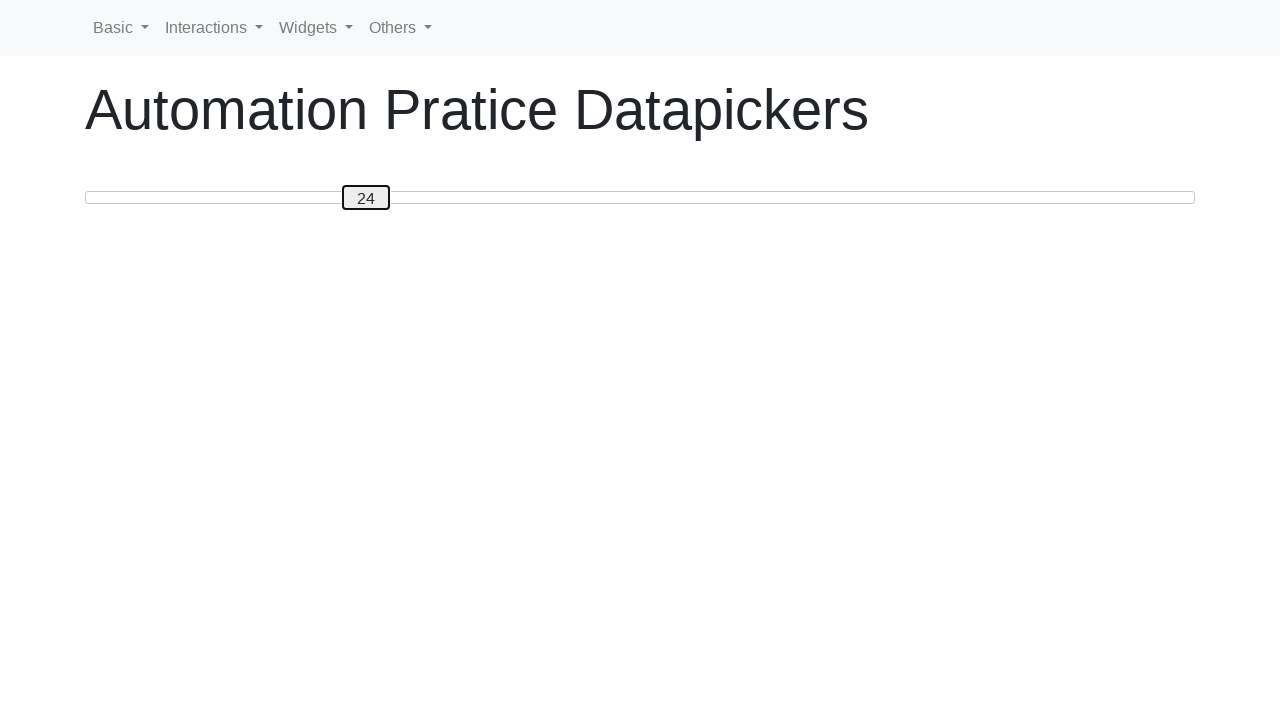

Pressed ArrowLeft to move slider towards position 0 on #custom-handle
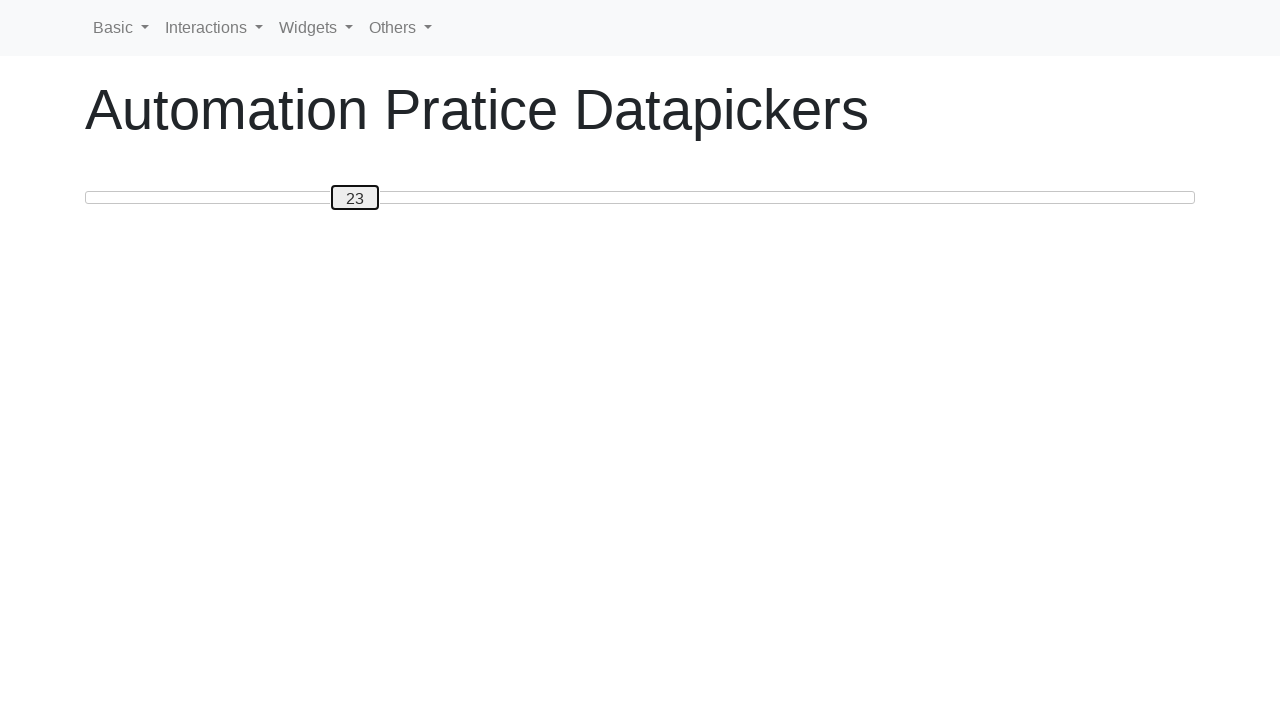

Read slider position: 23
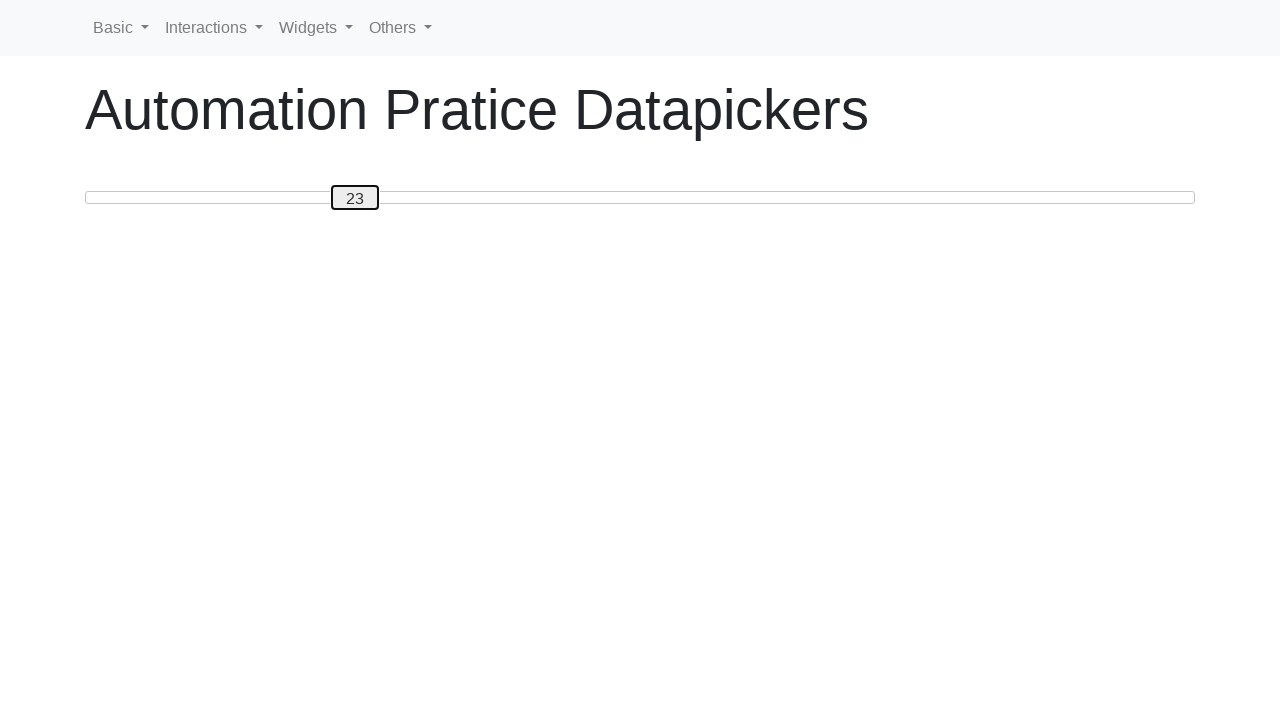

Pressed ArrowLeft to move slider towards position 0 on #custom-handle
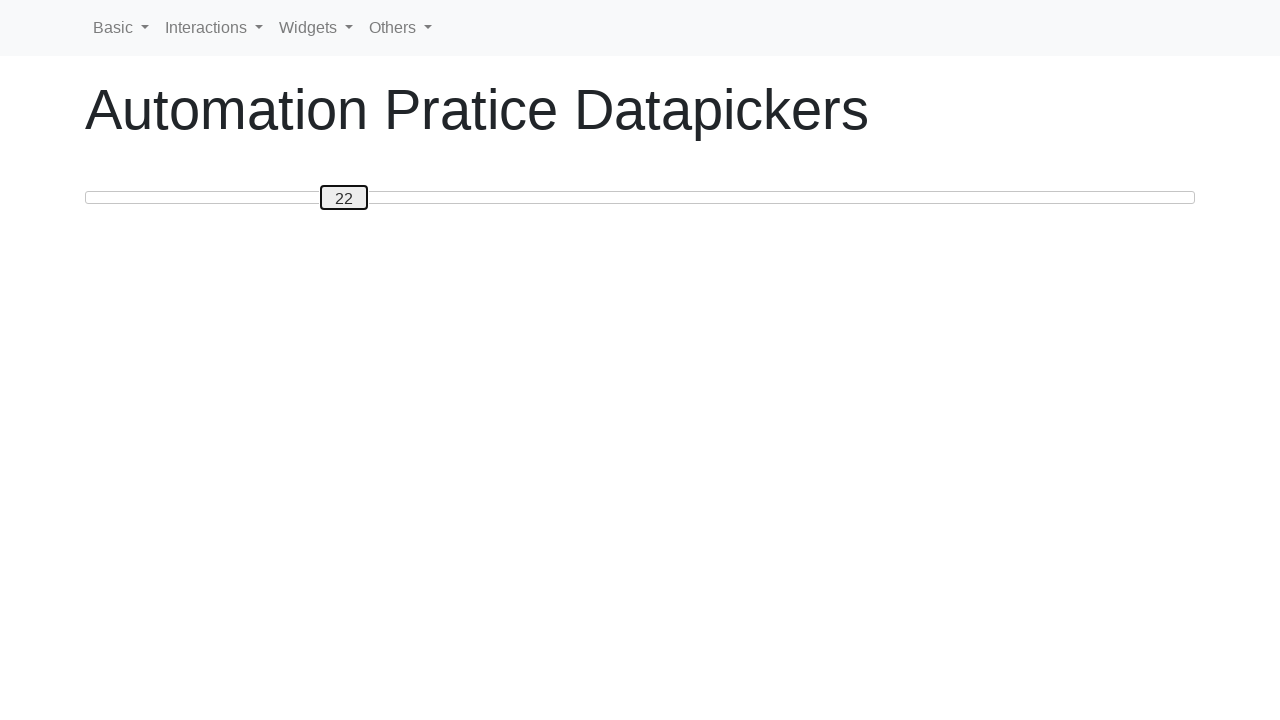

Read slider position: 22
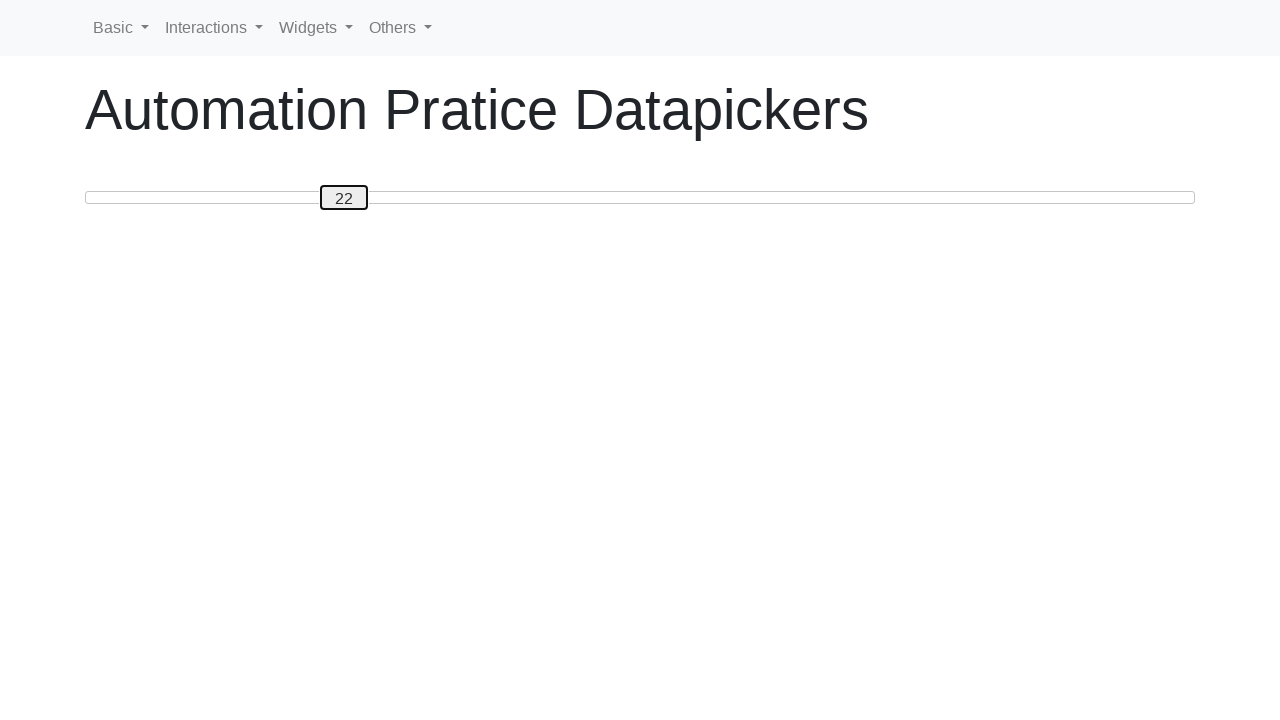

Pressed ArrowLeft to move slider towards position 0 on #custom-handle
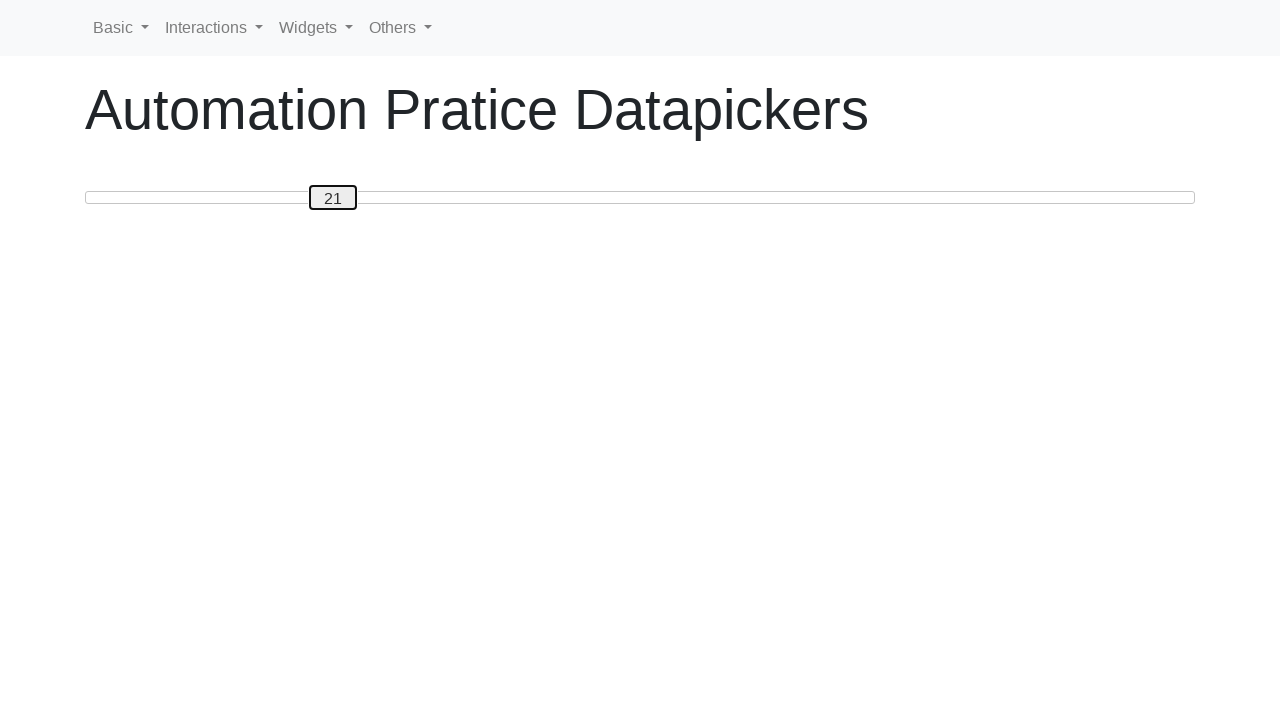

Read slider position: 21
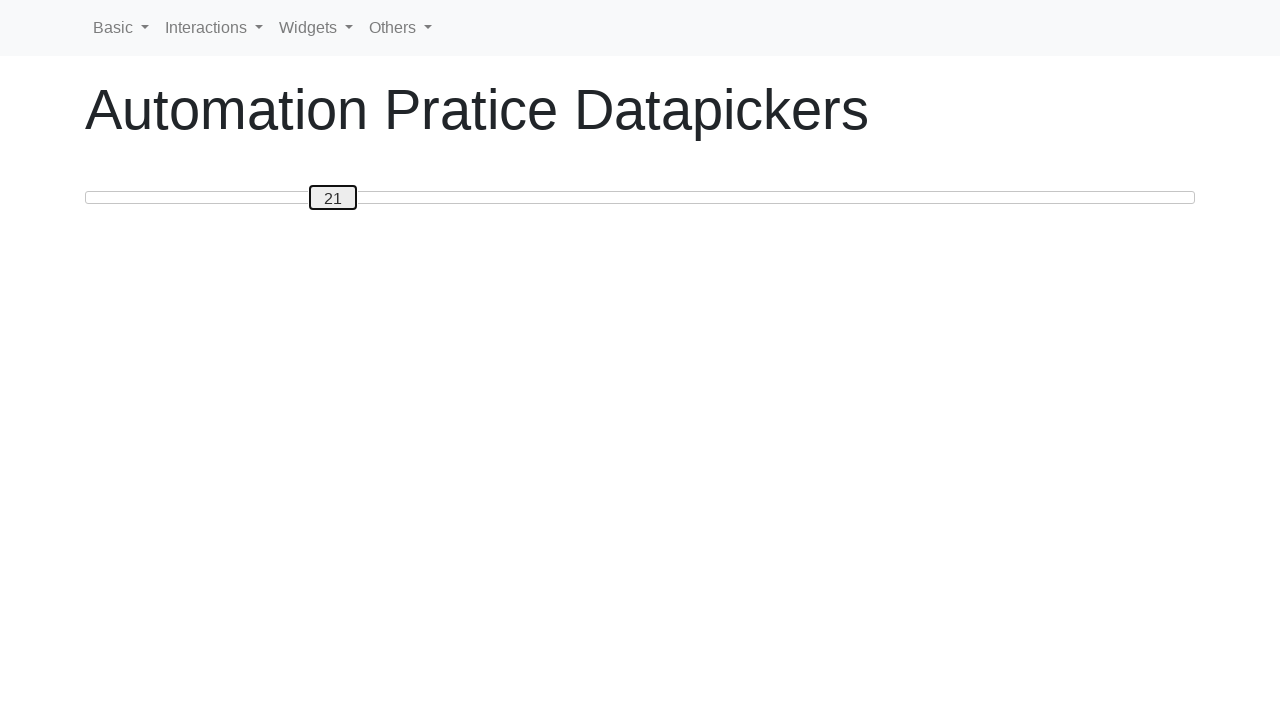

Pressed ArrowLeft to move slider towards position 0 on #custom-handle
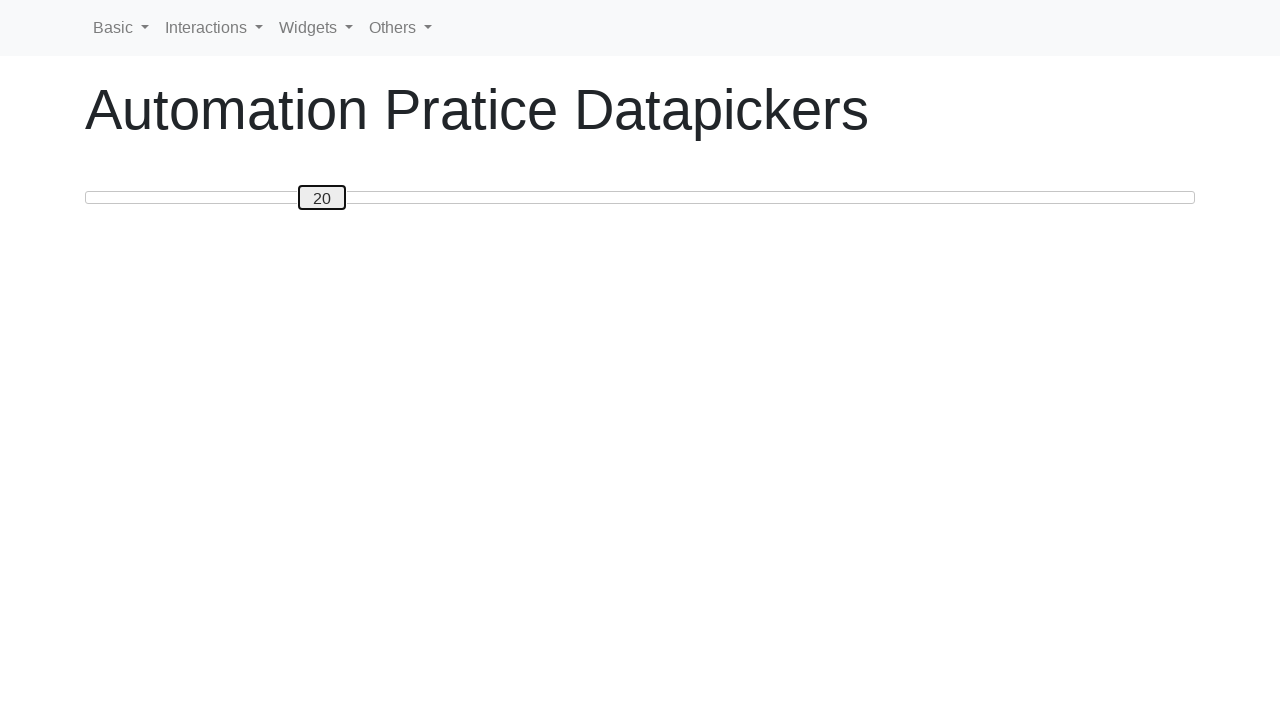

Read slider position: 20
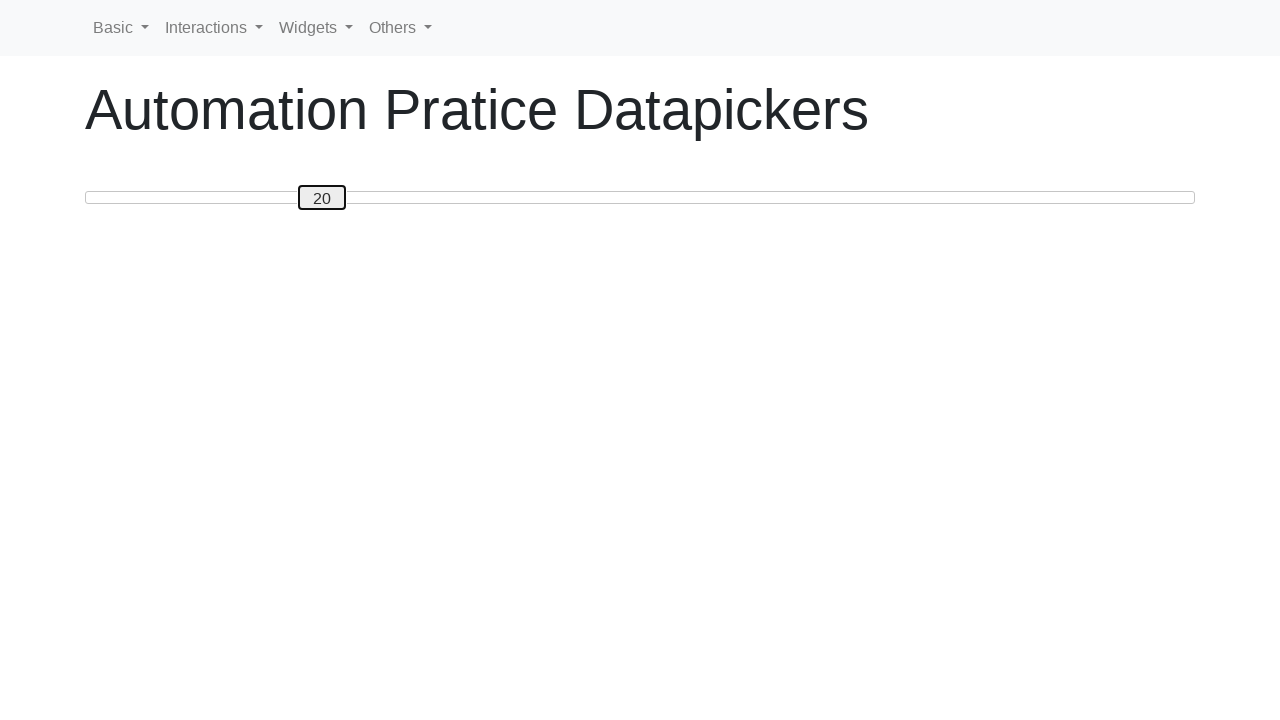

Pressed ArrowLeft to move slider towards position 0 on #custom-handle
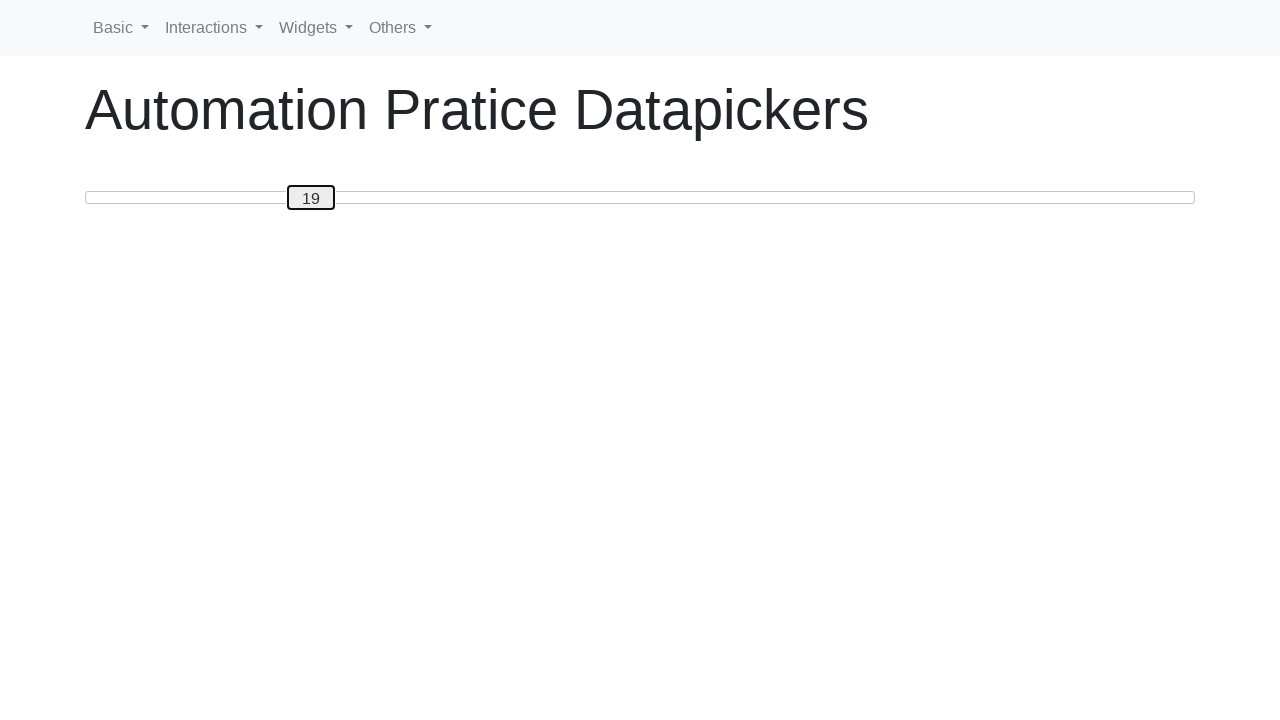

Read slider position: 19
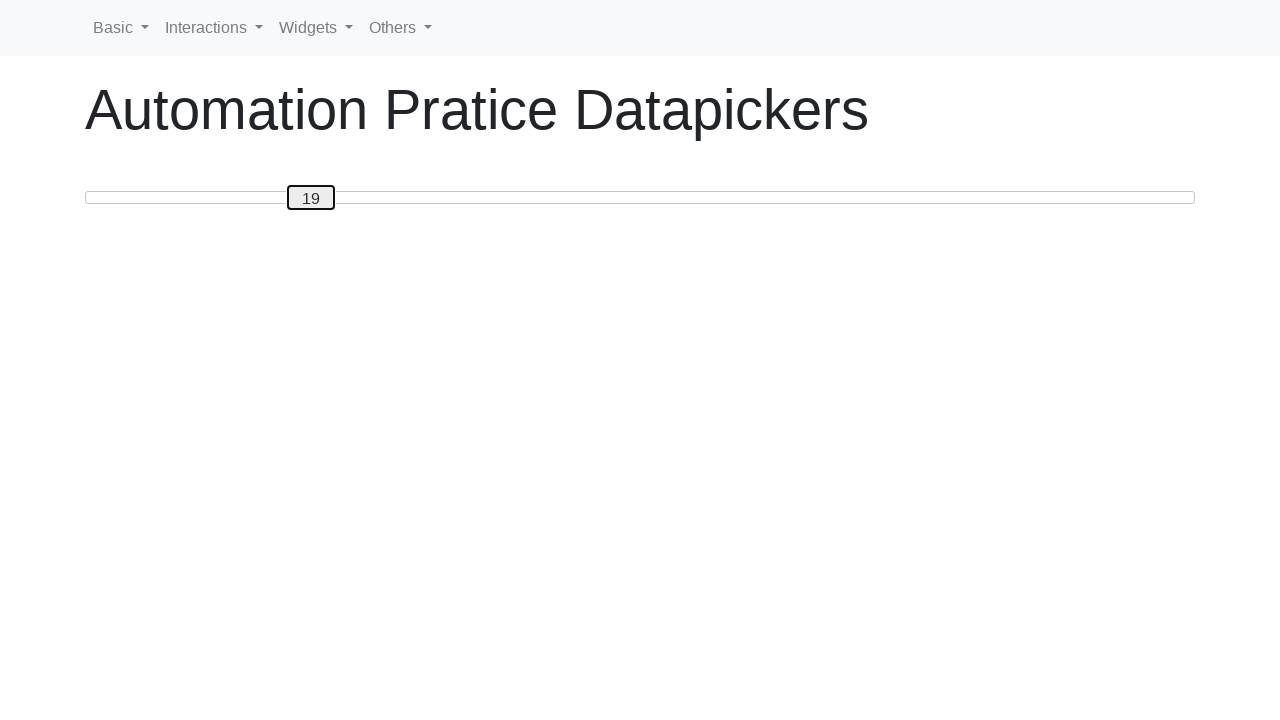

Pressed ArrowLeft to move slider towards position 0 on #custom-handle
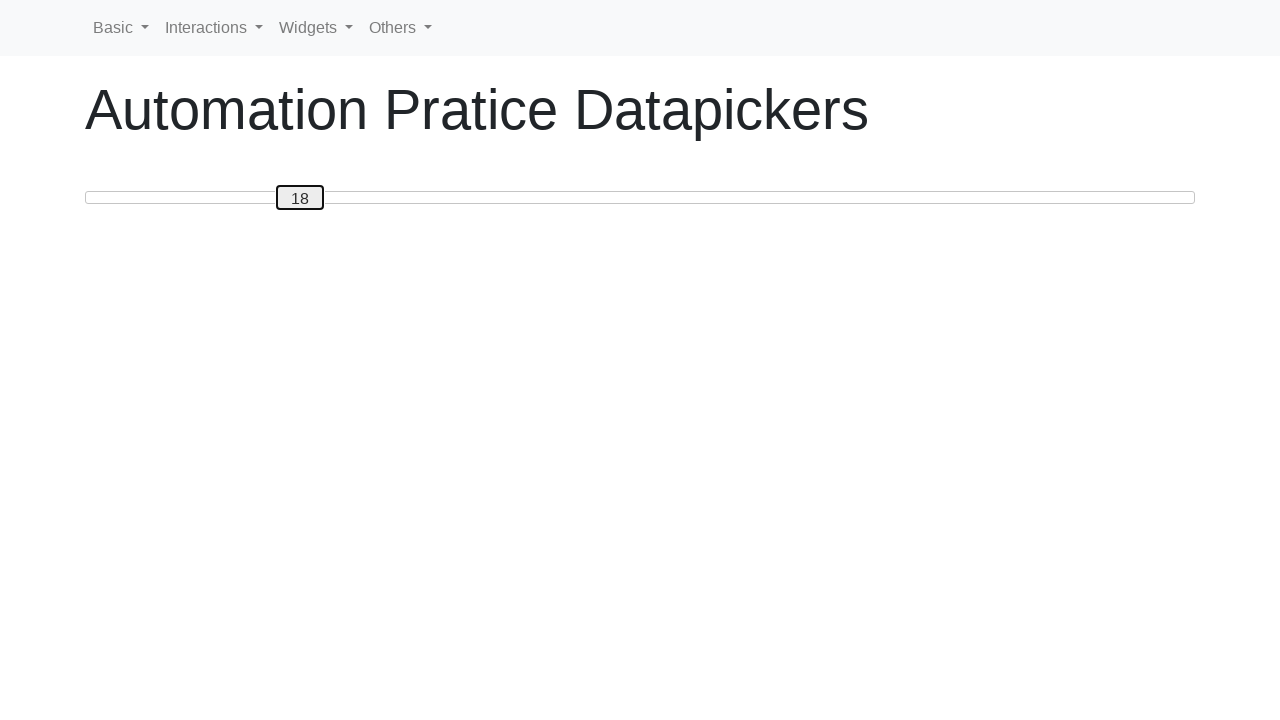

Read slider position: 18
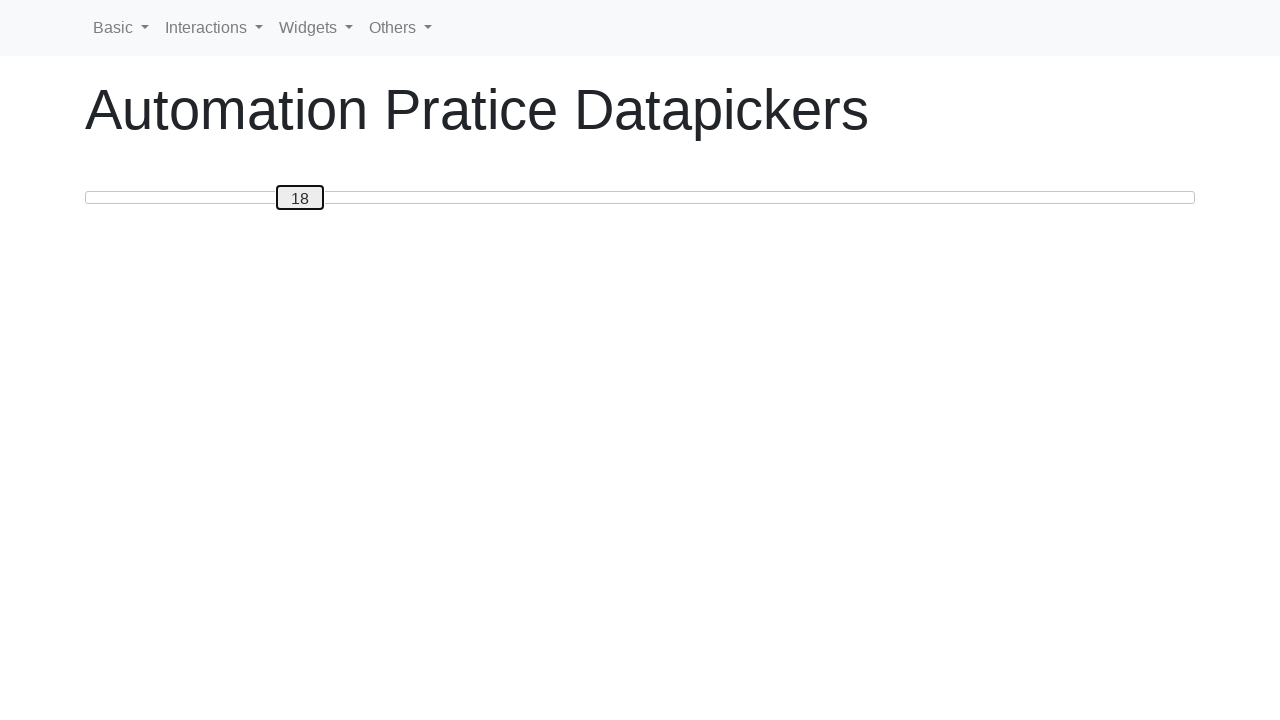

Pressed ArrowLeft to move slider towards position 0 on #custom-handle
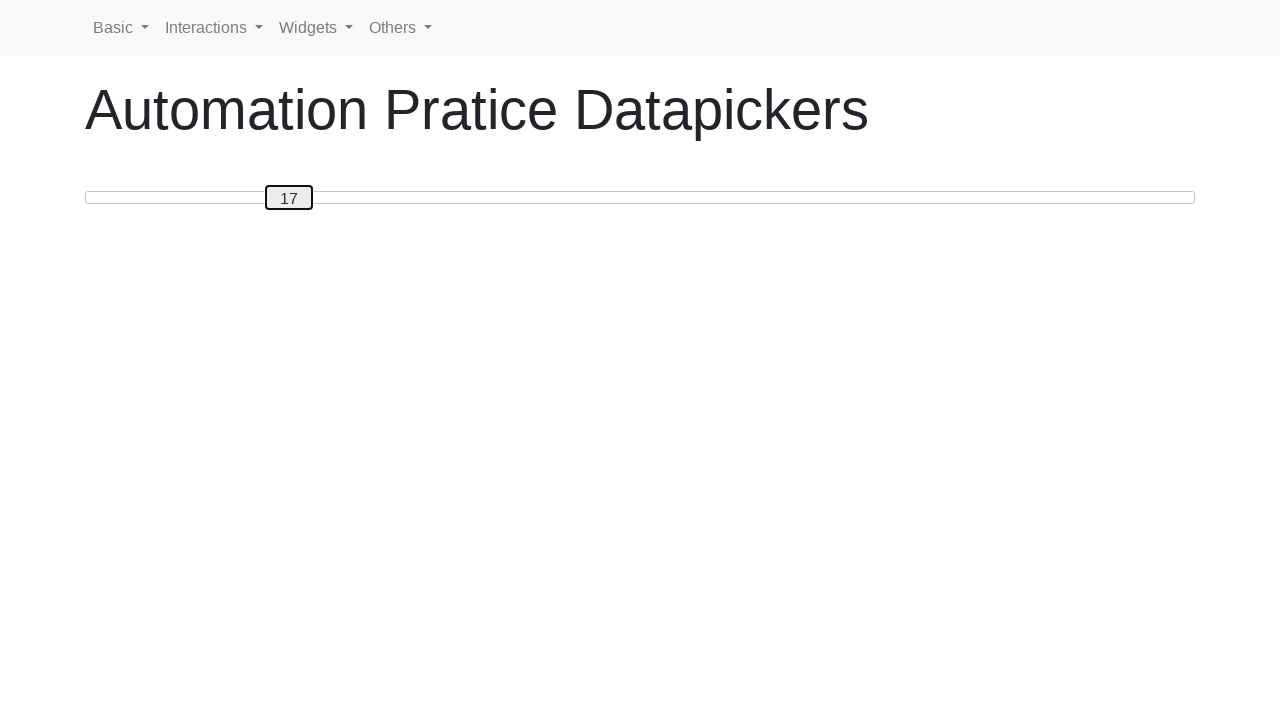

Read slider position: 17
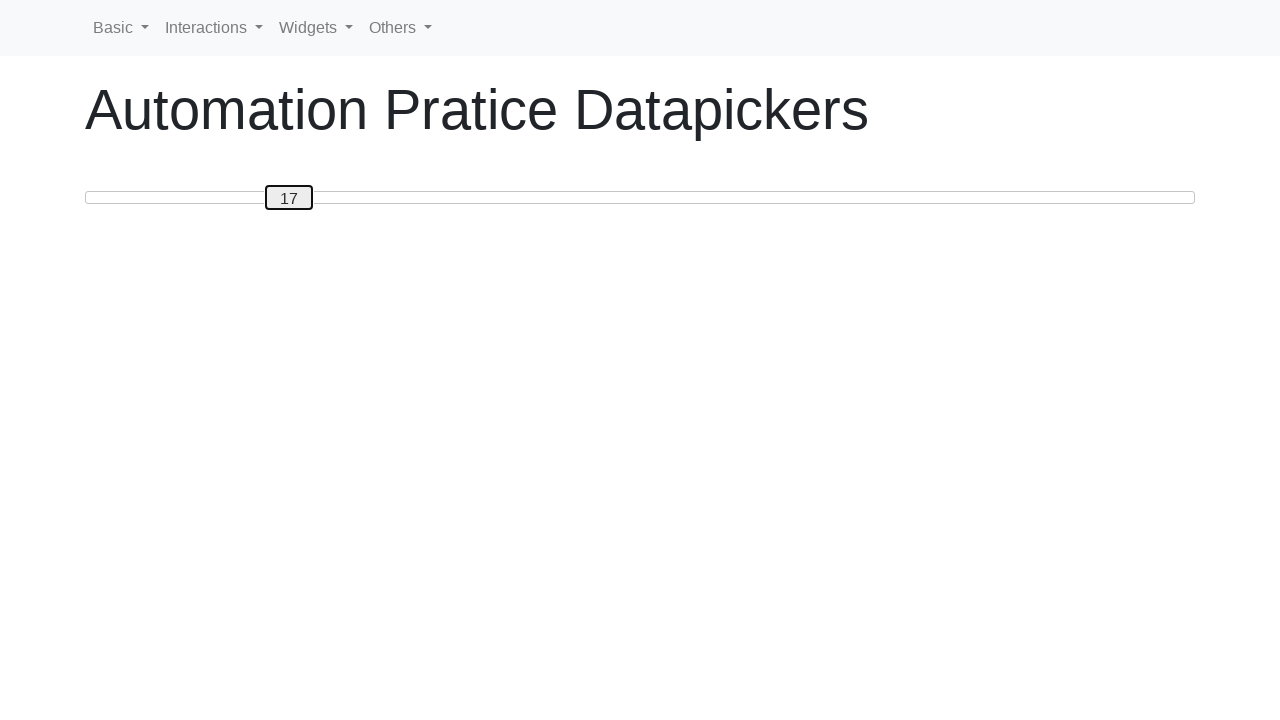

Pressed ArrowLeft to move slider towards position 0 on #custom-handle
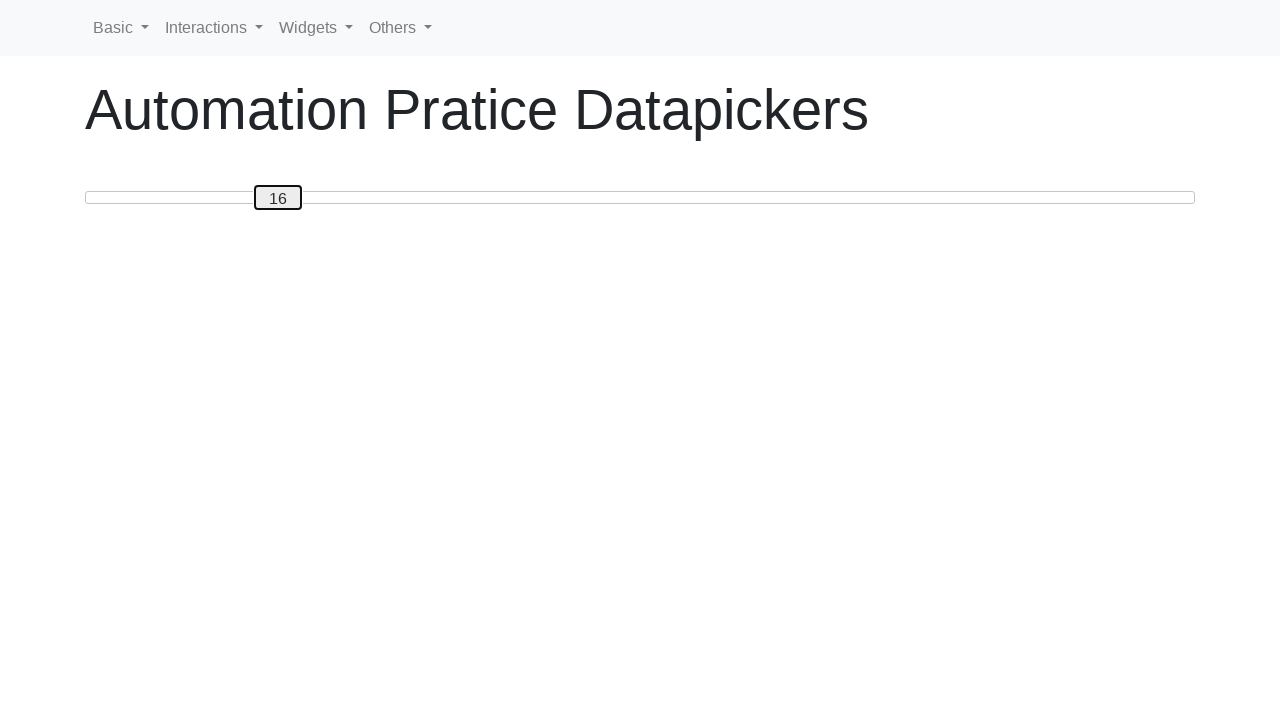

Read slider position: 16
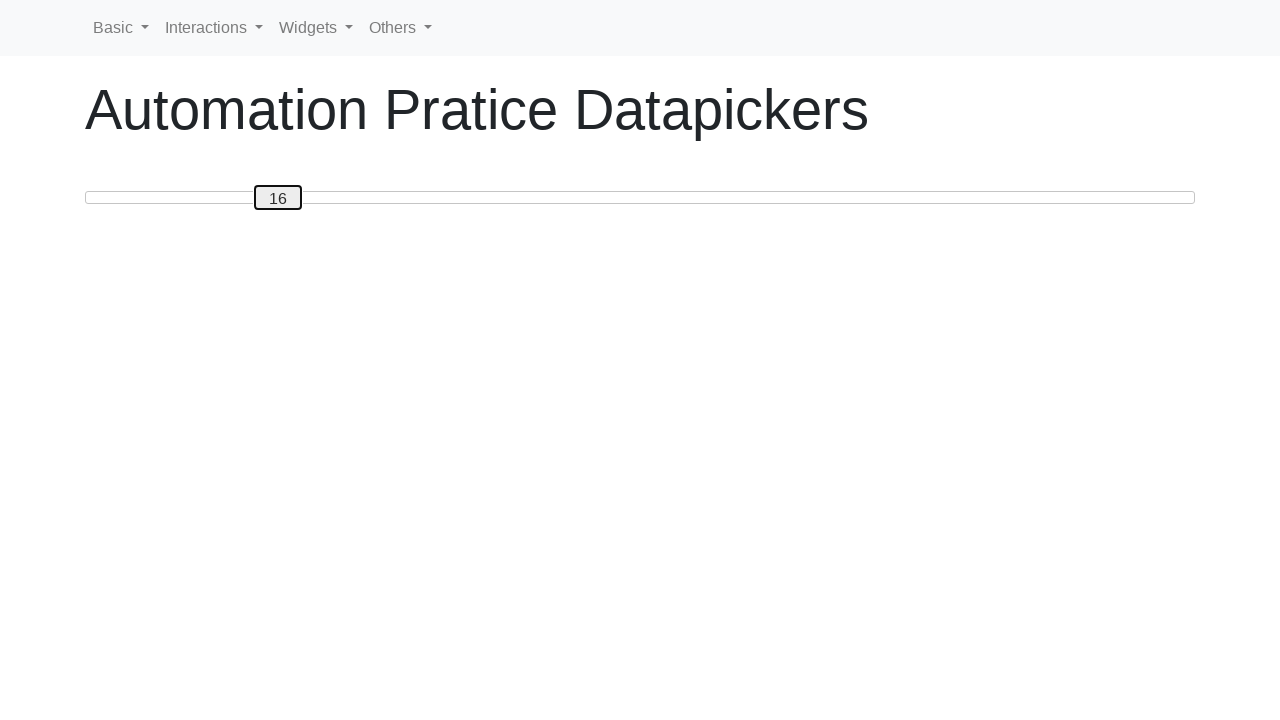

Pressed ArrowLeft to move slider towards position 0 on #custom-handle
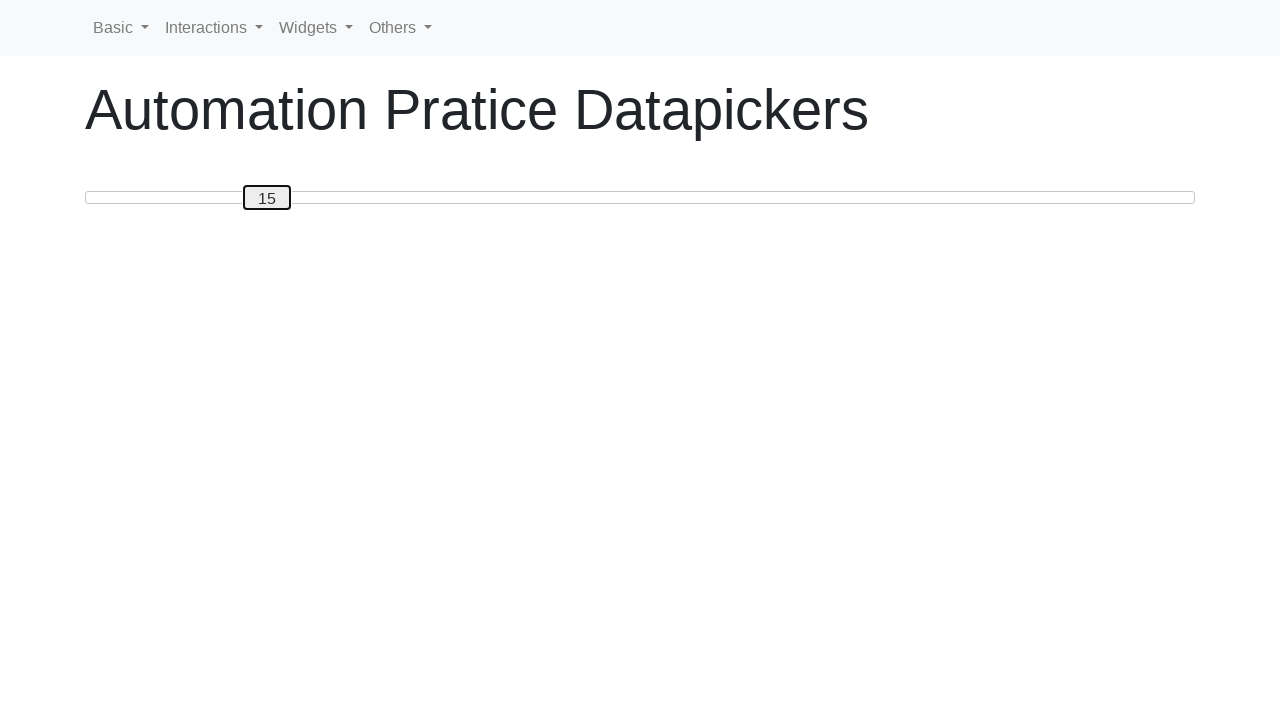

Read slider position: 15
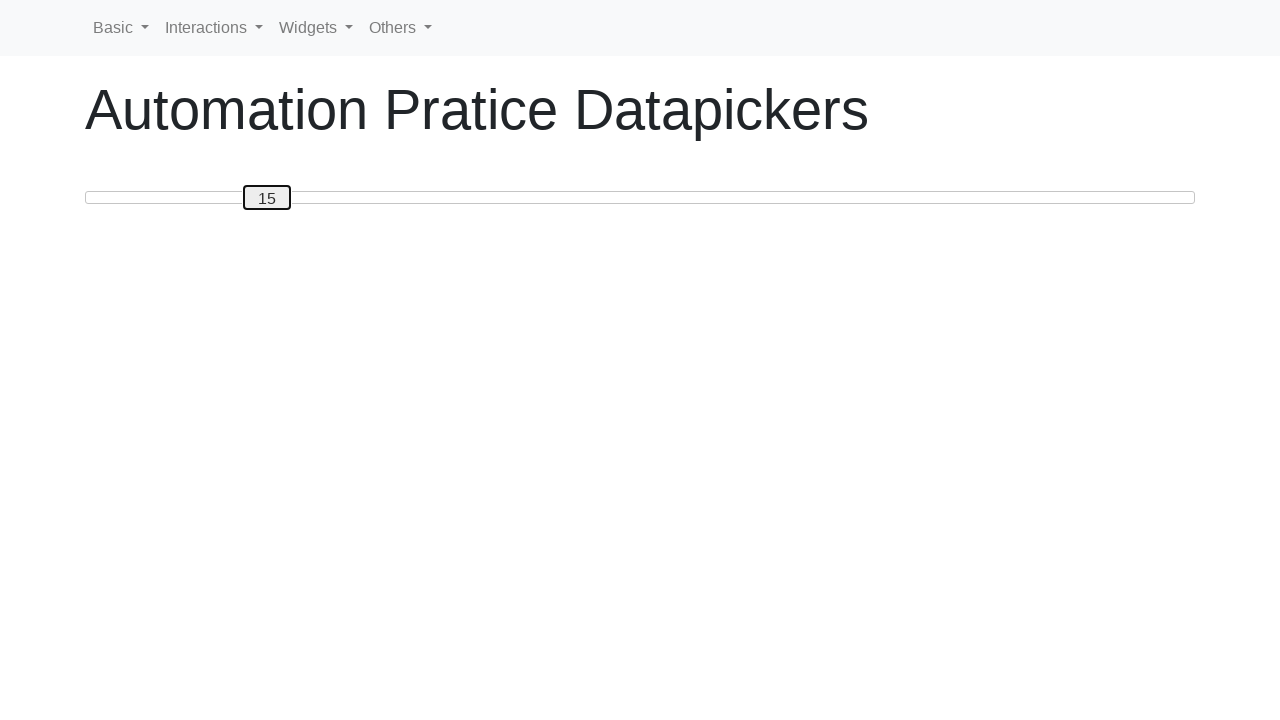

Pressed ArrowLeft to move slider towards position 0 on #custom-handle
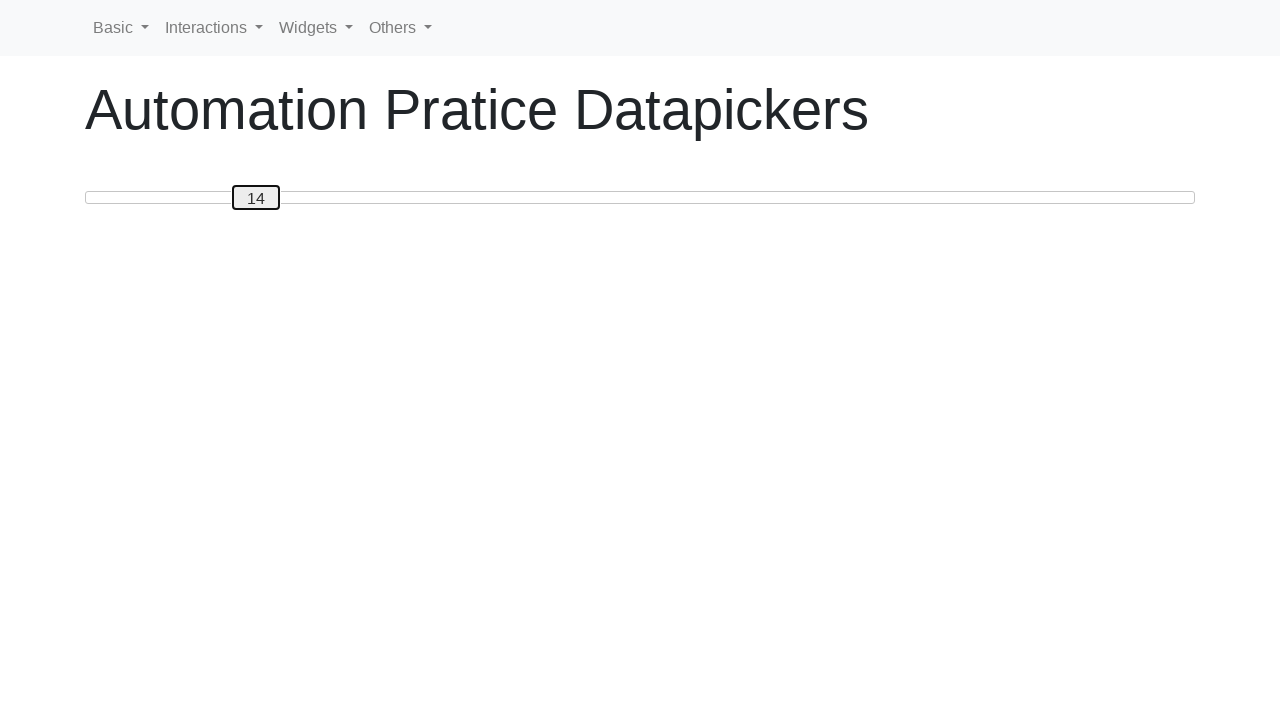

Read slider position: 14
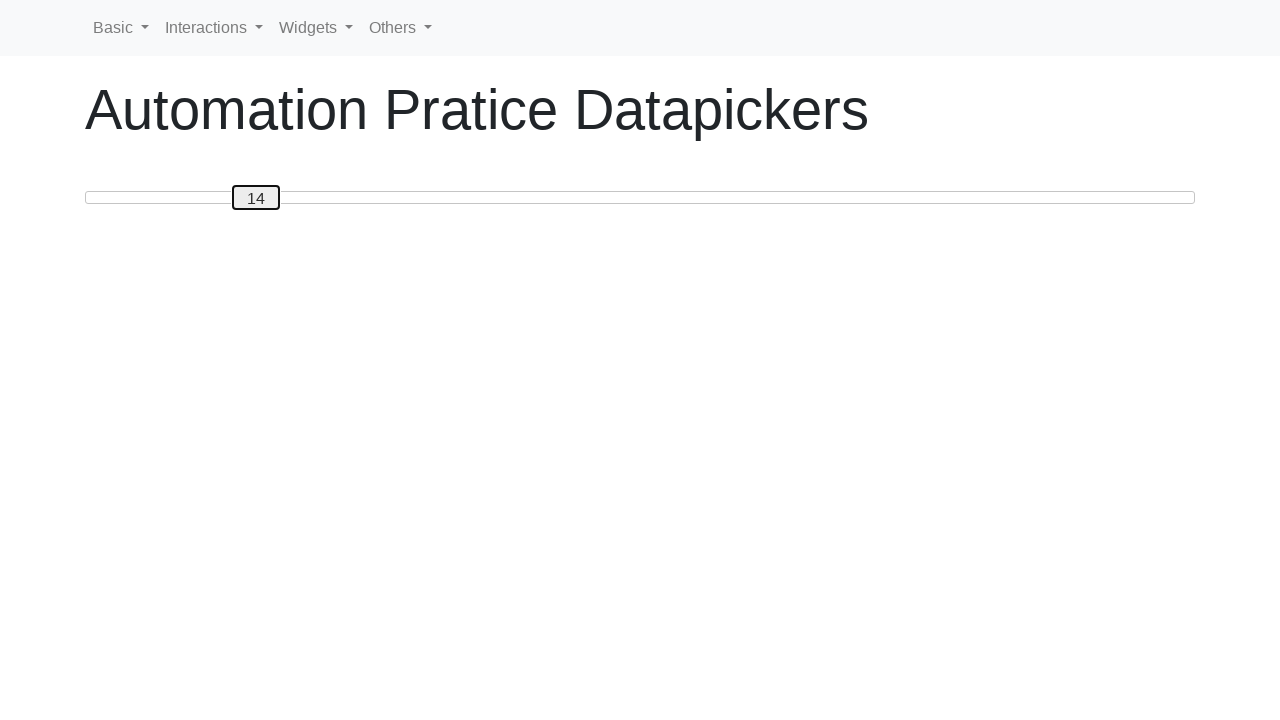

Pressed ArrowLeft to move slider towards position 0 on #custom-handle
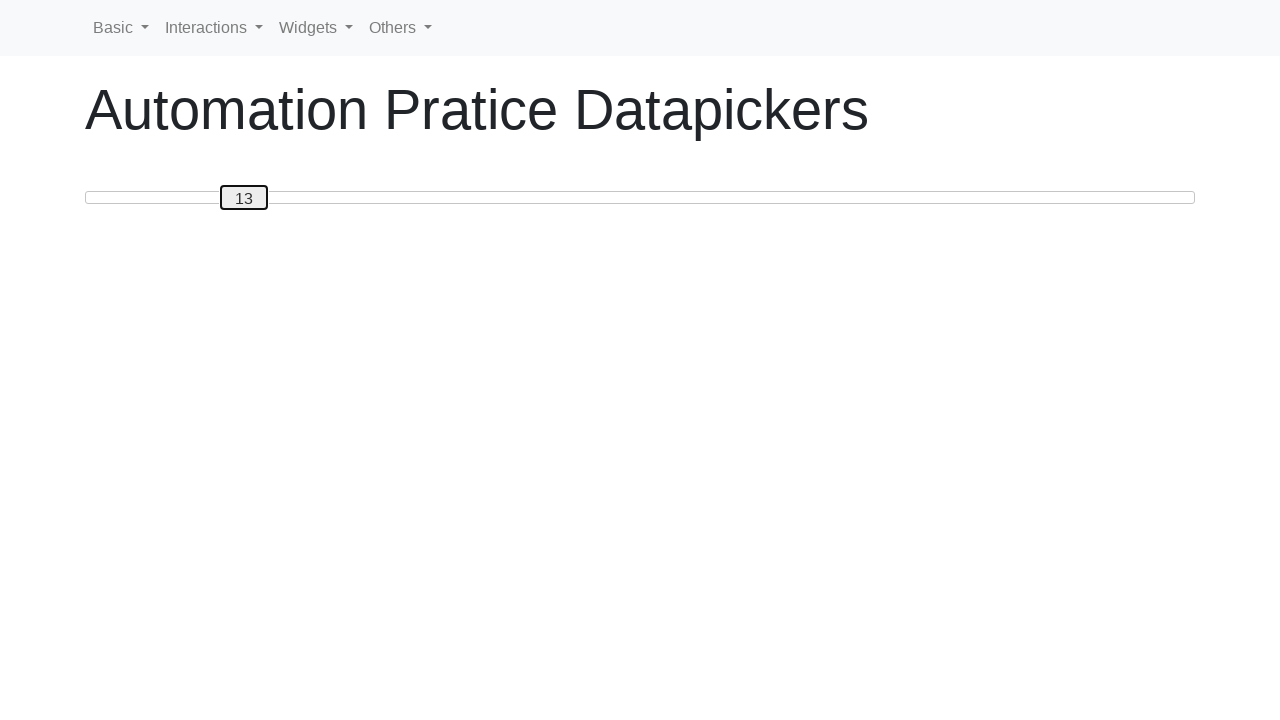

Read slider position: 13
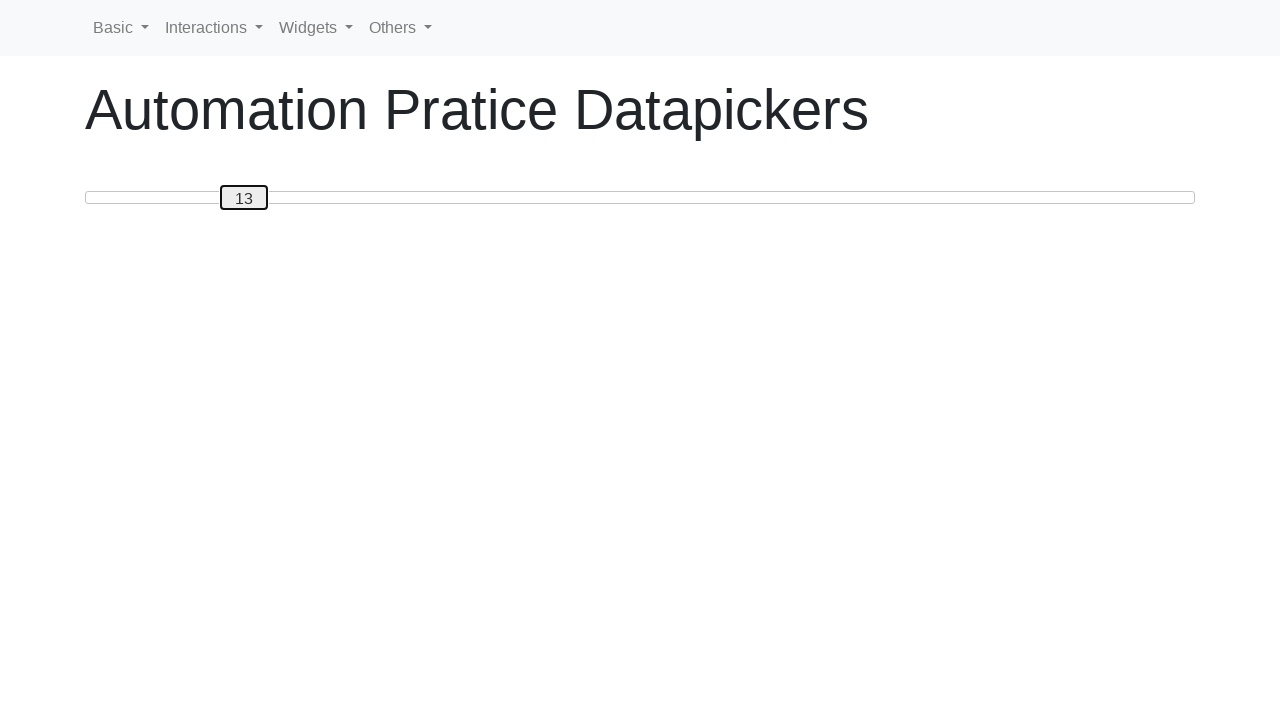

Pressed ArrowLeft to move slider towards position 0 on #custom-handle
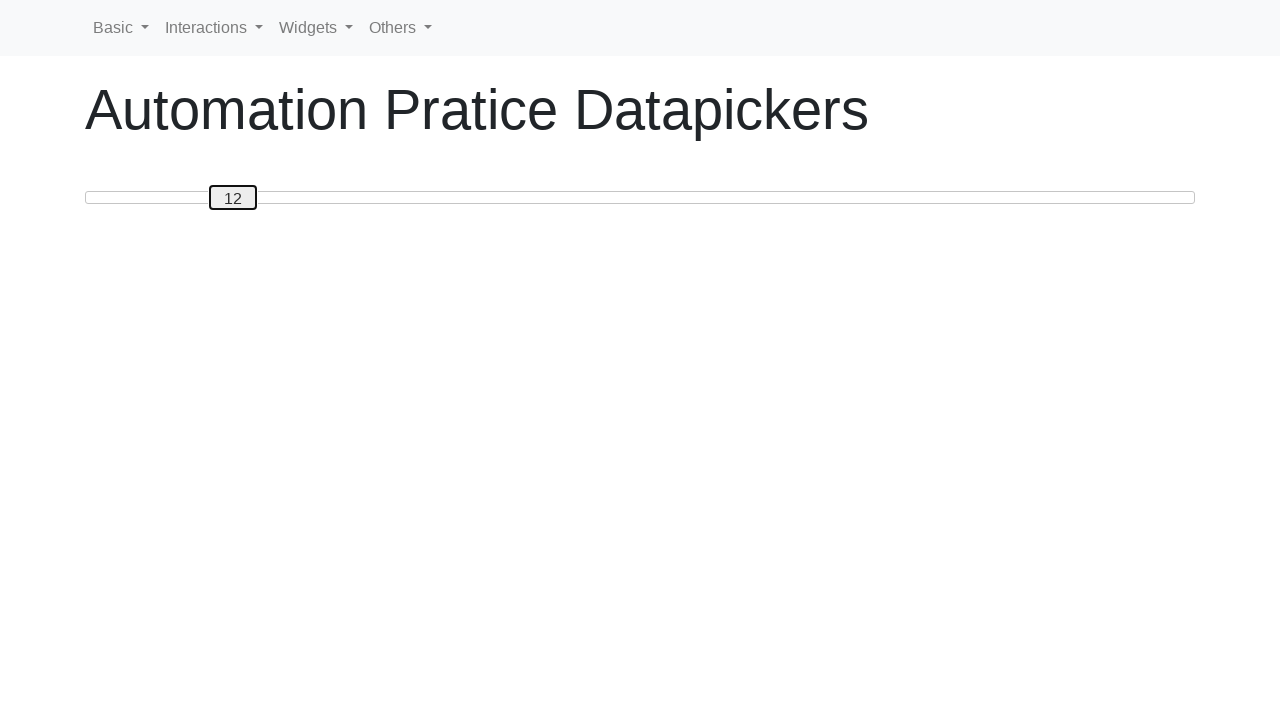

Read slider position: 12
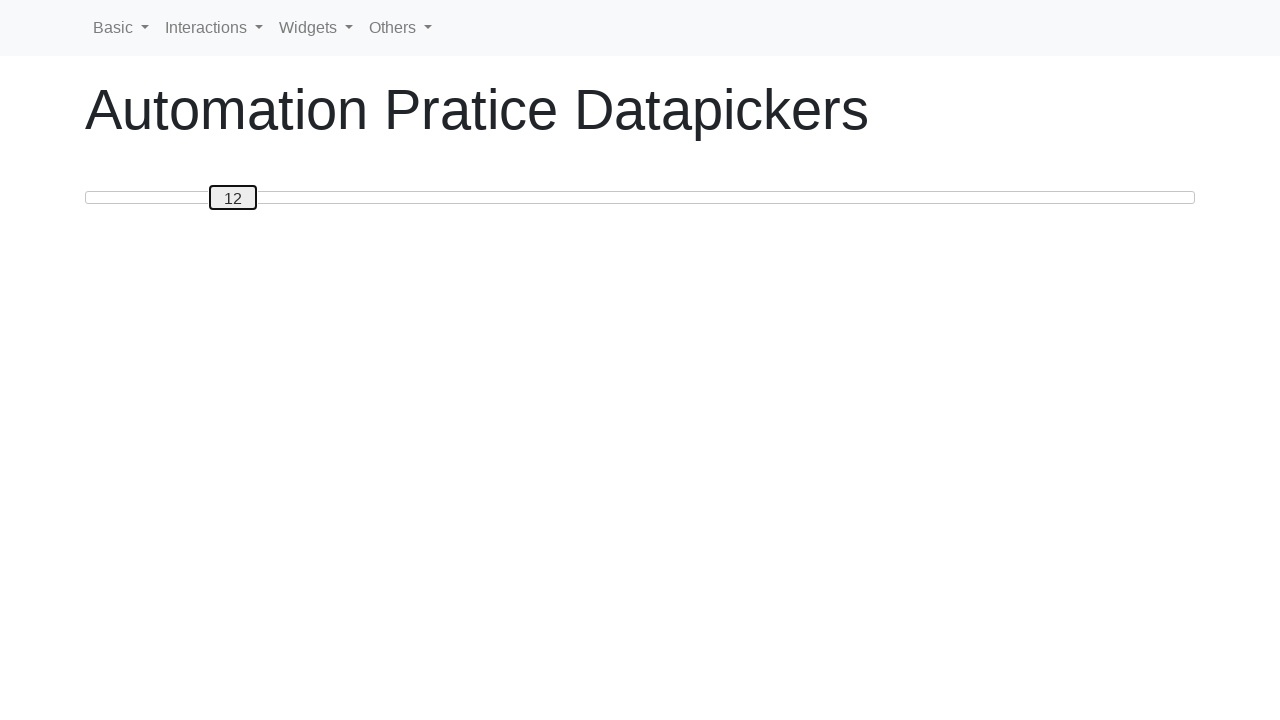

Pressed ArrowLeft to move slider towards position 0 on #custom-handle
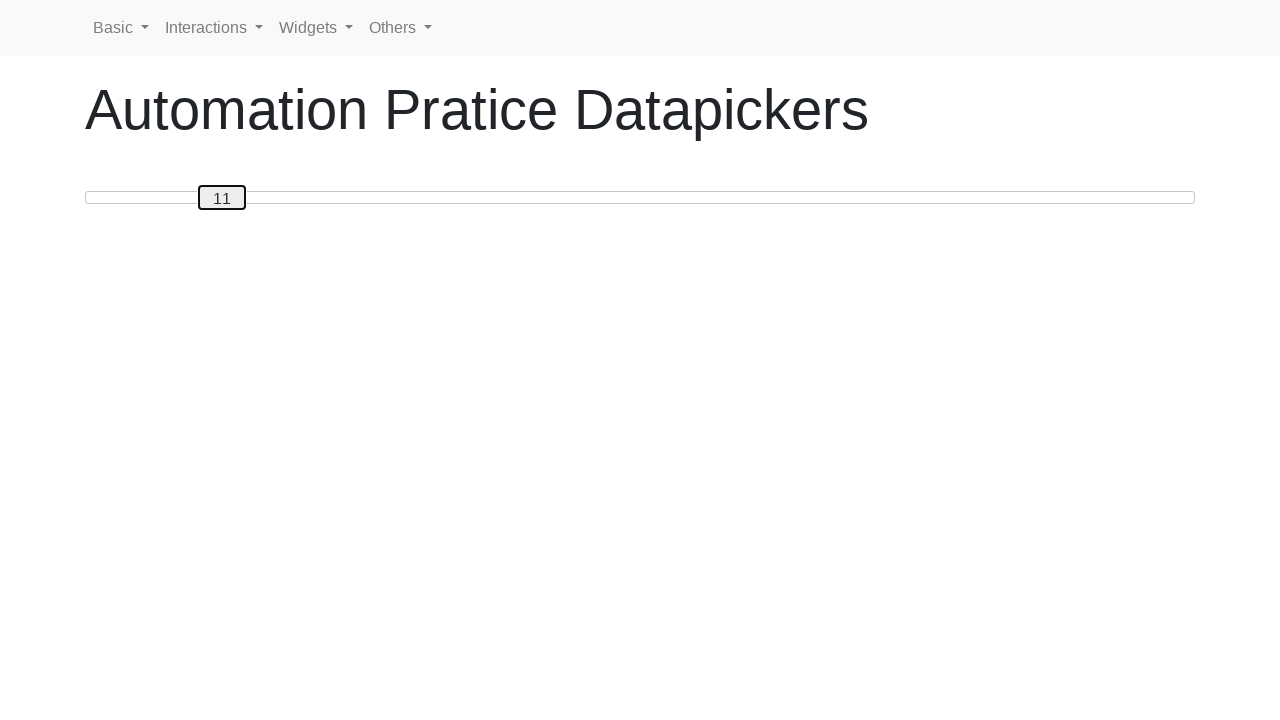

Read slider position: 11
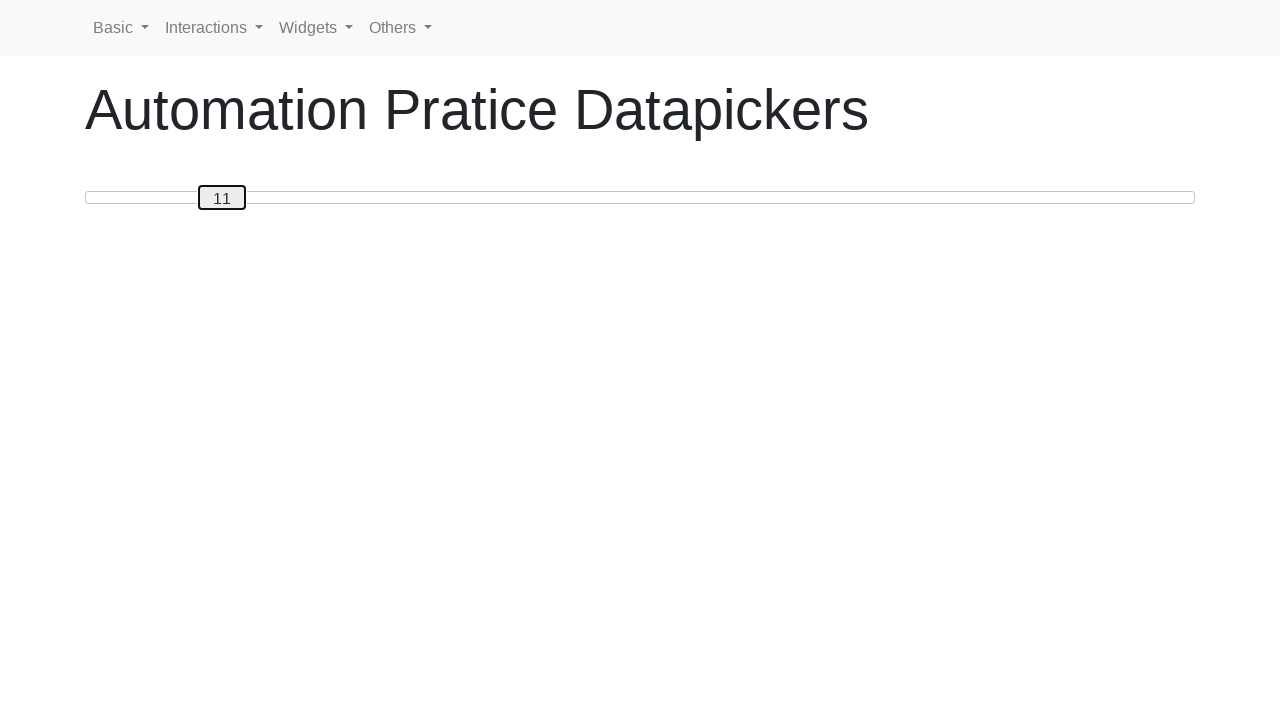

Pressed ArrowLeft to move slider towards position 0 on #custom-handle
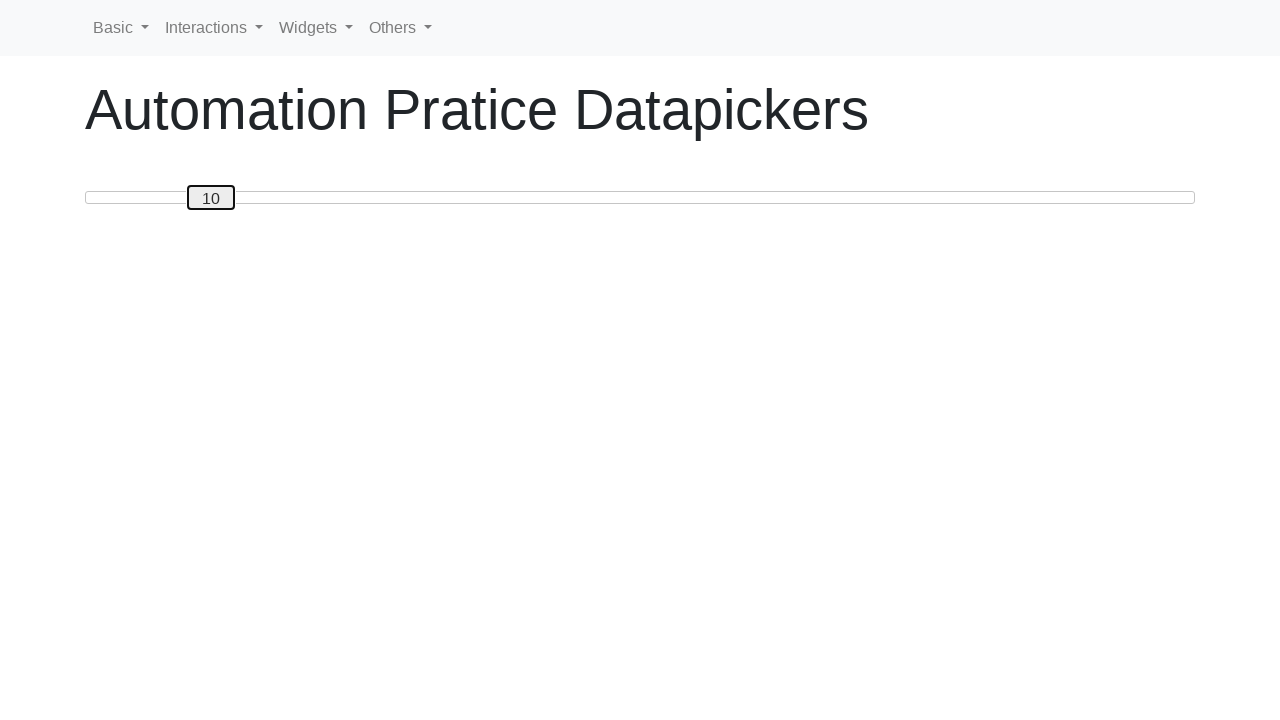

Read slider position: 10
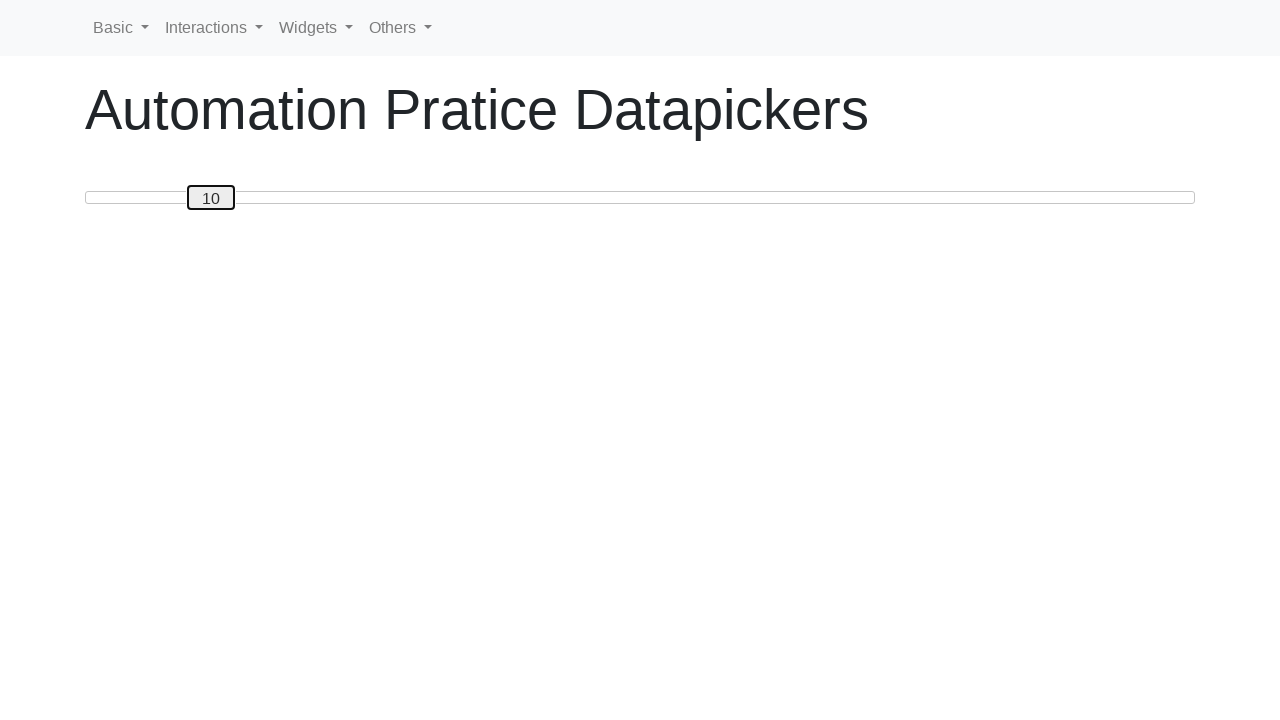

Pressed ArrowLeft to move slider towards position 0 on #custom-handle
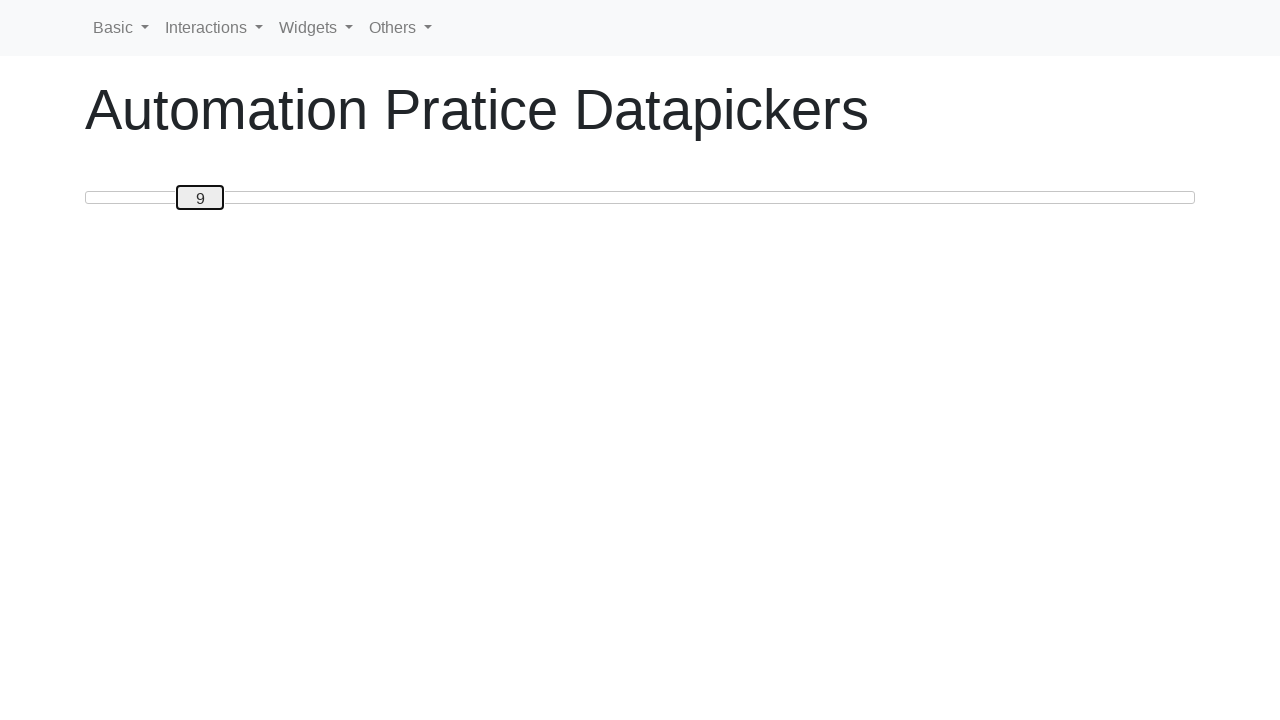

Read slider position: 9
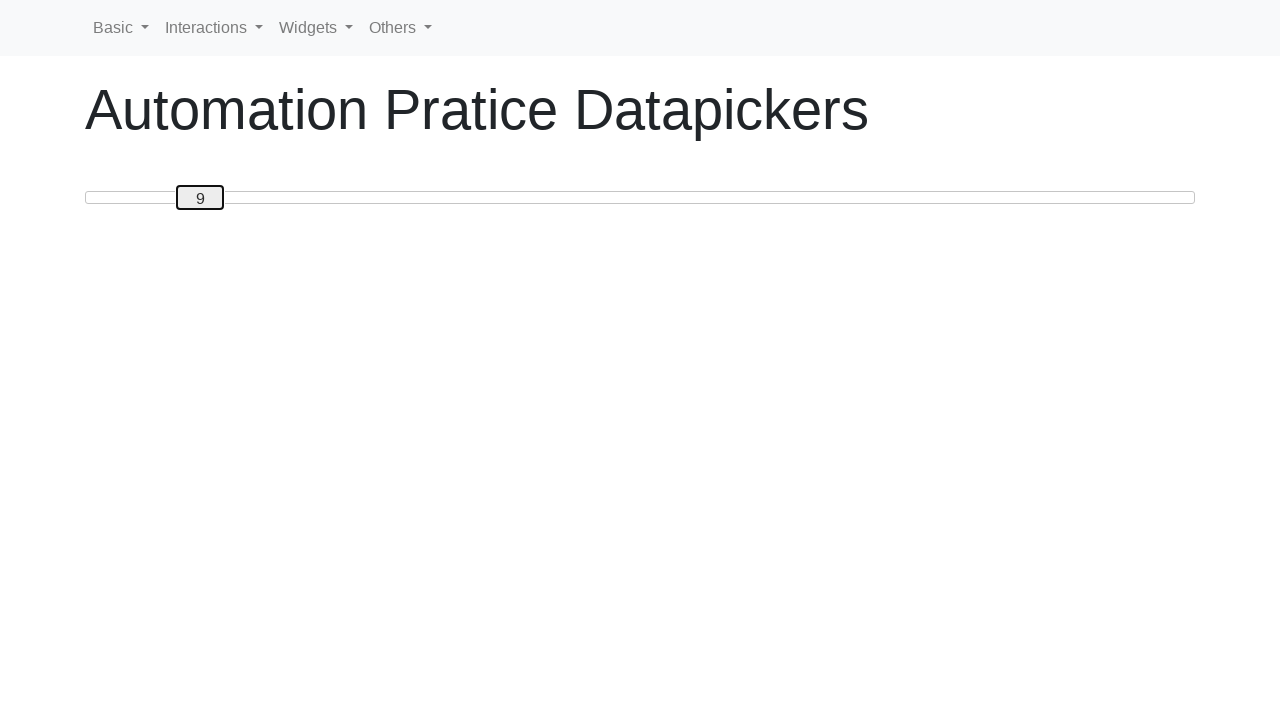

Pressed ArrowLeft to move slider towards position 0 on #custom-handle
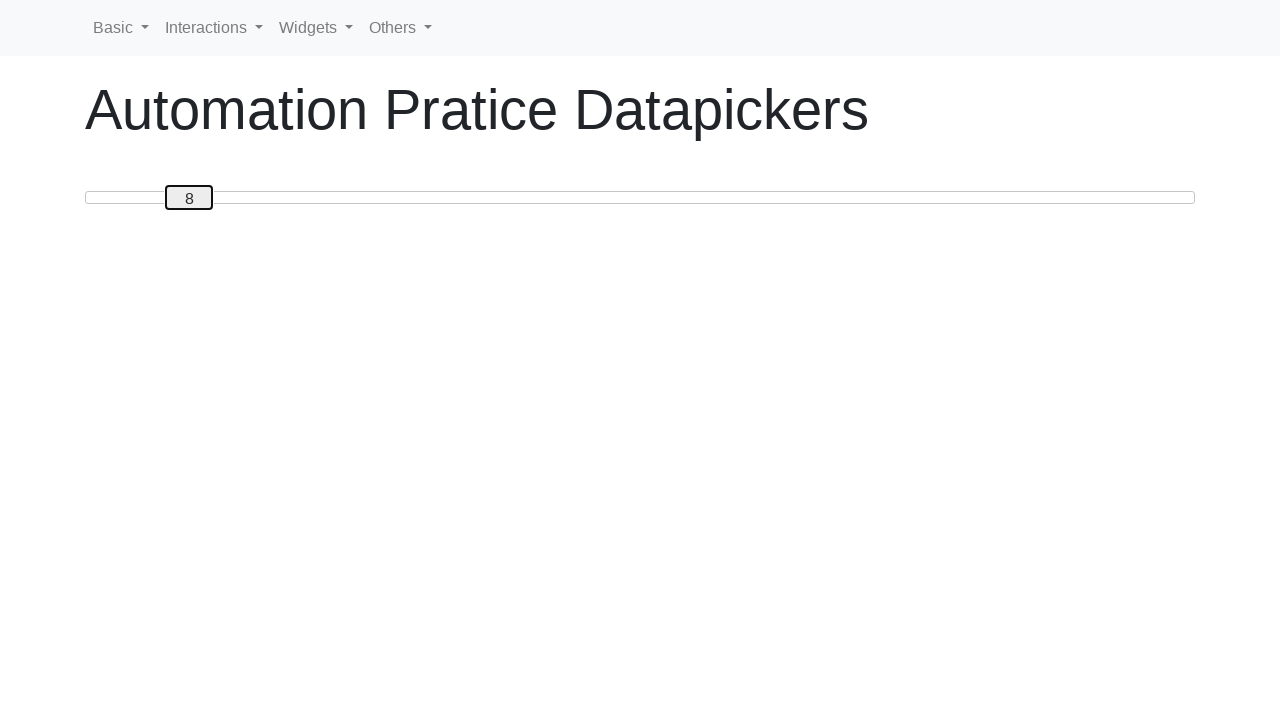

Read slider position: 8
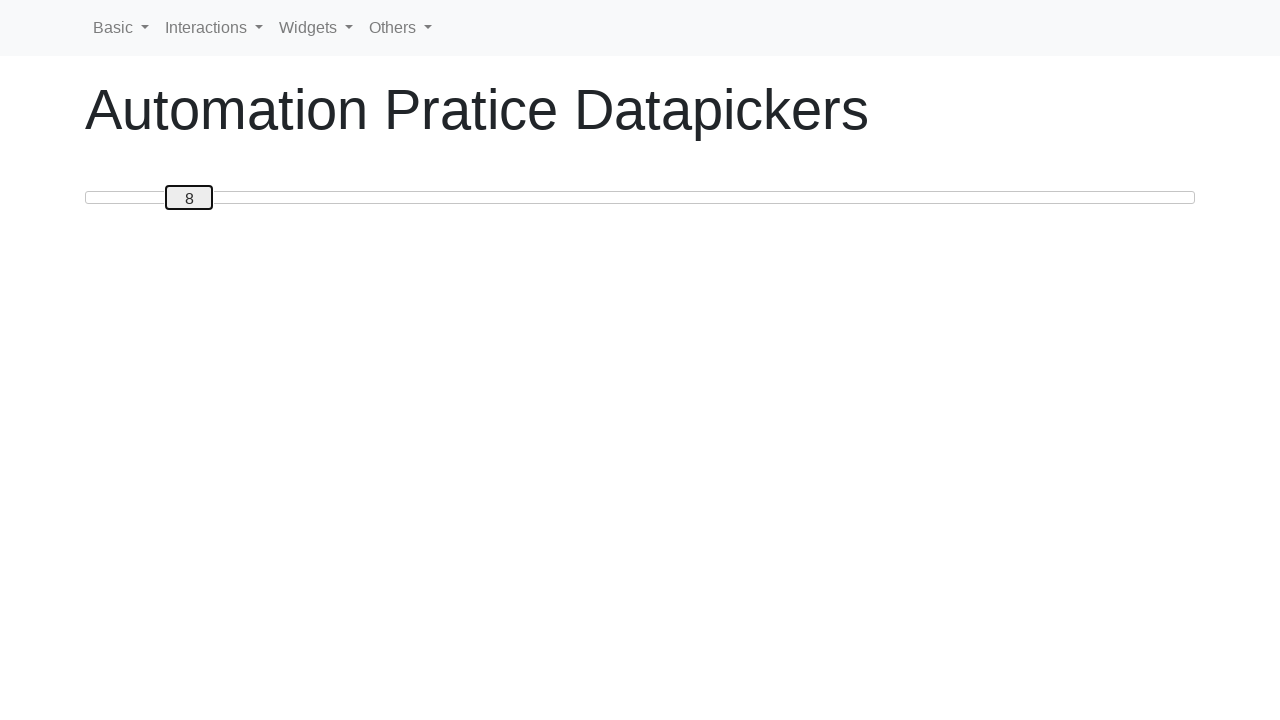

Pressed ArrowLeft to move slider towards position 0 on #custom-handle
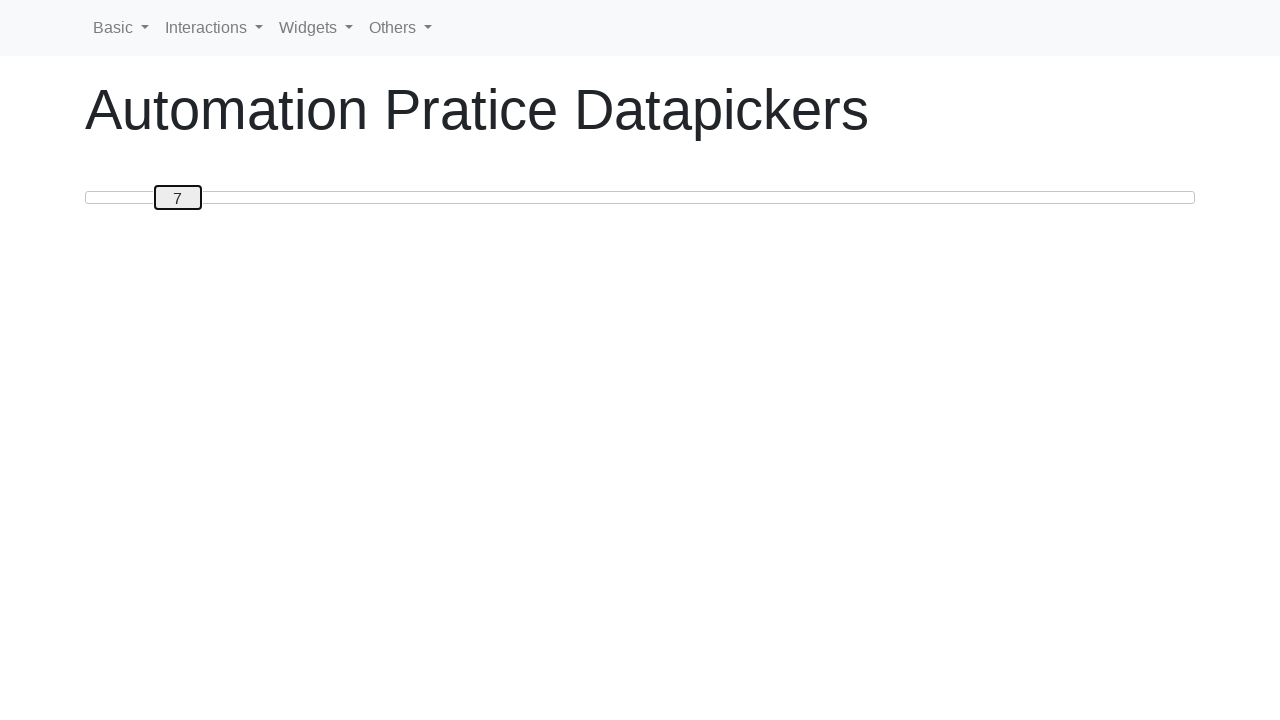

Read slider position: 7
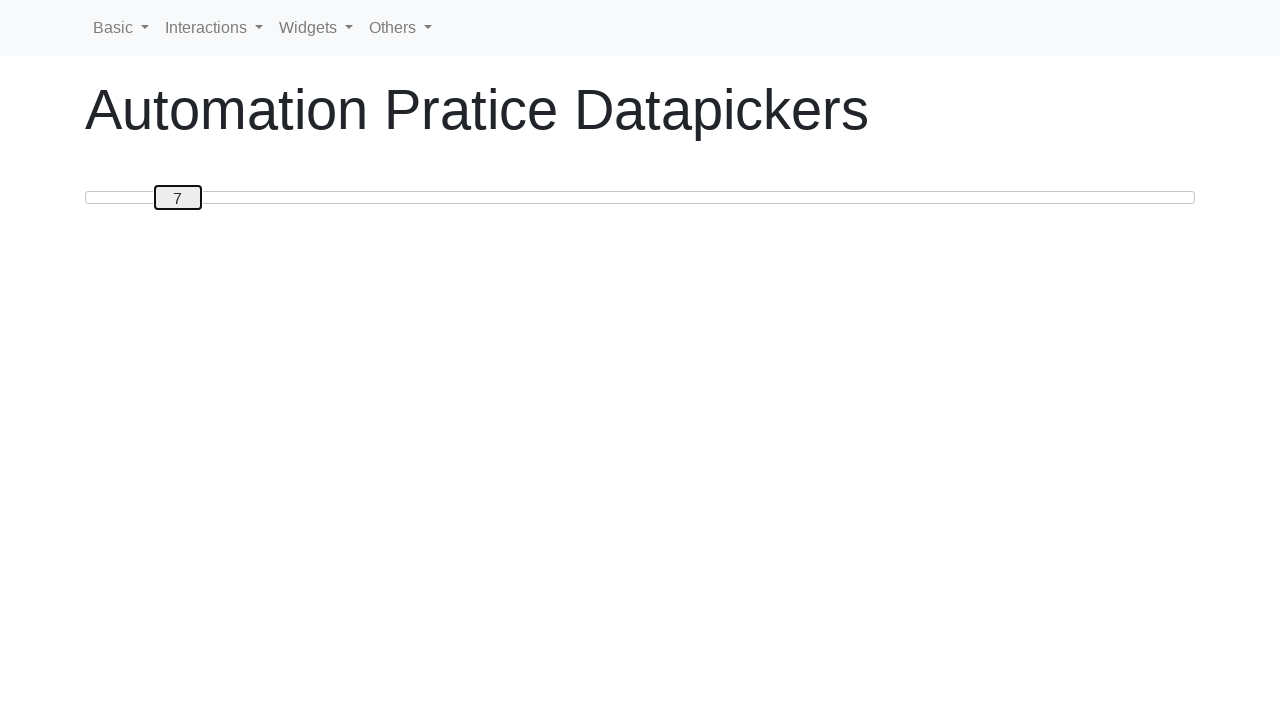

Pressed ArrowLeft to move slider towards position 0 on #custom-handle
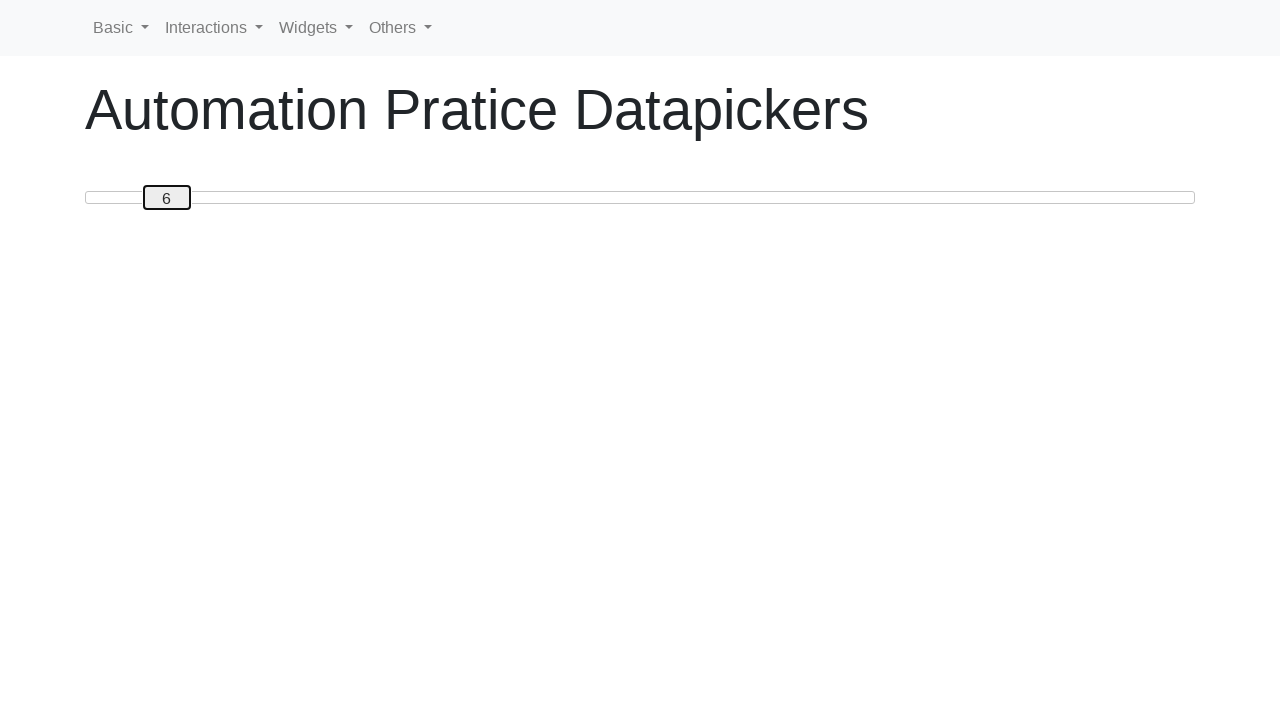

Read slider position: 6
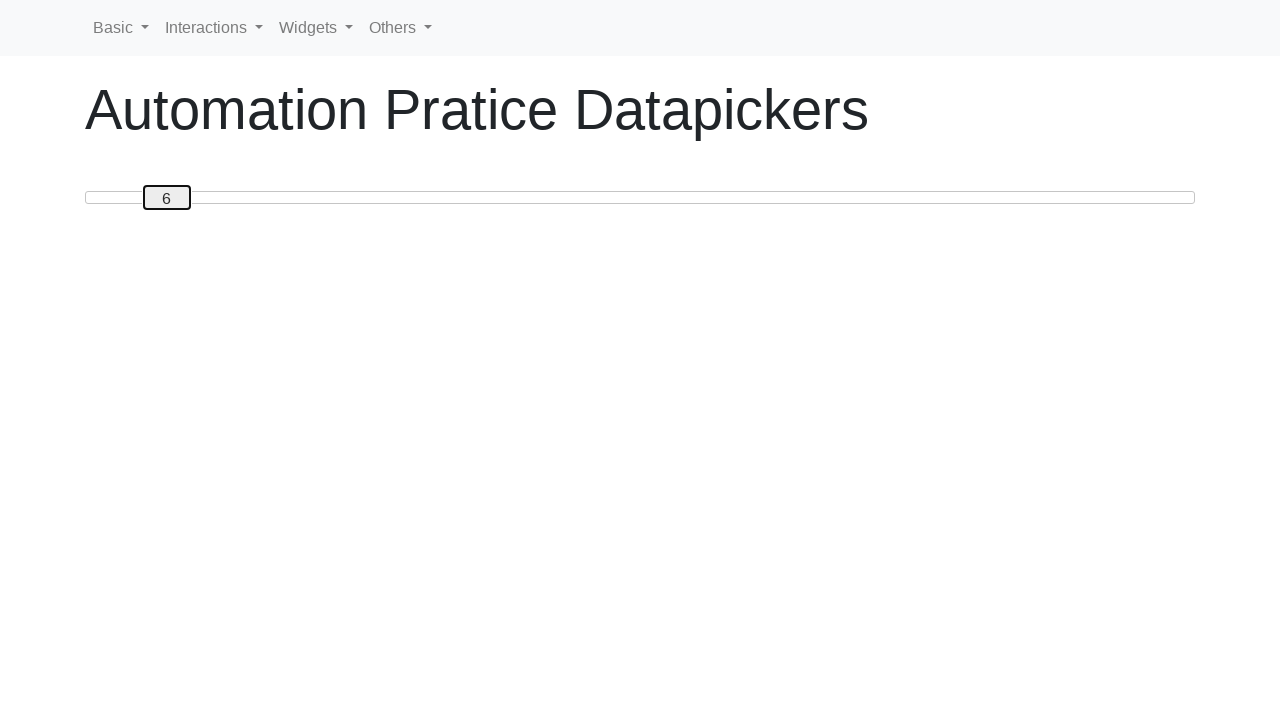

Pressed ArrowLeft to move slider towards position 0 on #custom-handle
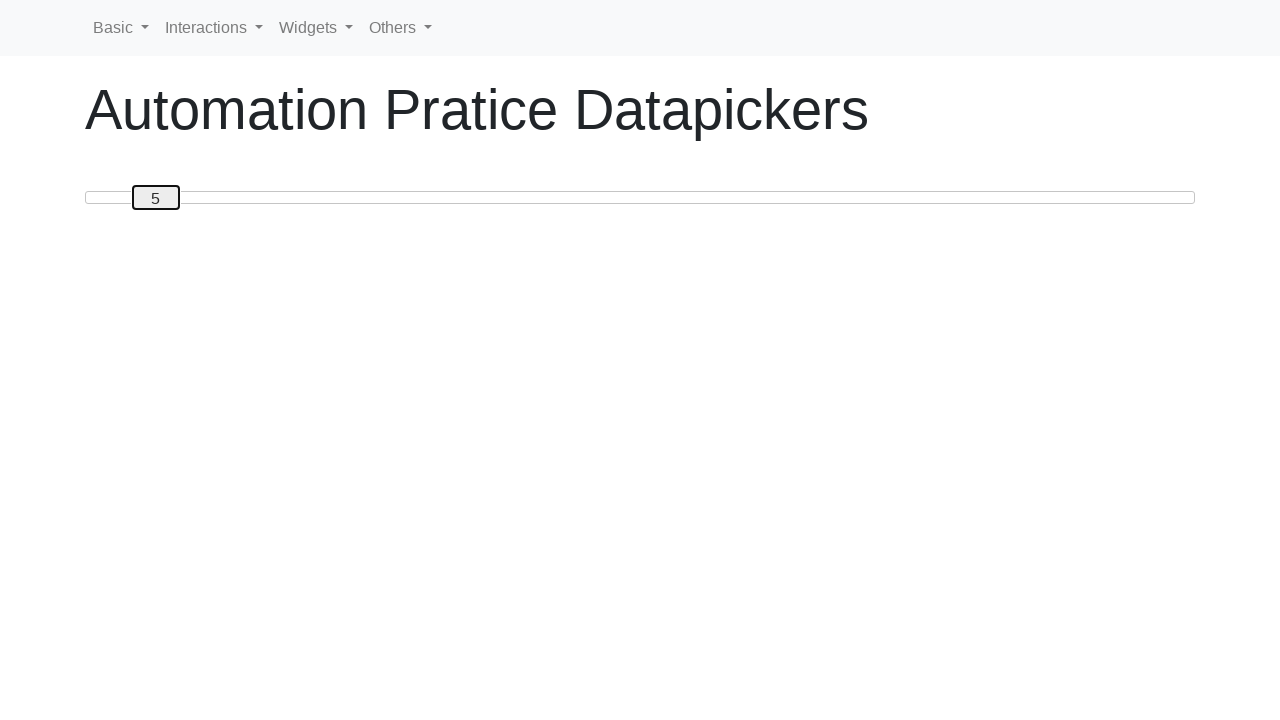

Read slider position: 5
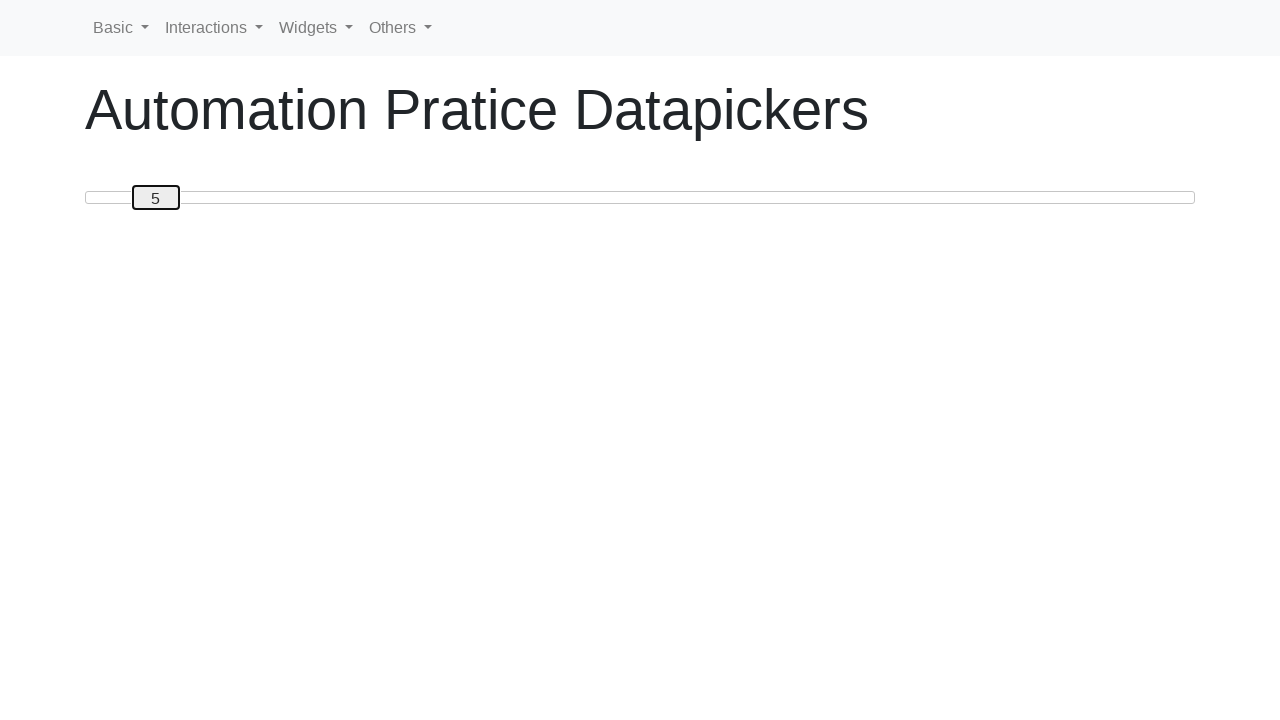

Pressed ArrowLeft to move slider towards position 0 on #custom-handle
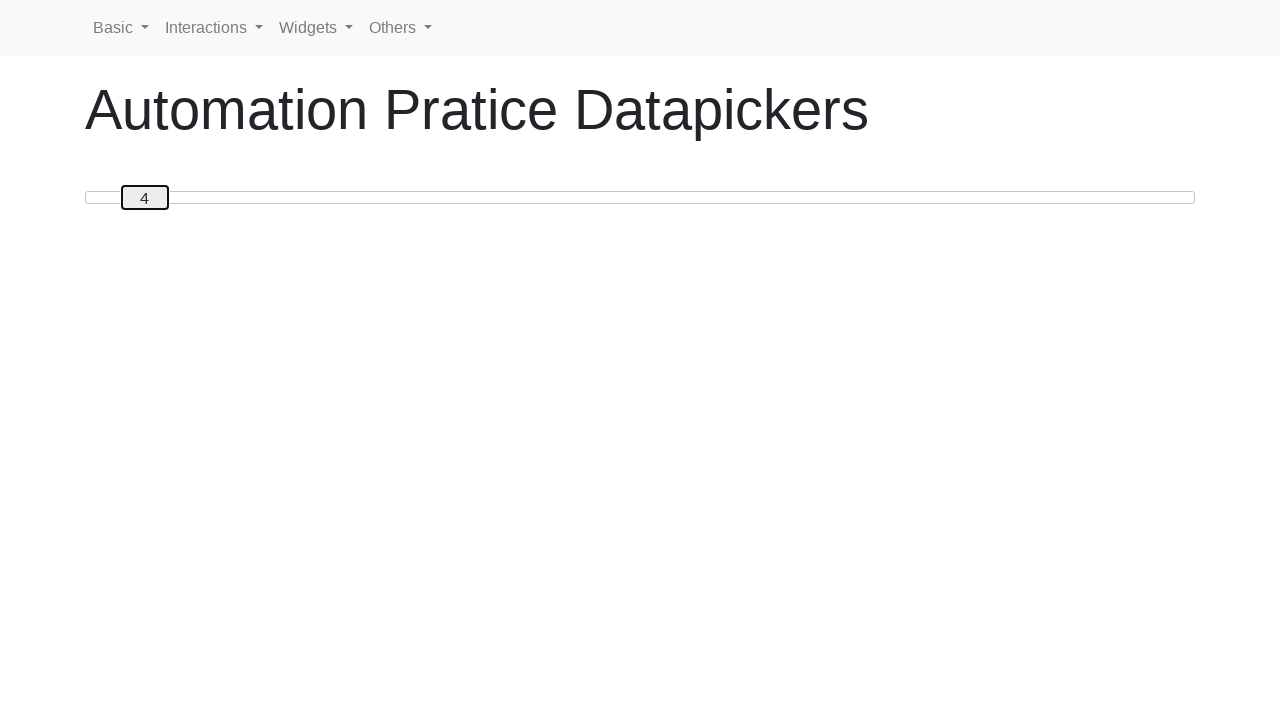

Read slider position: 4
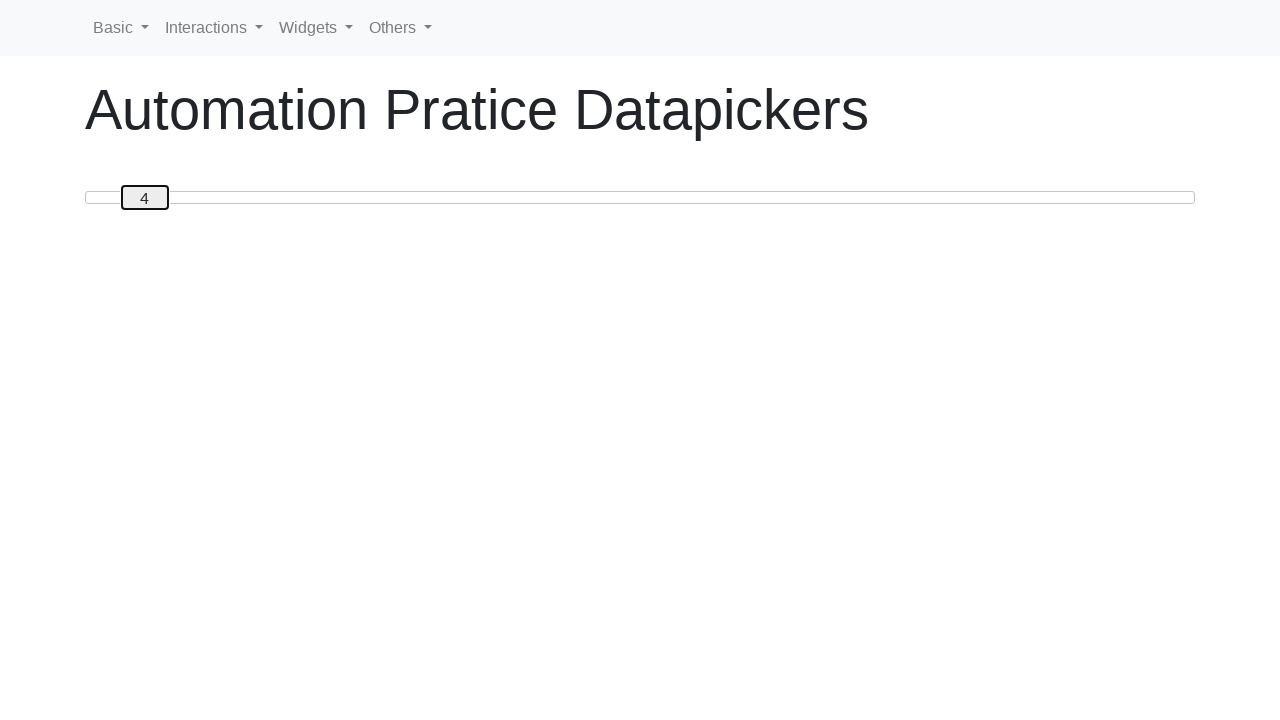

Pressed ArrowLeft to move slider towards position 0 on #custom-handle
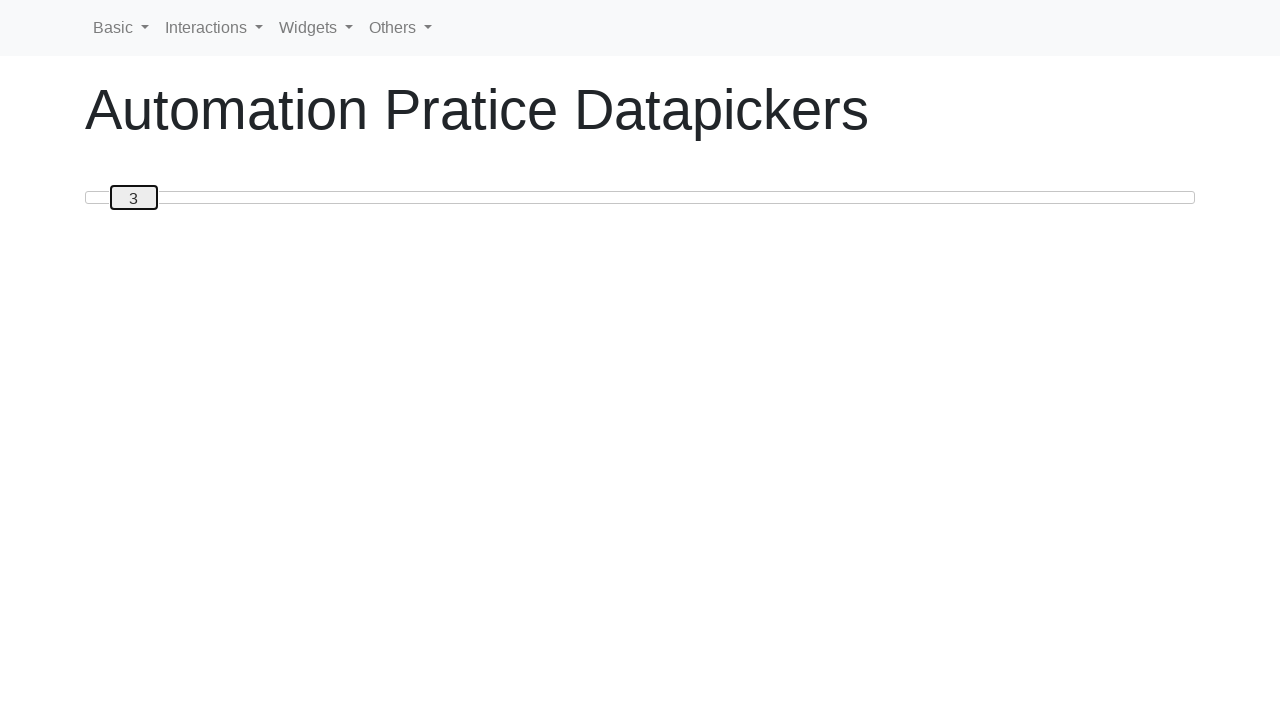

Read slider position: 3
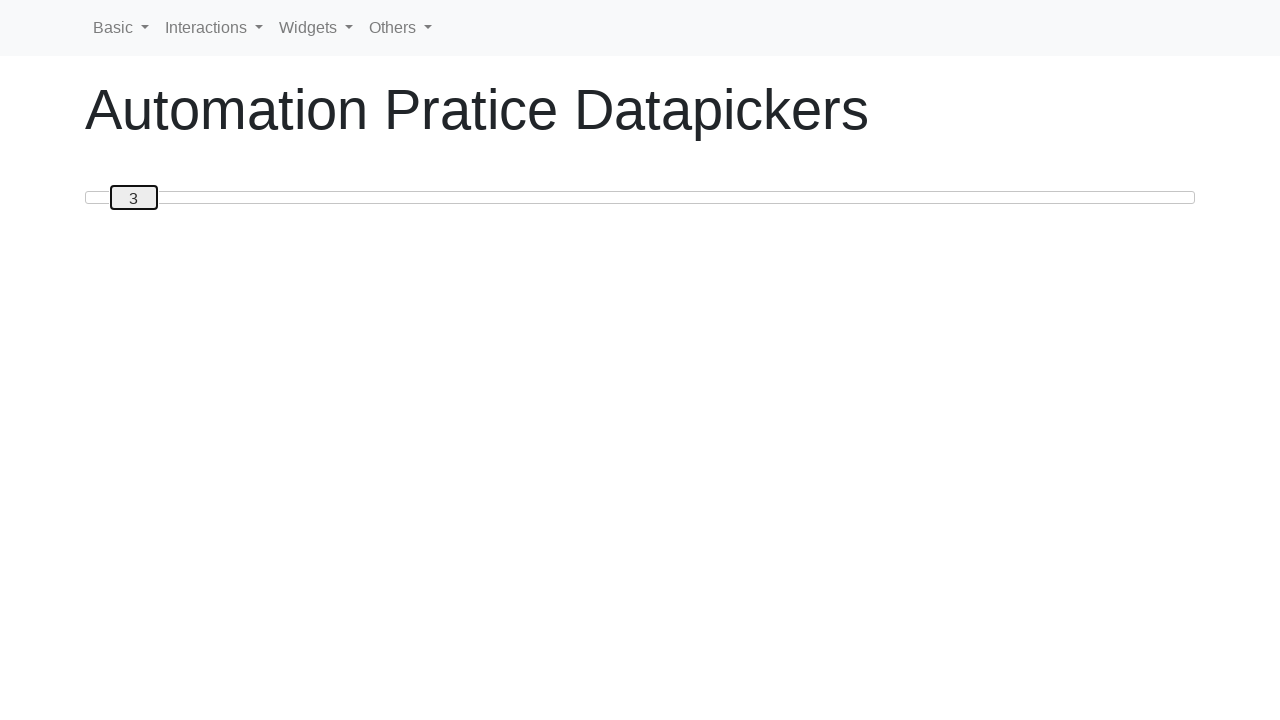

Pressed ArrowLeft to move slider towards position 0 on #custom-handle
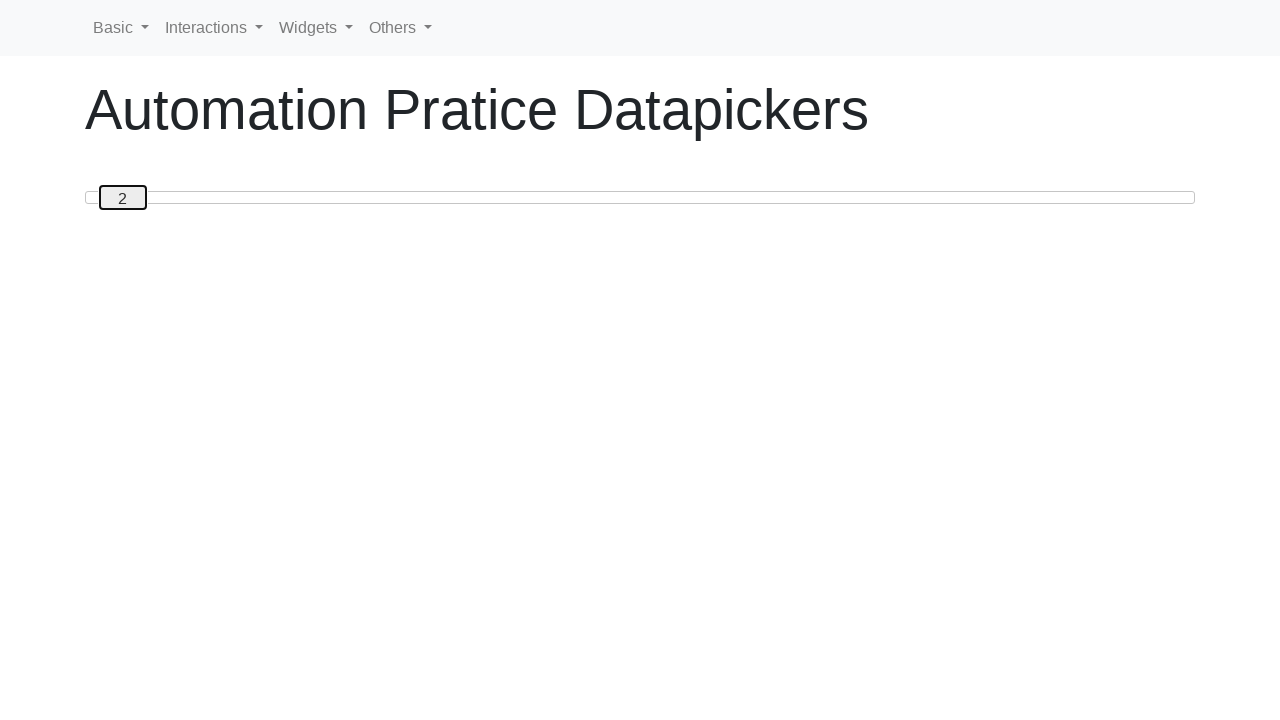

Read slider position: 2
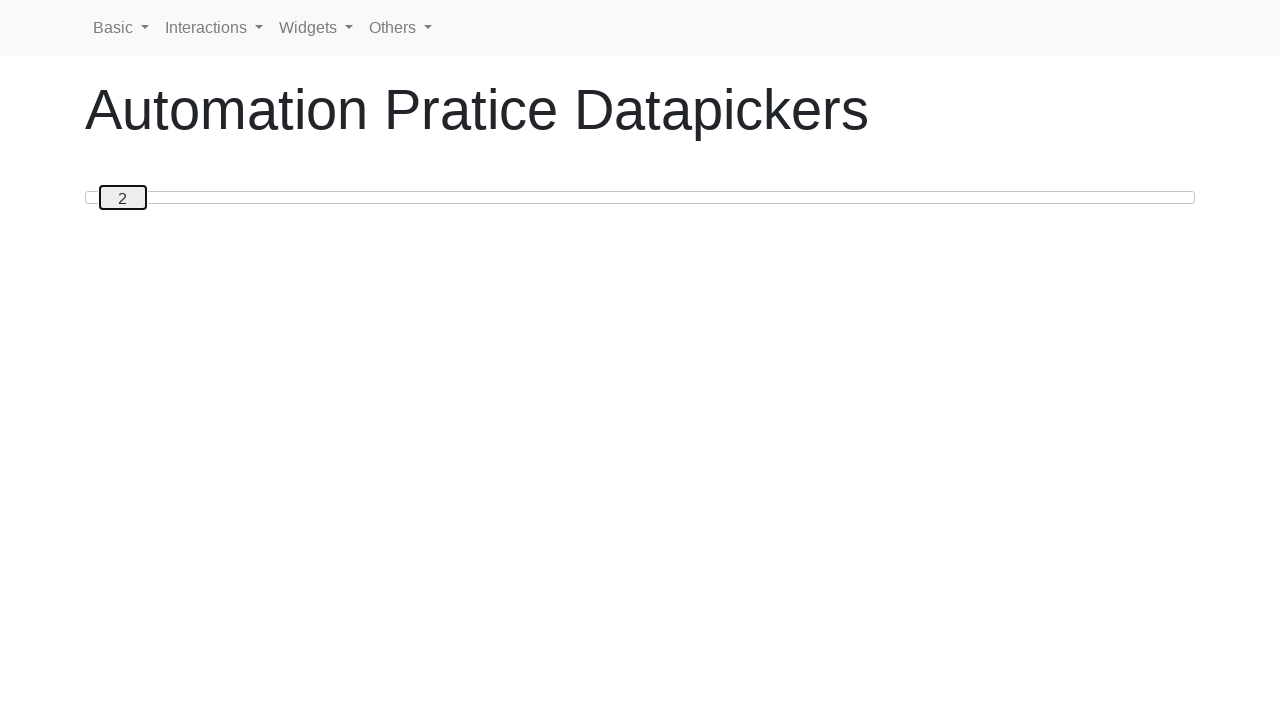

Pressed ArrowLeft to move slider towards position 0 on #custom-handle
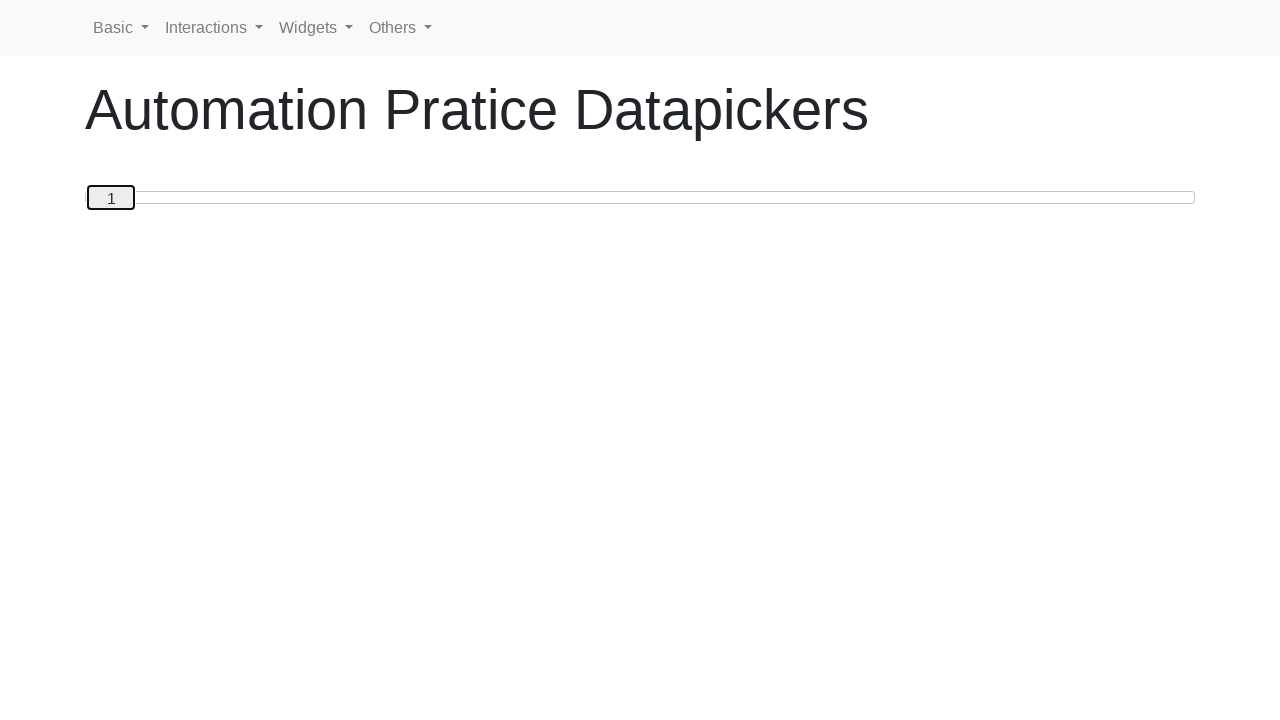

Read slider position: 1
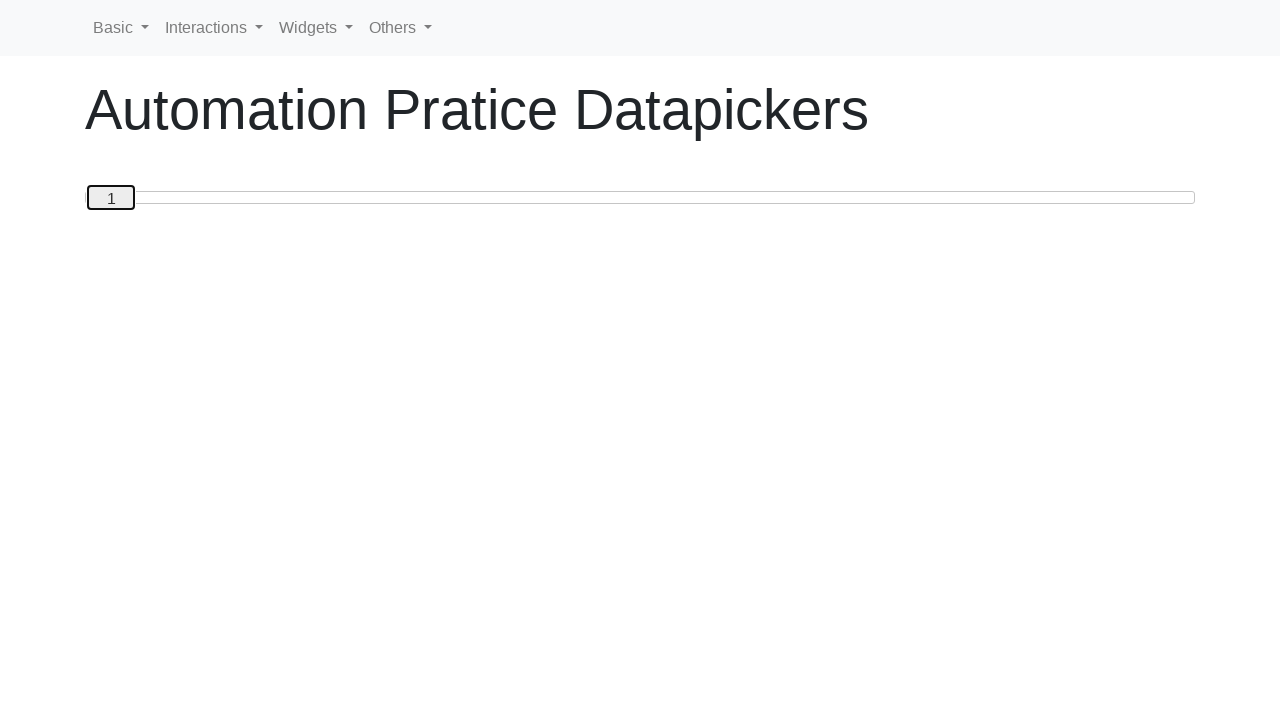

Pressed ArrowLeft to move slider towards position 0 on #custom-handle
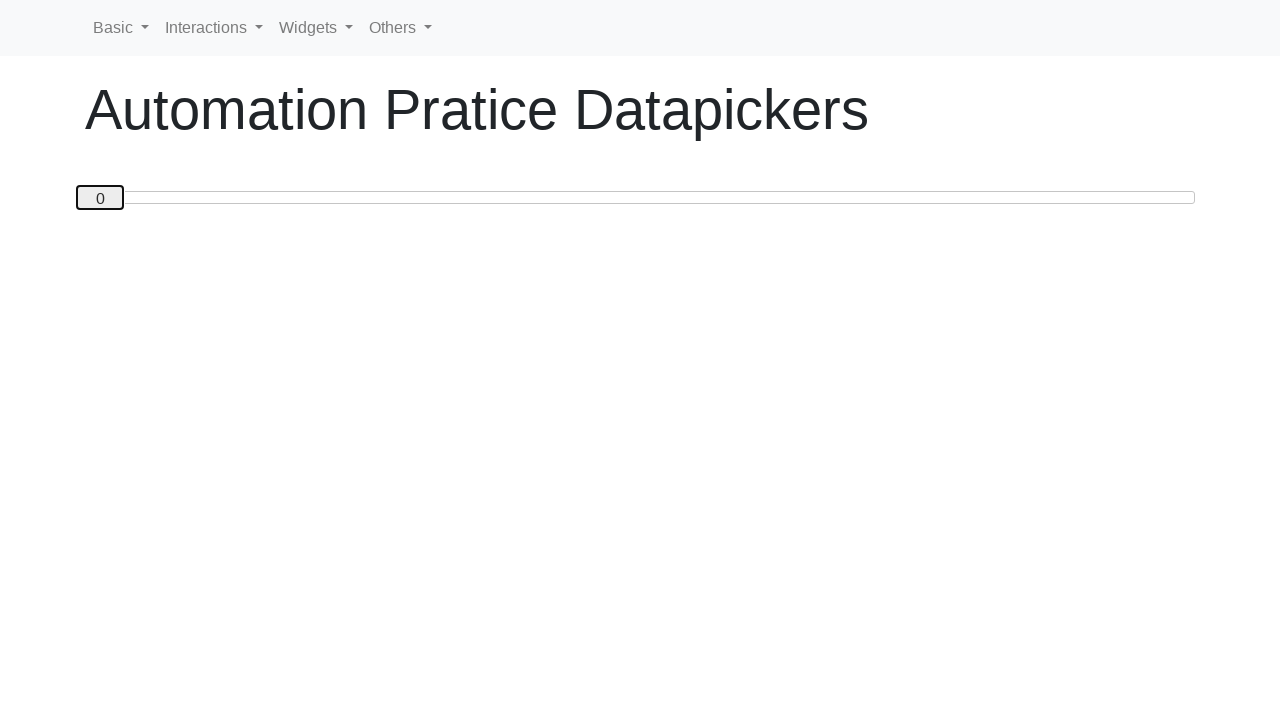

Read slider position: 0
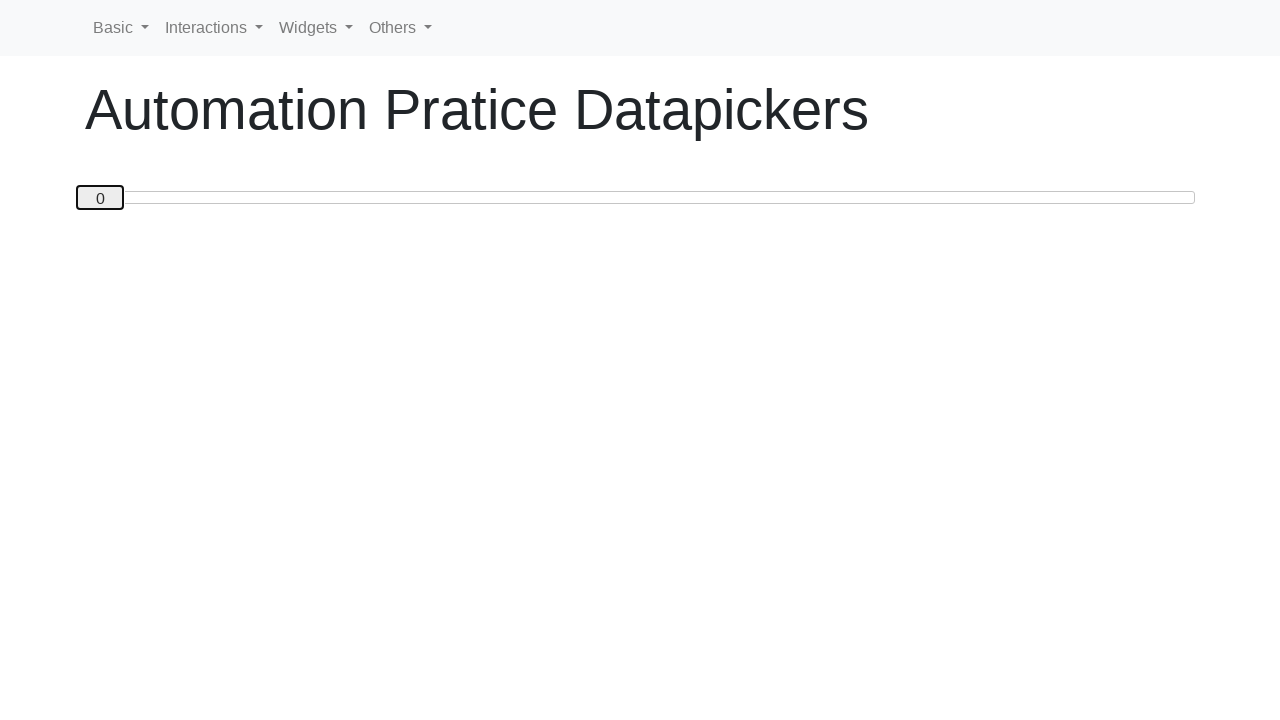

Slider moved back to position 0
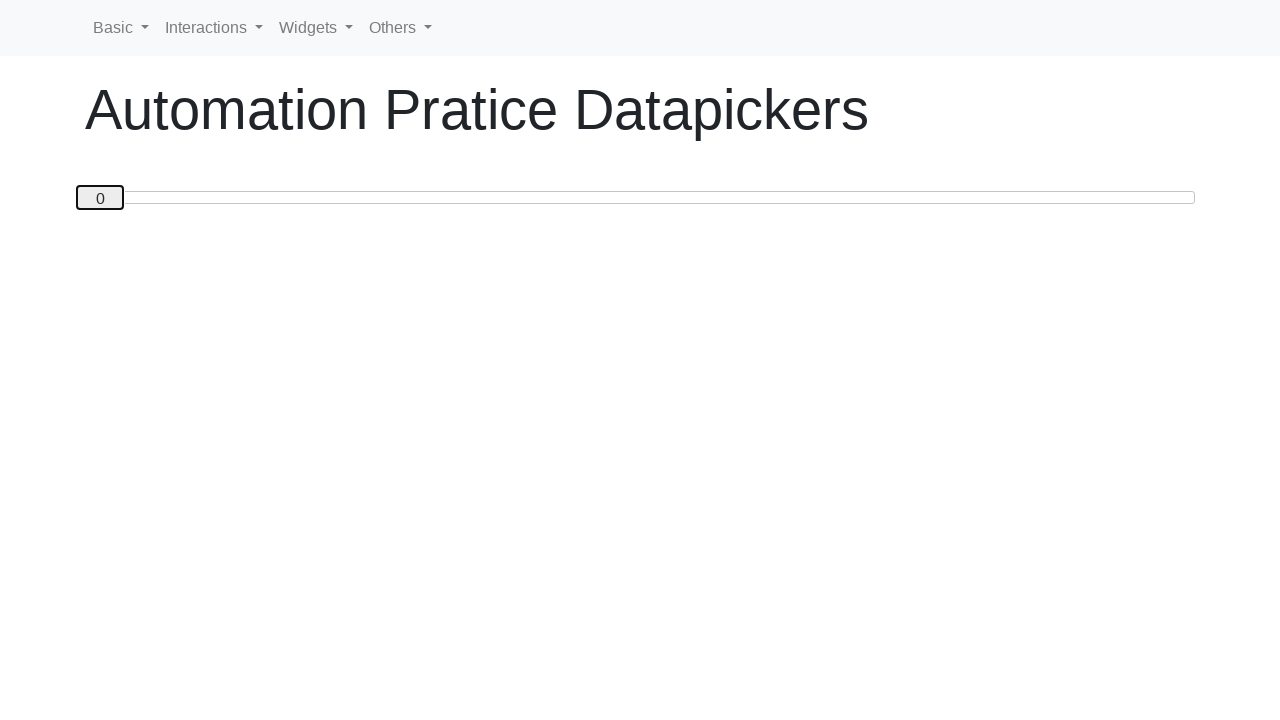

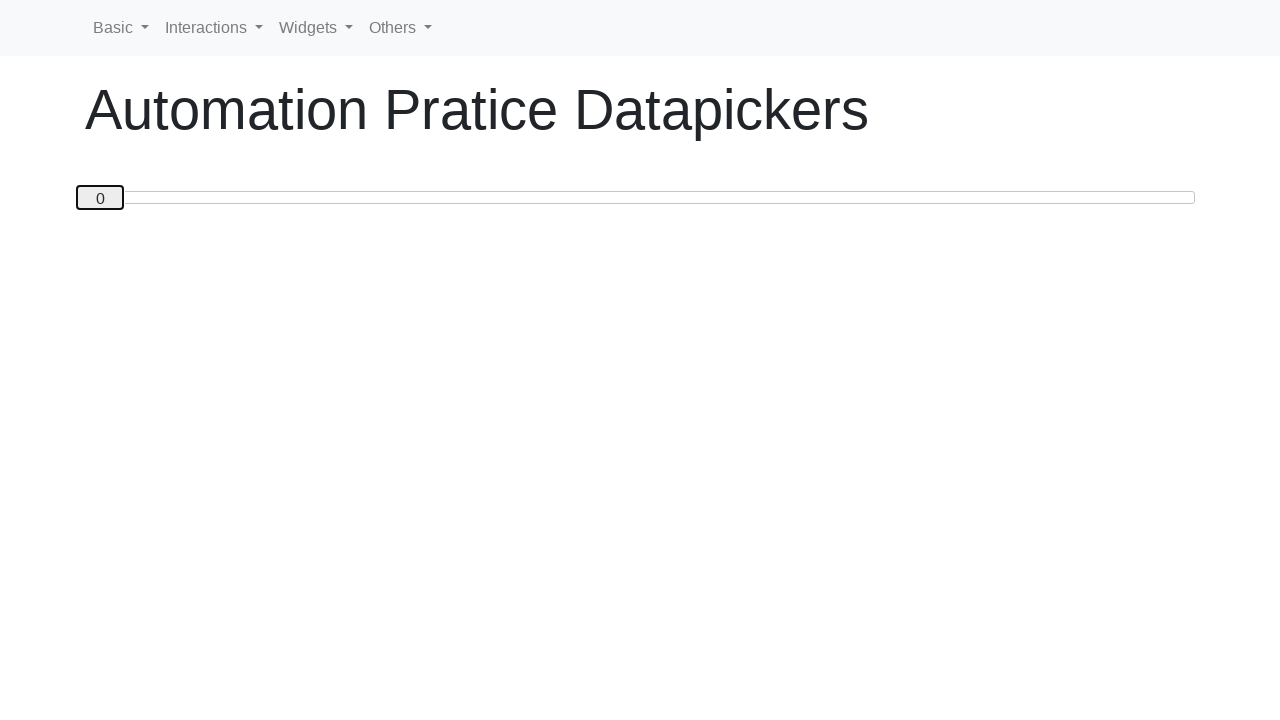